Tests jQuery UI datepicker functionality by navigating to a specific month/year and selecting a date

Starting URL: https://jqueryui.com/datepicker/

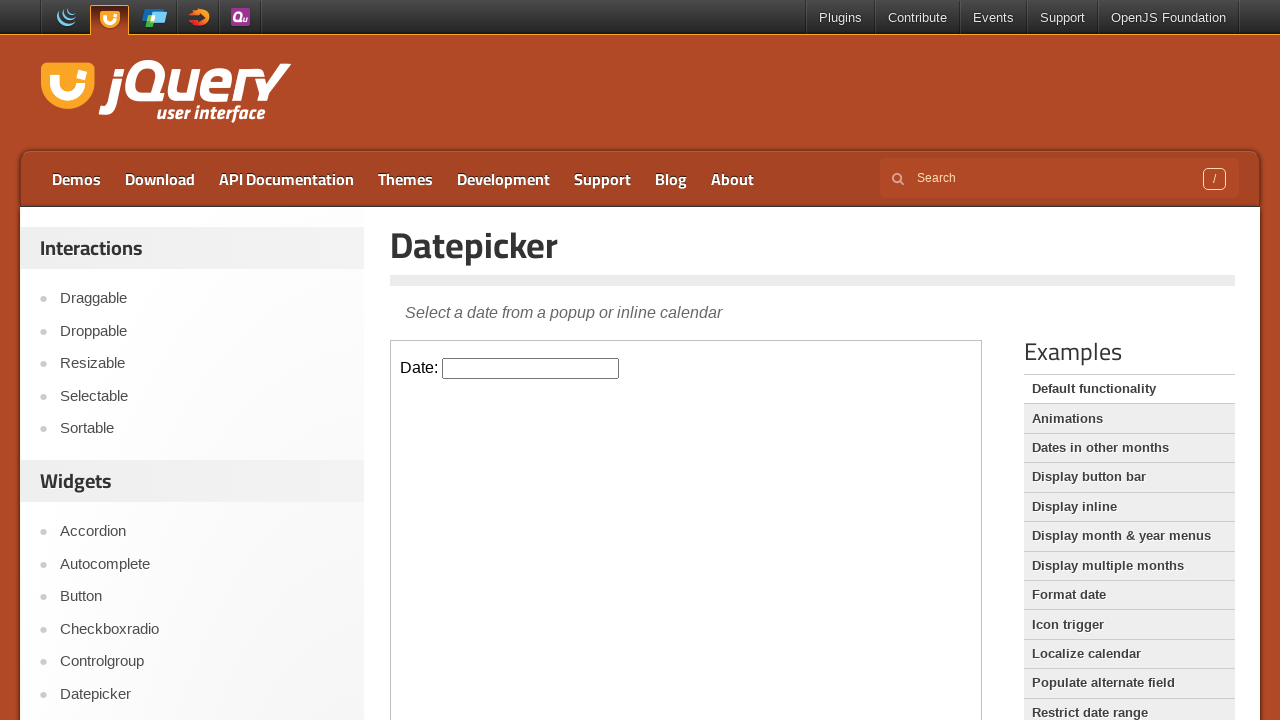

Located iframe containing datepicker
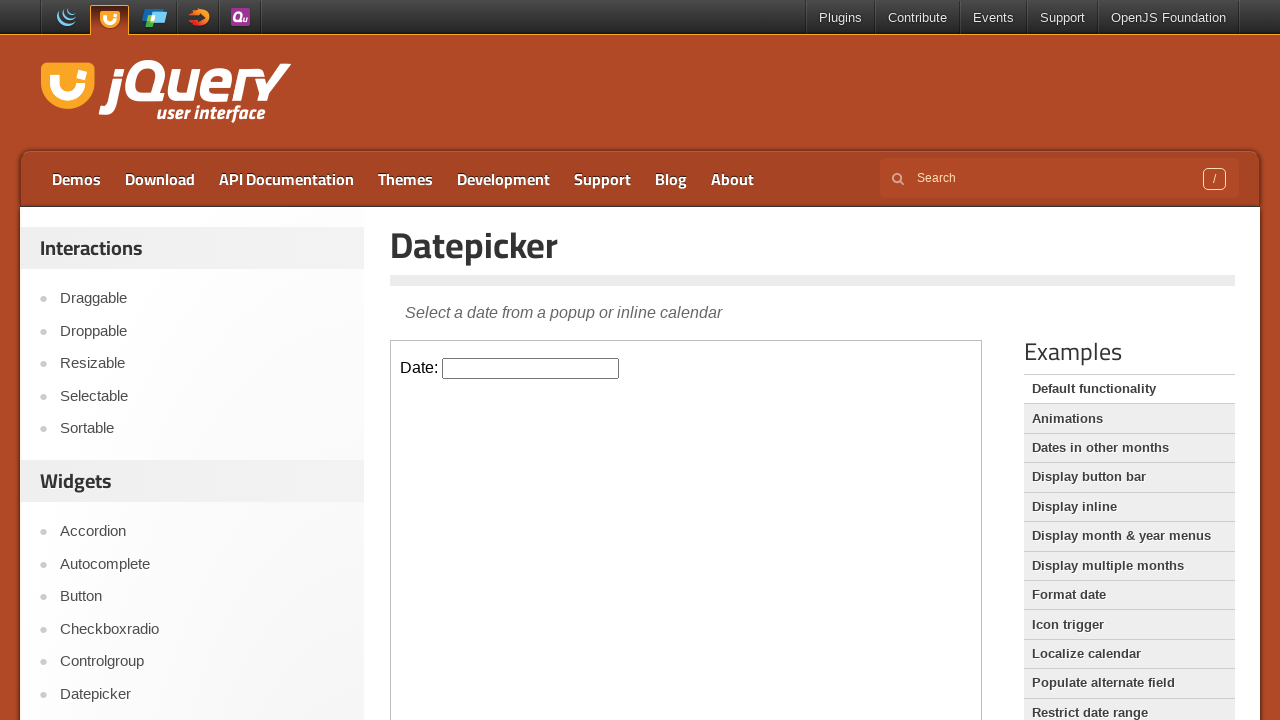

Clicked datepicker input to open calendar at (531, 368) on iframe.demo-frame >> internal:control=enter-frame >> #datepicker
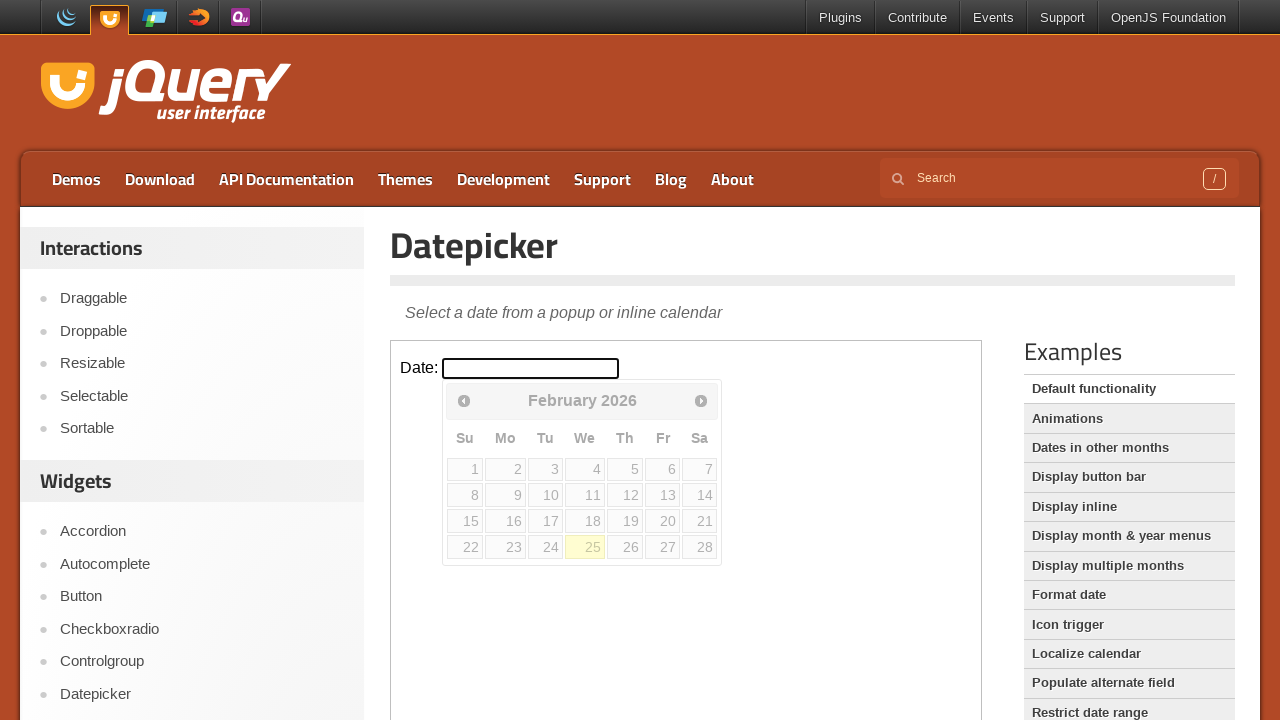

Retrieved current month from datepicker
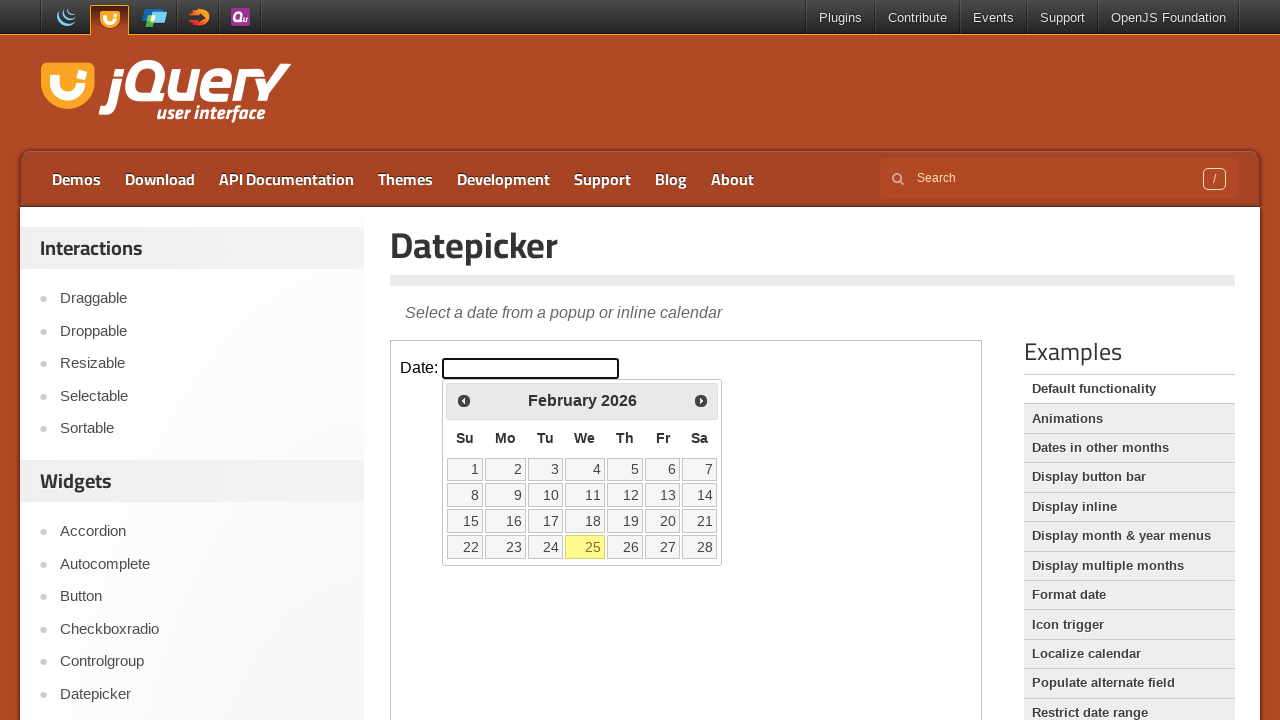

Retrieved current year from datepicker
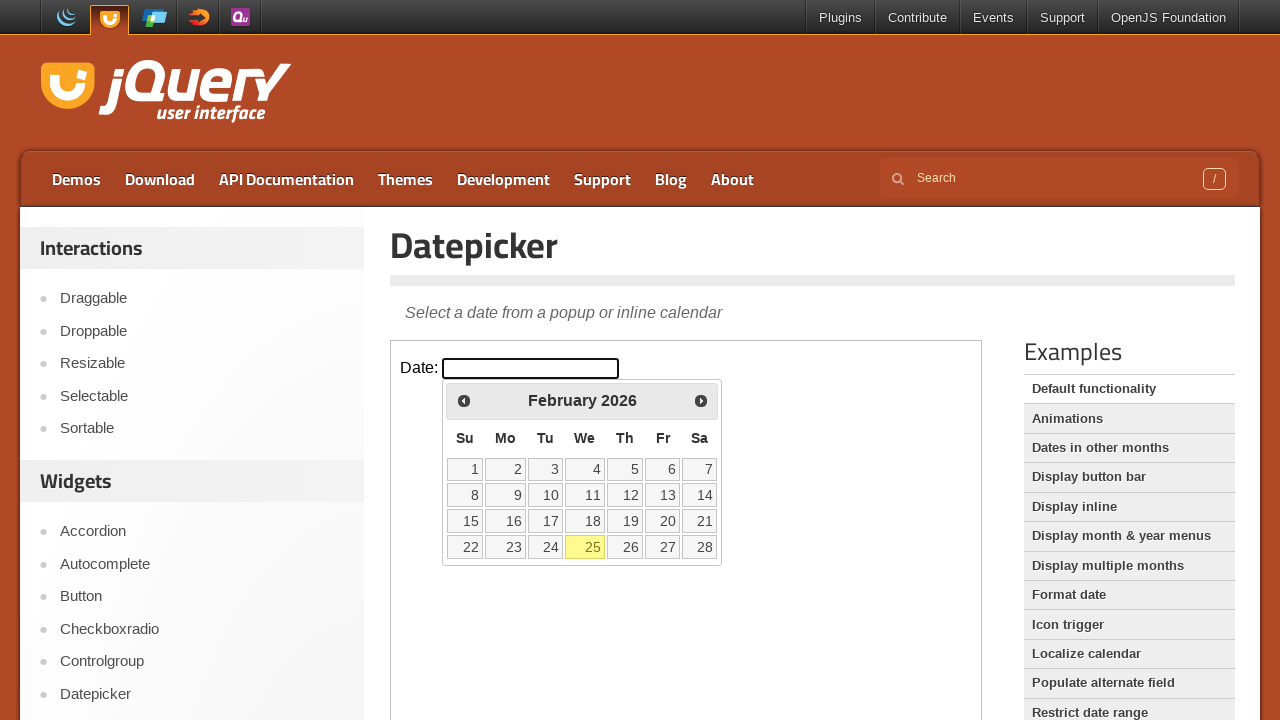

Clicked previous month button to navigate backwards at (464, 400) on iframe.demo-frame >> internal:control=enter-frame >> xpath=//*[@id='ui-datepicke
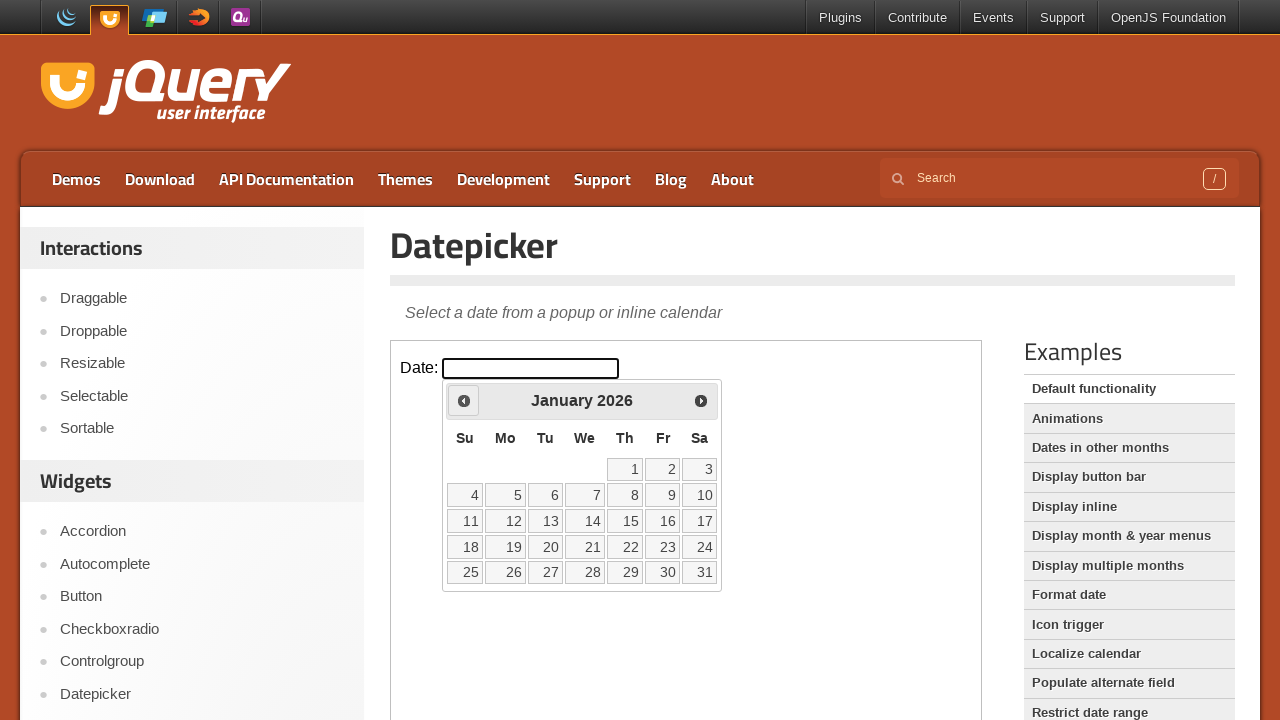

Retrieved current month from datepicker
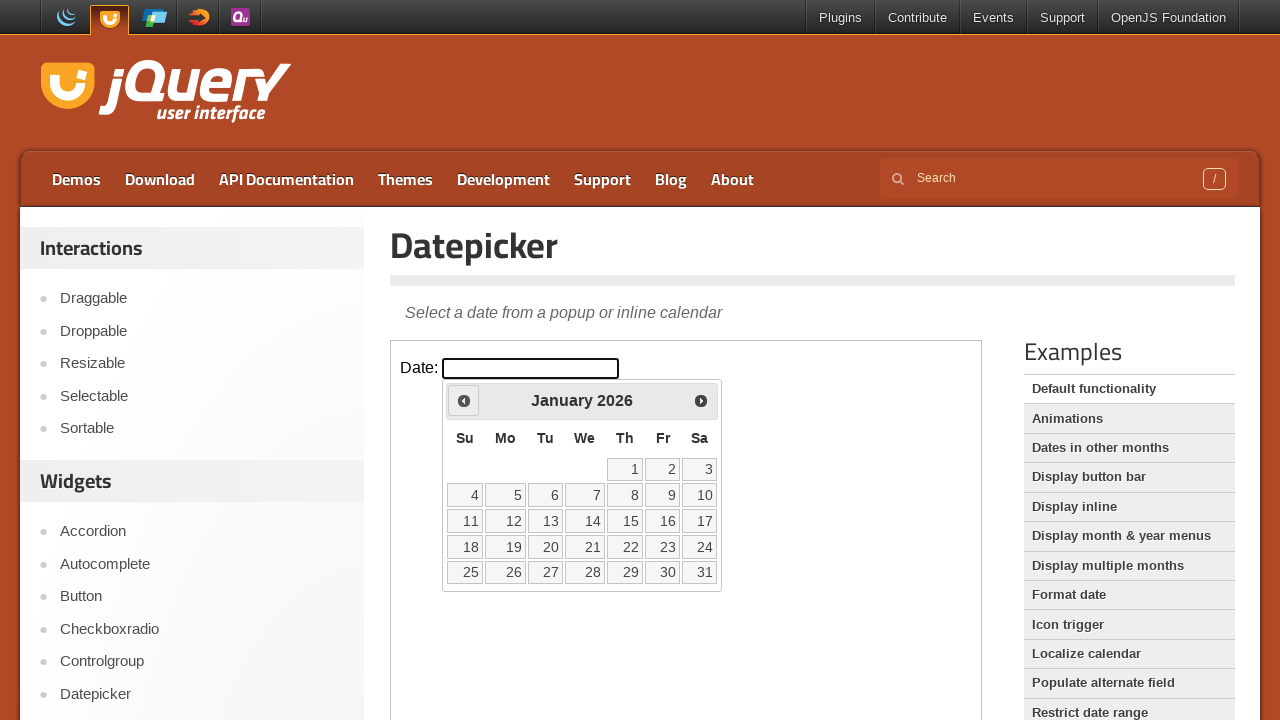

Retrieved current year from datepicker
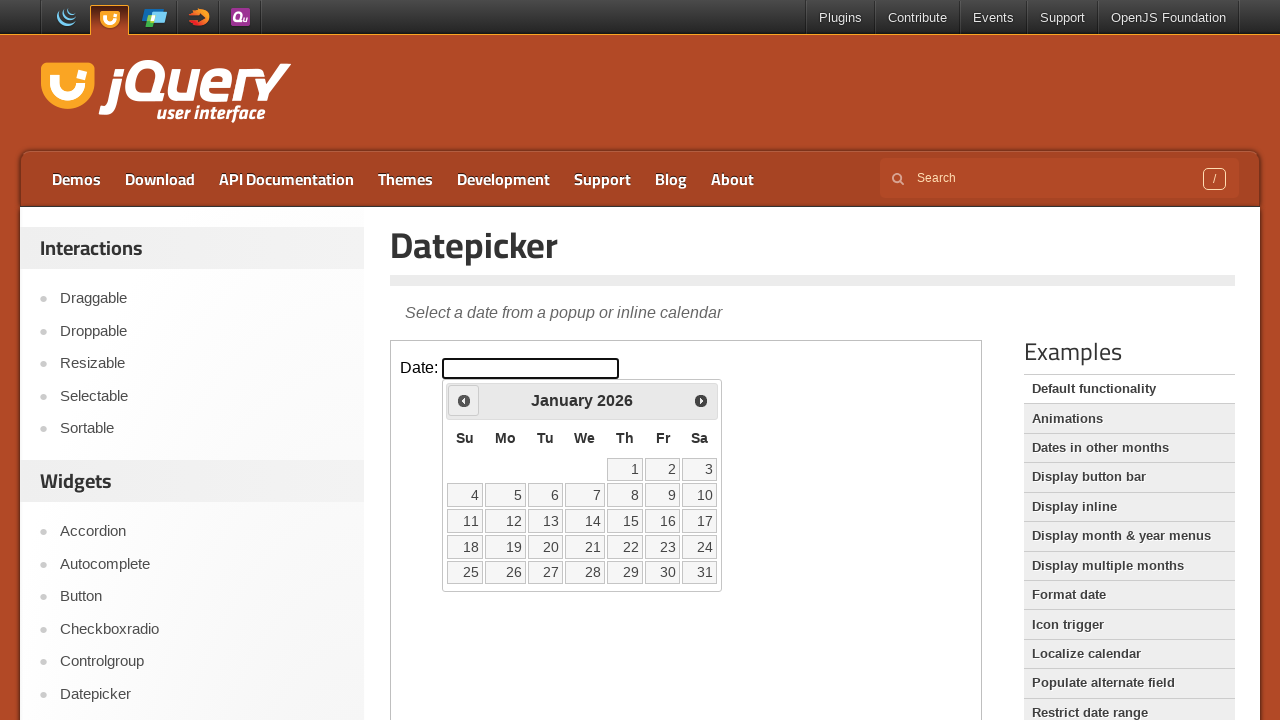

Clicked previous month button to navigate backwards at (464, 400) on iframe.demo-frame >> internal:control=enter-frame >> xpath=//*[@id='ui-datepicke
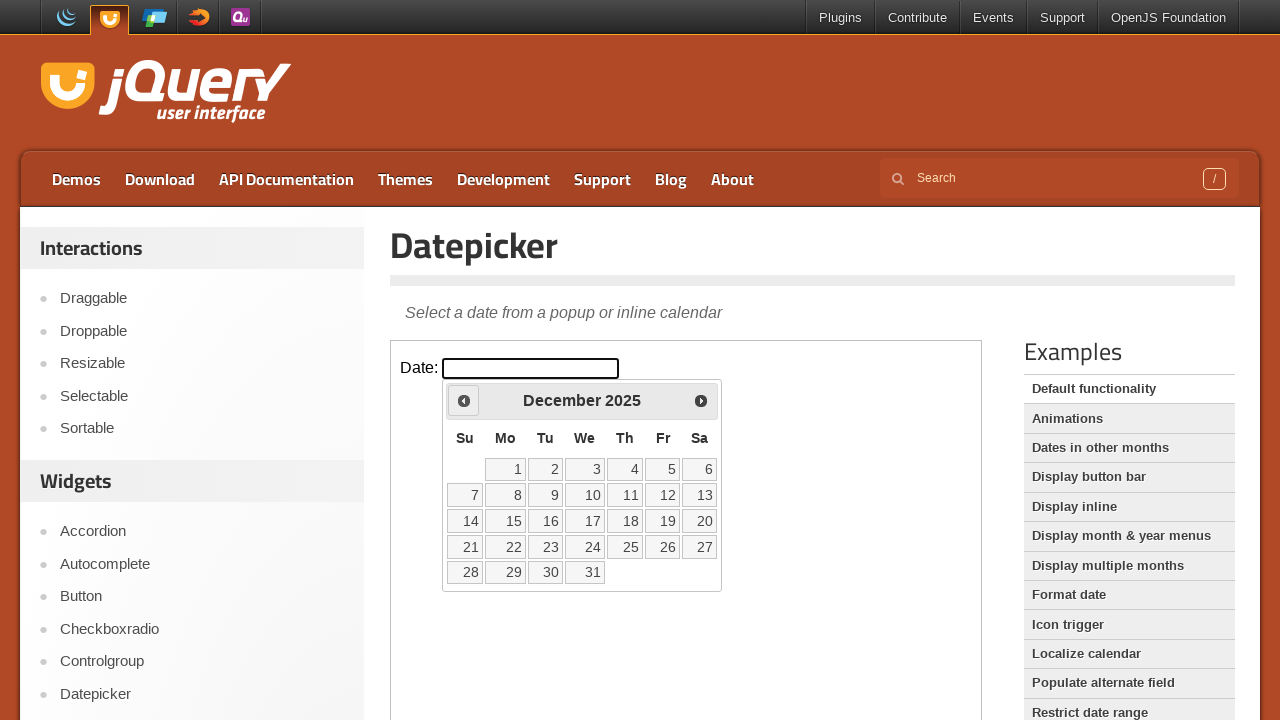

Retrieved current month from datepicker
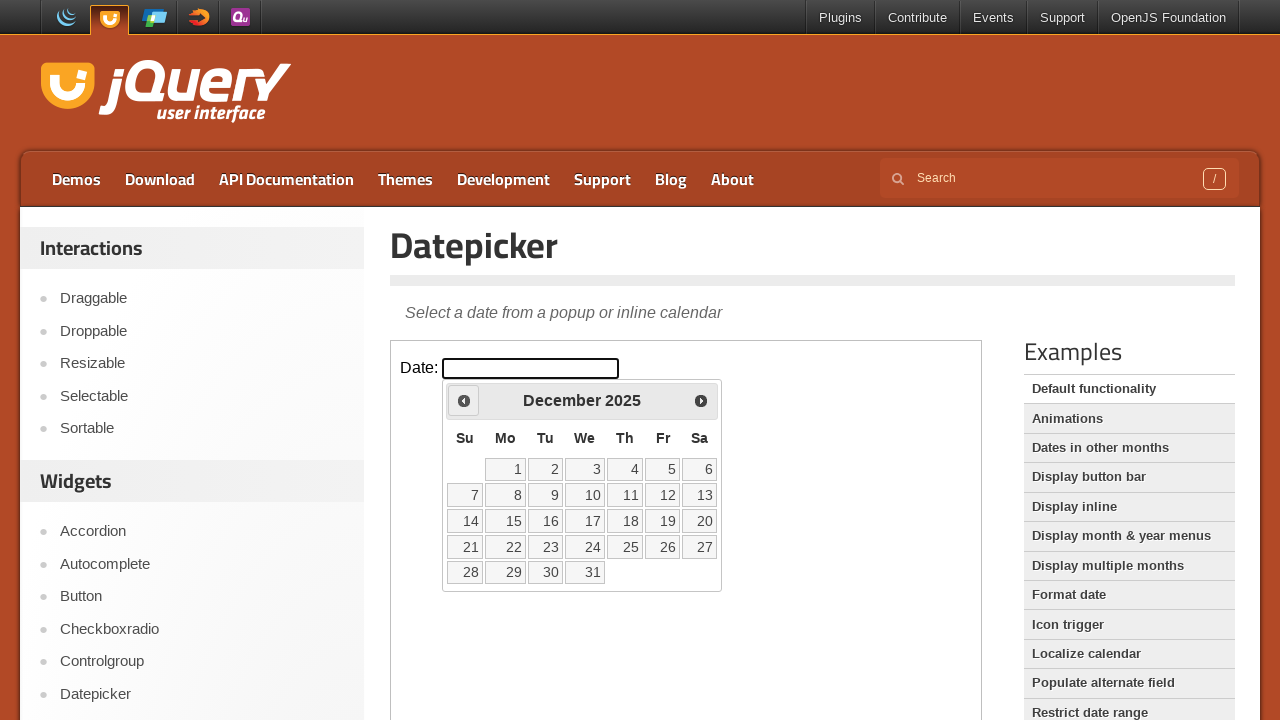

Retrieved current year from datepicker
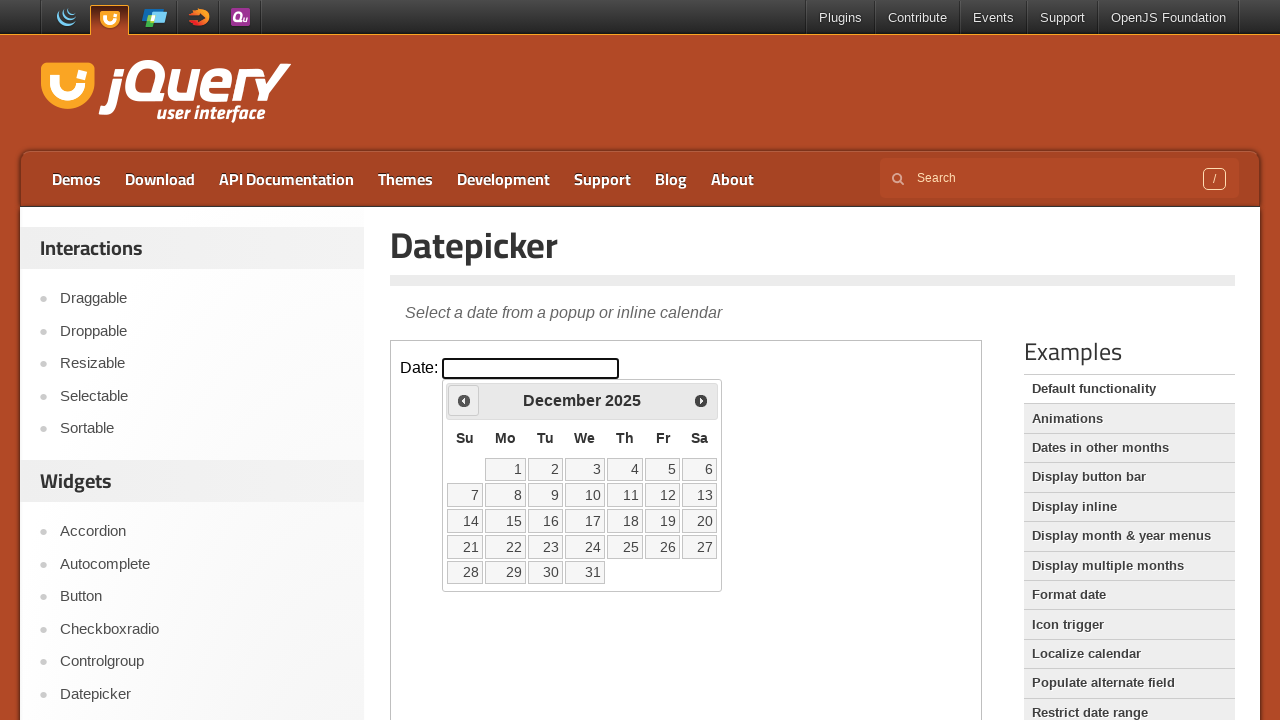

Clicked previous month button to navigate backwards at (464, 400) on iframe.demo-frame >> internal:control=enter-frame >> xpath=//*[@id='ui-datepicke
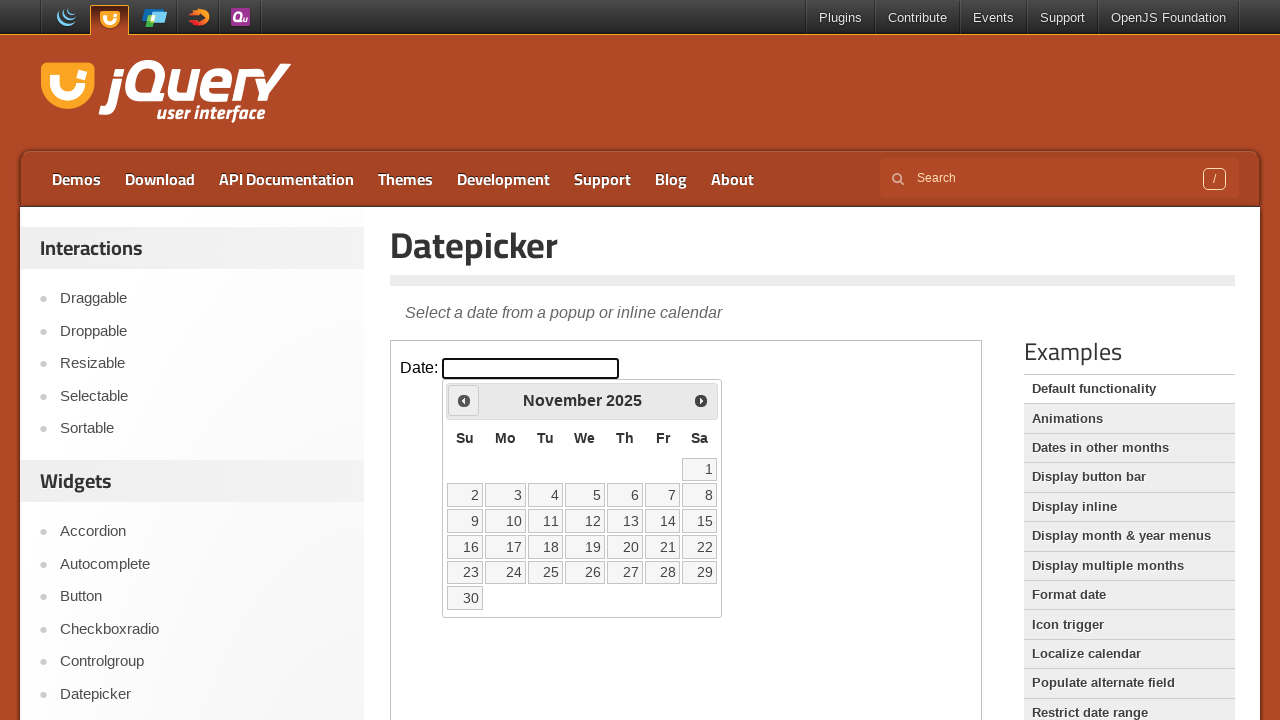

Retrieved current month from datepicker
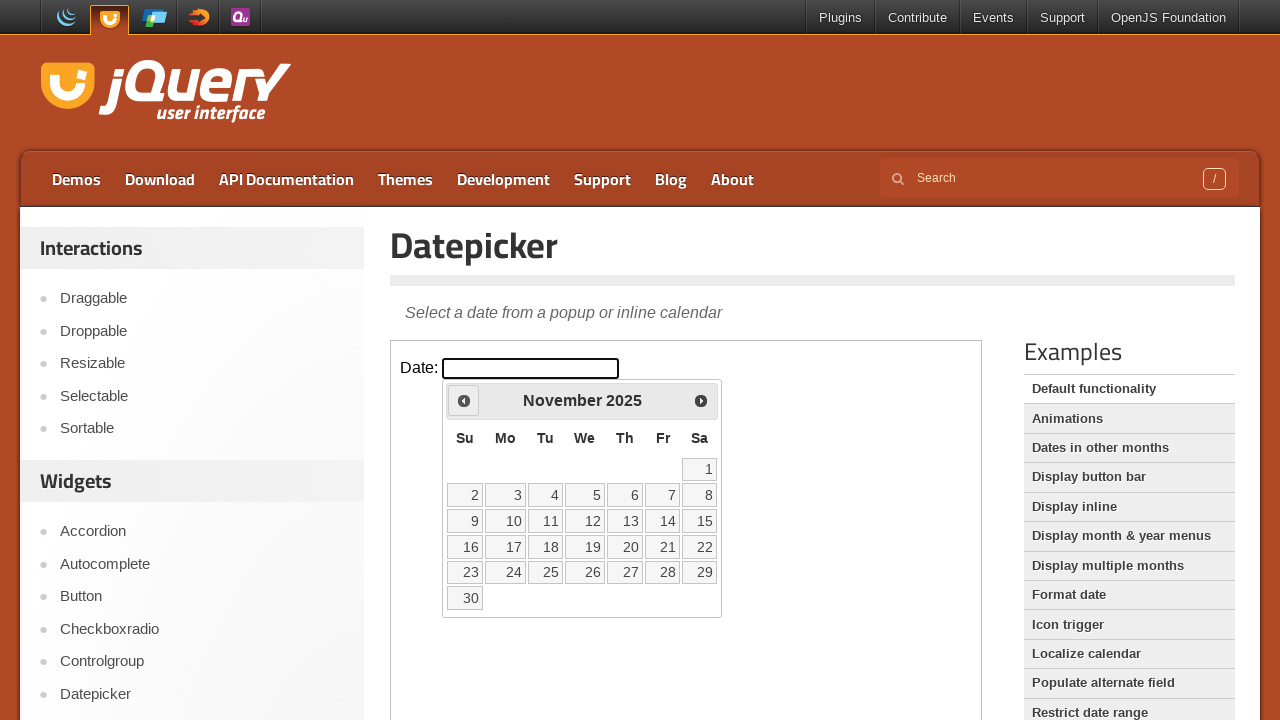

Retrieved current year from datepicker
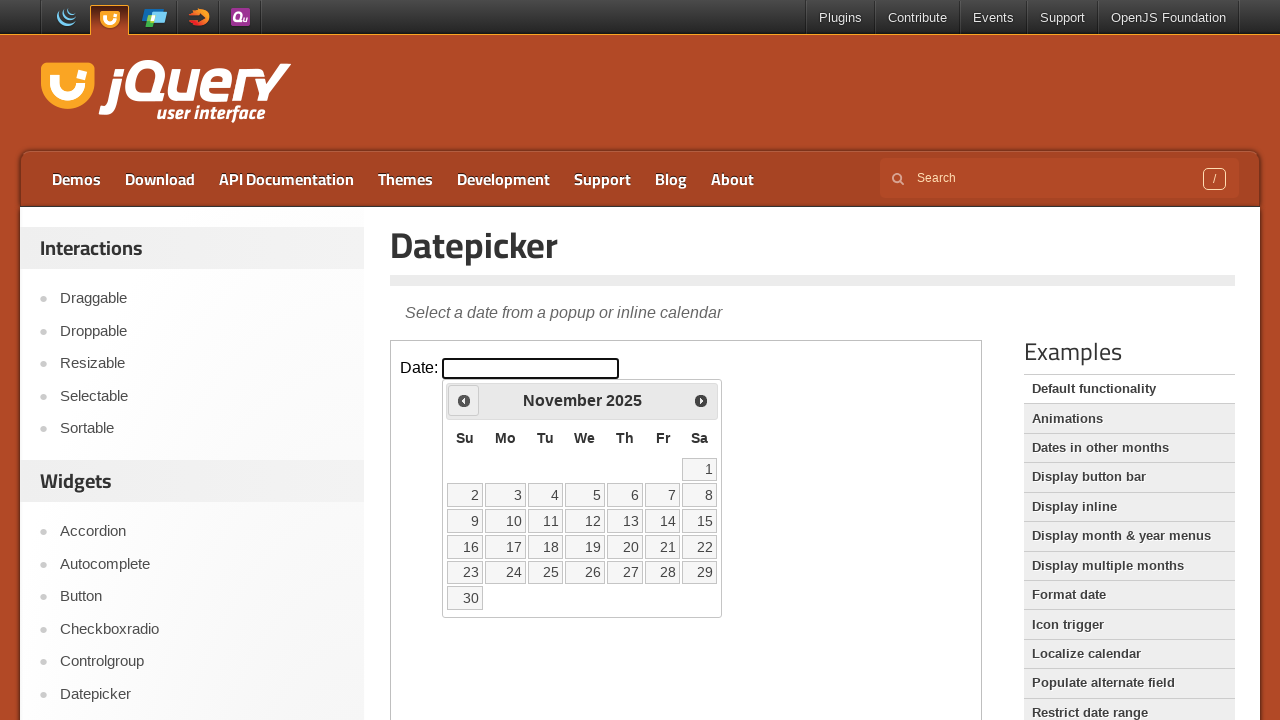

Clicked previous month button to navigate backwards at (464, 400) on iframe.demo-frame >> internal:control=enter-frame >> xpath=//*[@id='ui-datepicke
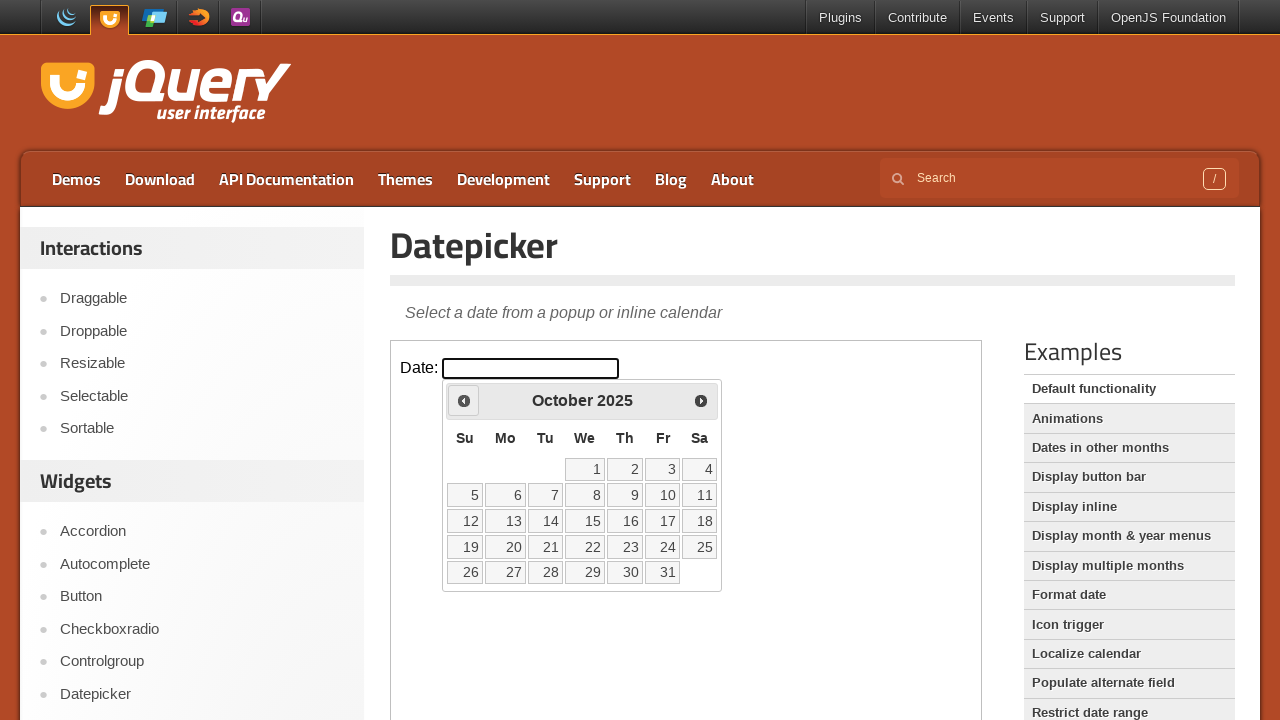

Retrieved current month from datepicker
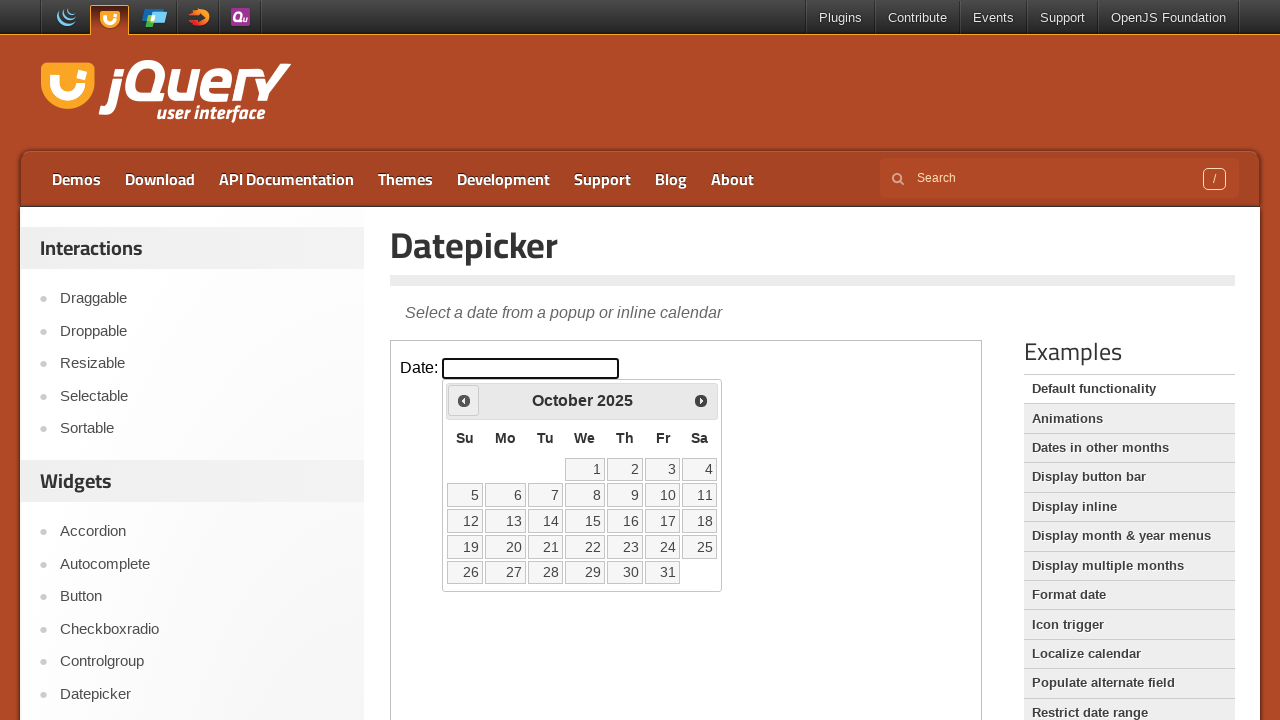

Retrieved current year from datepicker
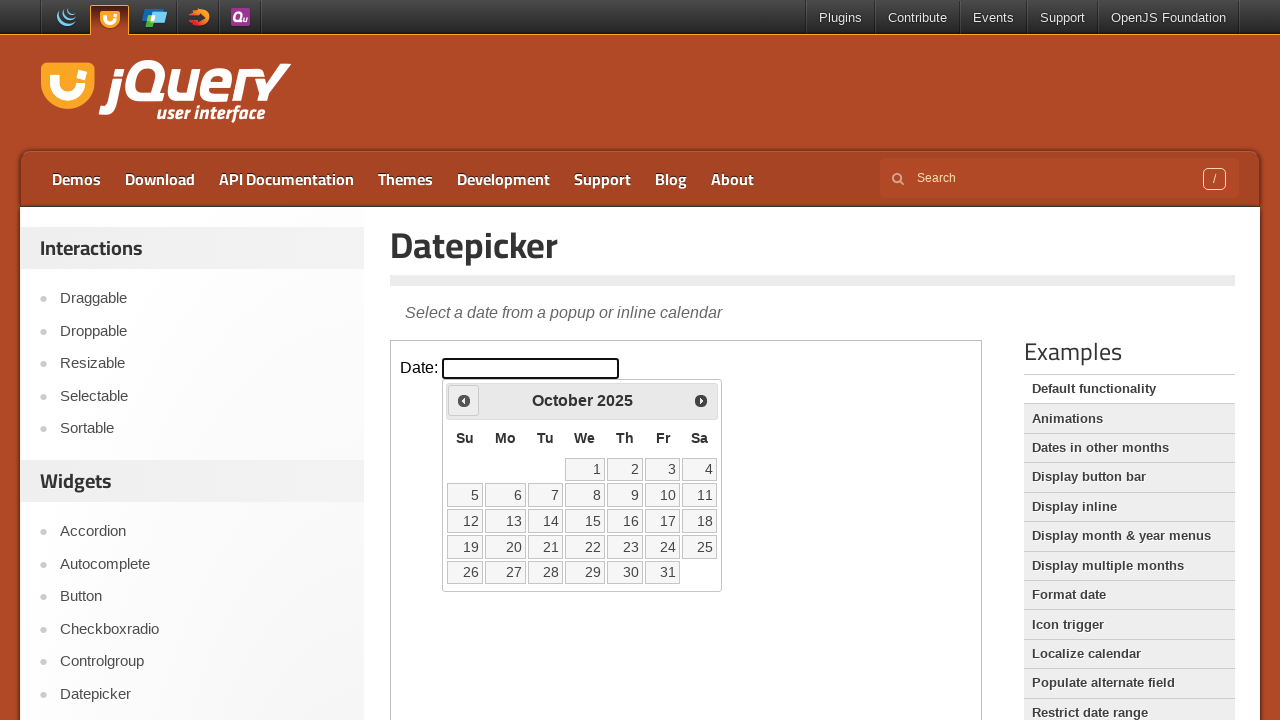

Clicked previous month button to navigate backwards at (464, 400) on iframe.demo-frame >> internal:control=enter-frame >> xpath=//*[@id='ui-datepicke
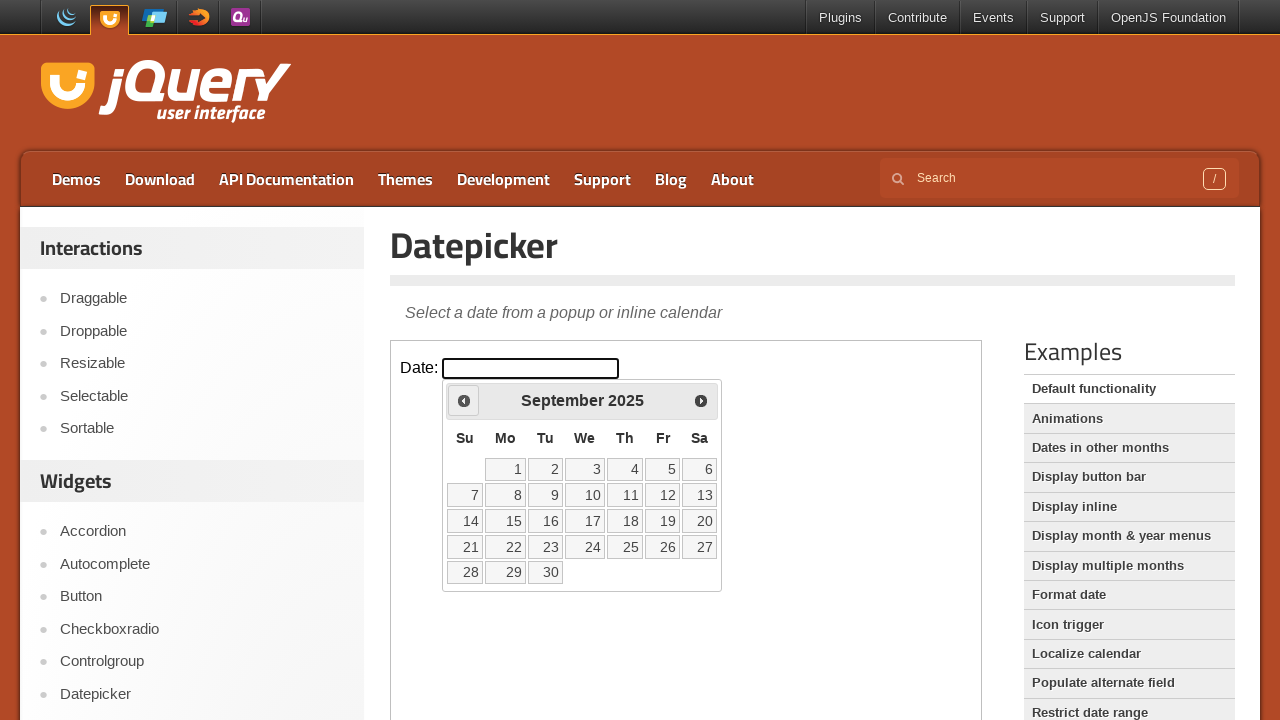

Retrieved current month from datepicker
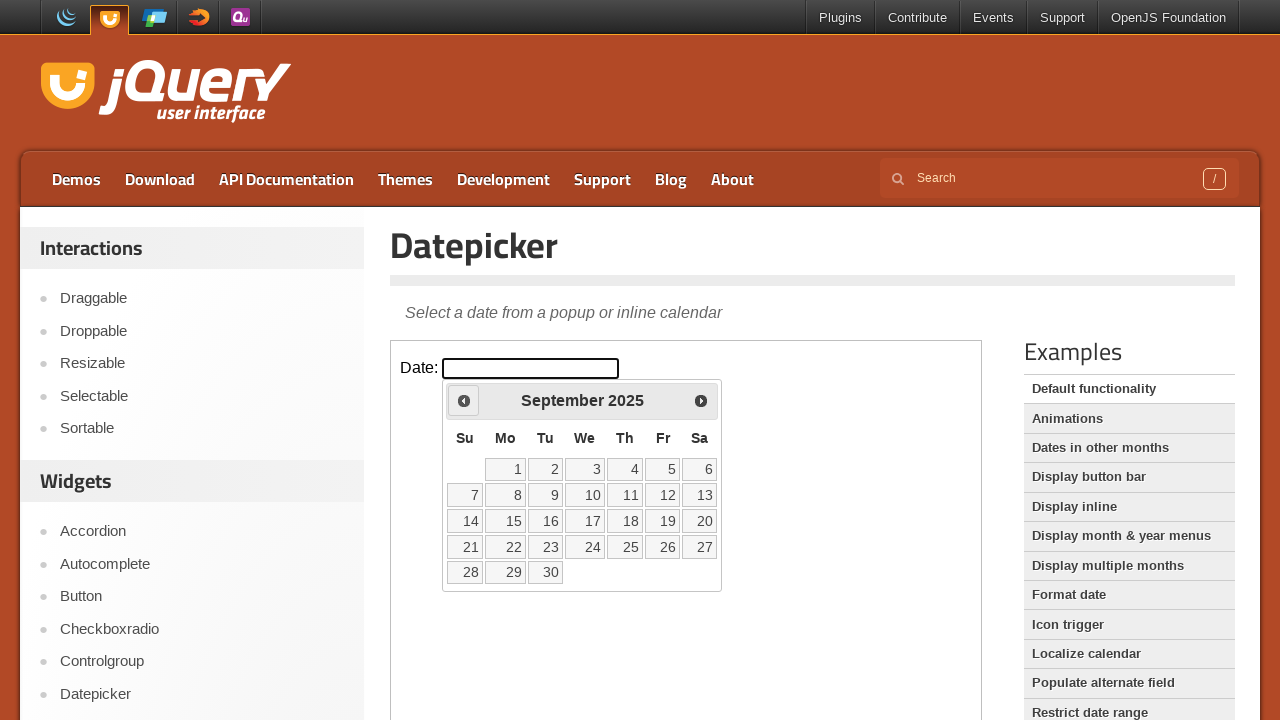

Retrieved current year from datepicker
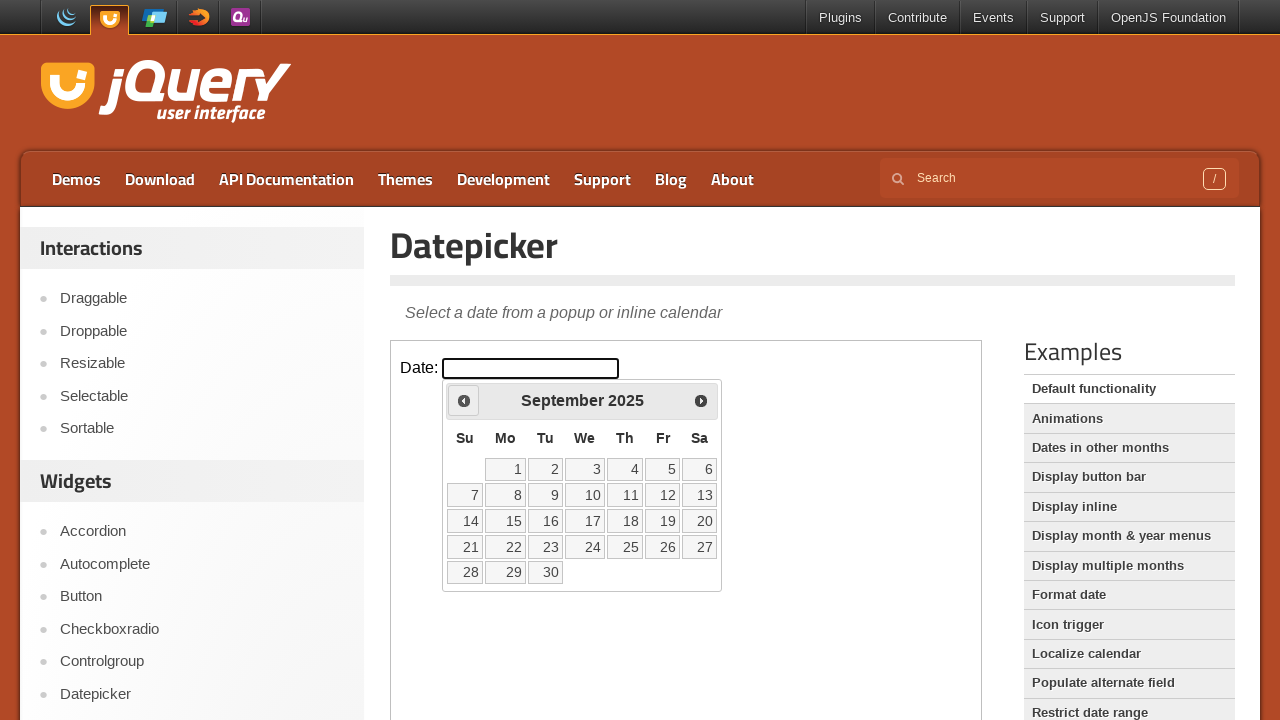

Clicked previous month button to navigate backwards at (464, 400) on iframe.demo-frame >> internal:control=enter-frame >> xpath=//*[@id='ui-datepicke
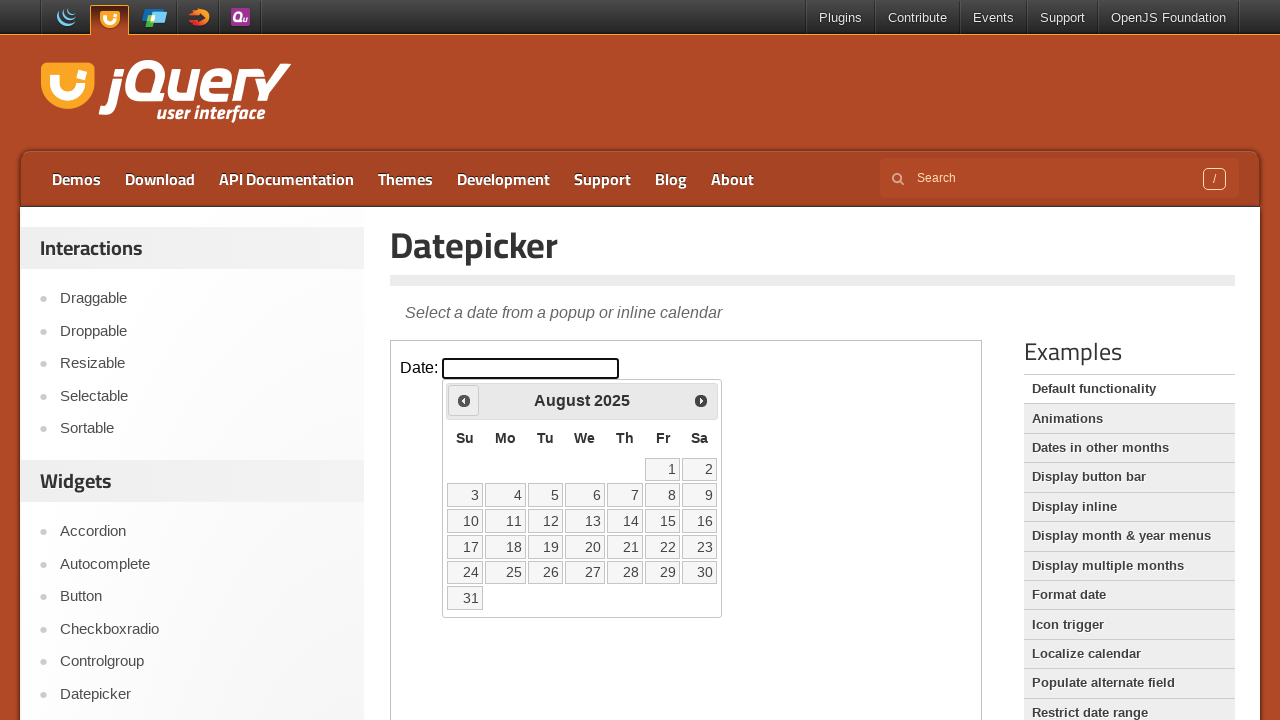

Retrieved current month from datepicker
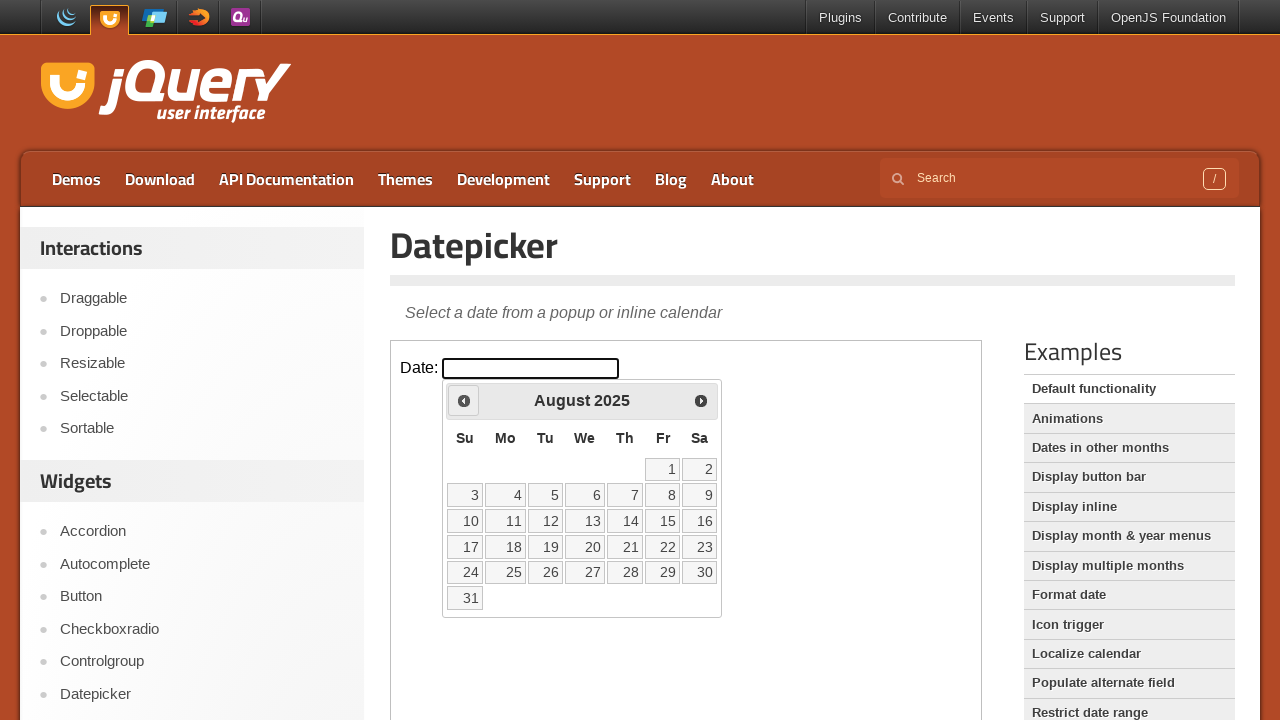

Retrieved current year from datepicker
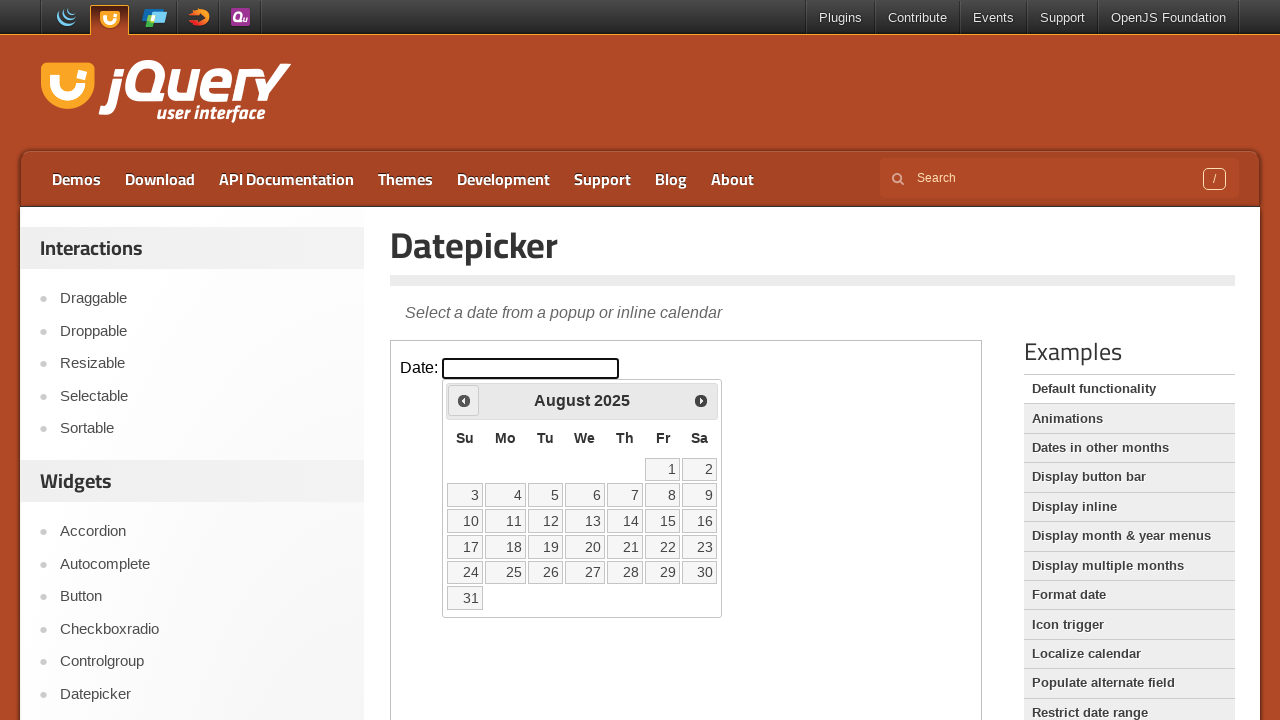

Clicked previous month button to navigate backwards at (464, 400) on iframe.demo-frame >> internal:control=enter-frame >> xpath=//*[@id='ui-datepicke
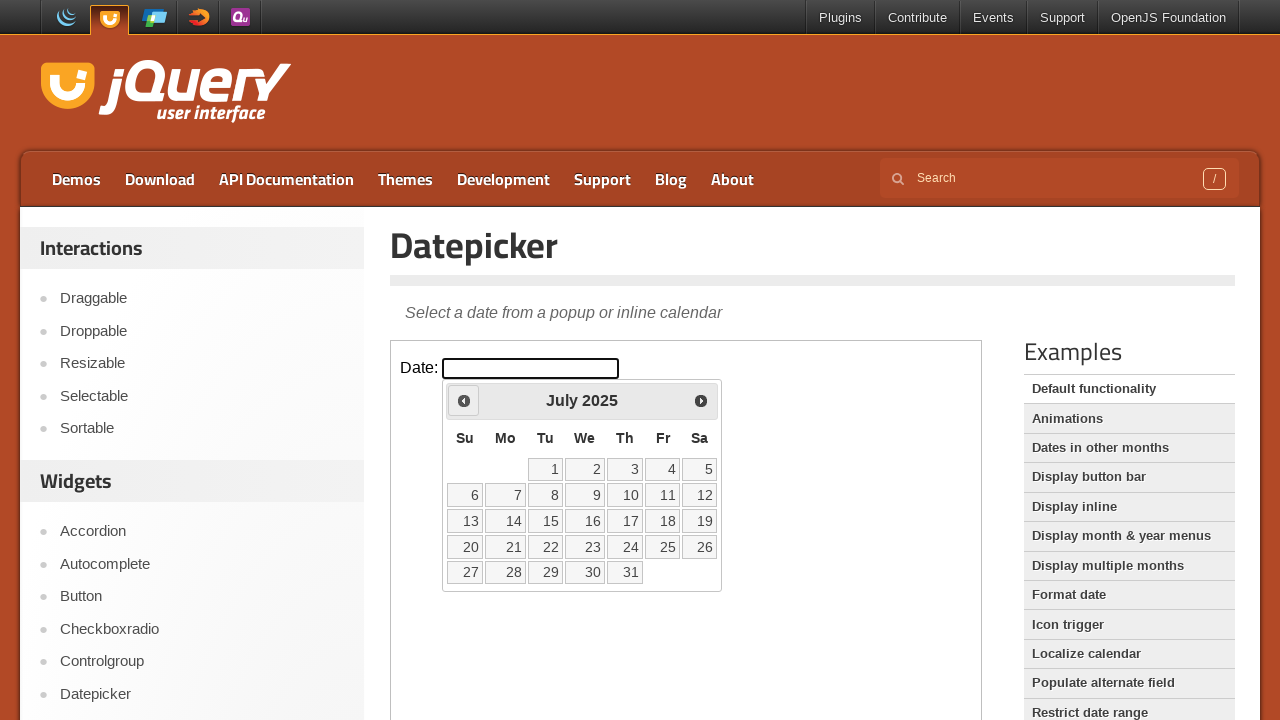

Retrieved current month from datepicker
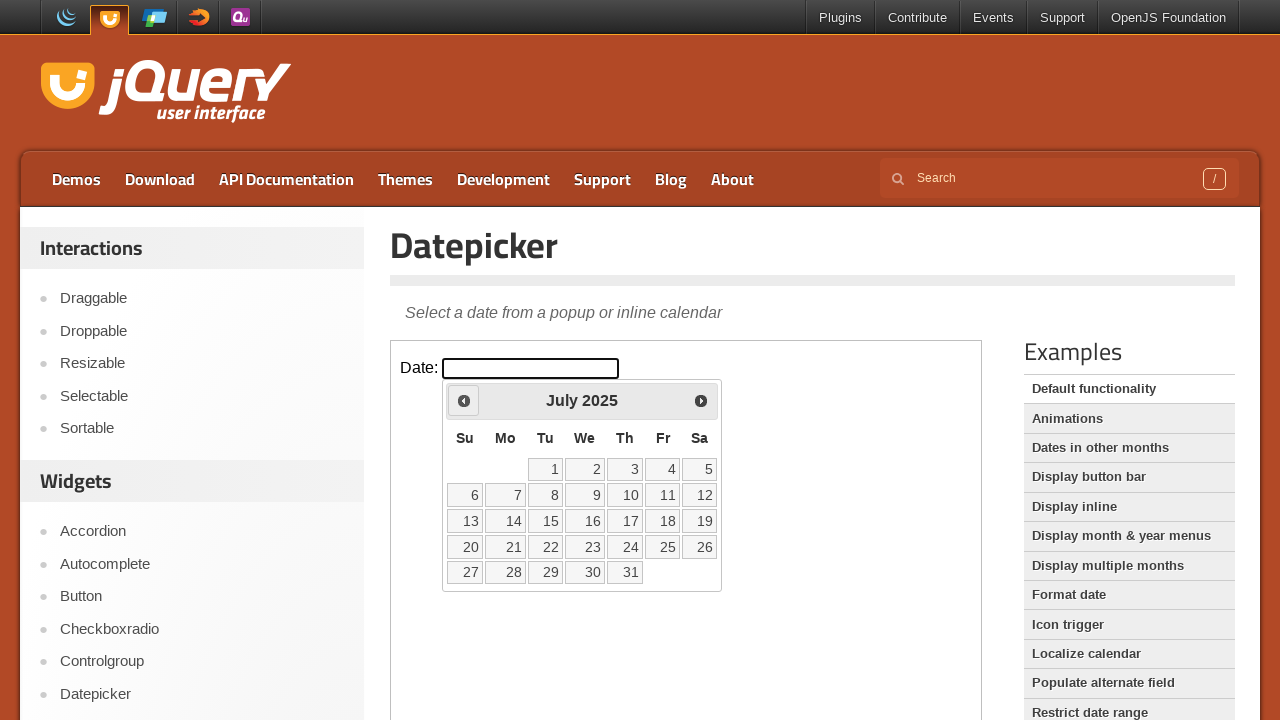

Retrieved current year from datepicker
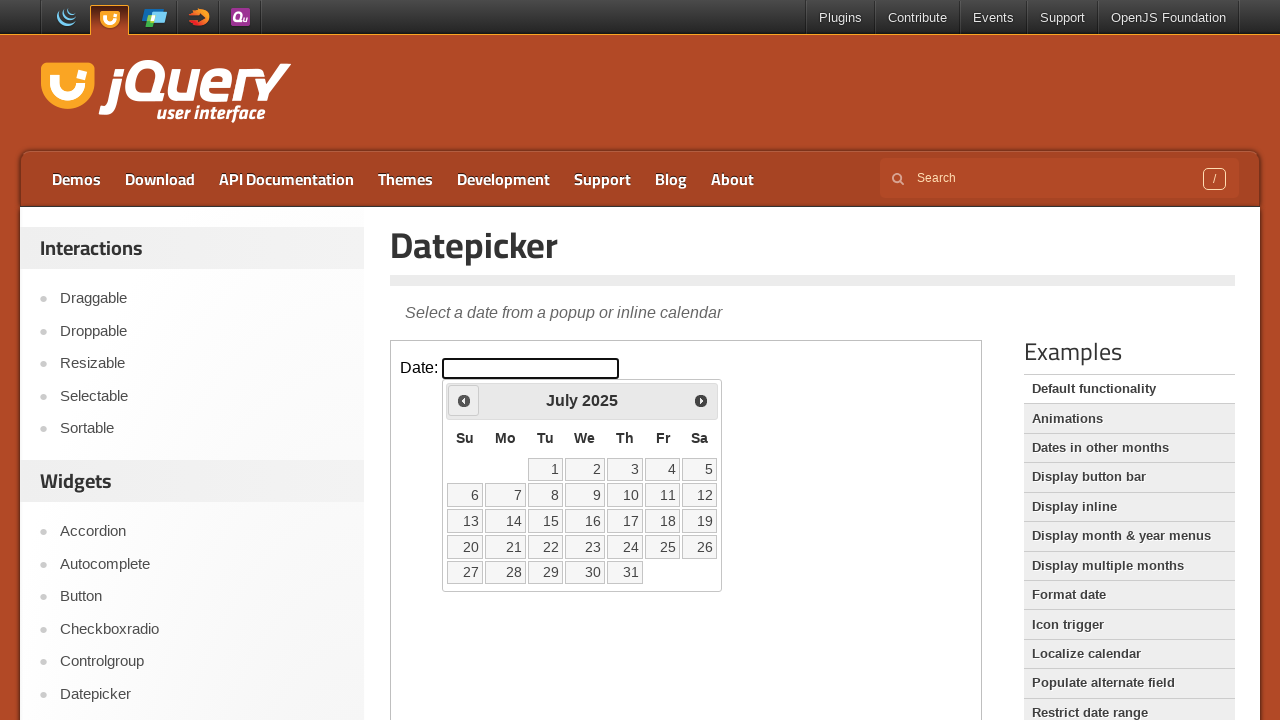

Clicked previous month button to navigate backwards at (464, 400) on iframe.demo-frame >> internal:control=enter-frame >> xpath=//*[@id='ui-datepicke
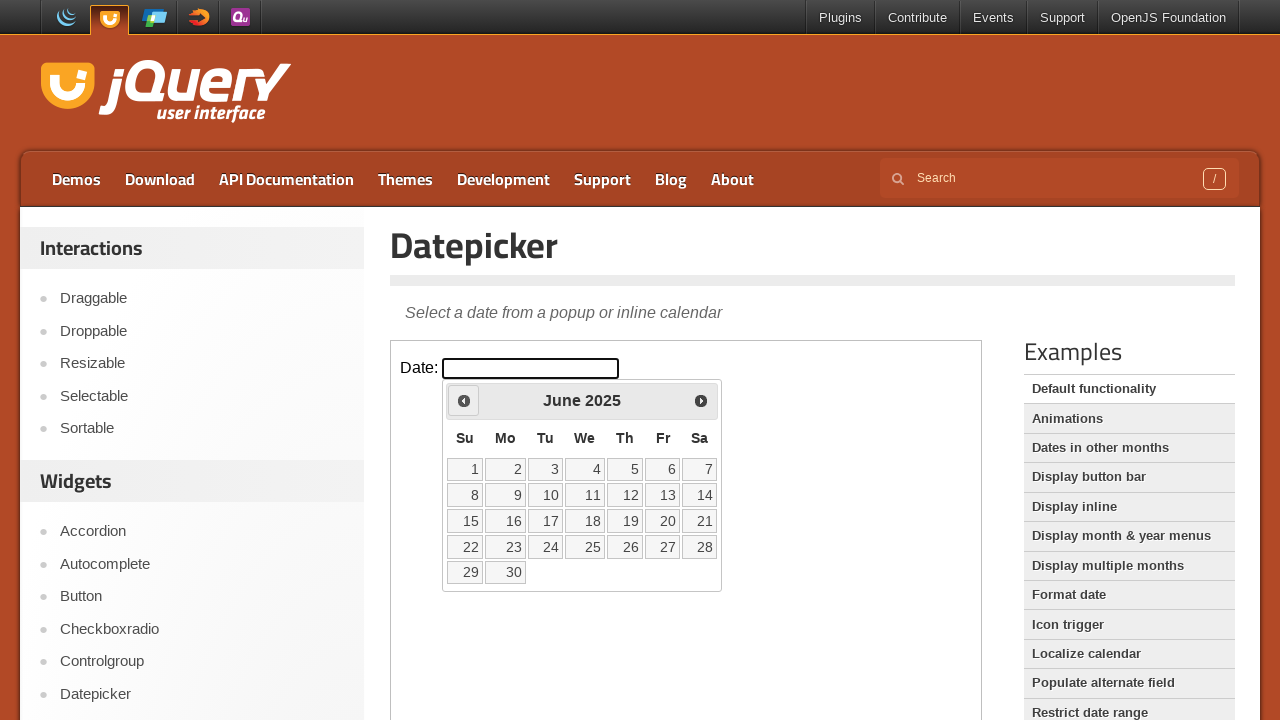

Retrieved current month from datepicker
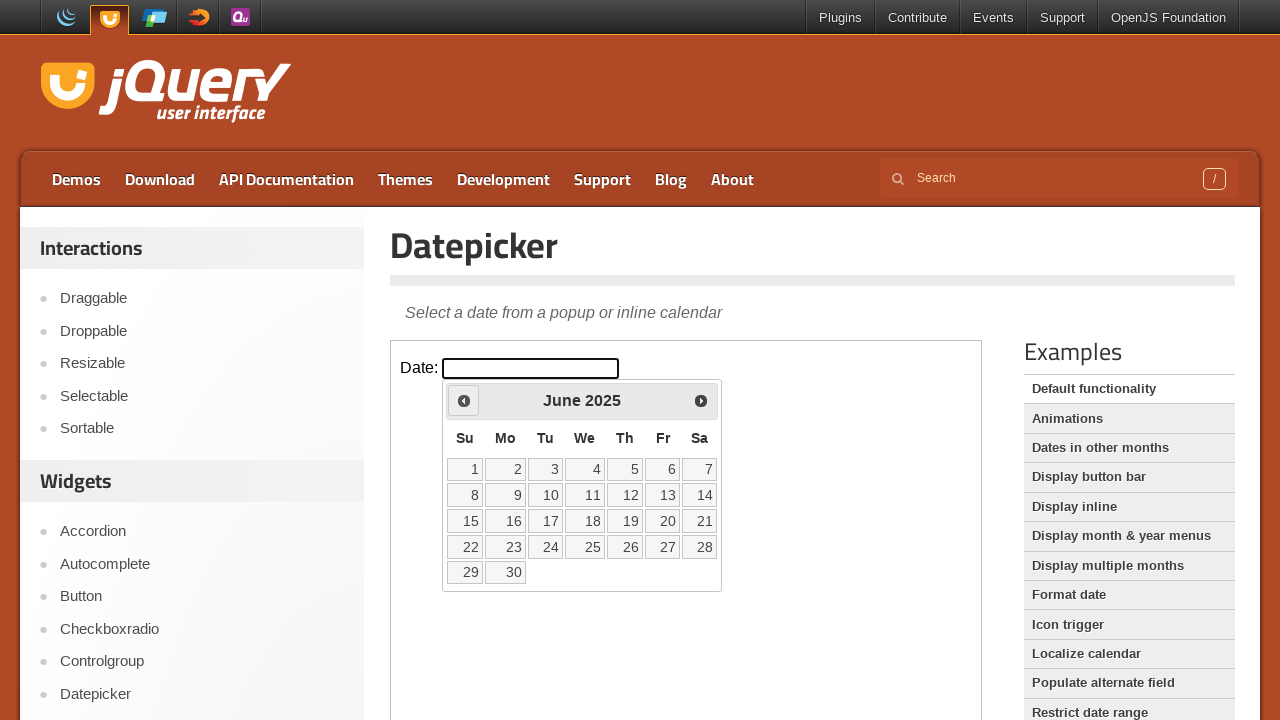

Retrieved current year from datepicker
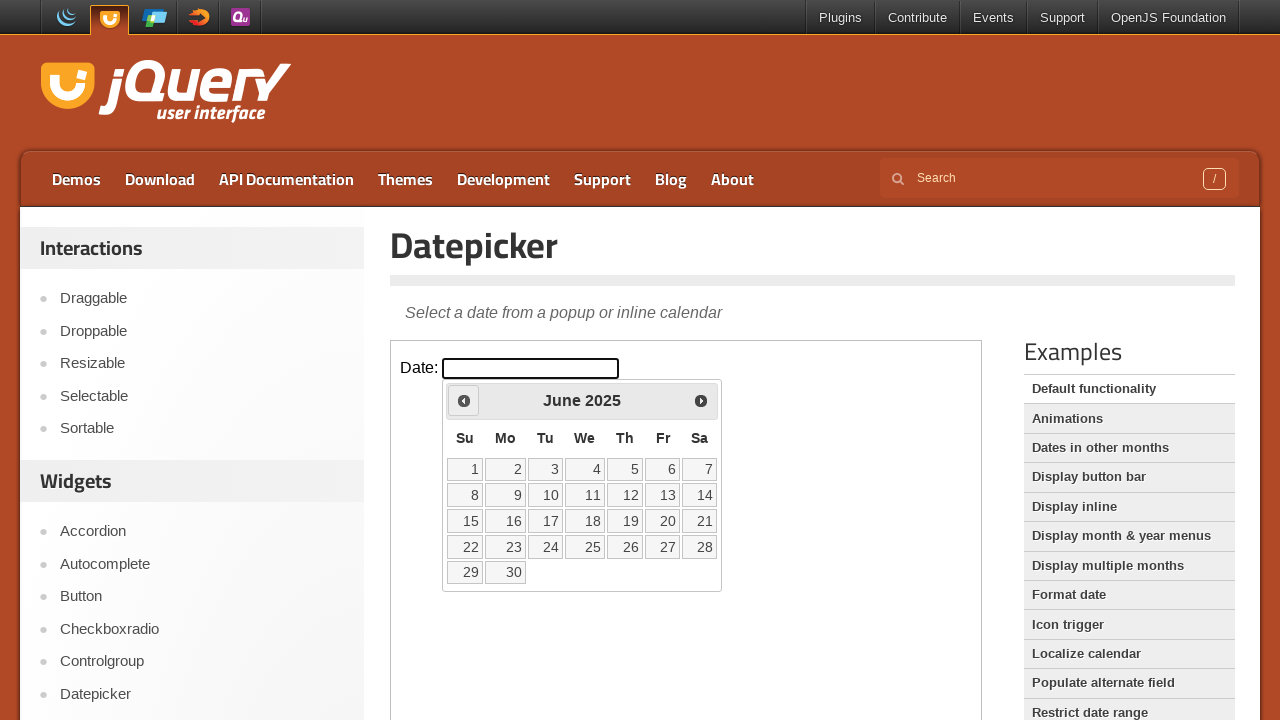

Clicked previous month button to navigate backwards at (464, 400) on iframe.demo-frame >> internal:control=enter-frame >> xpath=//*[@id='ui-datepicke
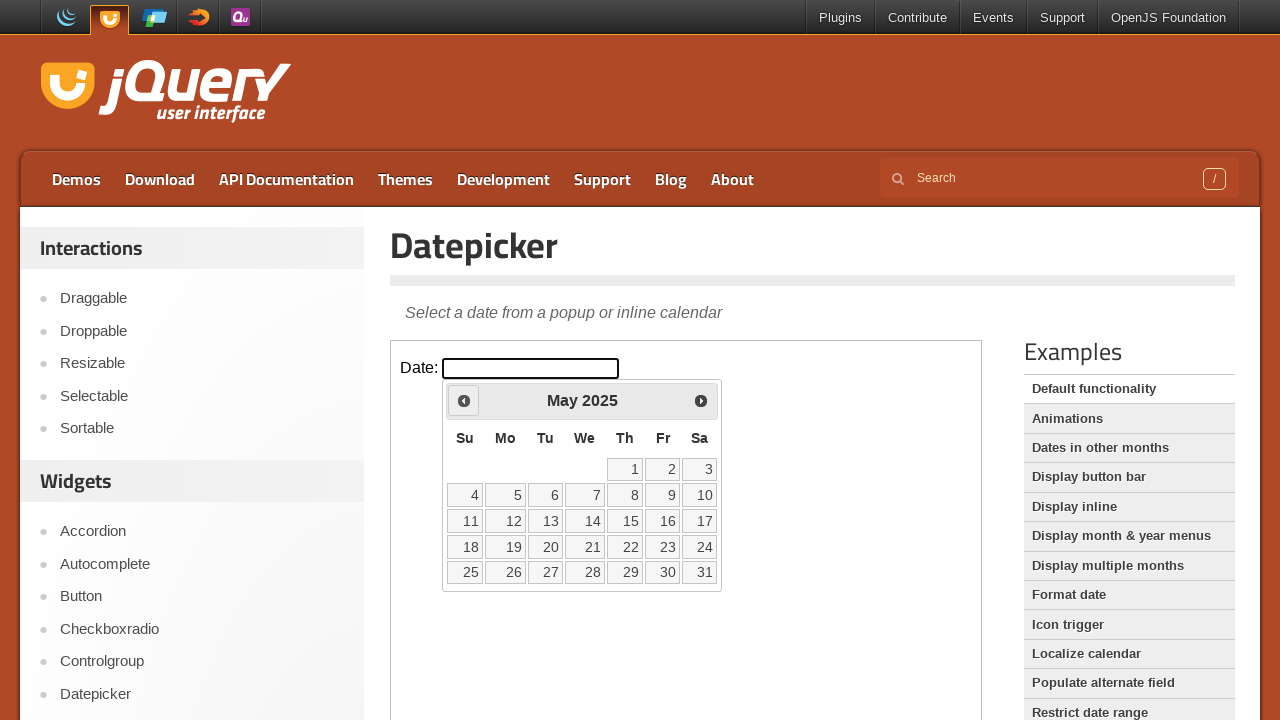

Retrieved current month from datepicker
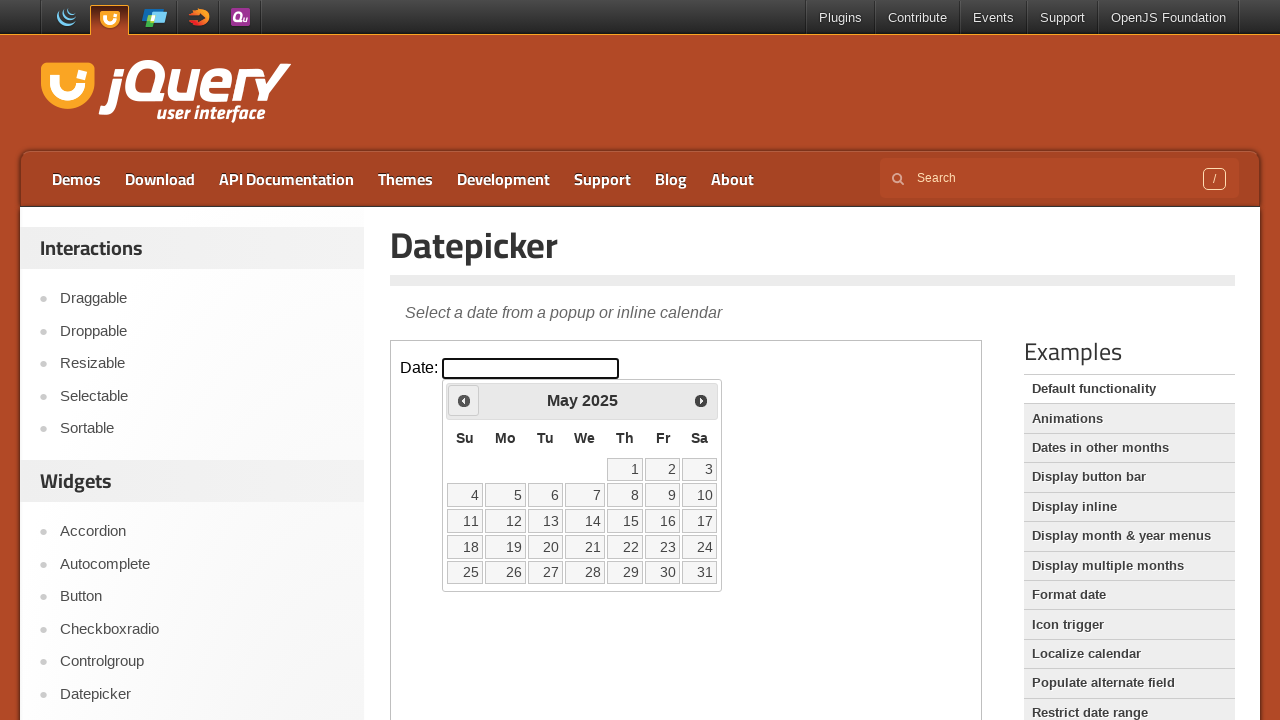

Retrieved current year from datepicker
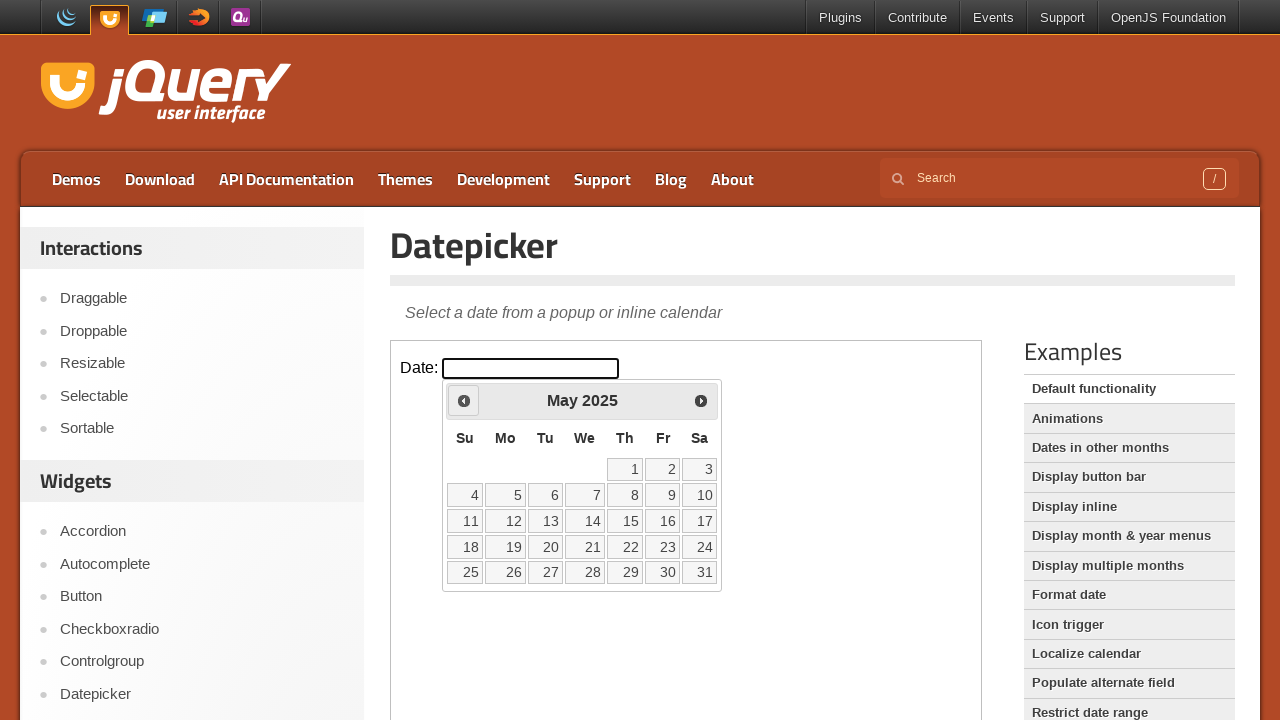

Clicked previous month button to navigate backwards at (464, 400) on iframe.demo-frame >> internal:control=enter-frame >> xpath=//*[@id='ui-datepicke
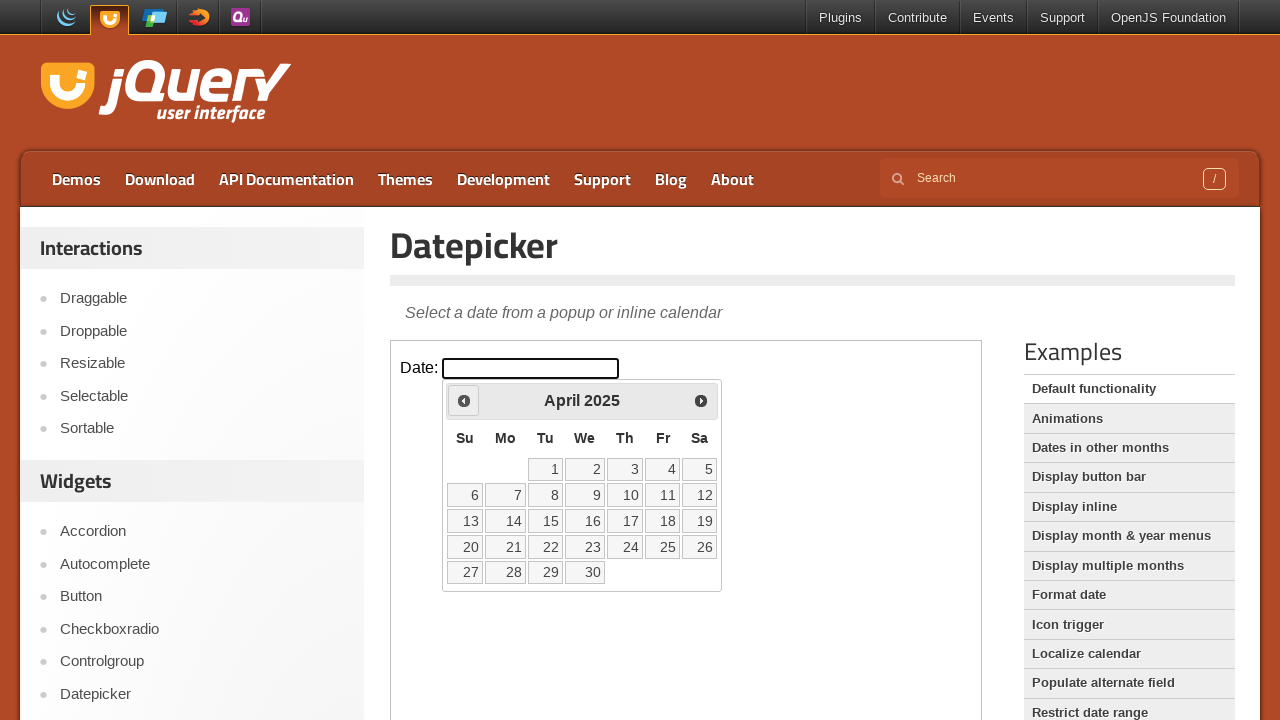

Retrieved current month from datepicker
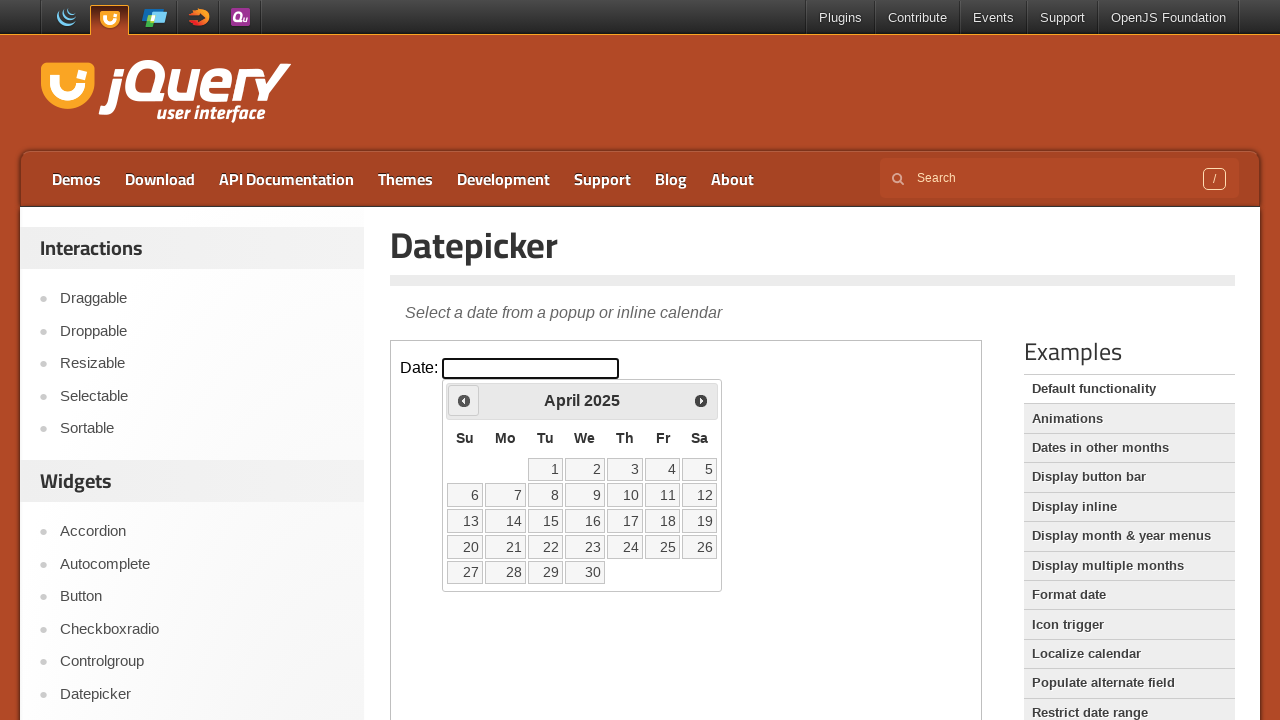

Retrieved current year from datepicker
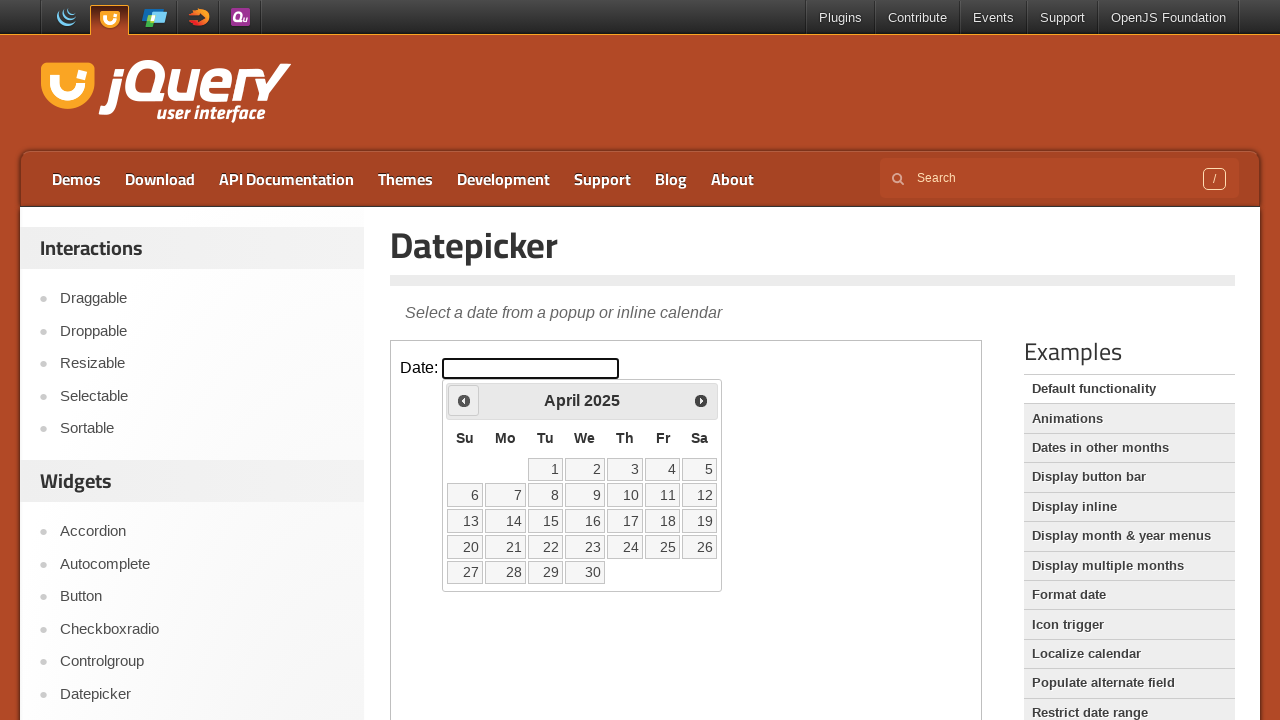

Clicked previous month button to navigate backwards at (464, 400) on iframe.demo-frame >> internal:control=enter-frame >> xpath=//*[@id='ui-datepicke
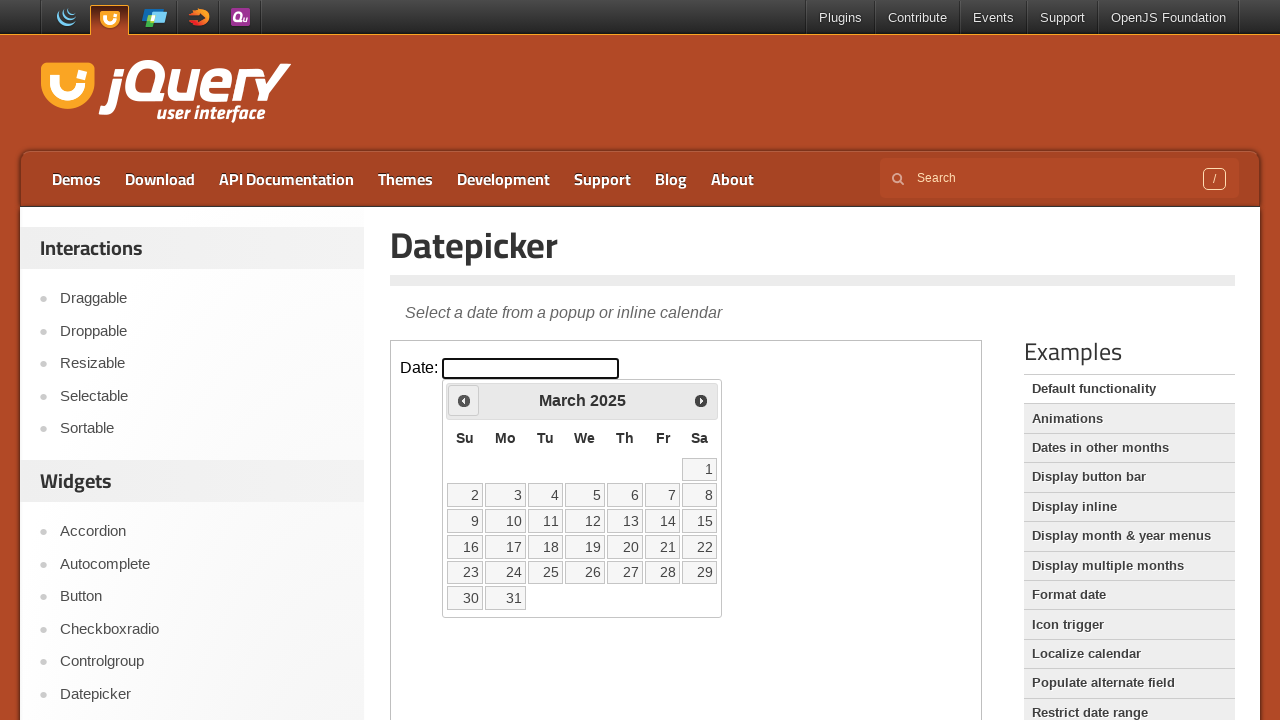

Retrieved current month from datepicker
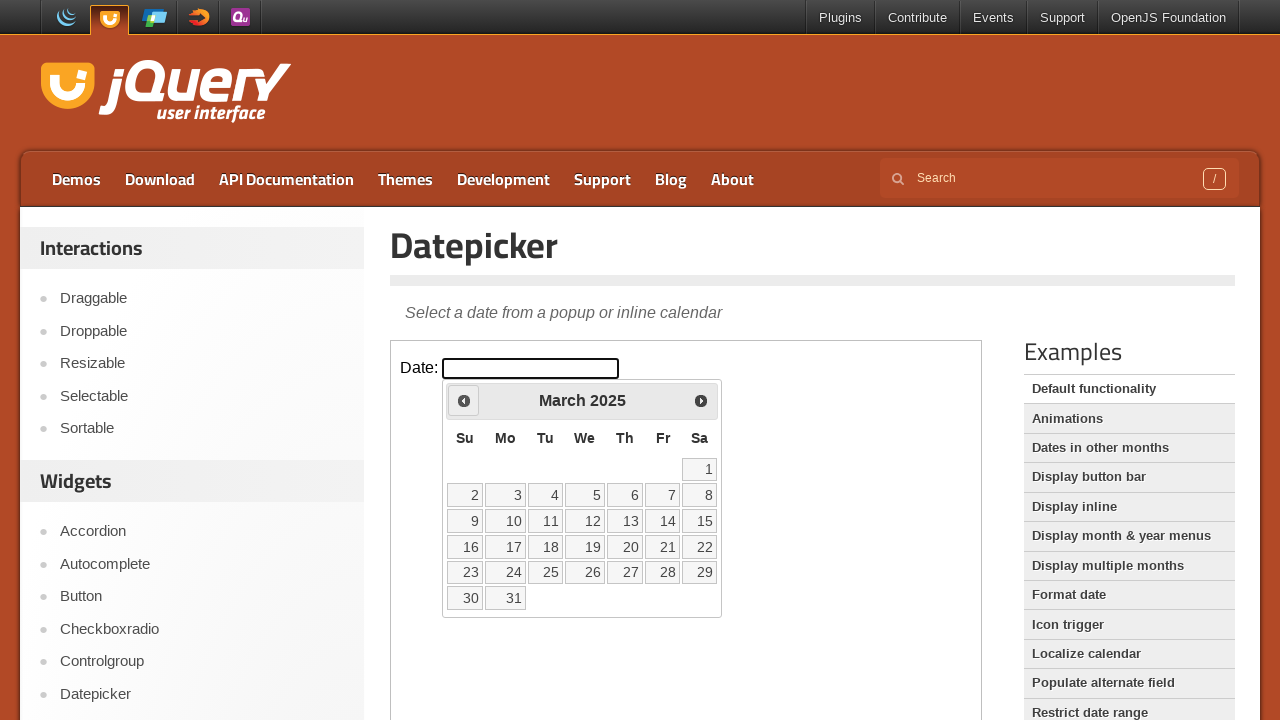

Retrieved current year from datepicker
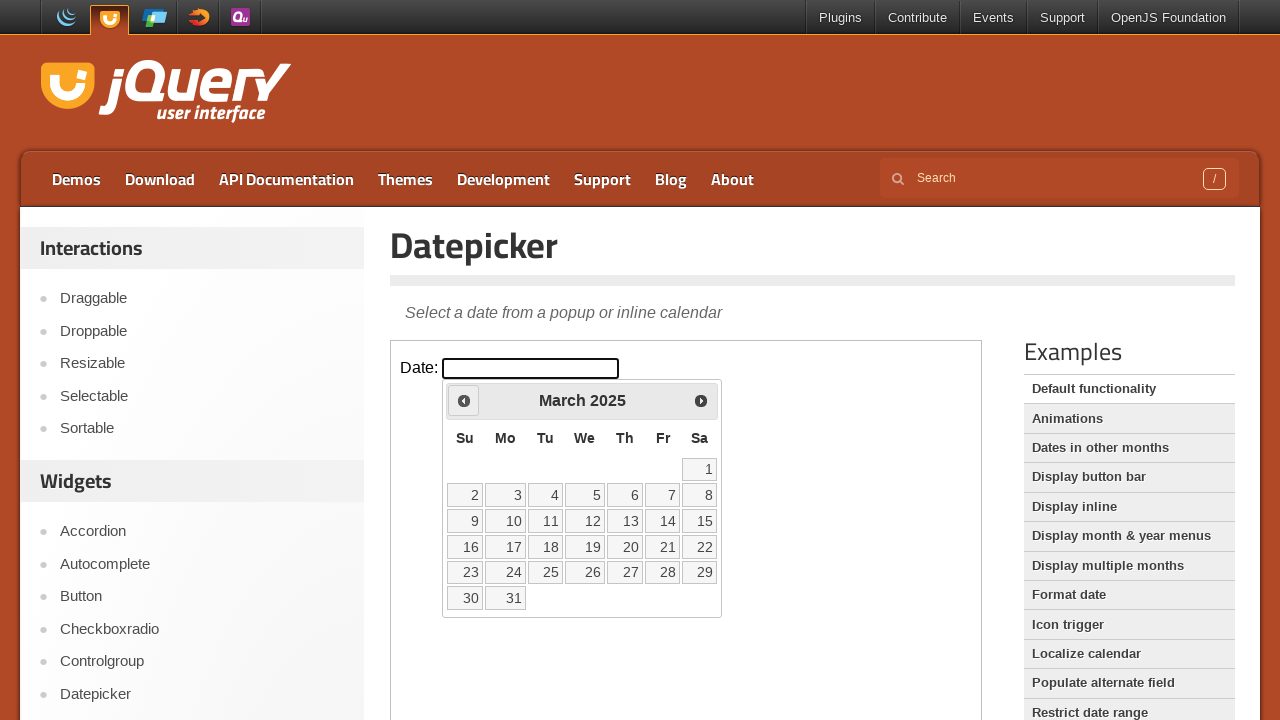

Clicked previous month button to navigate backwards at (464, 400) on iframe.demo-frame >> internal:control=enter-frame >> xpath=//*[@id='ui-datepicke
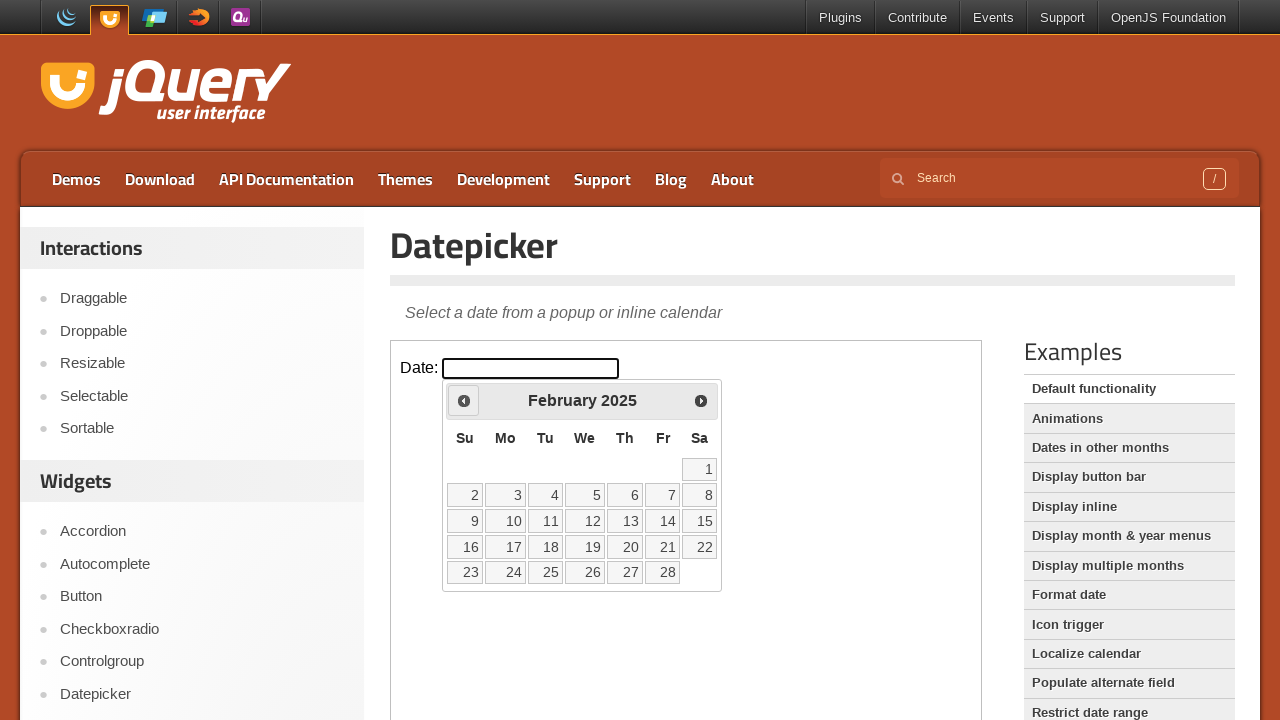

Retrieved current month from datepicker
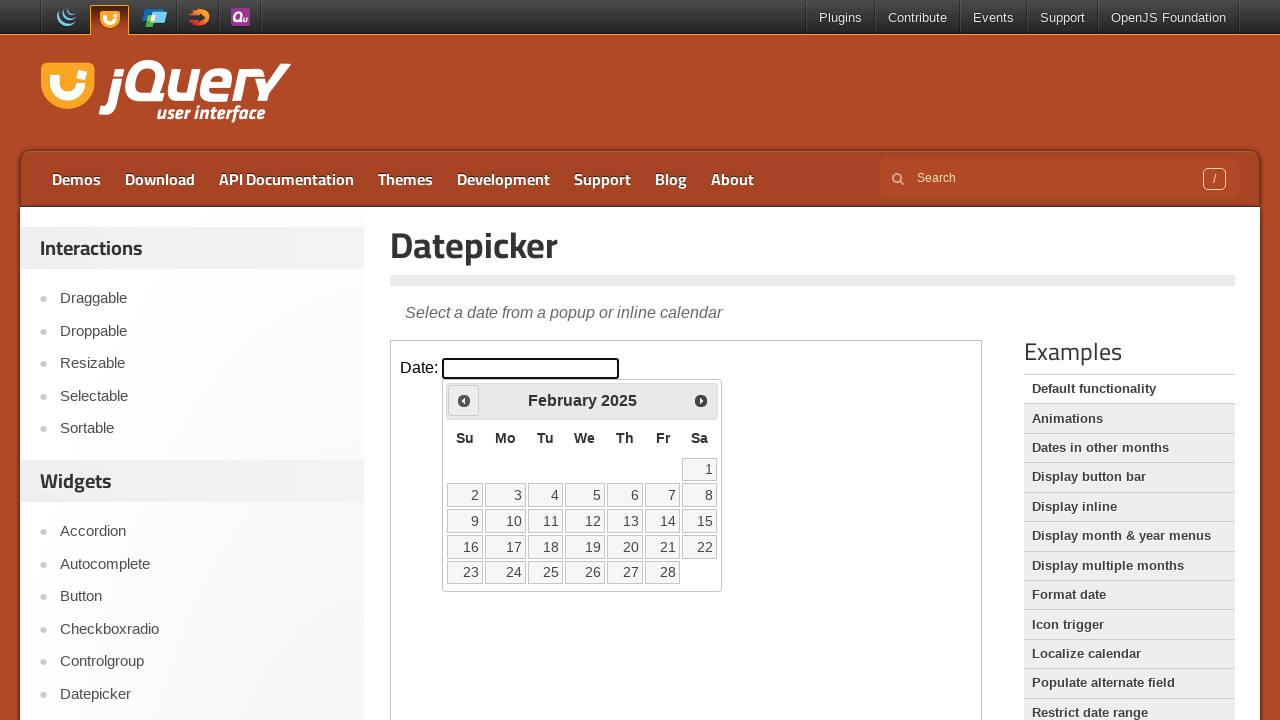

Retrieved current year from datepicker
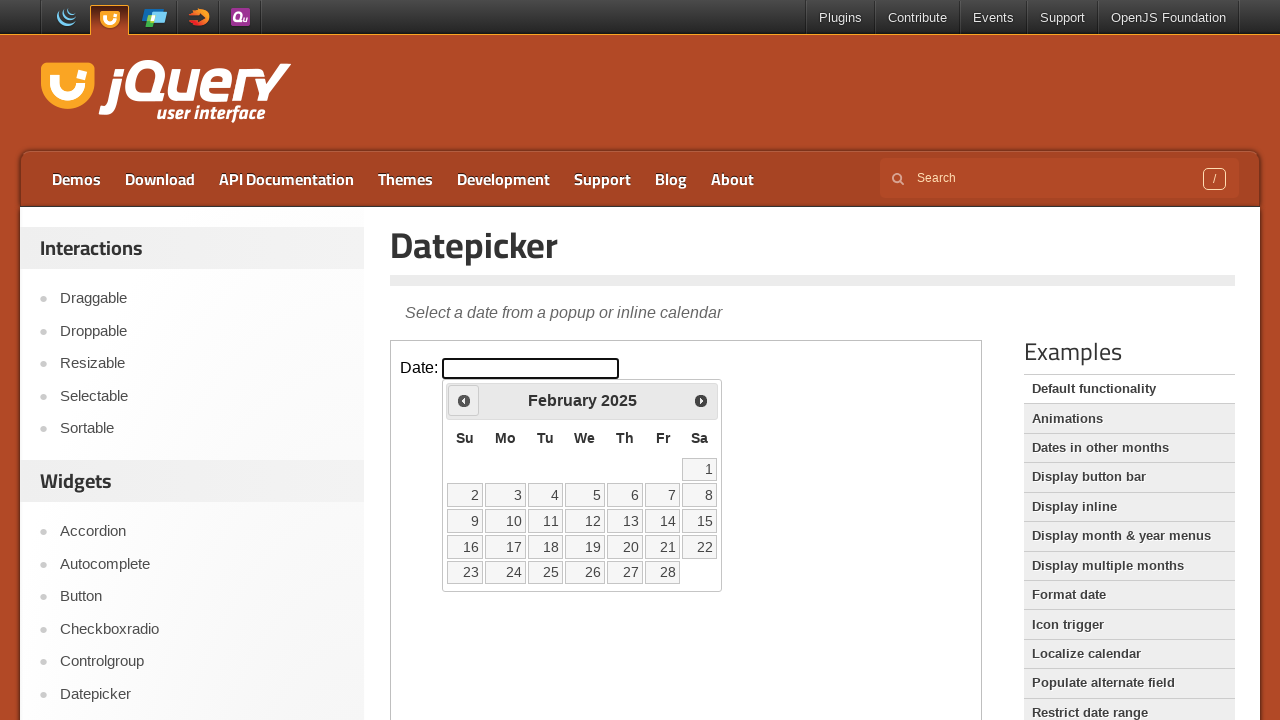

Clicked previous month button to navigate backwards at (464, 400) on iframe.demo-frame >> internal:control=enter-frame >> xpath=//*[@id='ui-datepicke
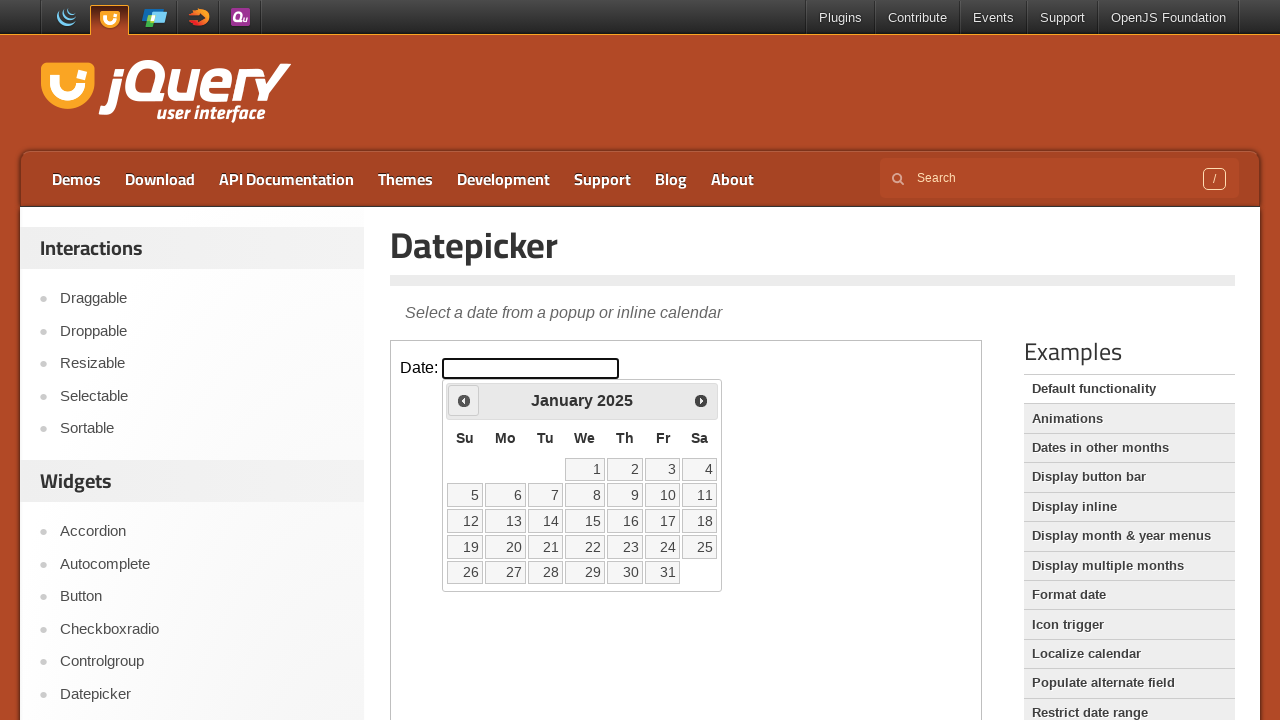

Retrieved current month from datepicker
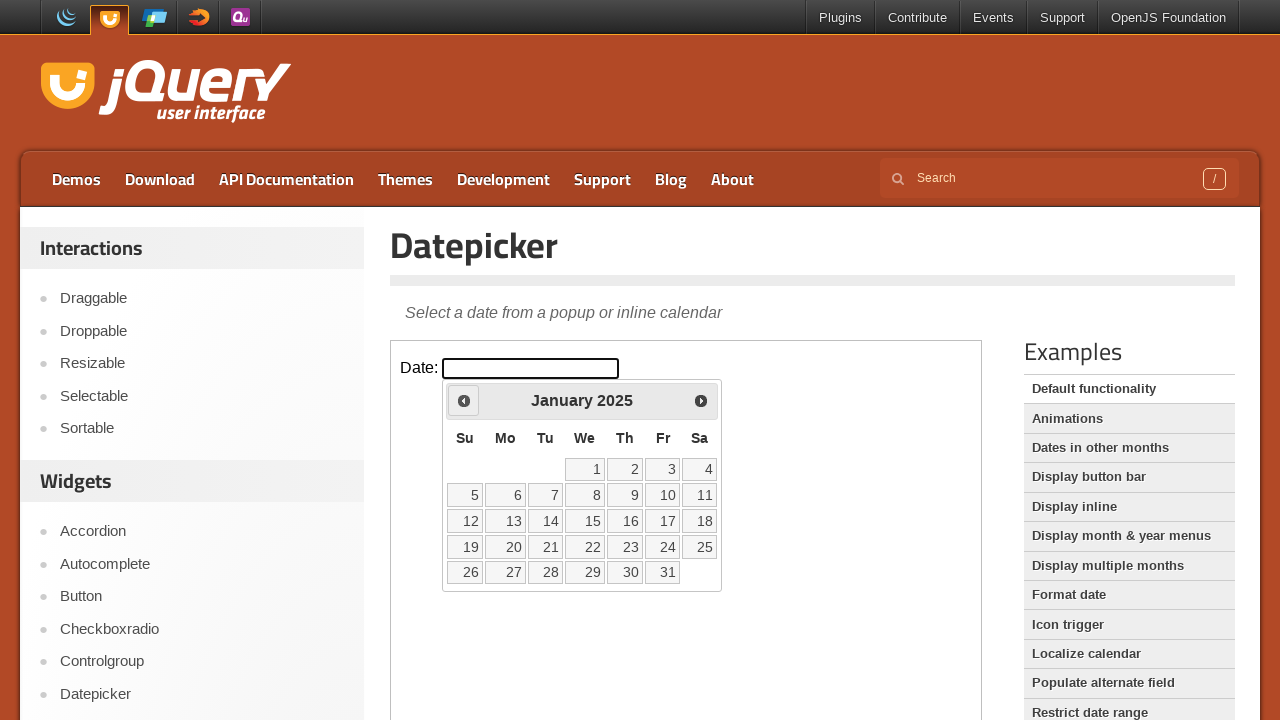

Retrieved current year from datepicker
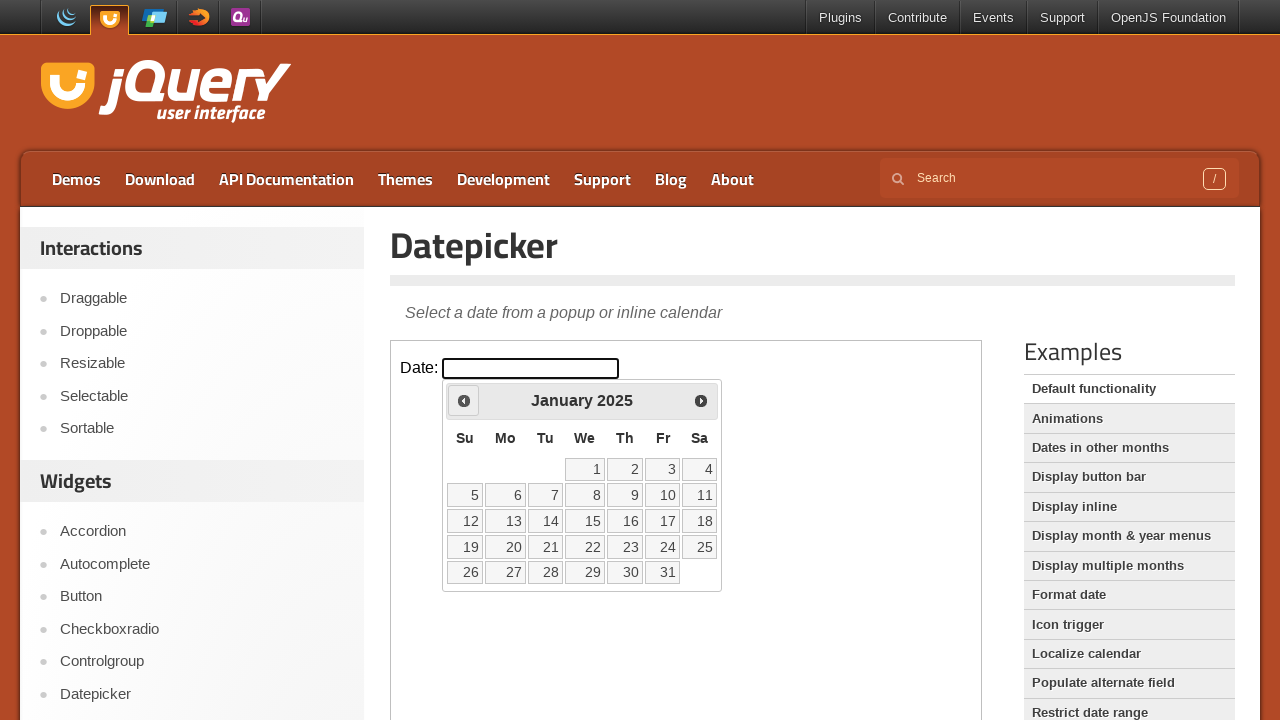

Clicked previous month button to navigate backwards at (464, 400) on iframe.demo-frame >> internal:control=enter-frame >> xpath=//*[@id='ui-datepicke
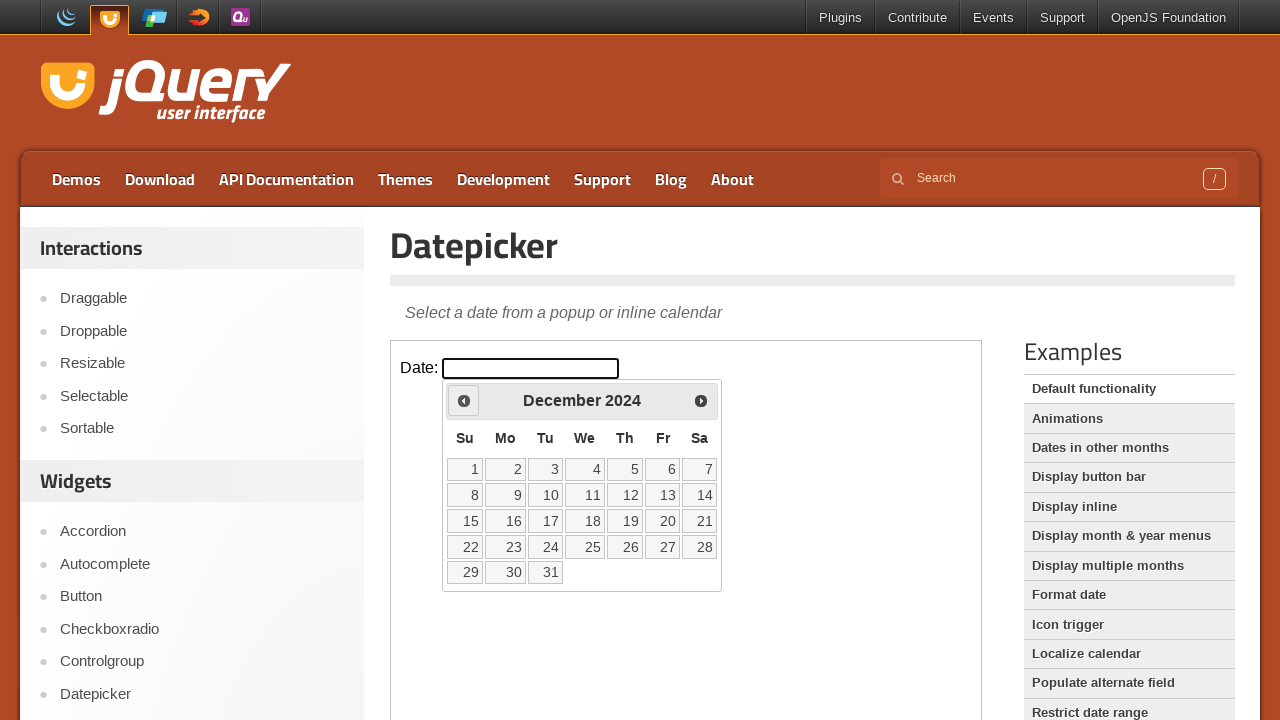

Retrieved current month from datepicker
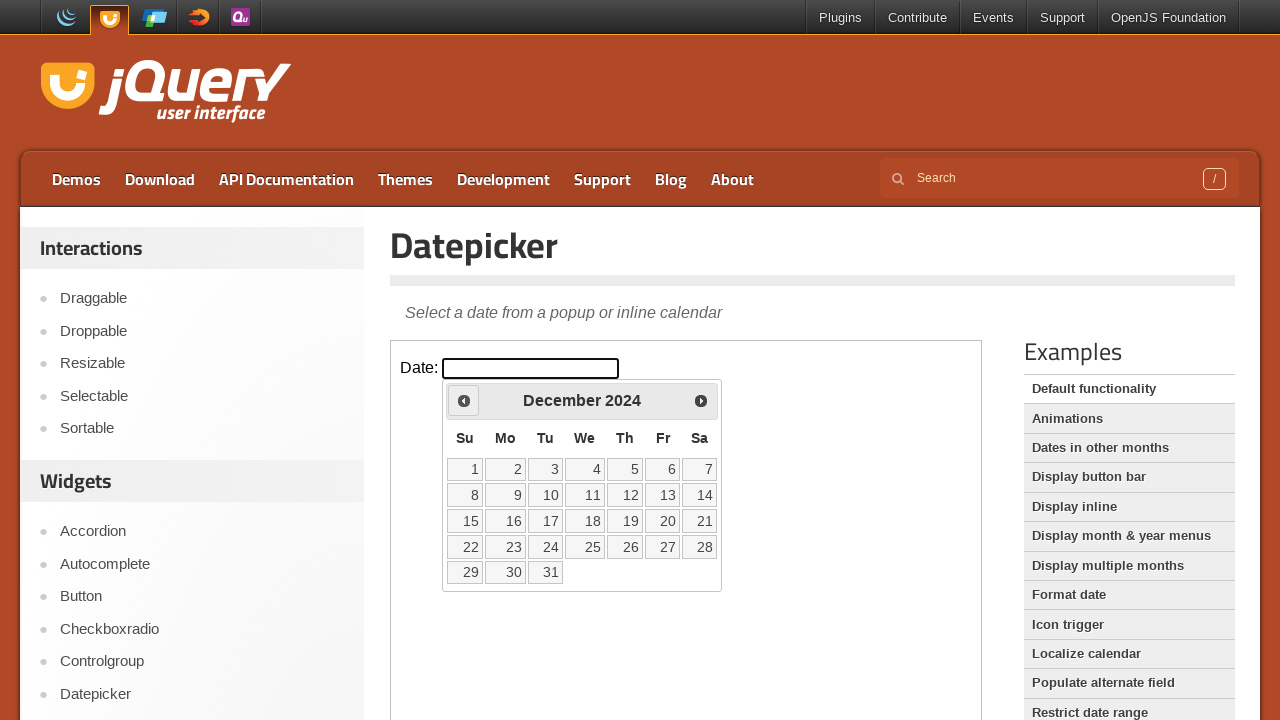

Retrieved current year from datepicker
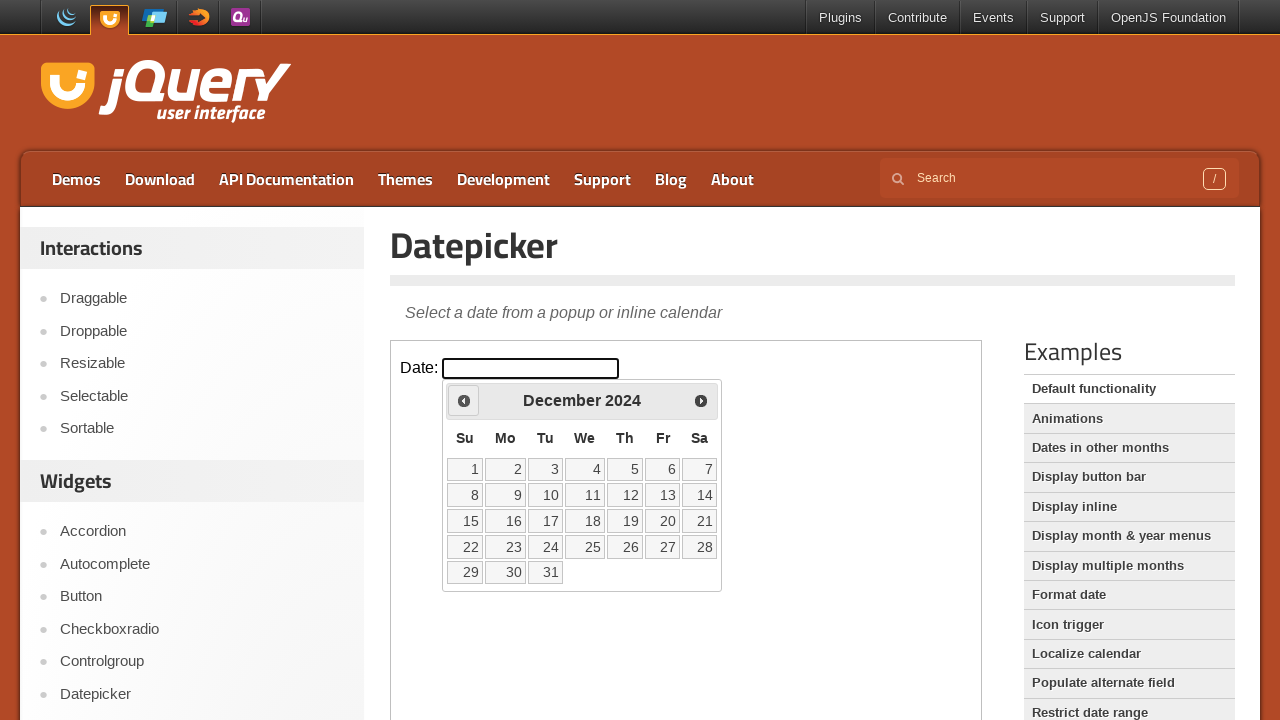

Clicked previous month button to navigate backwards at (464, 400) on iframe.demo-frame >> internal:control=enter-frame >> xpath=//*[@id='ui-datepicke
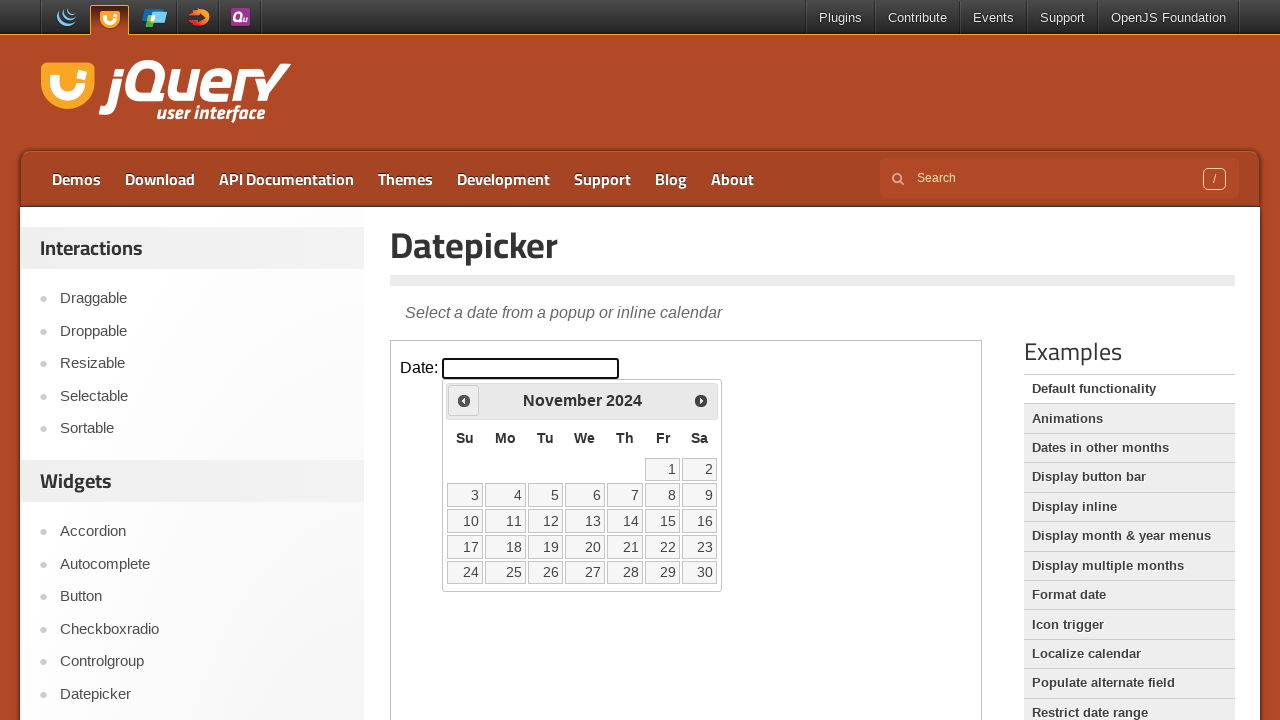

Retrieved current month from datepicker
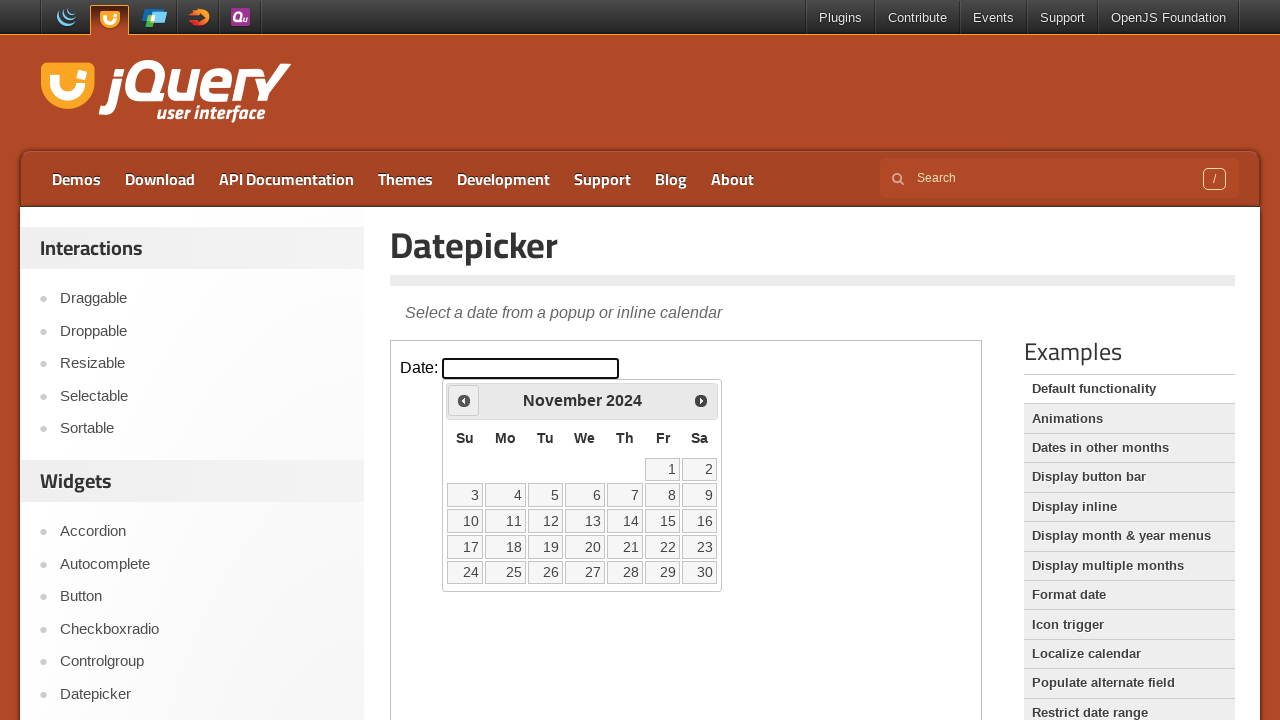

Retrieved current year from datepicker
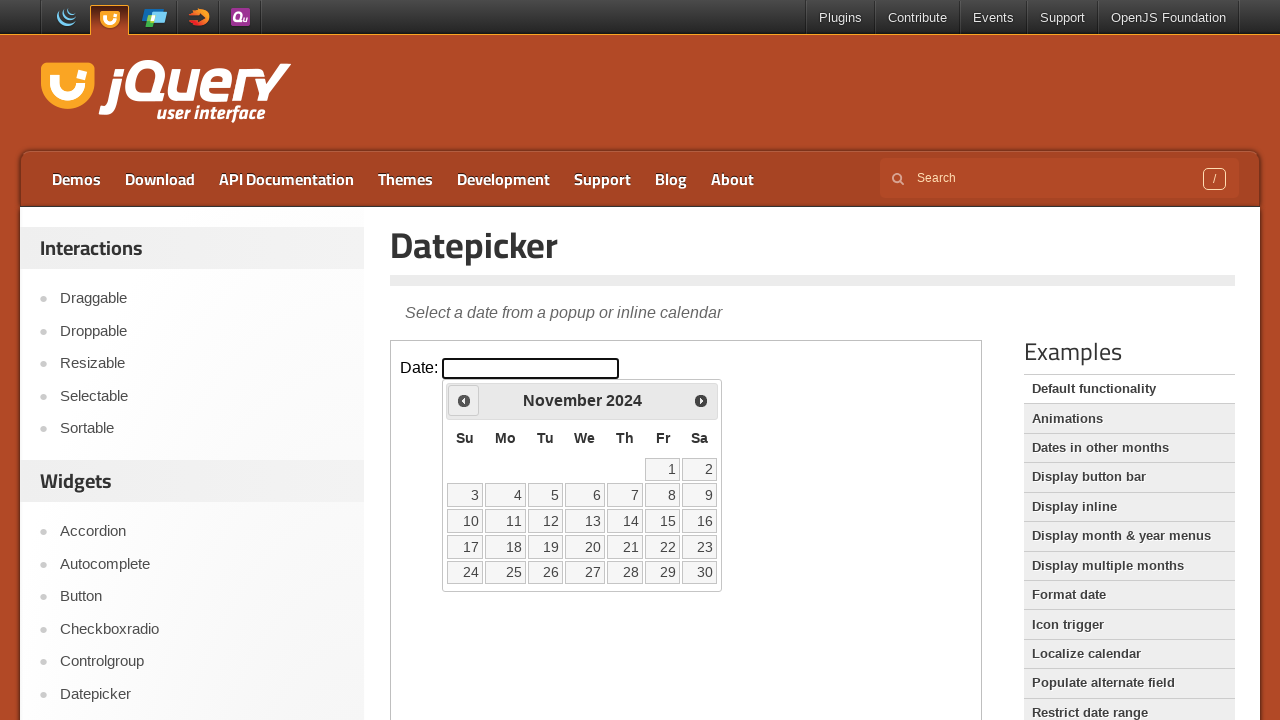

Clicked previous month button to navigate backwards at (464, 400) on iframe.demo-frame >> internal:control=enter-frame >> xpath=//*[@id='ui-datepicke
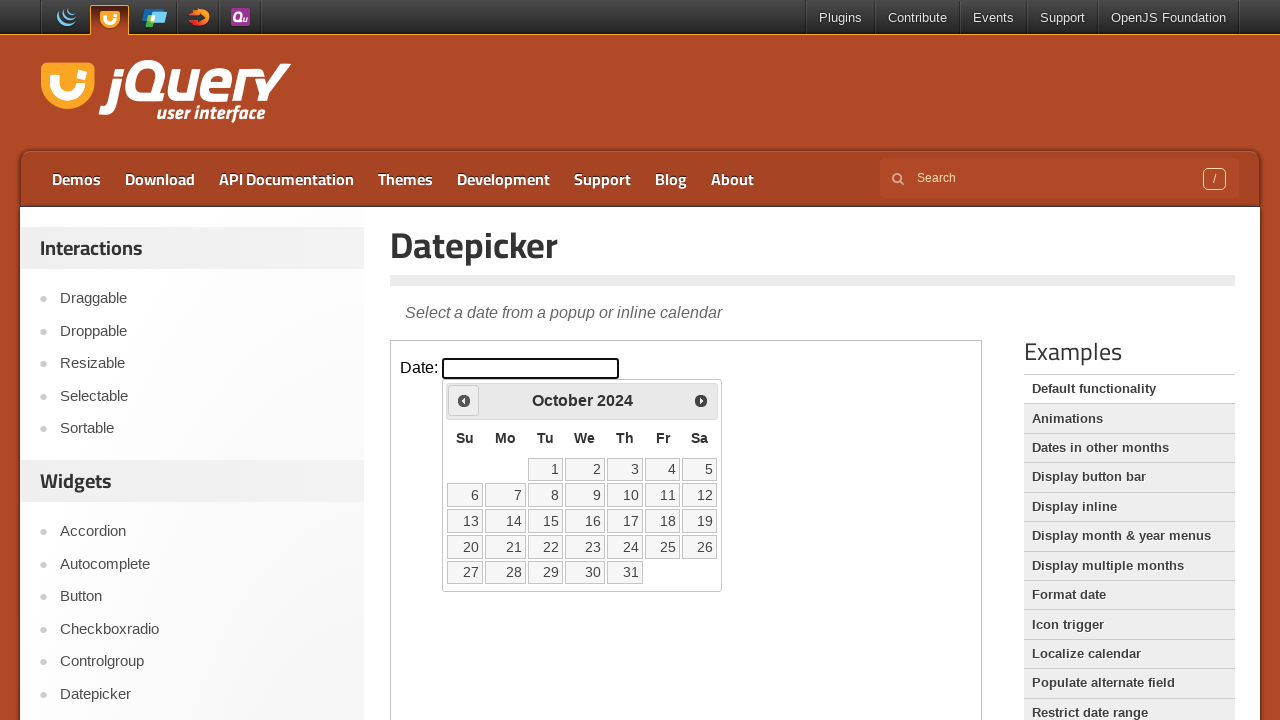

Retrieved current month from datepicker
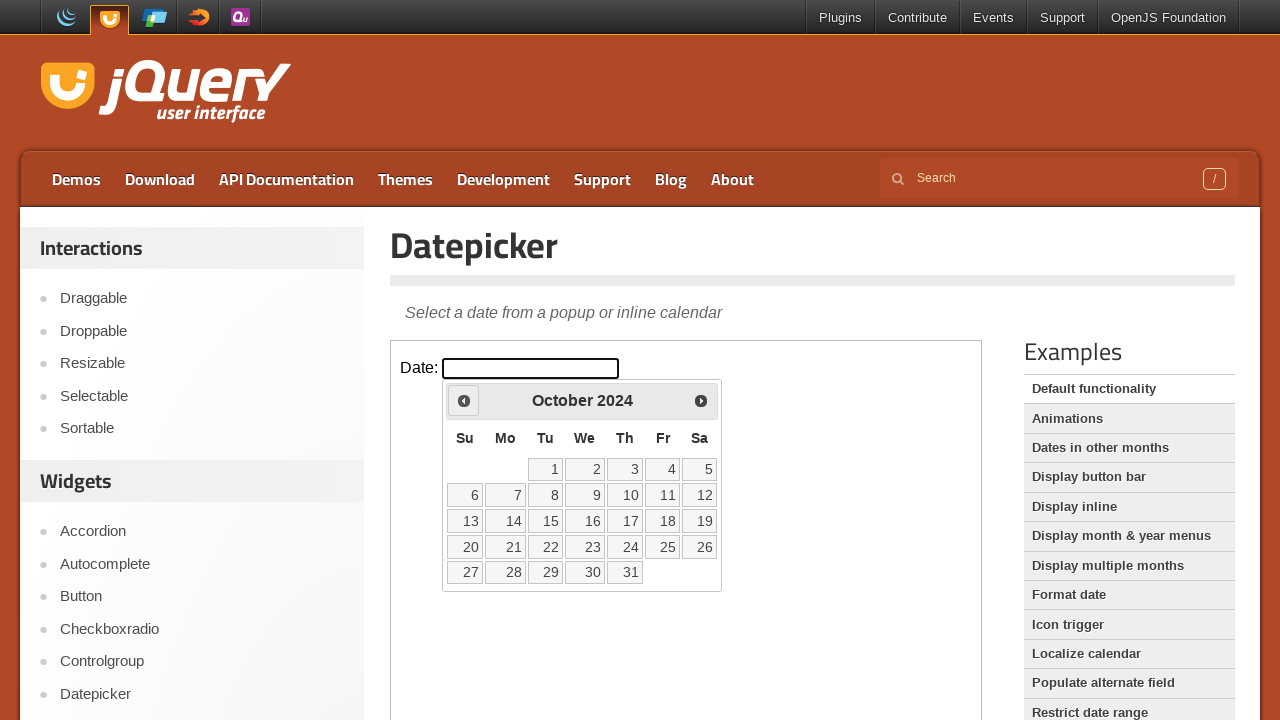

Retrieved current year from datepicker
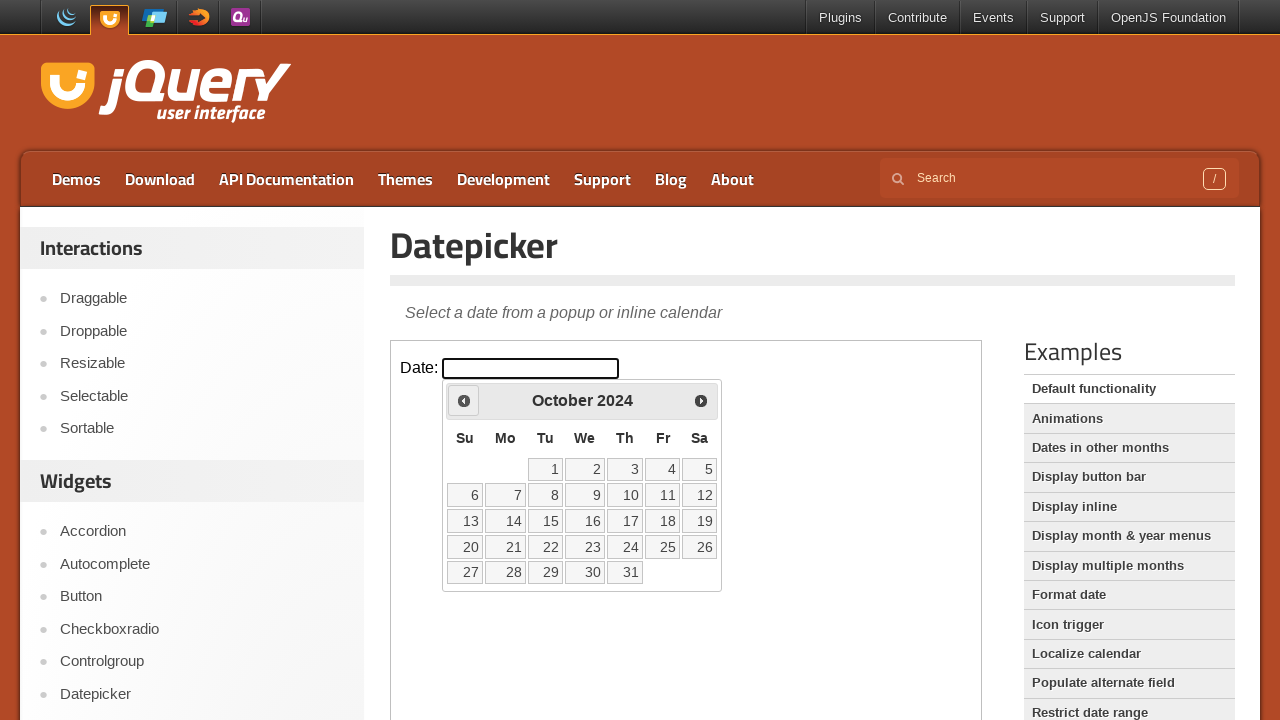

Clicked previous month button to navigate backwards at (464, 400) on iframe.demo-frame >> internal:control=enter-frame >> xpath=//*[@id='ui-datepicke
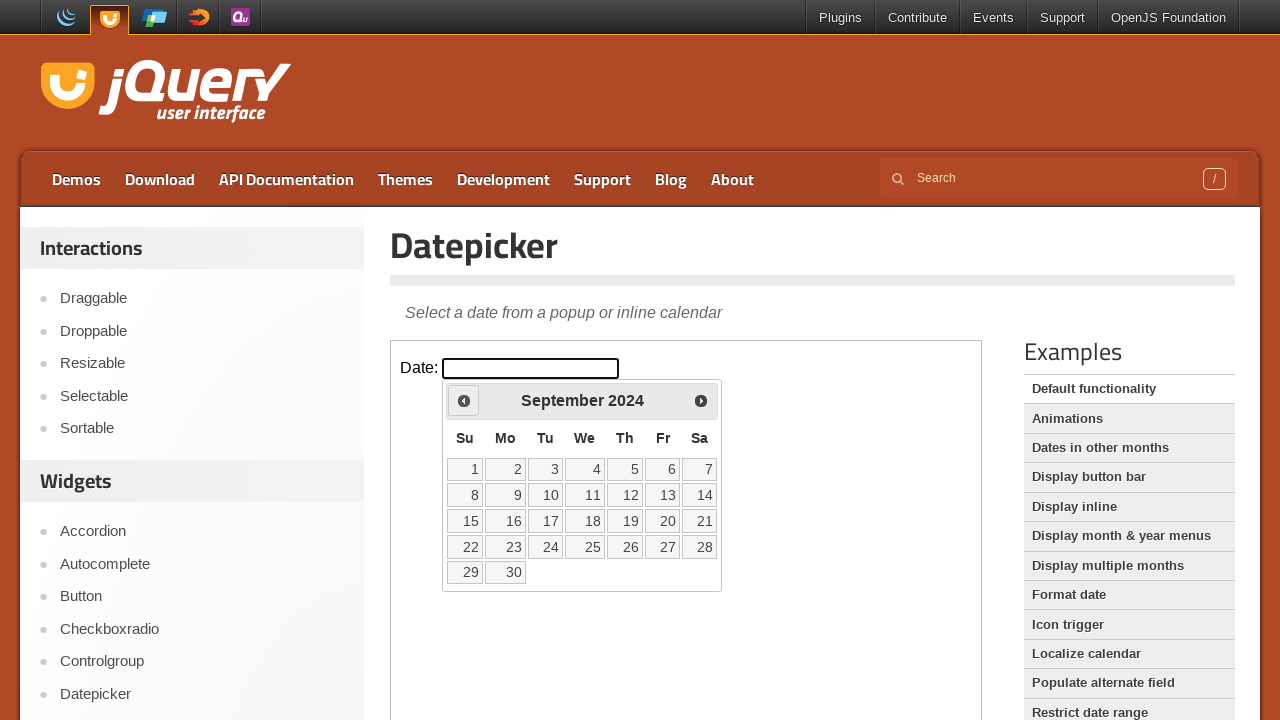

Retrieved current month from datepicker
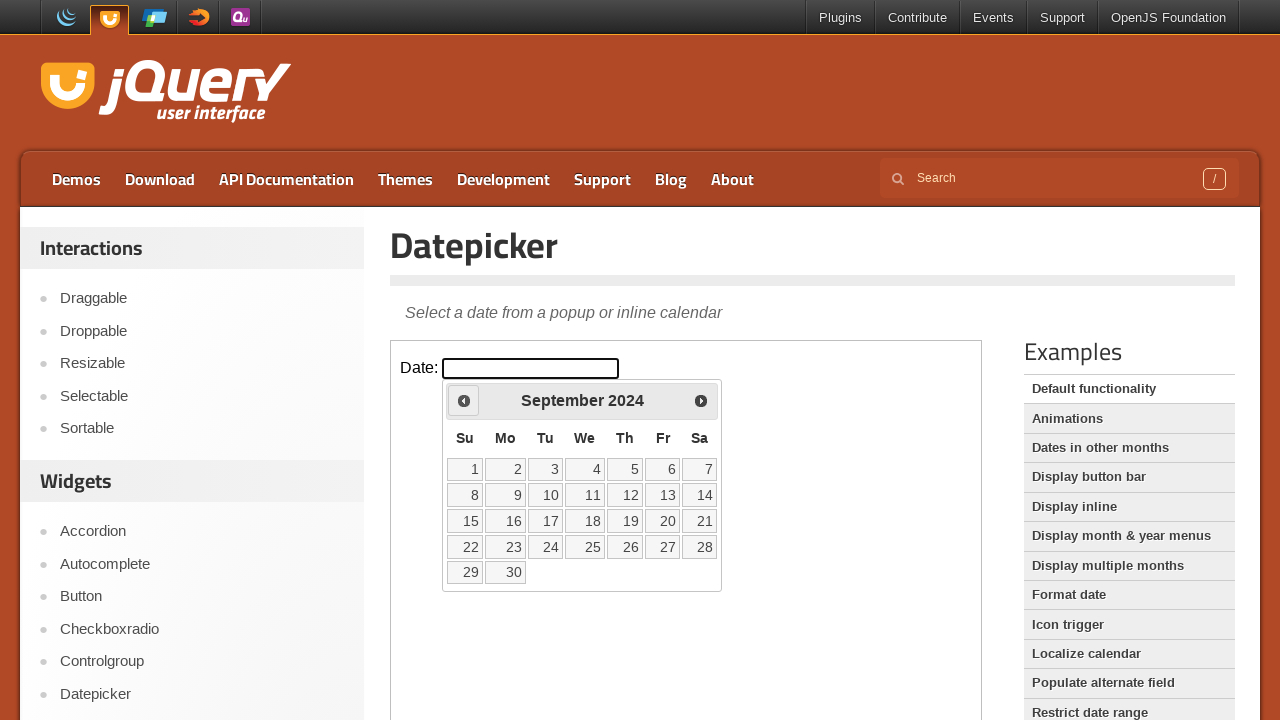

Retrieved current year from datepicker
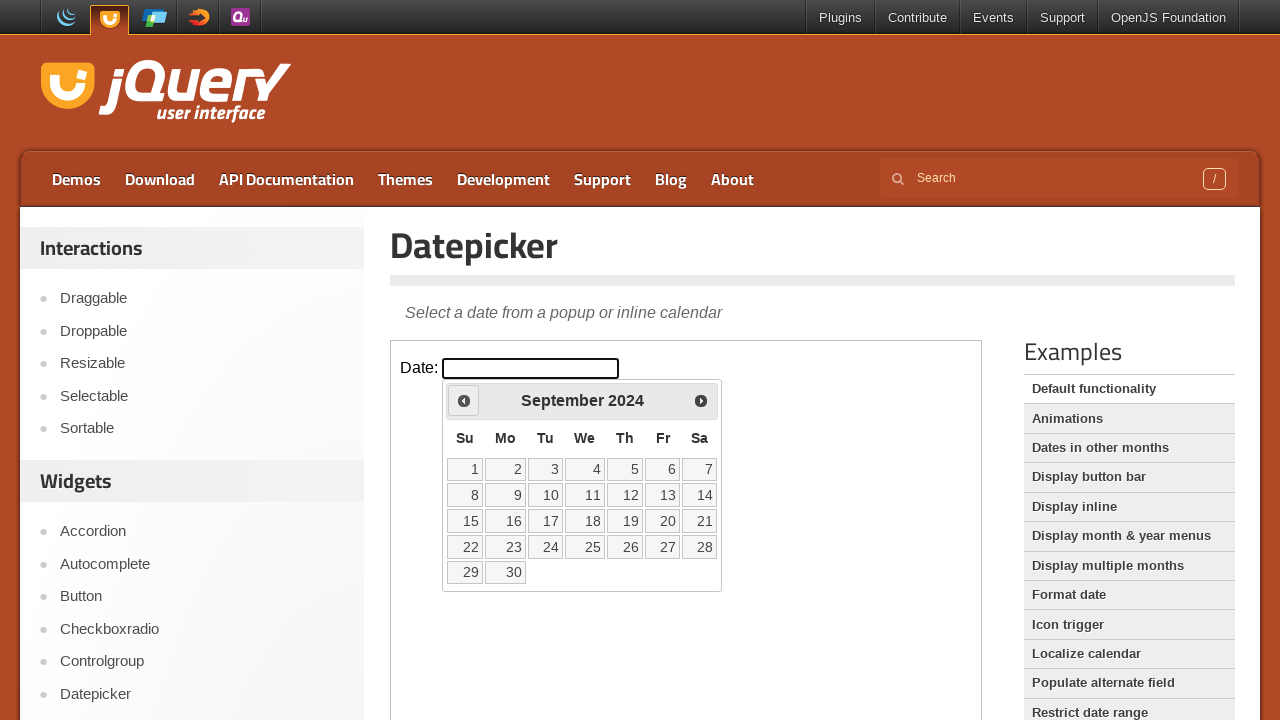

Clicked previous month button to navigate backwards at (464, 400) on iframe.demo-frame >> internal:control=enter-frame >> xpath=//*[@id='ui-datepicke
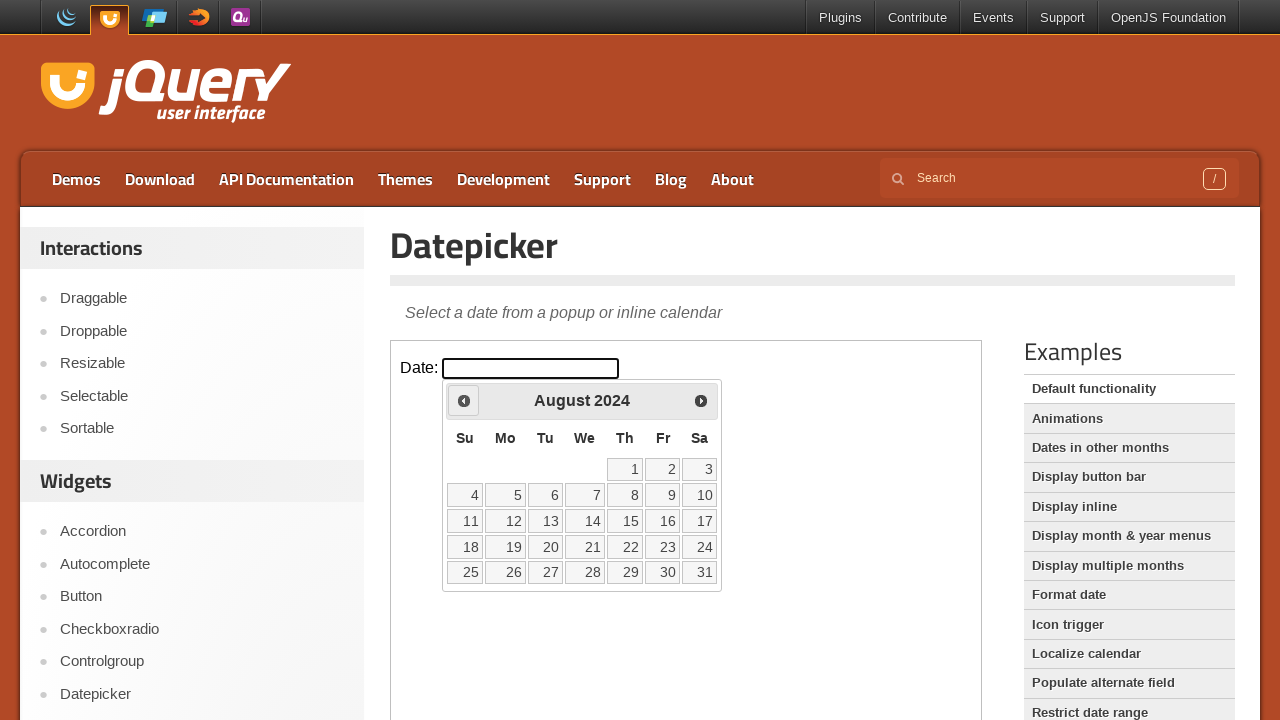

Retrieved current month from datepicker
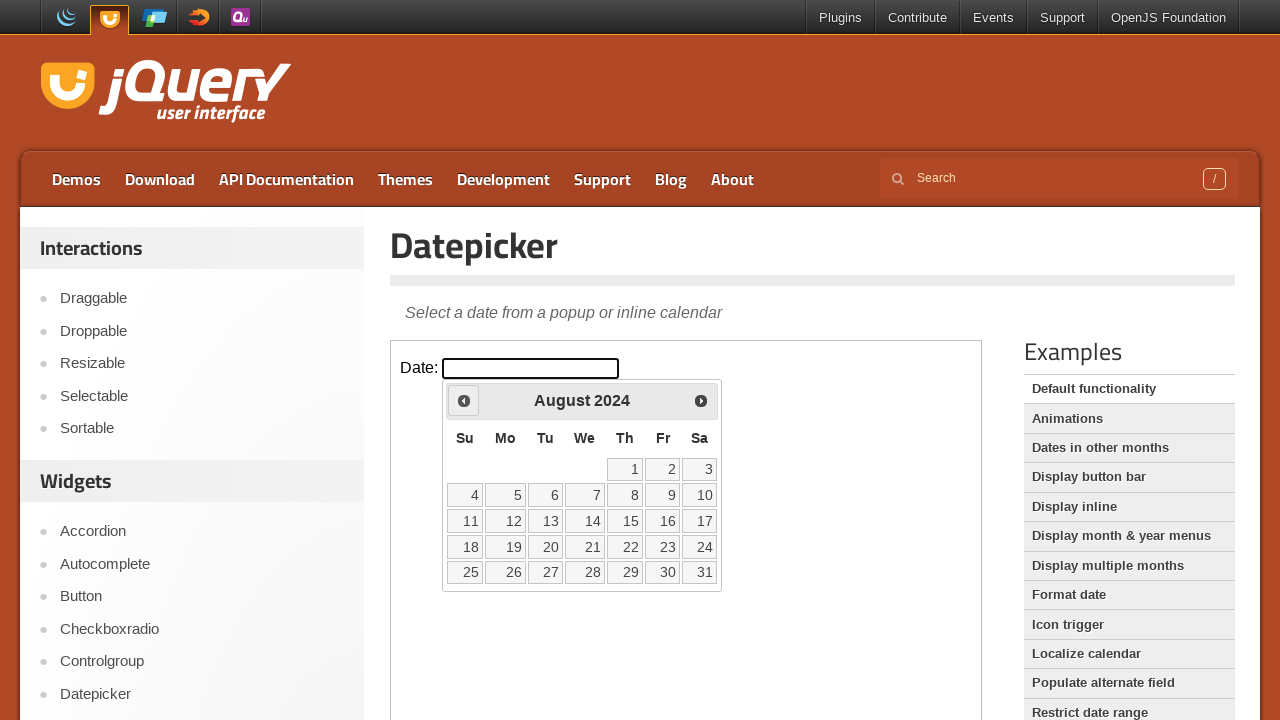

Retrieved current year from datepicker
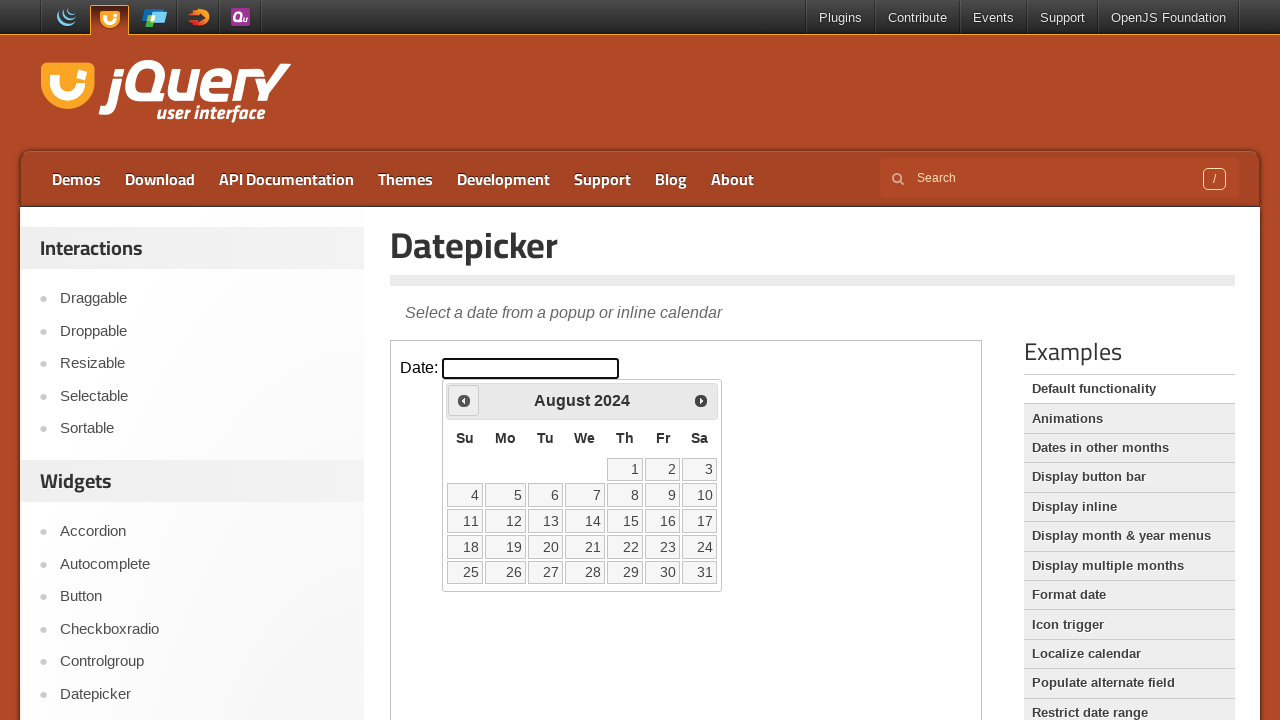

Clicked previous month button to navigate backwards at (464, 400) on iframe.demo-frame >> internal:control=enter-frame >> xpath=//*[@id='ui-datepicke
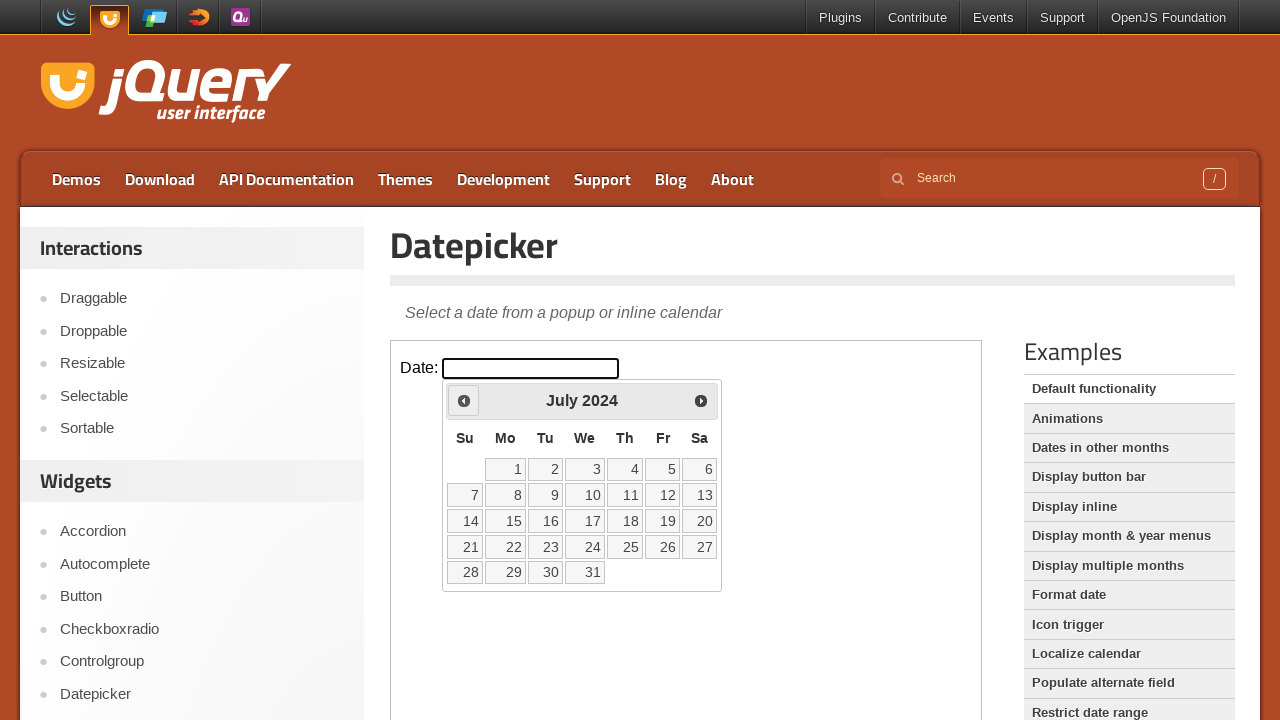

Retrieved current month from datepicker
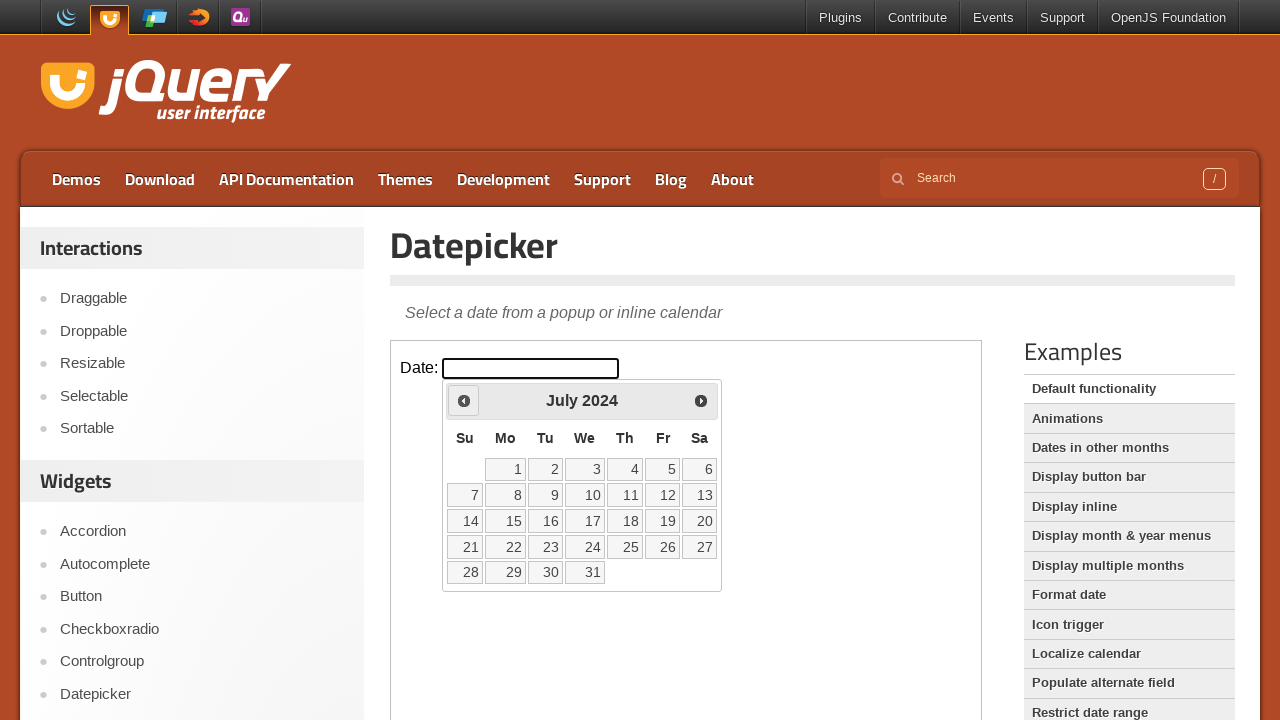

Retrieved current year from datepicker
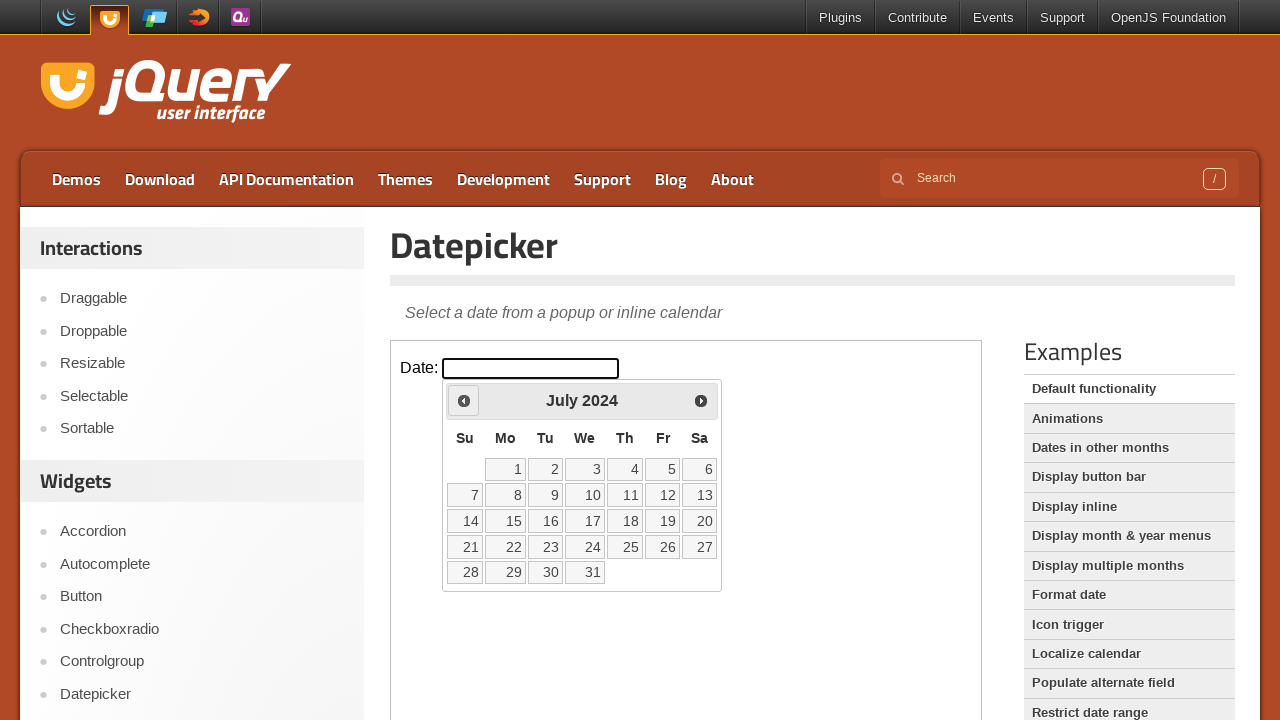

Clicked previous month button to navigate backwards at (464, 400) on iframe.demo-frame >> internal:control=enter-frame >> xpath=//*[@id='ui-datepicke
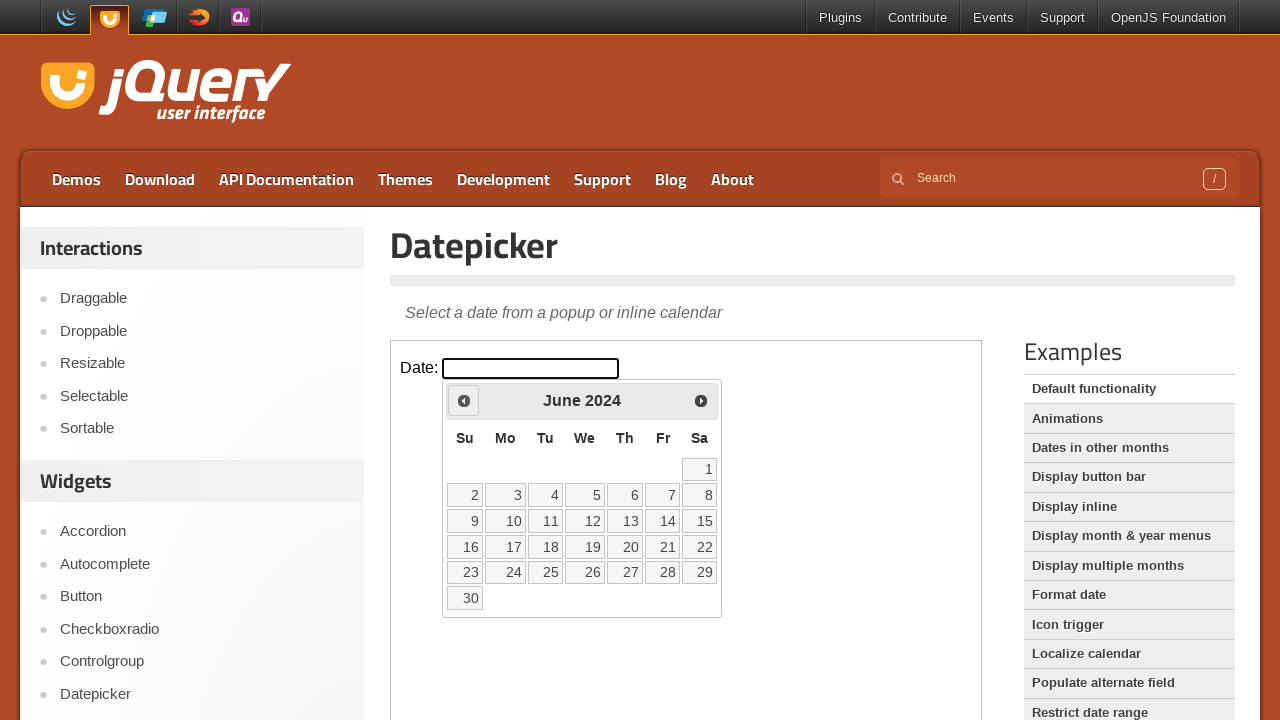

Retrieved current month from datepicker
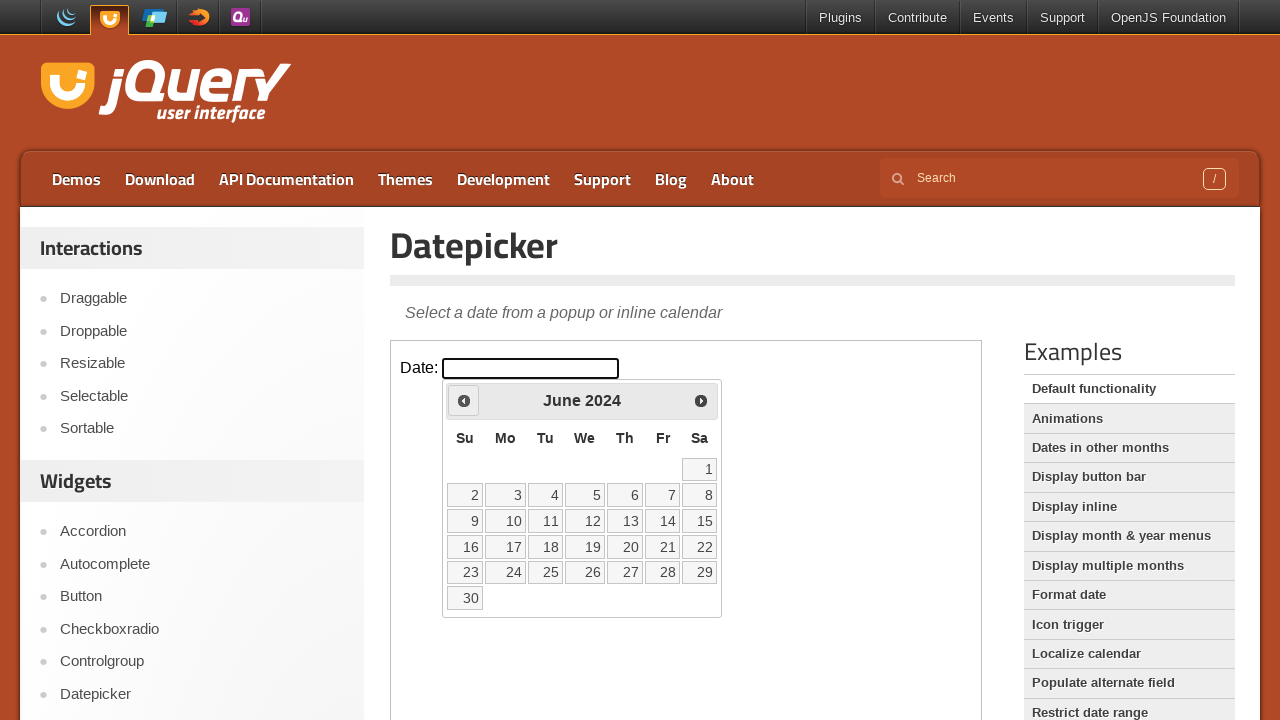

Retrieved current year from datepicker
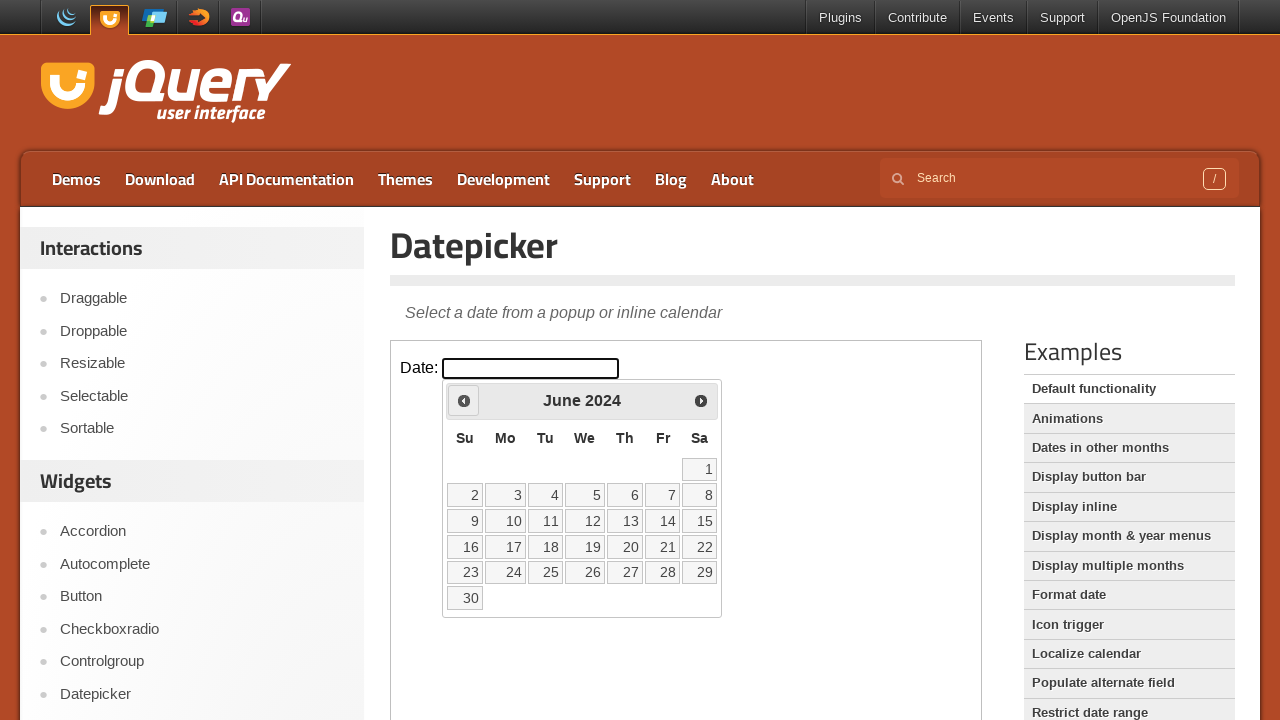

Clicked previous month button to navigate backwards at (464, 400) on iframe.demo-frame >> internal:control=enter-frame >> xpath=//*[@id='ui-datepicke
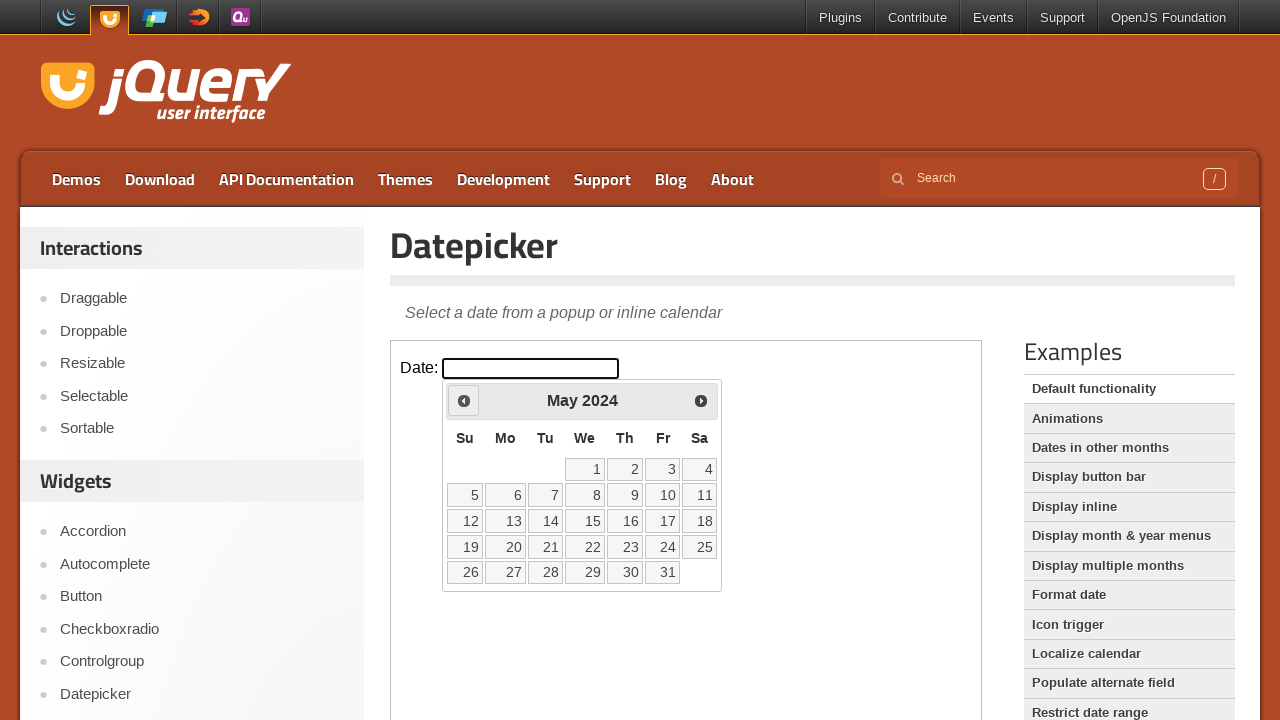

Retrieved current month from datepicker
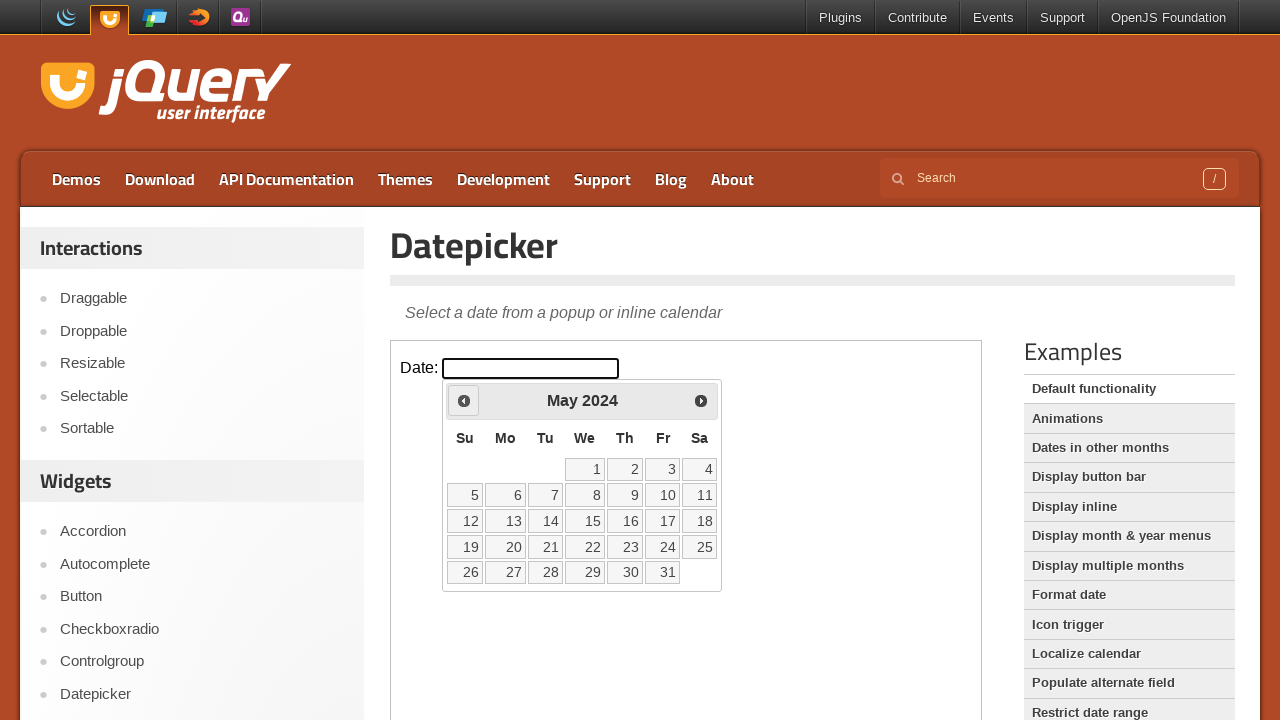

Retrieved current year from datepicker
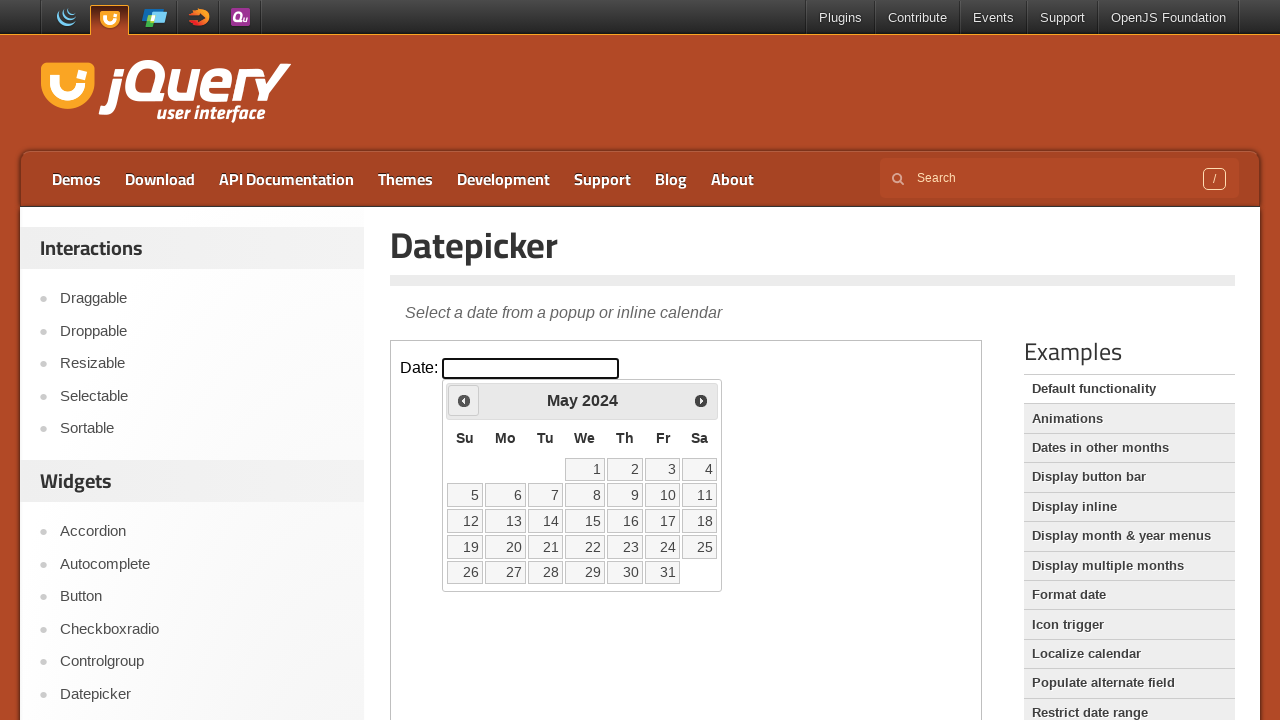

Clicked previous month button to navigate backwards at (464, 400) on iframe.demo-frame >> internal:control=enter-frame >> xpath=//*[@id='ui-datepicke
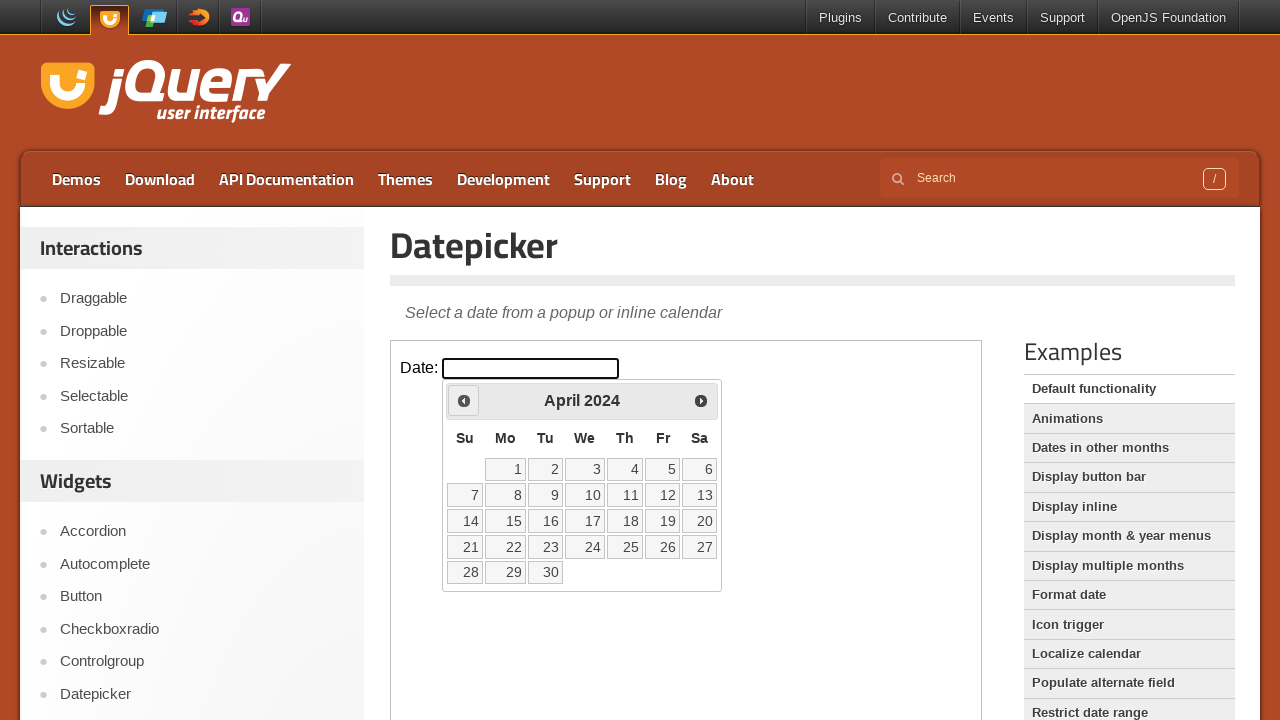

Retrieved current month from datepicker
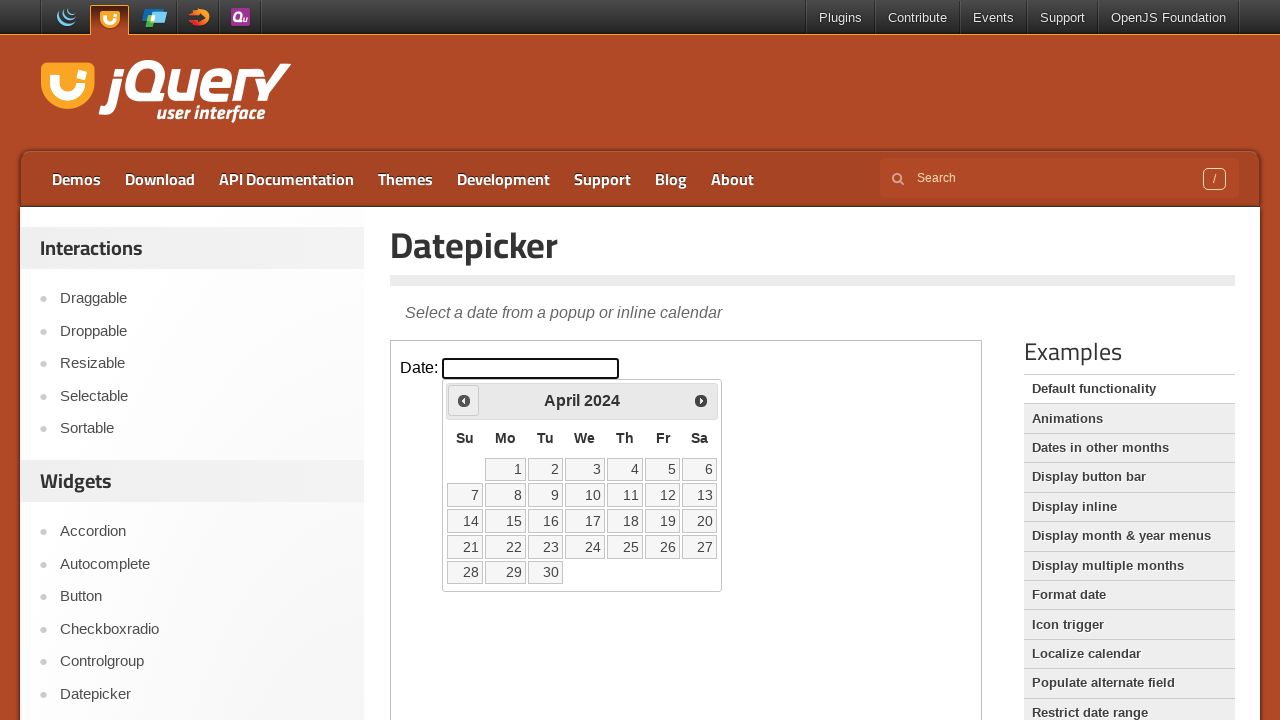

Retrieved current year from datepicker
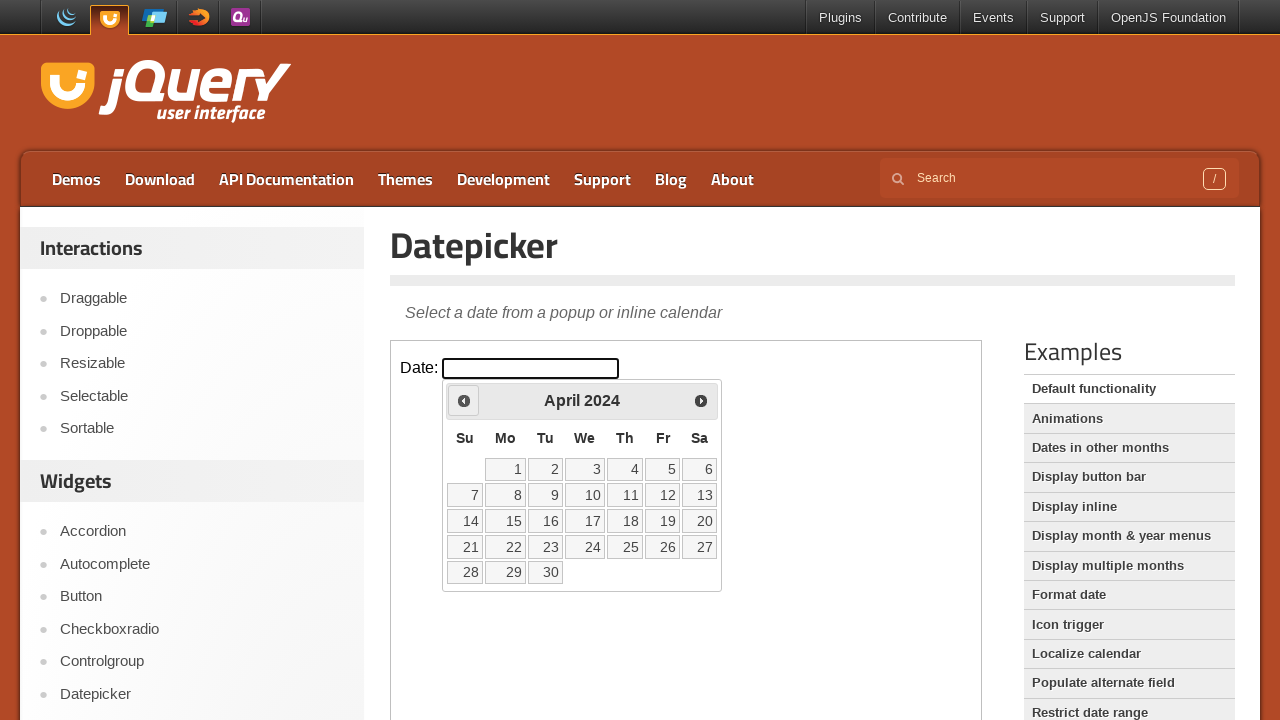

Clicked previous month button to navigate backwards at (464, 400) on iframe.demo-frame >> internal:control=enter-frame >> xpath=//*[@id='ui-datepicke
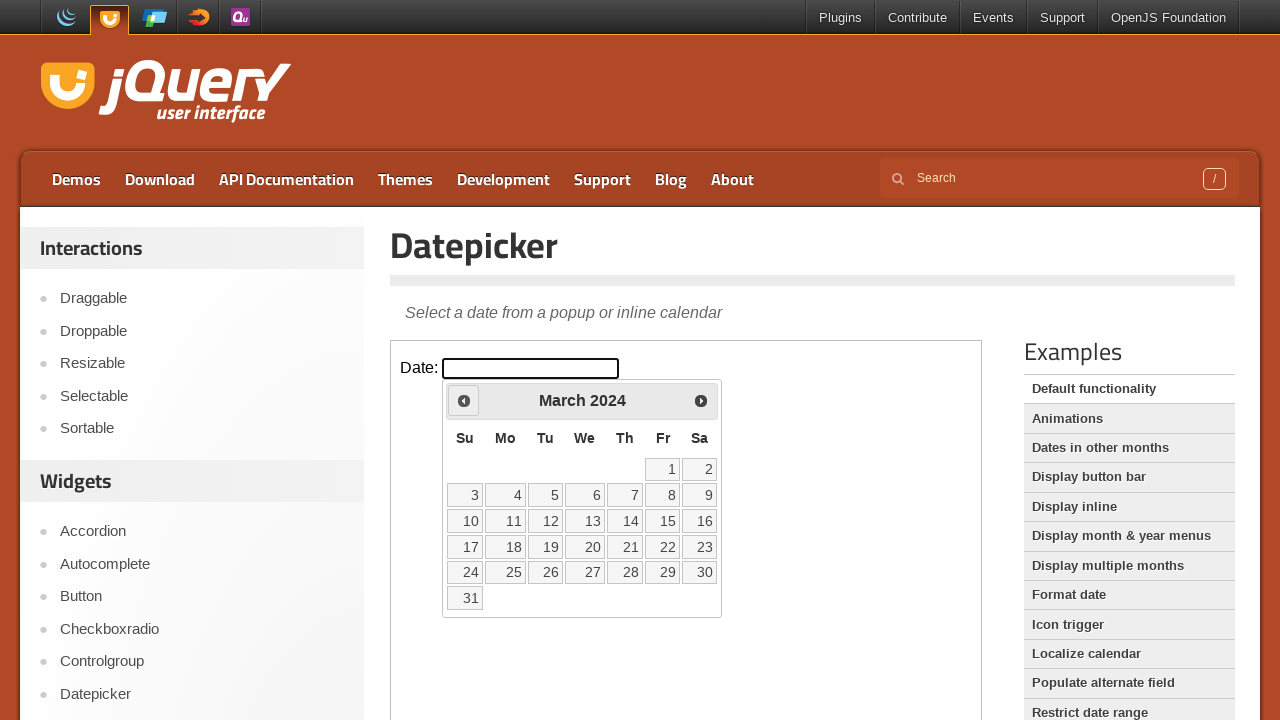

Retrieved current month from datepicker
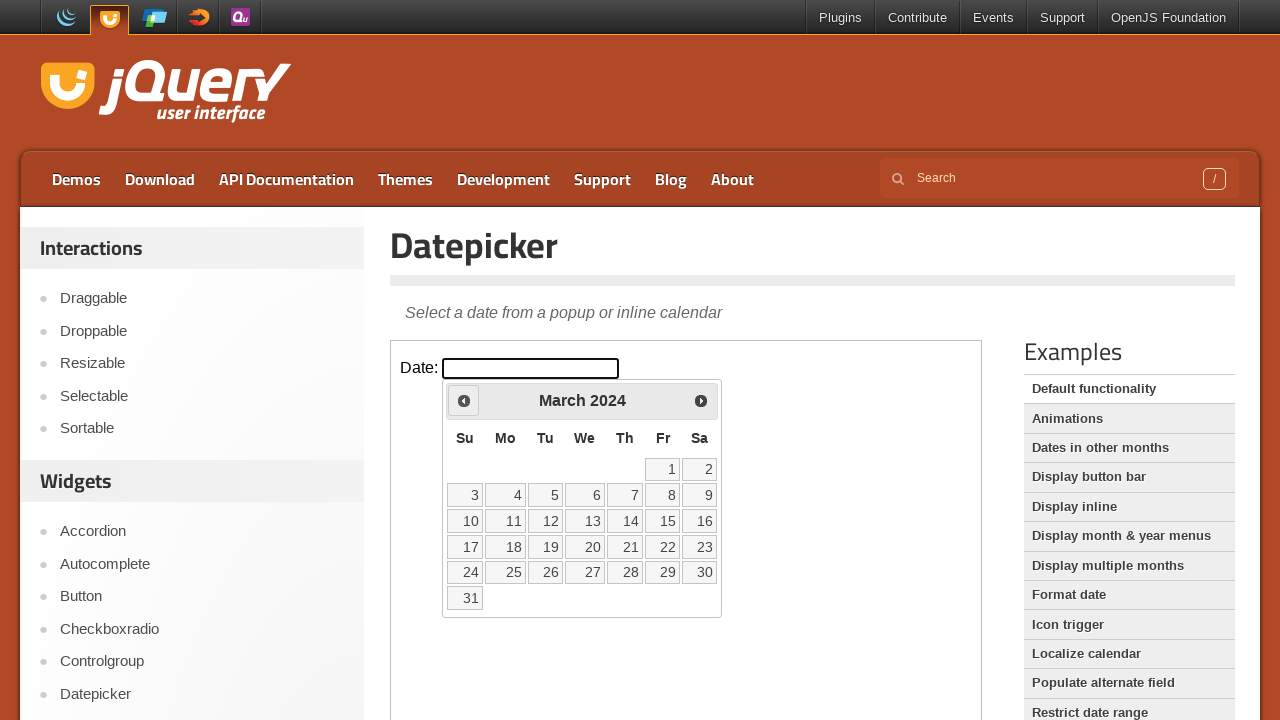

Retrieved current year from datepicker
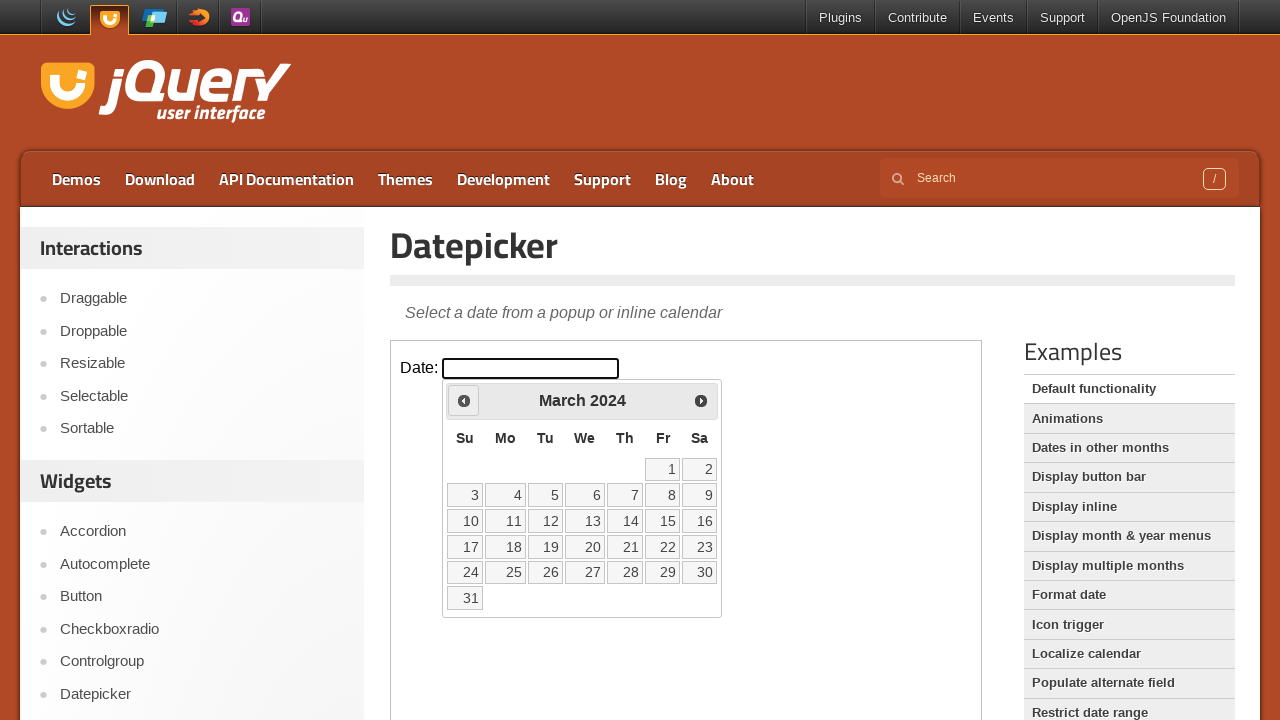

Clicked previous month button to navigate backwards at (464, 400) on iframe.demo-frame >> internal:control=enter-frame >> xpath=//*[@id='ui-datepicke
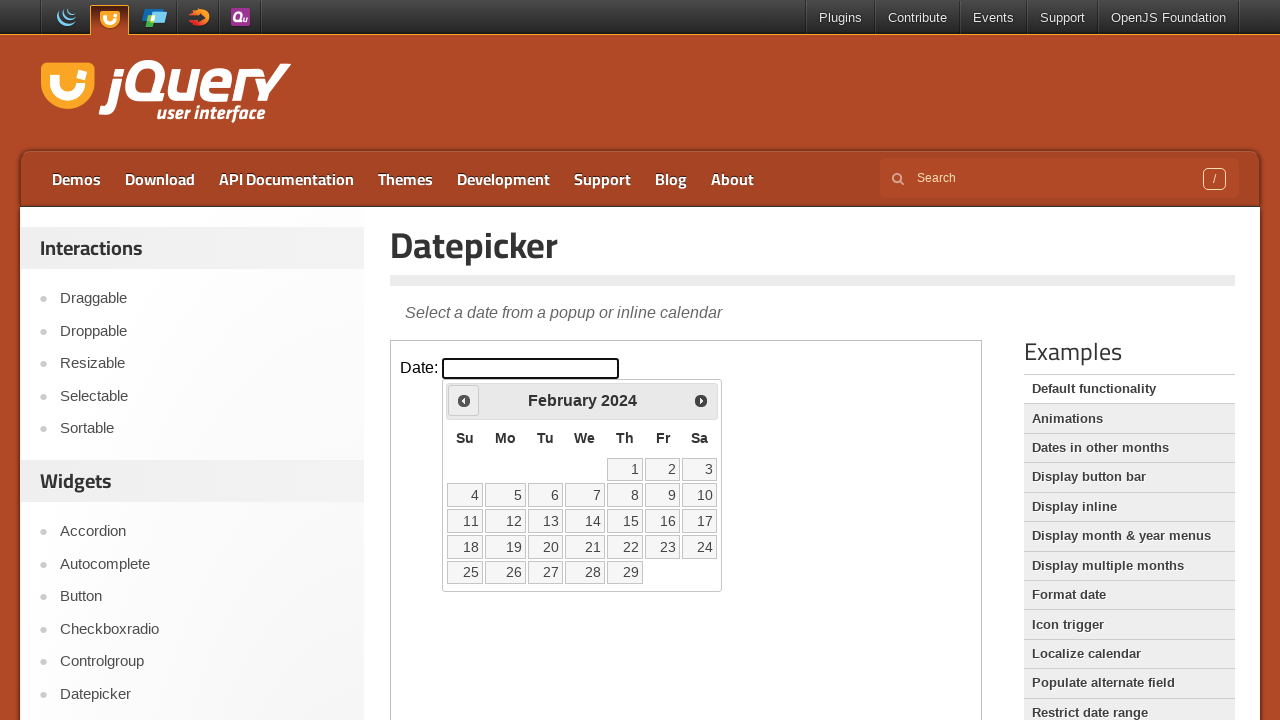

Retrieved current month from datepicker
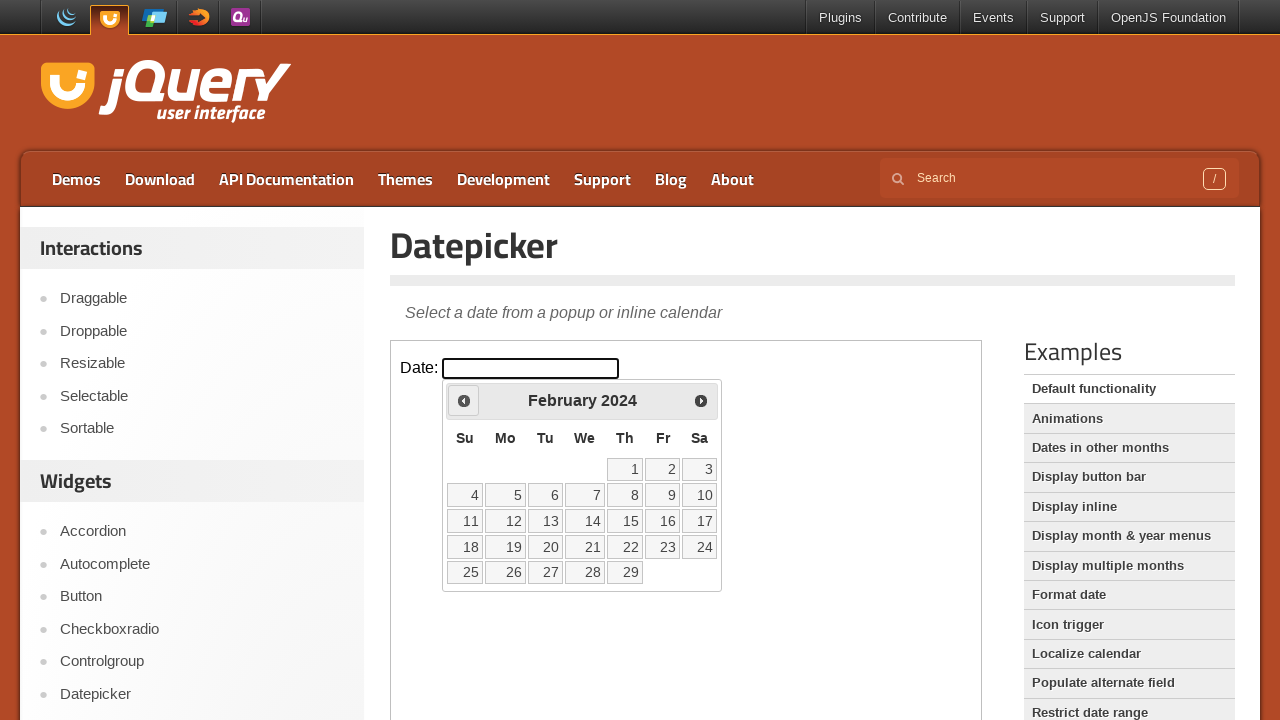

Retrieved current year from datepicker
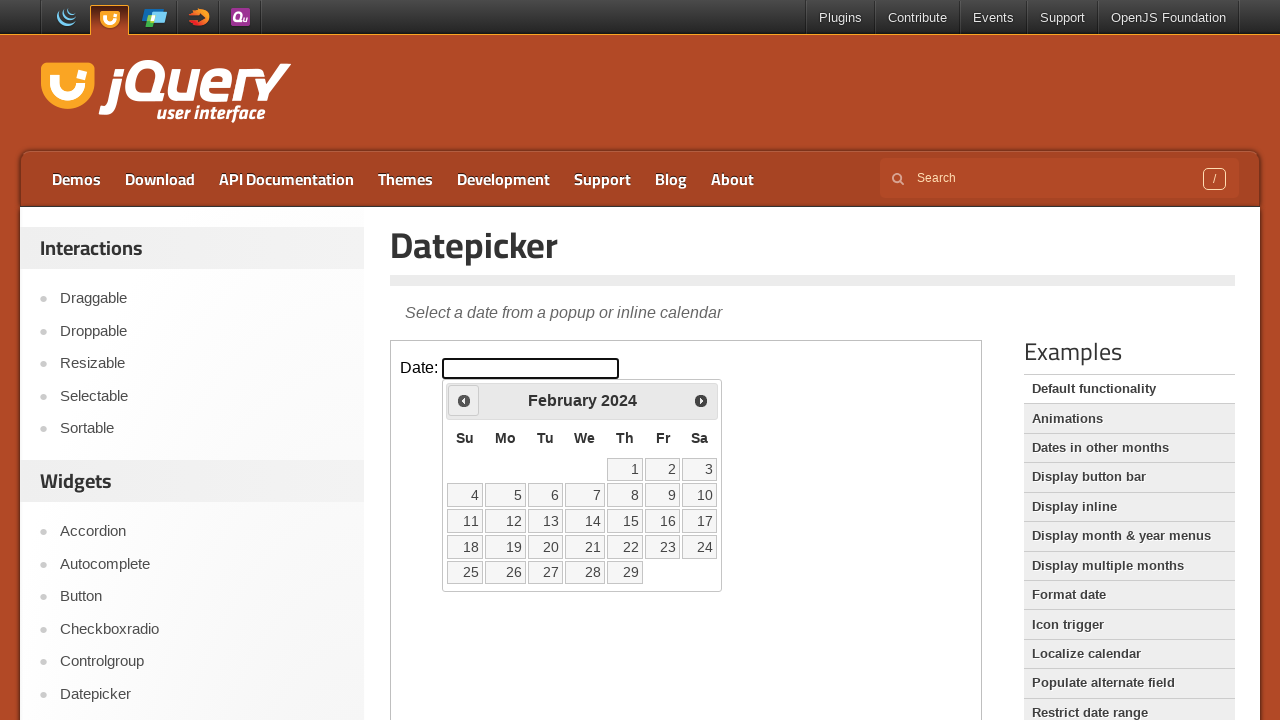

Clicked previous month button to navigate backwards at (464, 400) on iframe.demo-frame >> internal:control=enter-frame >> xpath=//*[@id='ui-datepicke
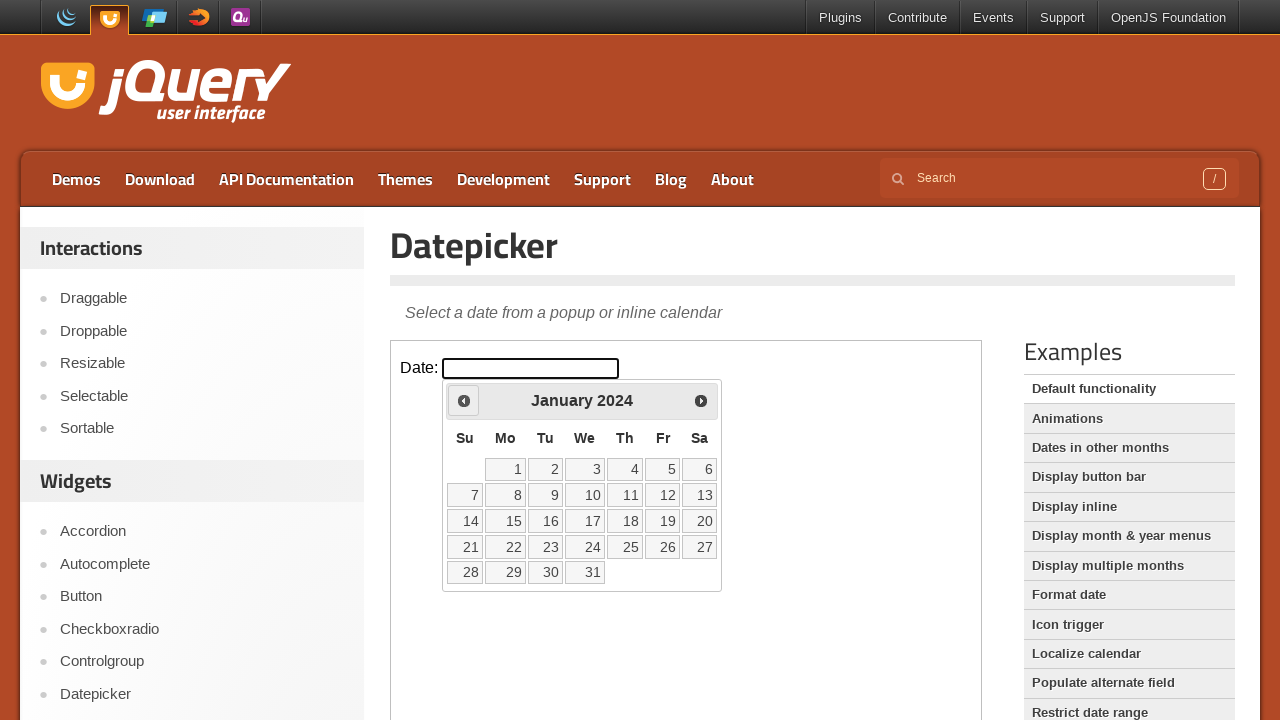

Retrieved current month from datepicker
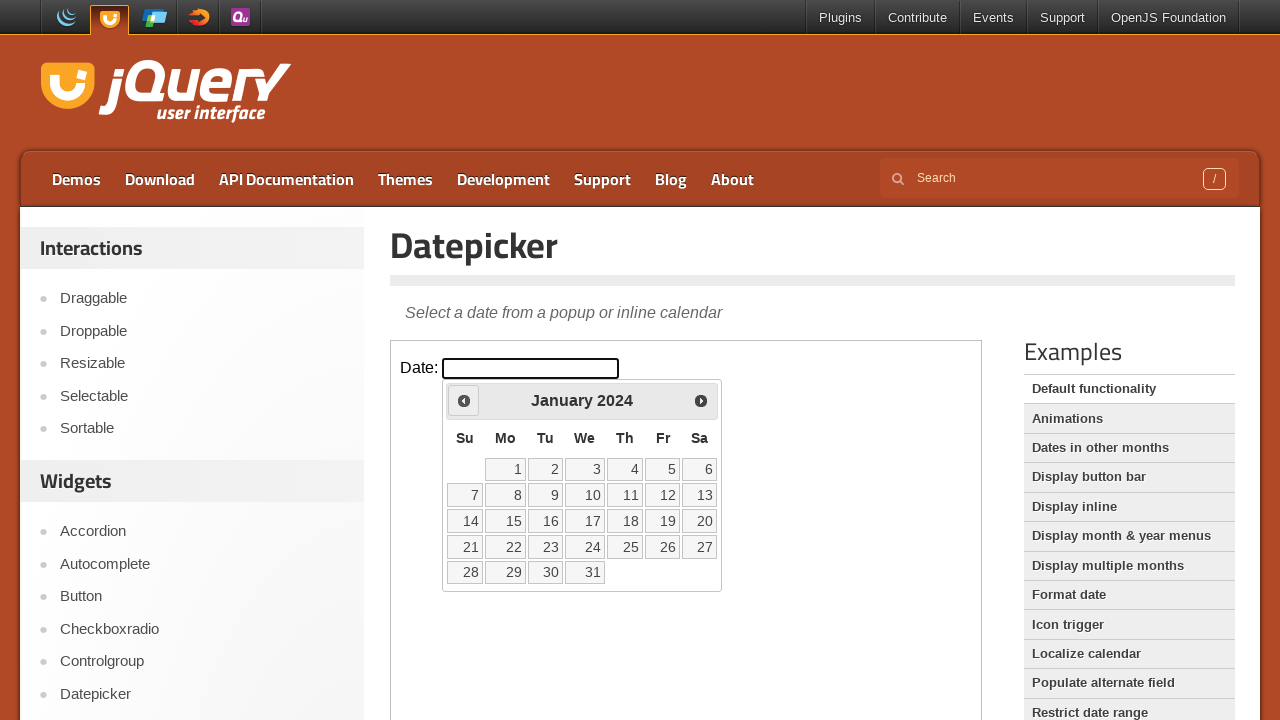

Retrieved current year from datepicker
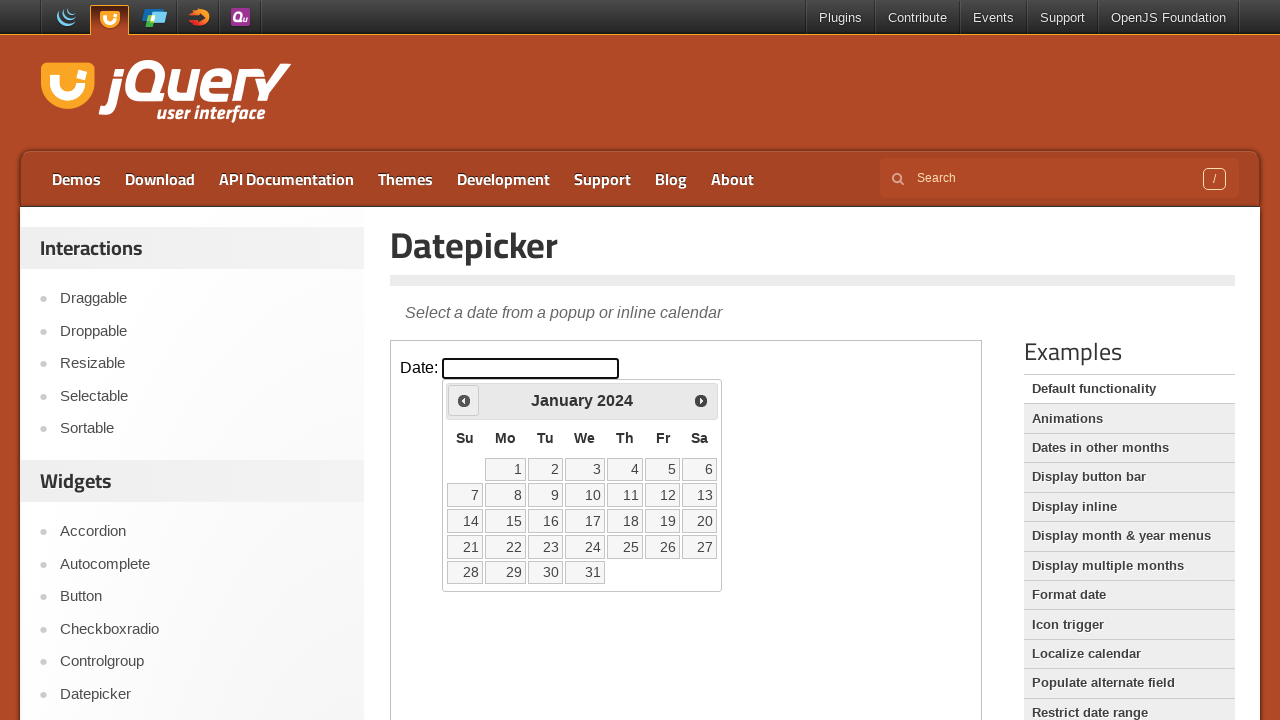

Clicked previous month button to navigate backwards at (464, 400) on iframe.demo-frame >> internal:control=enter-frame >> xpath=//*[@id='ui-datepicke
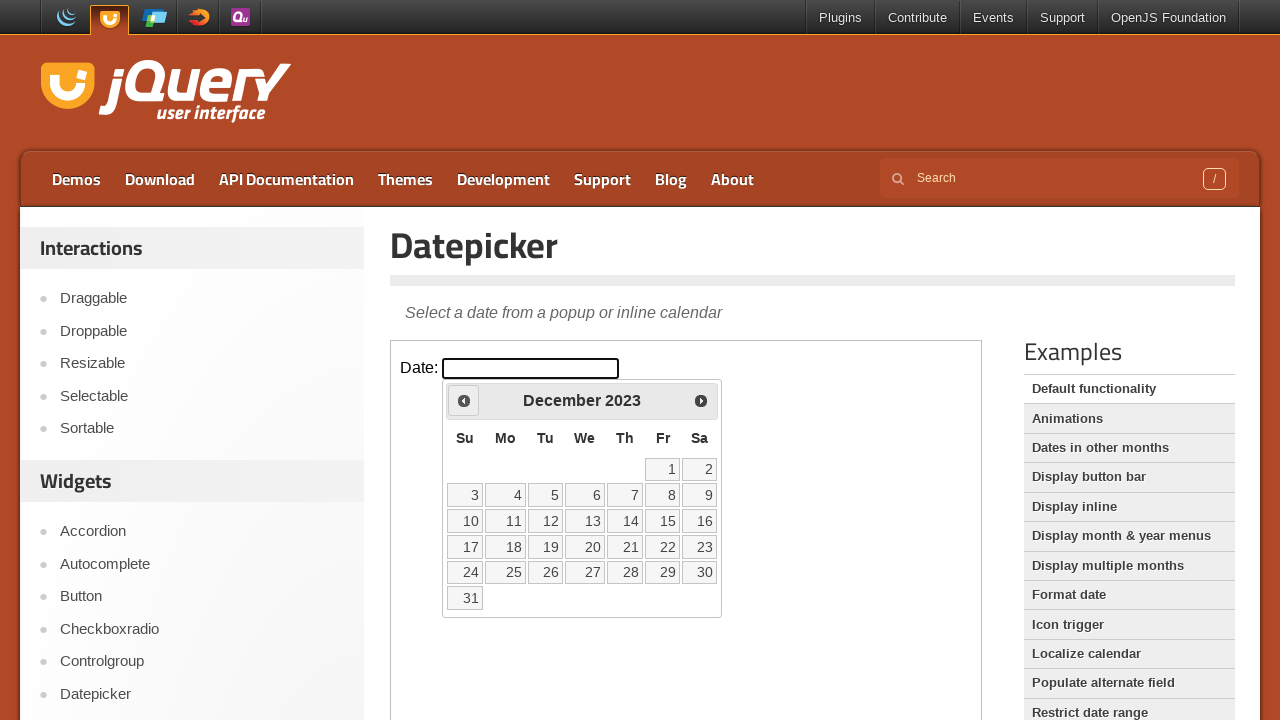

Retrieved current month from datepicker
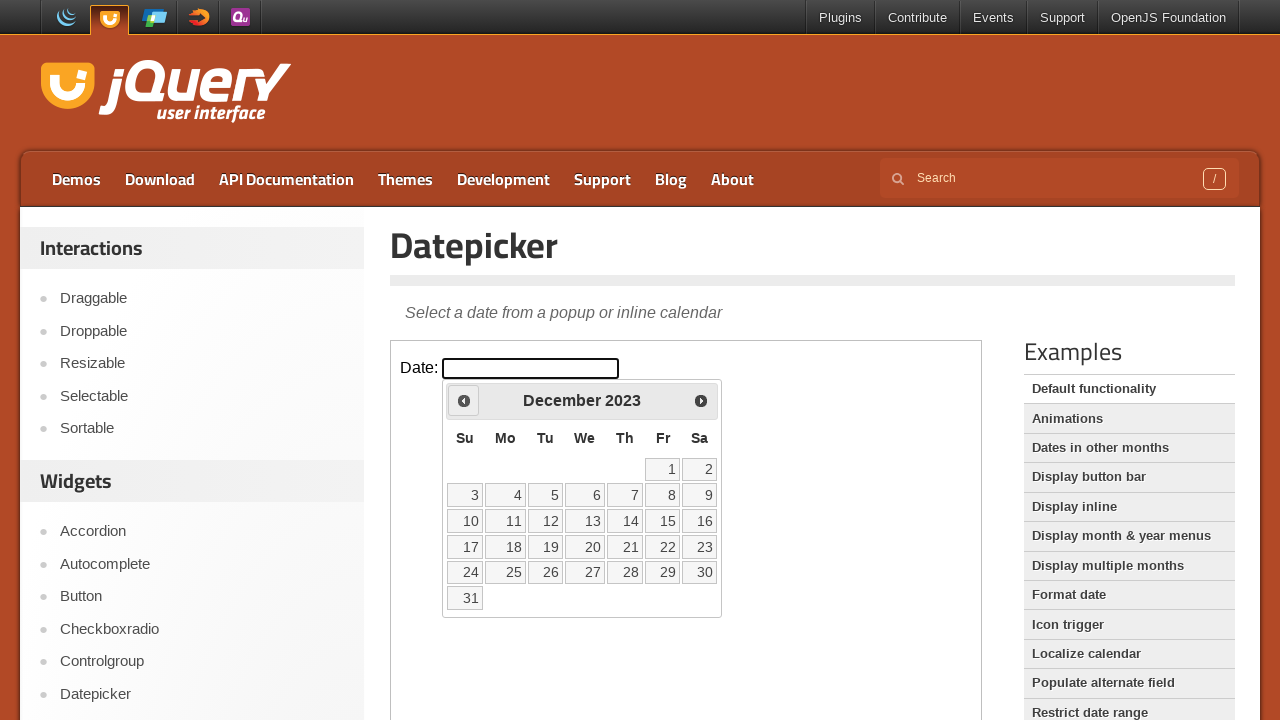

Retrieved current year from datepicker
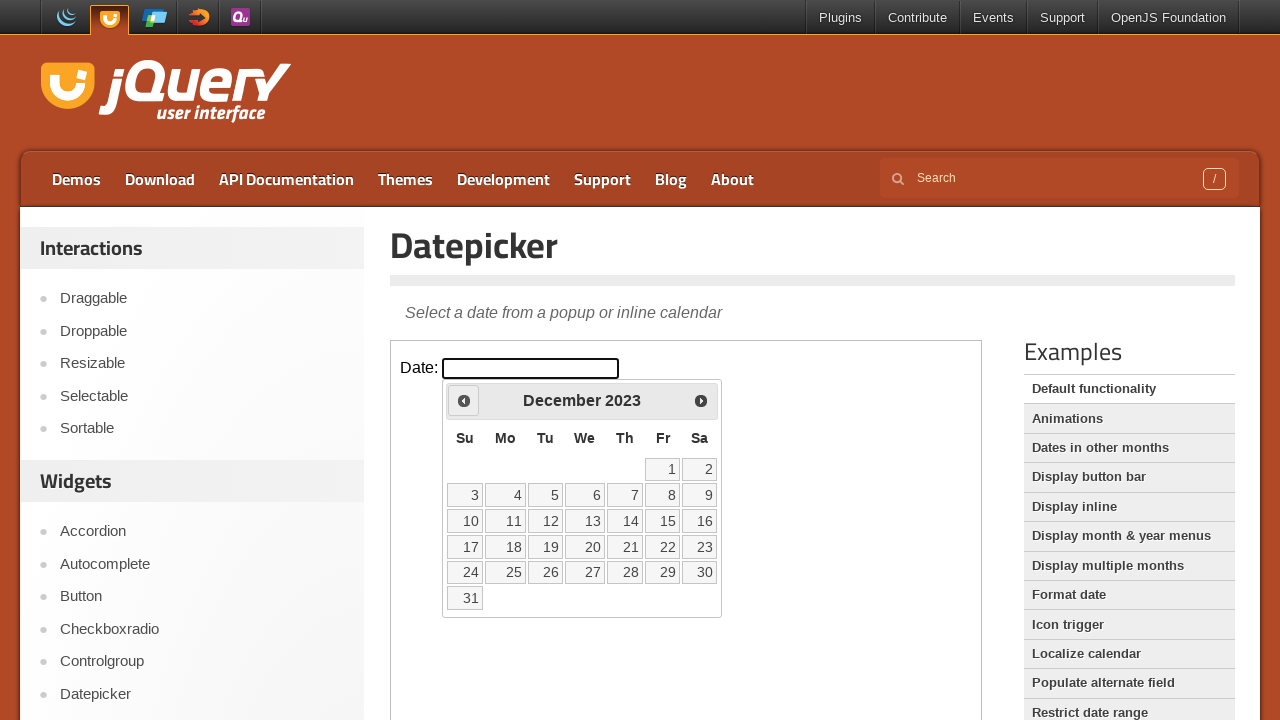

Clicked previous month button to navigate backwards at (464, 400) on iframe.demo-frame >> internal:control=enter-frame >> xpath=//*[@id='ui-datepicke
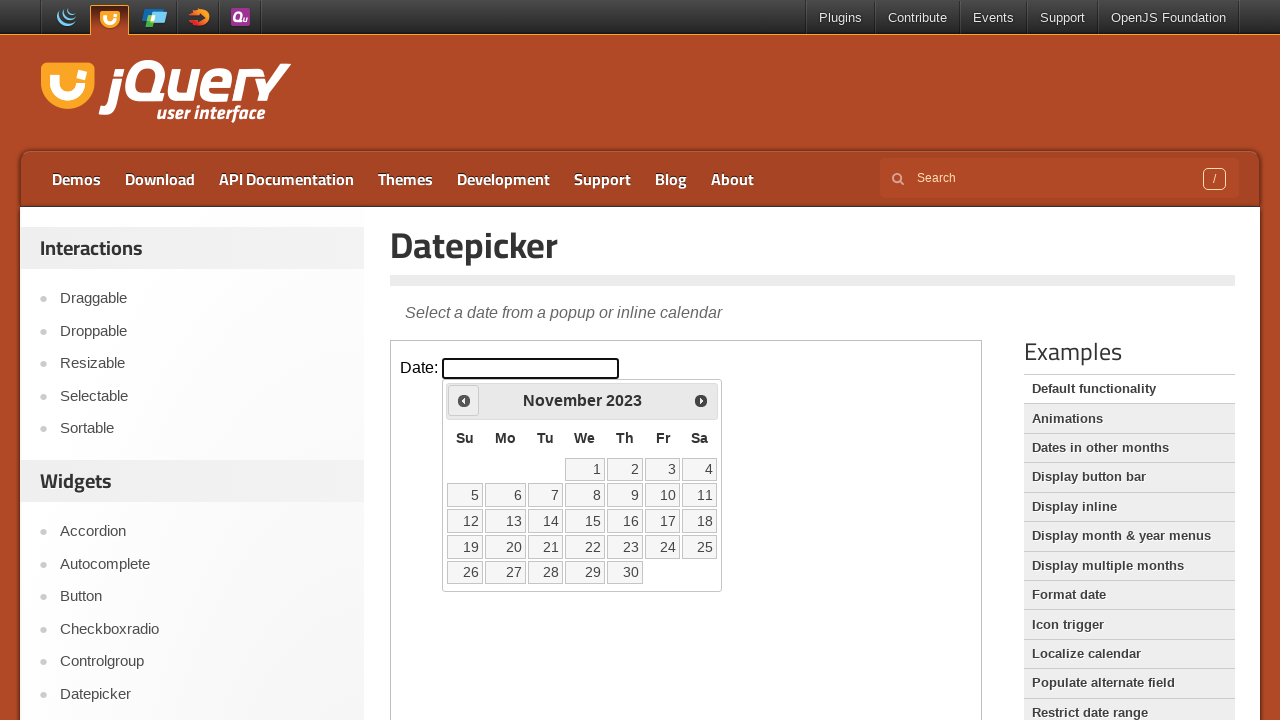

Retrieved current month from datepicker
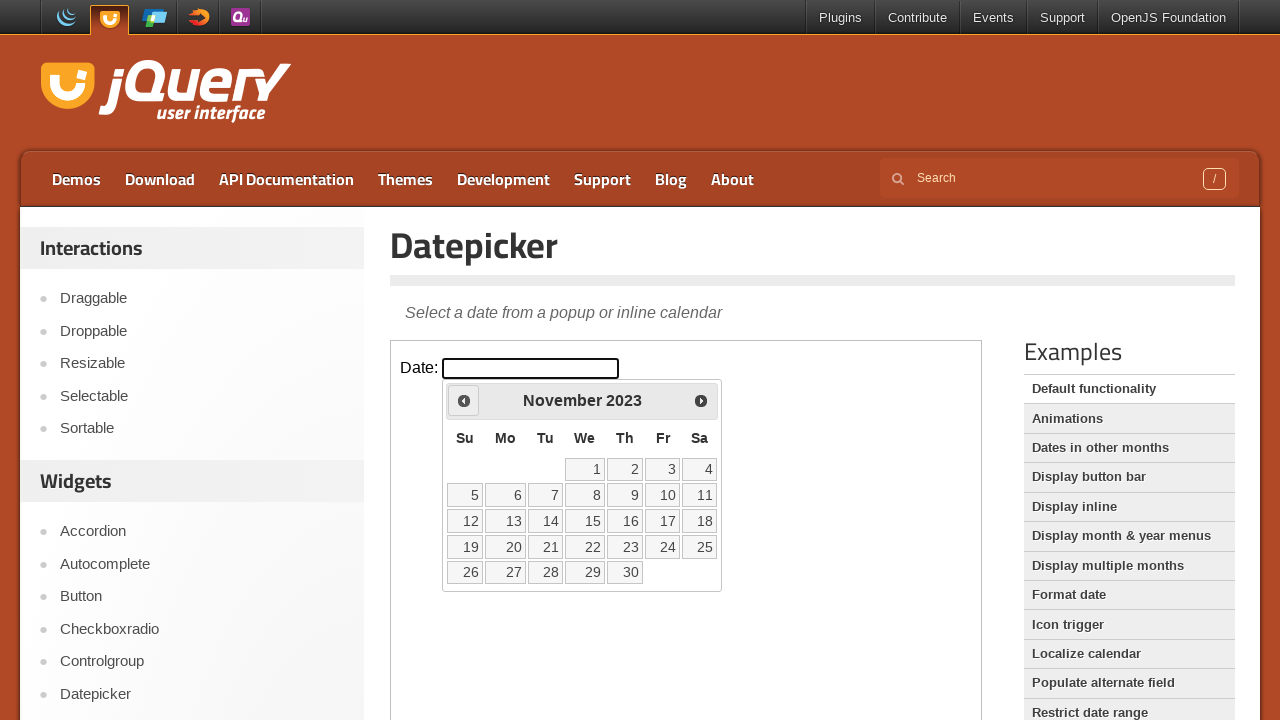

Retrieved current year from datepicker
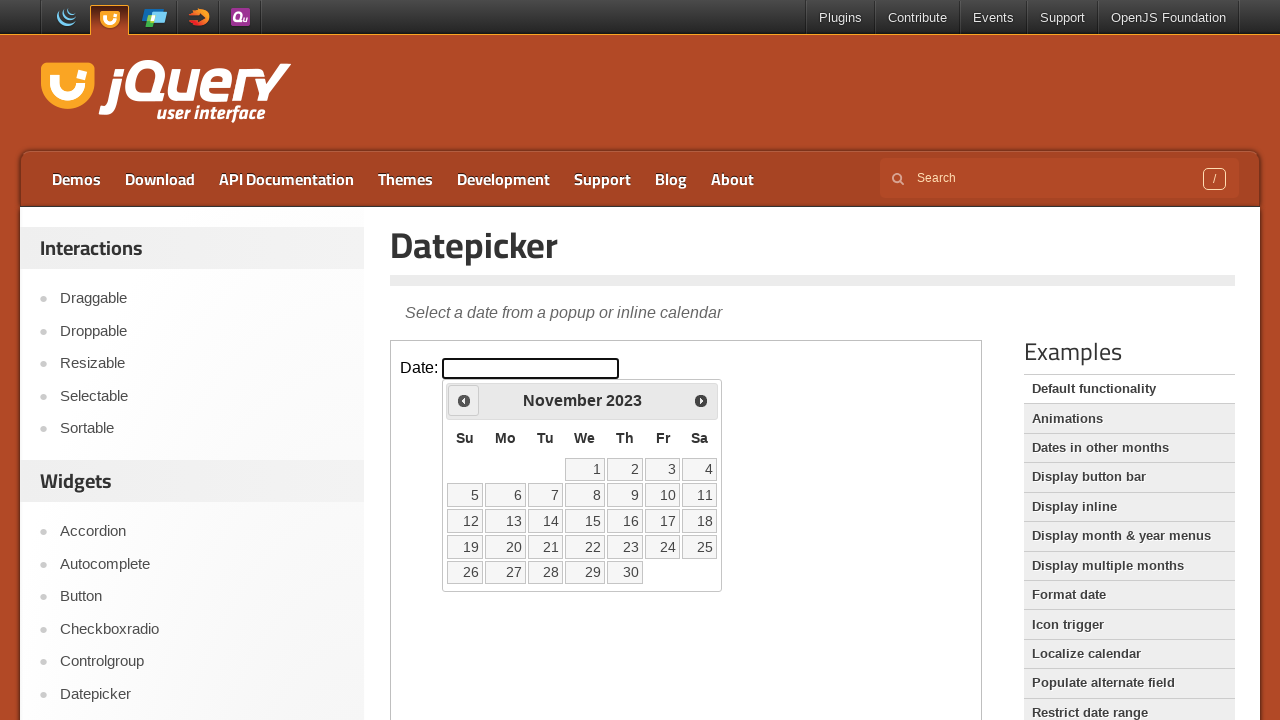

Clicked previous month button to navigate backwards at (464, 400) on iframe.demo-frame >> internal:control=enter-frame >> xpath=//*[@id='ui-datepicke
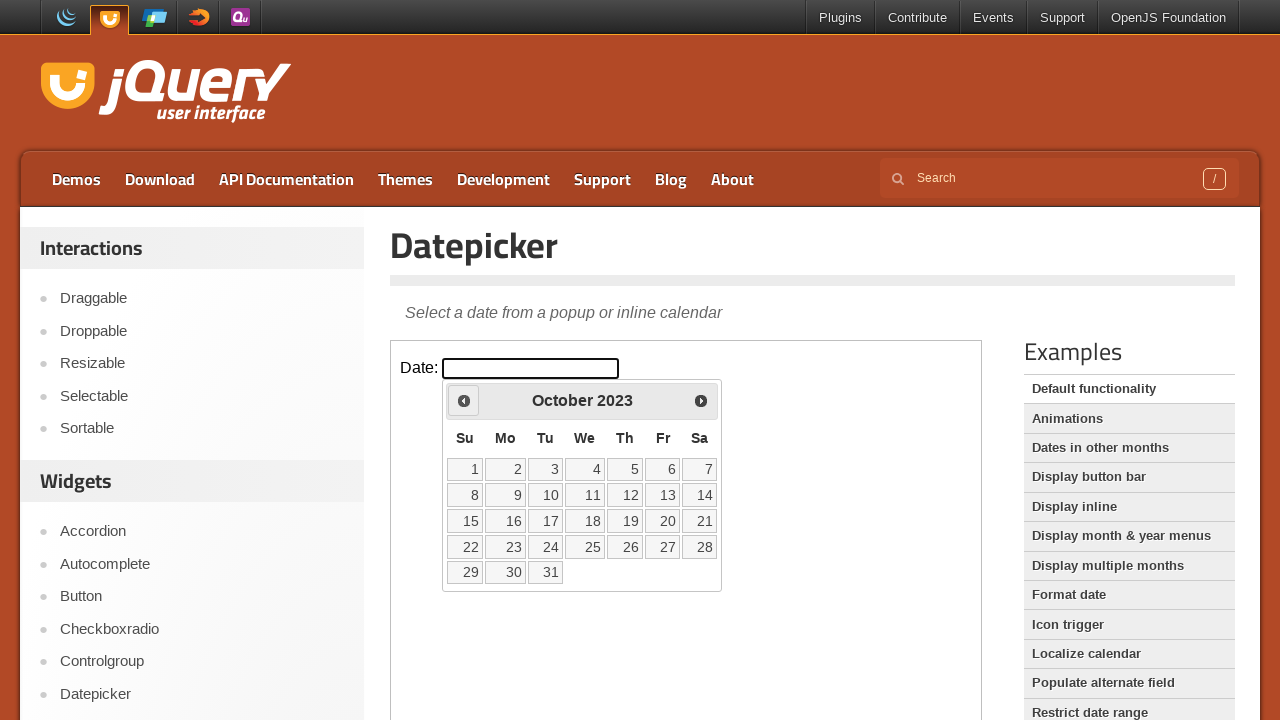

Retrieved current month from datepicker
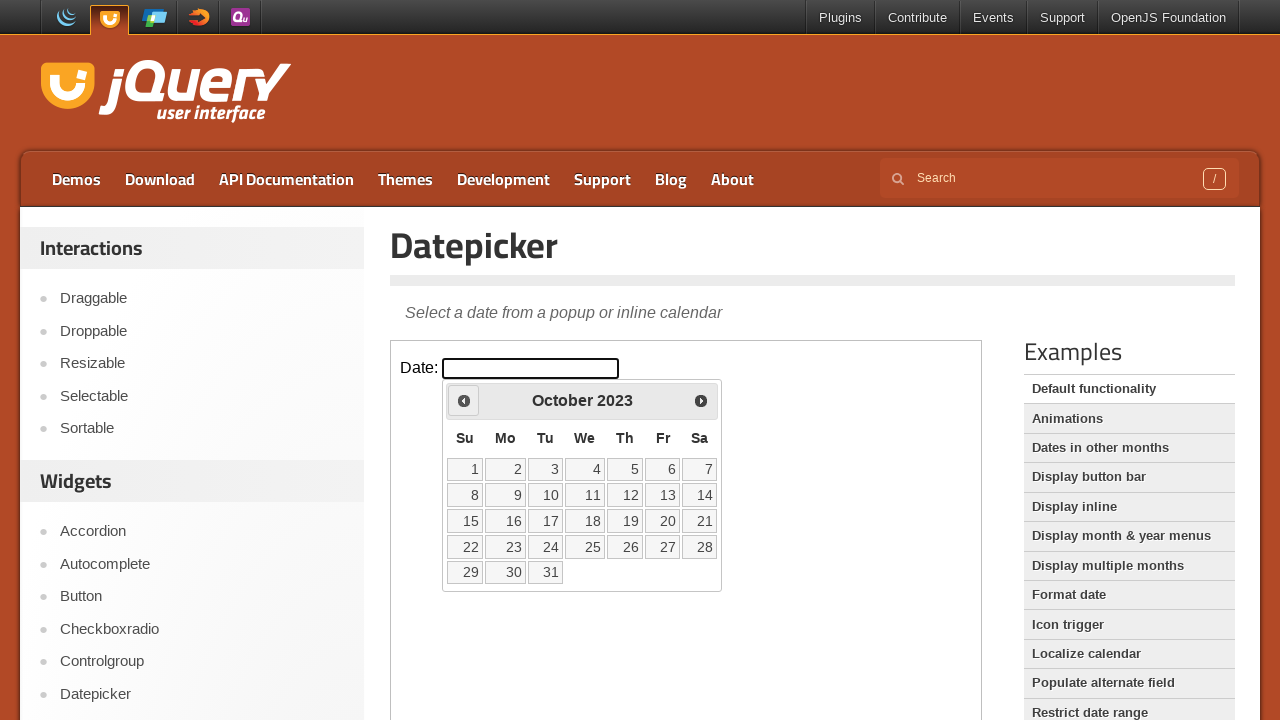

Retrieved current year from datepicker
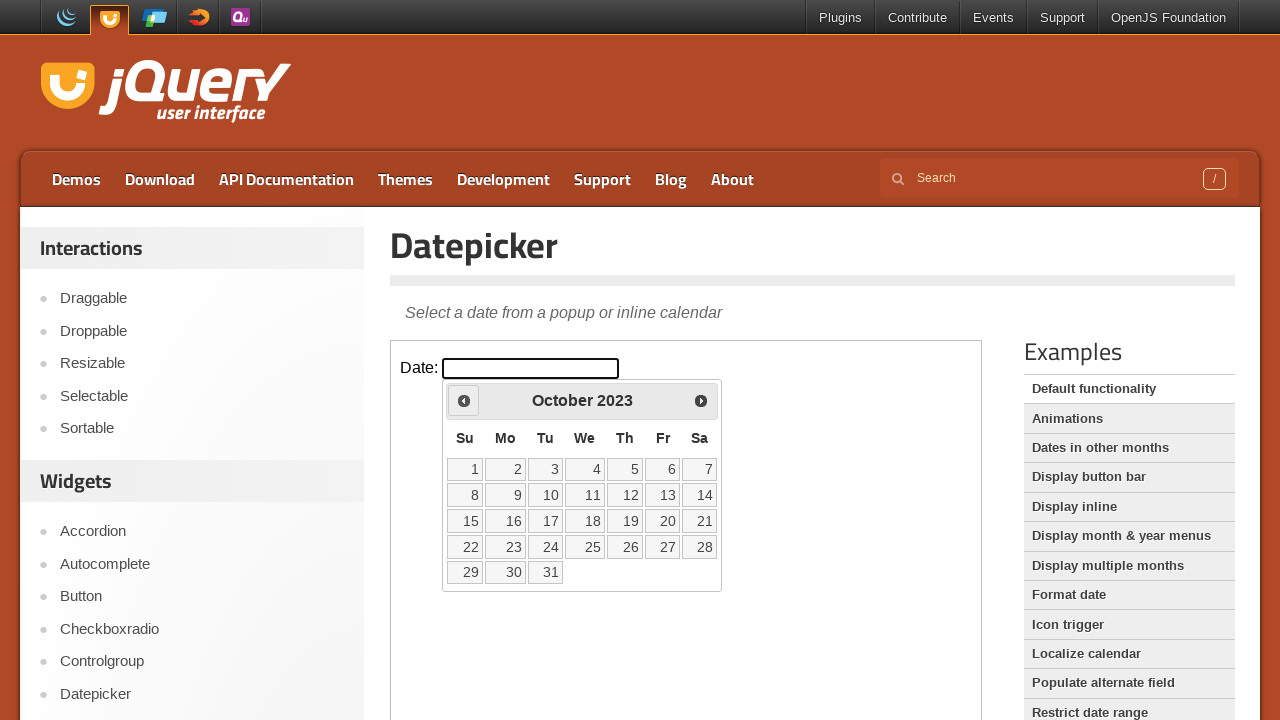

Clicked previous month button to navigate backwards at (464, 400) on iframe.demo-frame >> internal:control=enter-frame >> xpath=//*[@id='ui-datepicke
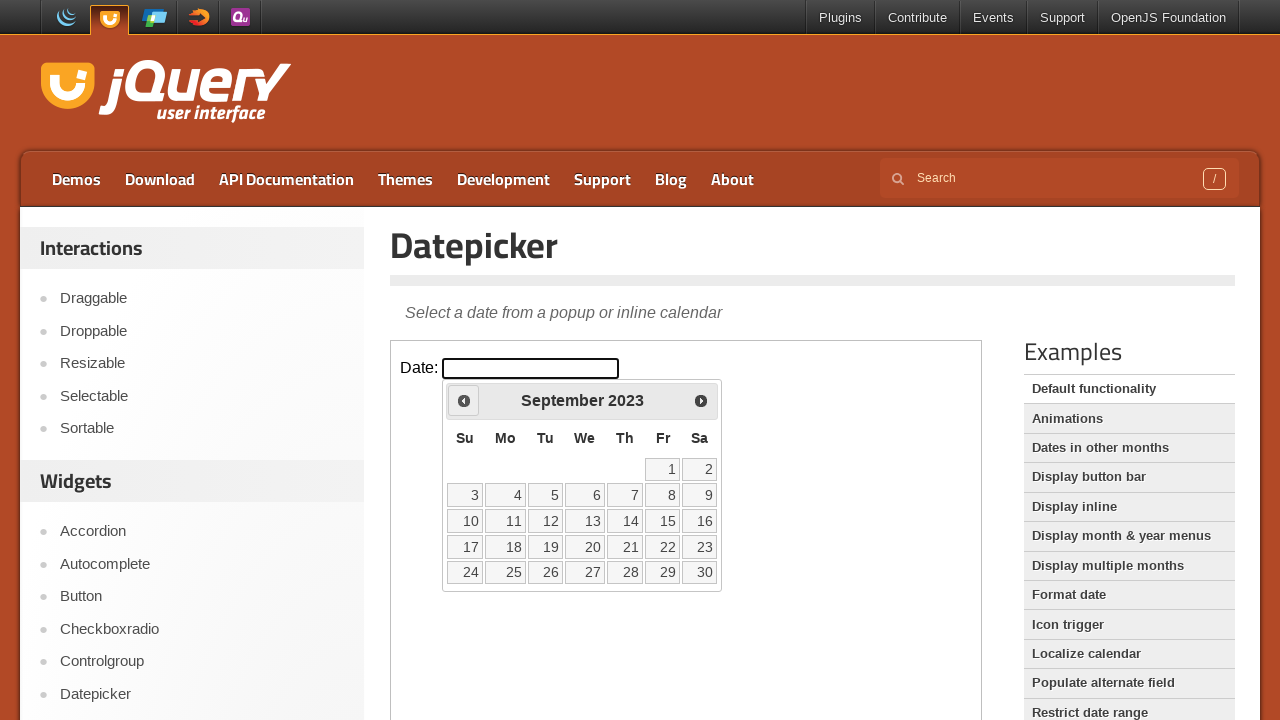

Retrieved current month from datepicker
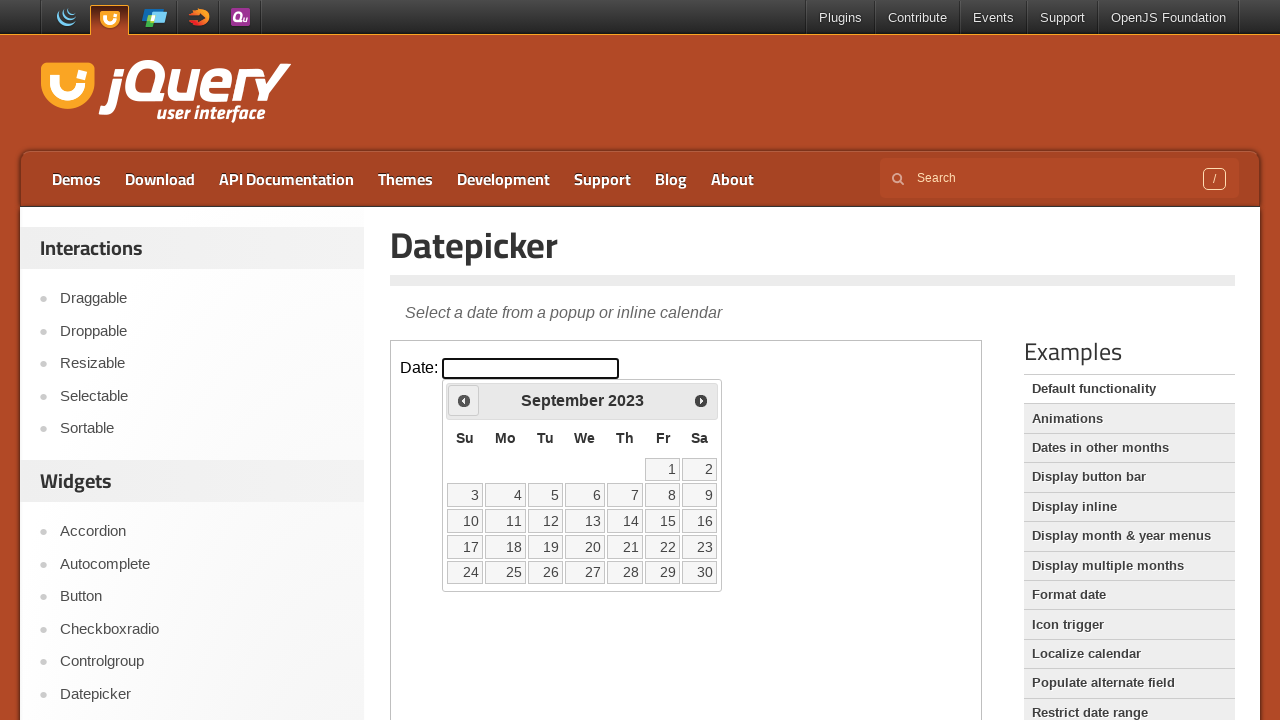

Retrieved current year from datepicker
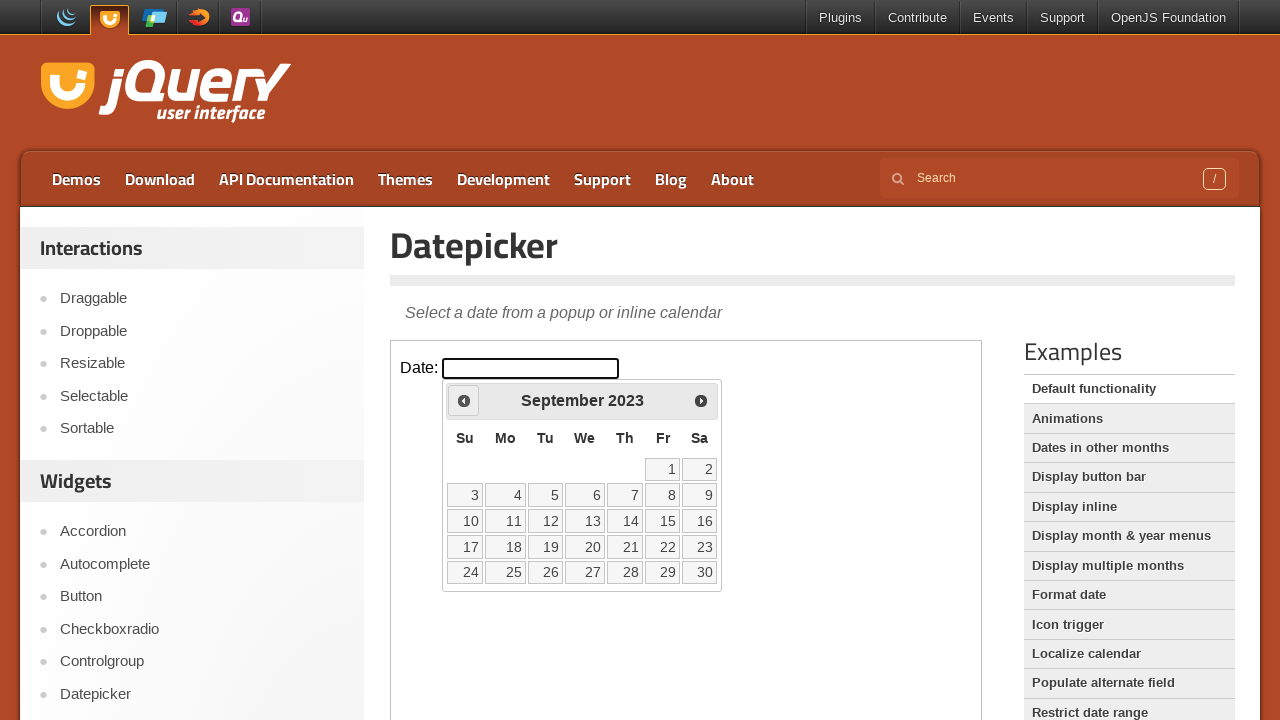

Clicked previous month button to navigate backwards at (464, 400) on iframe.demo-frame >> internal:control=enter-frame >> xpath=//*[@id='ui-datepicke
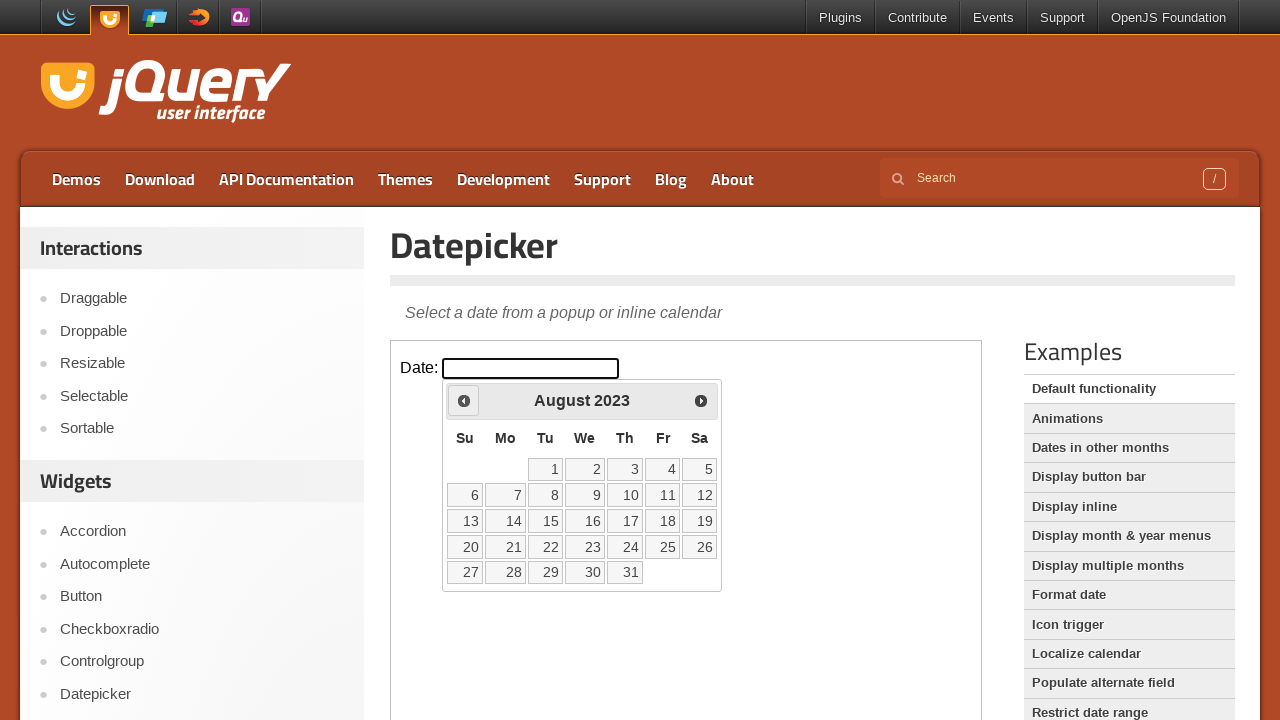

Retrieved current month from datepicker
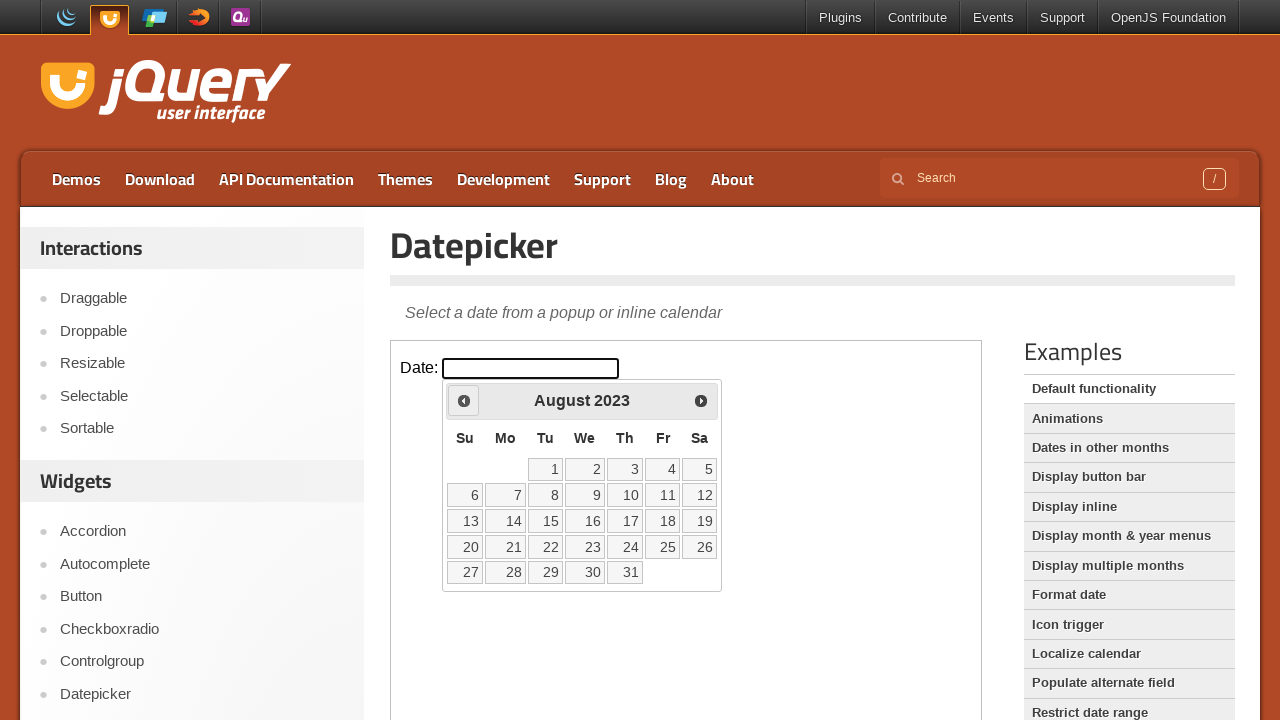

Retrieved current year from datepicker
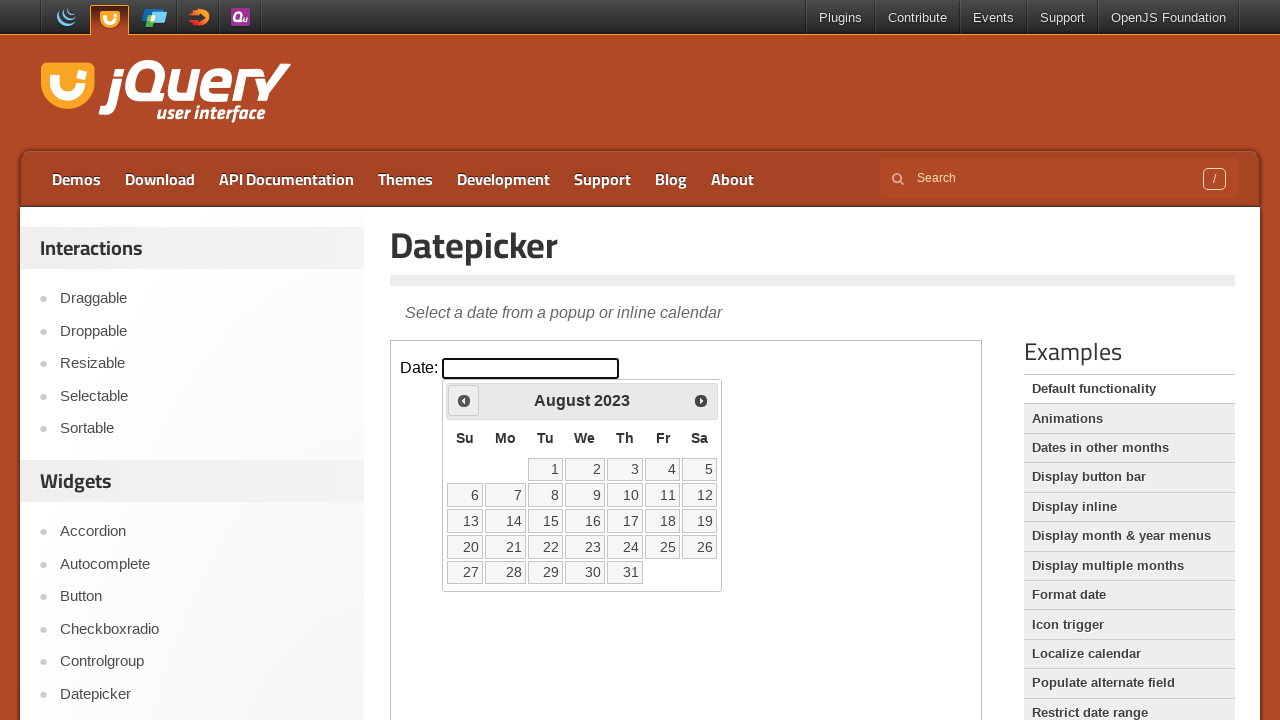

Clicked previous month button to navigate backwards at (464, 400) on iframe.demo-frame >> internal:control=enter-frame >> xpath=//*[@id='ui-datepicke
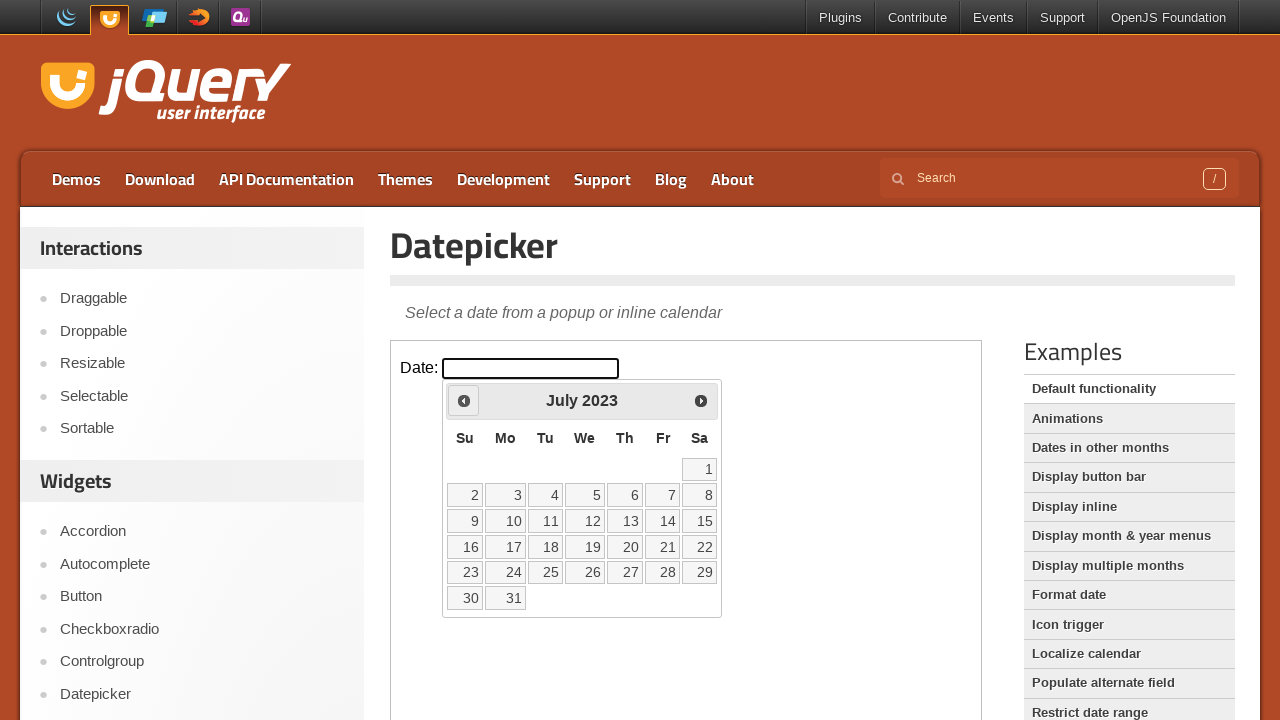

Retrieved current month from datepicker
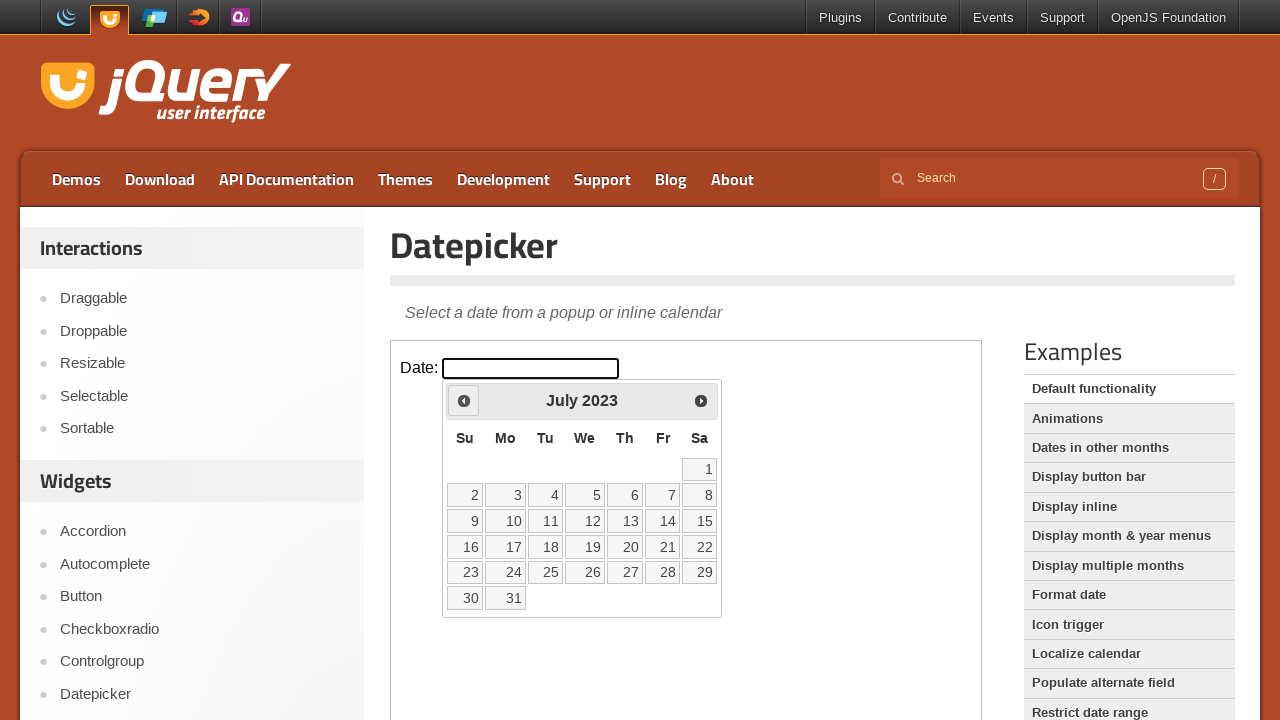

Retrieved current year from datepicker
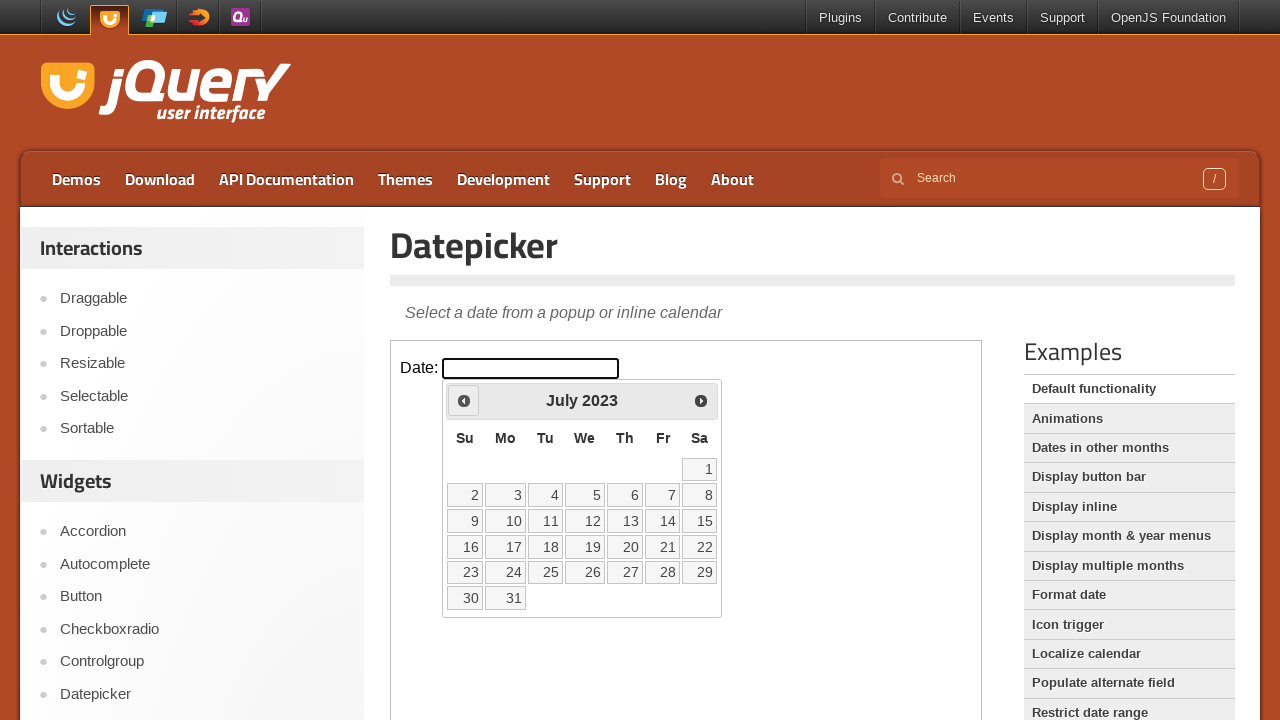

Clicked previous month button to navigate backwards at (464, 400) on iframe.demo-frame >> internal:control=enter-frame >> xpath=//*[@id='ui-datepicke
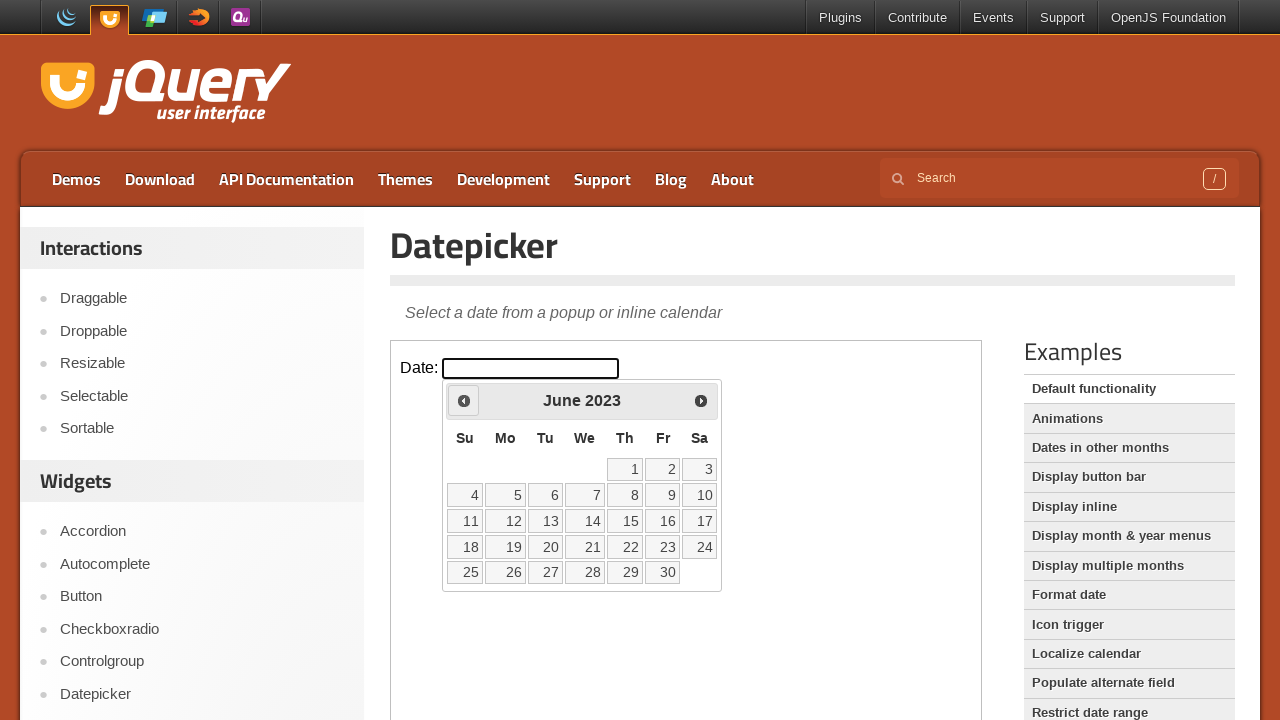

Retrieved current month from datepicker
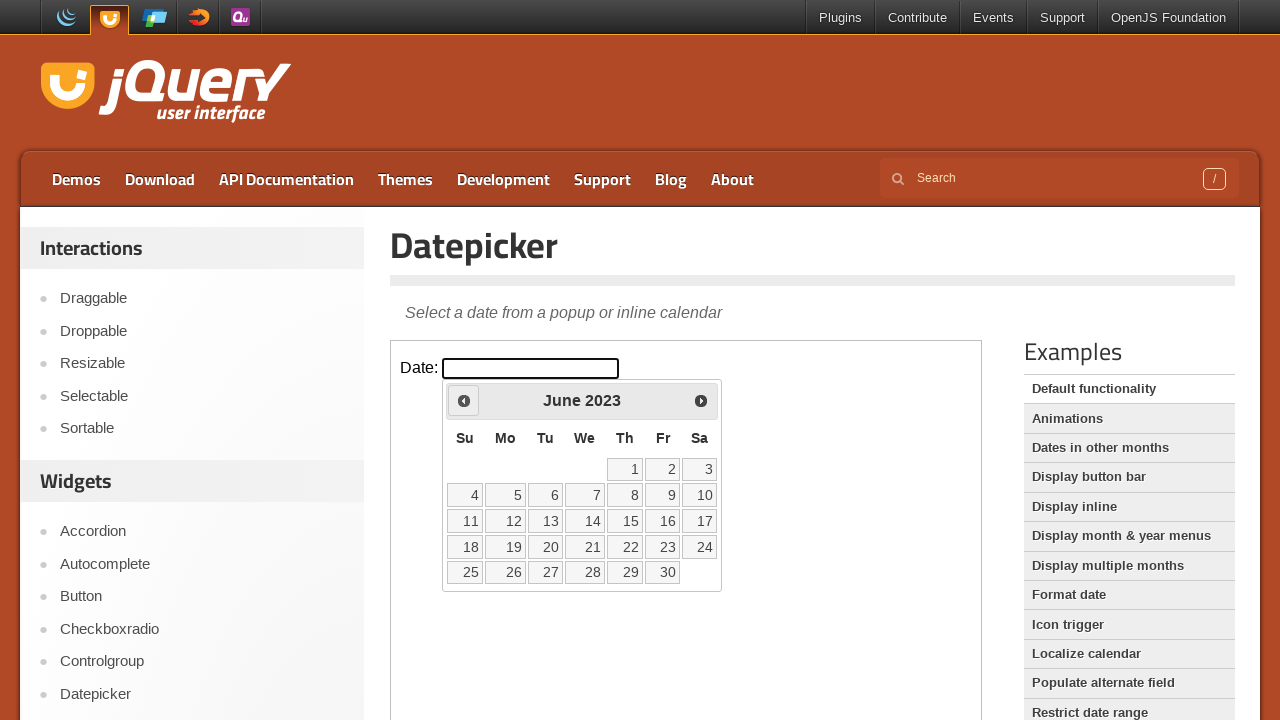

Retrieved current year from datepicker
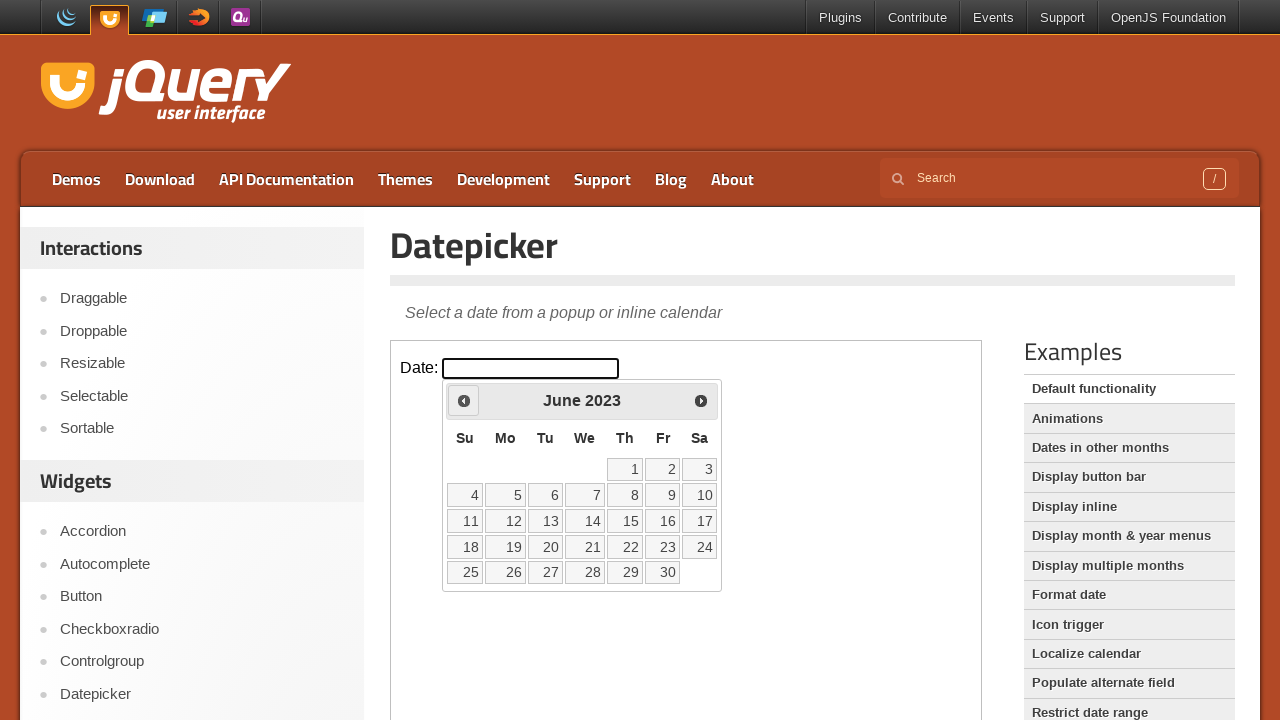

Clicked previous month button to navigate backwards at (464, 400) on iframe.demo-frame >> internal:control=enter-frame >> xpath=//*[@id='ui-datepicke
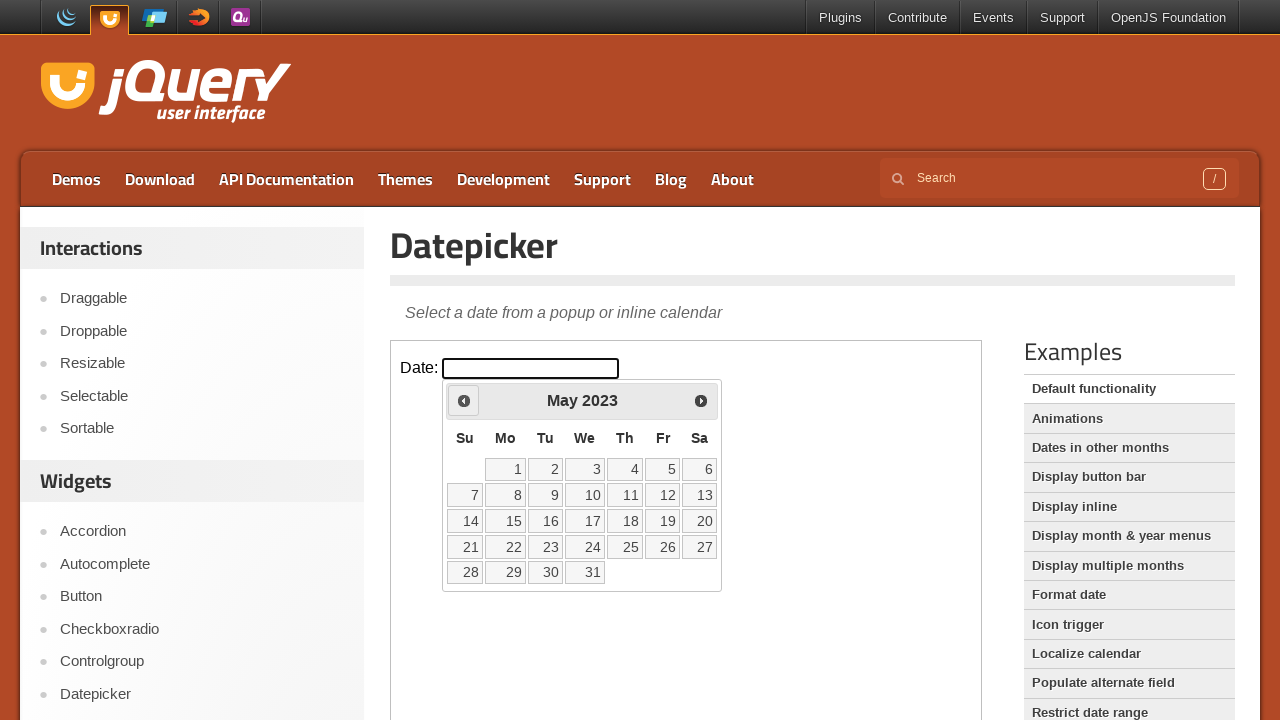

Retrieved current month from datepicker
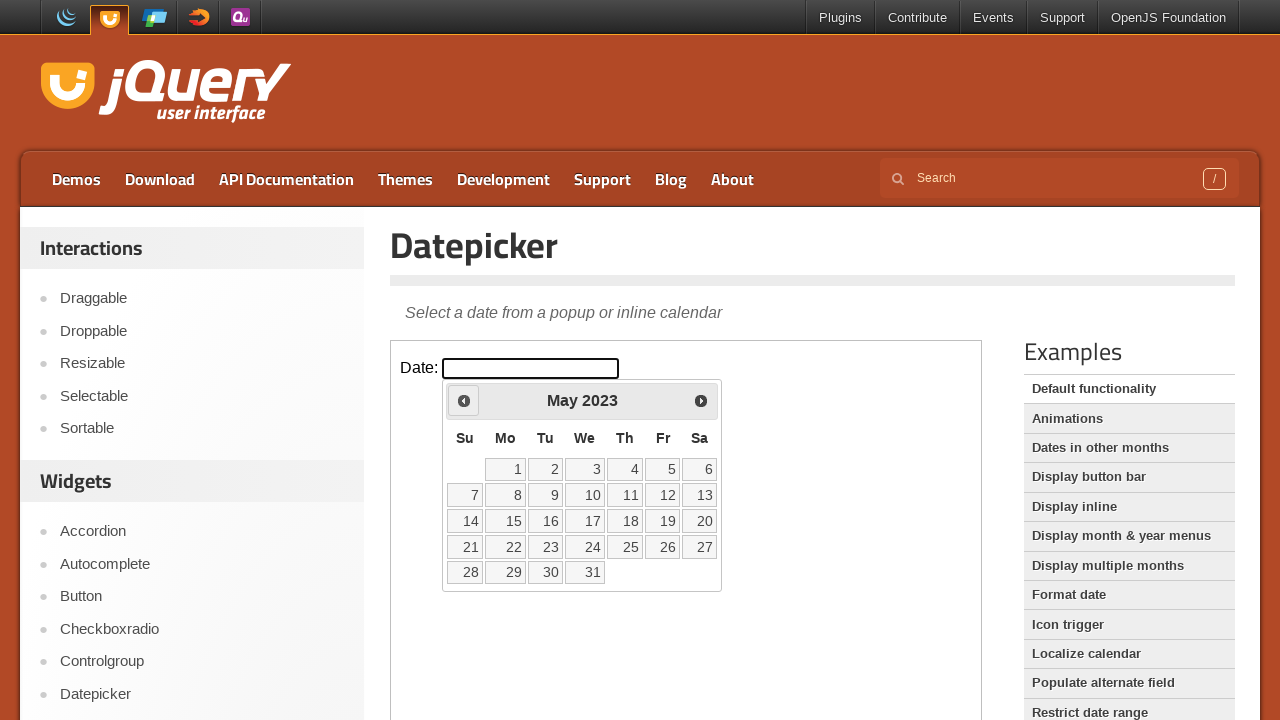

Retrieved current year from datepicker
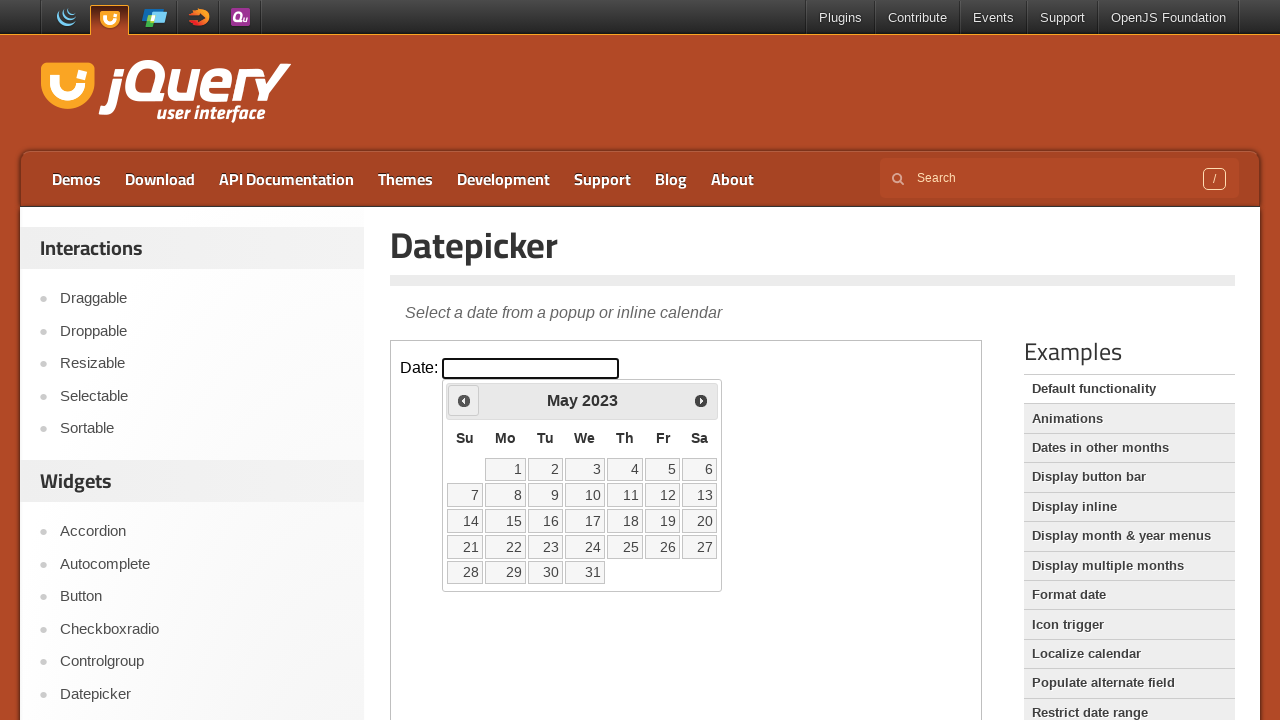

Clicked previous month button to navigate backwards at (464, 400) on iframe.demo-frame >> internal:control=enter-frame >> xpath=//*[@id='ui-datepicke
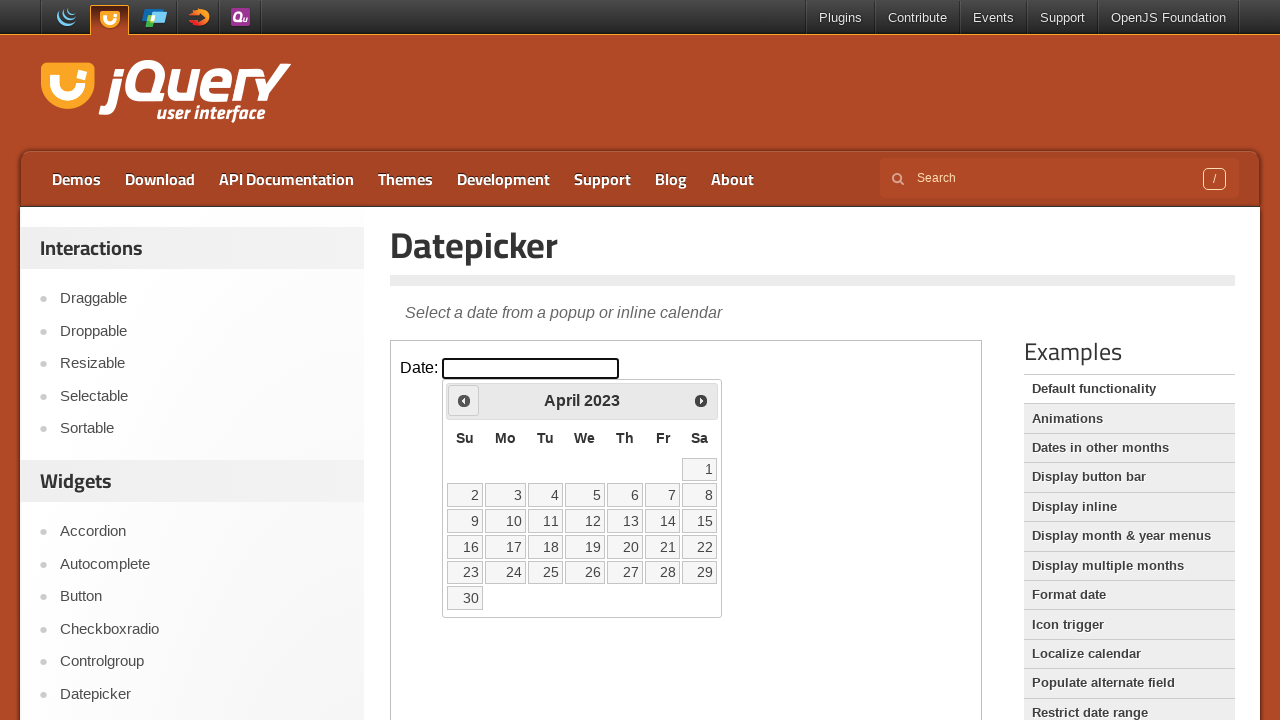

Retrieved current month from datepicker
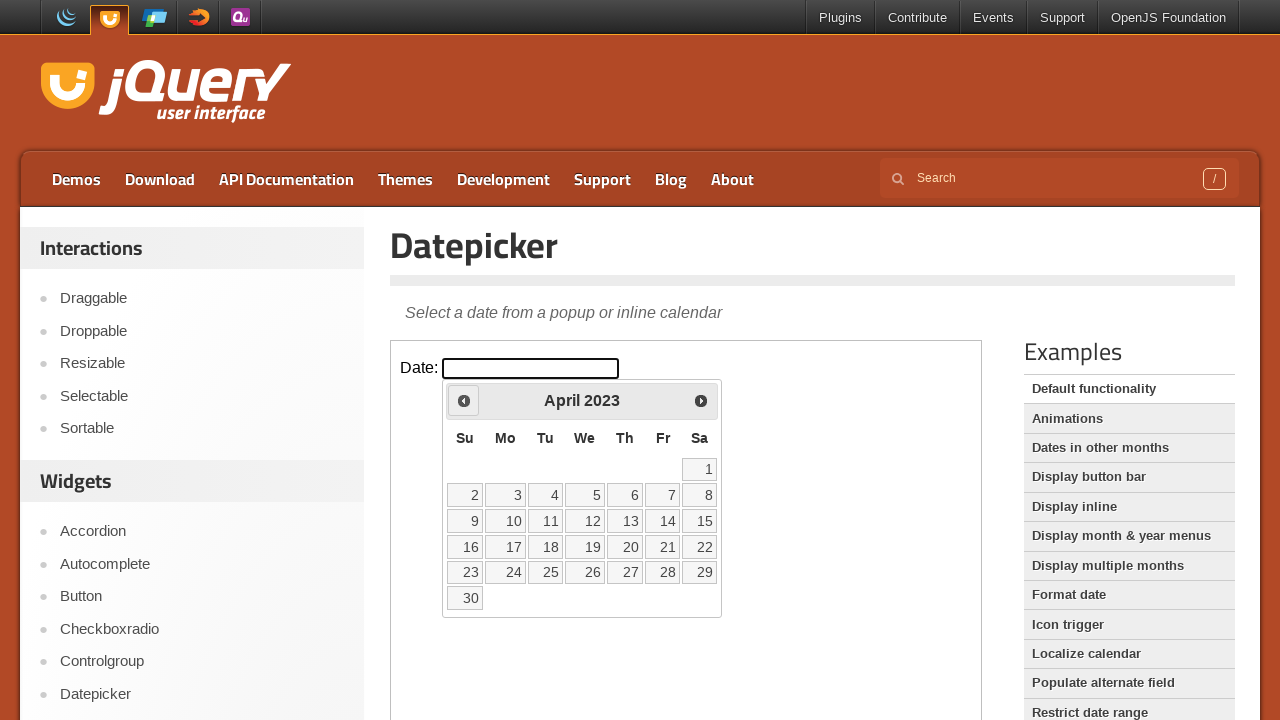

Retrieved current year from datepicker
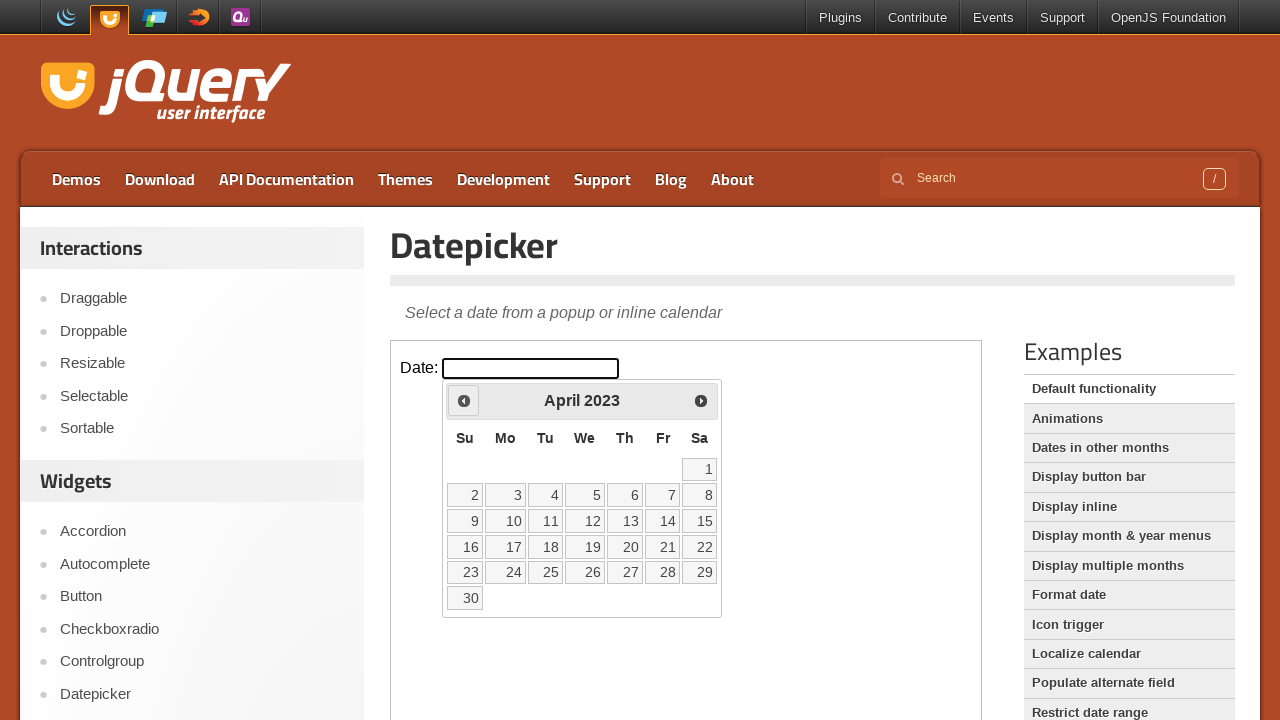

Clicked previous month button to navigate backwards at (464, 400) on iframe.demo-frame >> internal:control=enter-frame >> xpath=//*[@id='ui-datepicke
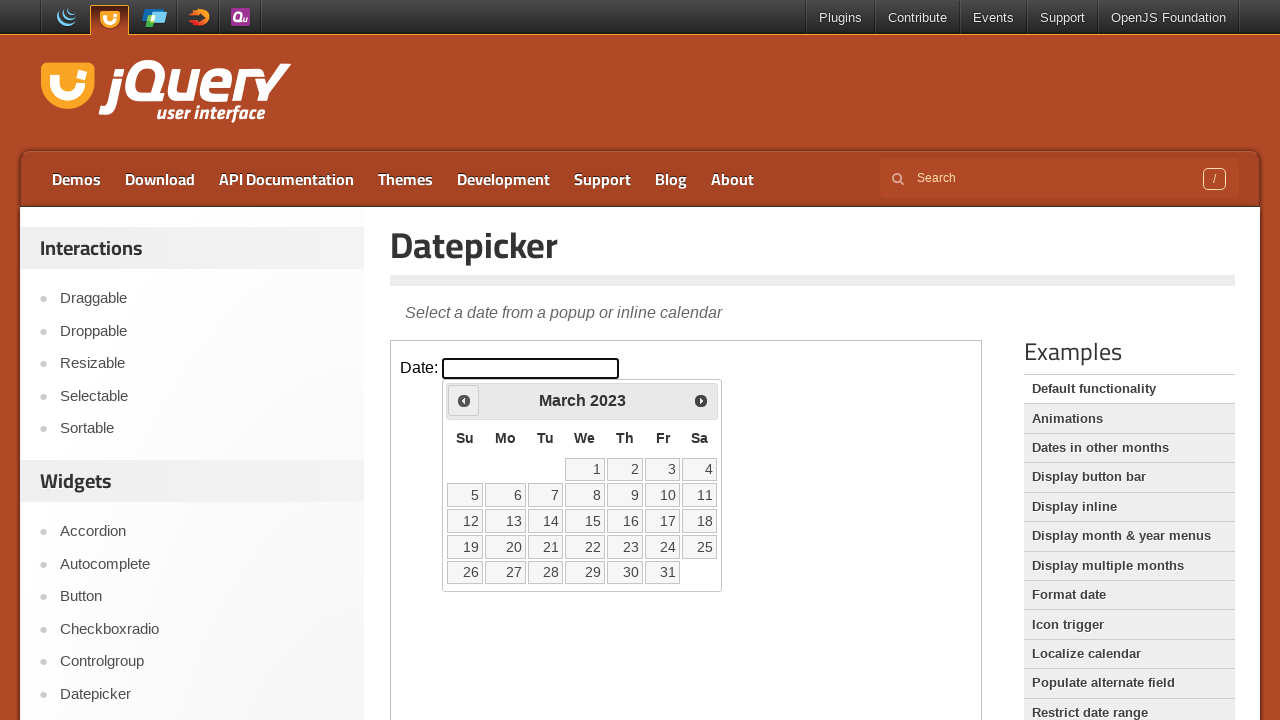

Retrieved current month from datepicker
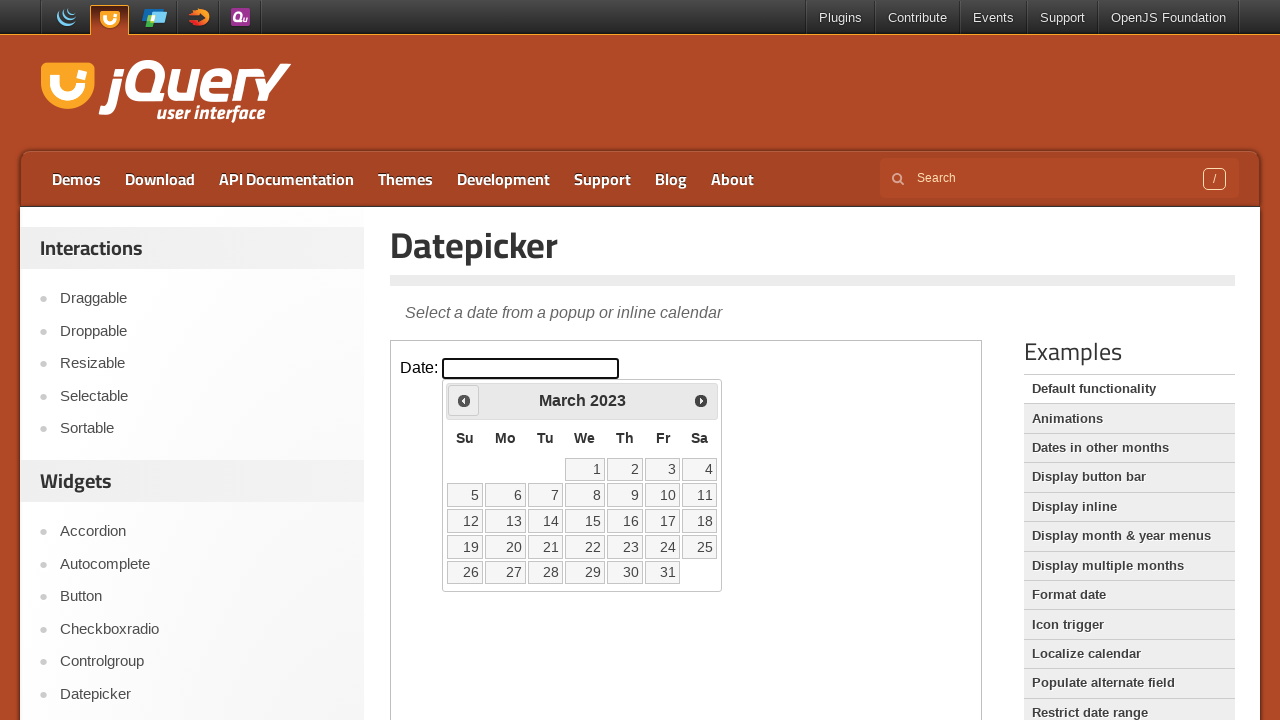

Retrieved current year from datepicker
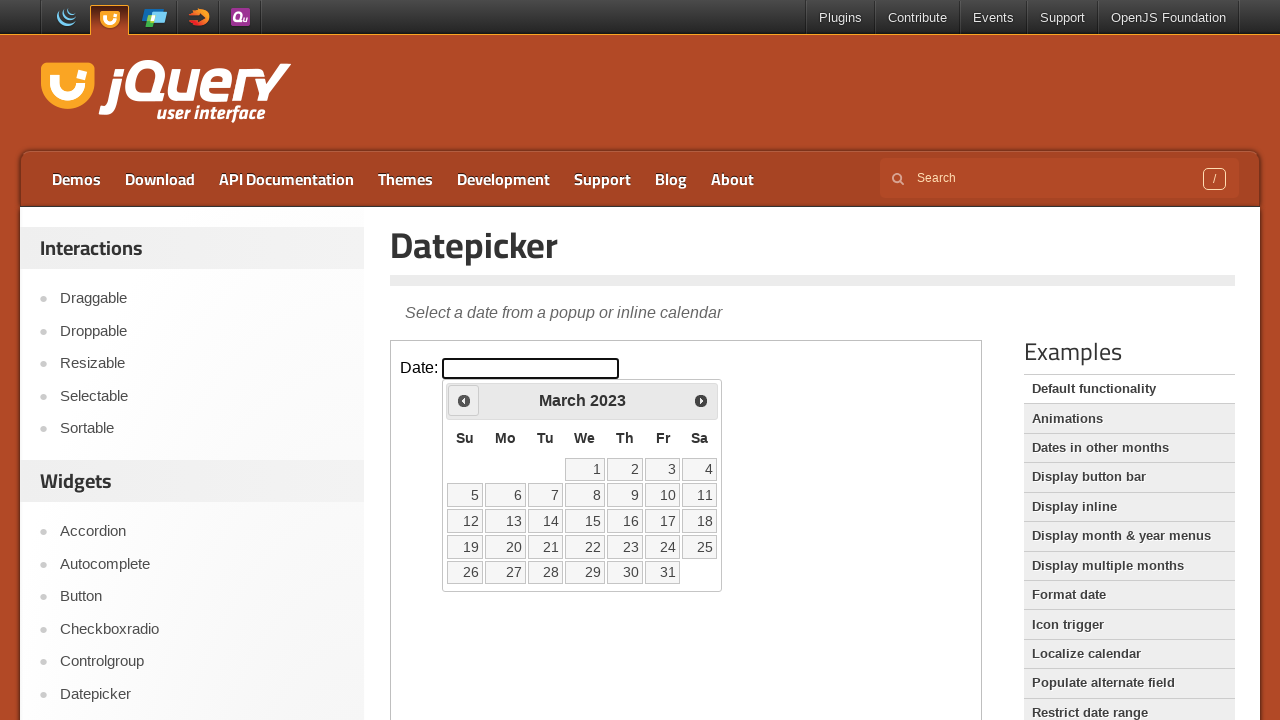

Clicked previous month button to navigate backwards at (464, 400) on iframe.demo-frame >> internal:control=enter-frame >> xpath=//*[@id='ui-datepicke
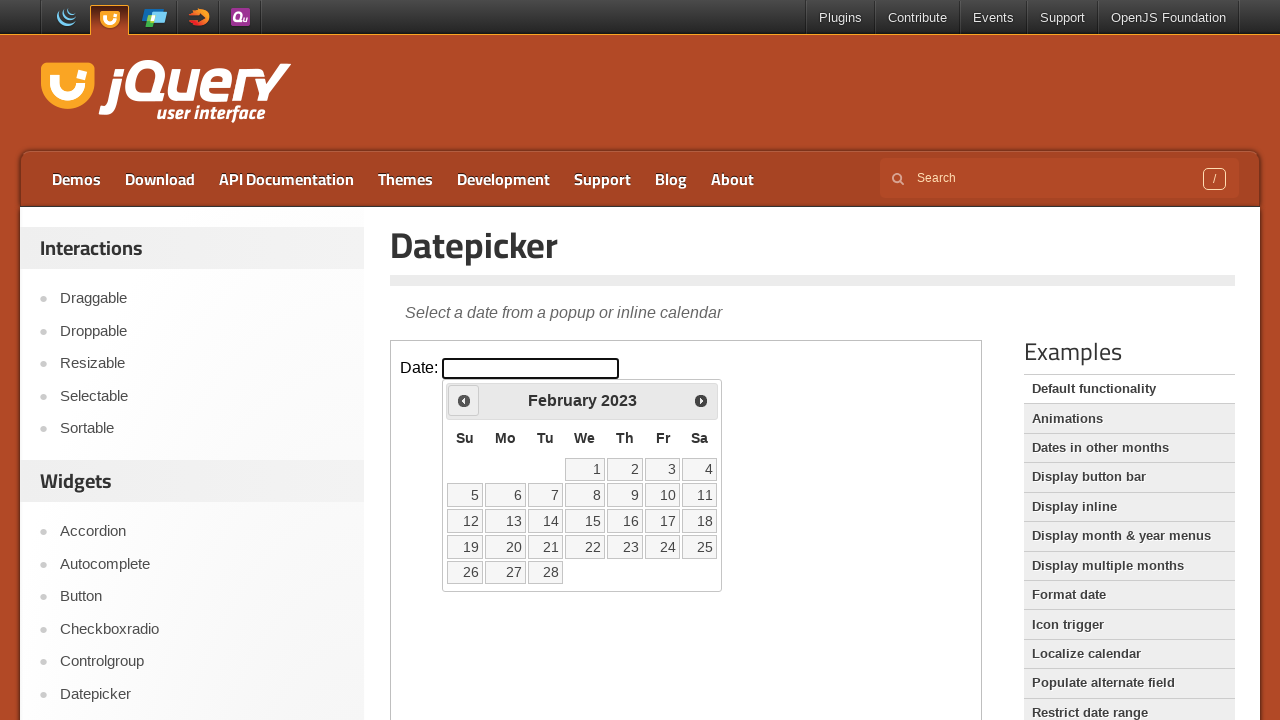

Retrieved current month from datepicker
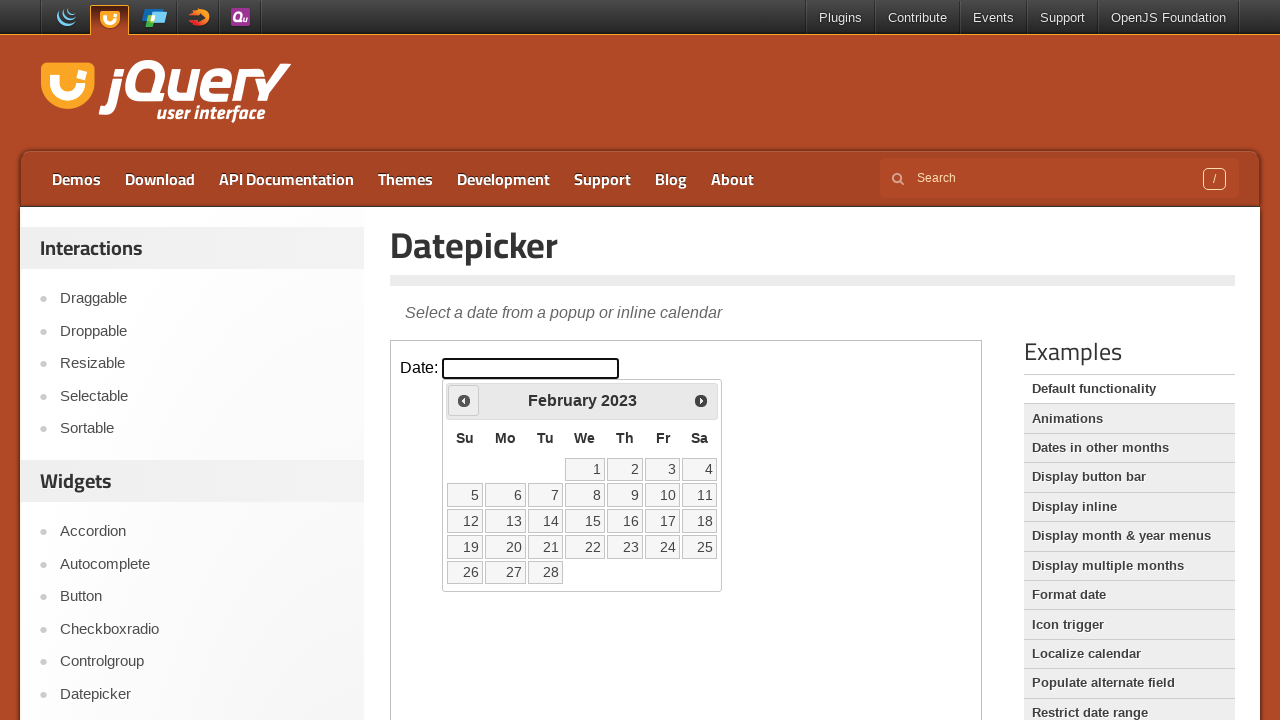

Retrieved current year from datepicker
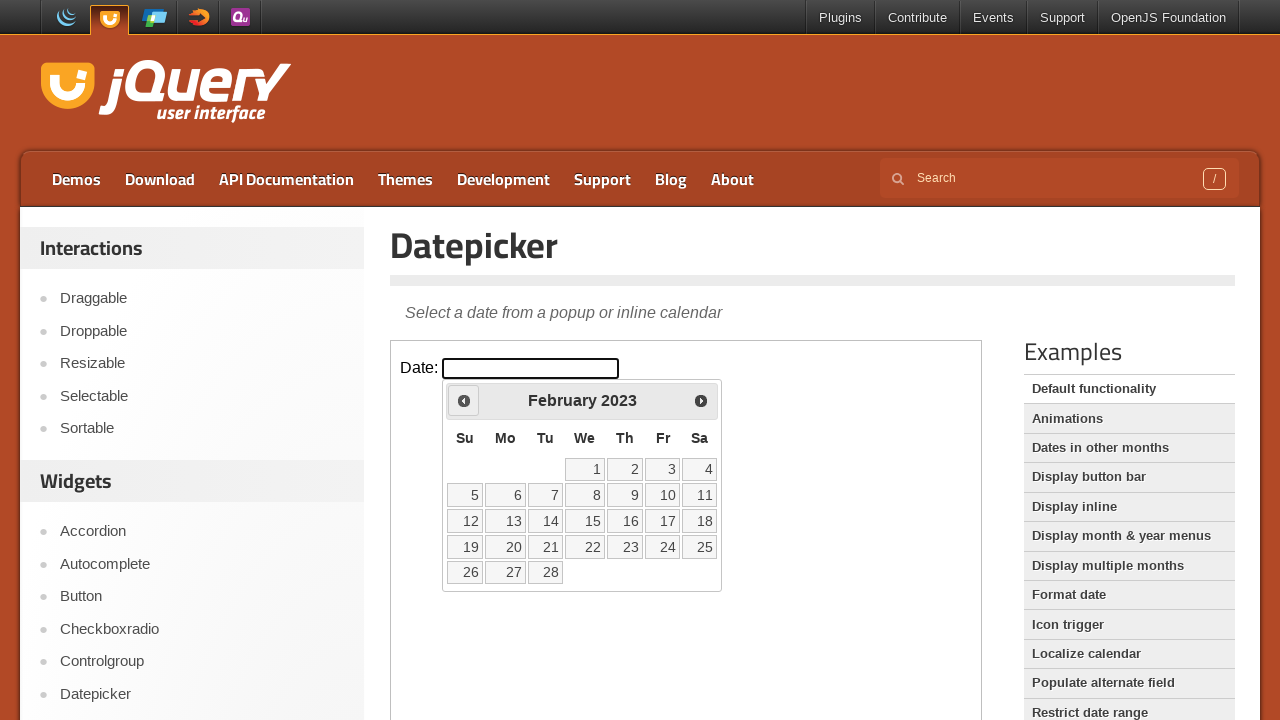

Clicked previous month button to navigate backwards at (464, 400) on iframe.demo-frame >> internal:control=enter-frame >> xpath=//*[@id='ui-datepicke
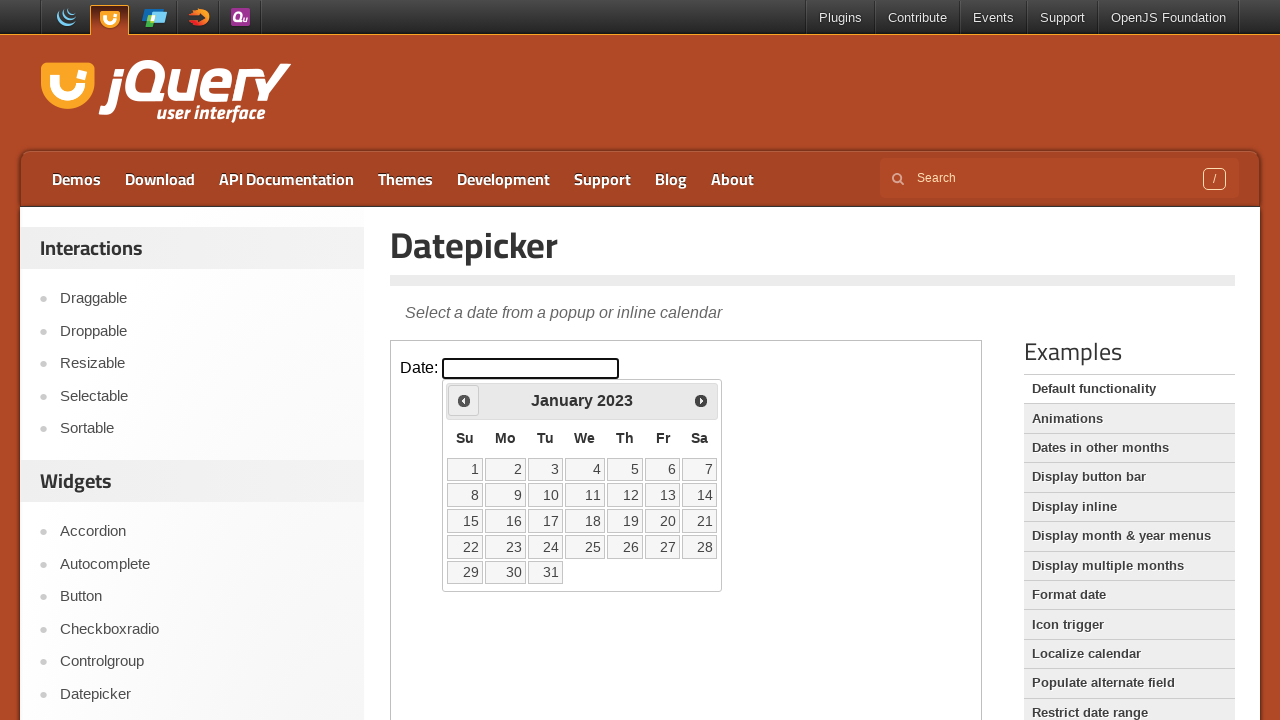

Retrieved current month from datepicker
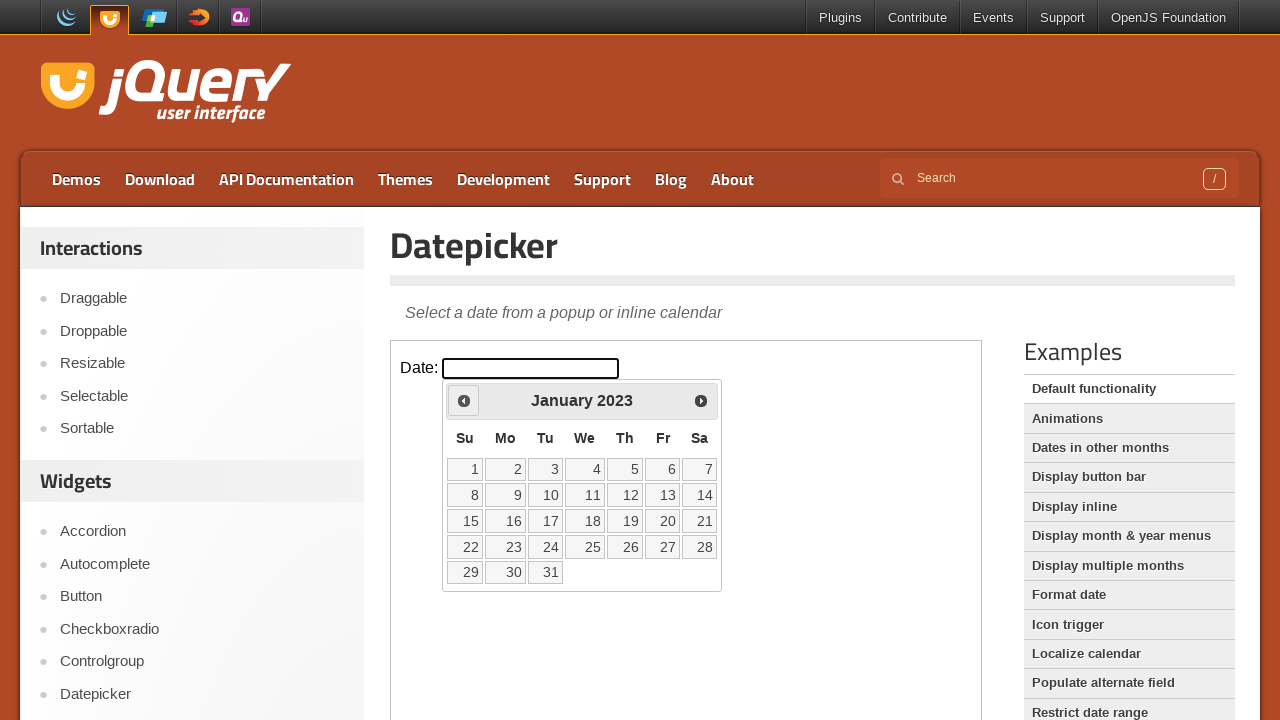

Retrieved current year from datepicker
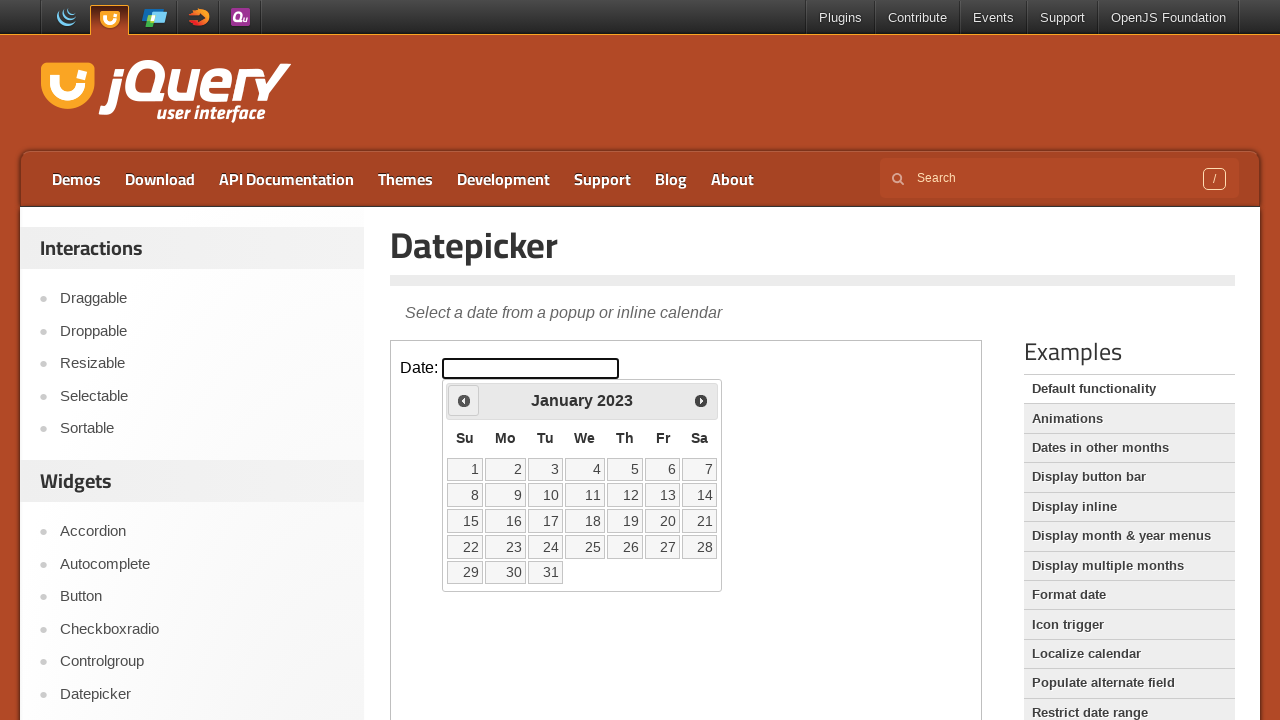

Clicked previous month button to navigate backwards at (464, 400) on iframe.demo-frame >> internal:control=enter-frame >> xpath=//*[@id='ui-datepicke
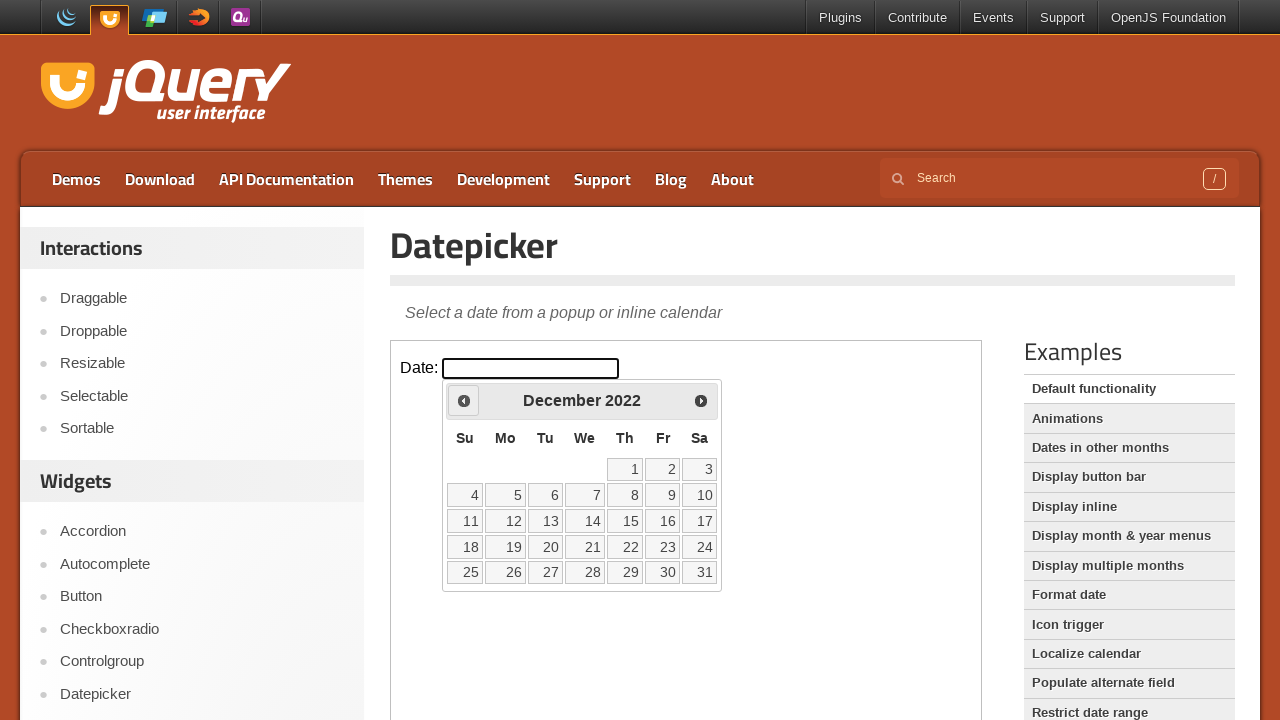

Retrieved current month from datepicker
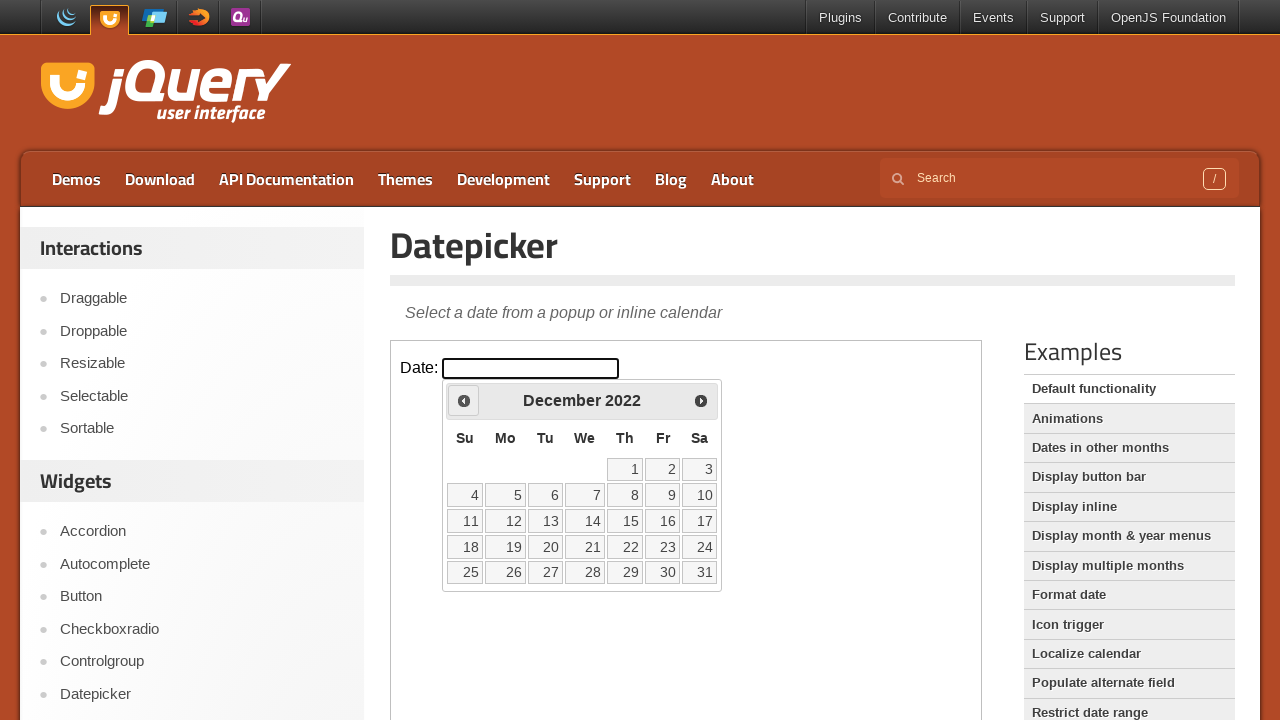

Retrieved current year from datepicker
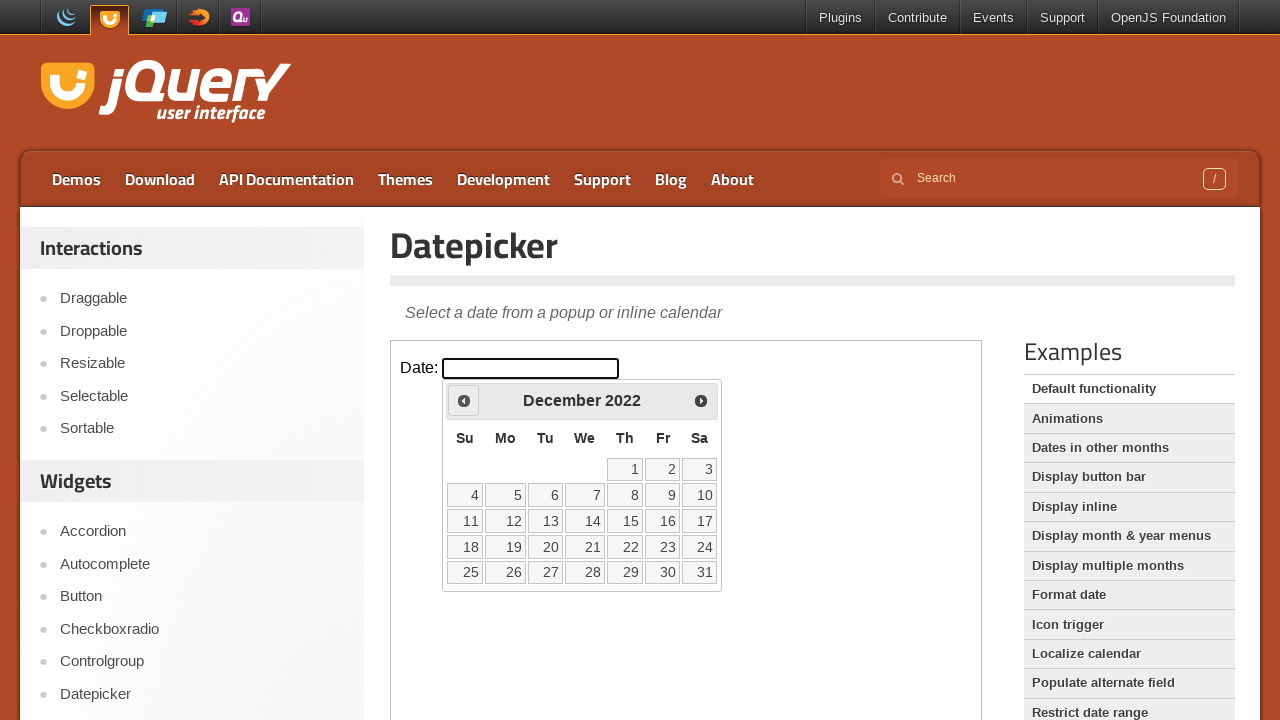

Clicked previous month button to navigate backwards at (464, 400) on iframe.demo-frame >> internal:control=enter-frame >> xpath=//*[@id='ui-datepicke
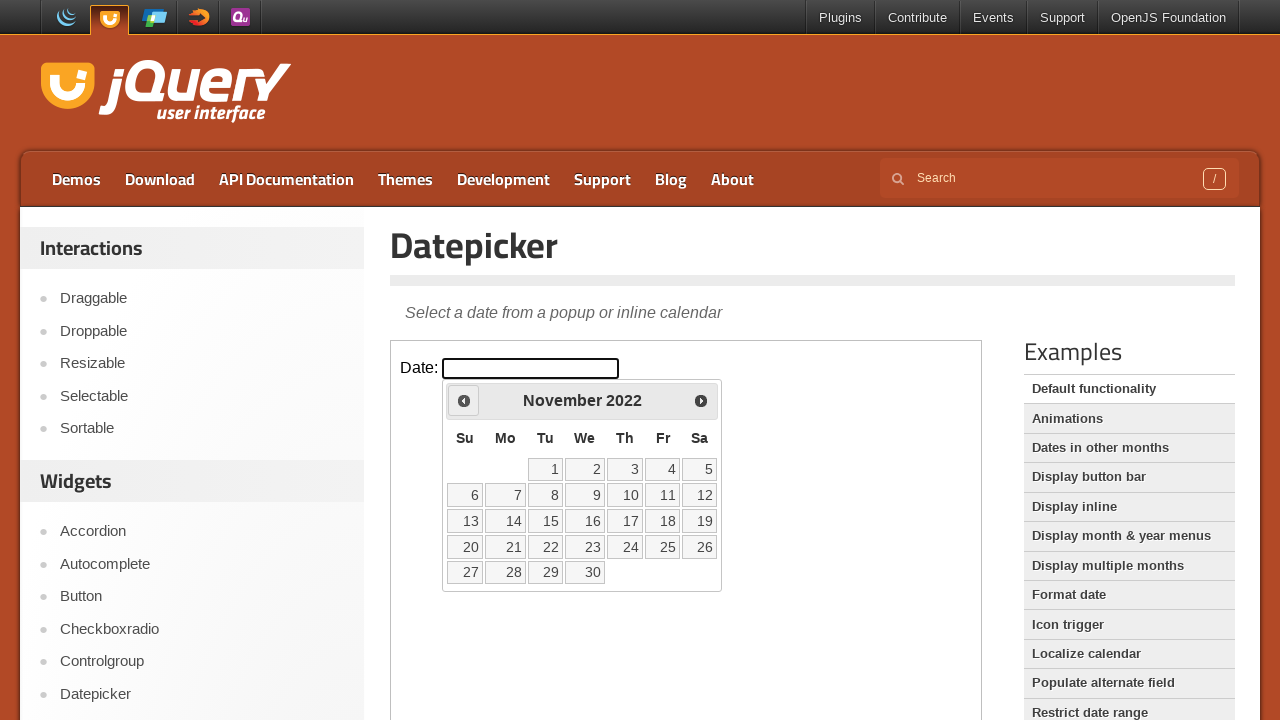

Retrieved current month from datepicker
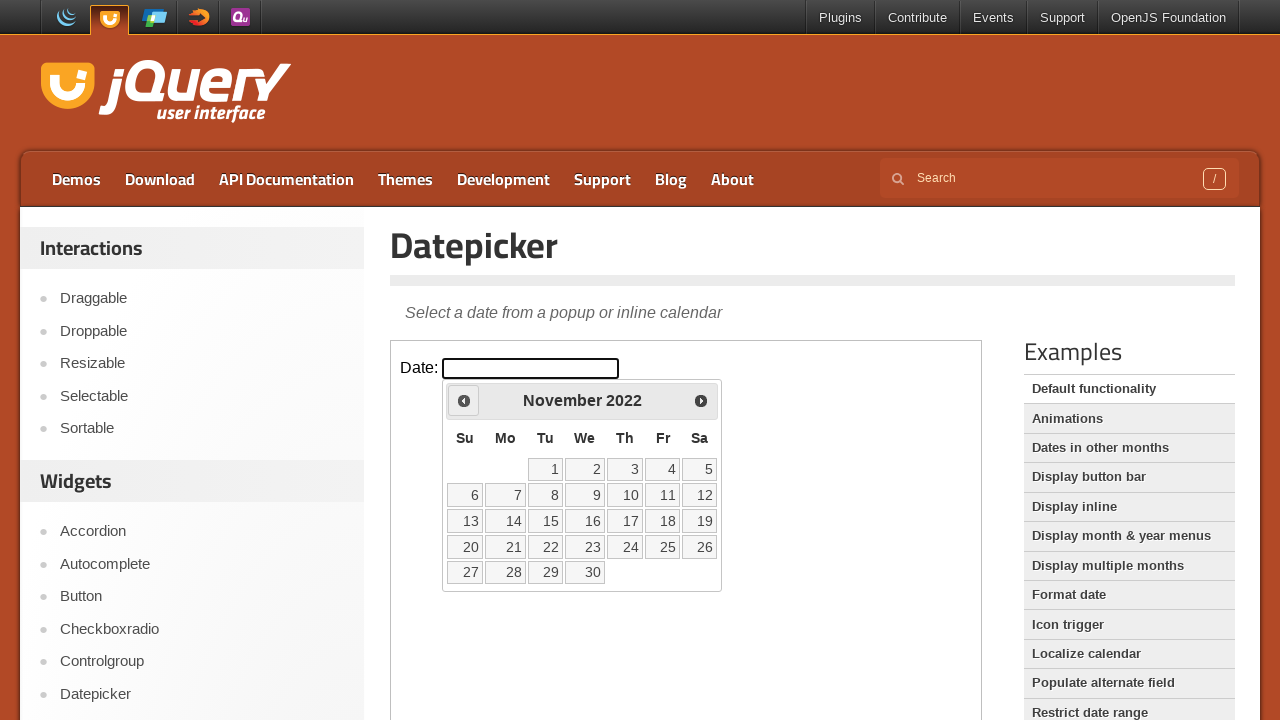

Retrieved current year from datepicker
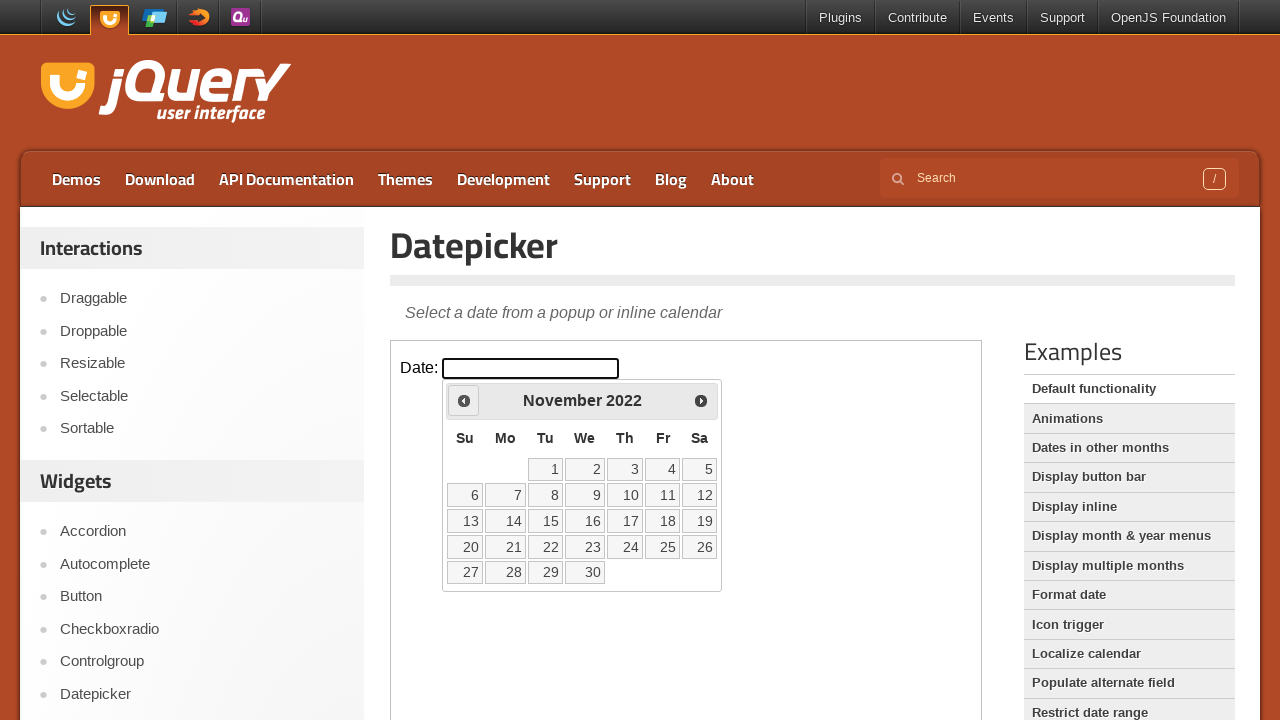

Clicked previous month button to navigate backwards at (464, 400) on iframe.demo-frame >> internal:control=enter-frame >> xpath=//*[@id='ui-datepicke
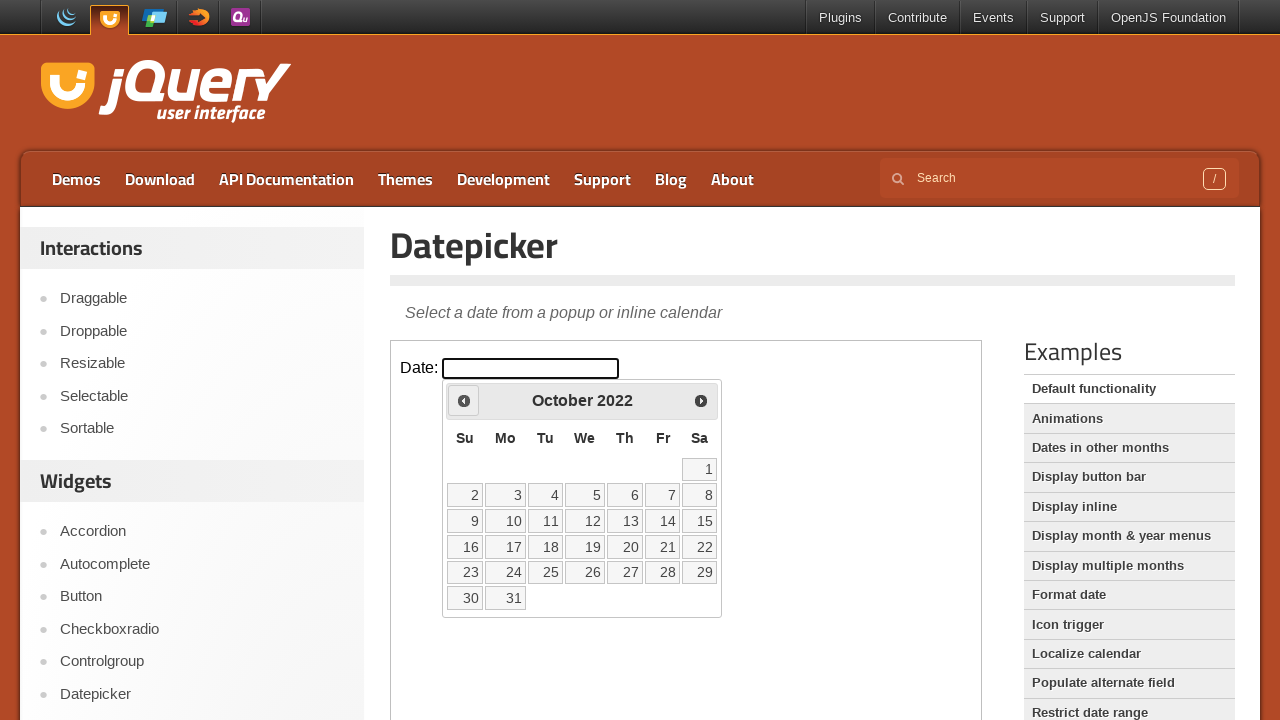

Retrieved current month from datepicker
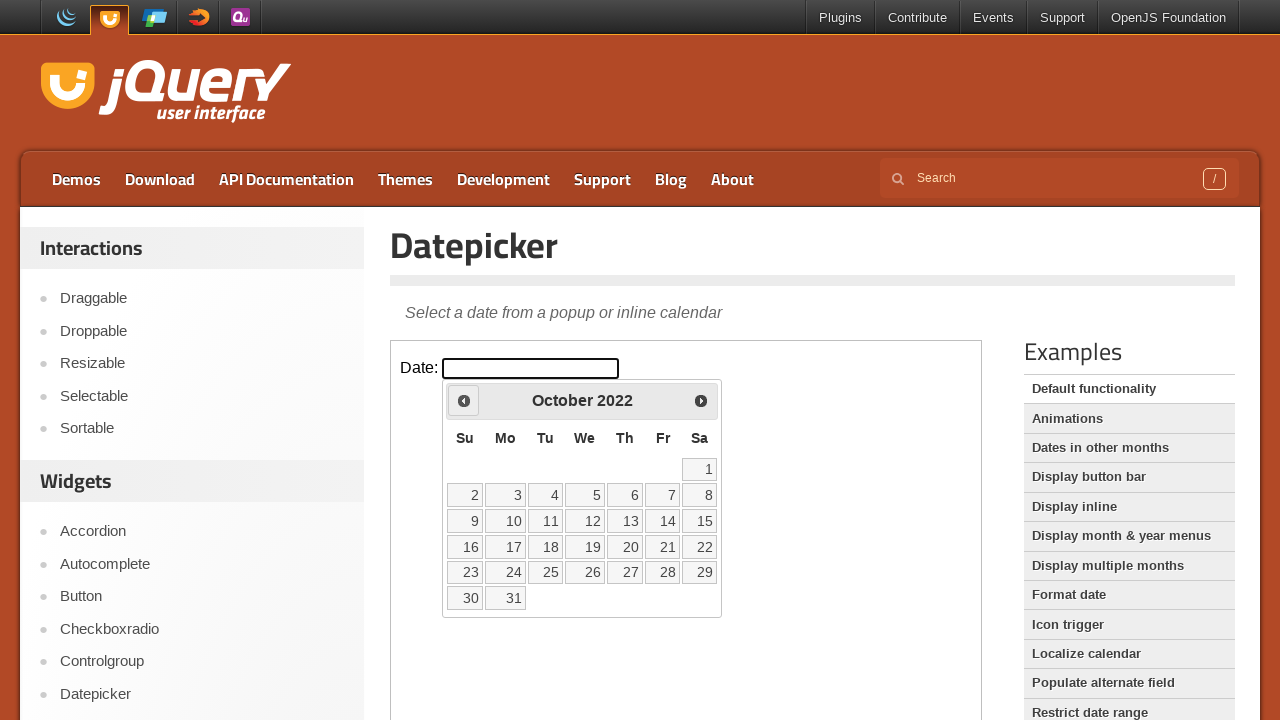

Retrieved current year from datepicker
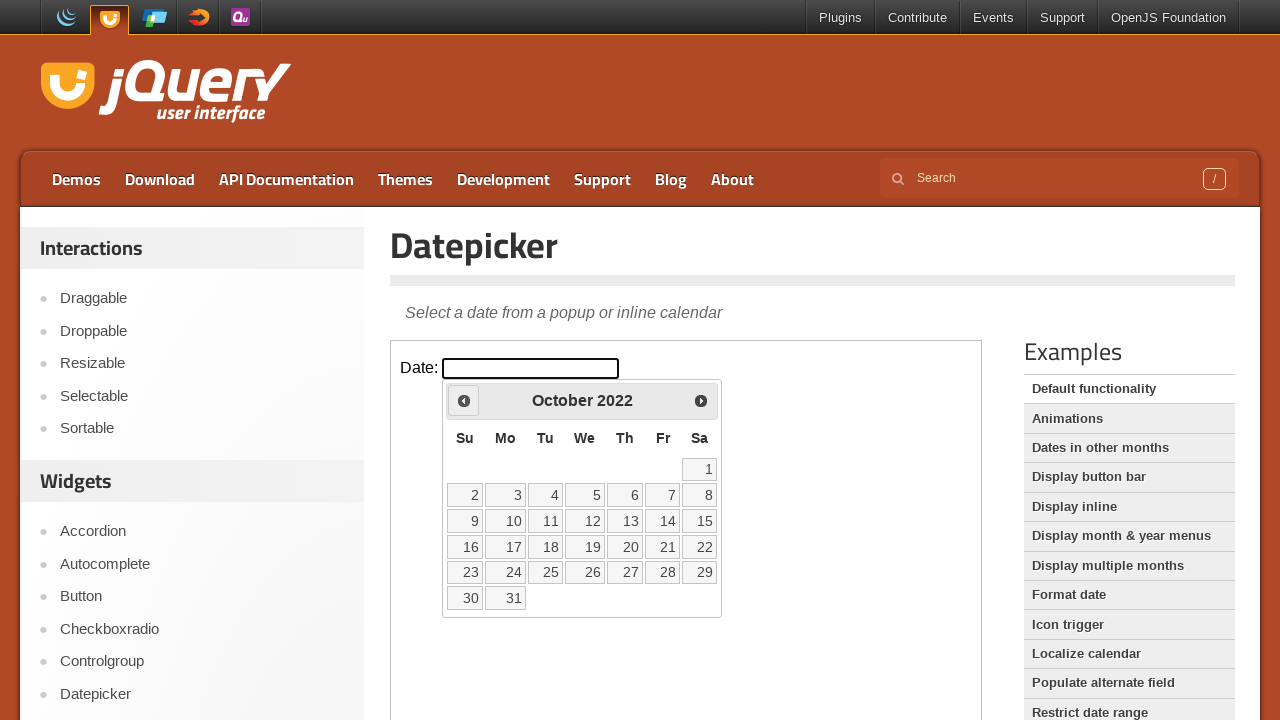

Clicked previous month button to navigate backwards at (464, 400) on iframe.demo-frame >> internal:control=enter-frame >> xpath=//*[@id='ui-datepicke
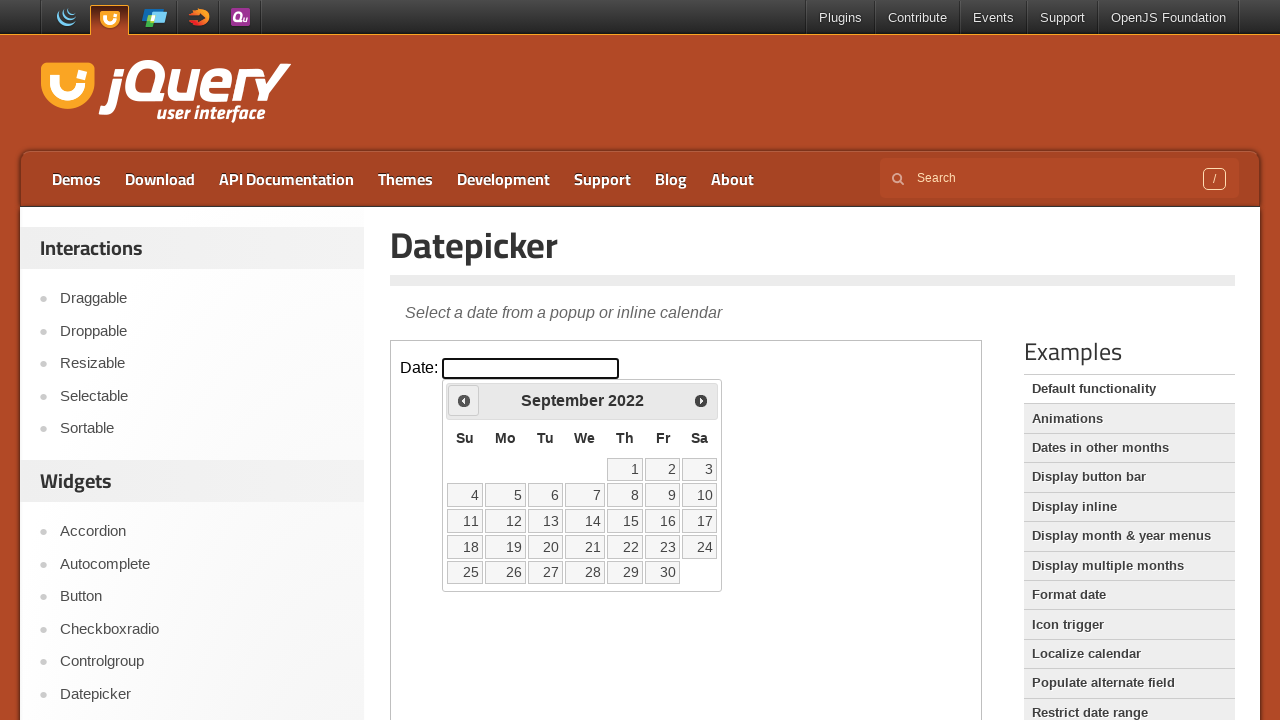

Retrieved current month from datepicker
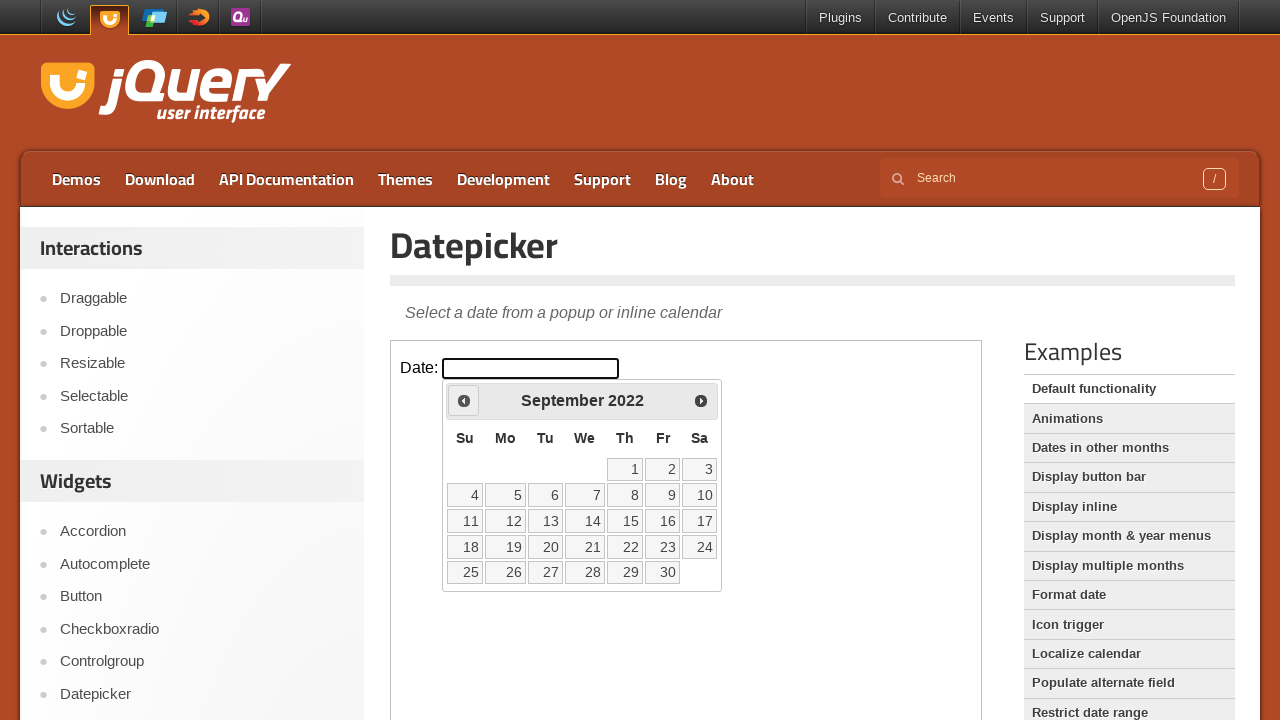

Retrieved current year from datepicker
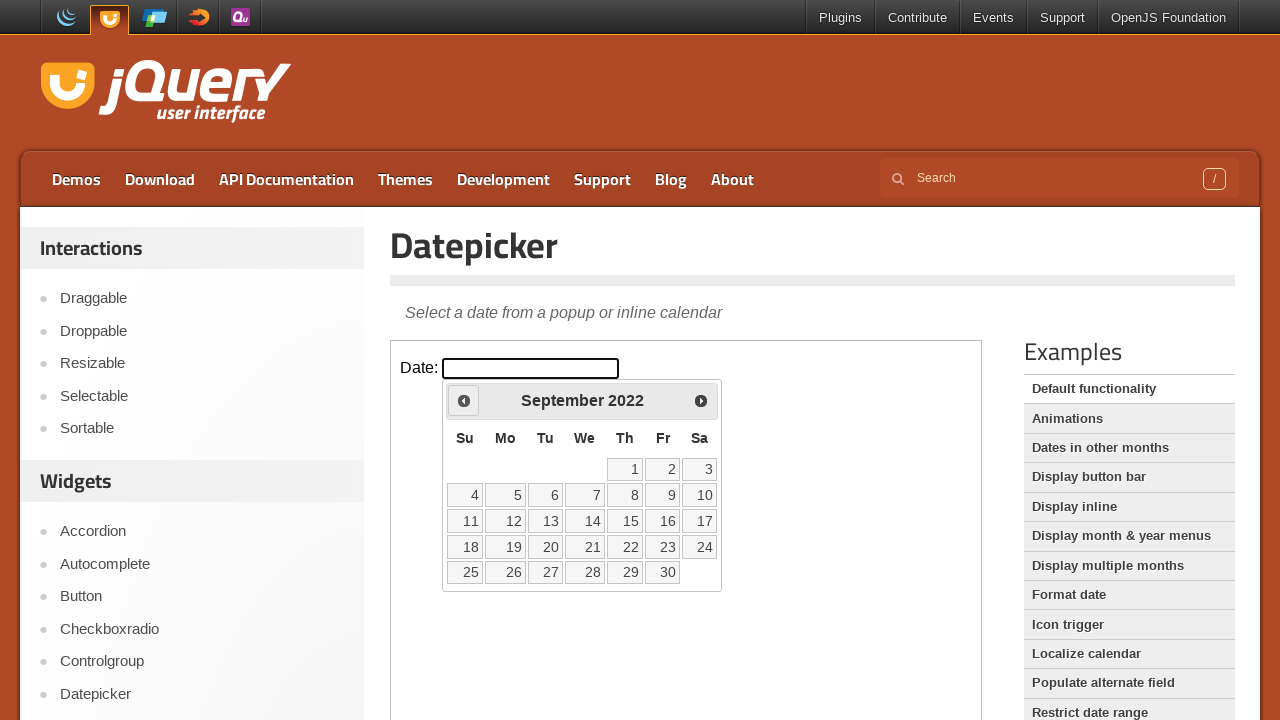

Clicked previous month button to navigate backwards at (464, 400) on iframe.demo-frame >> internal:control=enter-frame >> xpath=//*[@id='ui-datepicke
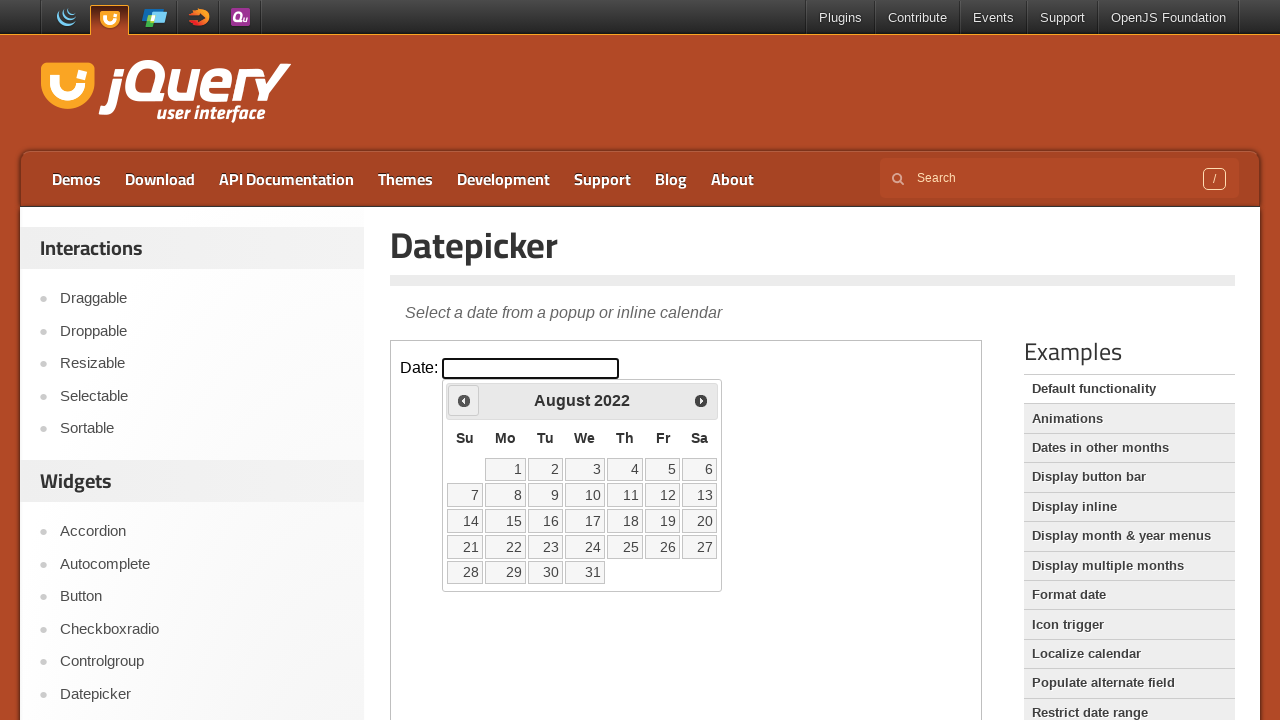

Retrieved current month from datepicker
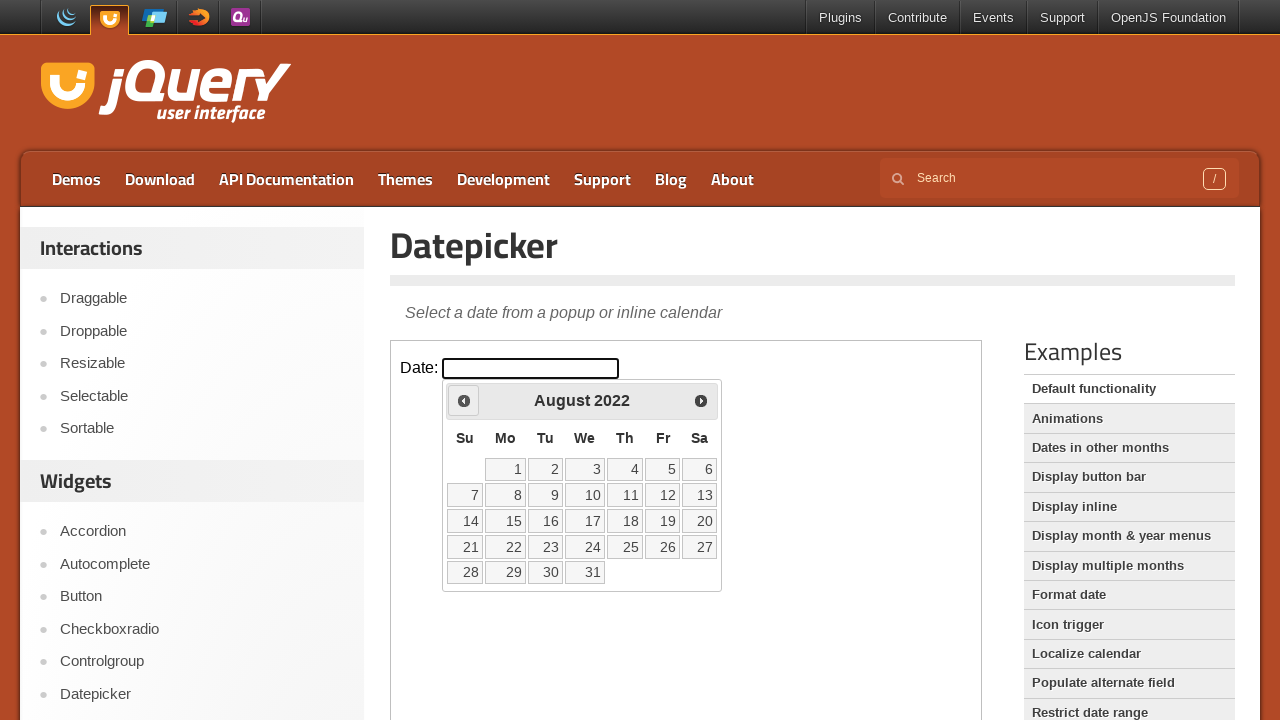

Retrieved current year from datepicker
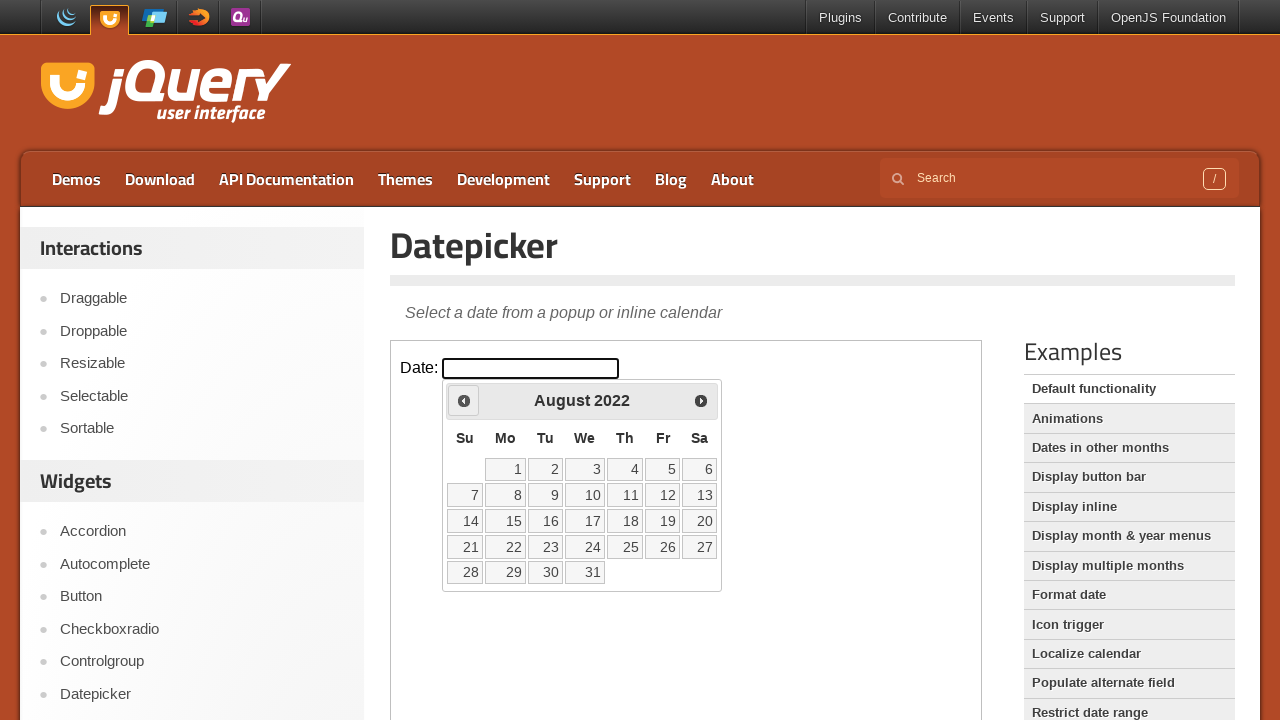

Clicked previous month button to navigate backwards at (464, 400) on iframe.demo-frame >> internal:control=enter-frame >> xpath=//*[@id='ui-datepicke
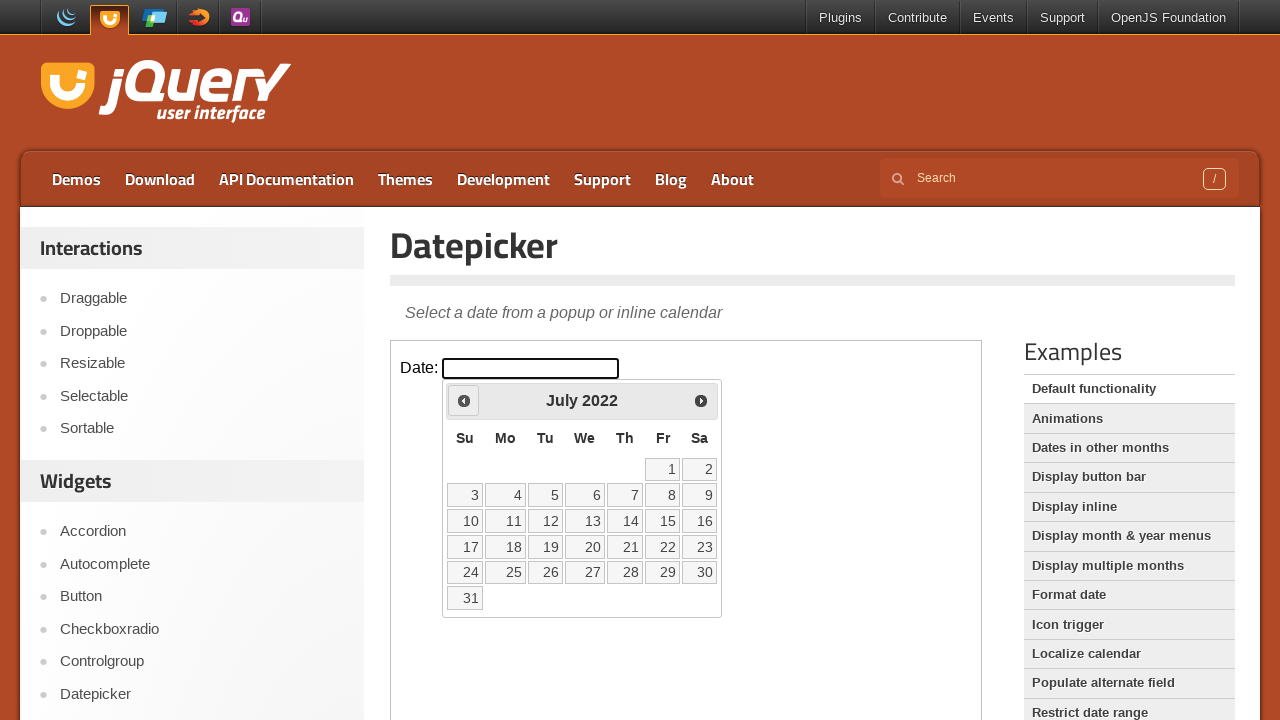

Retrieved current month from datepicker
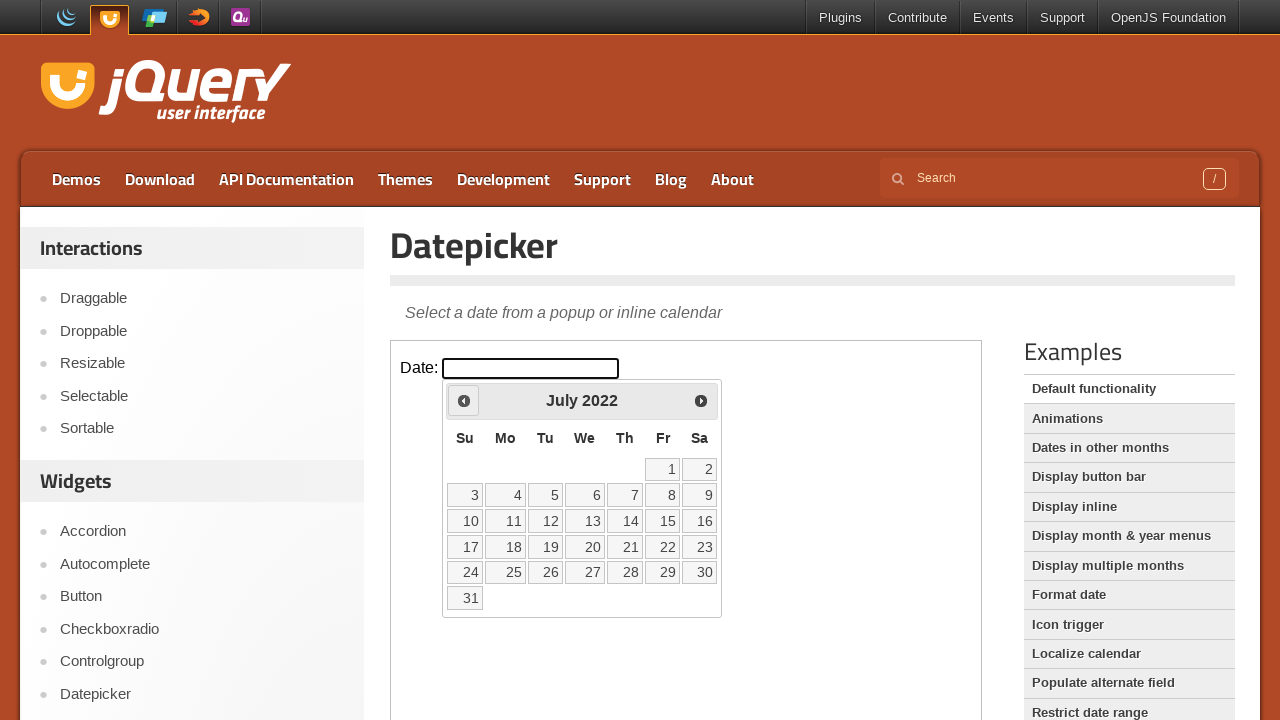

Retrieved current year from datepicker
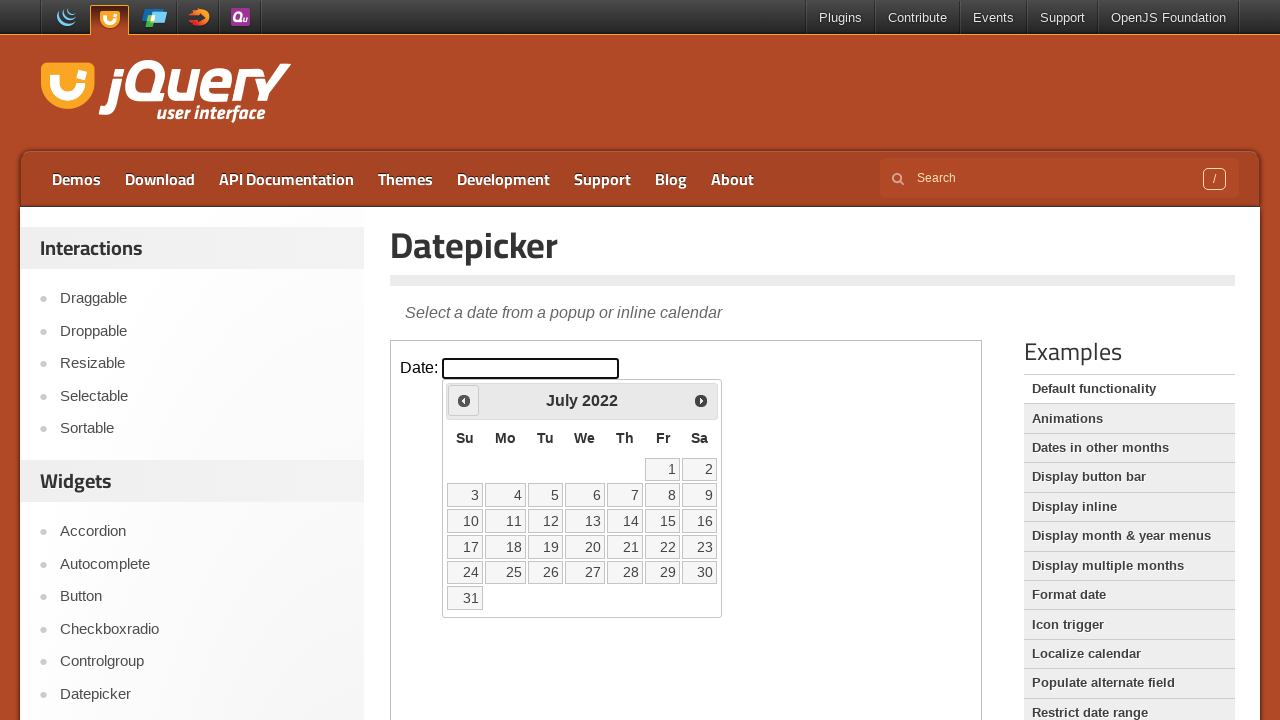

Clicked previous month button to navigate backwards at (464, 400) on iframe.demo-frame >> internal:control=enter-frame >> xpath=//*[@id='ui-datepicke
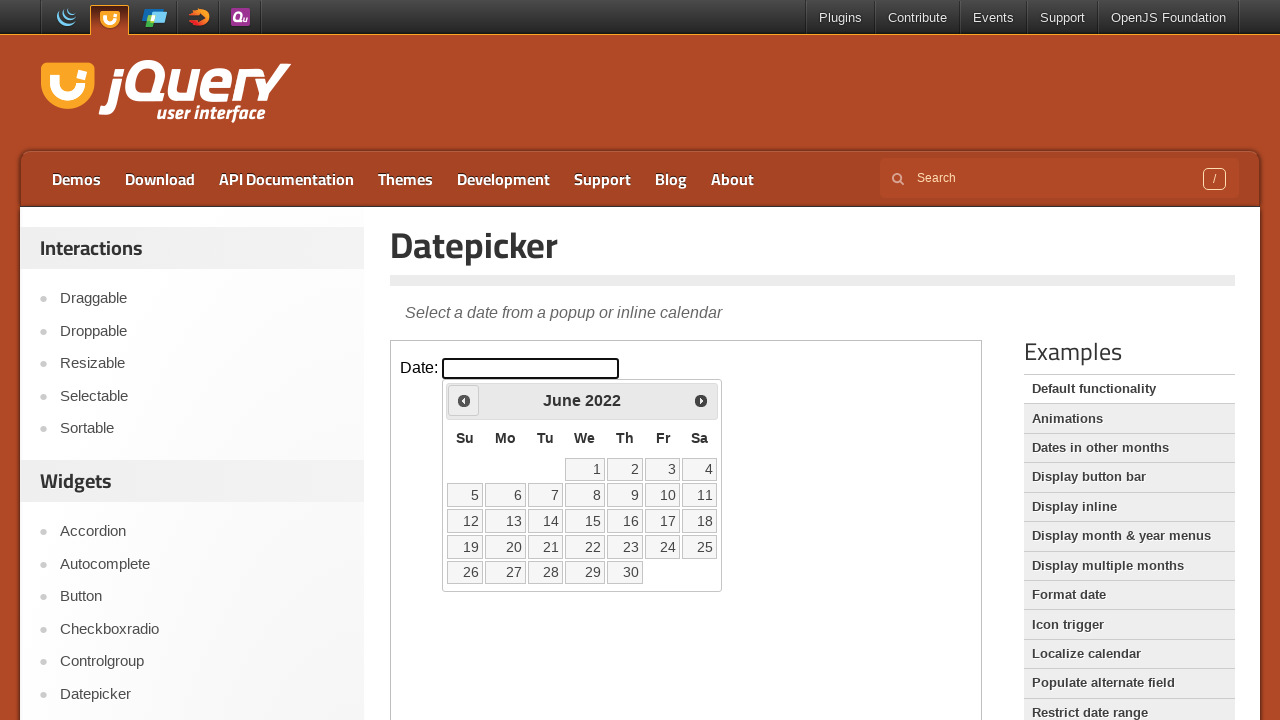

Retrieved current month from datepicker
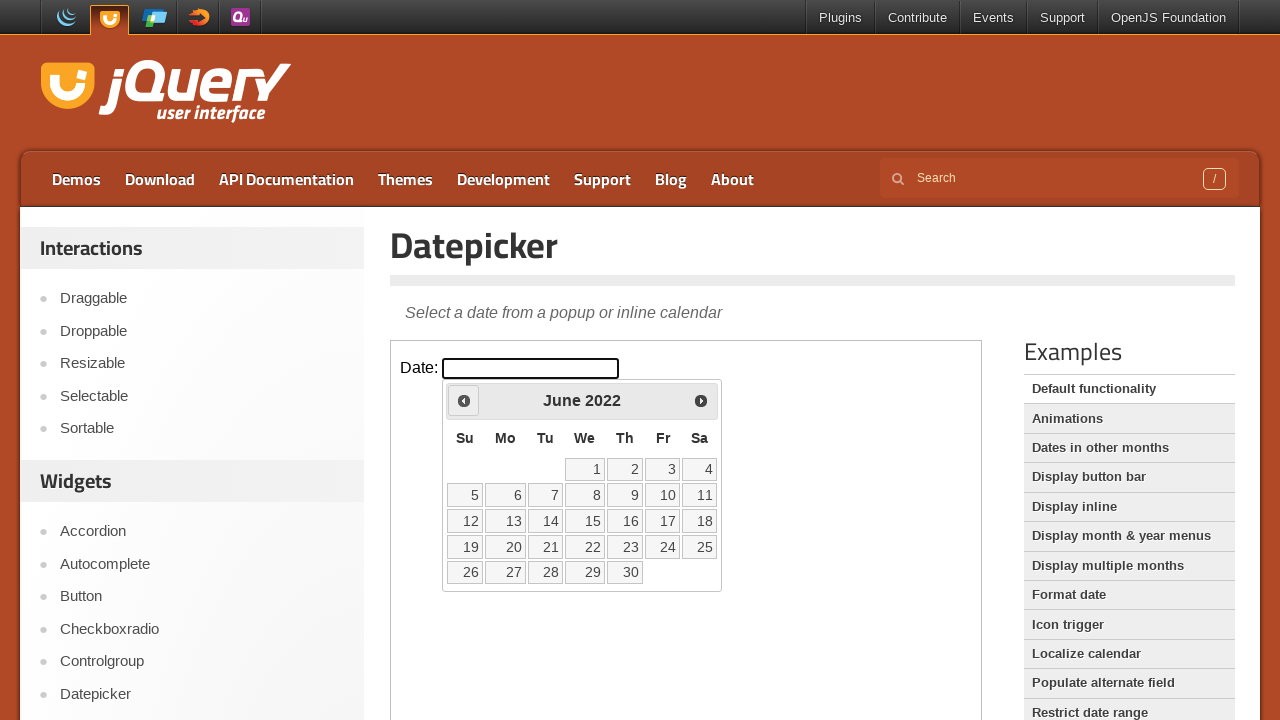

Retrieved current year from datepicker
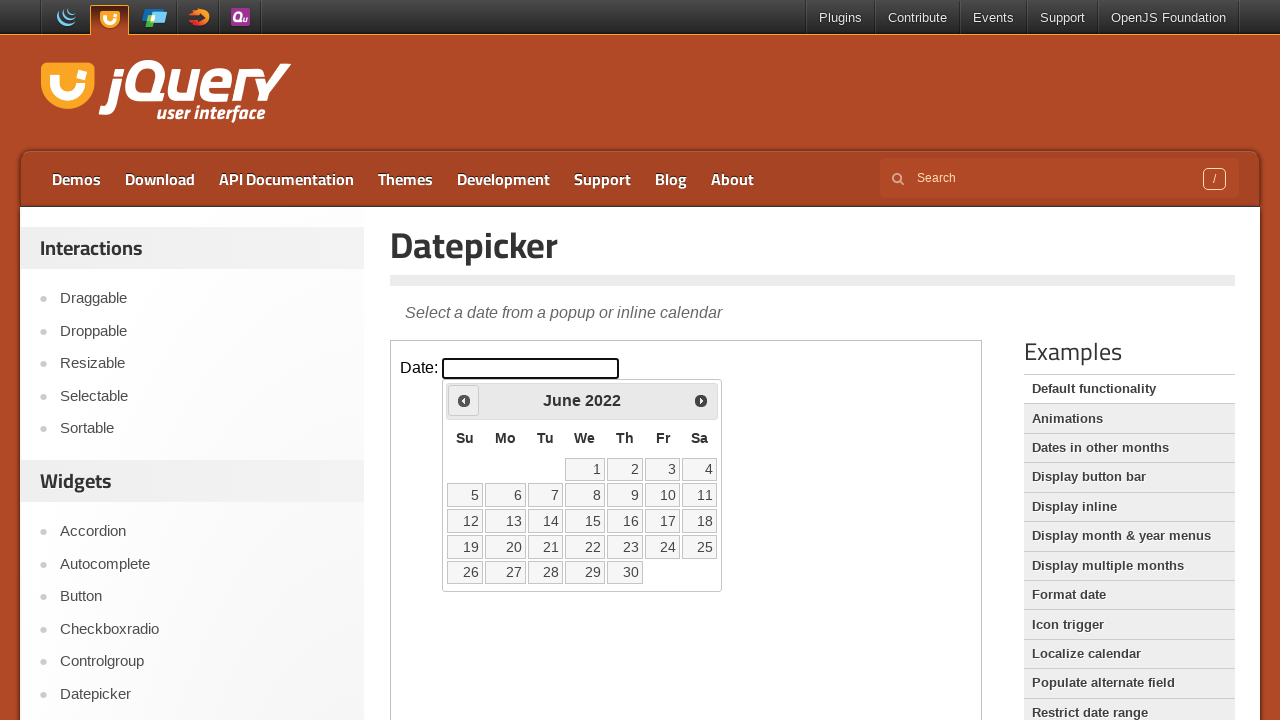

Clicked previous month button to navigate backwards at (464, 400) on iframe.demo-frame >> internal:control=enter-frame >> xpath=//*[@id='ui-datepicke
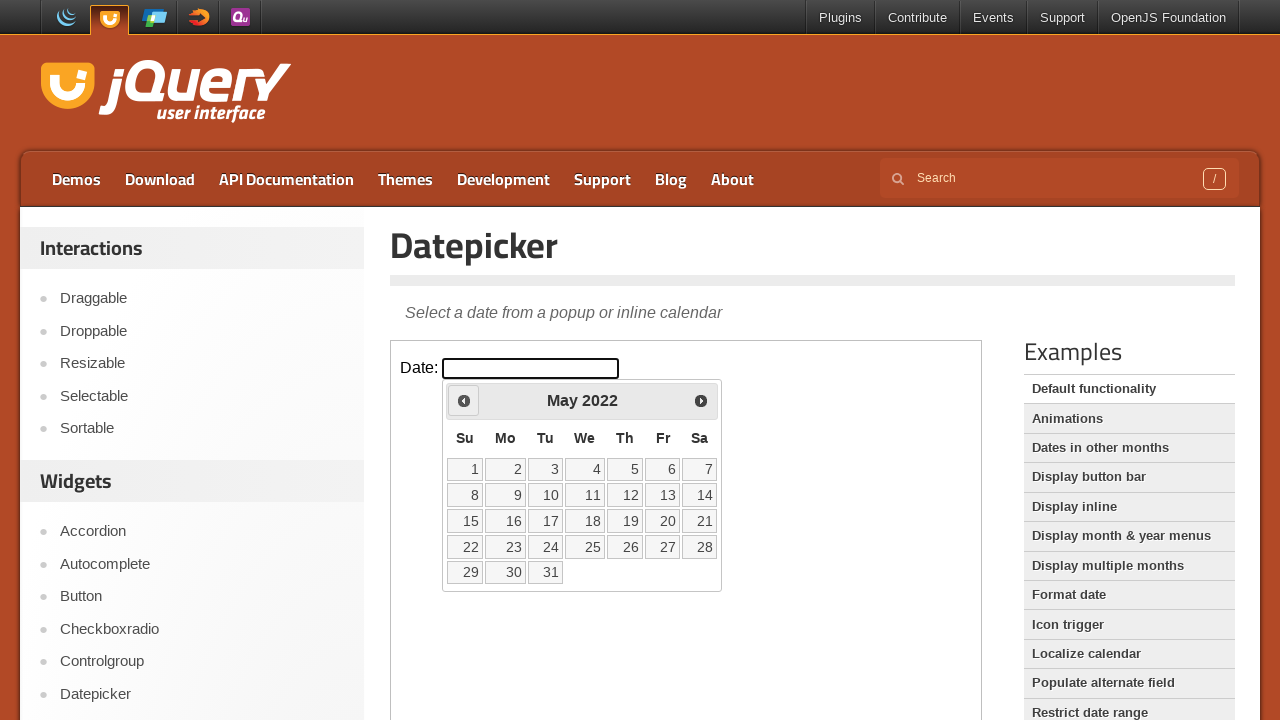

Retrieved current month from datepicker
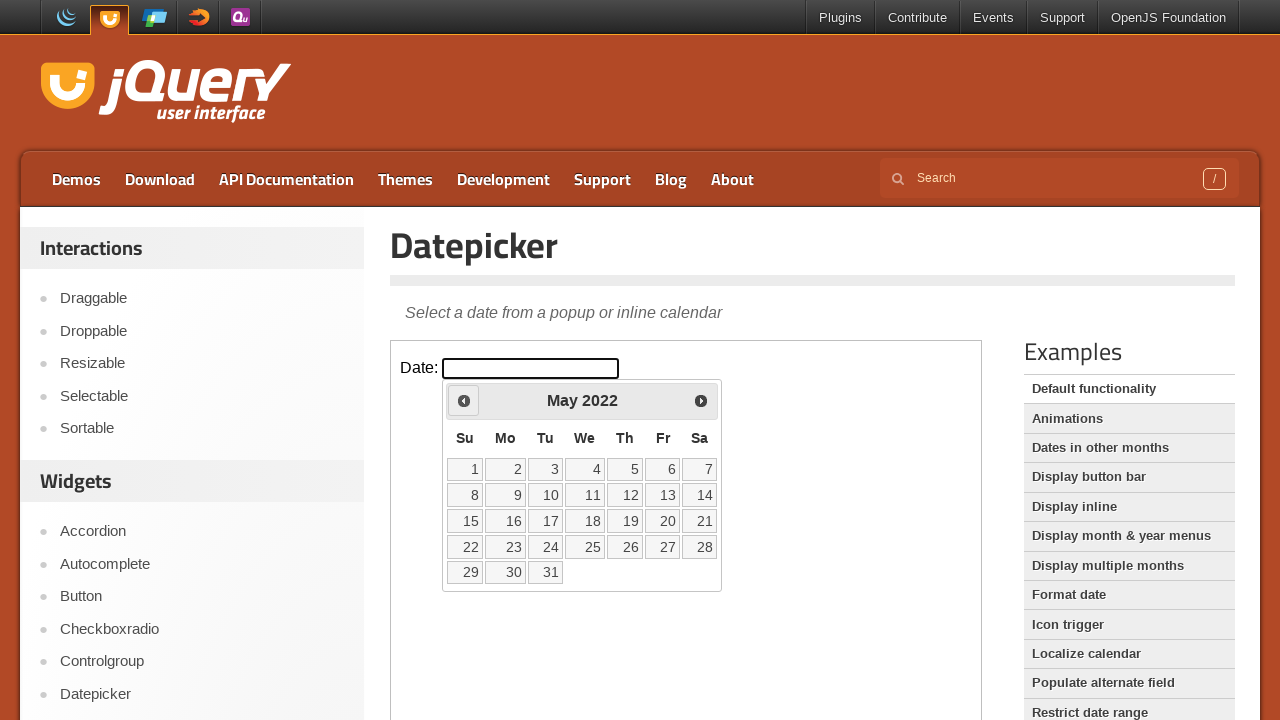

Retrieved current year from datepicker
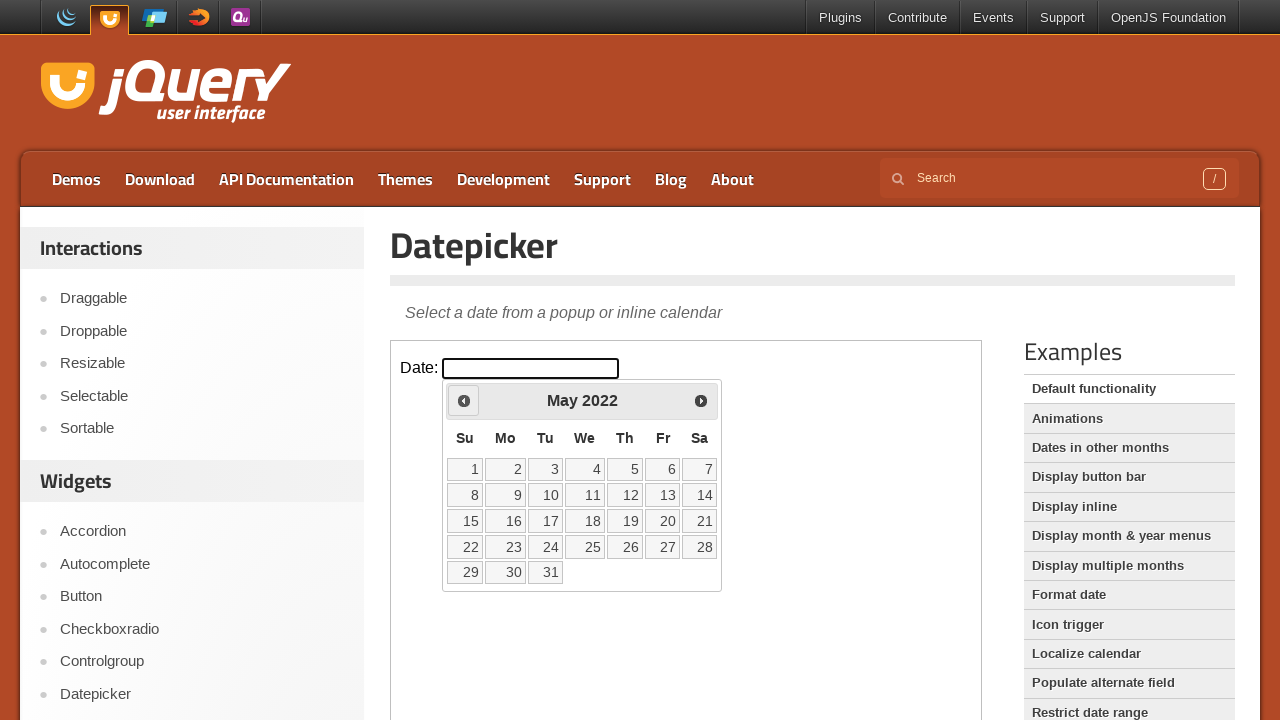

Clicked previous month button to navigate backwards at (464, 400) on iframe.demo-frame >> internal:control=enter-frame >> xpath=//*[@id='ui-datepicke
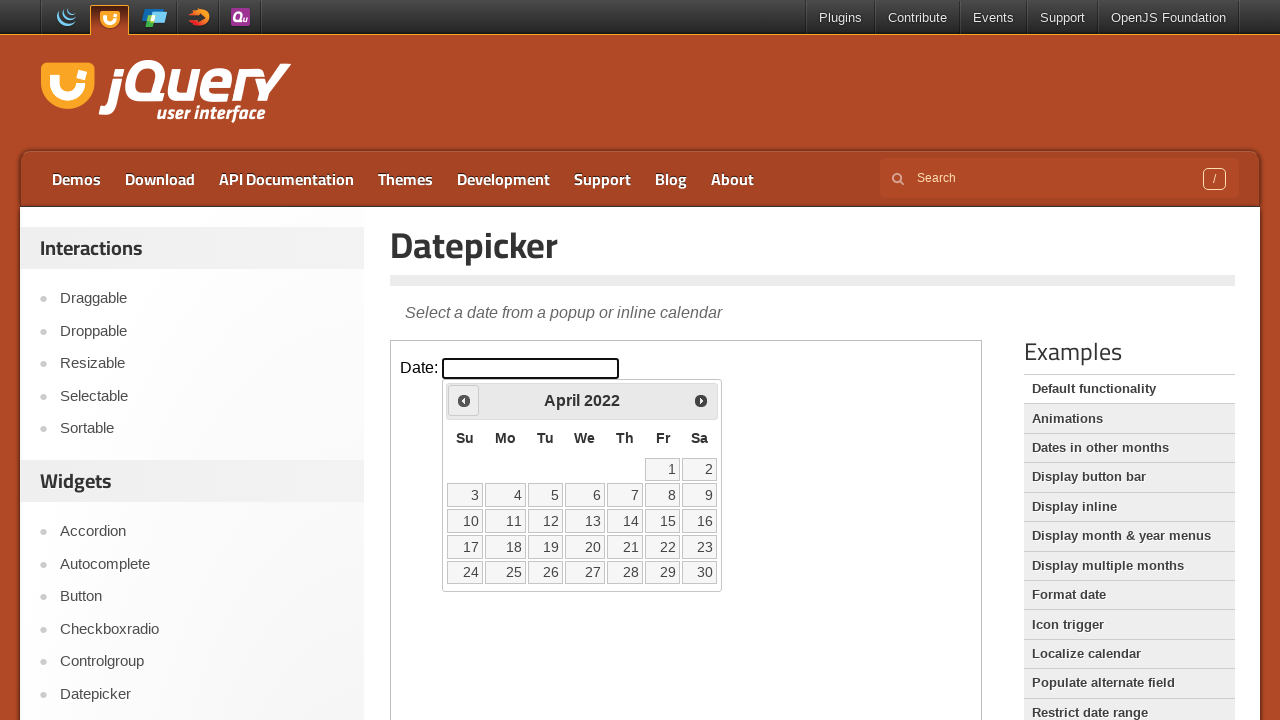

Retrieved current month from datepicker
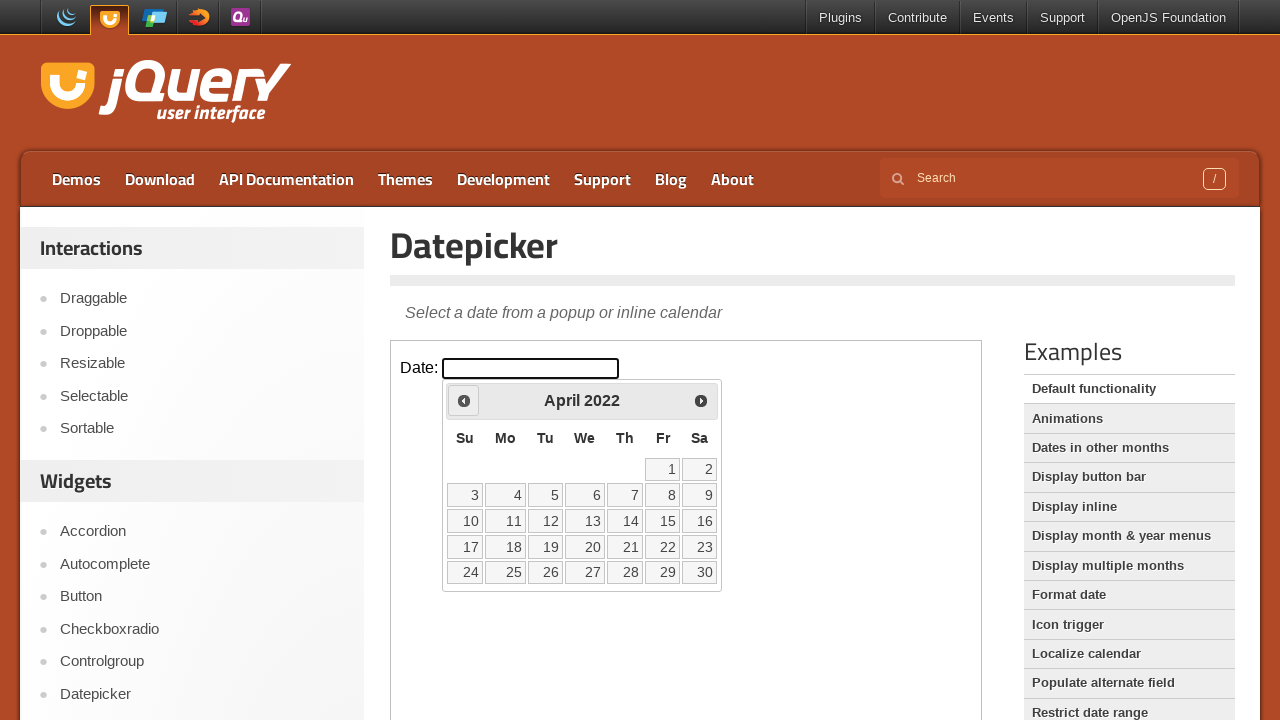

Retrieved current year from datepicker
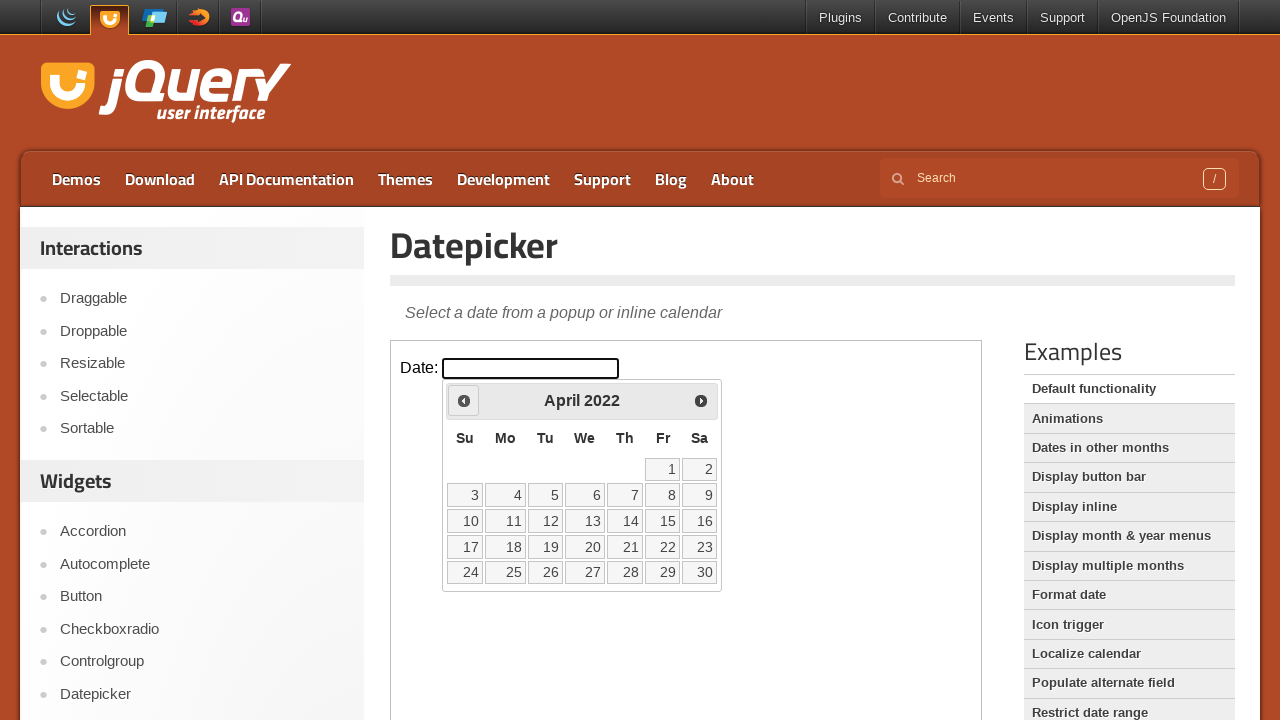

Clicked previous month button to navigate backwards at (464, 400) on iframe.demo-frame >> internal:control=enter-frame >> xpath=//*[@id='ui-datepicke
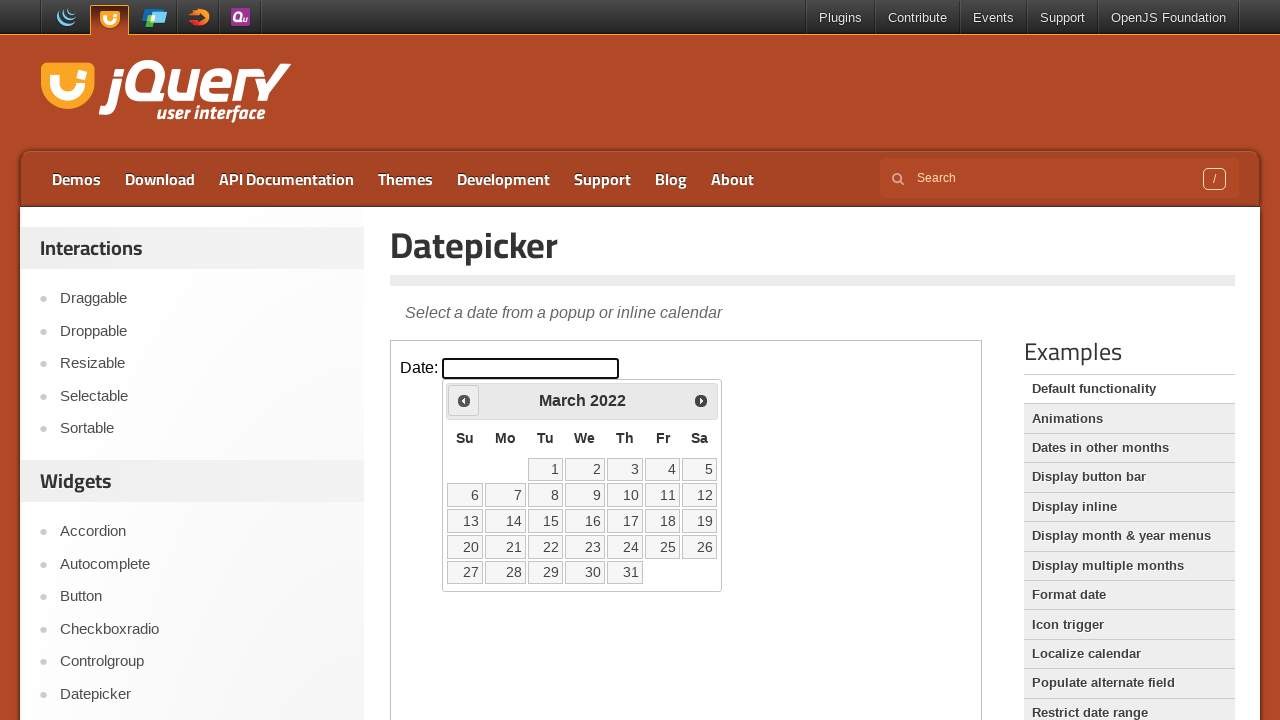

Retrieved current month from datepicker
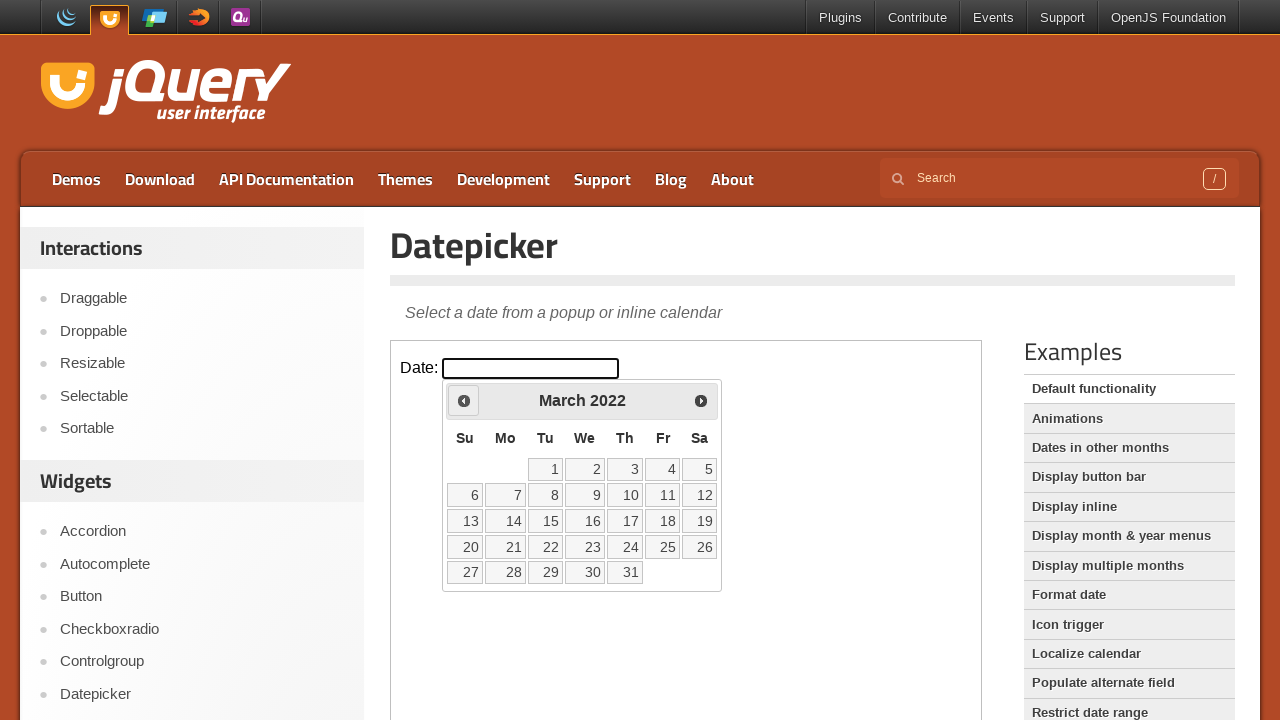

Retrieved current year from datepicker
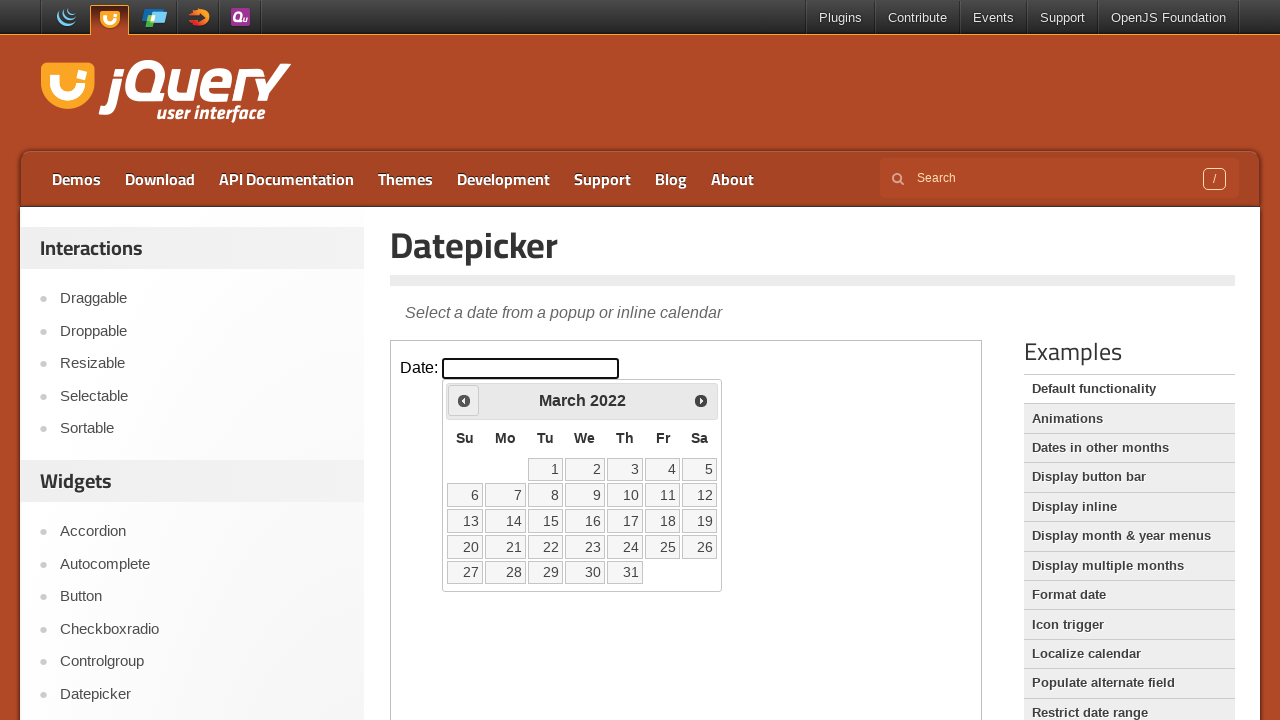

Clicked previous month button to navigate backwards at (464, 400) on iframe.demo-frame >> internal:control=enter-frame >> xpath=//*[@id='ui-datepicke
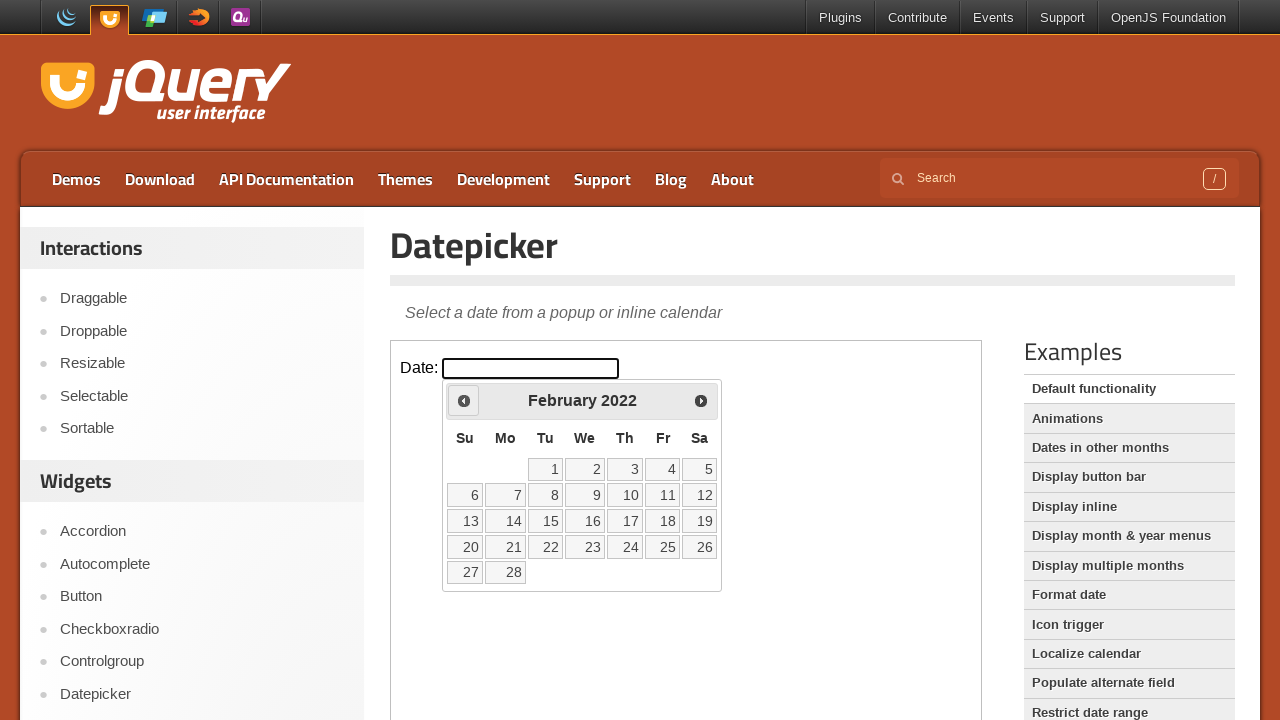

Retrieved current month from datepicker
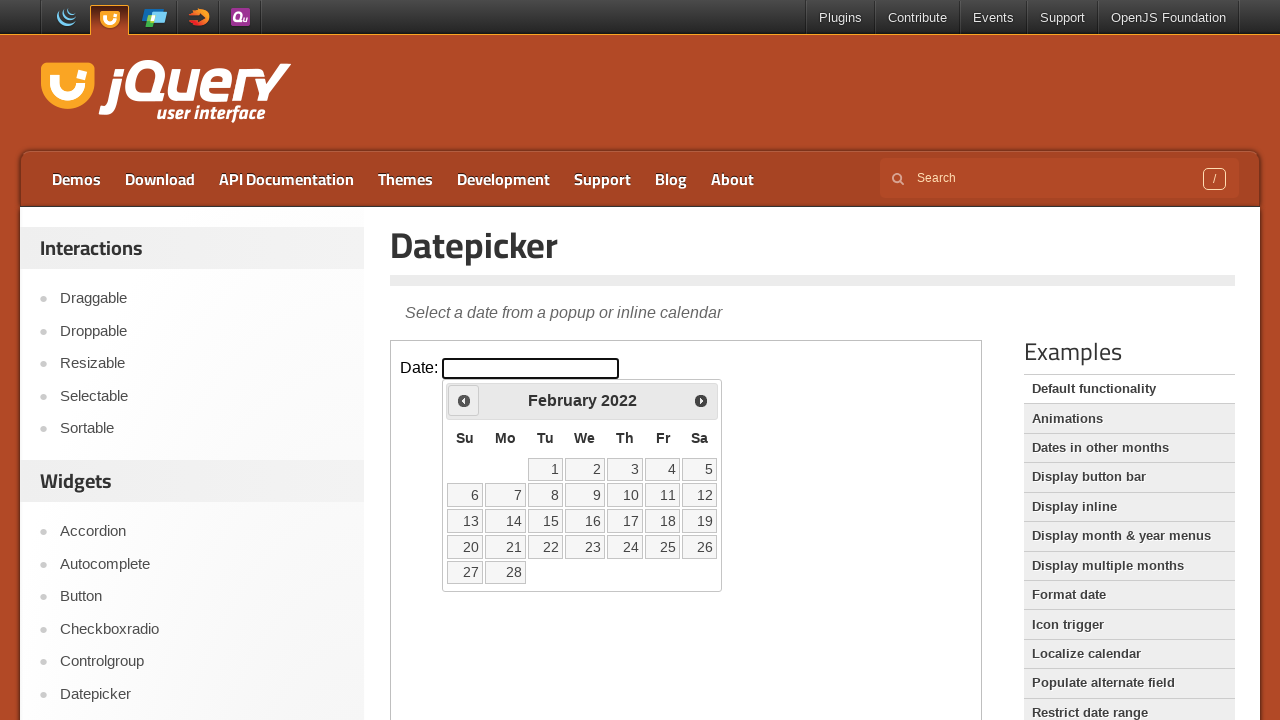

Retrieved current year from datepicker
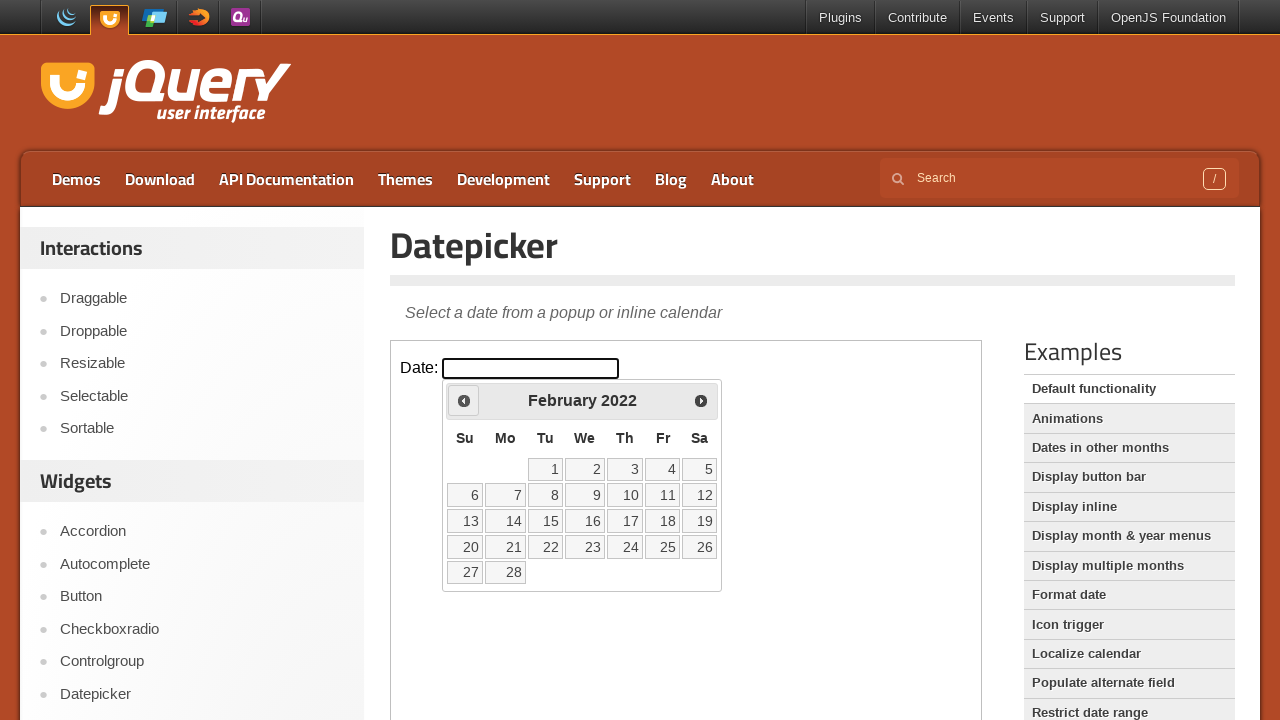

Clicked previous month button to navigate backwards at (464, 400) on iframe.demo-frame >> internal:control=enter-frame >> xpath=//*[@id='ui-datepicke
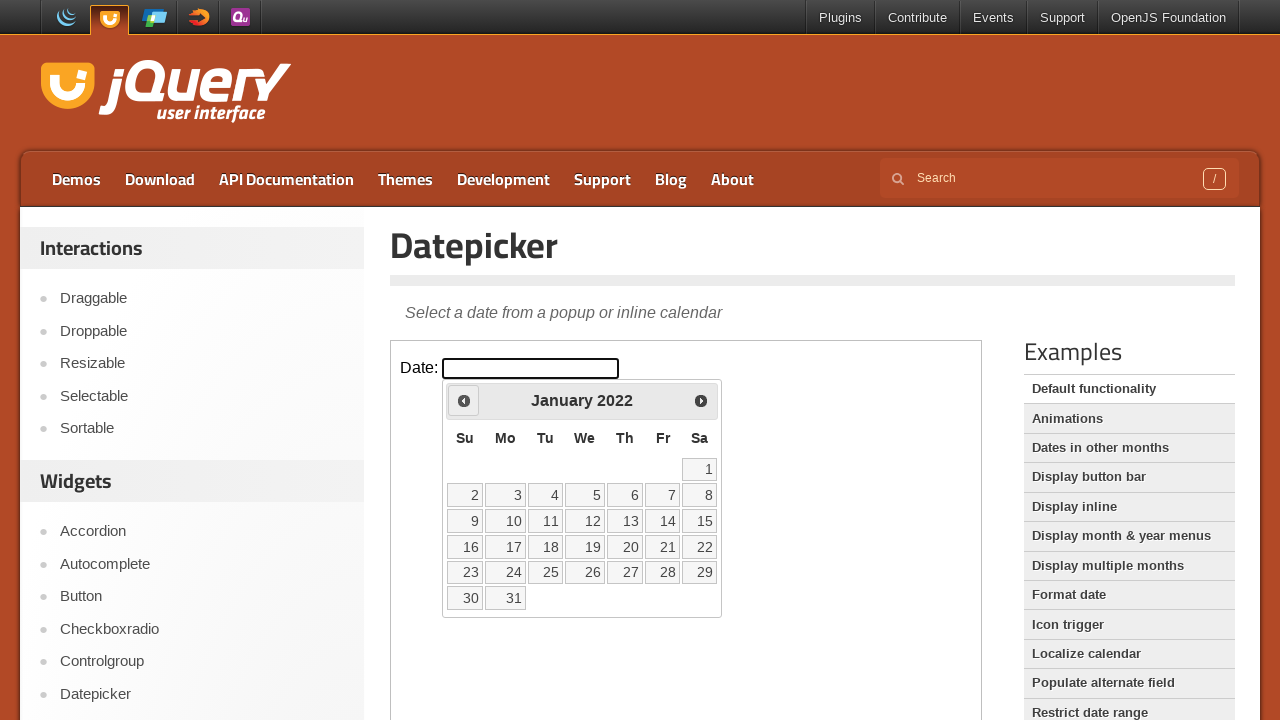

Retrieved current month from datepicker
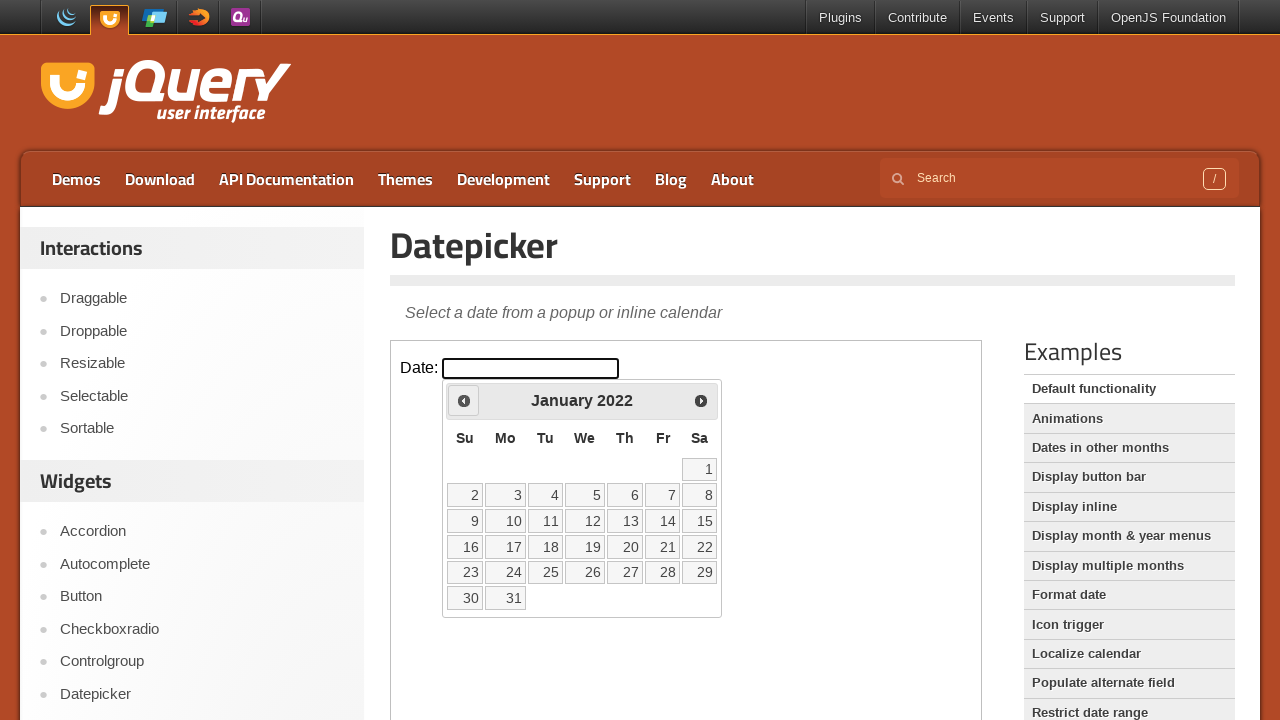

Retrieved current year from datepicker
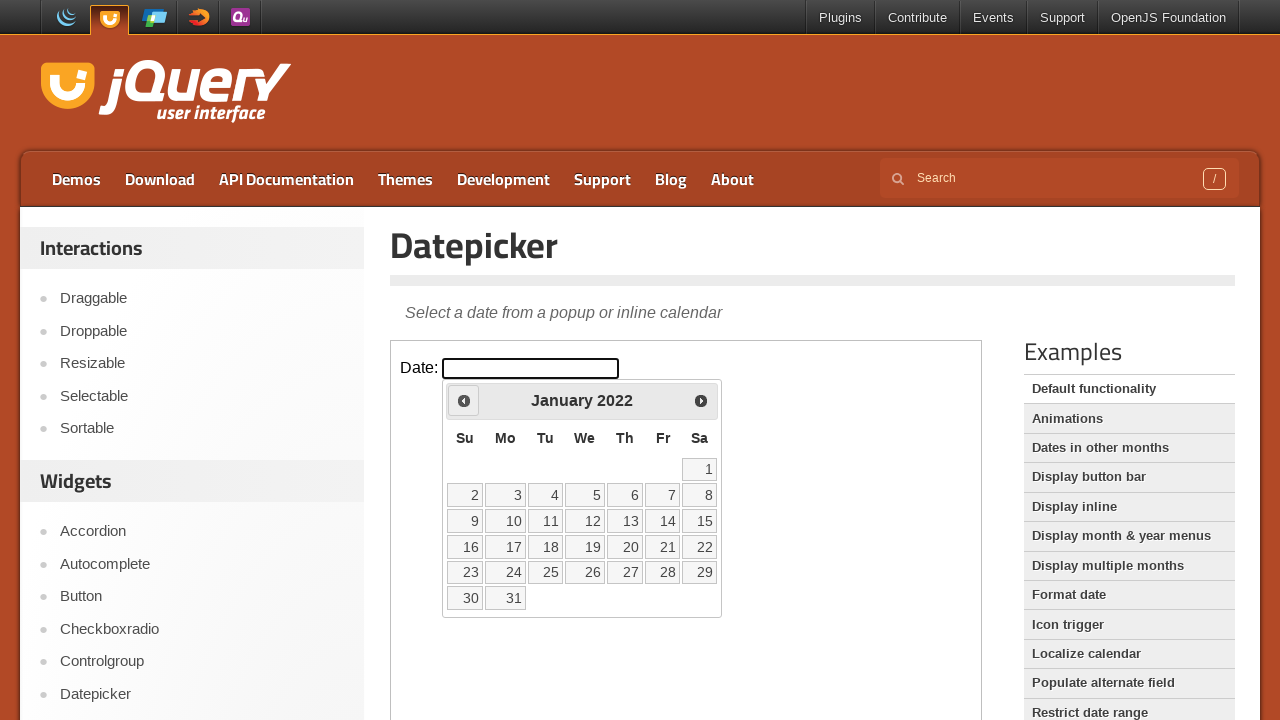

Clicked previous month button to navigate backwards at (464, 400) on iframe.demo-frame >> internal:control=enter-frame >> xpath=//*[@id='ui-datepicke
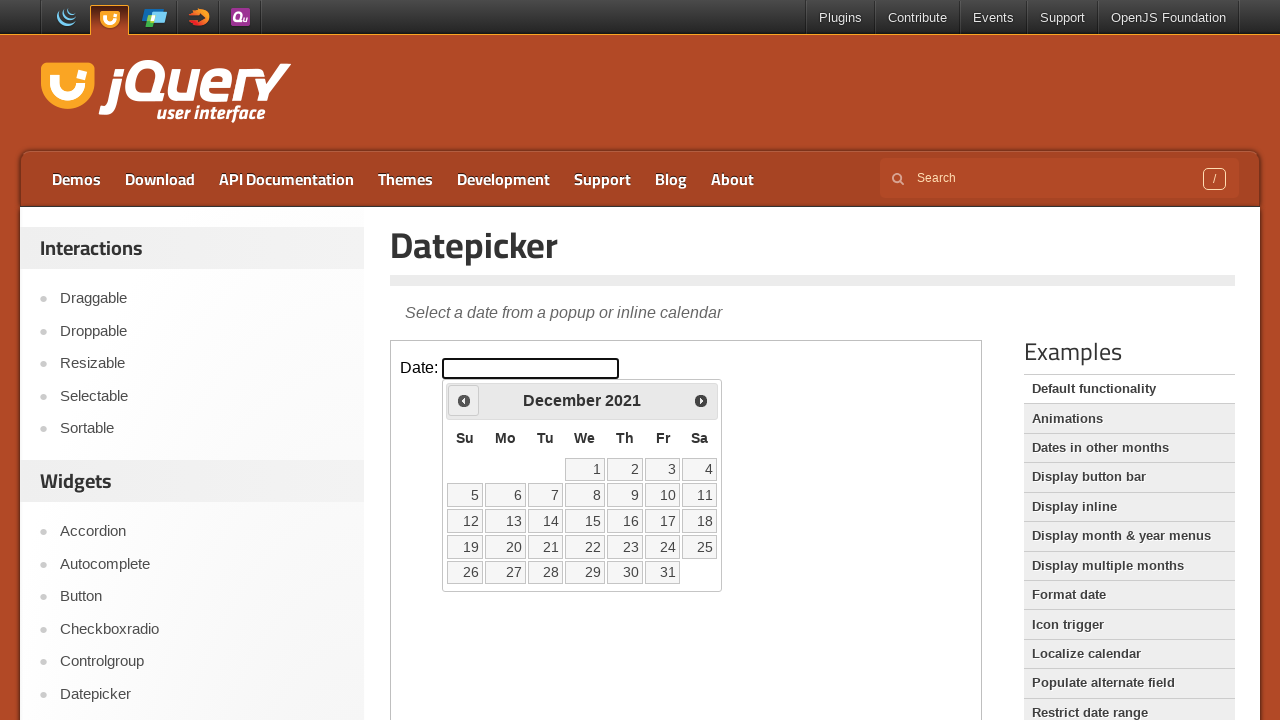

Retrieved current month from datepicker
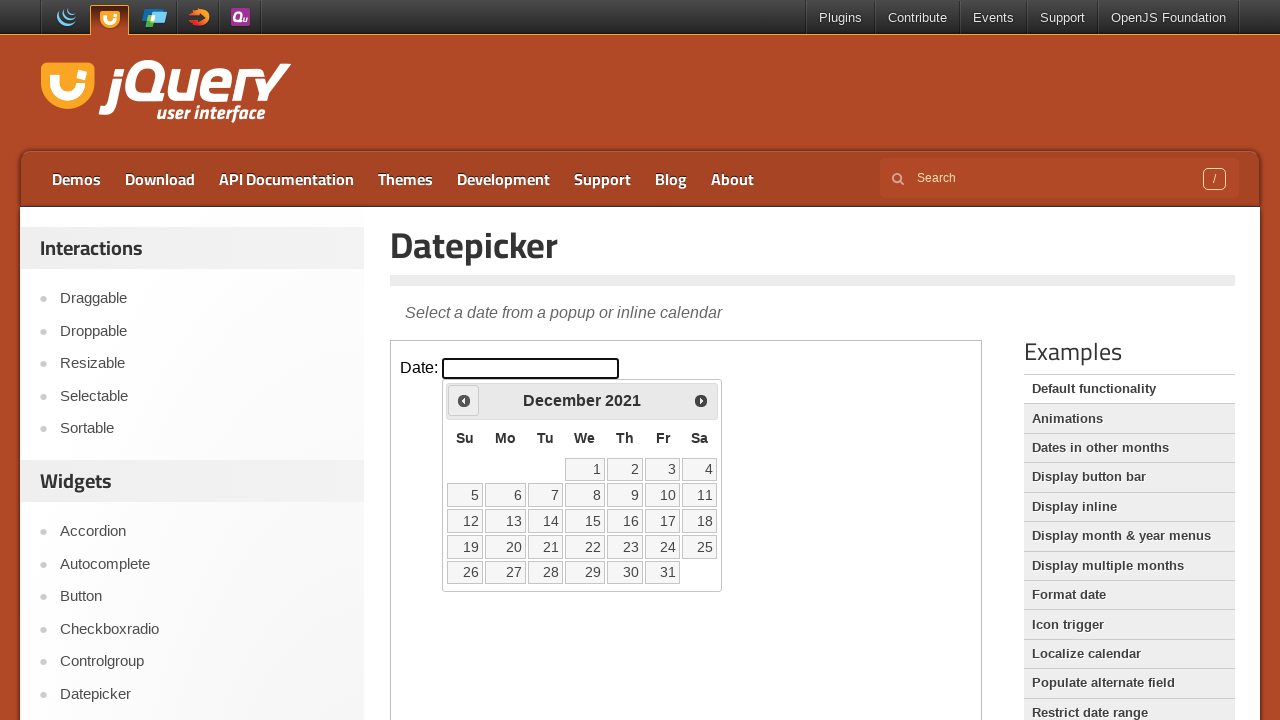

Retrieved current year from datepicker
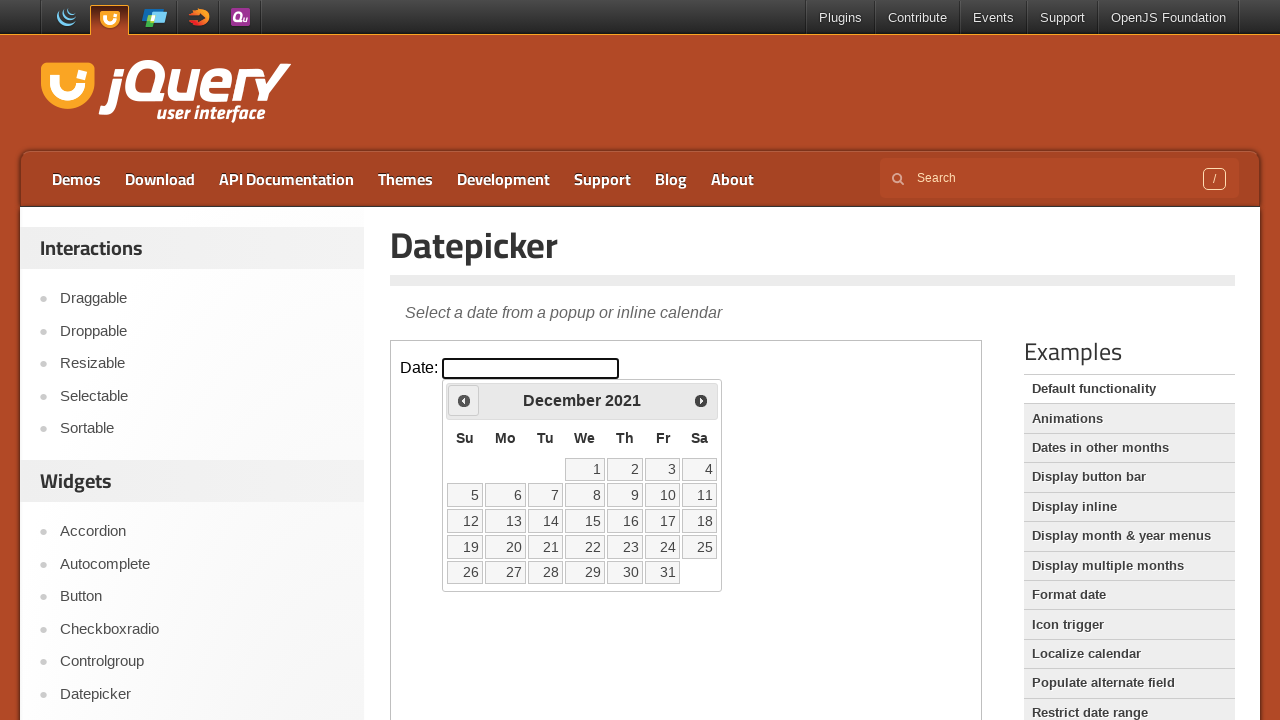

Clicked previous month button to navigate backwards at (464, 400) on iframe.demo-frame >> internal:control=enter-frame >> xpath=//*[@id='ui-datepicke
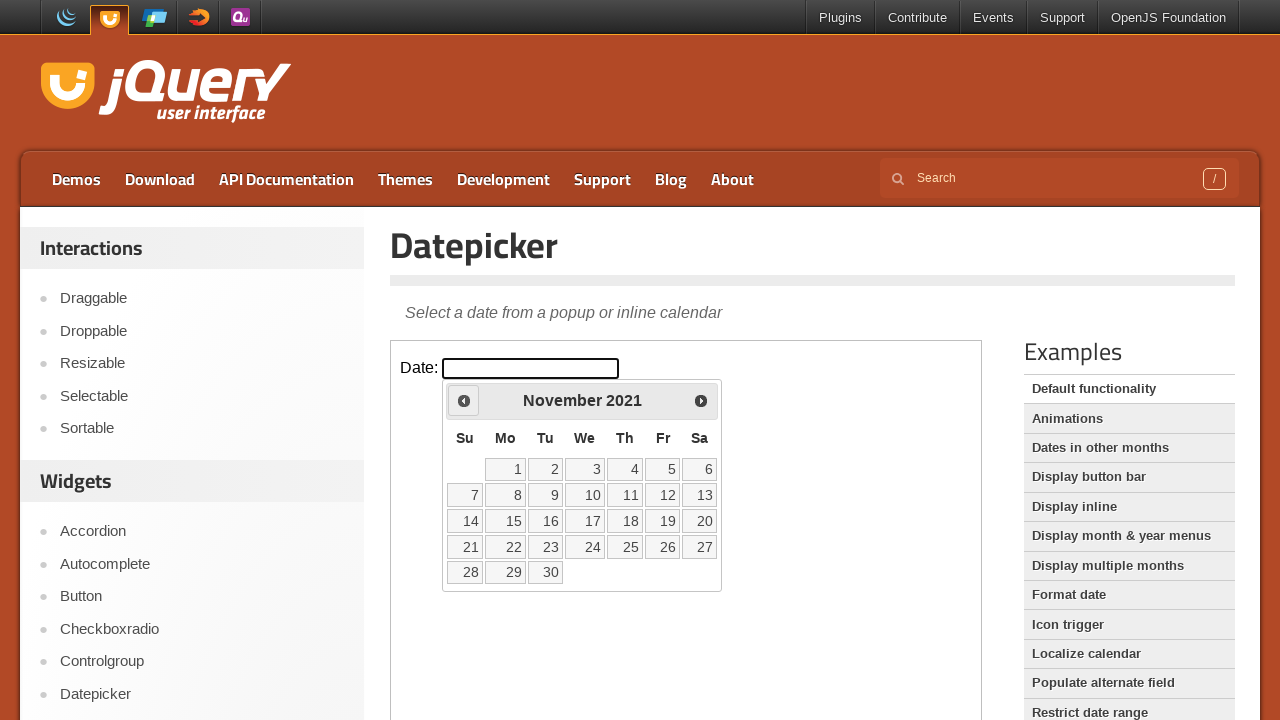

Retrieved current month from datepicker
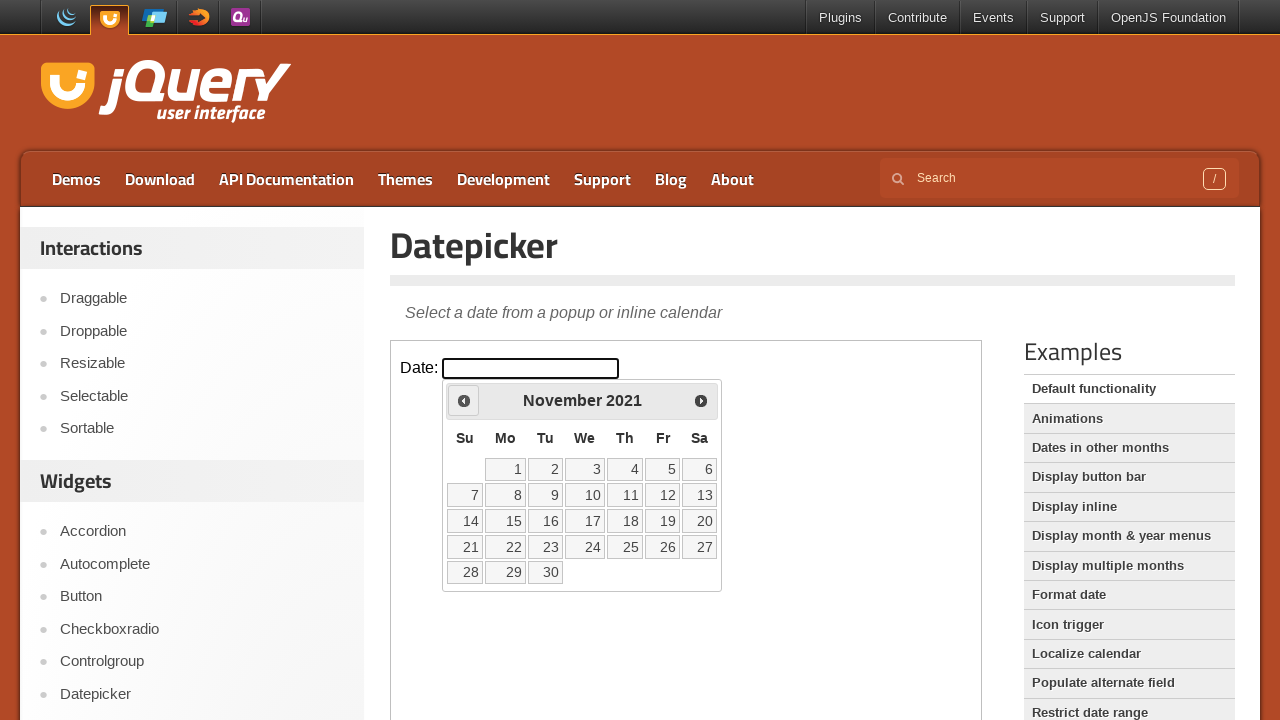

Retrieved current year from datepicker
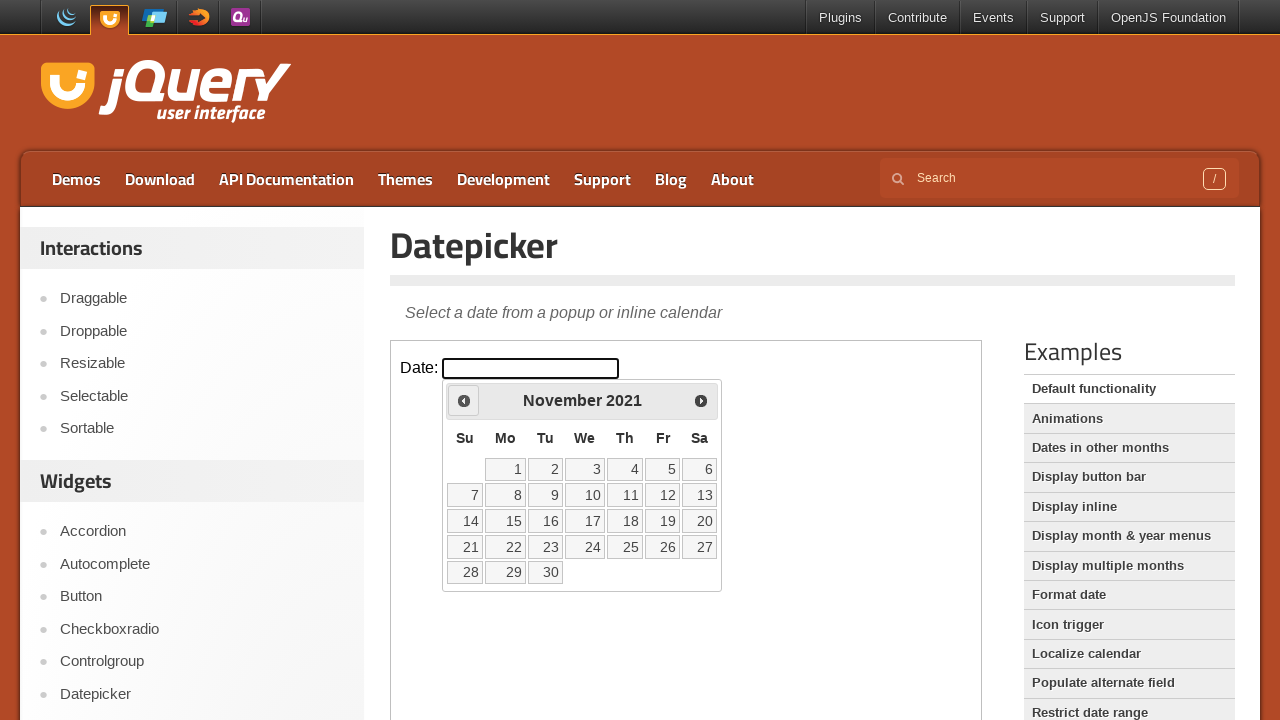

Clicked previous month button to navigate backwards at (464, 400) on iframe.demo-frame >> internal:control=enter-frame >> xpath=//*[@id='ui-datepicke
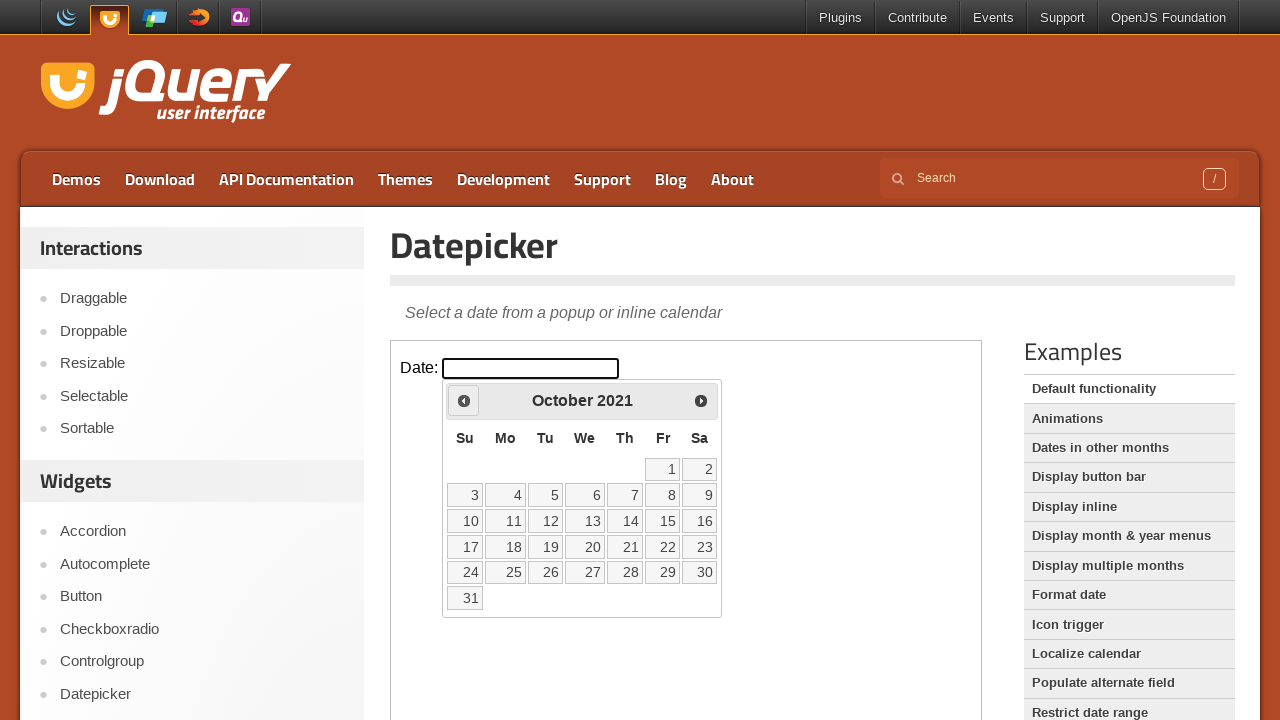

Retrieved current month from datepicker
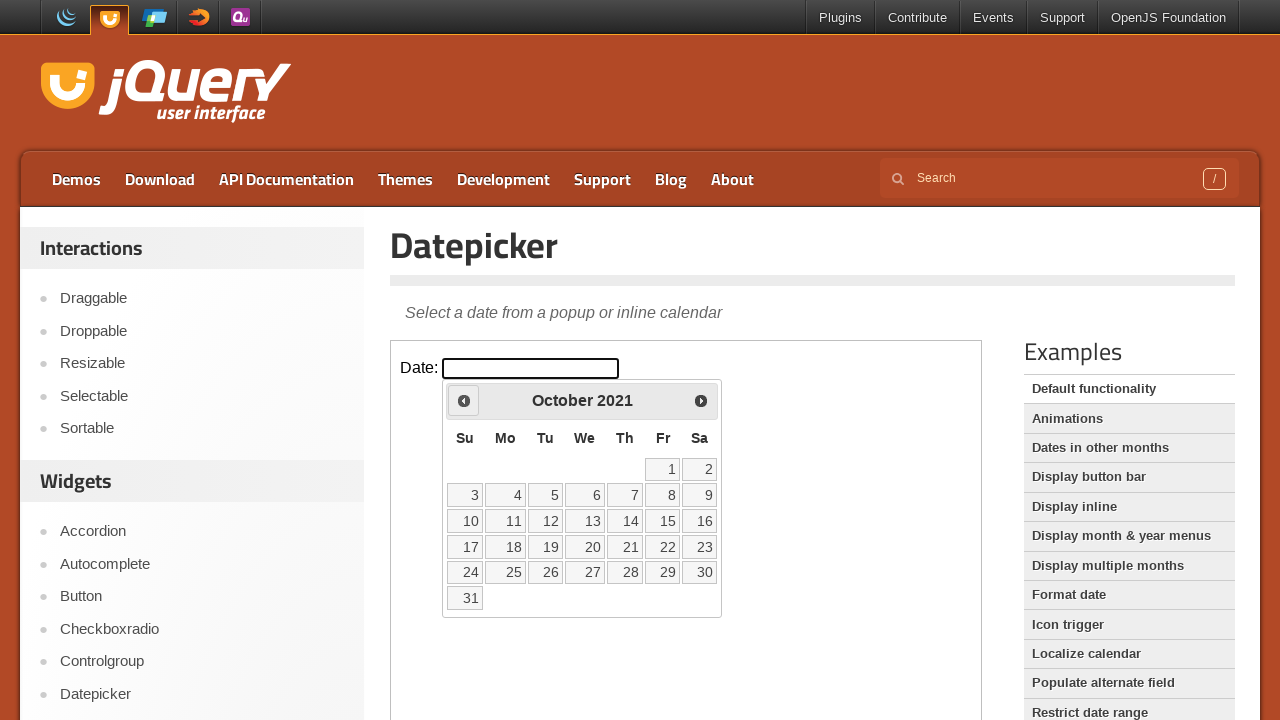

Retrieved current year from datepicker
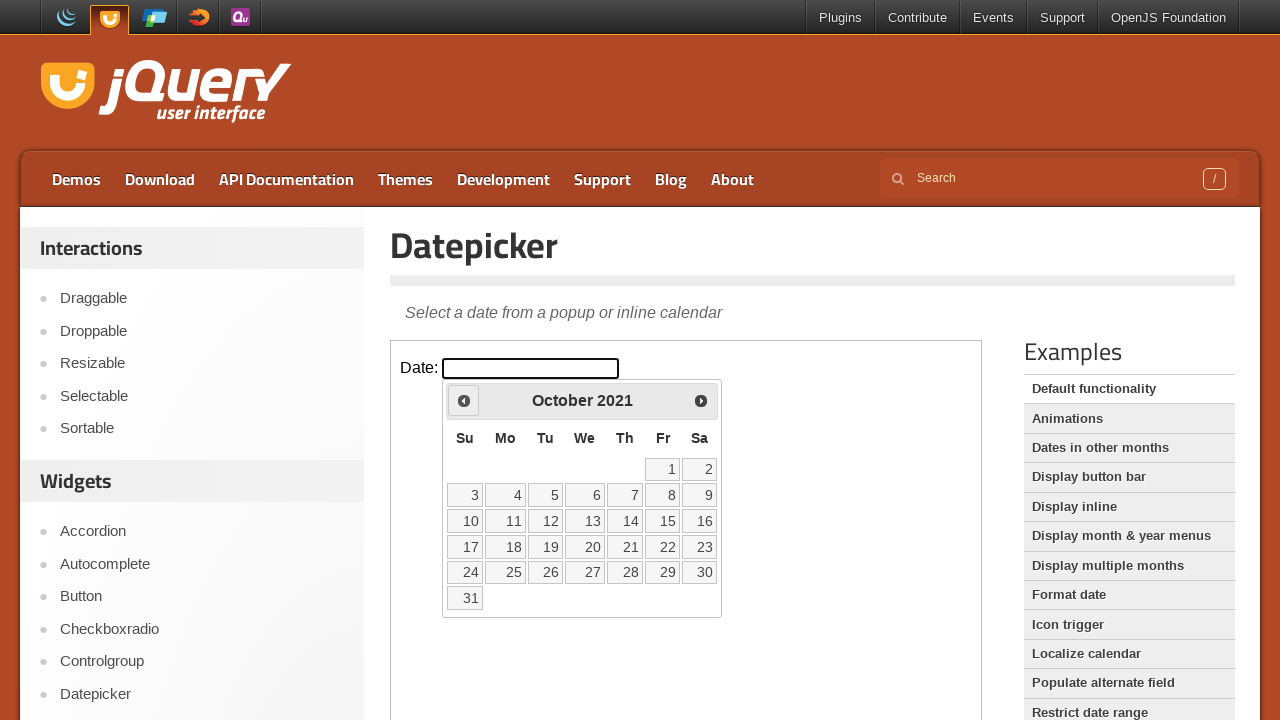

Clicked previous month button to navigate backwards at (464, 400) on iframe.demo-frame >> internal:control=enter-frame >> xpath=//*[@id='ui-datepicke
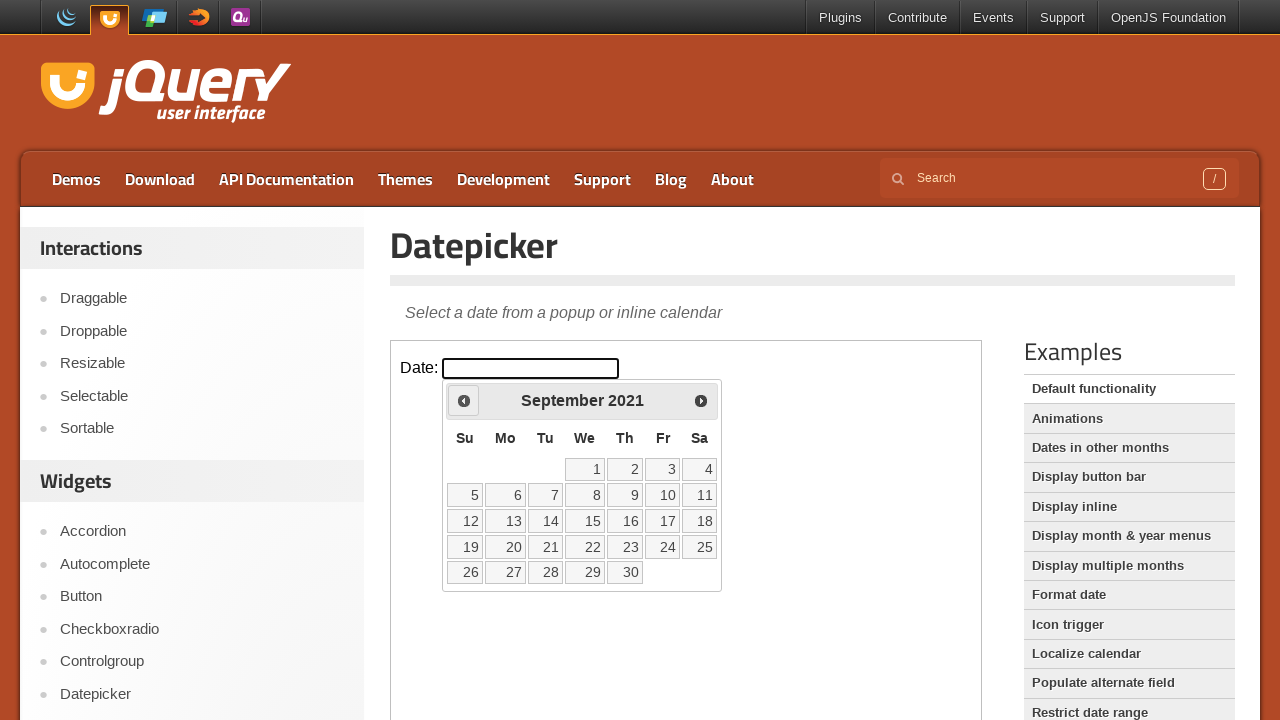

Retrieved current month from datepicker
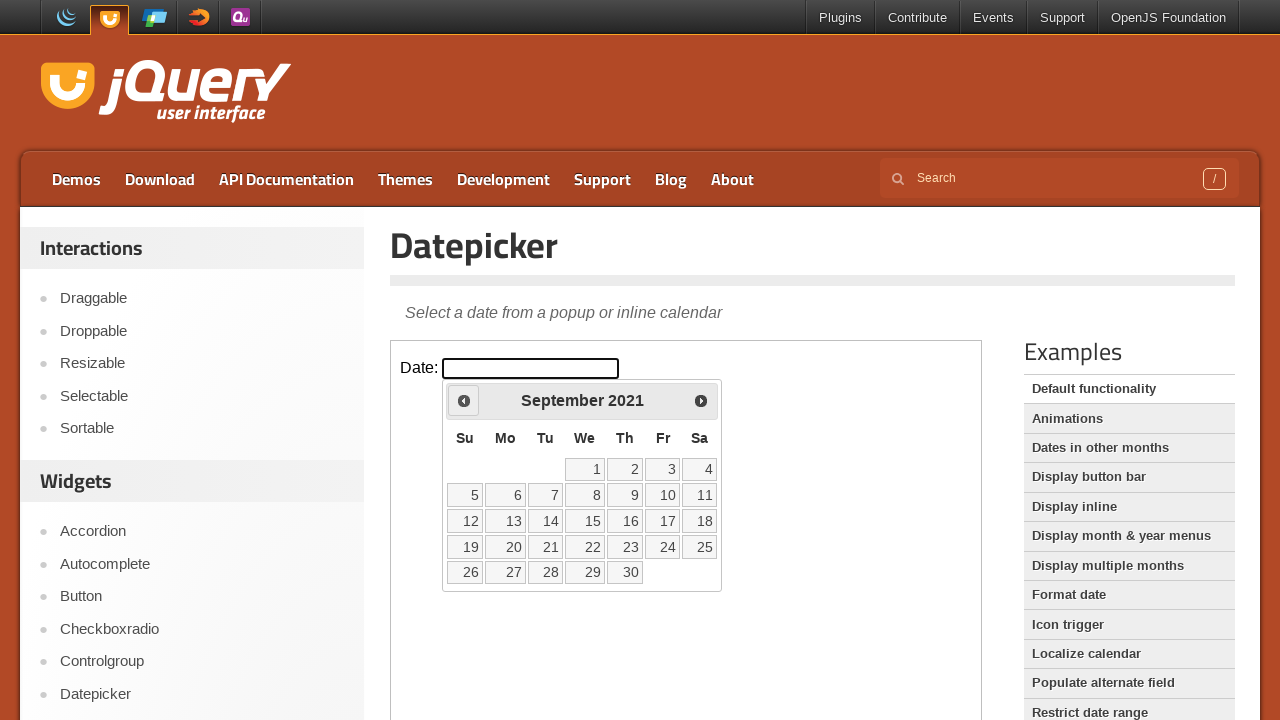

Retrieved current year from datepicker
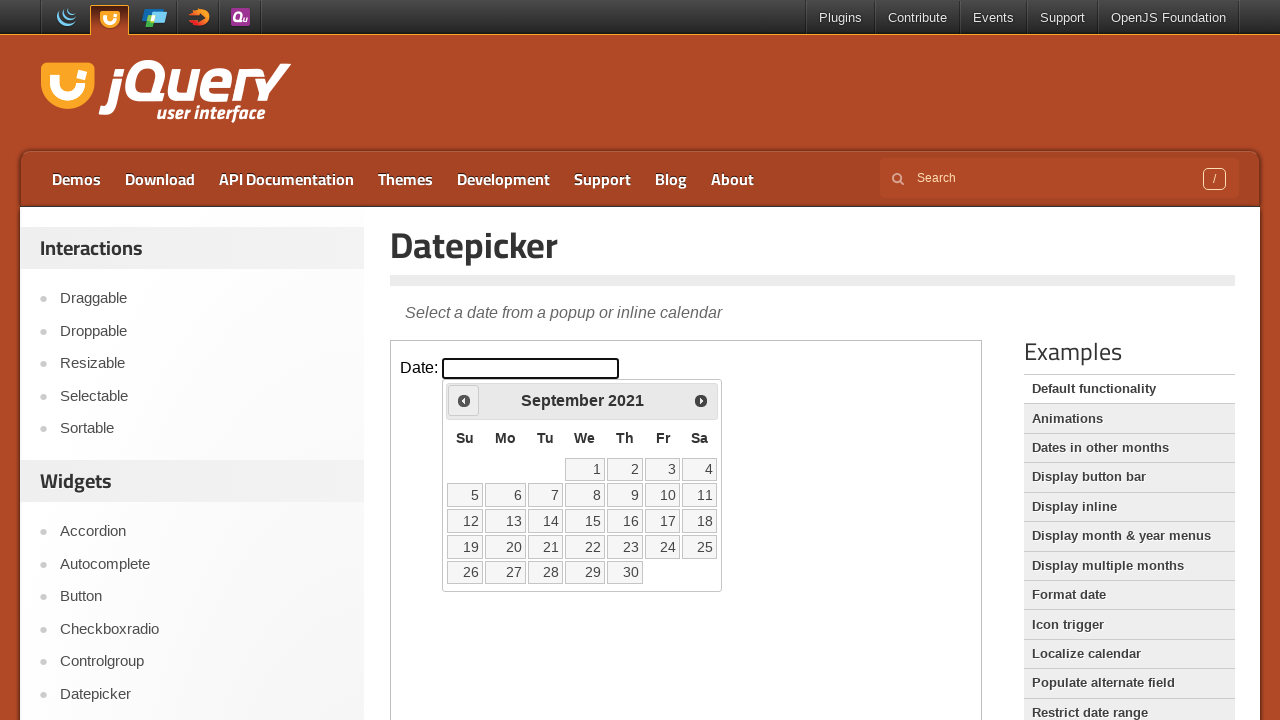

Clicked previous month button to navigate backwards at (464, 400) on iframe.demo-frame >> internal:control=enter-frame >> xpath=//*[@id='ui-datepicke
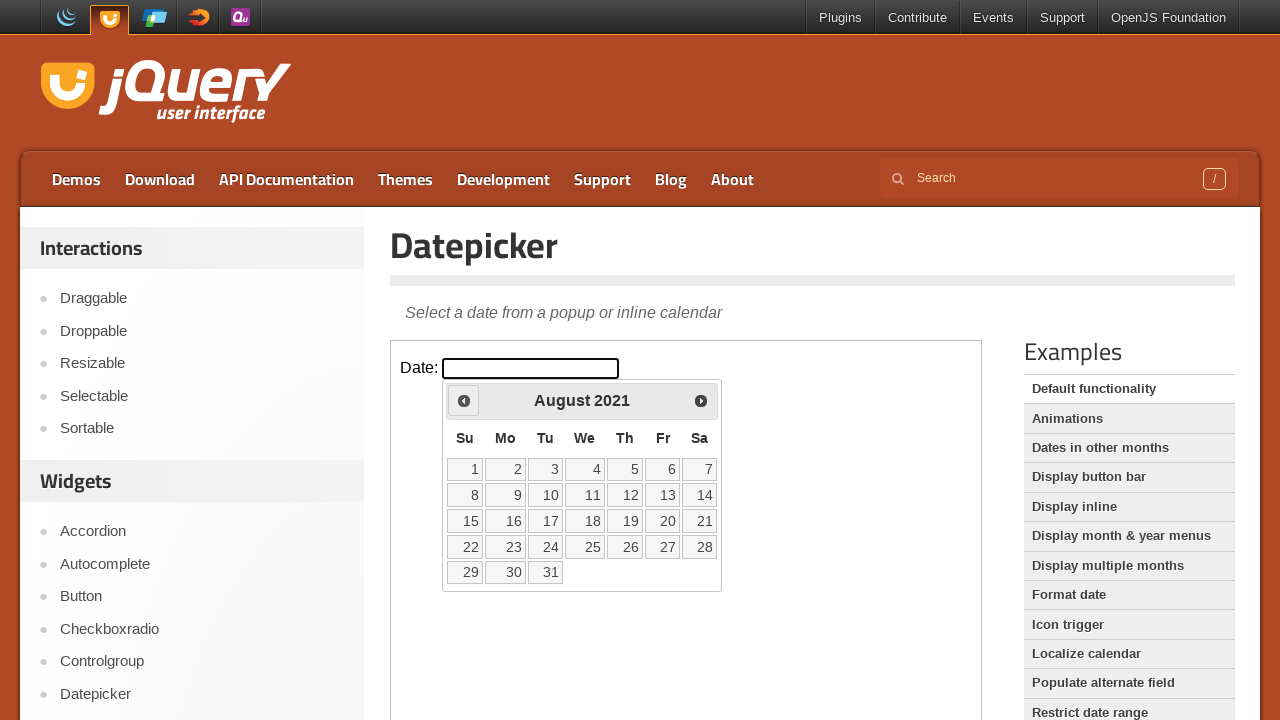

Retrieved current month from datepicker
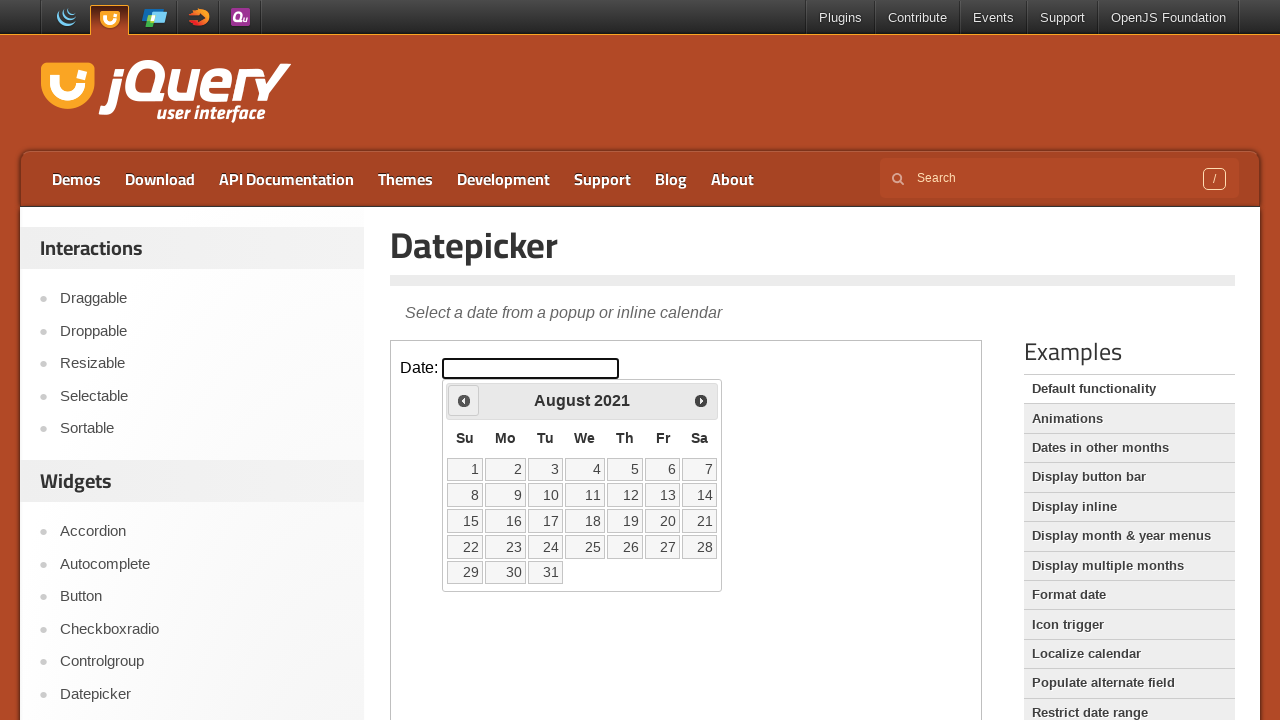

Retrieved current year from datepicker
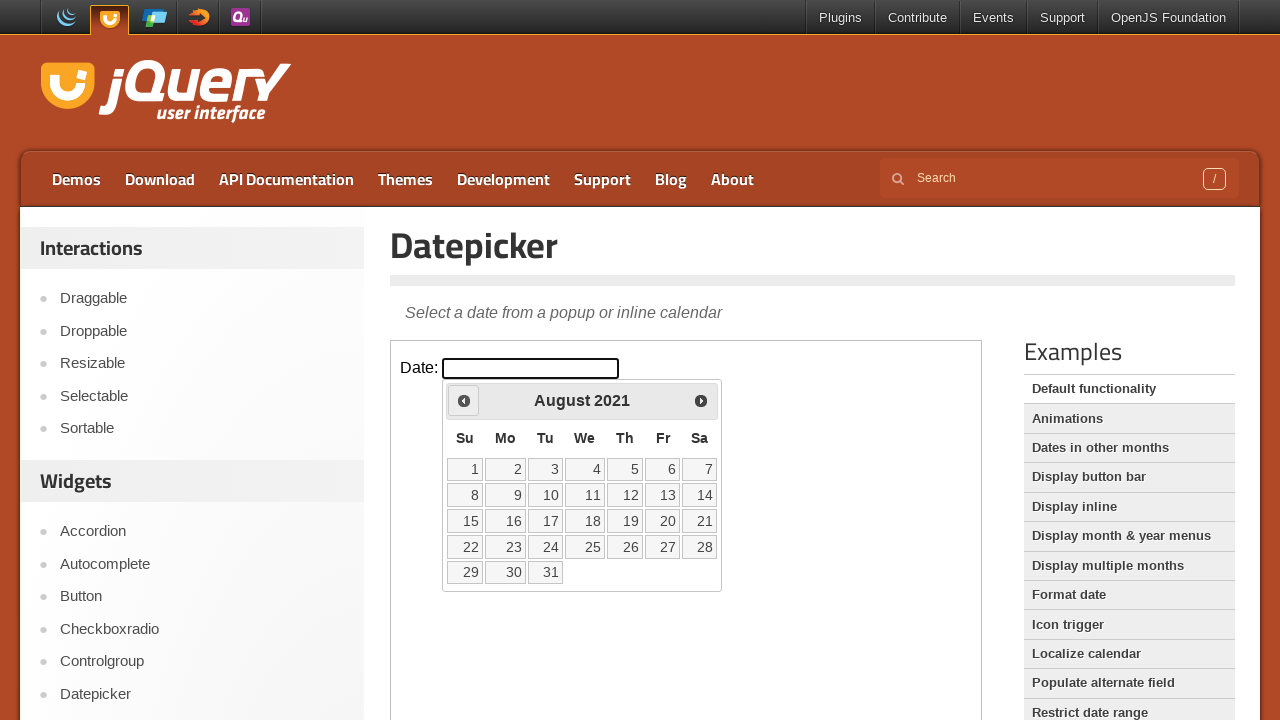

Clicked previous month button to navigate backwards at (464, 400) on iframe.demo-frame >> internal:control=enter-frame >> xpath=//*[@id='ui-datepicke
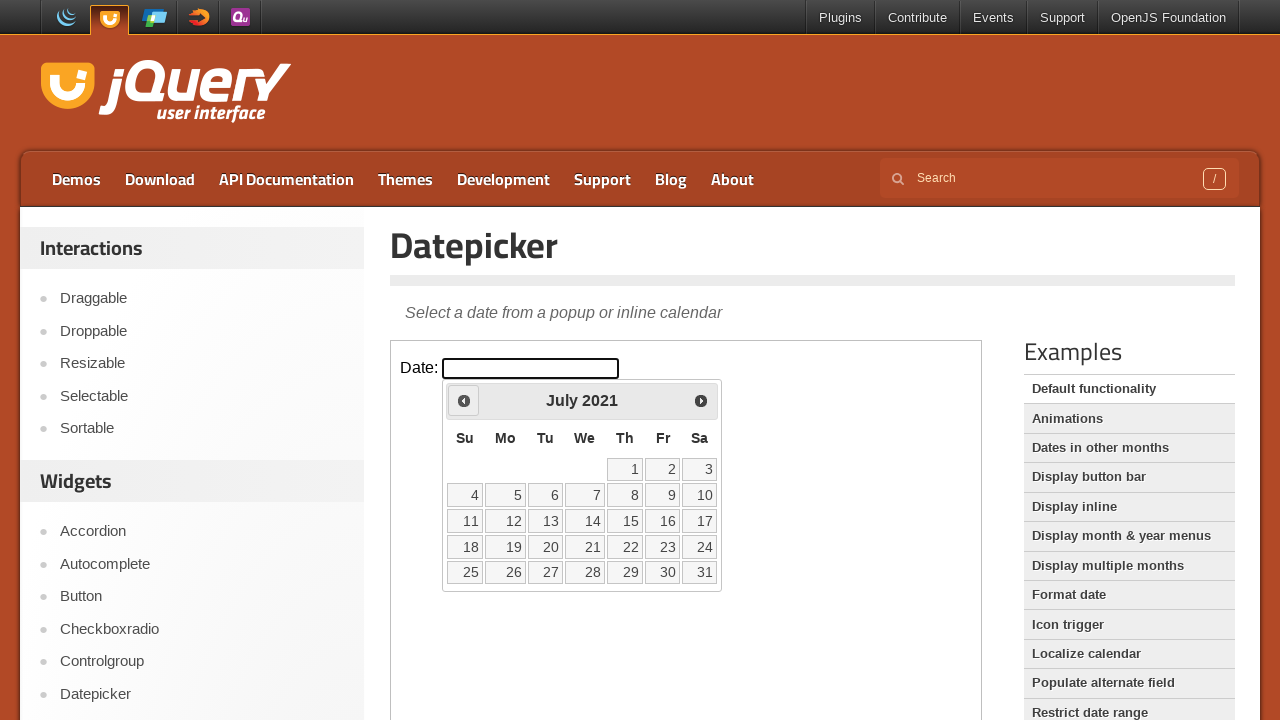

Retrieved current month from datepicker
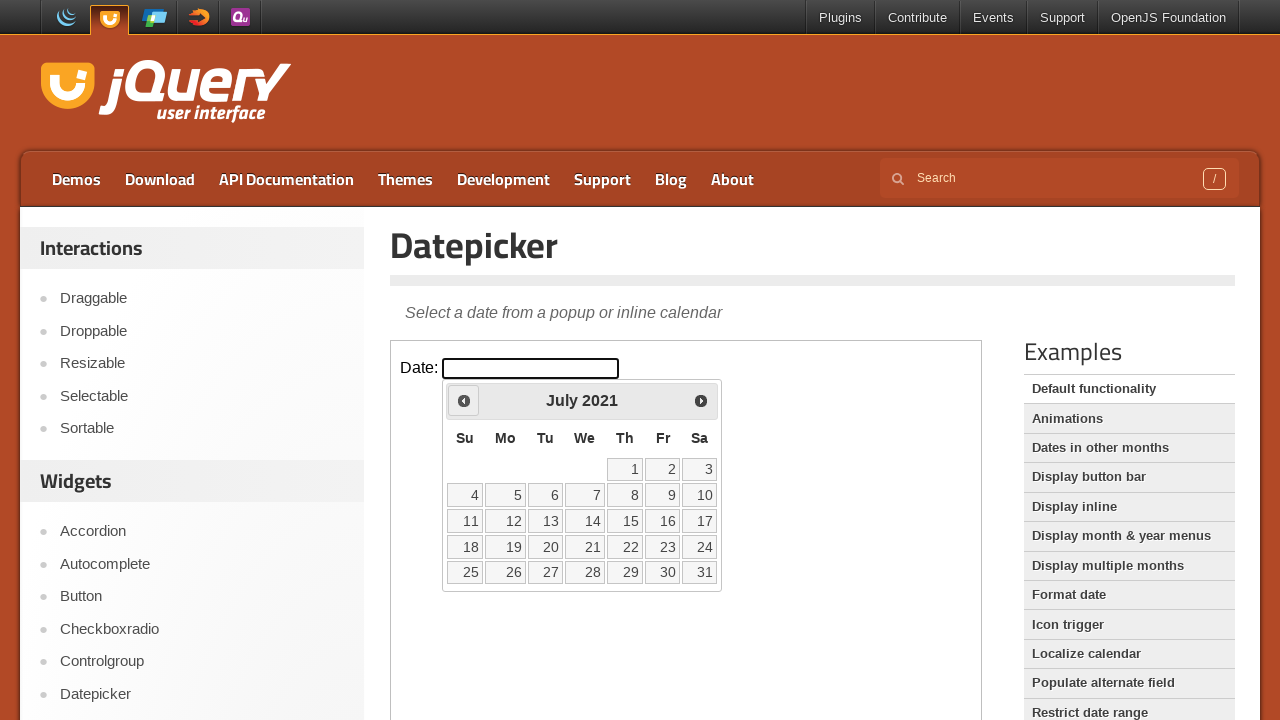

Retrieved current year from datepicker
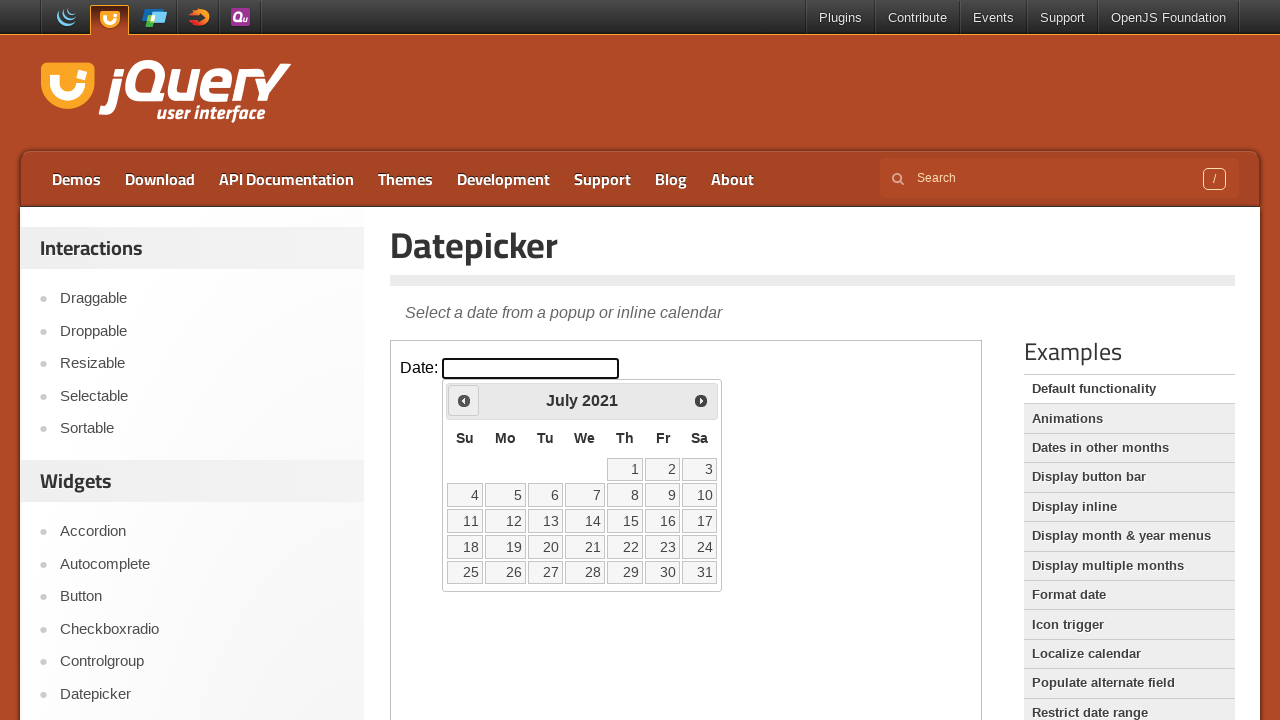

Clicked previous month button to navigate backwards at (464, 400) on iframe.demo-frame >> internal:control=enter-frame >> xpath=//*[@id='ui-datepicke
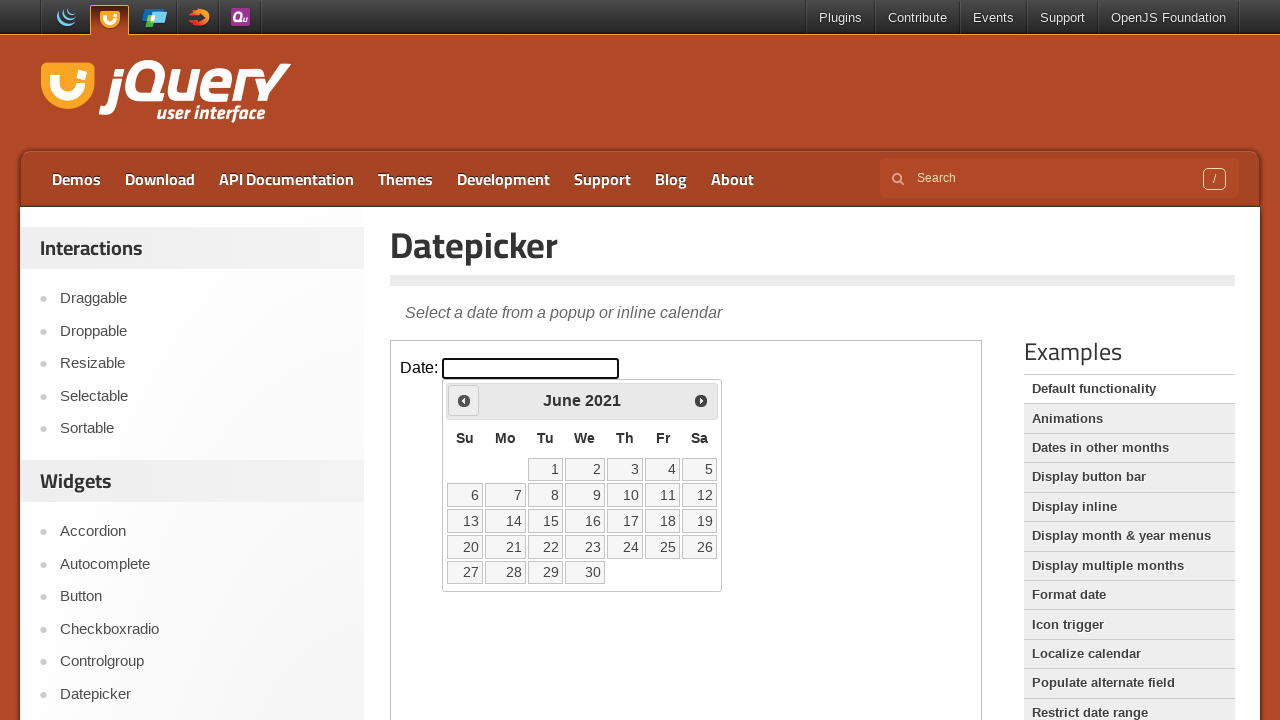

Retrieved current month from datepicker
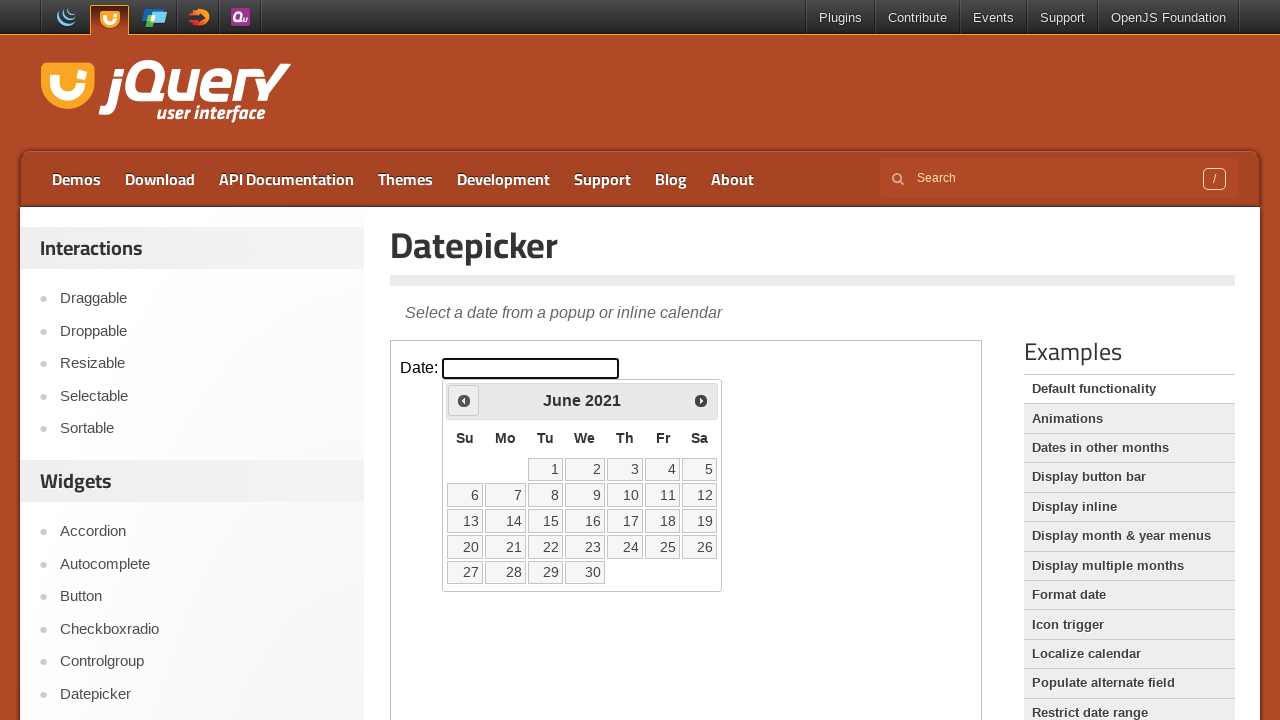

Retrieved current year from datepicker
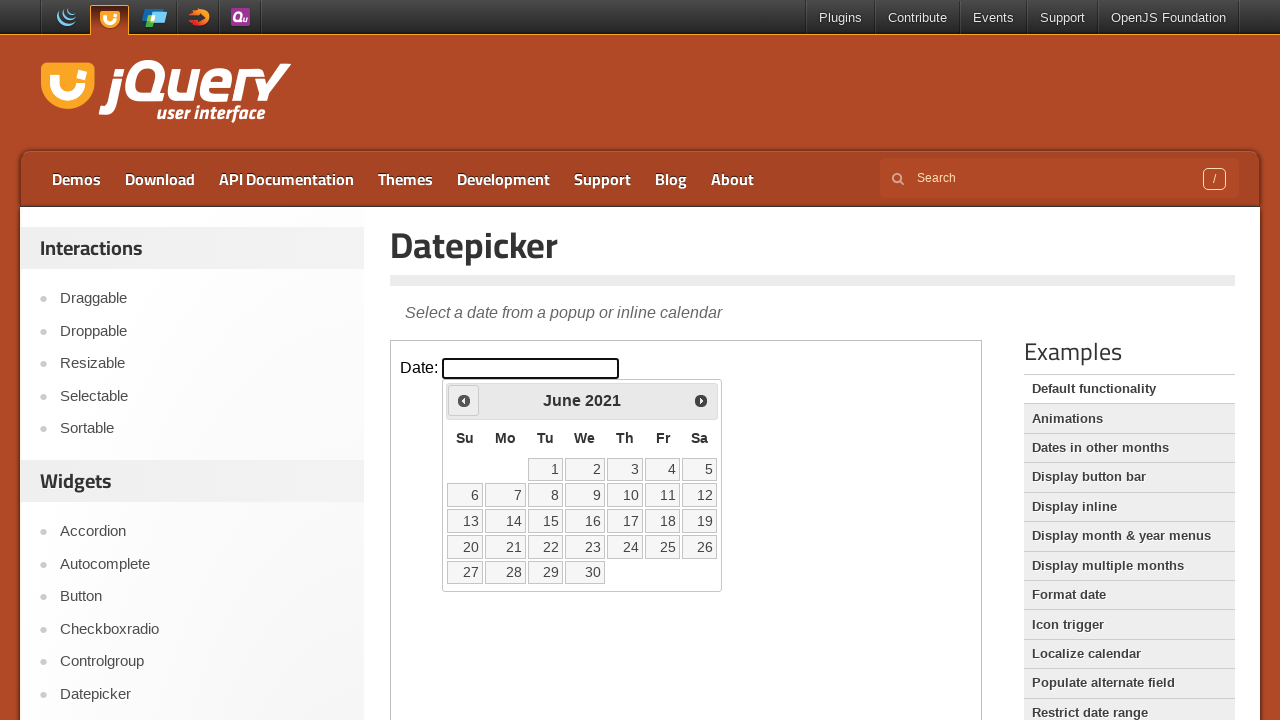

Clicked previous month button to navigate backwards at (464, 400) on iframe.demo-frame >> internal:control=enter-frame >> xpath=//*[@id='ui-datepicke
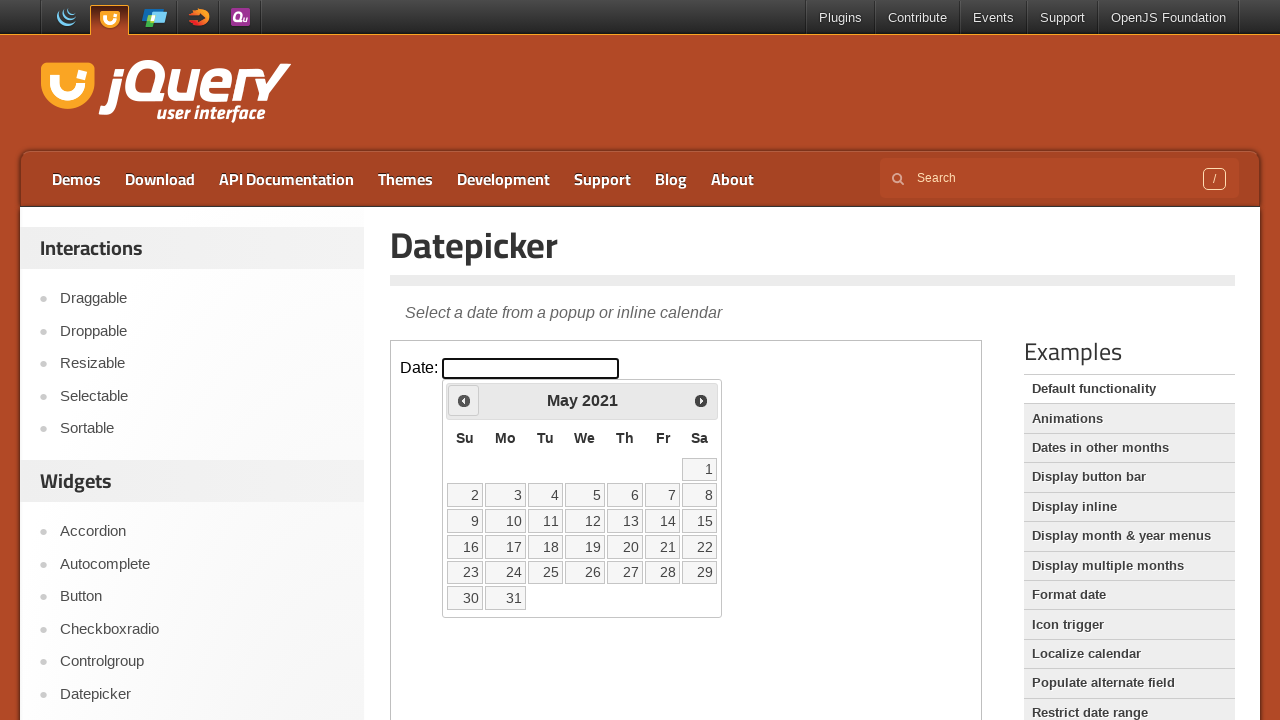

Retrieved current month from datepicker
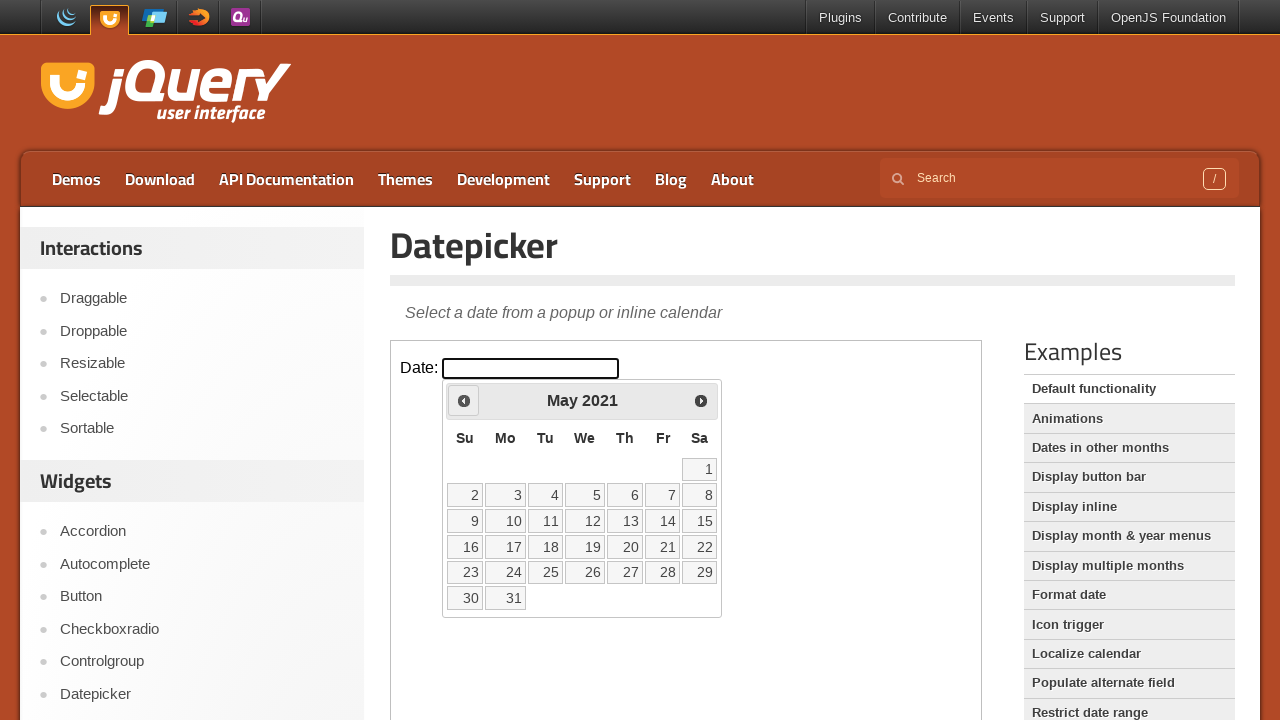

Retrieved current year from datepicker
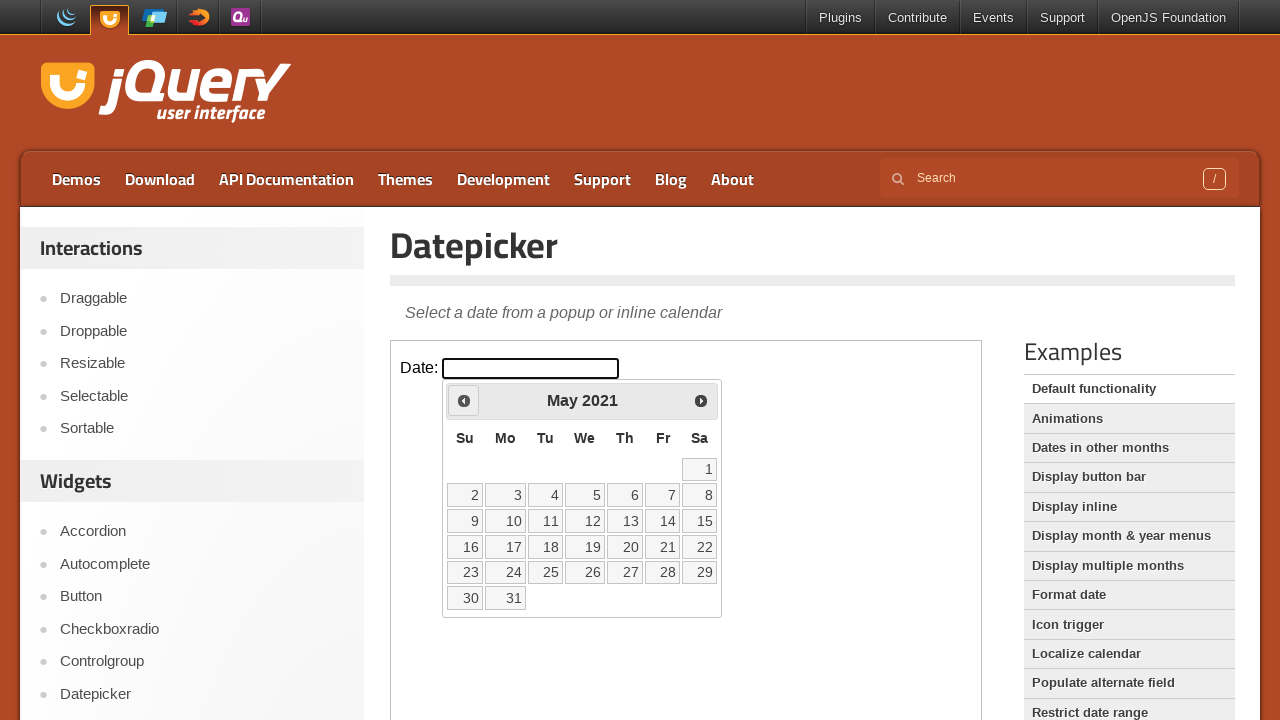

Clicked previous month button to navigate backwards at (464, 400) on iframe.demo-frame >> internal:control=enter-frame >> xpath=//*[@id='ui-datepicke
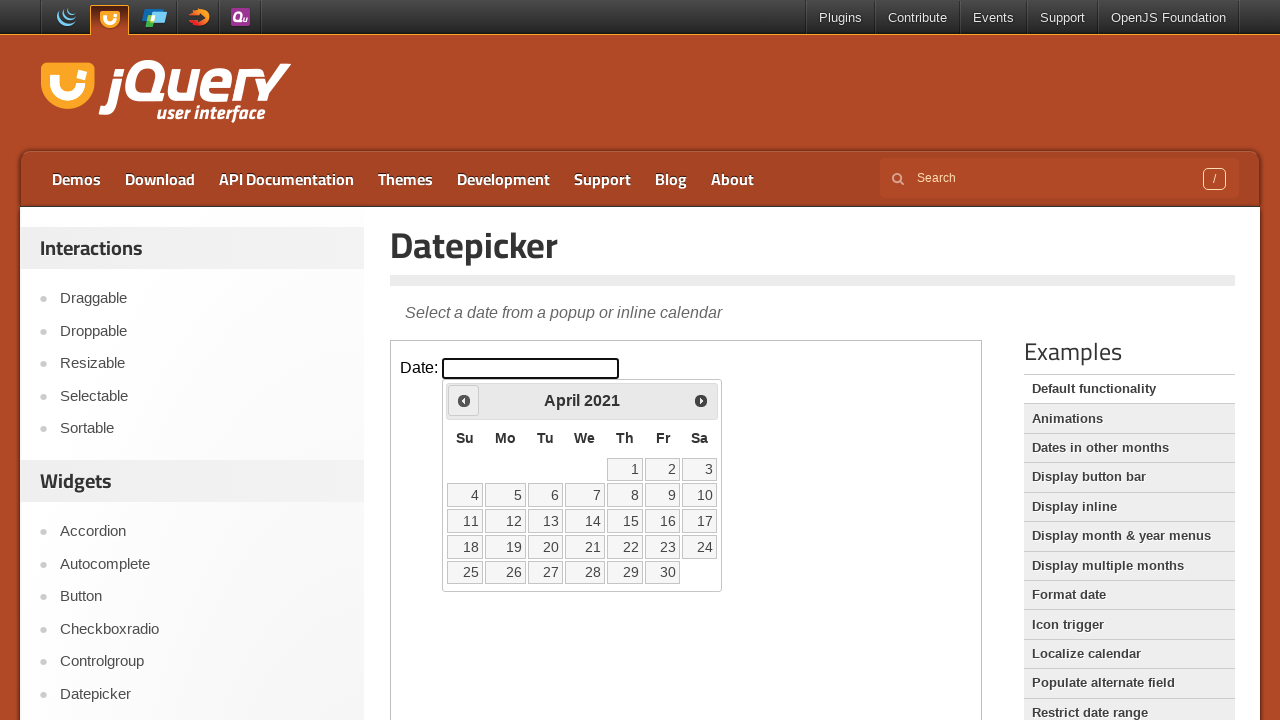

Retrieved current month from datepicker
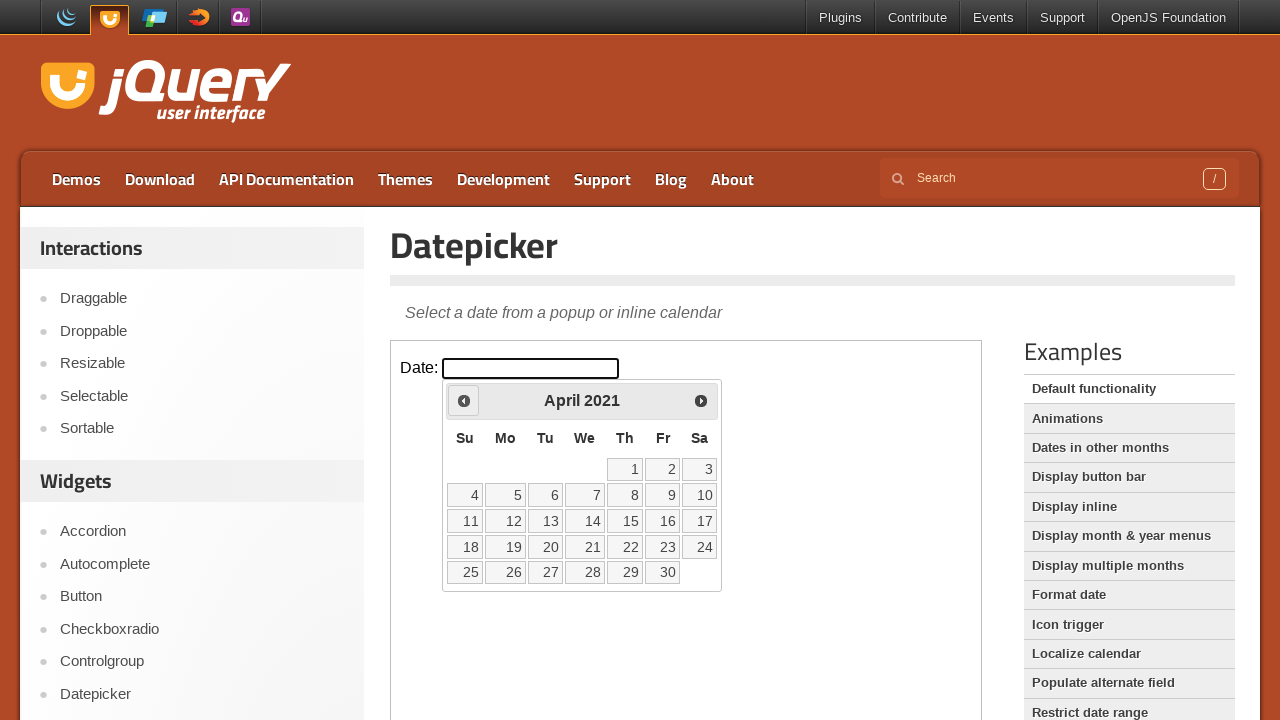

Retrieved current year from datepicker
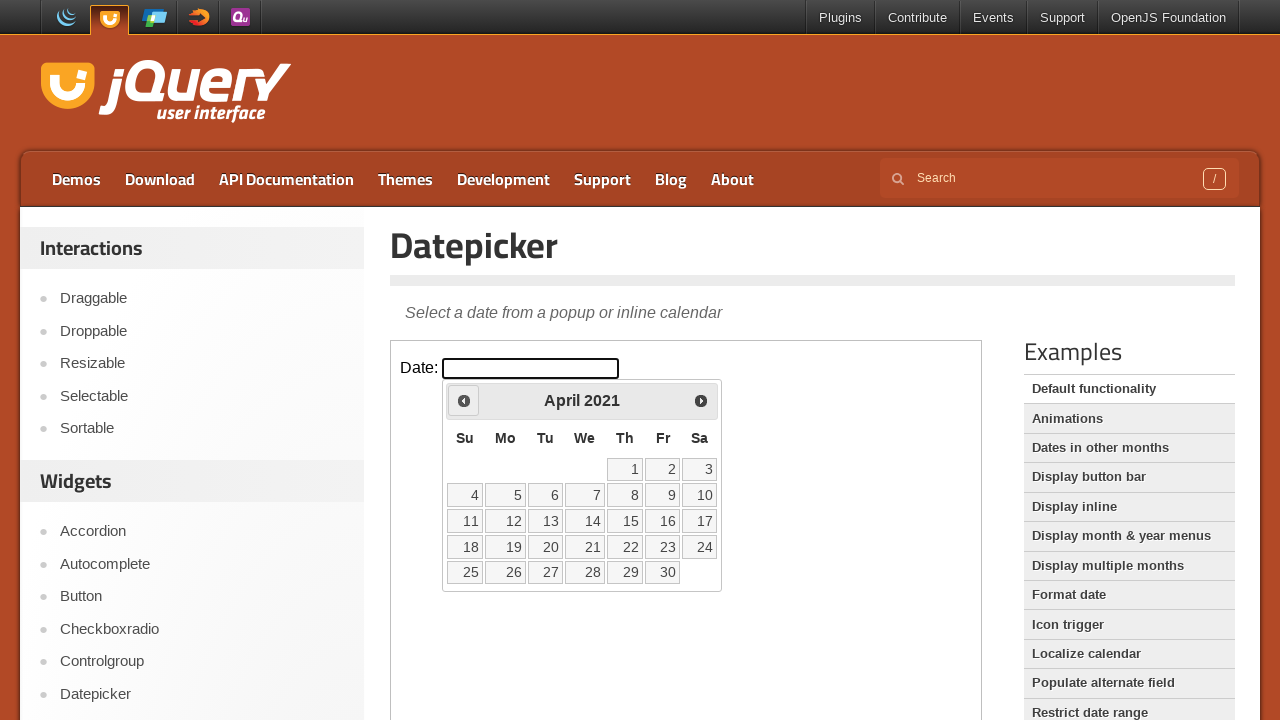

Clicked previous month button to navigate backwards at (464, 400) on iframe.demo-frame >> internal:control=enter-frame >> xpath=//*[@id='ui-datepicke
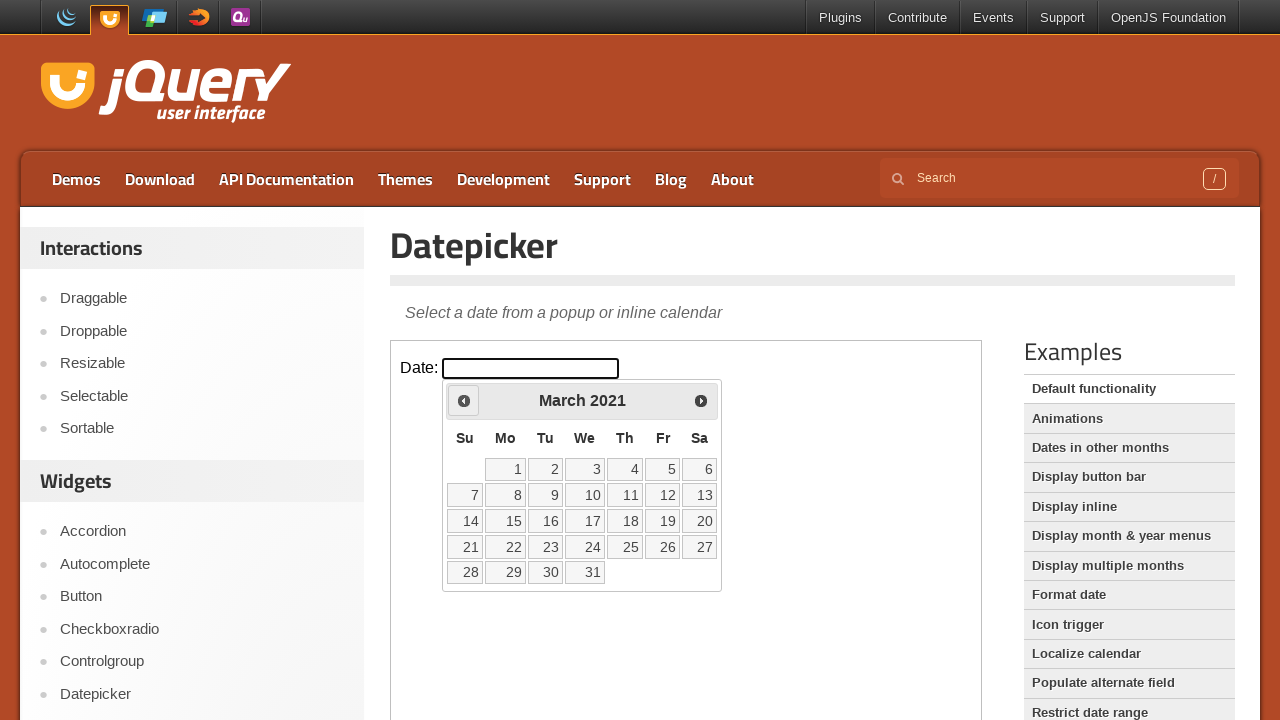

Retrieved current month from datepicker
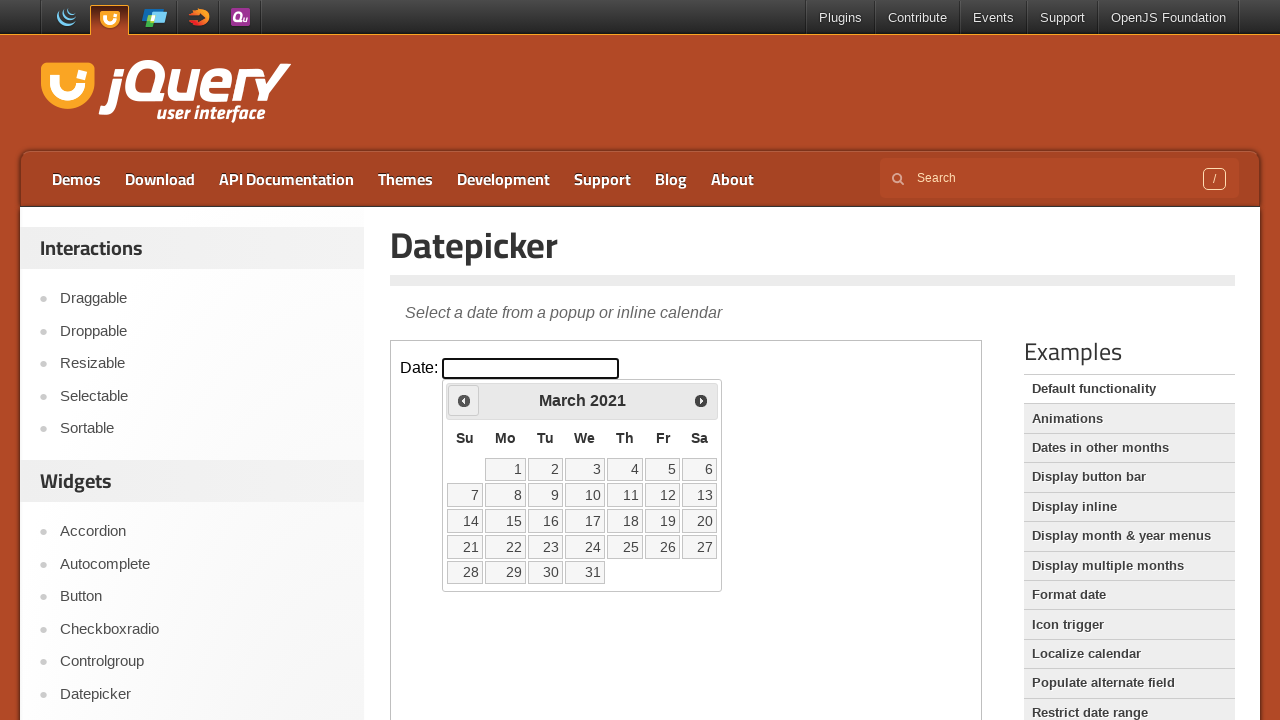

Retrieved current year from datepicker
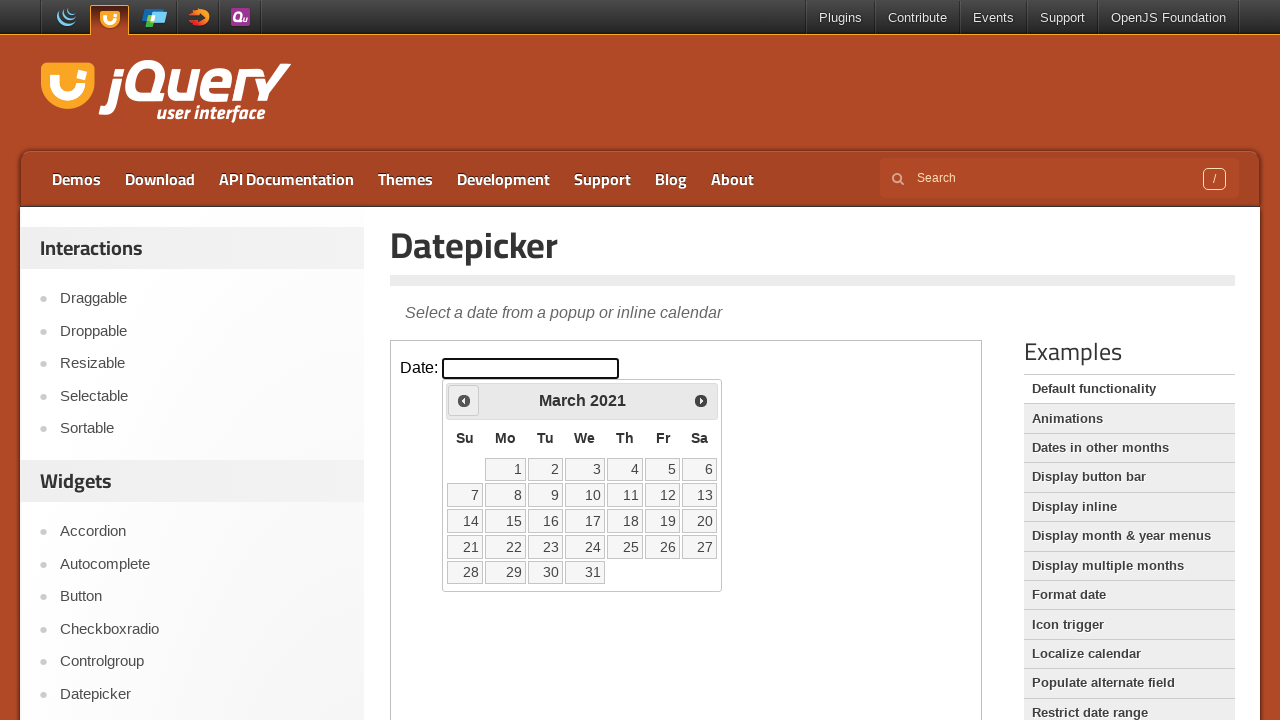

Clicked previous month button to navigate backwards at (464, 400) on iframe.demo-frame >> internal:control=enter-frame >> xpath=//*[@id='ui-datepicke
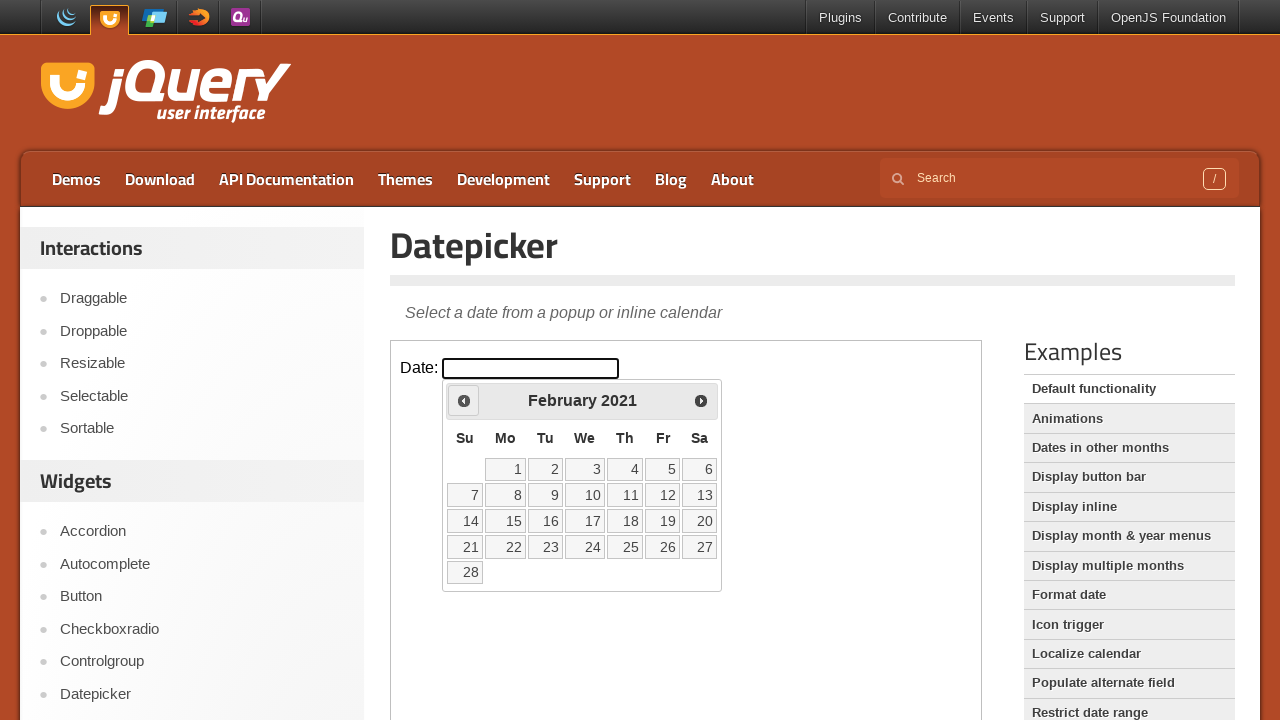

Retrieved current month from datepicker
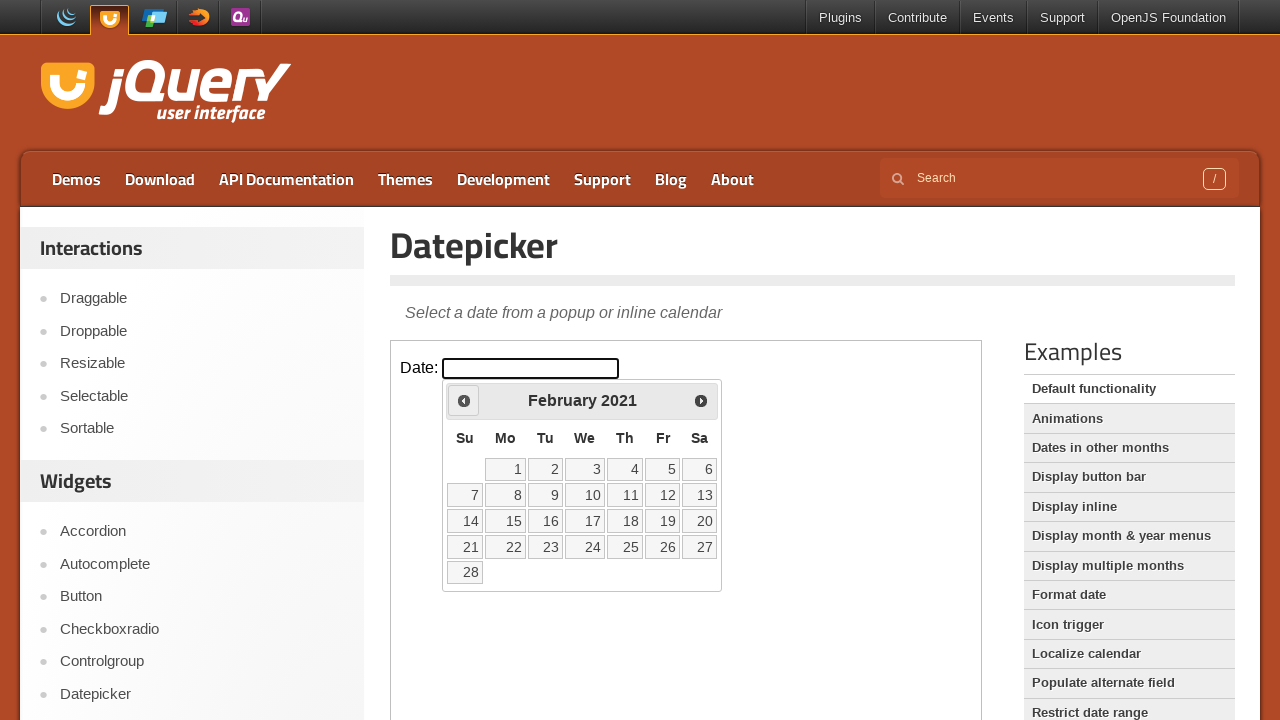

Retrieved current year from datepicker
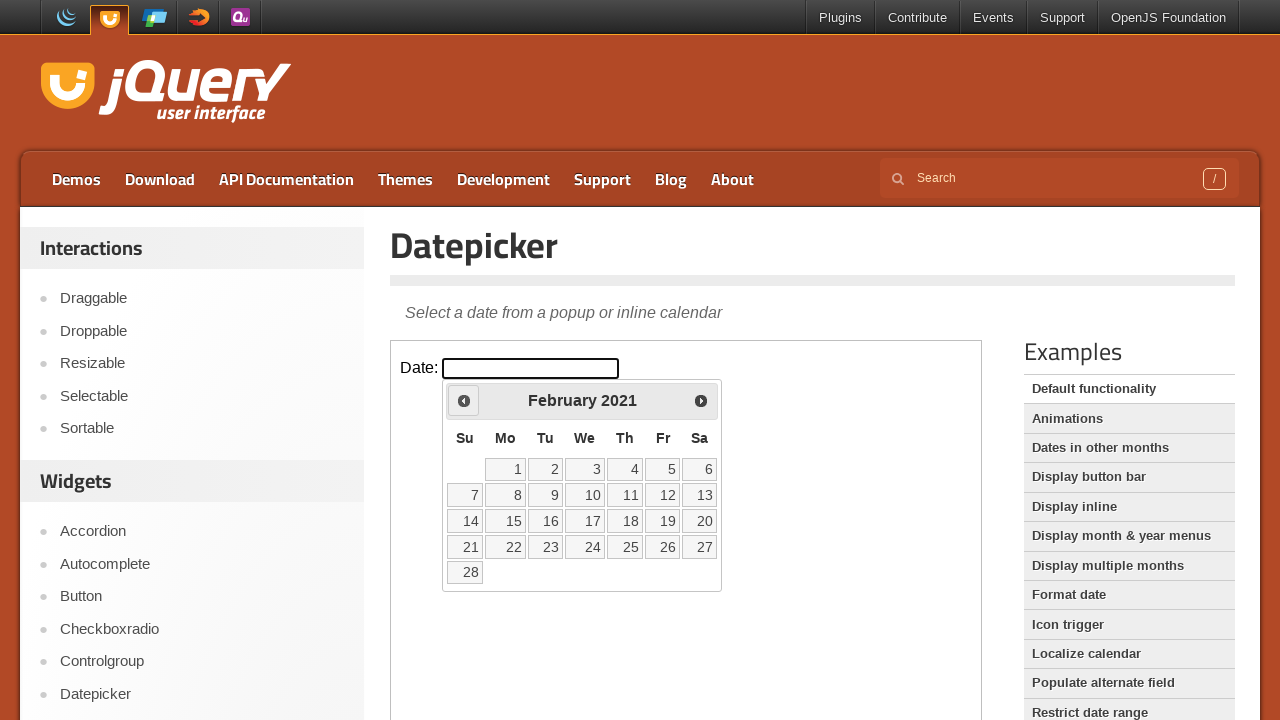

Clicked previous month button to navigate backwards at (464, 400) on iframe.demo-frame >> internal:control=enter-frame >> xpath=//*[@id='ui-datepicke
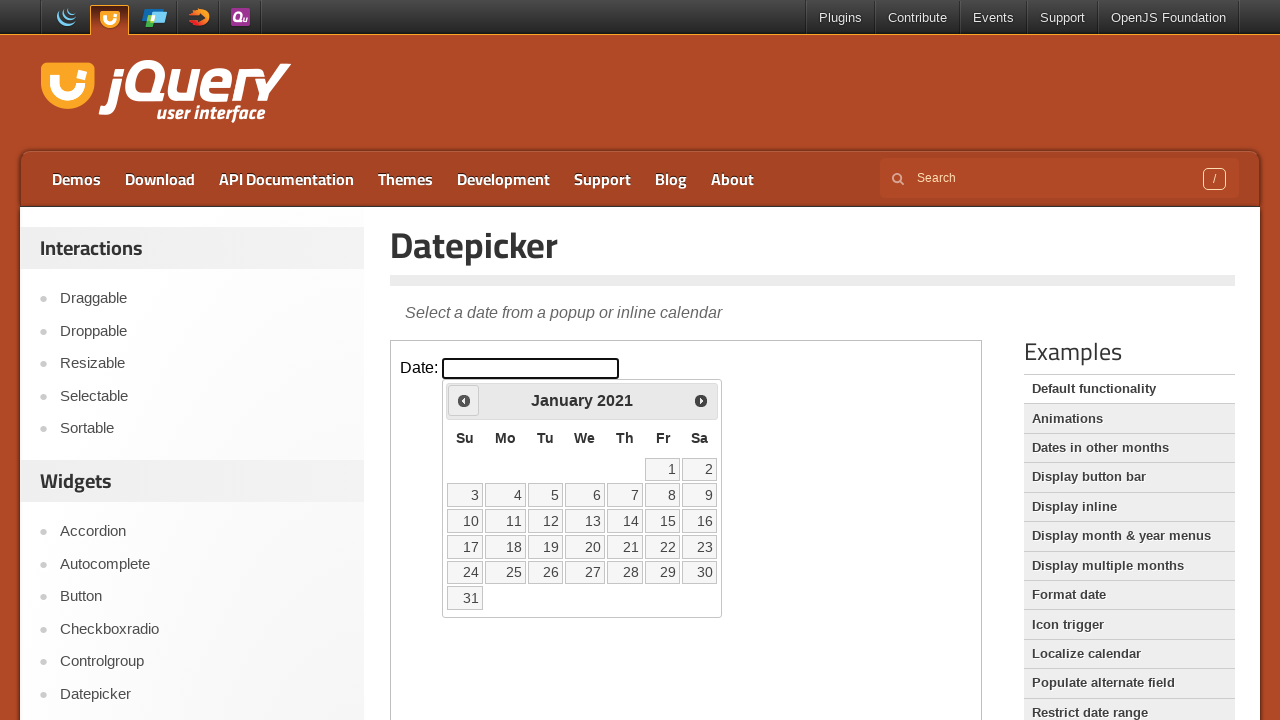

Retrieved current month from datepicker
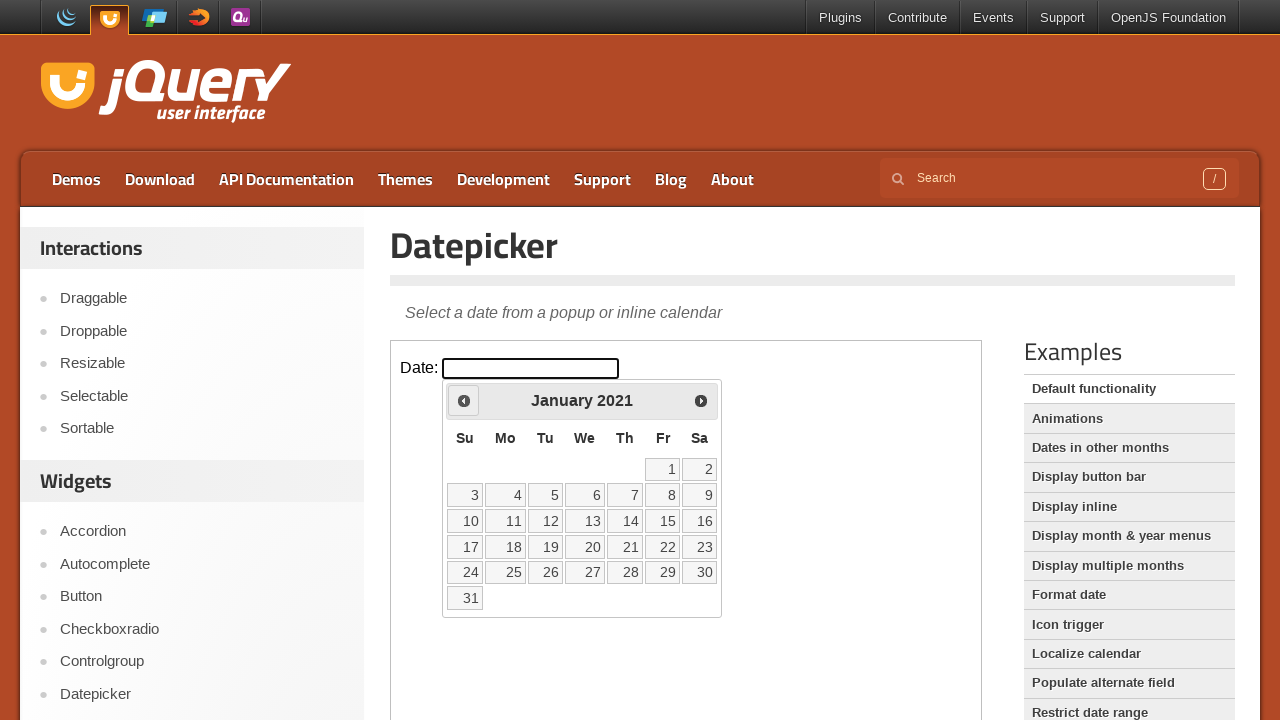

Retrieved current year from datepicker
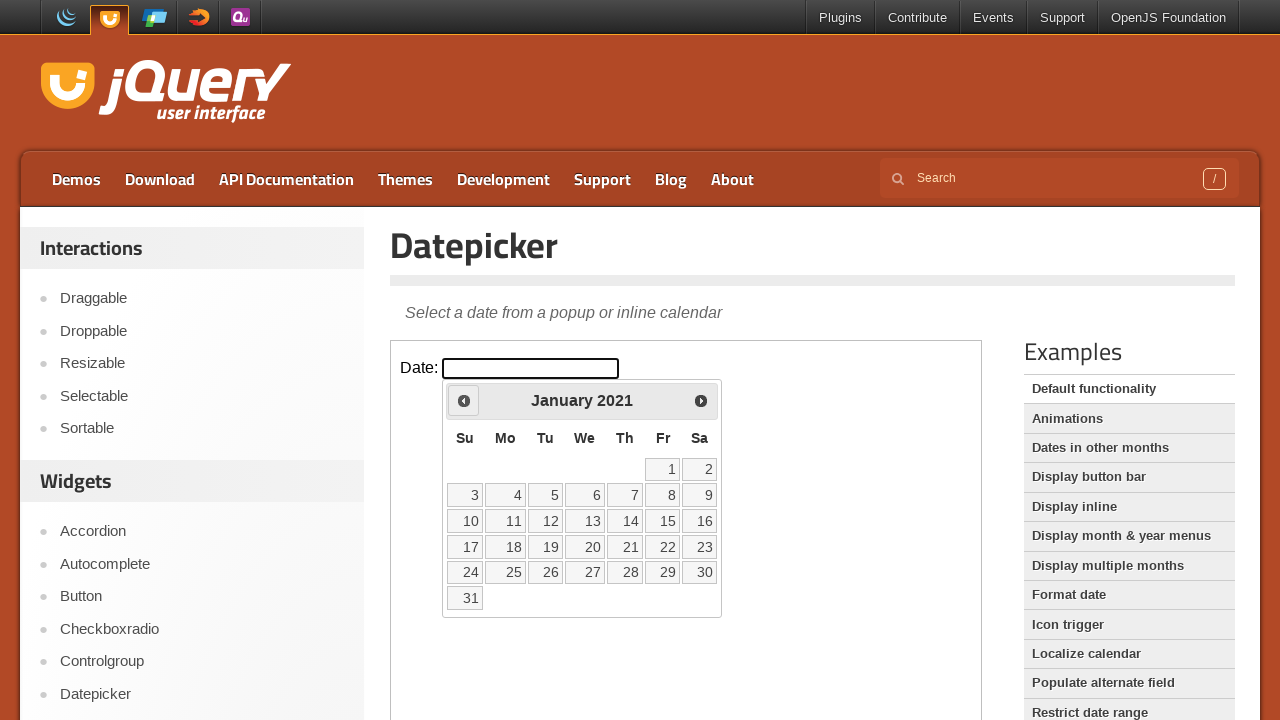

Clicked previous month button to navigate backwards at (464, 400) on iframe.demo-frame >> internal:control=enter-frame >> xpath=//*[@id='ui-datepicke
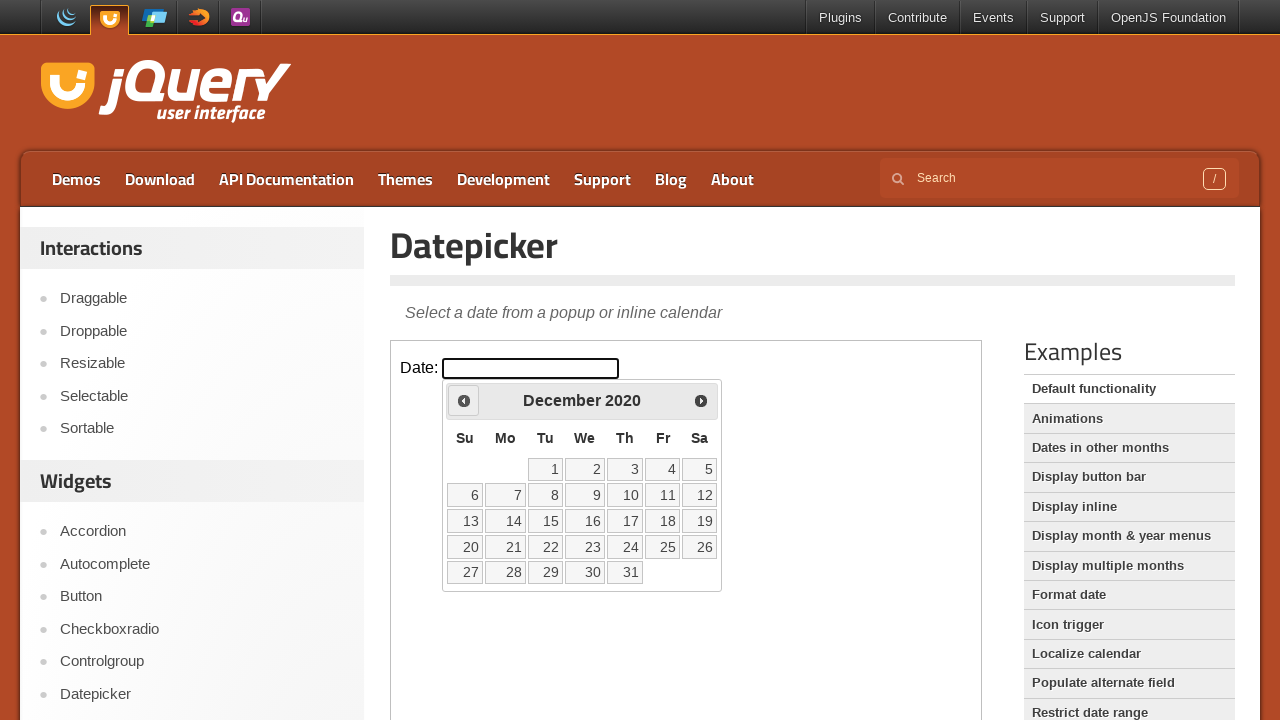

Retrieved current month from datepicker
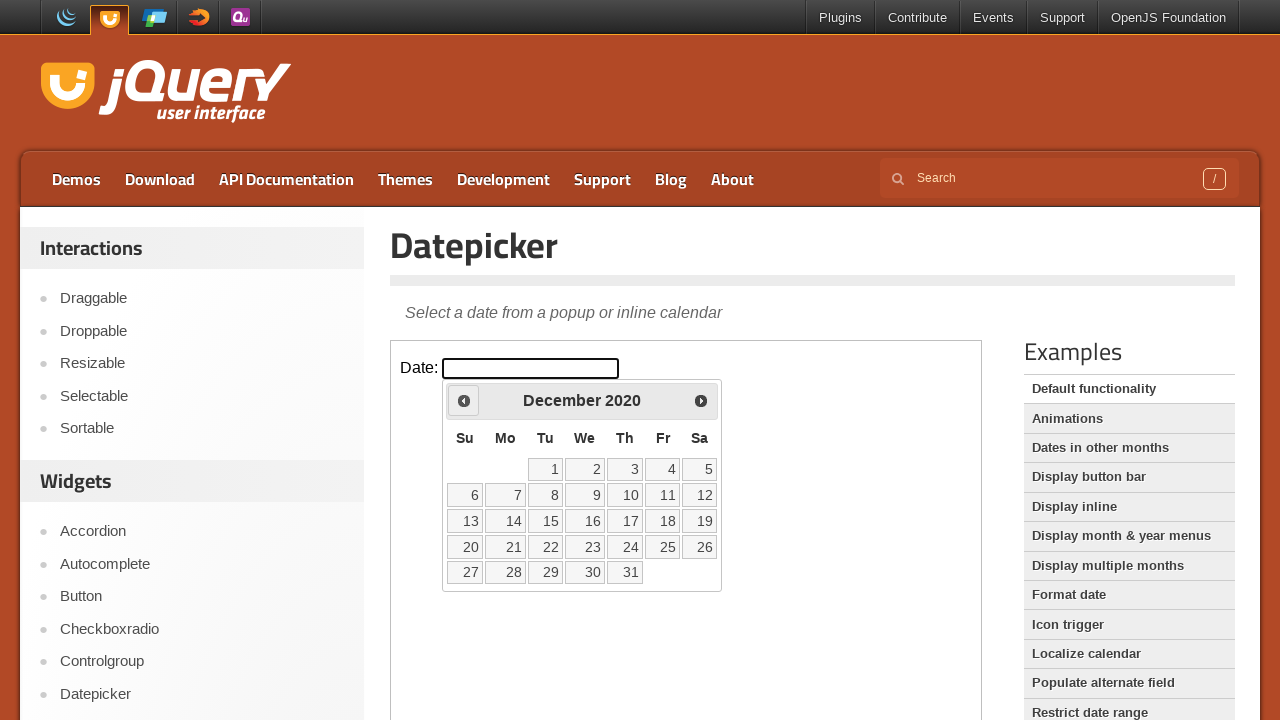

Retrieved current year from datepicker
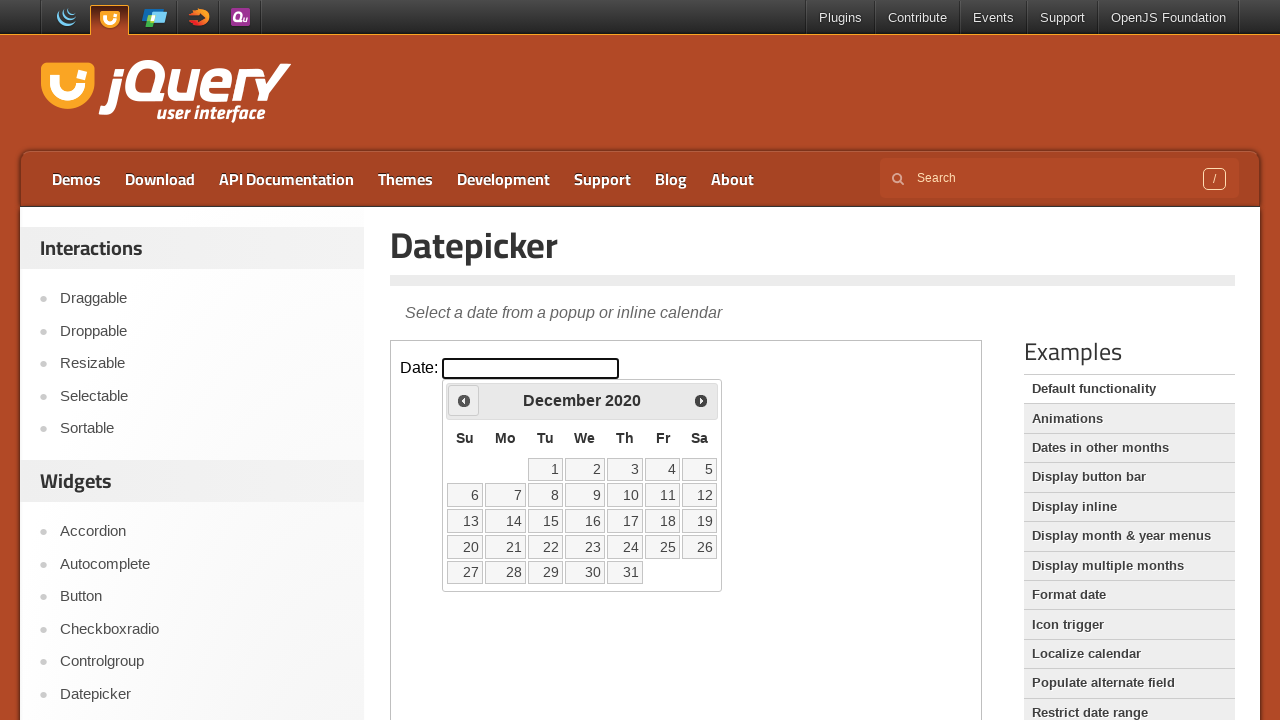

Clicked previous month button to navigate backwards at (464, 400) on iframe.demo-frame >> internal:control=enter-frame >> xpath=//*[@id='ui-datepicke
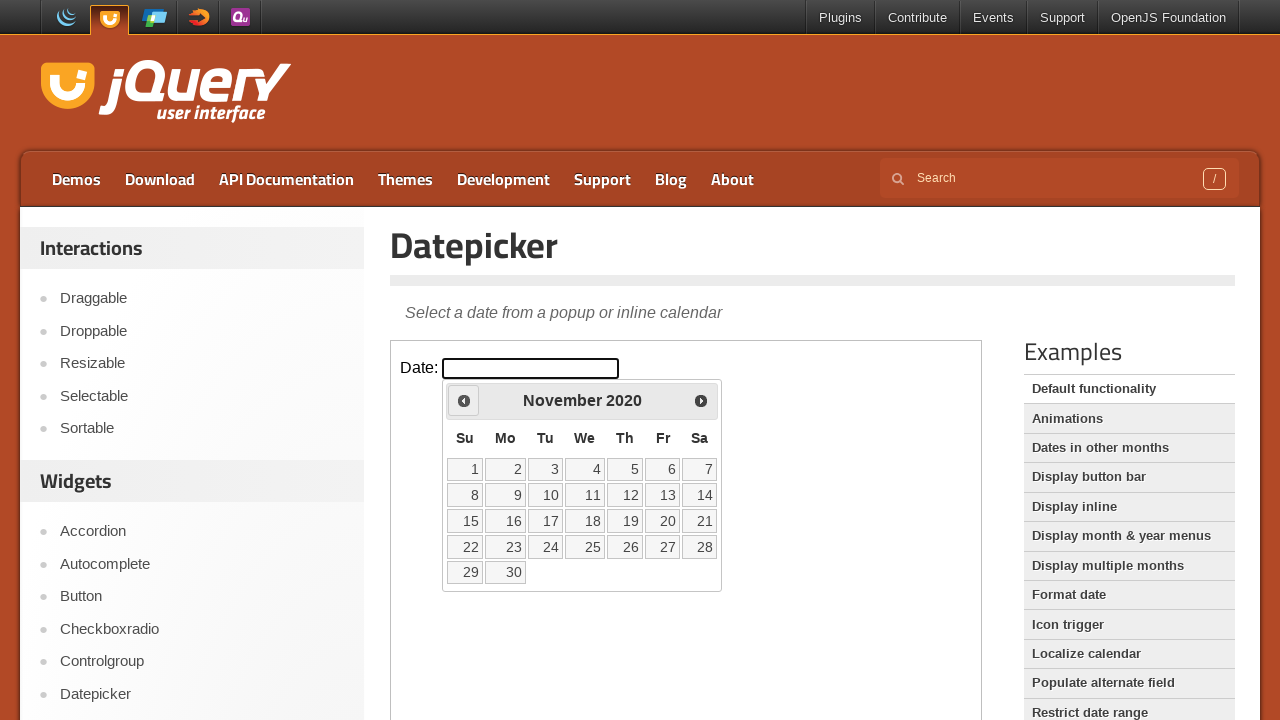

Retrieved current month from datepicker
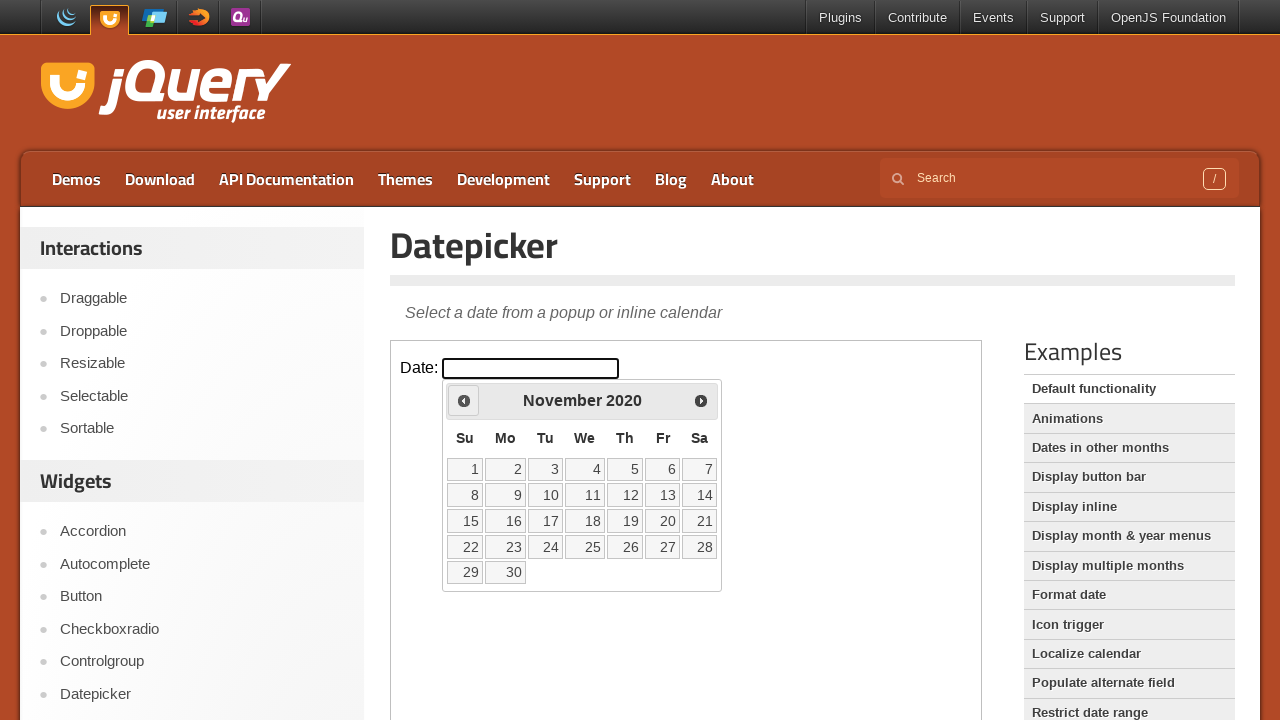

Retrieved current year from datepicker
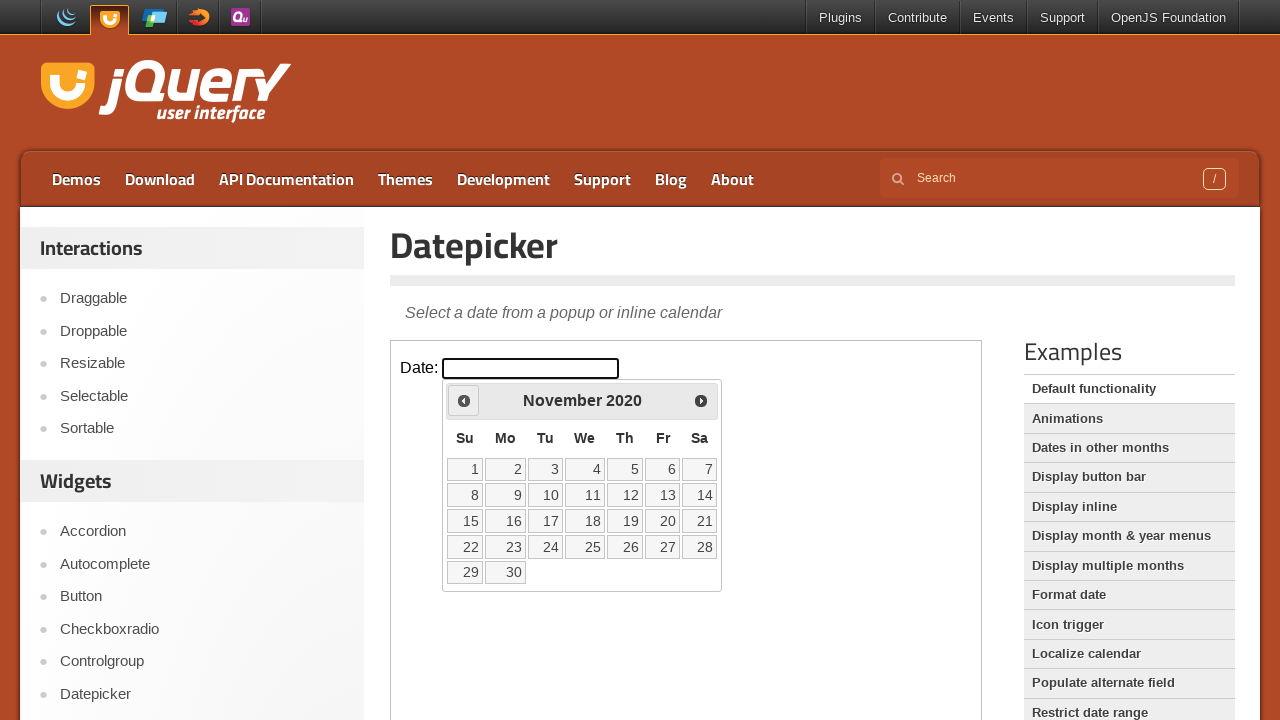

Clicked previous month button to navigate backwards at (464, 400) on iframe.demo-frame >> internal:control=enter-frame >> xpath=//*[@id='ui-datepicke
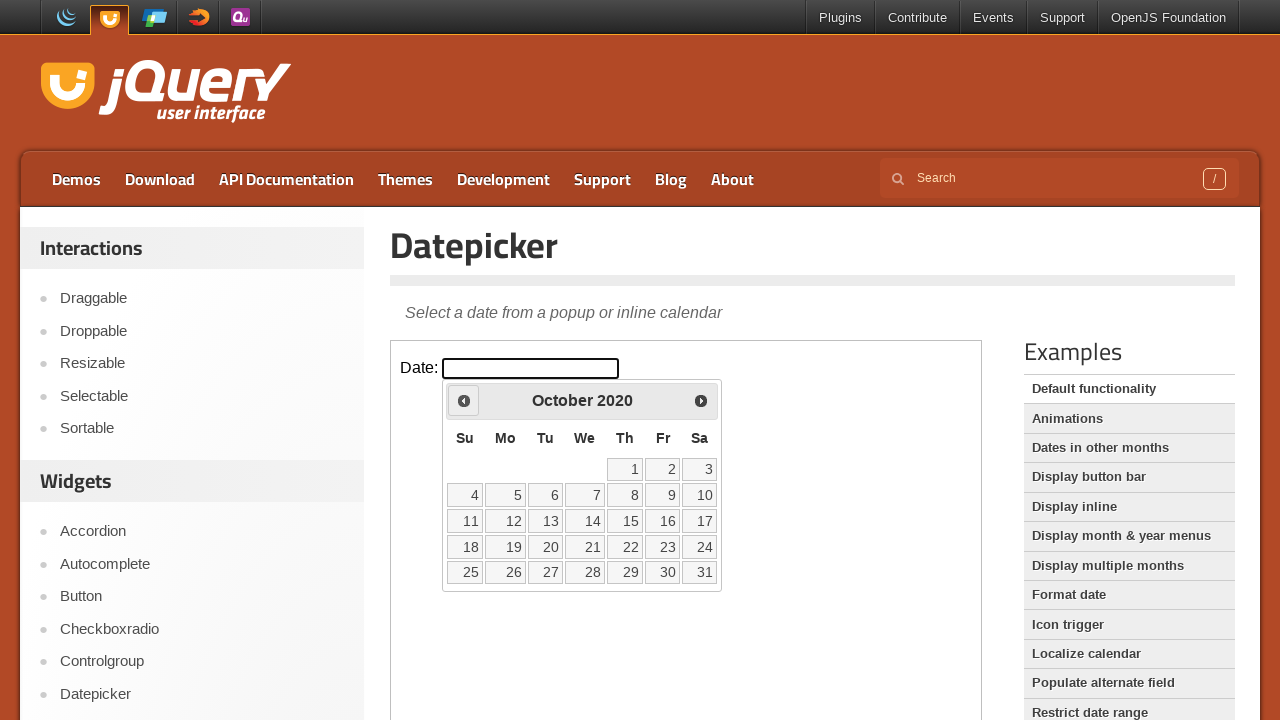

Retrieved current month from datepicker
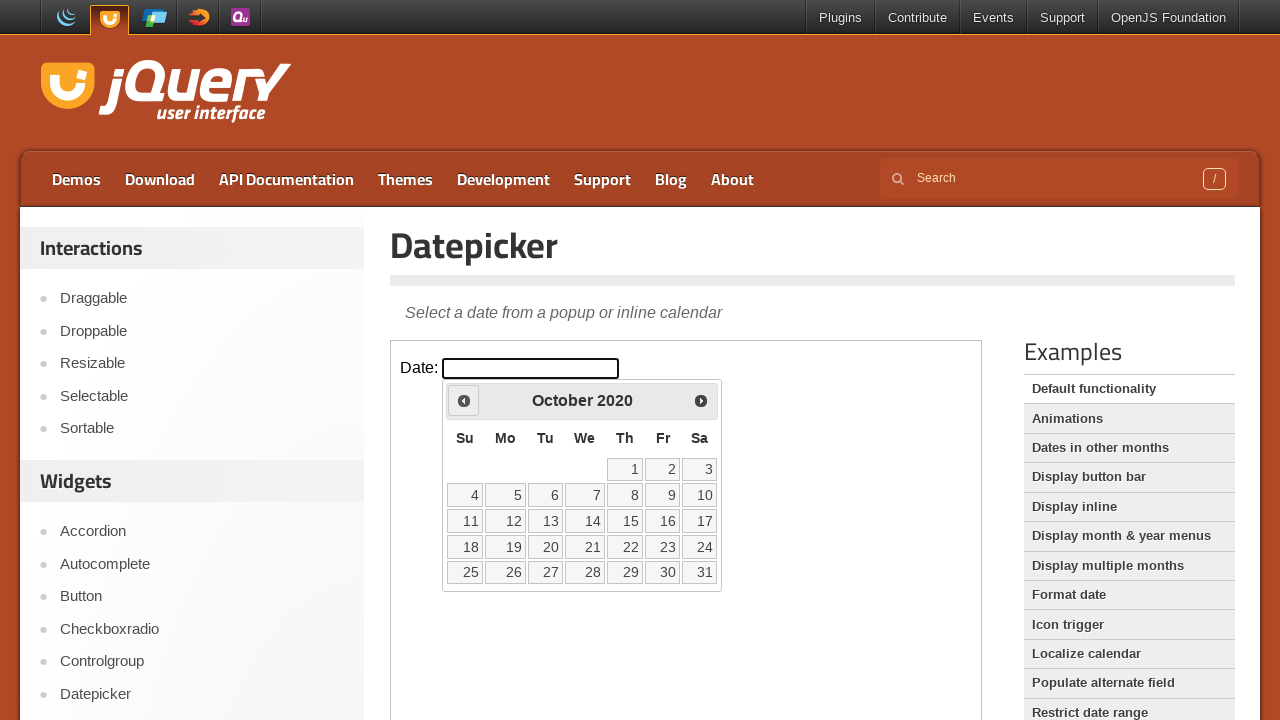

Retrieved current year from datepicker
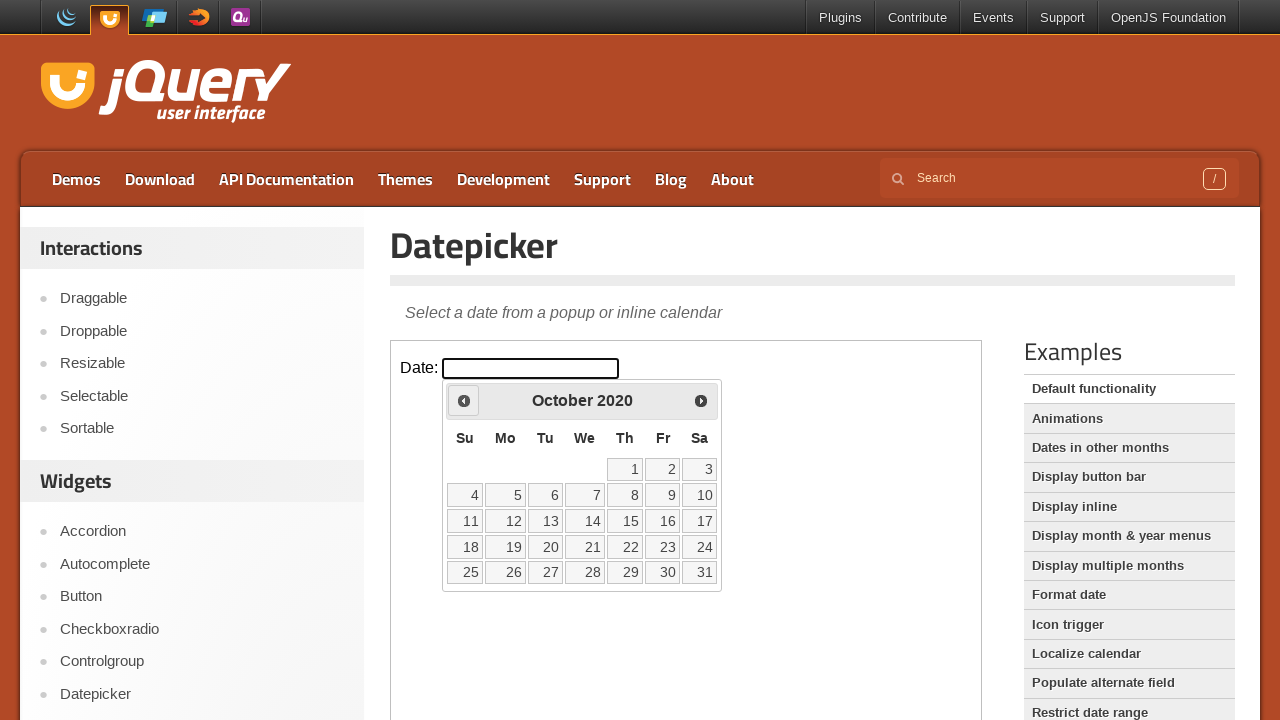

Clicked previous month button to navigate backwards at (464, 400) on iframe.demo-frame >> internal:control=enter-frame >> xpath=//*[@id='ui-datepicke
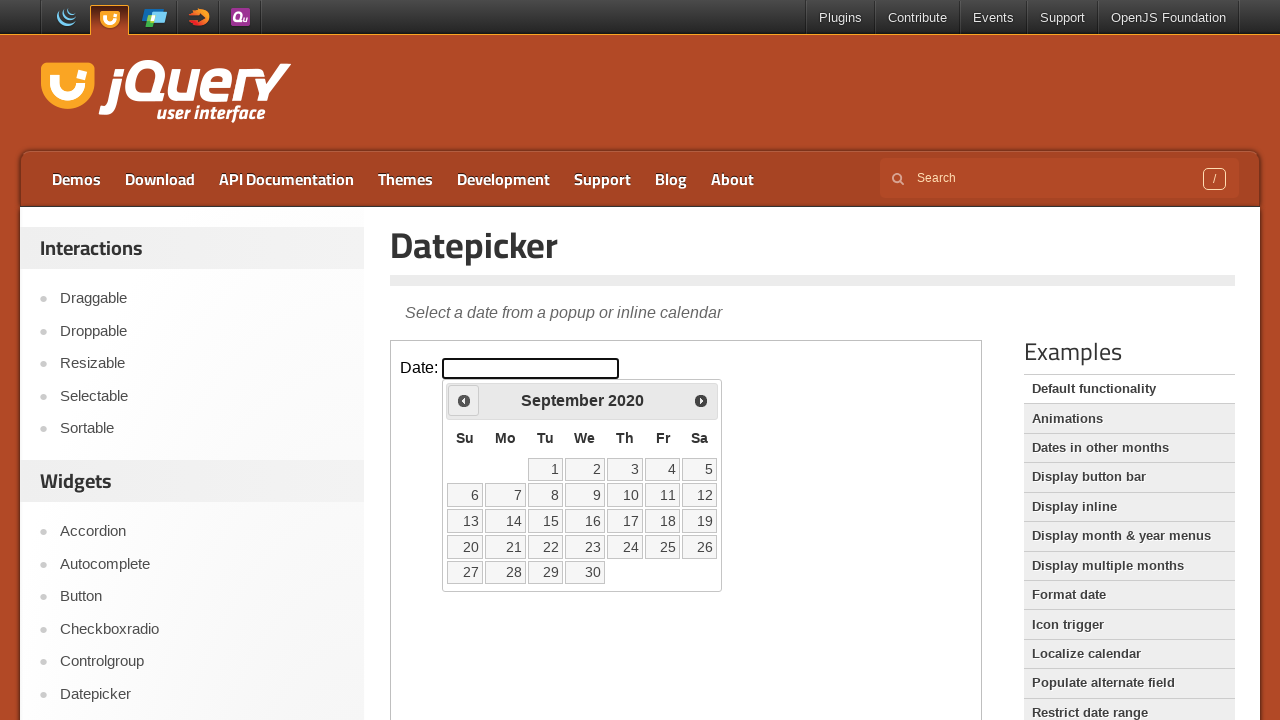

Retrieved current month from datepicker
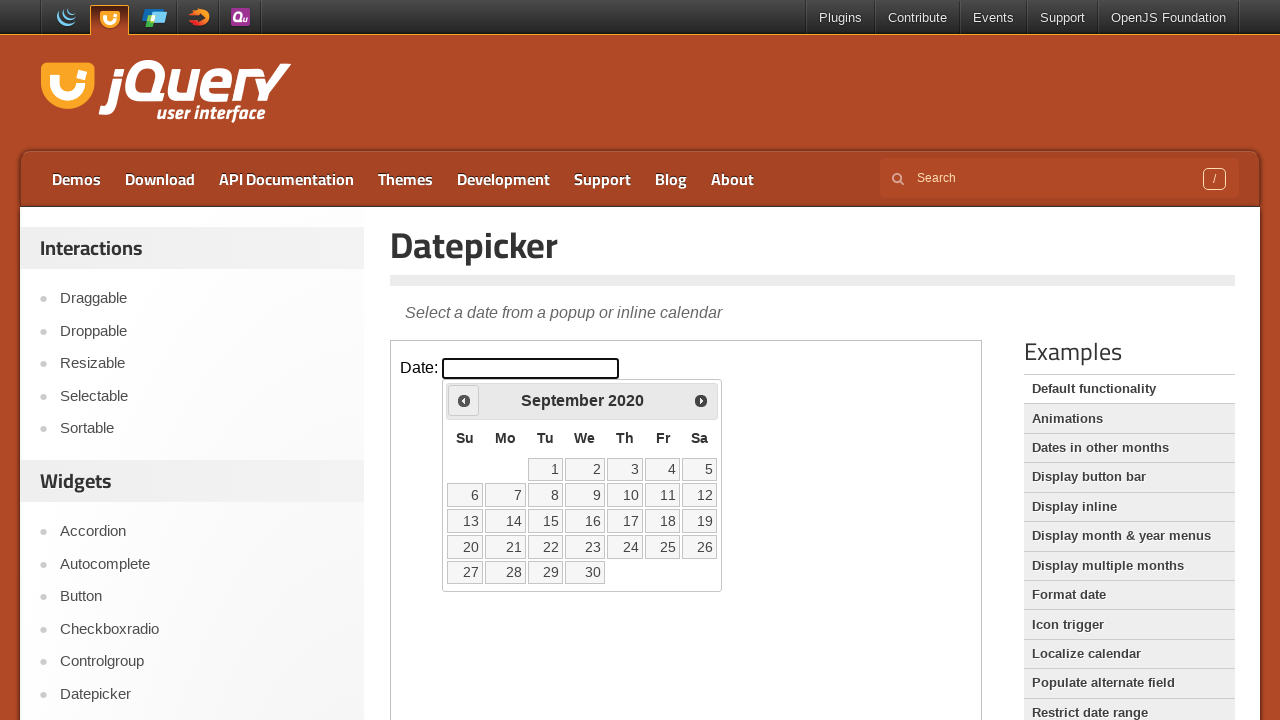

Retrieved current year from datepicker
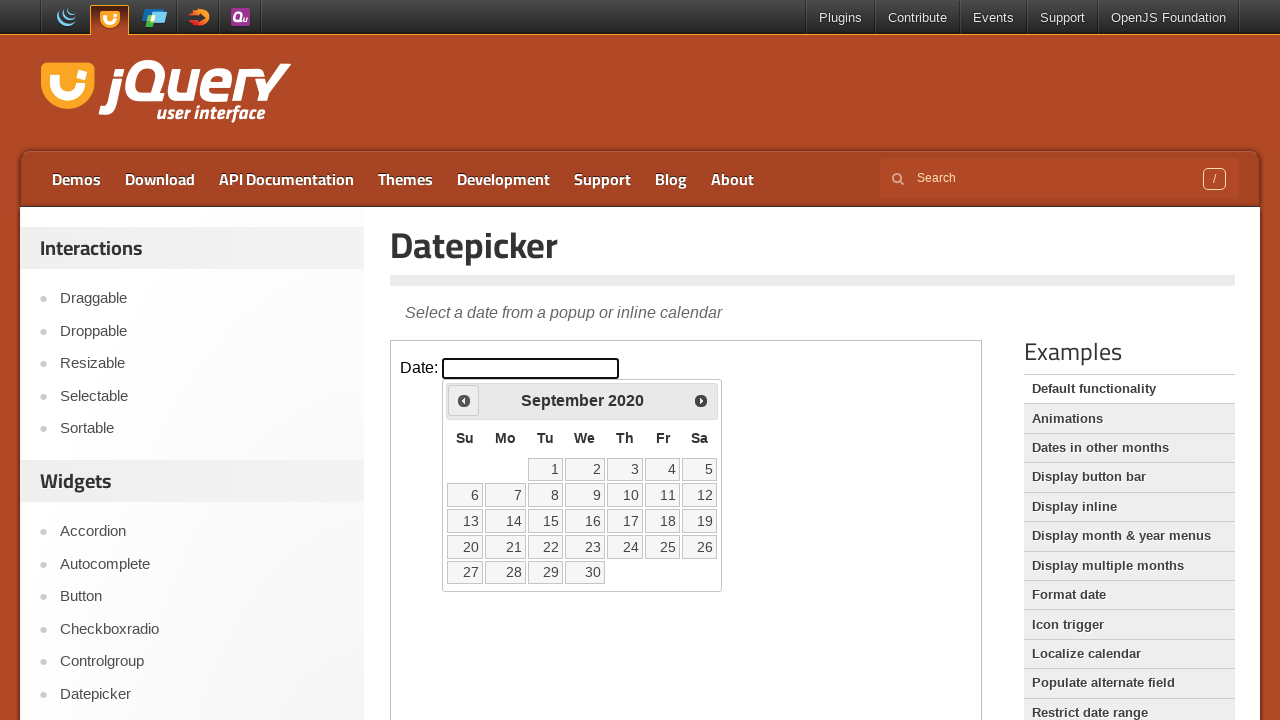

Clicked previous month button to navigate backwards at (464, 400) on iframe.demo-frame >> internal:control=enter-frame >> xpath=//*[@id='ui-datepicke
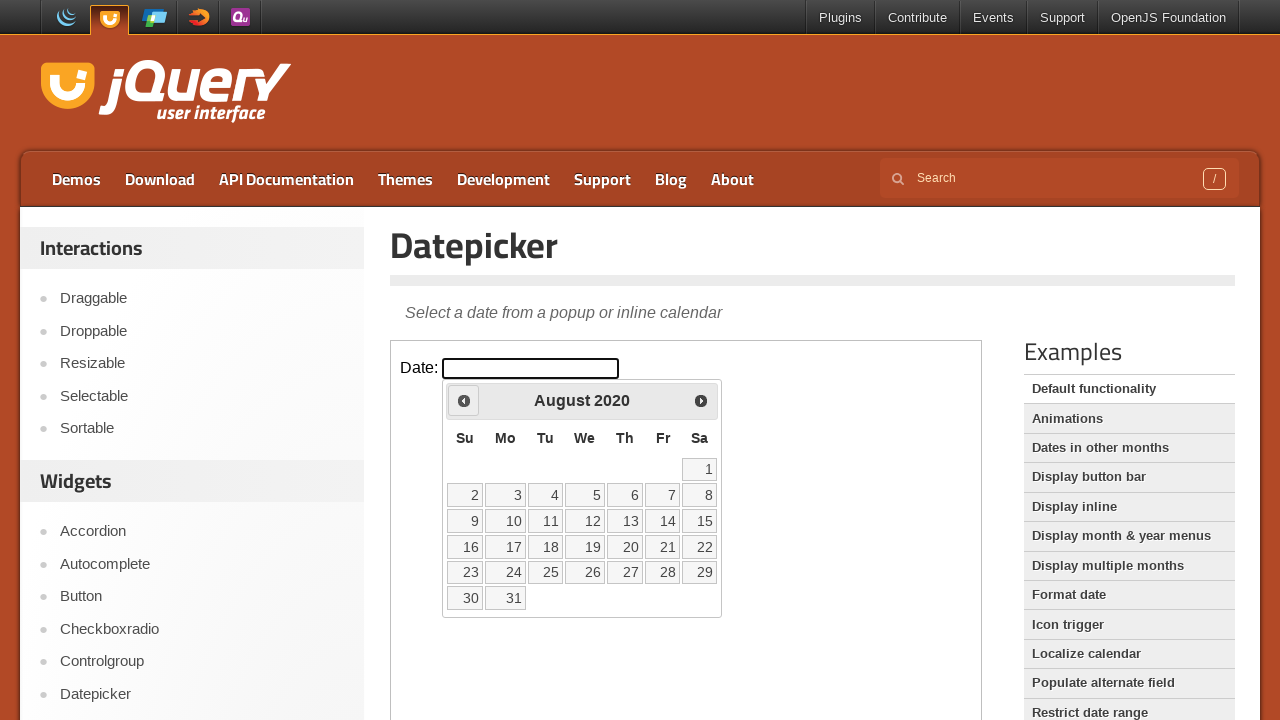

Retrieved current month from datepicker
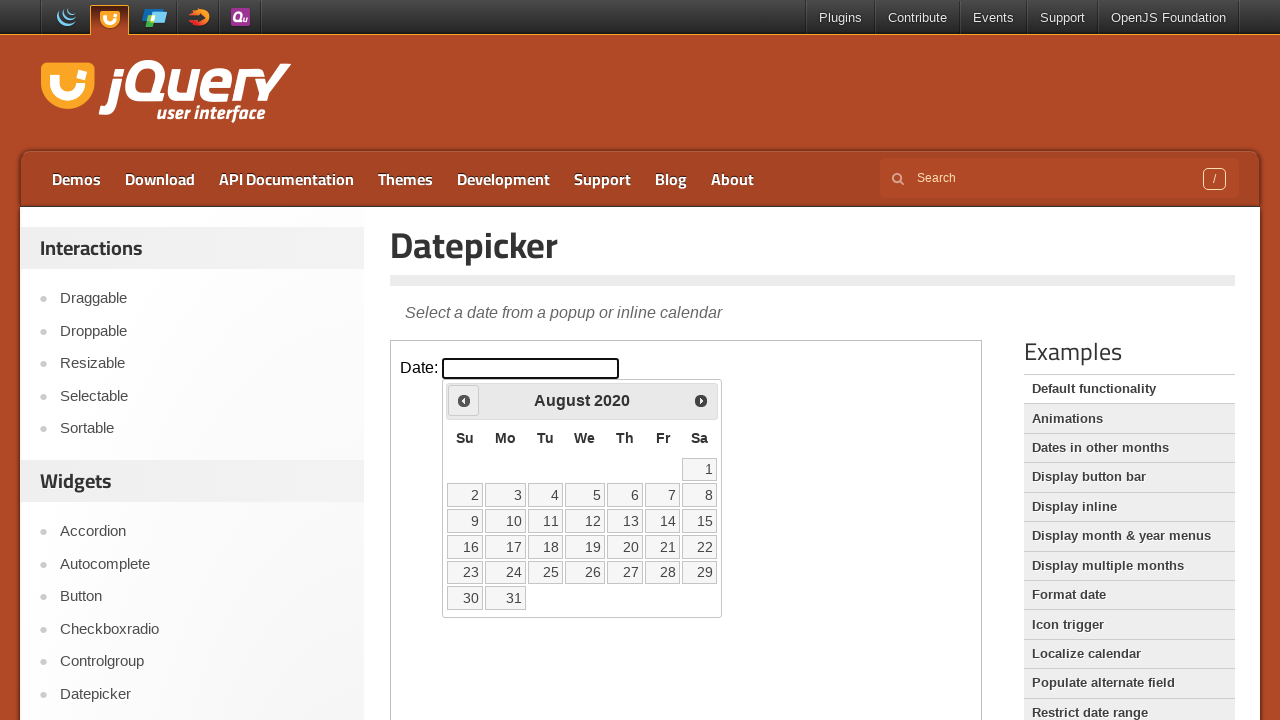

Retrieved current year from datepicker
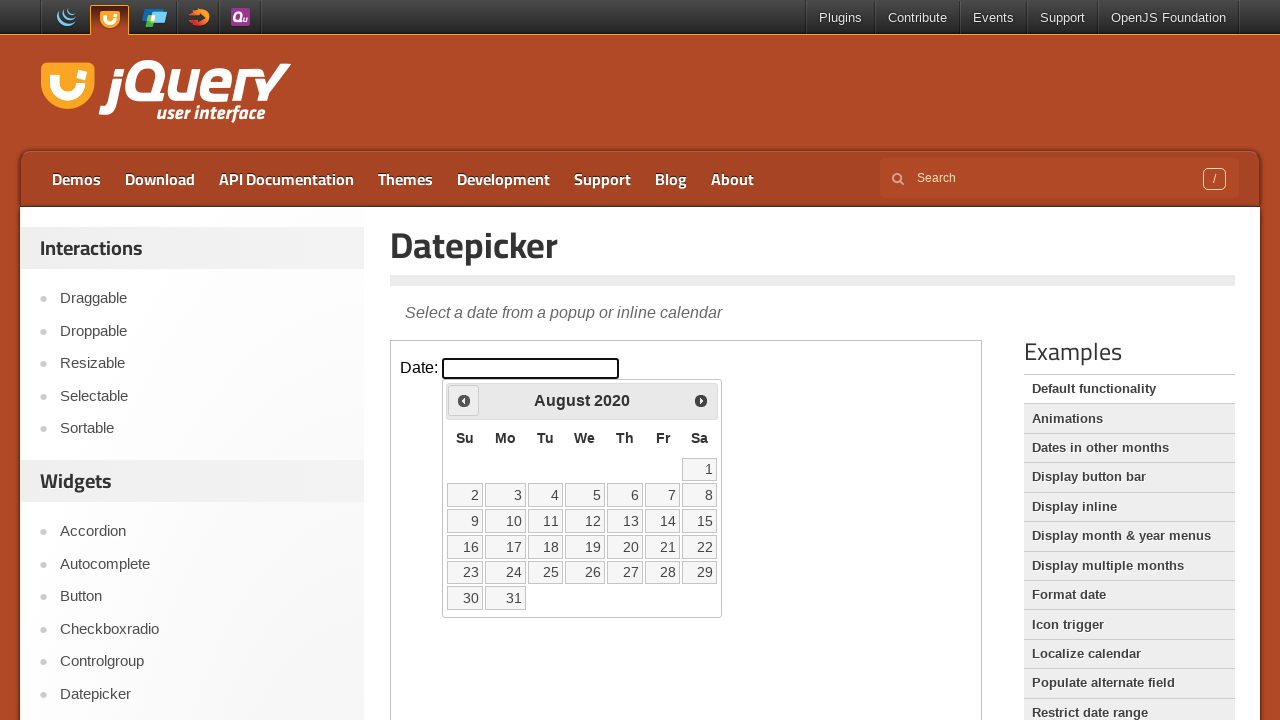

Clicked previous month button to navigate backwards at (464, 400) on iframe.demo-frame >> internal:control=enter-frame >> xpath=//*[@id='ui-datepicke
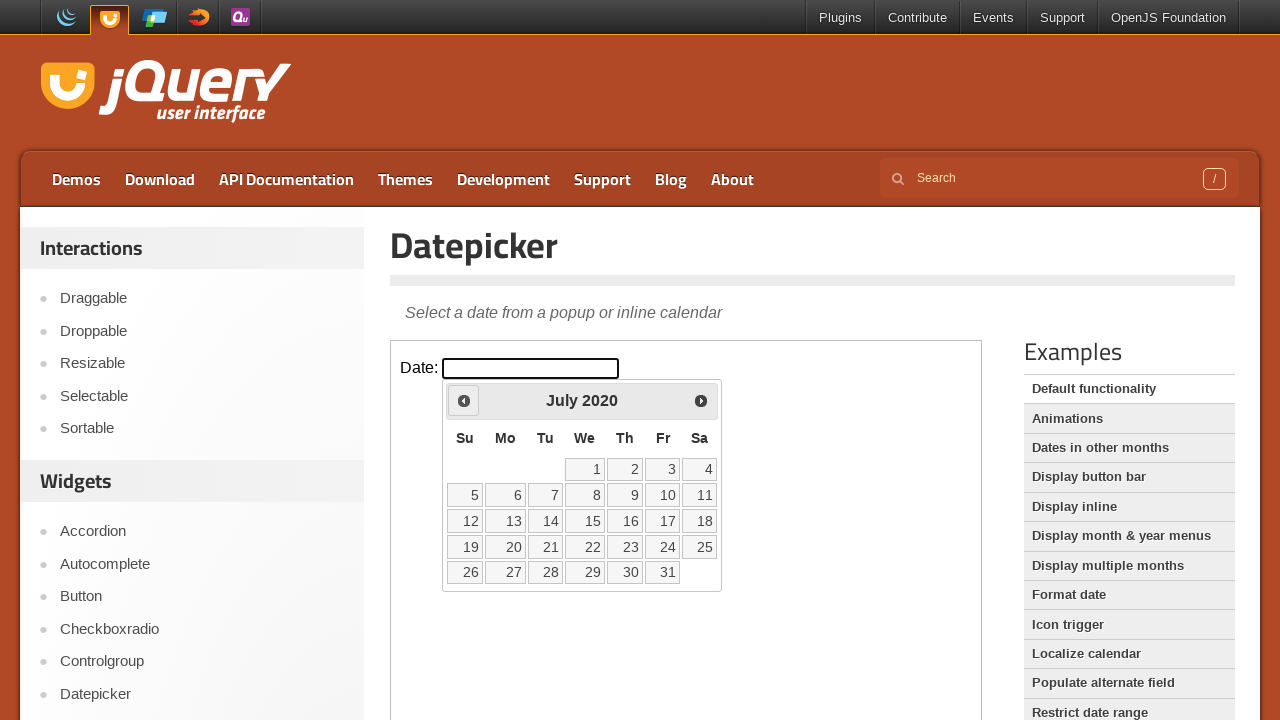

Retrieved current month from datepicker
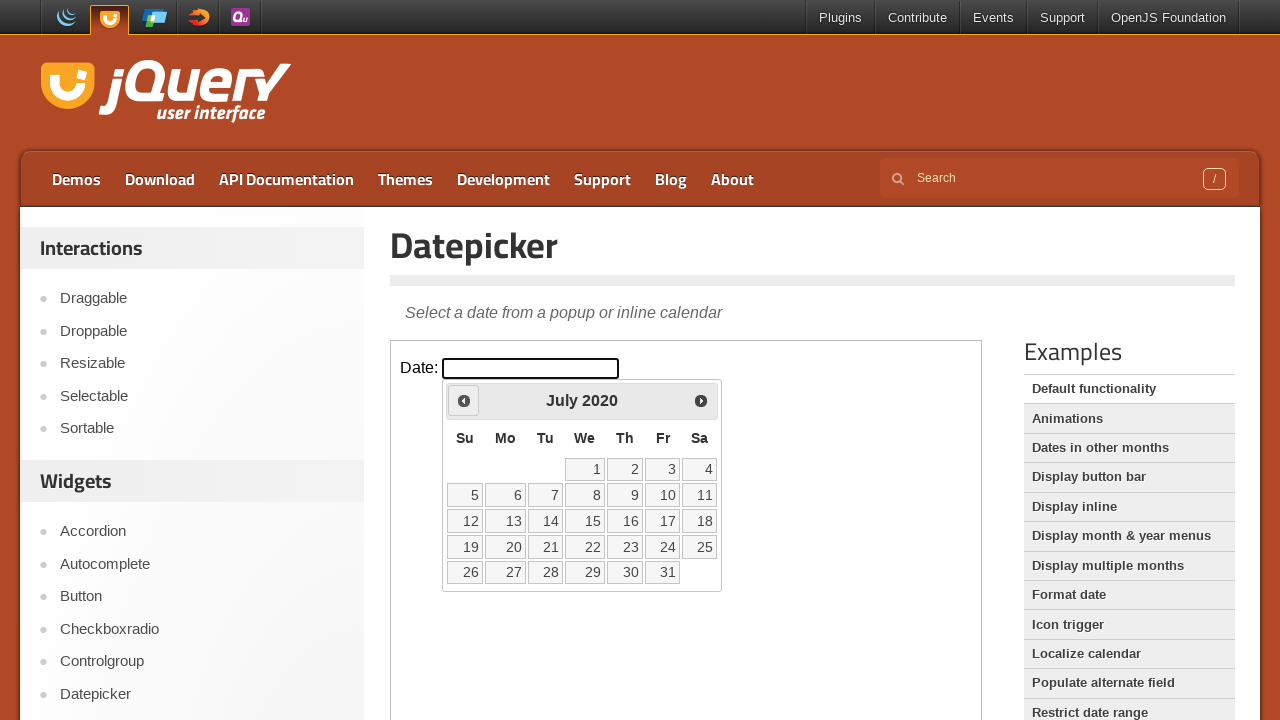

Retrieved current year from datepicker
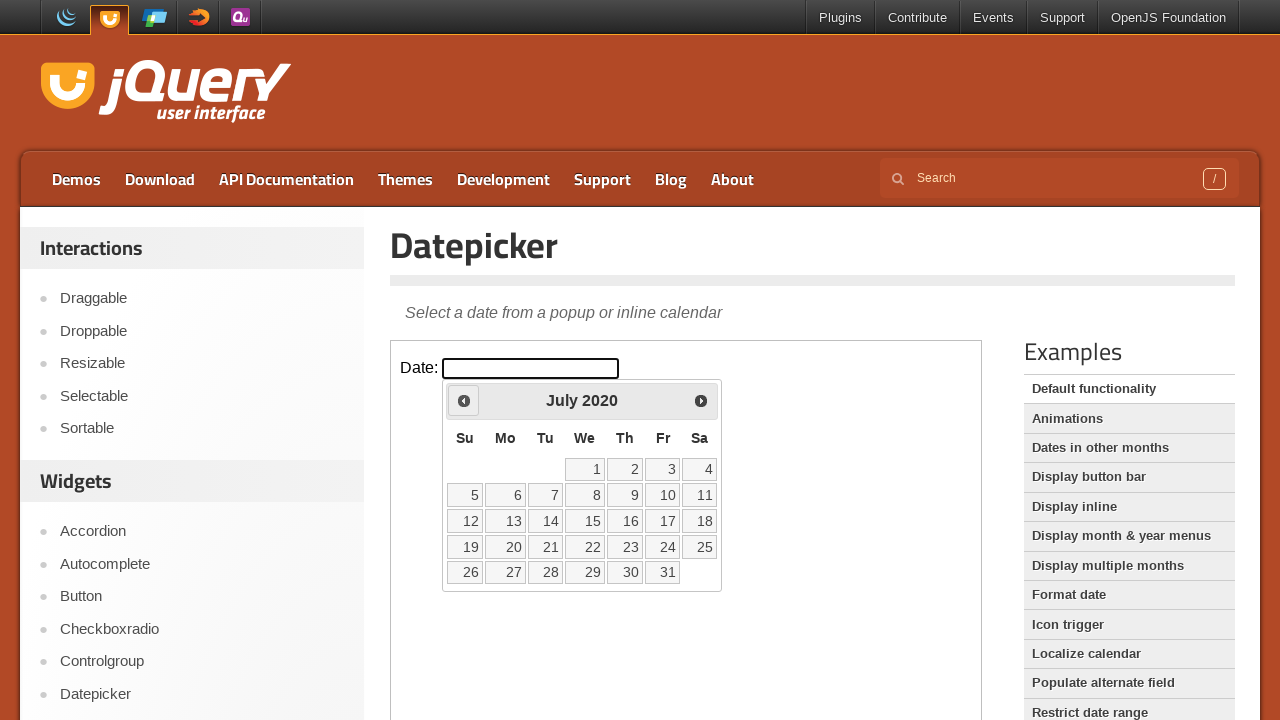

Clicked previous month button to navigate backwards at (464, 400) on iframe.demo-frame >> internal:control=enter-frame >> xpath=//*[@id='ui-datepicke
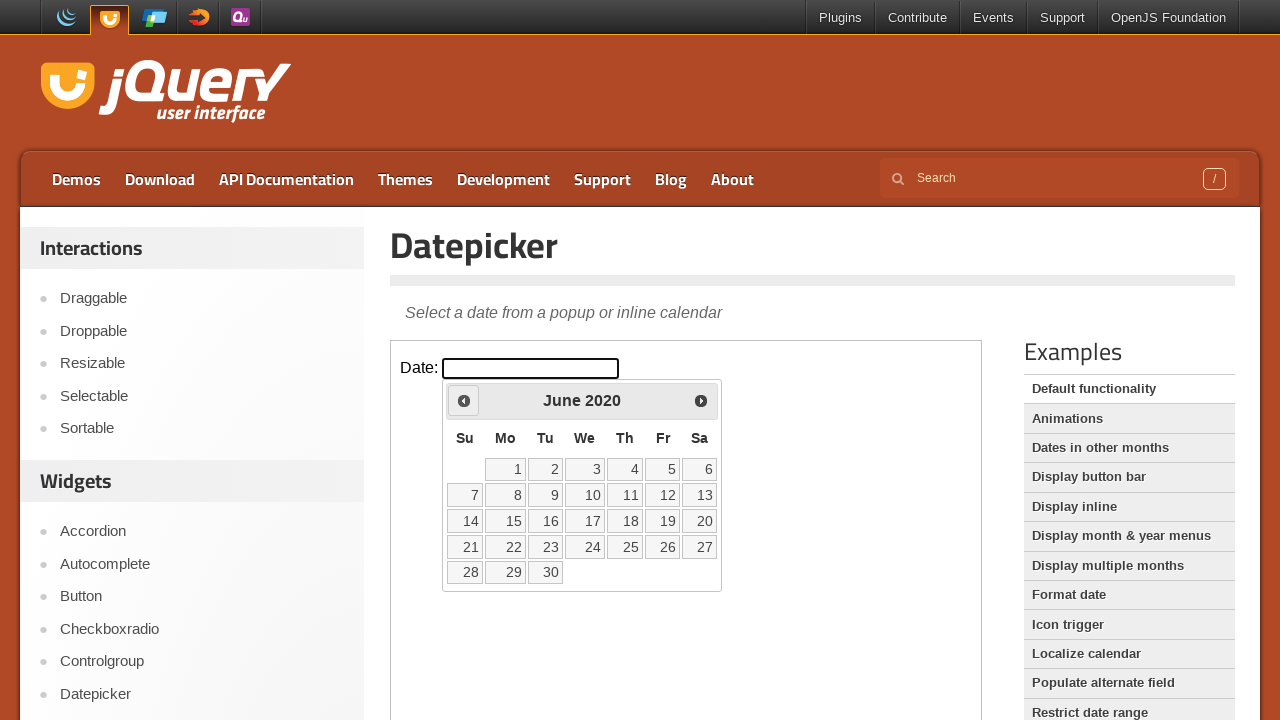

Retrieved current month from datepicker
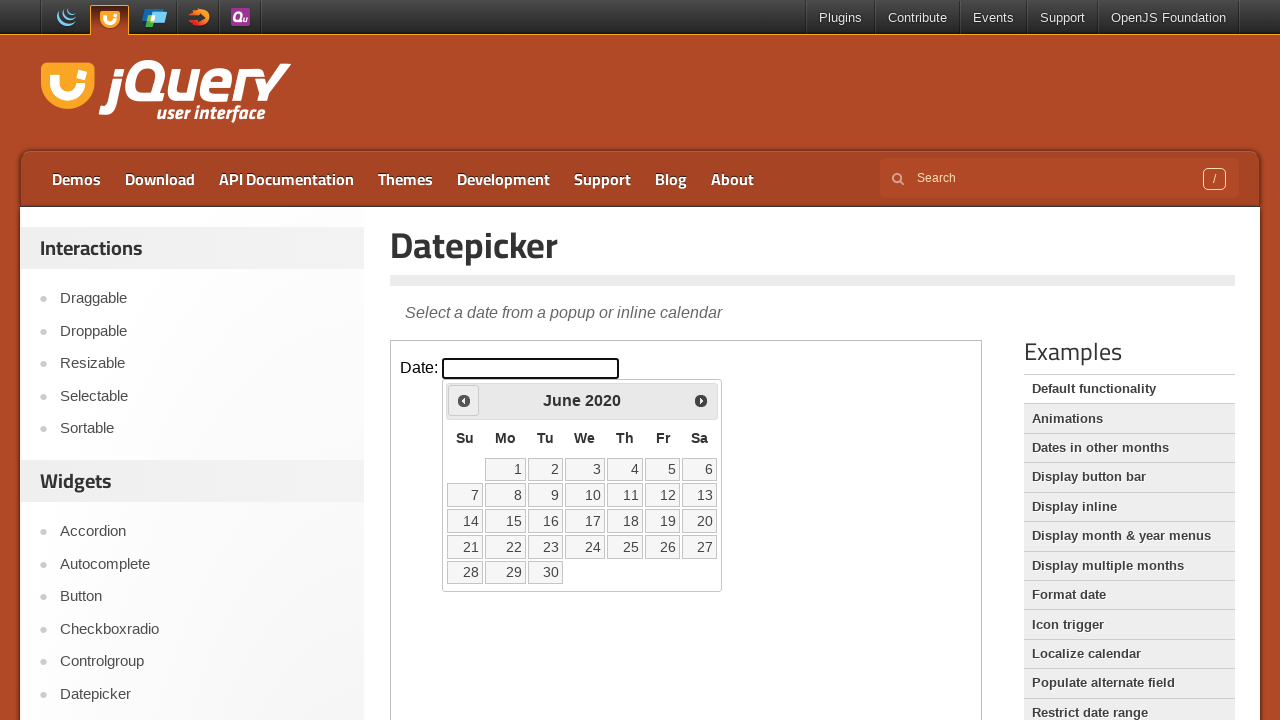

Retrieved current year from datepicker
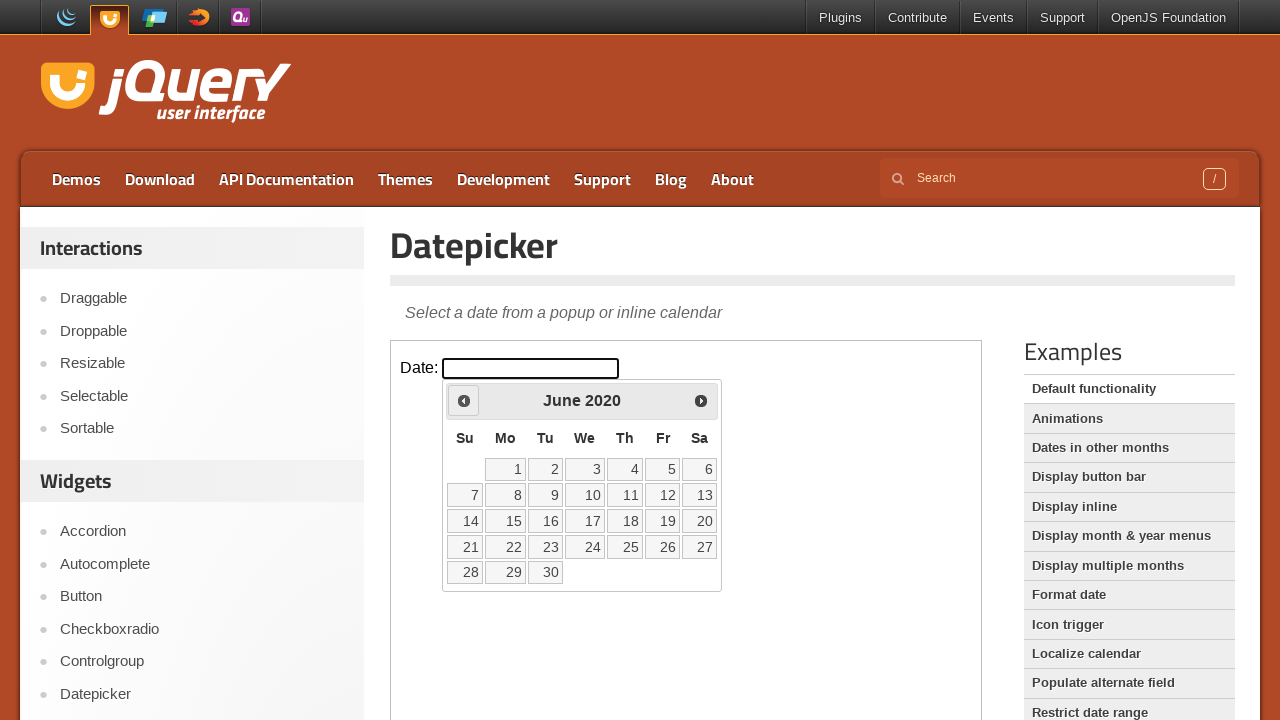

Clicked previous month button to navigate backwards at (464, 400) on iframe.demo-frame >> internal:control=enter-frame >> xpath=//*[@id='ui-datepicke
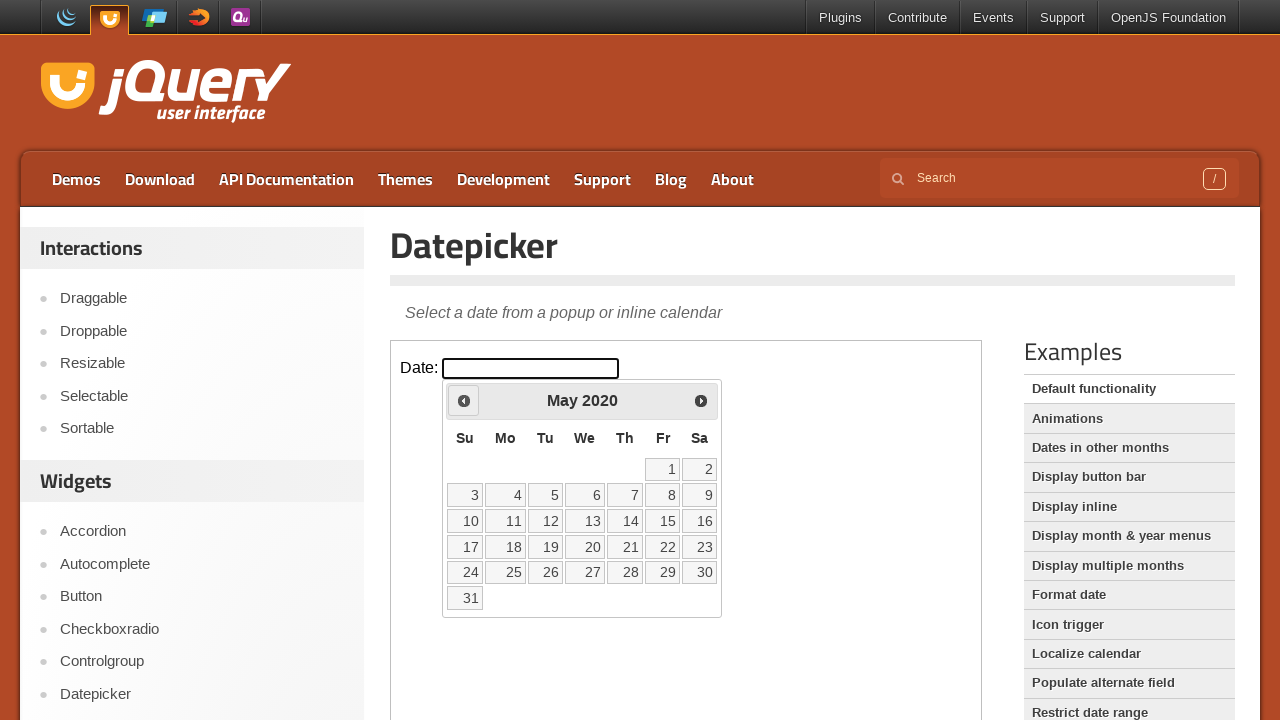

Retrieved current month from datepicker
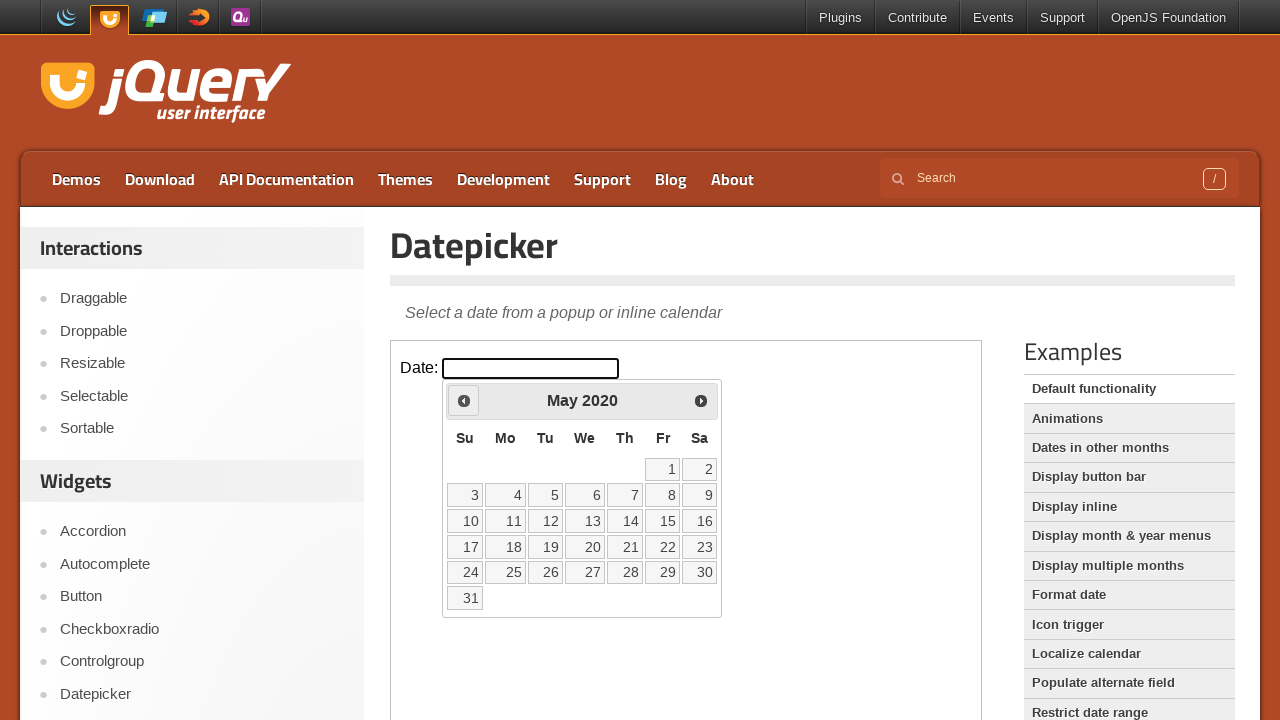

Retrieved current year from datepicker
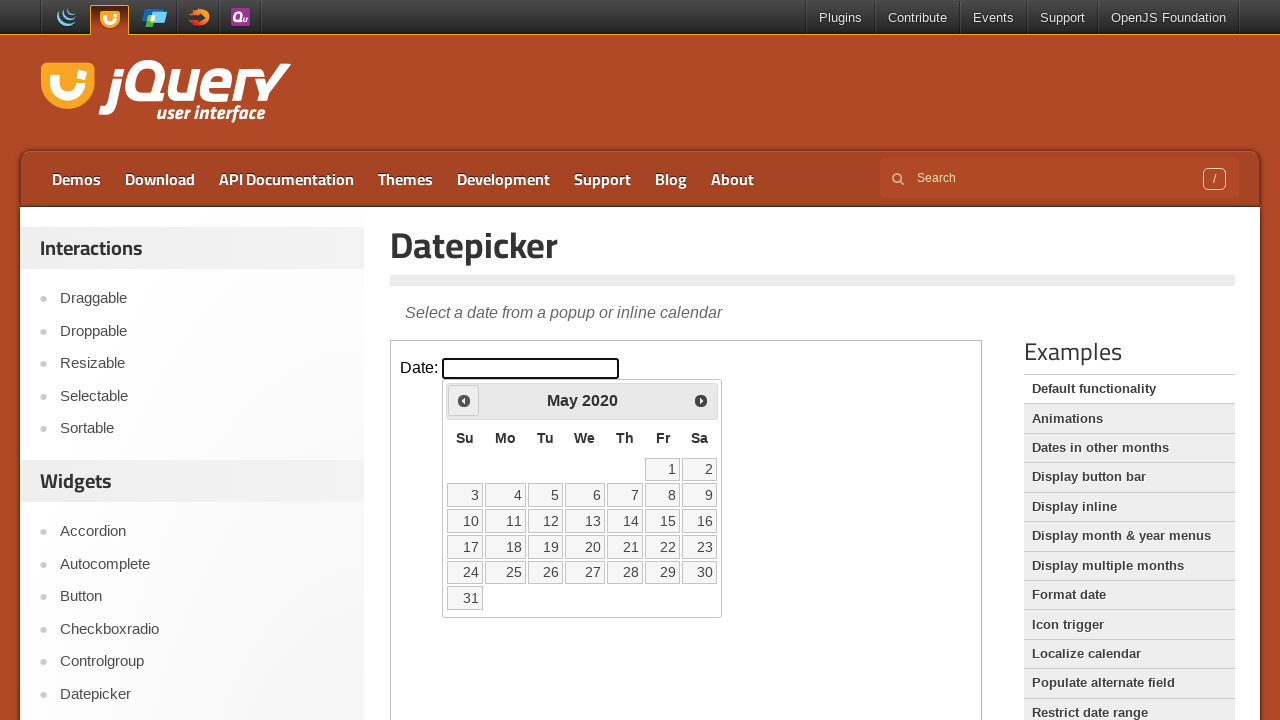

Clicked previous month button to navigate backwards at (464, 400) on iframe.demo-frame >> internal:control=enter-frame >> xpath=//*[@id='ui-datepicke
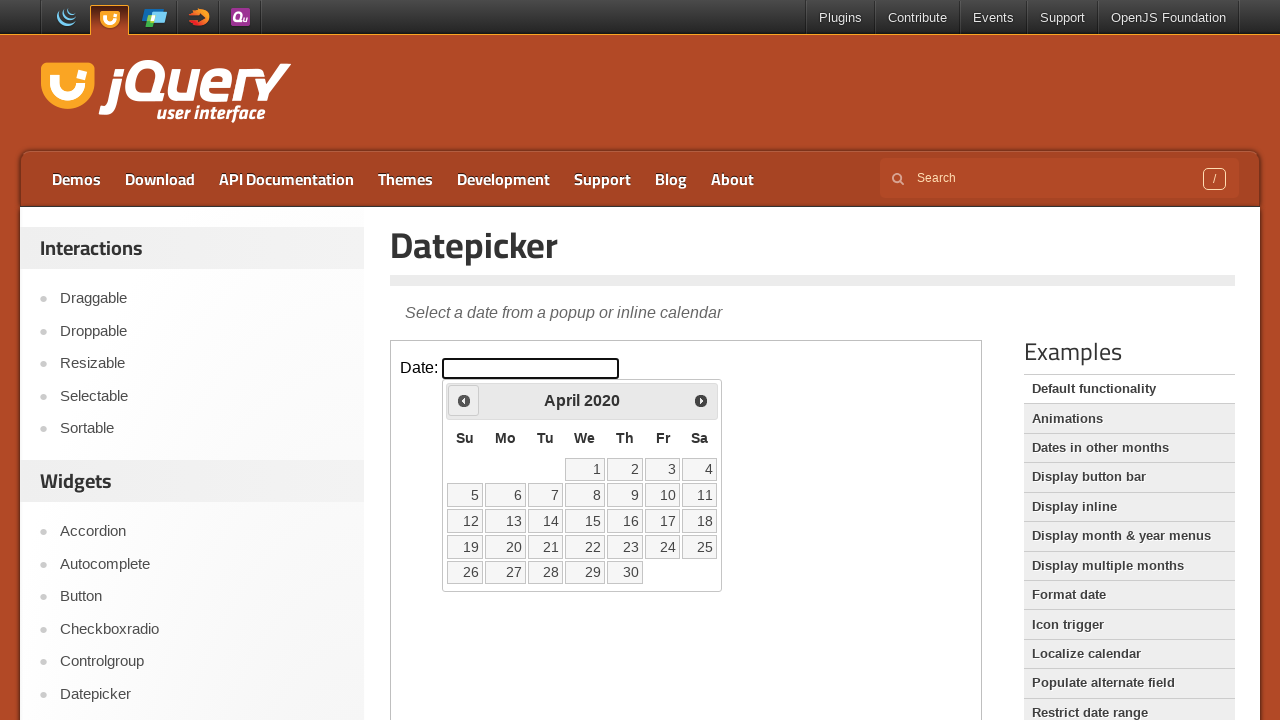

Retrieved current month from datepicker
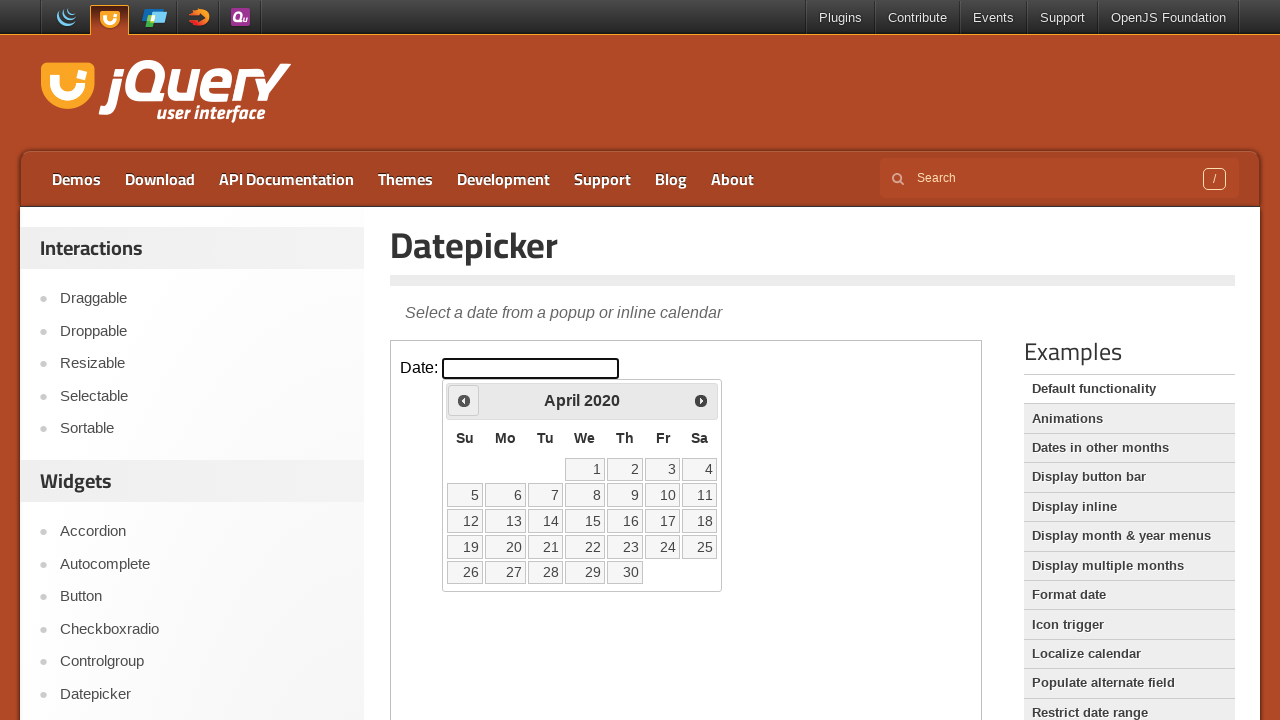

Retrieved current year from datepicker
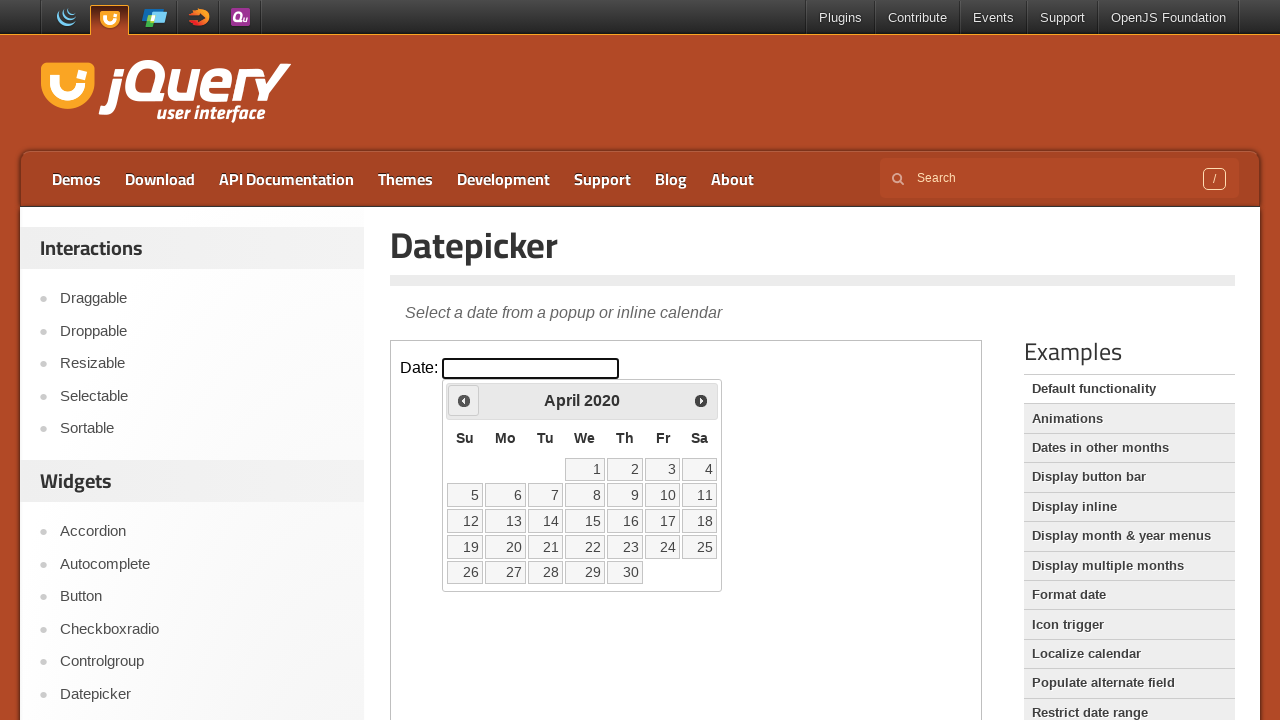

Clicked previous month button to navigate backwards at (464, 400) on iframe.demo-frame >> internal:control=enter-frame >> xpath=//*[@id='ui-datepicke
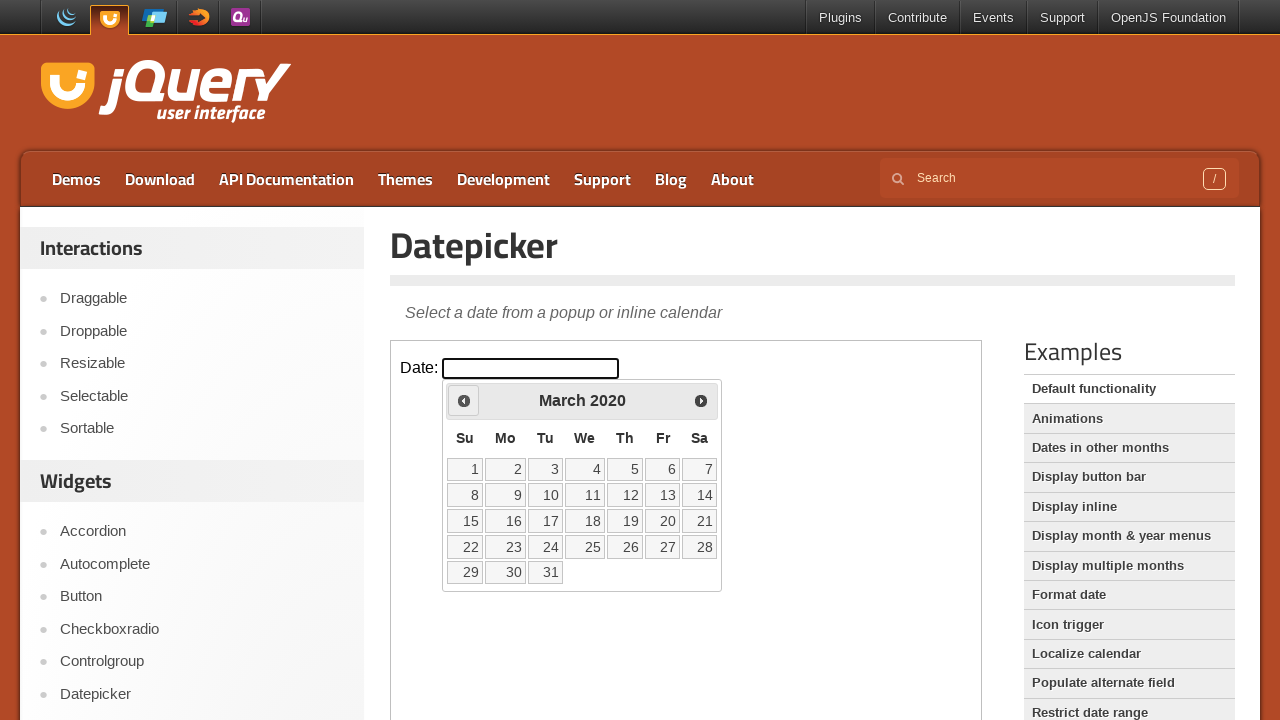

Retrieved current month from datepicker
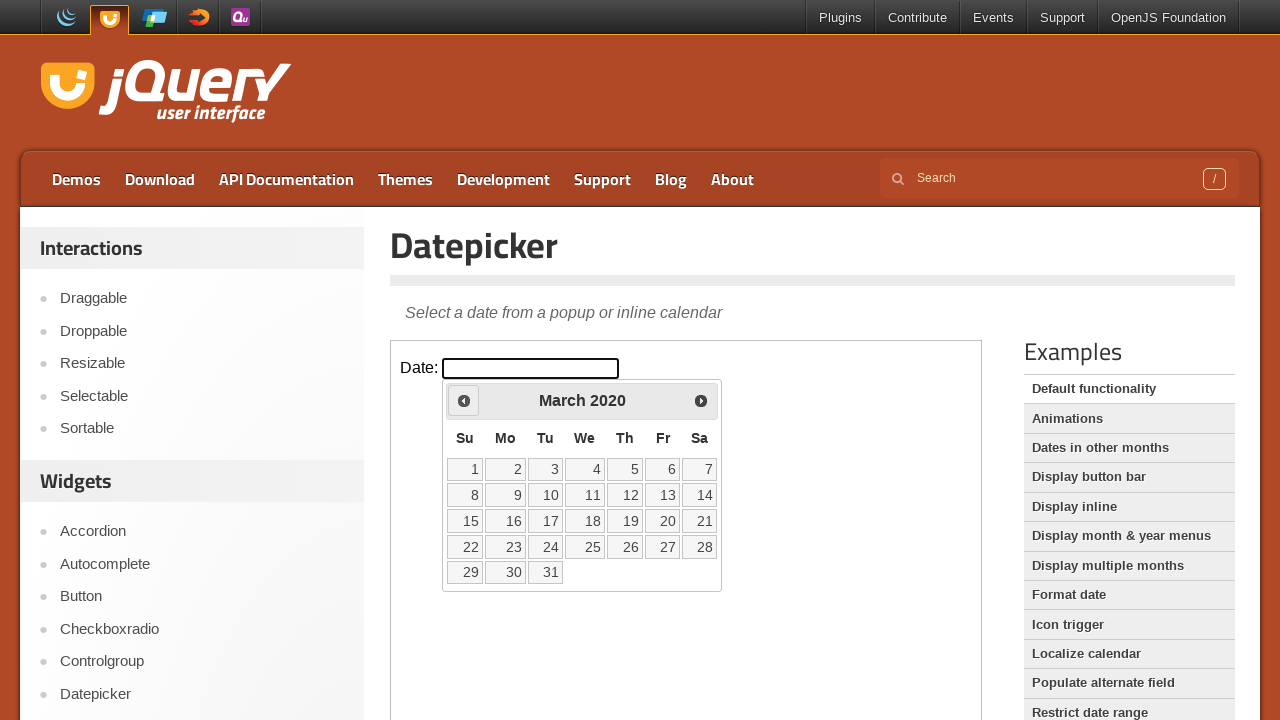

Retrieved current year from datepicker
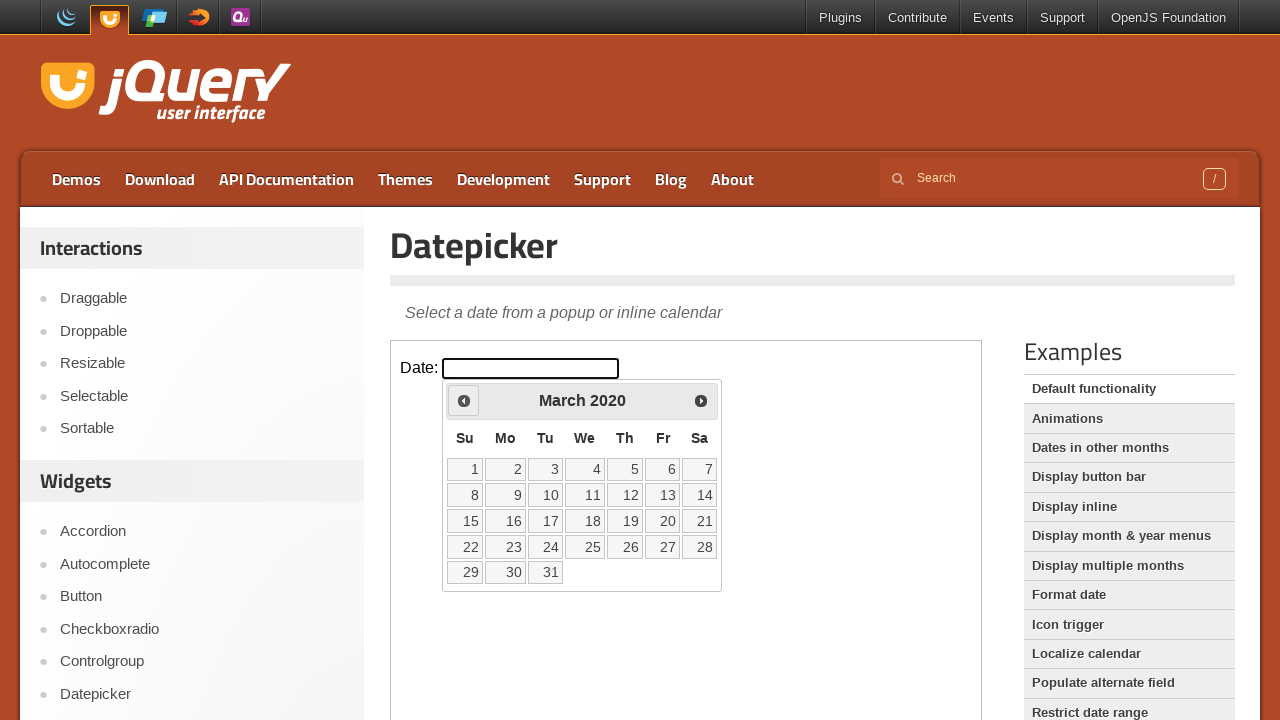

Clicked previous month button to navigate backwards at (464, 400) on iframe.demo-frame >> internal:control=enter-frame >> xpath=//*[@id='ui-datepicke
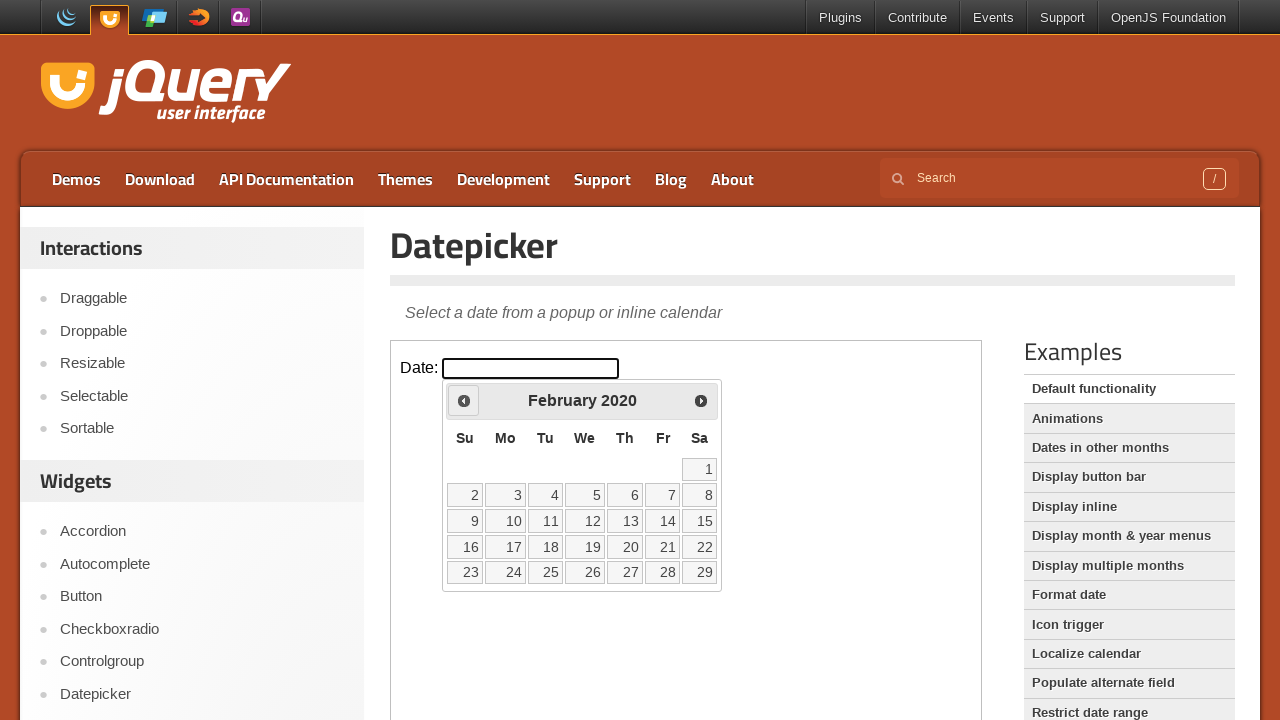

Retrieved current month from datepicker
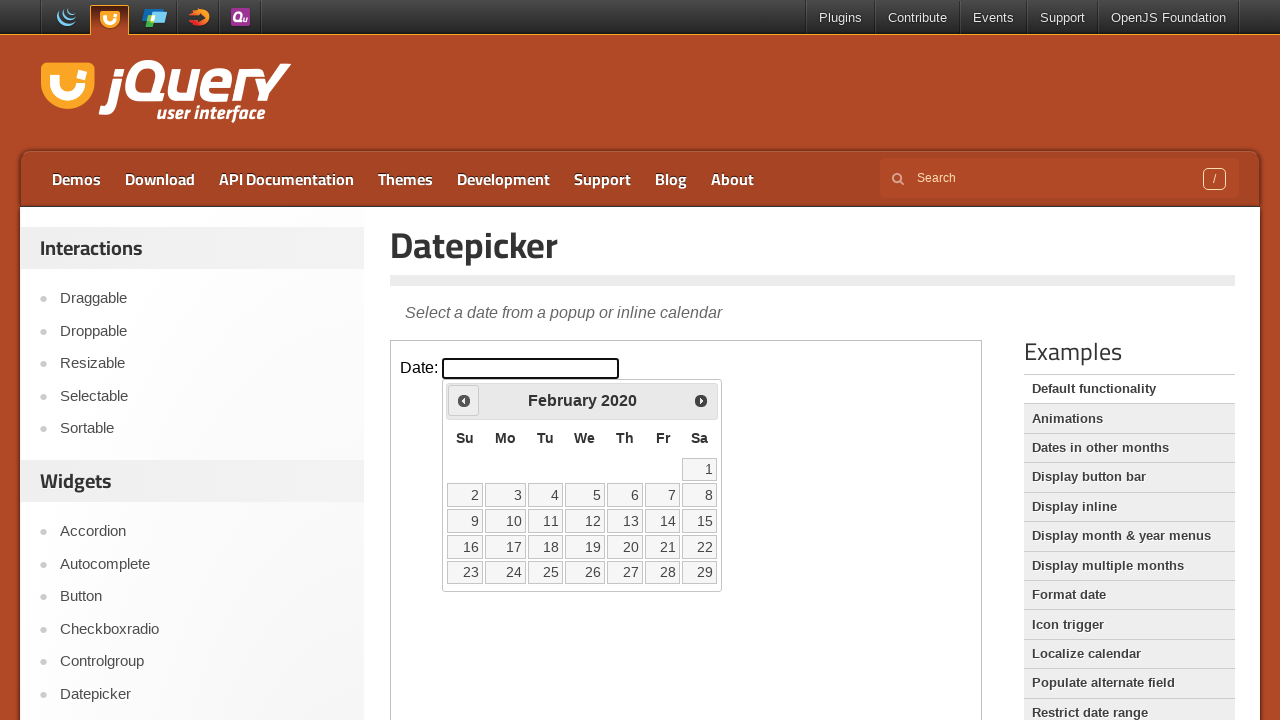

Retrieved current year from datepicker
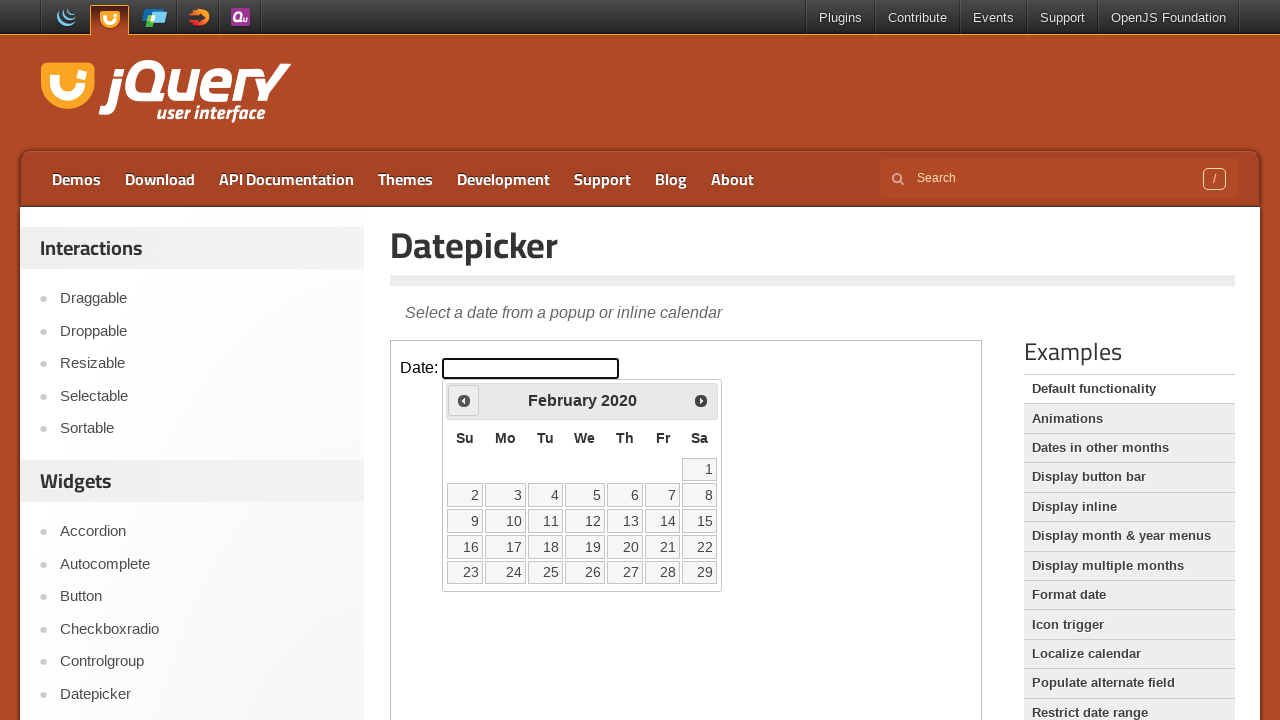

Clicked previous month button to navigate backwards at (464, 400) on iframe.demo-frame >> internal:control=enter-frame >> xpath=//*[@id='ui-datepicke
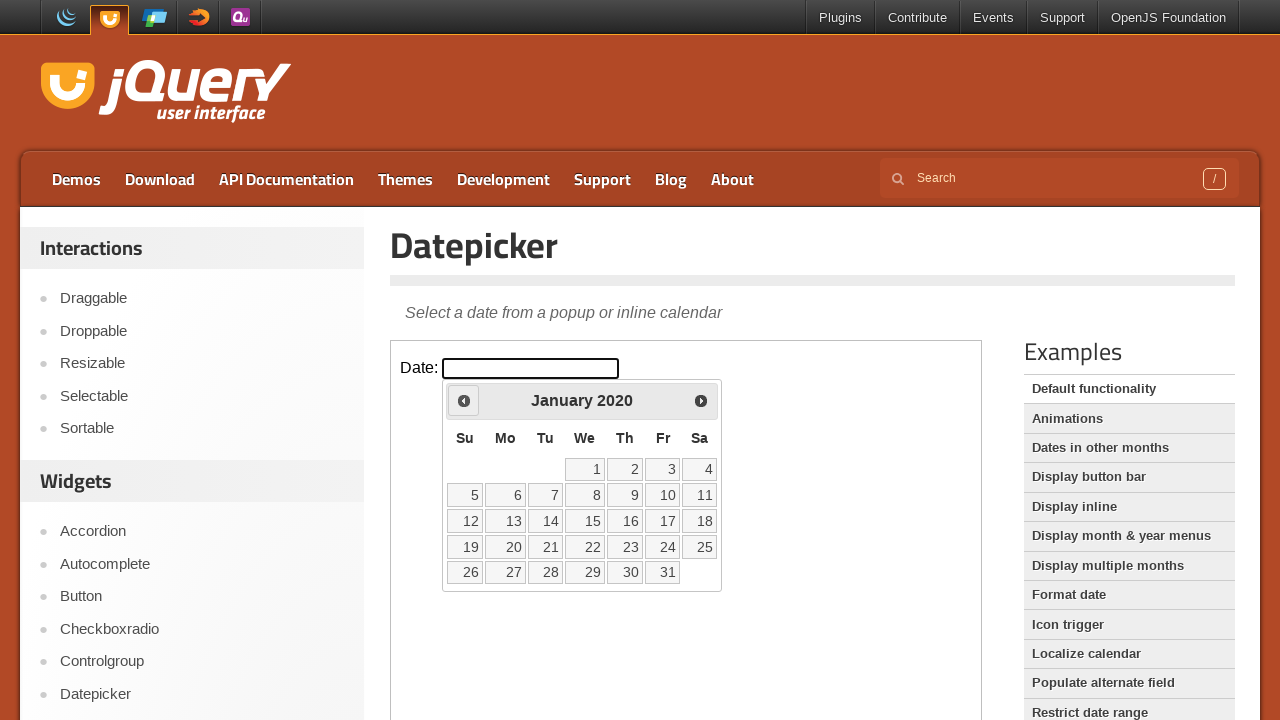

Retrieved current month from datepicker
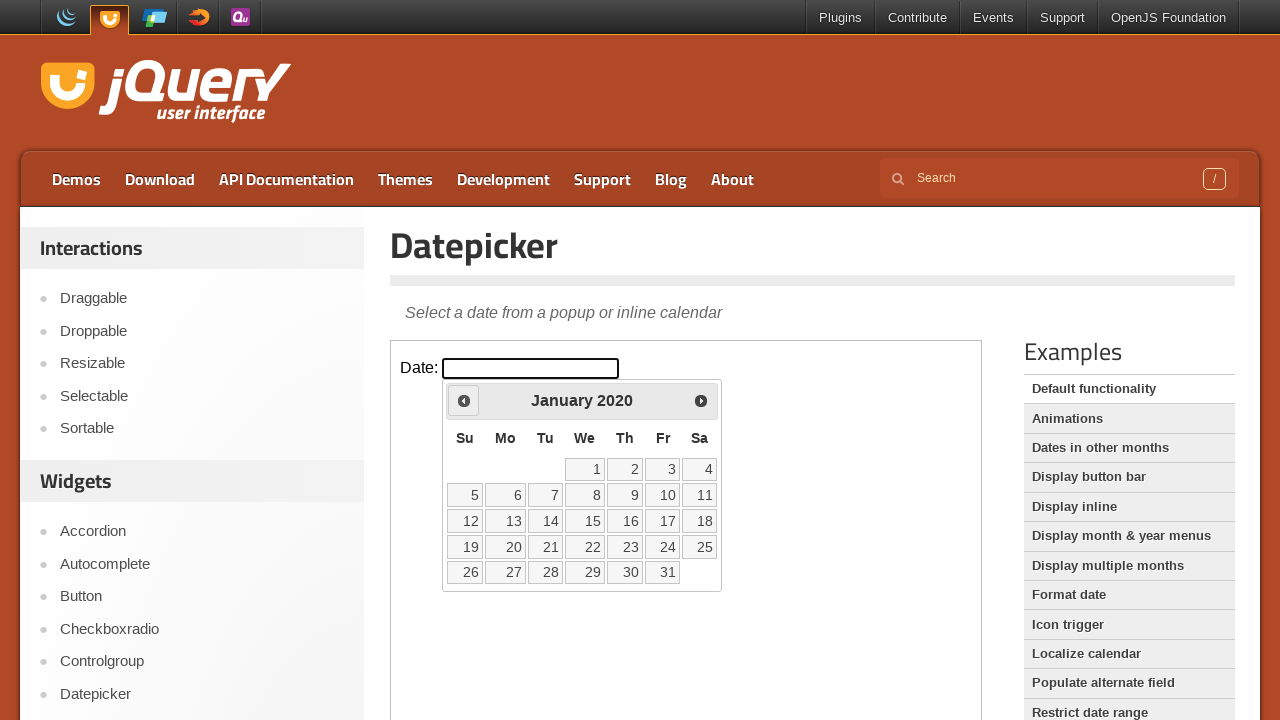

Retrieved current year from datepicker
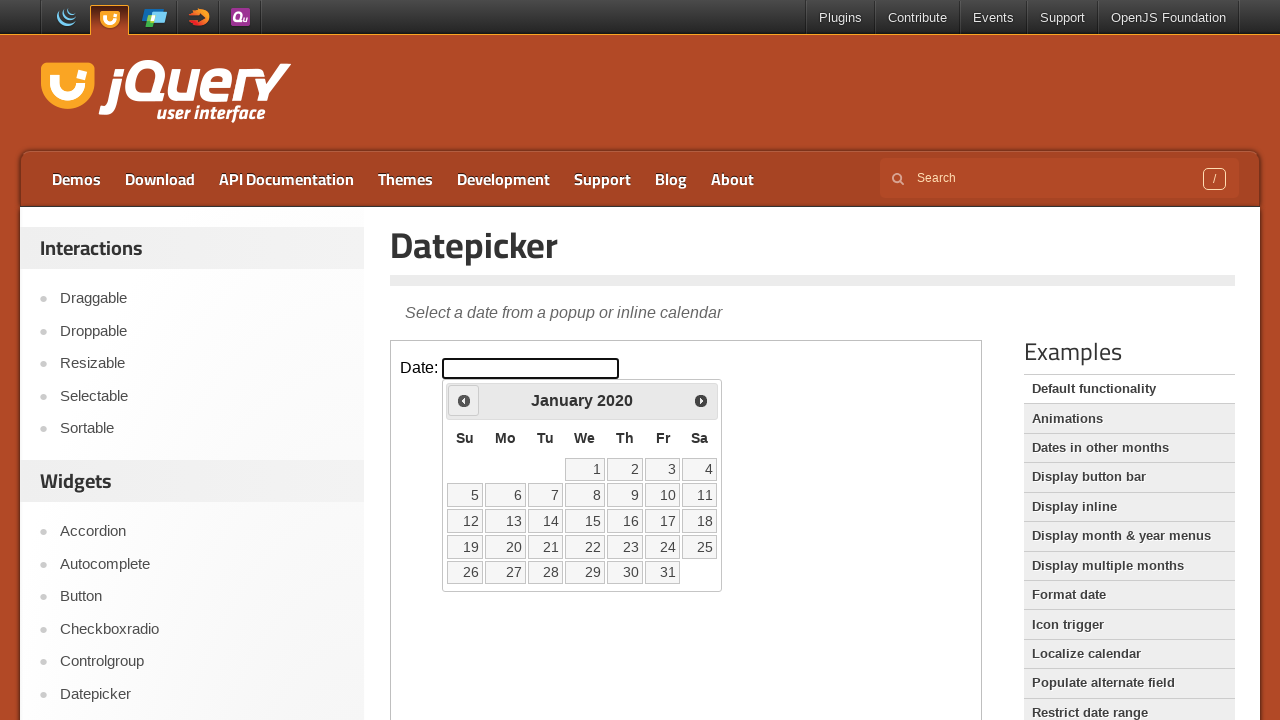

Clicked previous month button to navigate backwards at (464, 400) on iframe.demo-frame >> internal:control=enter-frame >> xpath=//*[@id='ui-datepicke
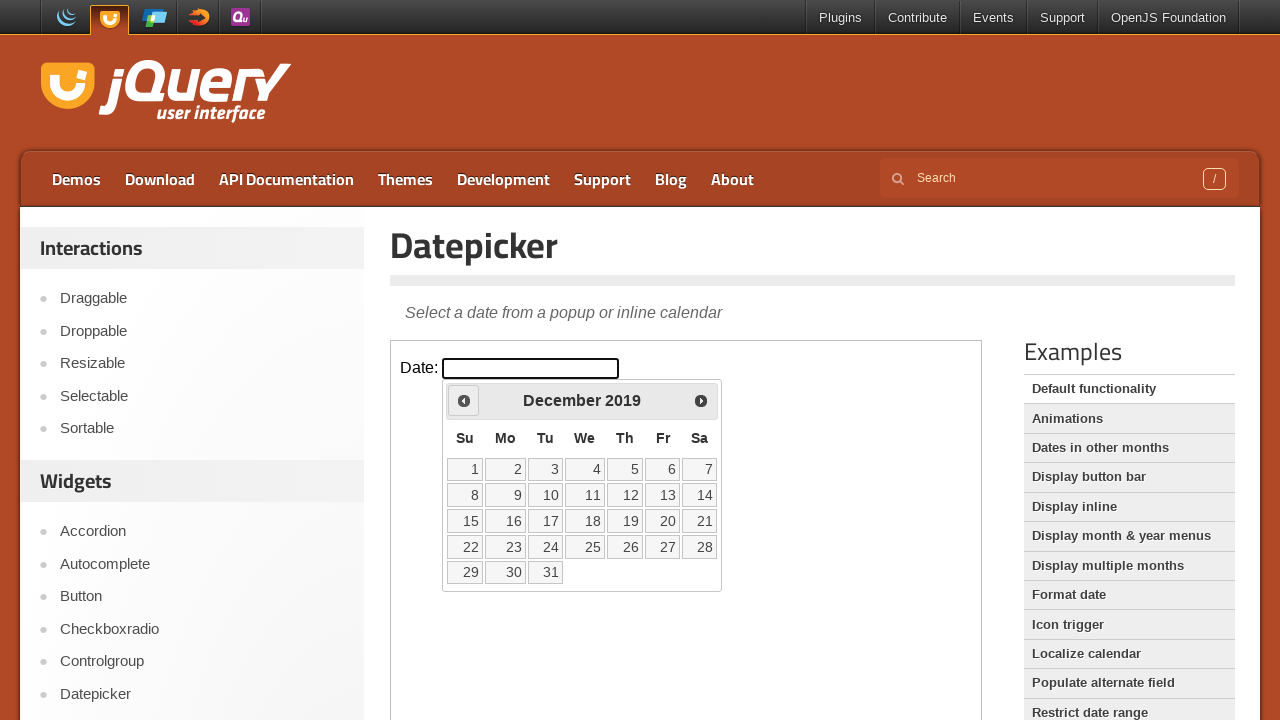

Retrieved current month from datepicker
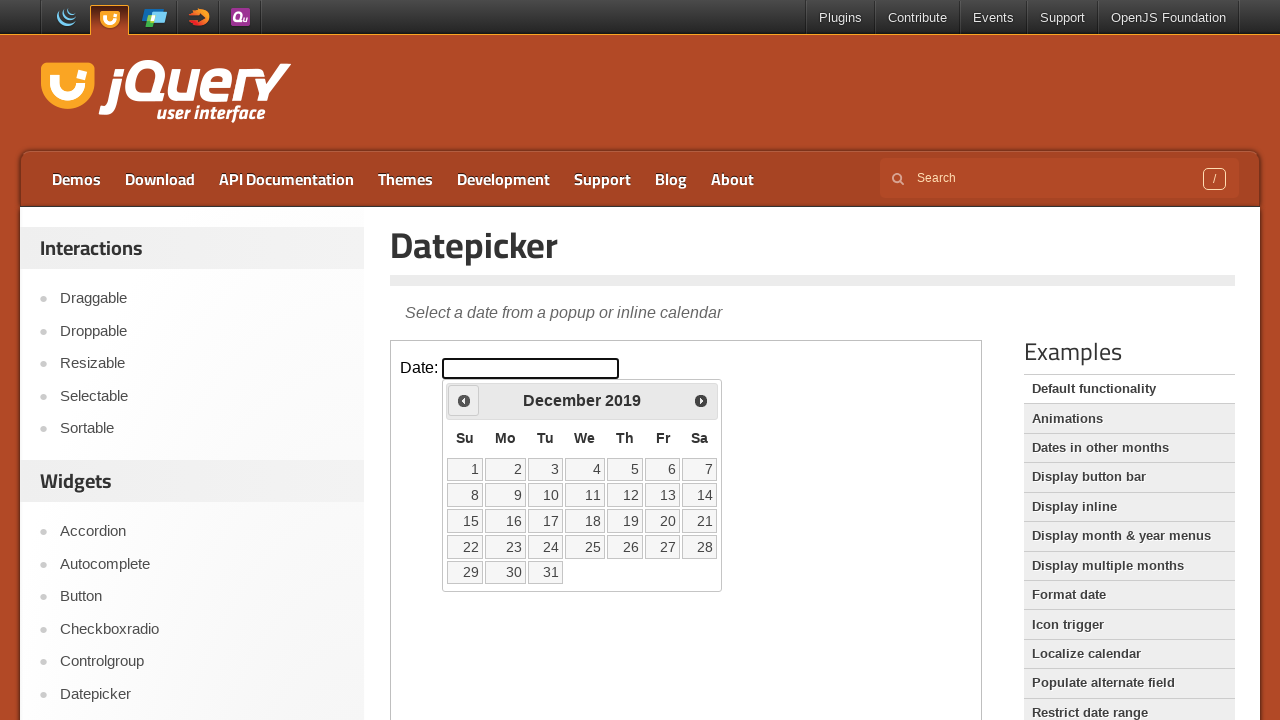

Retrieved current year from datepicker
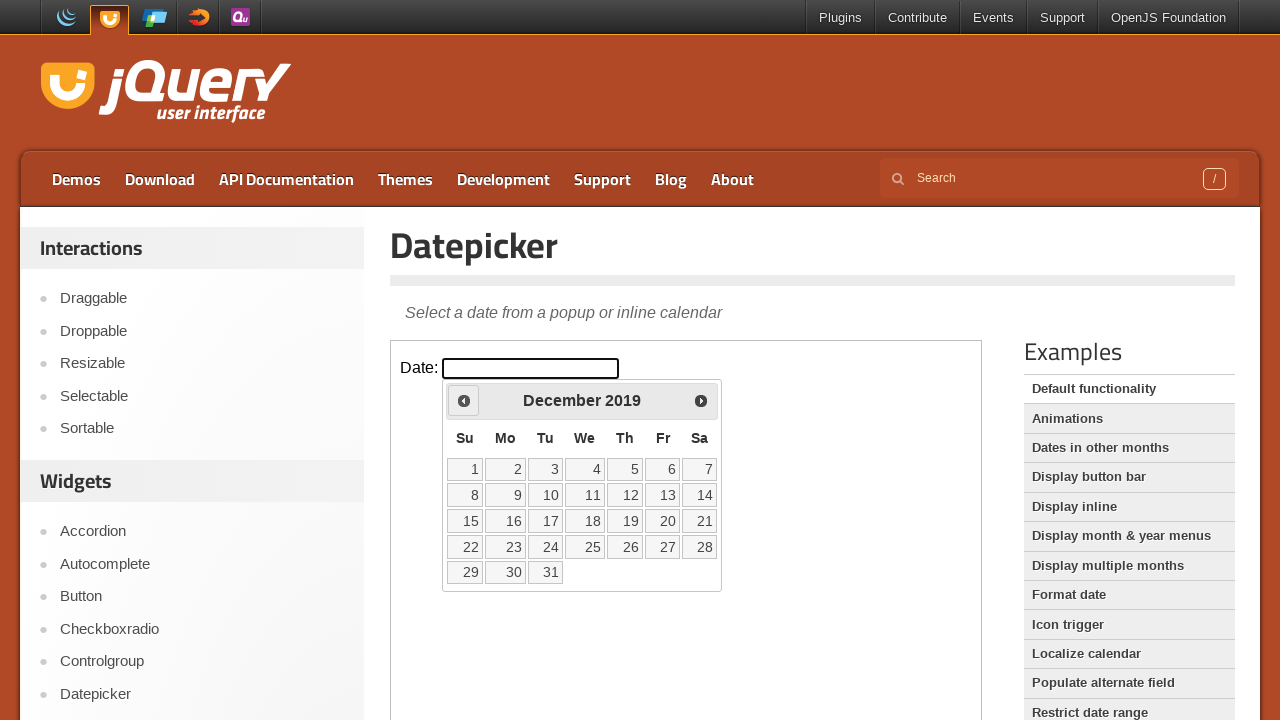

Clicked previous month button to navigate backwards at (464, 400) on iframe.demo-frame >> internal:control=enter-frame >> xpath=//*[@id='ui-datepicke
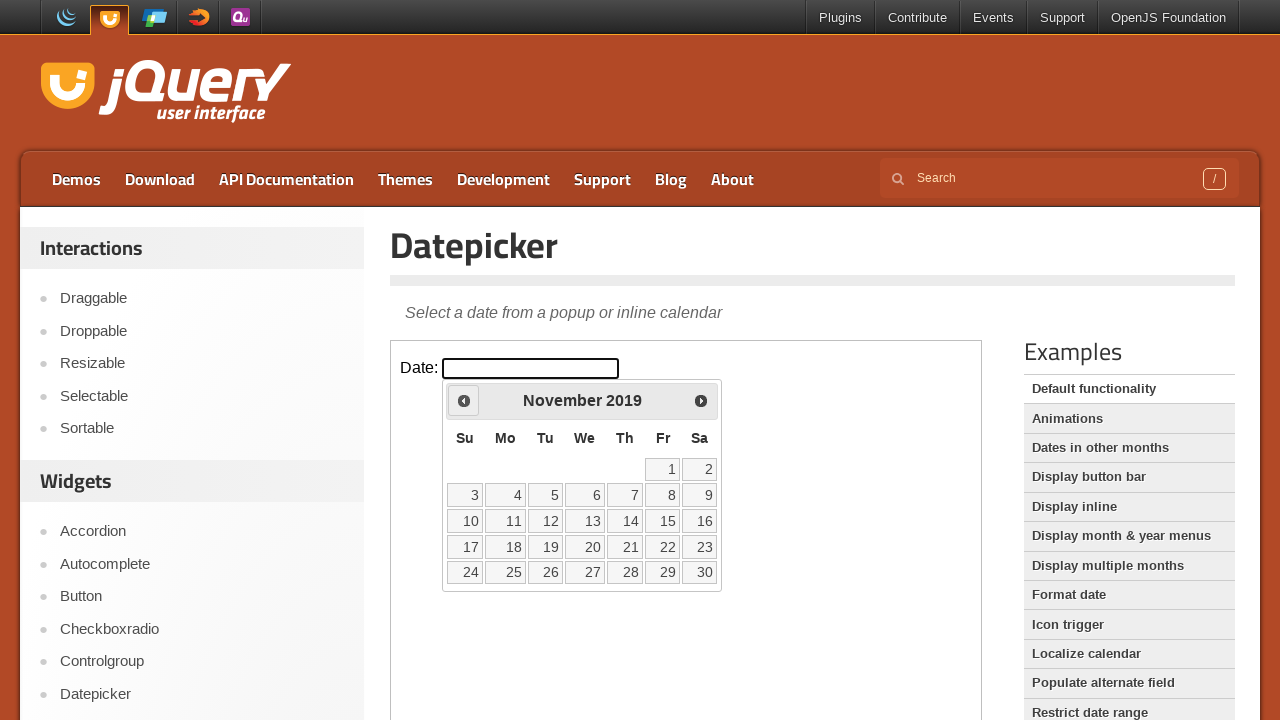

Retrieved current month from datepicker
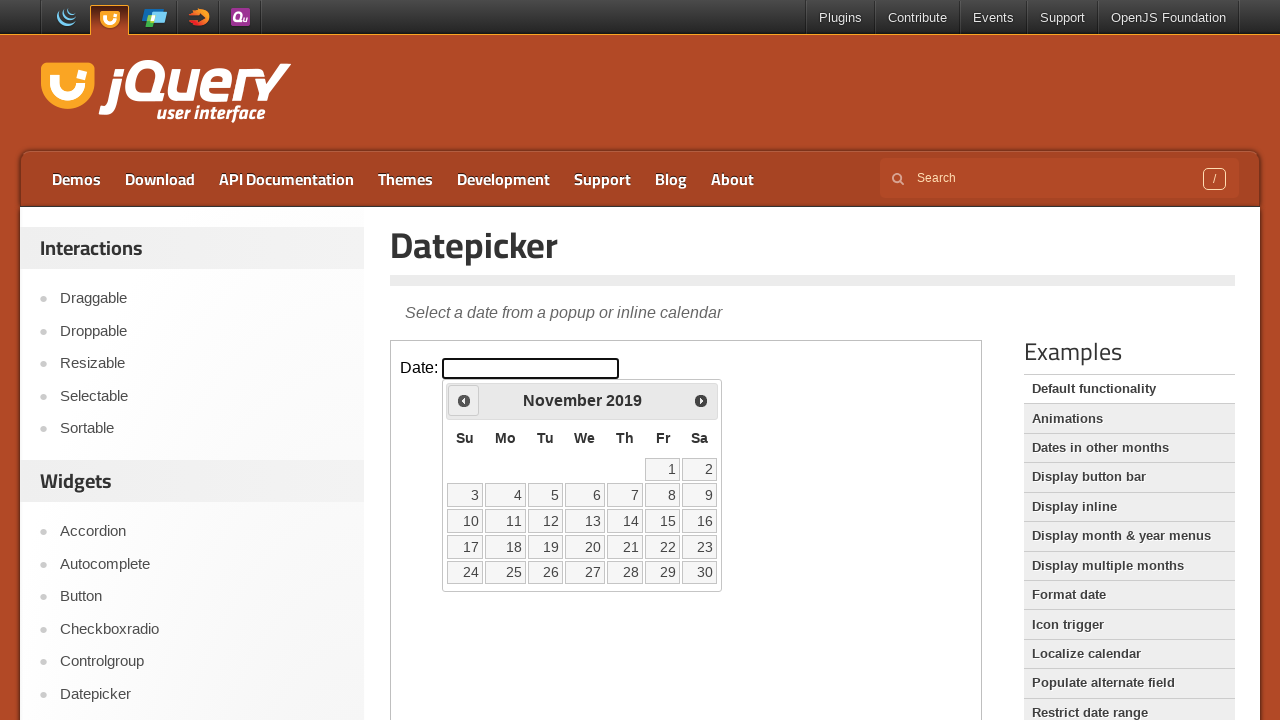

Retrieved current year from datepicker
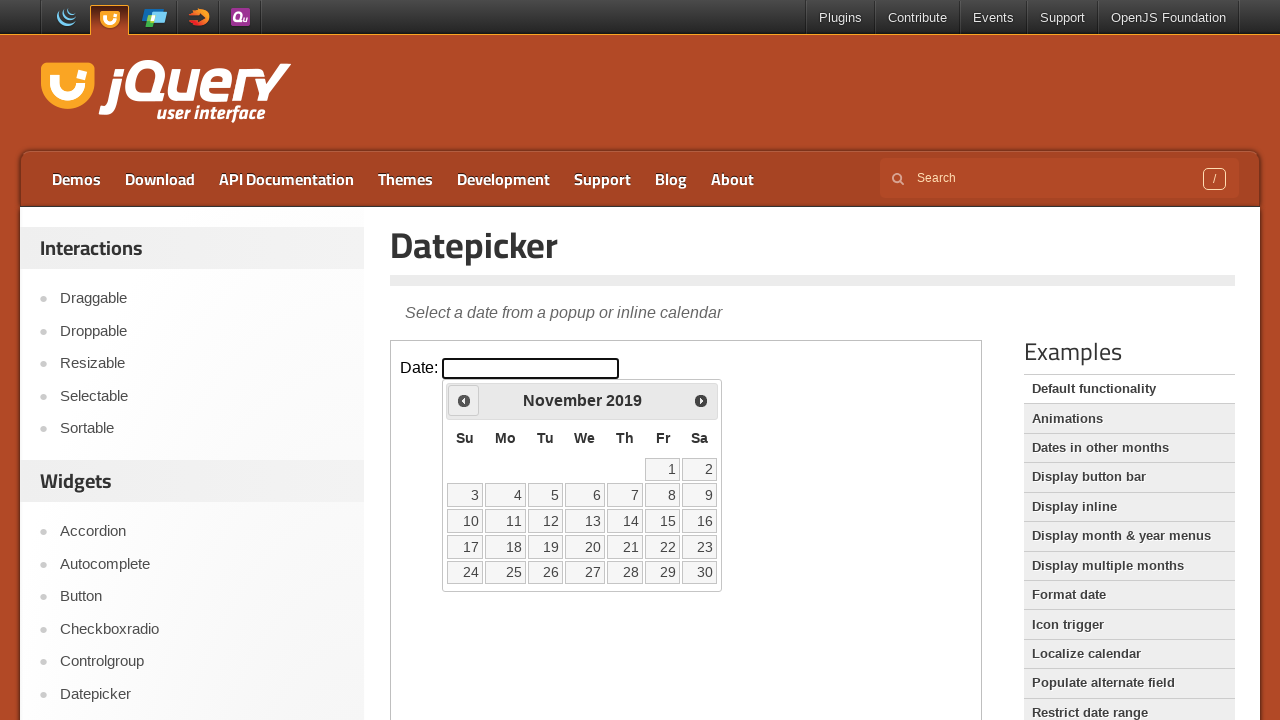

Clicked previous month button to navigate backwards at (464, 400) on iframe.demo-frame >> internal:control=enter-frame >> xpath=//*[@id='ui-datepicke
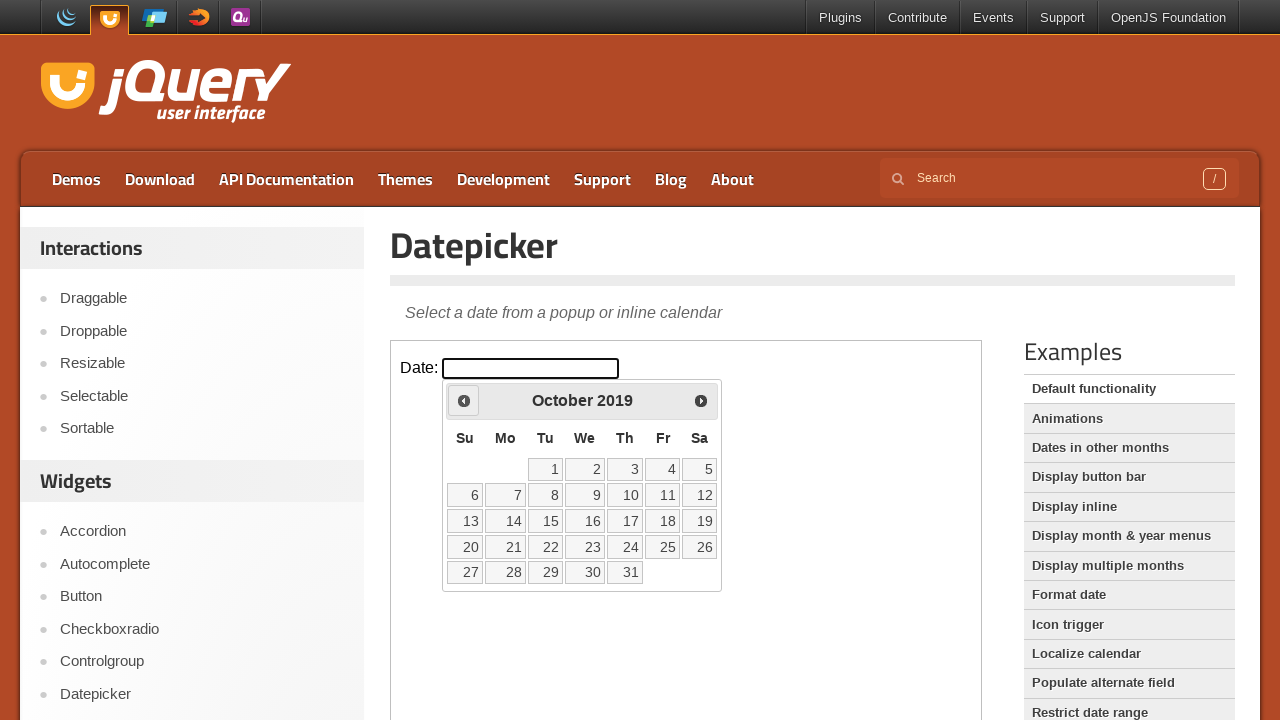

Retrieved current month from datepicker
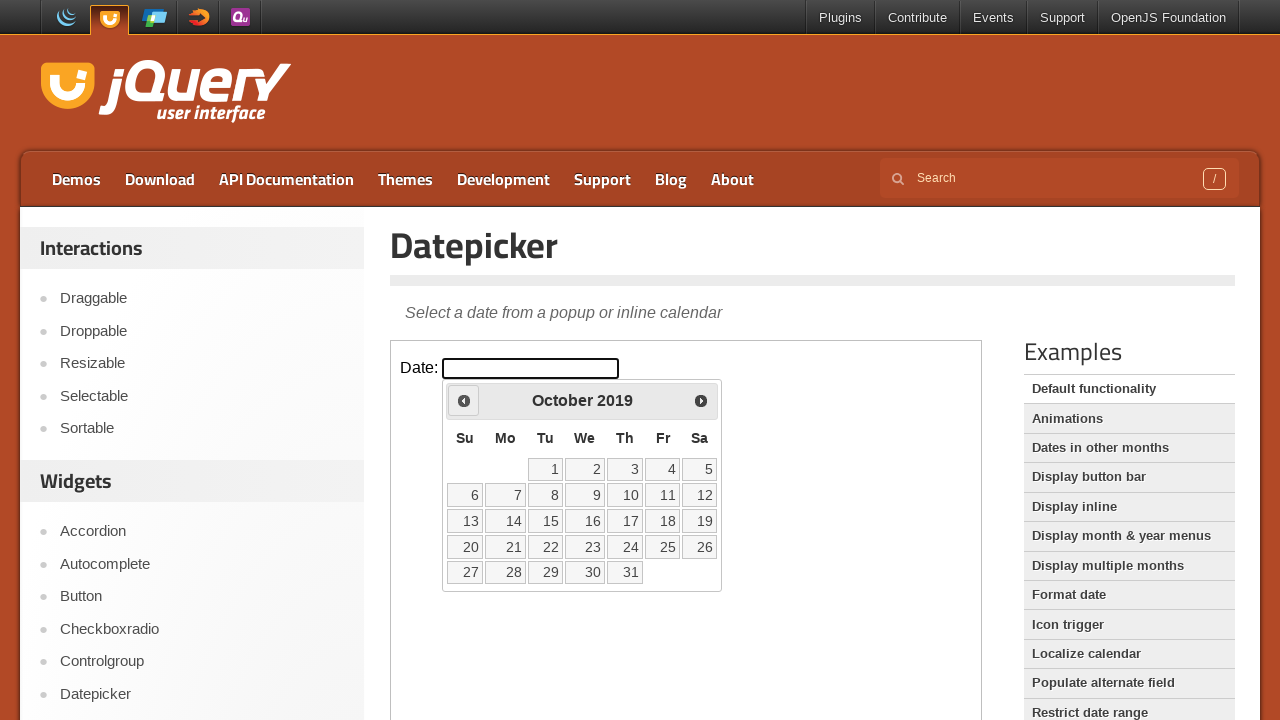

Retrieved current year from datepicker
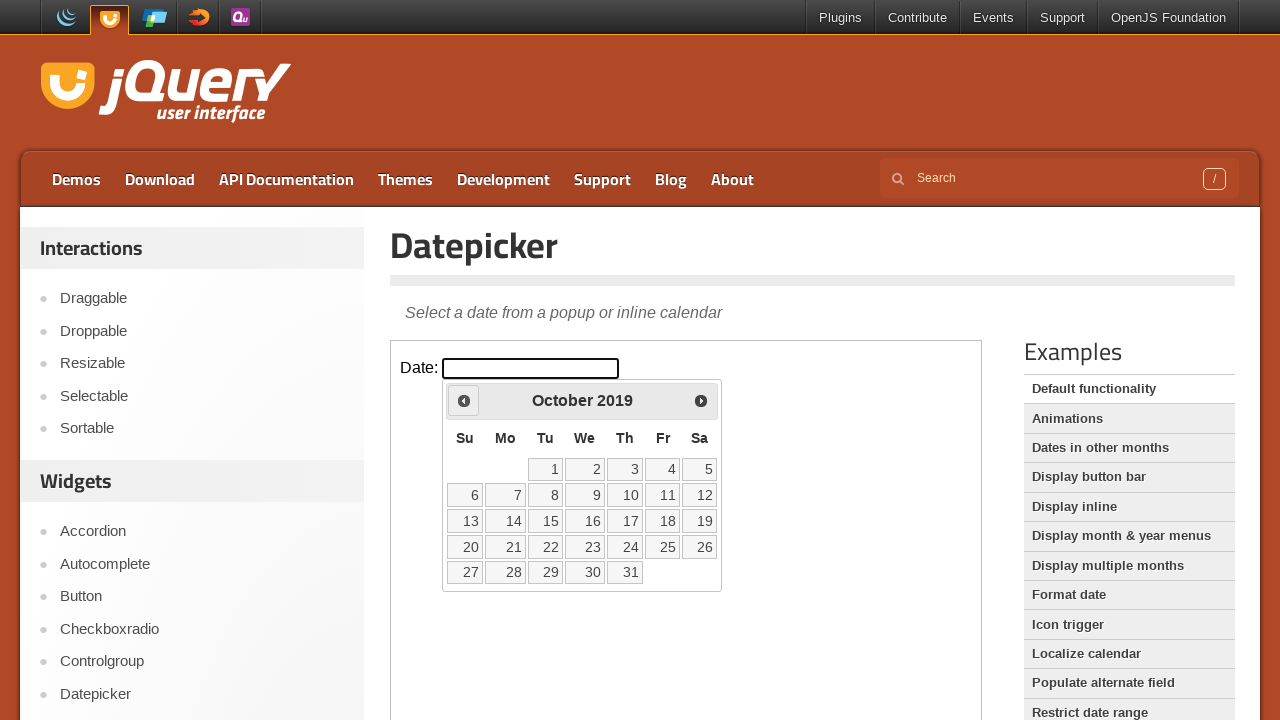

Clicked previous month button to navigate backwards at (464, 400) on iframe.demo-frame >> internal:control=enter-frame >> xpath=//*[@id='ui-datepicke
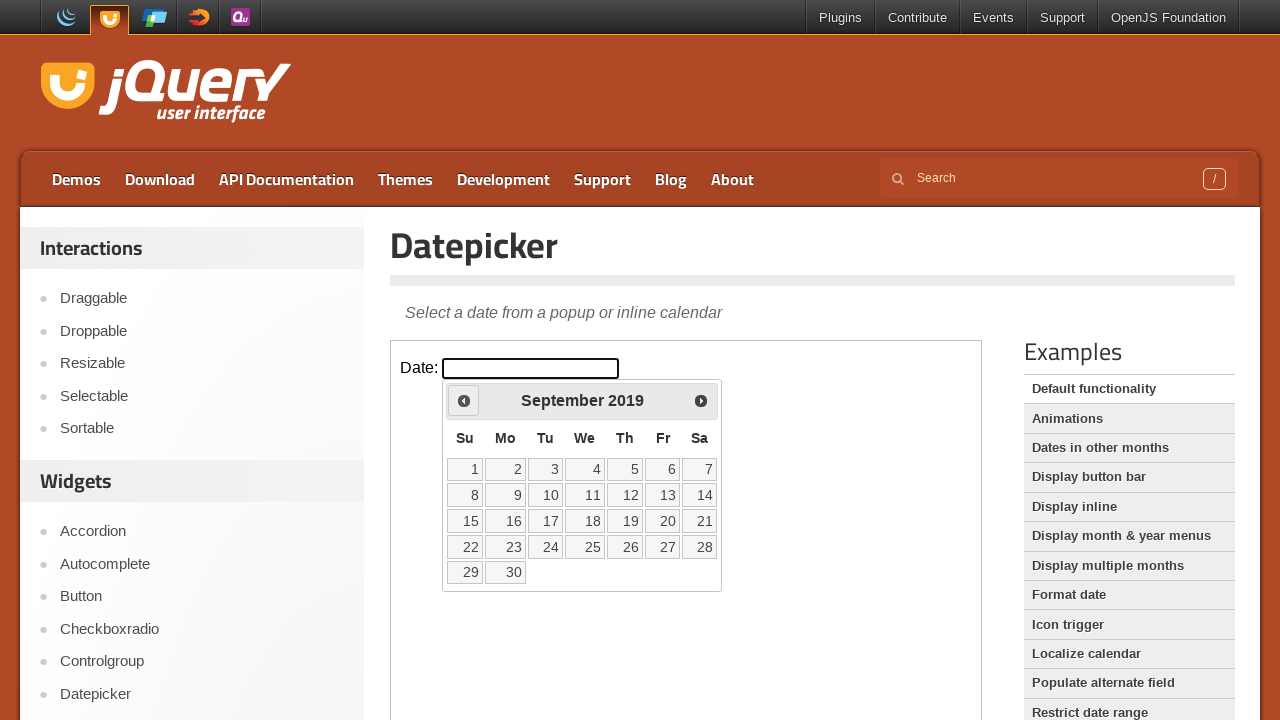

Retrieved current month from datepicker
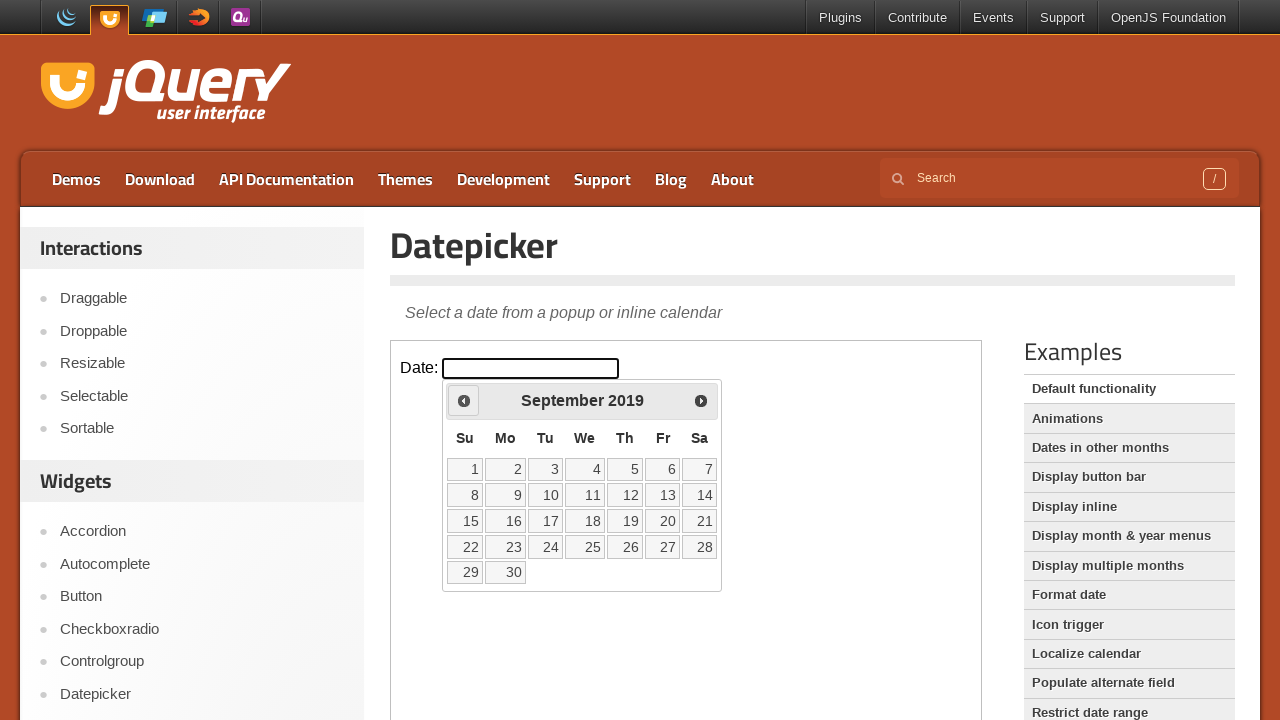

Retrieved current year from datepicker
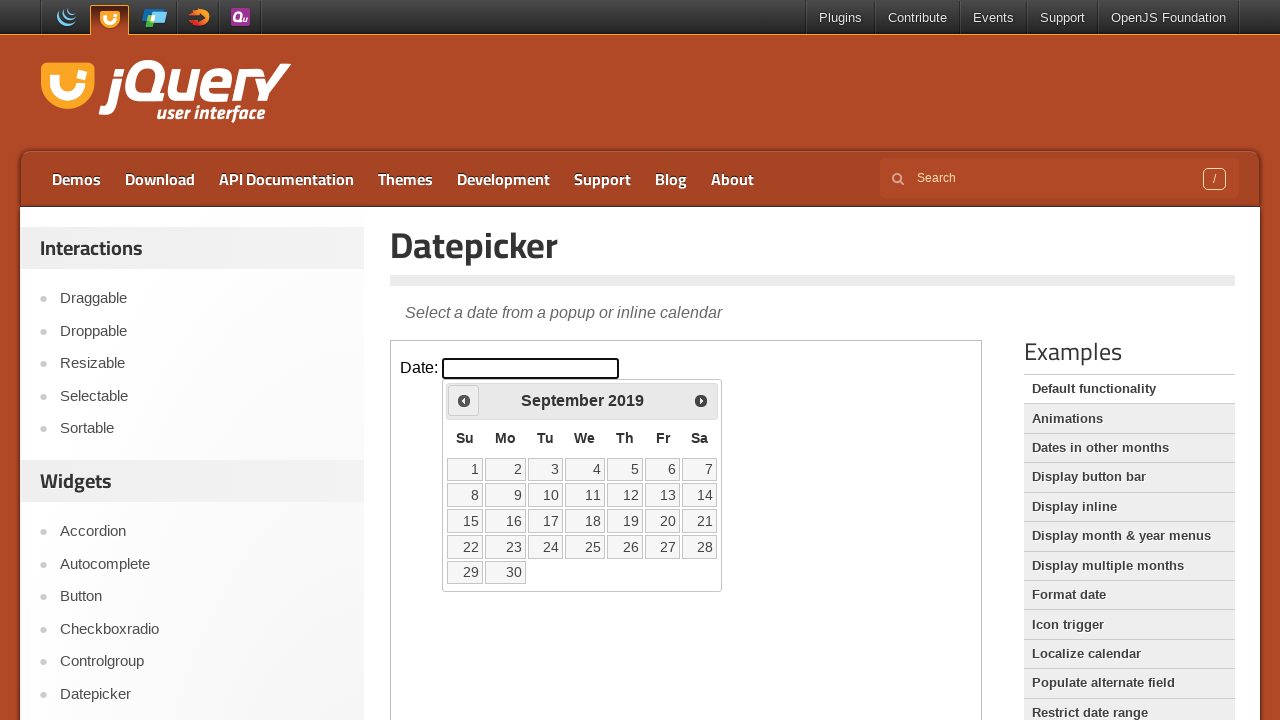

Clicked previous month button to navigate backwards at (464, 400) on iframe.demo-frame >> internal:control=enter-frame >> xpath=//*[@id='ui-datepicke
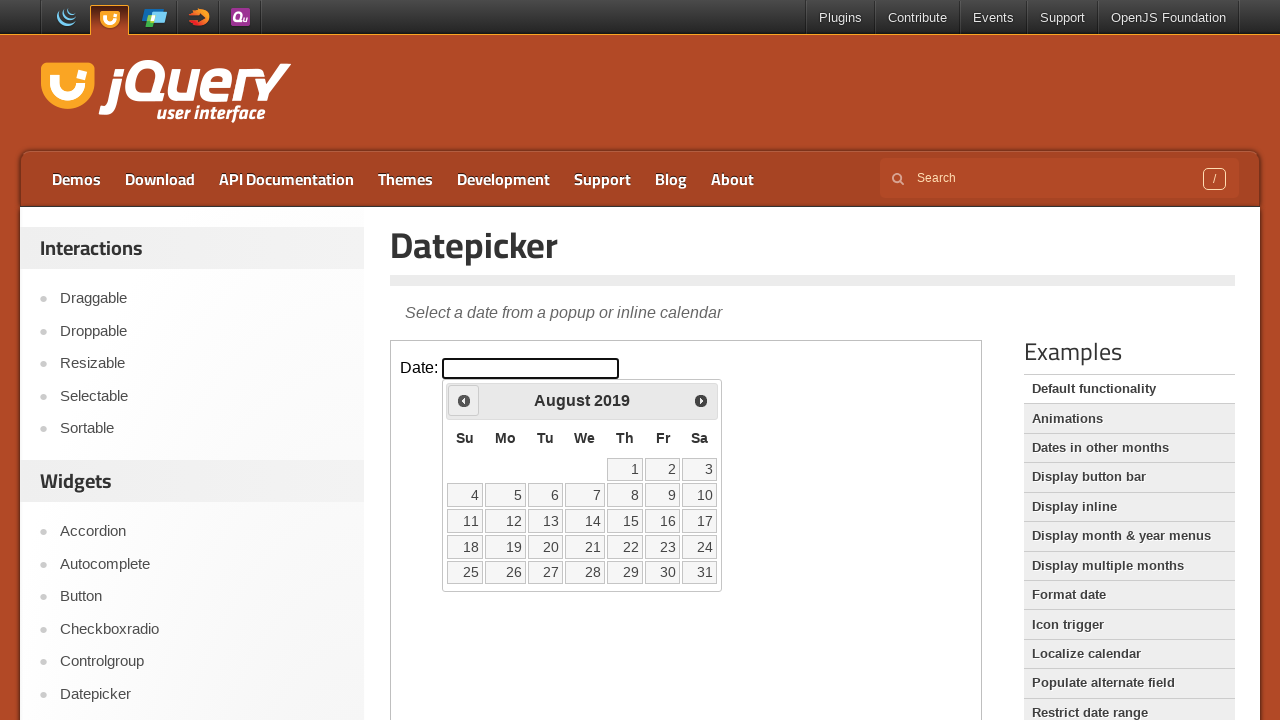

Retrieved current month from datepicker
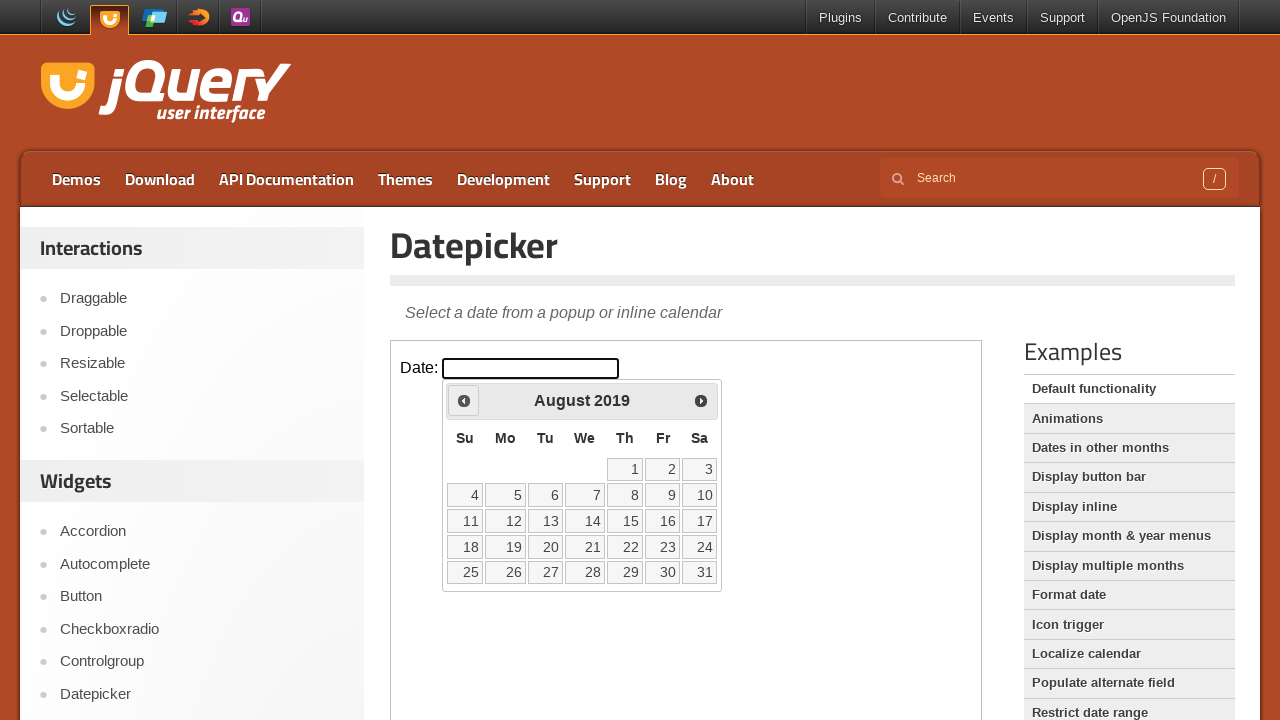

Retrieved current year from datepicker
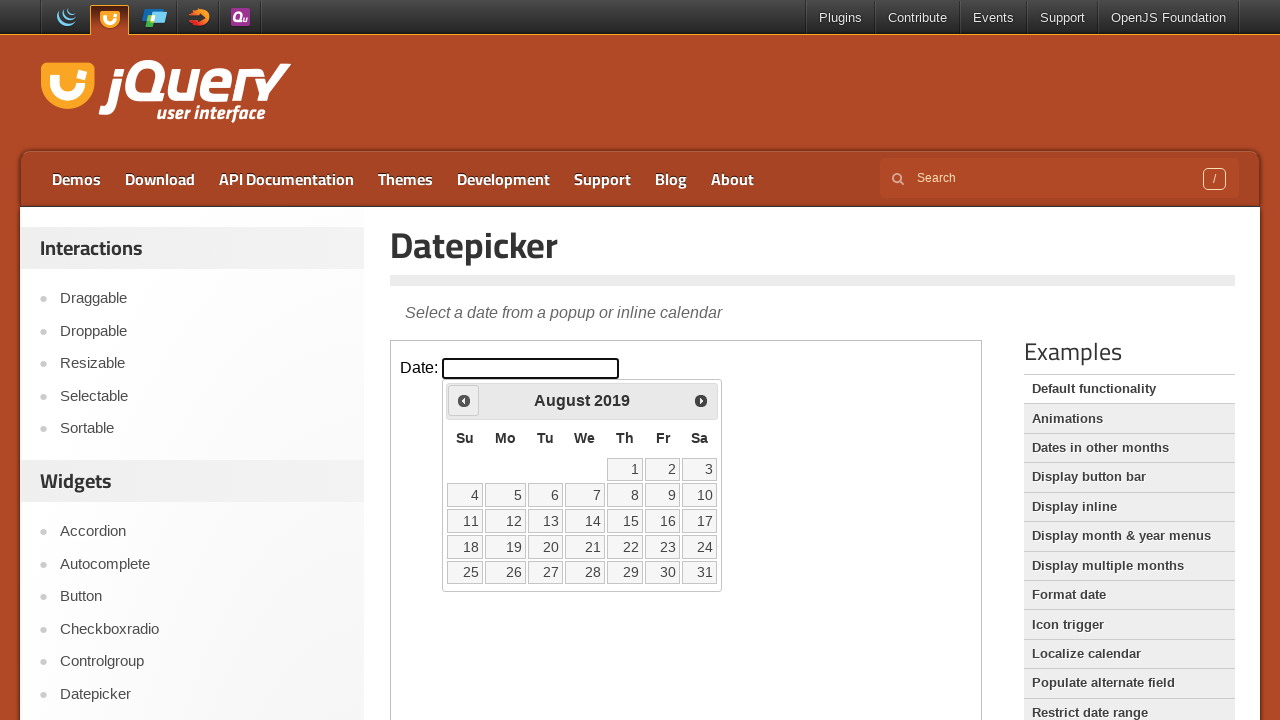

Clicked previous month button to navigate backwards at (464, 400) on iframe.demo-frame >> internal:control=enter-frame >> xpath=//*[@id='ui-datepicke
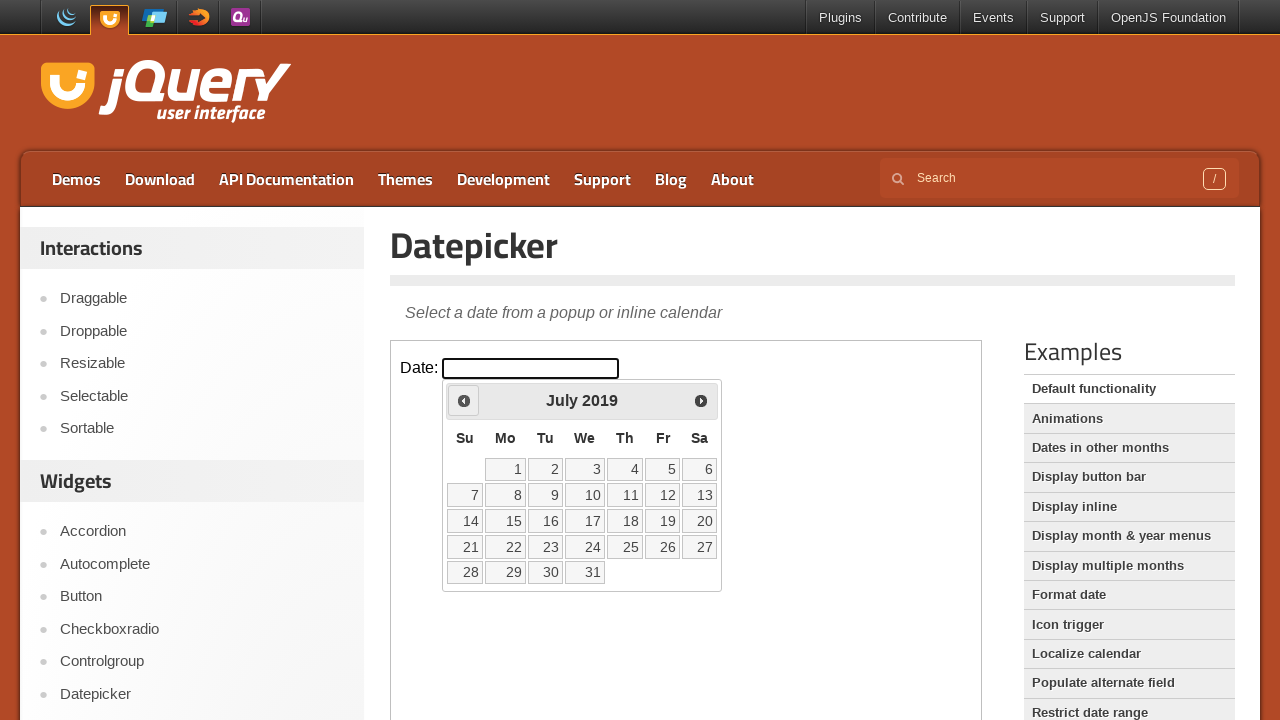

Retrieved current month from datepicker
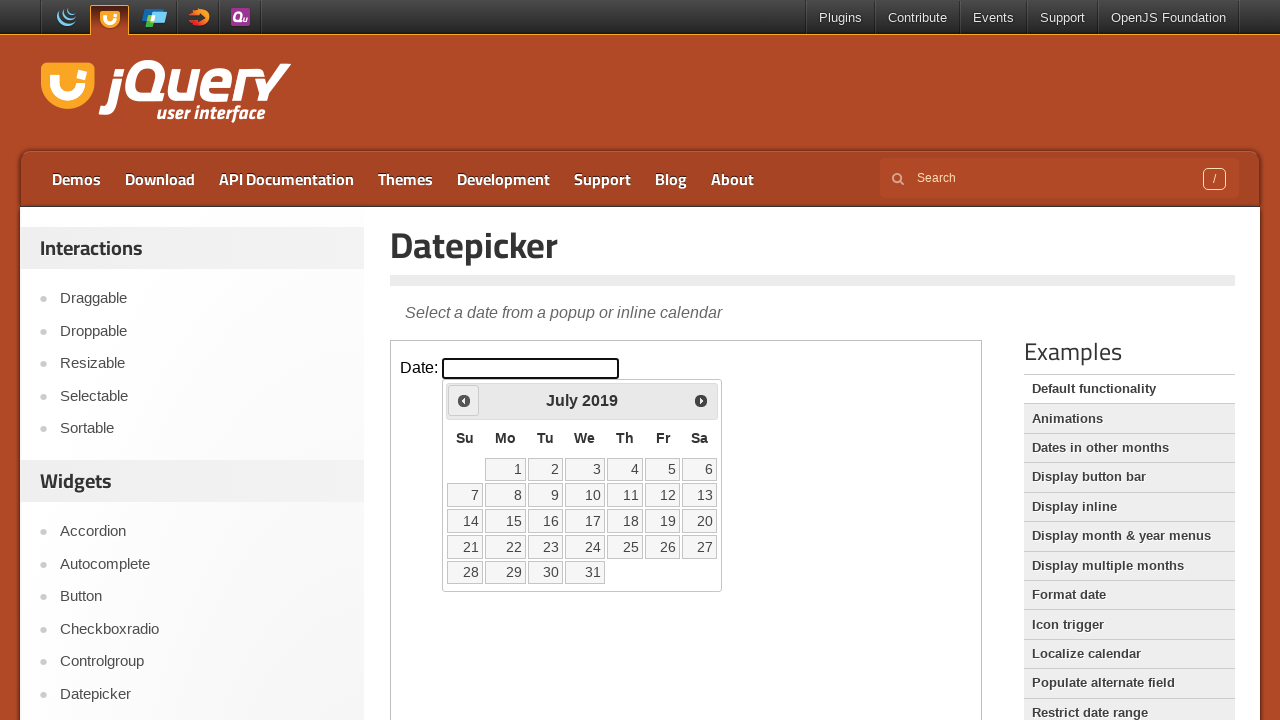

Retrieved current year from datepicker
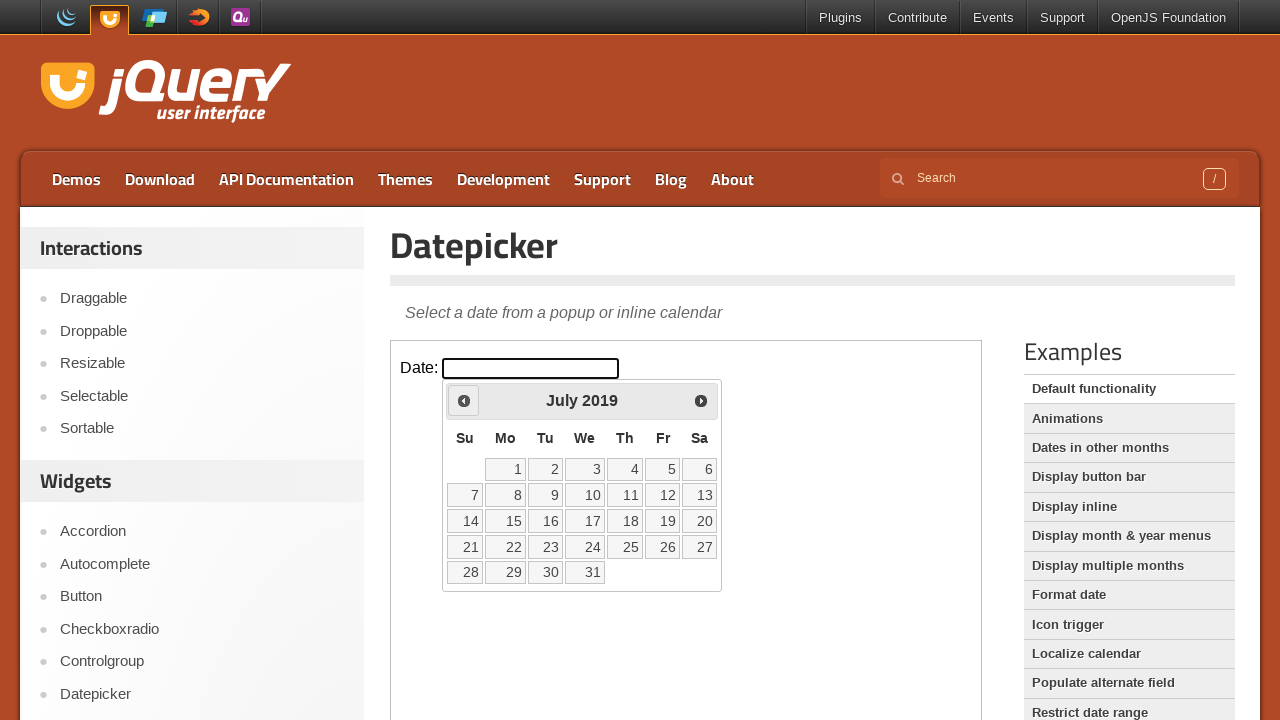

Clicked previous month button to navigate backwards at (464, 400) on iframe.demo-frame >> internal:control=enter-frame >> xpath=//*[@id='ui-datepicke
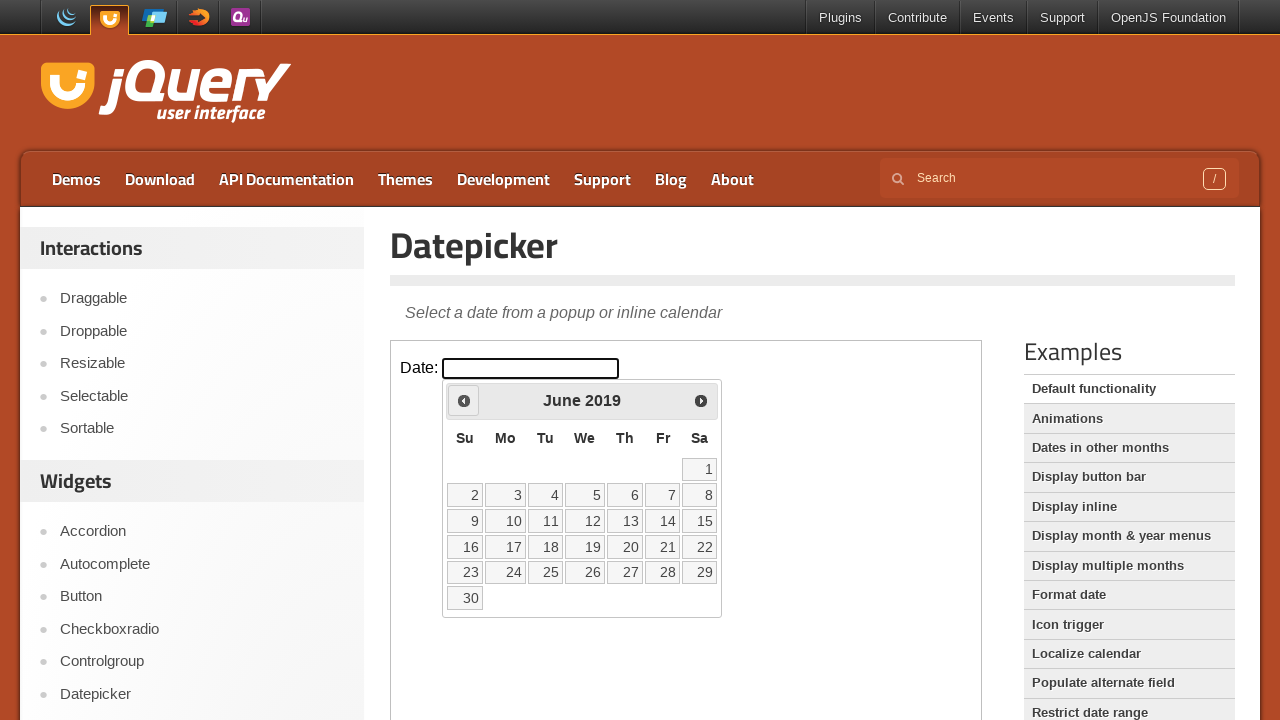

Retrieved current month from datepicker
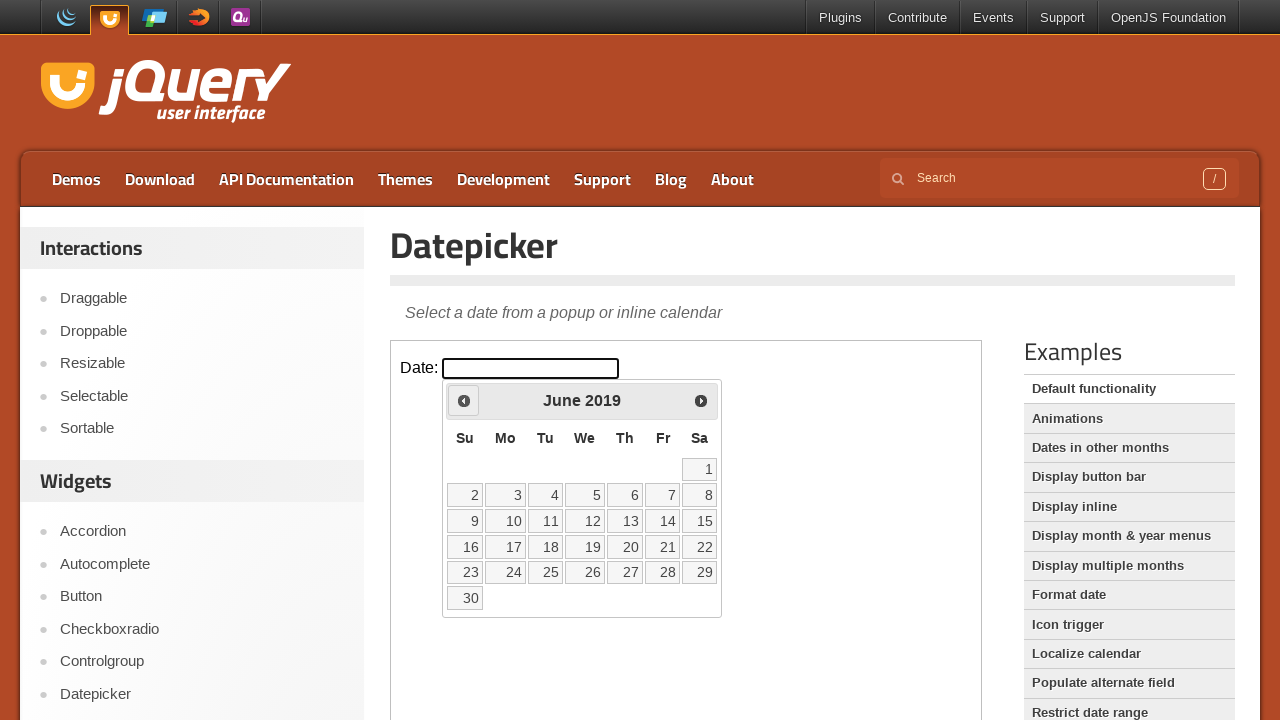

Retrieved current year from datepicker
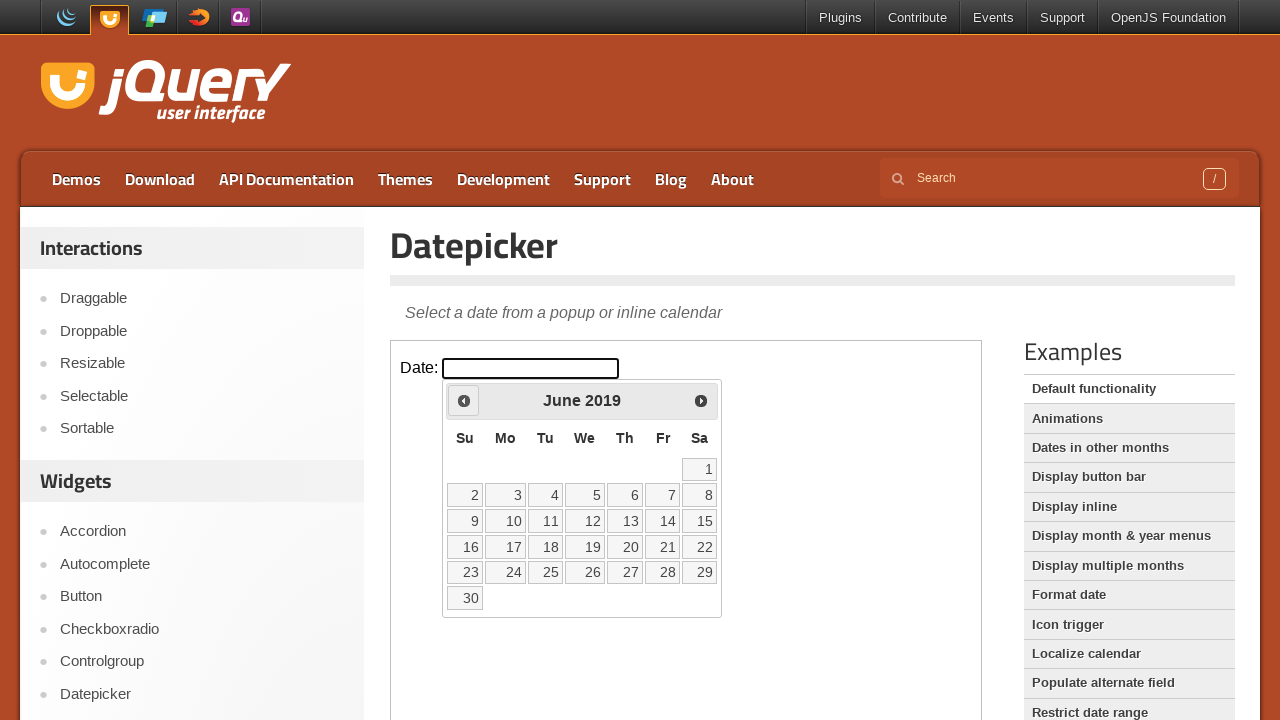

Clicked previous month button to navigate backwards at (464, 400) on iframe.demo-frame >> internal:control=enter-frame >> xpath=//*[@id='ui-datepicke
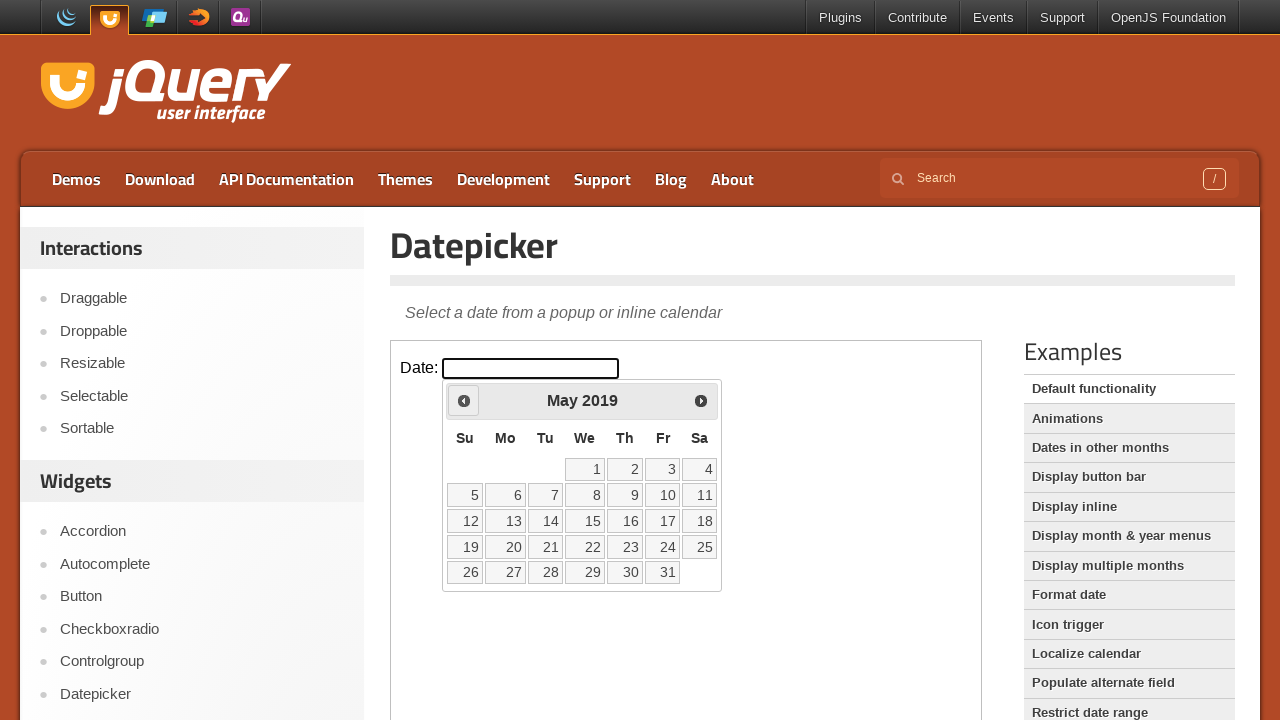

Retrieved current month from datepicker
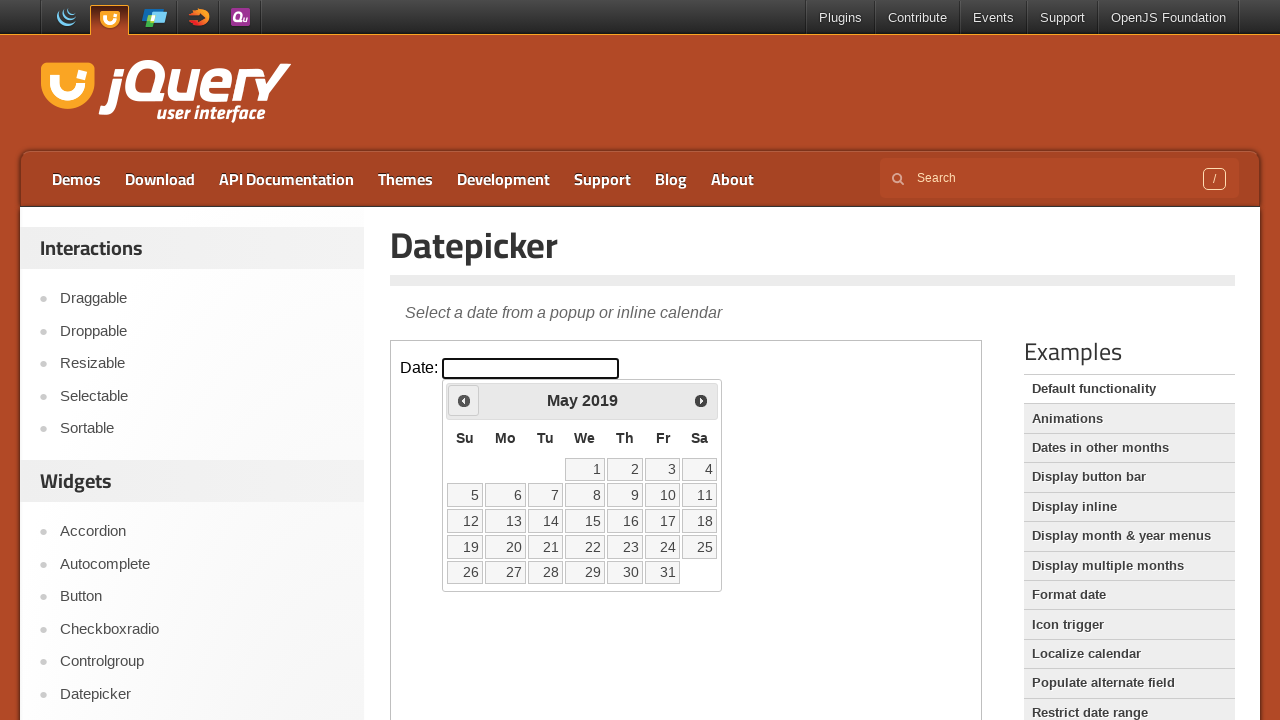

Retrieved current year from datepicker
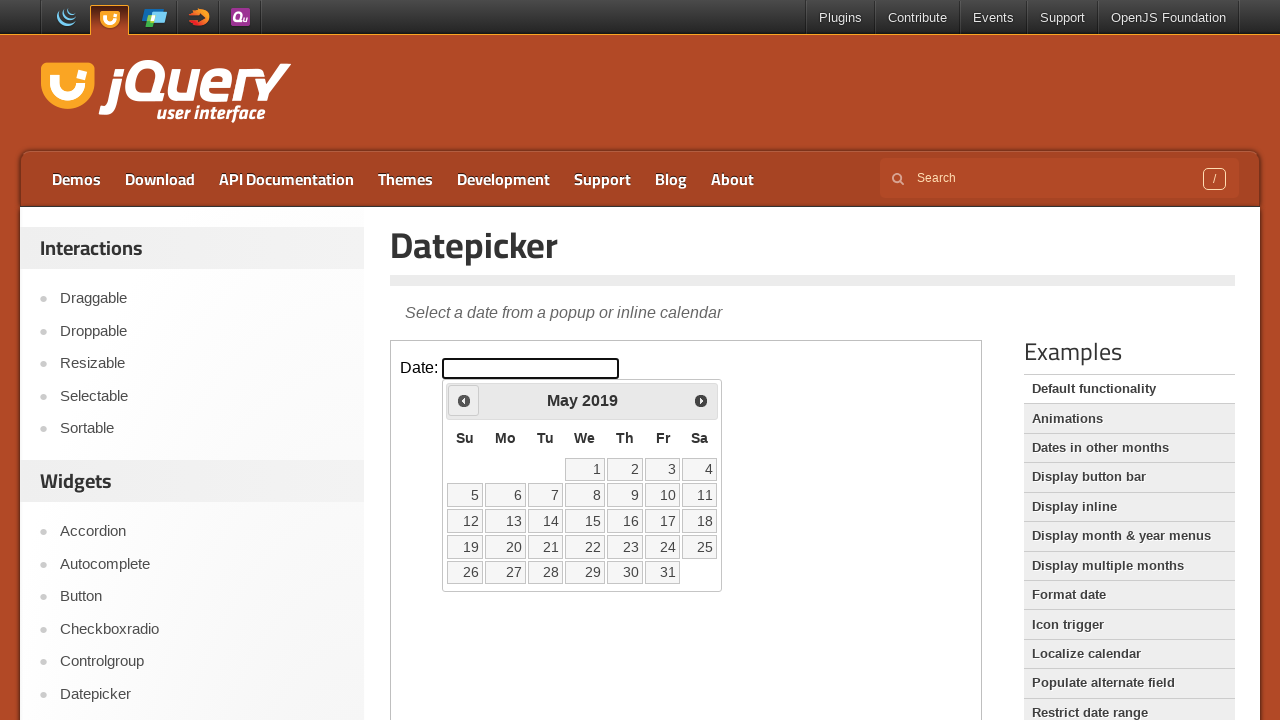

Clicked previous month button to navigate backwards at (464, 400) on iframe.demo-frame >> internal:control=enter-frame >> xpath=//*[@id='ui-datepicke
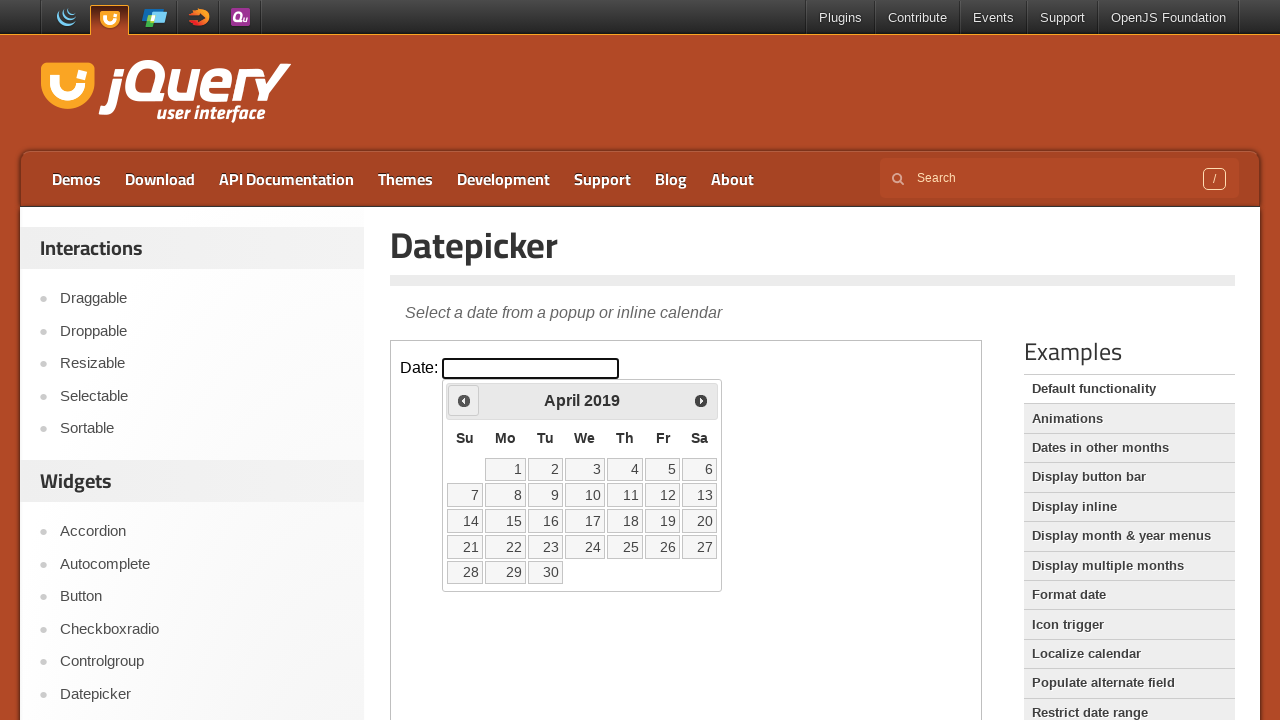

Retrieved current month from datepicker
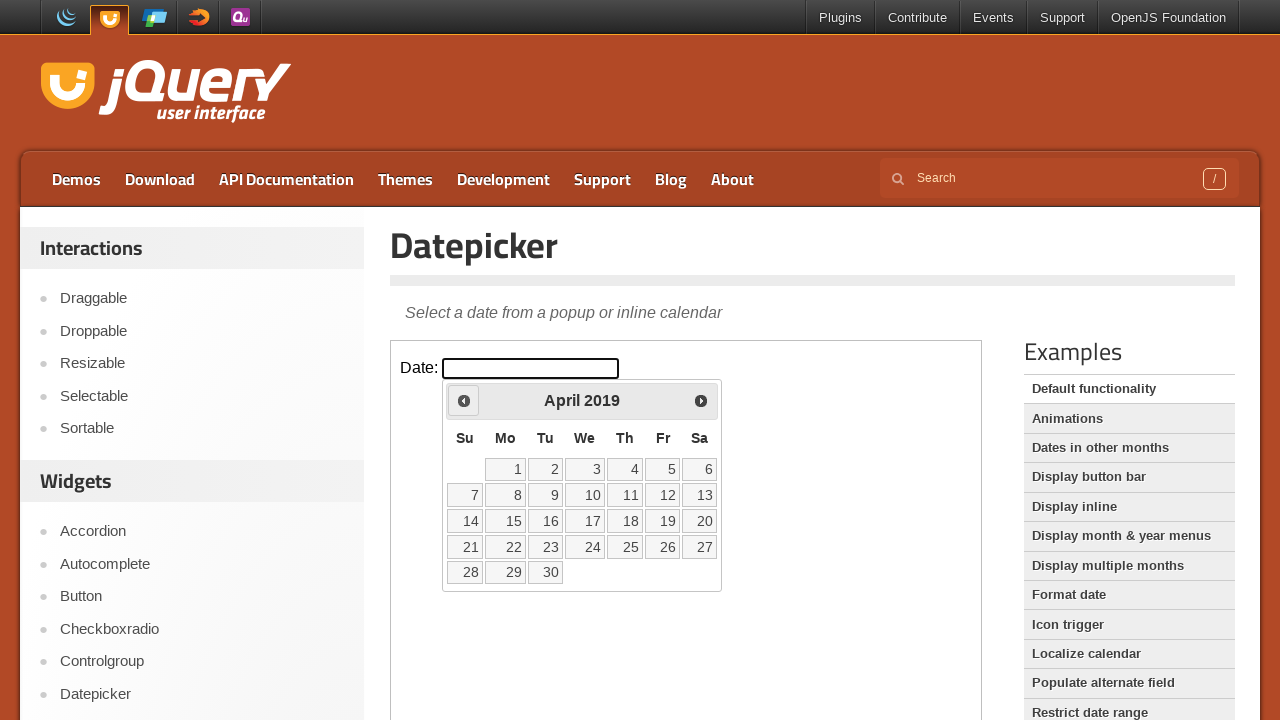

Retrieved current year from datepicker
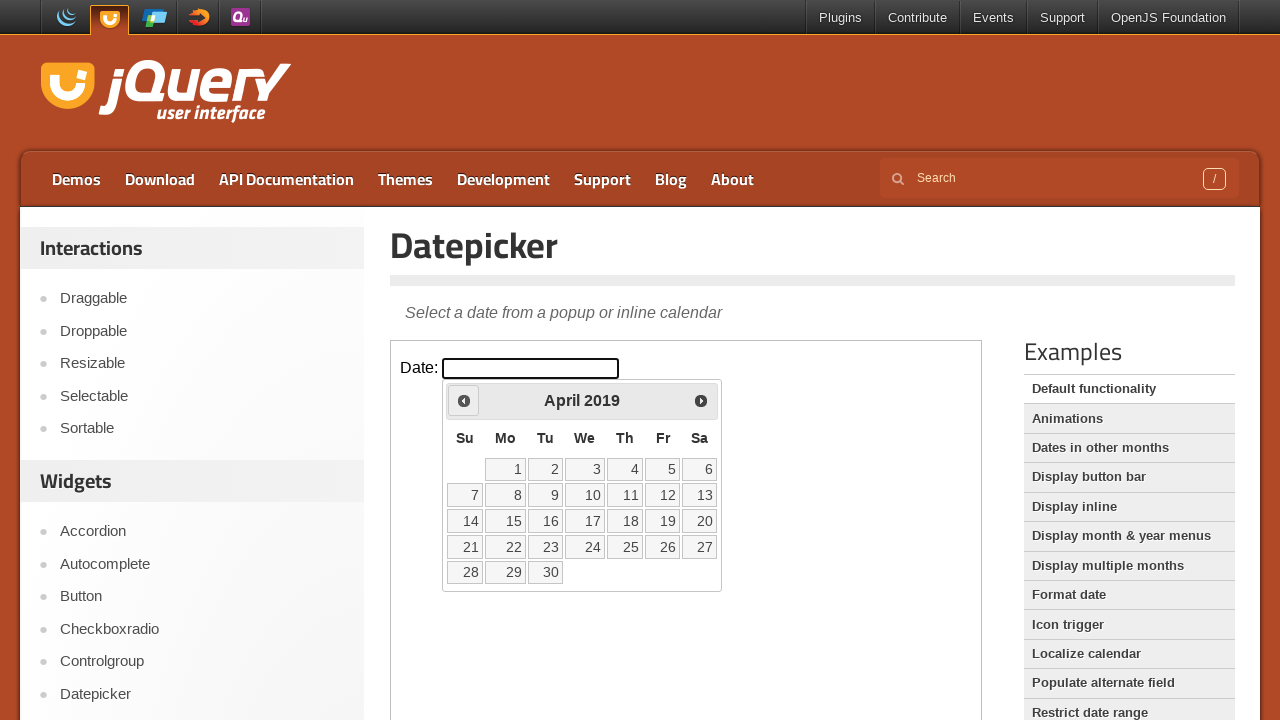

Clicked previous month button to navigate backwards at (464, 400) on iframe.demo-frame >> internal:control=enter-frame >> xpath=//*[@id='ui-datepicke
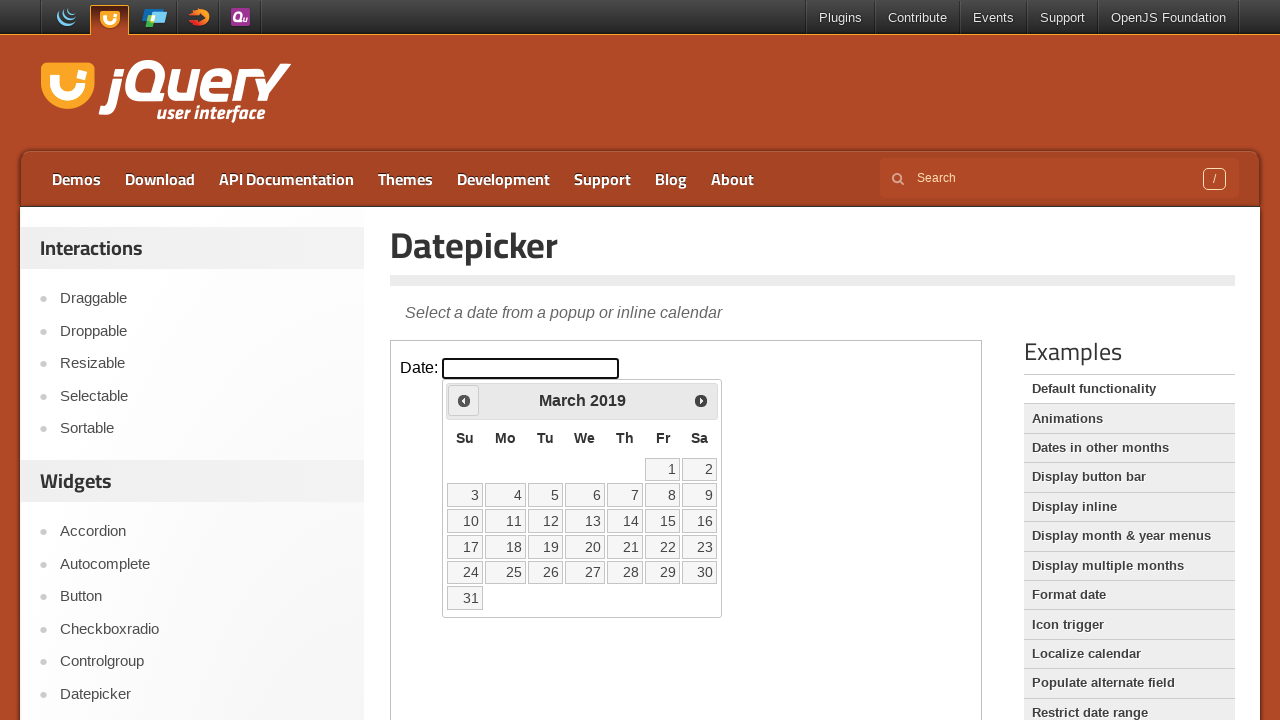

Retrieved current month from datepicker
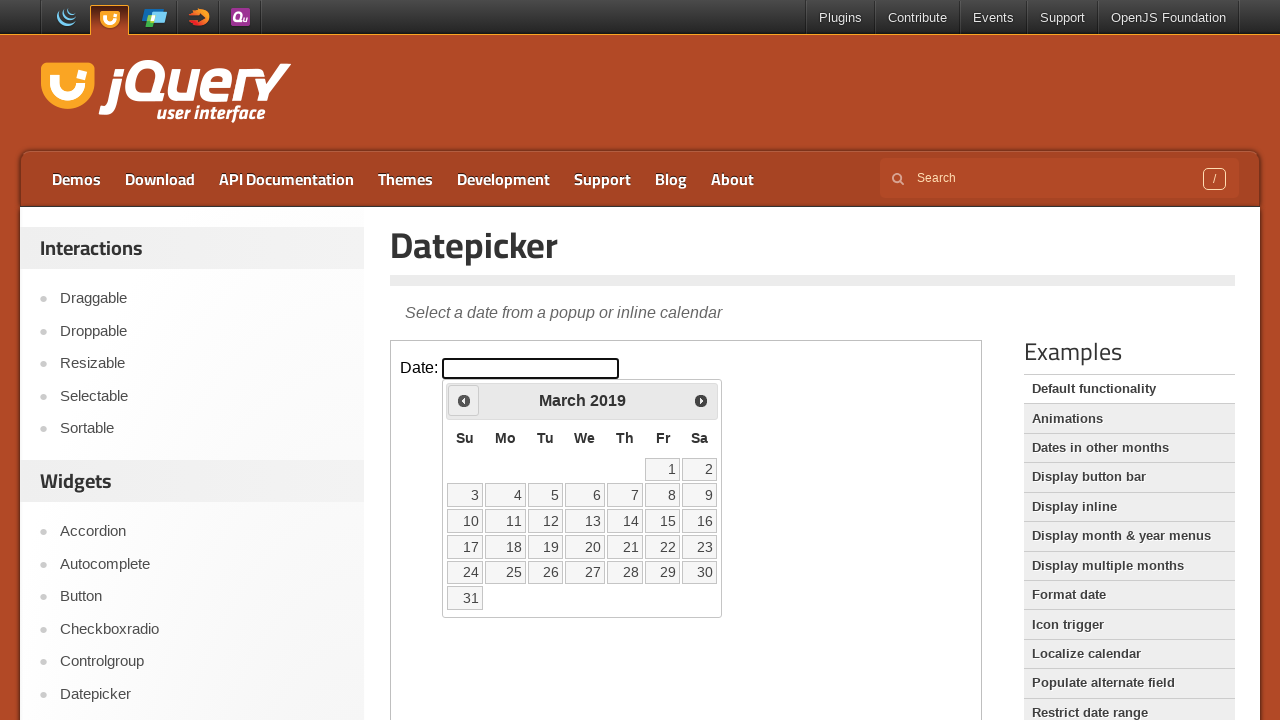

Retrieved current year from datepicker
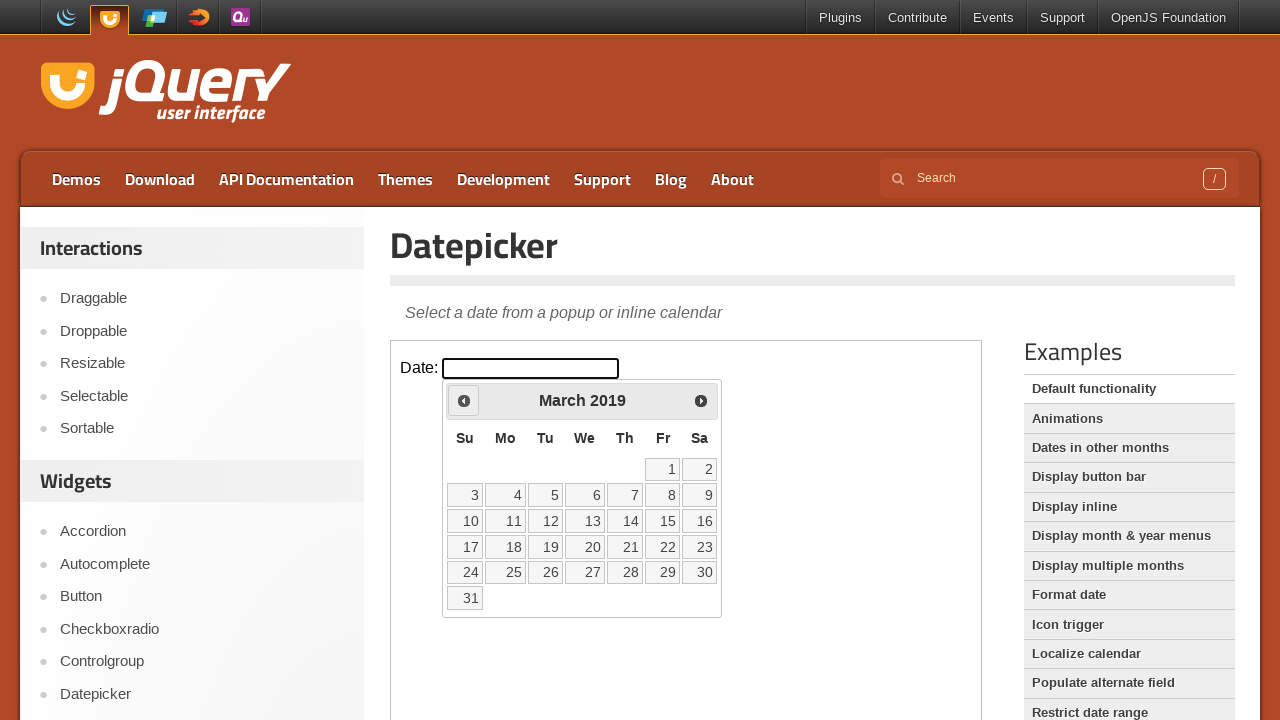

Clicked previous month button to navigate backwards at (464, 400) on iframe.demo-frame >> internal:control=enter-frame >> xpath=//*[@id='ui-datepicke
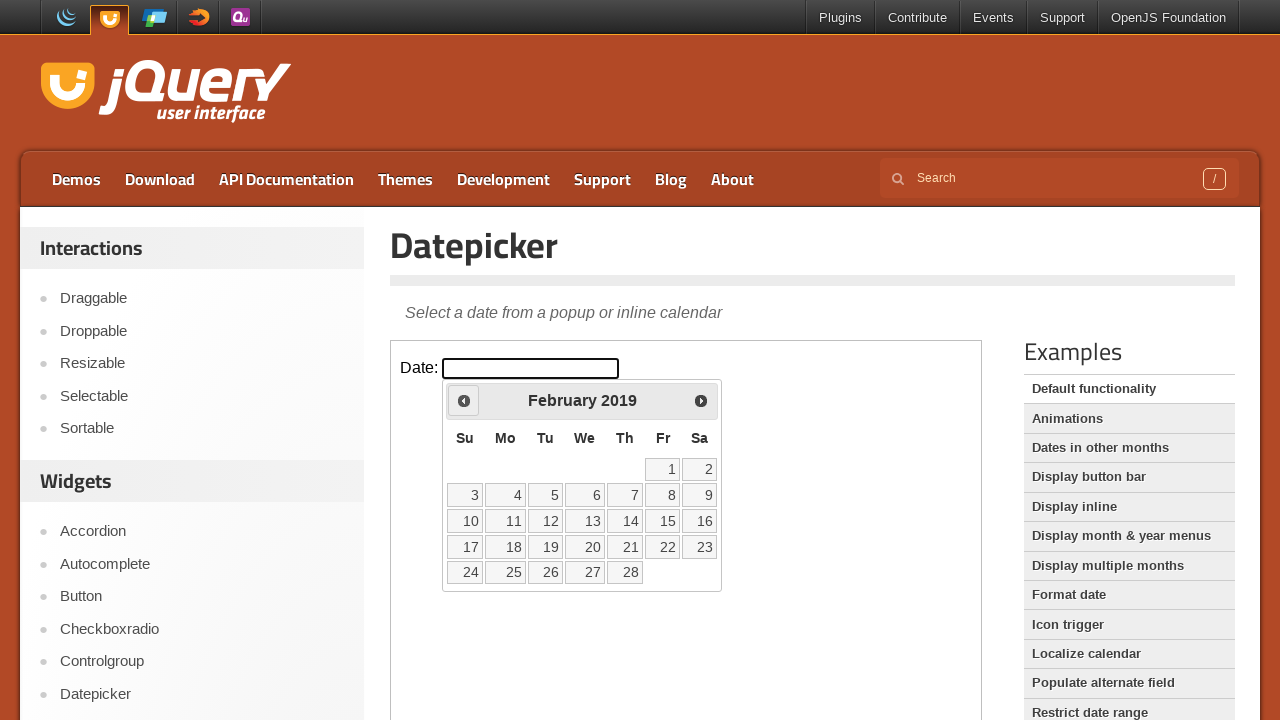

Retrieved current month from datepicker
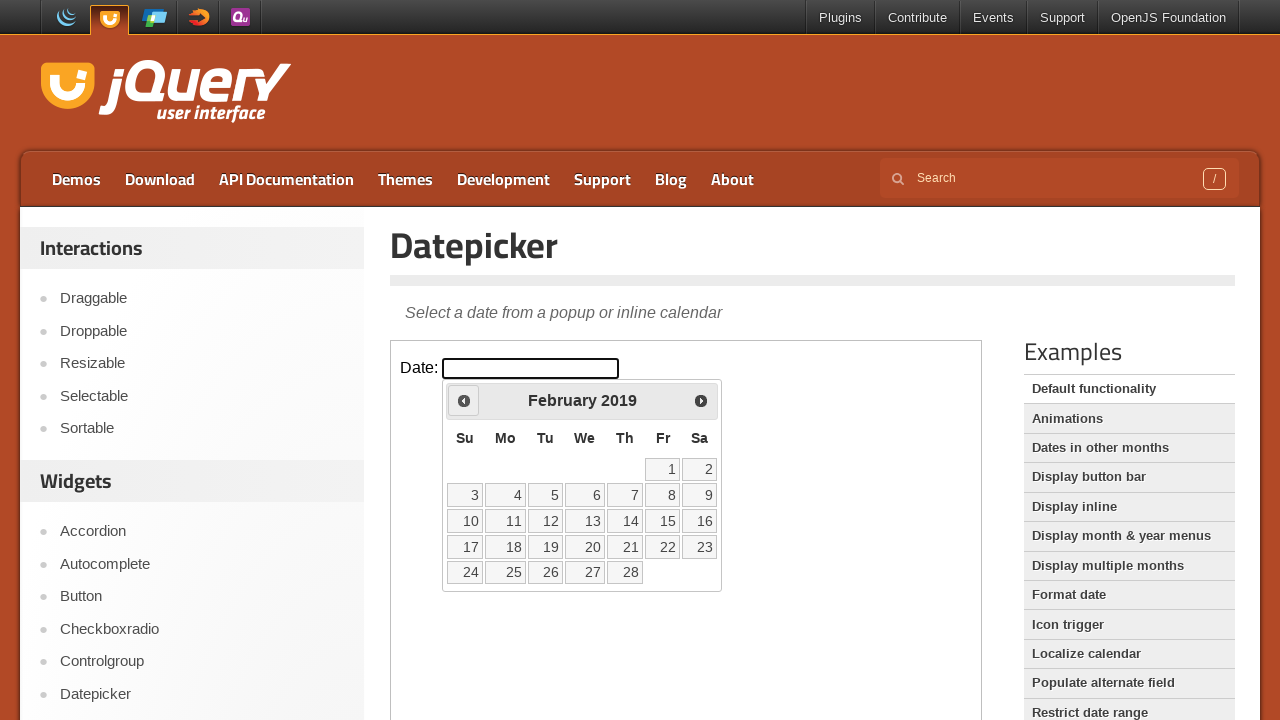

Retrieved current year from datepicker
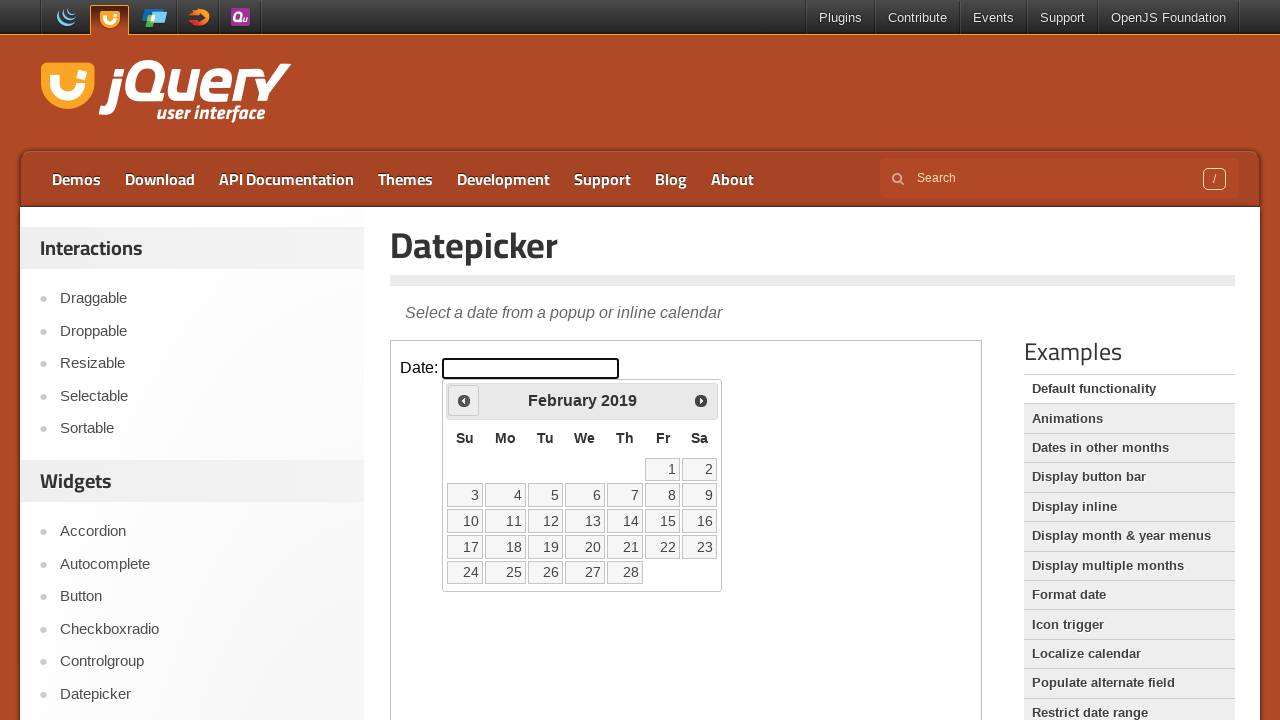

Clicked previous month button to navigate backwards at (464, 400) on iframe.demo-frame >> internal:control=enter-frame >> xpath=//*[@id='ui-datepicke
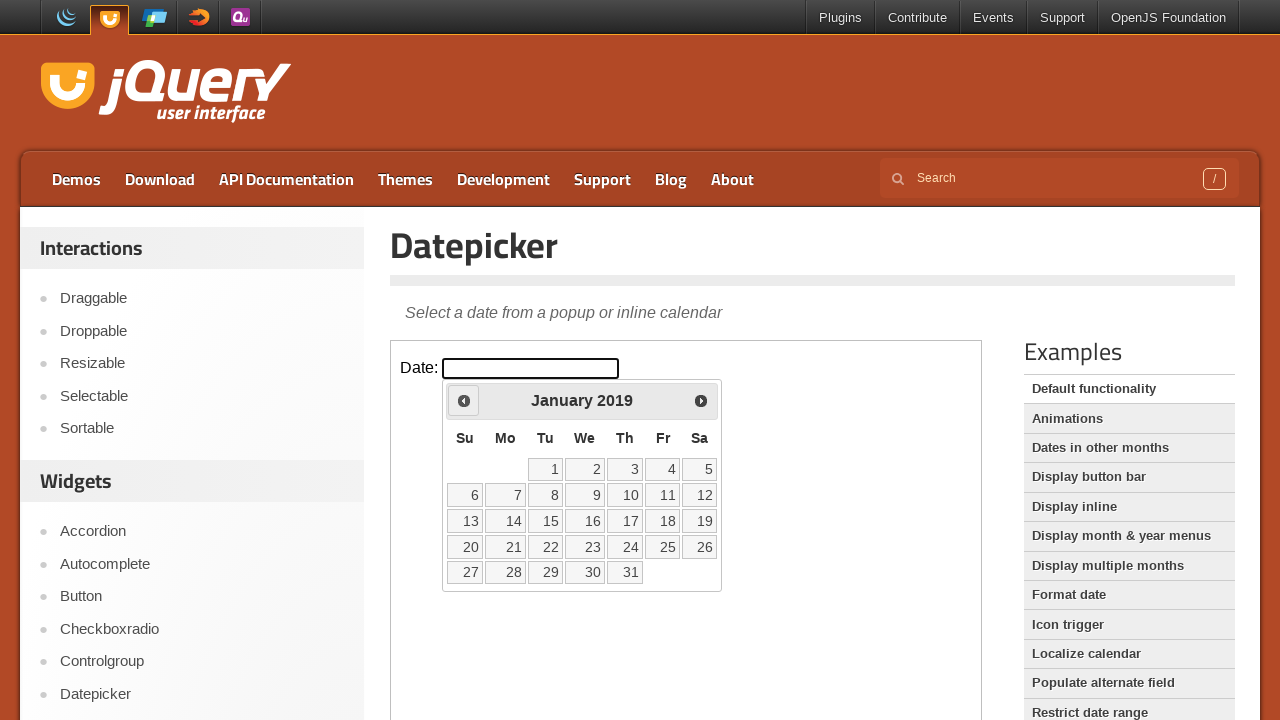

Retrieved current month from datepicker
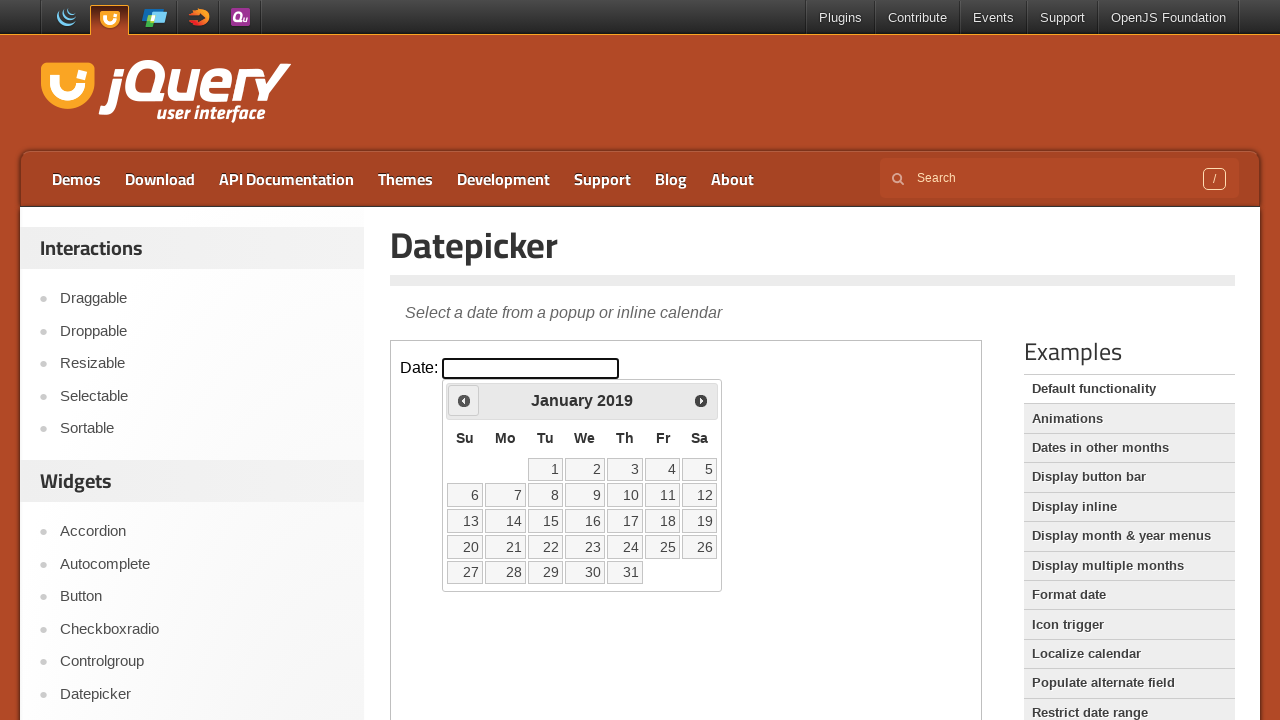

Retrieved current year from datepicker
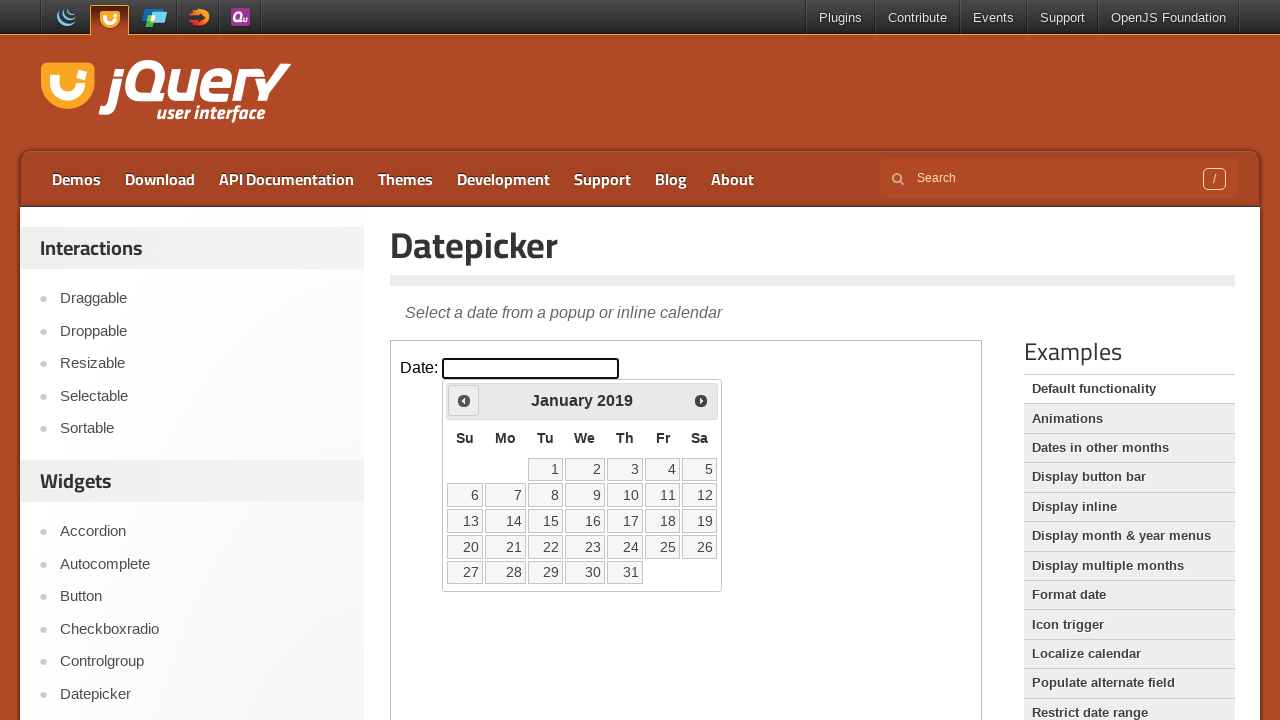

Clicked previous month button to navigate backwards at (464, 400) on iframe.demo-frame >> internal:control=enter-frame >> xpath=//*[@id='ui-datepicke
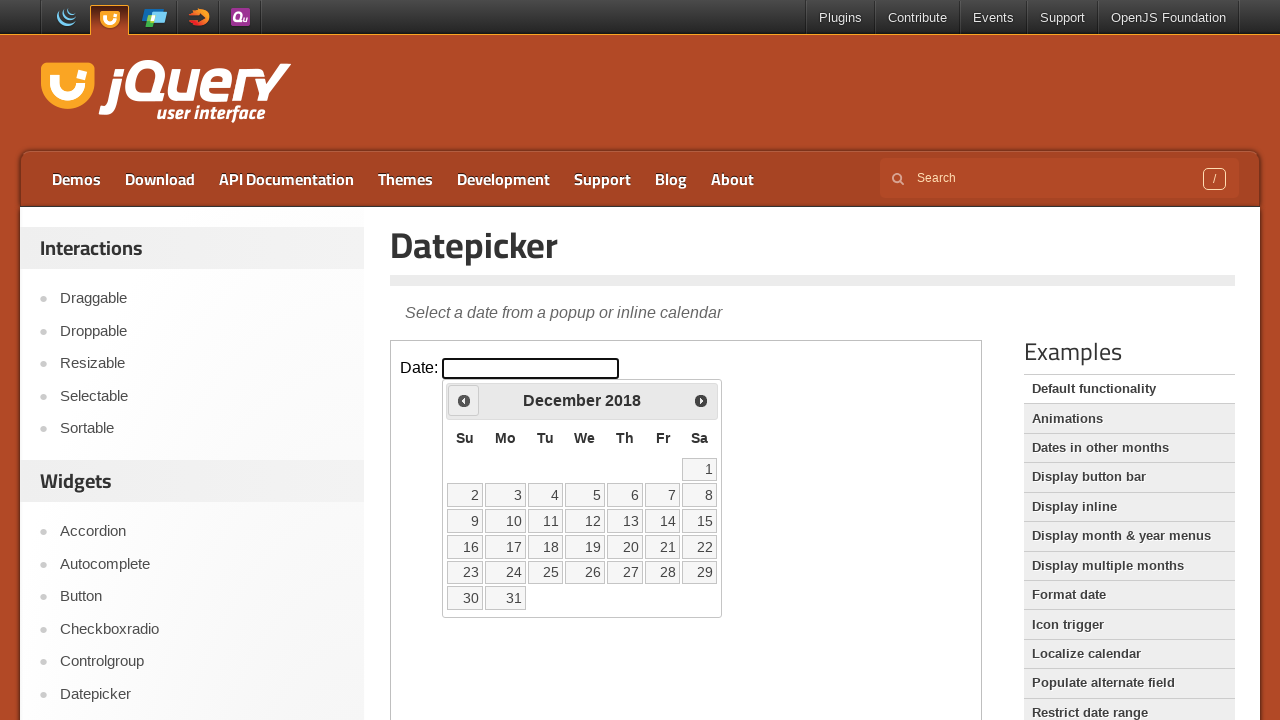

Retrieved current month from datepicker
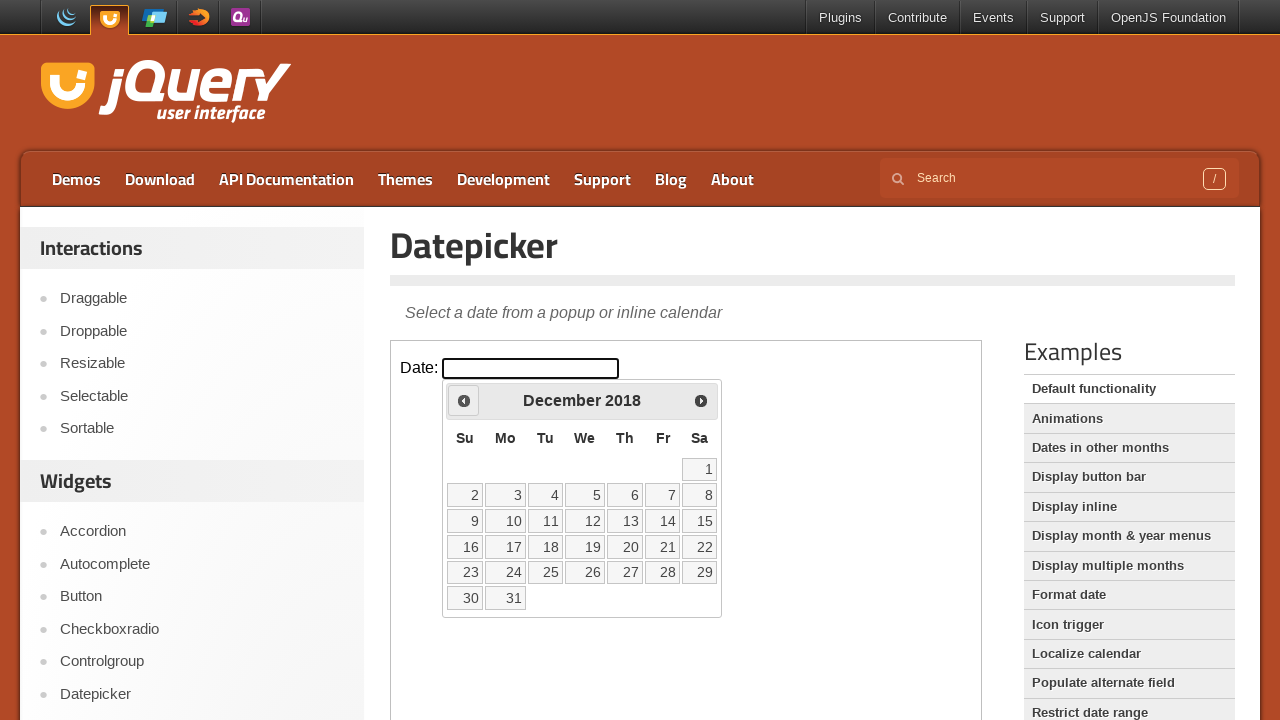

Retrieved current year from datepicker
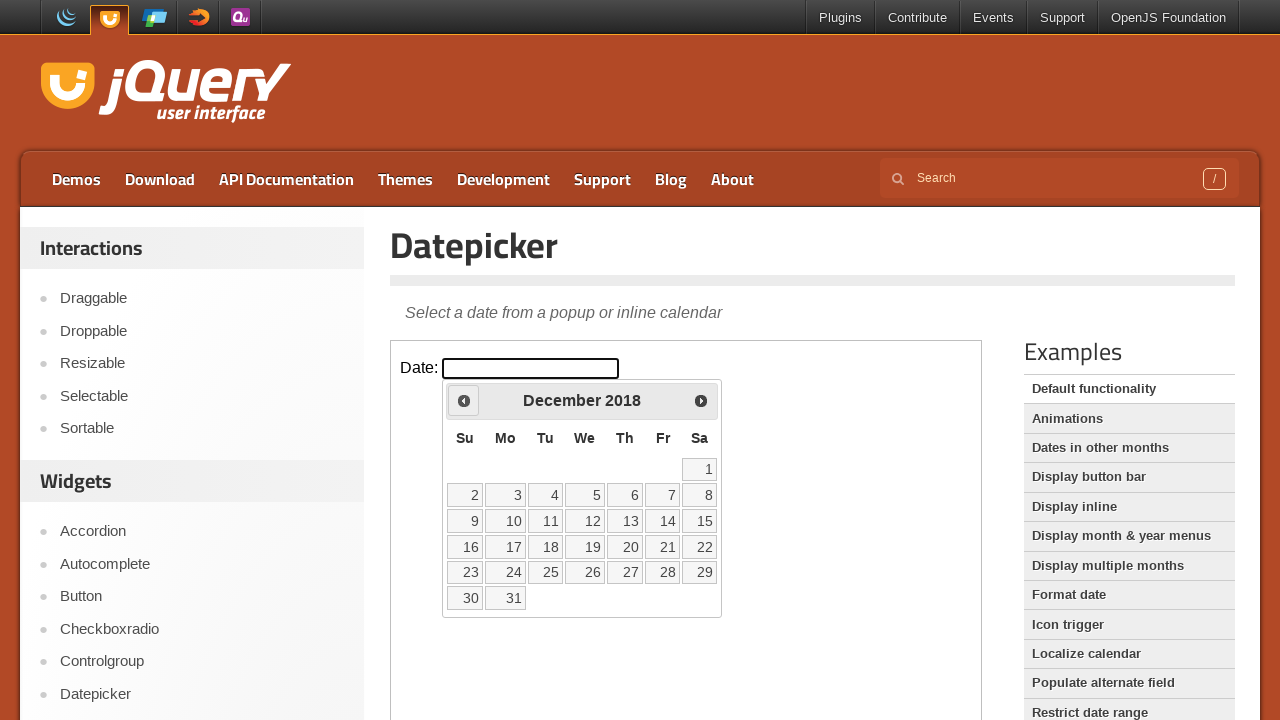

Clicked previous month button to navigate backwards at (464, 400) on iframe.demo-frame >> internal:control=enter-frame >> xpath=//*[@id='ui-datepicke
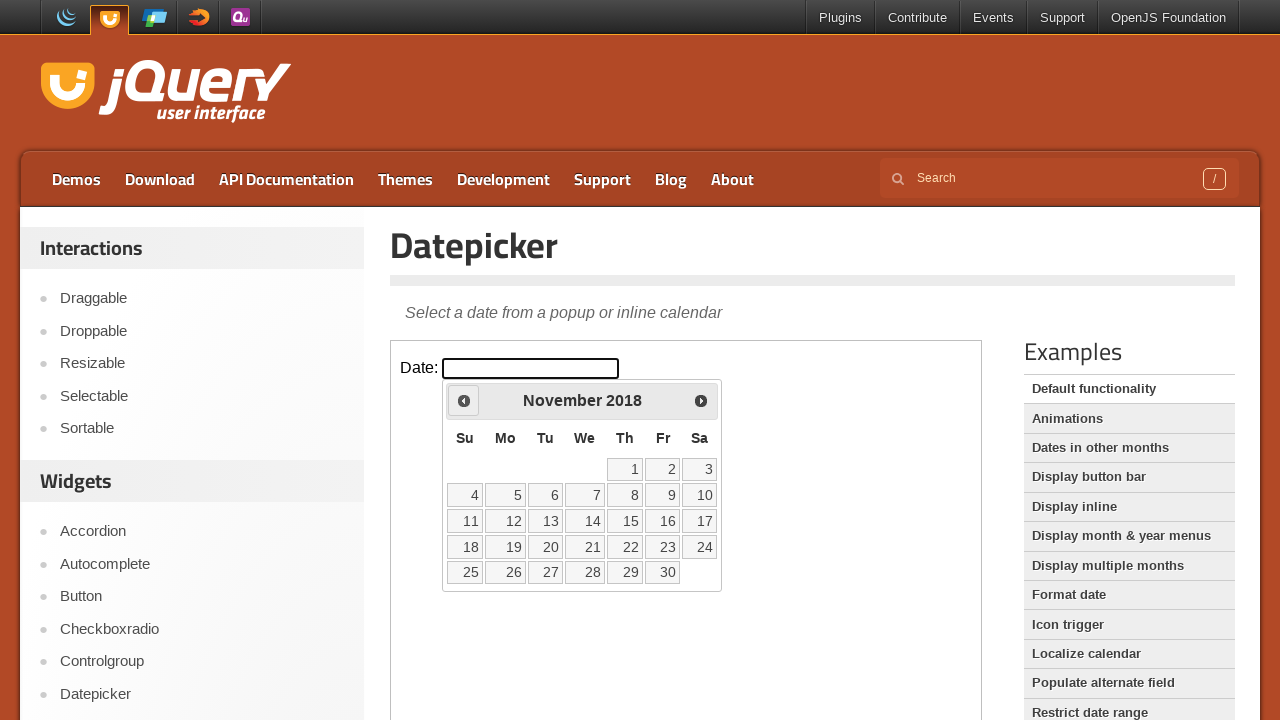

Retrieved current month from datepicker
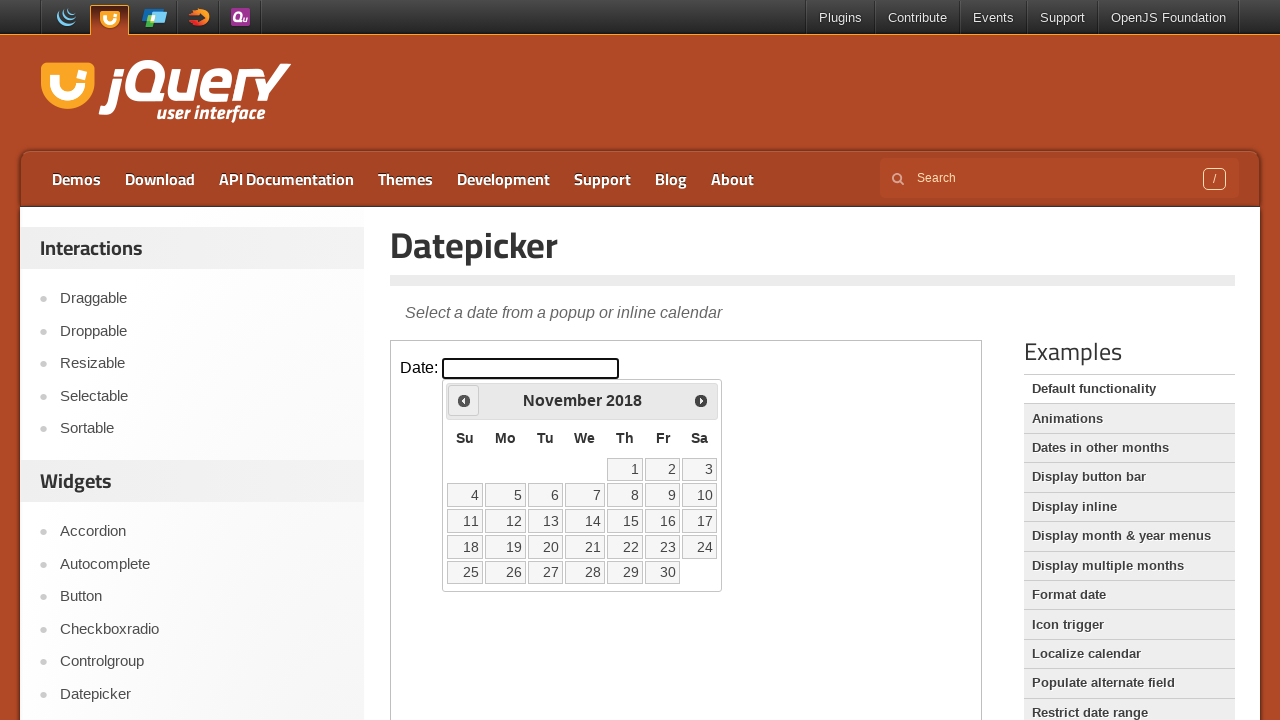

Retrieved current year from datepicker
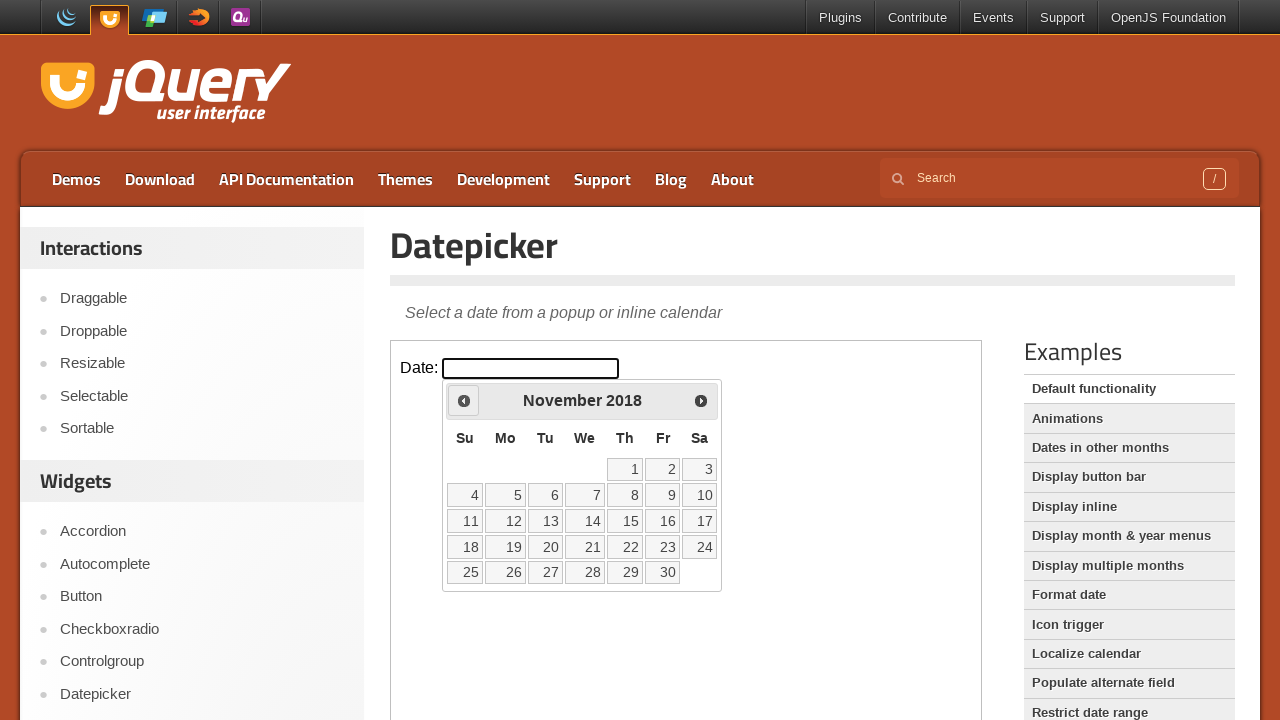

Clicked previous month button to navigate backwards at (464, 400) on iframe.demo-frame >> internal:control=enter-frame >> xpath=//*[@id='ui-datepicke
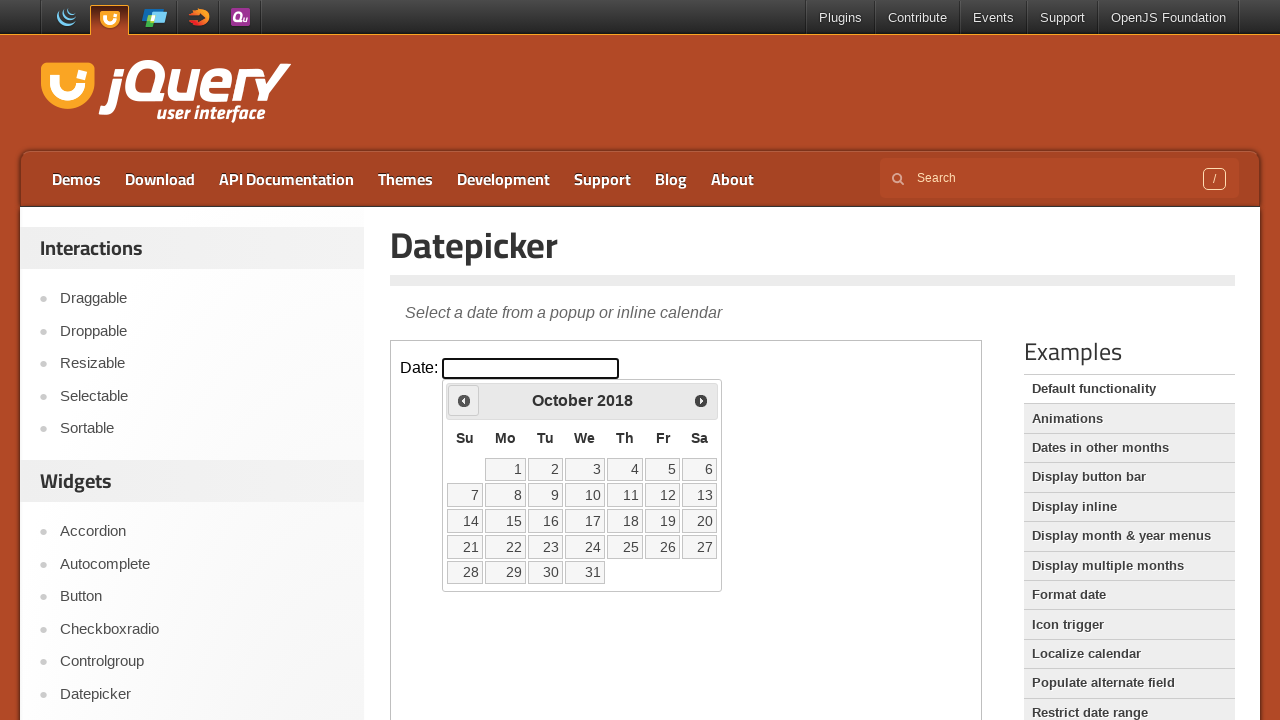

Retrieved current month from datepicker
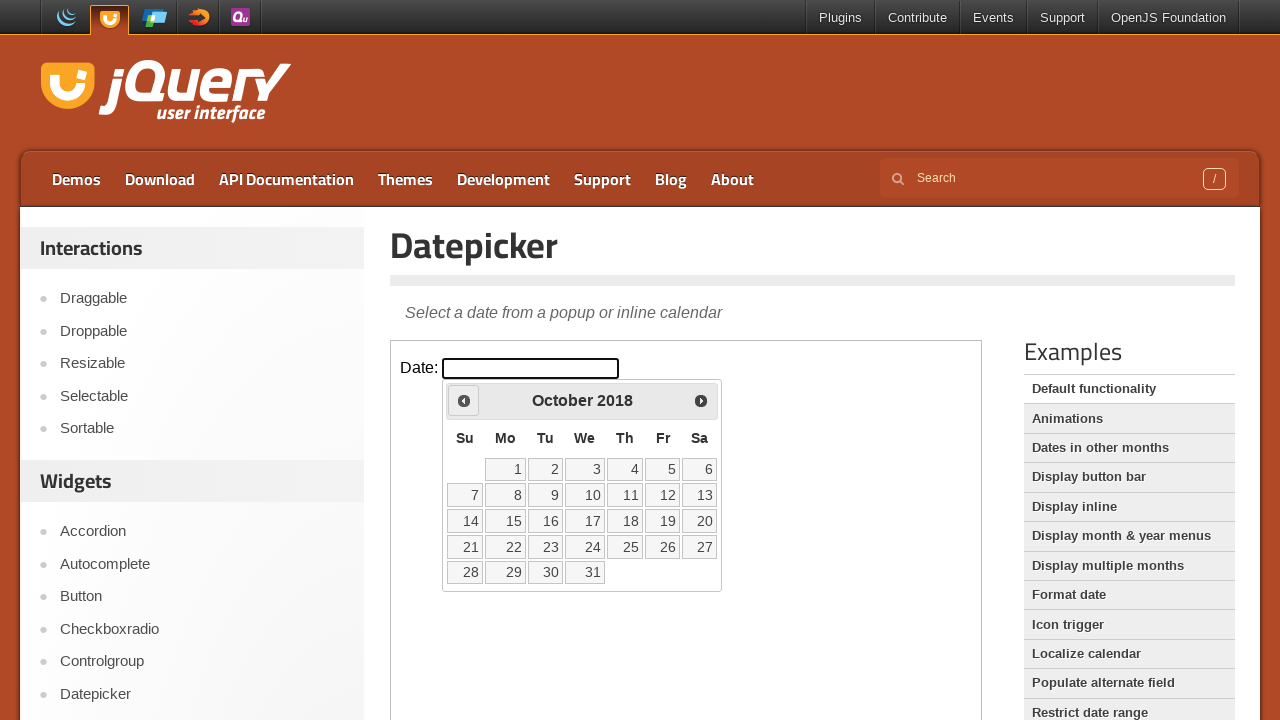

Retrieved current year from datepicker
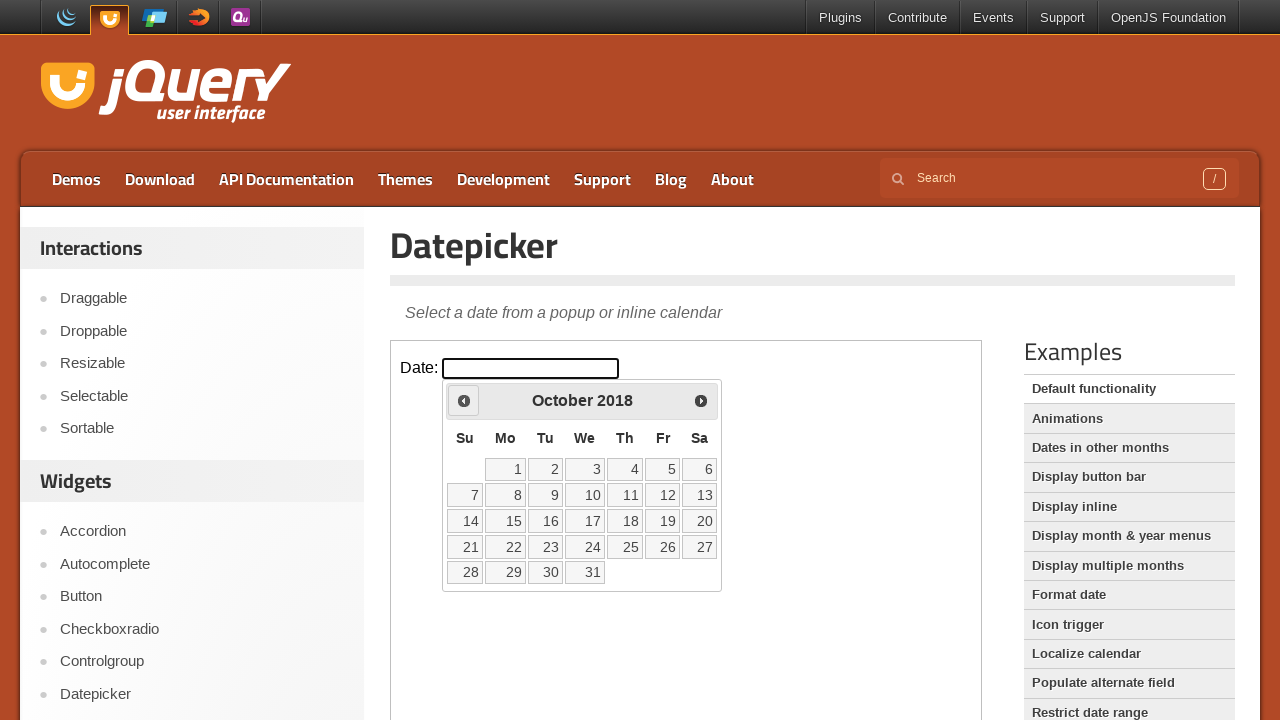

Clicked previous month button to navigate backwards at (464, 400) on iframe.demo-frame >> internal:control=enter-frame >> xpath=//*[@id='ui-datepicke
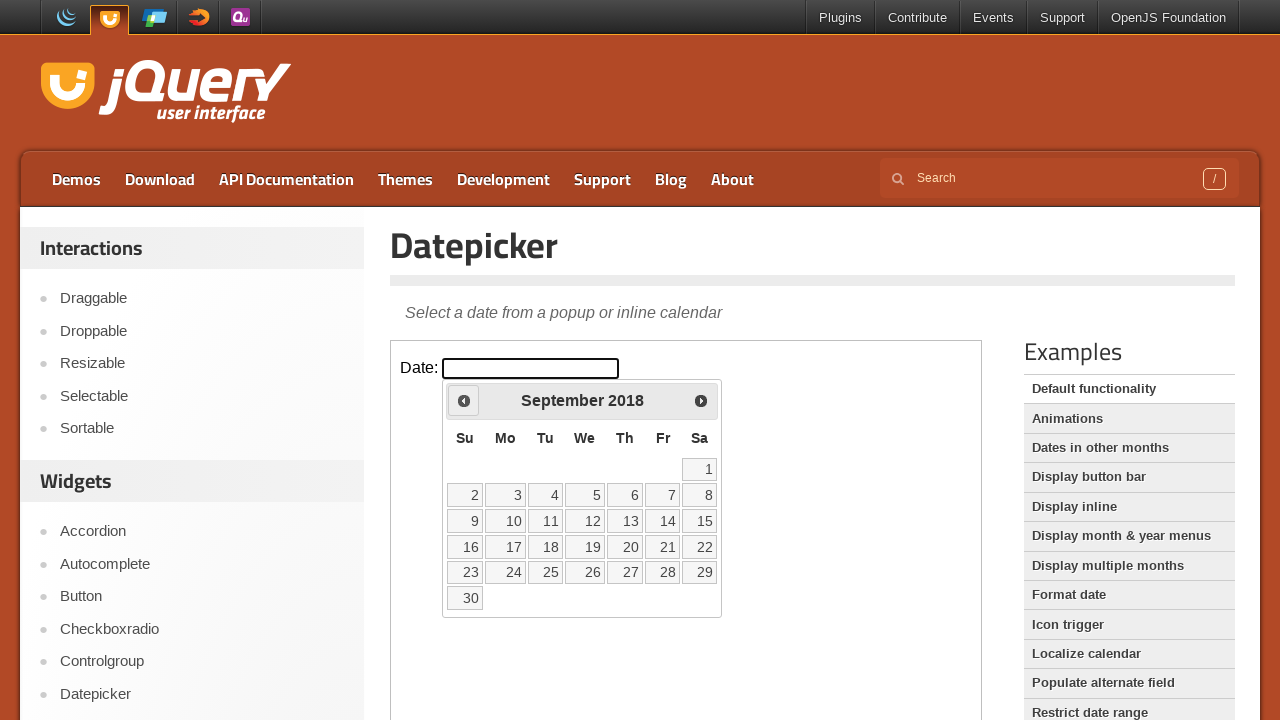

Retrieved current month from datepicker
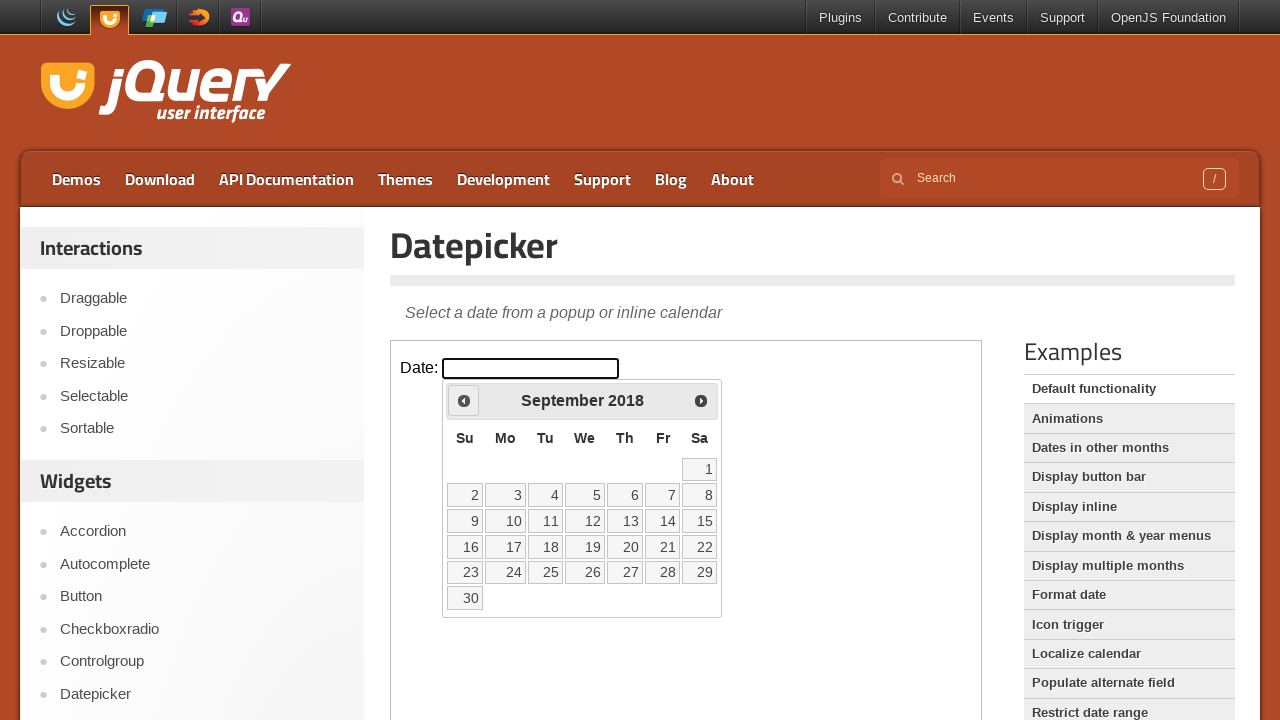

Retrieved current year from datepicker
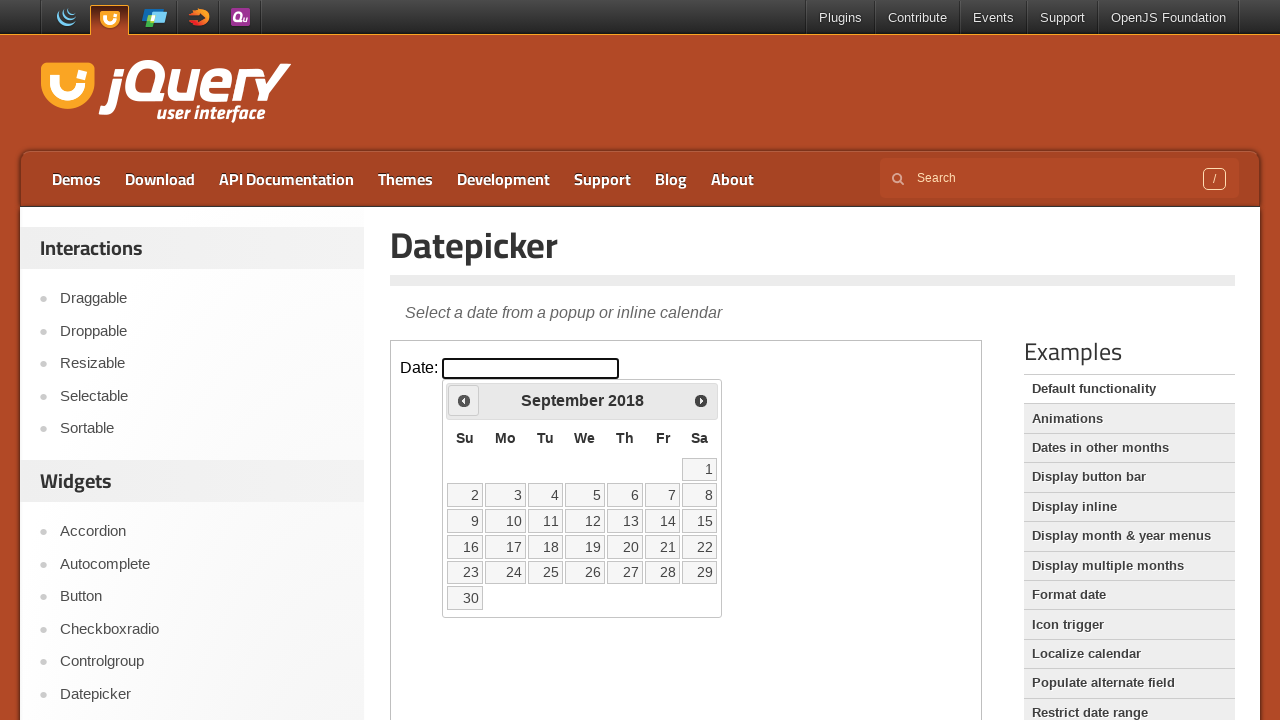

Clicked previous month button to navigate backwards at (464, 400) on iframe.demo-frame >> internal:control=enter-frame >> xpath=//*[@id='ui-datepicke
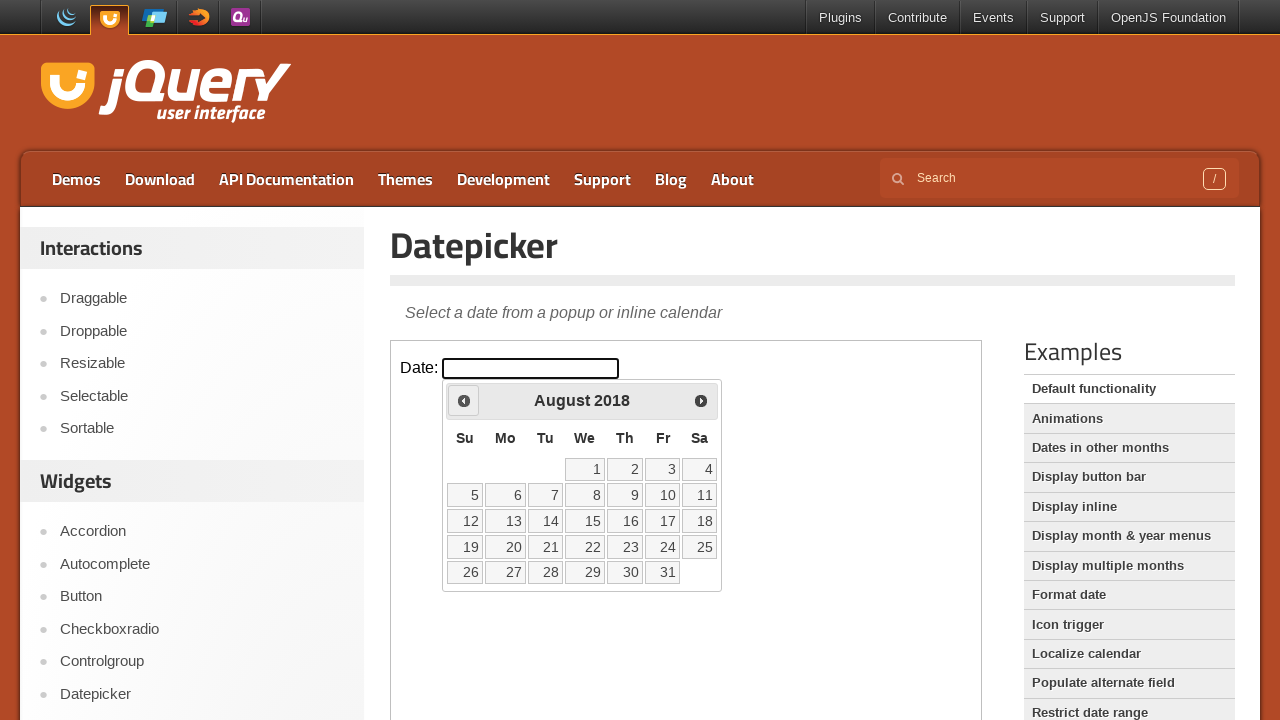

Retrieved current month from datepicker
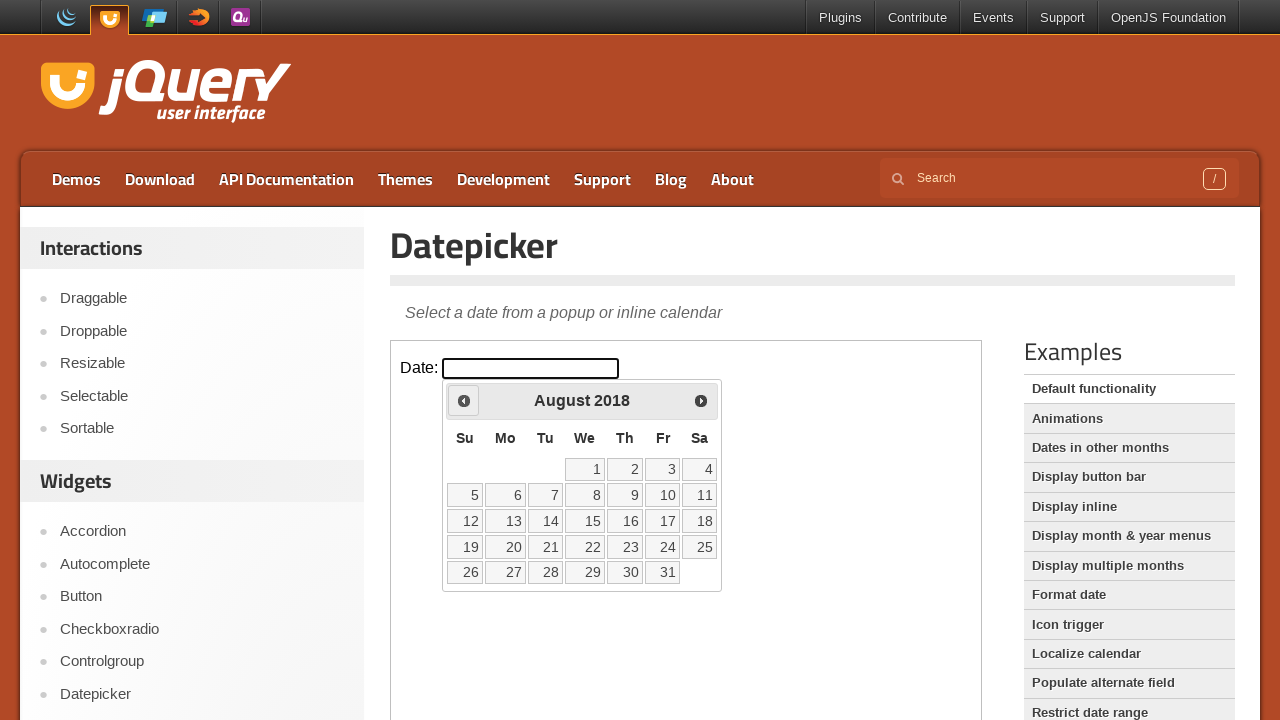

Retrieved current year from datepicker
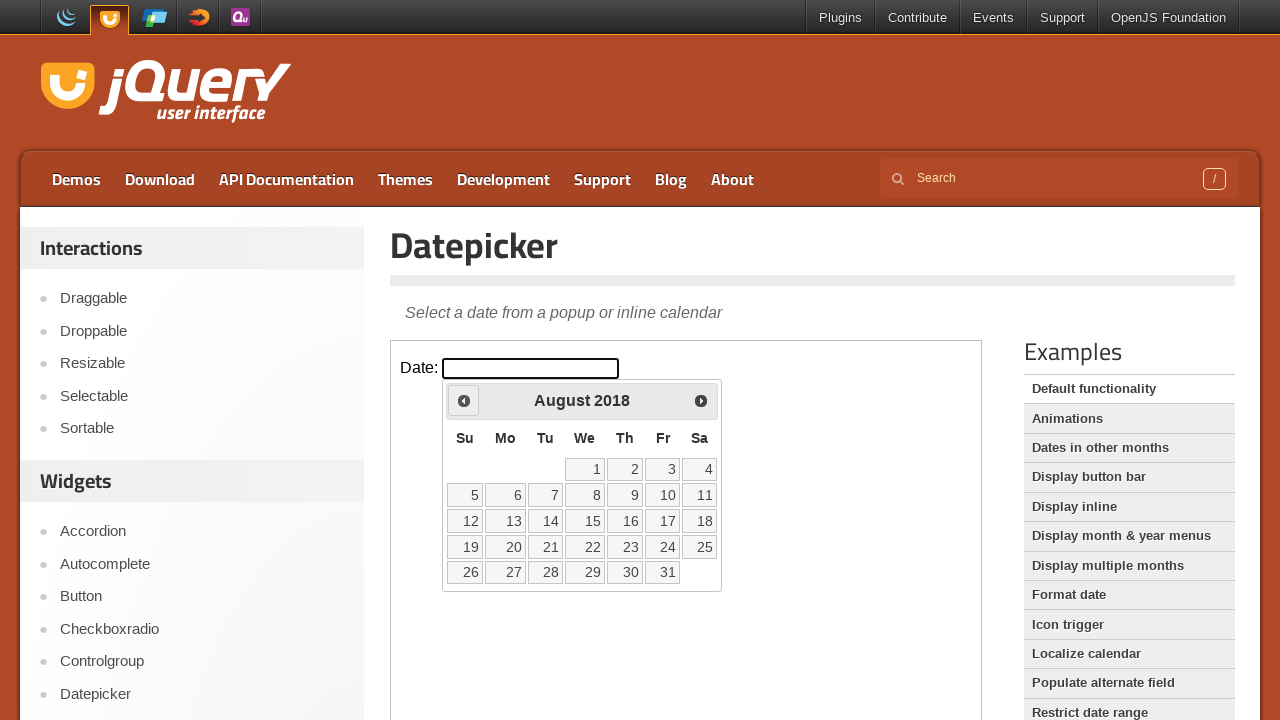

Clicked previous month button to navigate backwards at (464, 400) on iframe.demo-frame >> internal:control=enter-frame >> xpath=//*[@id='ui-datepicke
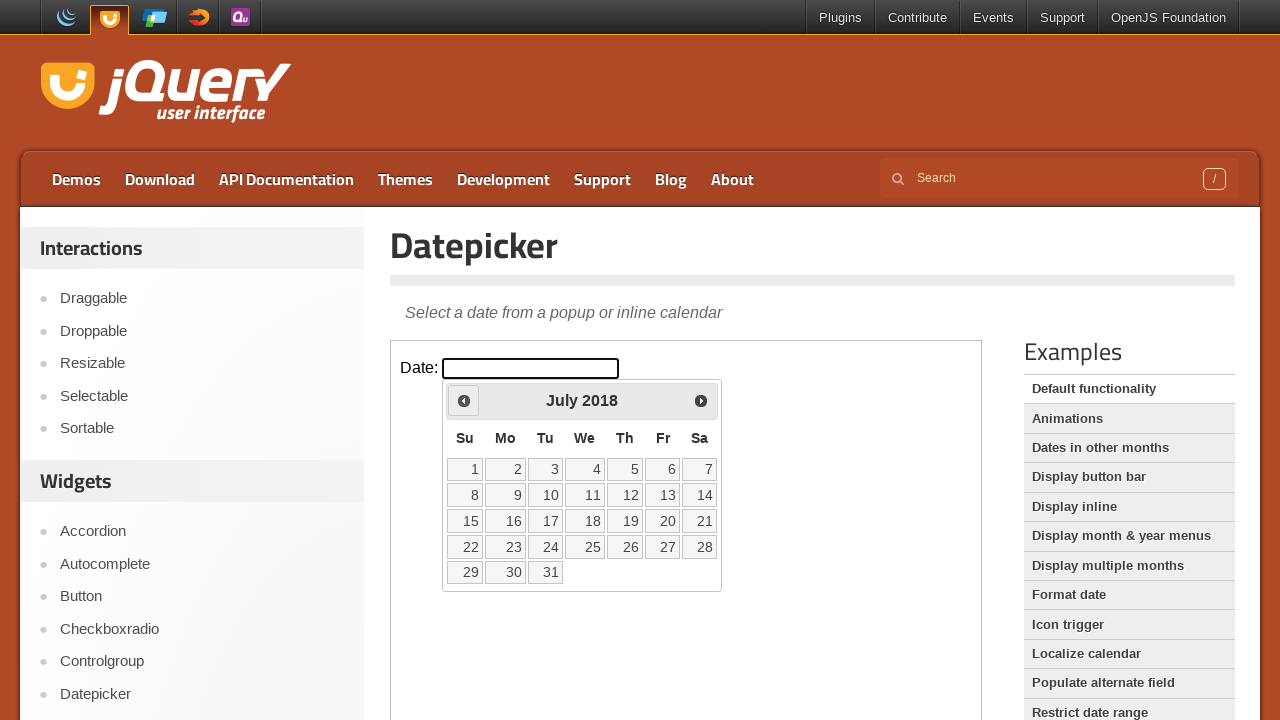

Retrieved current month from datepicker
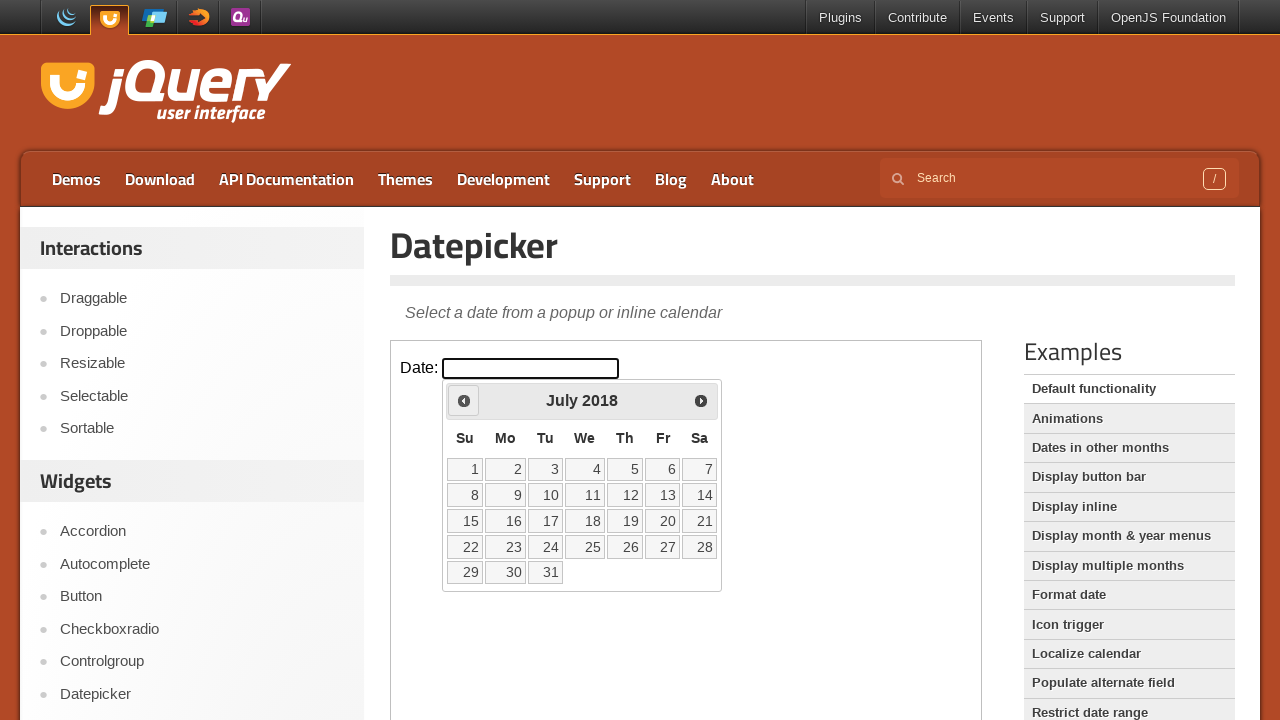

Retrieved current year from datepicker
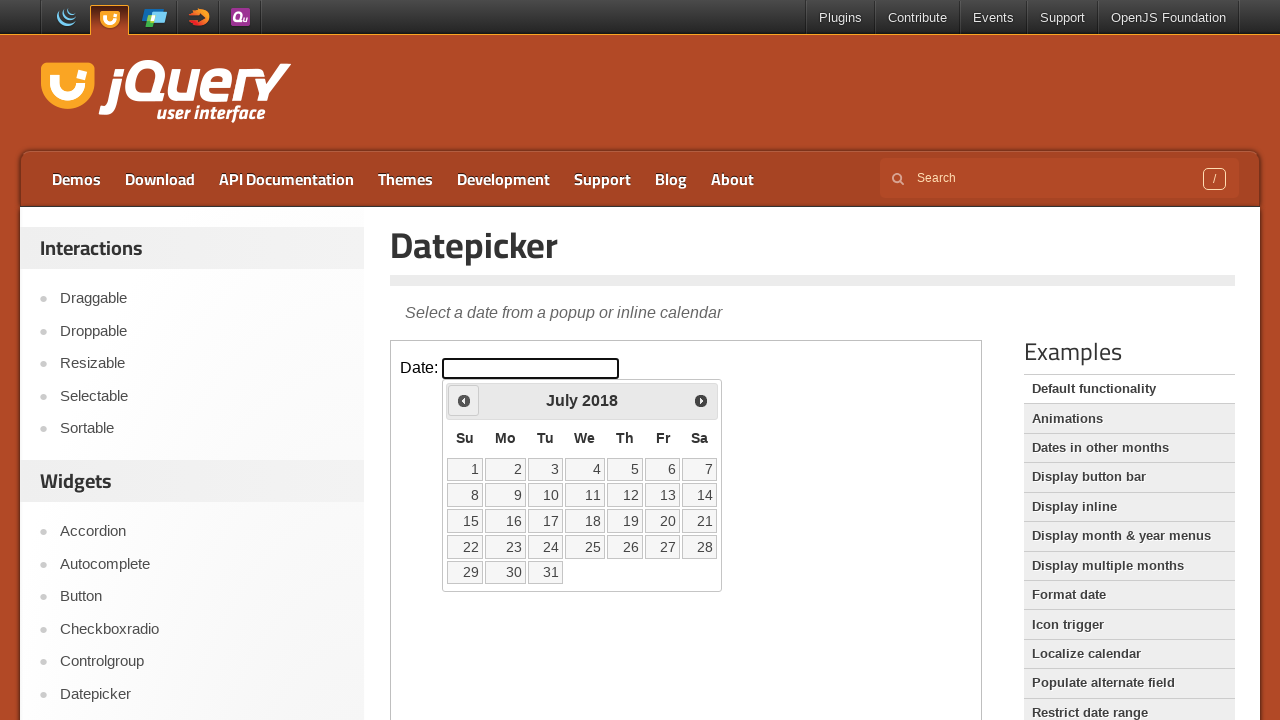

Clicked previous month button to navigate backwards at (464, 400) on iframe.demo-frame >> internal:control=enter-frame >> xpath=//*[@id='ui-datepicke
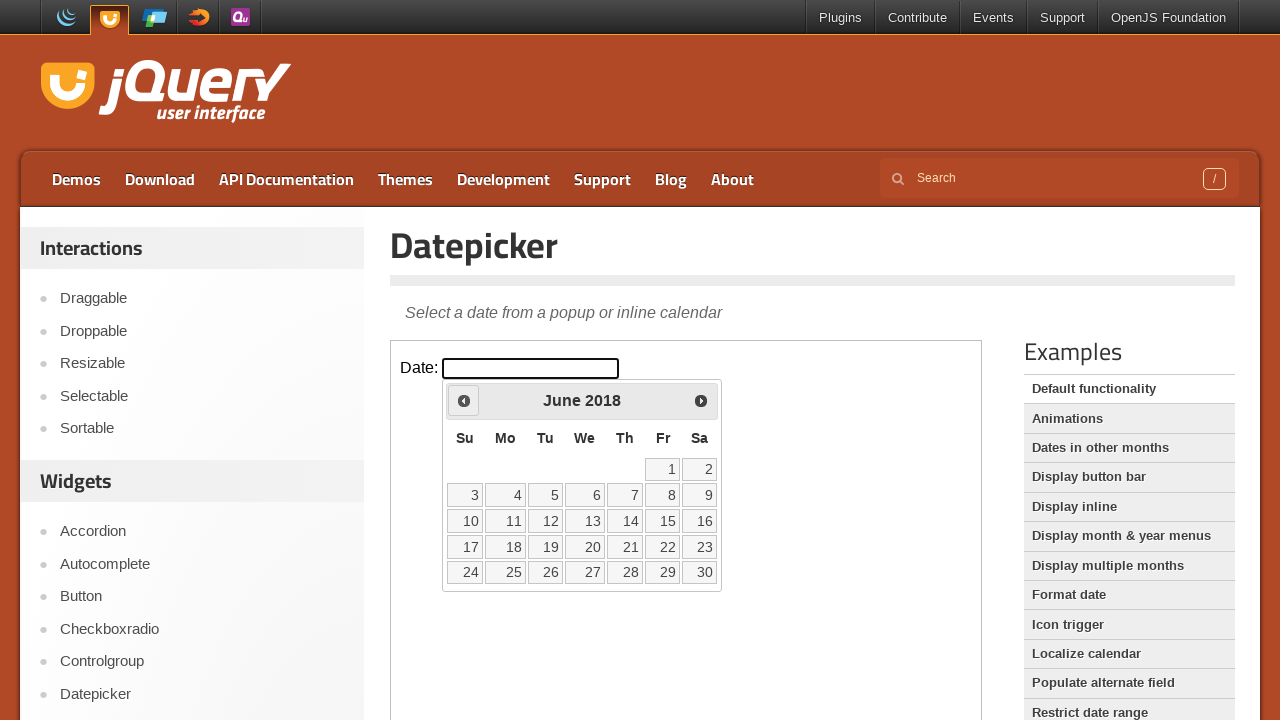

Retrieved current month from datepicker
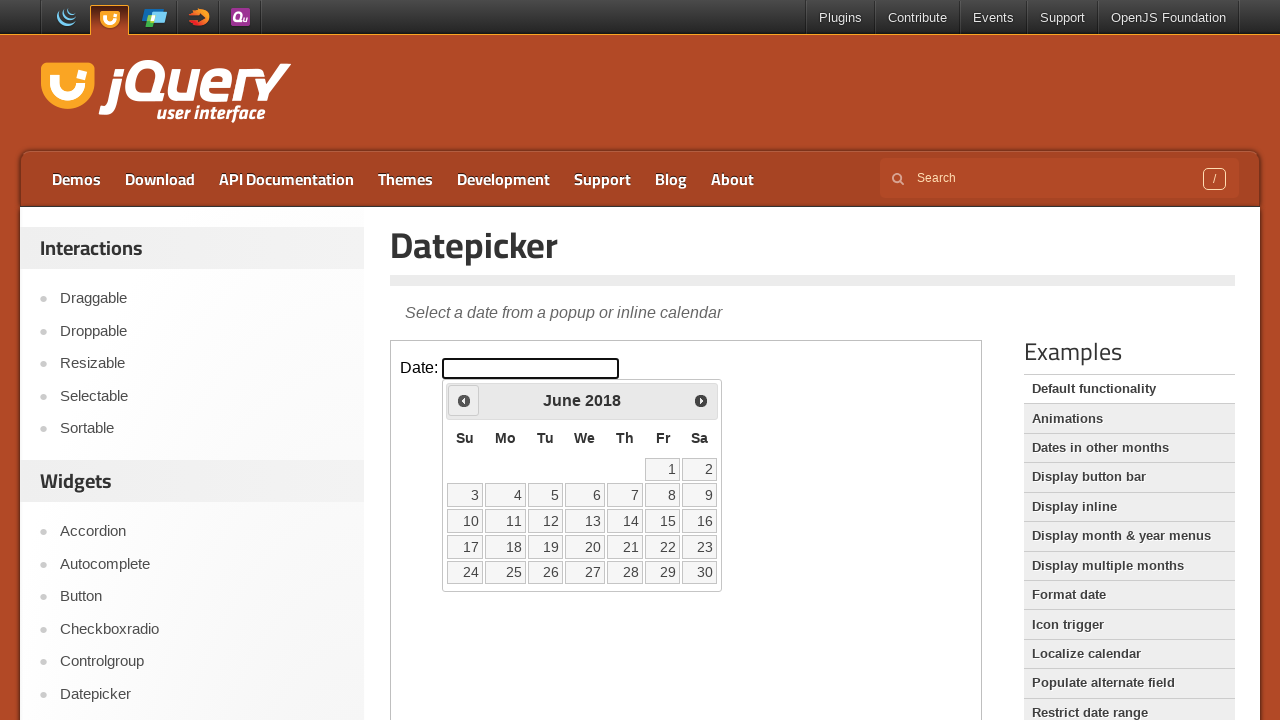

Retrieved current year from datepicker
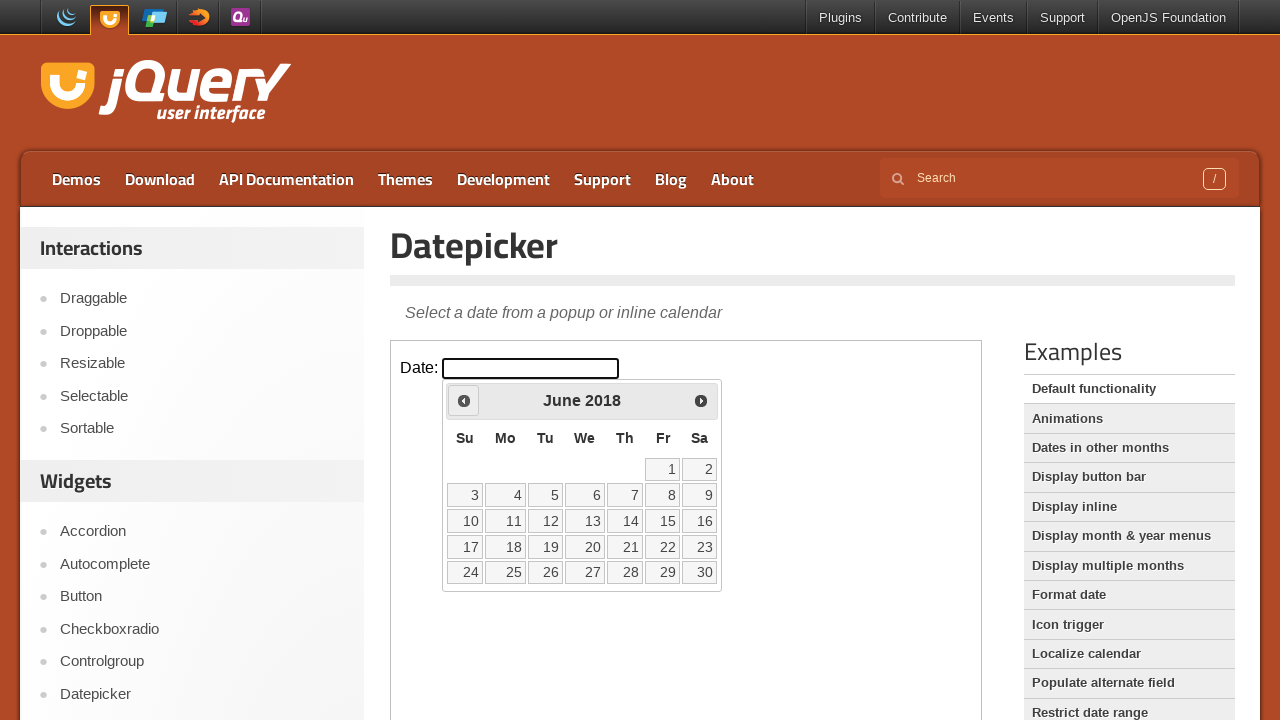

Clicked previous month button to navigate backwards at (464, 400) on iframe.demo-frame >> internal:control=enter-frame >> xpath=//*[@id='ui-datepicke
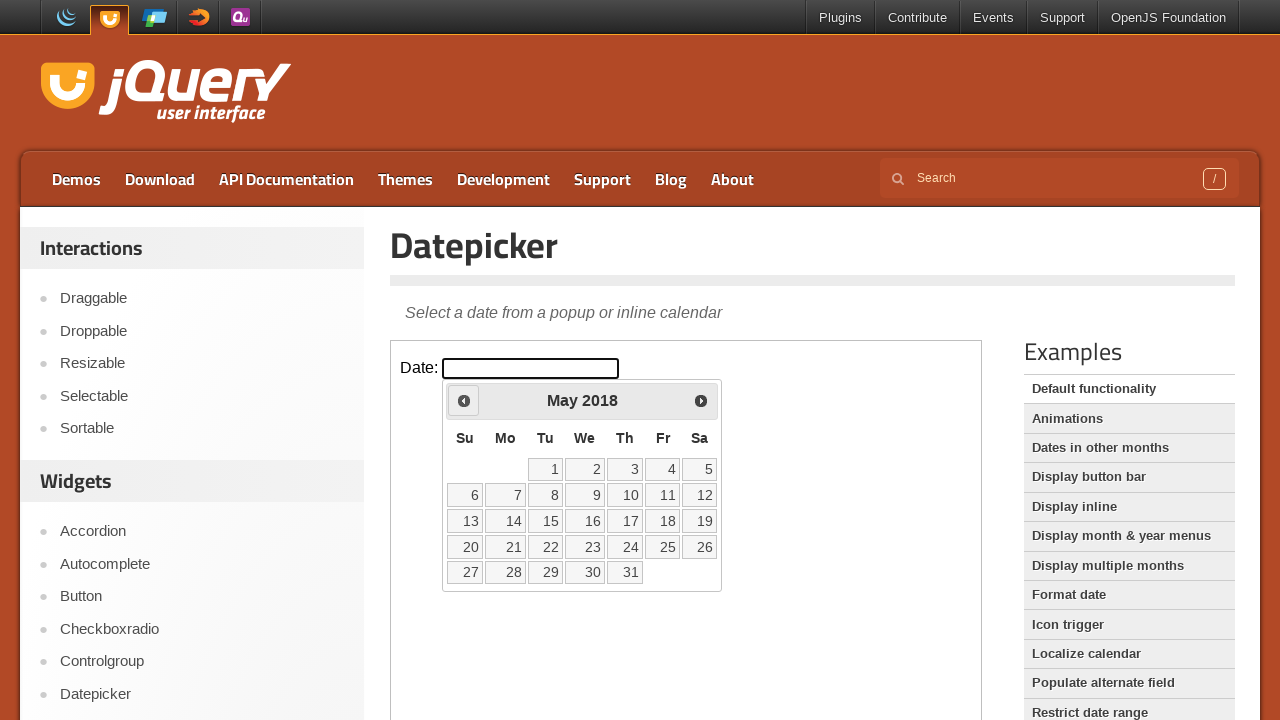

Retrieved current month from datepicker
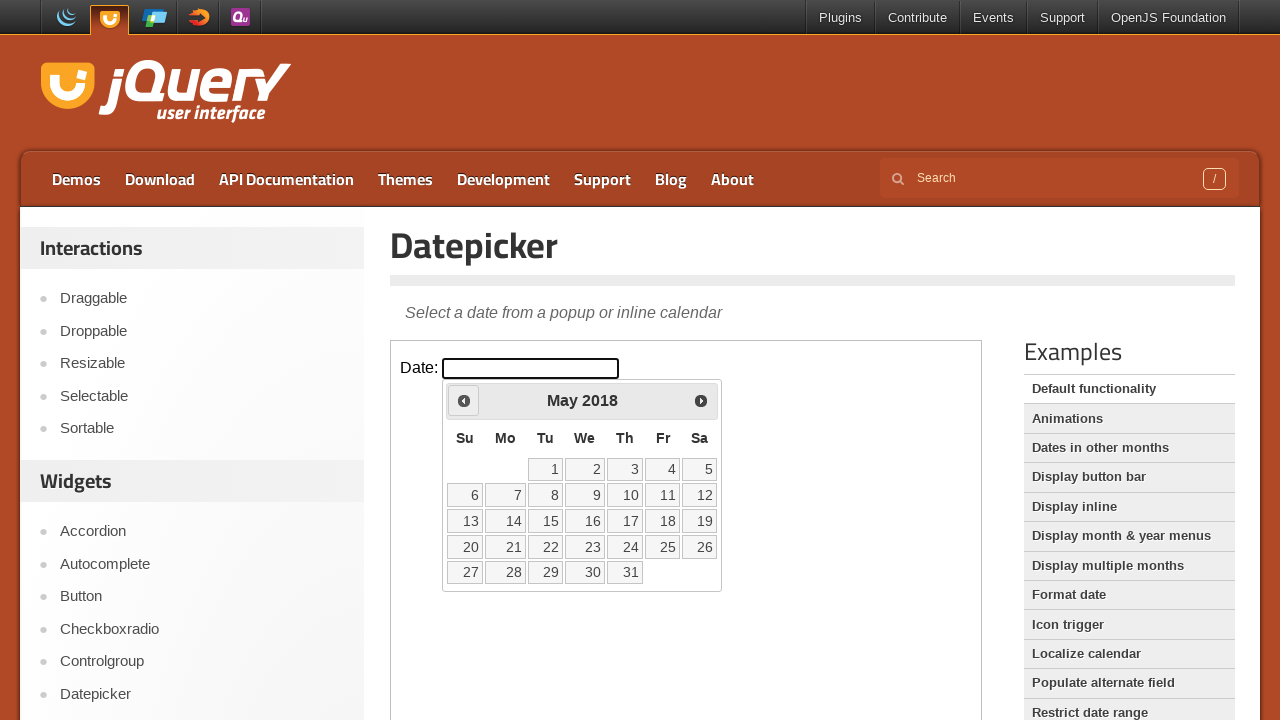

Retrieved current year from datepicker
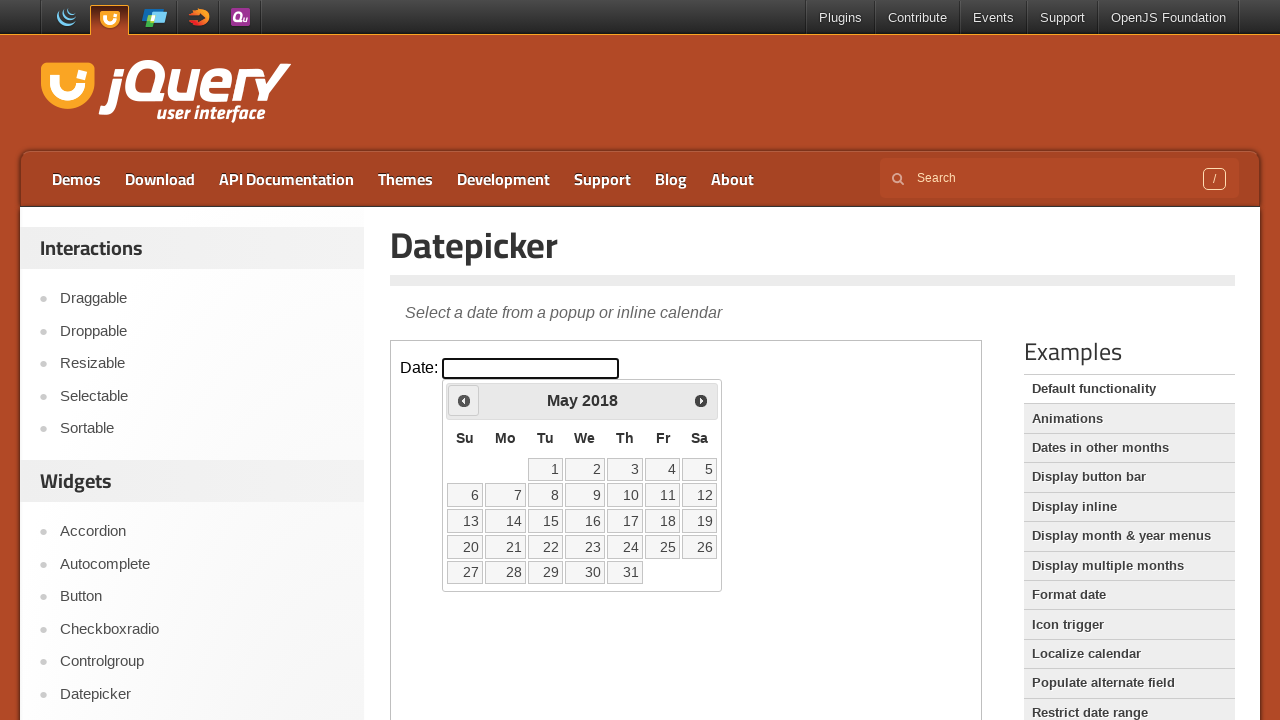

Clicked previous month button to navigate backwards at (464, 400) on iframe.demo-frame >> internal:control=enter-frame >> xpath=//*[@id='ui-datepicke
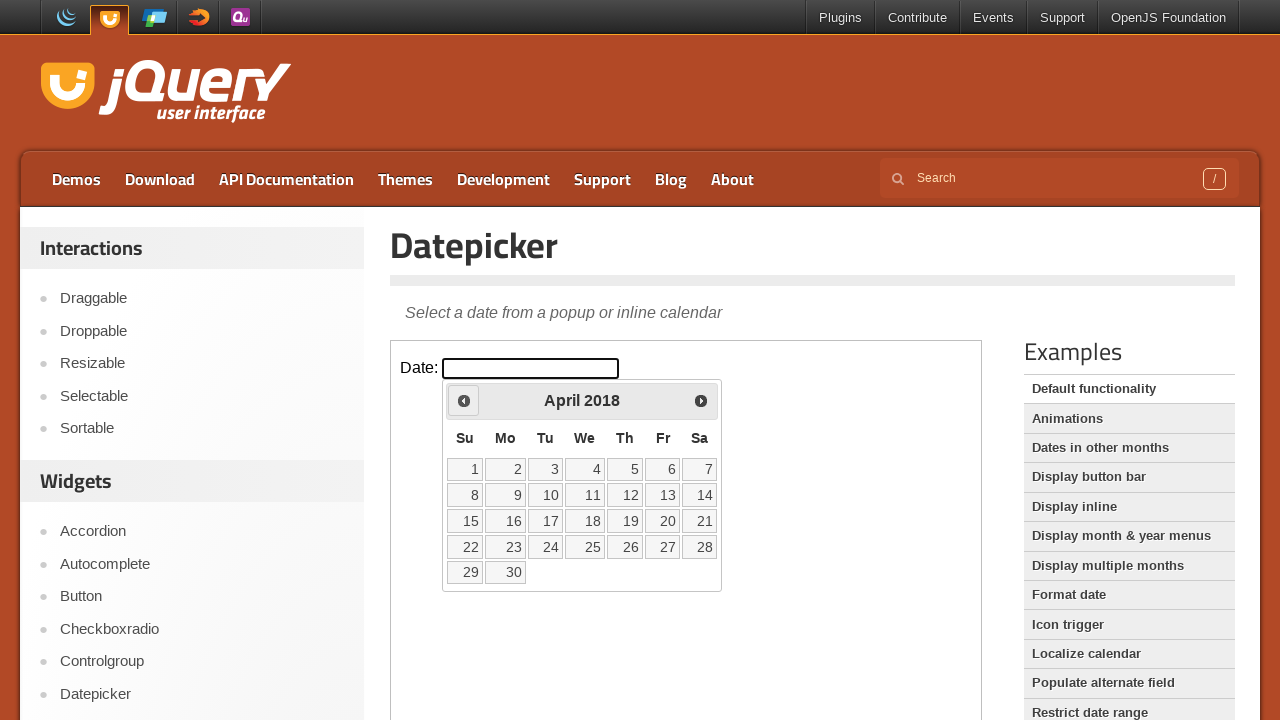

Retrieved current month from datepicker
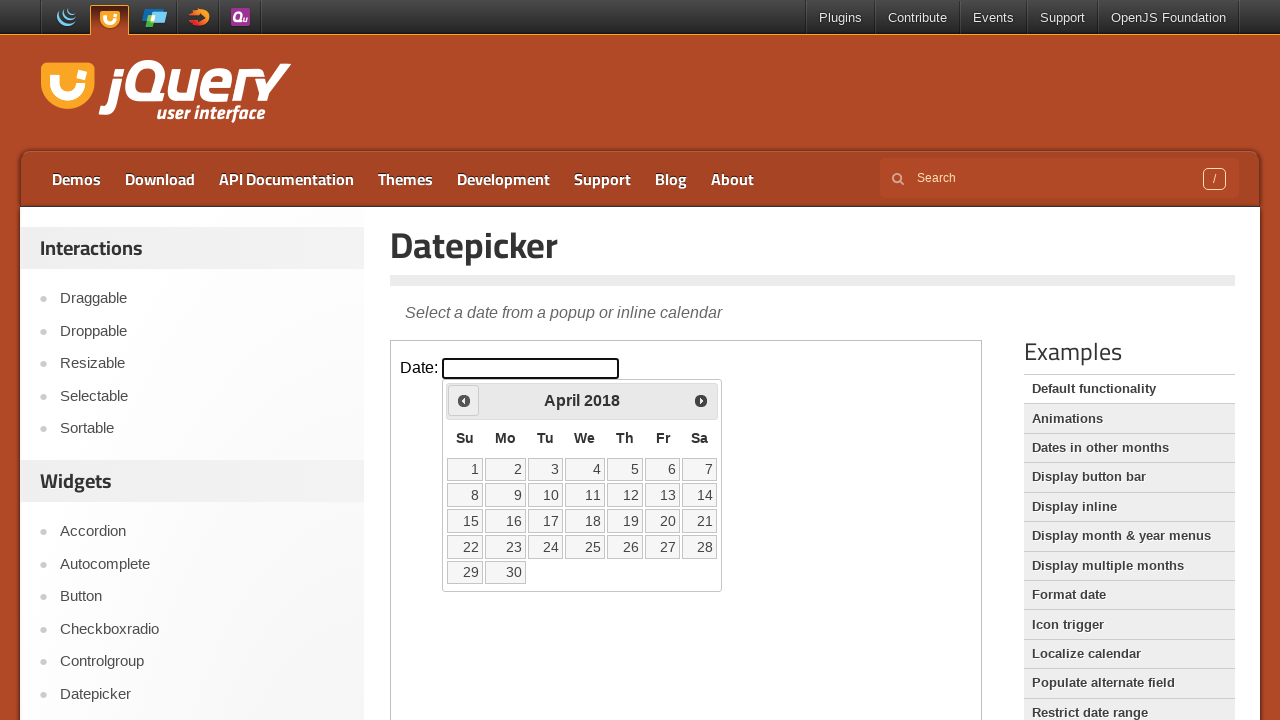

Retrieved current year from datepicker
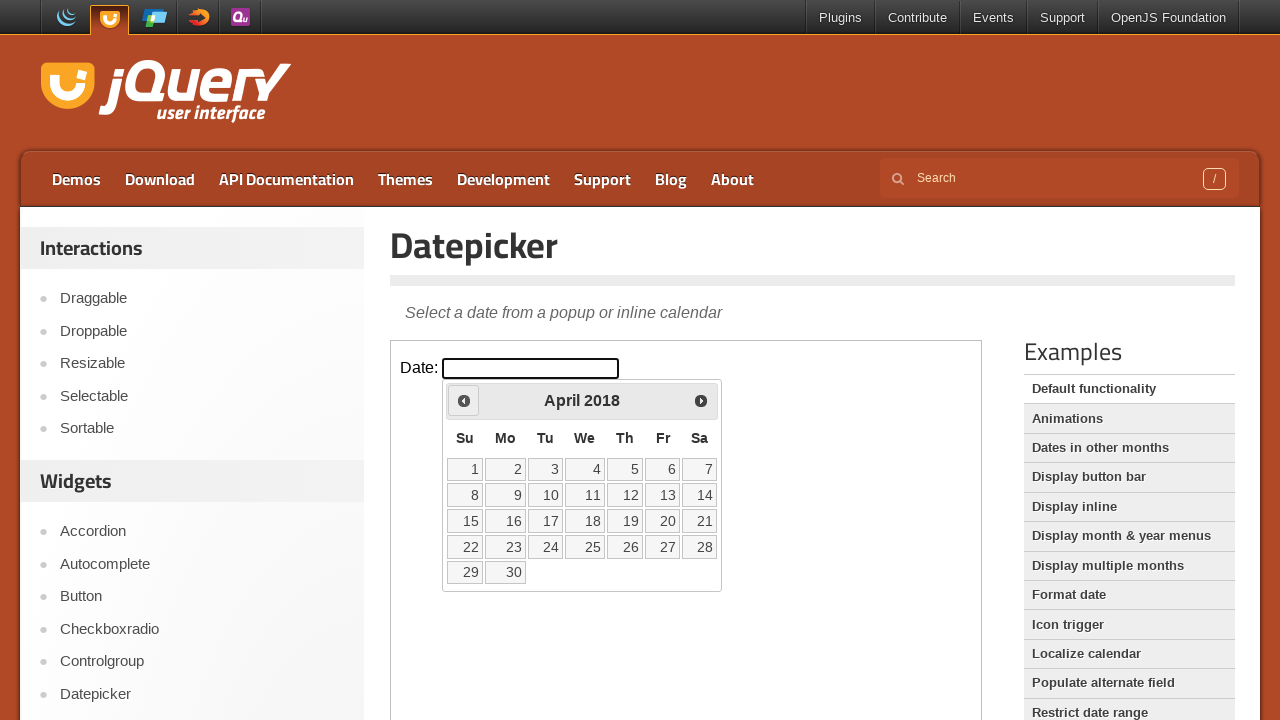

Clicked previous month button to navigate backwards at (464, 400) on iframe.demo-frame >> internal:control=enter-frame >> xpath=//*[@id='ui-datepicke
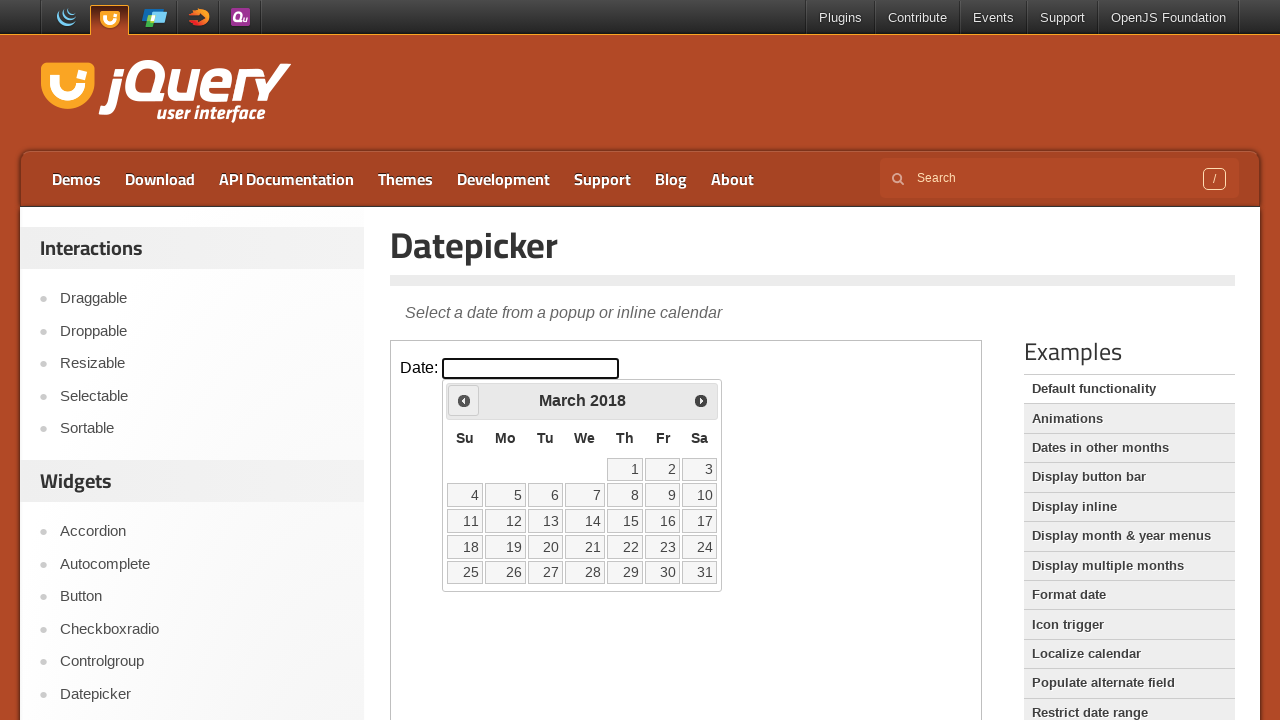

Retrieved current month from datepicker
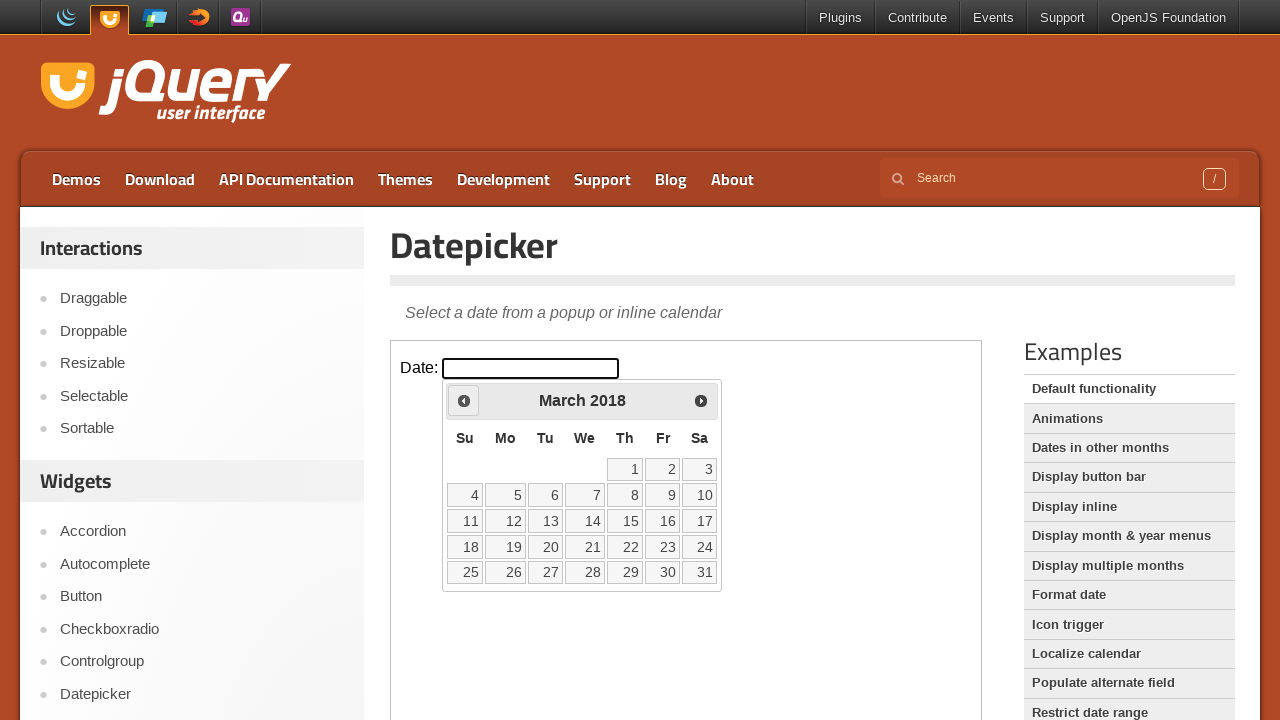

Retrieved current year from datepicker
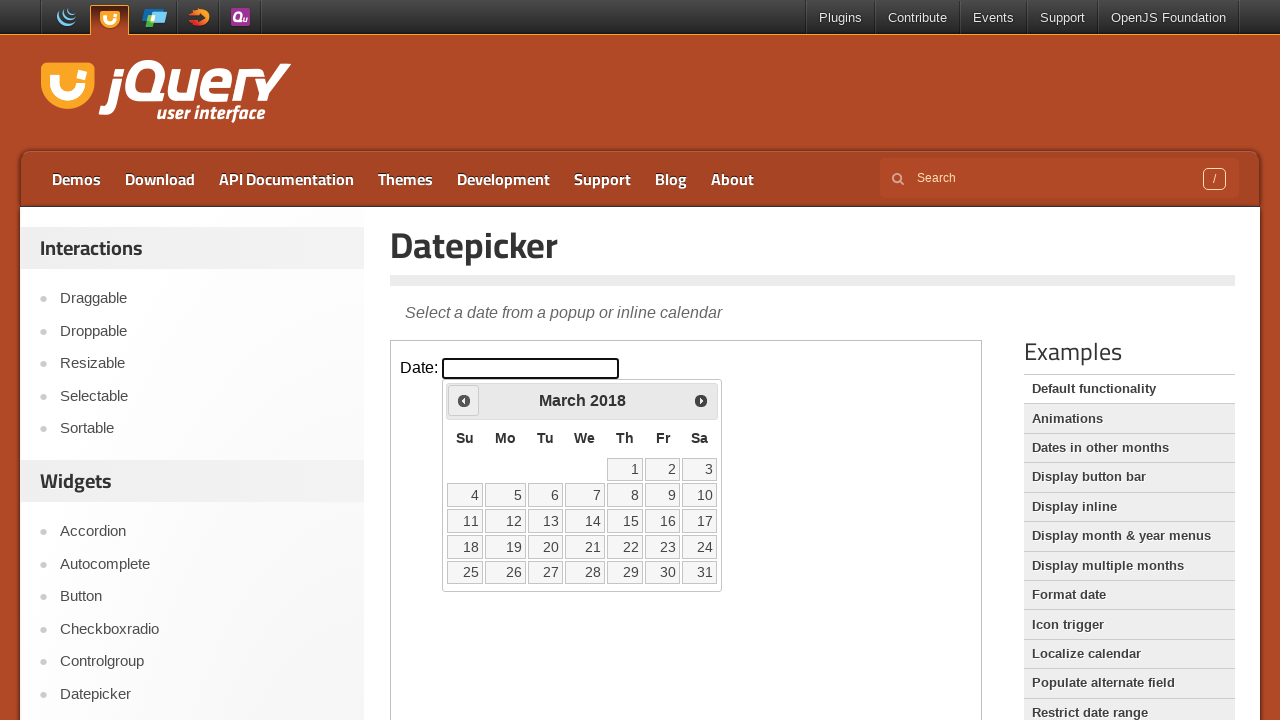

Clicked previous month button to navigate backwards at (464, 400) on iframe.demo-frame >> internal:control=enter-frame >> xpath=//*[@id='ui-datepicke
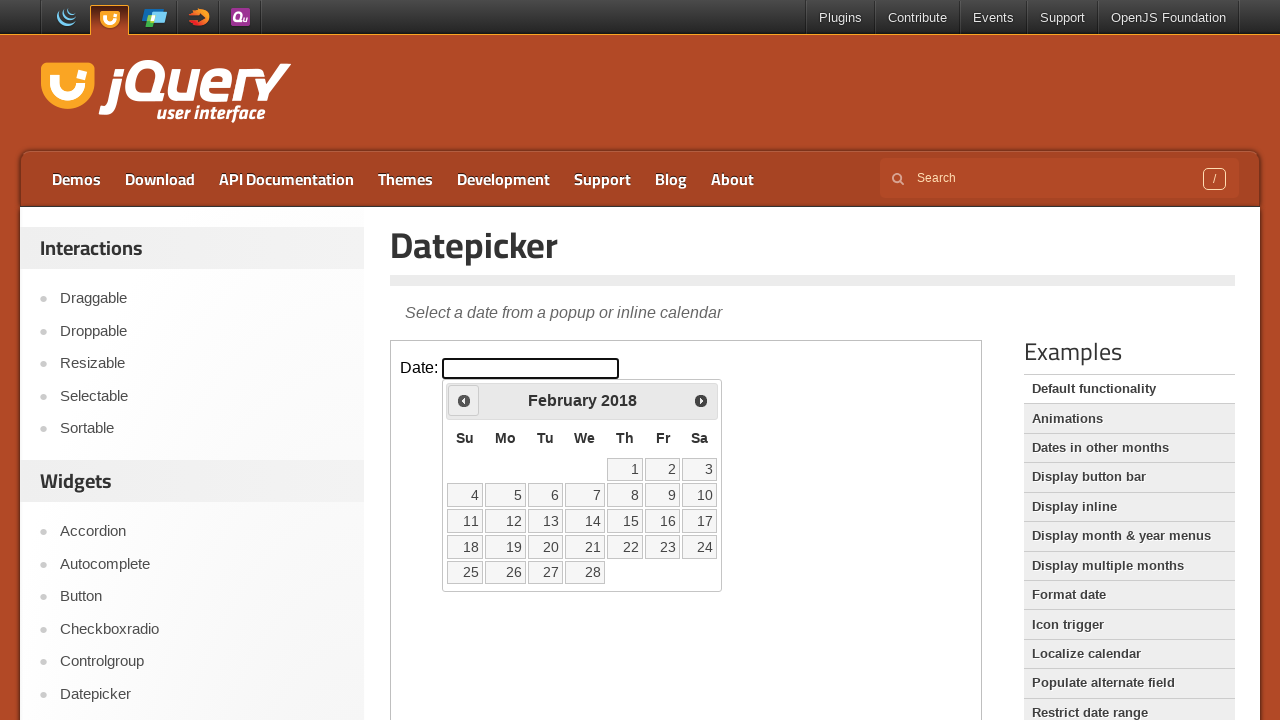

Retrieved current month from datepicker
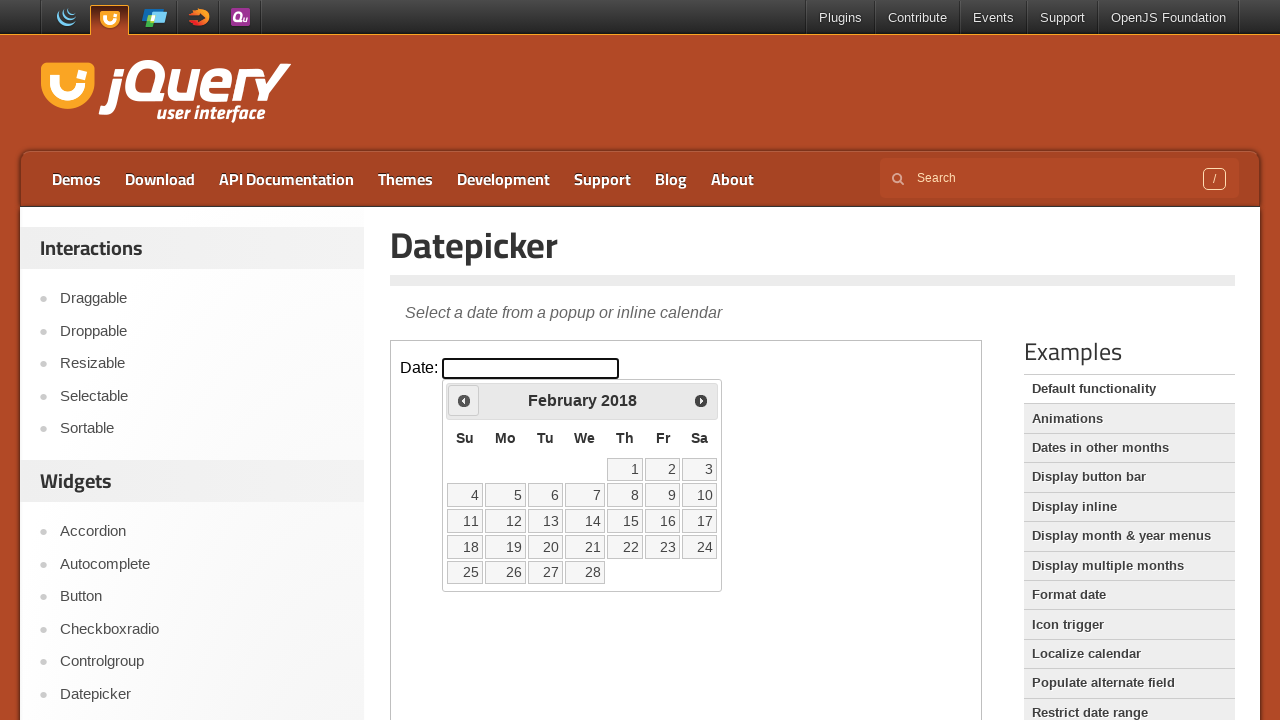

Retrieved current year from datepicker
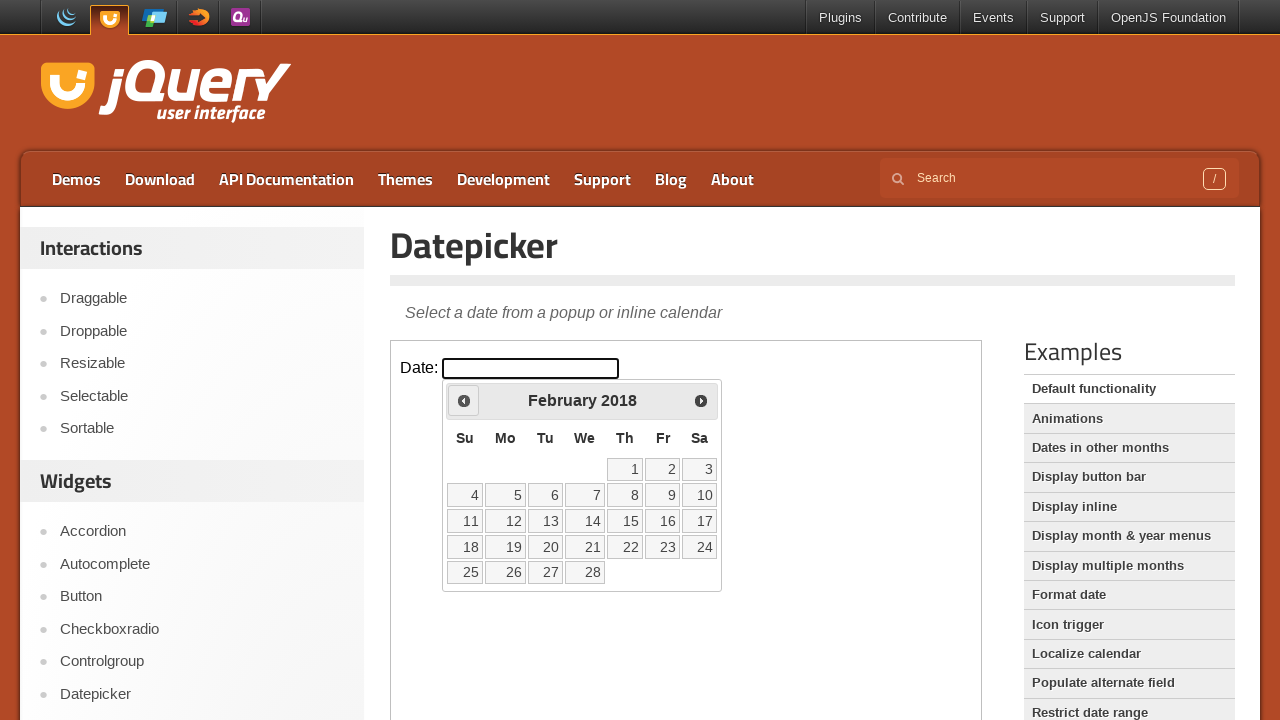

Clicked previous month button to navigate backwards at (464, 400) on iframe.demo-frame >> internal:control=enter-frame >> xpath=//*[@id='ui-datepicke
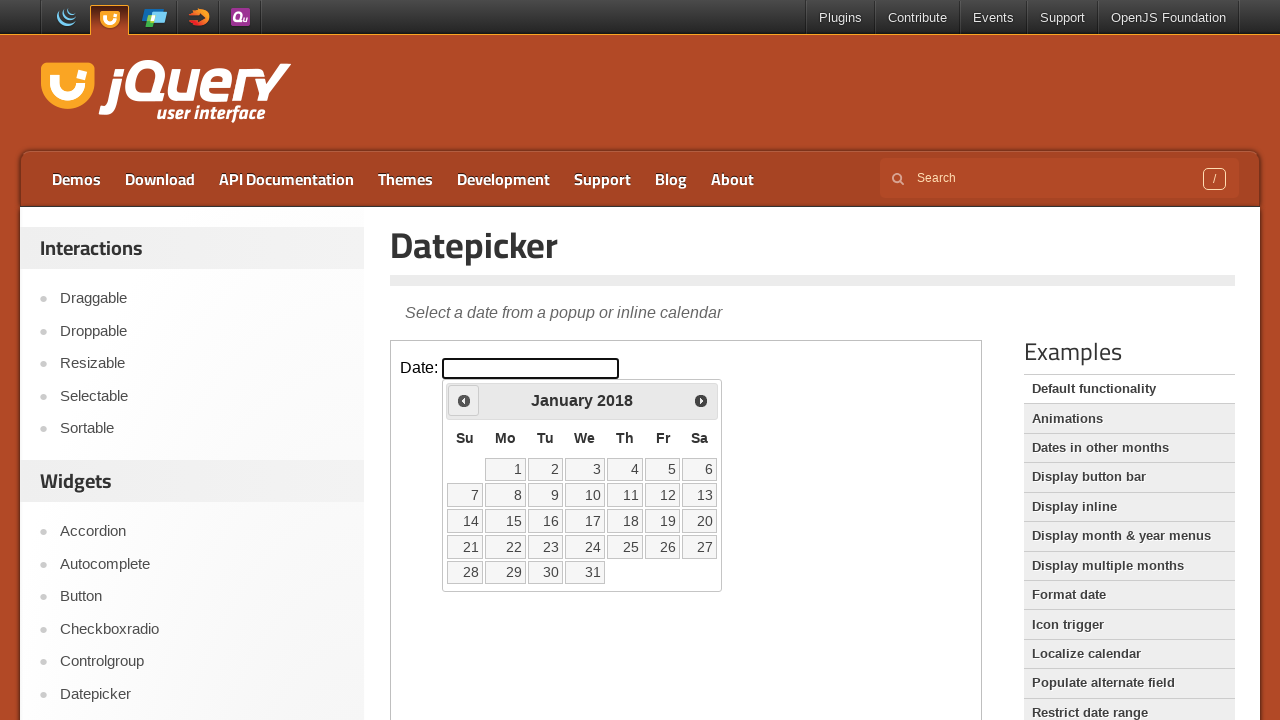

Retrieved current month from datepicker
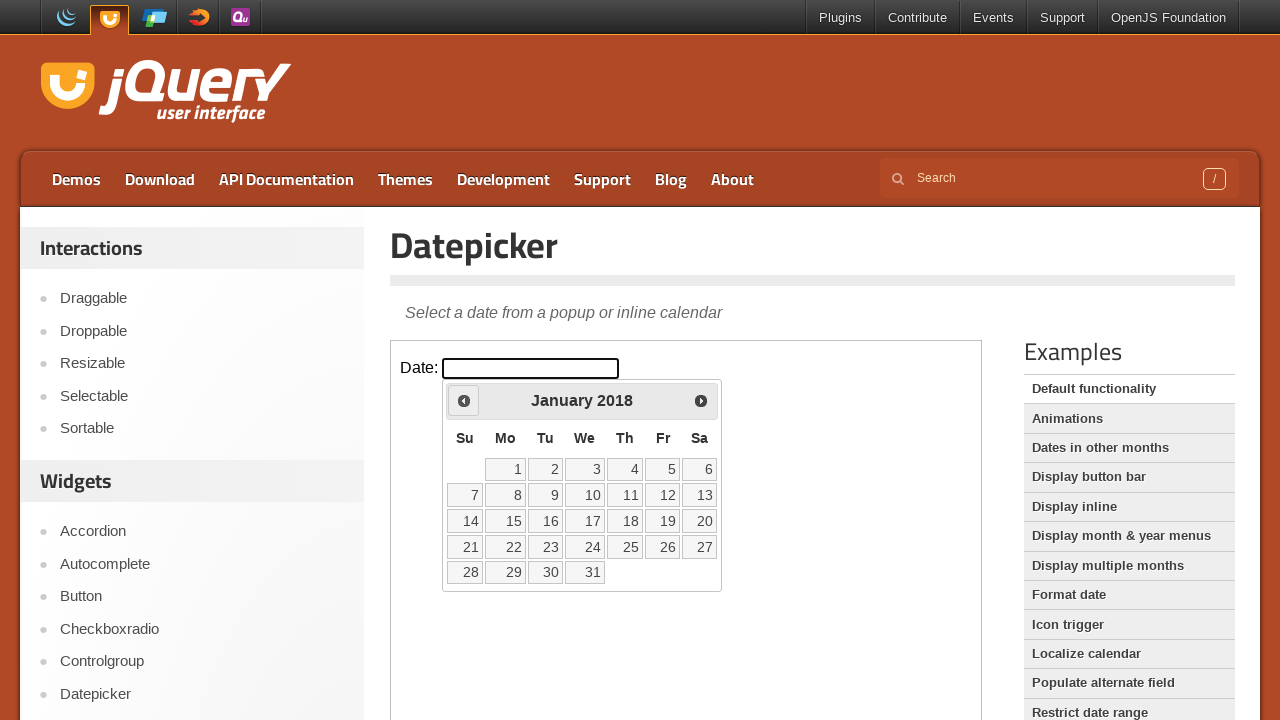

Retrieved current year from datepicker
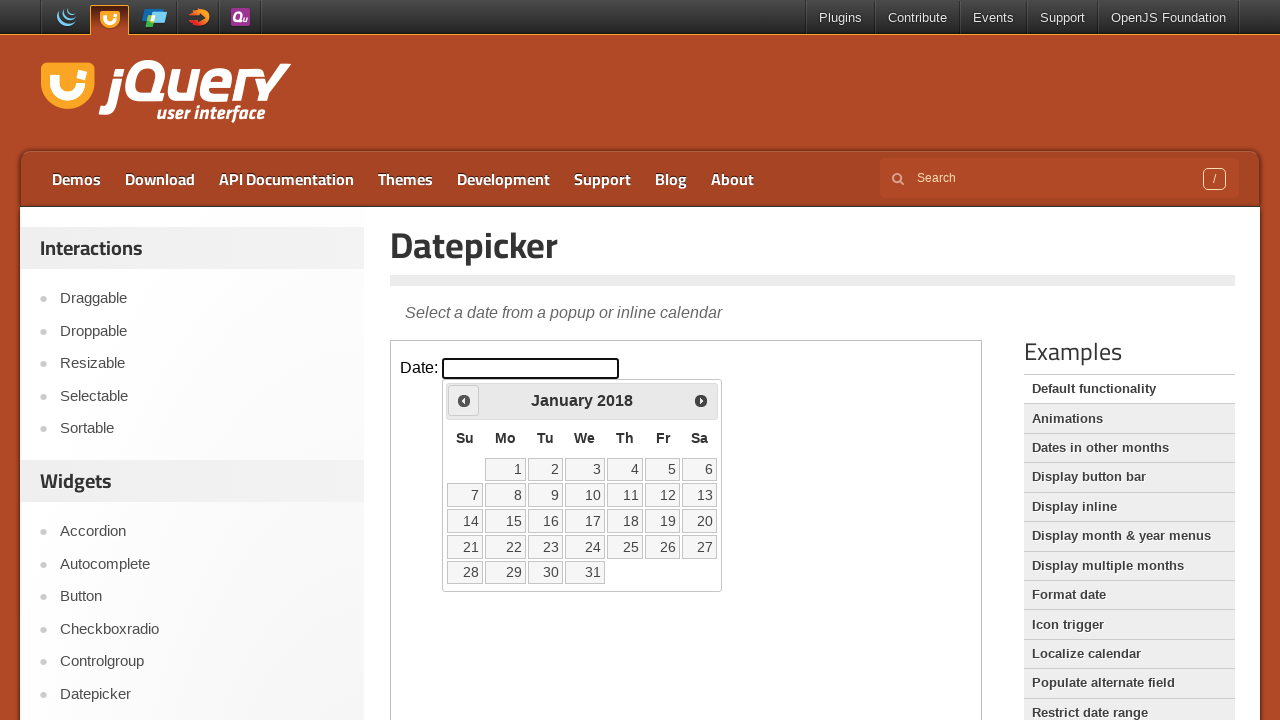

Clicked previous month button to navigate backwards at (464, 400) on iframe.demo-frame >> internal:control=enter-frame >> xpath=//*[@id='ui-datepicke
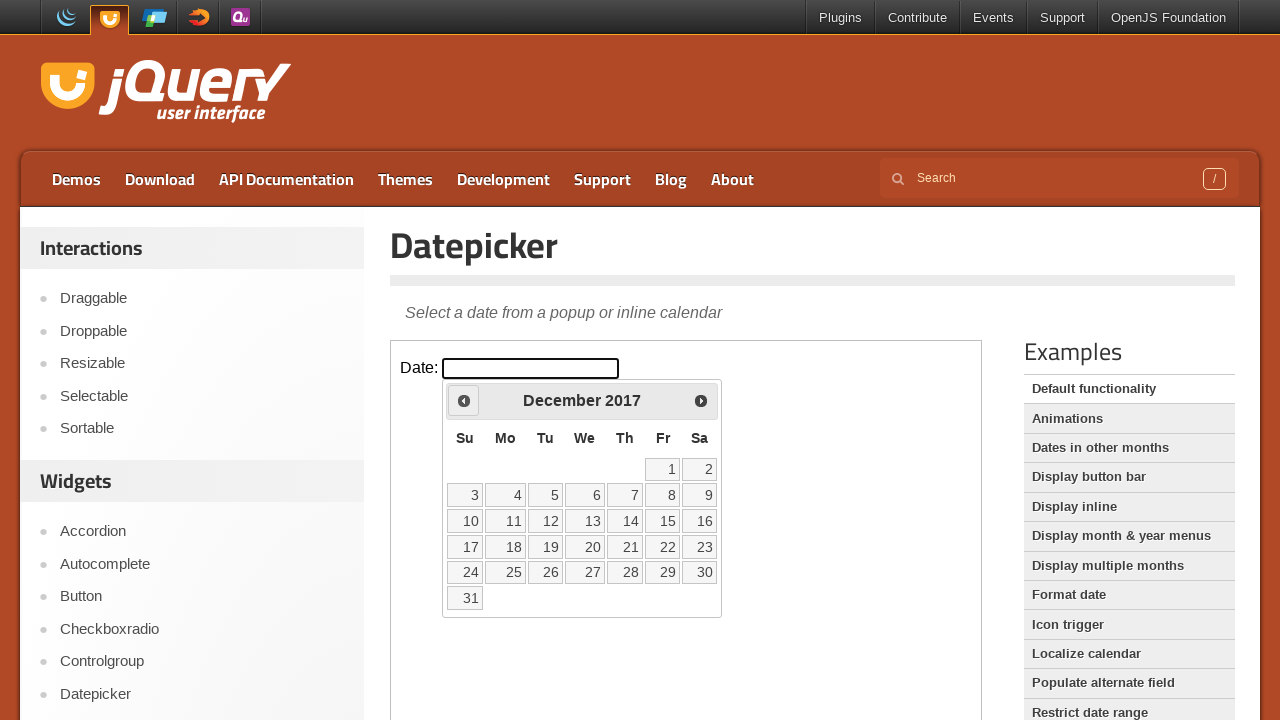

Retrieved current month from datepicker
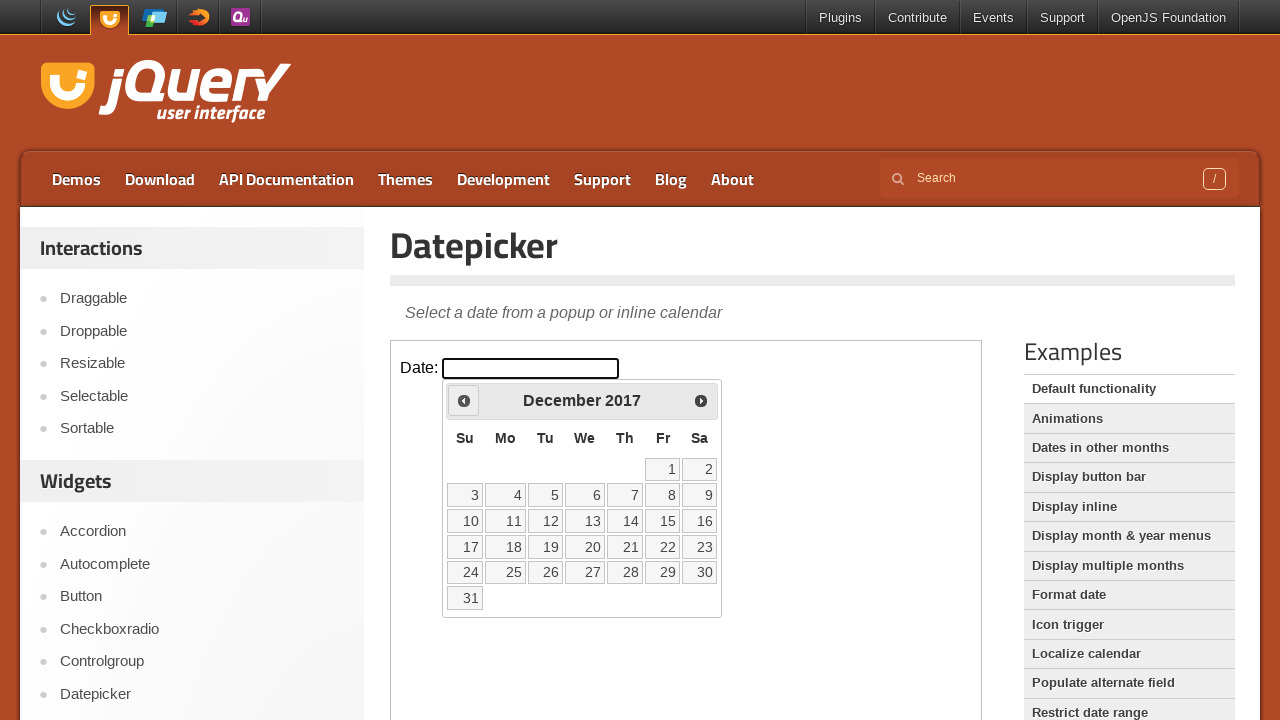

Retrieved current year from datepicker
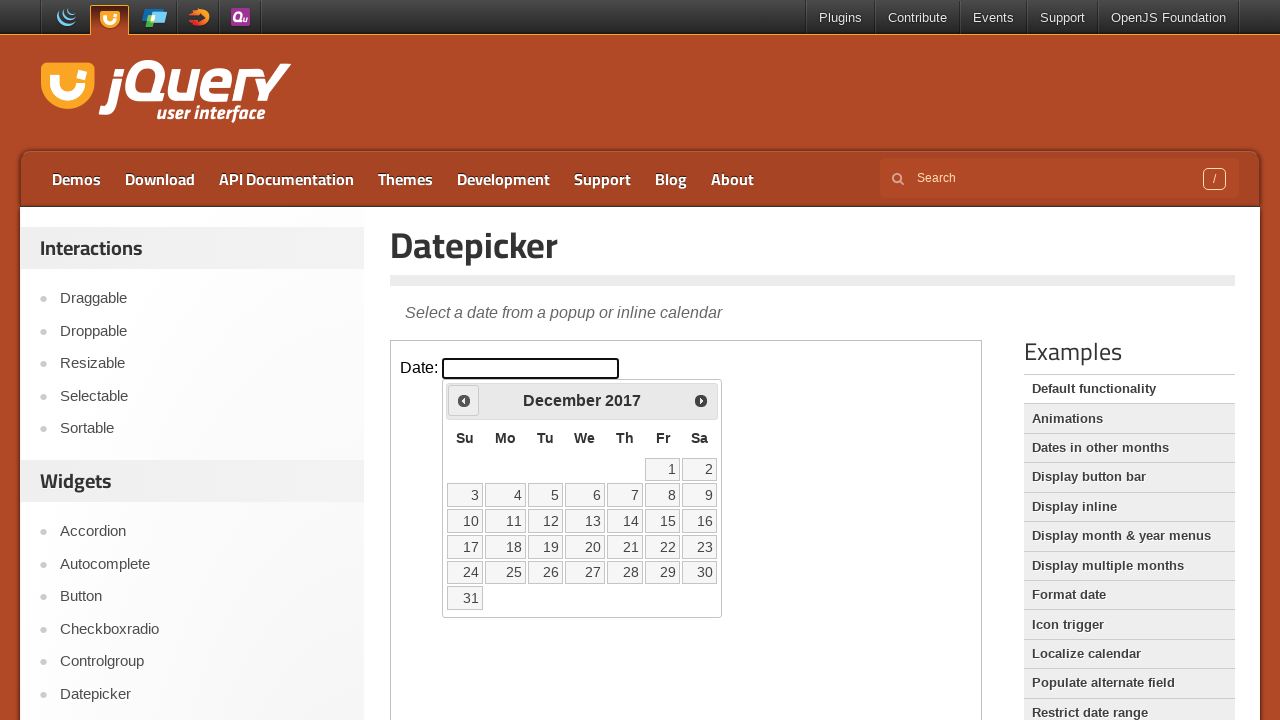

Clicked previous month button to navigate backwards at (464, 400) on iframe.demo-frame >> internal:control=enter-frame >> xpath=//*[@id='ui-datepicke
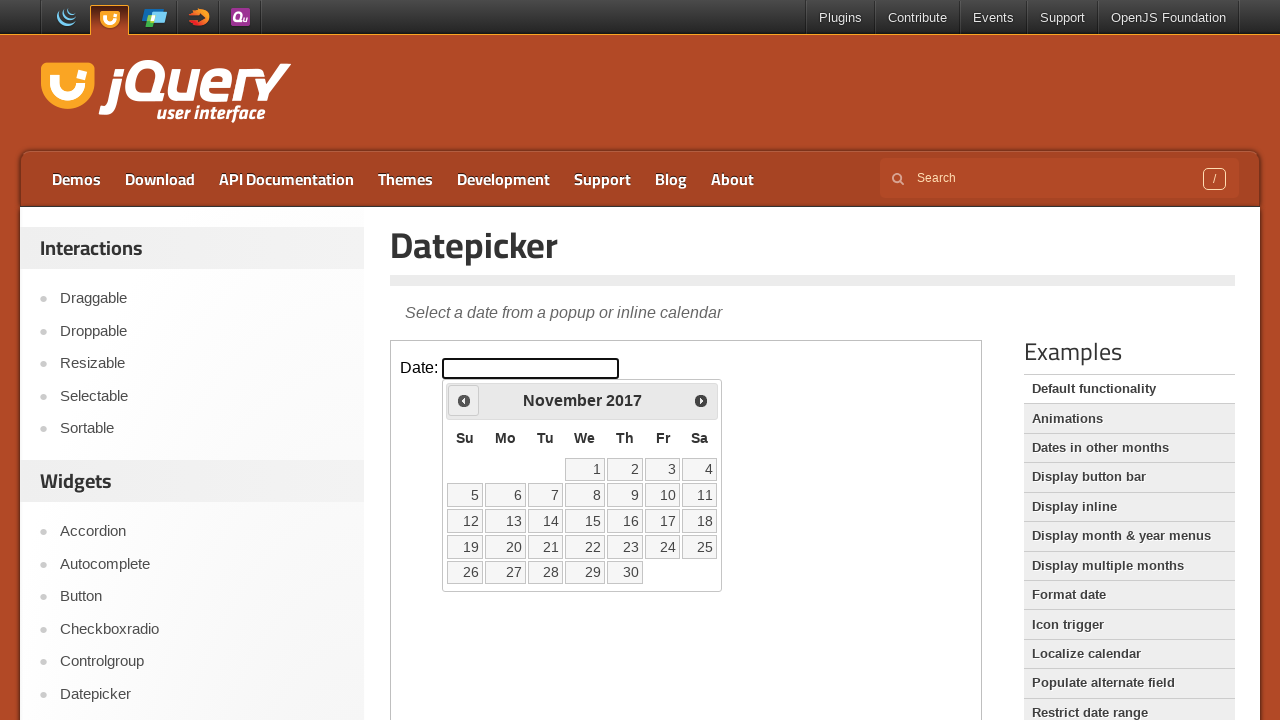

Retrieved current month from datepicker
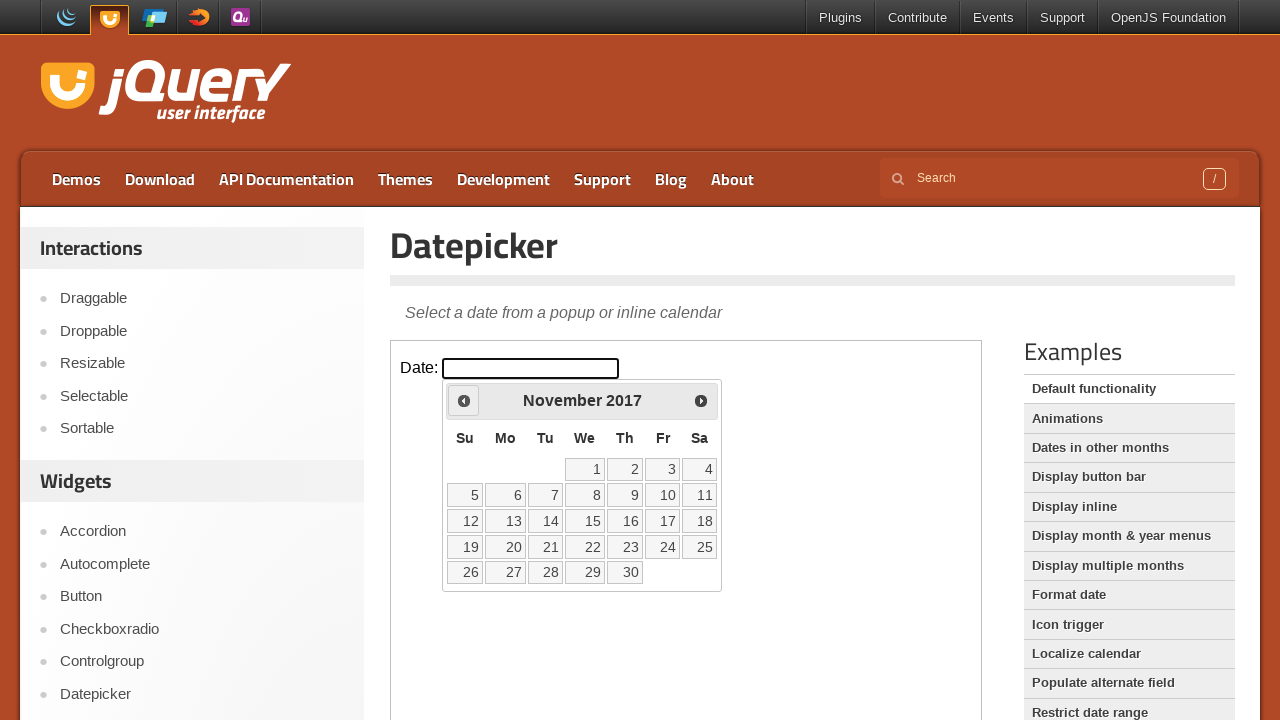

Retrieved current year from datepicker
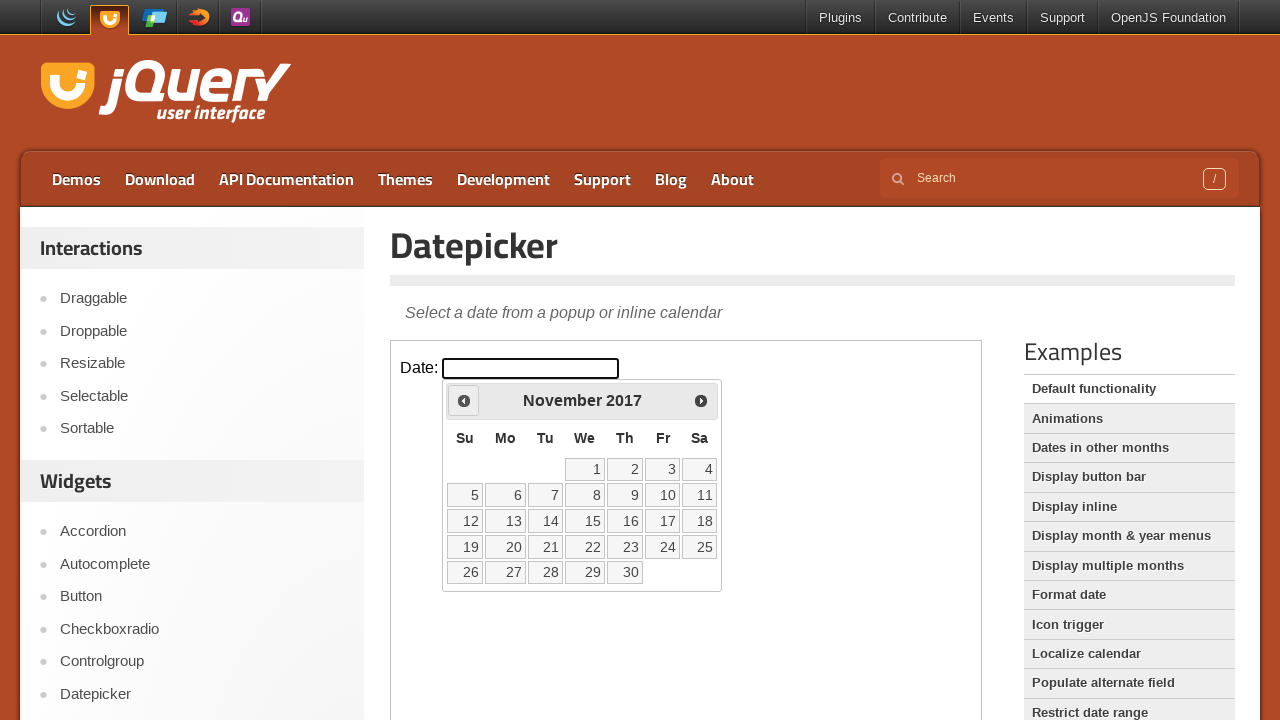

Clicked previous month button to navigate backwards at (464, 400) on iframe.demo-frame >> internal:control=enter-frame >> xpath=//*[@id='ui-datepicke
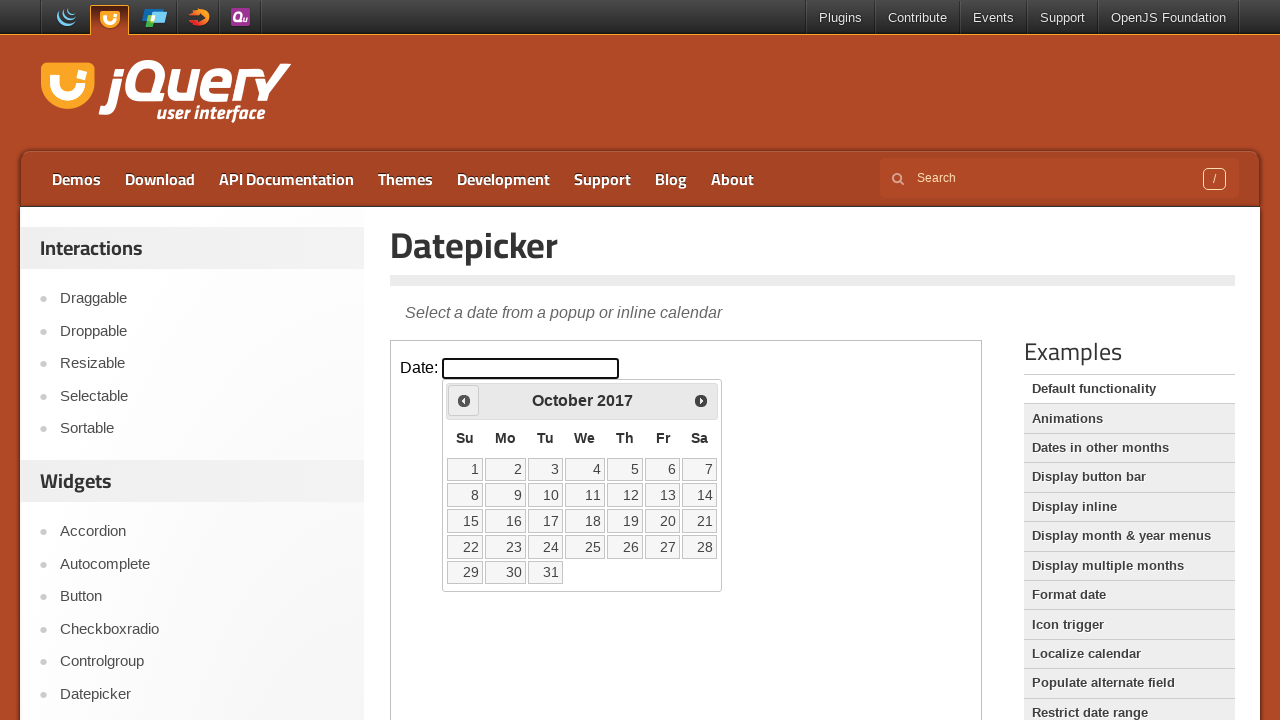

Retrieved current month from datepicker
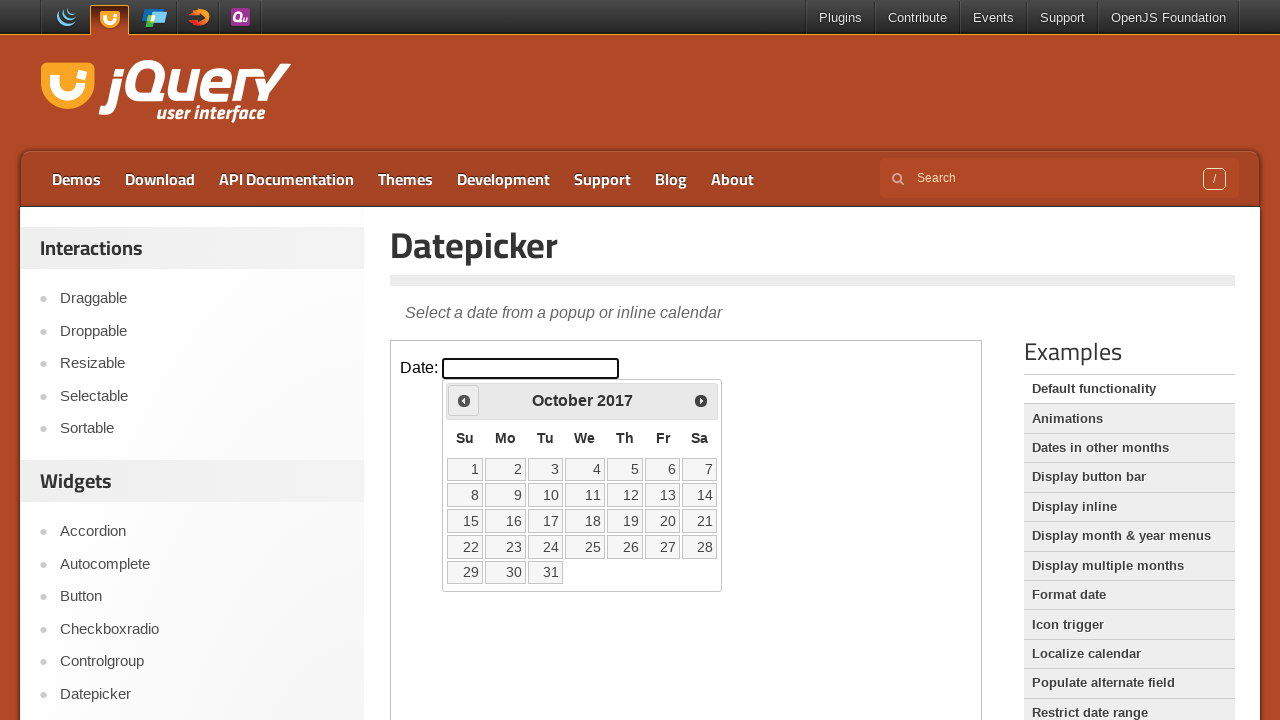

Retrieved current year from datepicker
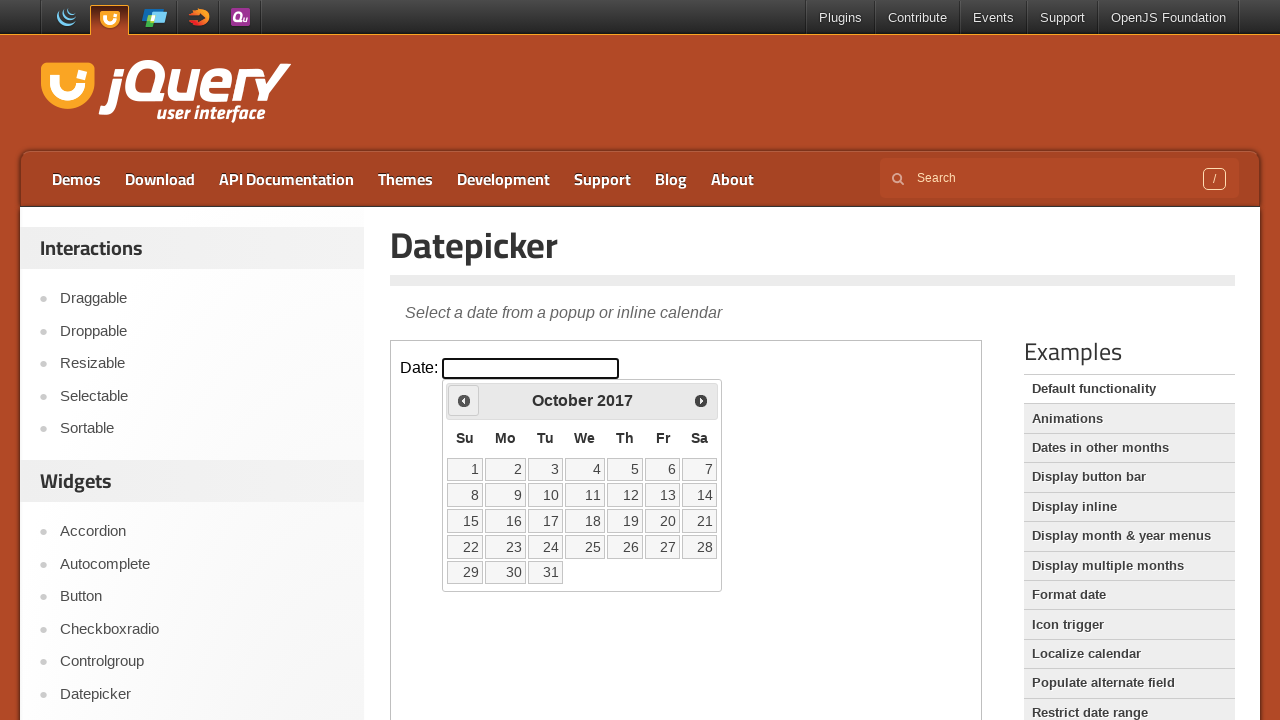

Clicked previous month button to navigate backwards at (464, 400) on iframe.demo-frame >> internal:control=enter-frame >> xpath=//*[@id='ui-datepicke
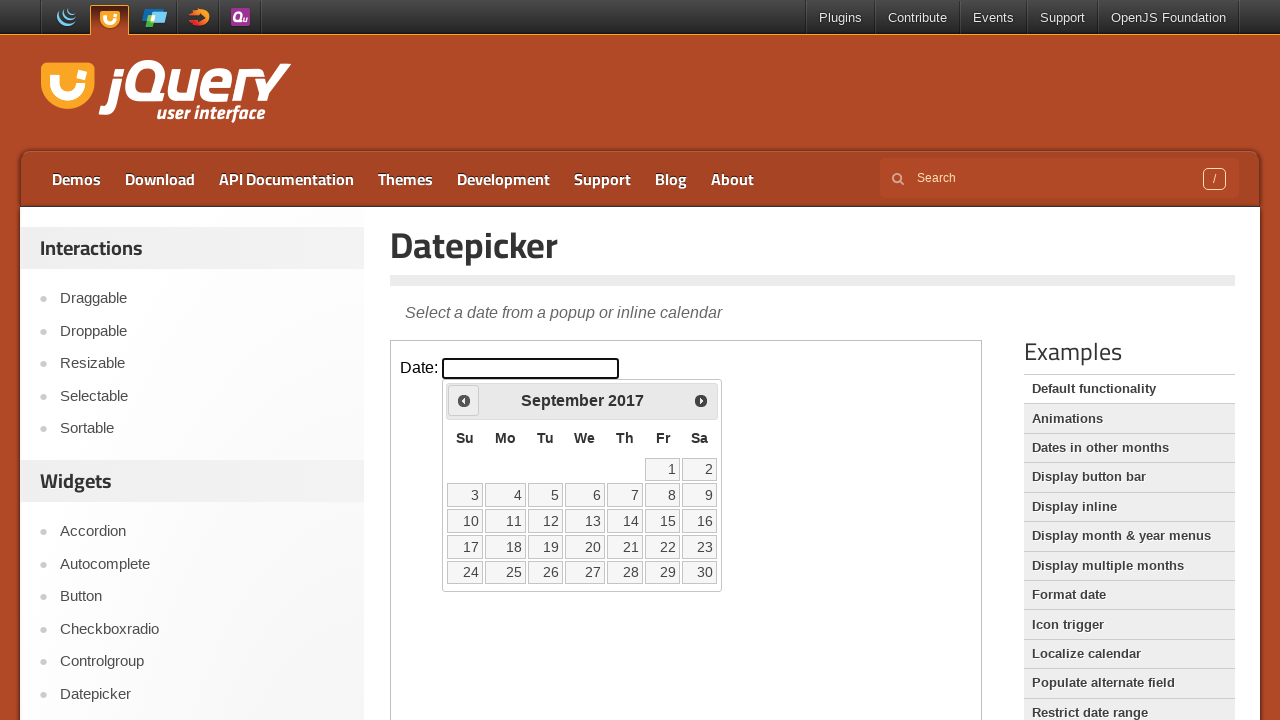

Retrieved current month from datepicker
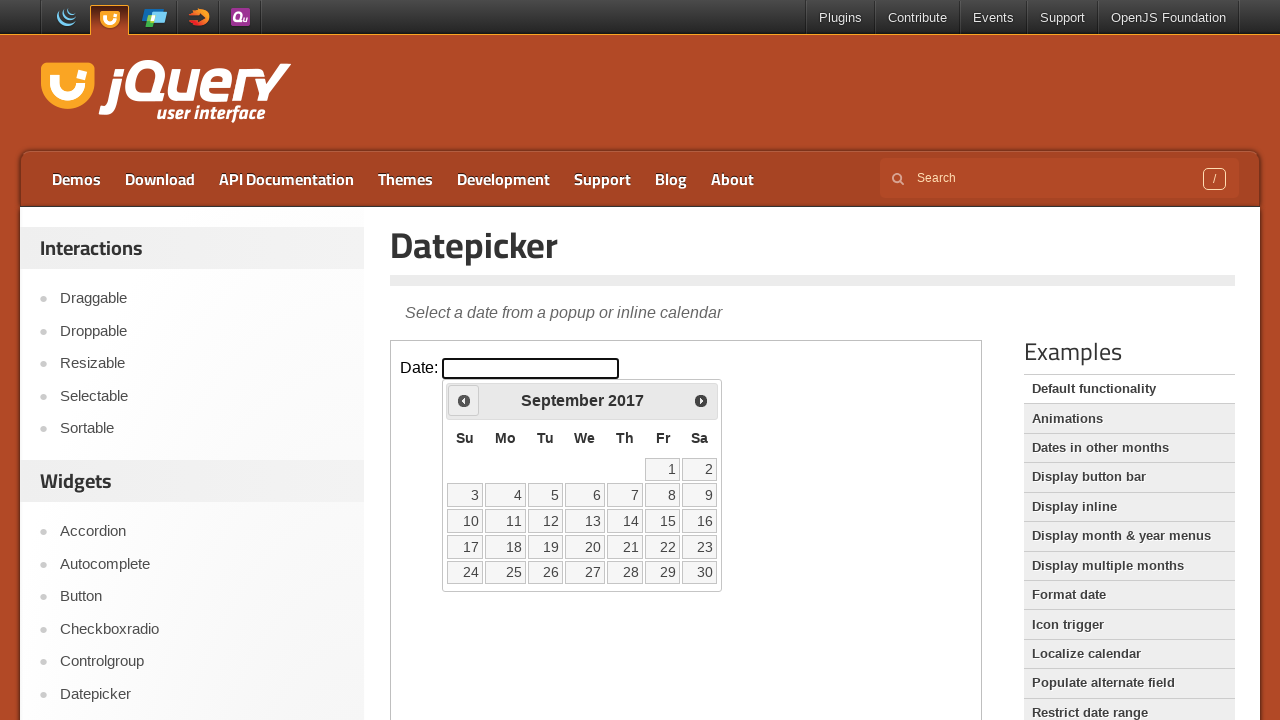

Retrieved current year from datepicker
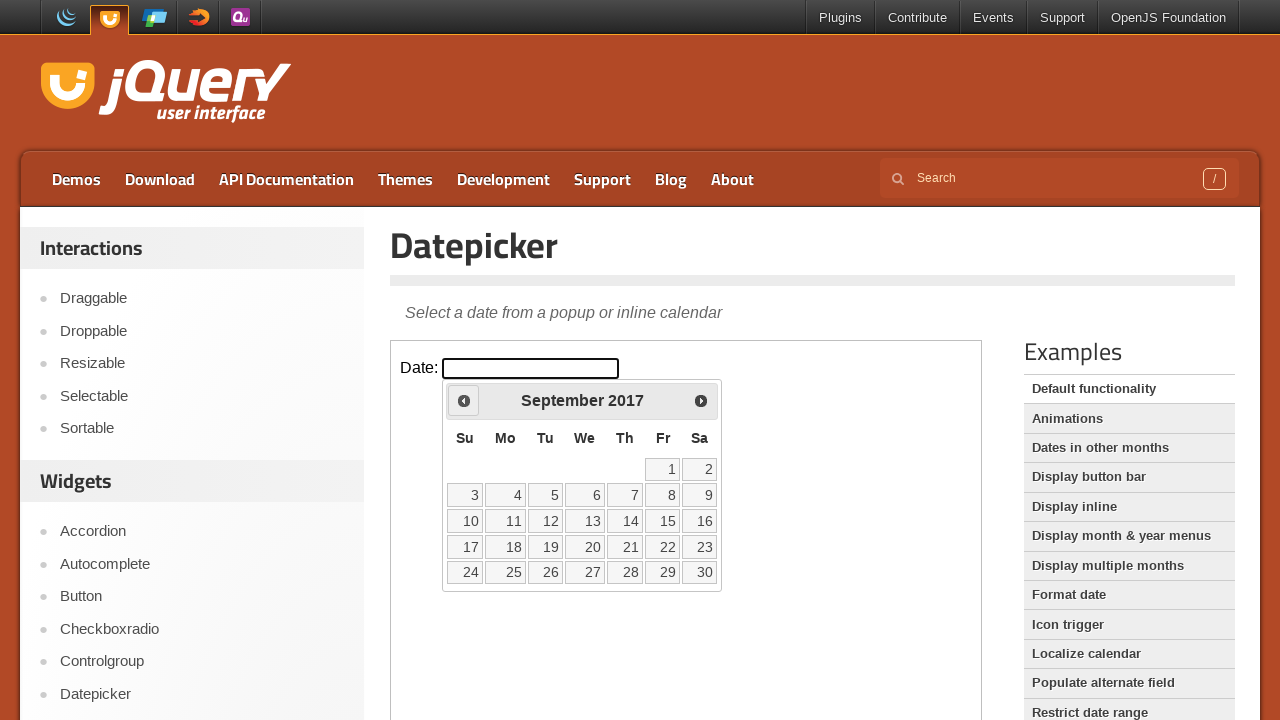

Clicked previous month button to navigate backwards at (464, 400) on iframe.demo-frame >> internal:control=enter-frame >> xpath=//*[@id='ui-datepicke
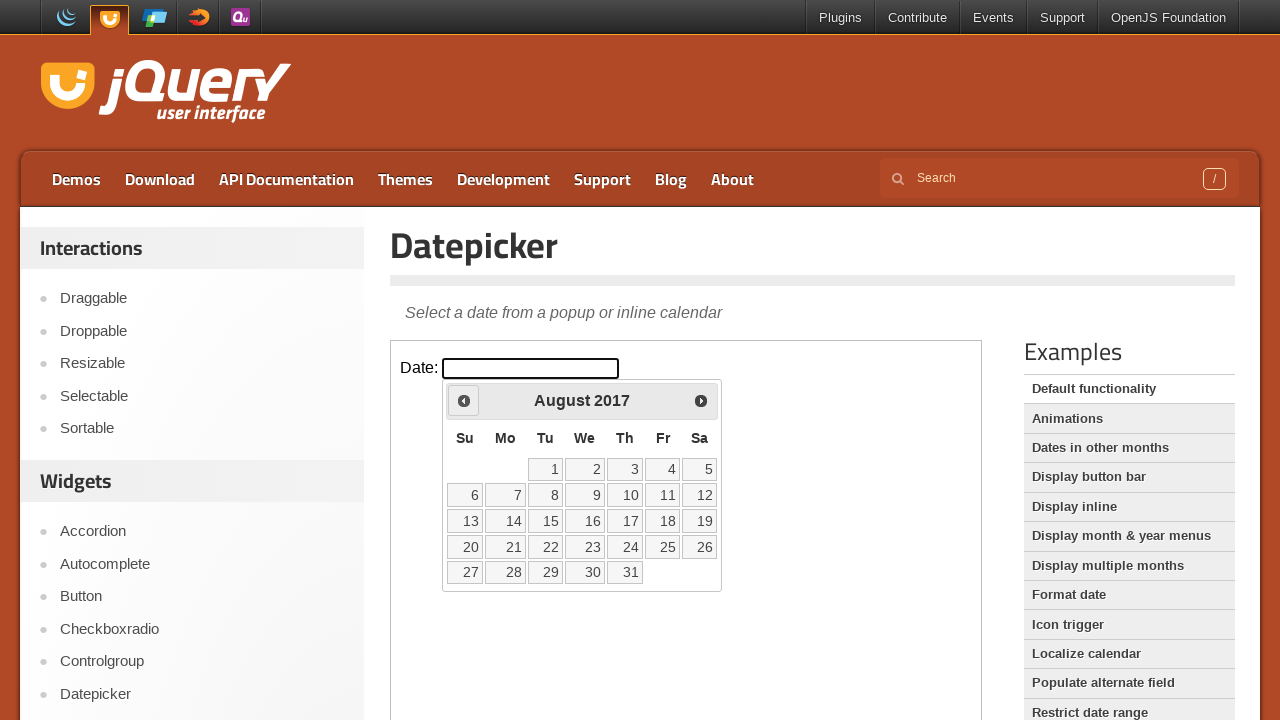

Retrieved current month from datepicker
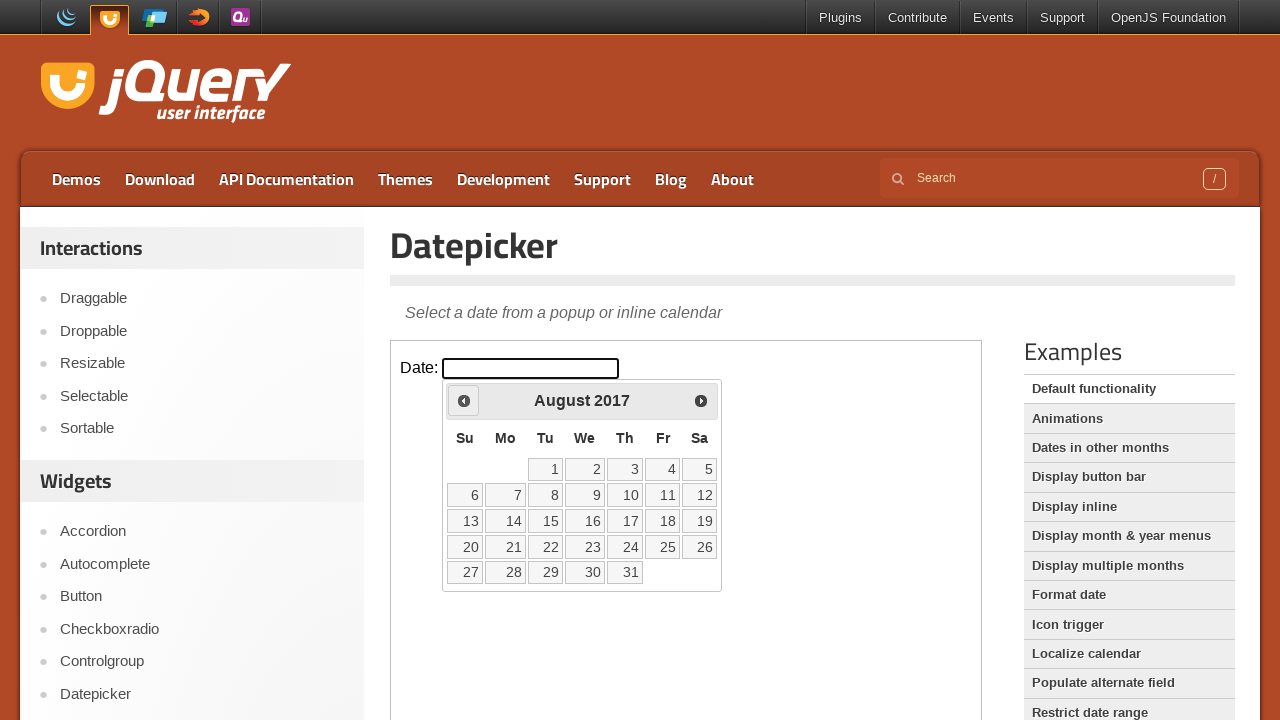

Retrieved current year from datepicker
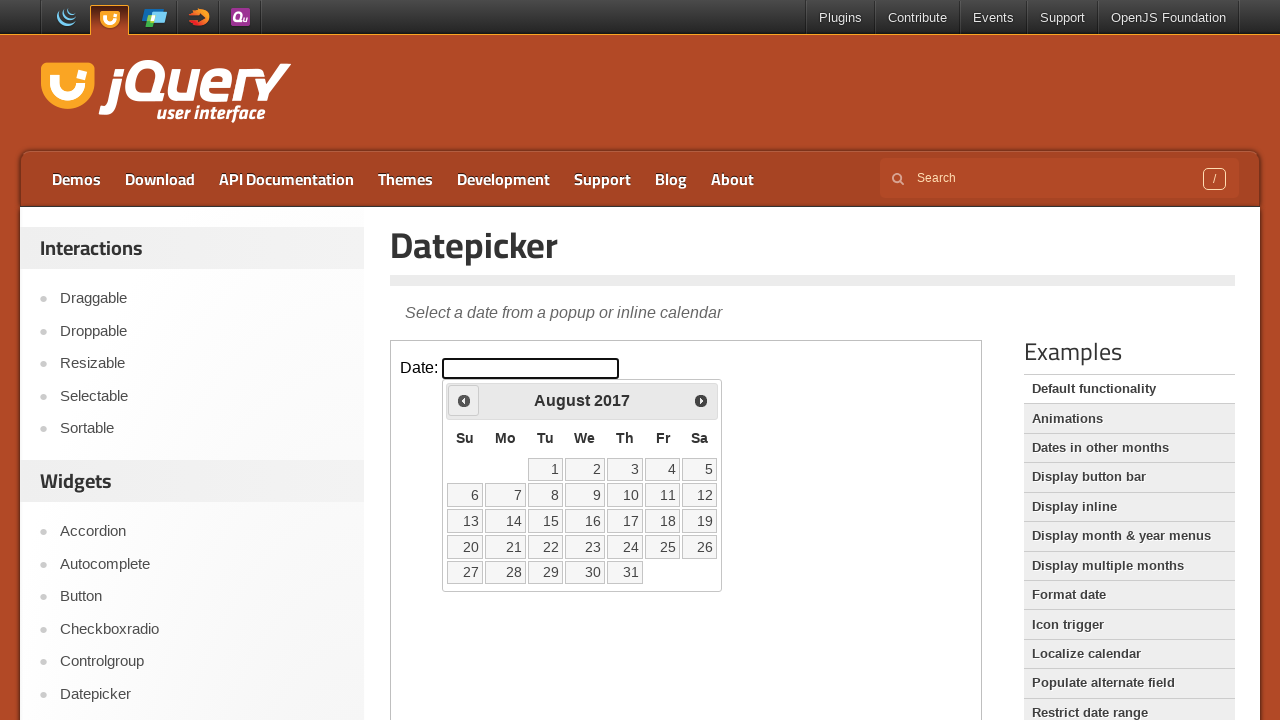

Clicked previous month button to navigate backwards at (464, 400) on iframe.demo-frame >> internal:control=enter-frame >> xpath=//*[@id='ui-datepicke
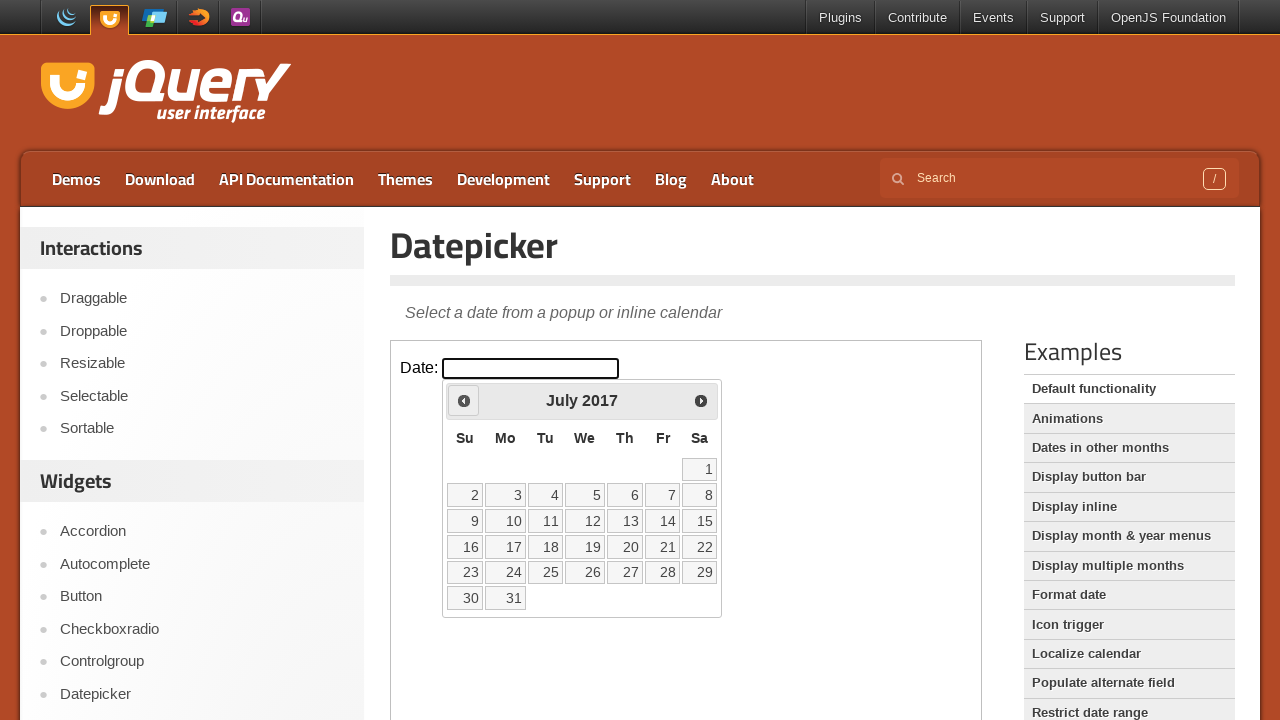

Retrieved current month from datepicker
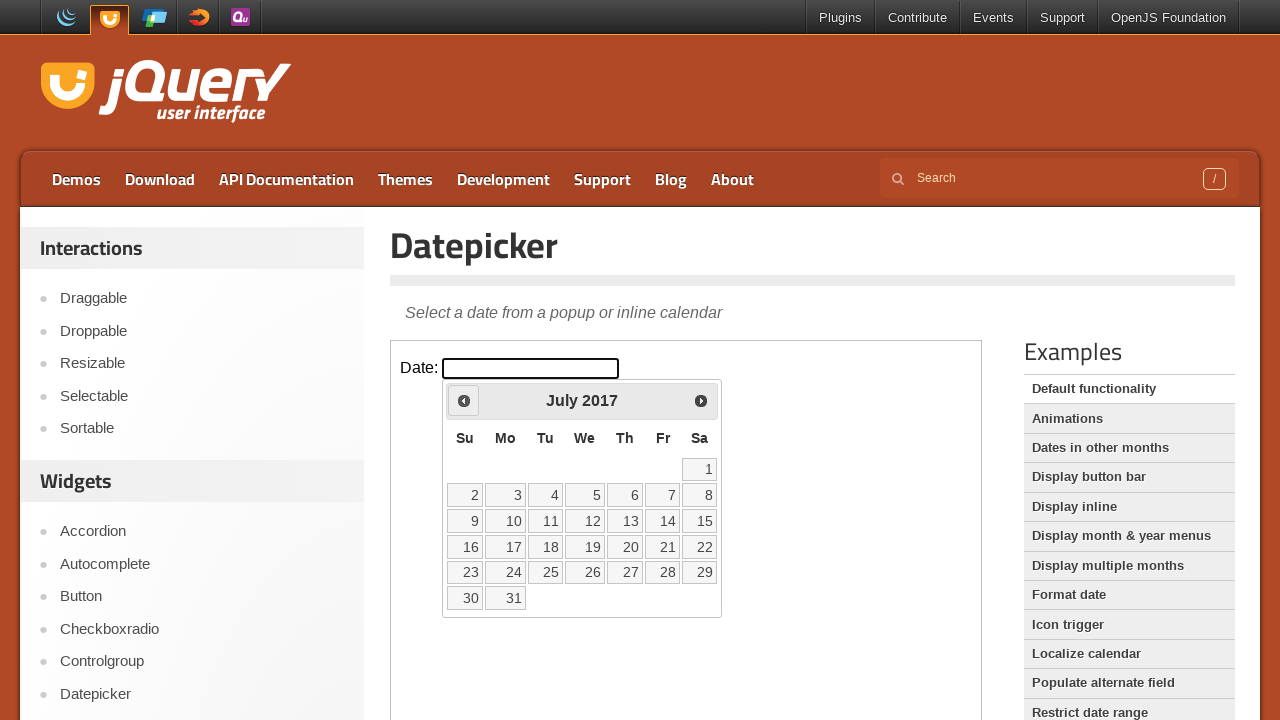

Retrieved current year from datepicker
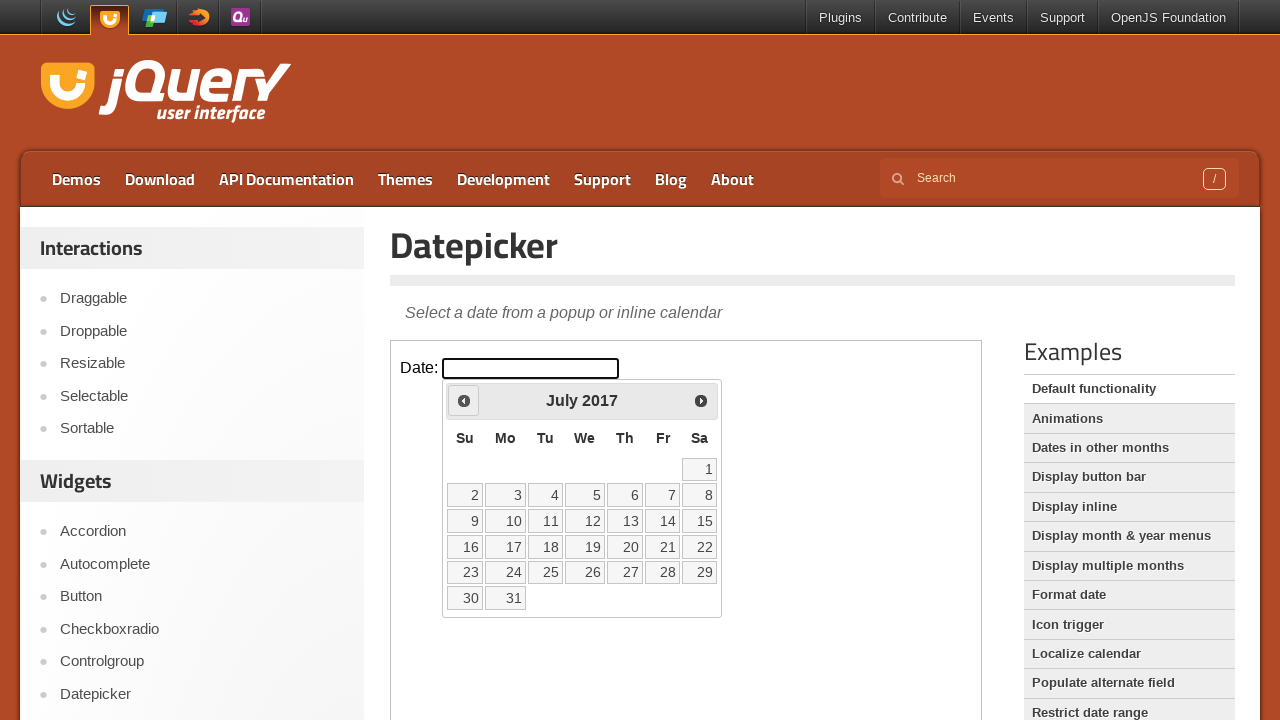

Clicked previous month button to navigate backwards at (464, 400) on iframe.demo-frame >> internal:control=enter-frame >> xpath=//*[@id='ui-datepicke
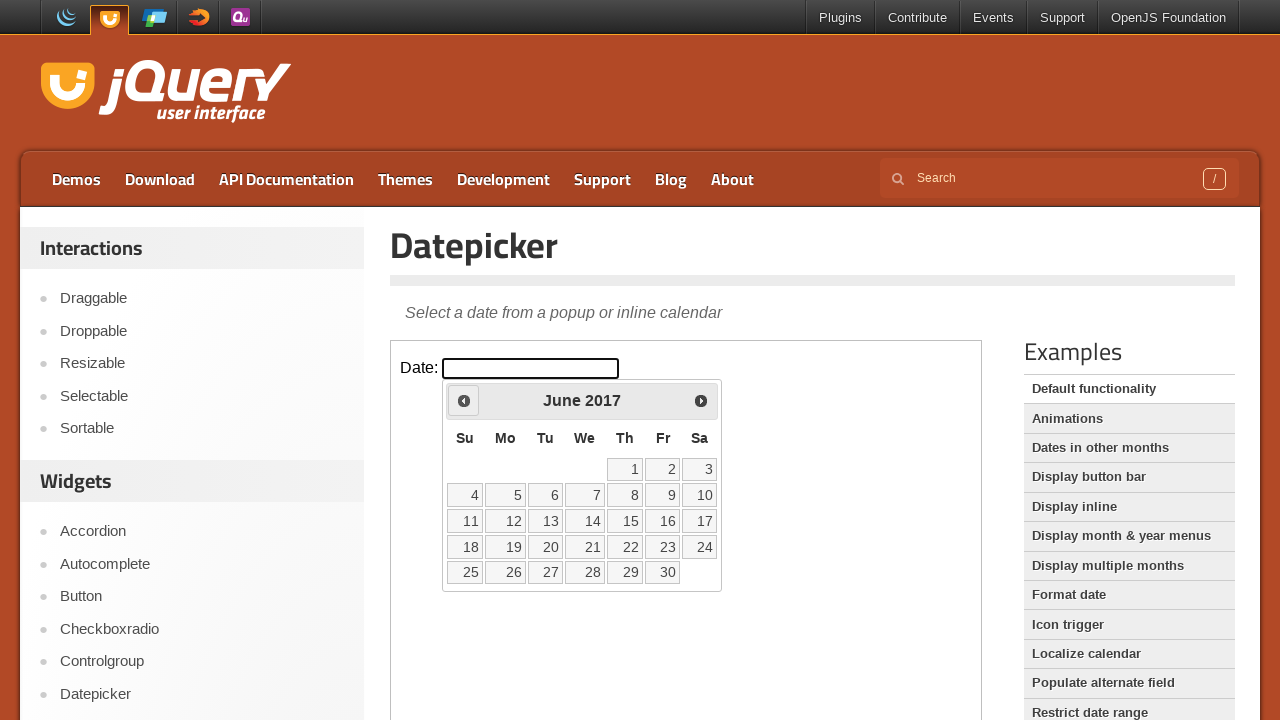

Retrieved current month from datepicker
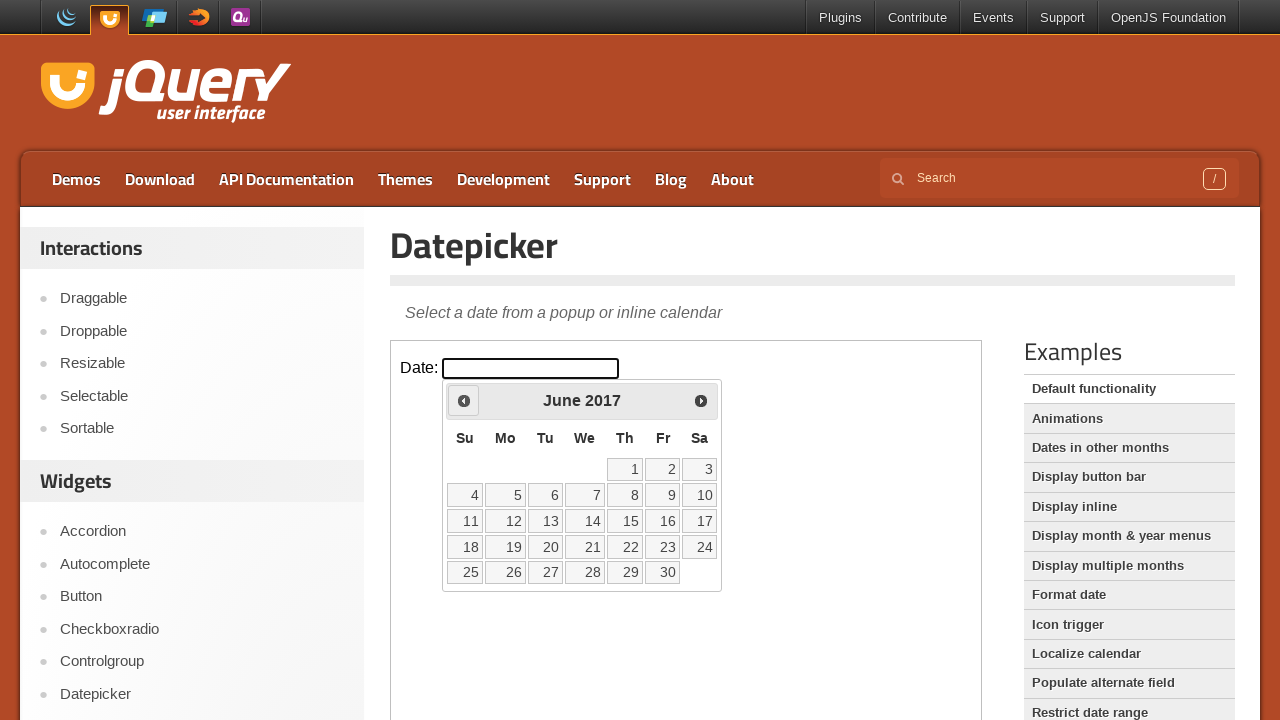

Retrieved current year from datepicker
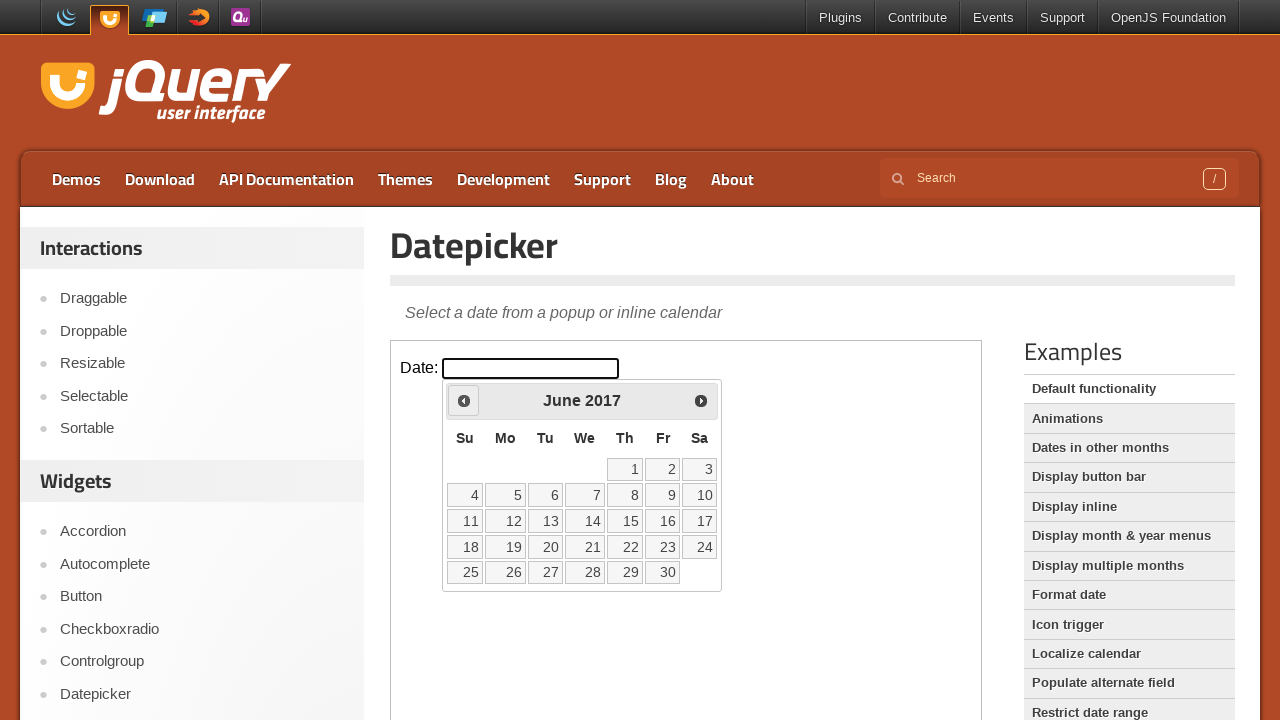

Clicked previous month button to navigate backwards at (464, 400) on iframe.demo-frame >> internal:control=enter-frame >> xpath=//*[@id='ui-datepicke
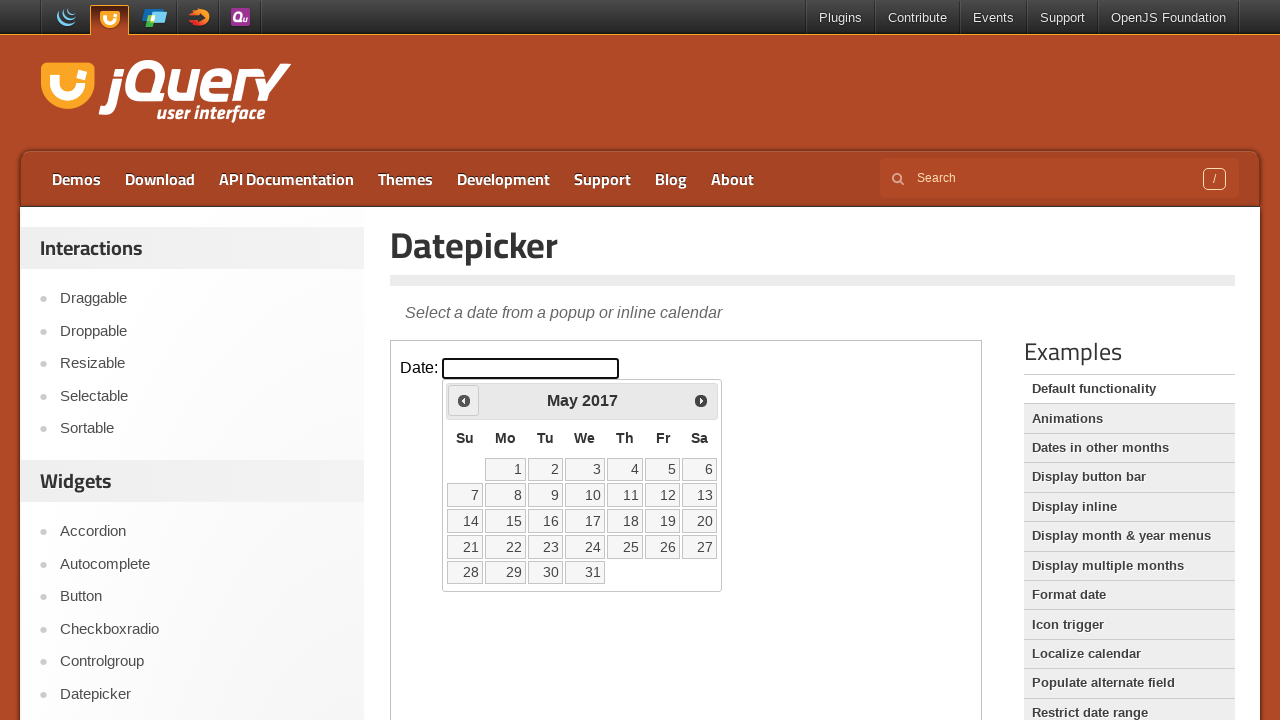

Retrieved current month from datepicker
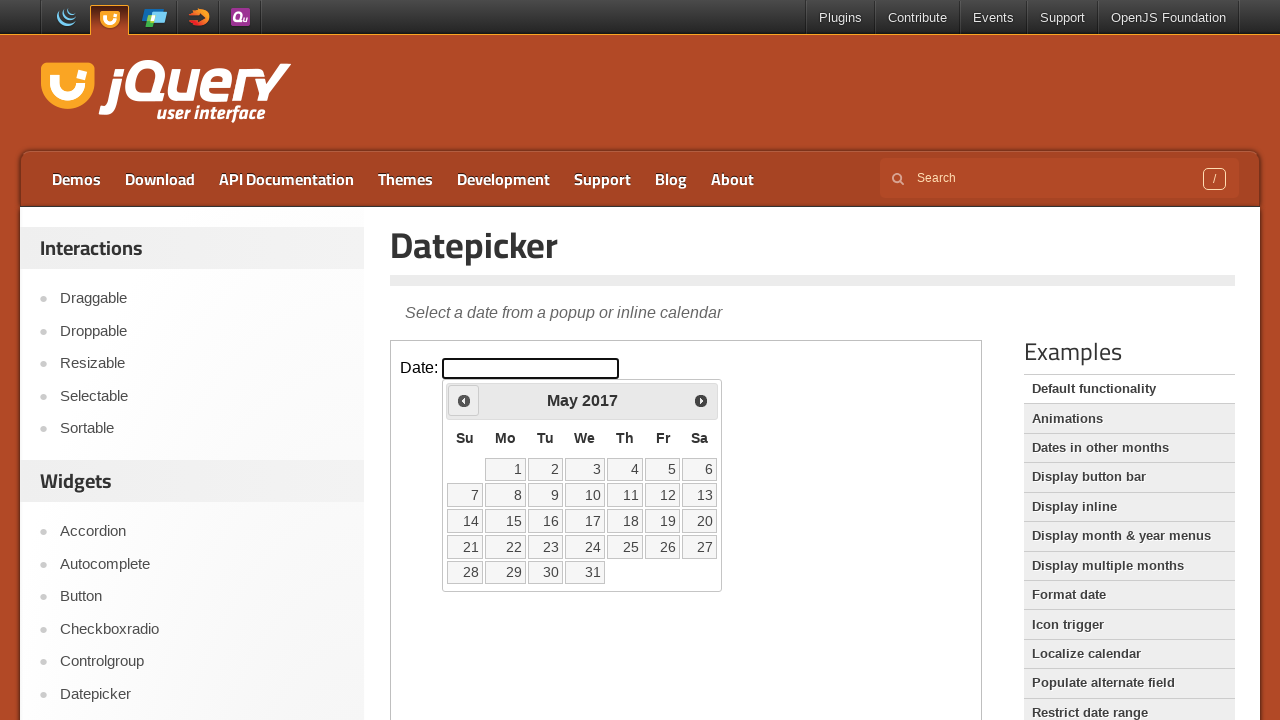

Retrieved current year from datepicker
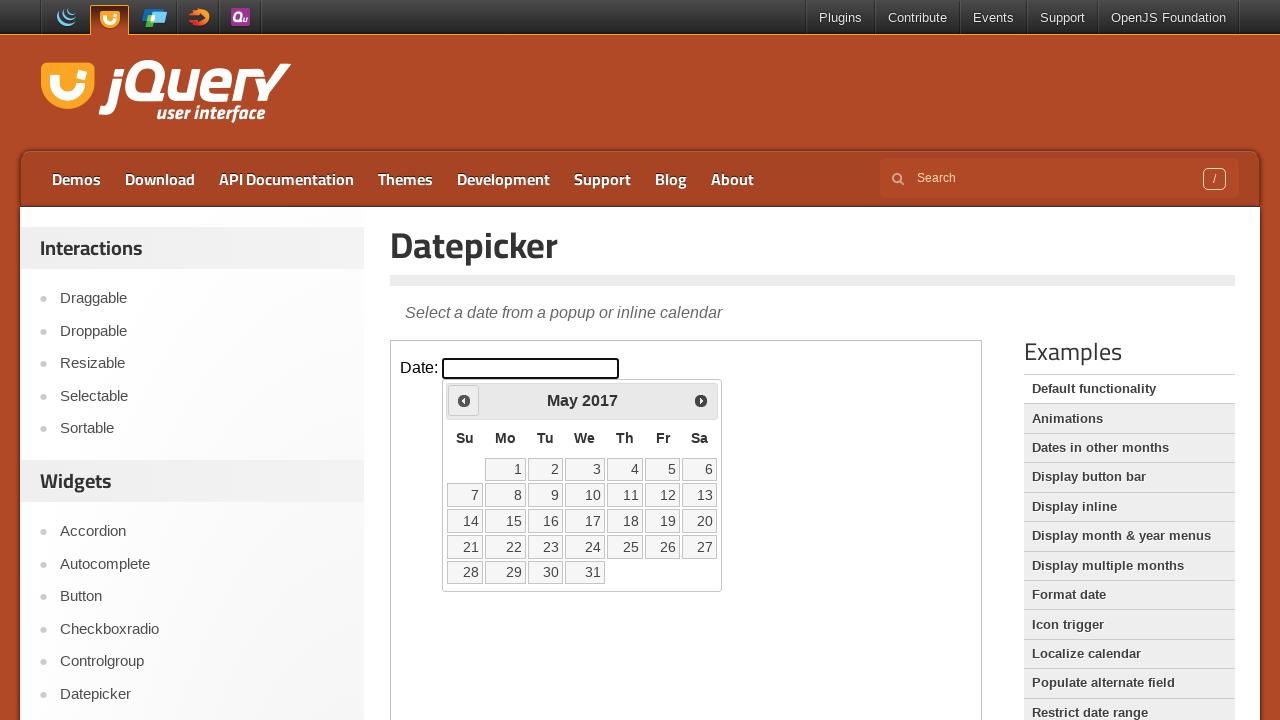

Clicked previous month button to navigate backwards at (464, 400) on iframe.demo-frame >> internal:control=enter-frame >> xpath=//*[@id='ui-datepicke
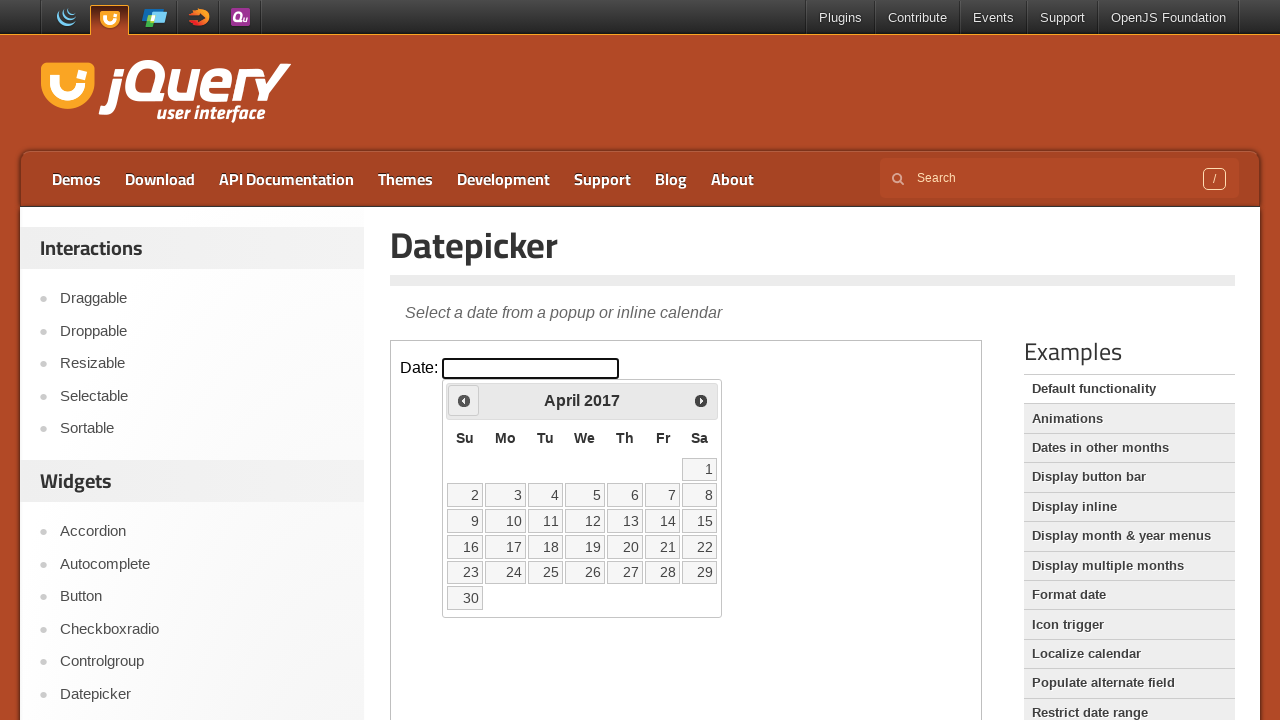

Retrieved current month from datepicker
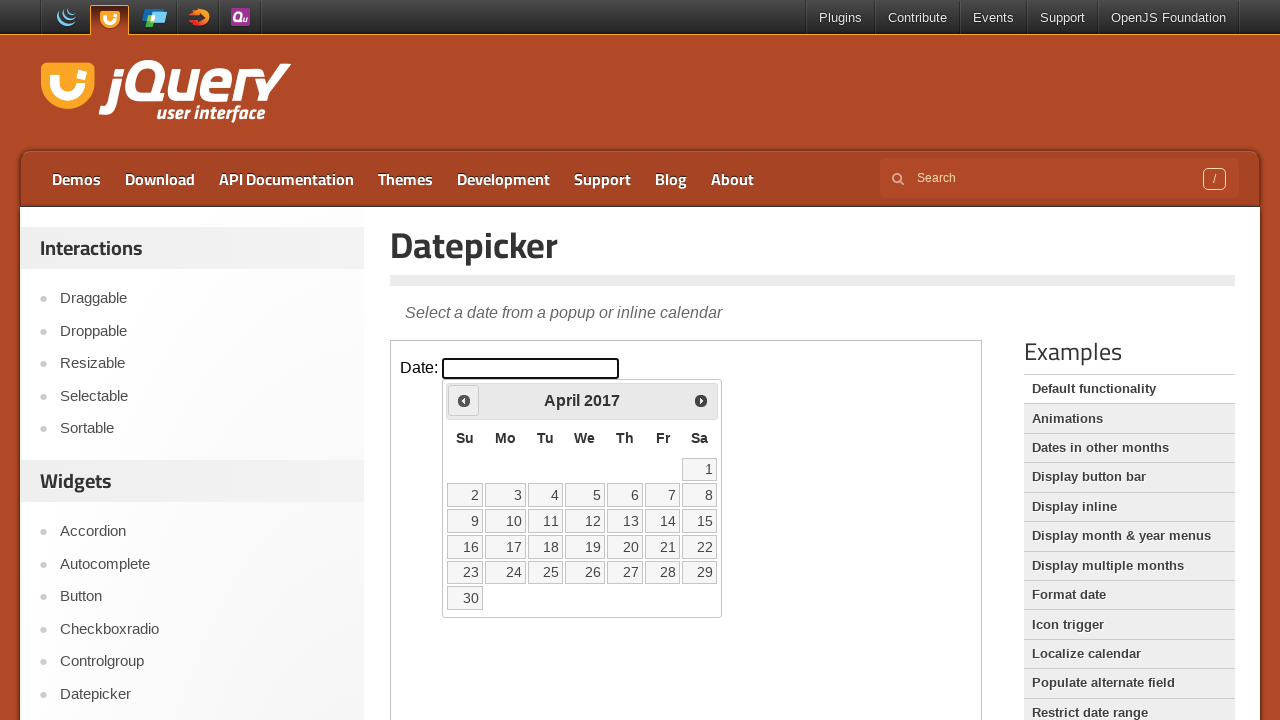

Retrieved current year from datepicker
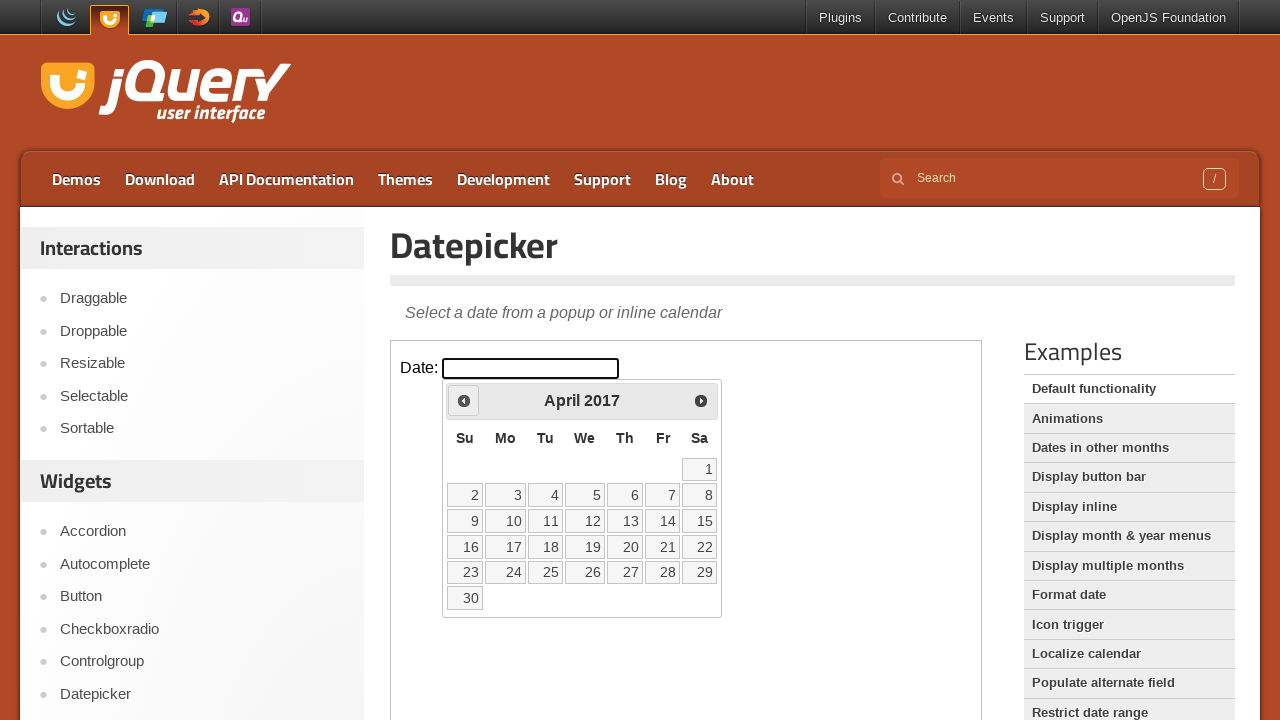

Clicked previous month button to navigate backwards at (464, 400) on iframe.demo-frame >> internal:control=enter-frame >> xpath=//*[@id='ui-datepicke
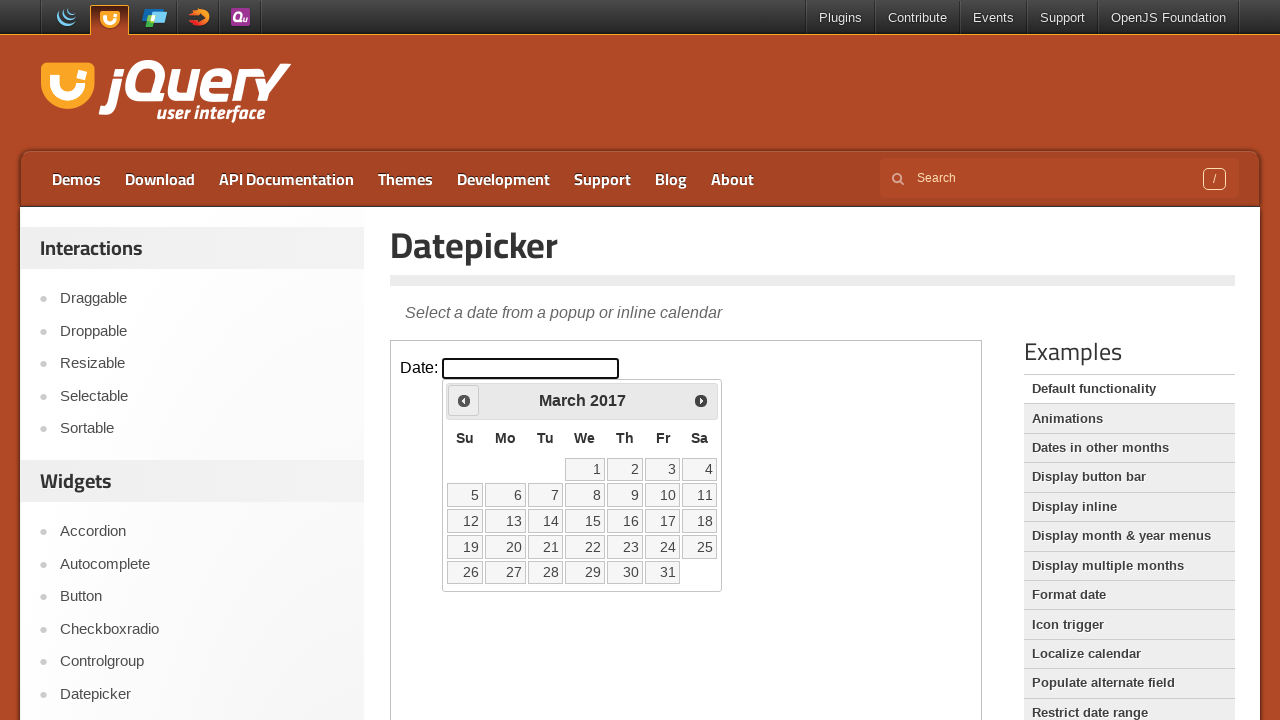

Retrieved current month from datepicker
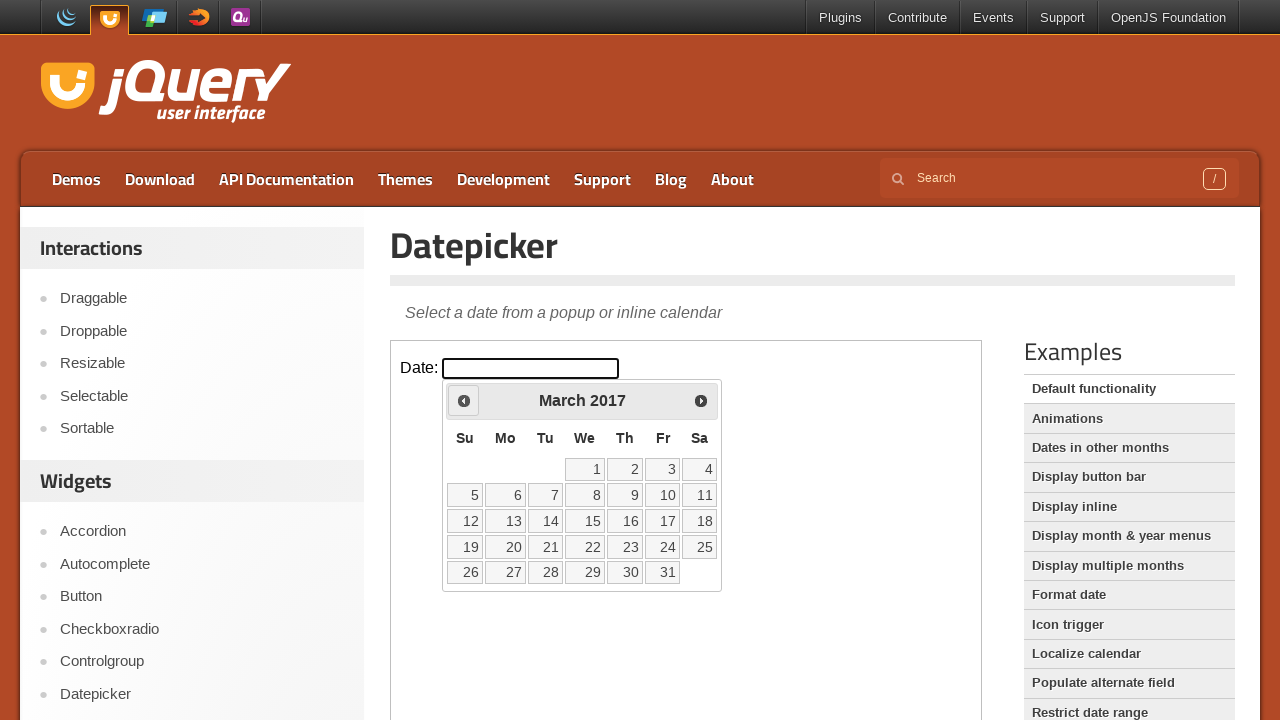

Retrieved current year from datepicker
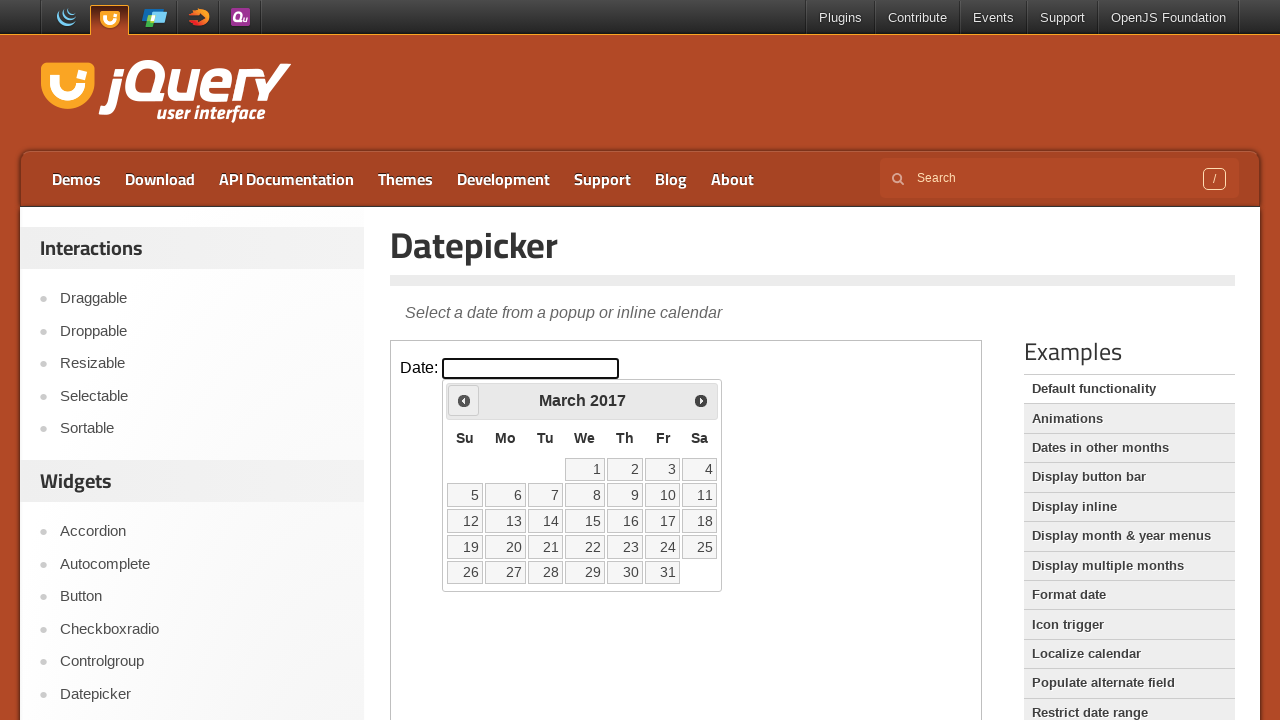

Clicked previous month button to navigate backwards at (464, 400) on iframe.demo-frame >> internal:control=enter-frame >> xpath=//*[@id='ui-datepicke
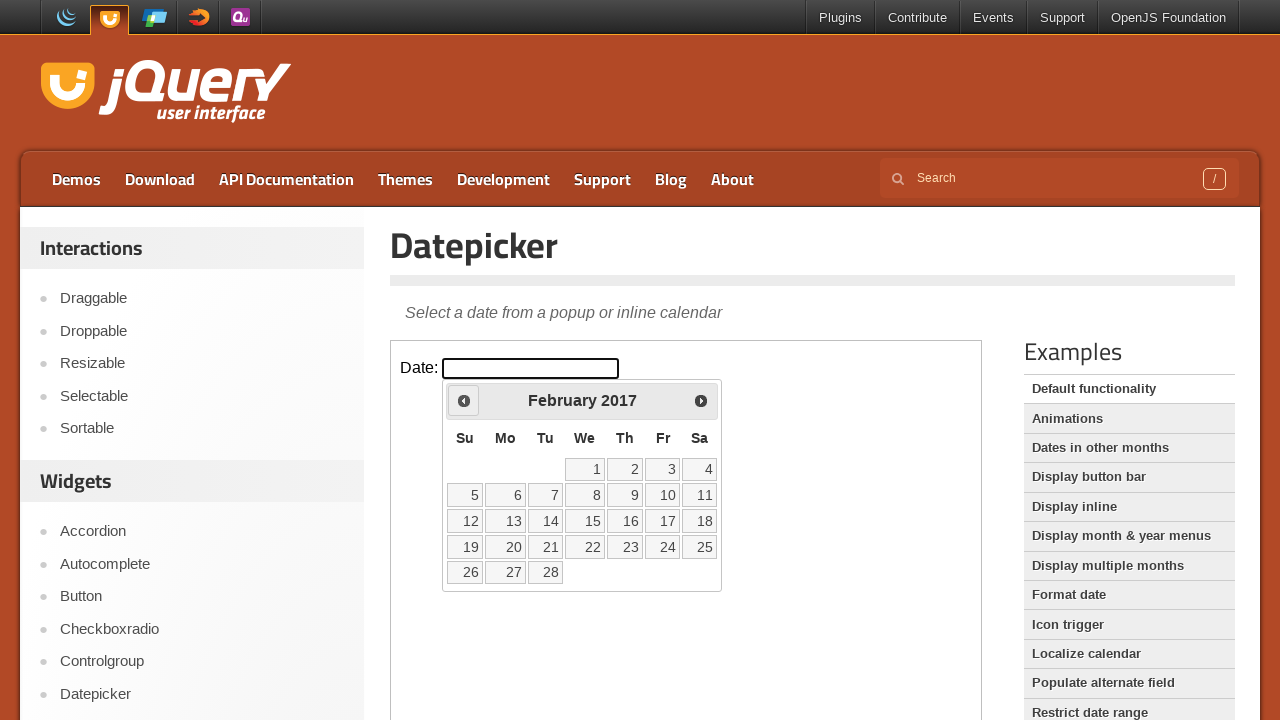

Retrieved current month from datepicker
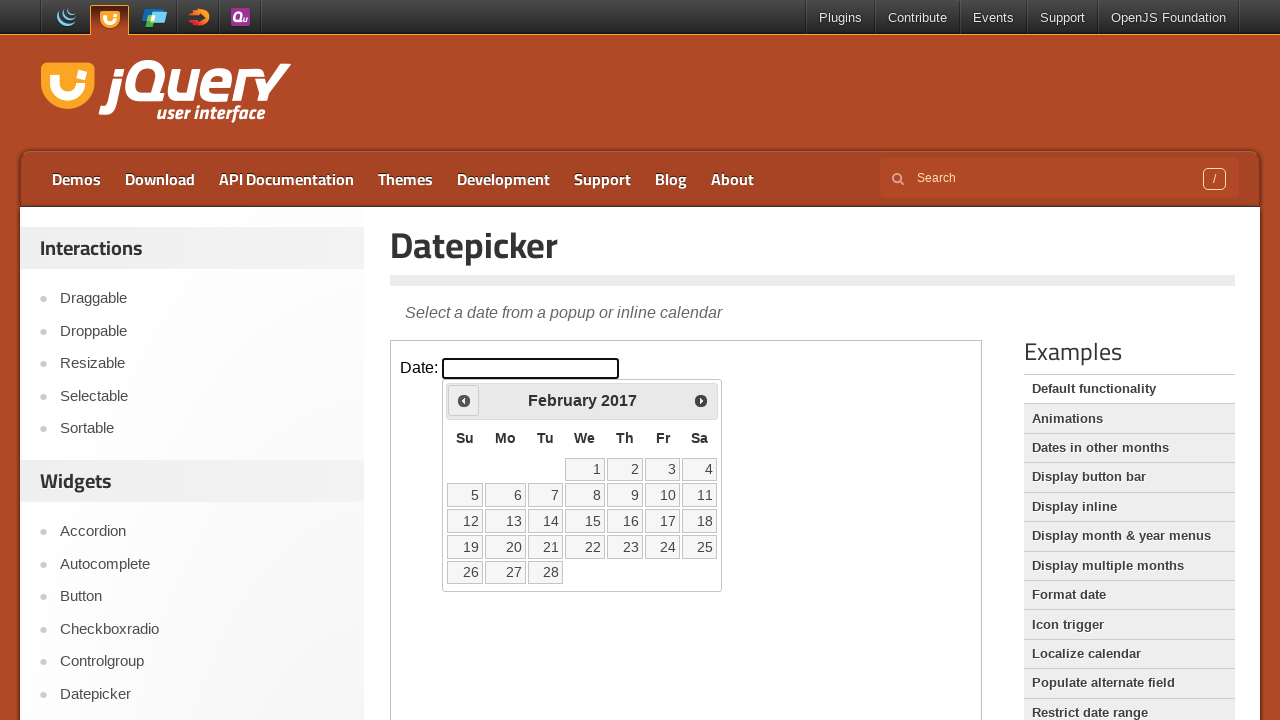

Retrieved current year from datepicker
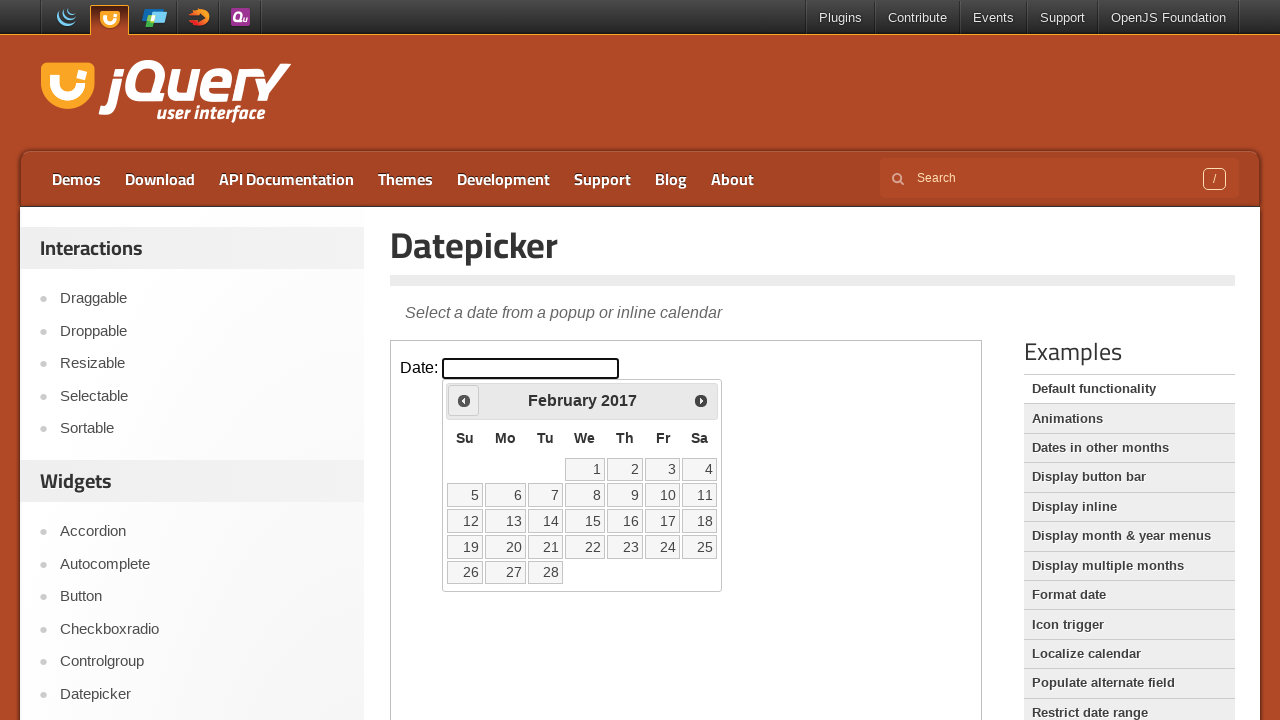

Clicked previous month button to navigate backwards at (464, 400) on iframe.demo-frame >> internal:control=enter-frame >> xpath=//*[@id='ui-datepicke
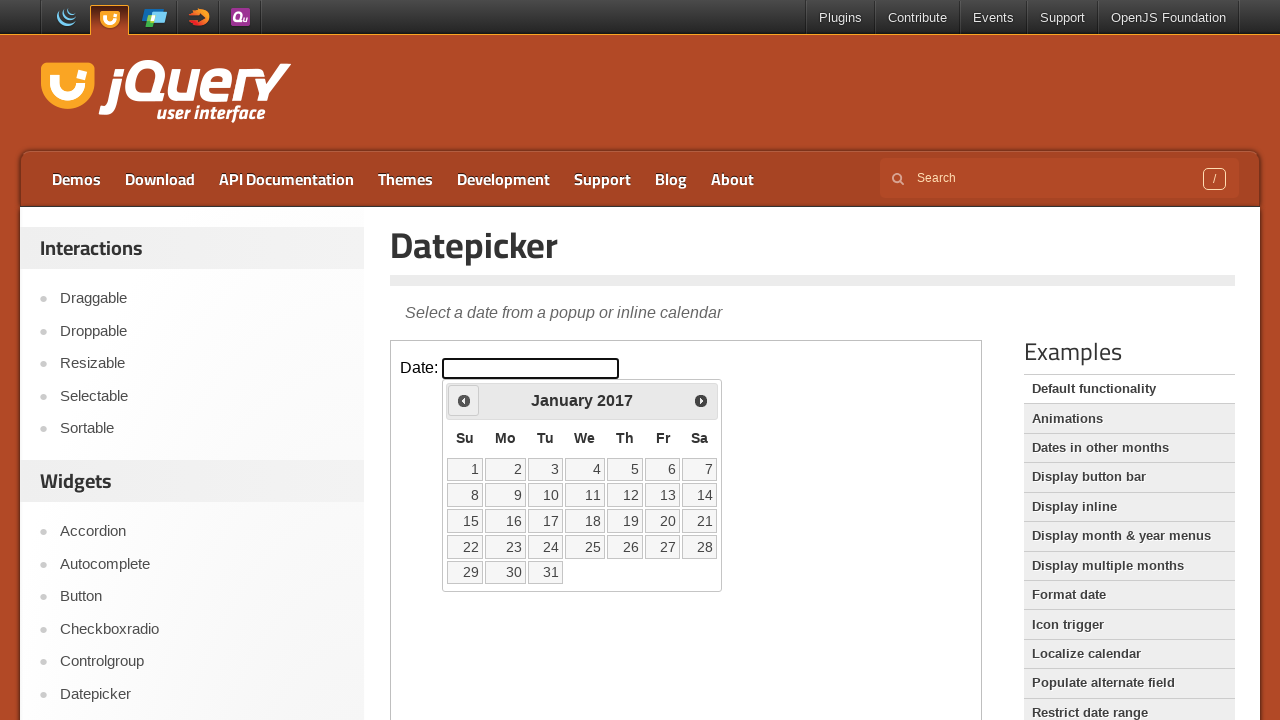

Retrieved current month from datepicker
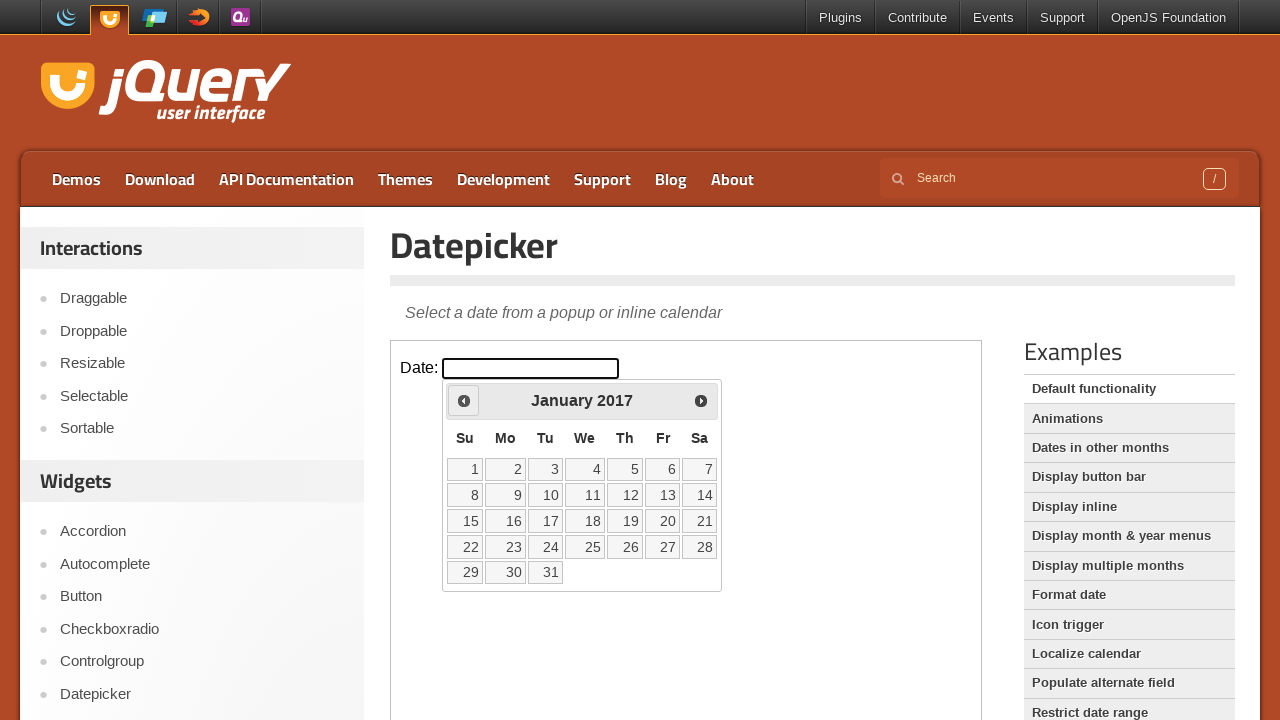

Retrieved current year from datepicker
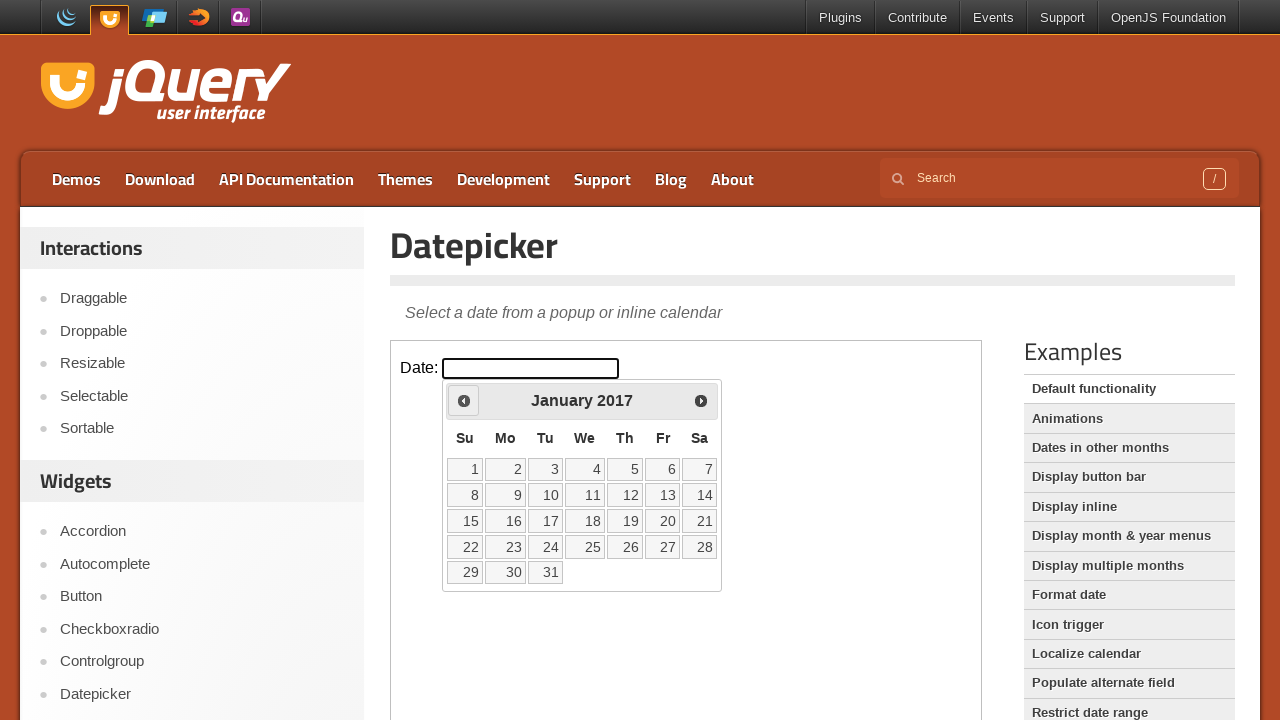

Clicked previous month button to navigate backwards at (464, 400) on iframe.demo-frame >> internal:control=enter-frame >> xpath=//*[@id='ui-datepicke
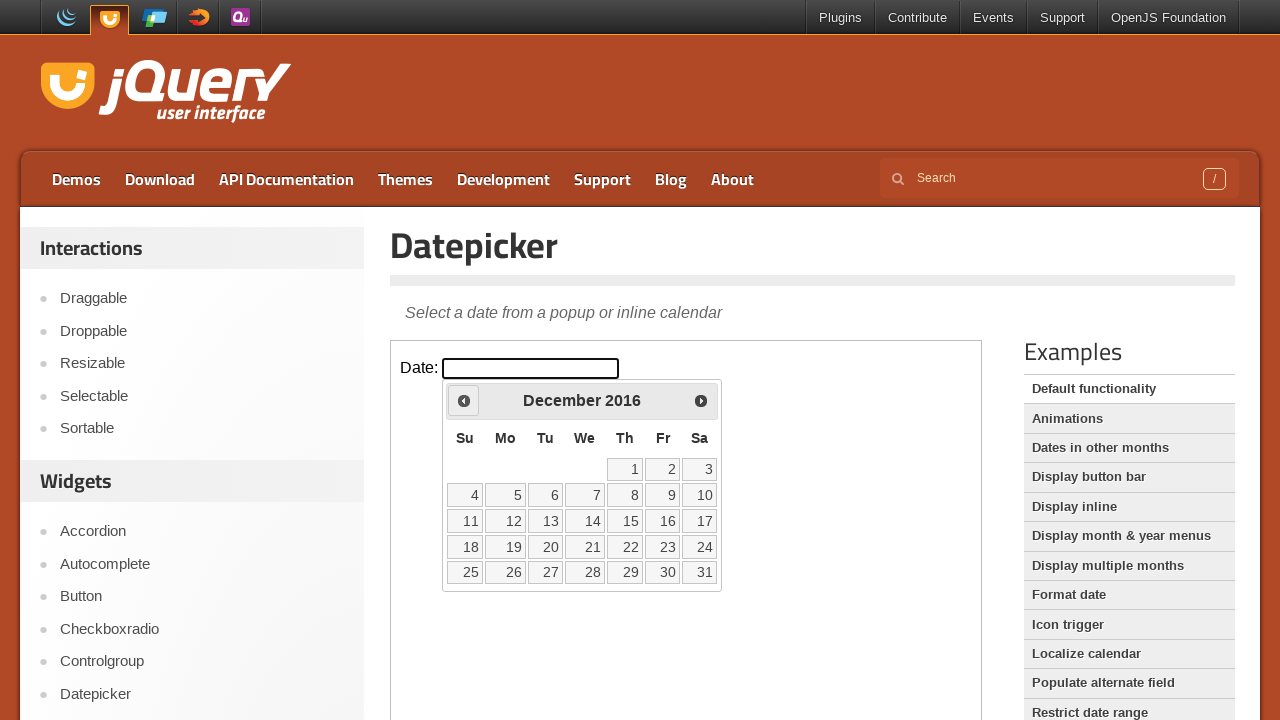

Retrieved current month from datepicker
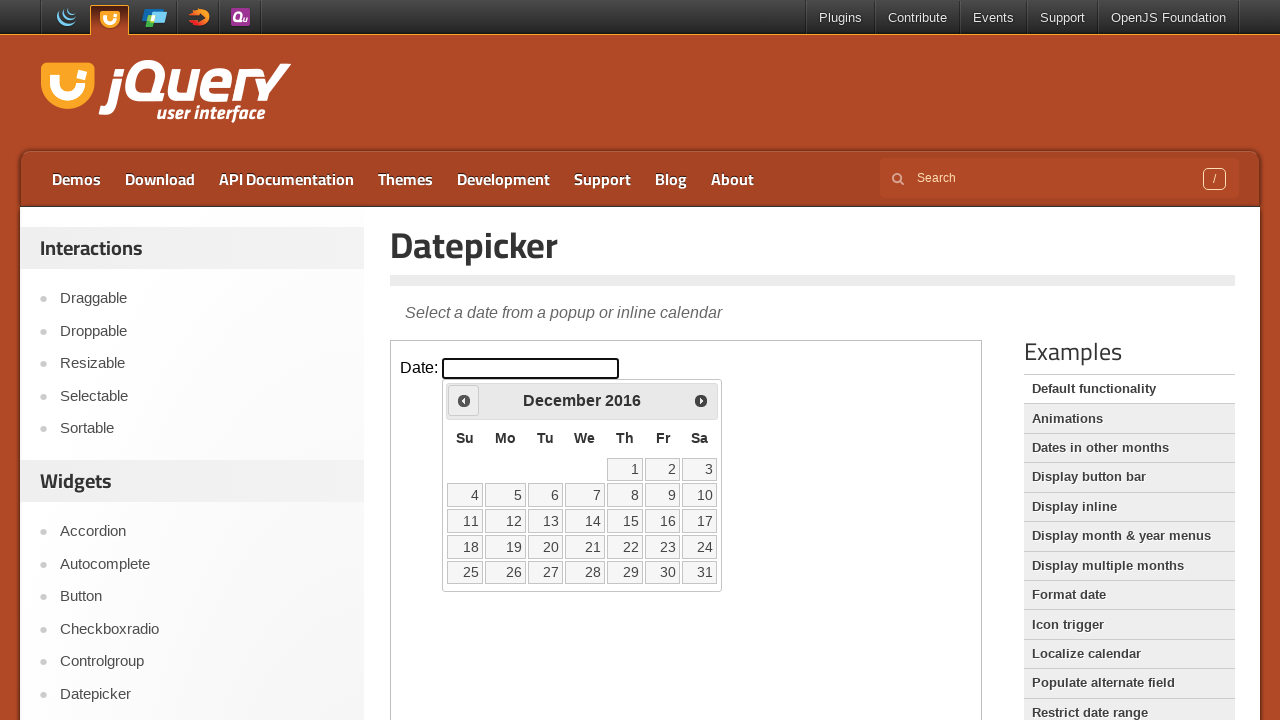

Retrieved current year from datepicker
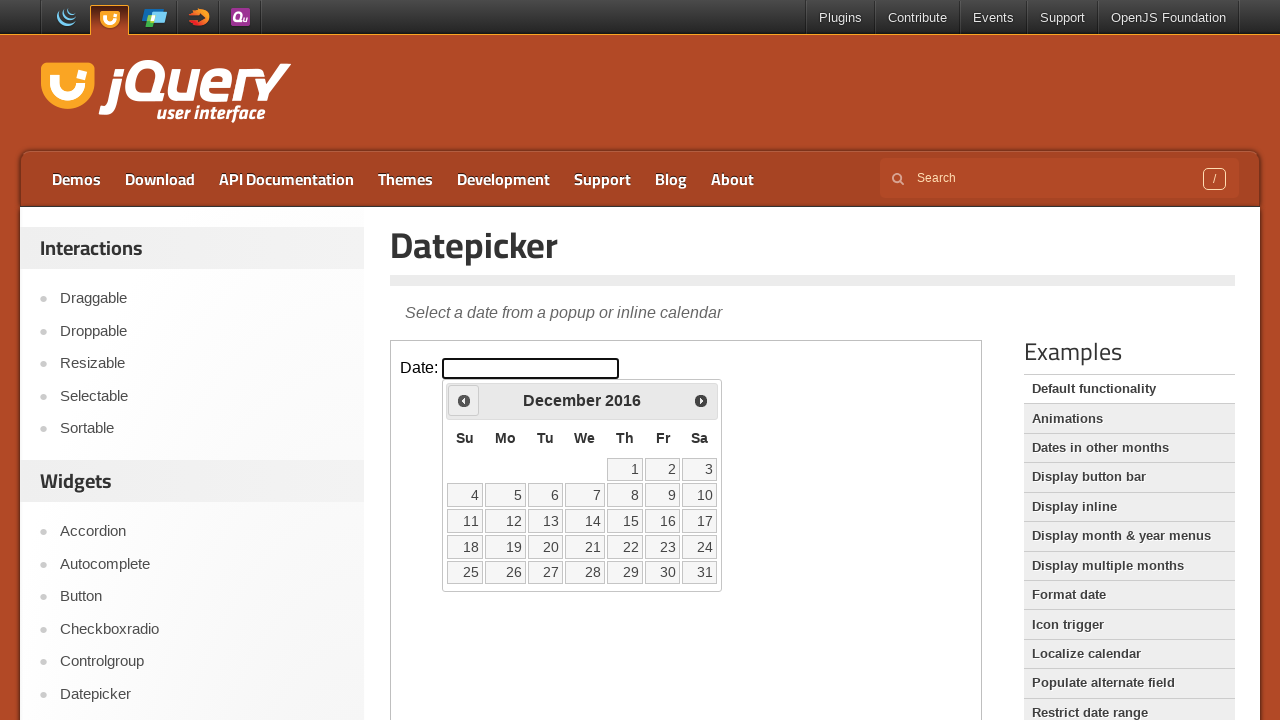

Clicked previous month button to navigate backwards at (464, 400) on iframe.demo-frame >> internal:control=enter-frame >> xpath=//*[@id='ui-datepicke
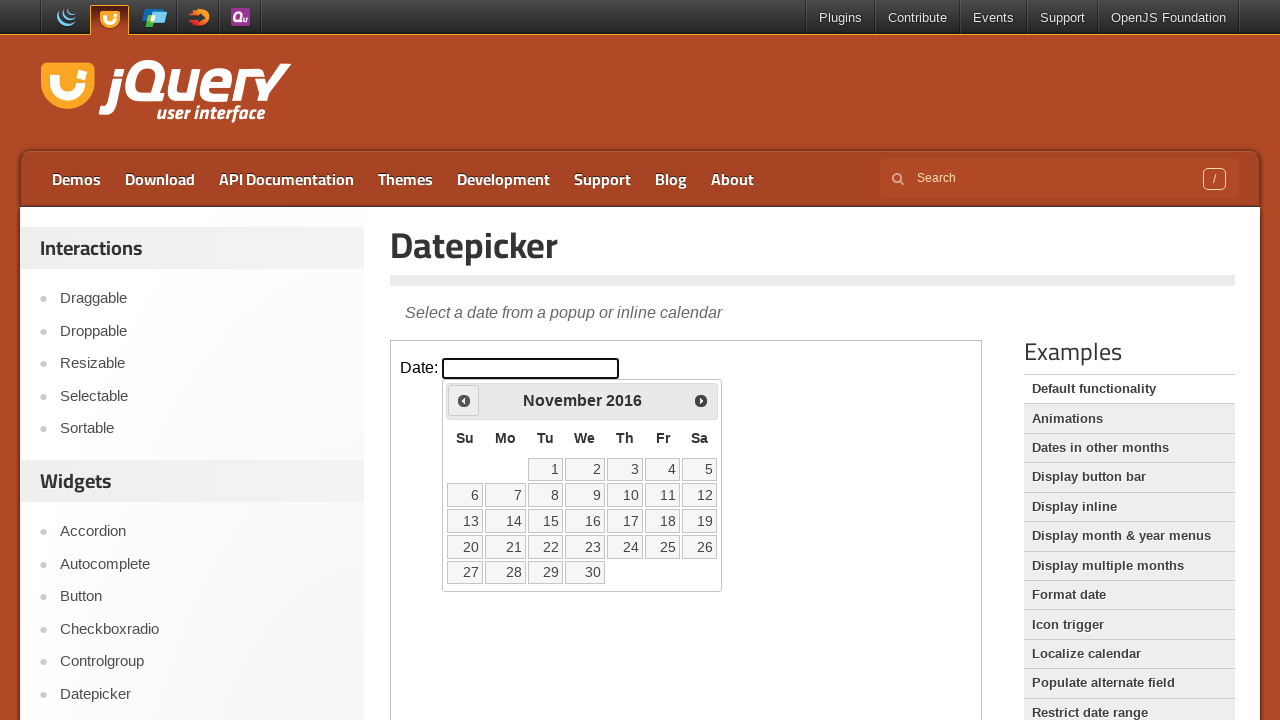

Retrieved current month from datepicker
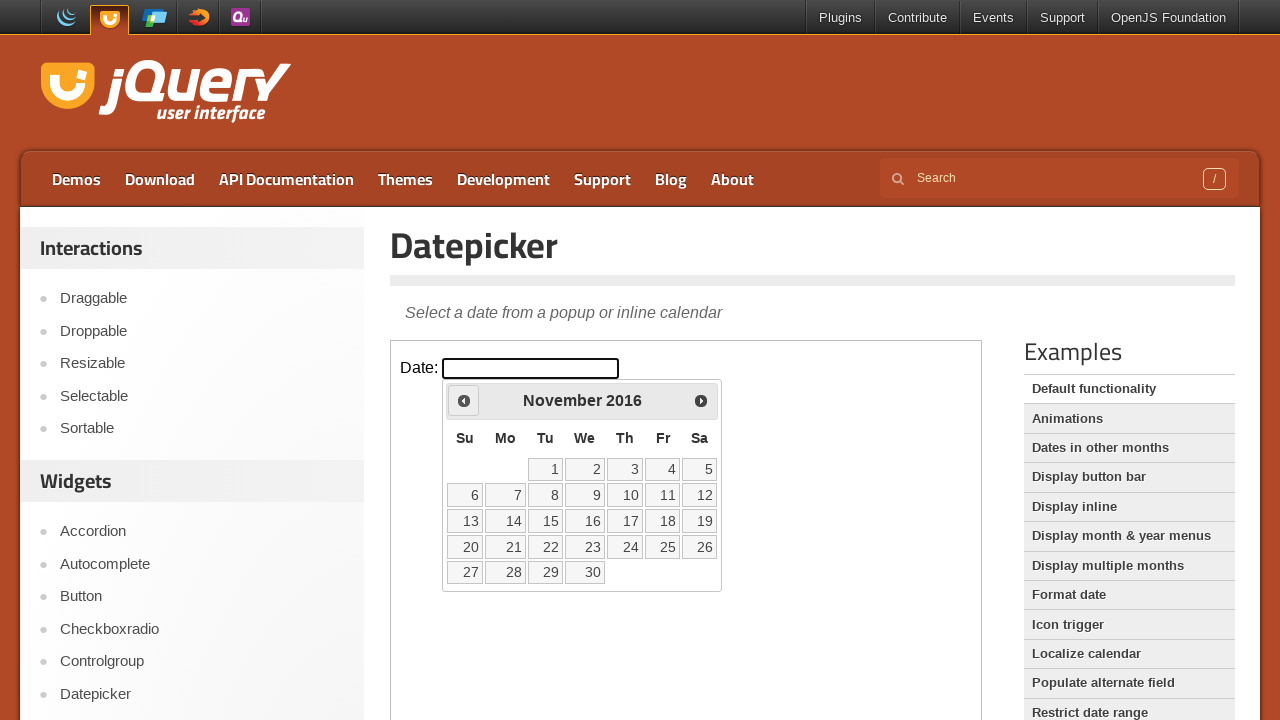

Retrieved current year from datepicker
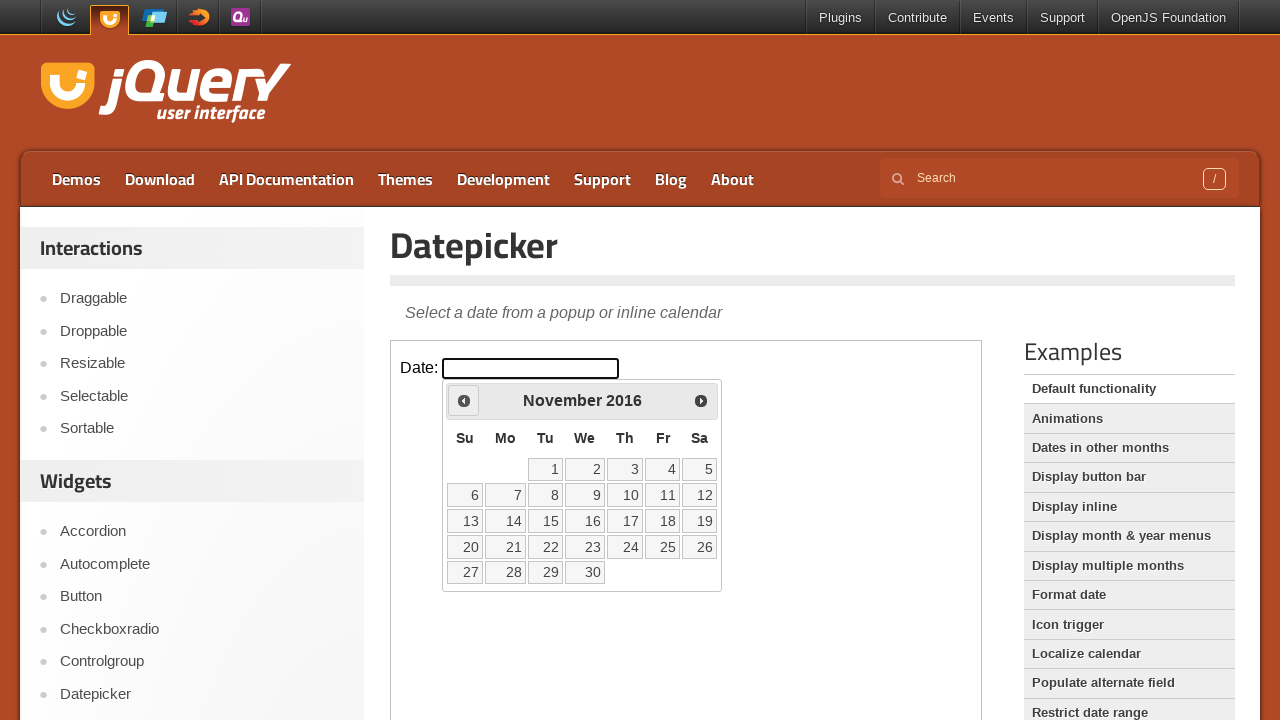

Clicked previous month button to navigate backwards at (464, 400) on iframe.demo-frame >> internal:control=enter-frame >> xpath=//*[@id='ui-datepicke
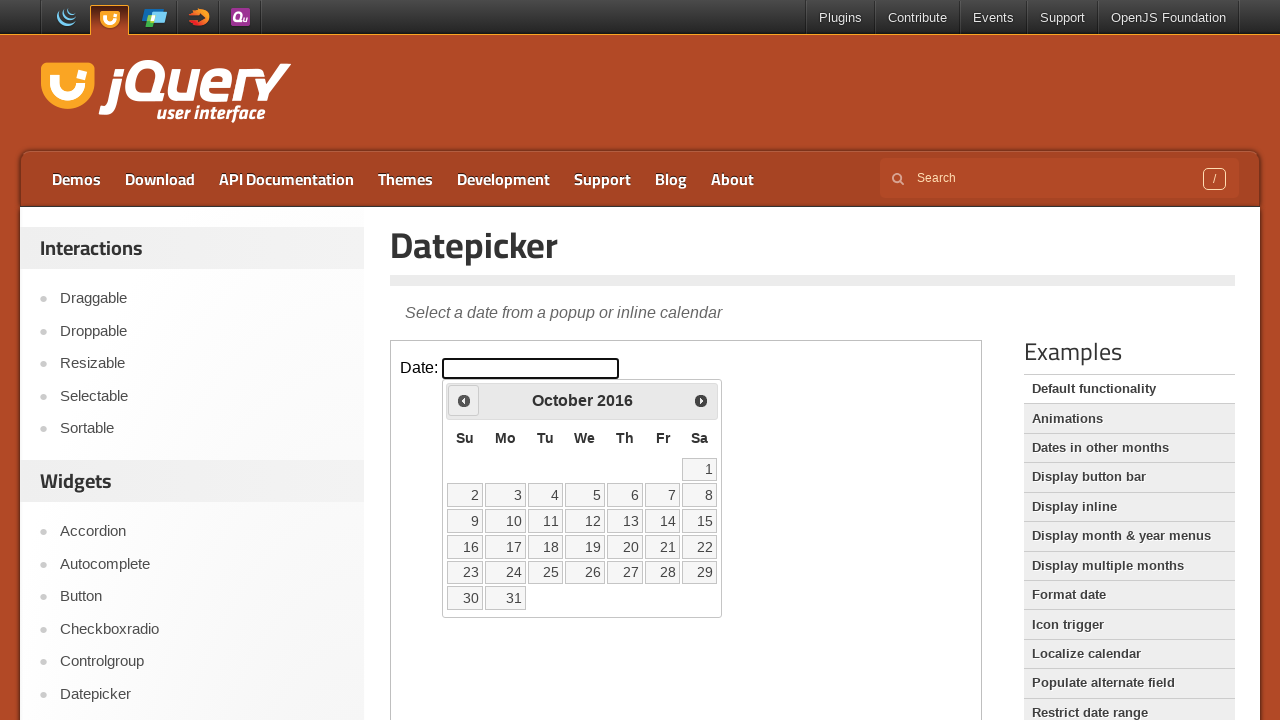

Retrieved current month from datepicker
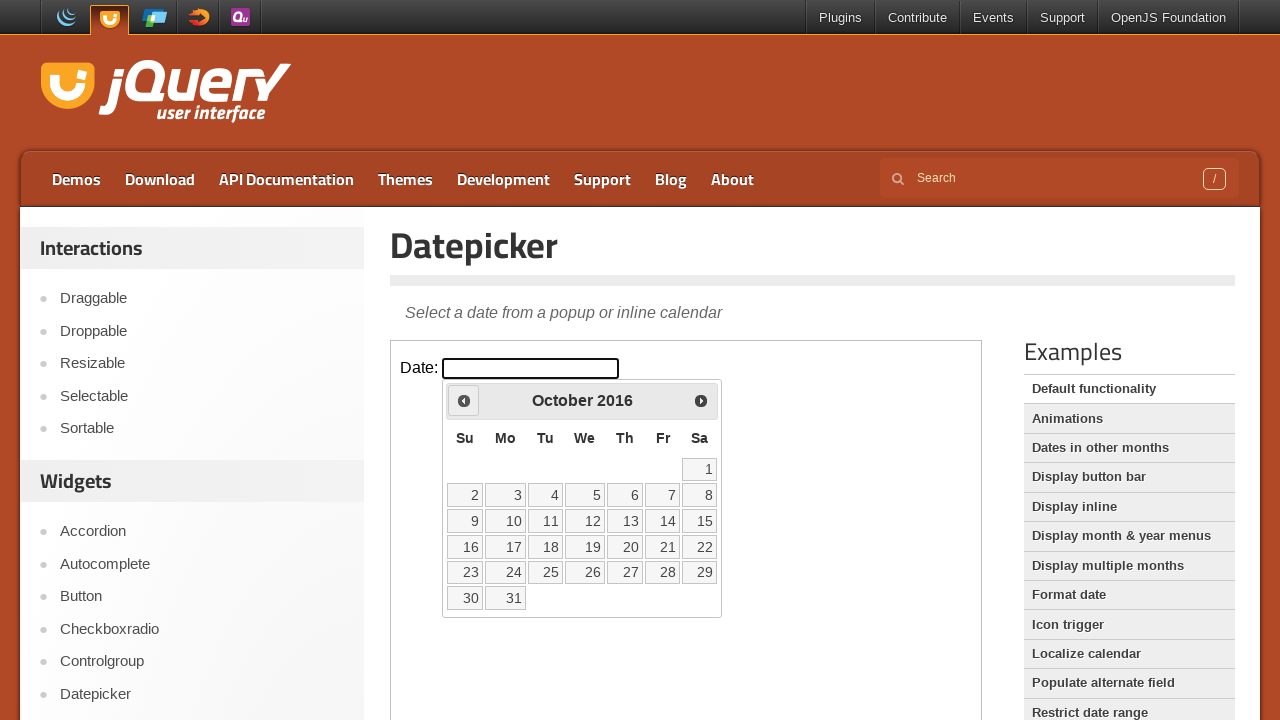

Retrieved current year from datepicker
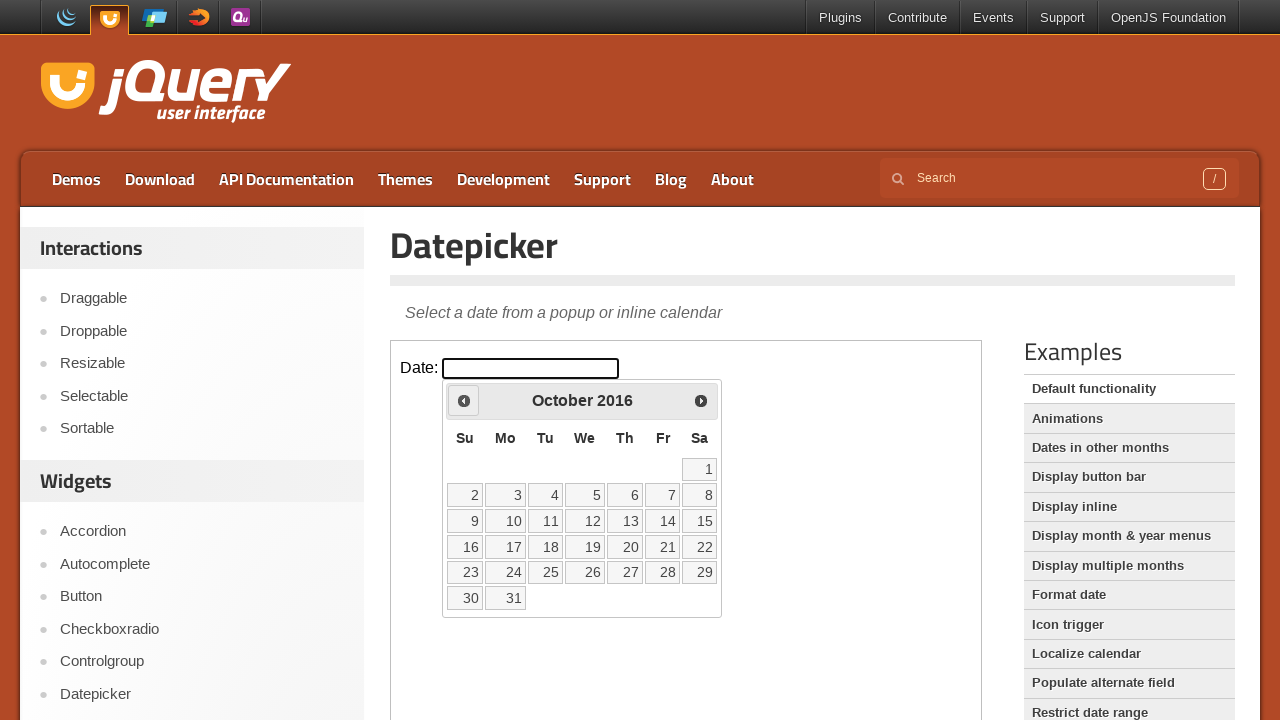

Clicked previous month button to navigate backwards at (464, 400) on iframe.demo-frame >> internal:control=enter-frame >> xpath=//*[@id='ui-datepicke
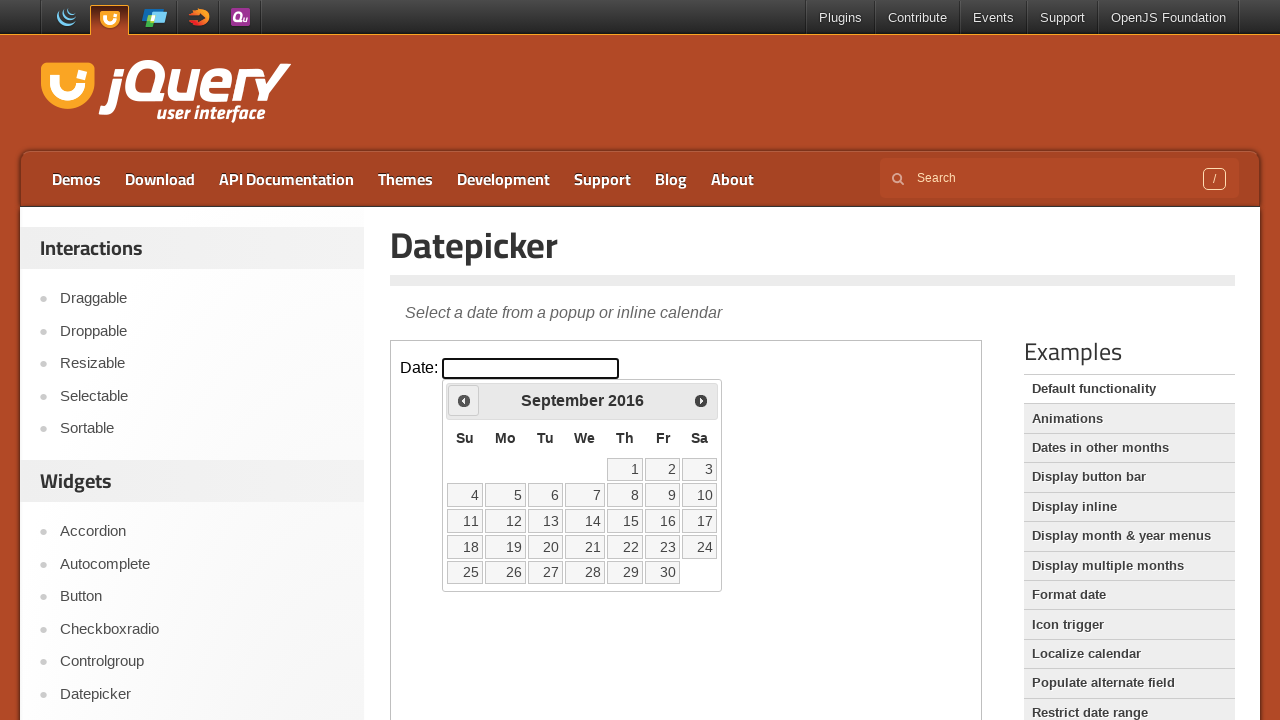

Retrieved current month from datepicker
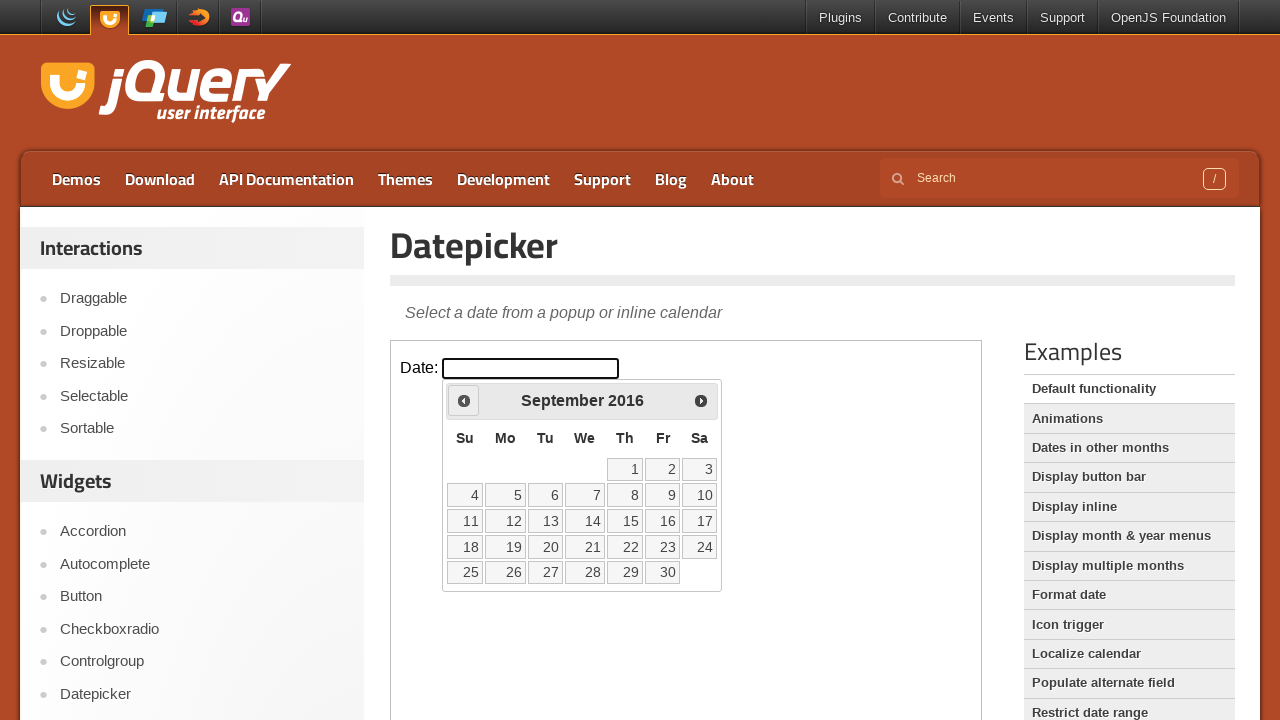

Retrieved current year from datepicker
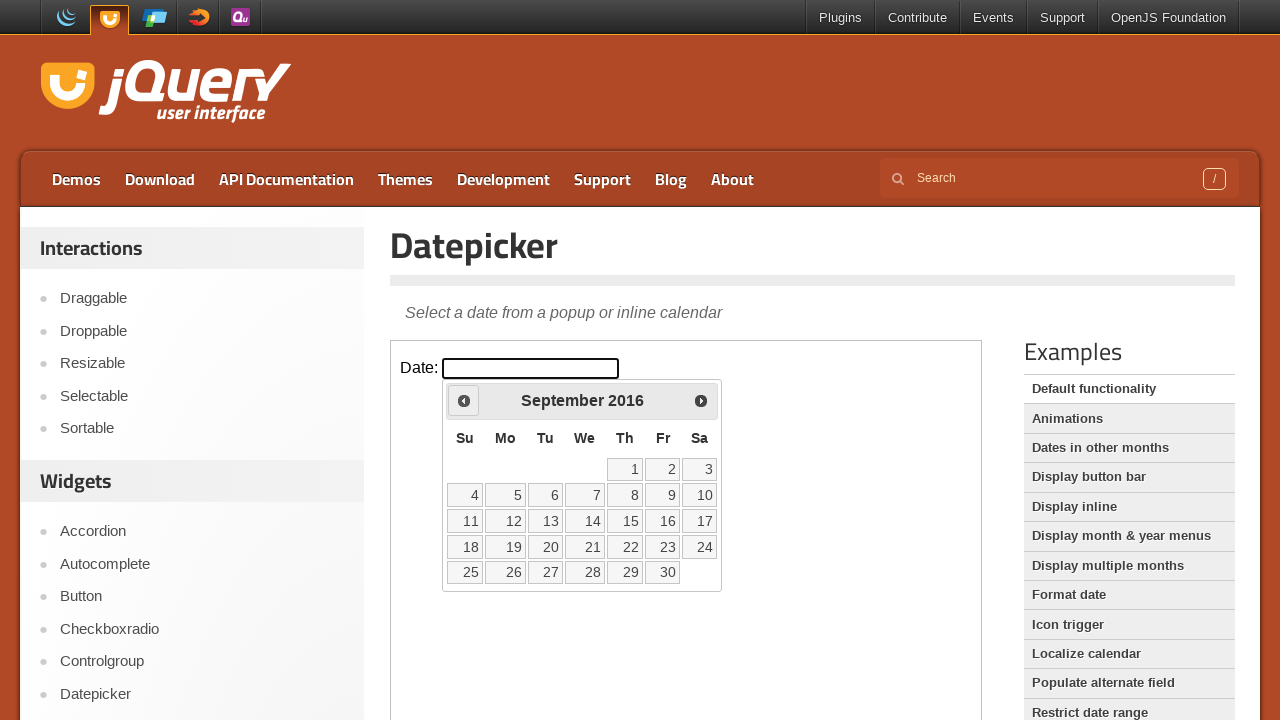

Clicked previous month button to navigate backwards at (464, 400) on iframe.demo-frame >> internal:control=enter-frame >> xpath=//*[@id='ui-datepicke
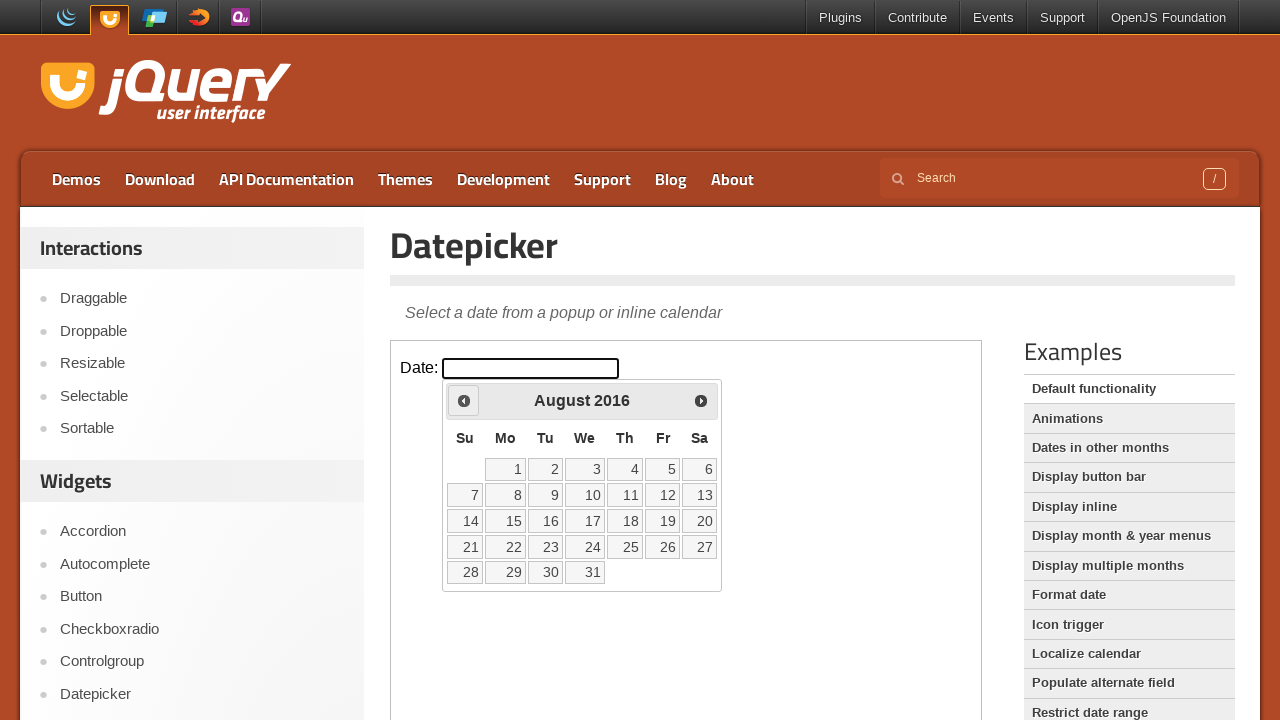

Retrieved current month from datepicker
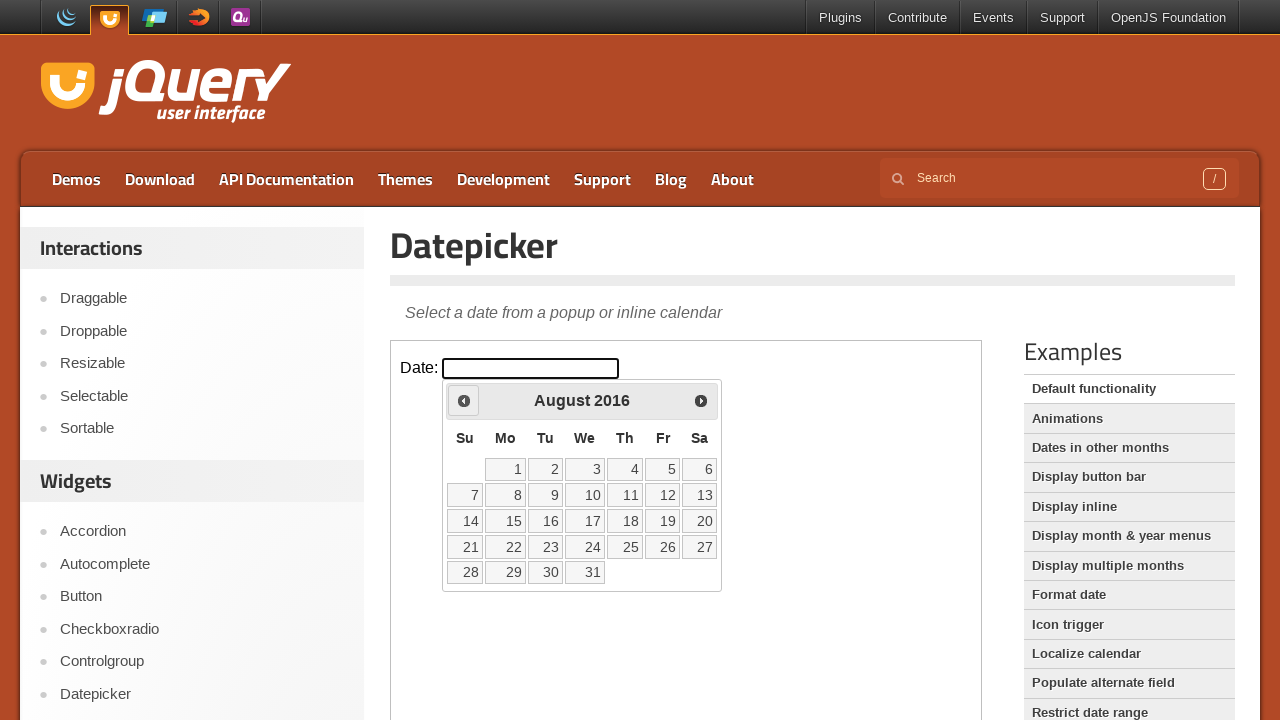

Retrieved current year from datepicker
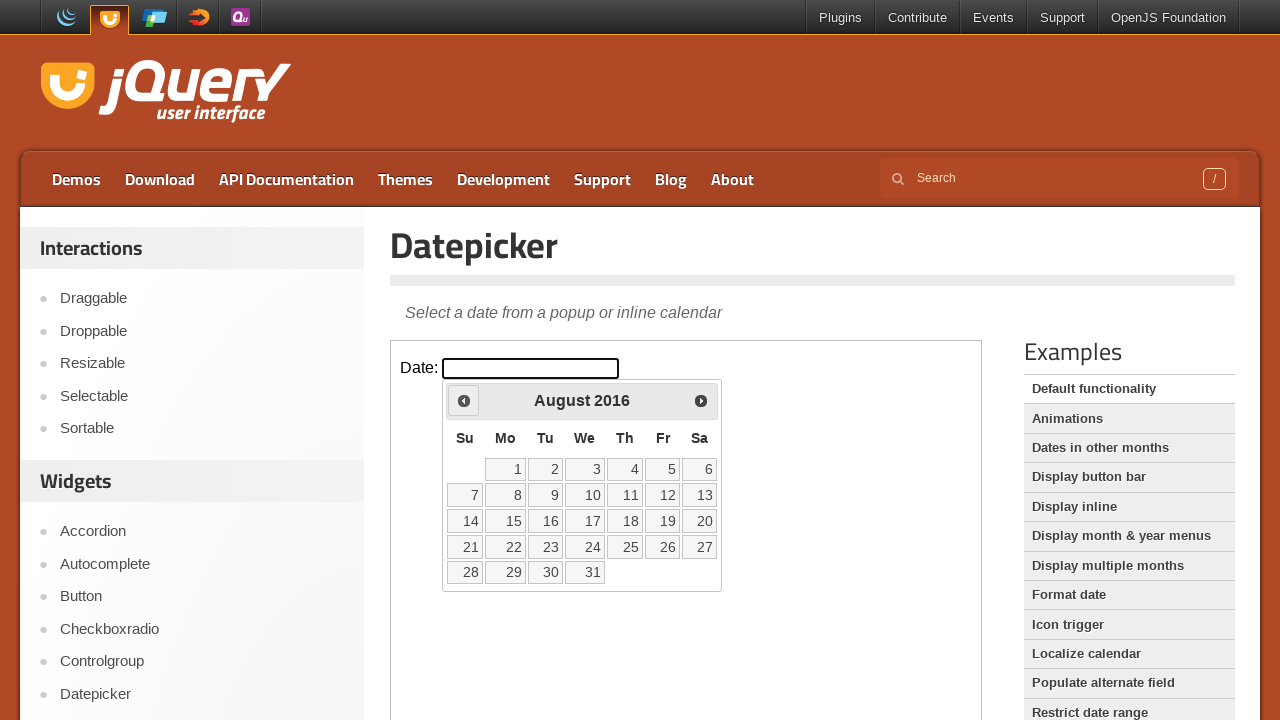

Clicked previous month button to navigate backwards at (464, 400) on iframe.demo-frame >> internal:control=enter-frame >> xpath=//*[@id='ui-datepicke
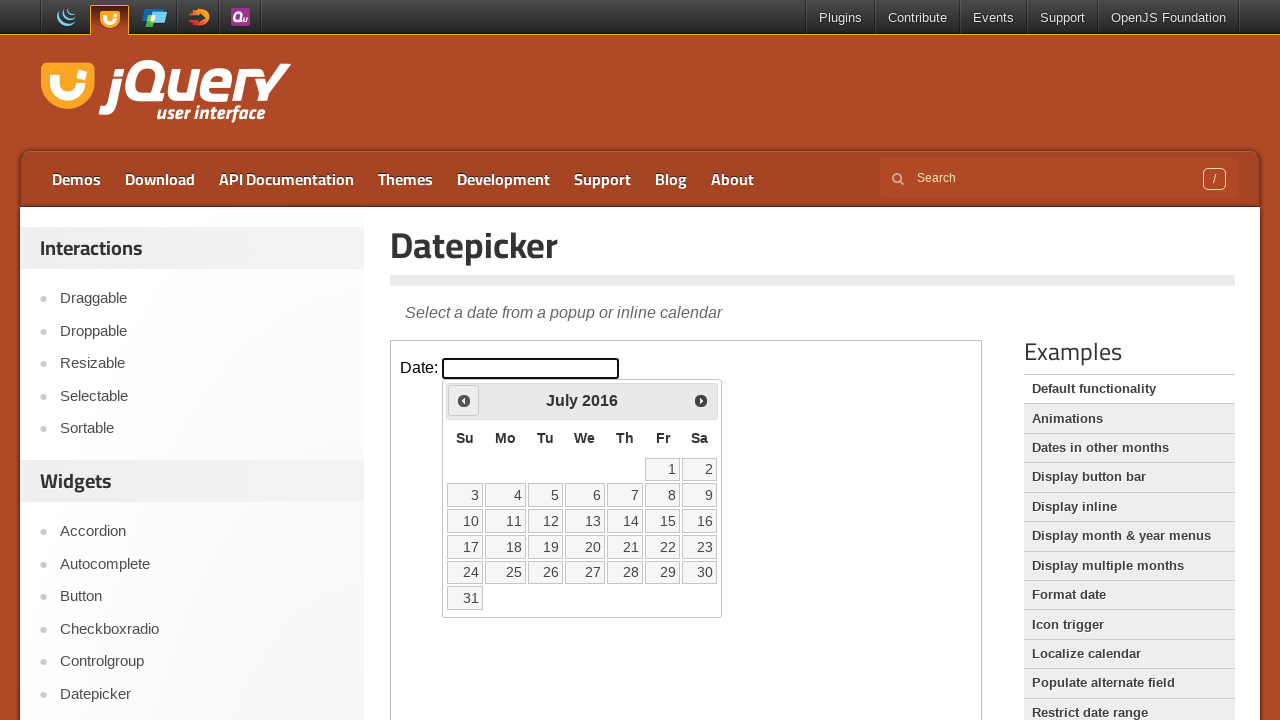

Retrieved current month from datepicker
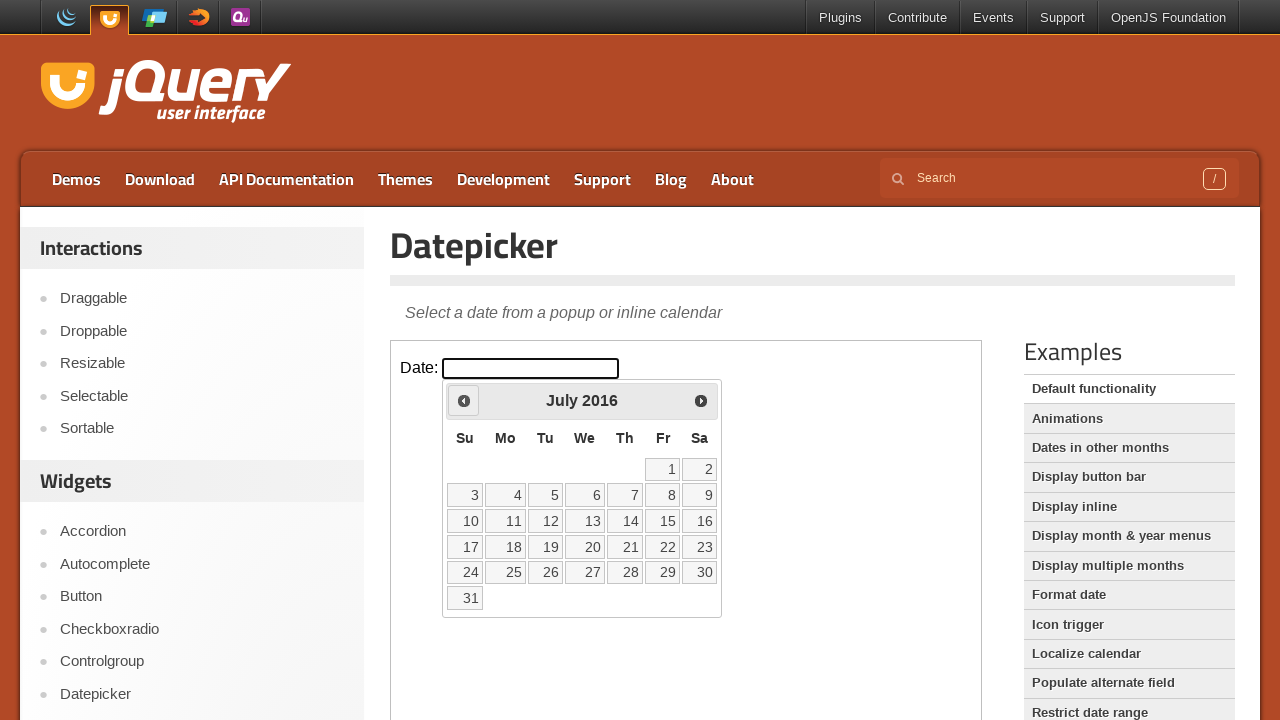

Retrieved current year from datepicker
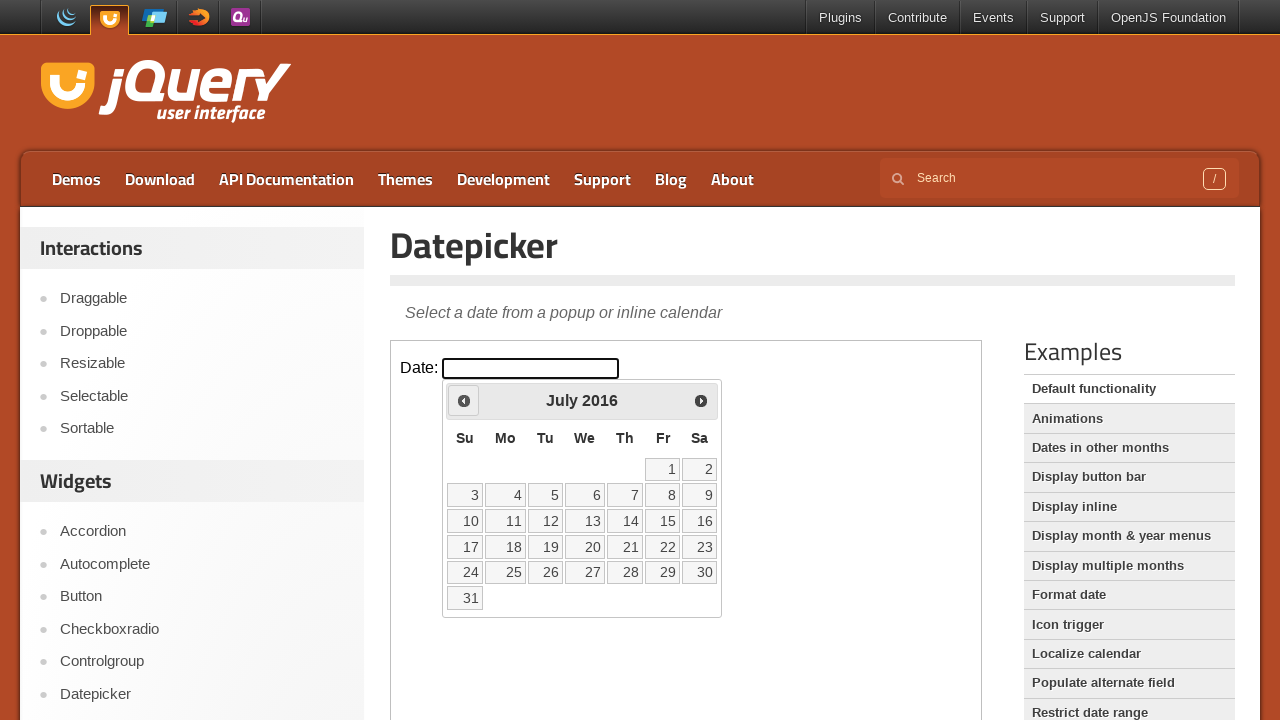

Clicked previous month button to navigate backwards at (464, 400) on iframe.demo-frame >> internal:control=enter-frame >> xpath=//*[@id='ui-datepicke
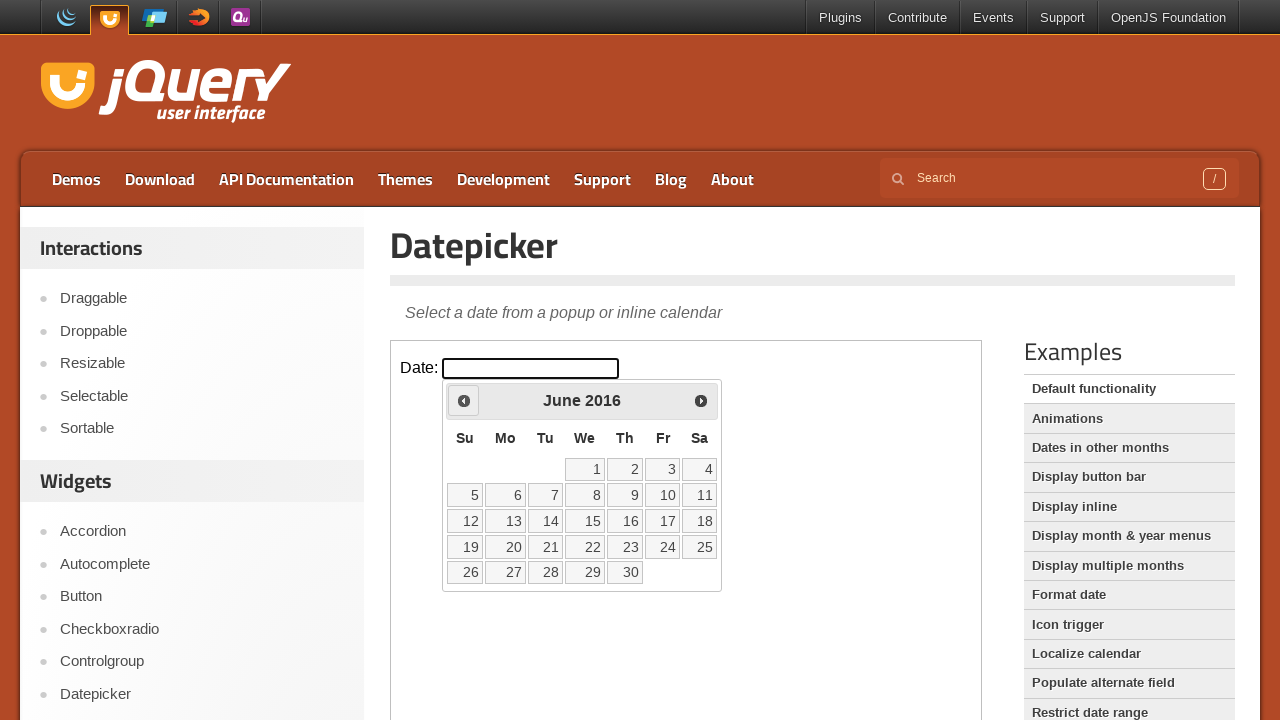

Retrieved current month from datepicker
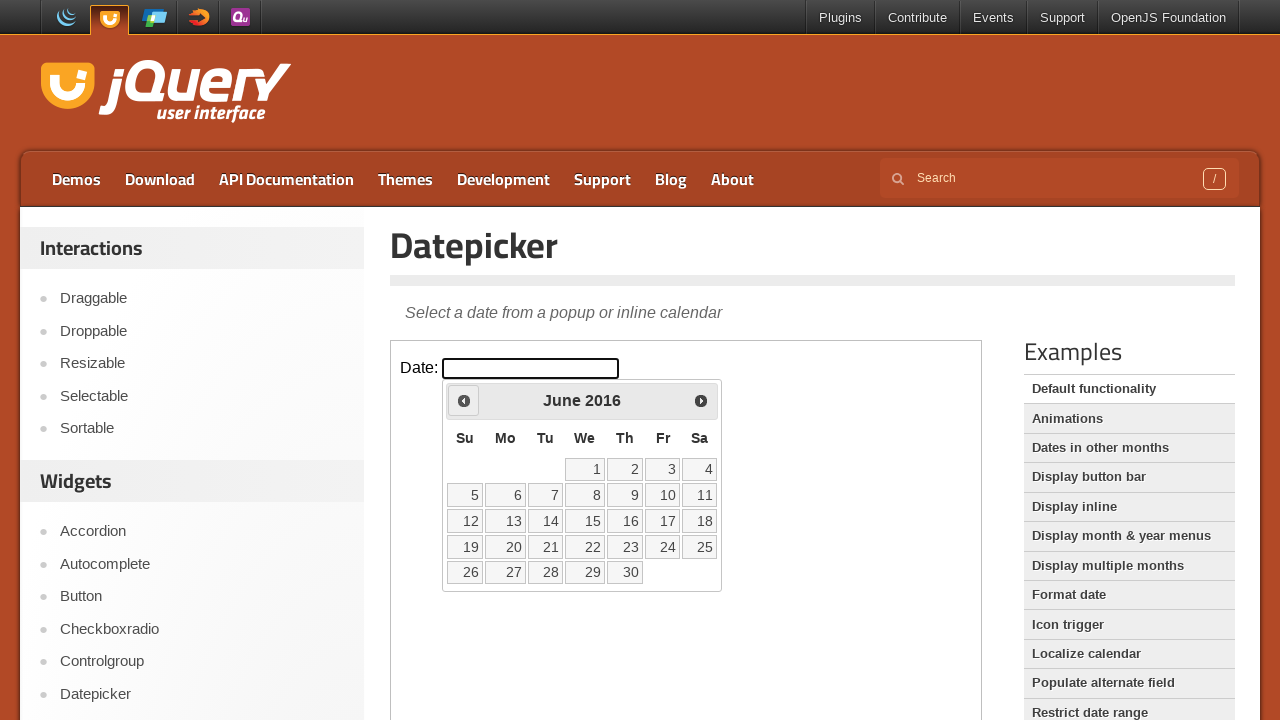

Retrieved current year from datepicker
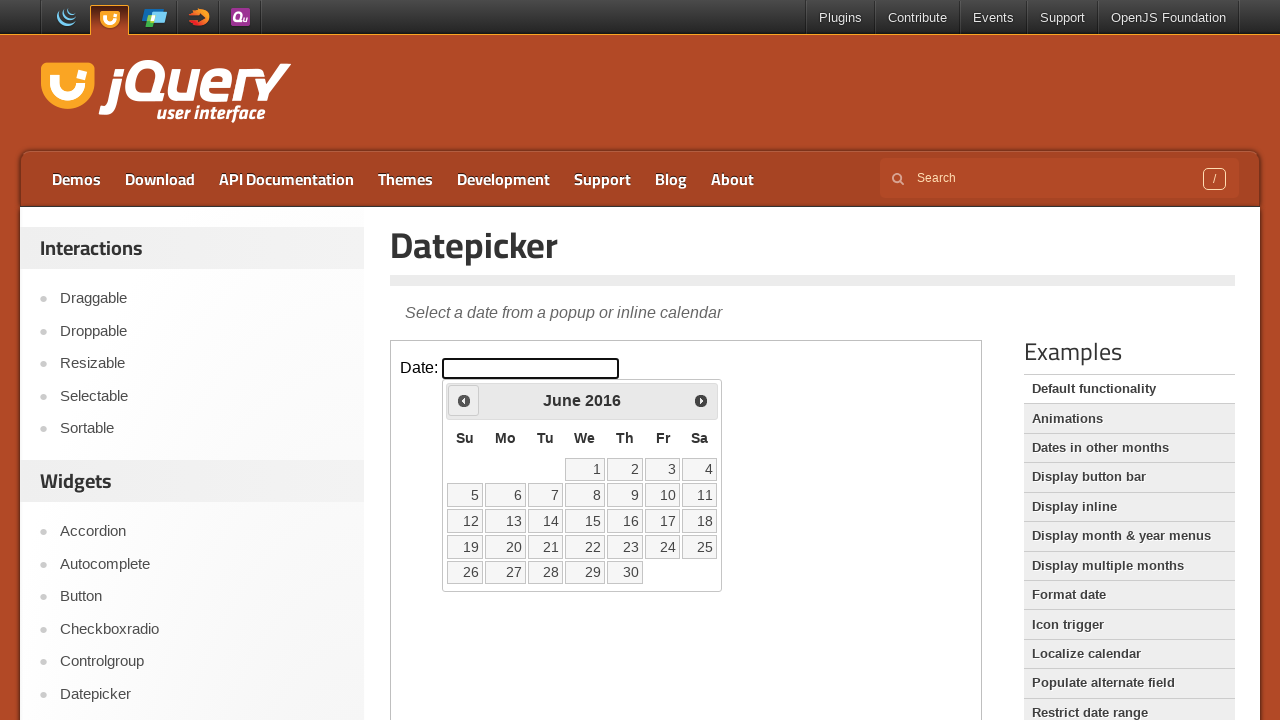

Clicked previous month button to navigate backwards at (464, 400) on iframe.demo-frame >> internal:control=enter-frame >> xpath=//*[@id='ui-datepicke
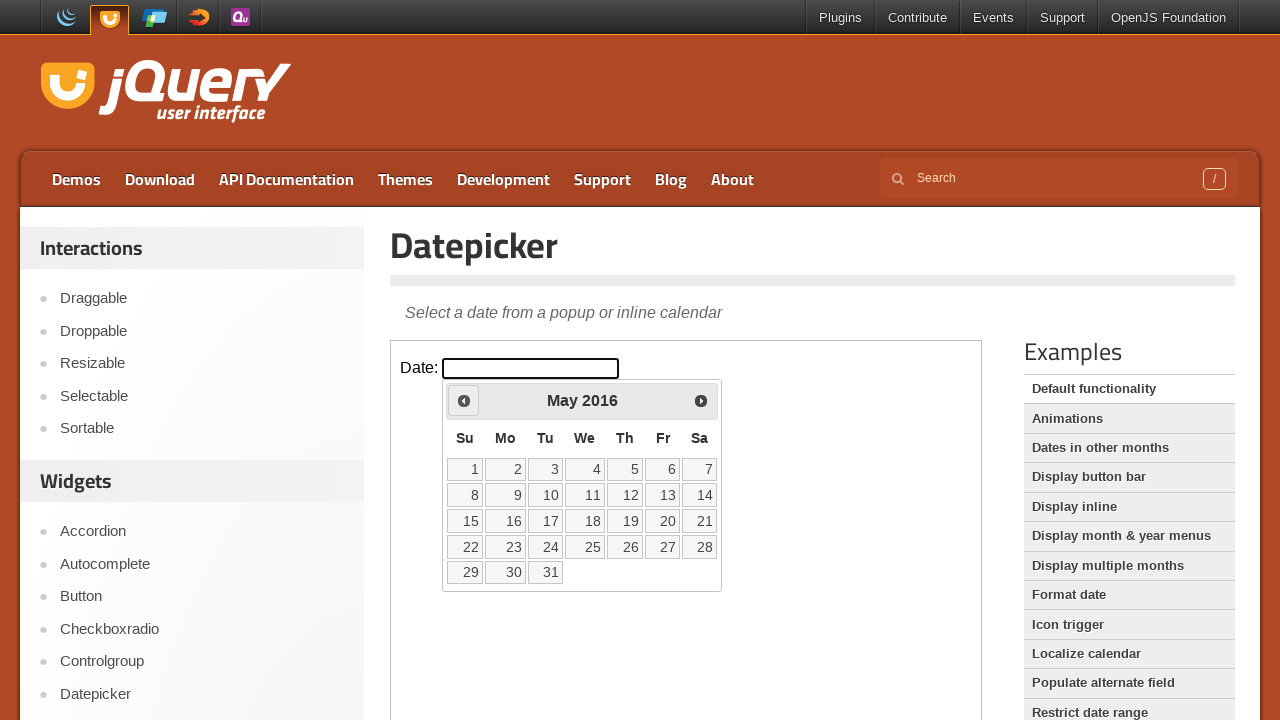

Retrieved current month from datepicker
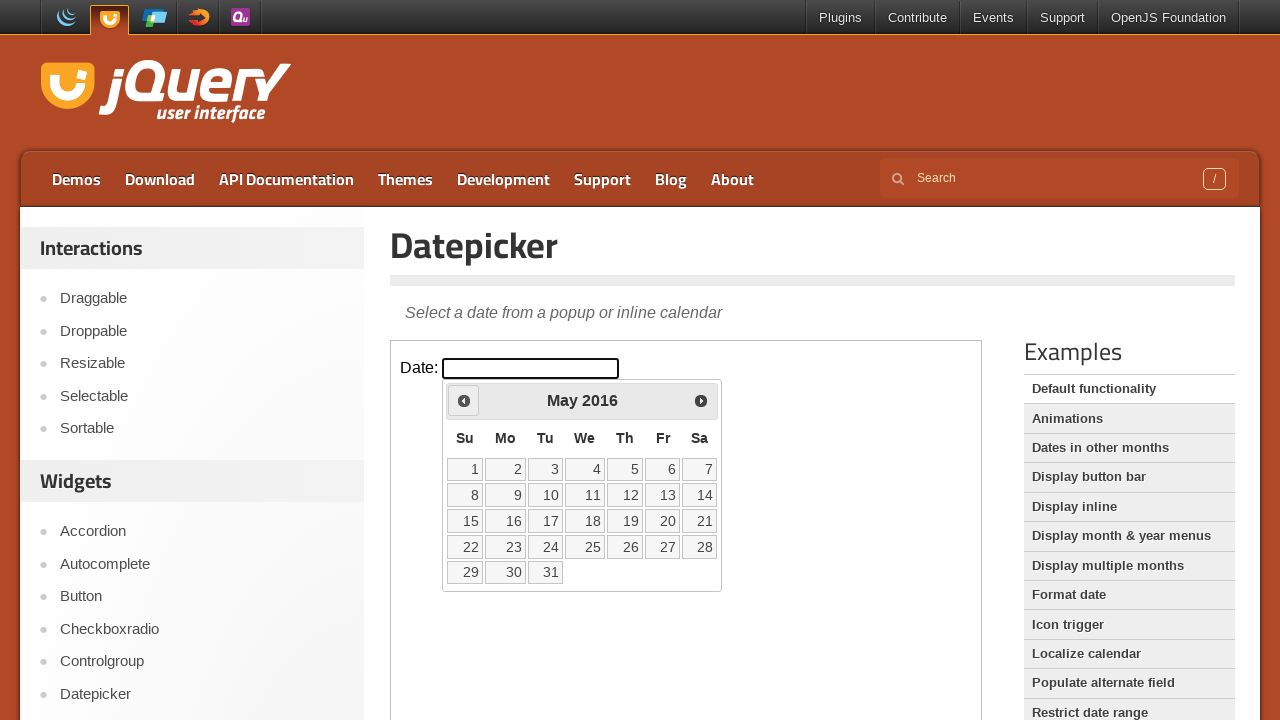

Retrieved current year from datepicker
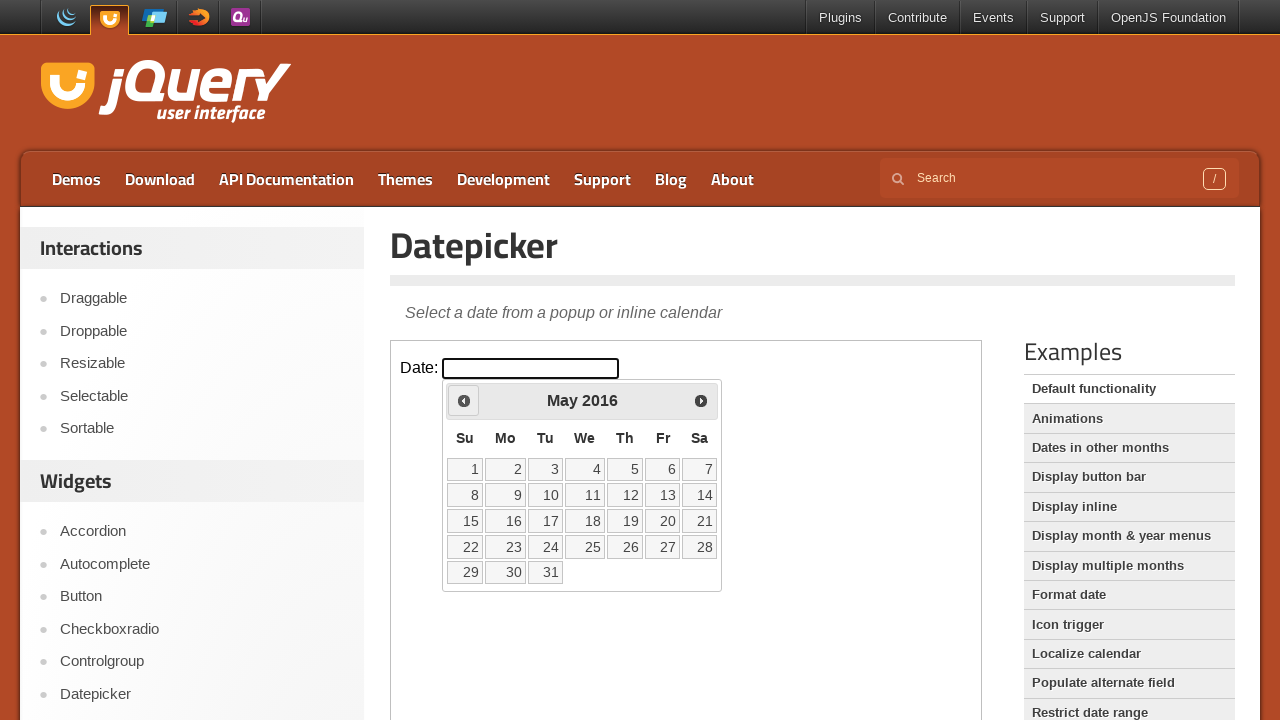

Clicked previous month button to navigate backwards at (464, 400) on iframe.demo-frame >> internal:control=enter-frame >> xpath=//*[@id='ui-datepicke
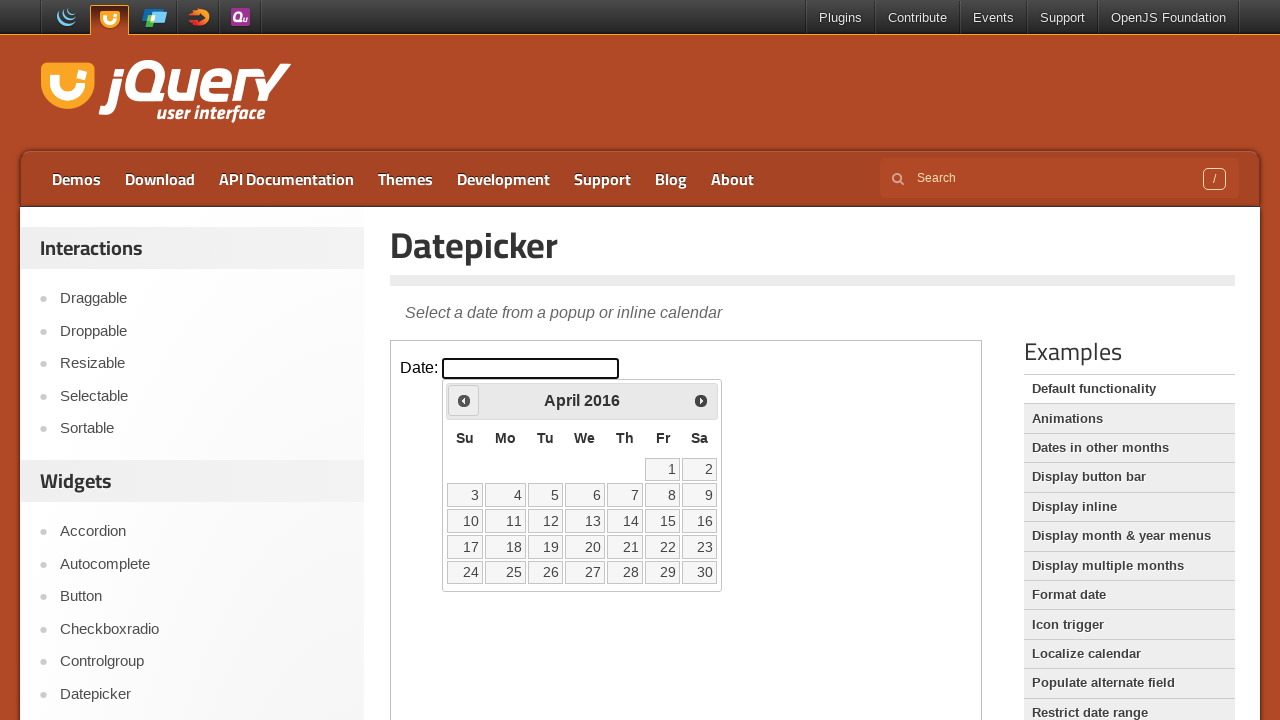

Retrieved current month from datepicker
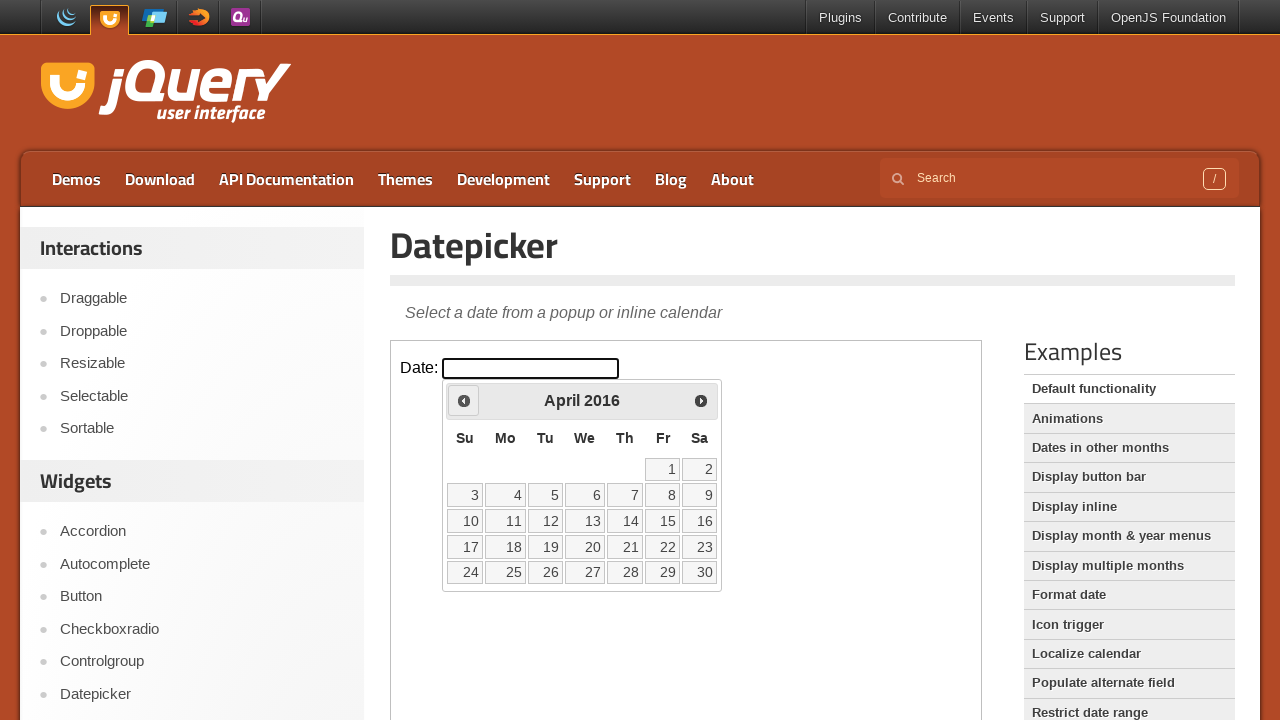

Retrieved current year from datepicker
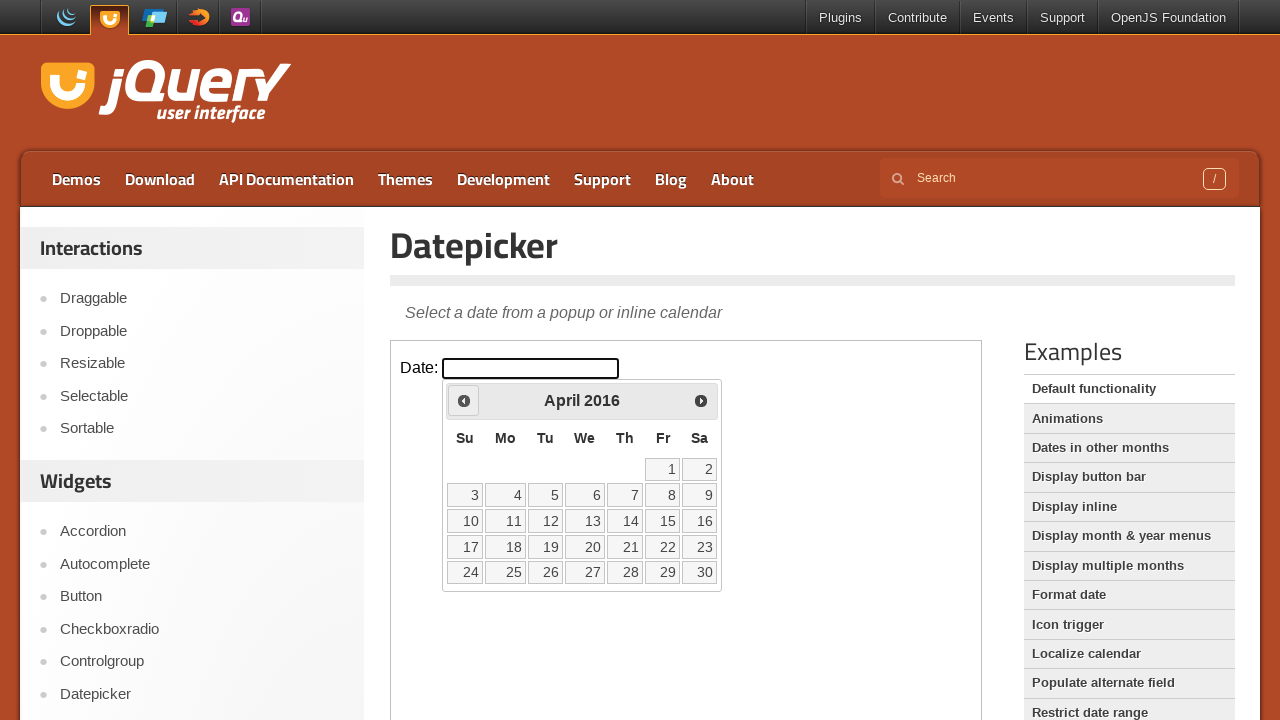

Clicked previous month button to navigate backwards at (464, 400) on iframe.demo-frame >> internal:control=enter-frame >> xpath=//*[@id='ui-datepicke
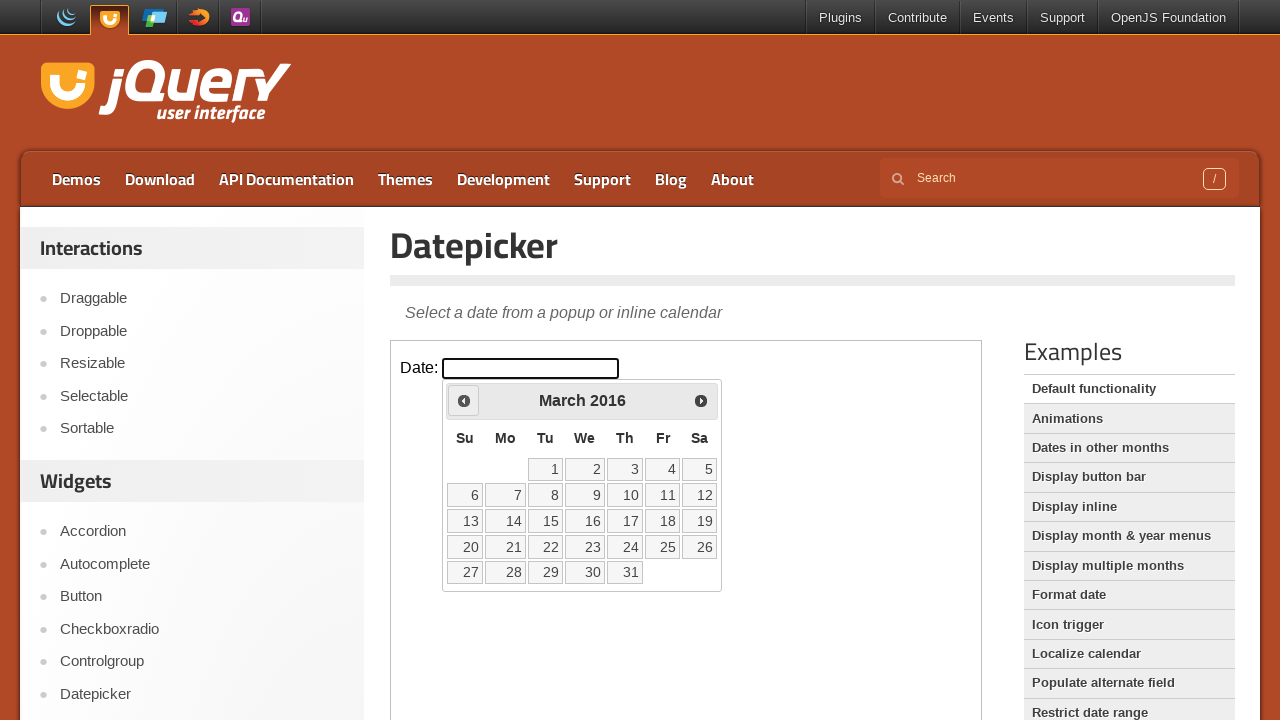

Retrieved current month from datepicker
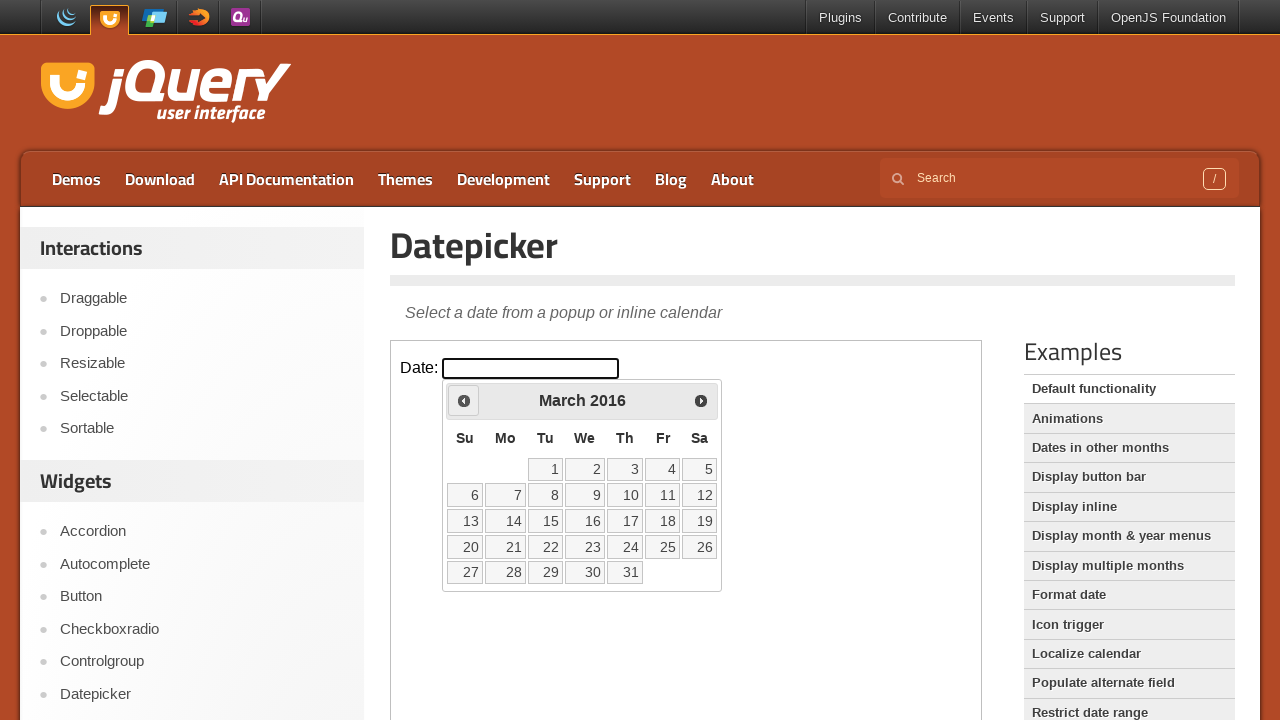

Retrieved current year from datepicker
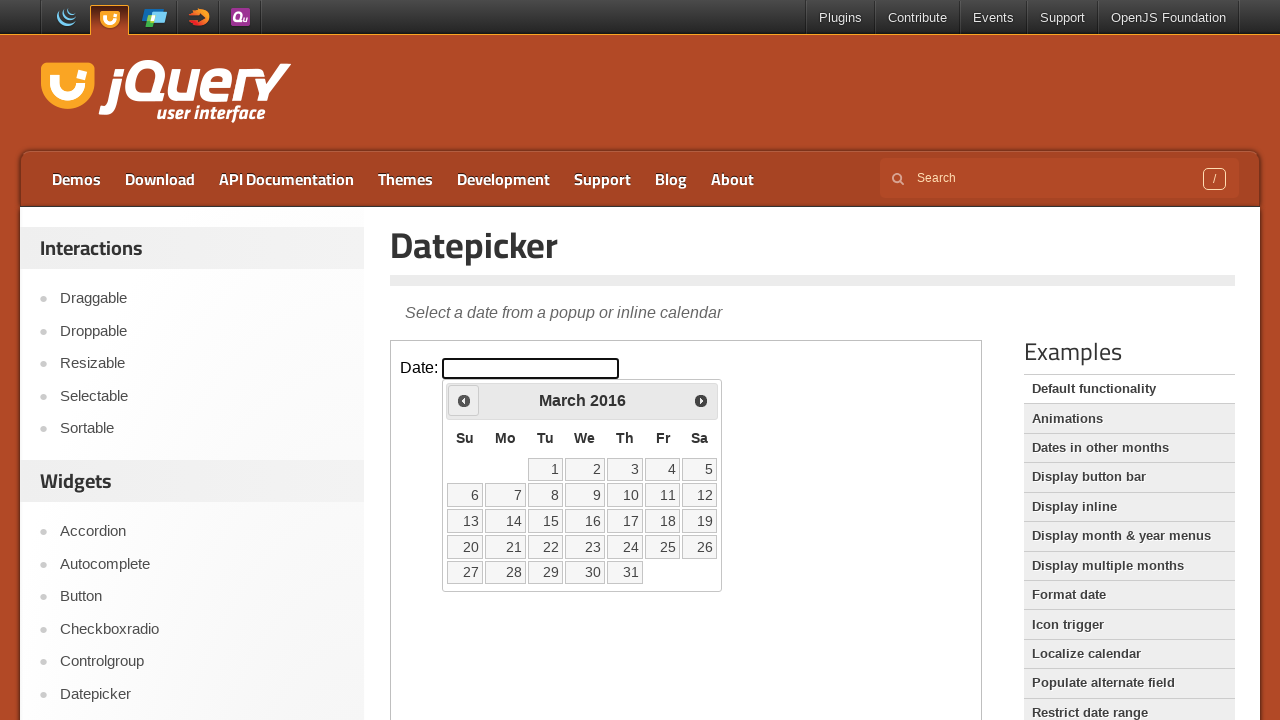

Clicked previous month button to navigate backwards at (464, 400) on iframe.demo-frame >> internal:control=enter-frame >> xpath=//*[@id='ui-datepicke
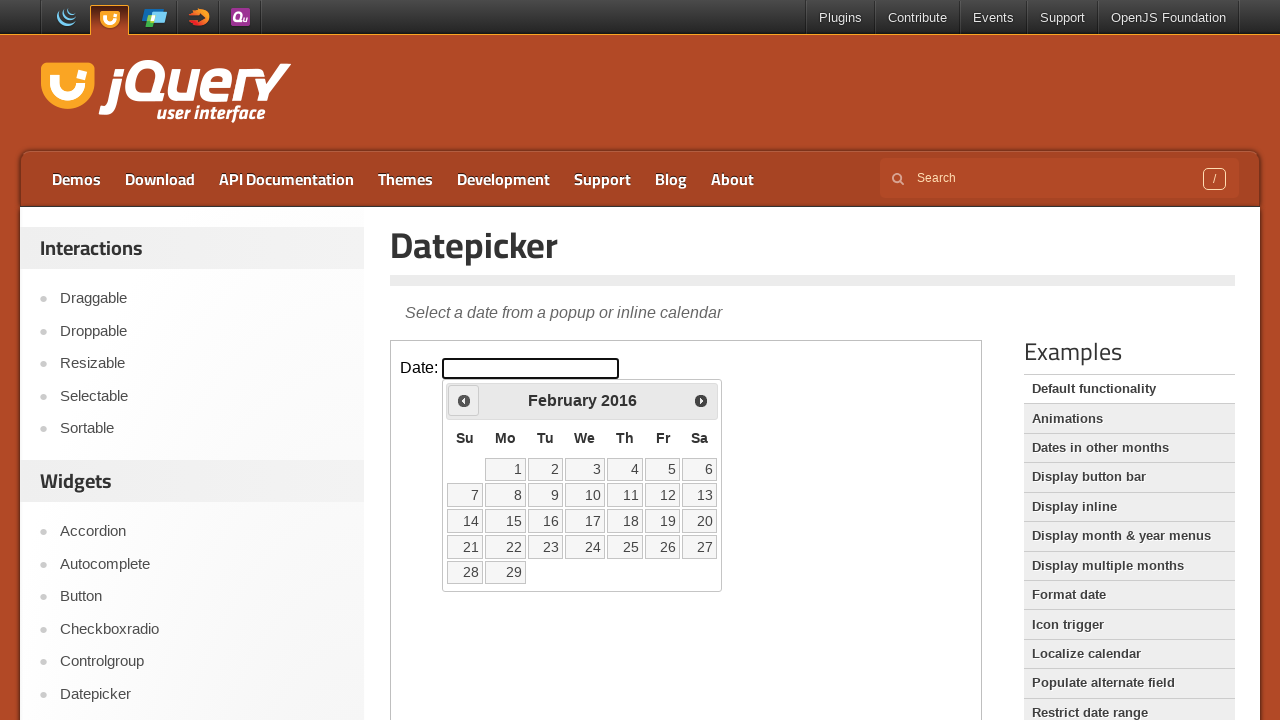

Retrieved current month from datepicker
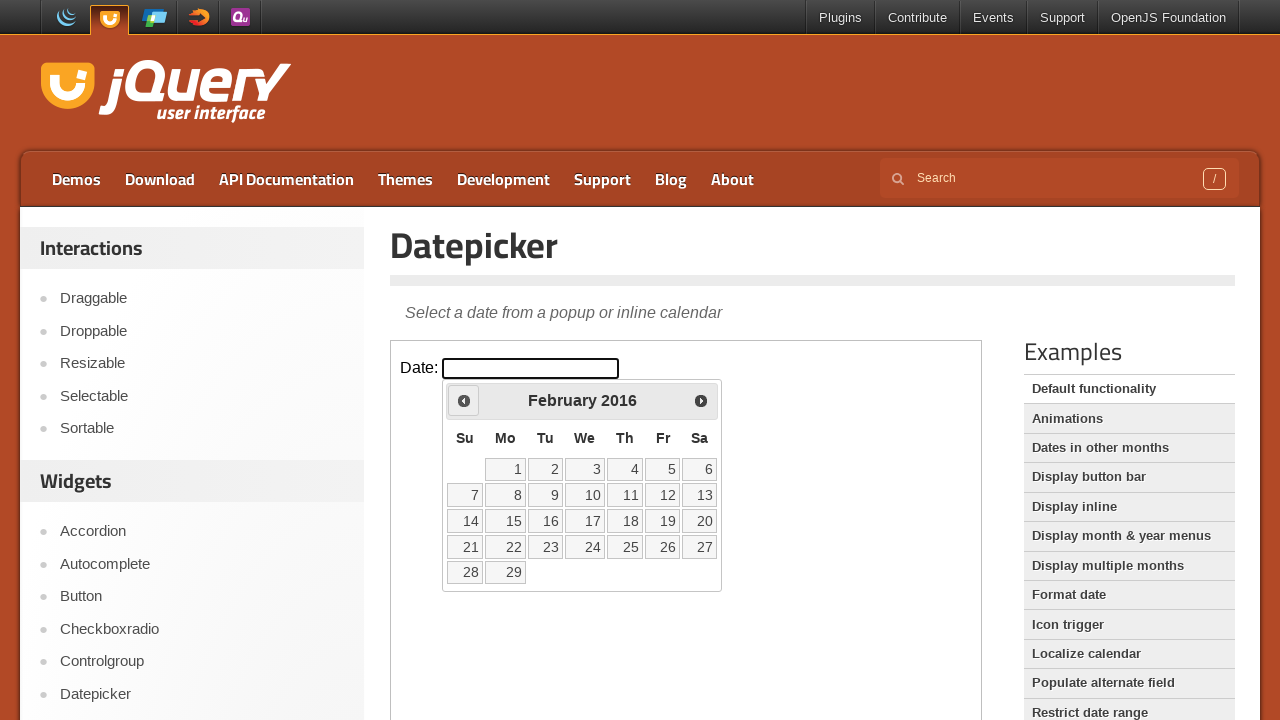

Retrieved current year from datepicker
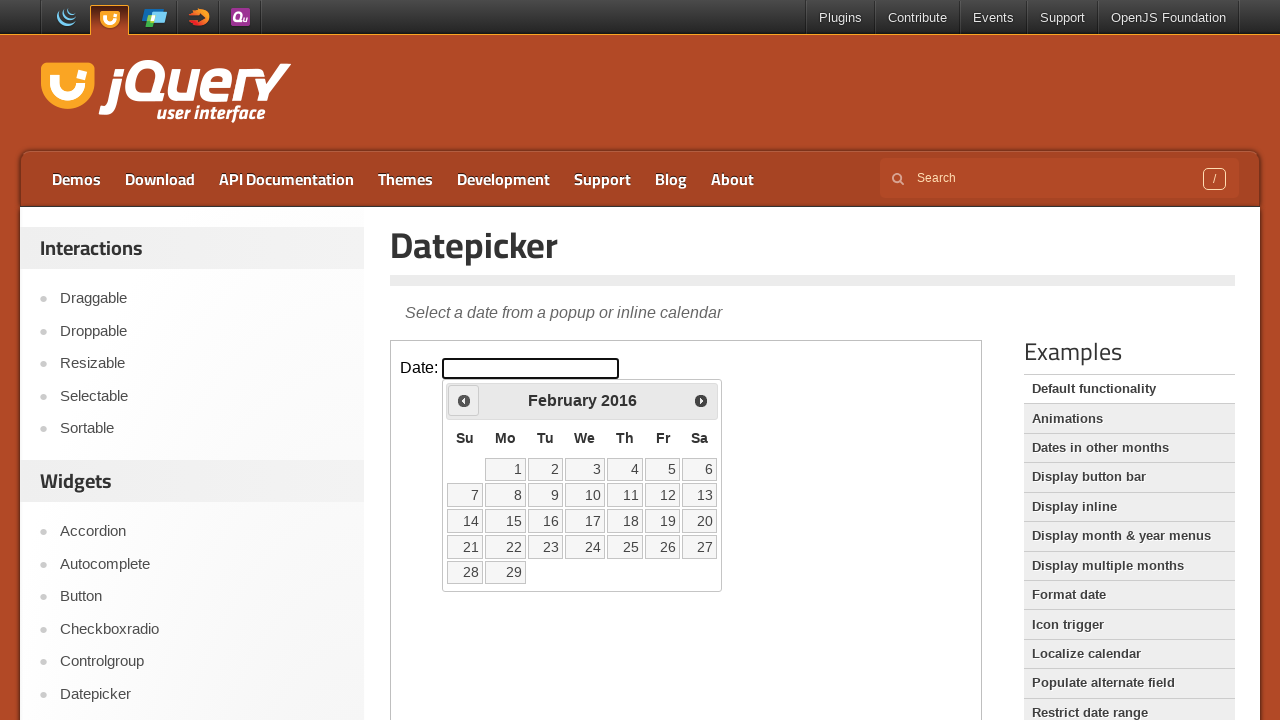

Clicked previous month button to navigate backwards at (464, 400) on iframe.demo-frame >> internal:control=enter-frame >> xpath=//*[@id='ui-datepicke
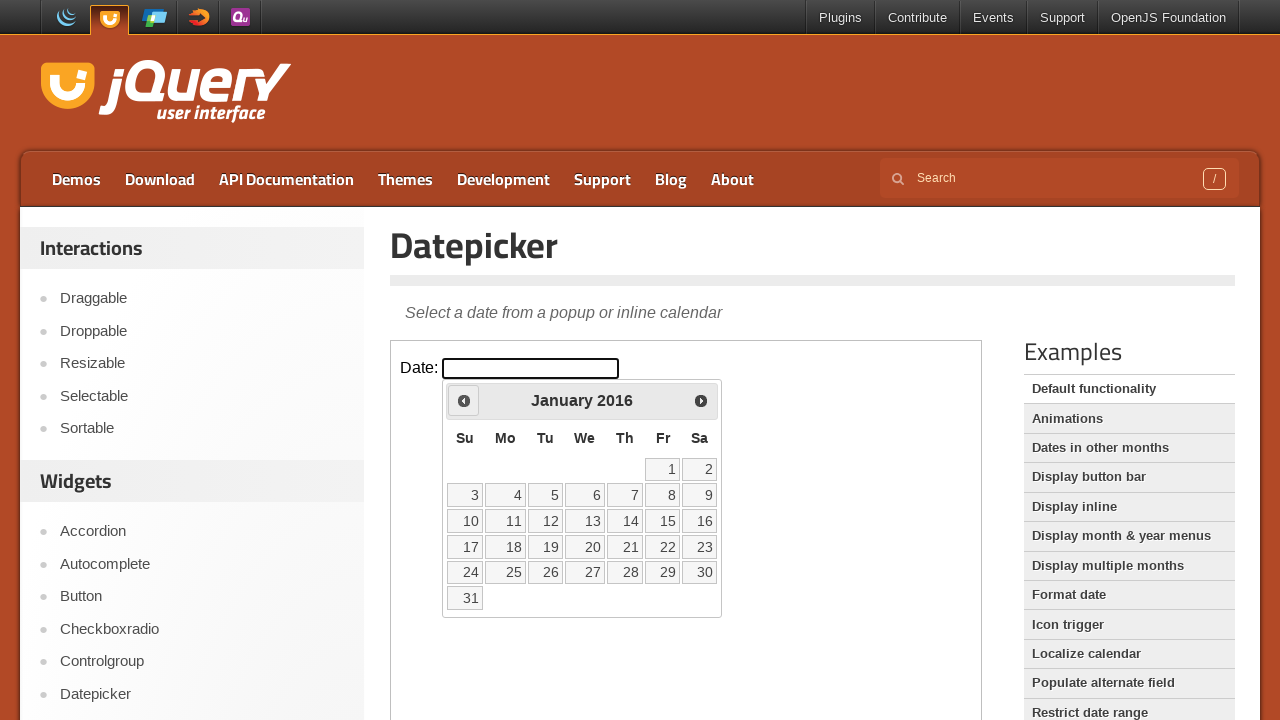

Retrieved current month from datepicker
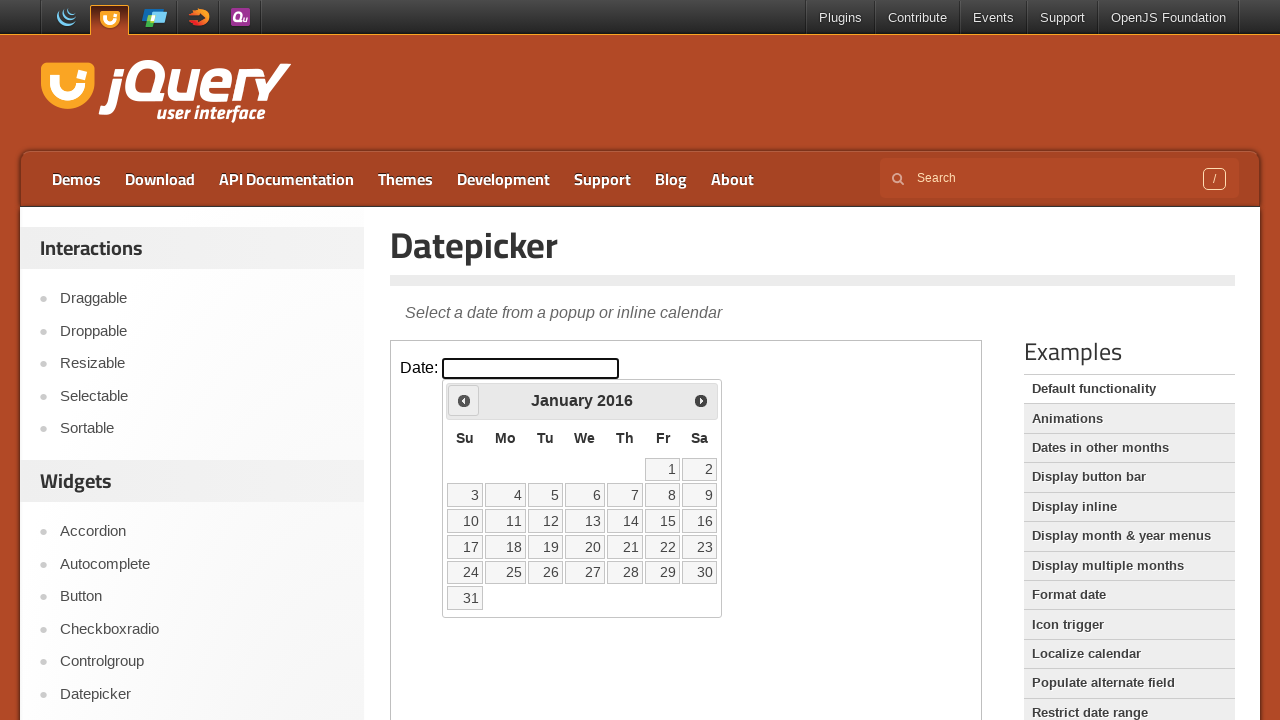

Retrieved current year from datepicker
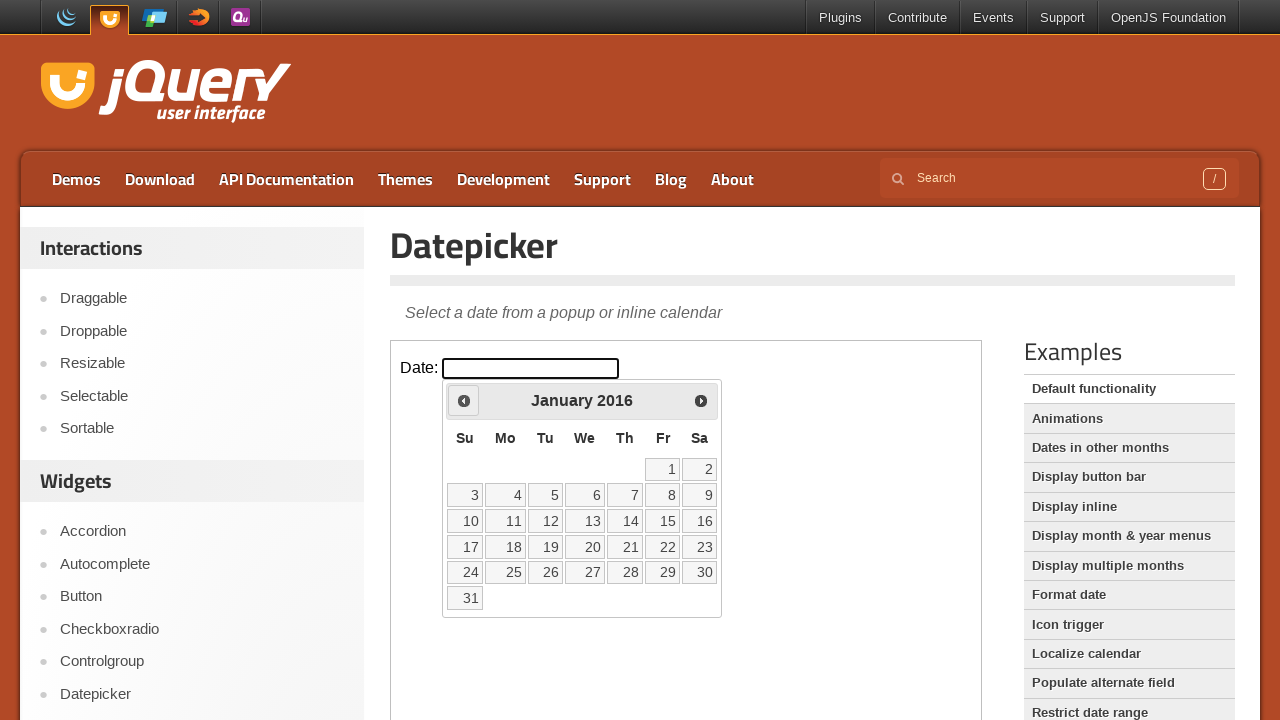

Clicked previous month button to navigate backwards at (464, 400) on iframe.demo-frame >> internal:control=enter-frame >> xpath=//*[@id='ui-datepicke
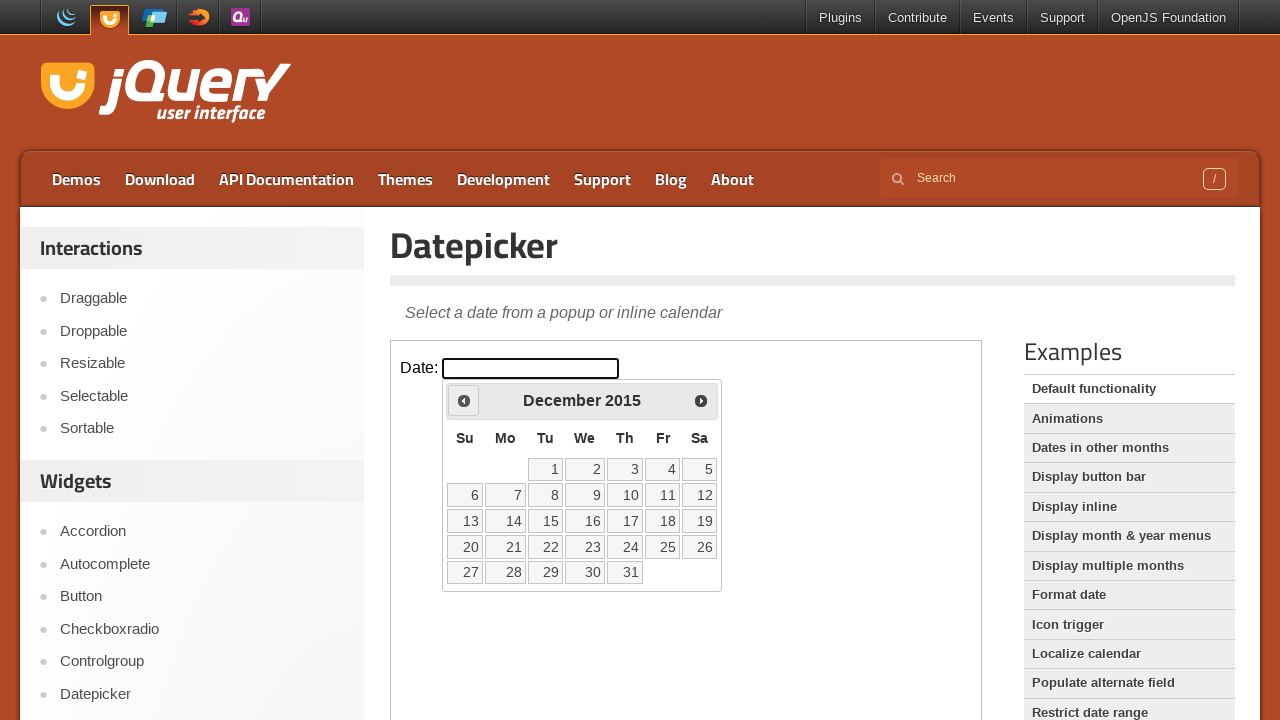

Retrieved current month from datepicker
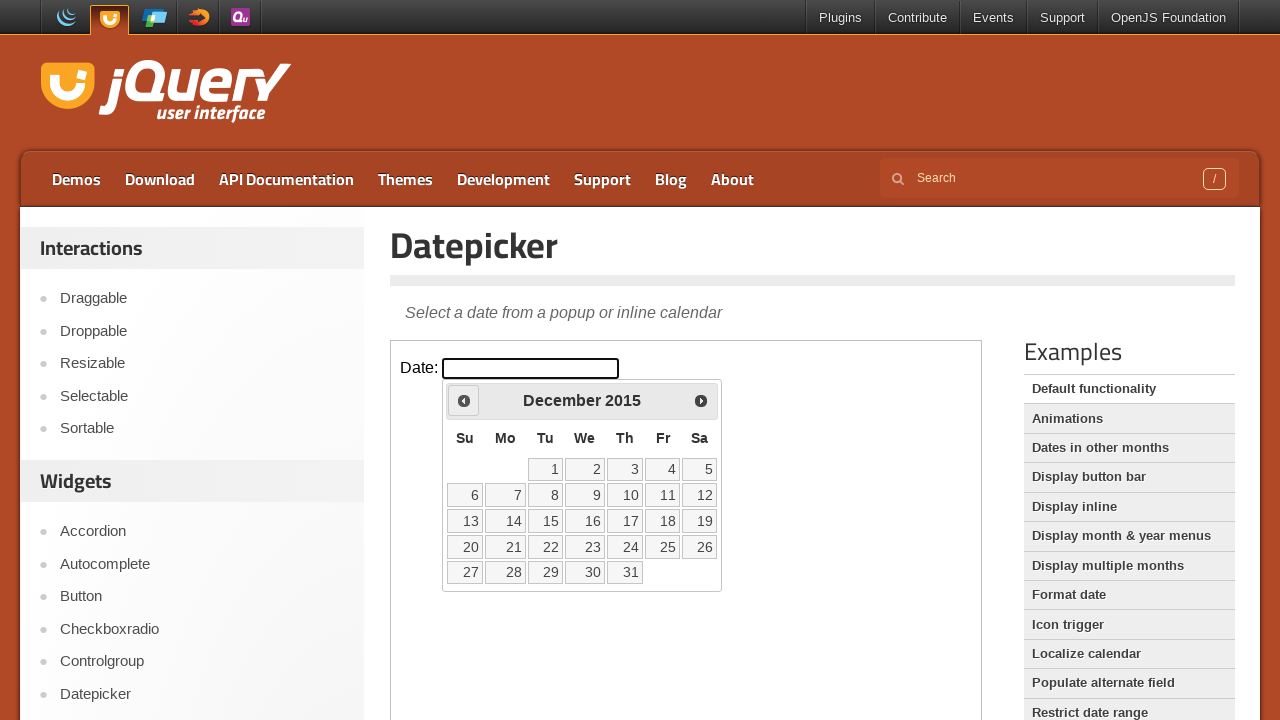

Retrieved current year from datepicker
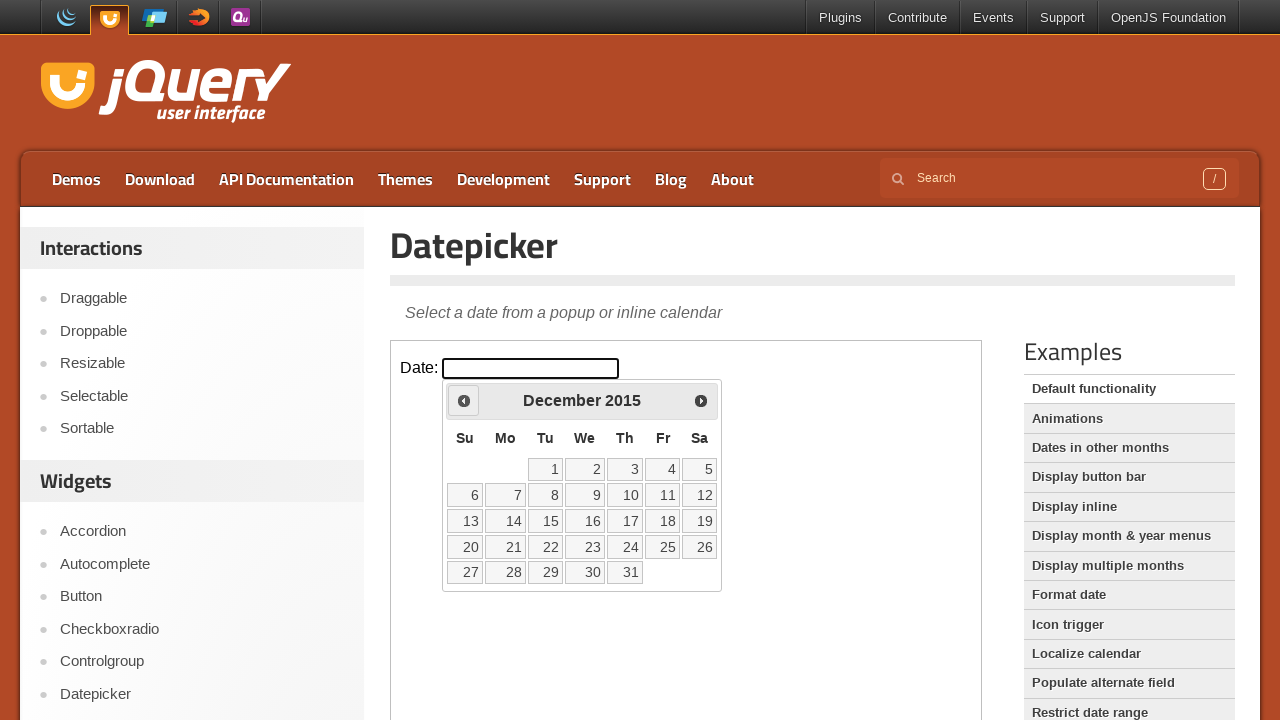

Clicked previous month button to navigate backwards at (464, 400) on iframe.demo-frame >> internal:control=enter-frame >> xpath=//*[@id='ui-datepicke
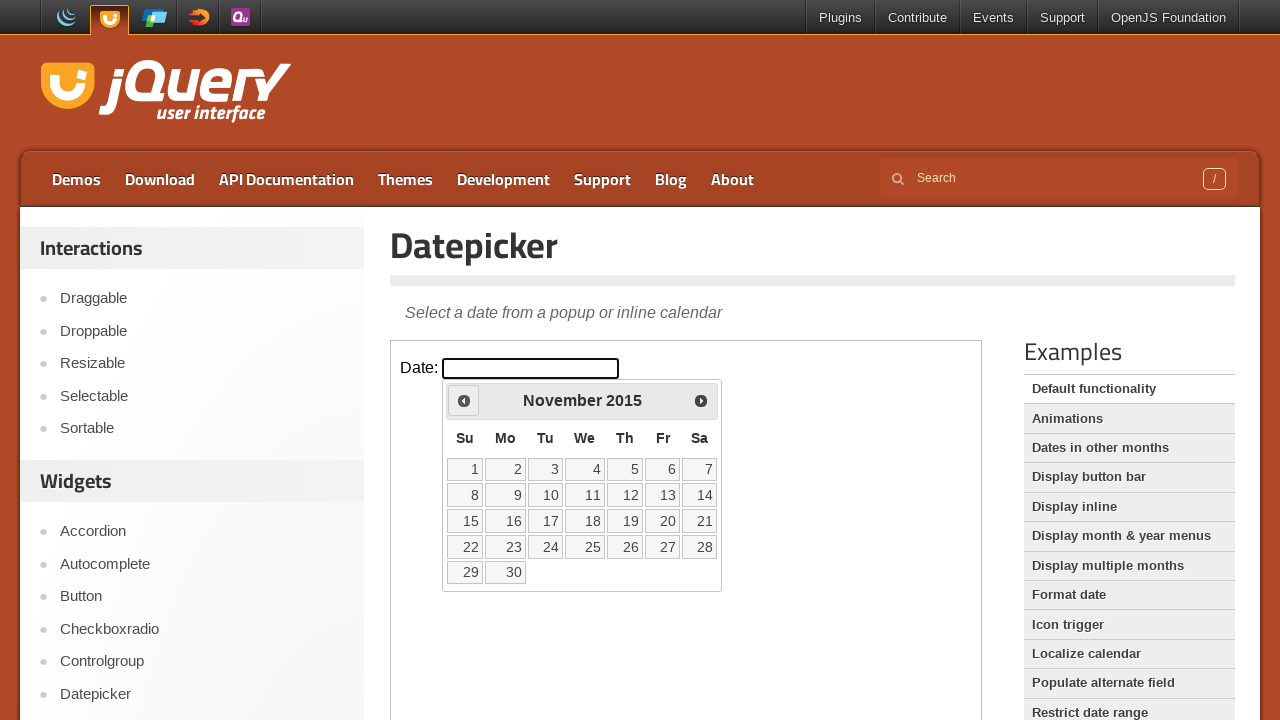

Retrieved current month from datepicker
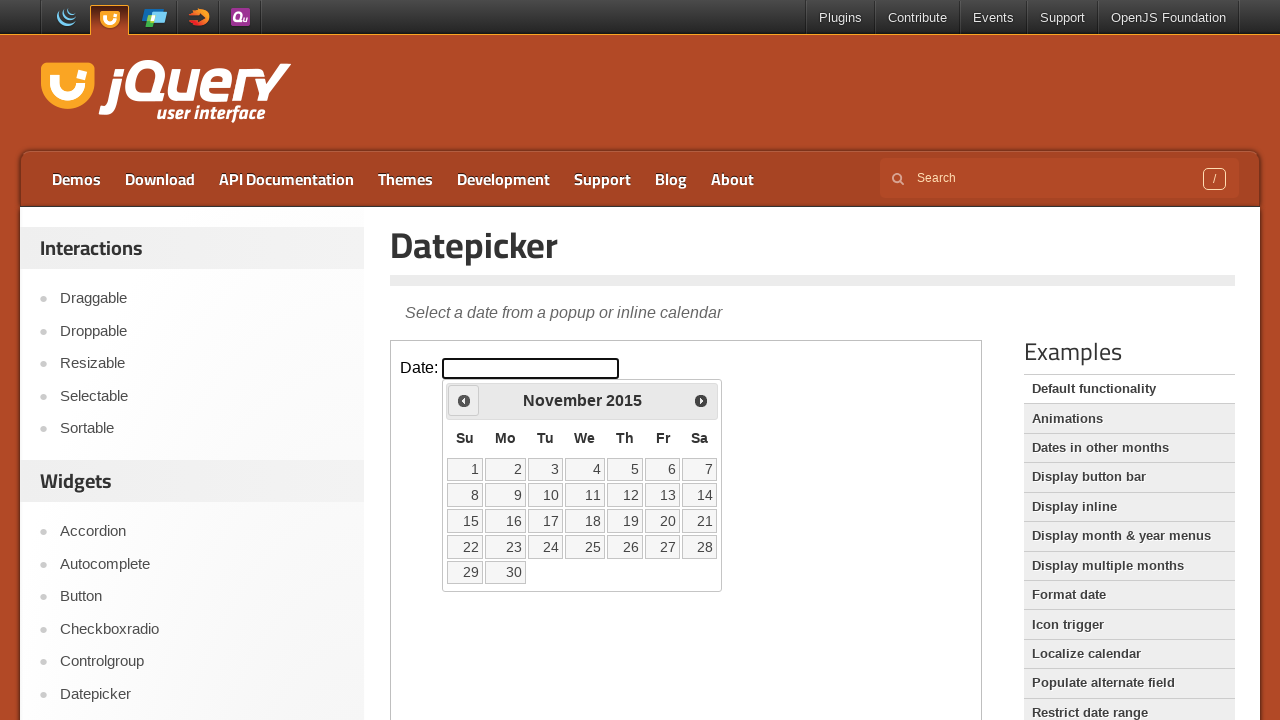

Retrieved current year from datepicker
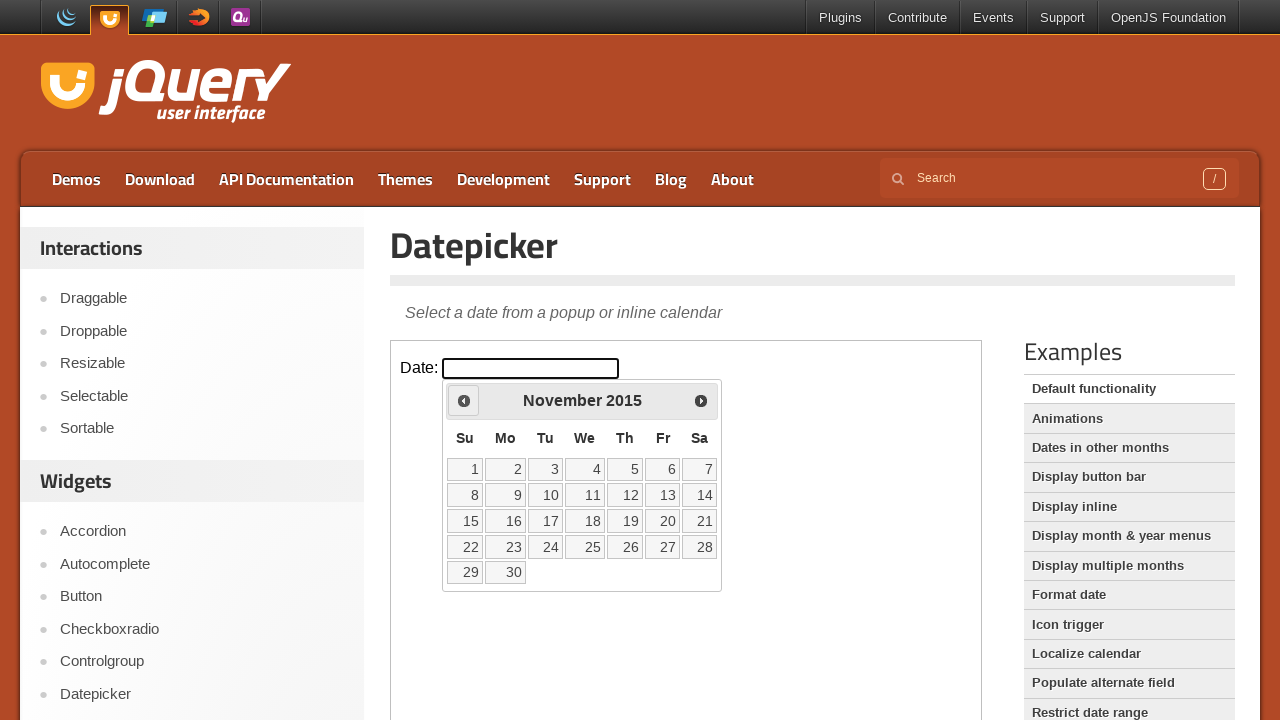

Clicked previous month button to navigate backwards at (464, 400) on iframe.demo-frame >> internal:control=enter-frame >> xpath=//*[@id='ui-datepicke
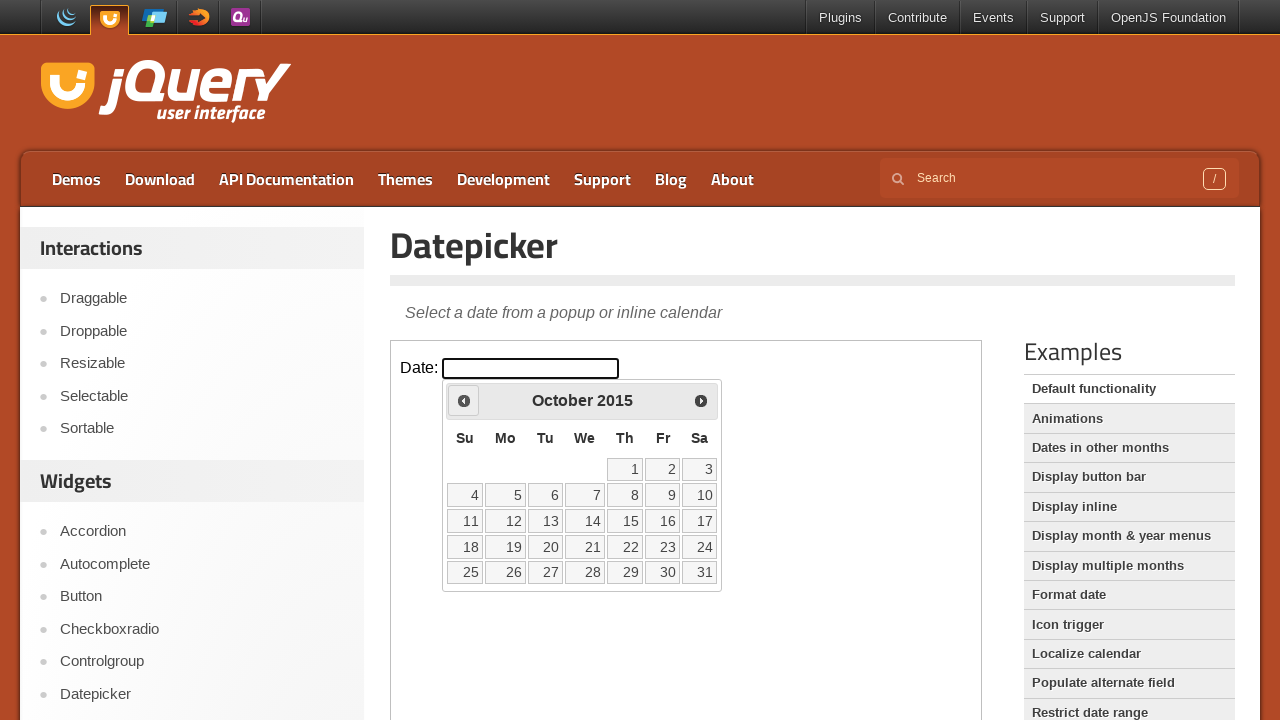

Retrieved current month from datepicker
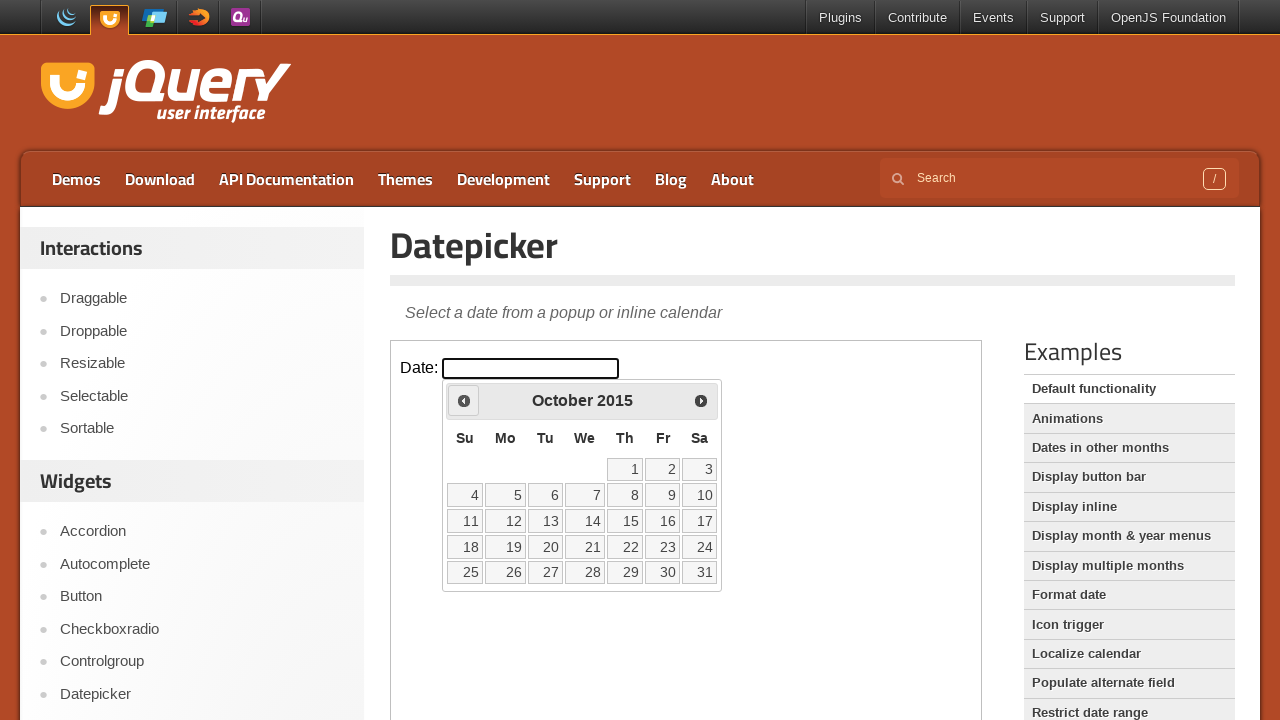

Retrieved current year from datepicker
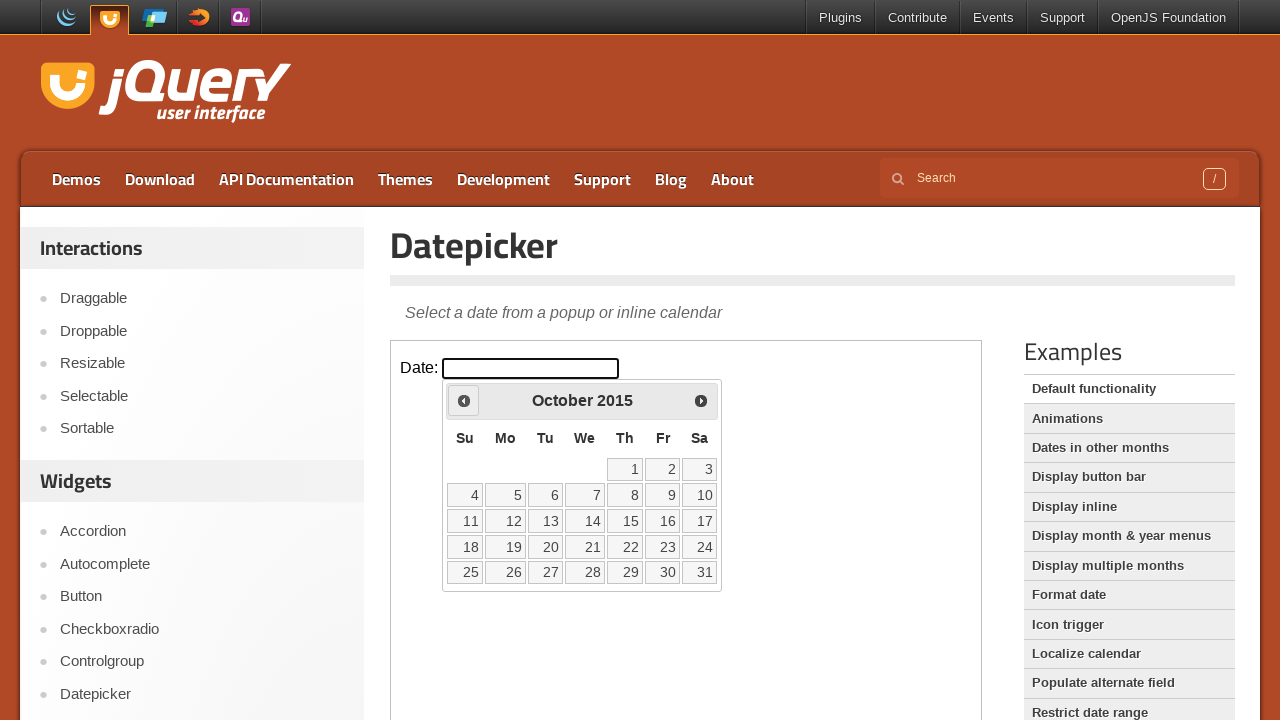

Clicked previous month button to navigate backwards at (464, 400) on iframe.demo-frame >> internal:control=enter-frame >> xpath=//*[@id='ui-datepicke
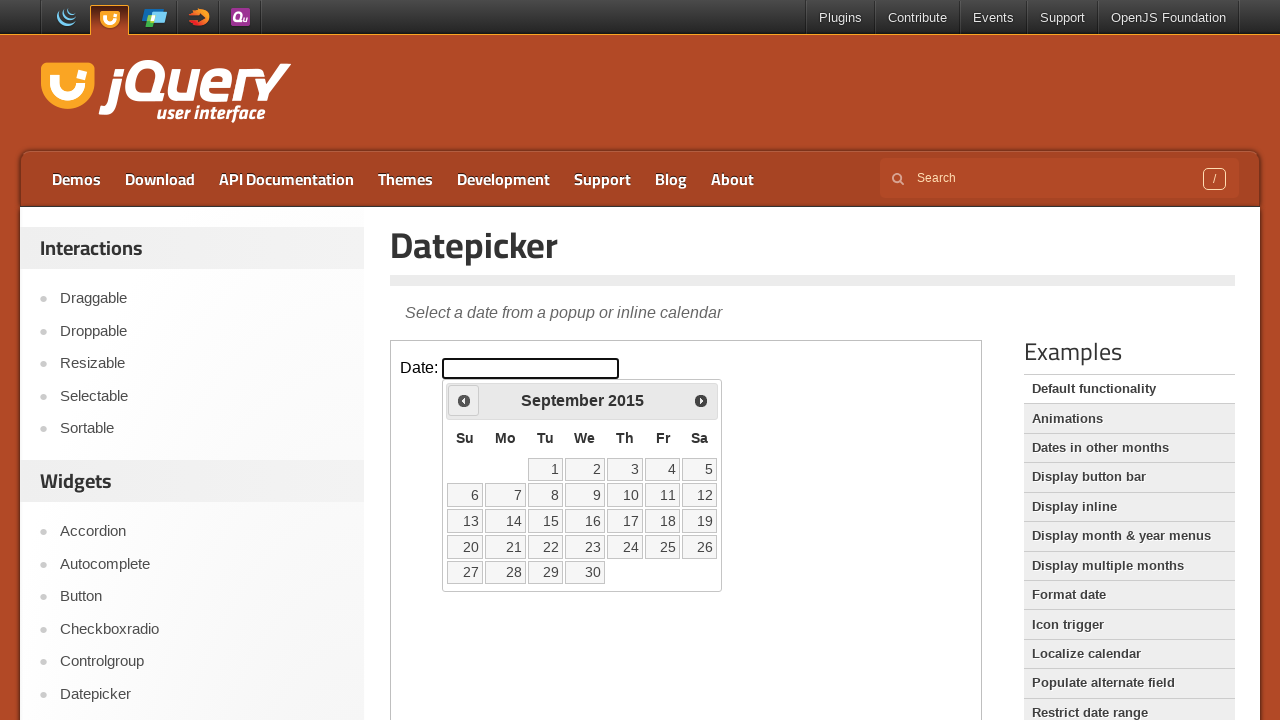

Retrieved current month from datepicker
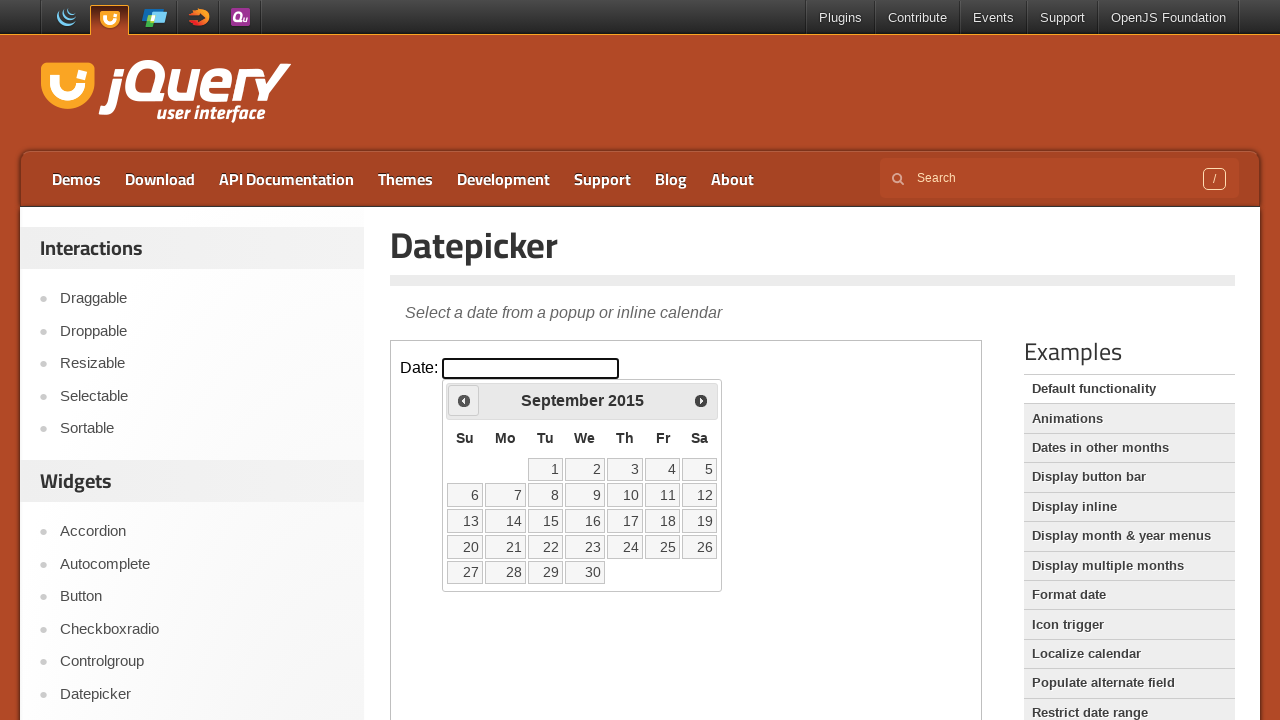

Retrieved current year from datepicker
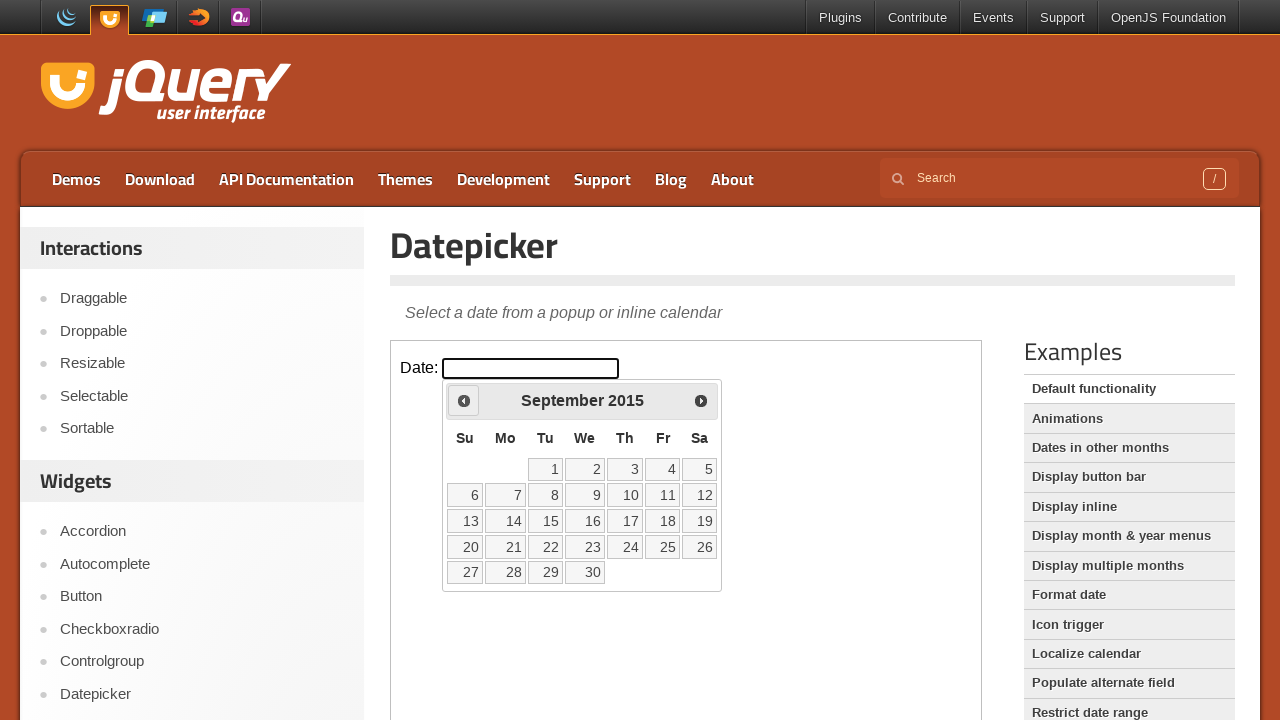

Clicked previous month button to navigate backwards at (464, 400) on iframe.demo-frame >> internal:control=enter-frame >> xpath=//*[@id='ui-datepicke
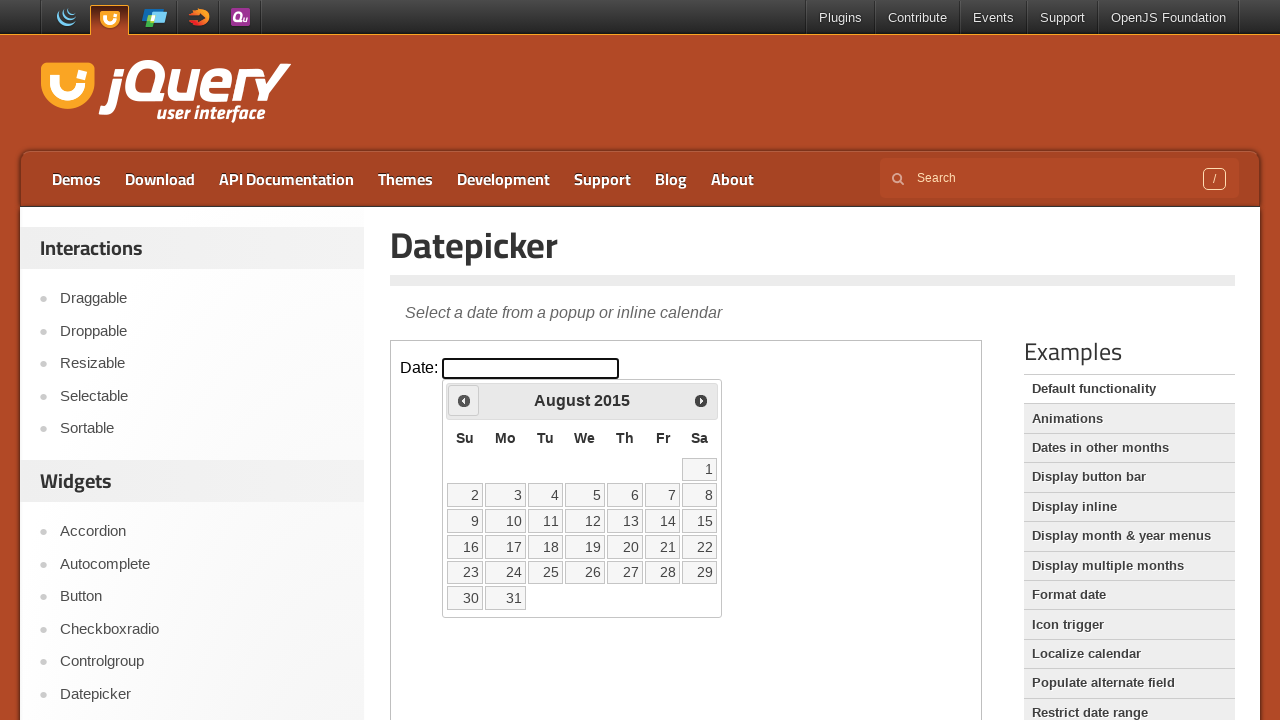

Retrieved current month from datepicker
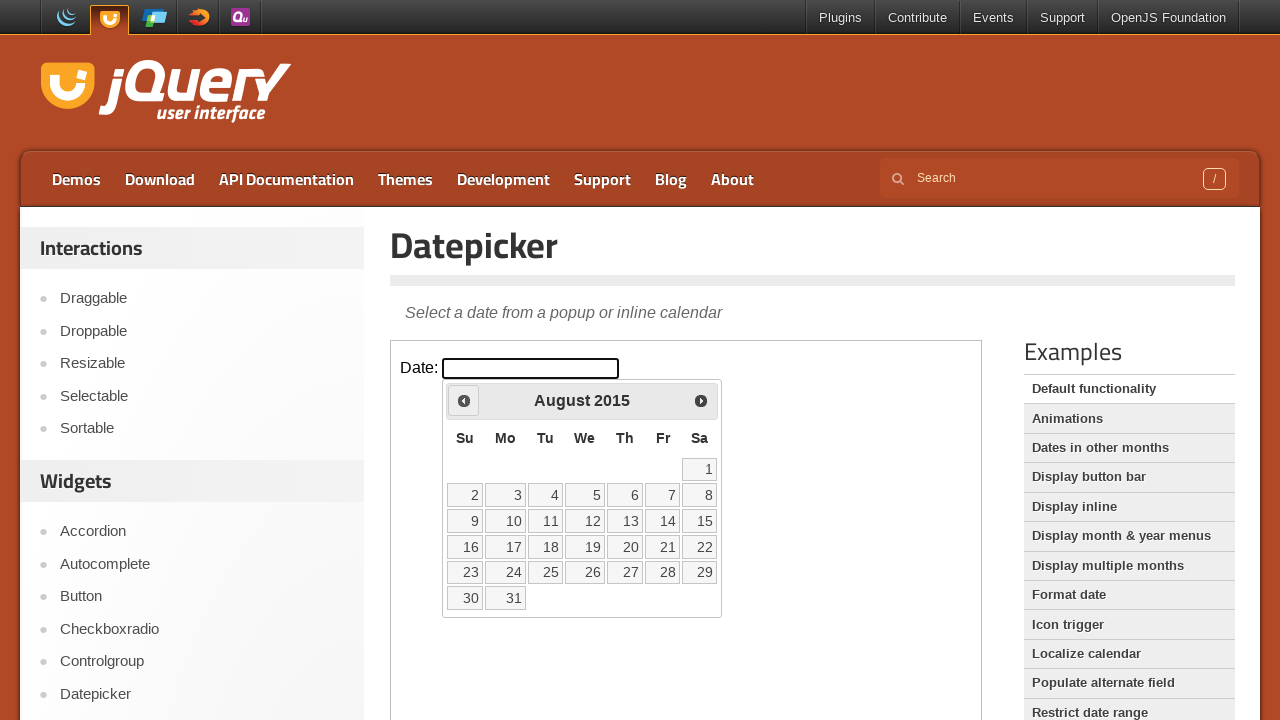

Retrieved current year from datepicker
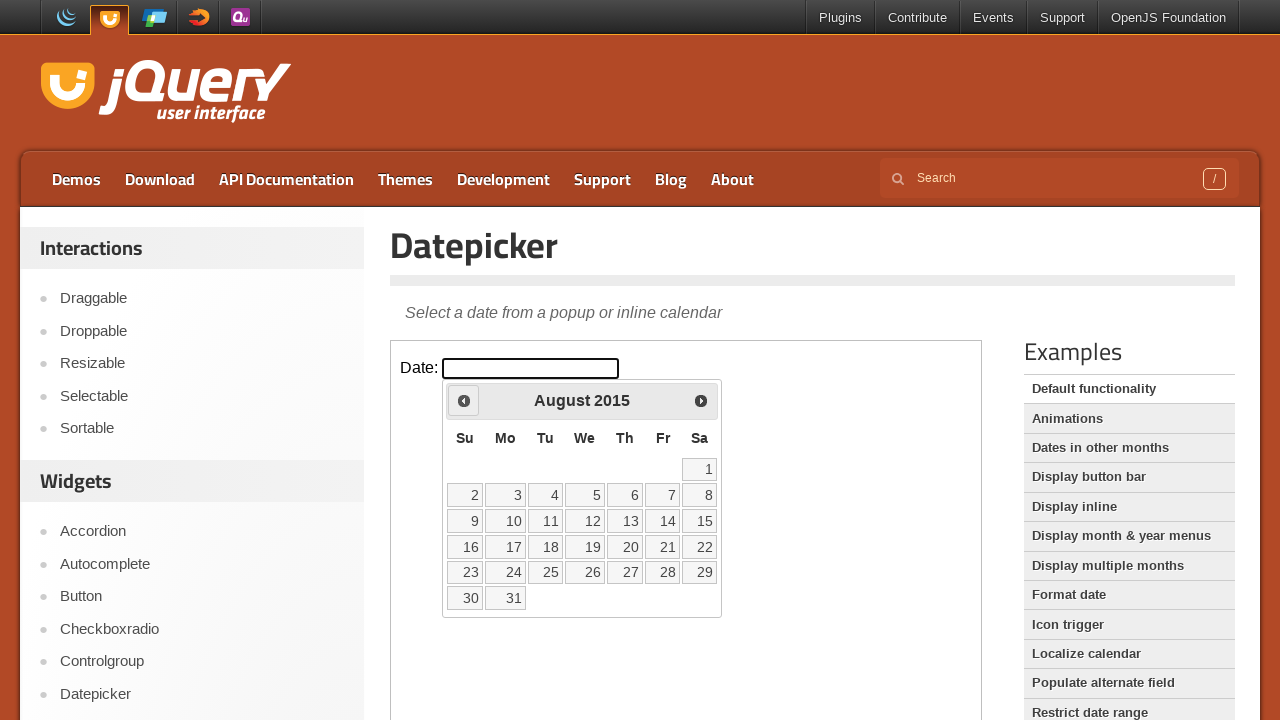

Clicked previous month button to navigate backwards at (464, 400) on iframe.demo-frame >> internal:control=enter-frame >> xpath=//*[@id='ui-datepicke
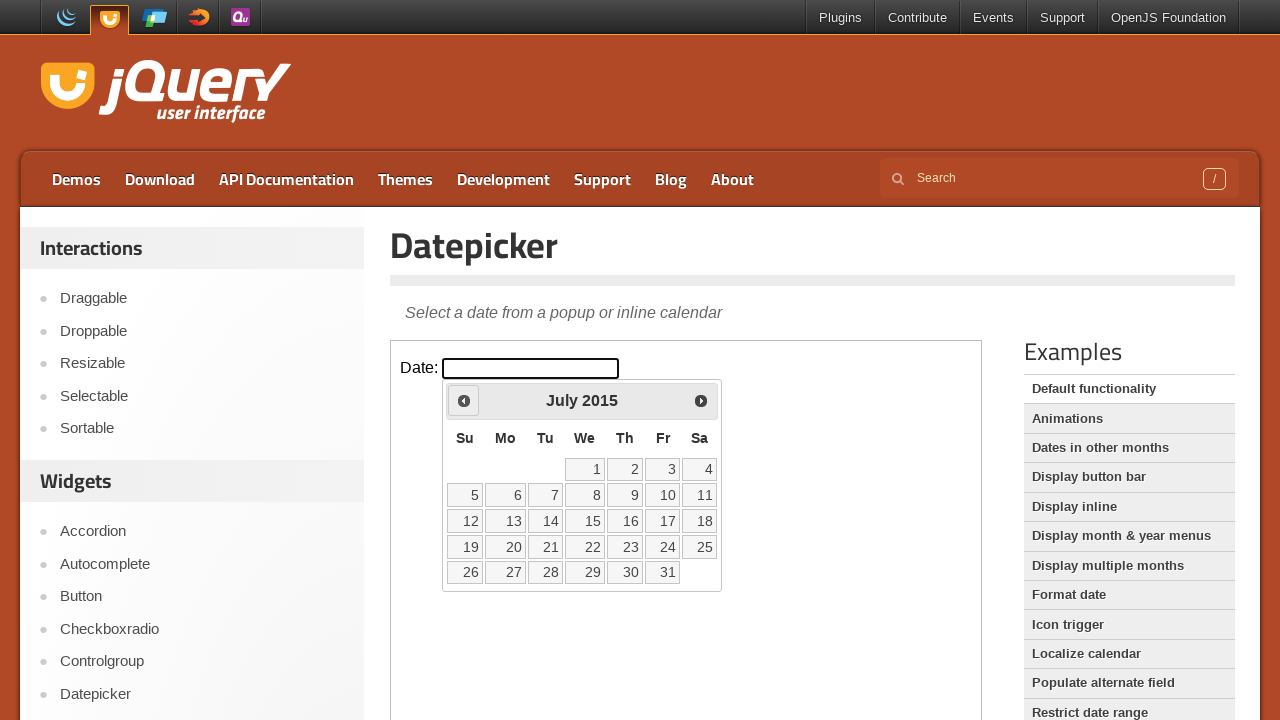

Retrieved current month from datepicker
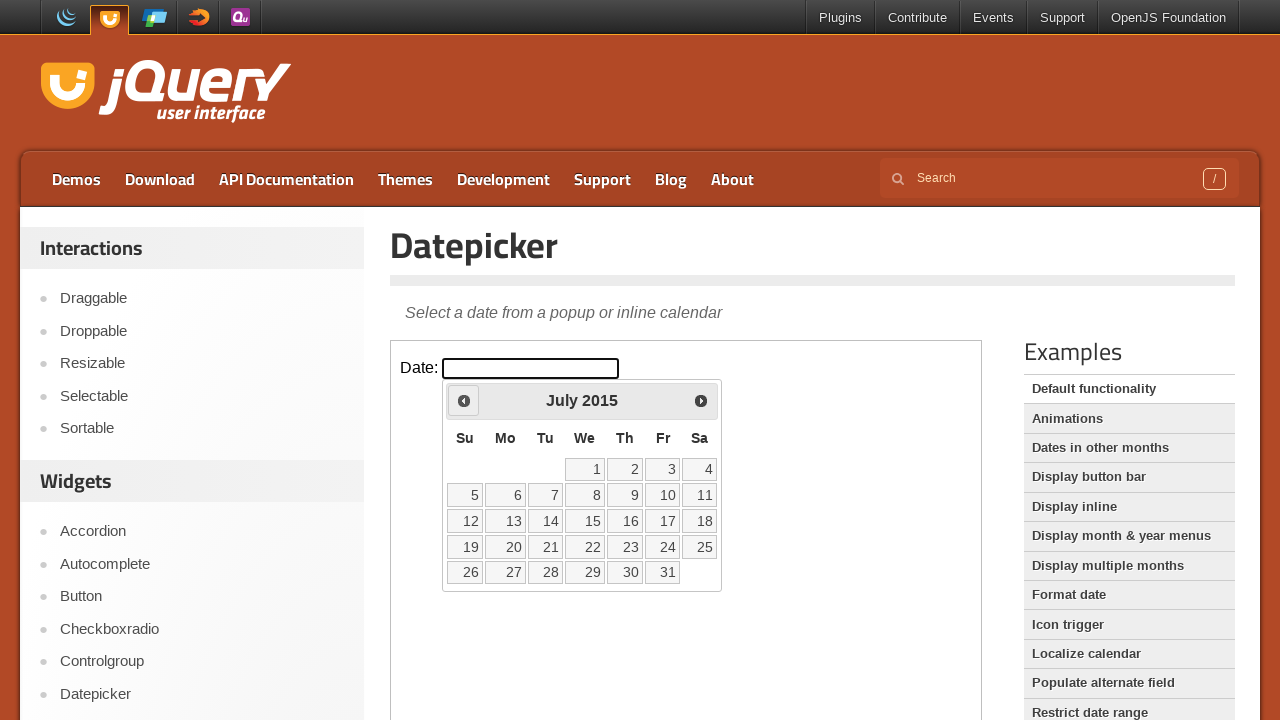

Retrieved current year from datepicker
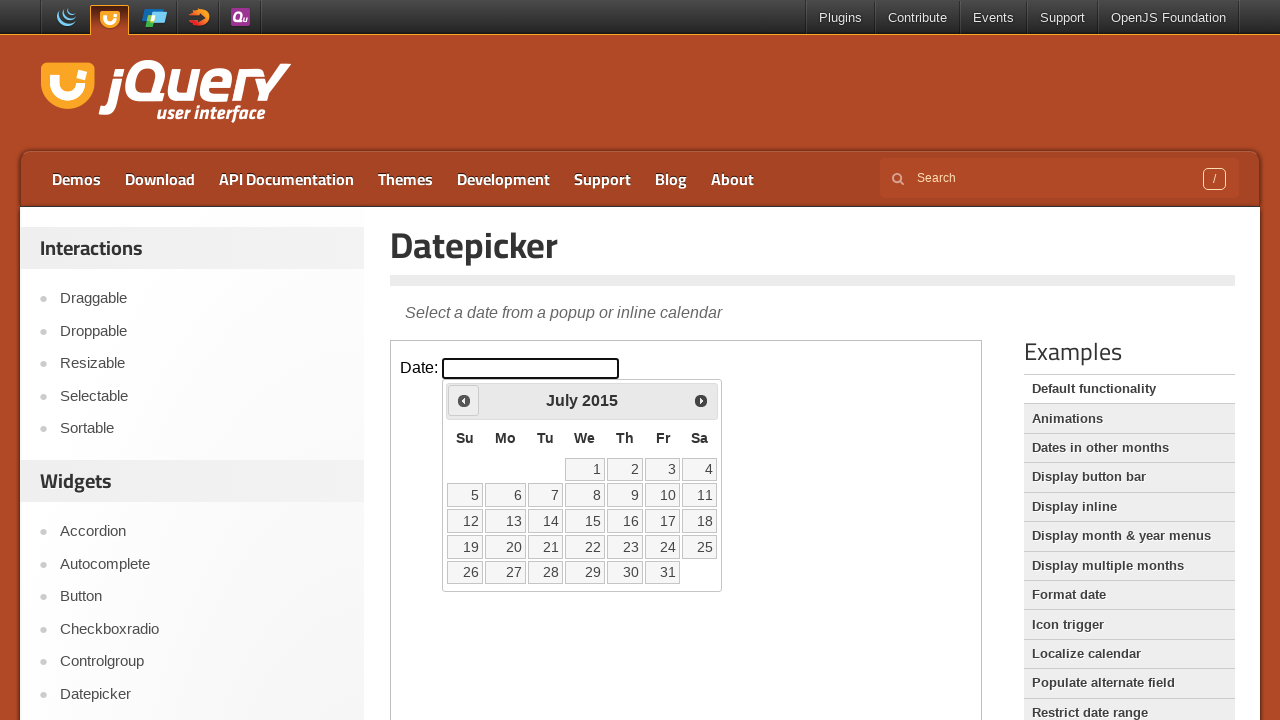

Clicked previous month button to navigate backwards at (464, 400) on iframe.demo-frame >> internal:control=enter-frame >> xpath=//*[@id='ui-datepicke
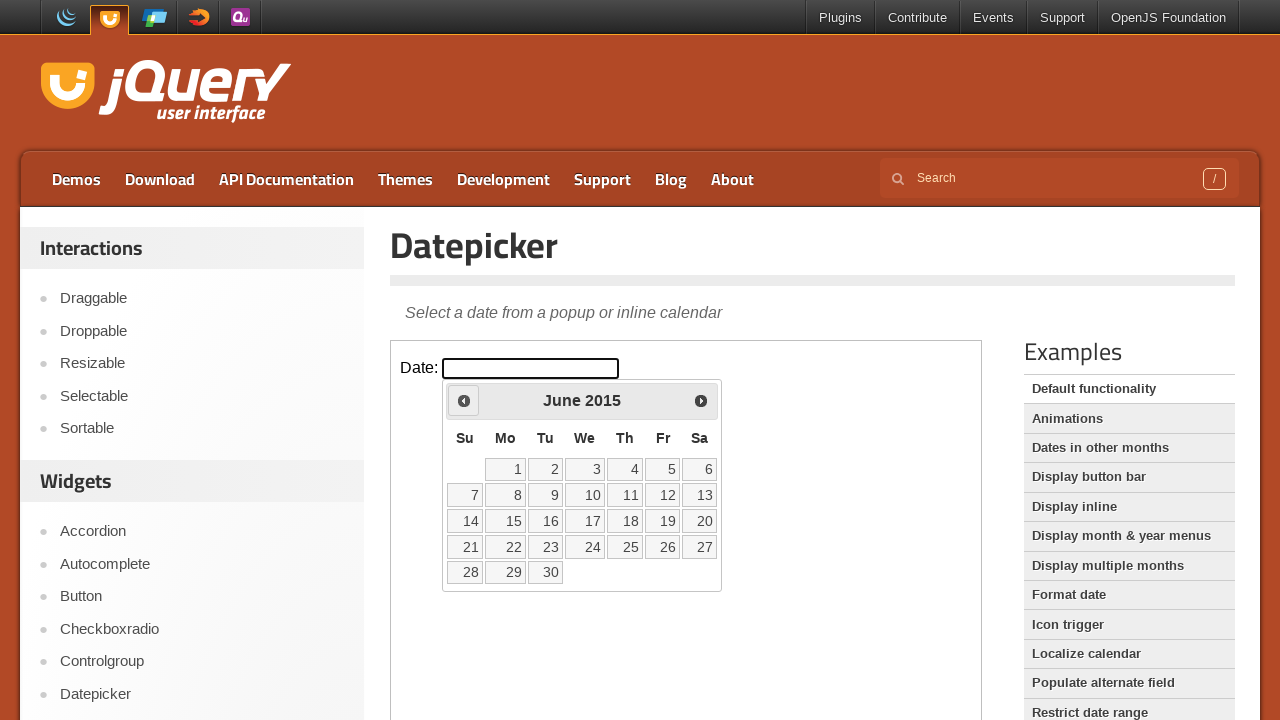

Retrieved current month from datepicker
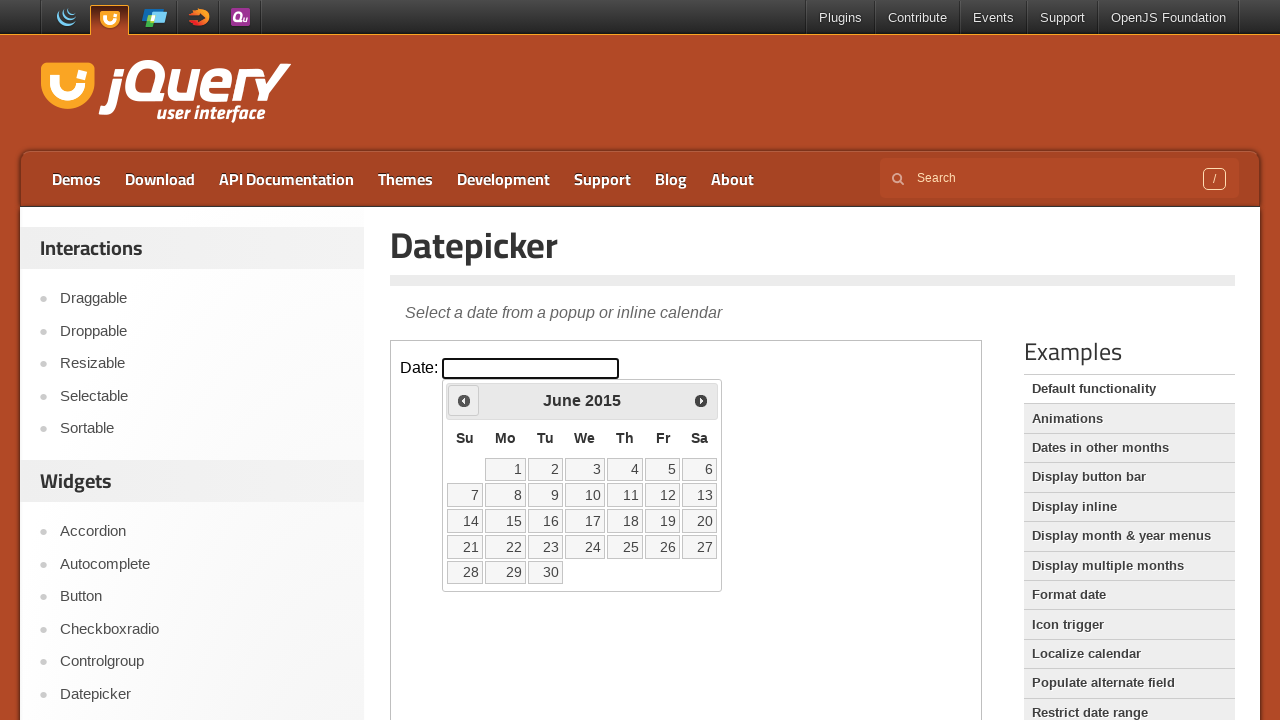

Retrieved current year from datepicker
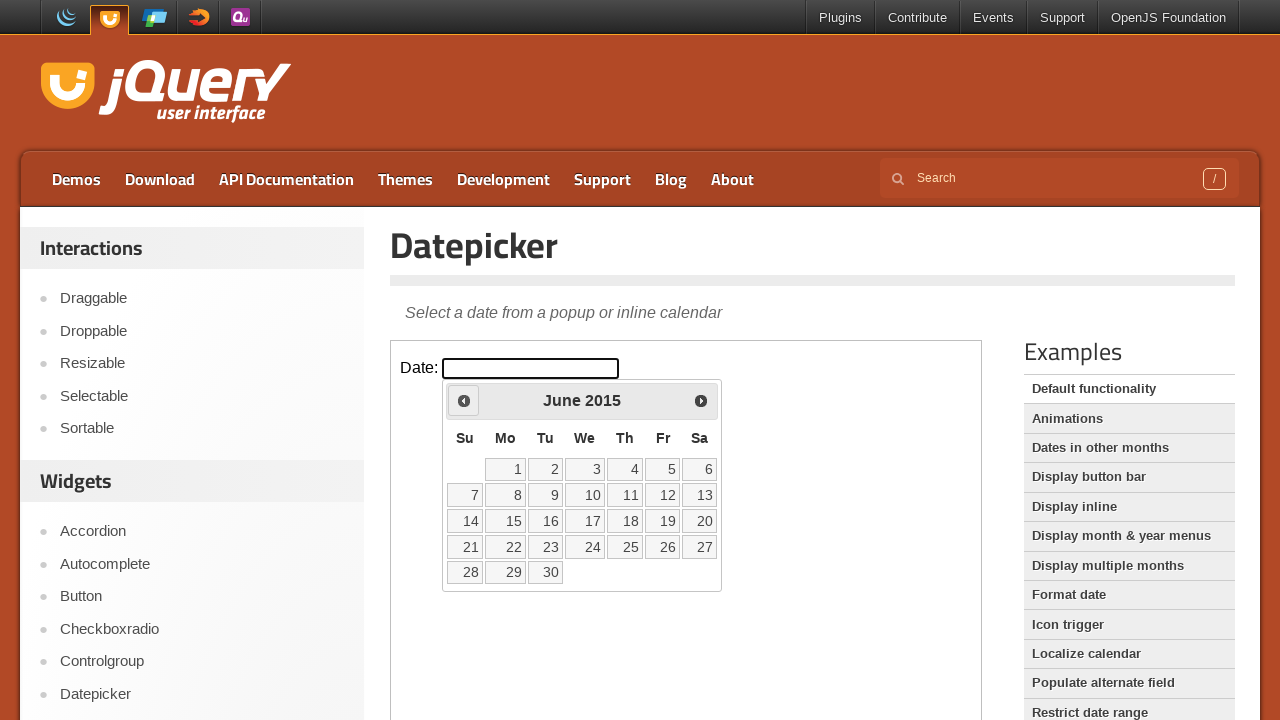

Clicked previous month button to navigate backwards at (464, 400) on iframe.demo-frame >> internal:control=enter-frame >> xpath=//*[@id='ui-datepicke
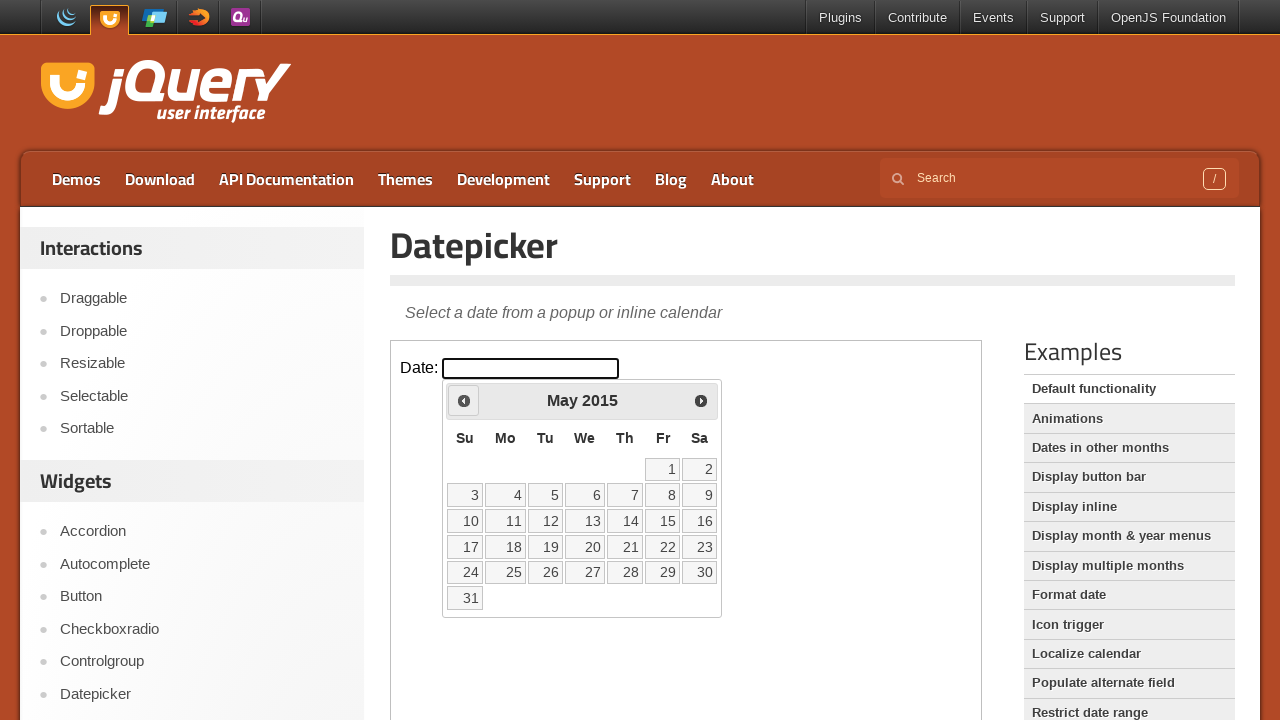

Retrieved current month from datepicker
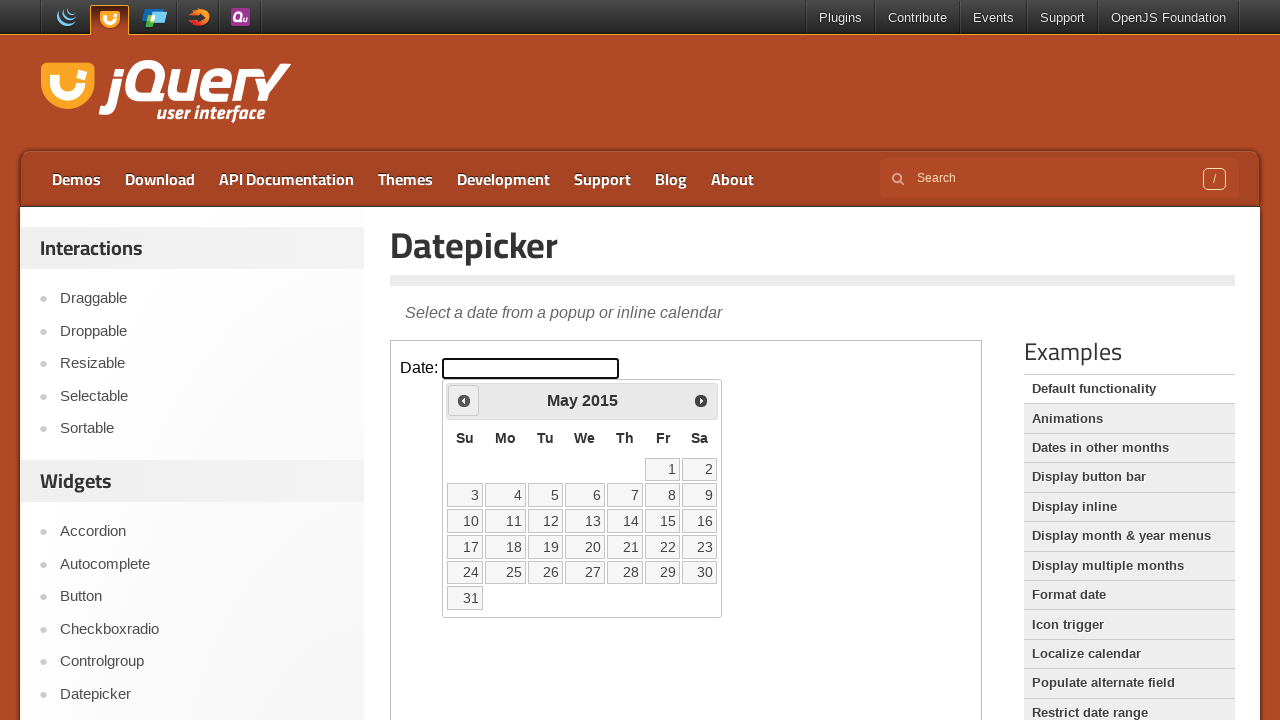

Retrieved current year from datepicker
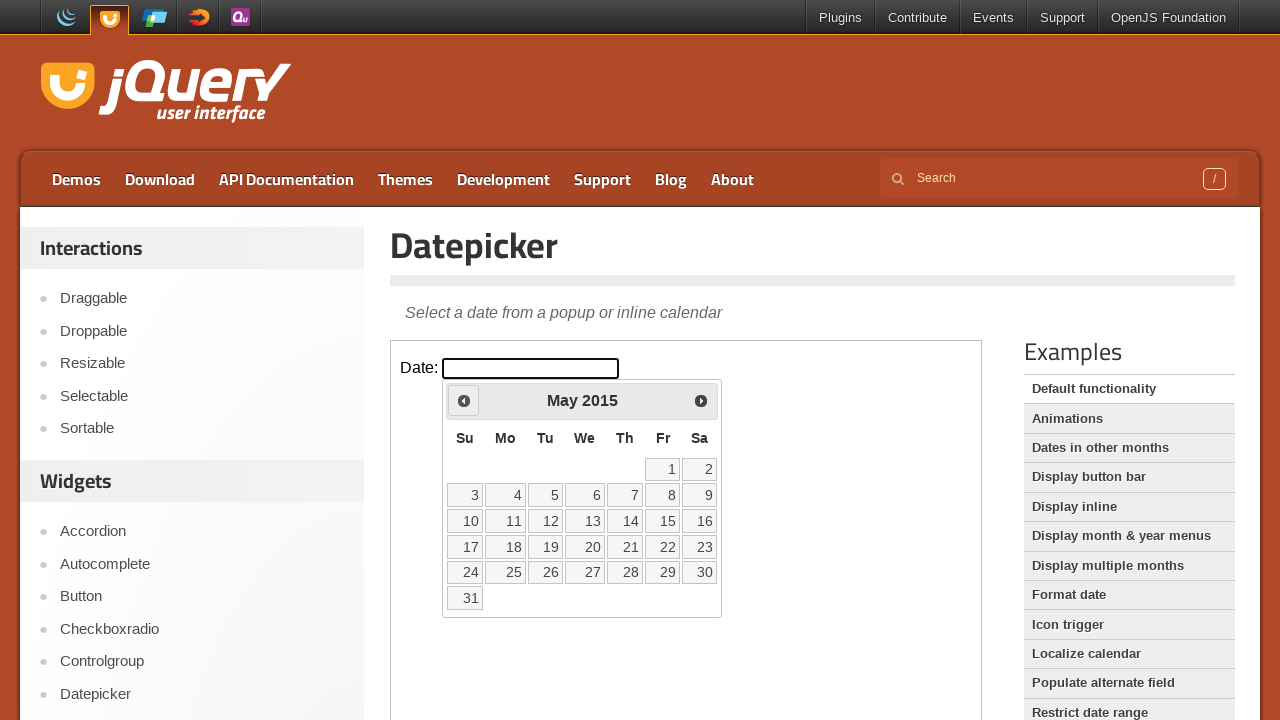

Clicked previous month button to navigate backwards at (464, 400) on iframe.demo-frame >> internal:control=enter-frame >> xpath=//*[@id='ui-datepicke
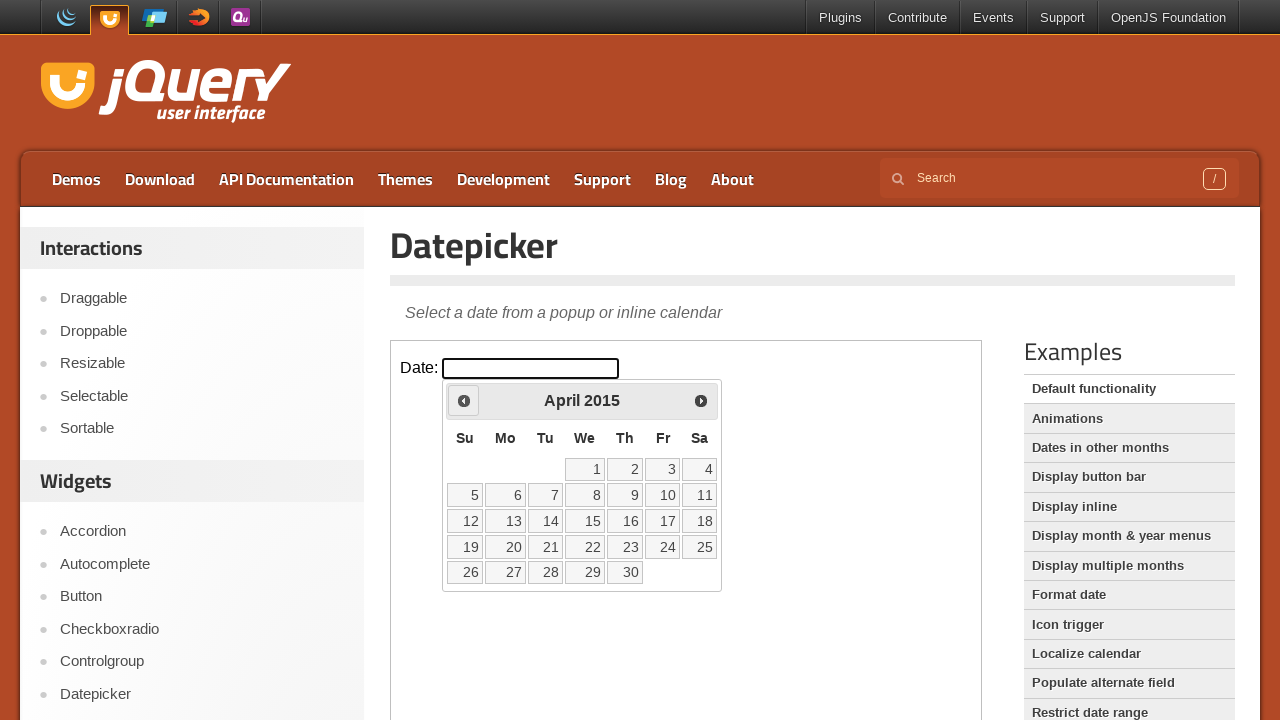

Retrieved current month from datepicker
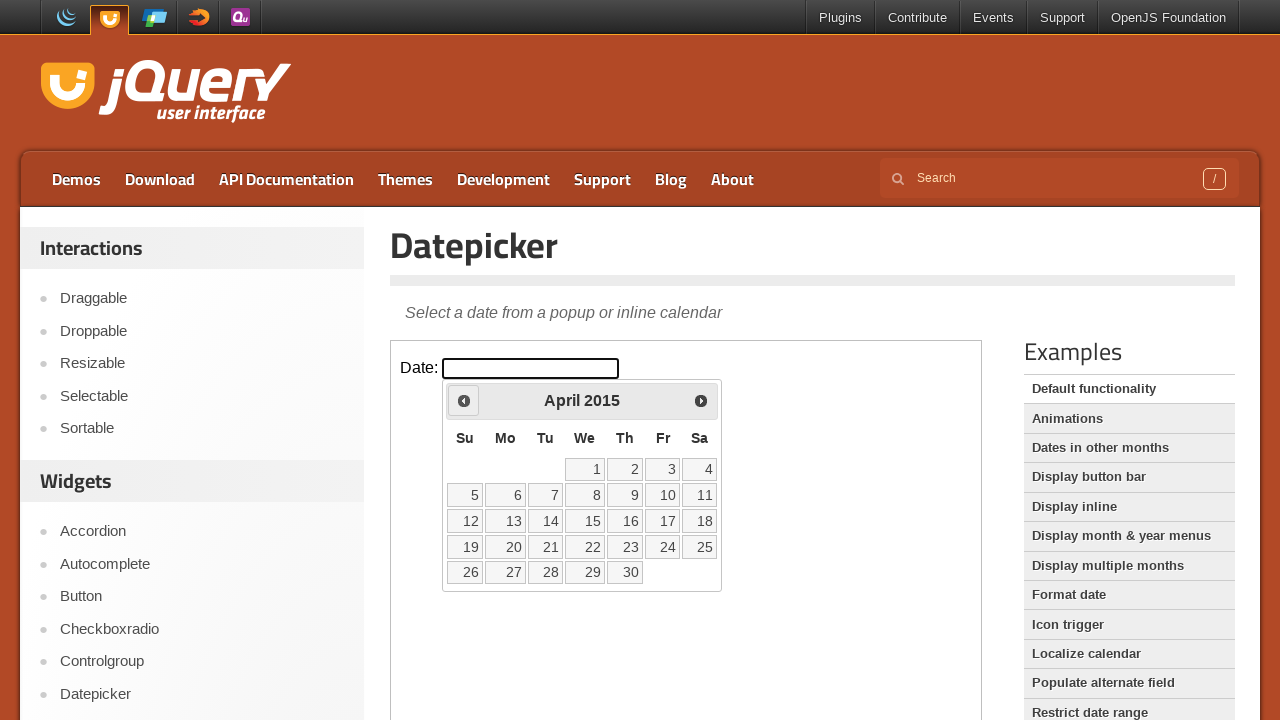

Retrieved current year from datepicker
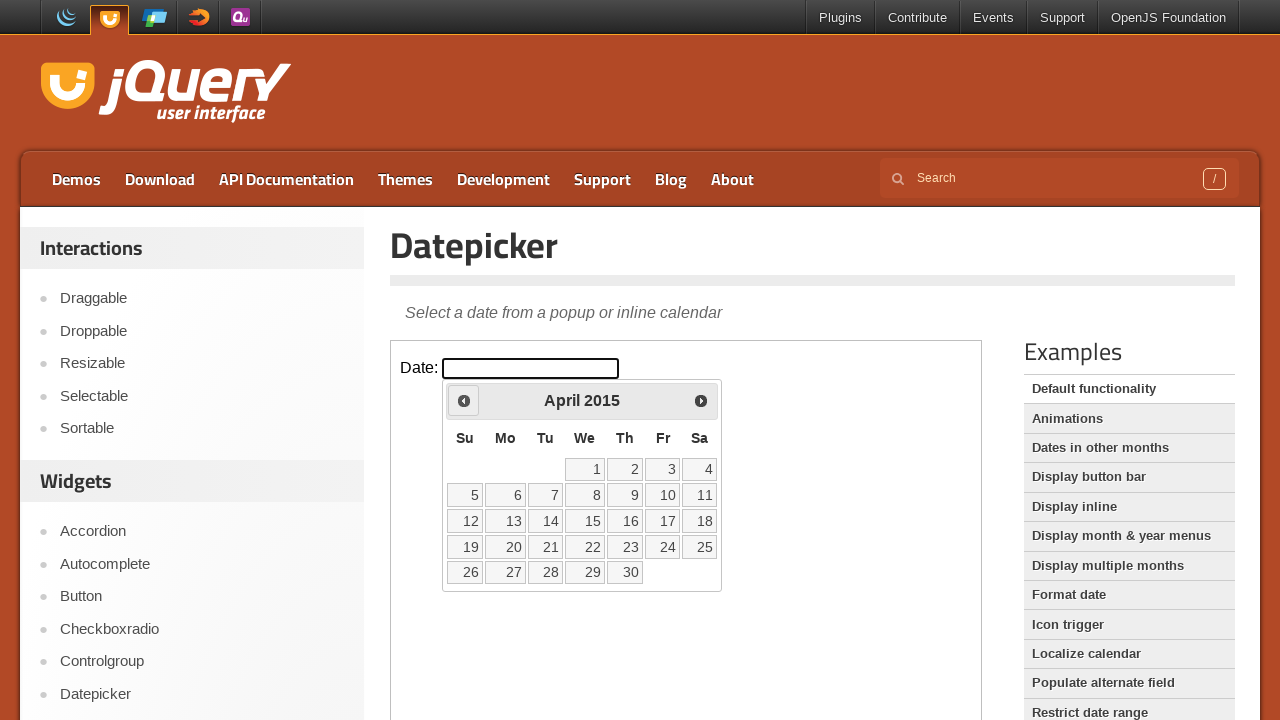

Clicked previous month button to navigate backwards at (464, 400) on iframe.demo-frame >> internal:control=enter-frame >> xpath=//*[@id='ui-datepicke
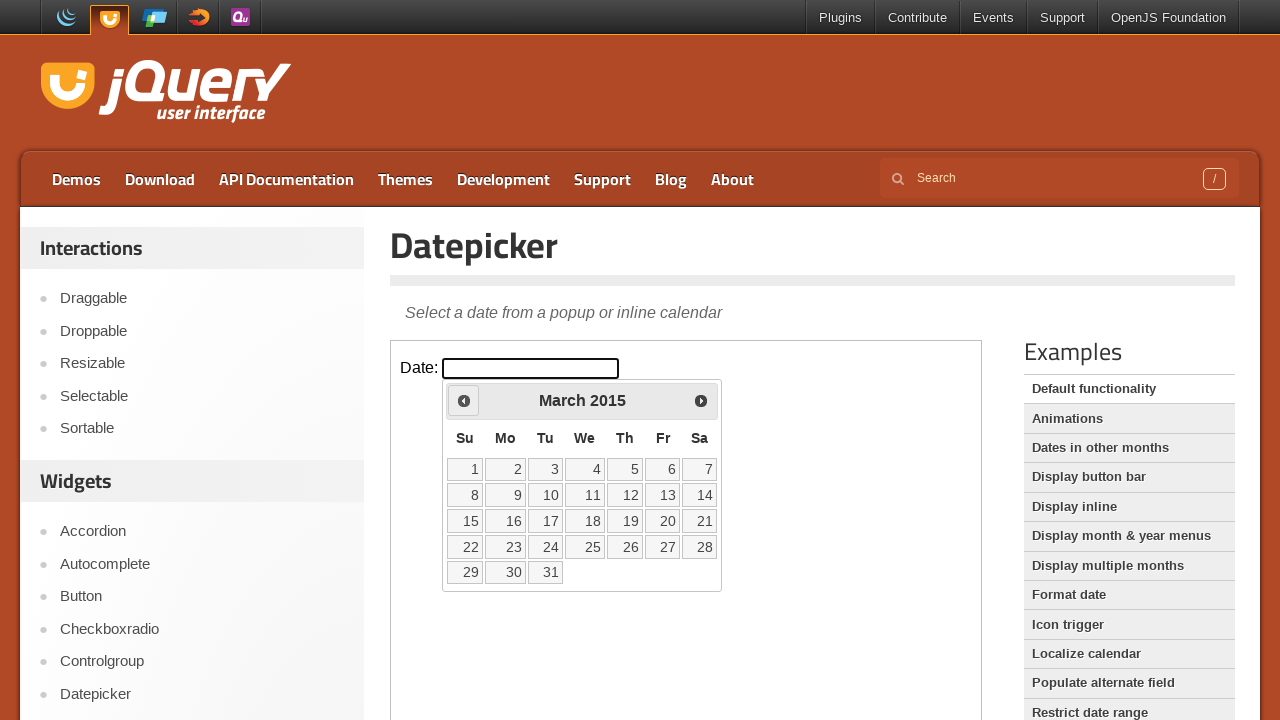

Retrieved current month from datepicker
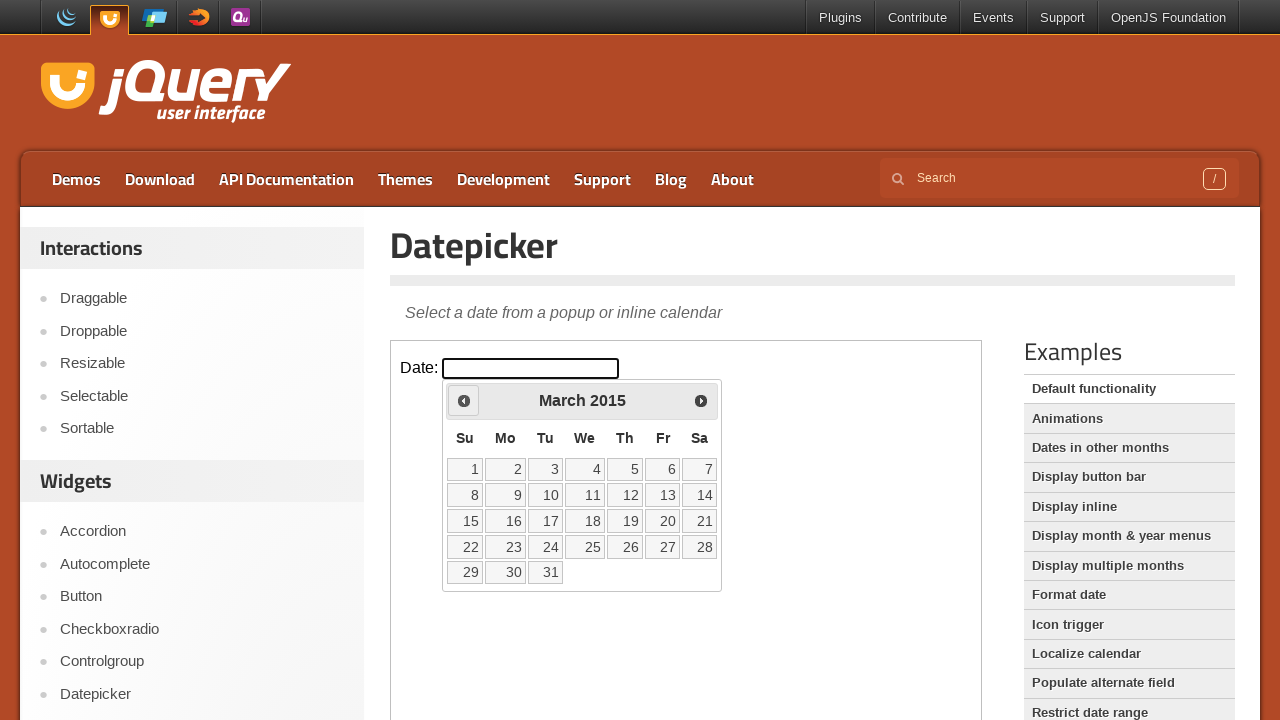

Retrieved current year from datepicker
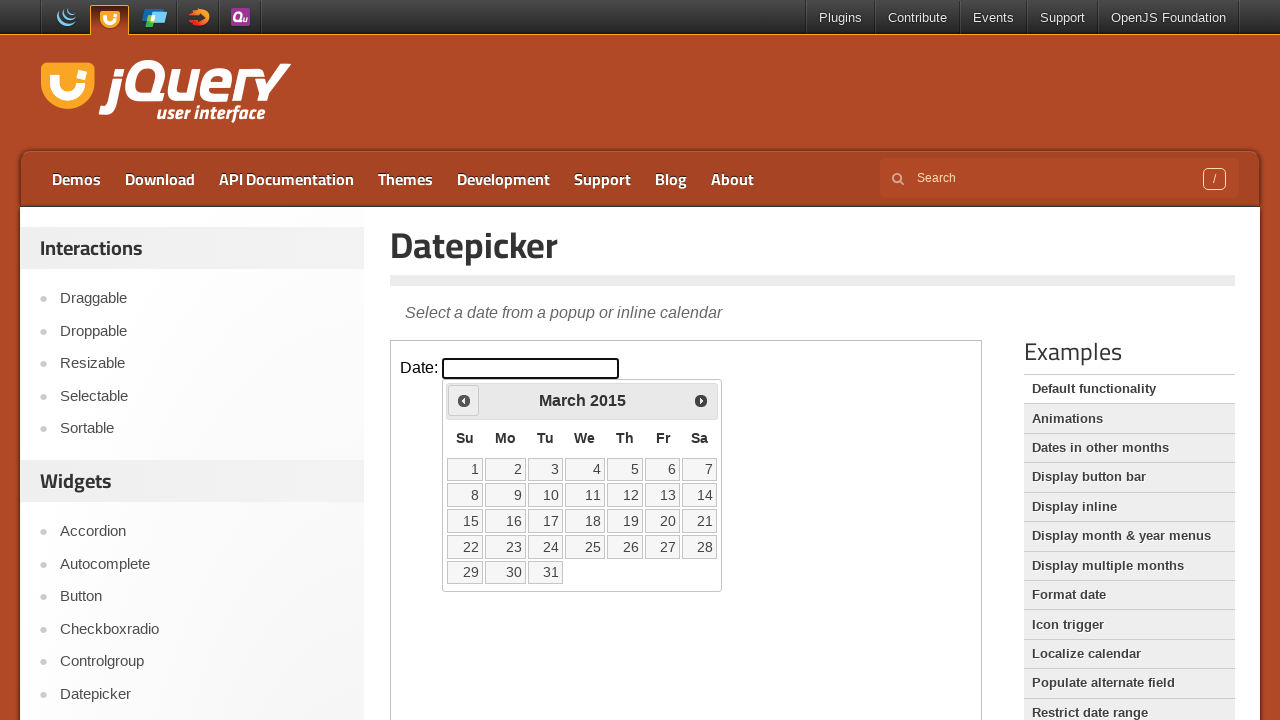

Clicked previous month button to navigate backwards at (464, 400) on iframe.demo-frame >> internal:control=enter-frame >> xpath=//*[@id='ui-datepicke
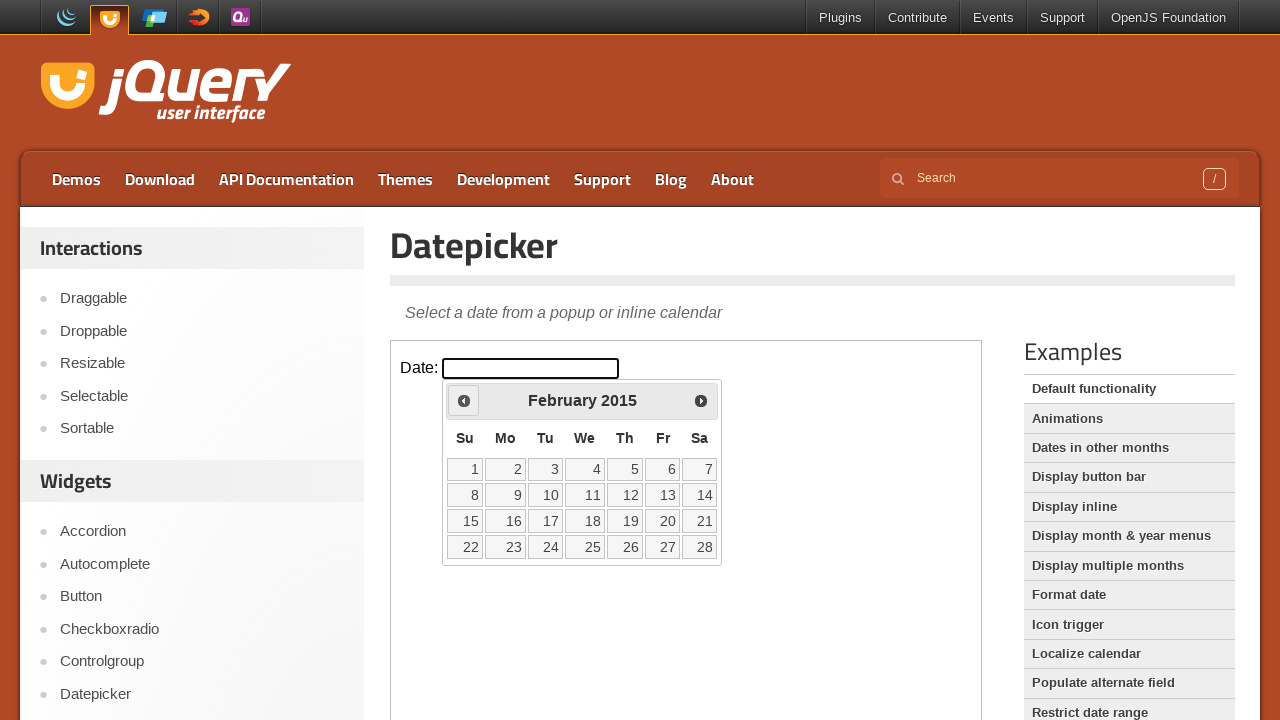

Retrieved current month from datepicker
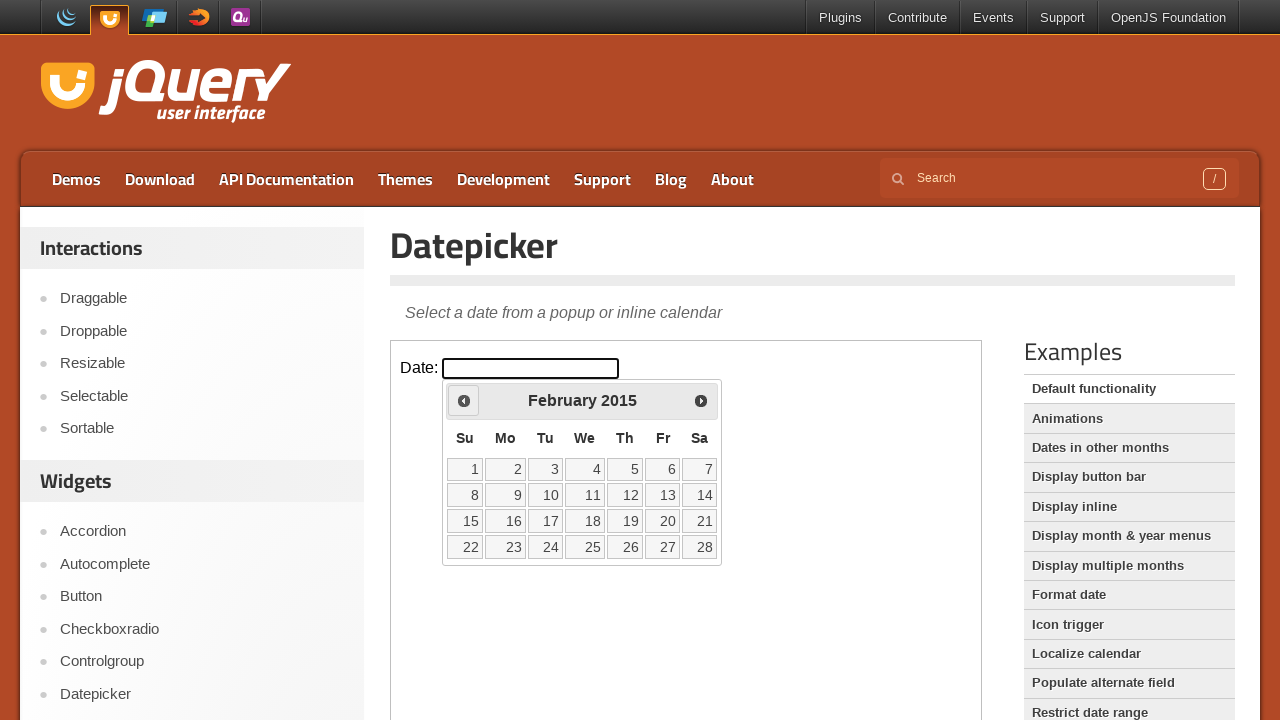

Retrieved current year from datepicker
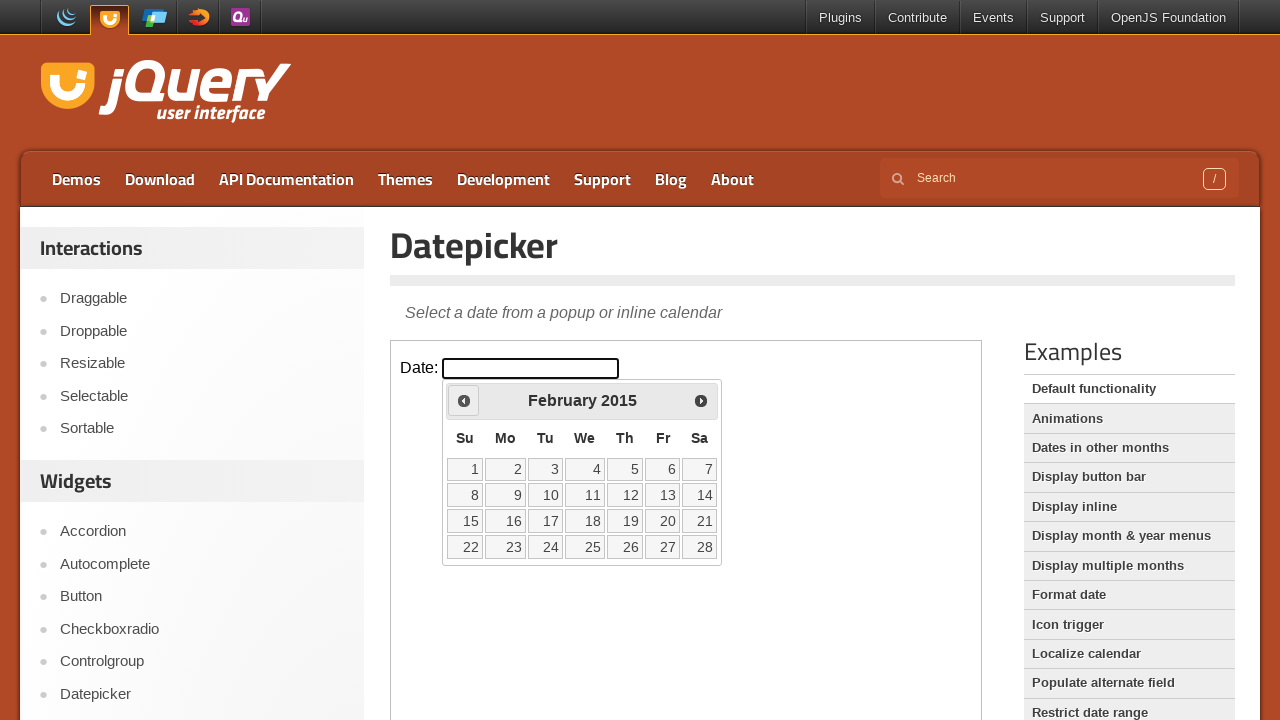

Clicked previous month button to navigate backwards at (464, 400) on iframe.demo-frame >> internal:control=enter-frame >> xpath=//*[@id='ui-datepicke
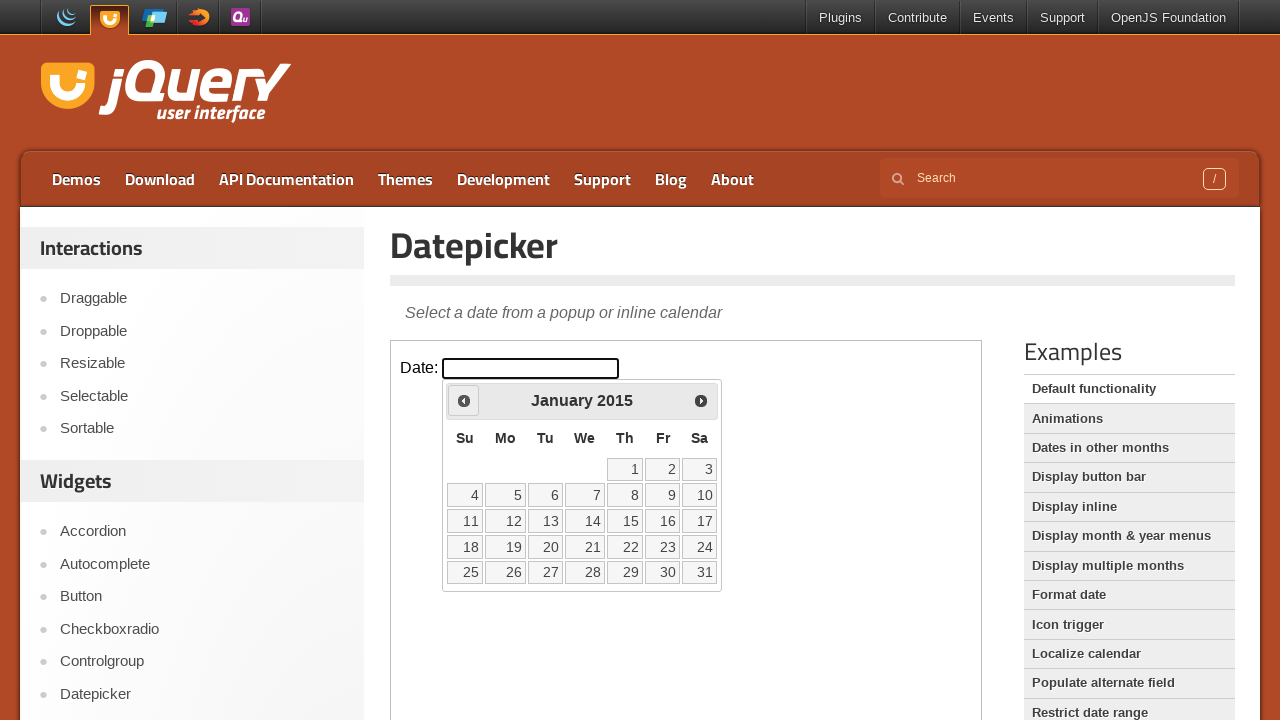

Retrieved current month from datepicker
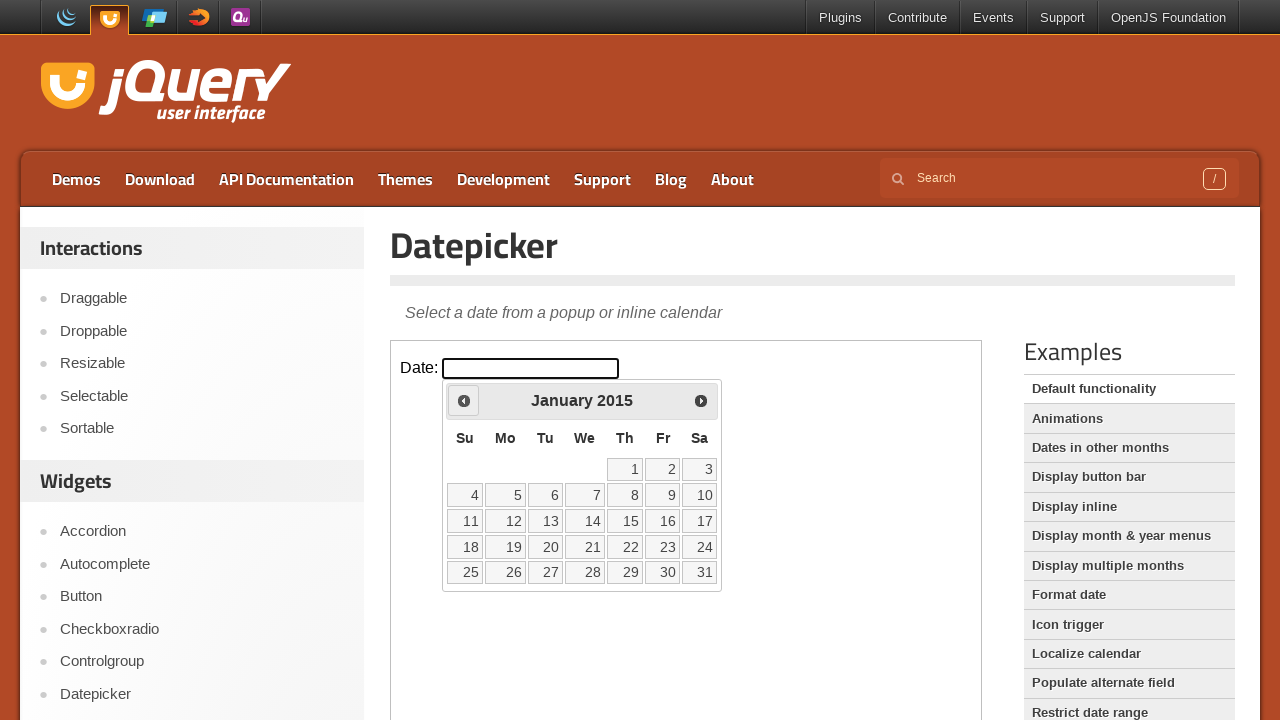

Retrieved current year from datepicker
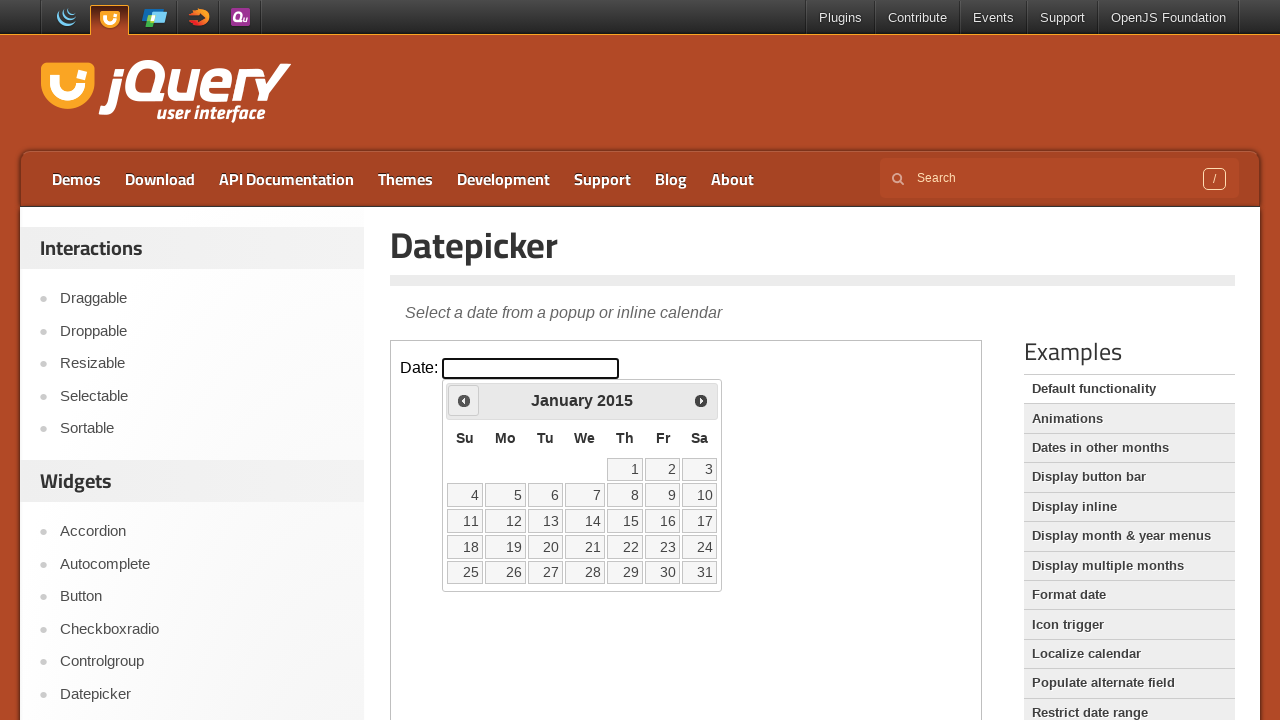

Clicked previous month button to navigate backwards at (464, 400) on iframe.demo-frame >> internal:control=enter-frame >> xpath=//*[@id='ui-datepicke
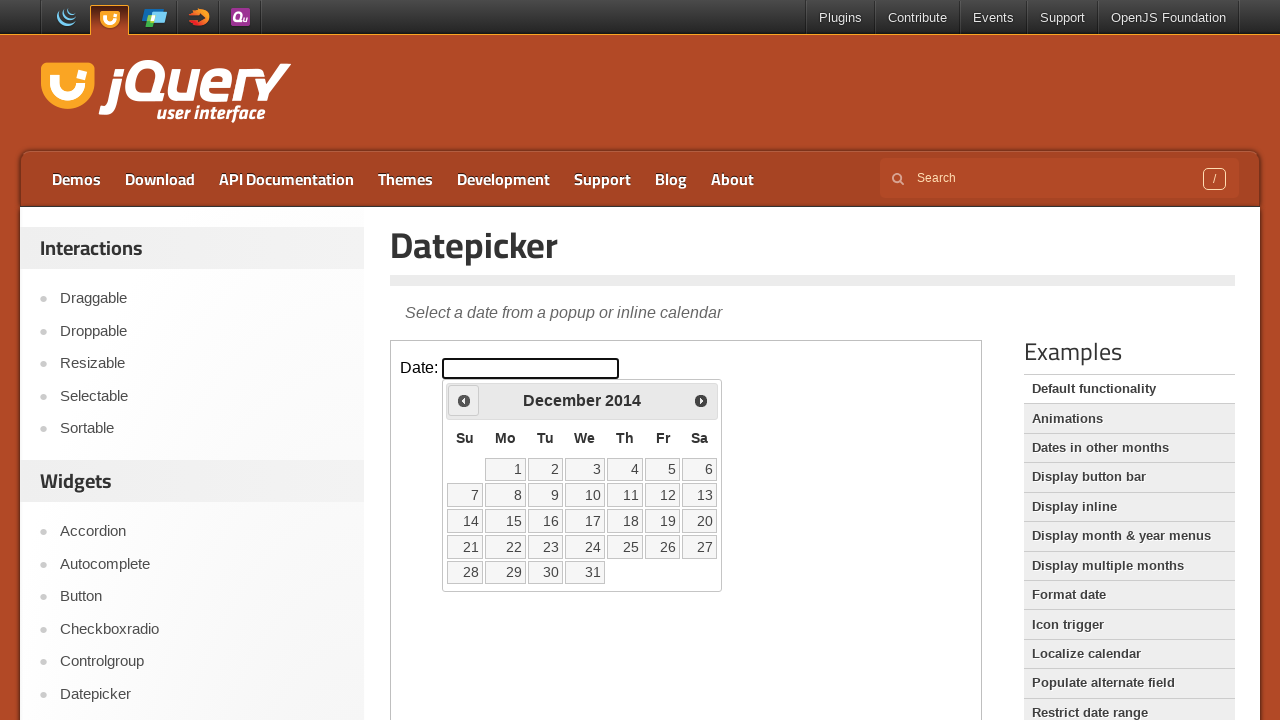

Retrieved current month from datepicker
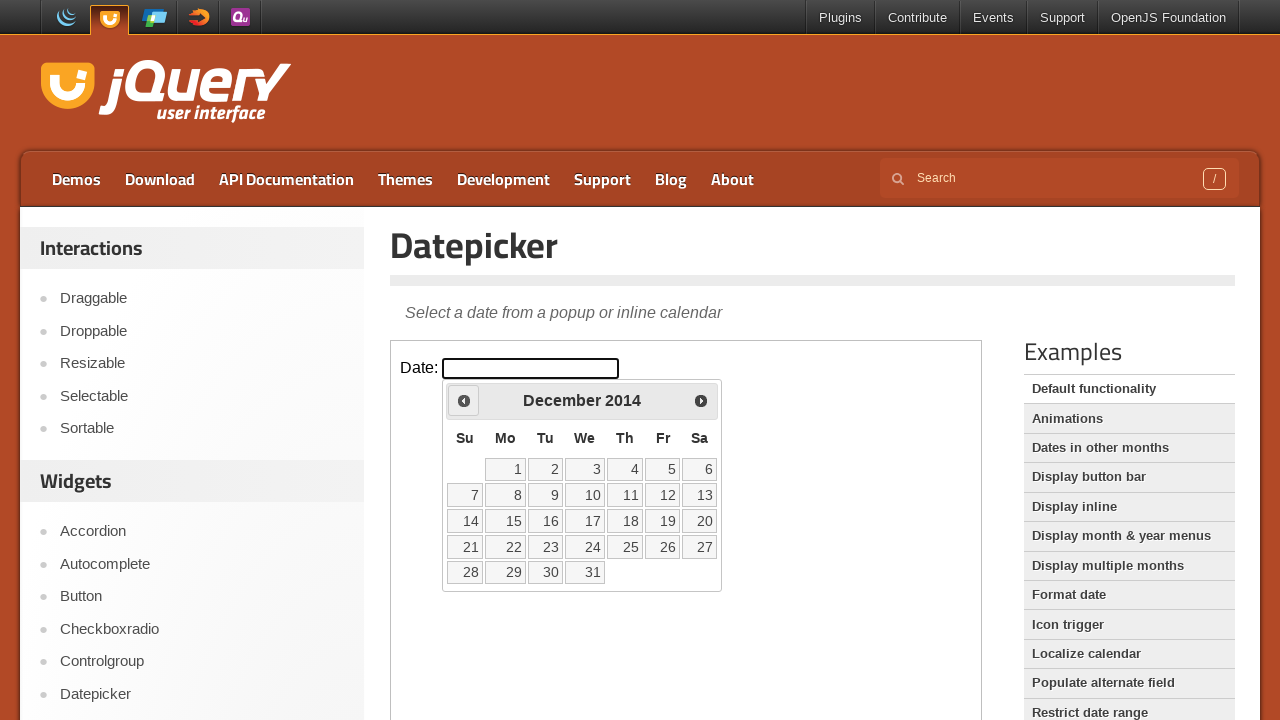

Retrieved current year from datepicker
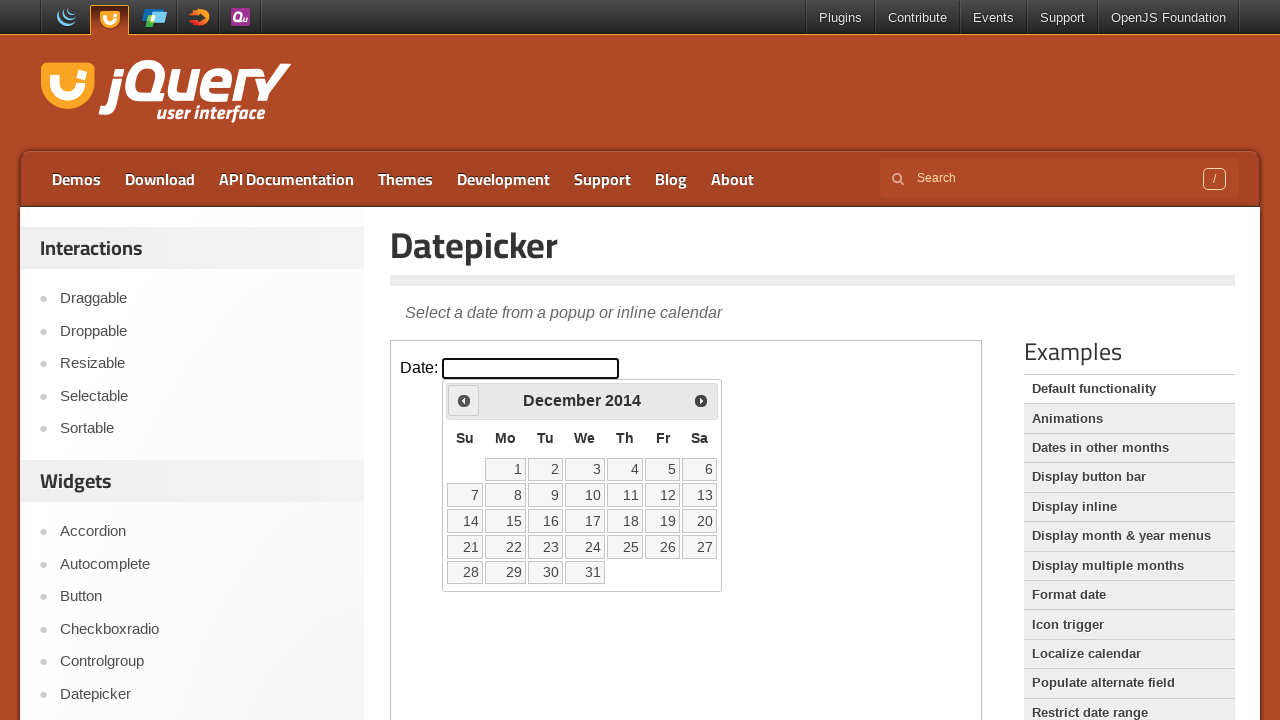

Clicked previous month button to navigate backwards at (464, 400) on iframe.demo-frame >> internal:control=enter-frame >> xpath=//*[@id='ui-datepicke
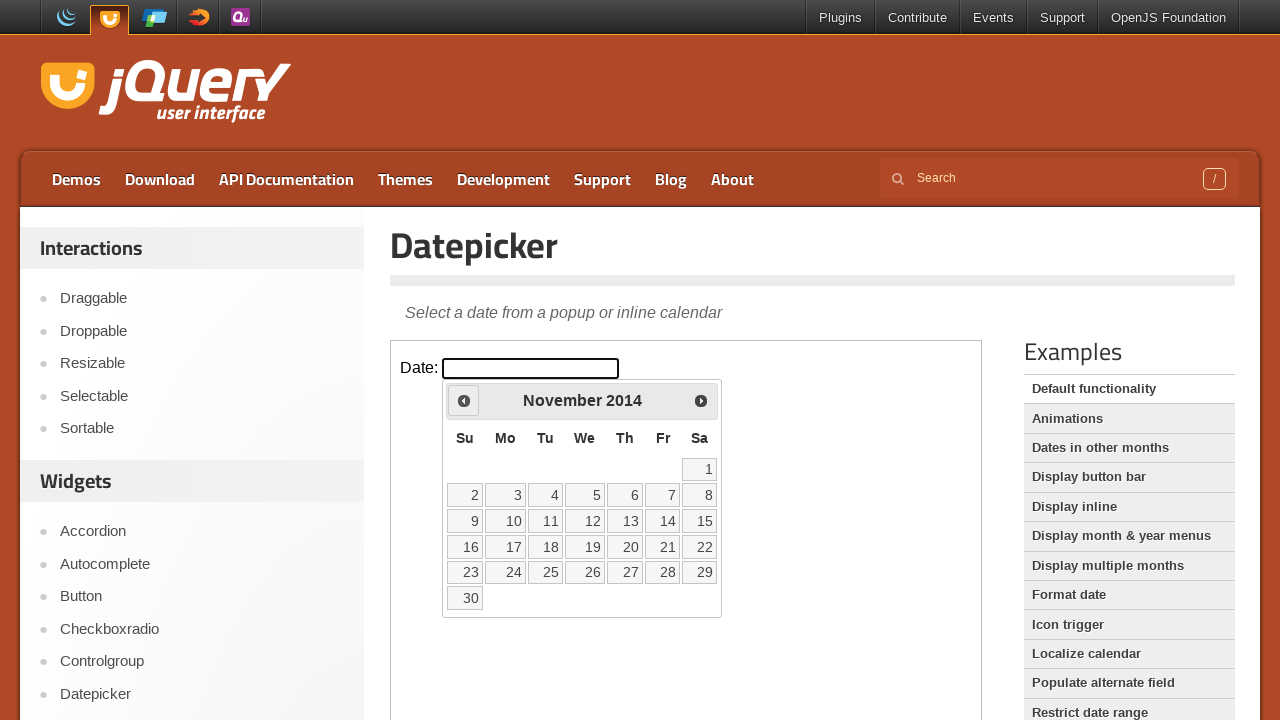

Retrieved current month from datepicker
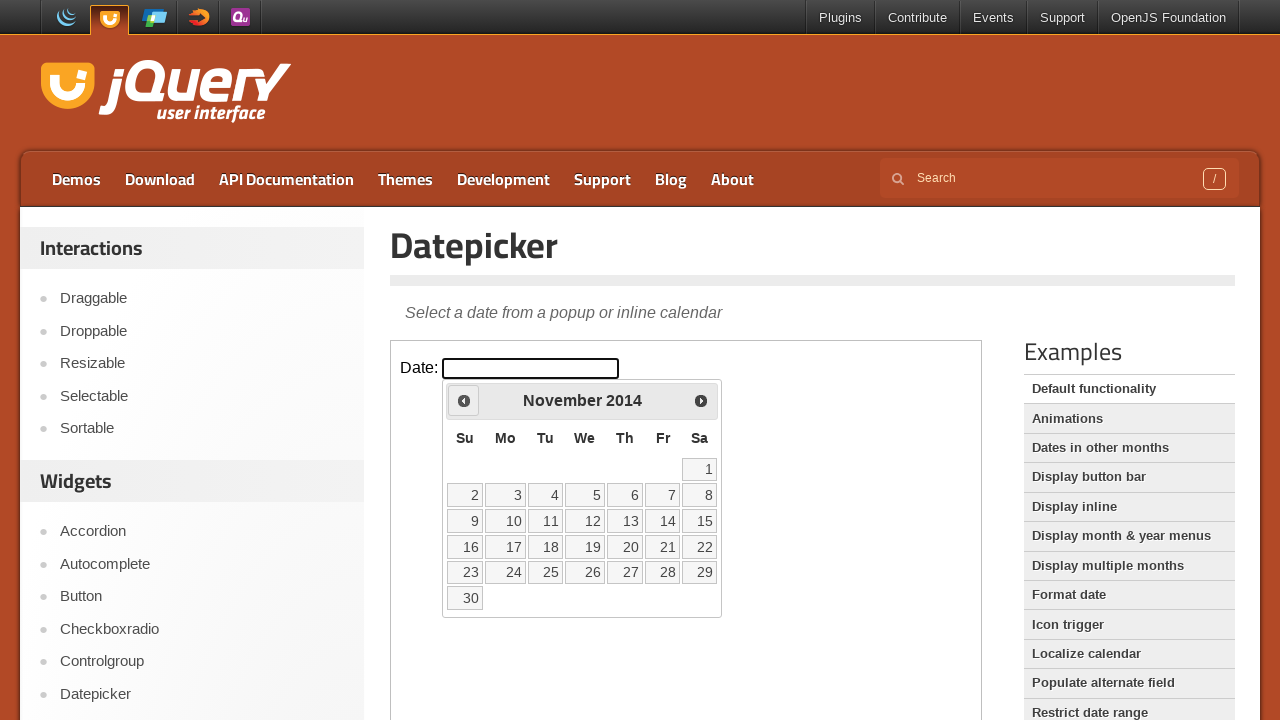

Retrieved current year from datepicker
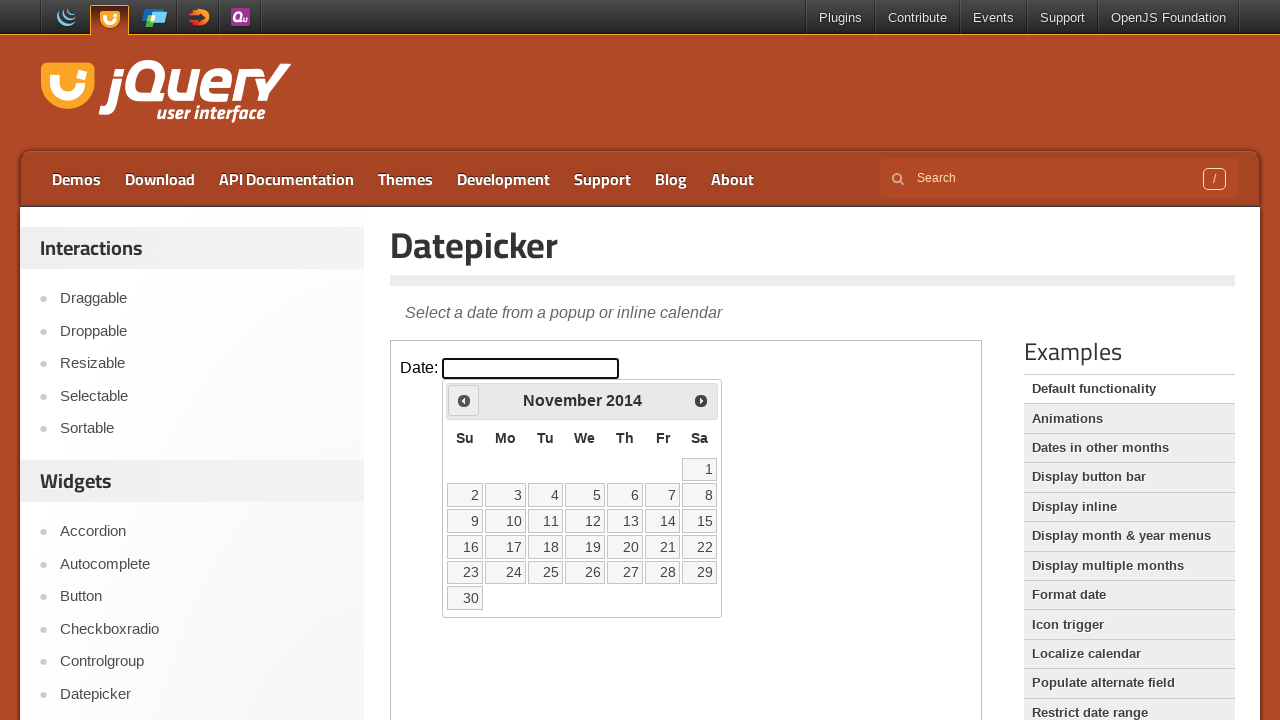

Clicked previous month button to navigate backwards at (464, 400) on iframe.demo-frame >> internal:control=enter-frame >> xpath=//*[@id='ui-datepicke
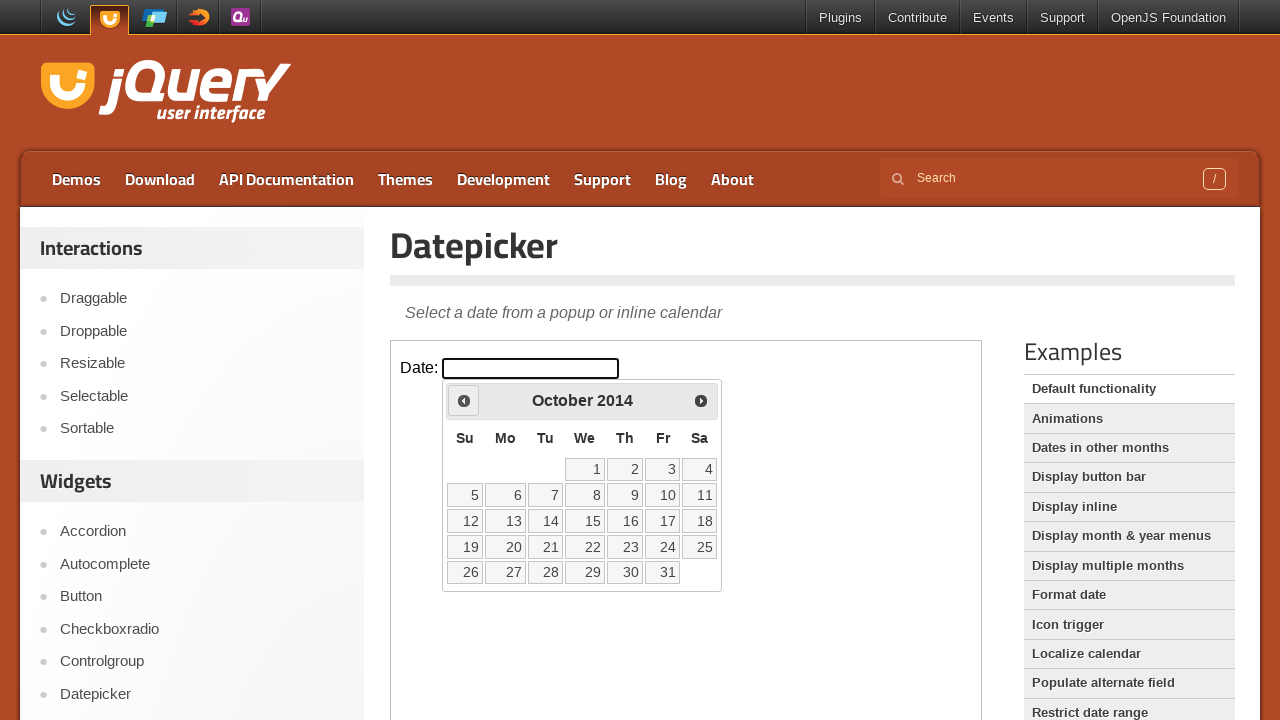

Retrieved current month from datepicker
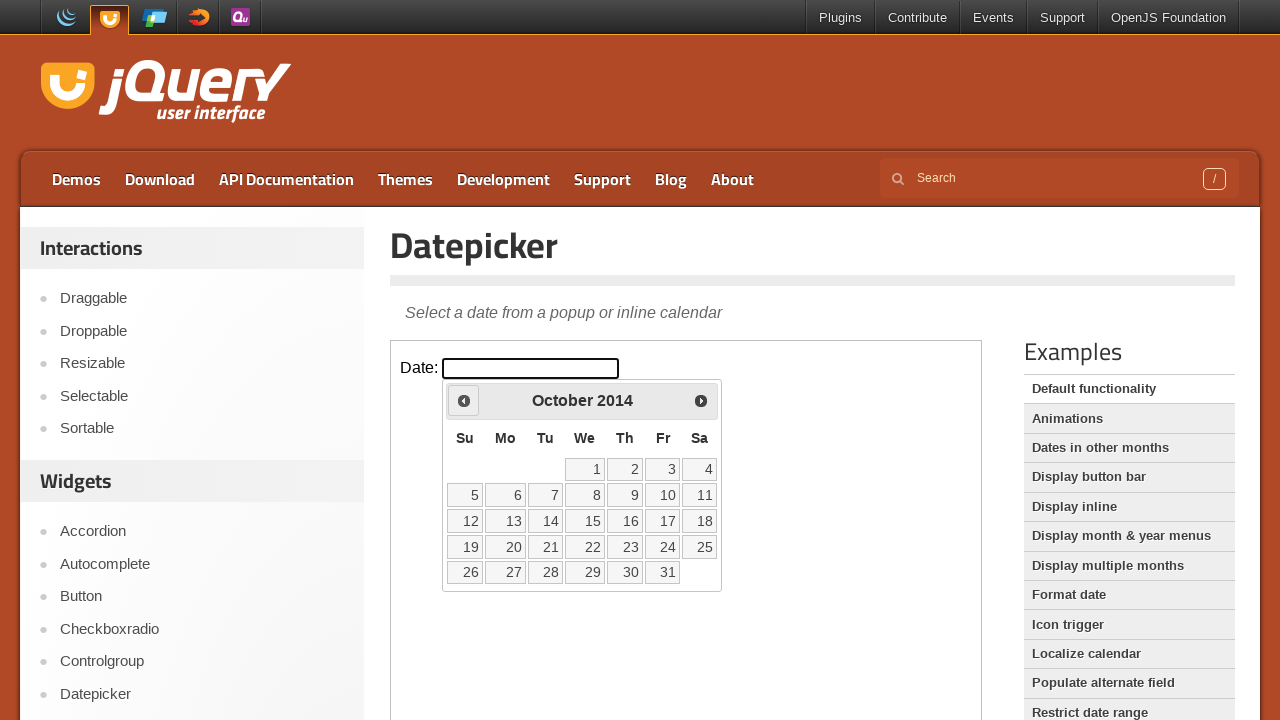

Retrieved current year from datepicker
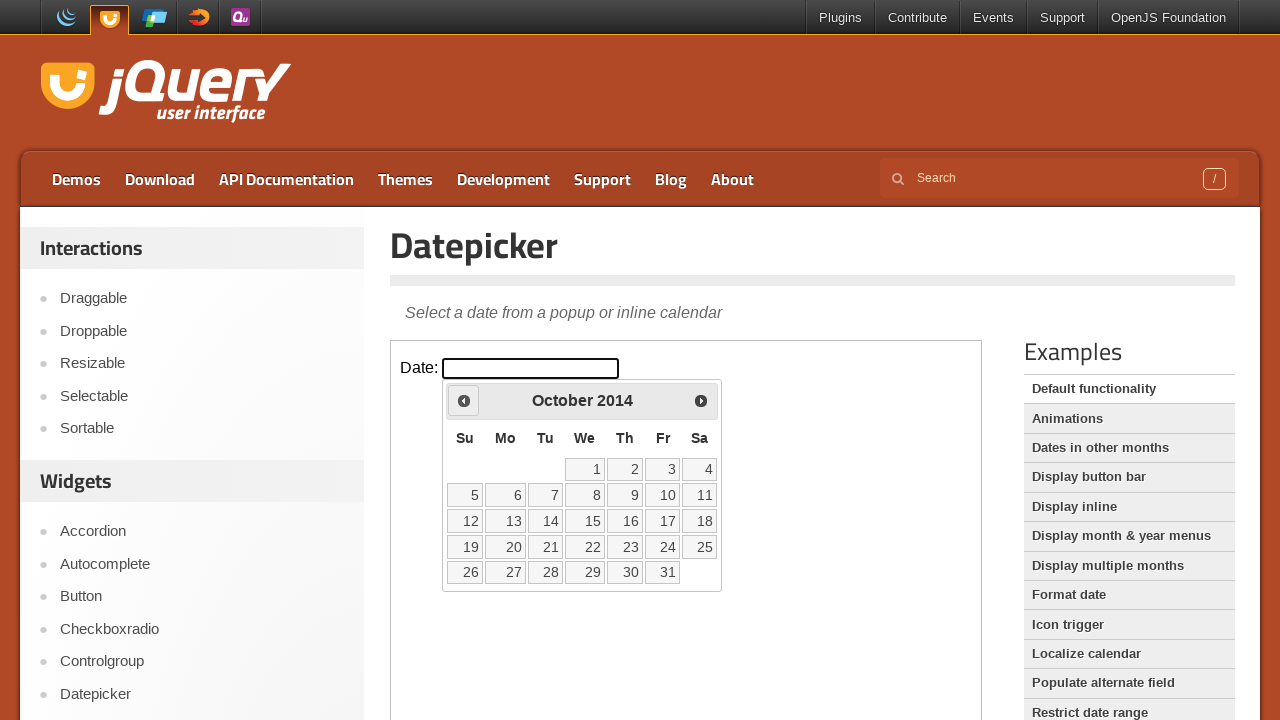

Clicked previous month button to navigate backwards at (464, 400) on iframe.demo-frame >> internal:control=enter-frame >> xpath=//*[@id='ui-datepicke
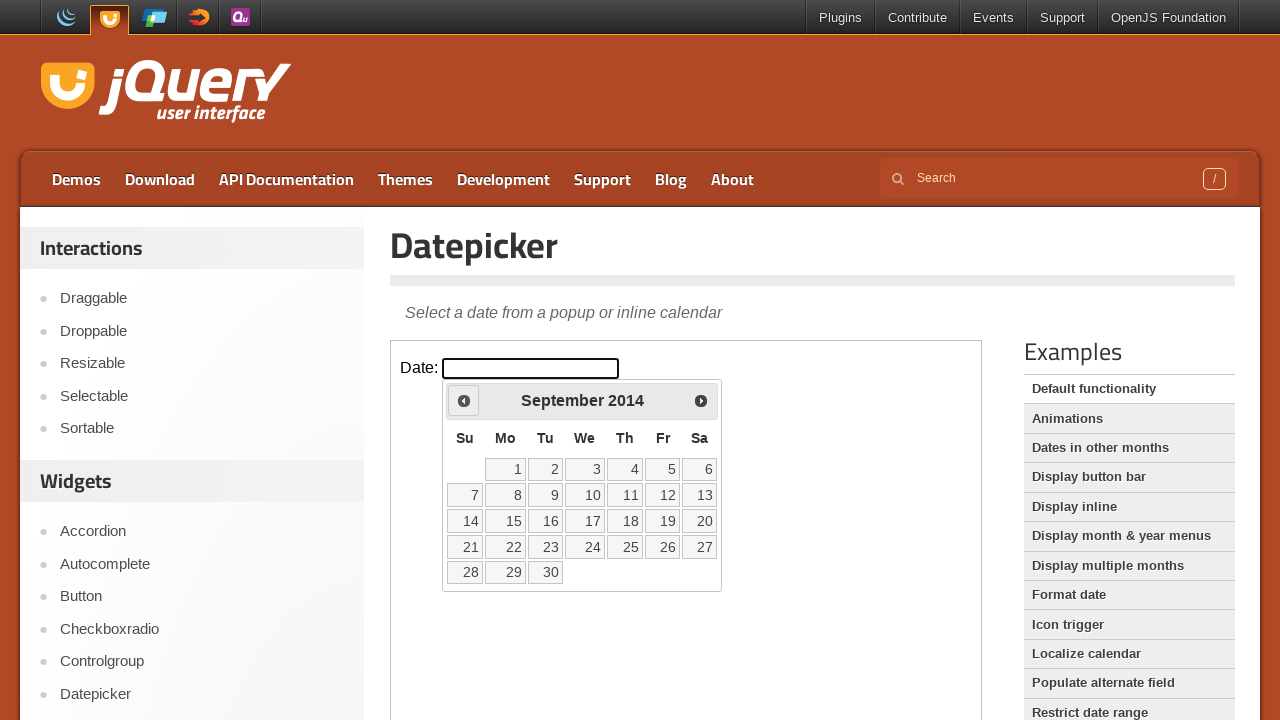

Retrieved current month from datepicker
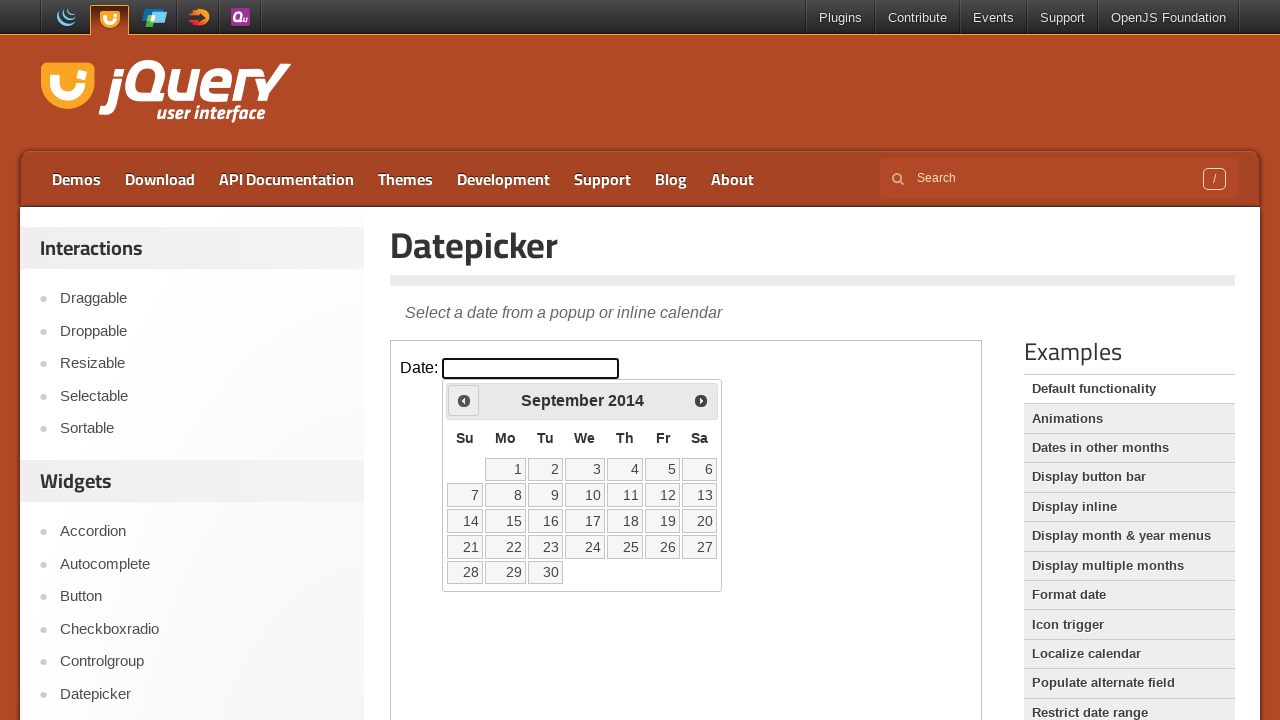

Retrieved current year from datepicker
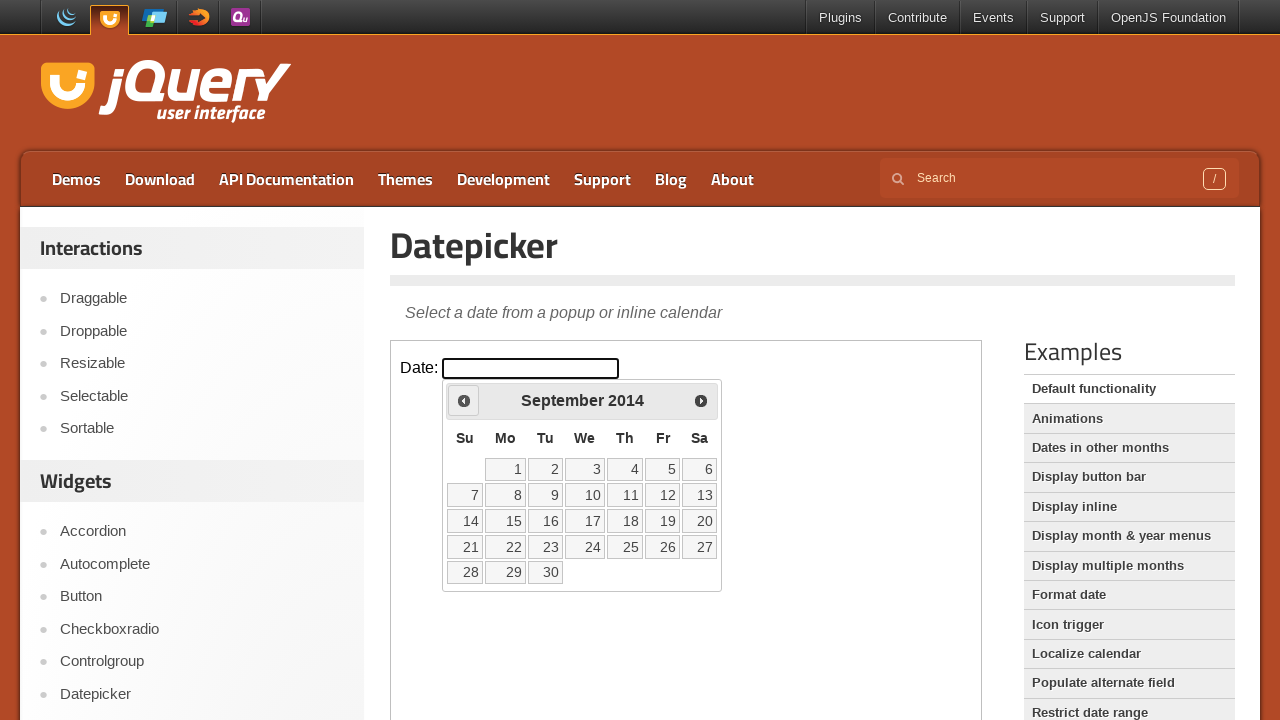

Clicked previous month button to navigate backwards at (464, 400) on iframe.demo-frame >> internal:control=enter-frame >> xpath=//*[@id='ui-datepicke
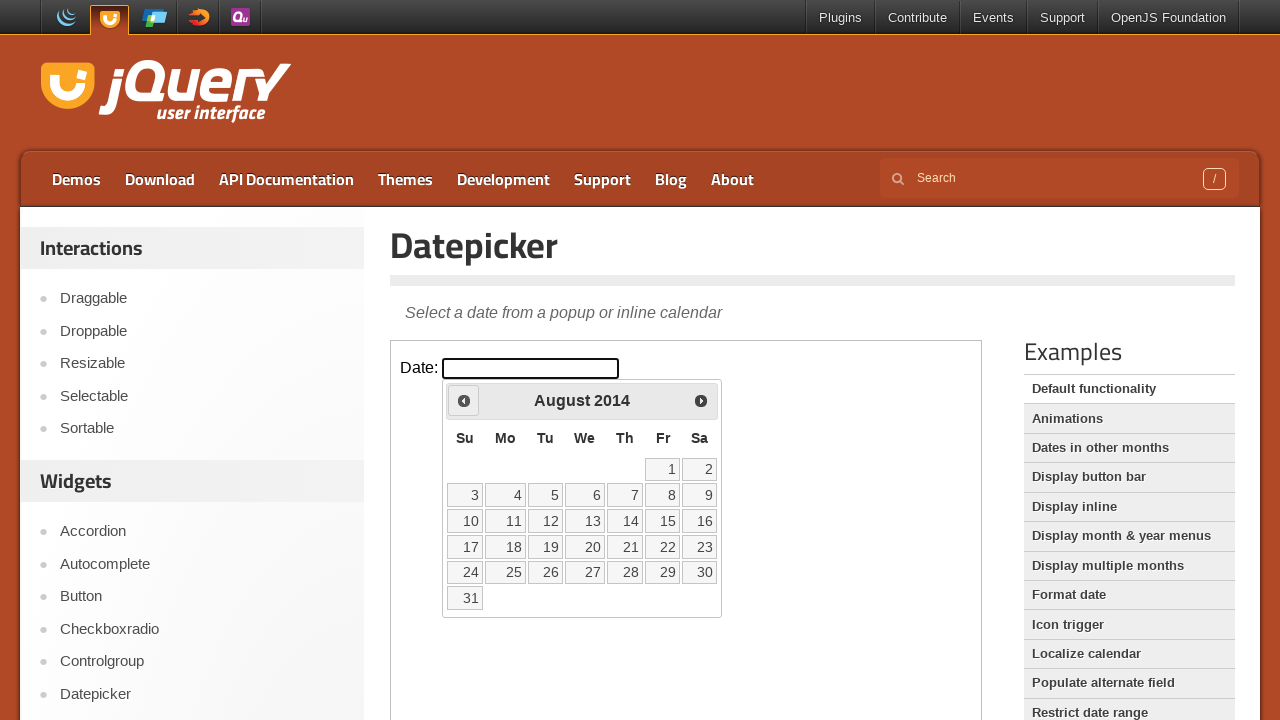

Retrieved current month from datepicker
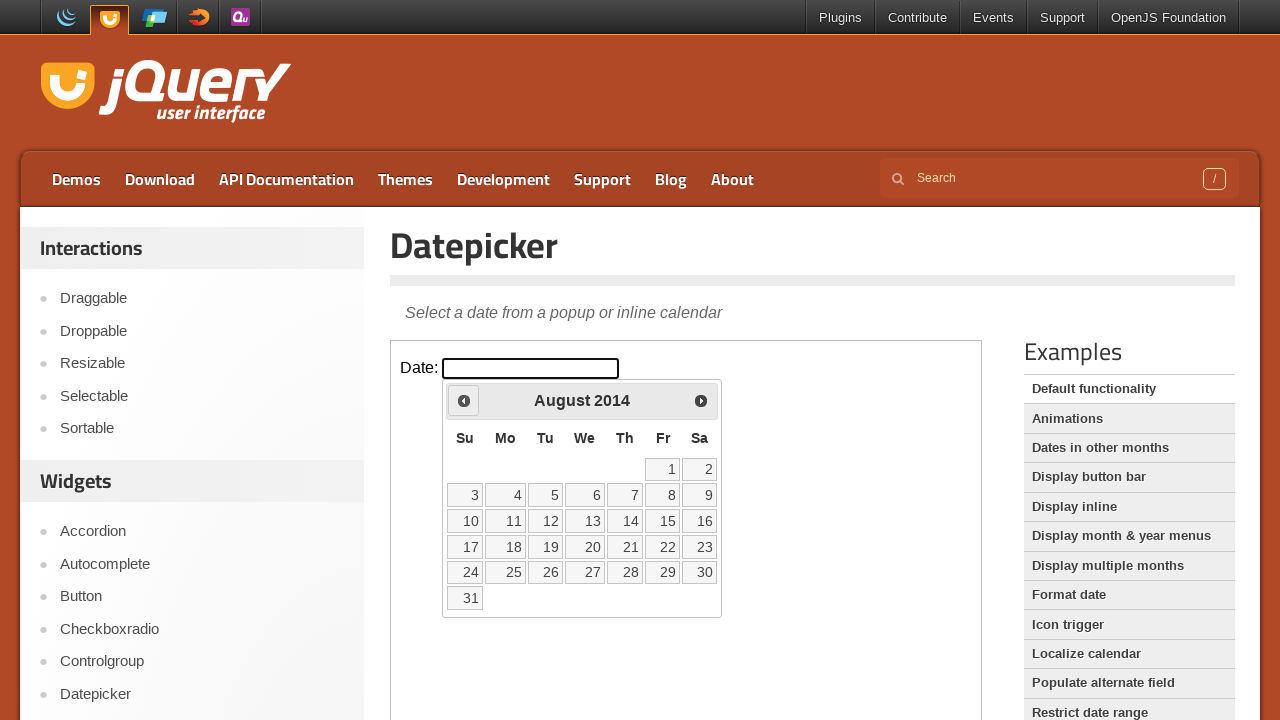

Retrieved current year from datepicker
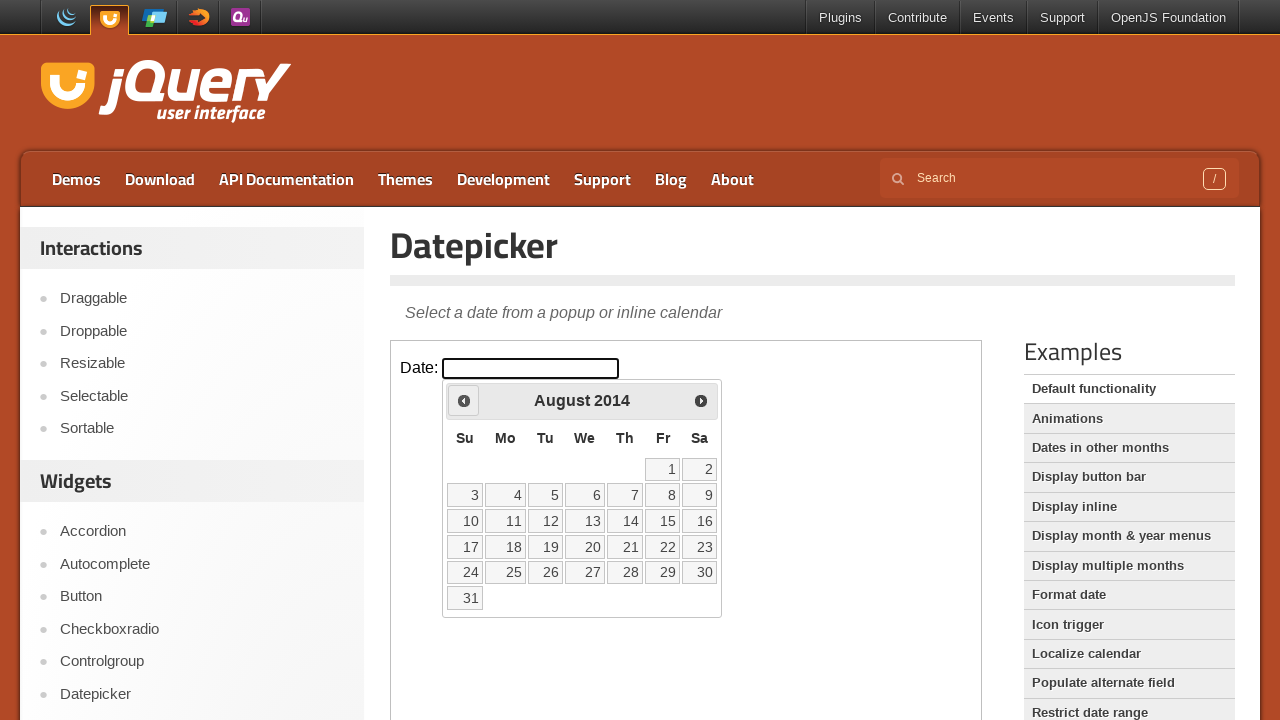

Clicked previous month button to navigate backwards at (464, 400) on iframe.demo-frame >> internal:control=enter-frame >> xpath=//*[@id='ui-datepicke
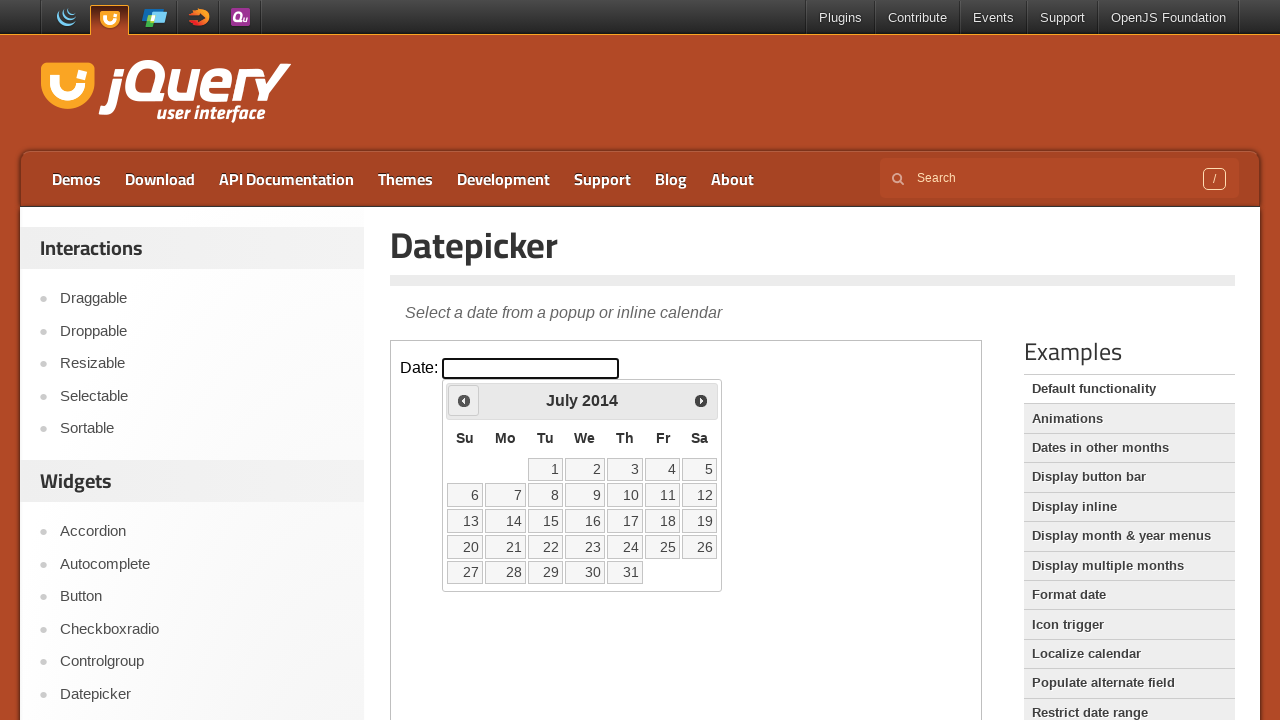

Retrieved current month from datepicker
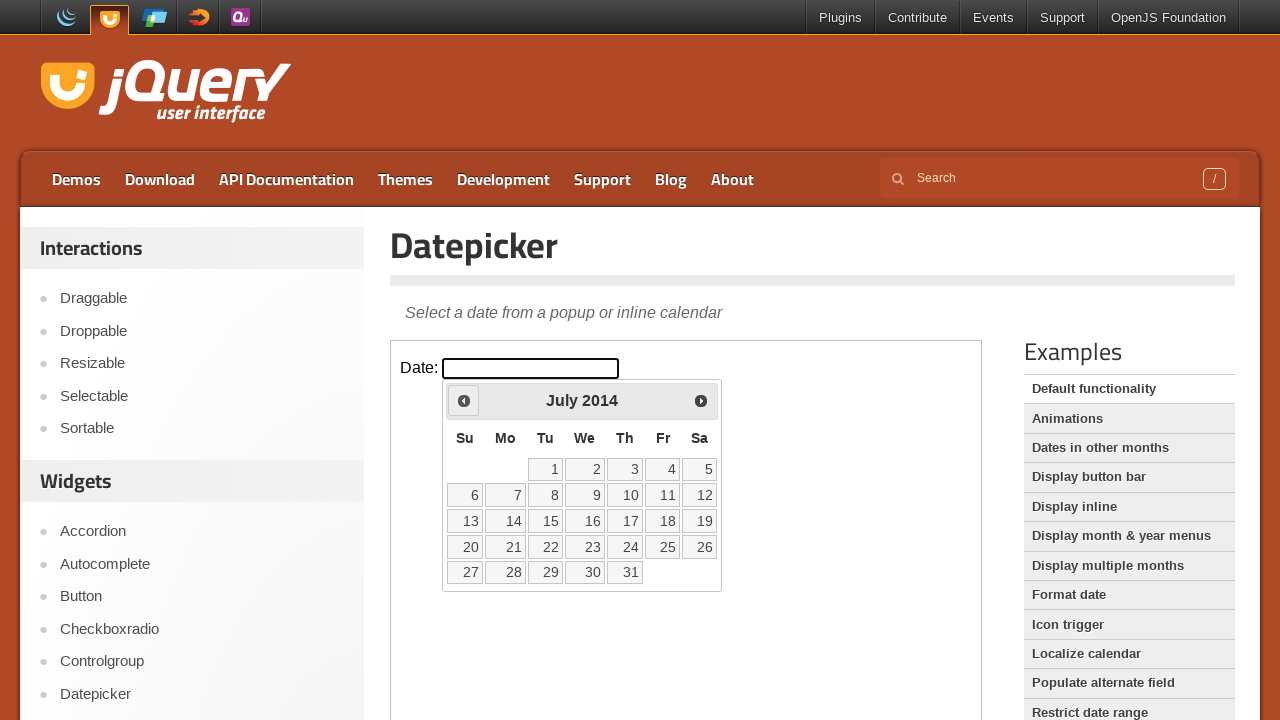

Retrieved current year from datepicker
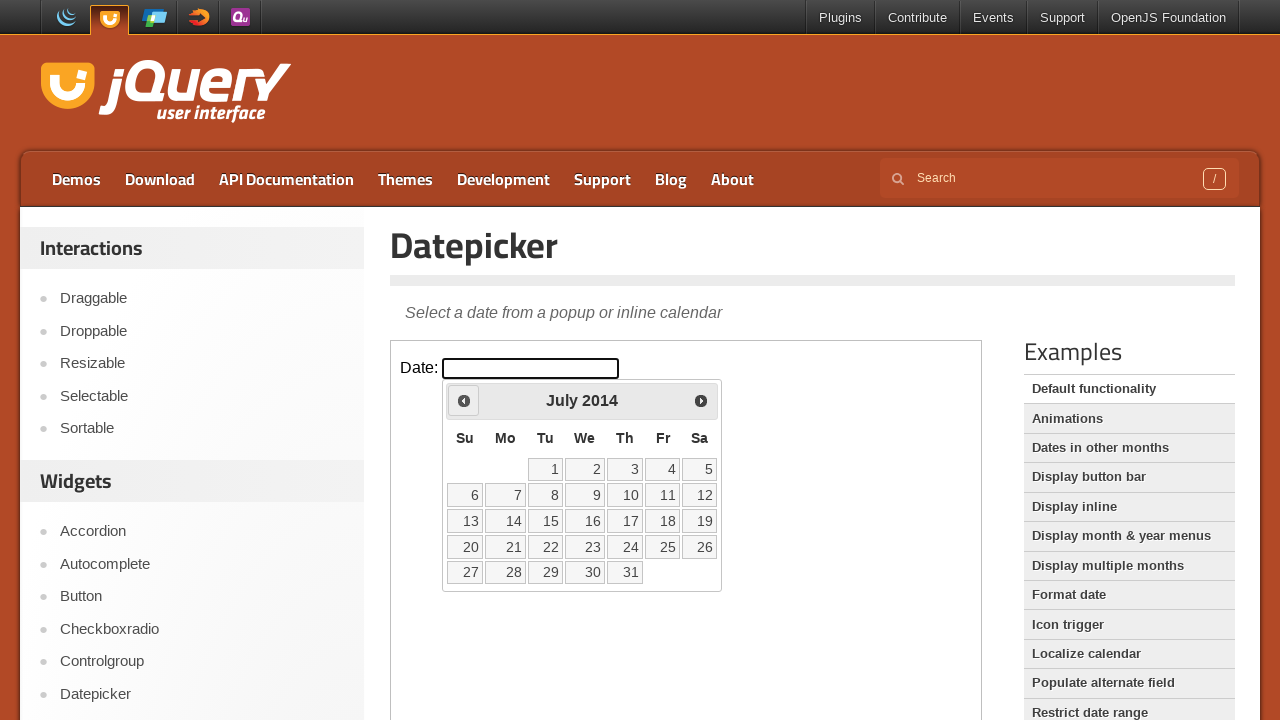

Clicked previous month button to navigate backwards at (464, 400) on iframe.demo-frame >> internal:control=enter-frame >> xpath=//*[@id='ui-datepicke
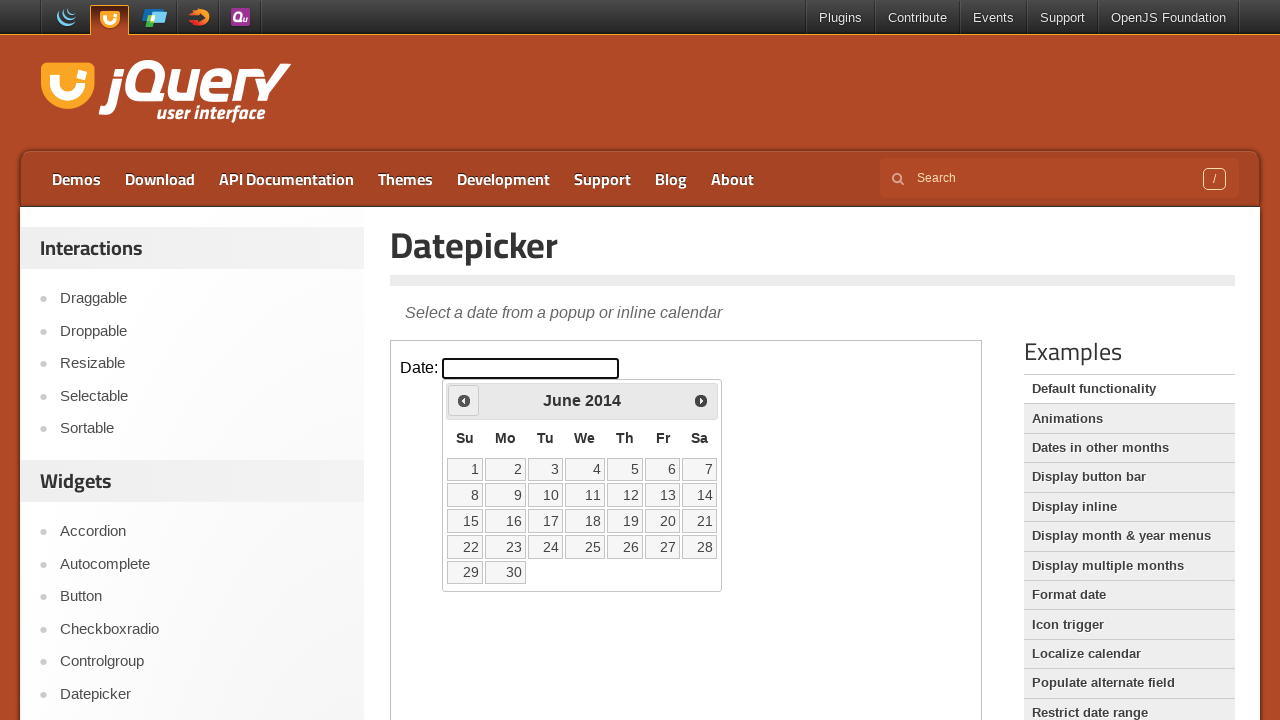

Retrieved current month from datepicker
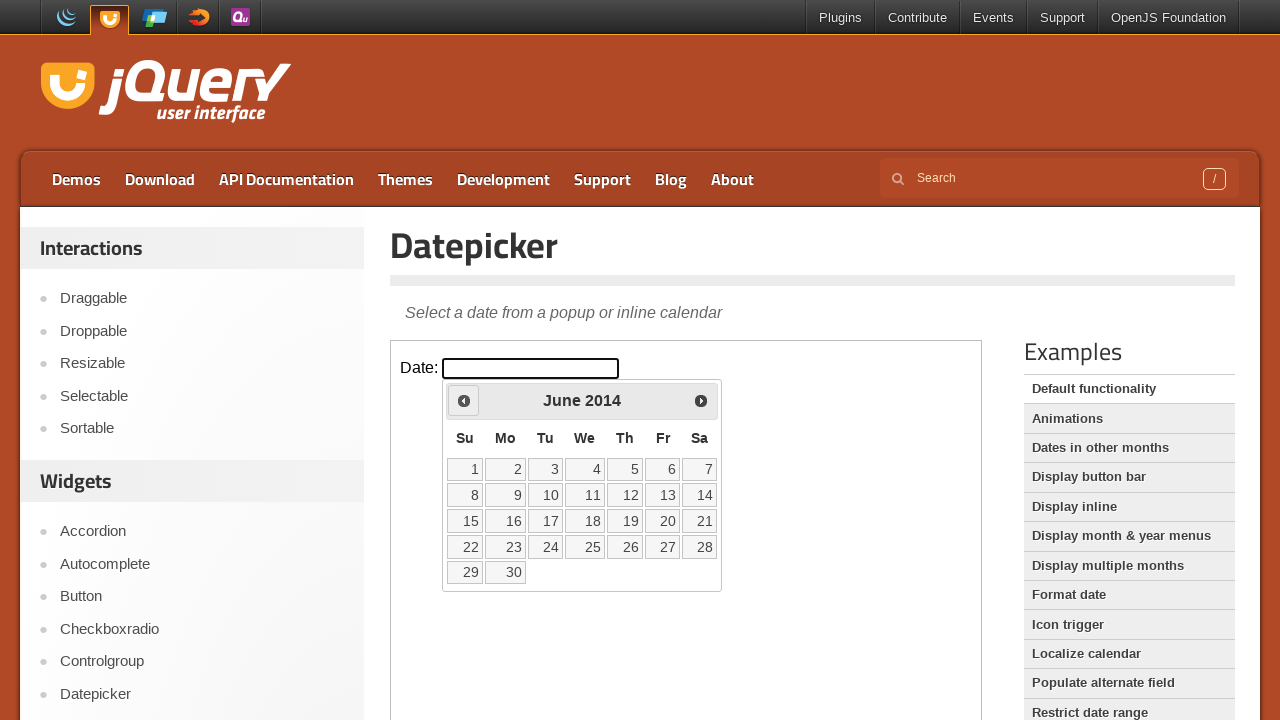

Retrieved current year from datepicker
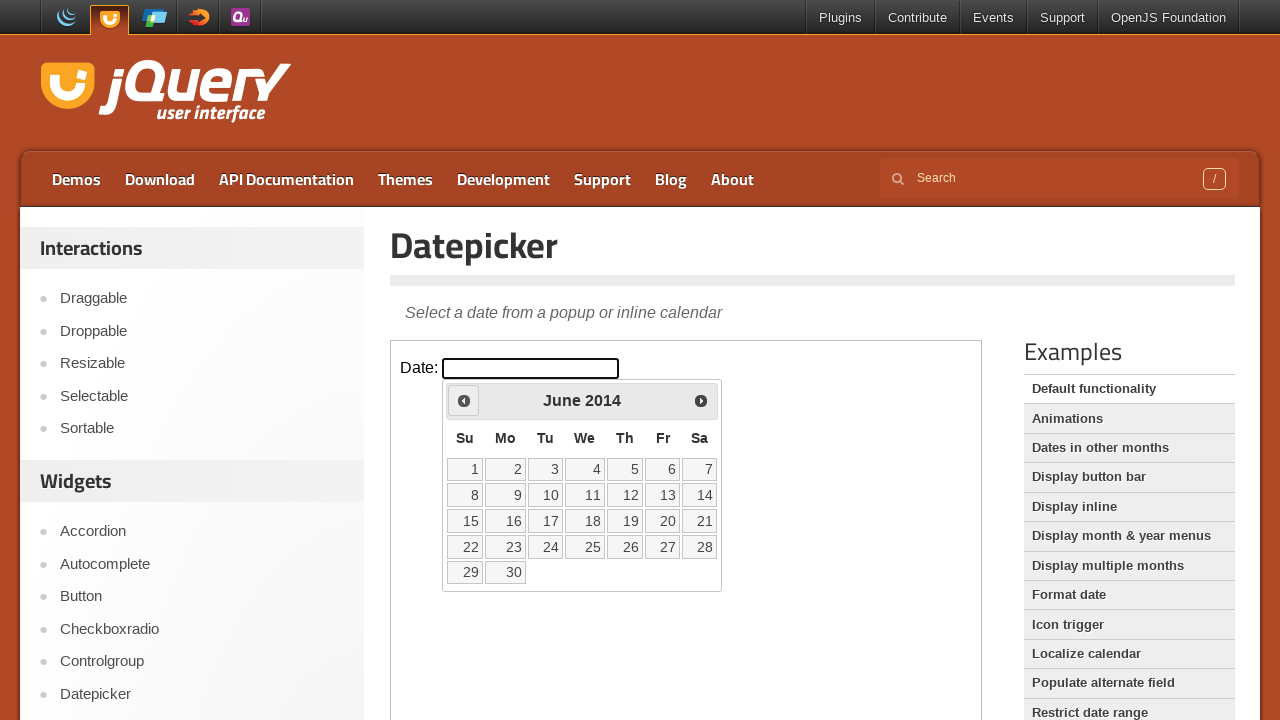

Clicked previous month button to navigate backwards at (464, 400) on iframe.demo-frame >> internal:control=enter-frame >> xpath=//*[@id='ui-datepicke
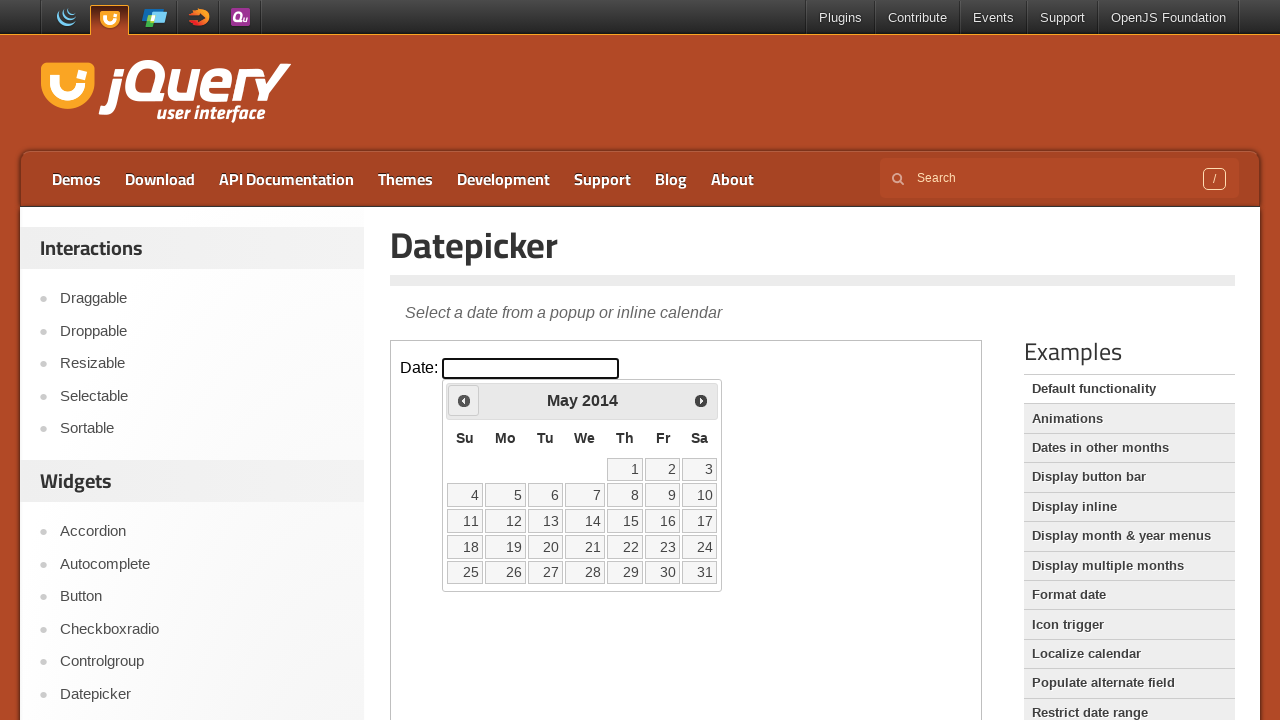

Retrieved current month from datepicker
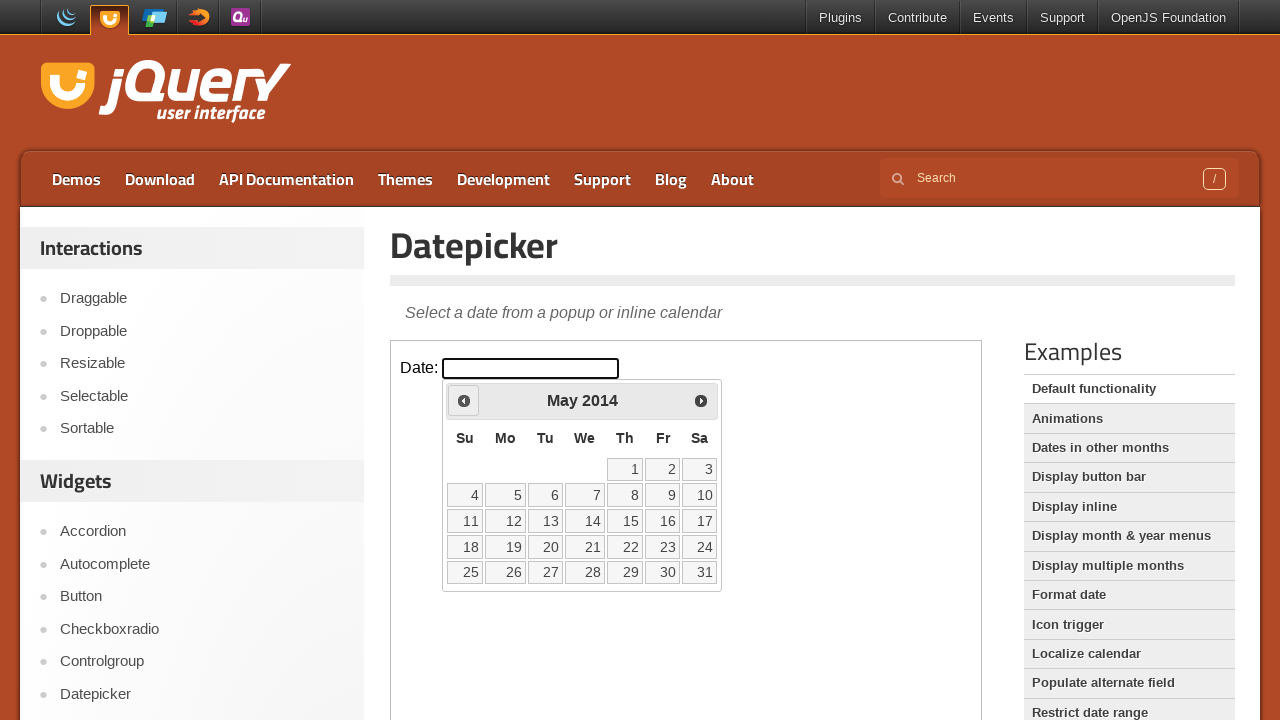

Retrieved current year from datepicker
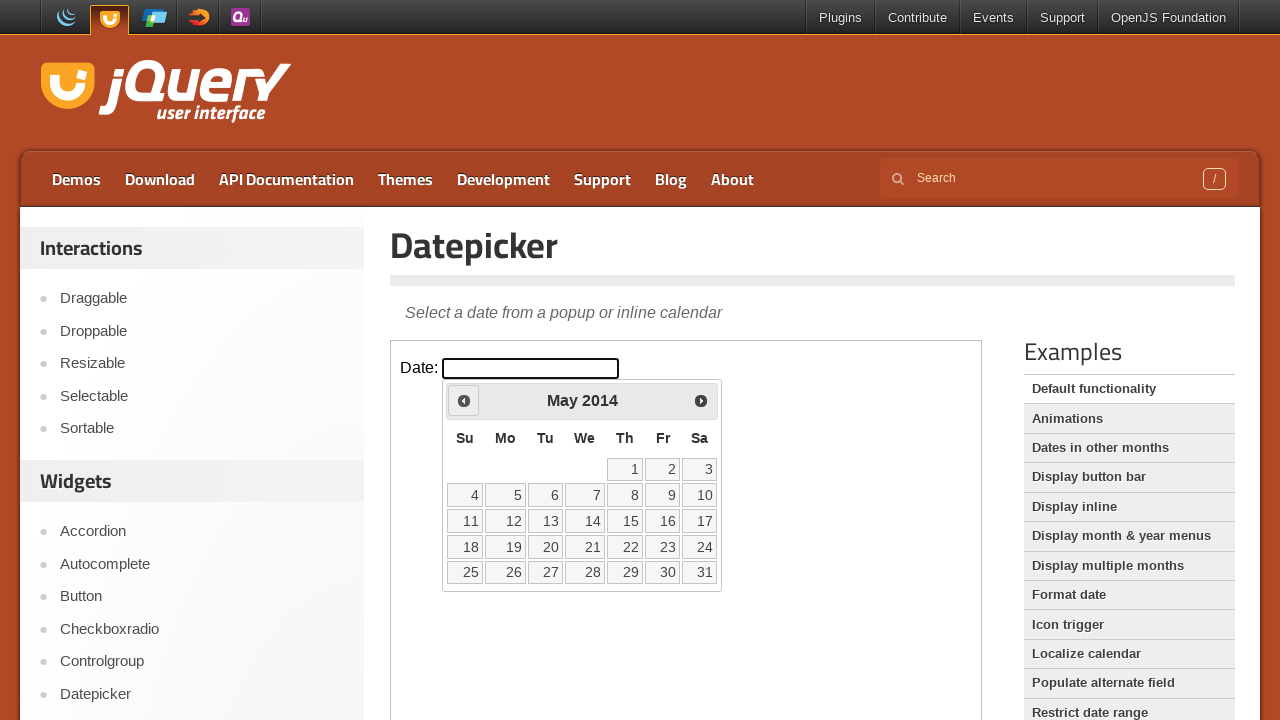

Clicked previous month button to navigate backwards at (464, 400) on iframe.demo-frame >> internal:control=enter-frame >> xpath=//*[@id='ui-datepicke
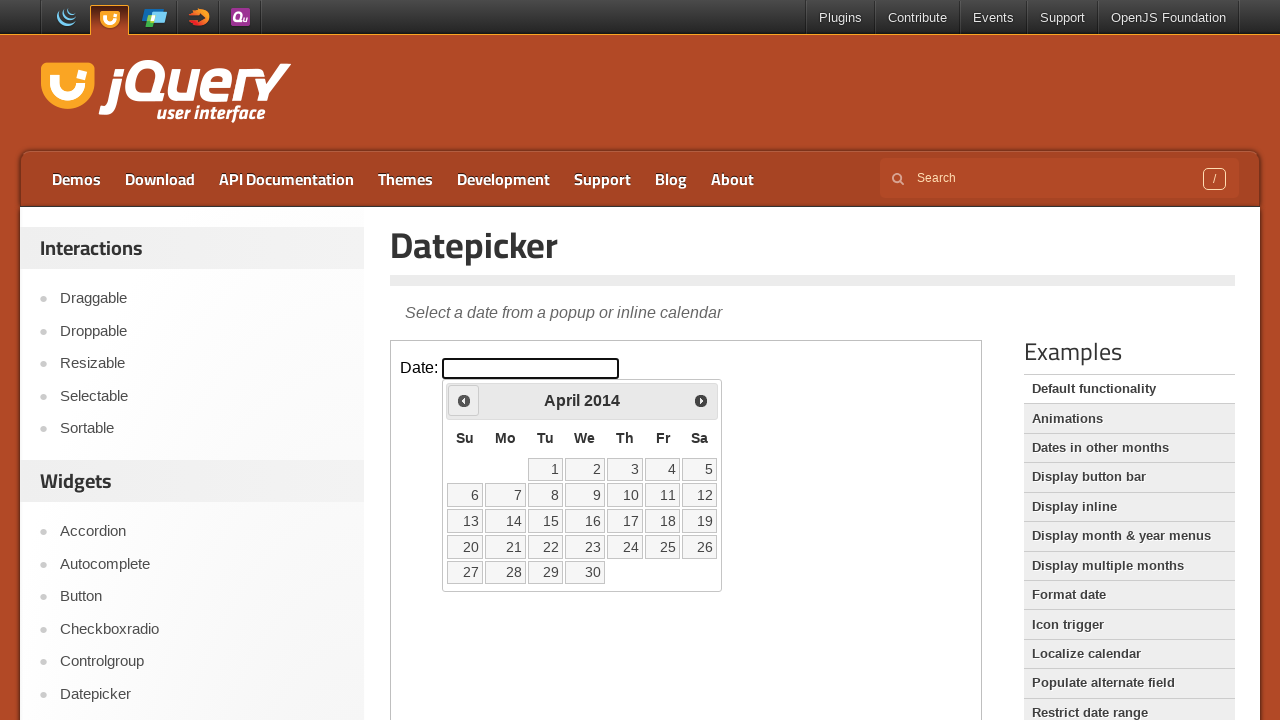

Retrieved current month from datepicker
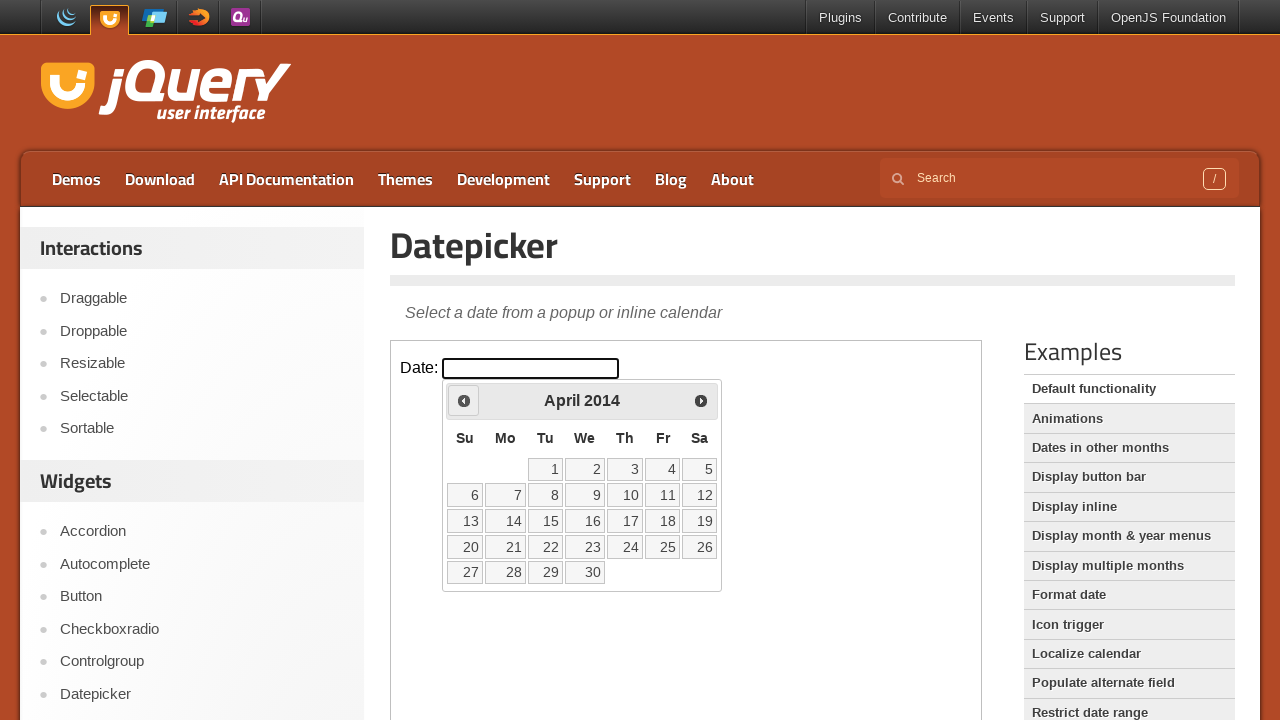

Retrieved current year from datepicker
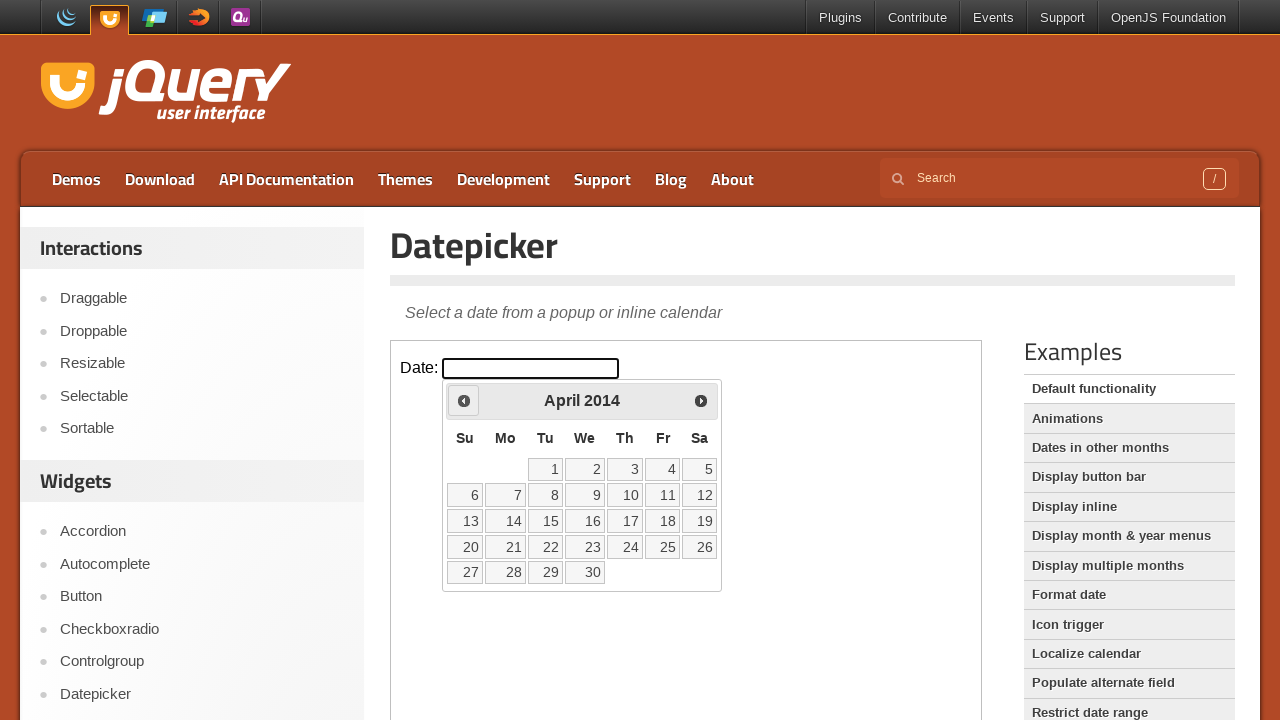

Clicked previous month button to navigate backwards at (464, 400) on iframe.demo-frame >> internal:control=enter-frame >> xpath=//*[@id='ui-datepicke
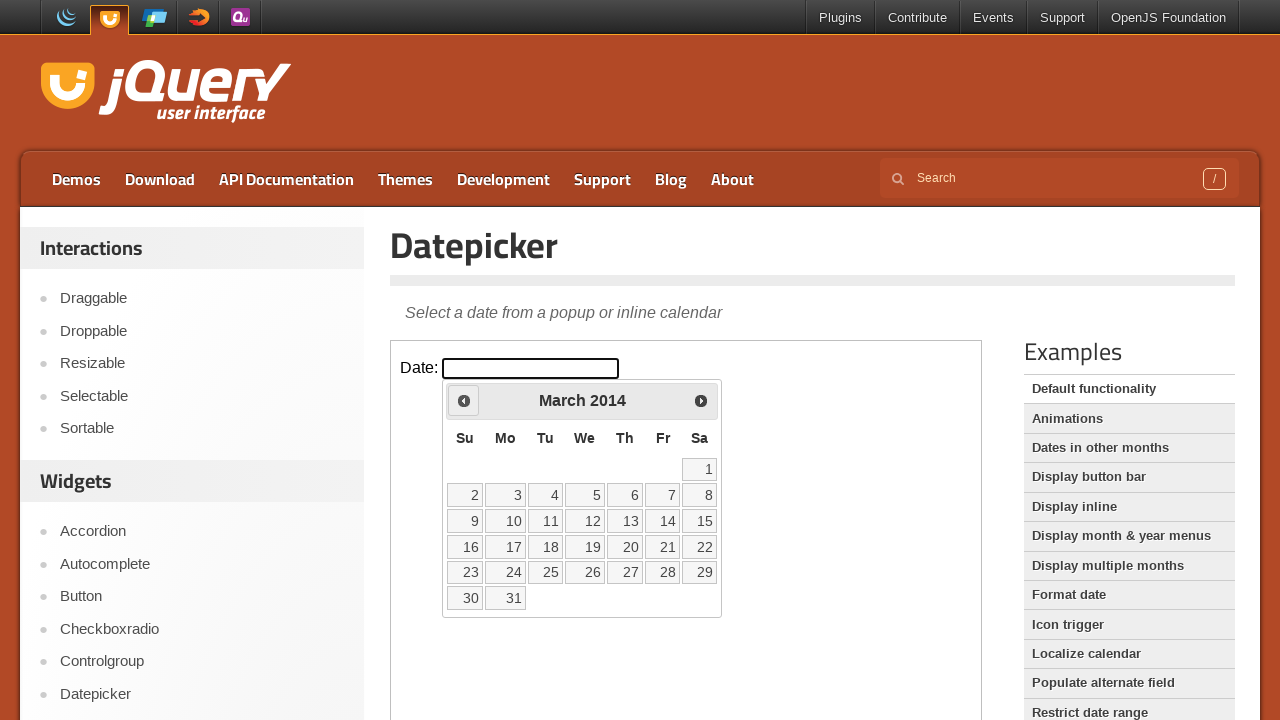

Retrieved current month from datepicker
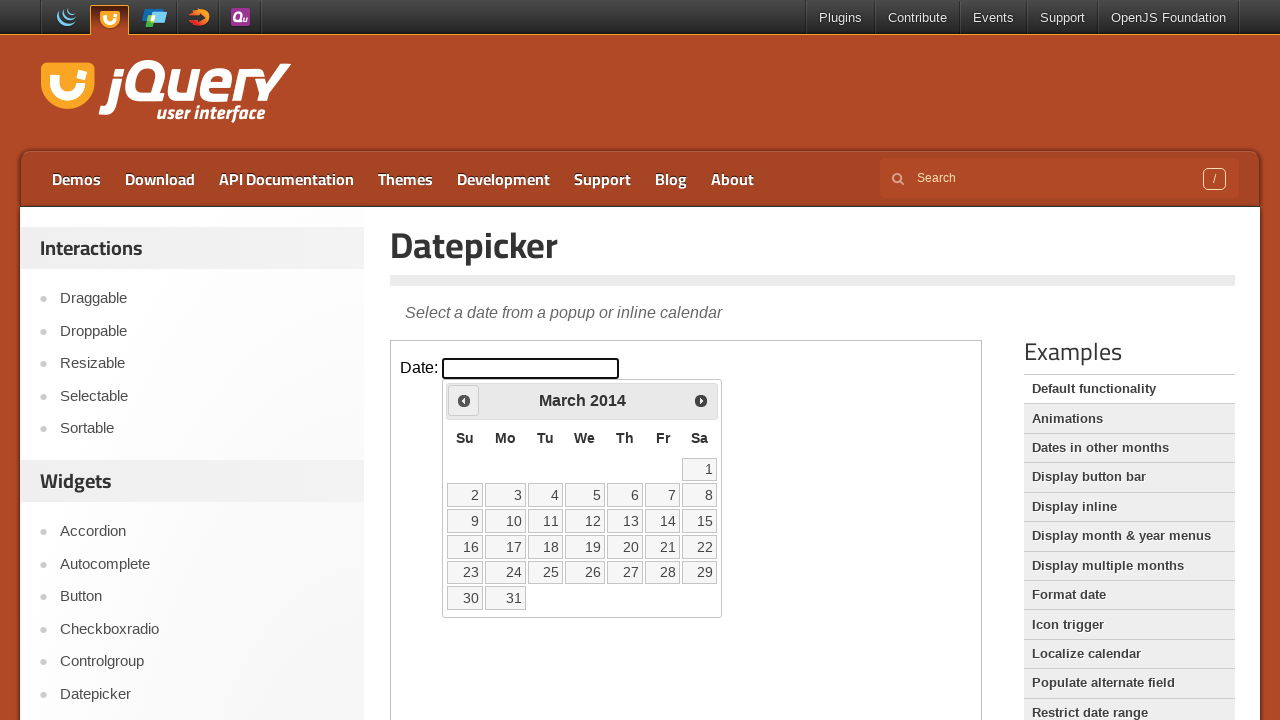

Retrieved current year from datepicker
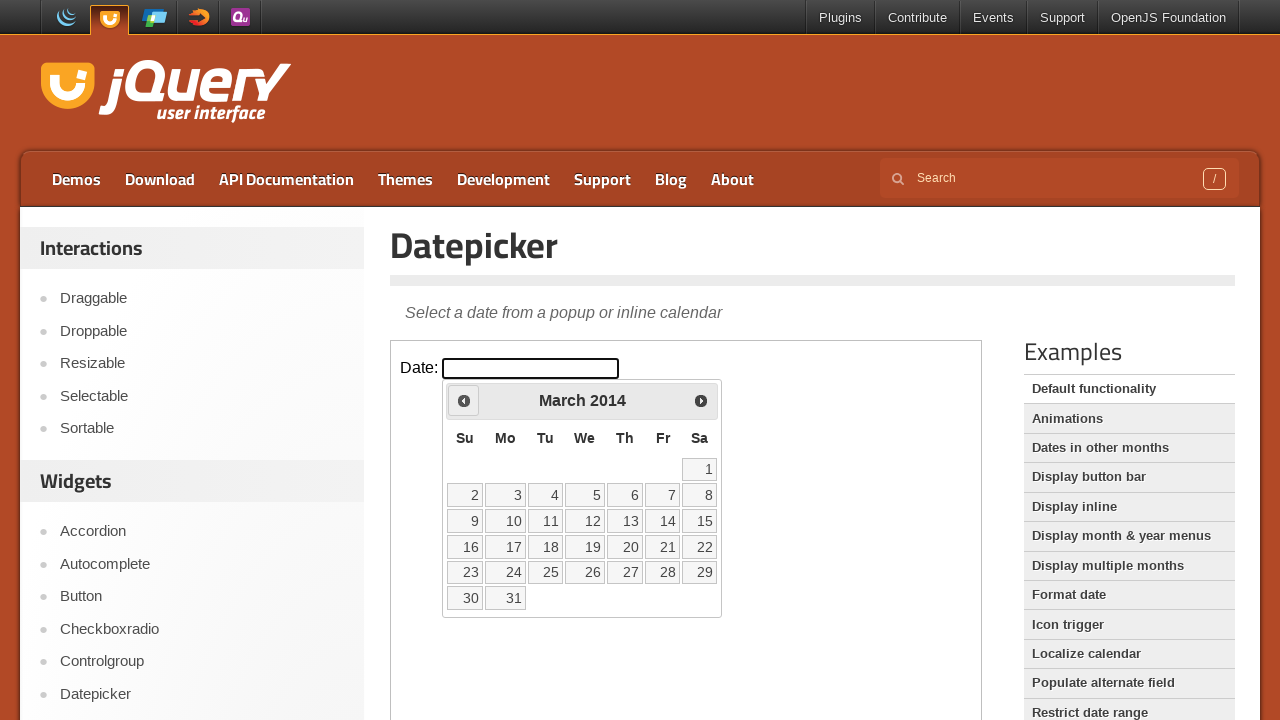

Clicked previous month button to navigate backwards at (464, 400) on iframe.demo-frame >> internal:control=enter-frame >> xpath=//*[@id='ui-datepicke
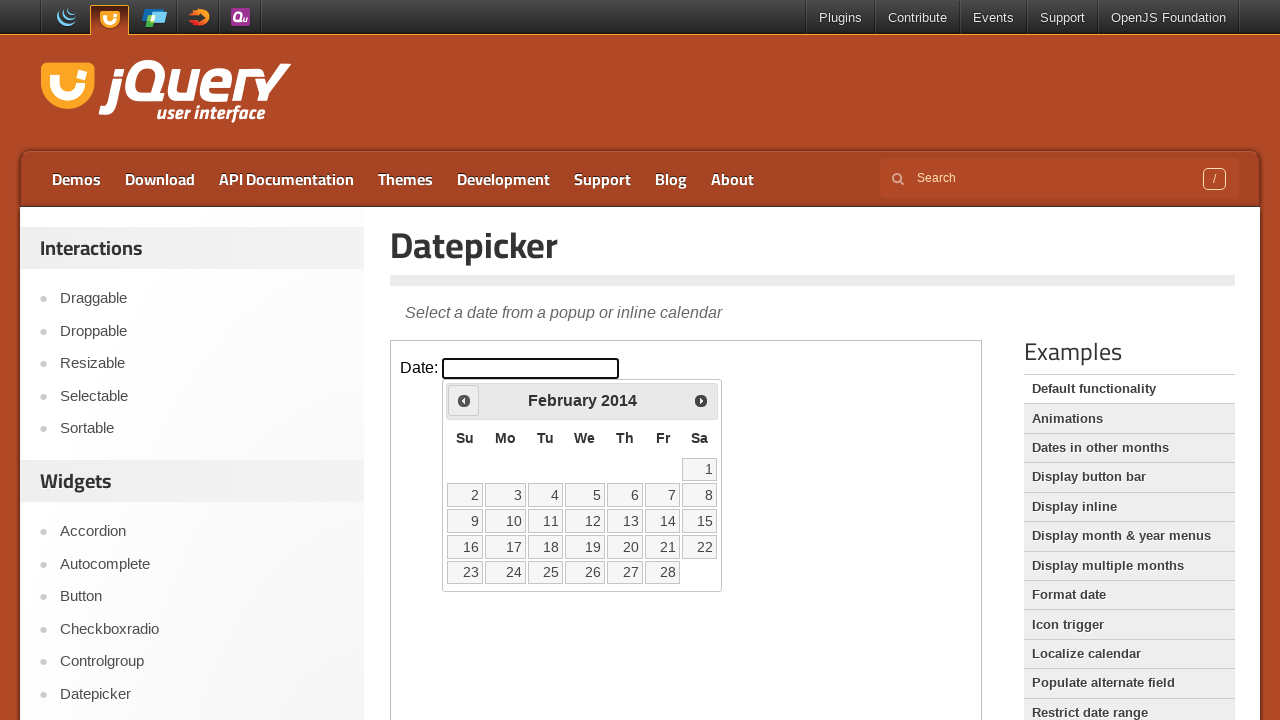

Retrieved current month from datepicker
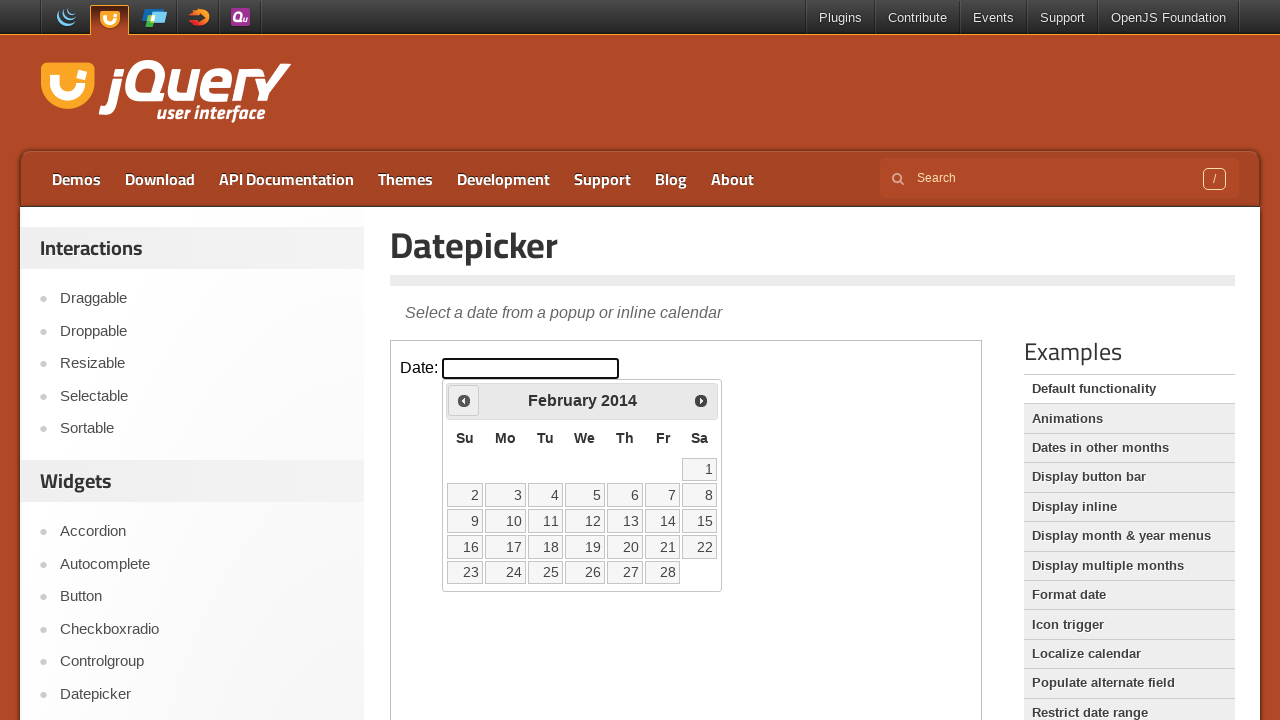

Retrieved current year from datepicker
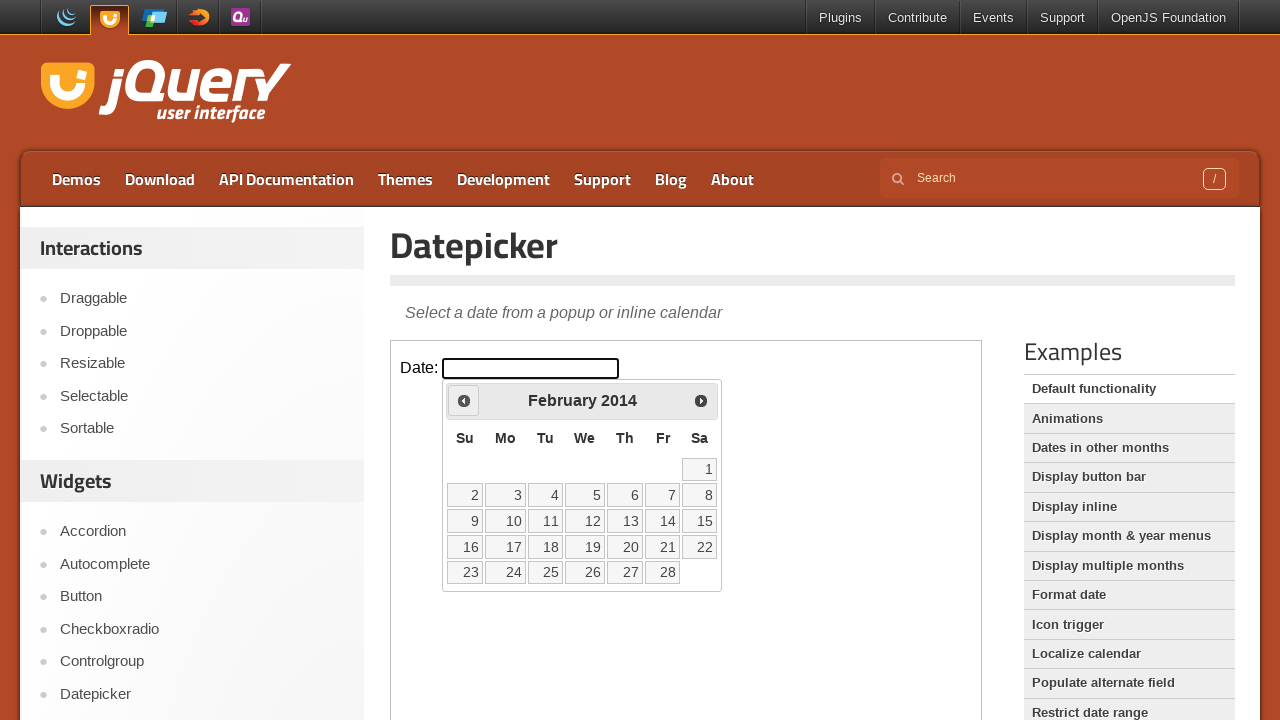

Clicked previous month button to navigate backwards at (464, 400) on iframe.demo-frame >> internal:control=enter-frame >> xpath=//*[@id='ui-datepicke
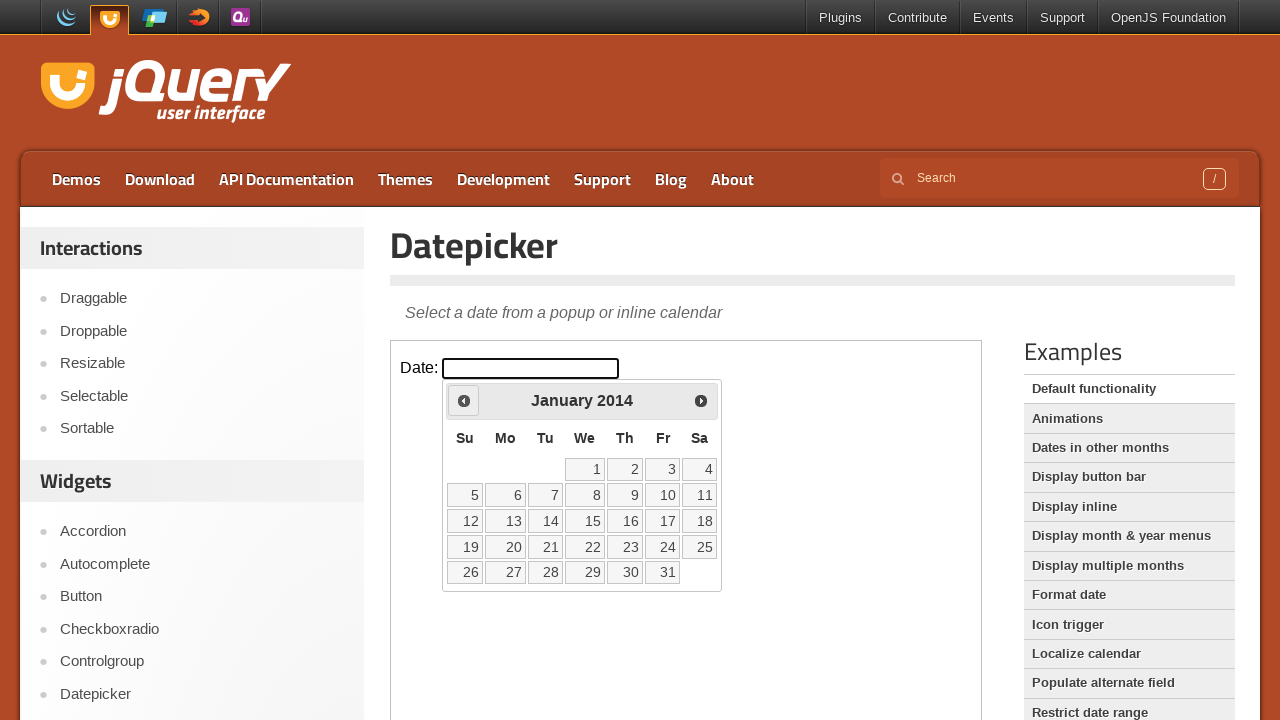

Retrieved current month from datepicker
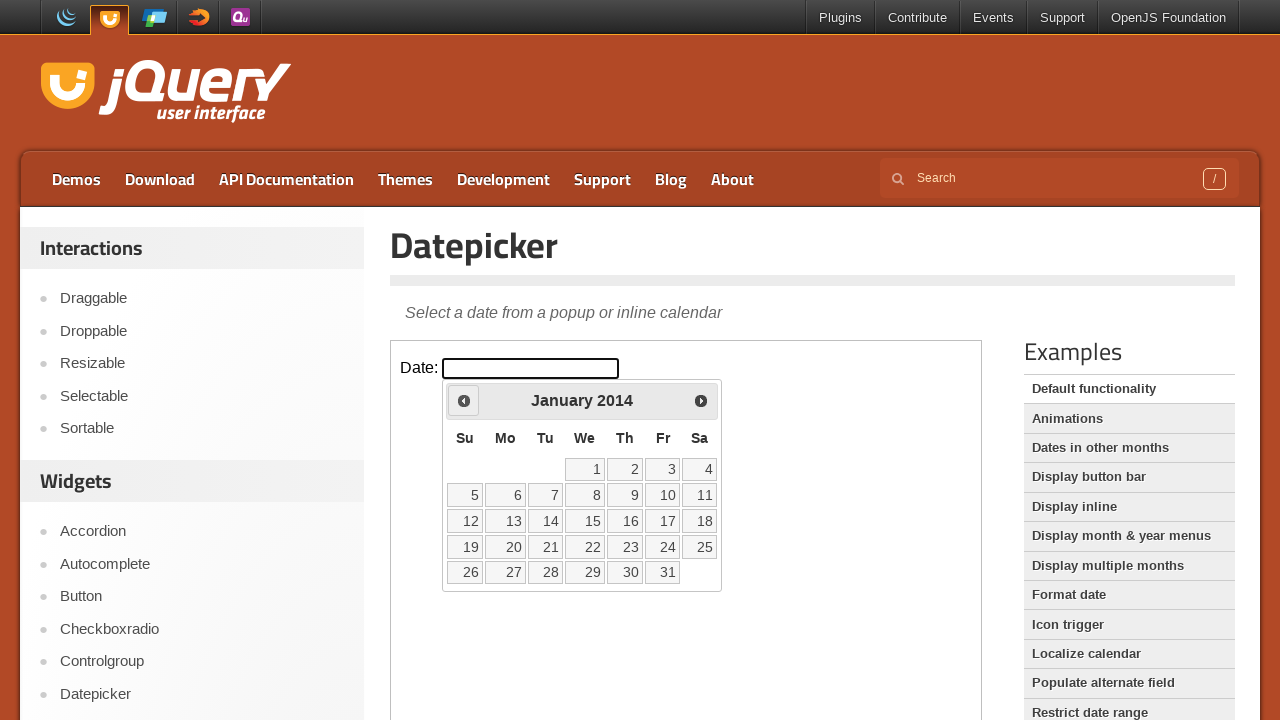

Retrieved current year from datepicker
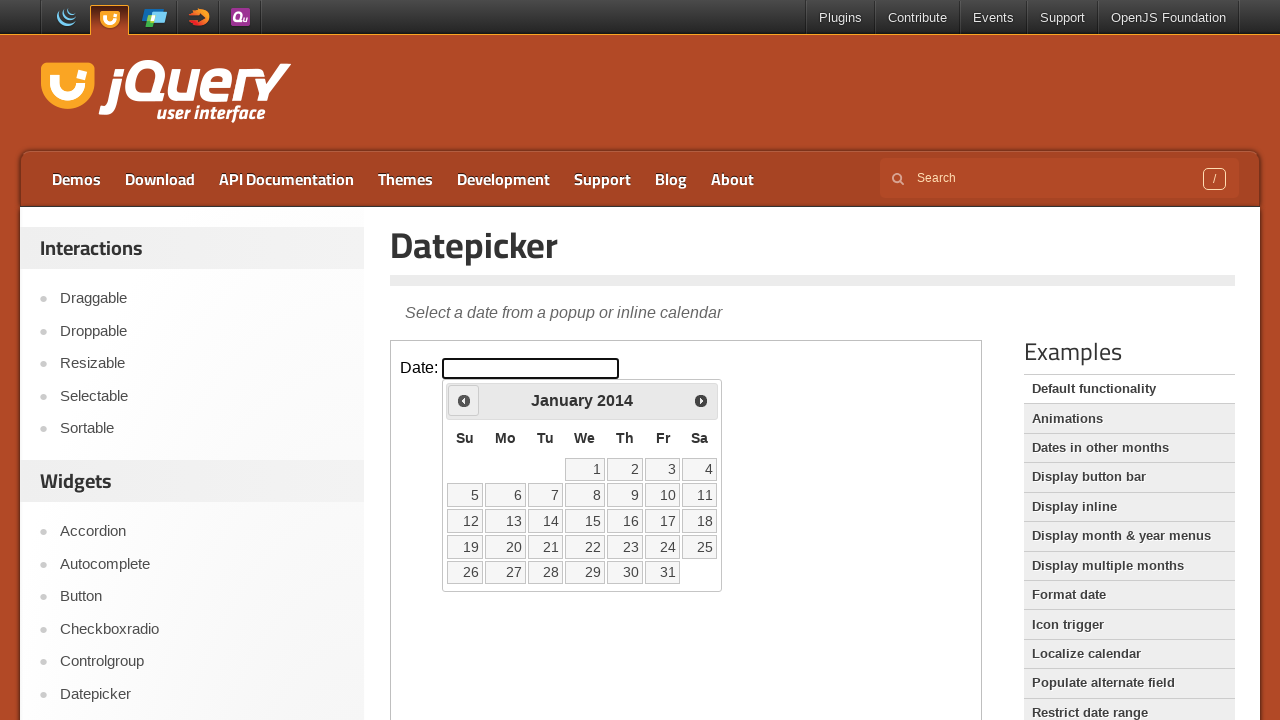

Clicked previous month button to navigate backwards at (464, 400) on iframe.demo-frame >> internal:control=enter-frame >> xpath=//*[@id='ui-datepicke
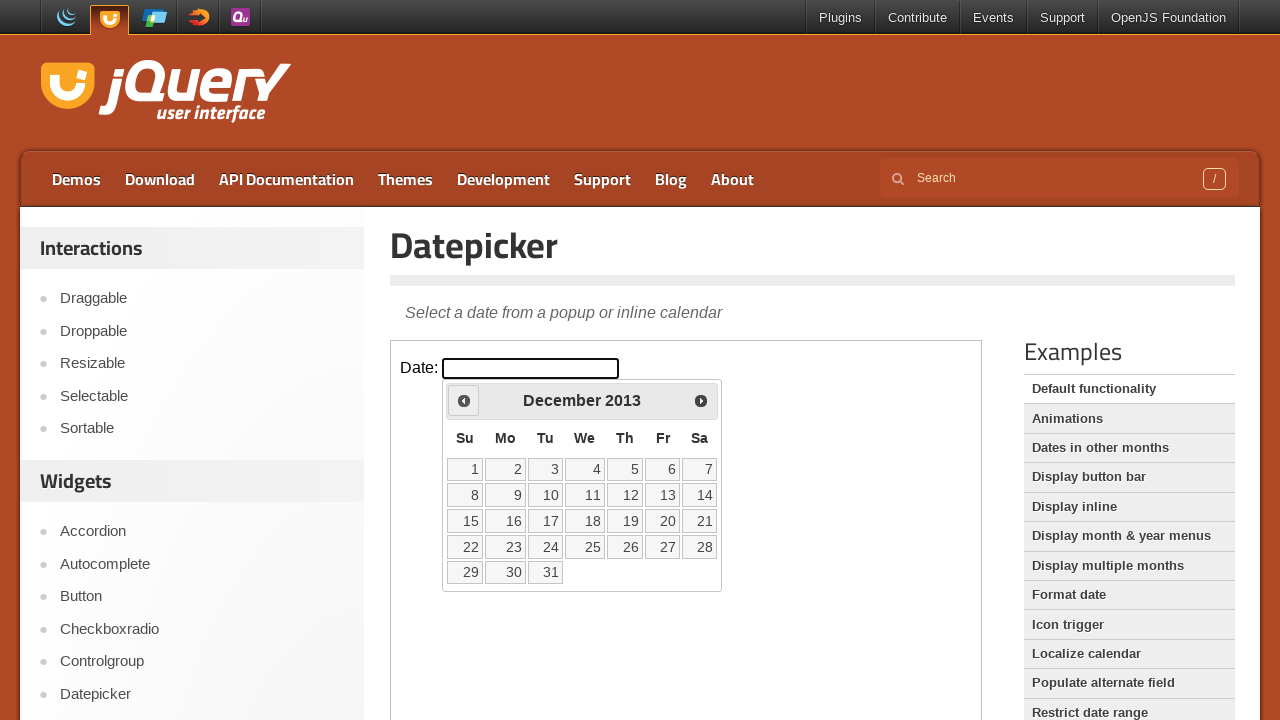

Retrieved current month from datepicker
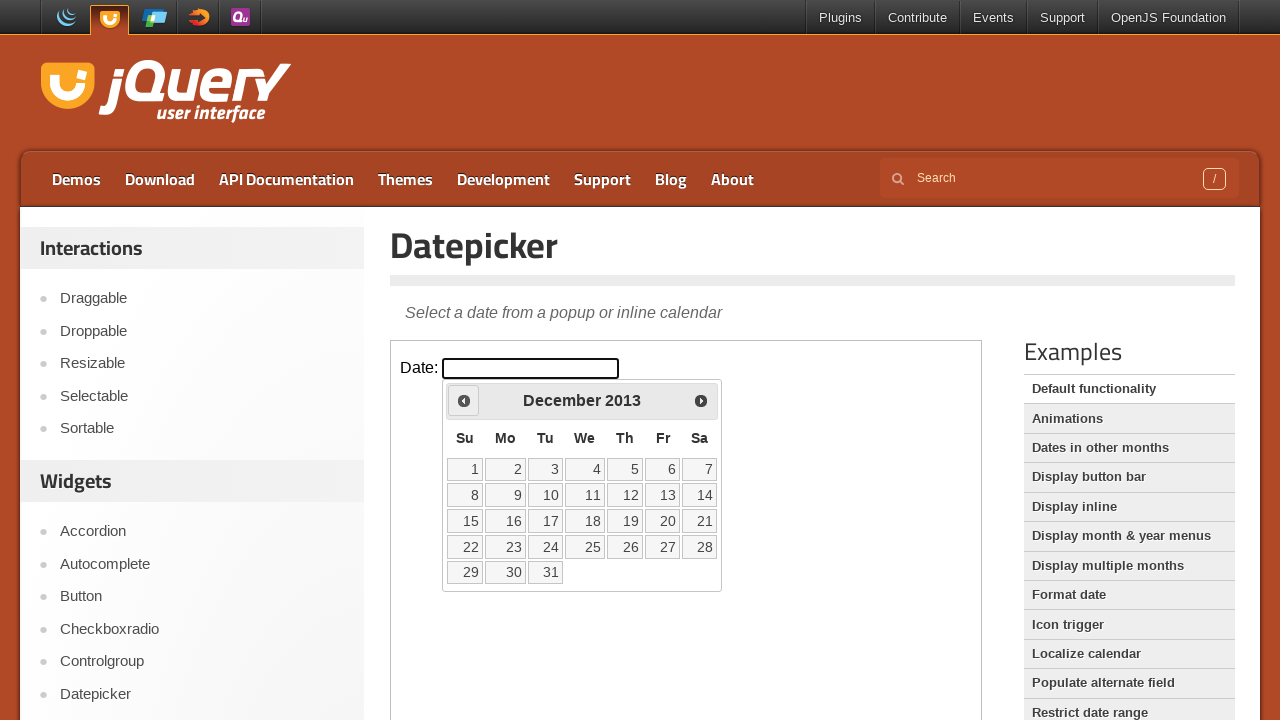

Retrieved current year from datepicker
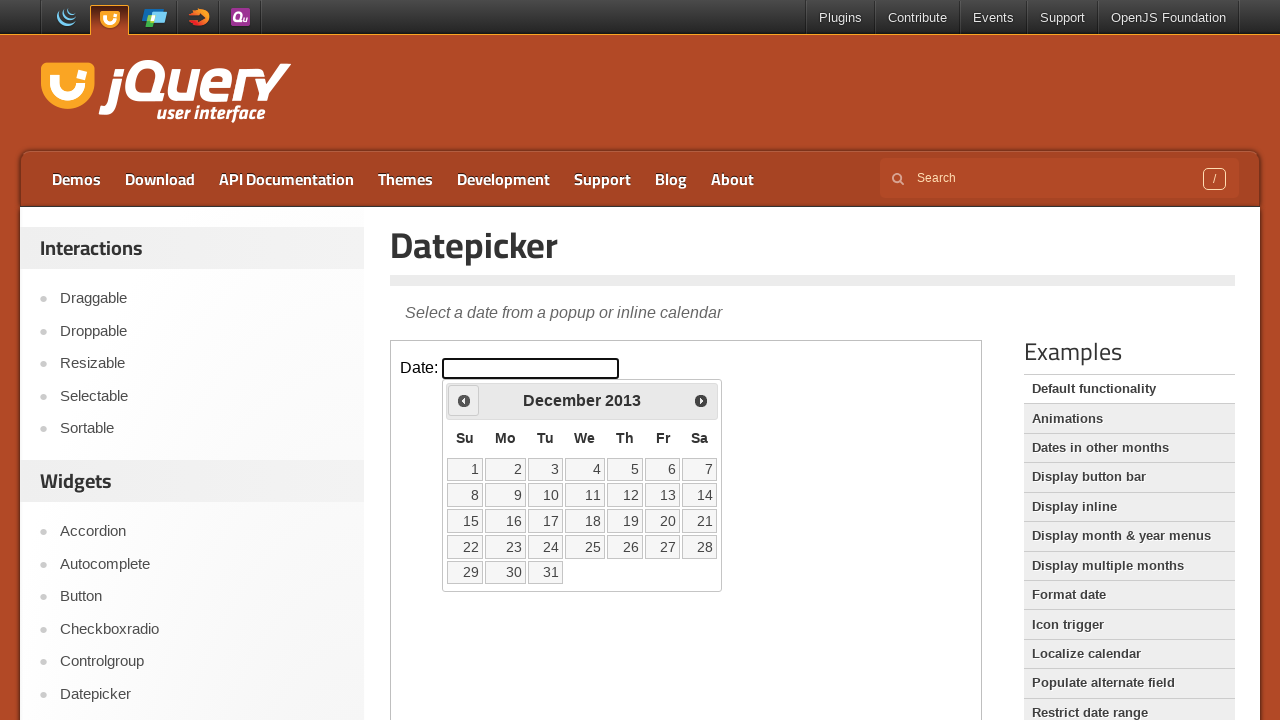

Clicked previous month button to navigate backwards at (464, 400) on iframe.demo-frame >> internal:control=enter-frame >> xpath=//*[@id='ui-datepicke
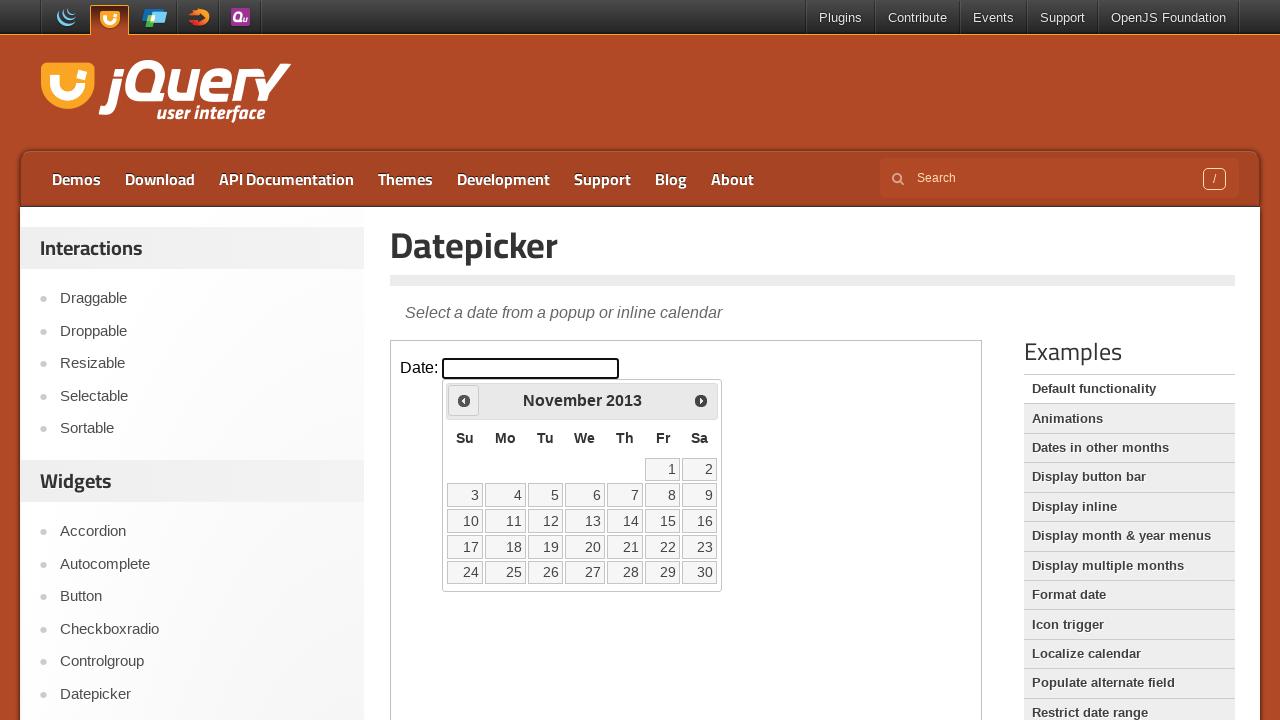

Retrieved current month from datepicker
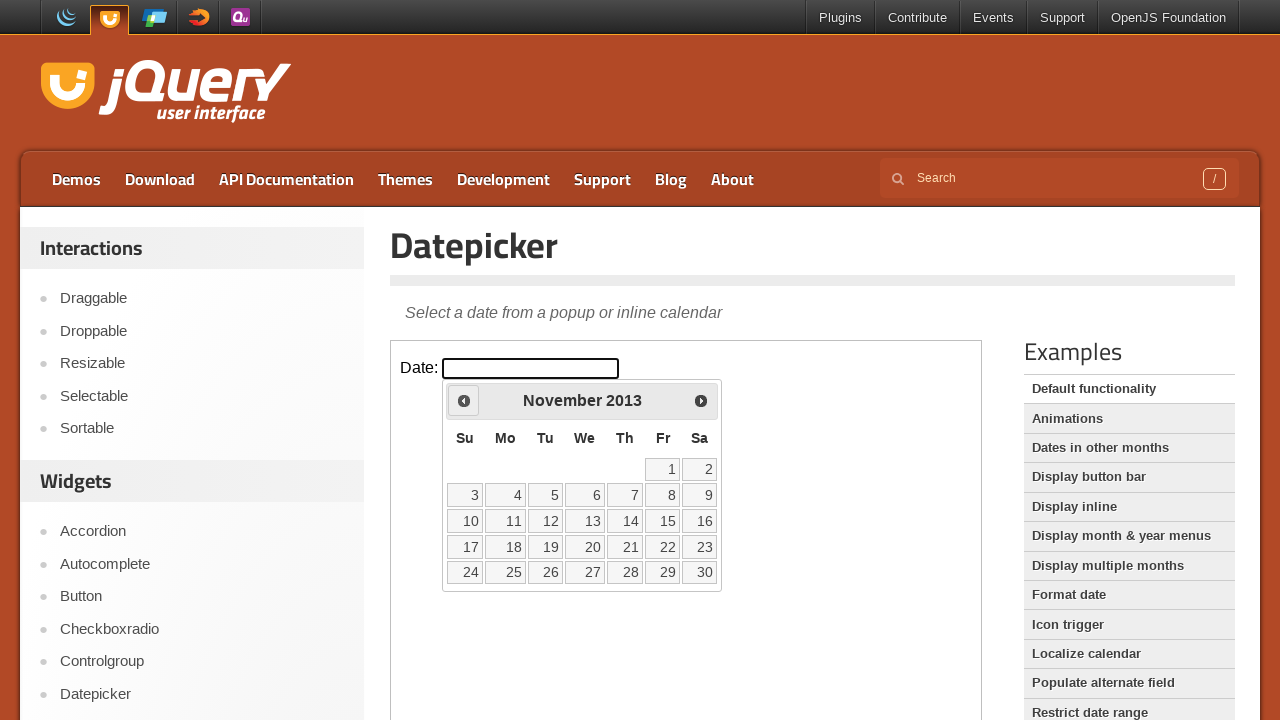

Retrieved current year from datepicker
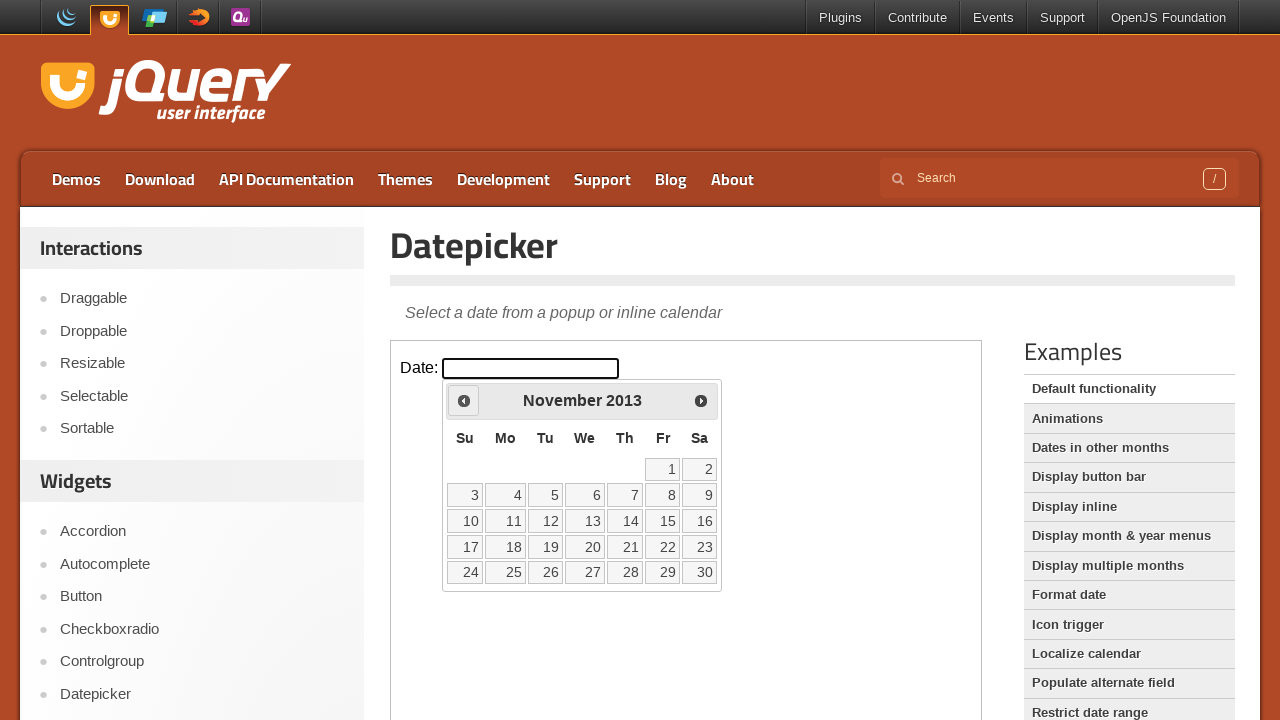

Clicked previous month button to navigate backwards at (464, 400) on iframe.demo-frame >> internal:control=enter-frame >> xpath=//*[@id='ui-datepicke
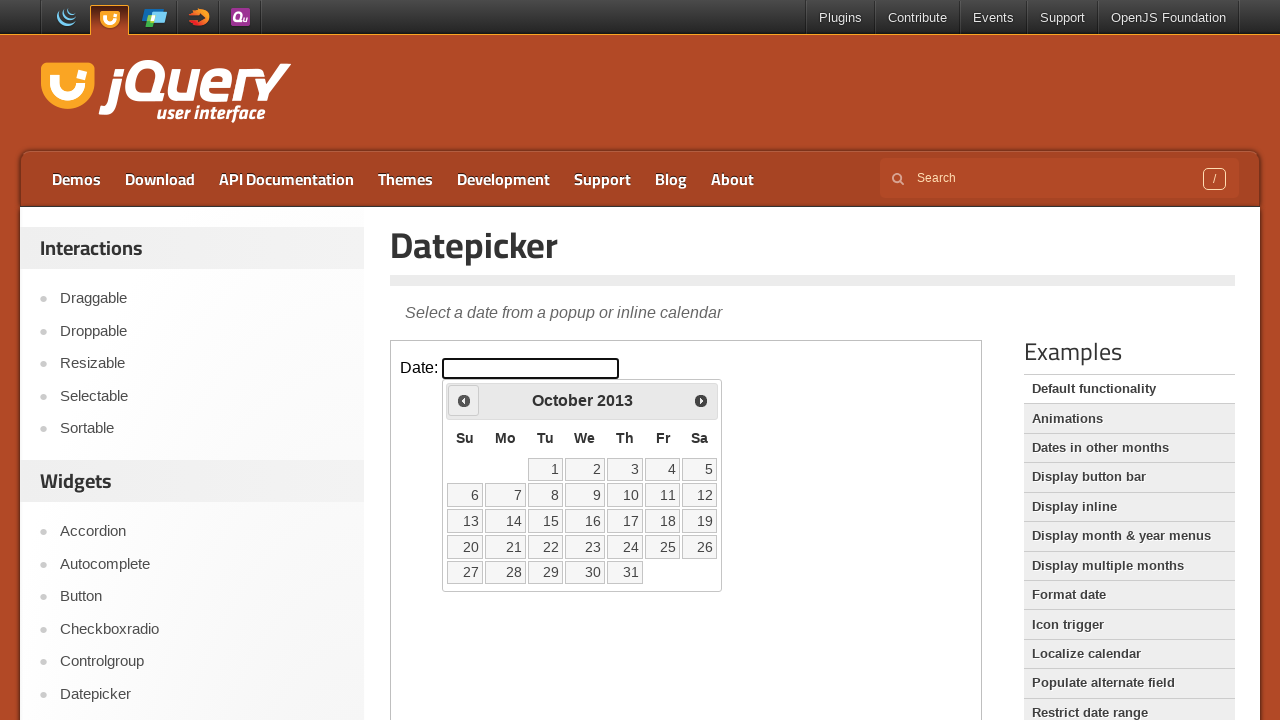

Retrieved current month from datepicker
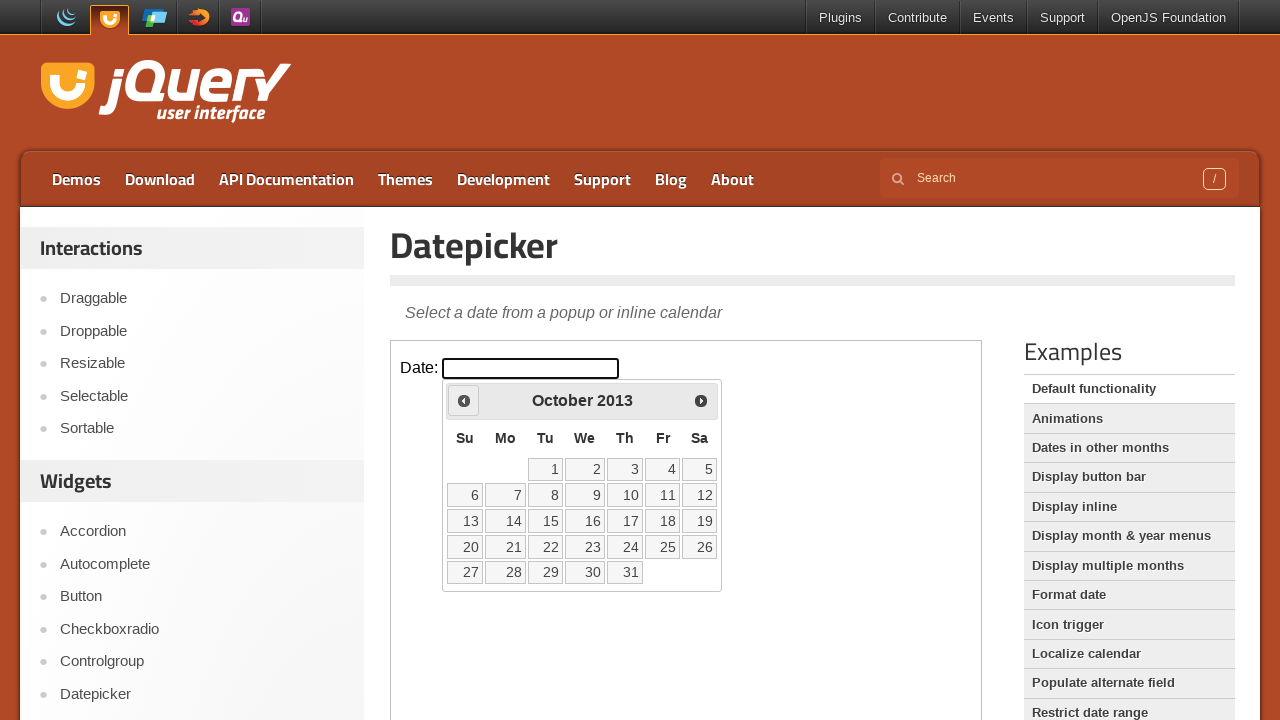

Retrieved current year from datepicker
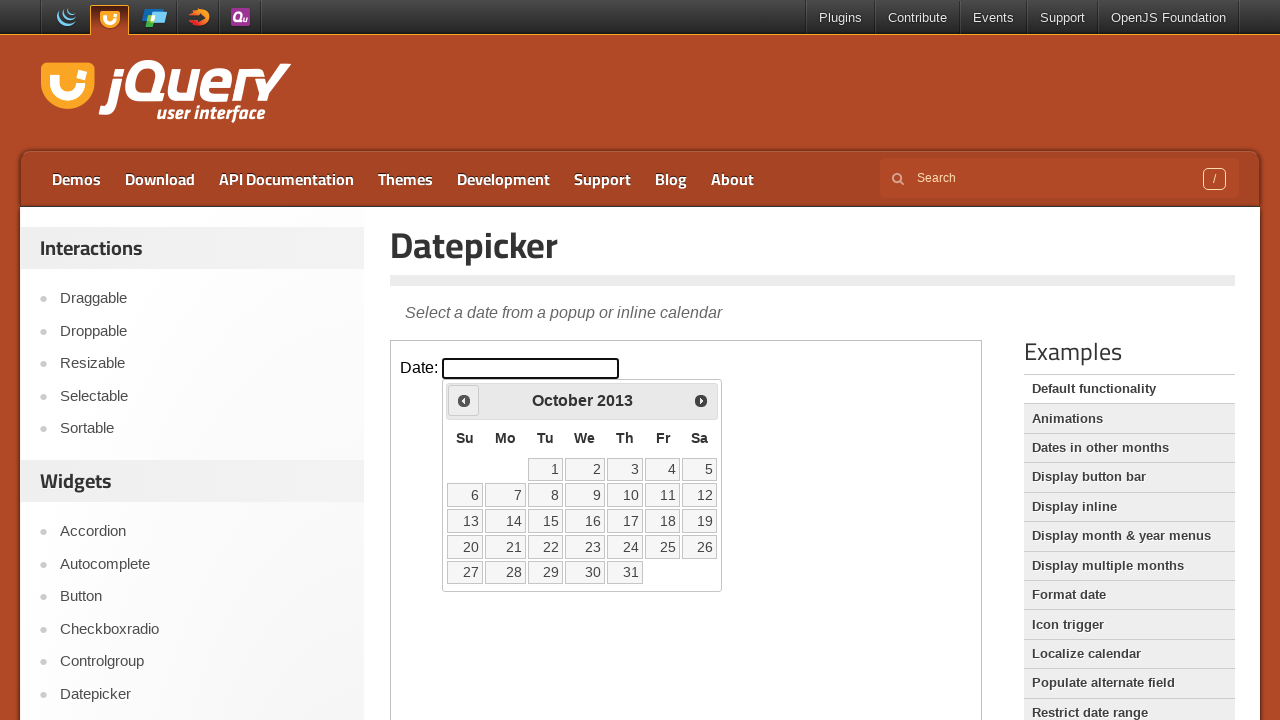

Clicked previous month button to navigate backwards at (464, 400) on iframe.demo-frame >> internal:control=enter-frame >> xpath=//*[@id='ui-datepicke
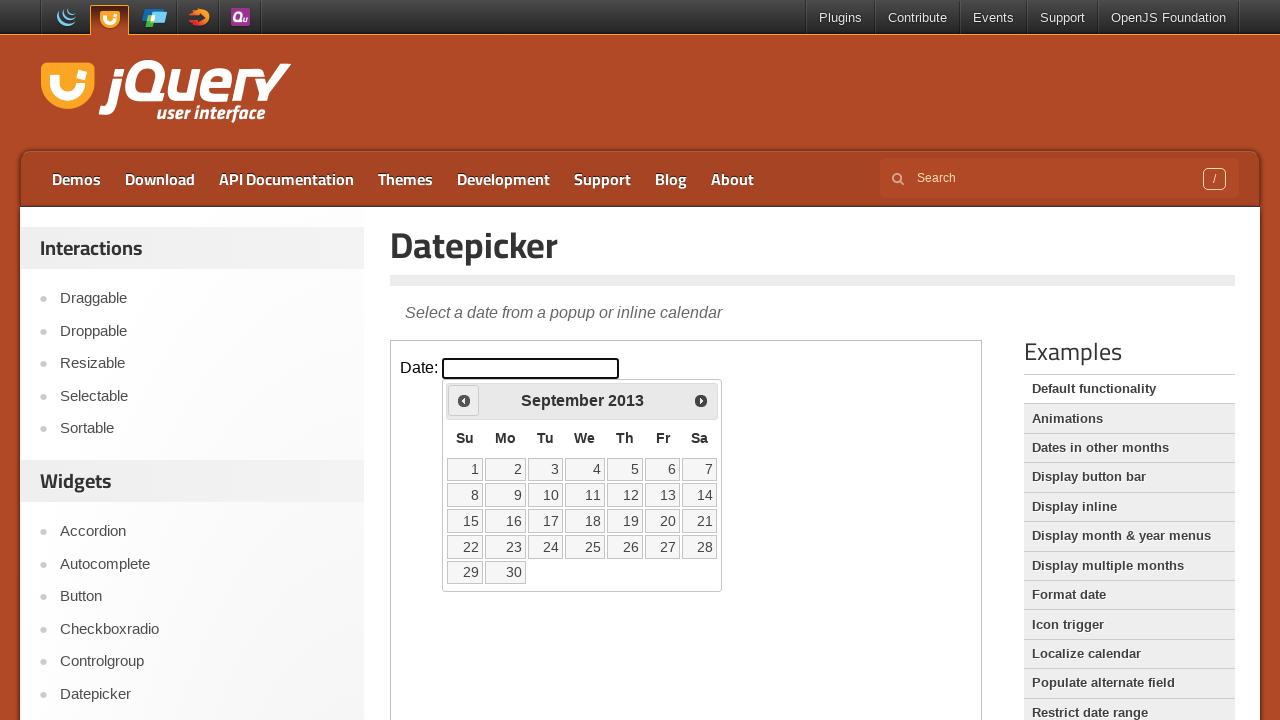

Retrieved current month from datepicker
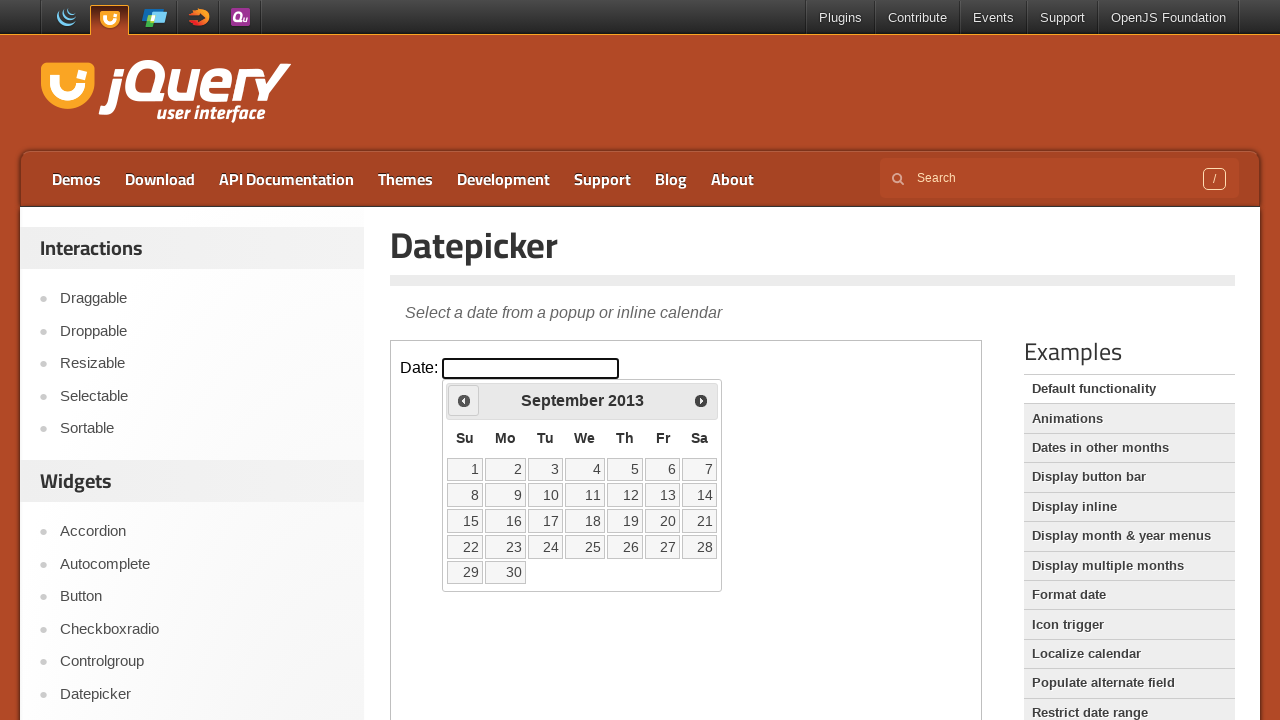

Retrieved current year from datepicker
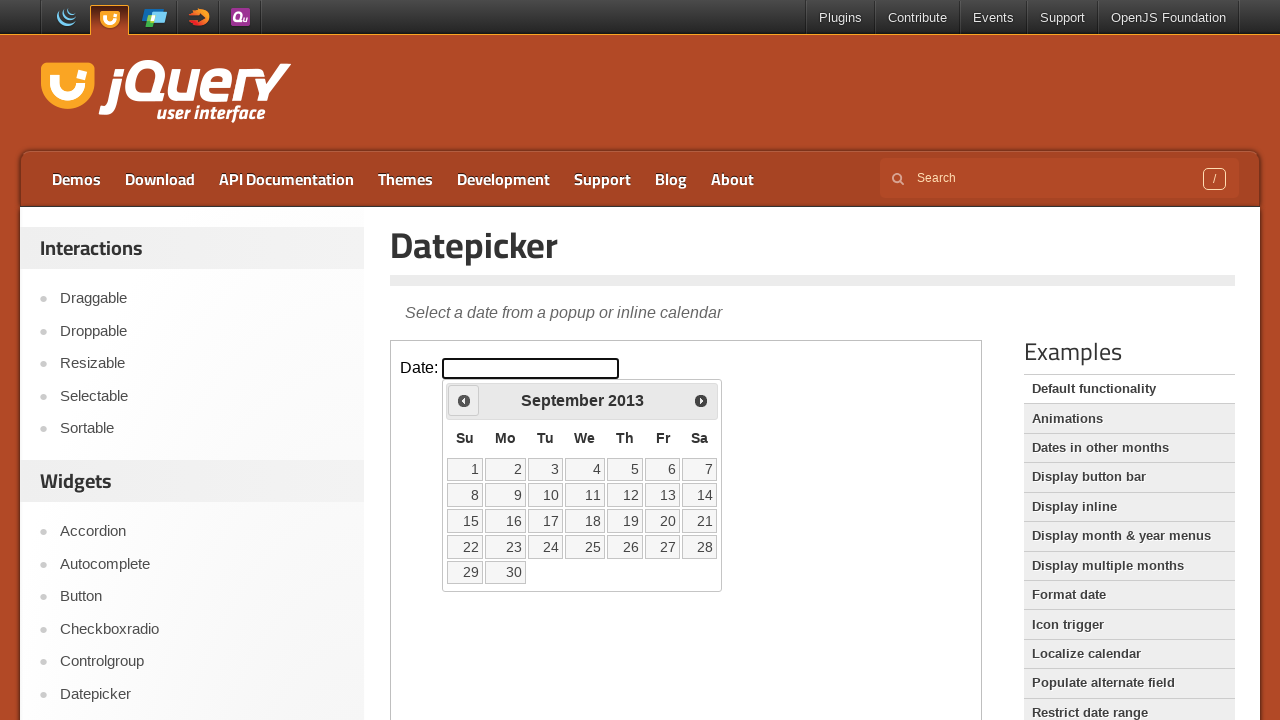

Clicked previous month button to navigate backwards at (464, 400) on iframe.demo-frame >> internal:control=enter-frame >> xpath=//*[@id='ui-datepicke
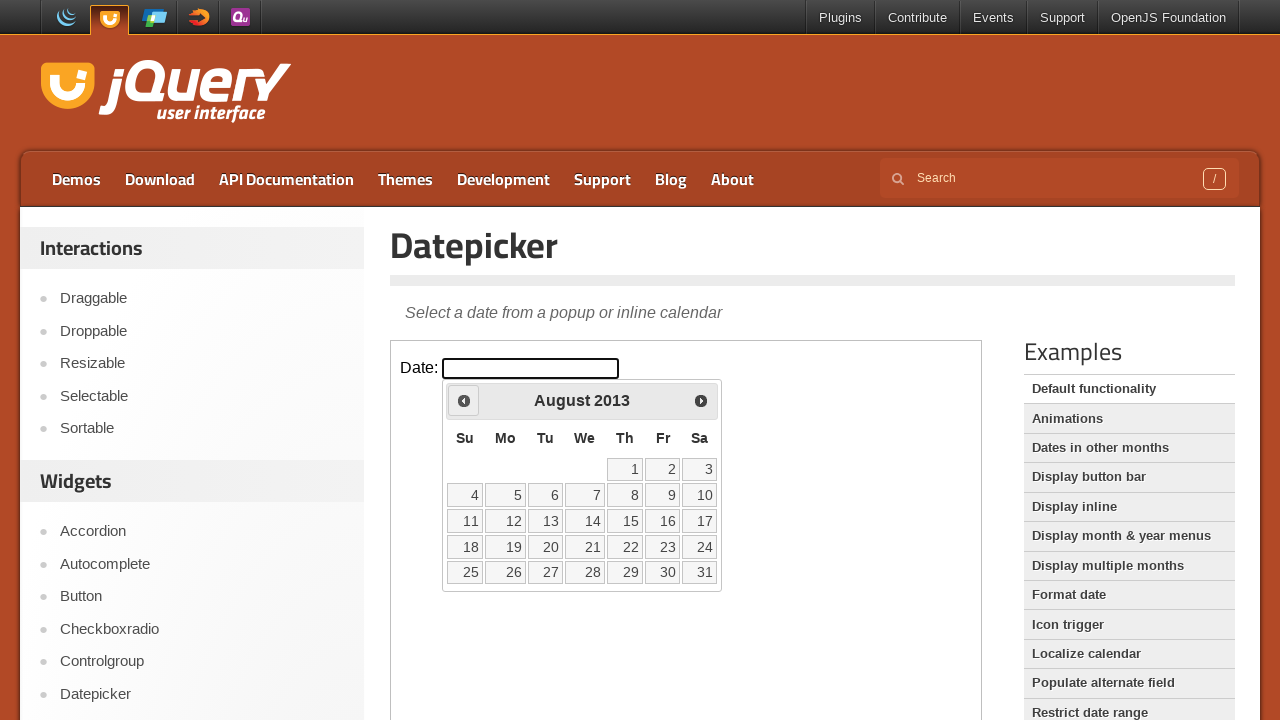

Retrieved current month from datepicker
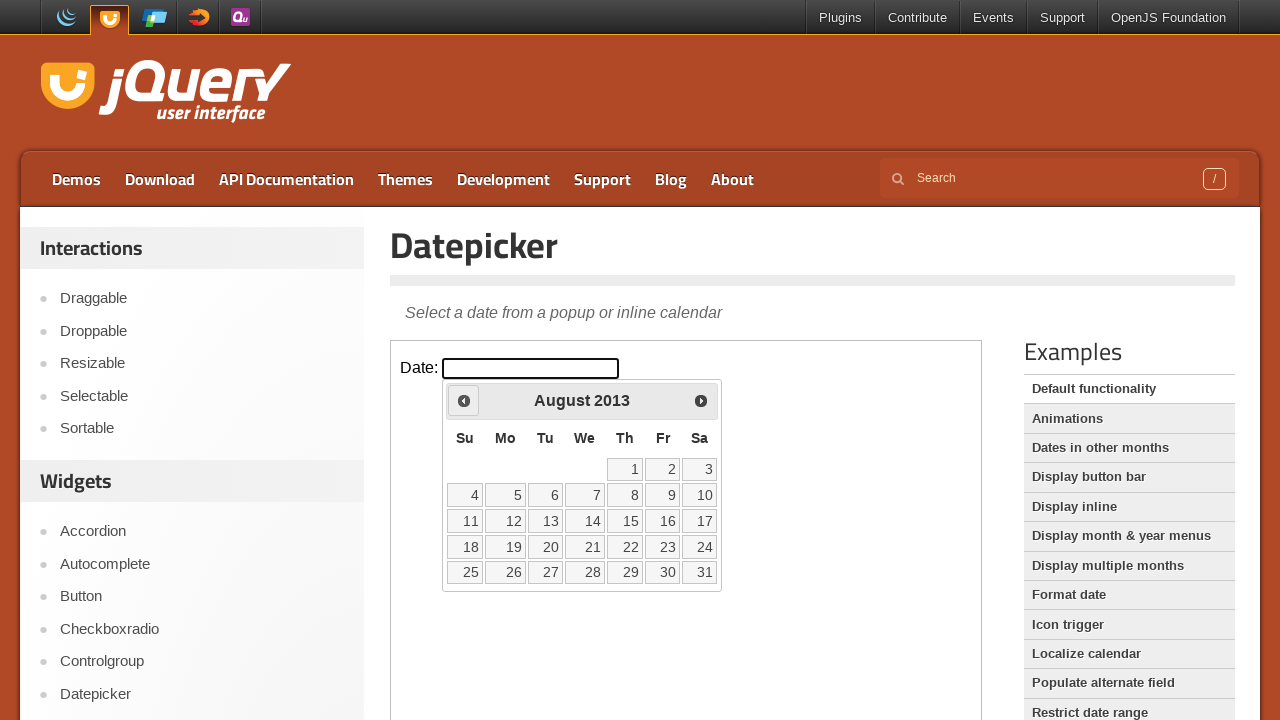

Retrieved current year from datepicker
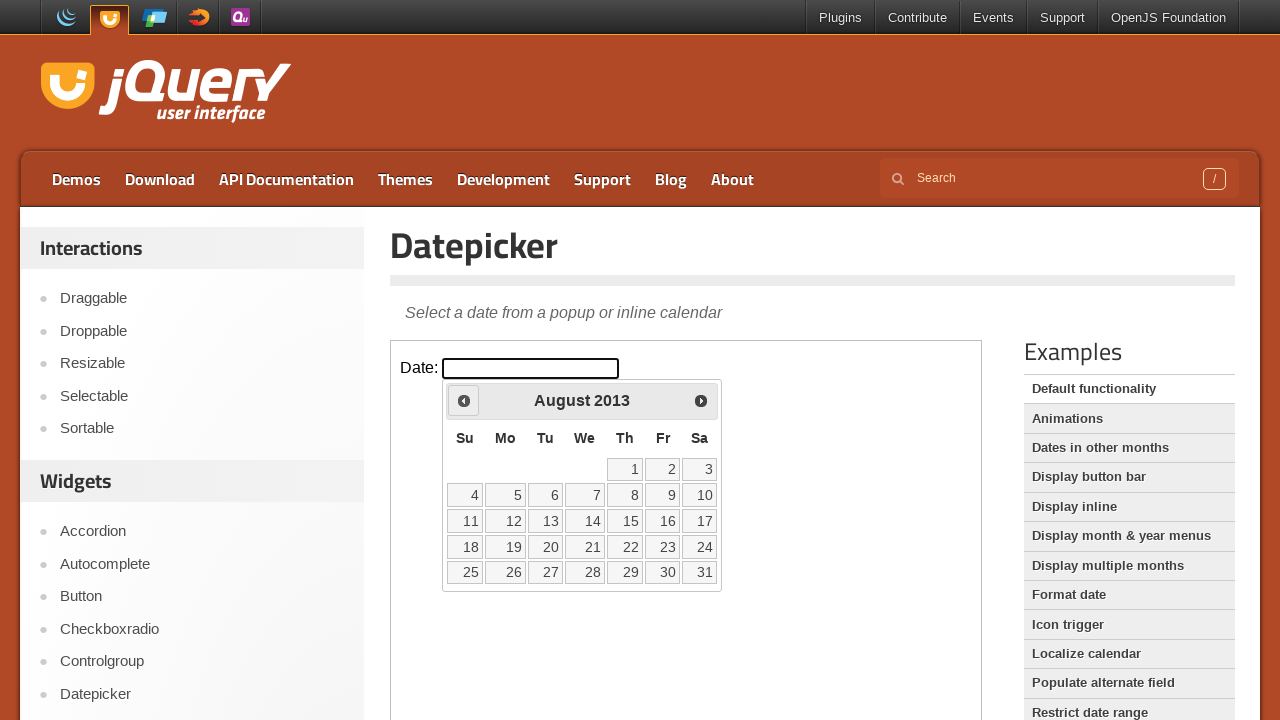

Clicked previous month button to navigate backwards at (464, 400) on iframe.demo-frame >> internal:control=enter-frame >> xpath=//*[@id='ui-datepicke
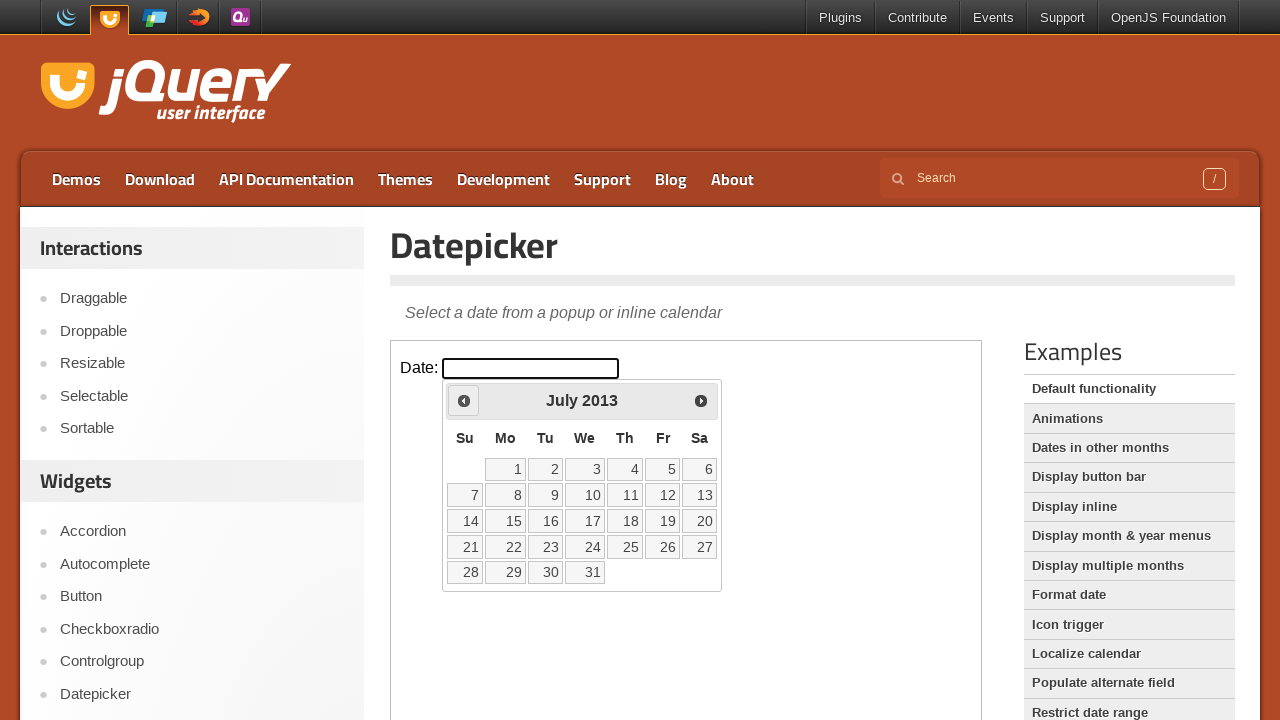

Retrieved current month from datepicker
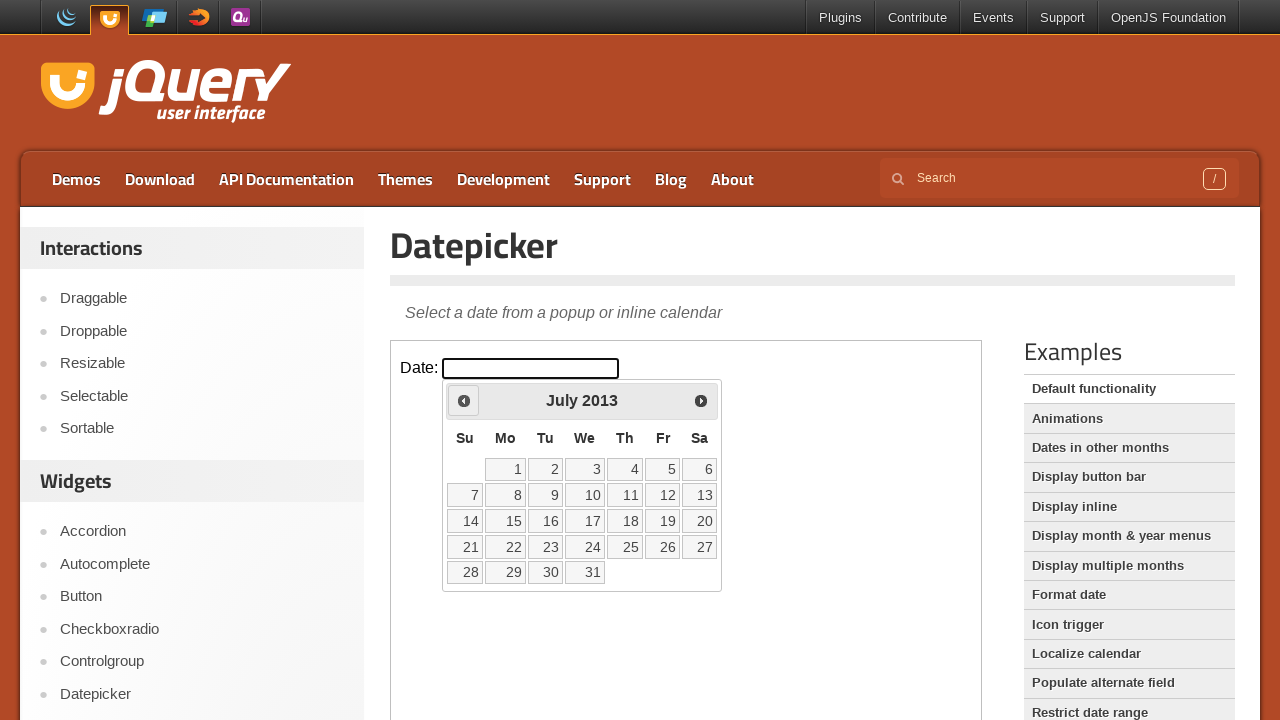

Retrieved current year from datepicker
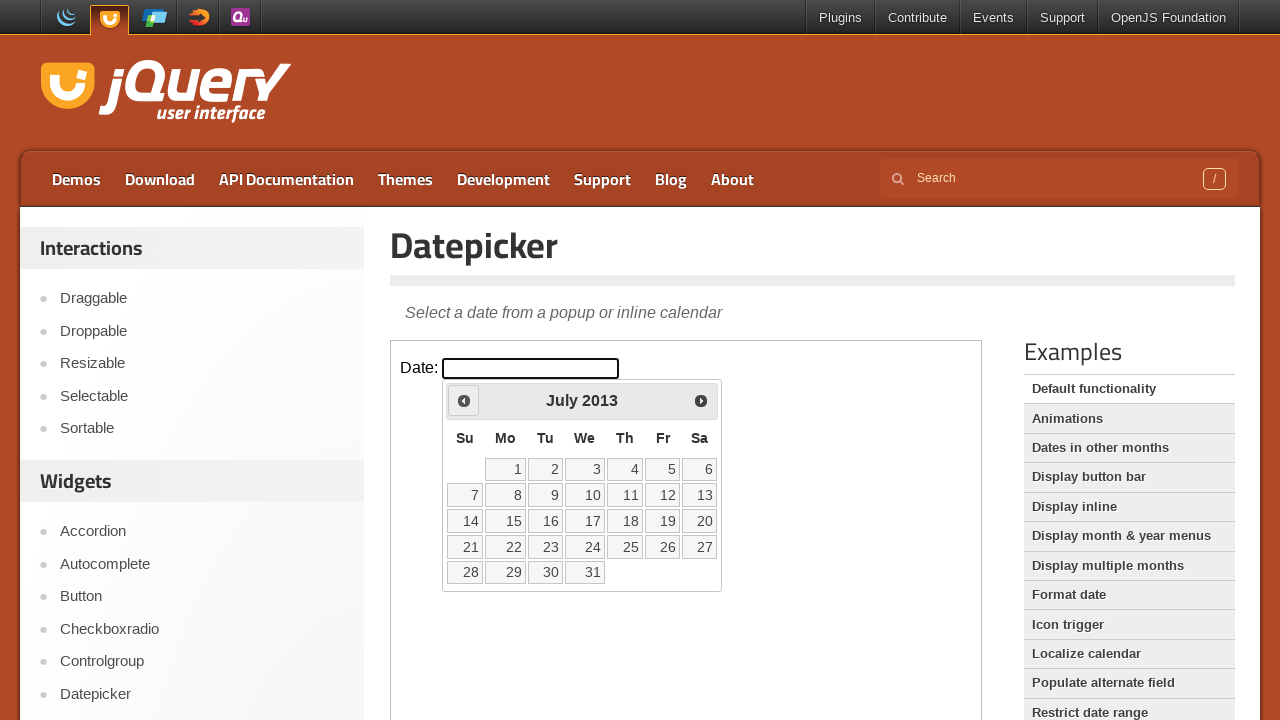

Clicked previous month button to navigate backwards at (464, 400) on iframe.demo-frame >> internal:control=enter-frame >> xpath=//*[@id='ui-datepicke
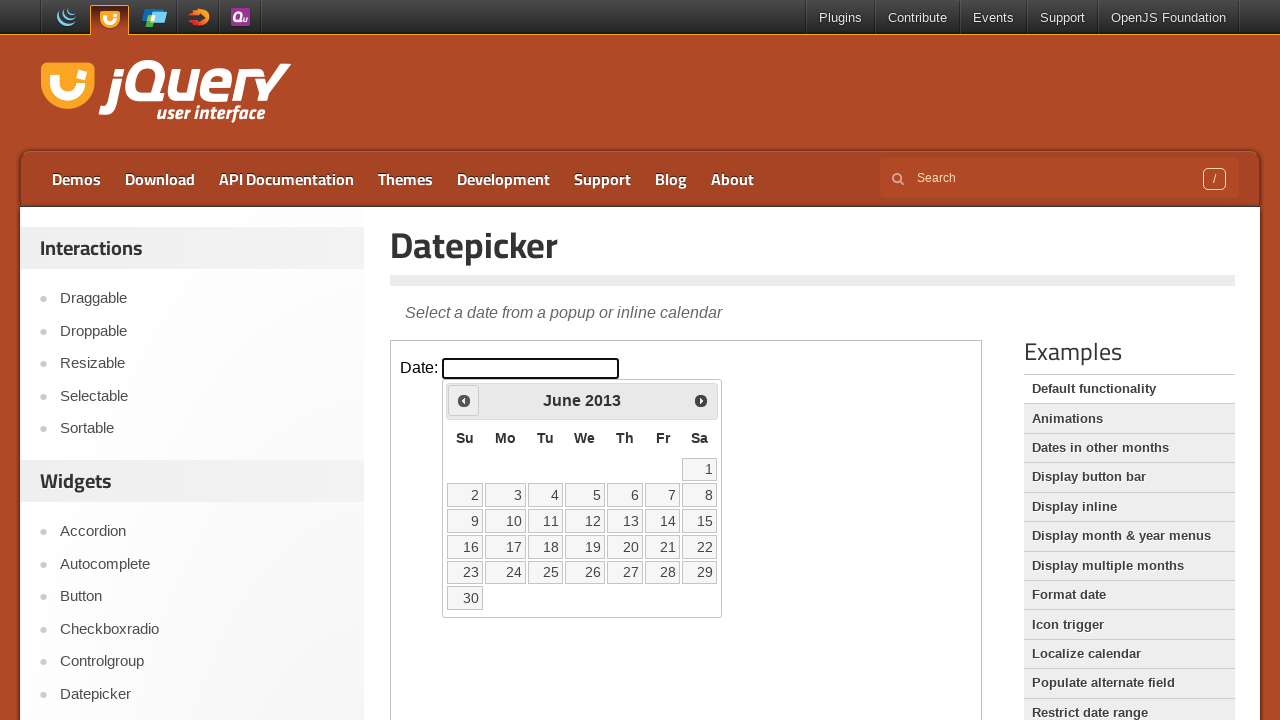

Retrieved current month from datepicker
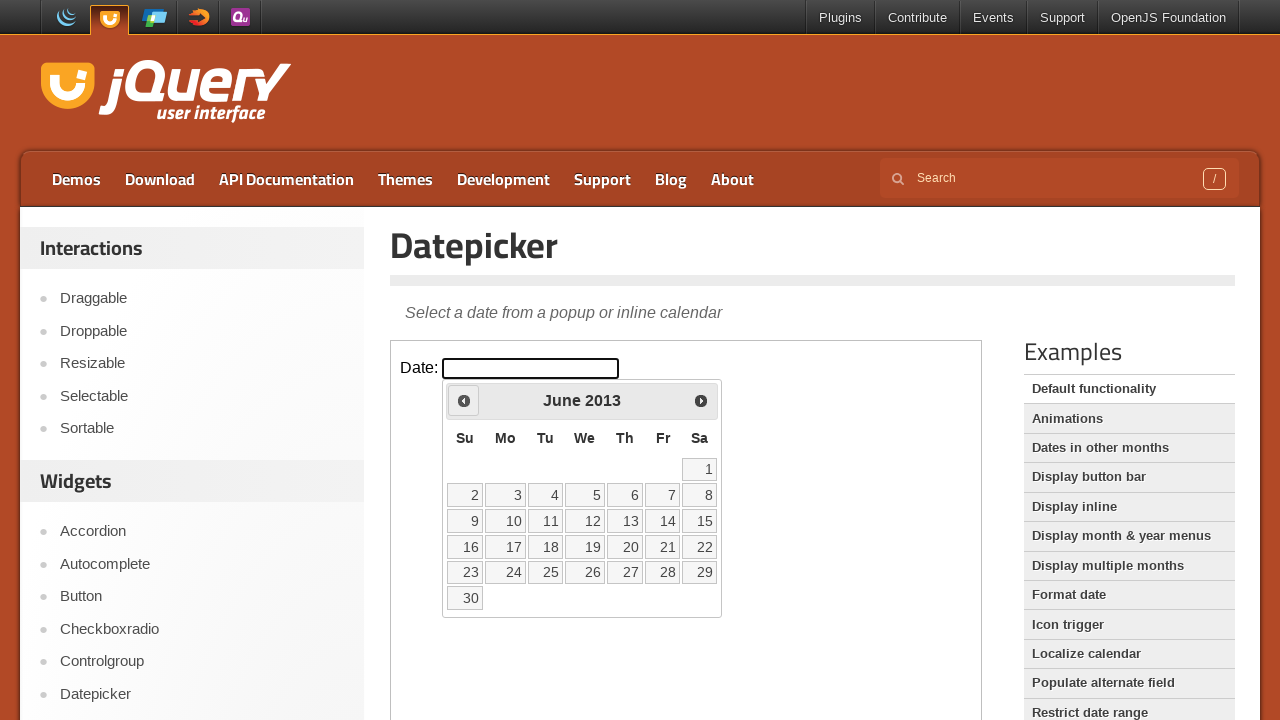

Retrieved current year from datepicker
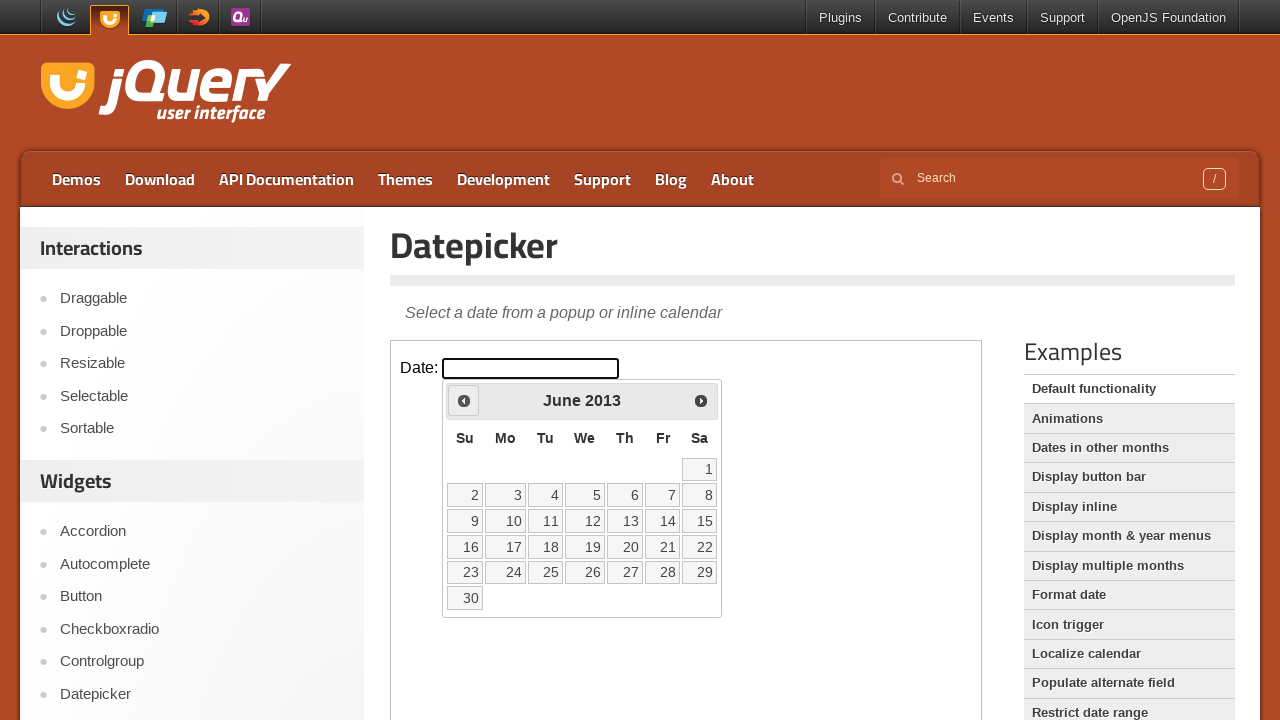

Clicked previous month button to navigate backwards at (464, 400) on iframe.demo-frame >> internal:control=enter-frame >> xpath=//*[@id='ui-datepicke
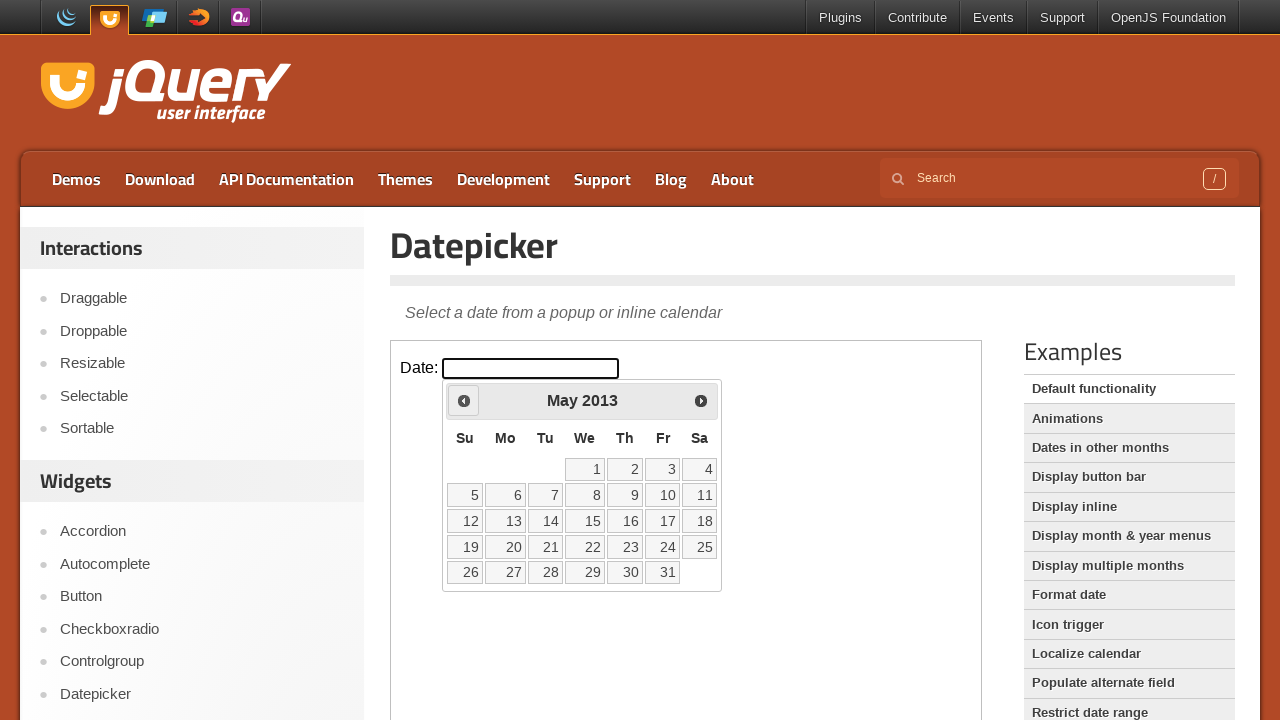

Retrieved current month from datepicker
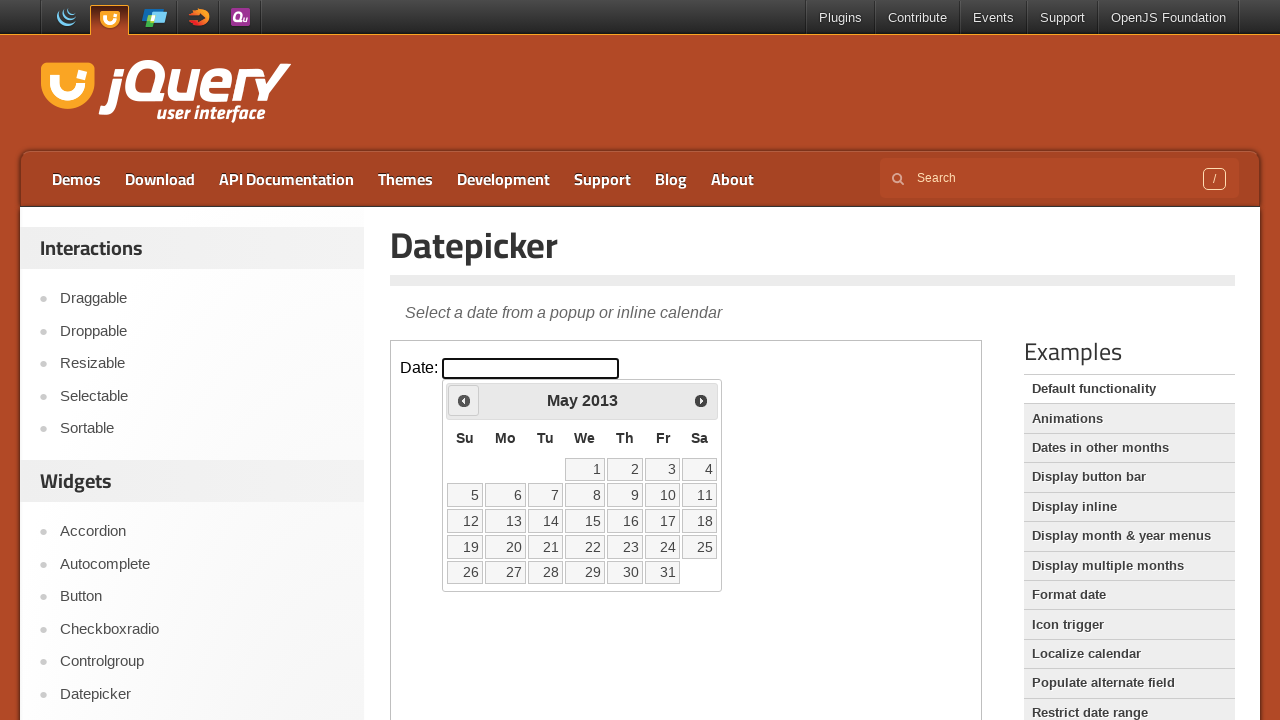

Retrieved current year from datepicker
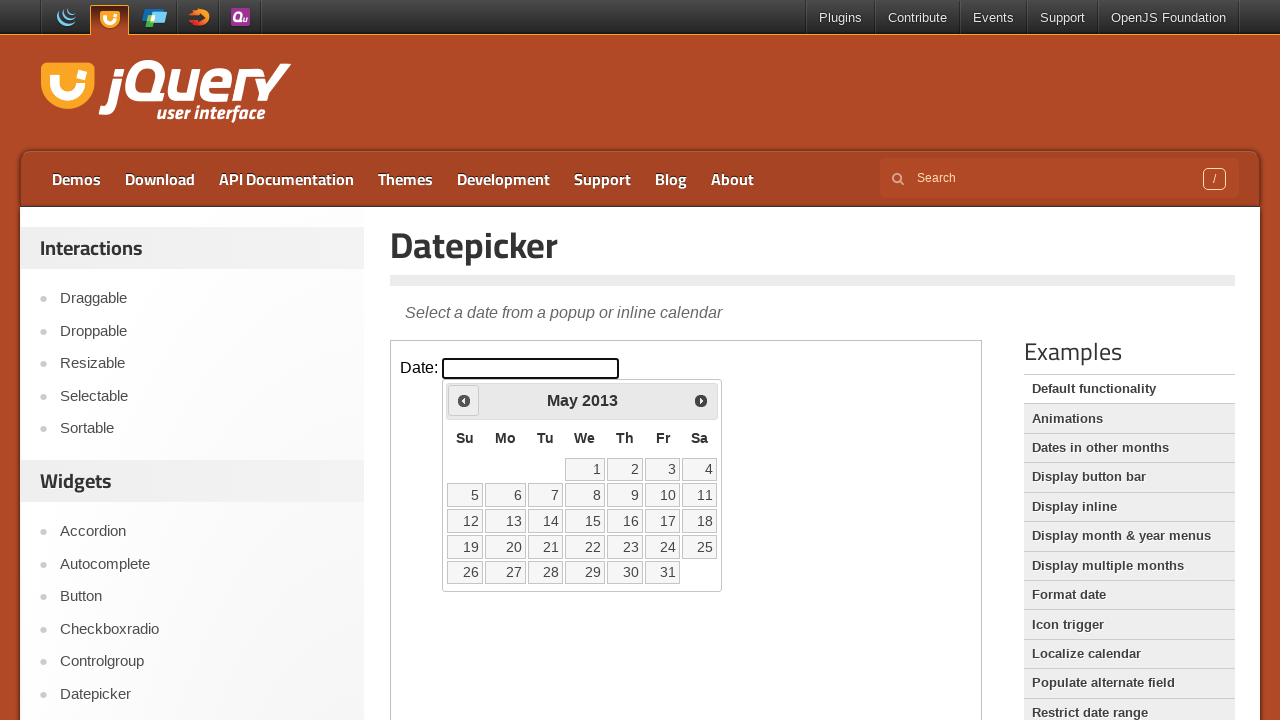

Clicked previous month button to navigate backwards at (464, 400) on iframe.demo-frame >> internal:control=enter-frame >> xpath=//*[@id='ui-datepicke
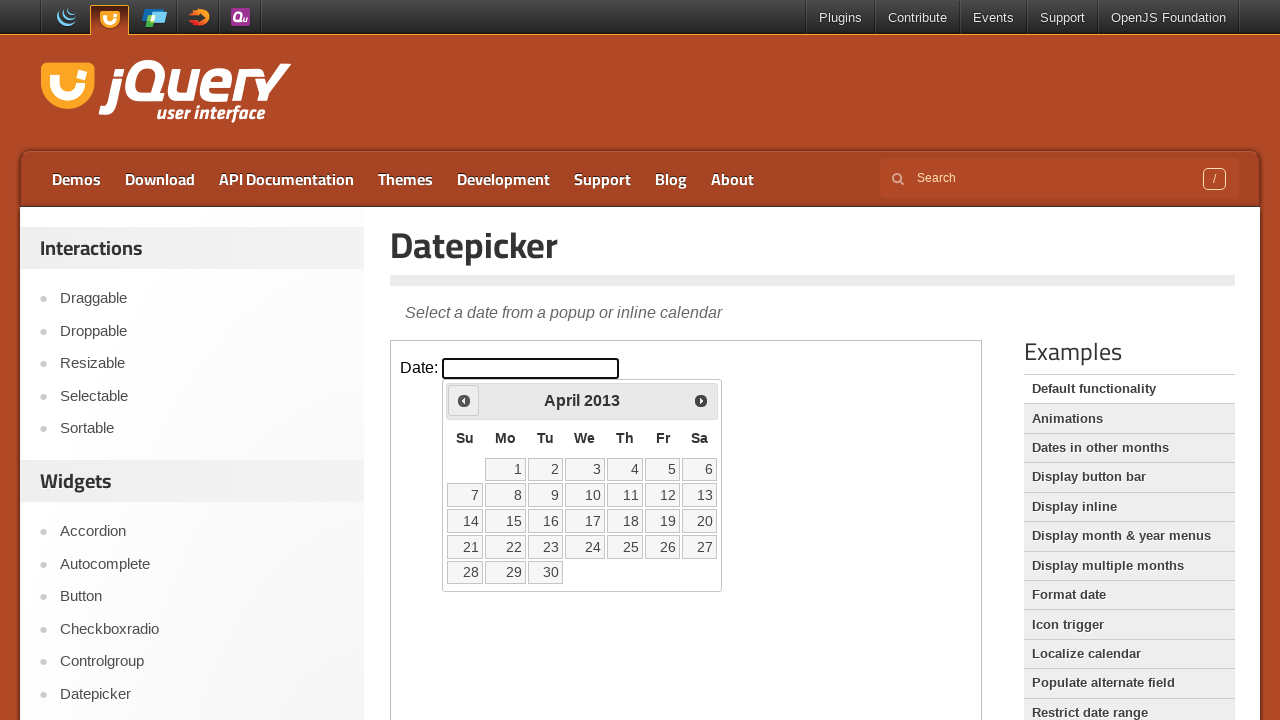

Retrieved current month from datepicker
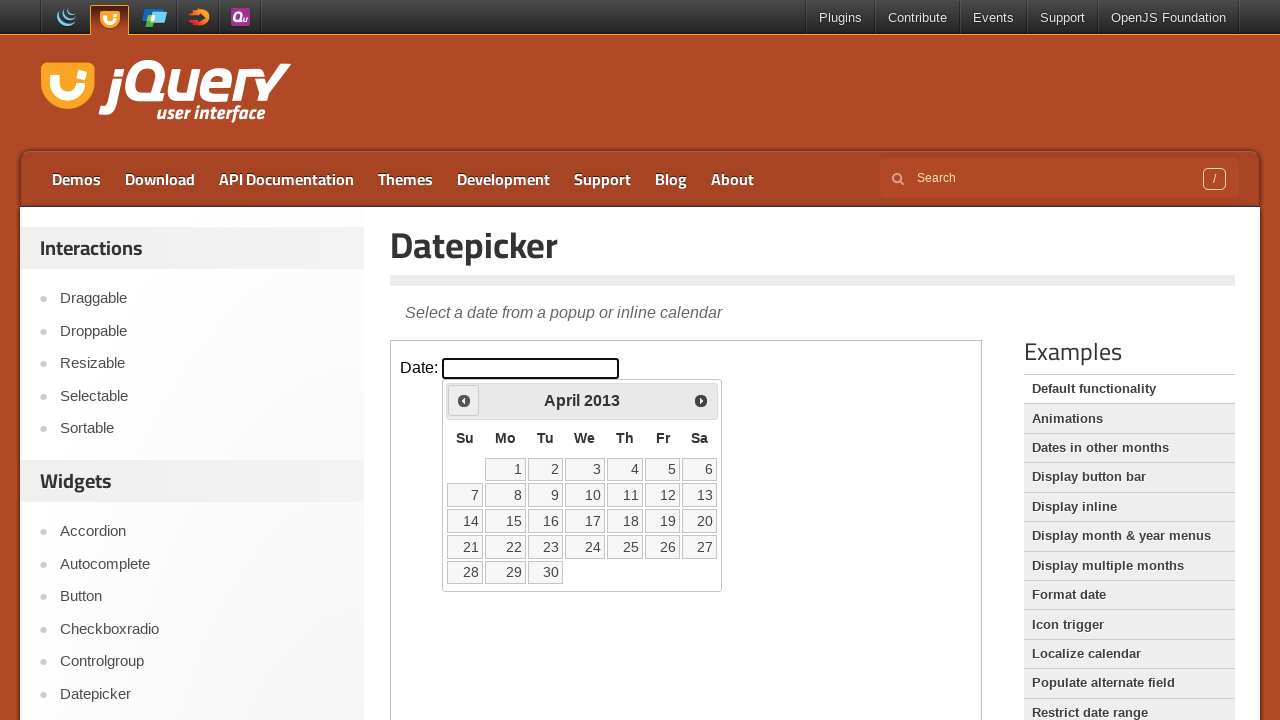

Retrieved current year from datepicker
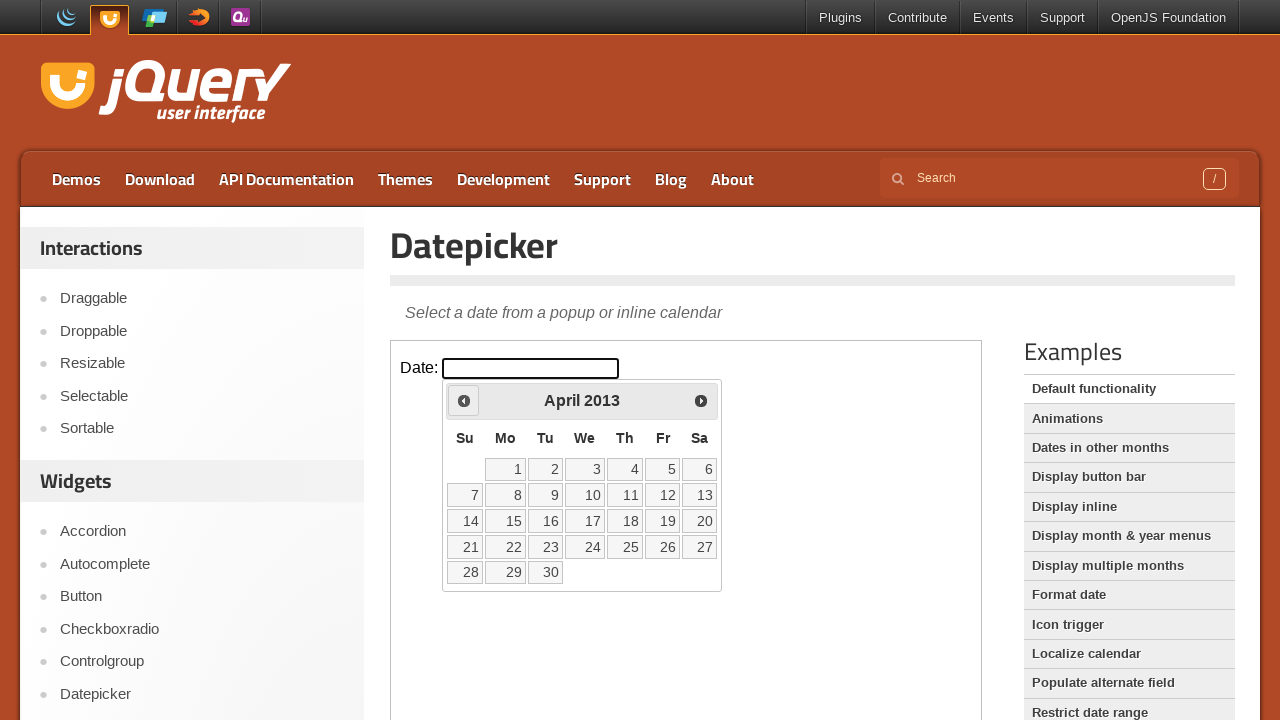

Clicked previous month button to navigate backwards at (464, 400) on iframe.demo-frame >> internal:control=enter-frame >> xpath=//*[@id='ui-datepicke
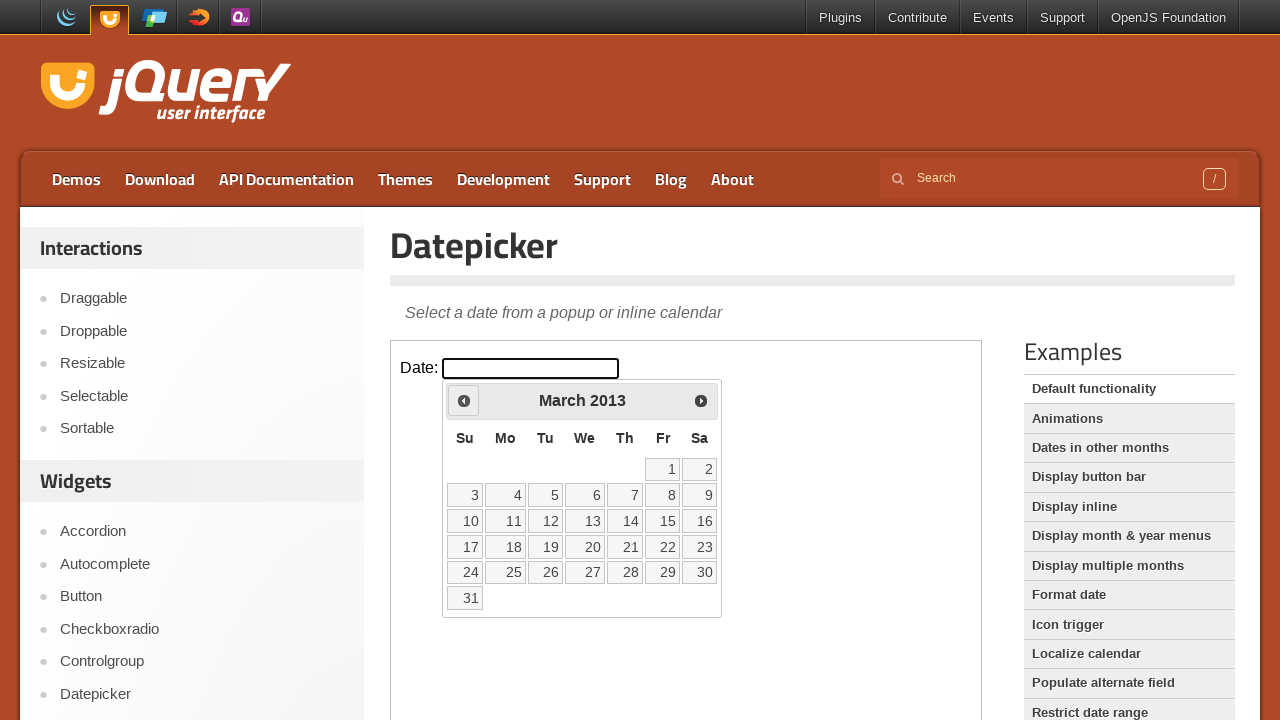

Retrieved current month from datepicker
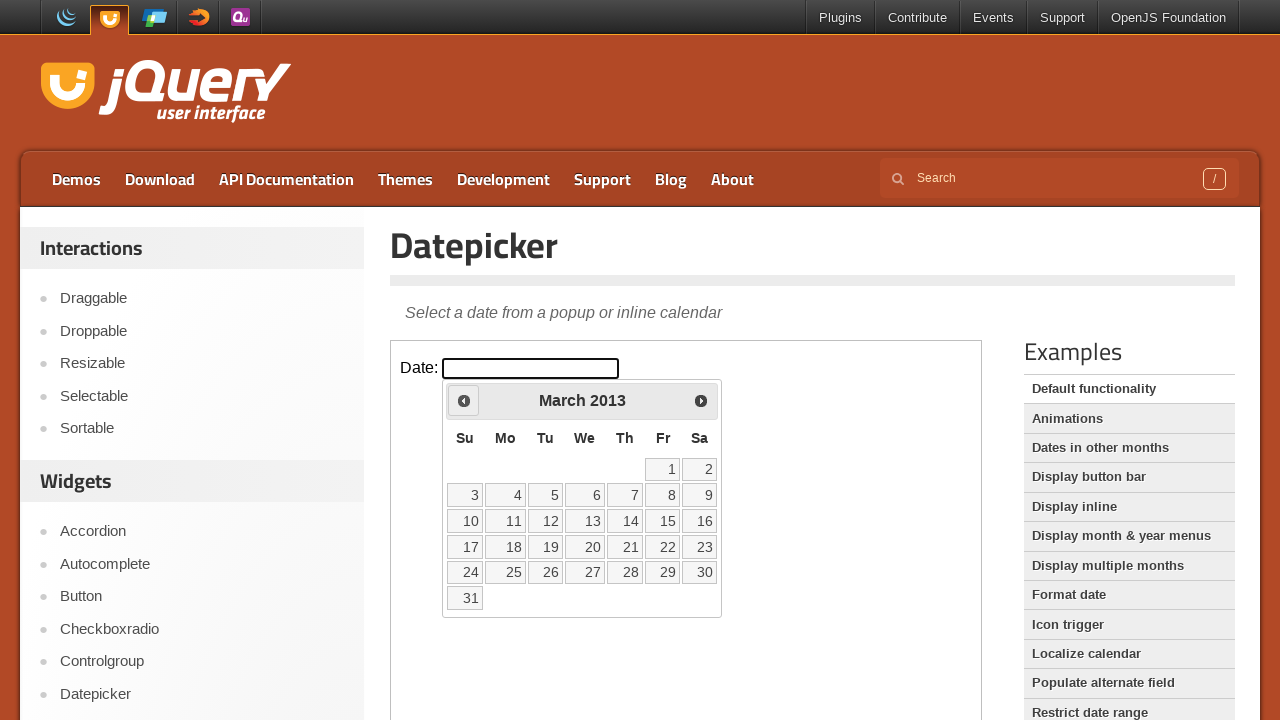

Retrieved current year from datepicker
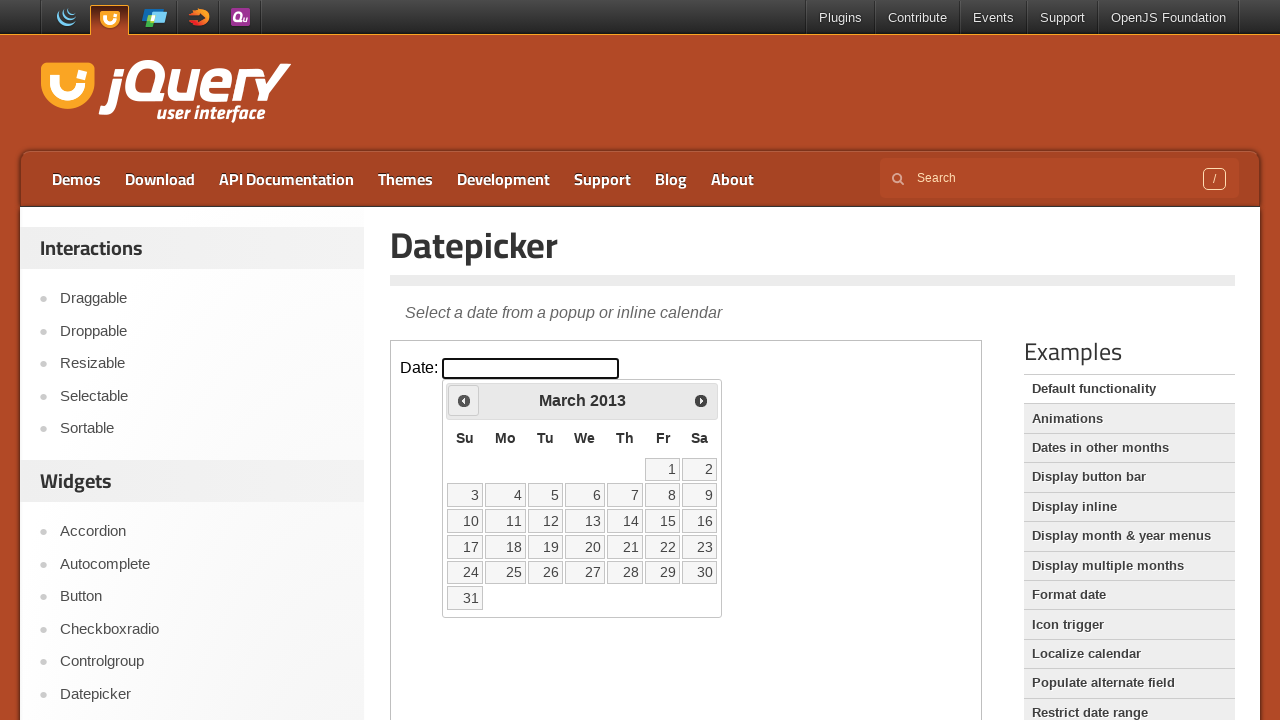

Clicked previous month button to navigate backwards at (464, 400) on iframe.demo-frame >> internal:control=enter-frame >> xpath=//*[@id='ui-datepicke
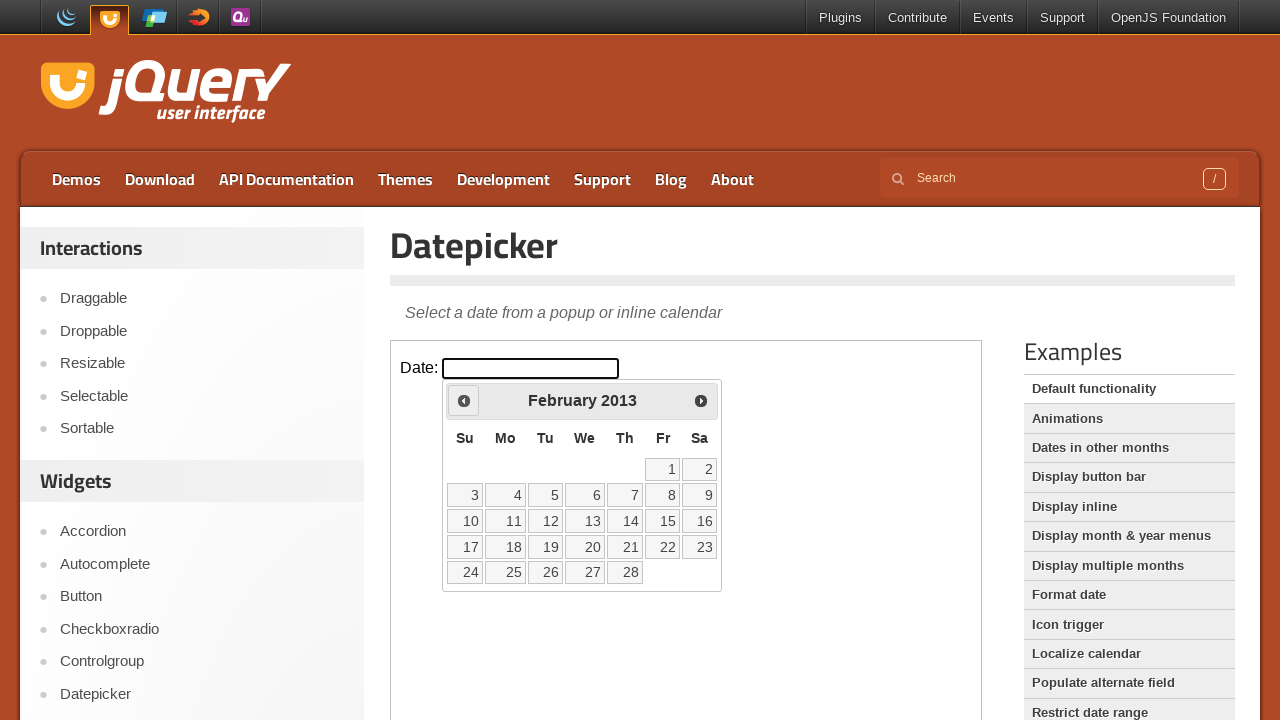

Retrieved current month from datepicker
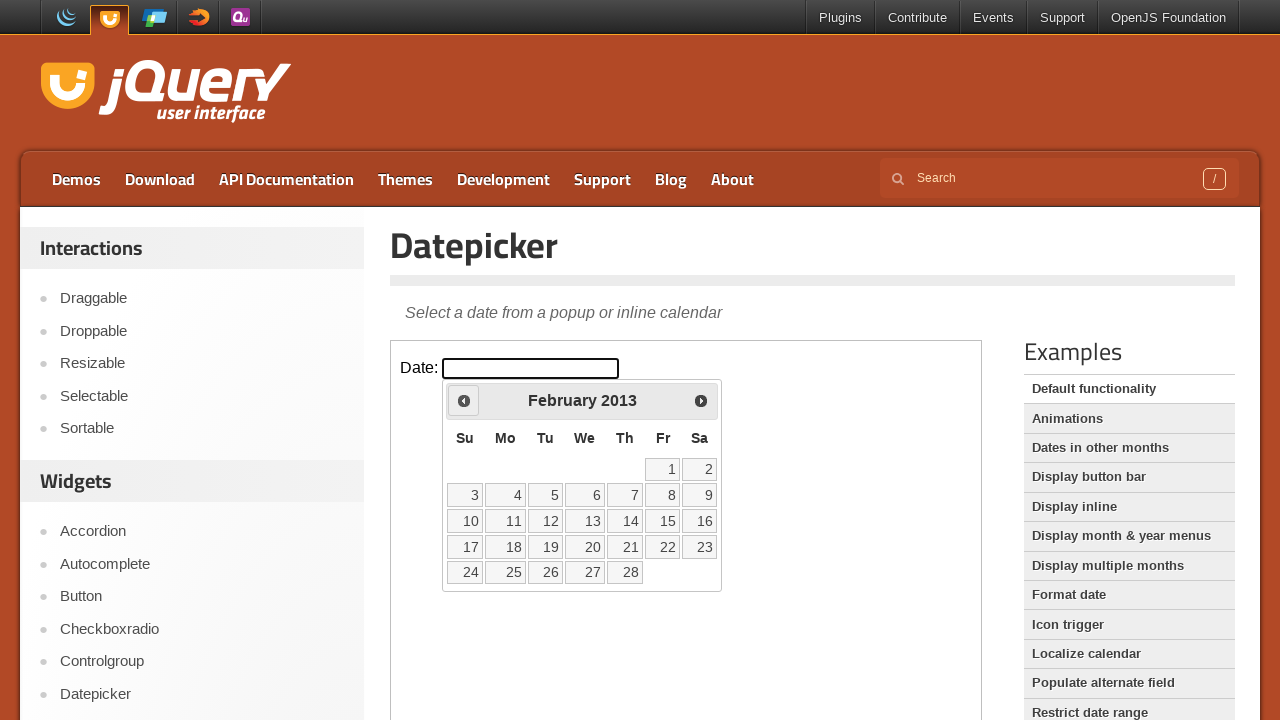

Retrieved current year from datepicker
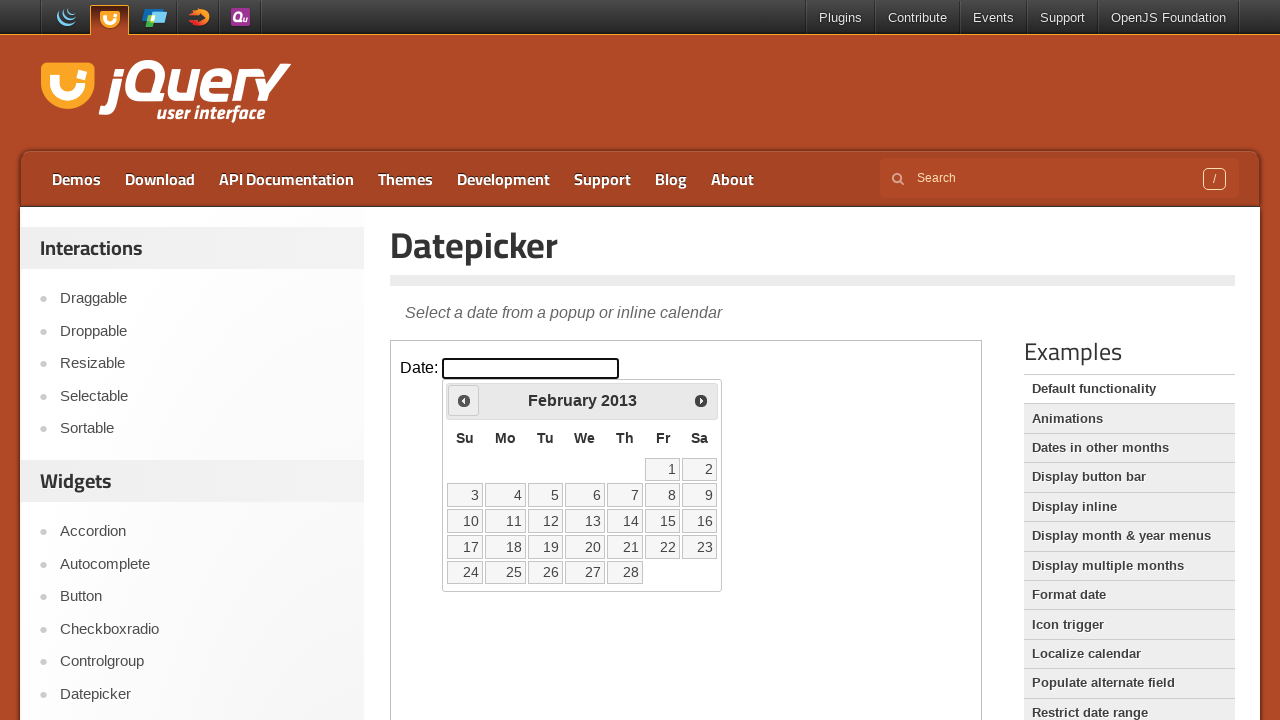

Clicked previous month button to navigate backwards at (464, 400) on iframe.demo-frame >> internal:control=enter-frame >> xpath=//*[@id='ui-datepicke
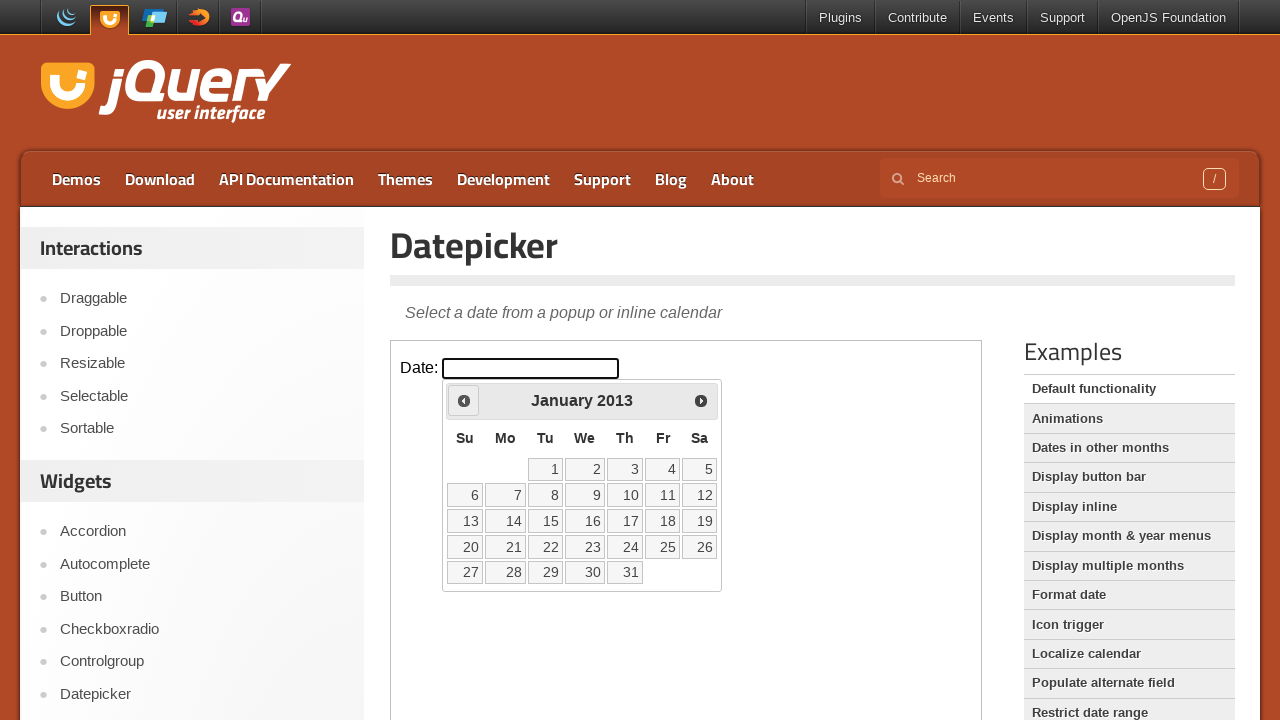

Retrieved current month from datepicker
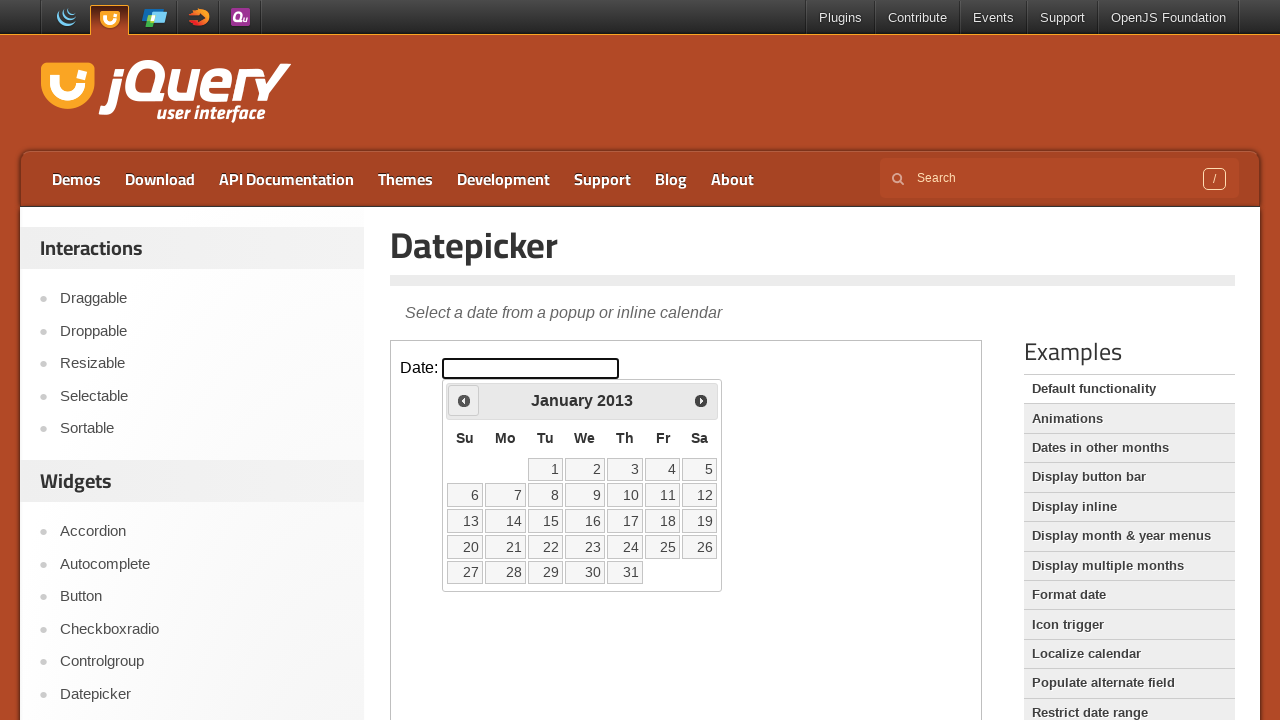

Retrieved current year from datepicker
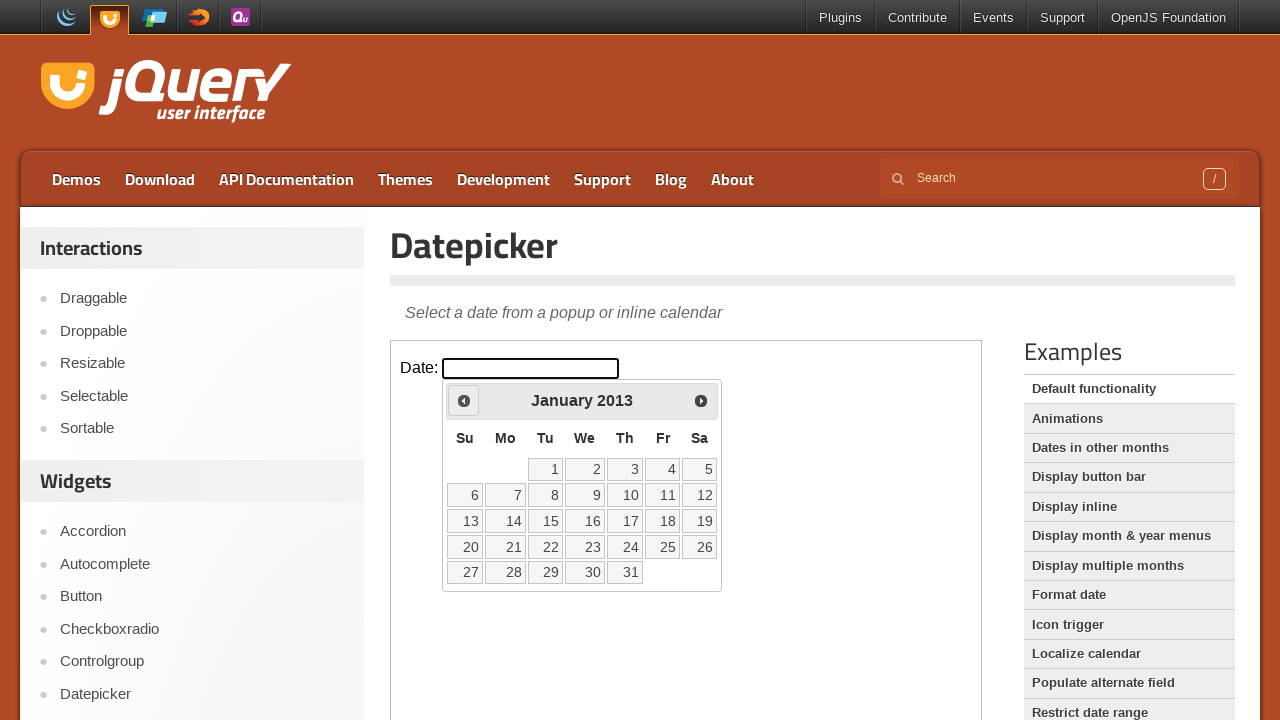

Clicked previous month button to navigate backwards at (464, 400) on iframe.demo-frame >> internal:control=enter-frame >> xpath=//*[@id='ui-datepicke
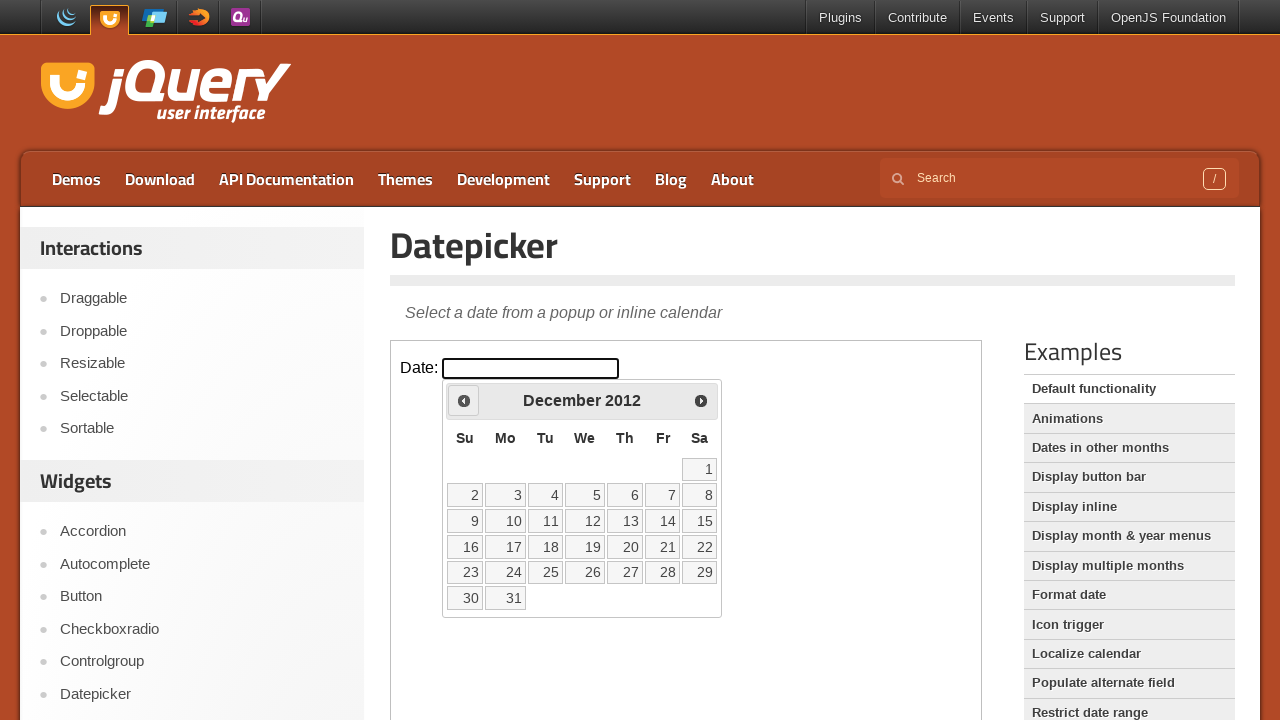

Retrieved current month from datepicker
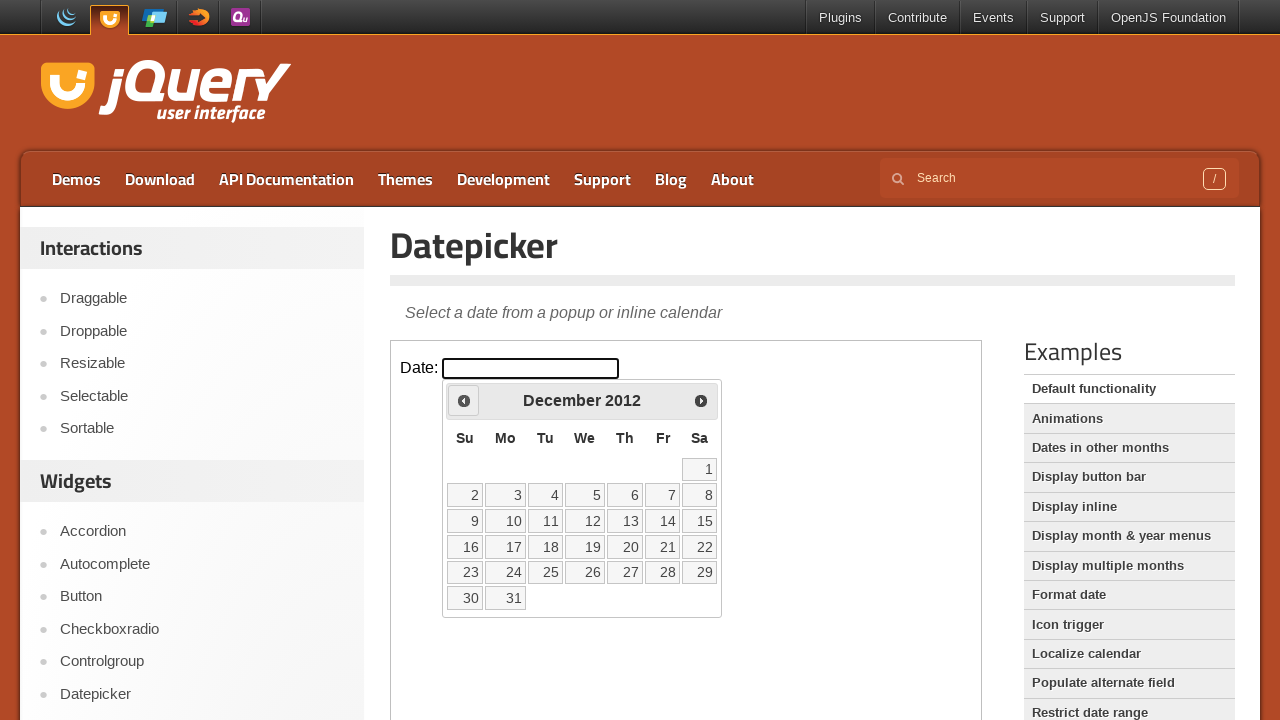

Retrieved current year from datepicker
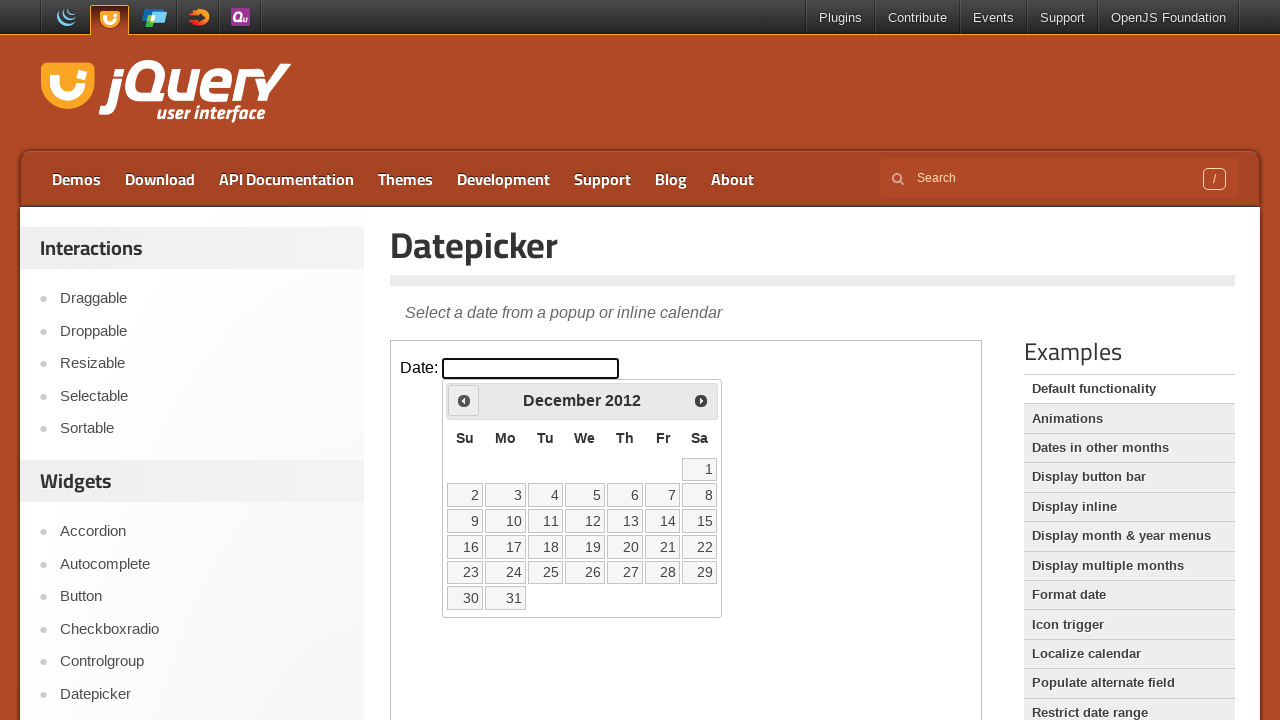

Clicked previous month button to navigate backwards at (464, 400) on iframe.demo-frame >> internal:control=enter-frame >> xpath=//*[@id='ui-datepicke
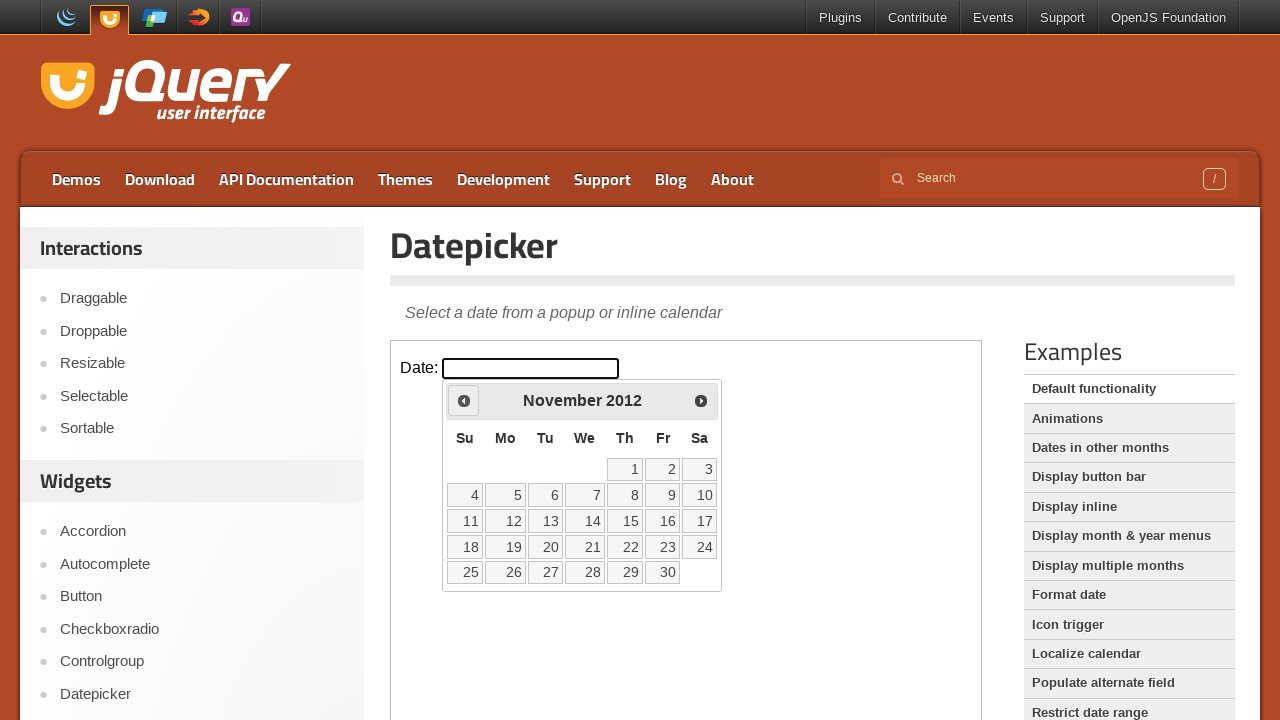

Retrieved current month from datepicker
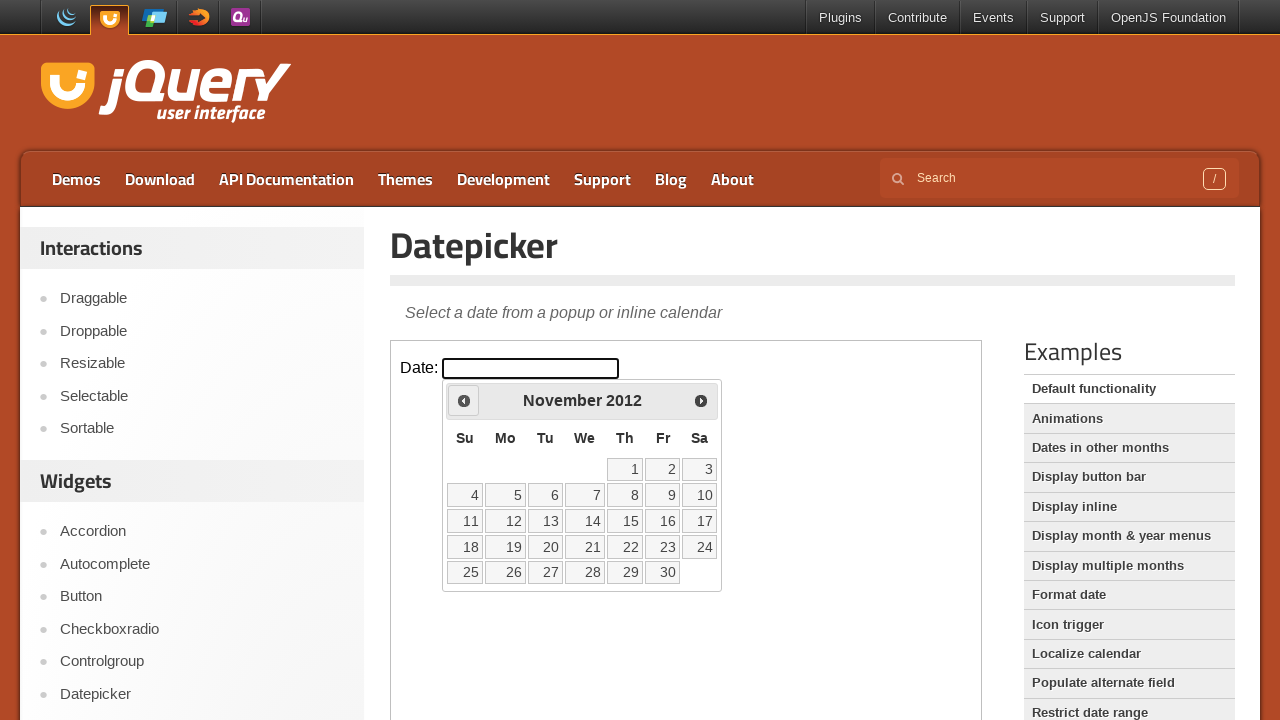

Retrieved current year from datepicker
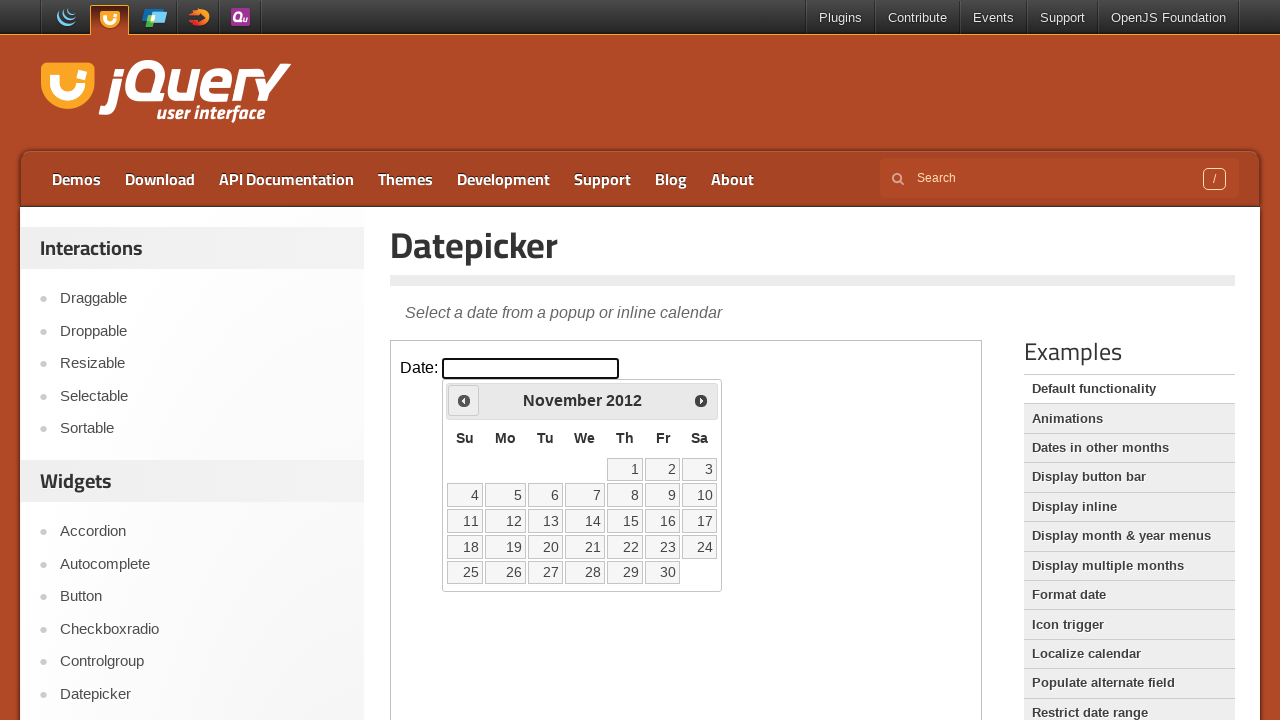

Clicked previous month button to navigate backwards at (464, 400) on iframe.demo-frame >> internal:control=enter-frame >> xpath=//*[@id='ui-datepicke
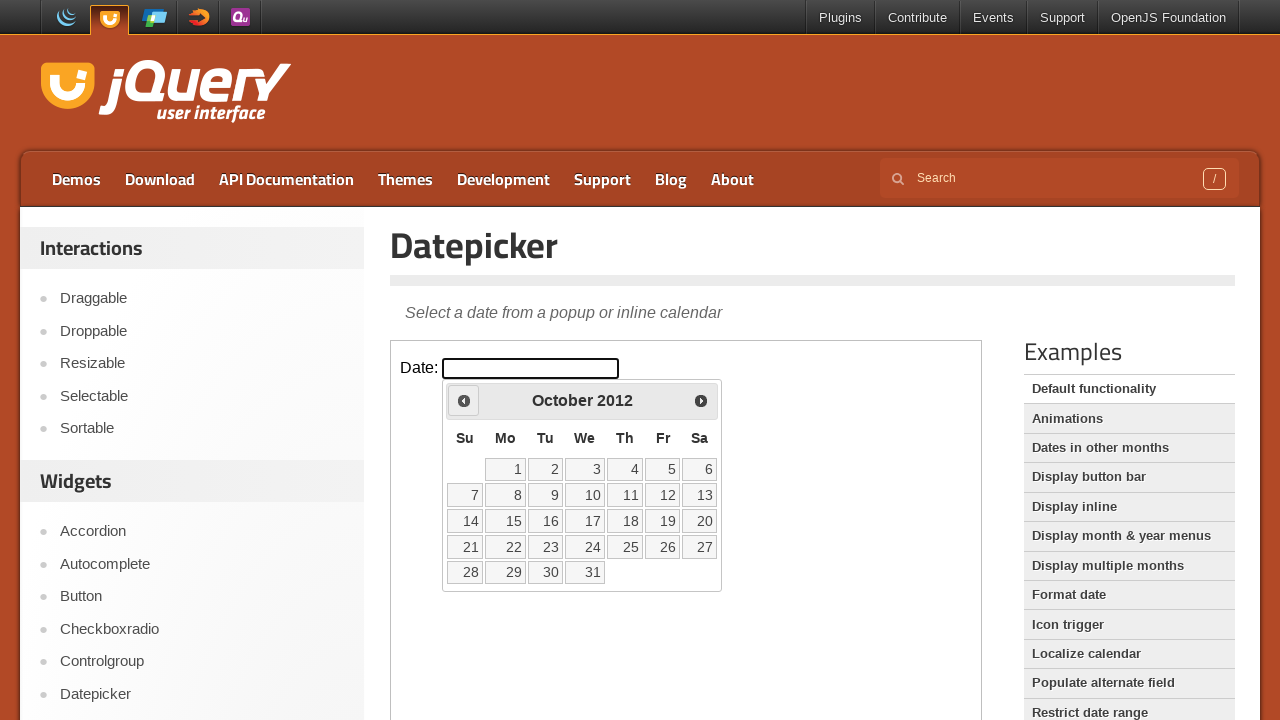

Retrieved current month from datepicker
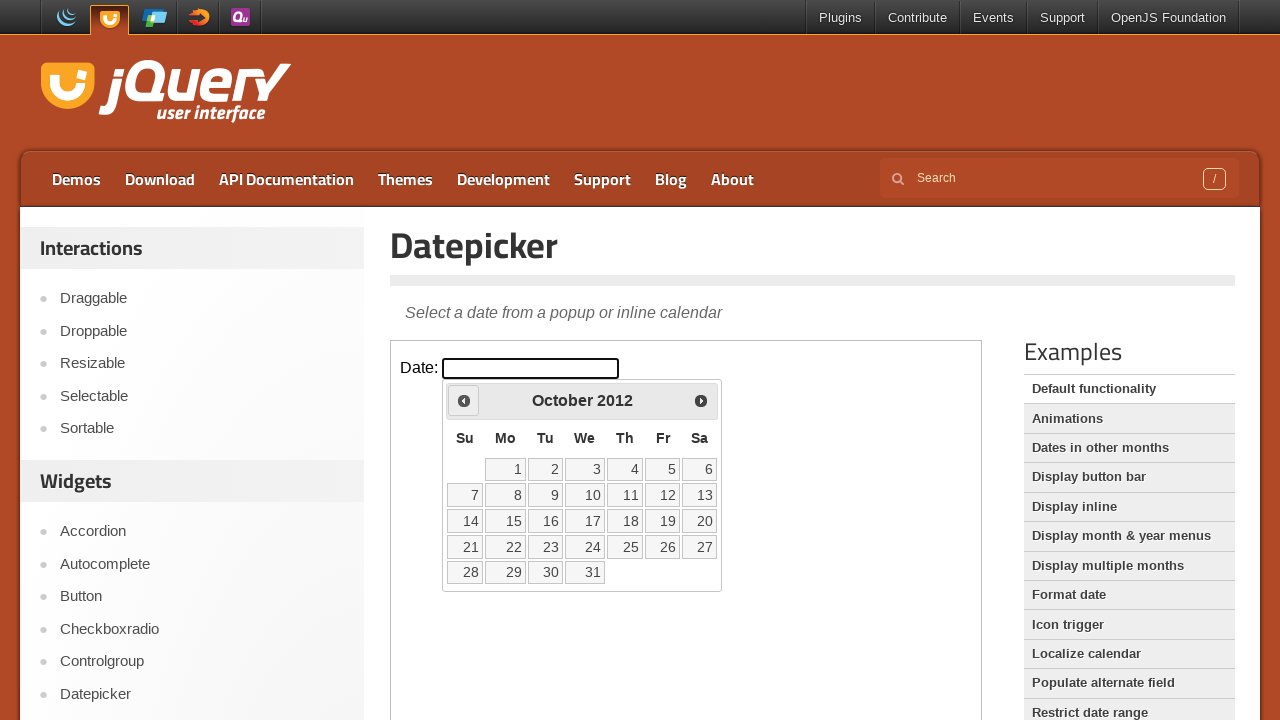

Retrieved current year from datepicker
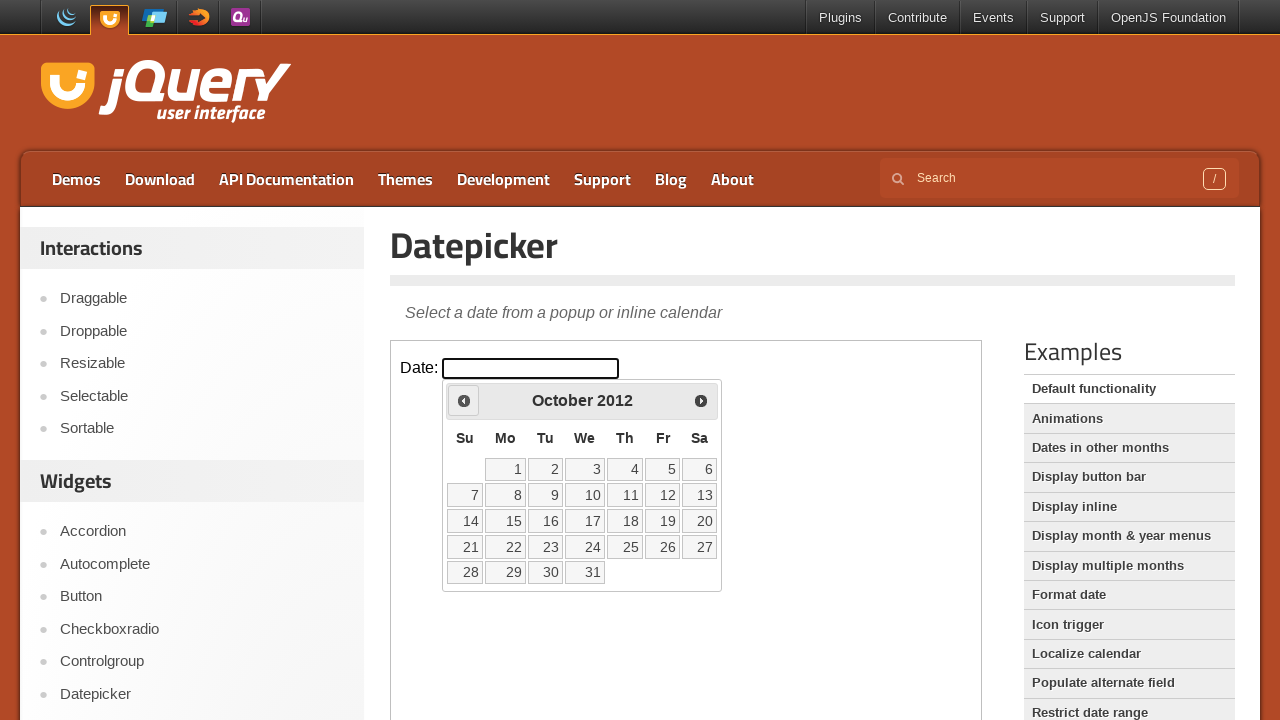

Clicked previous month button to navigate backwards at (464, 400) on iframe.demo-frame >> internal:control=enter-frame >> xpath=//*[@id='ui-datepicke
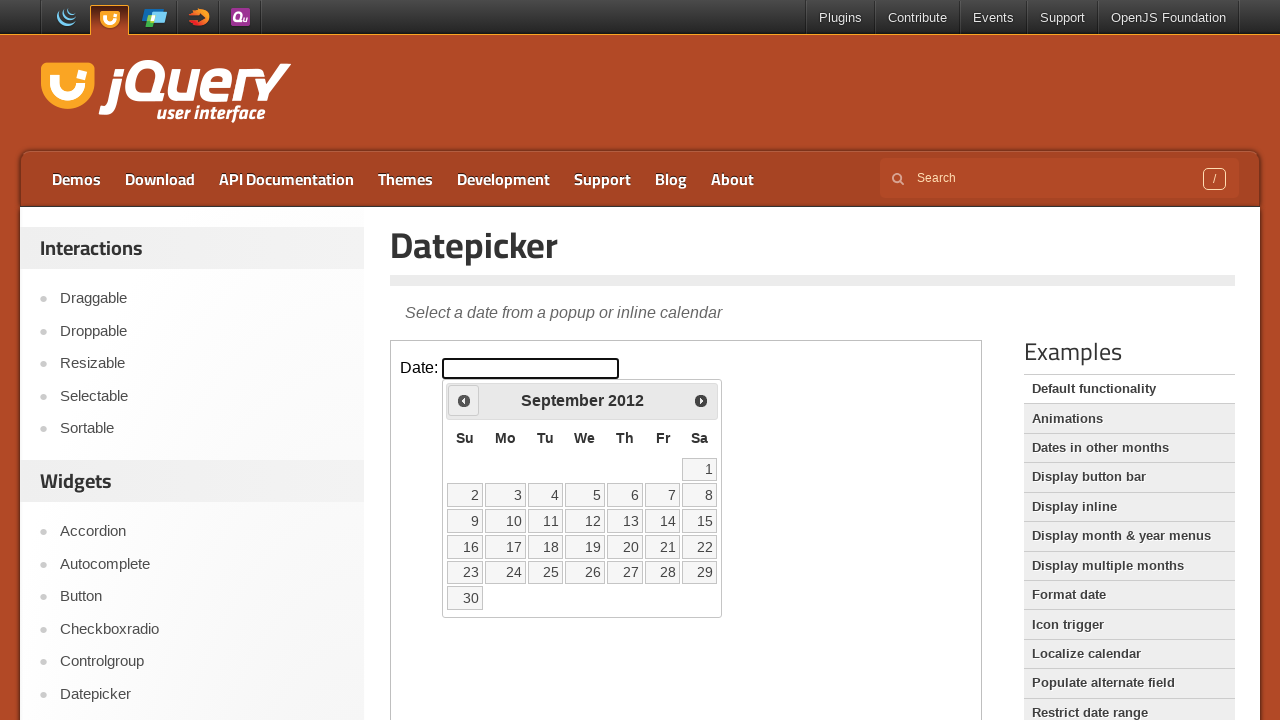

Retrieved current month from datepicker
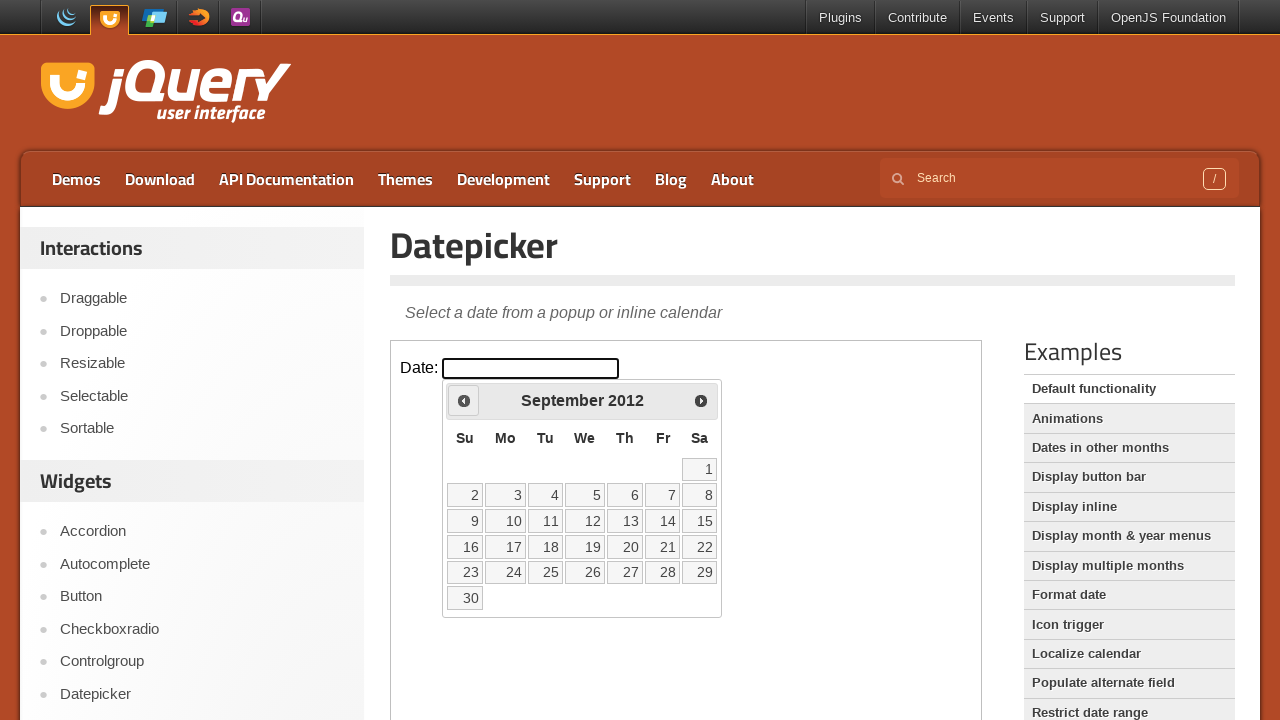

Retrieved current year from datepicker
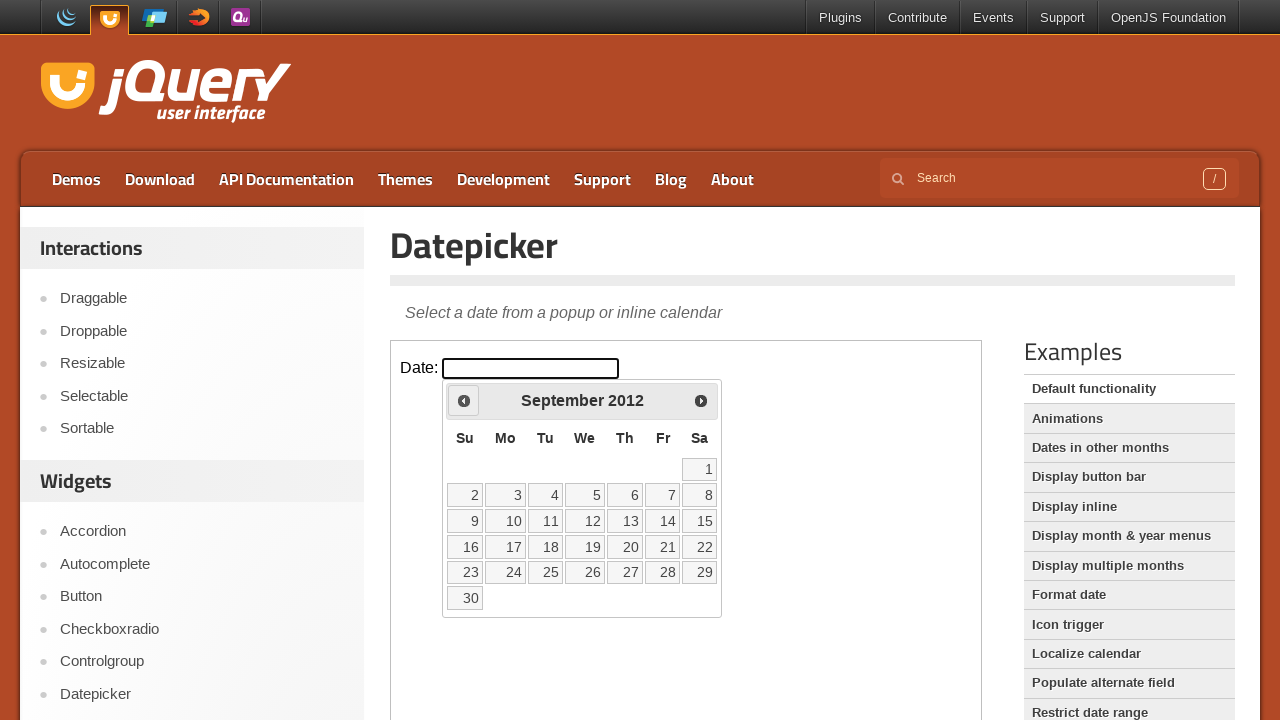

Clicked previous month button to navigate backwards at (464, 400) on iframe.demo-frame >> internal:control=enter-frame >> xpath=//*[@id='ui-datepicke
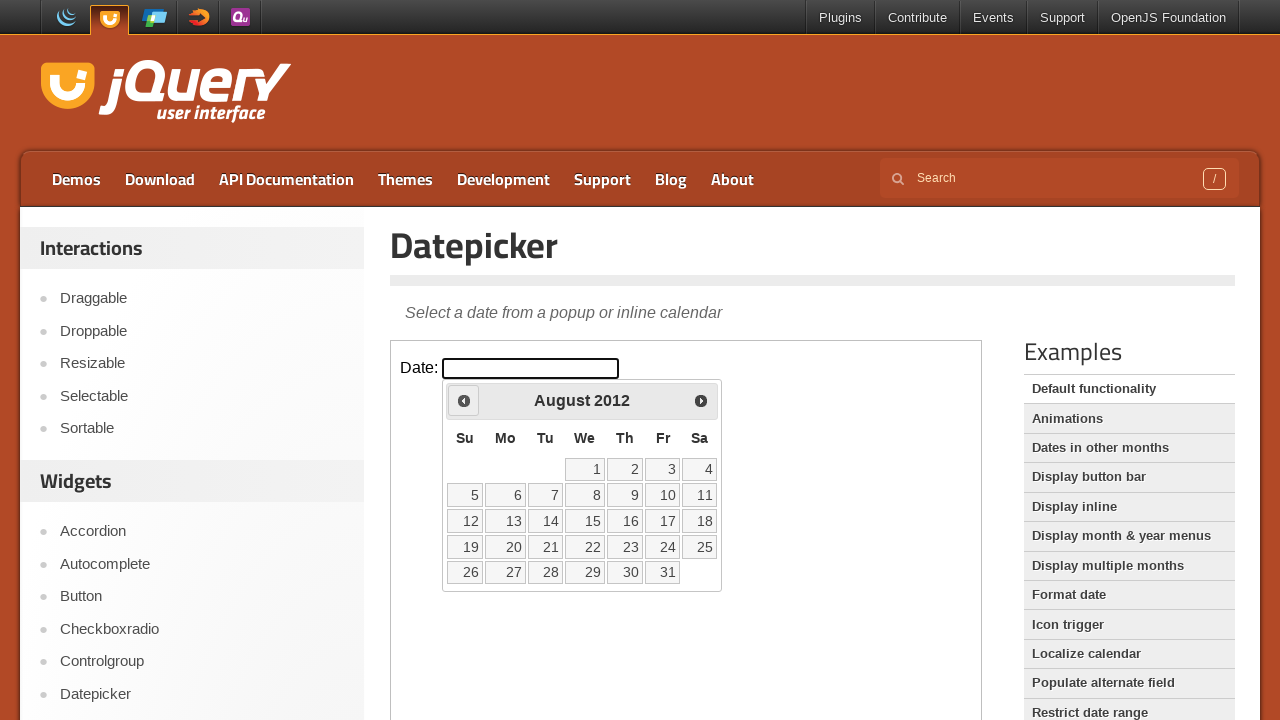

Retrieved current month from datepicker
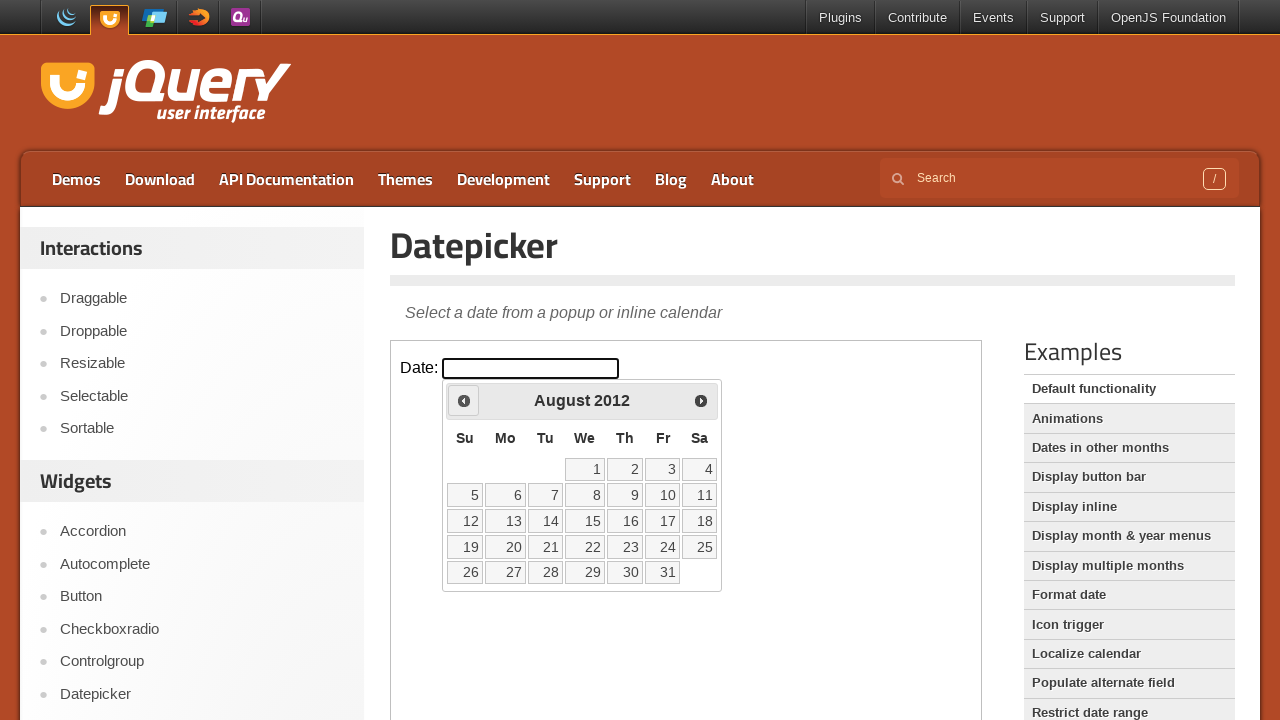

Retrieved current year from datepicker
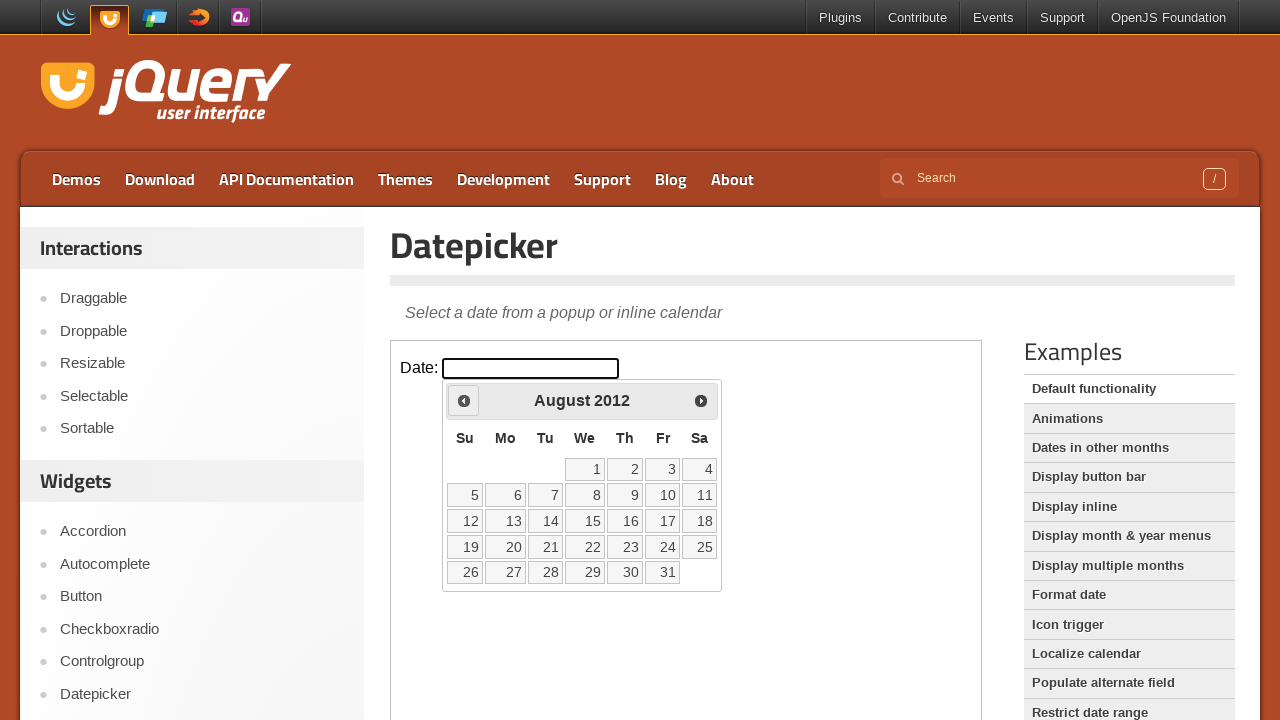

Clicked previous month button to navigate backwards at (464, 400) on iframe.demo-frame >> internal:control=enter-frame >> xpath=//*[@id='ui-datepicke
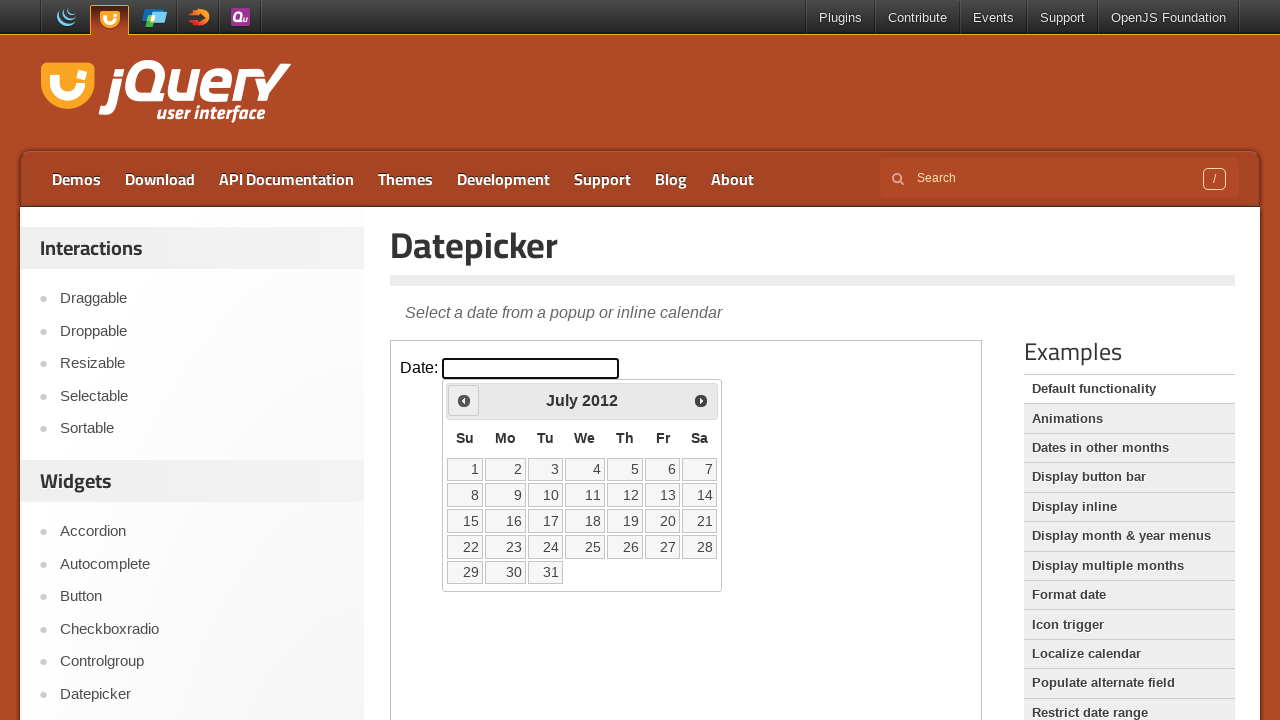

Retrieved current month from datepicker
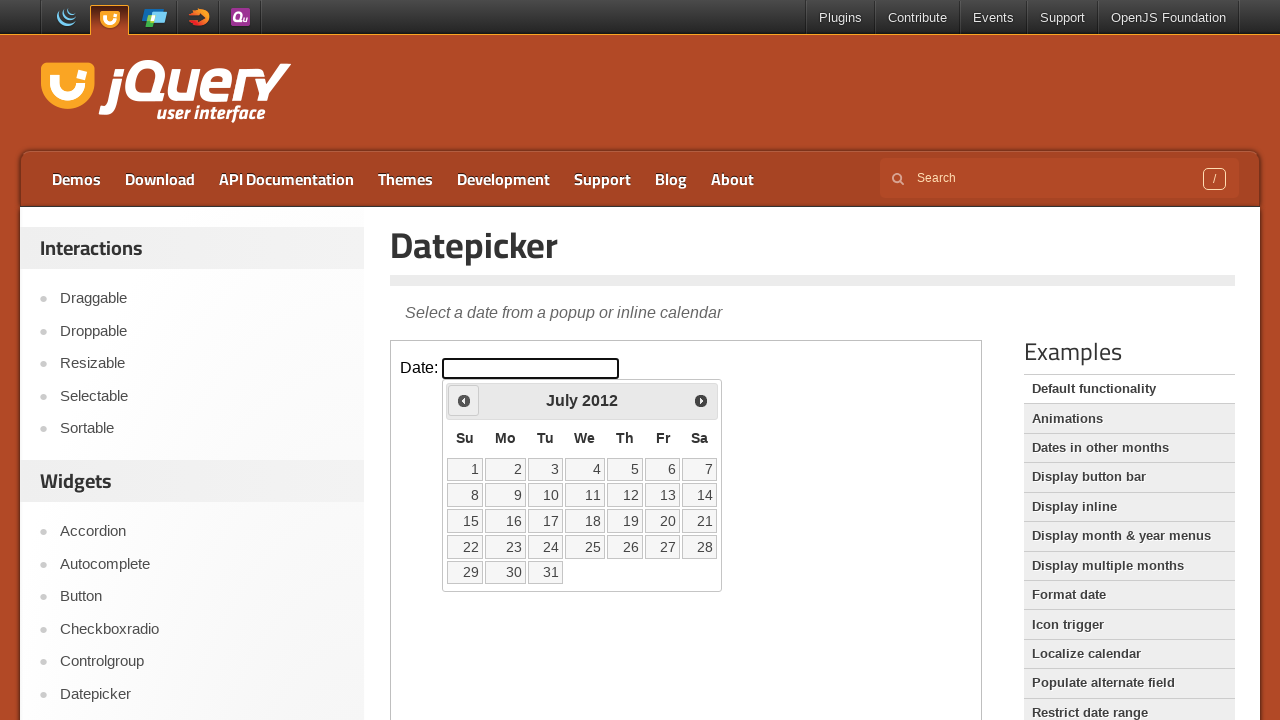

Retrieved current year from datepicker
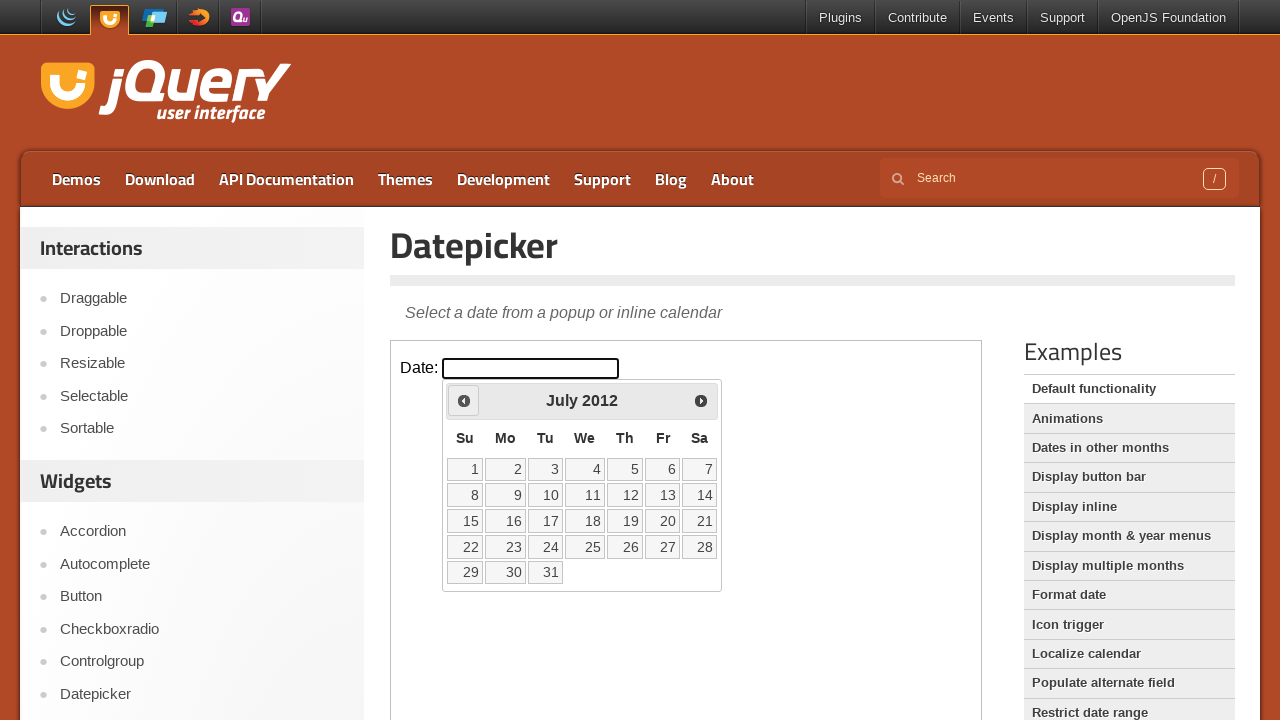

Clicked previous month button to navigate backwards at (464, 400) on iframe.demo-frame >> internal:control=enter-frame >> xpath=//*[@id='ui-datepicke
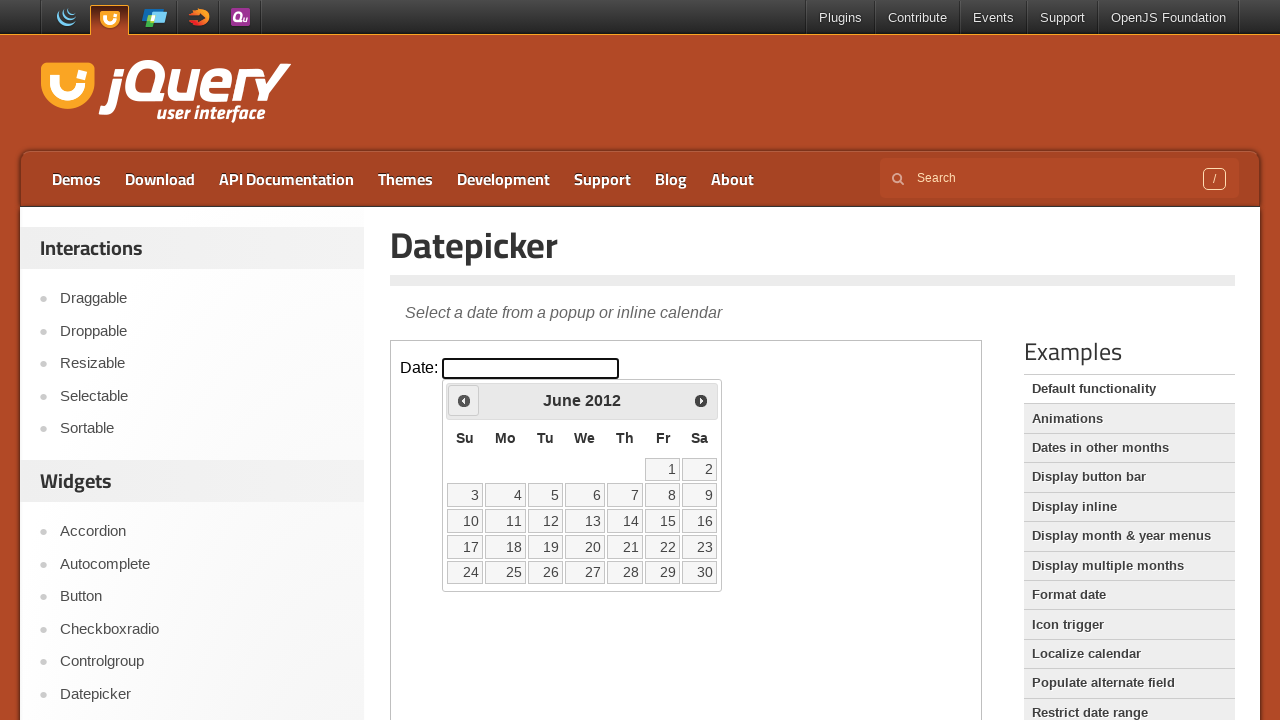

Retrieved current month from datepicker
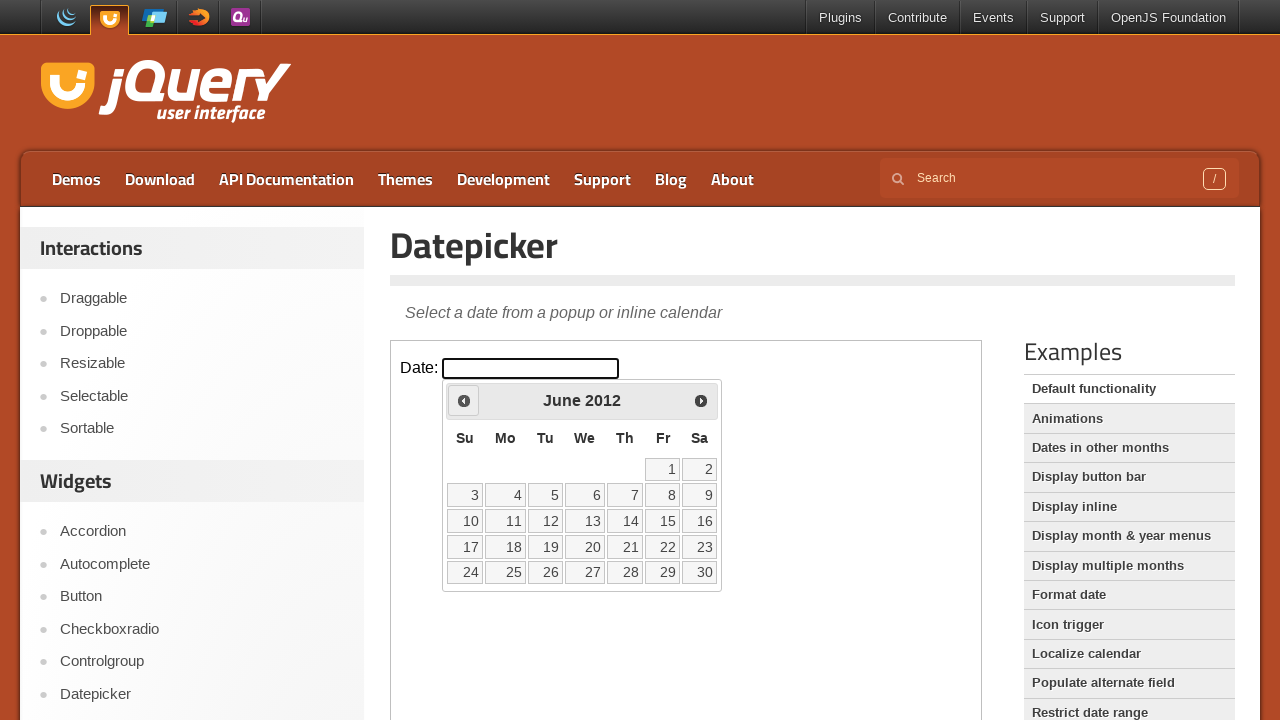

Retrieved current year from datepicker
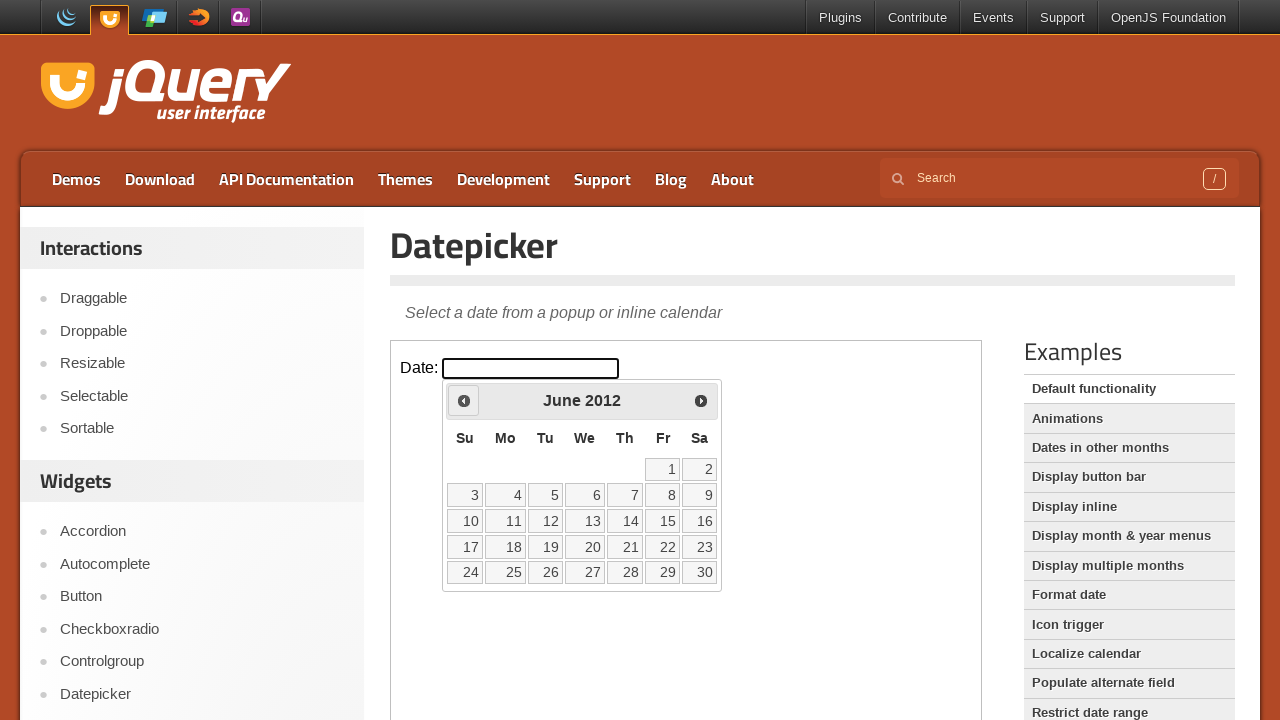

Clicked previous month button to navigate backwards at (464, 400) on iframe.demo-frame >> internal:control=enter-frame >> xpath=//*[@id='ui-datepicke
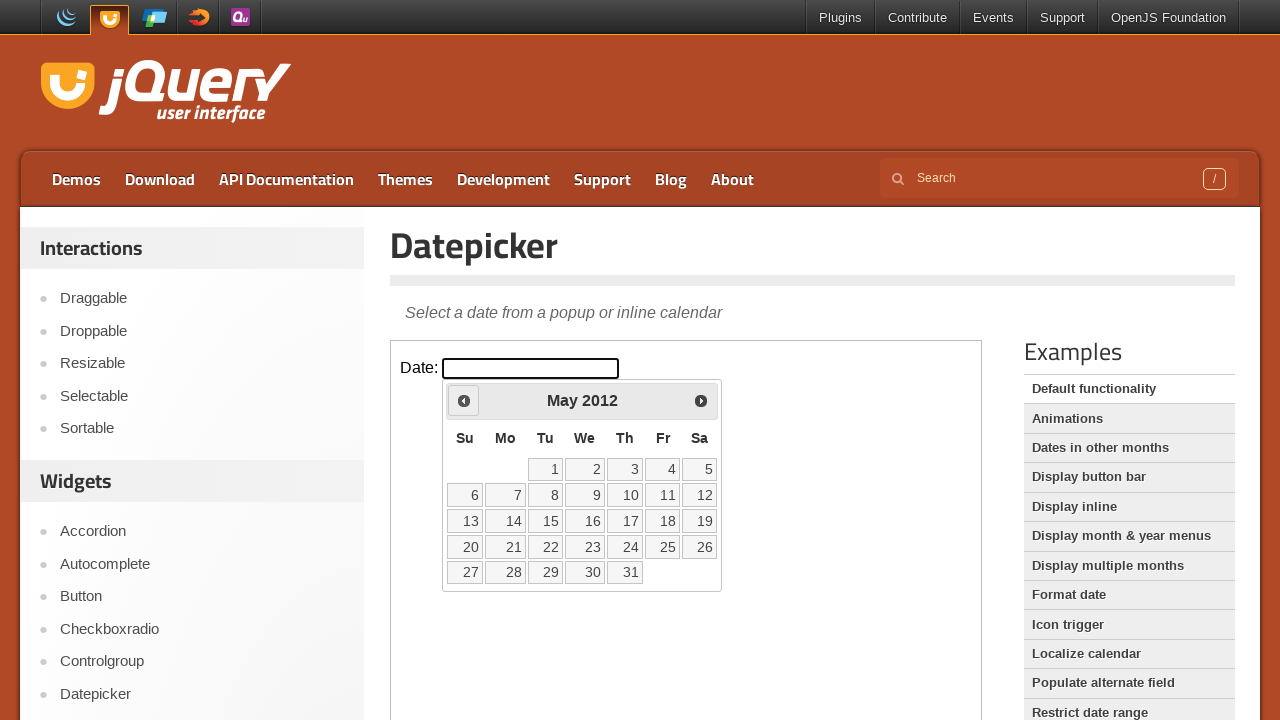

Retrieved current month from datepicker
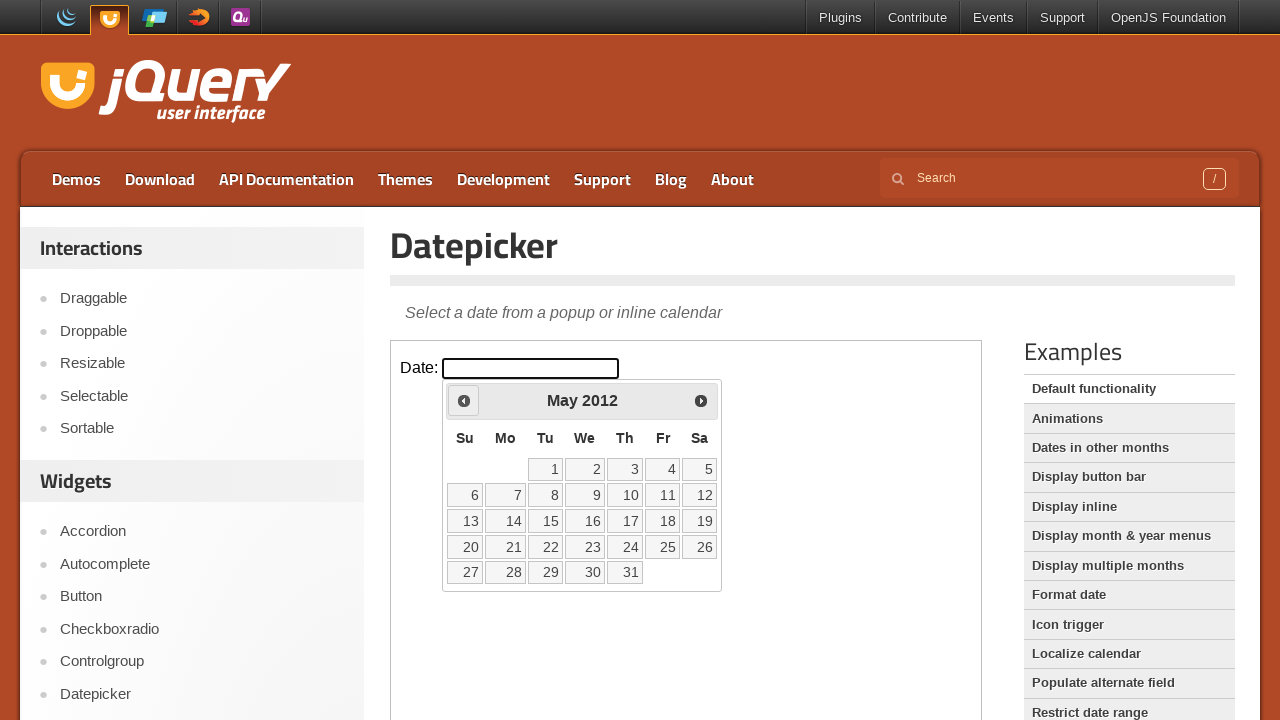

Retrieved current year from datepicker
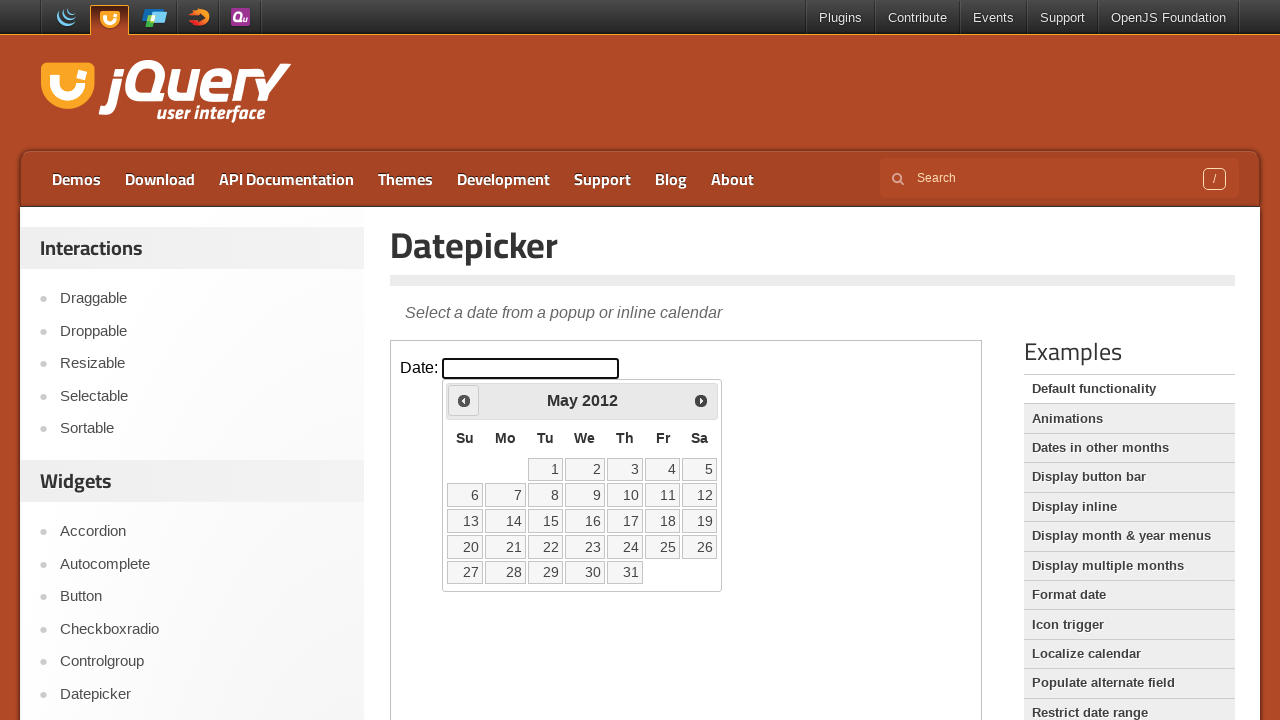

Clicked previous month button to navigate backwards at (464, 400) on iframe.demo-frame >> internal:control=enter-frame >> xpath=//*[@id='ui-datepicke
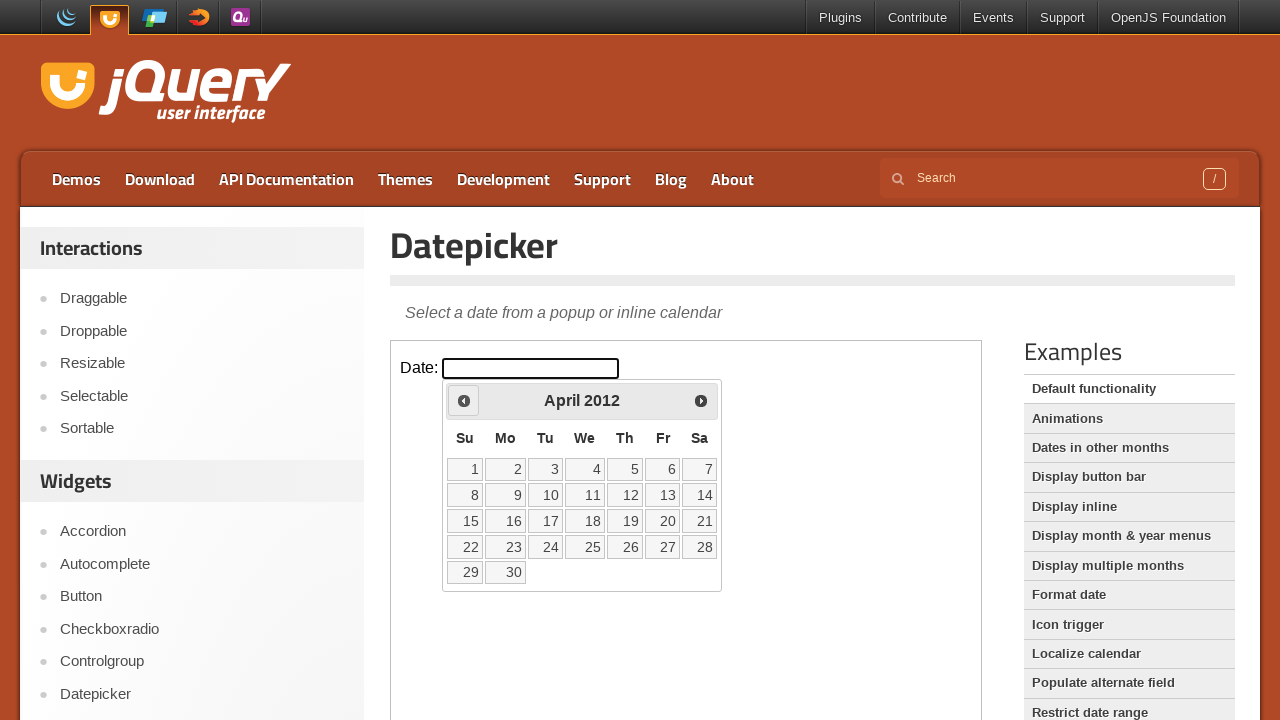

Retrieved current month from datepicker
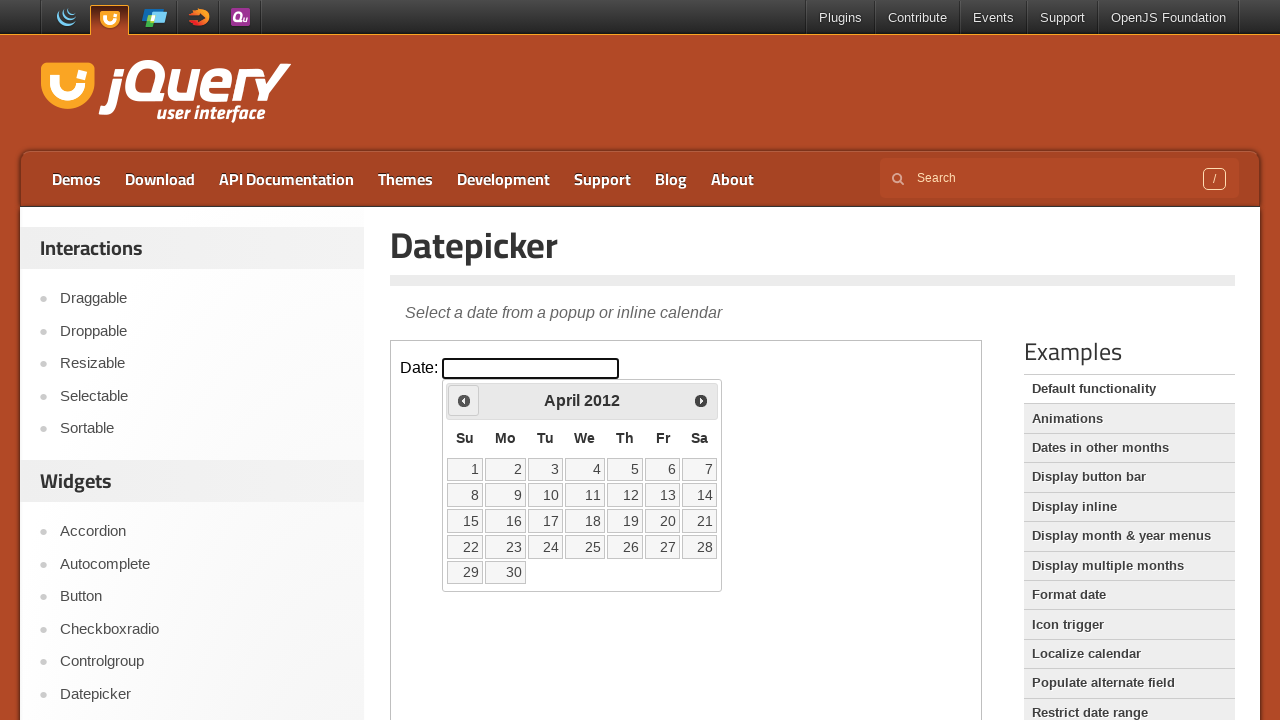

Retrieved current year from datepicker
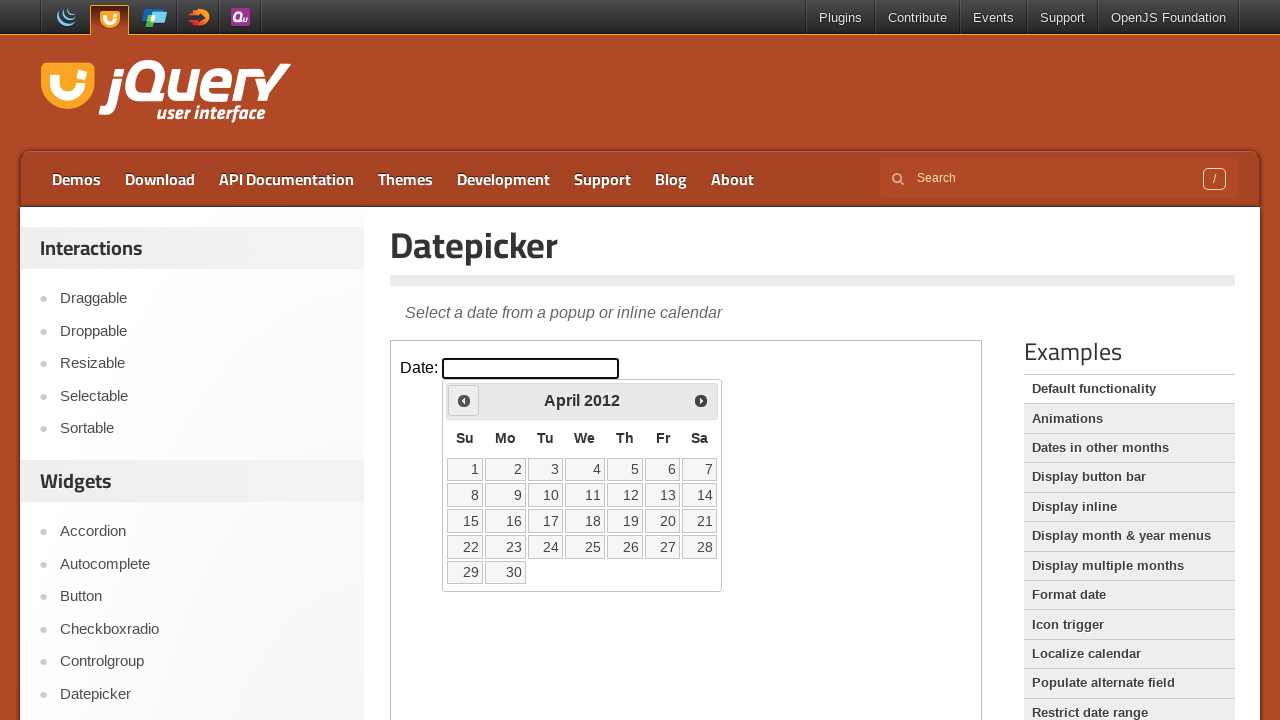

Clicked previous month button to navigate backwards at (464, 400) on iframe.demo-frame >> internal:control=enter-frame >> xpath=//*[@id='ui-datepicke
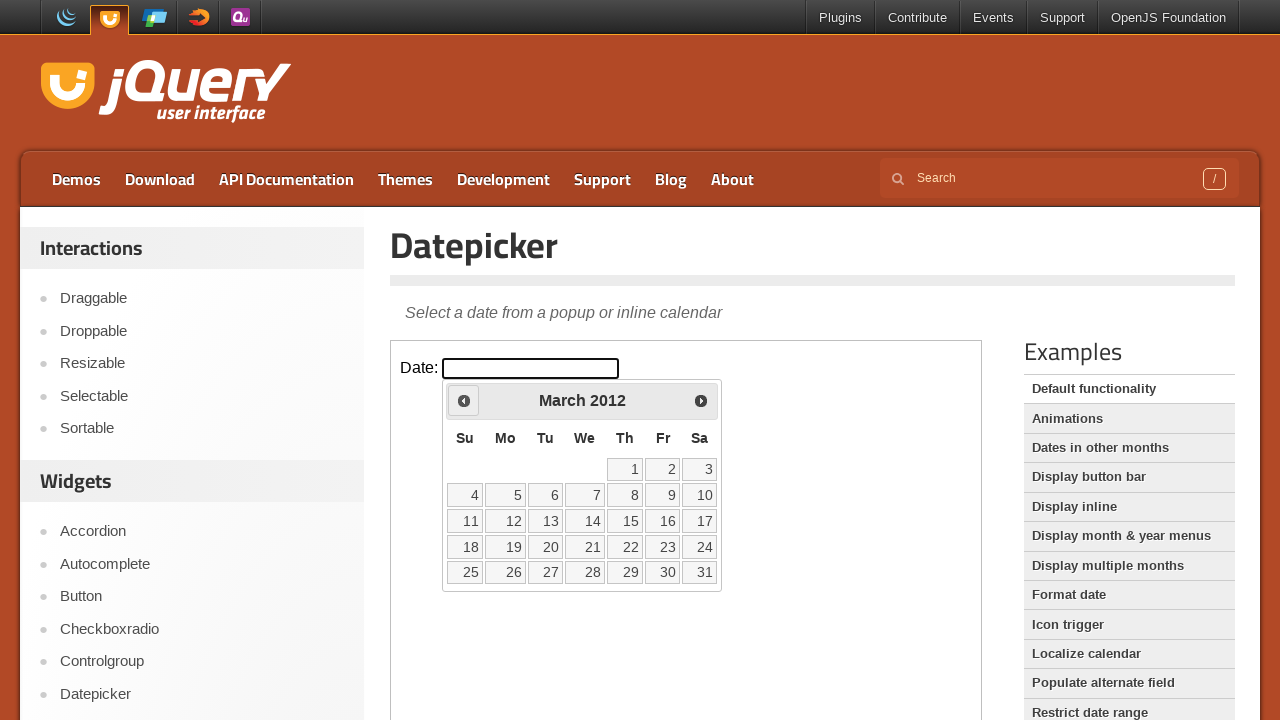

Retrieved current month from datepicker
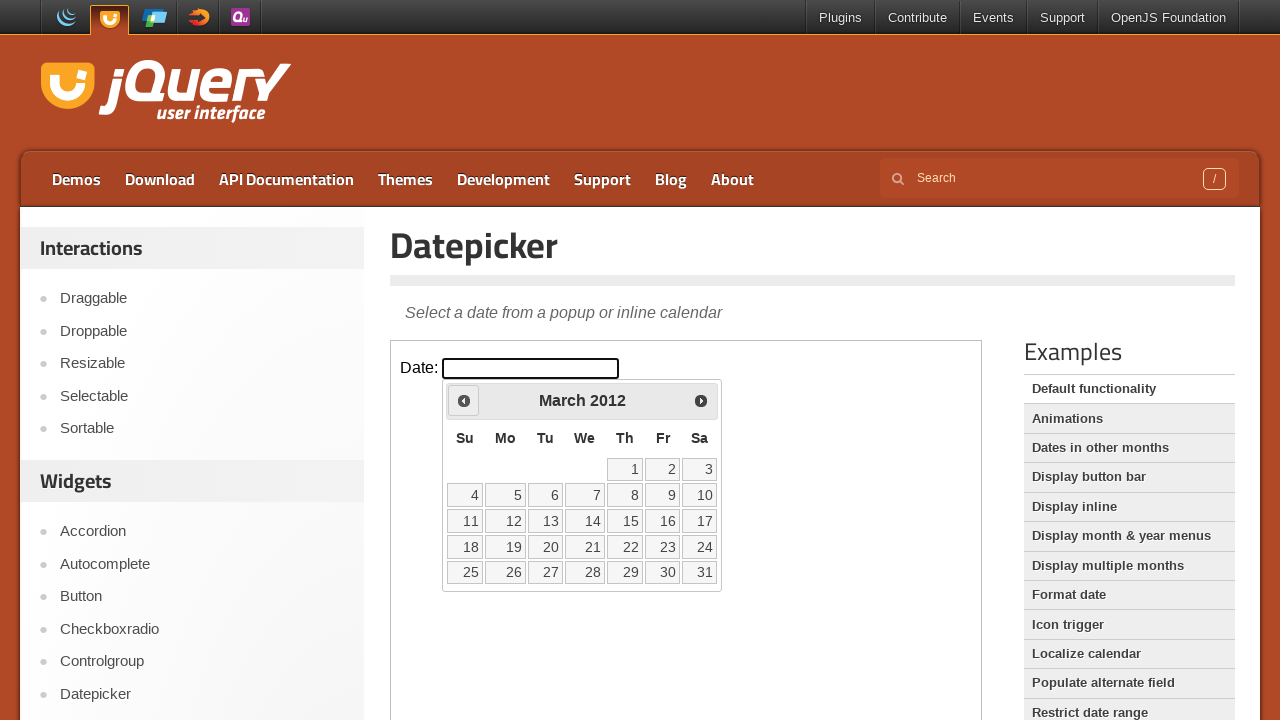

Retrieved current year from datepicker
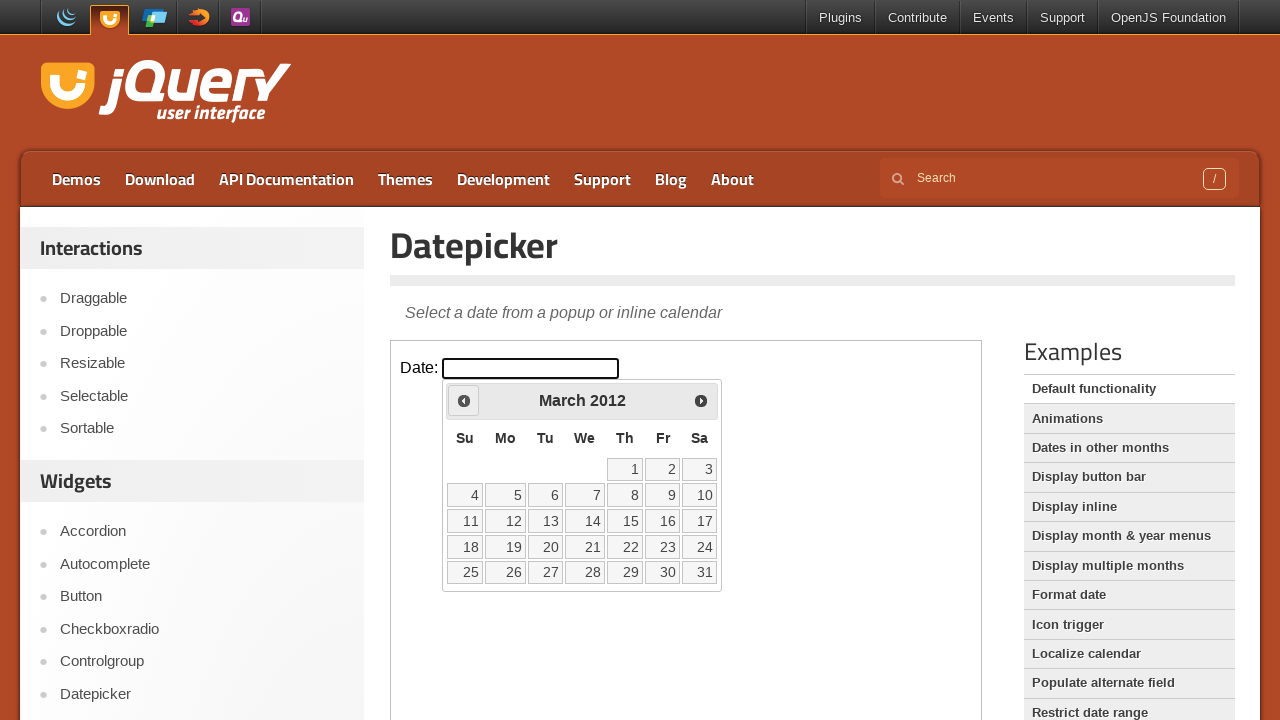

Clicked previous month button to navigate backwards at (464, 400) on iframe.demo-frame >> internal:control=enter-frame >> xpath=//*[@id='ui-datepicke
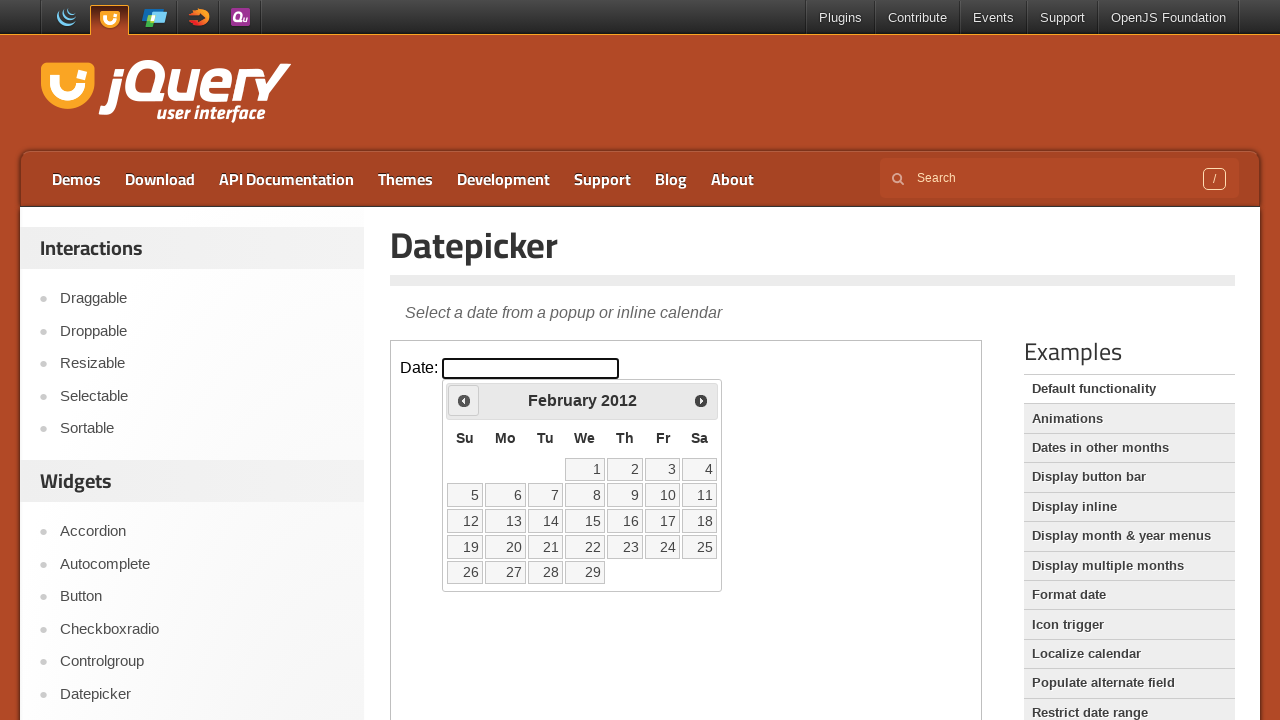

Retrieved current month from datepicker
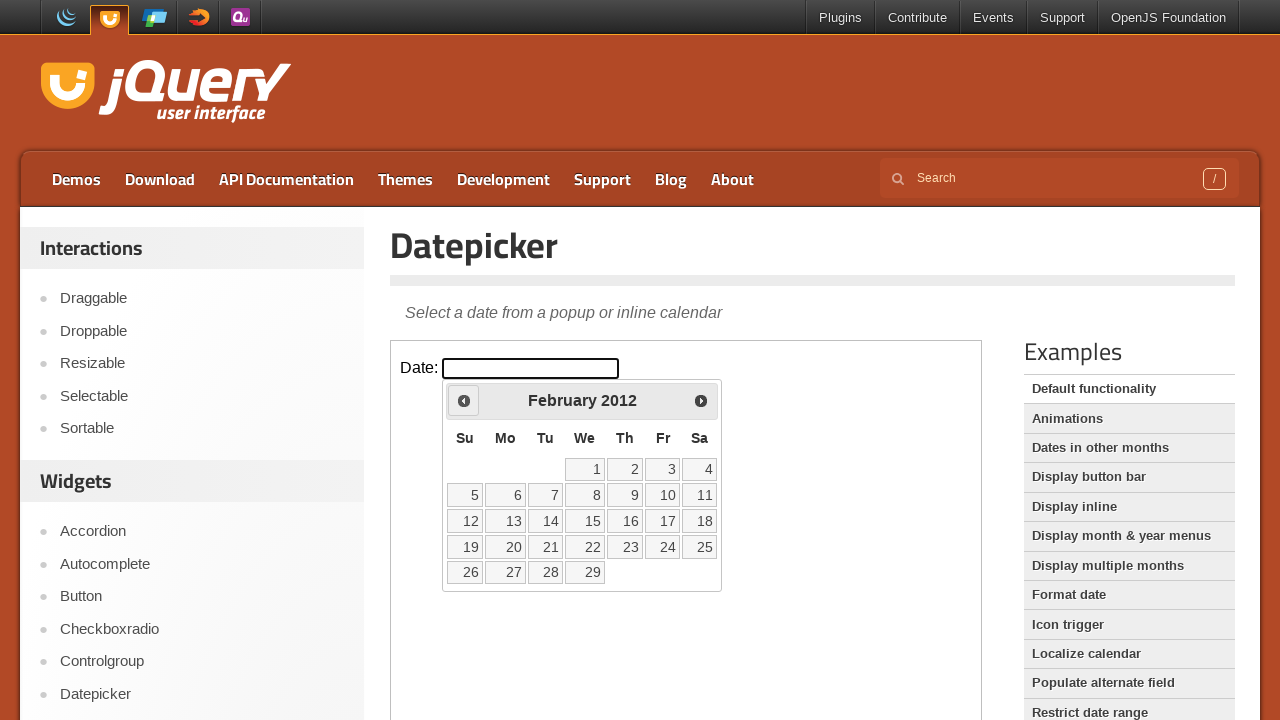

Retrieved current year from datepicker
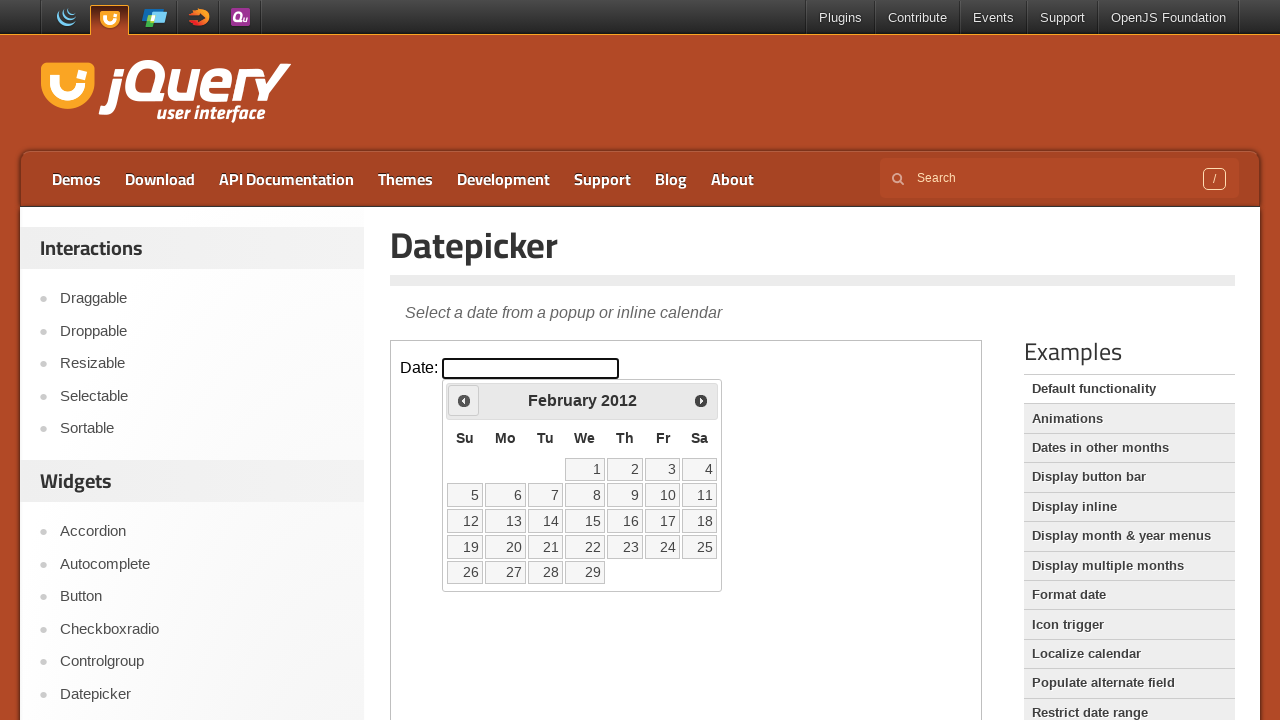

Clicked previous month button to navigate backwards at (464, 400) on iframe.demo-frame >> internal:control=enter-frame >> xpath=//*[@id='ui-datepicke
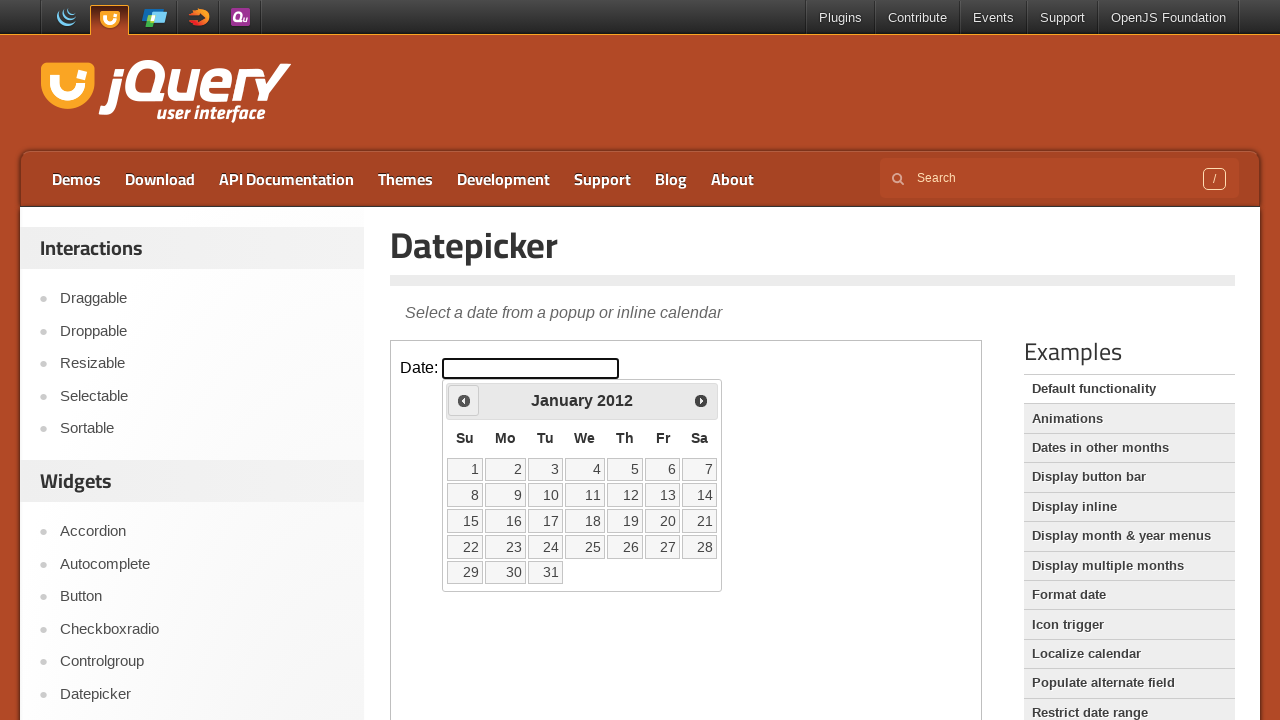

Retrieved current month from datepicker
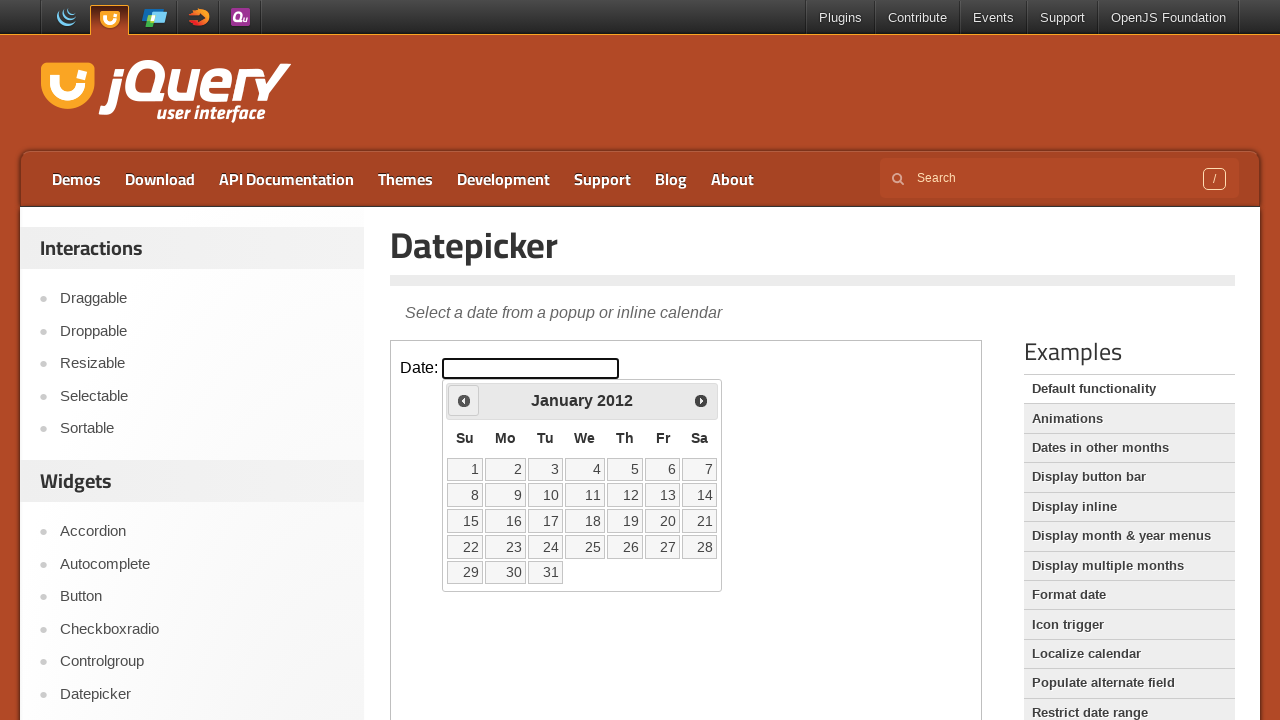

Retrieved current year from datepicker
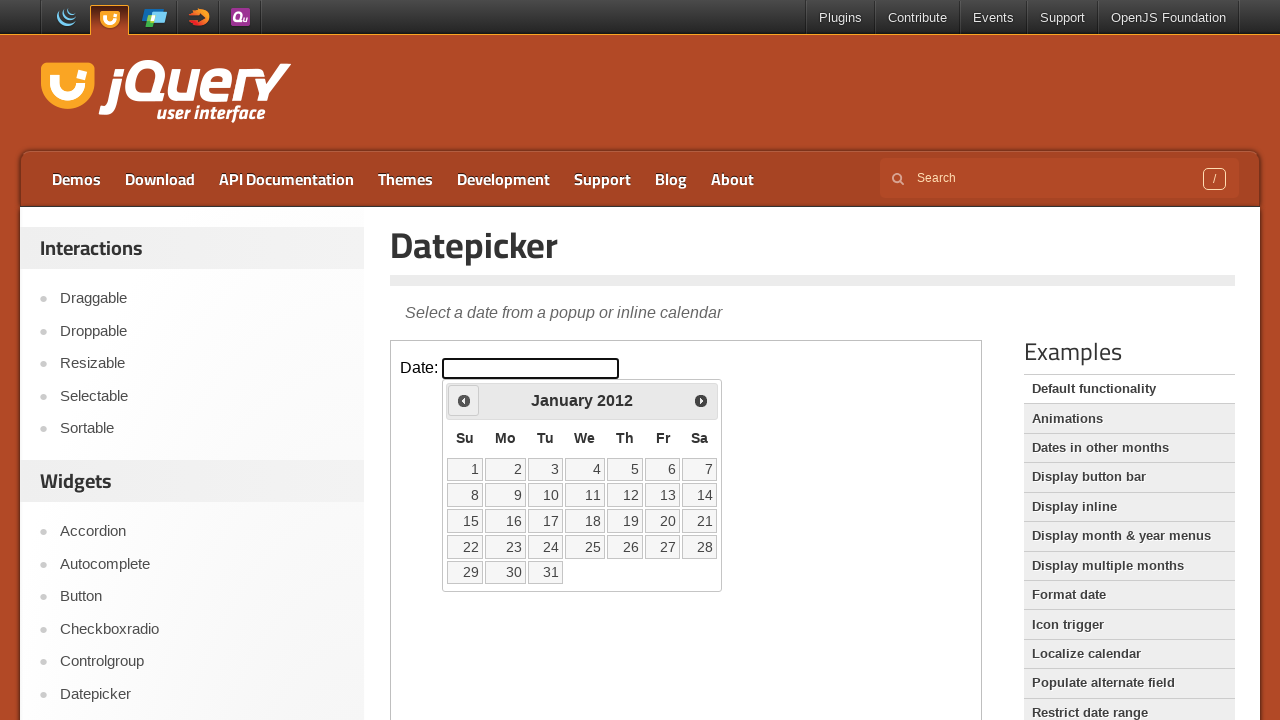

Clicked previous month button to navigate backwards at (464, 400) on iframe.demo-frame >> internal:control=enter-frame >> xpath=//*[@id='ui-datepicke
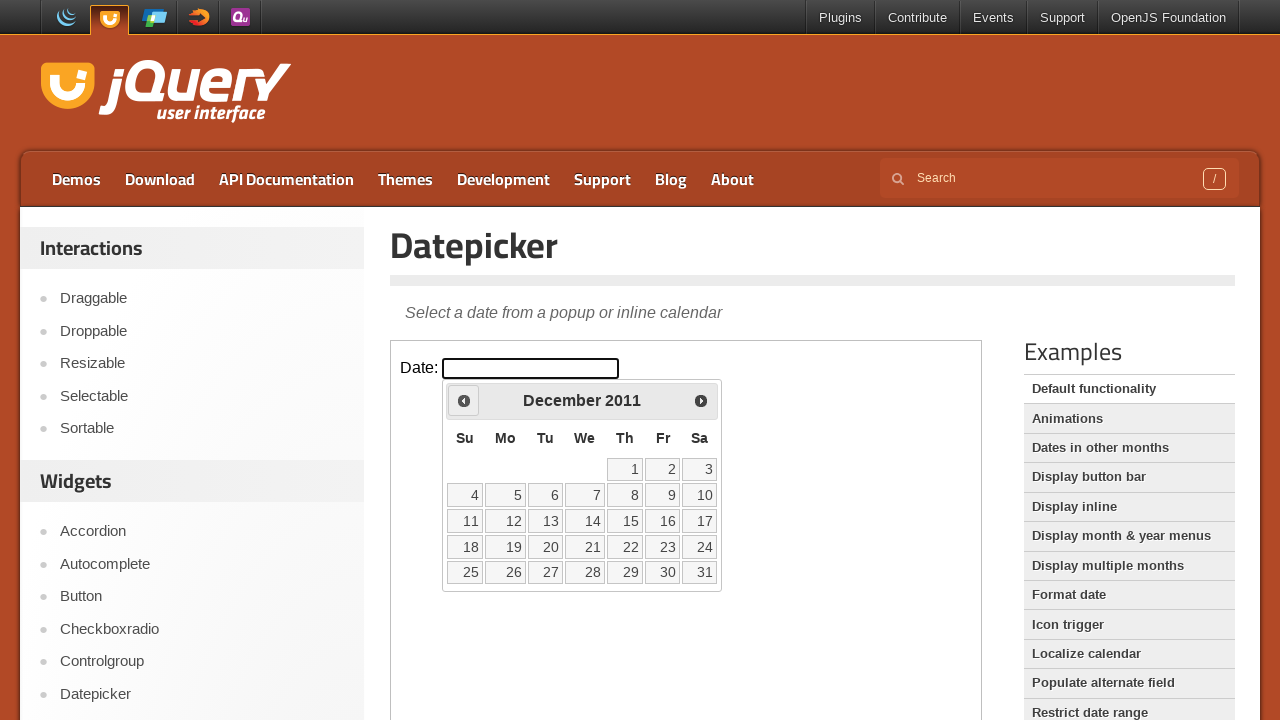

Retrieved current month from datepicker
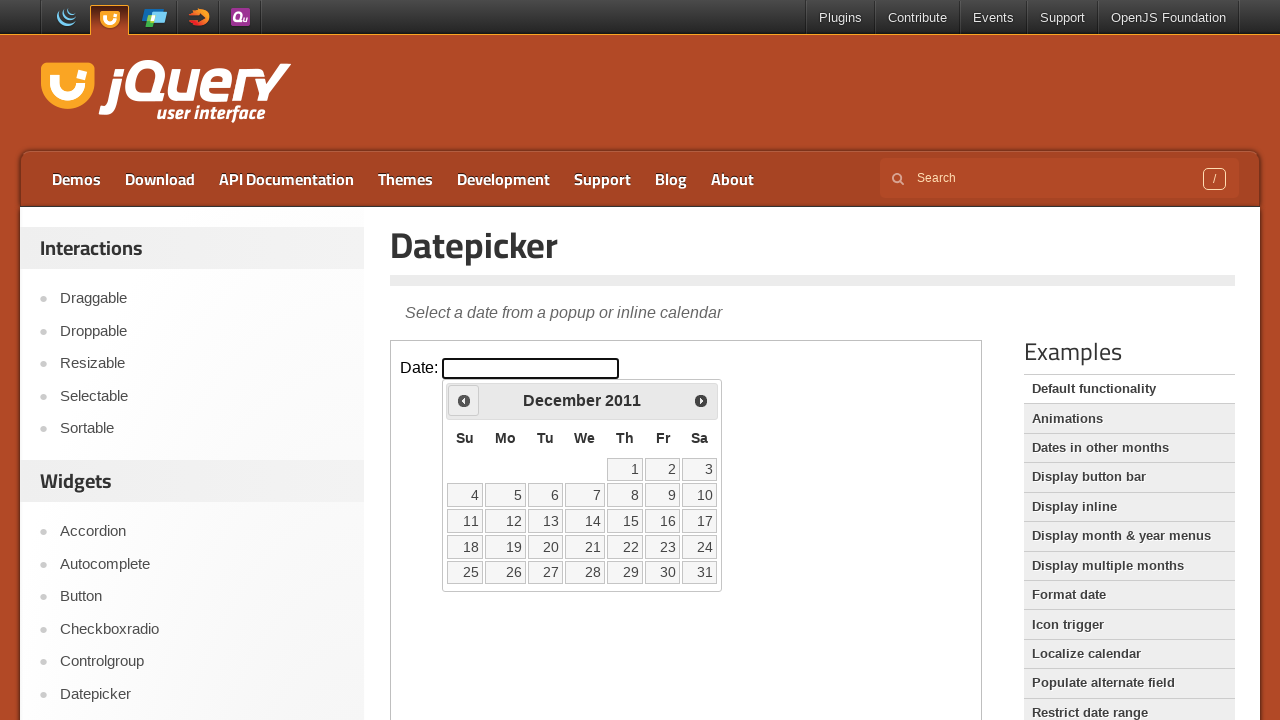

Retrieved current year from datepicker
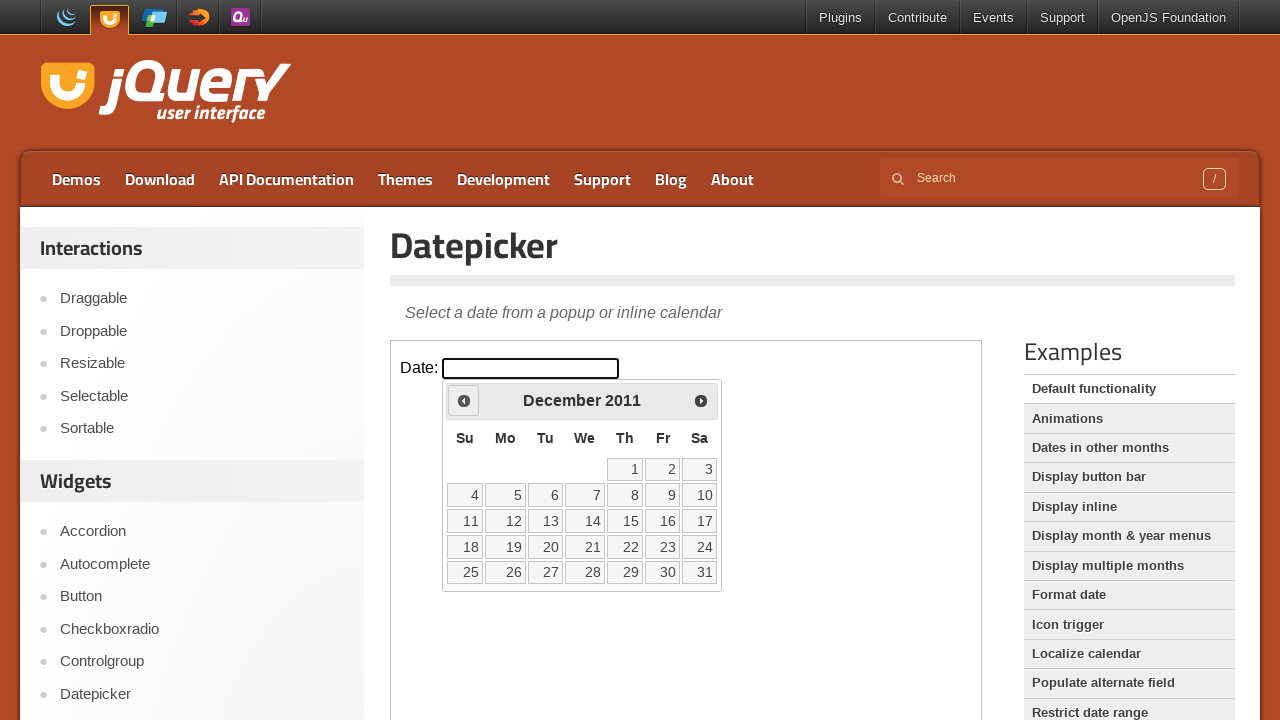

Clicked previous month button to navigate backwards at (464, 400) on iframe.demo-frame >> internal:control=enter-frame >> xpath=//*[@id='ui-datepicke
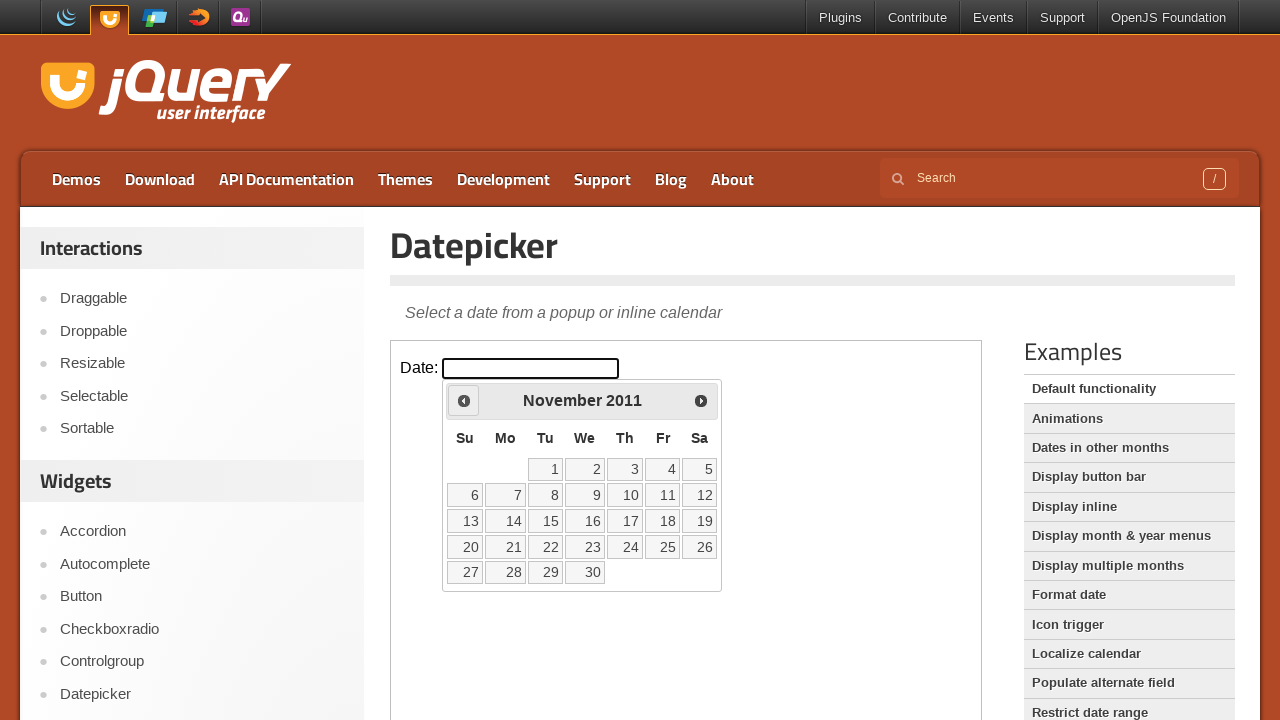

Retrieved current month from datepicker
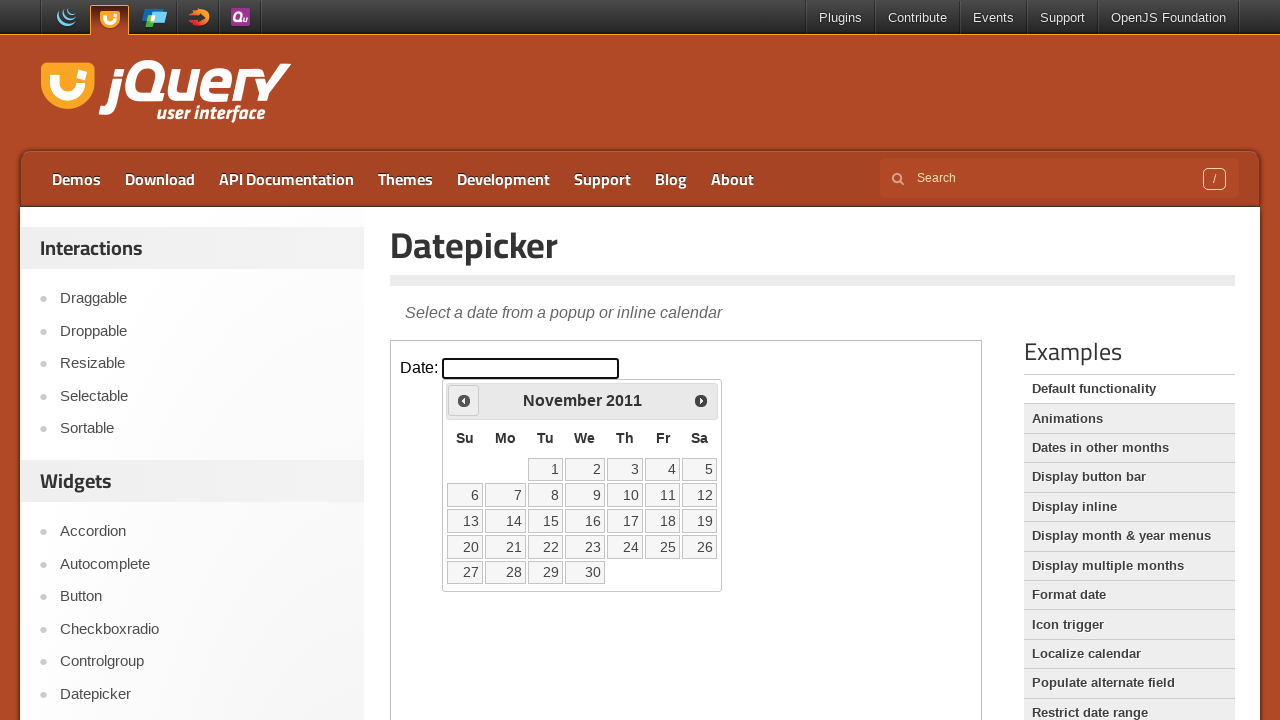

Retrieved current year from datepicker
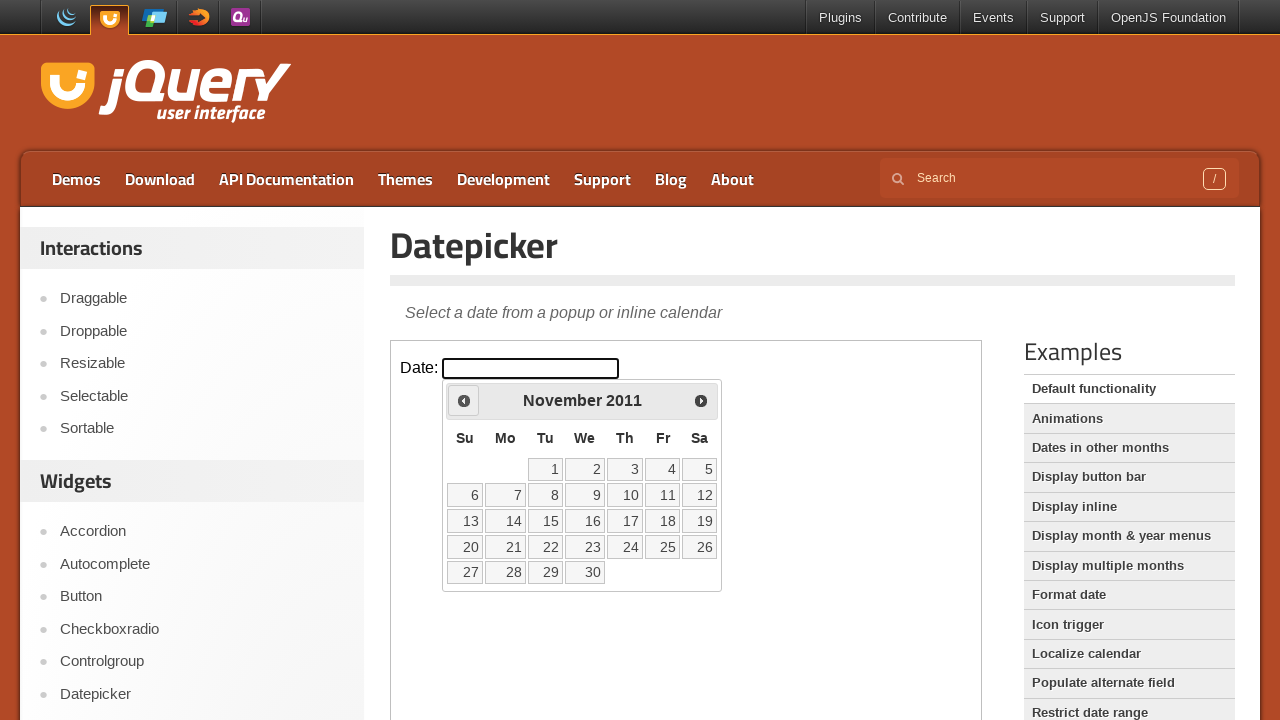

Clicked previous month button to navigate backwards at (464, 400) on iframe.demo-frame >> internal:control=enter-frame >> xpath=//*[@id='ui-datepicke
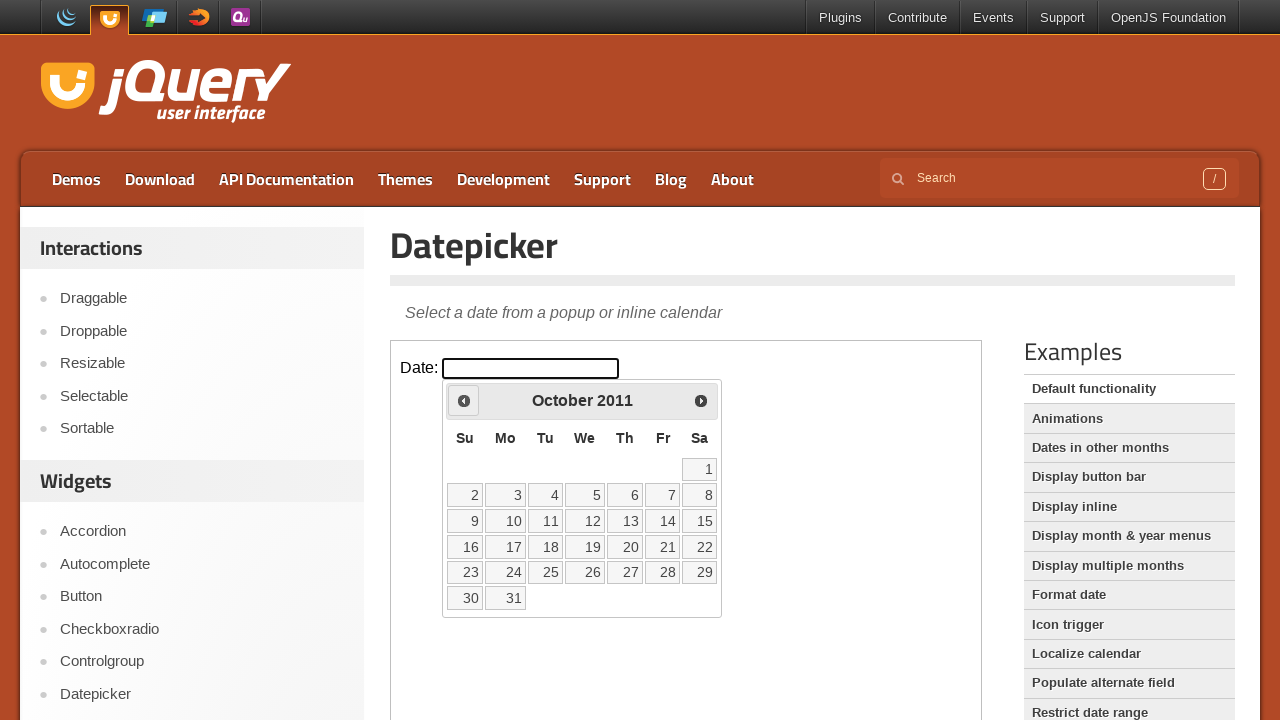

Retrieved current month from datepicker
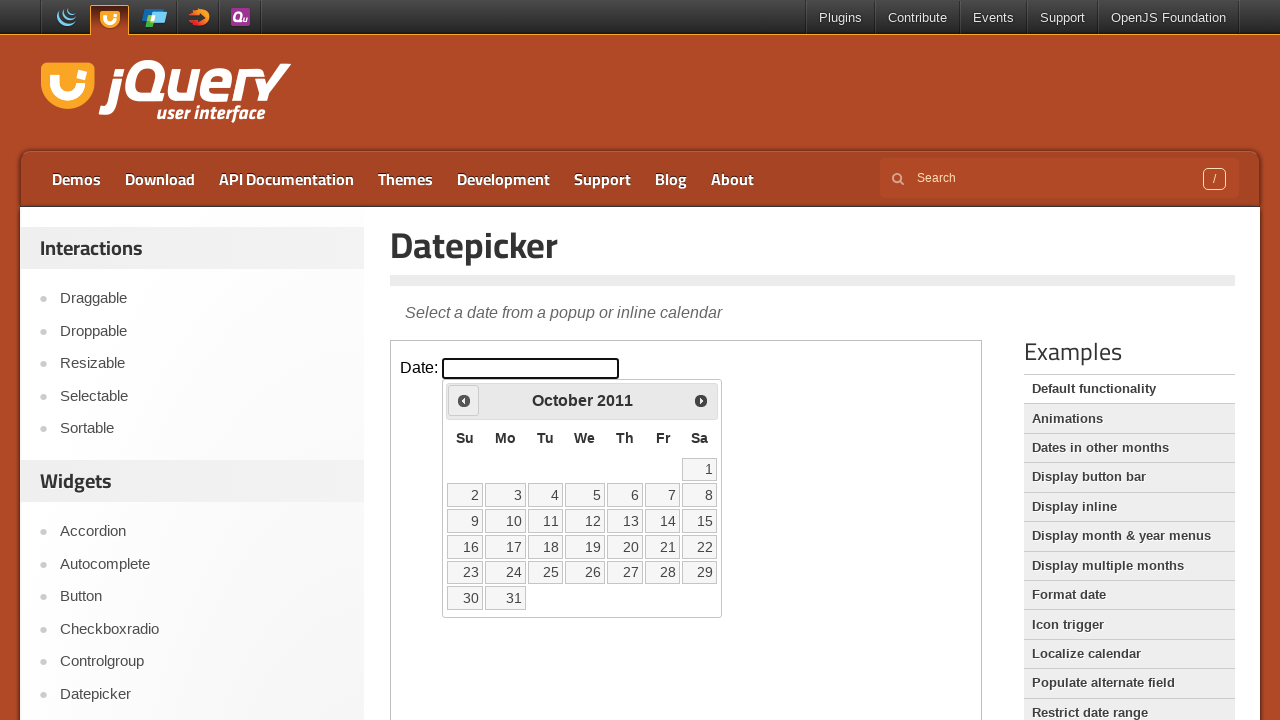

Retrieved current year from datepicker
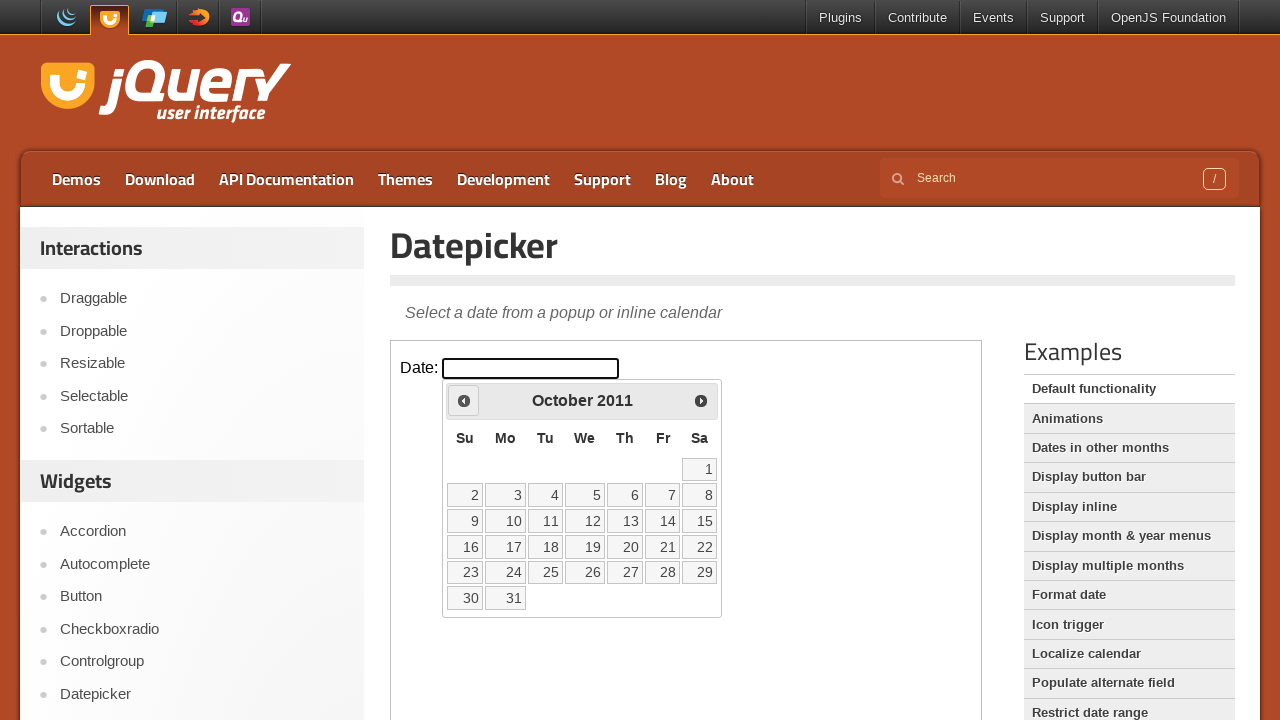

Clicked previous month button to navigate backwards at (464, 400) on iframe.demo-frame >> internal:control=enter-frame >> xpath=//*[@id='ui-datepicke
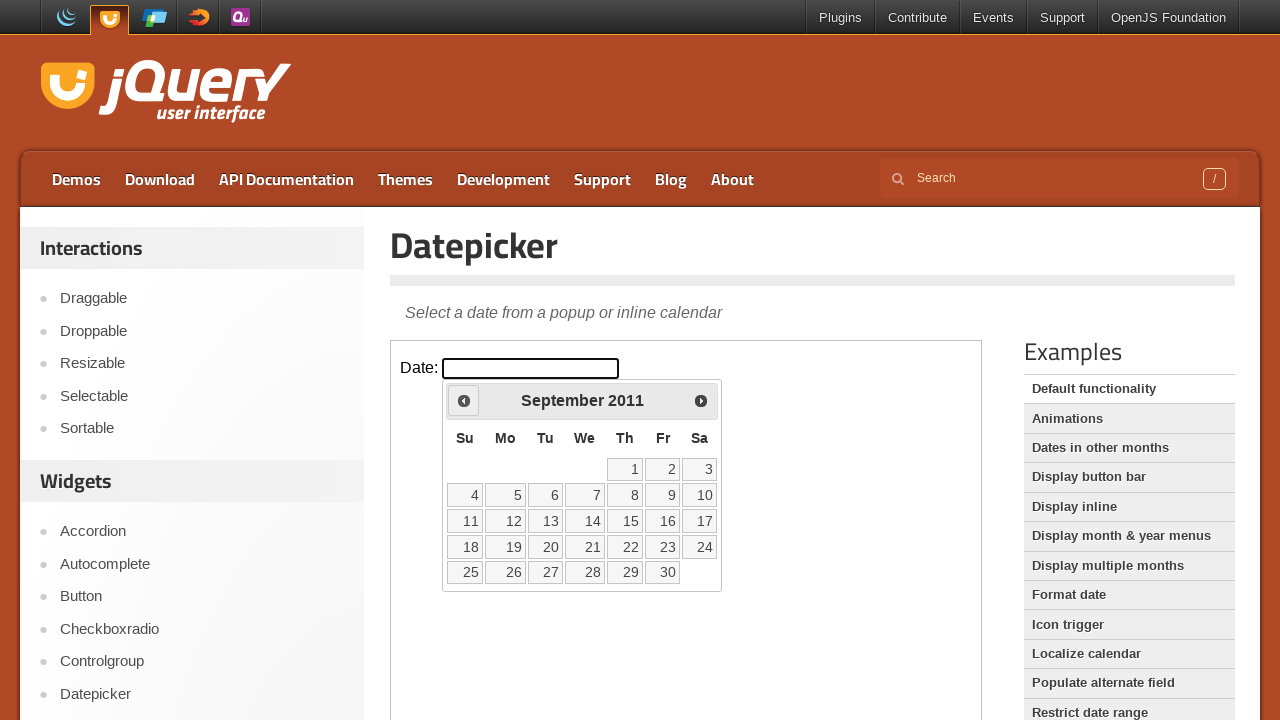

Retrieved current month from datepicker
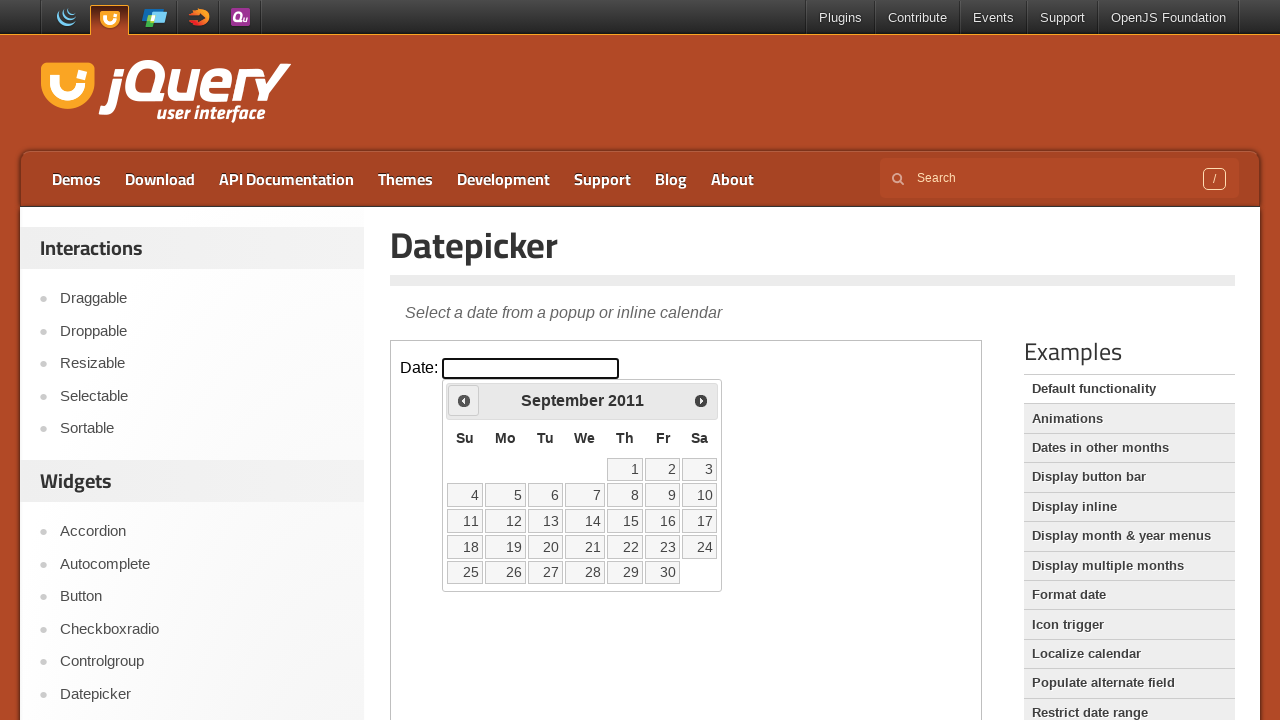

Retrieved current year from datepicker
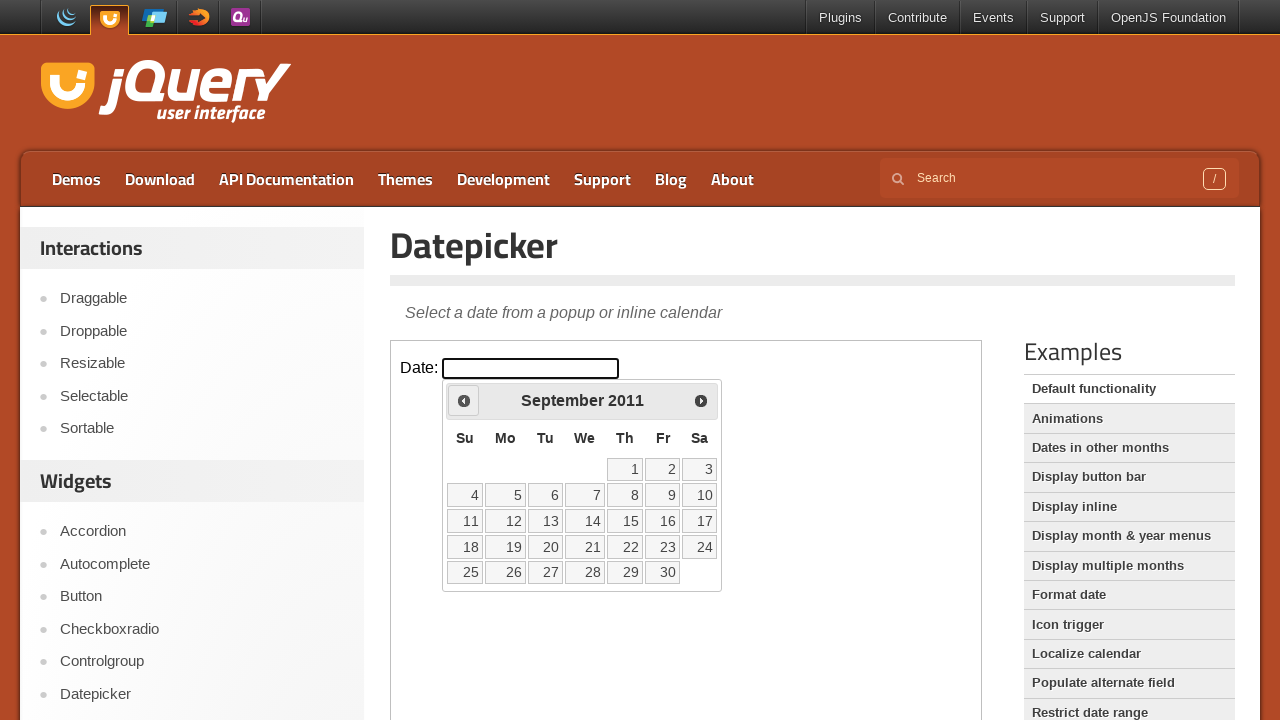

Clicked previous month button to navigate backwards at (464, 400) on iframe.demo-frame >> internal:control=enter-frame >> xpath=//*[@id='ui-datepicke
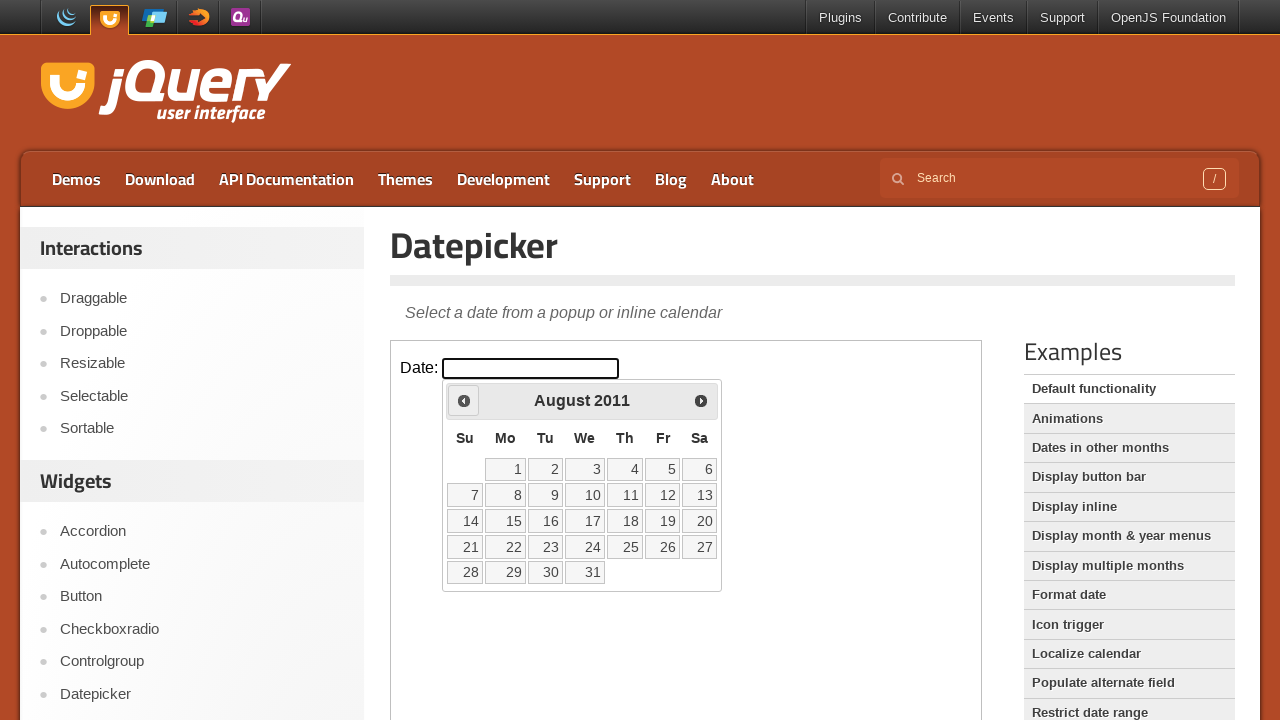

Retrieved current month from datepicker
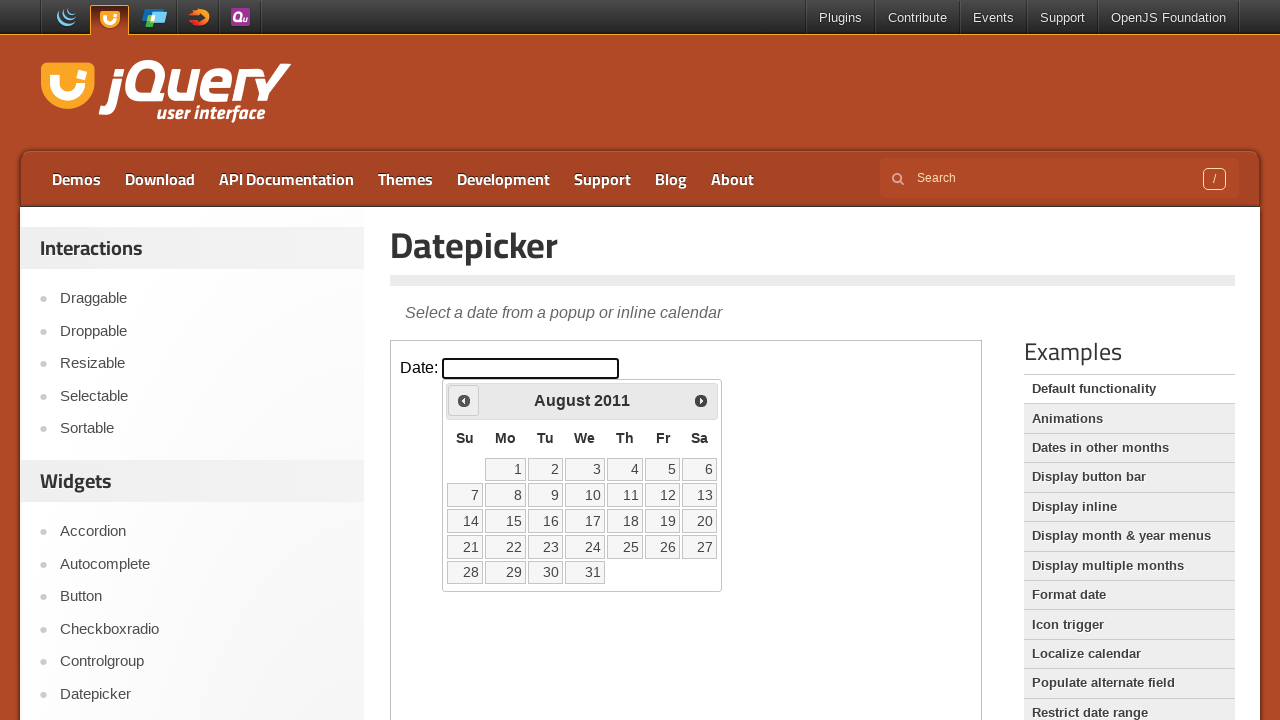

Retrieved current year from datepicker
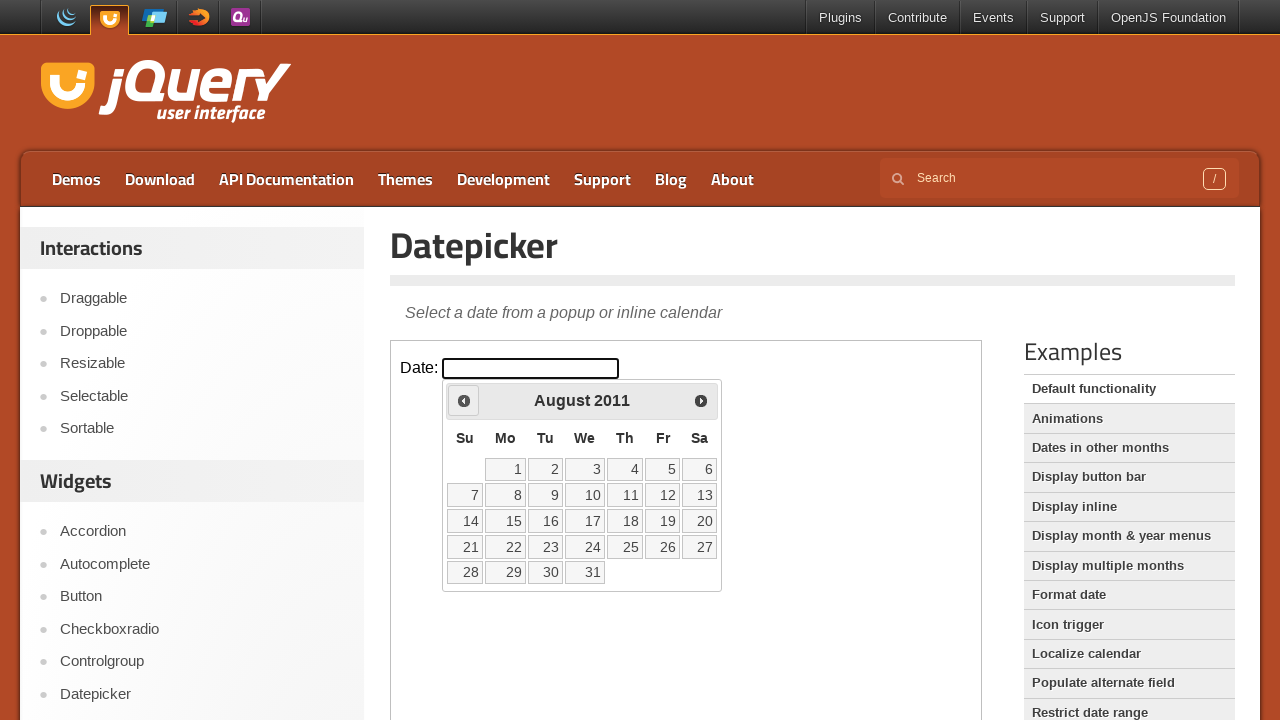

Clicked previous month button to navigate backwards at (464, 400) on iframe.demo-frame >> internal:control=enter-frame >> xpath=//*[@id='ui-datepicke
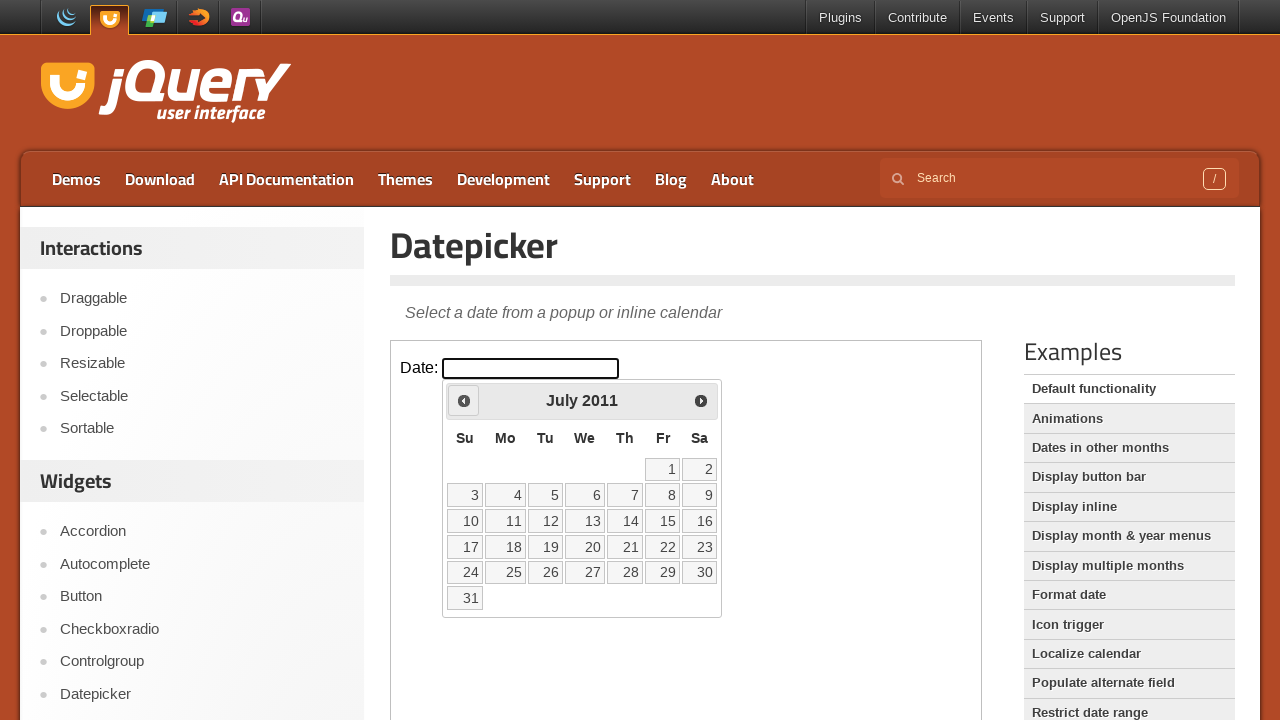

Retrieved current month from datepicker
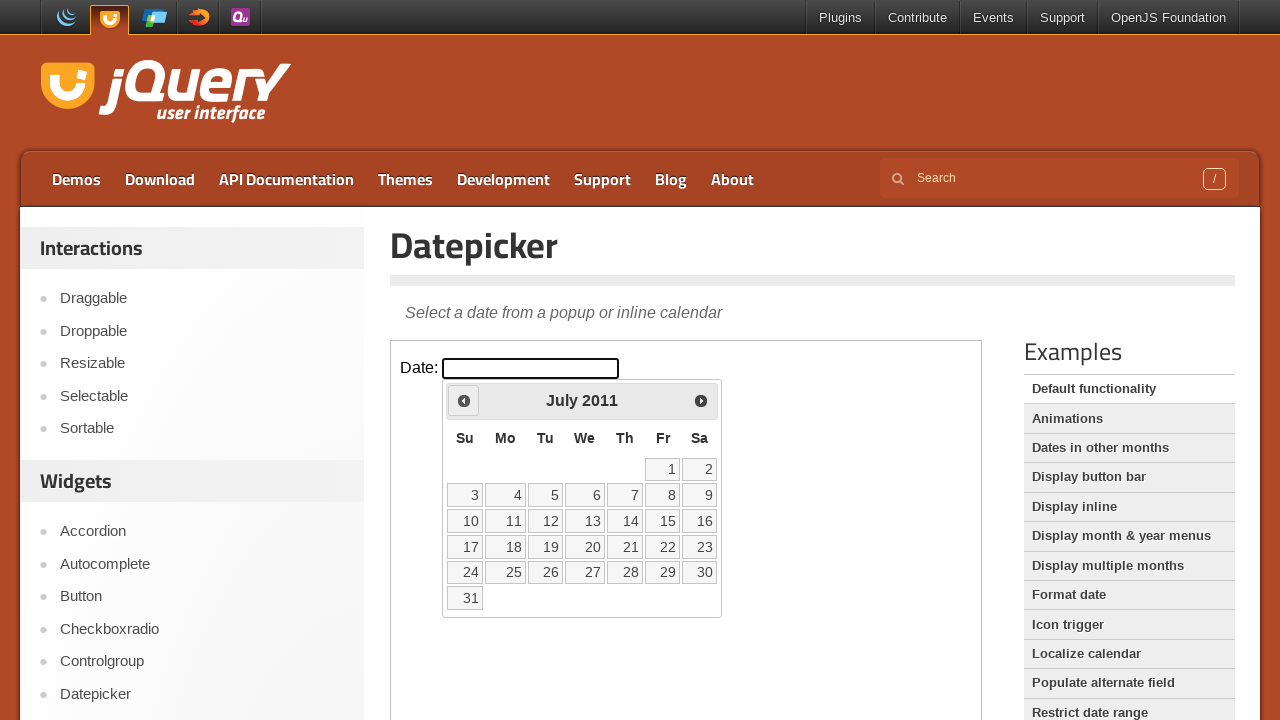

Retrieved current year from datepicker
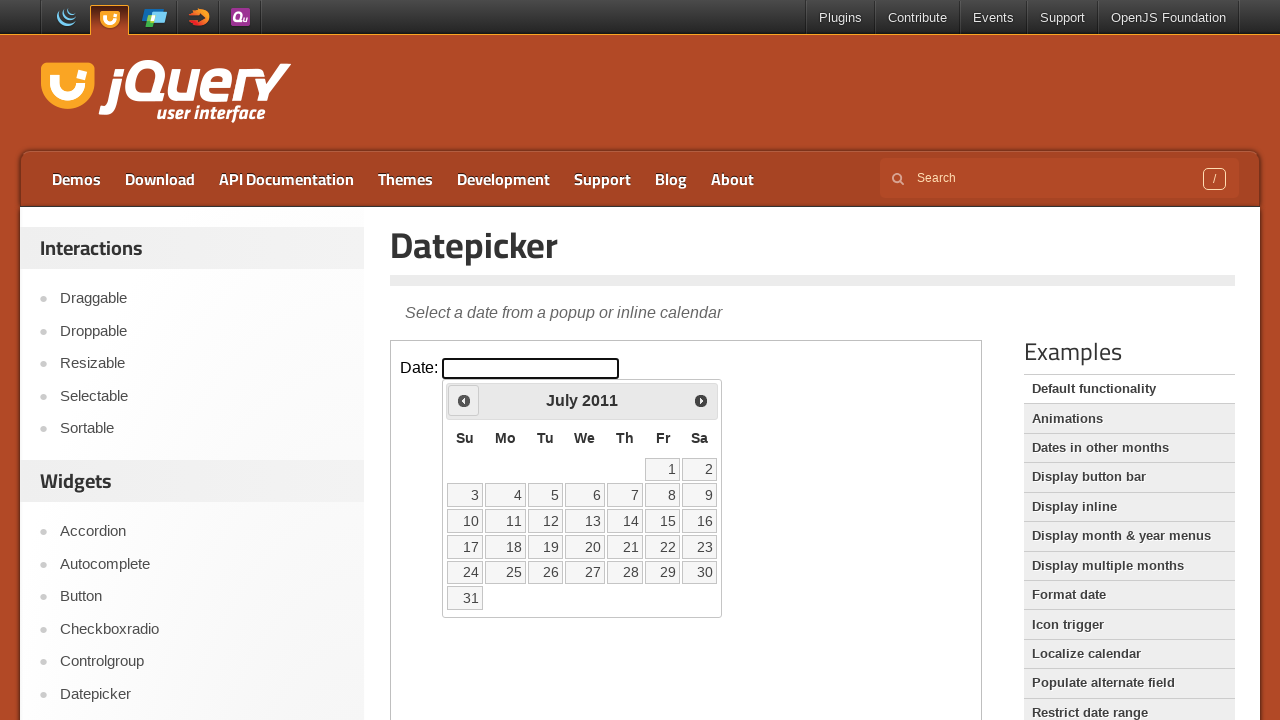

Clicked previous month button to navigate backwards at (464, 400) on iframe.demo-frame >> internal:control=enter-frame >> xpath=//*[@id='ui-datepicke
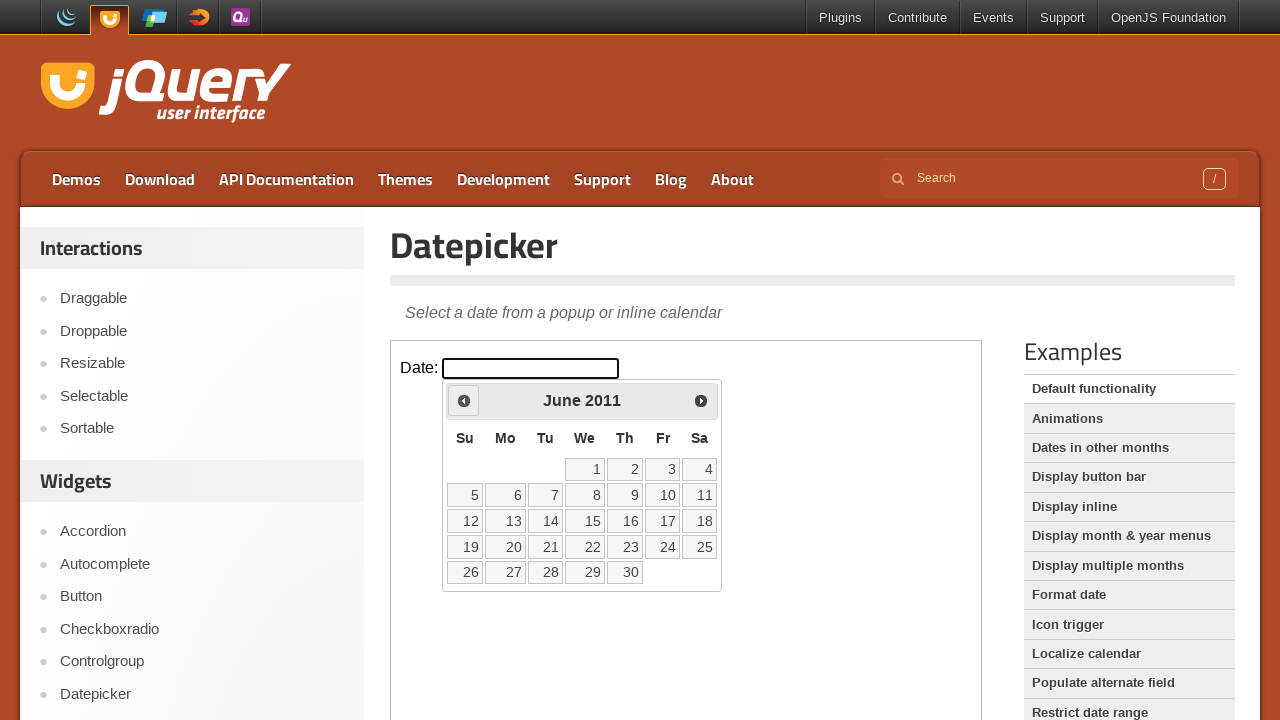

Retrieved current month from datepicker
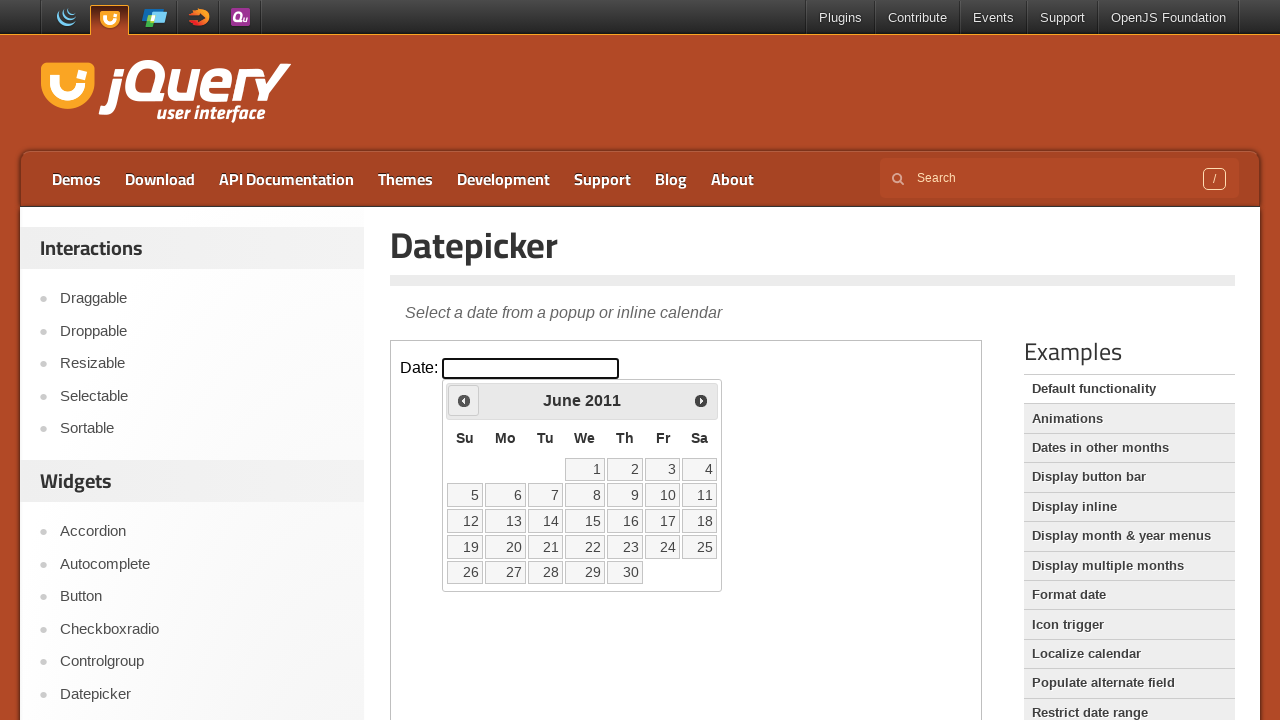

Retrieved current year from datepicker
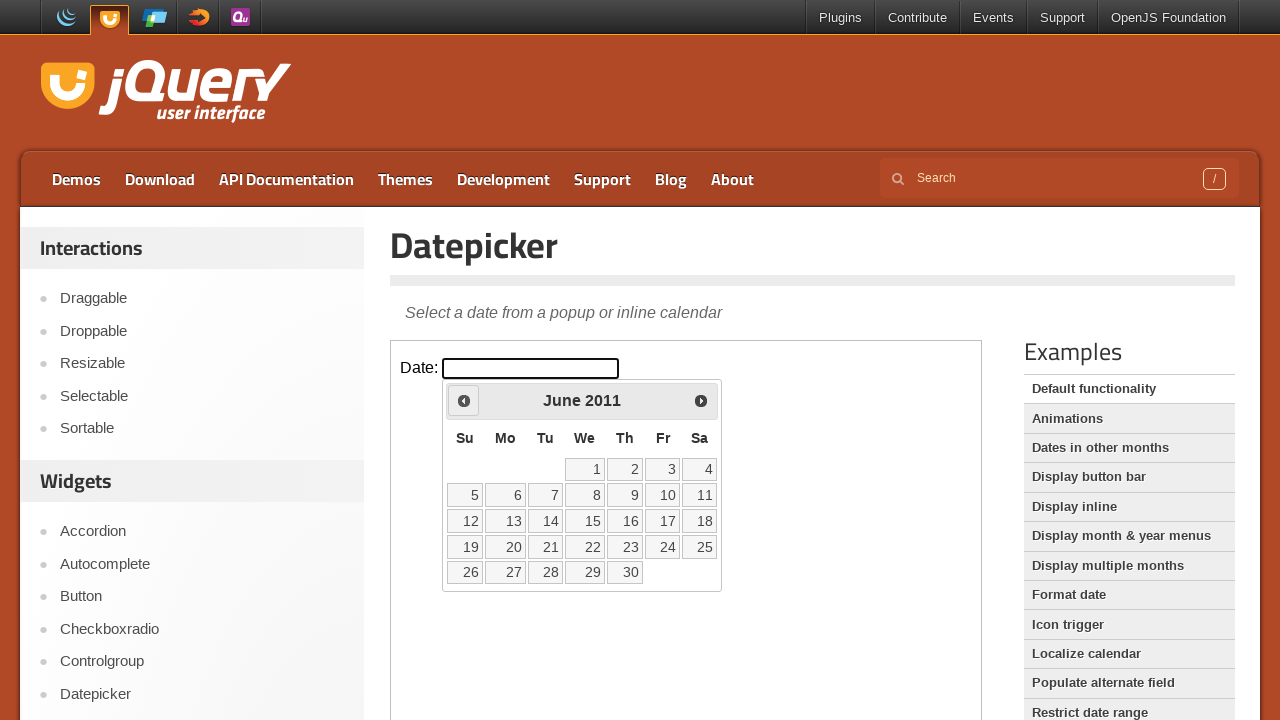

Clicked previous month button to navigate backwards at (464, 400) on iframe.demo-frame >> internal:control=enter-frame >> xpath=//*[@id='ui-datepicke
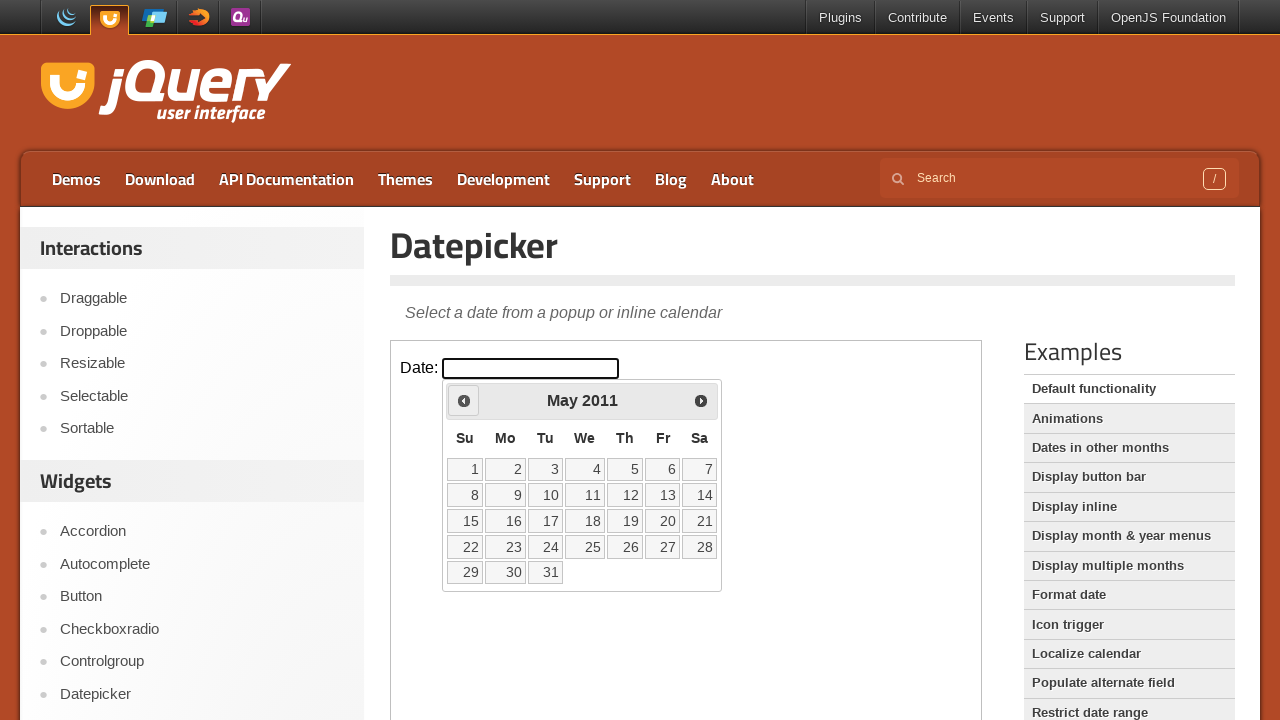

Retrieved current month from datepicker
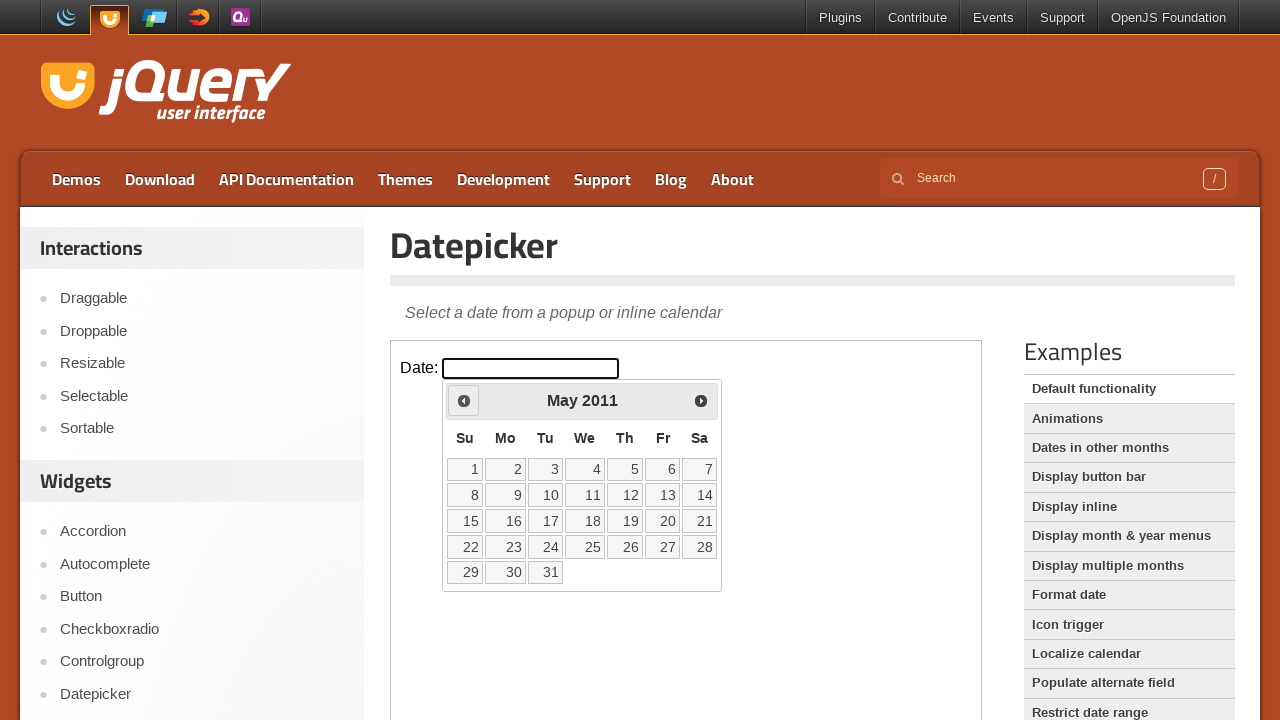

Retrieved current year from datepicker
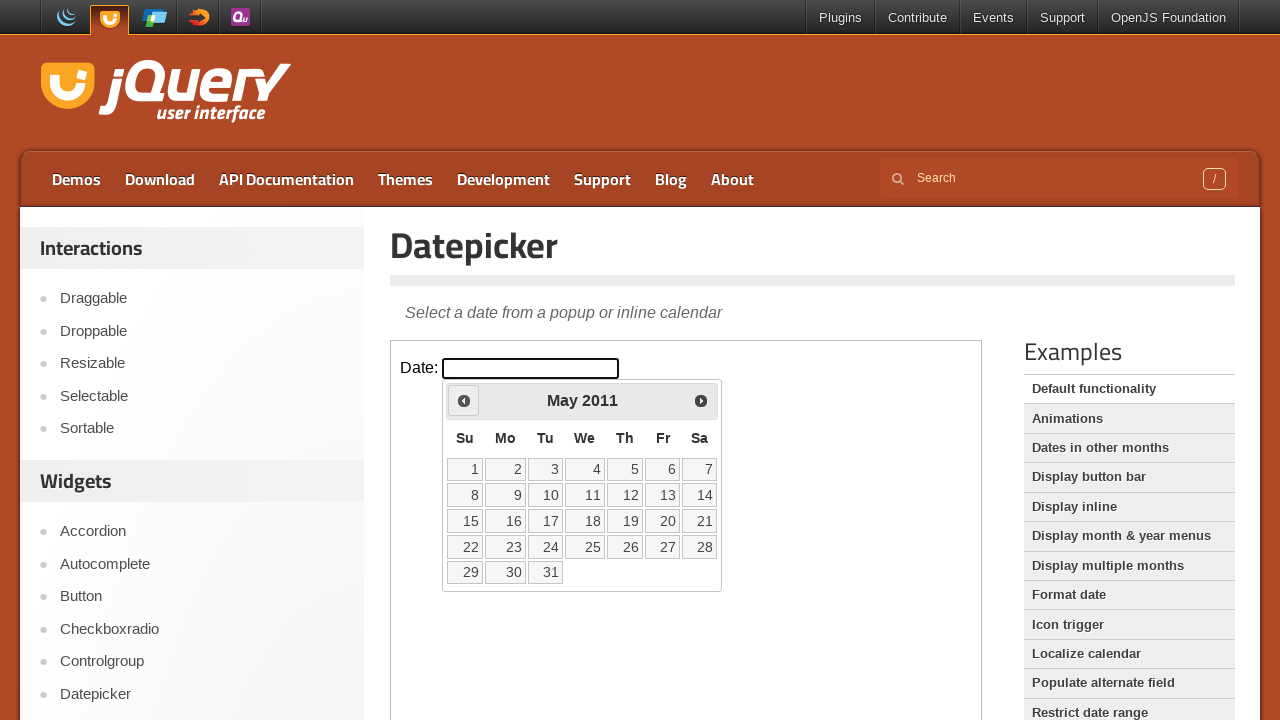

Clicked previous month button to navigate backwards at (464, 400) on iframe.demo-frame >> internal:control=enter-frame >> xpath=//*[@id='ui-datepicke
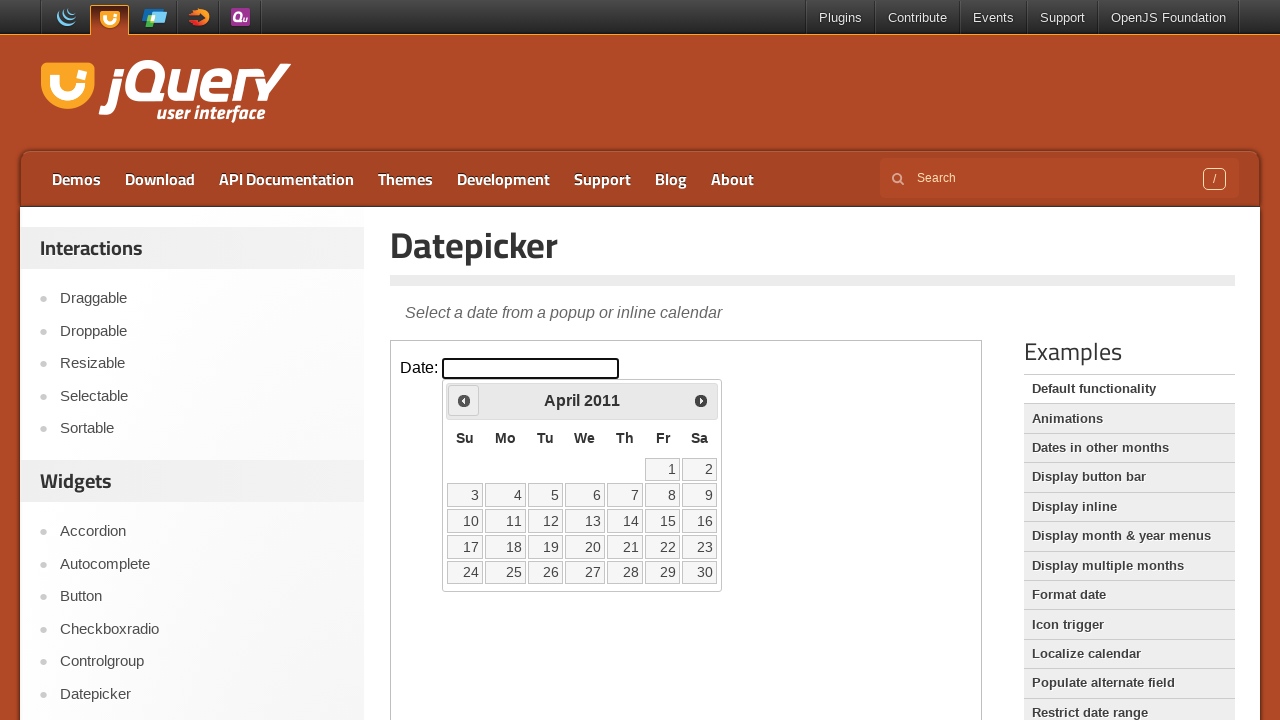

Retrieved current month from datepicker
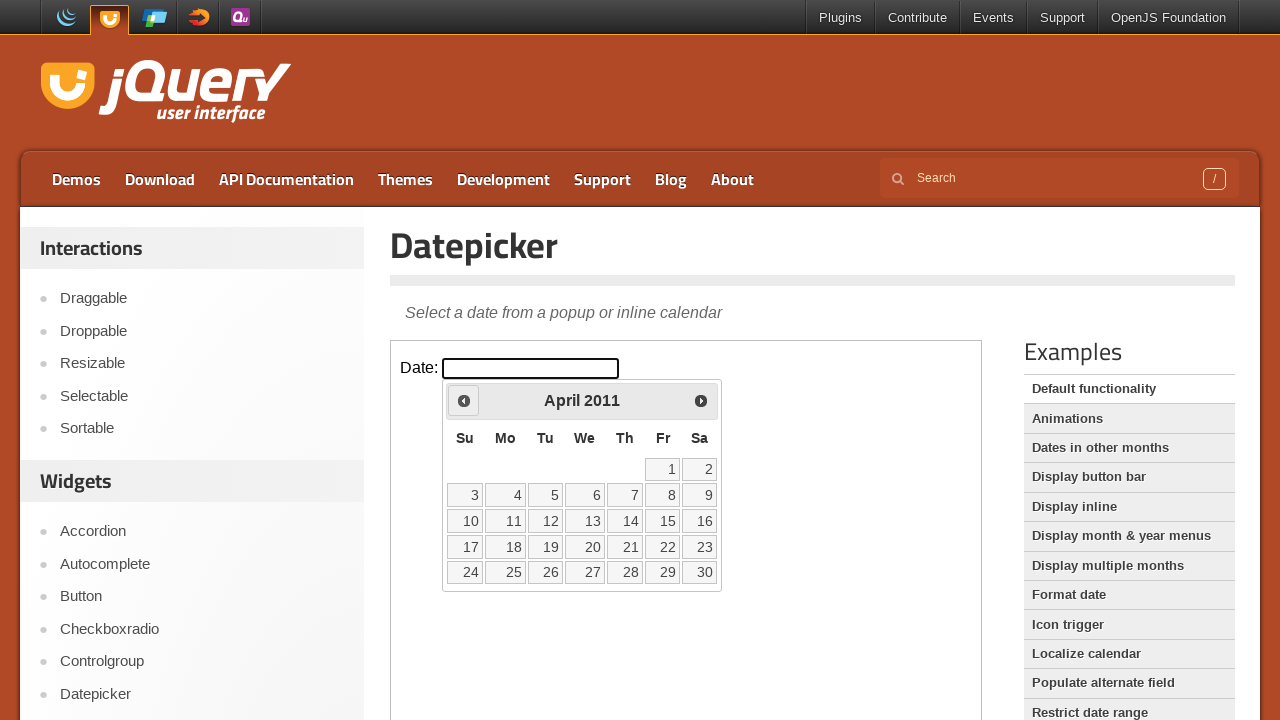

Retrieved current year from datepicker
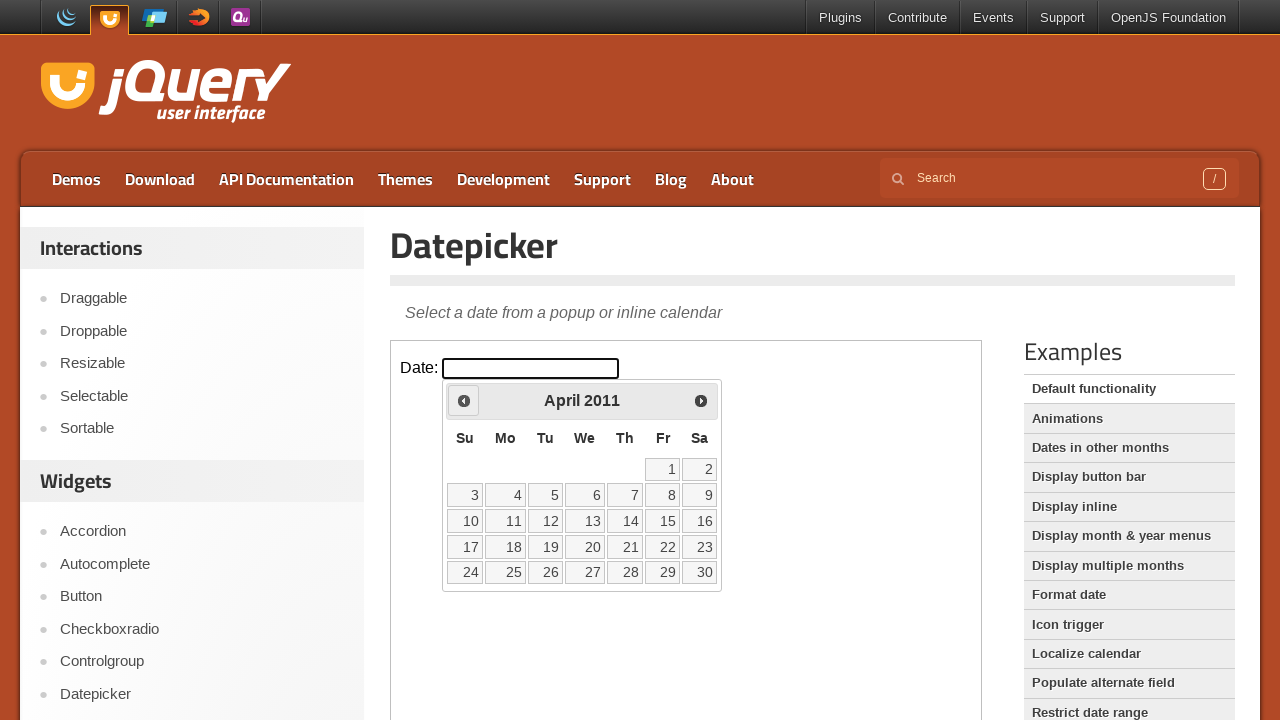

Clicked previous month button to navigate backwards at (464, 400) on iframe.demo-frame >> internal:control=enter-frame >> xpath=//*[@id='ui-datepicke
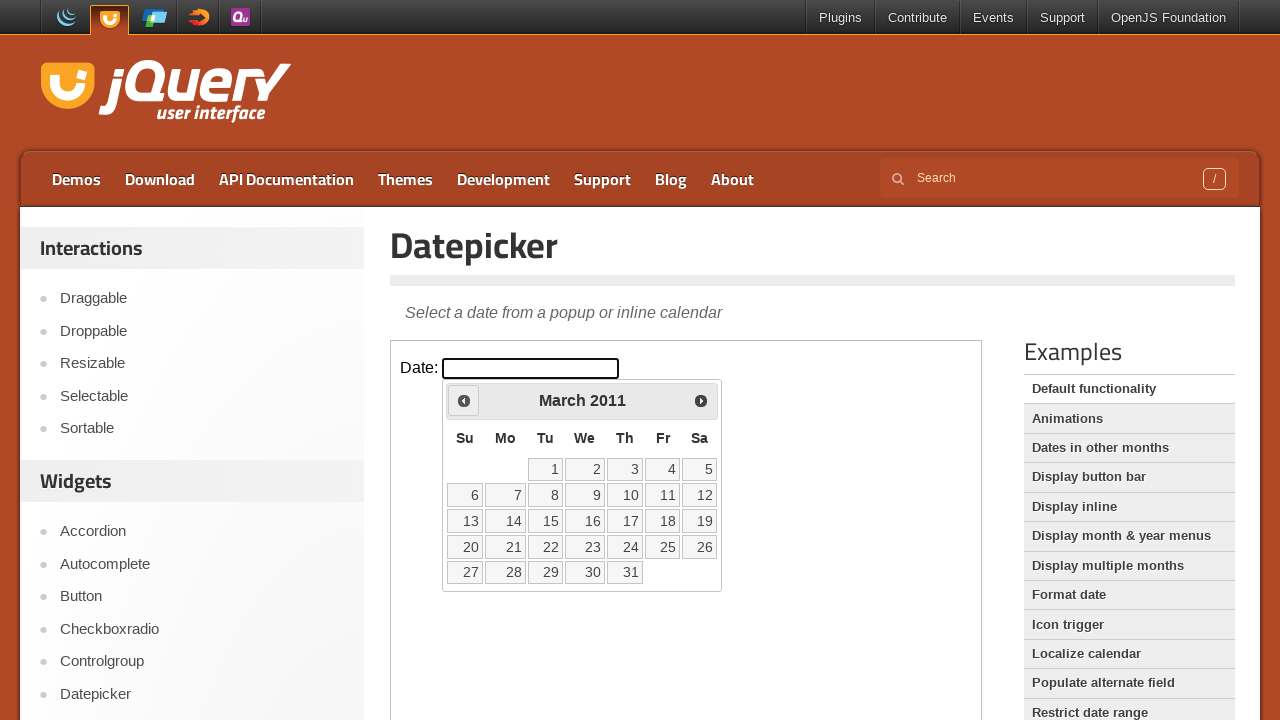

Retrieved current month from datepicker
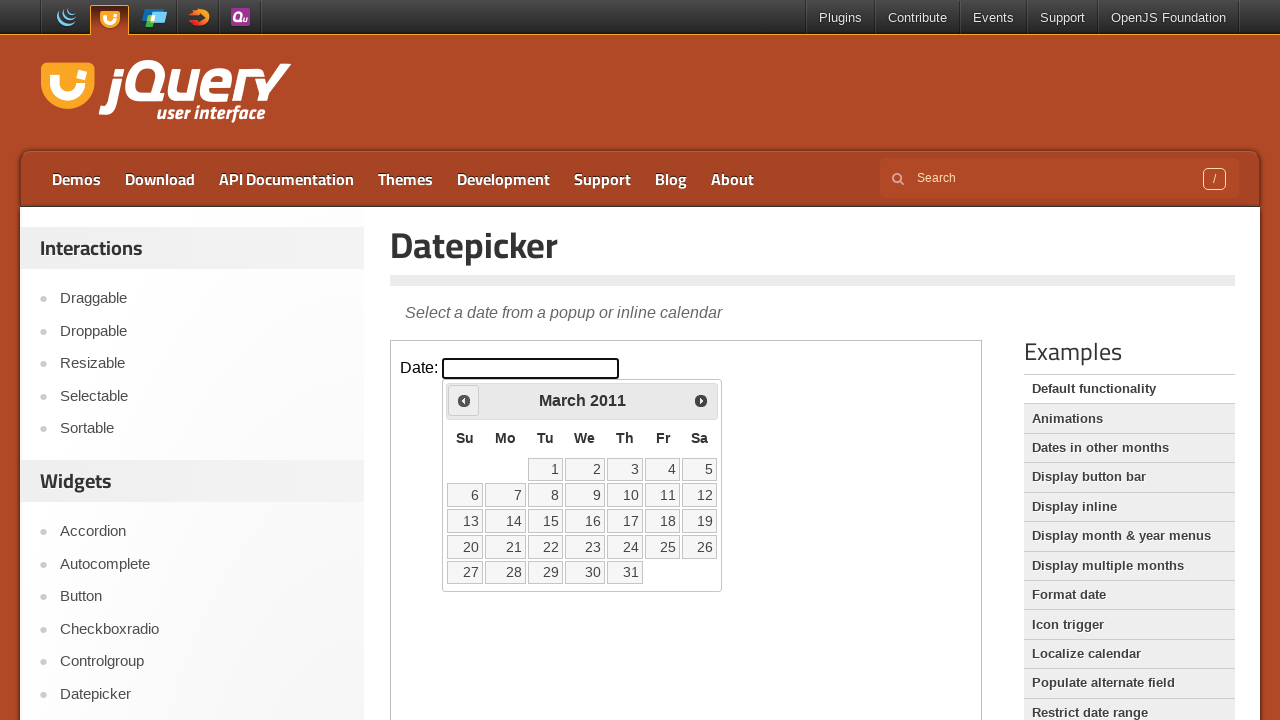

Retrieved current year from datepicker
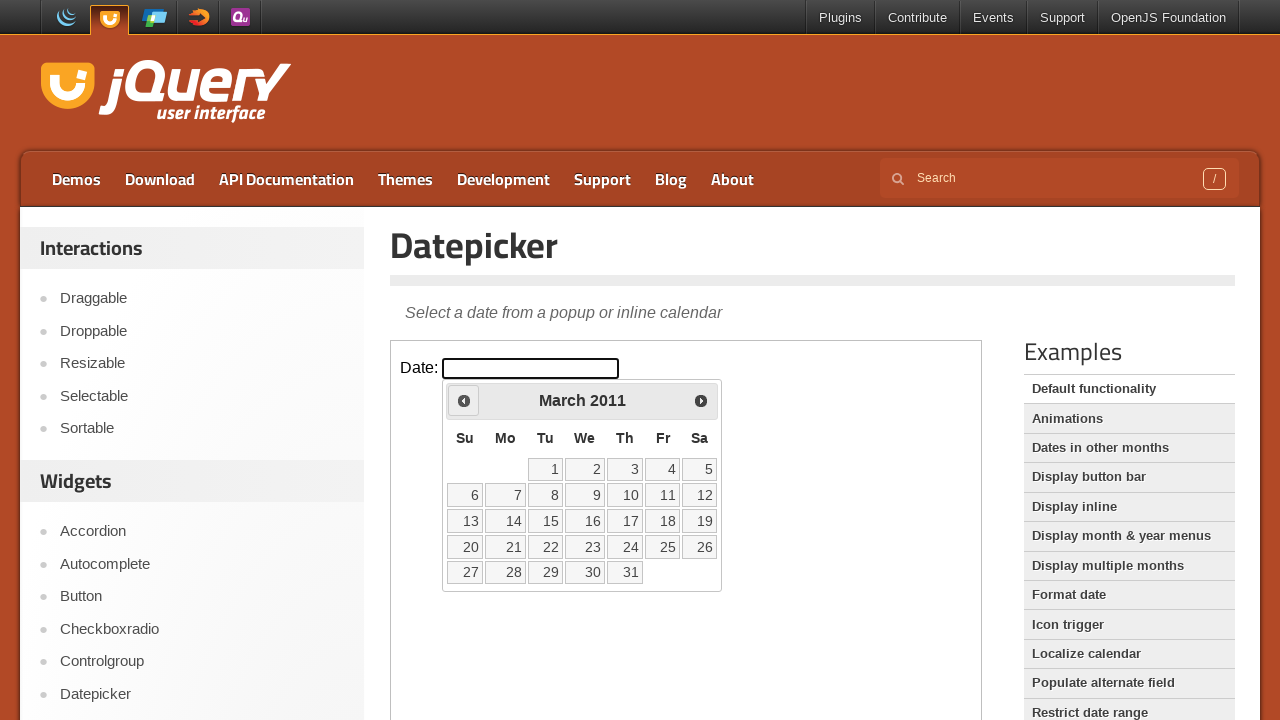

Clicked previous month button to navigate backwards at (464, 400) on iframe.demo-frame >> internal:control=enter-frame >> xpath=//*[@id='ui-datepicke
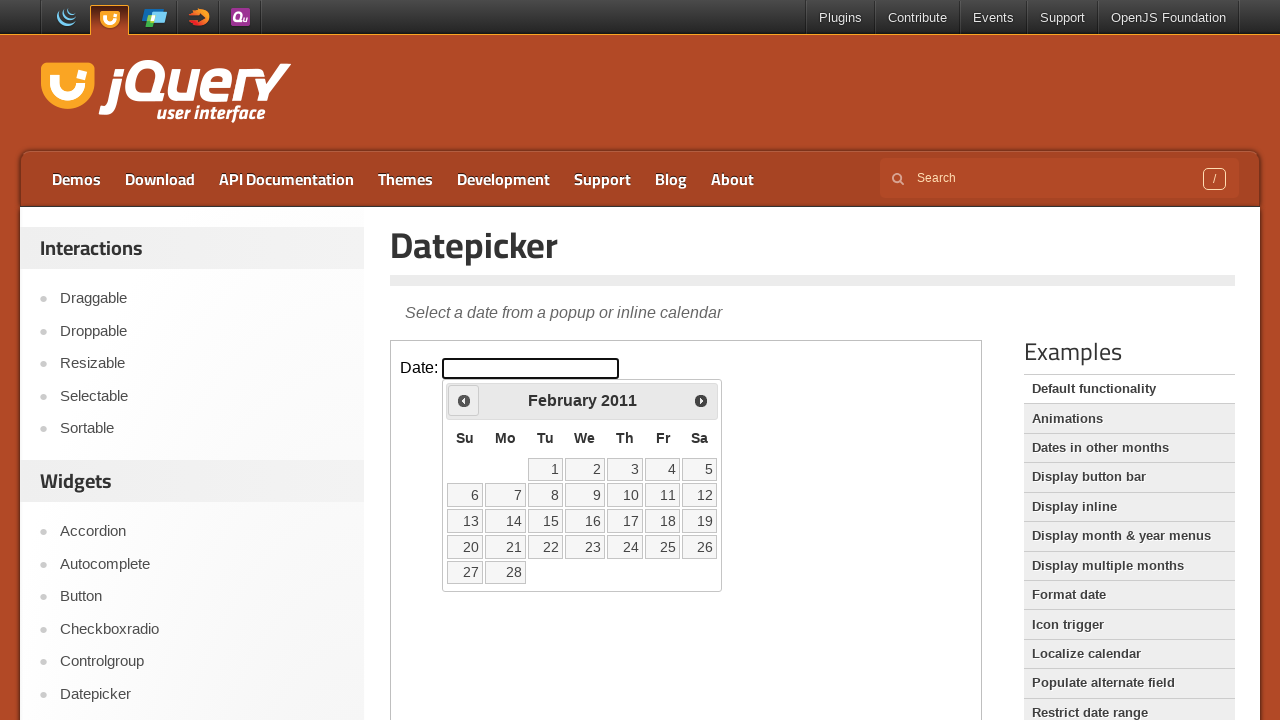

Retrieved current month from datepicker
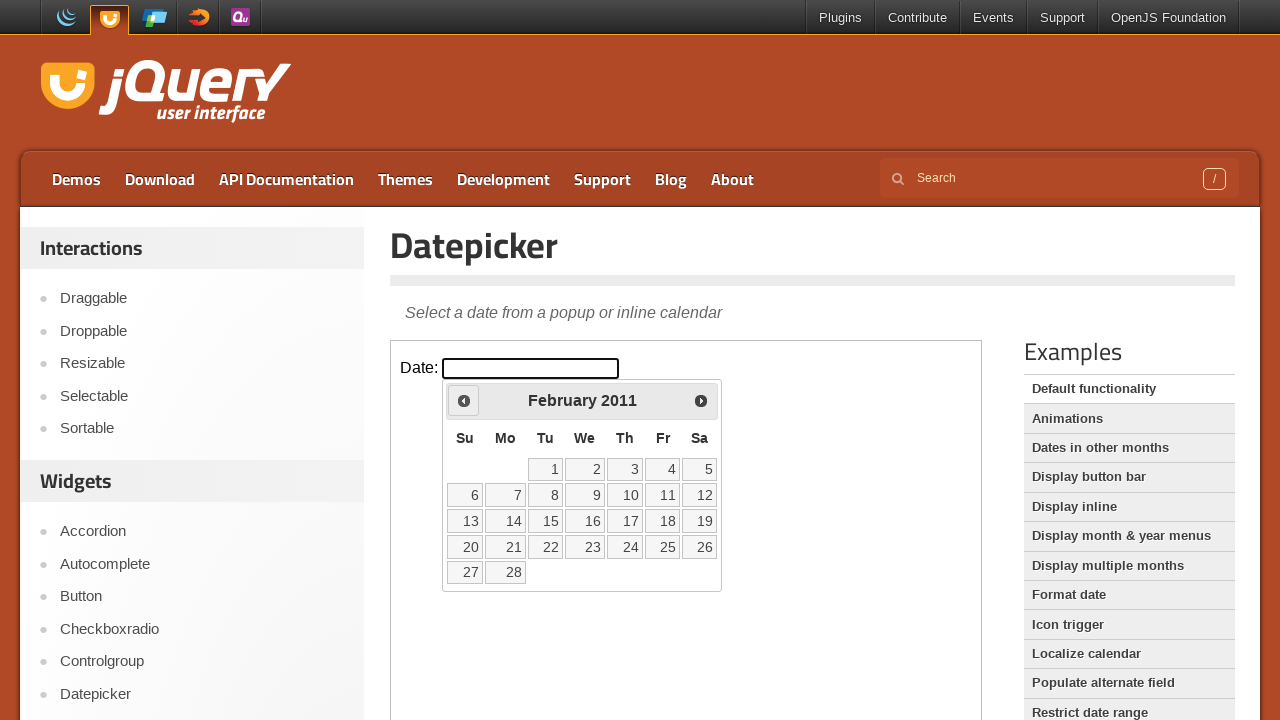

Retrieved current year from datepicker
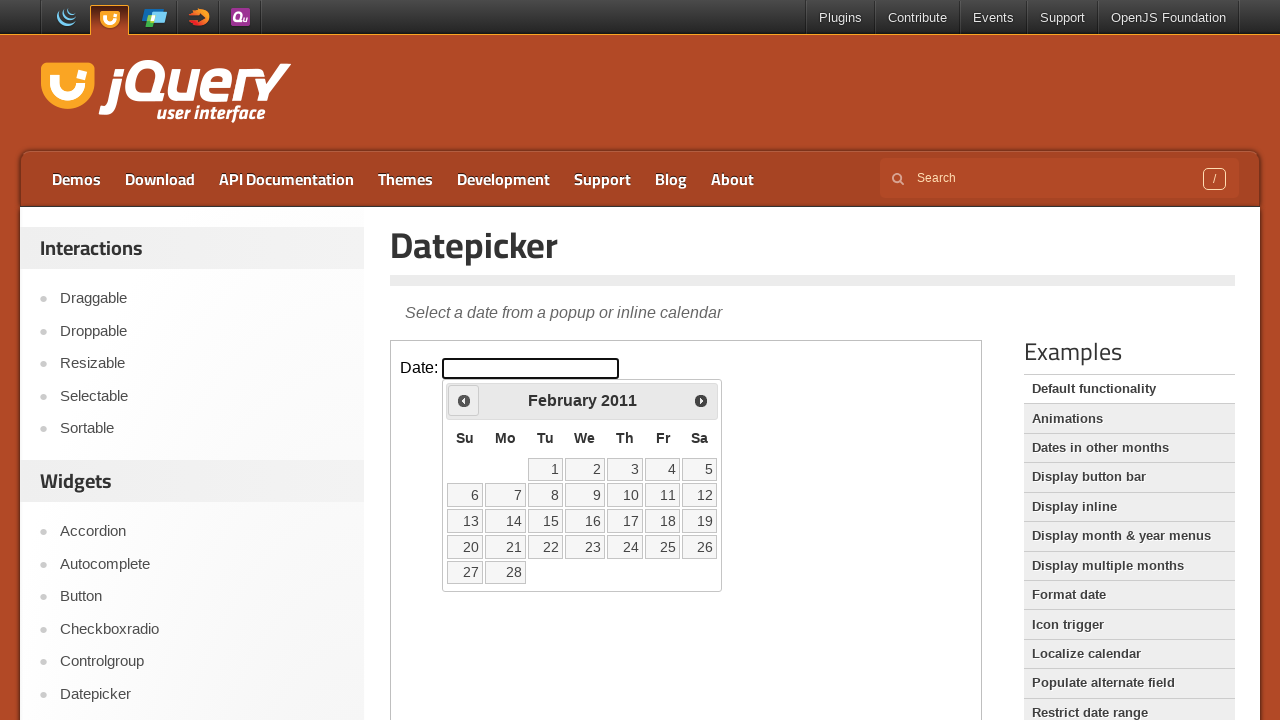

Clicked previous month button to navigate backwards at (464, 400) on iframe.demo-frame >> internal:control=enter-frame >> xpath=//*[@id='ui-datepicke
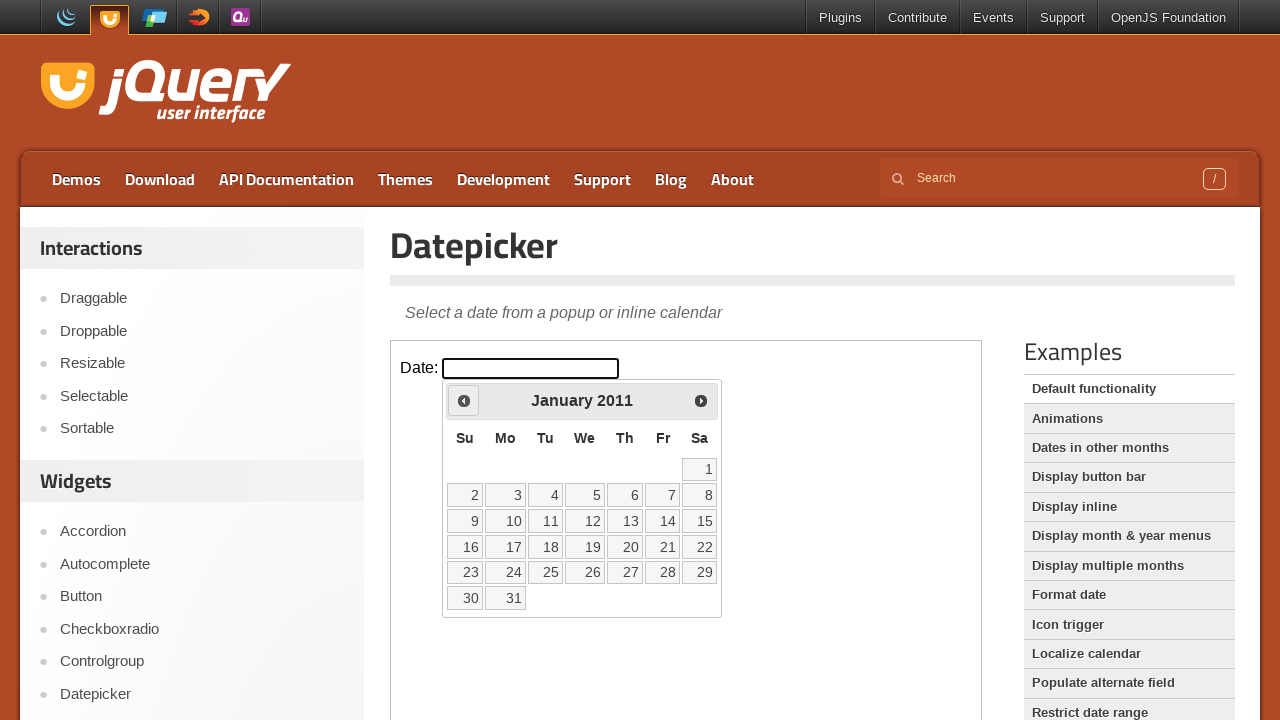

Retrieved current month from datepicker
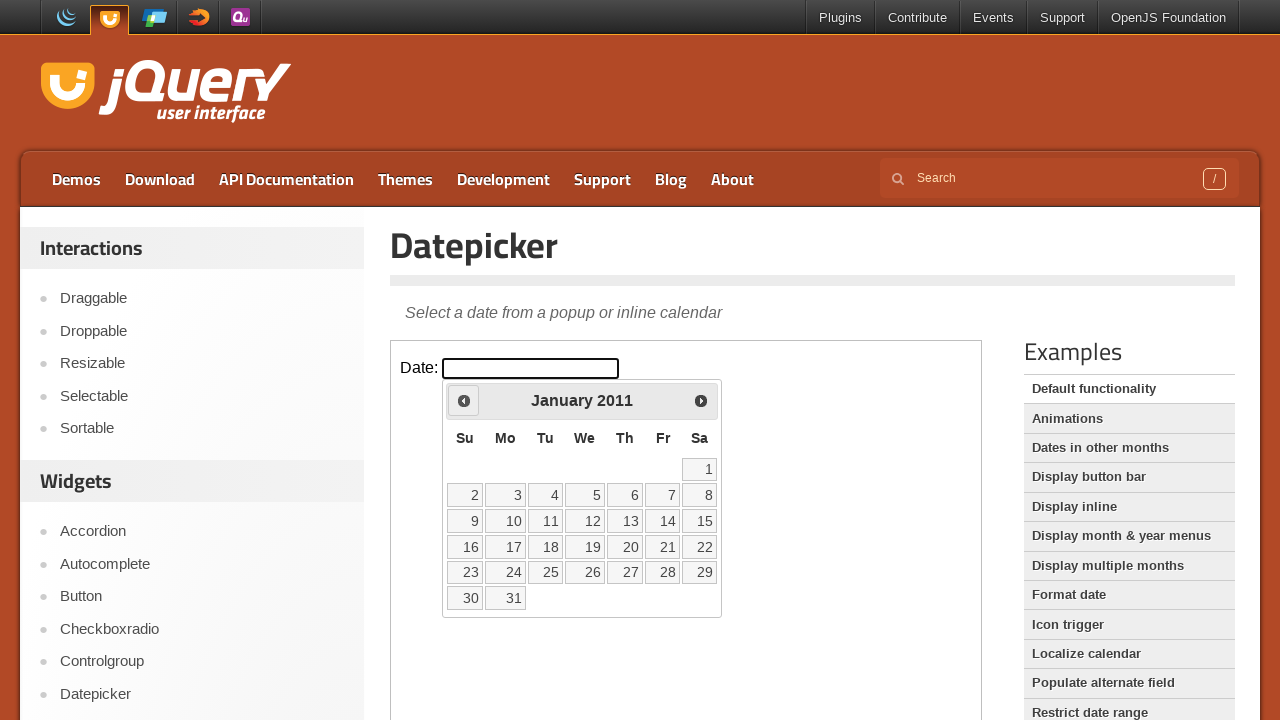

Retrieved current year from datepicker
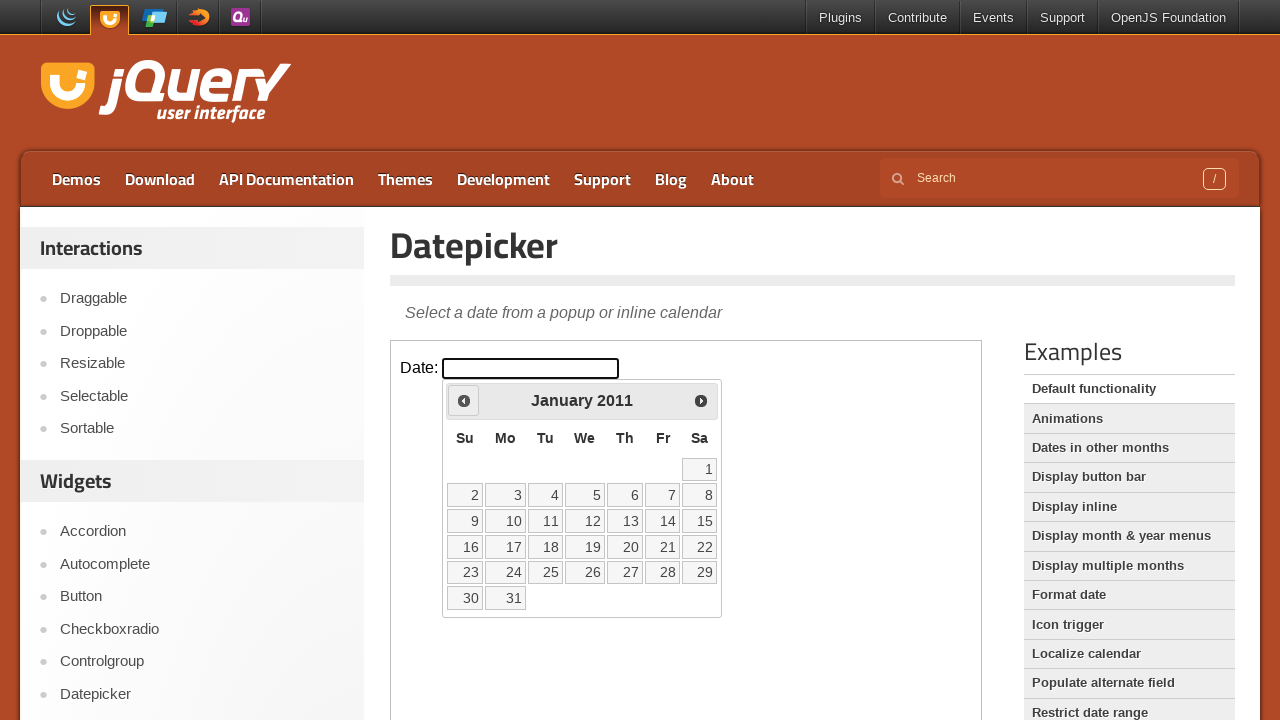

Clicked previous month button to navigate backwards at (464, 400) on iframe.demo-frame >> internal:control=enter-frame >> xpath=//*[@id='ui-datepicke
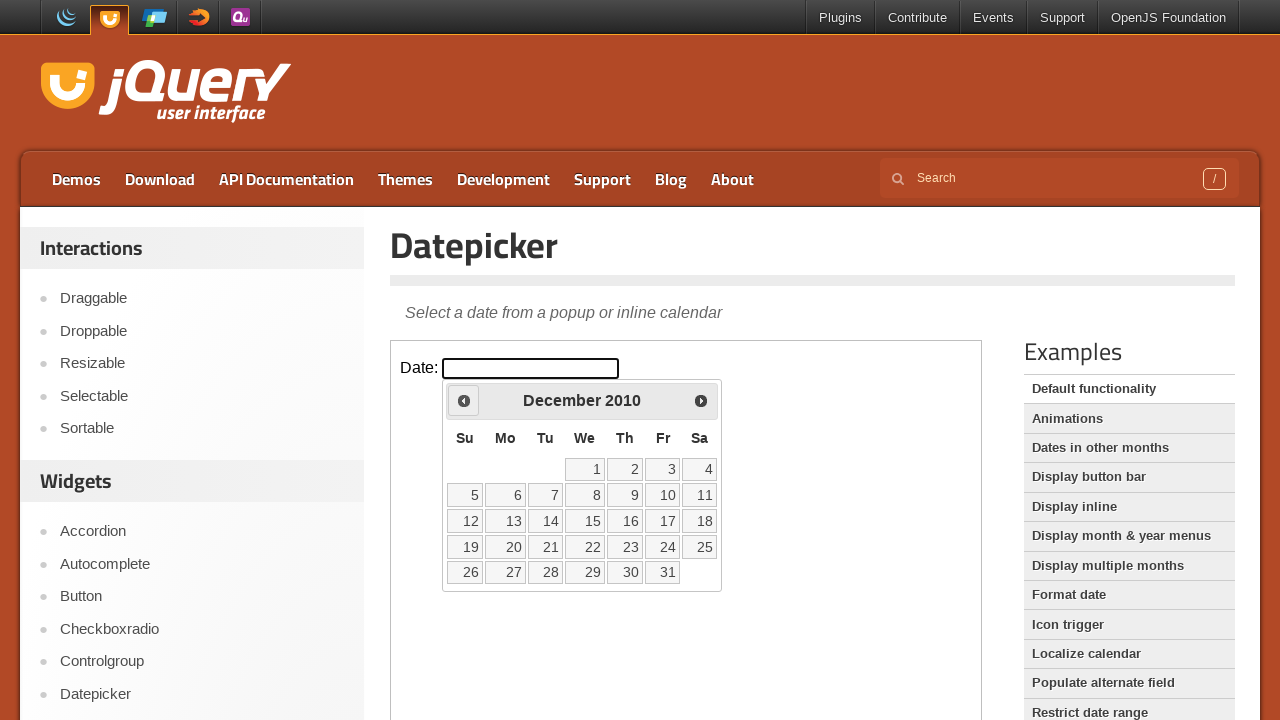

Retrieved current month from datepicker
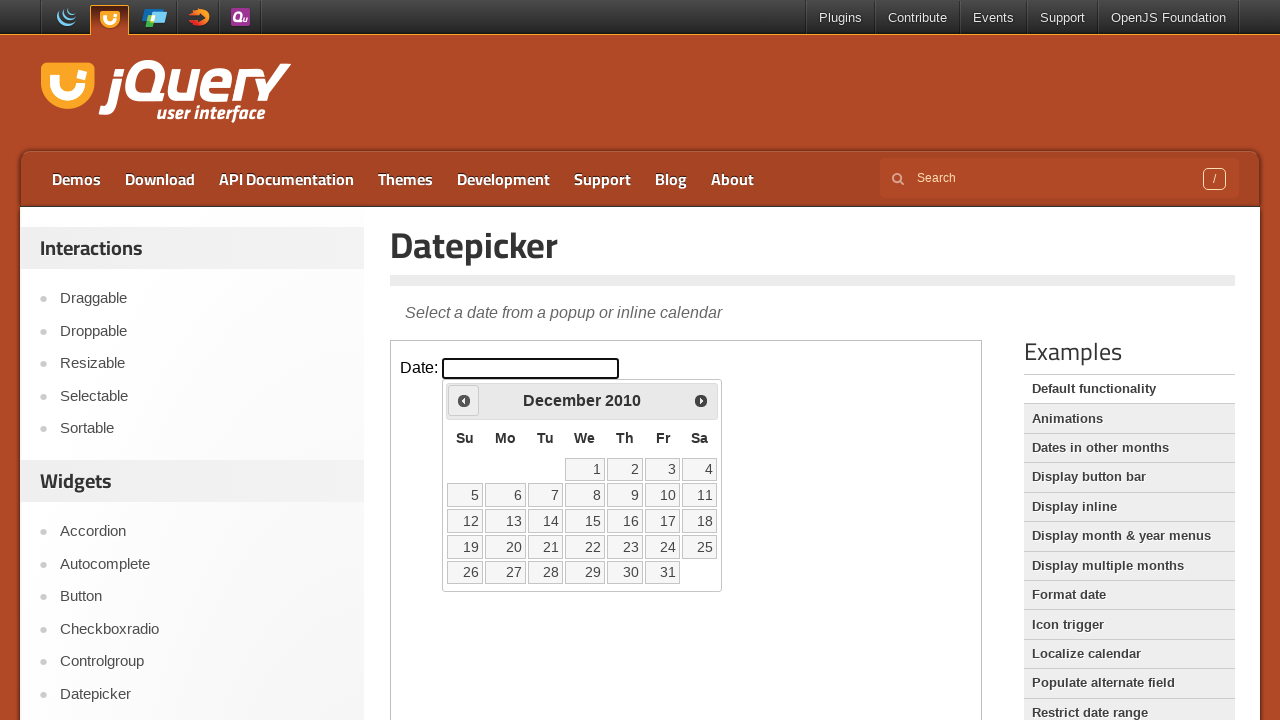

Retrieved current year from datepicker
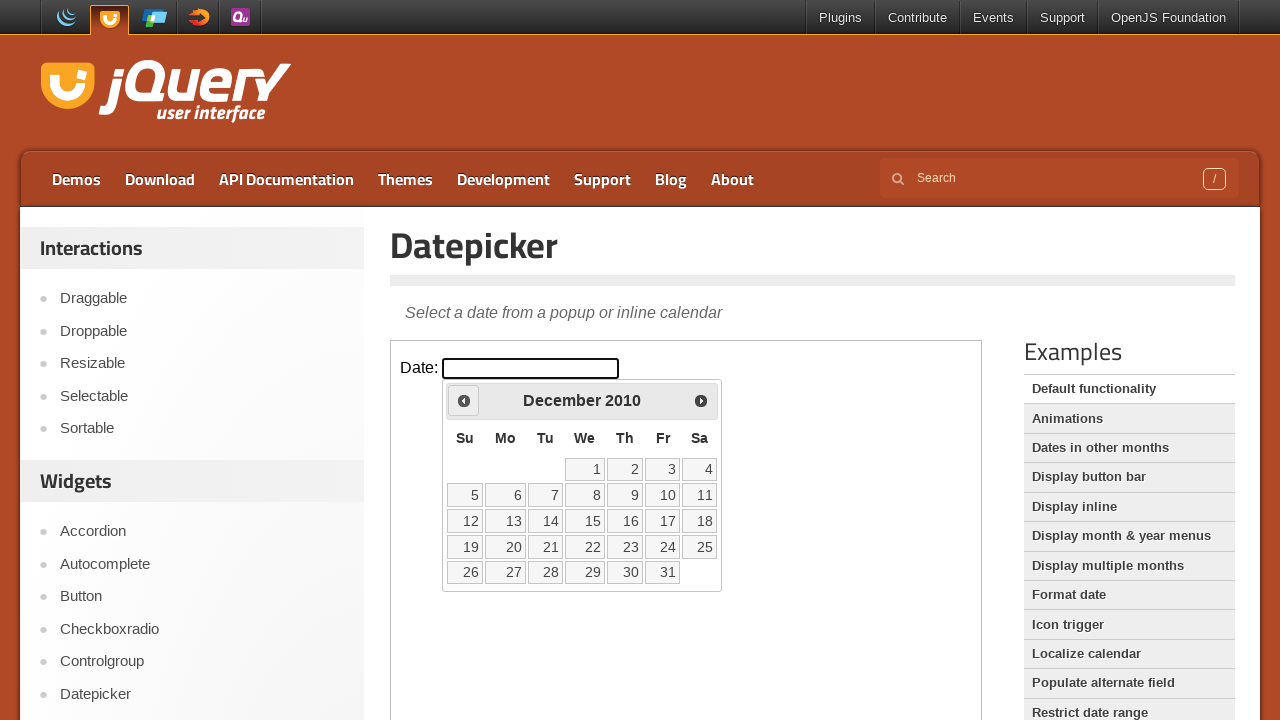

Clicked previous month button to navigate backwards at (464, 400) on iframe.demo-frame >> internal:control=enter-frame >> xpath=//*[@id='ui-datepicke
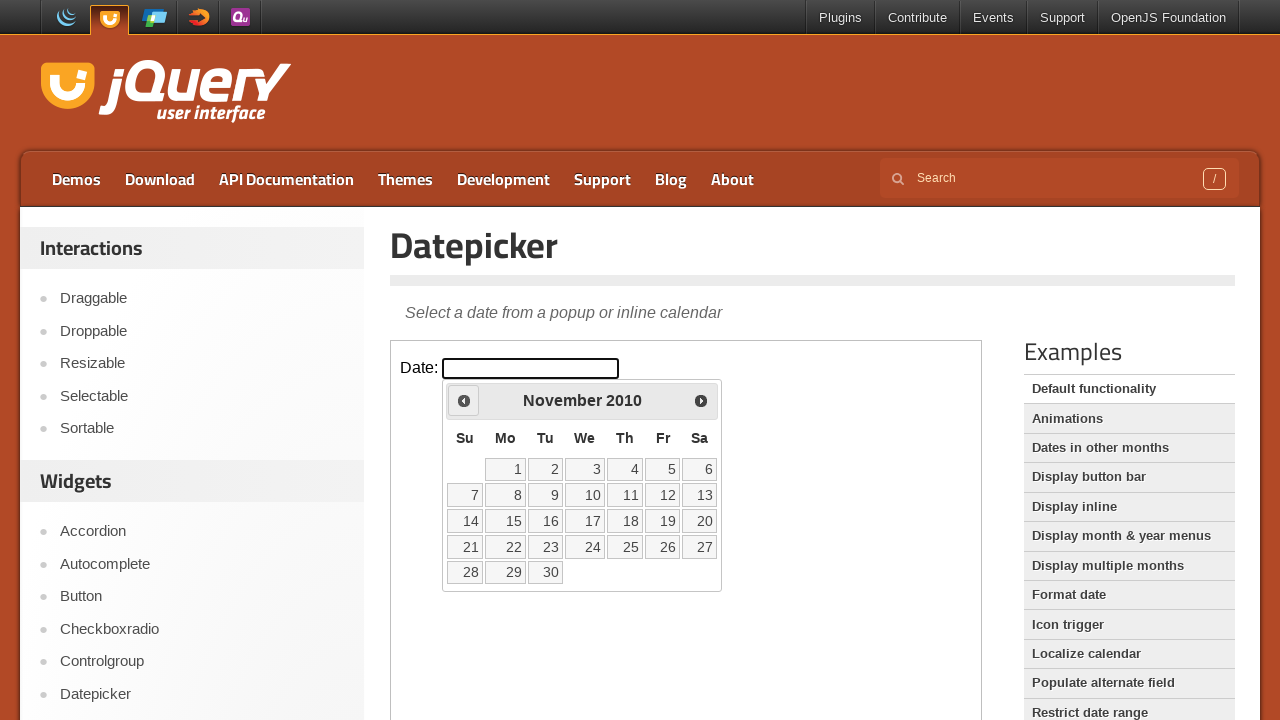

Retrieved current month from datepicker
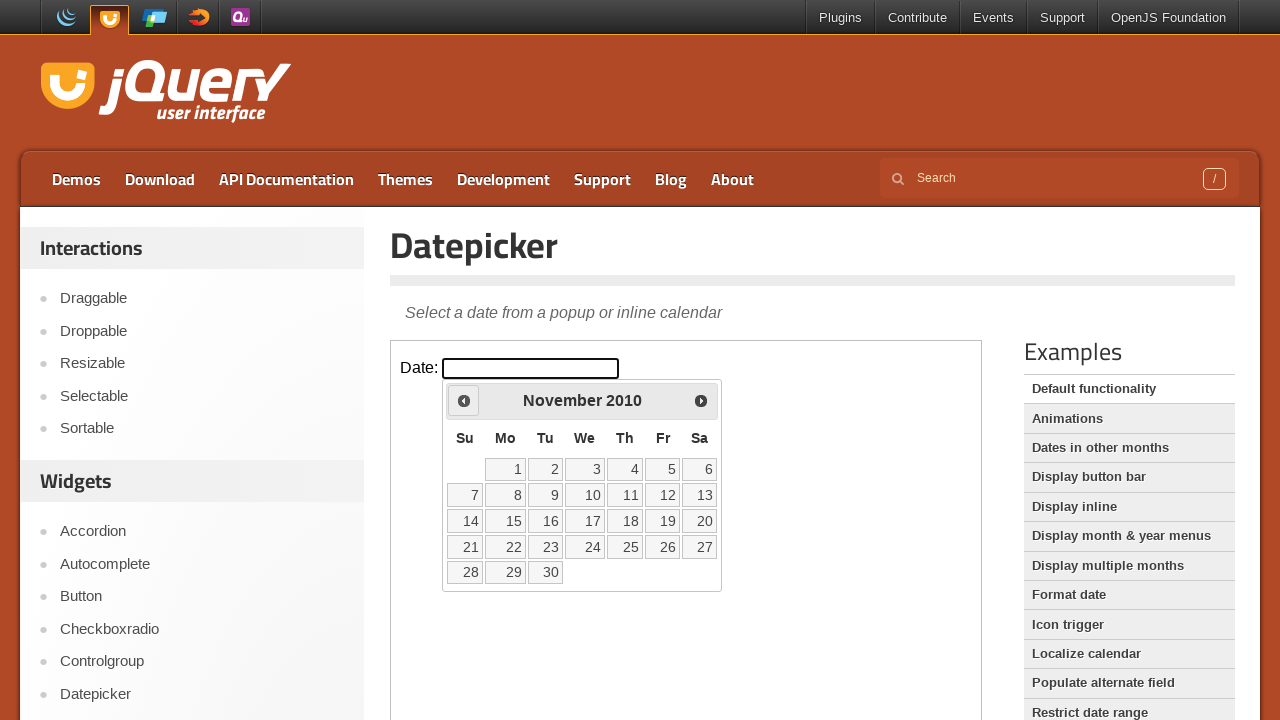

Retrieved current year from datepicker
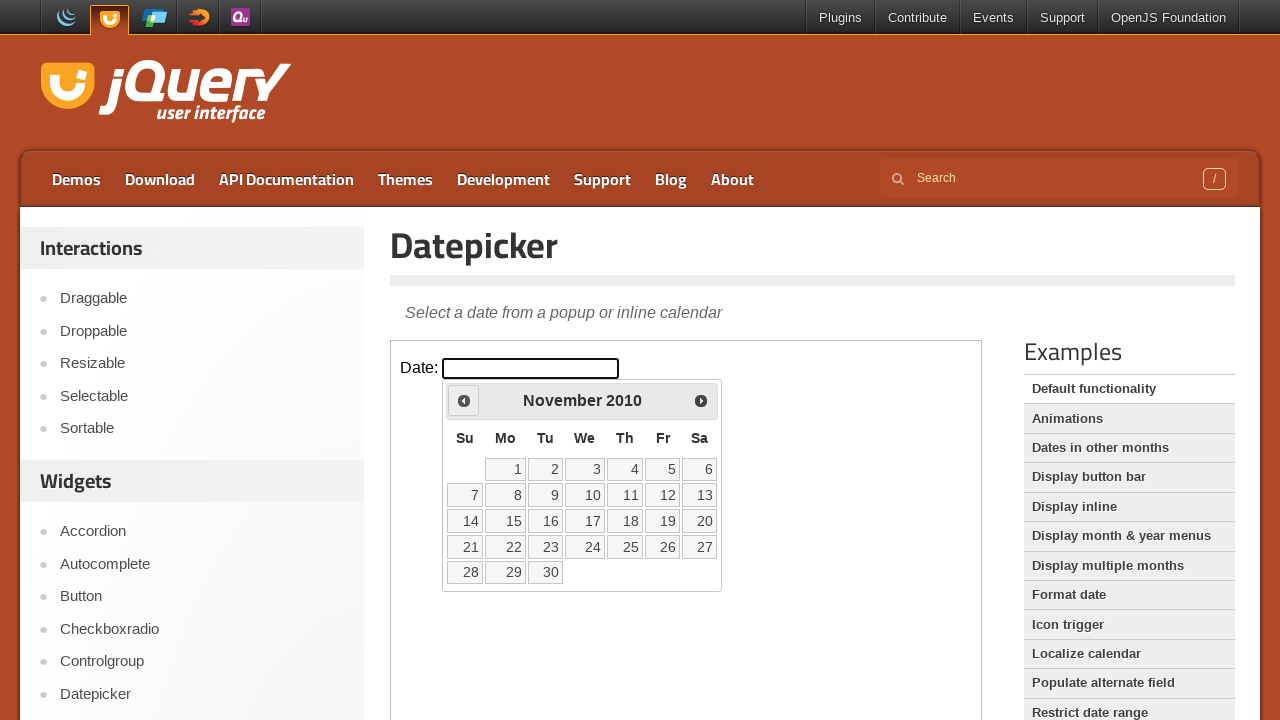

Clicked previous month button to navigate backwards at (464, 400) on iframe.demo-frame >> internal:control=enter-frame >> xpath=//*[@id='ui-datepicke
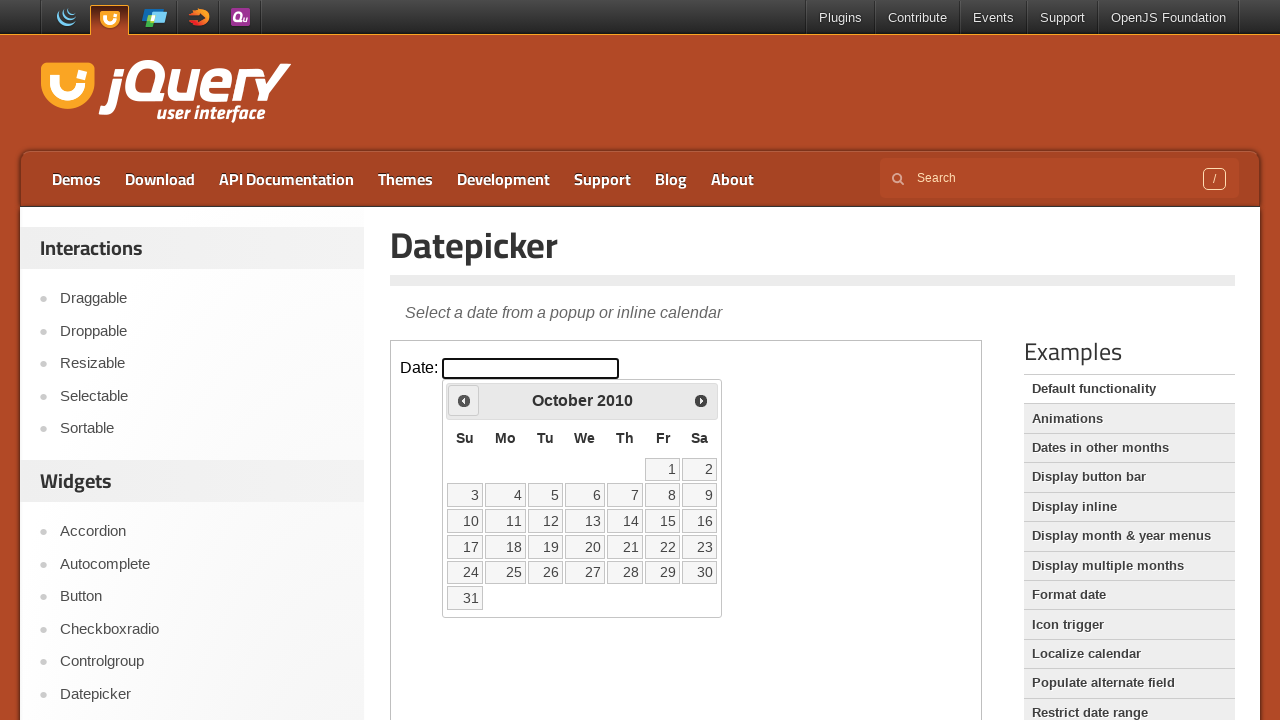

Retrieved current month from datepicker
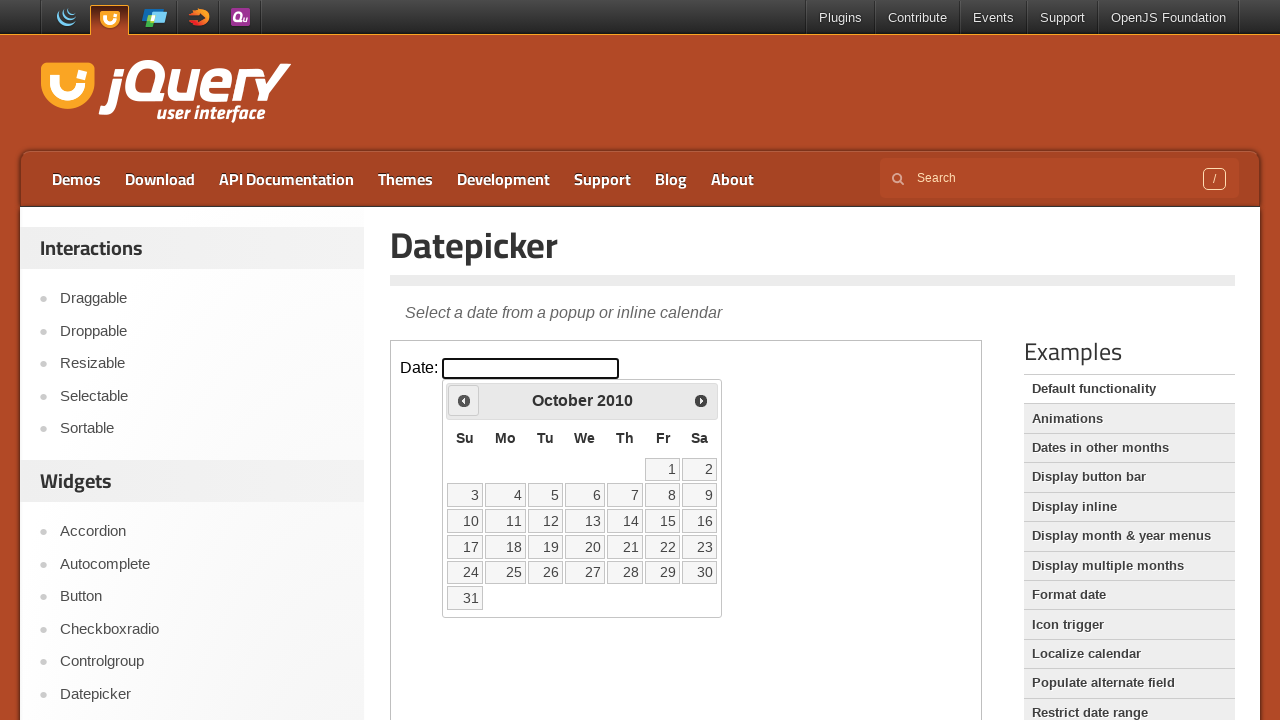

Retrieved current year from datepicker
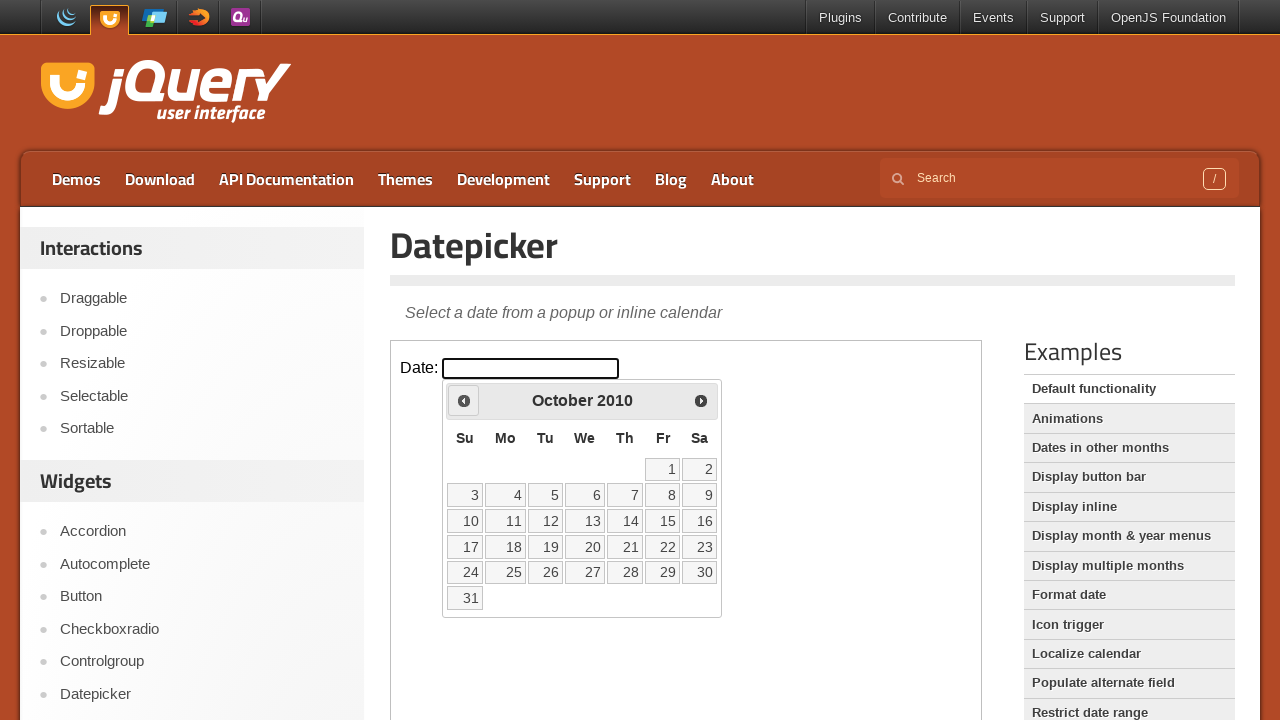

Clicked previous month button to navigate backwards at (464, 400) on iframe.demo-frame >> internal:control=enter-frame >> xpath=//*[@id='ui-datepicke
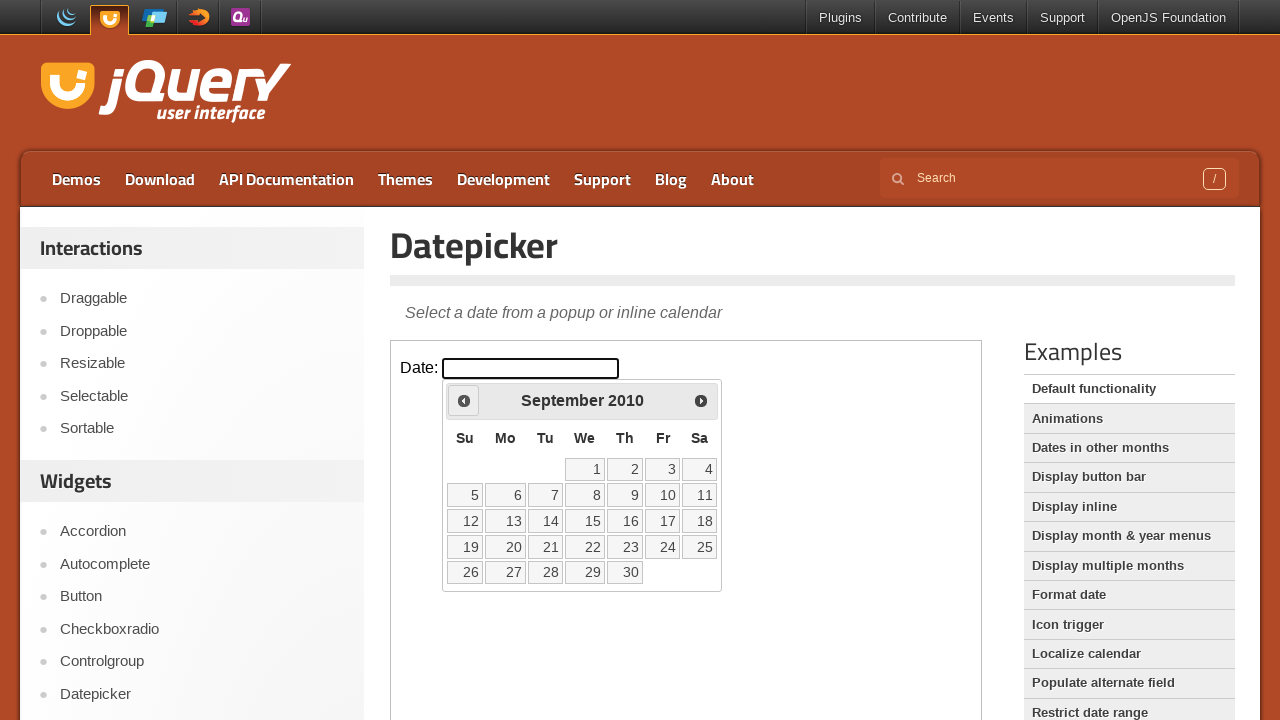

Retrieved current month from datepicker
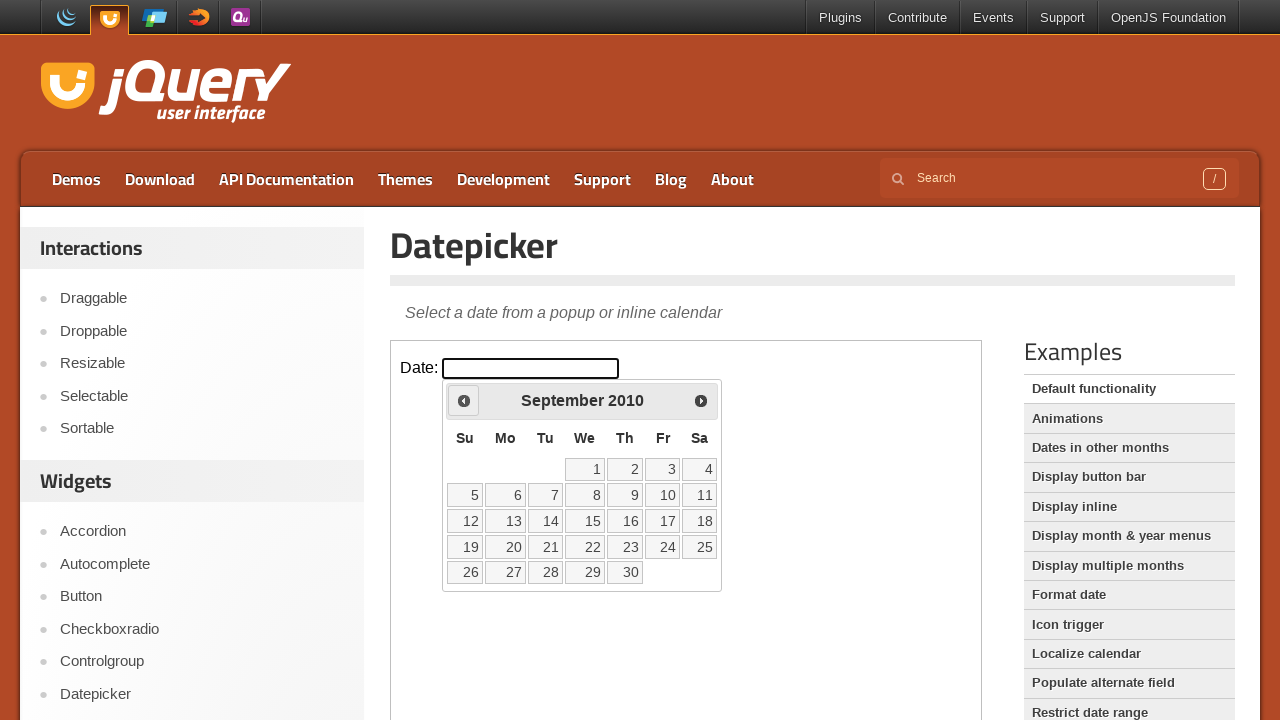

Retrieved current year from datepicker
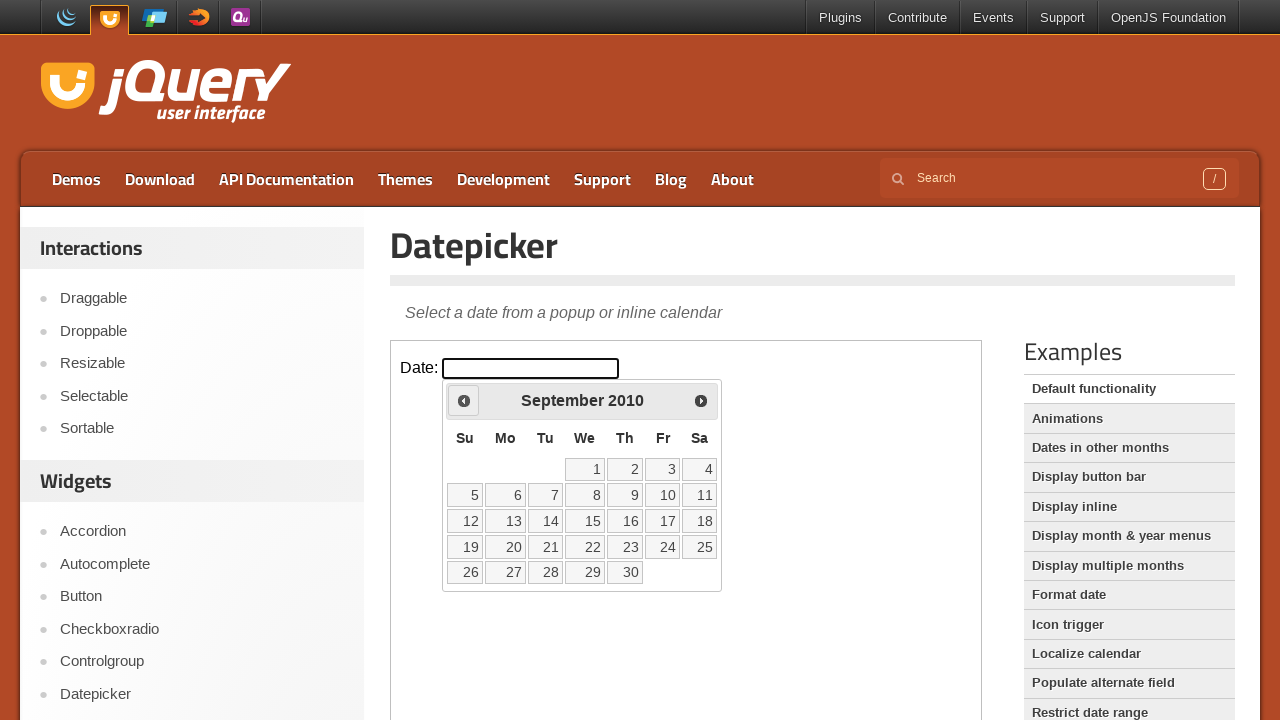

Clicked previous month button to navigate backwards at (464, 400) on iframe.demo-frame >> internal:control=enter-frame >> xpath=//*[@id='ui-datepicke
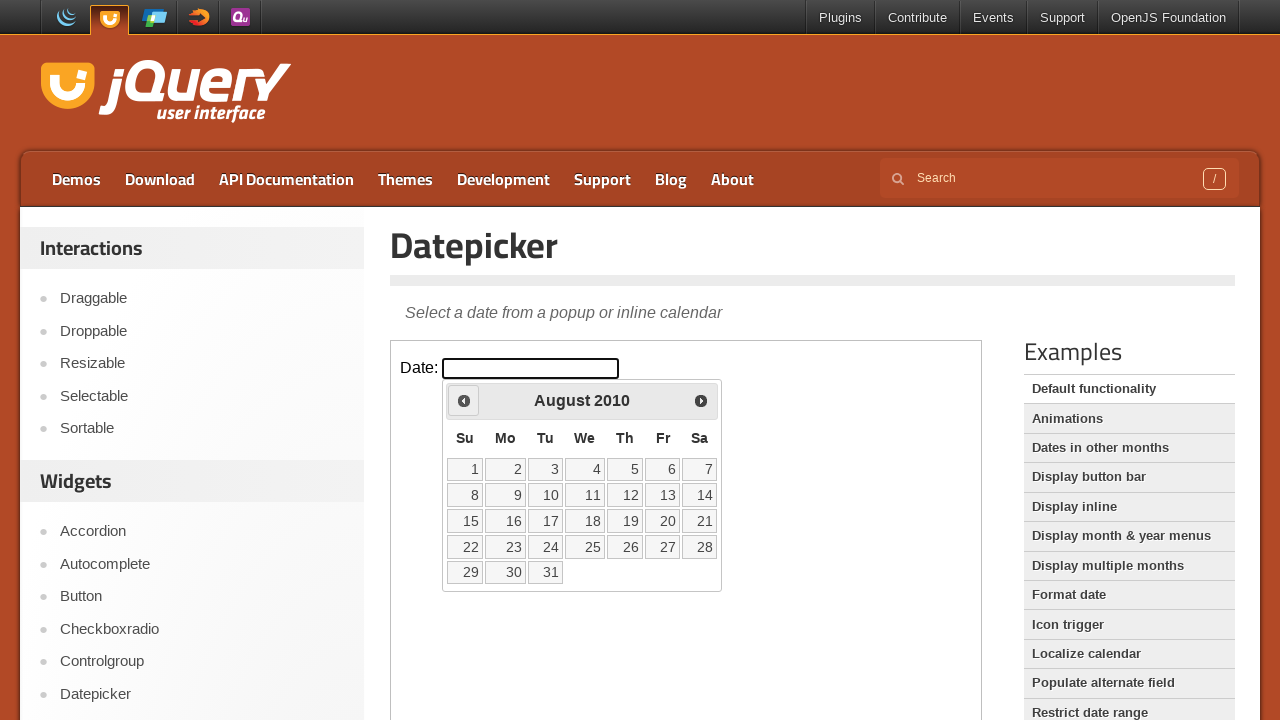

Retrieved current month from datepicker
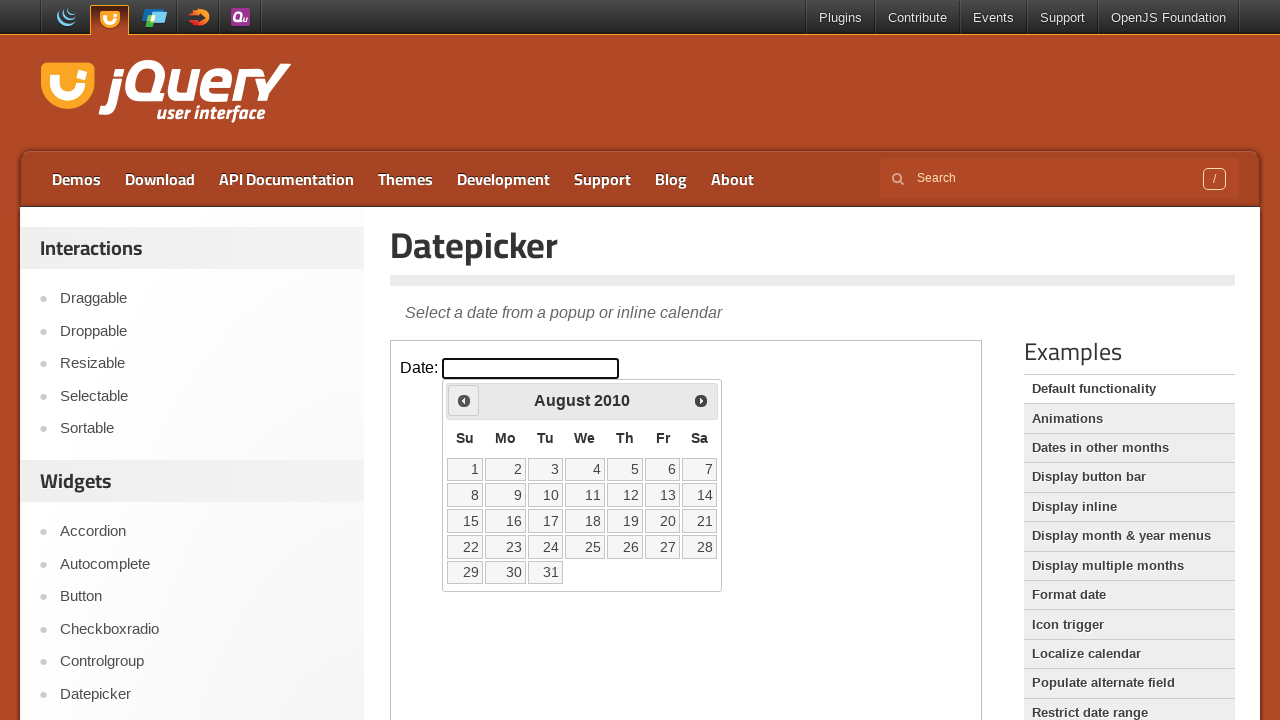

Retrieved current year from datepicker
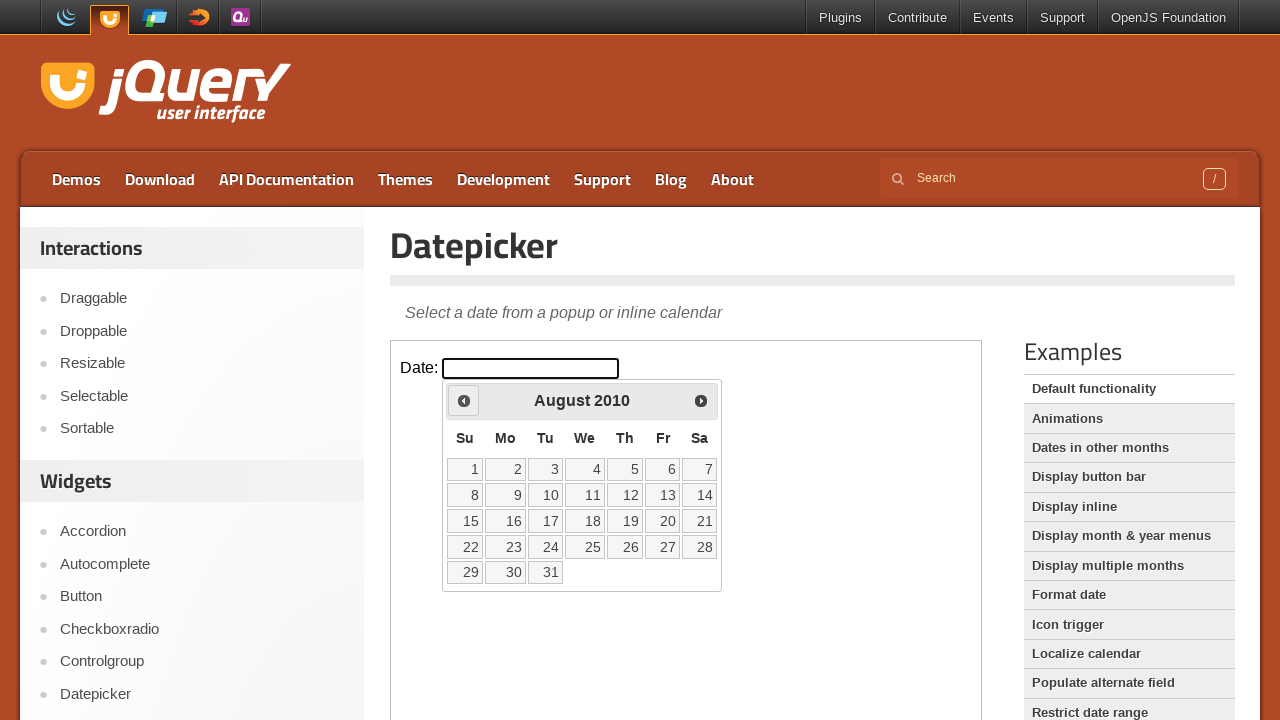

Clicked previous month button to navigate backwards at (464, 400) on iframe.demo-frame >> internal:control=enter-frame >> xpath=//*[@id='ui-datepicke
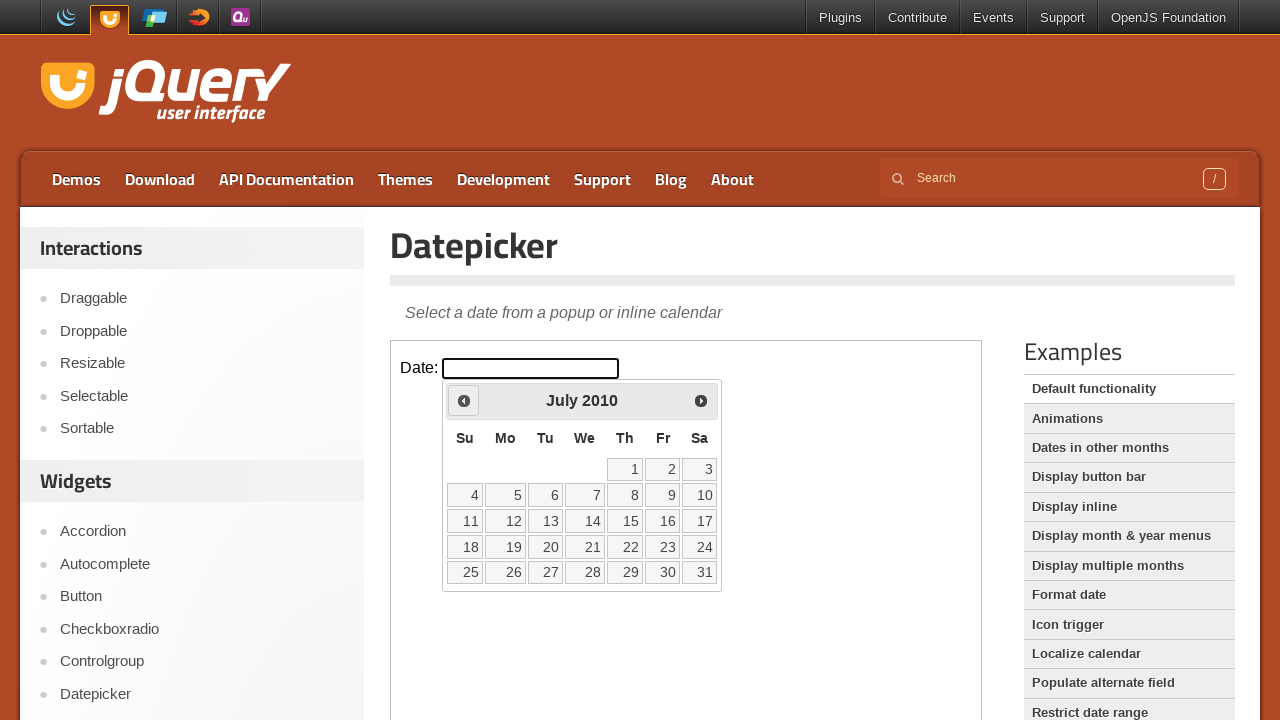

Retrieved current month from datepicker
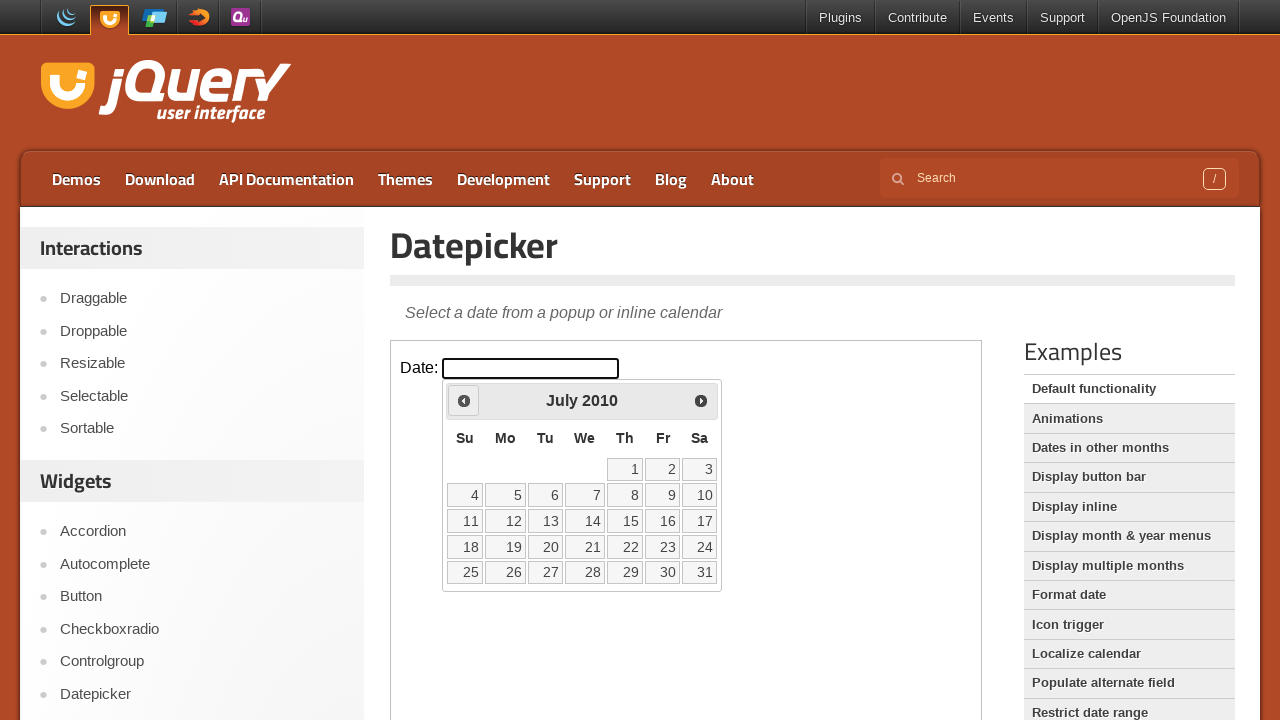

Retrieved current year from datepicker
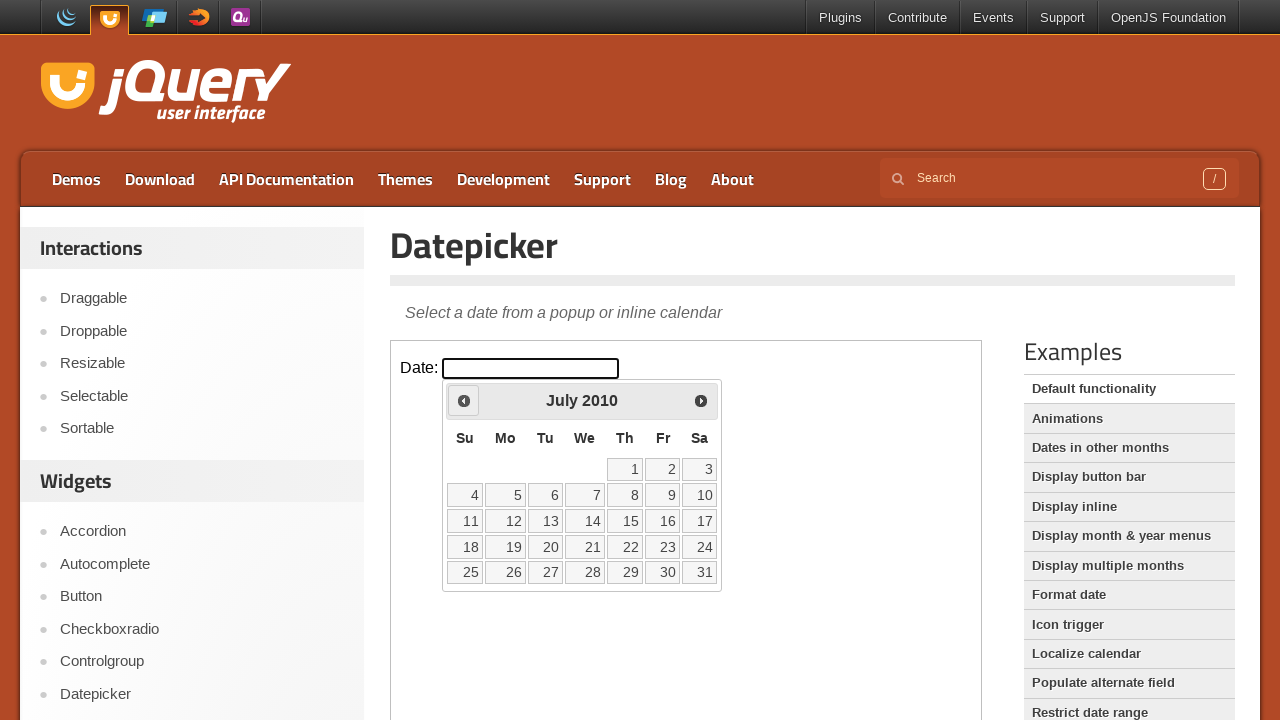

Clicked previous month button to navigate backwards at (464, 400) on iframe.demo-frame >> internal:control=enter-frame >> xpath=//*[@id='ui-datepicke
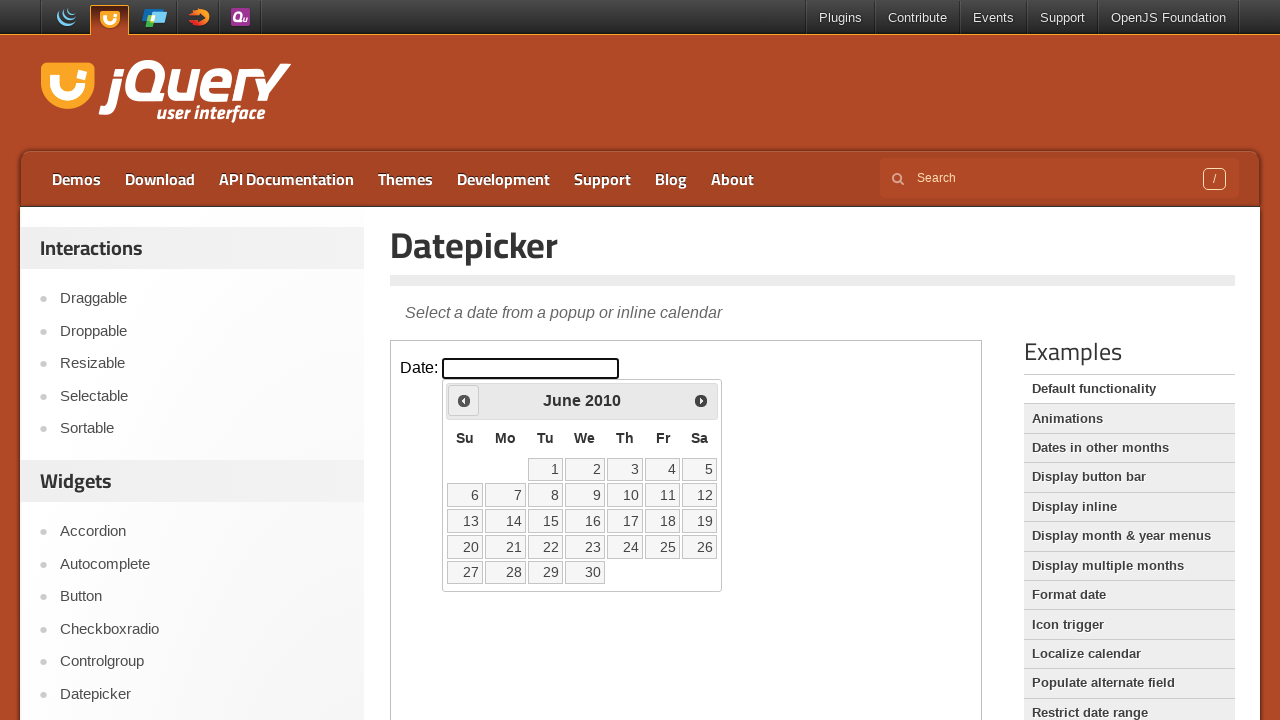

Retrieved current month from datepicker
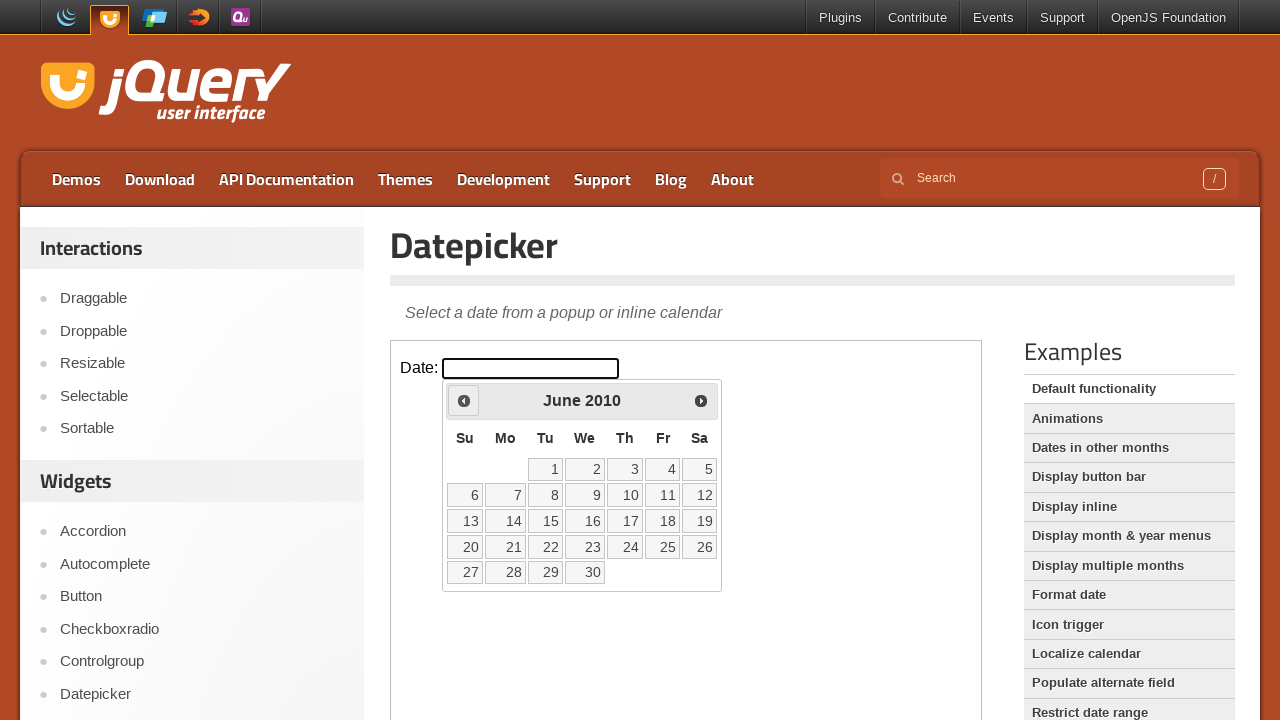

Retrieved current year from datepicker
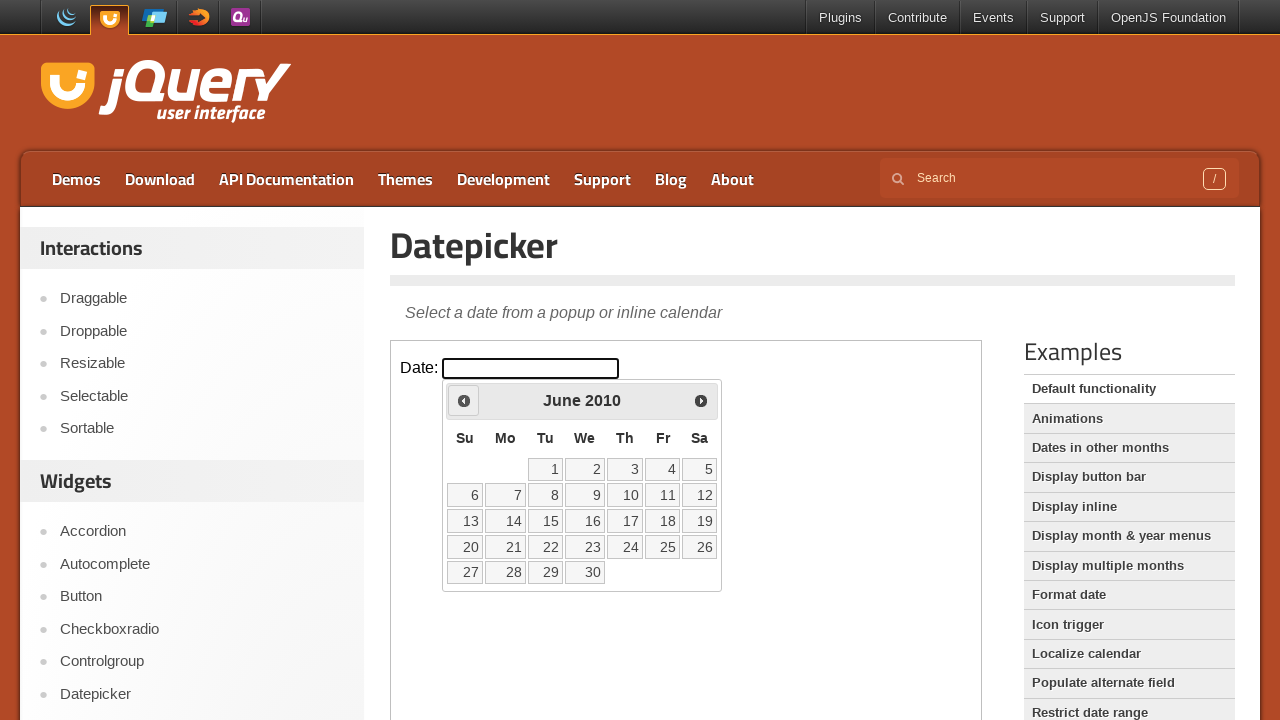

Clicked previous month button to navigate backwards at (464, 400) on iframe.demo-frame >> internal:control=enter-frame >> xpath=//*[@id='ui-datepicke
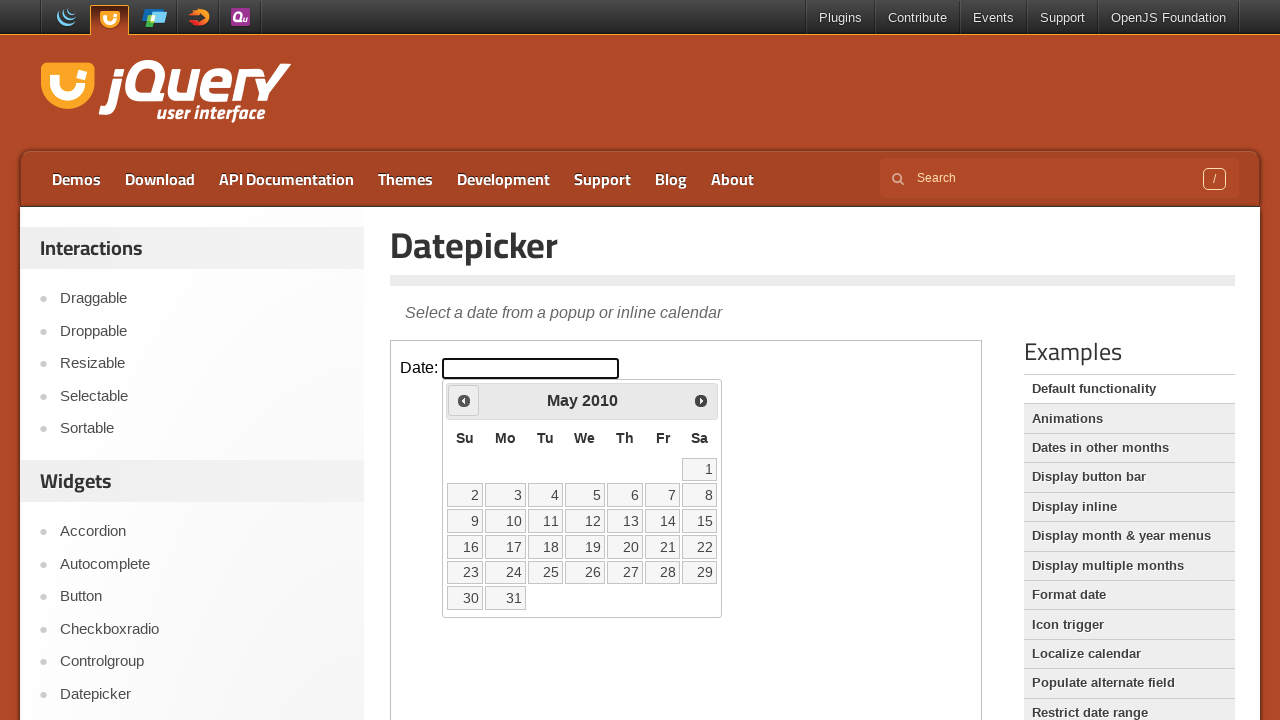

Retrieved current month from datepicker
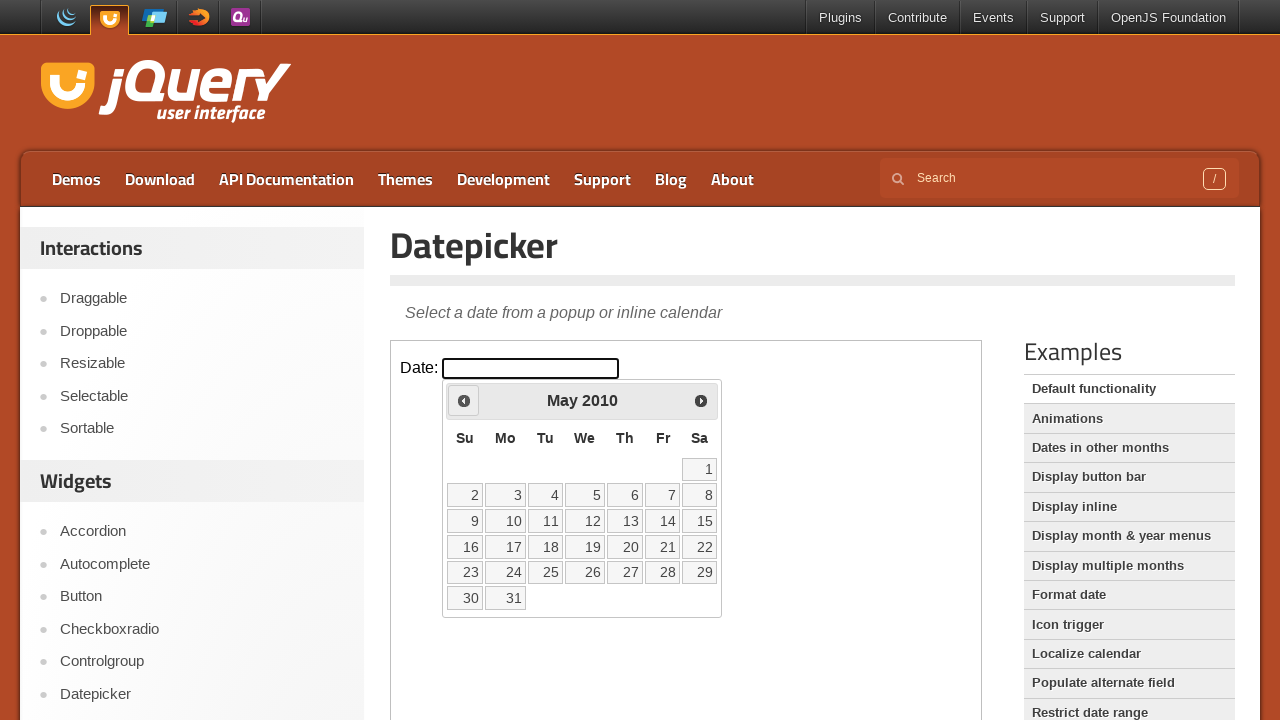

Retrieved current year from datepicker
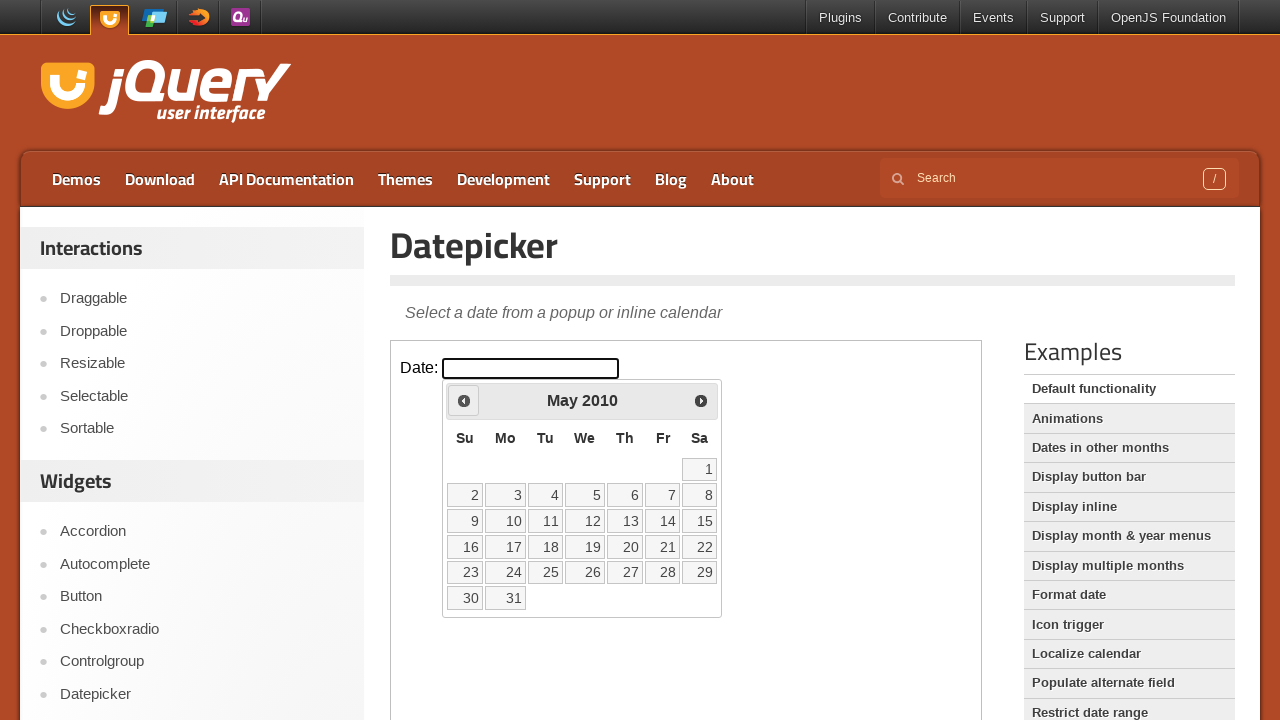

Clicked previous month button to navigate backwards at (464, 400) on iframe.demo-frame >> internal:control=enter-frame >> xpath=//*[@id='ui-datepicke
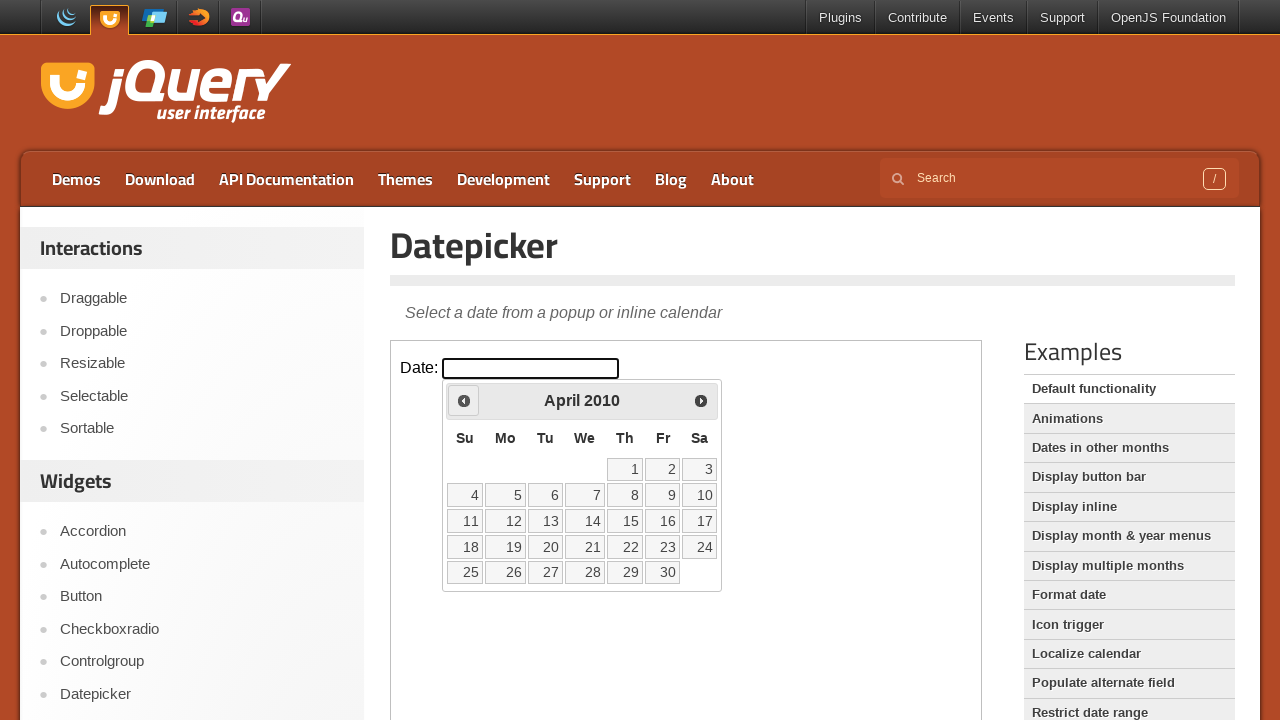

Retrieved current month from datepicker
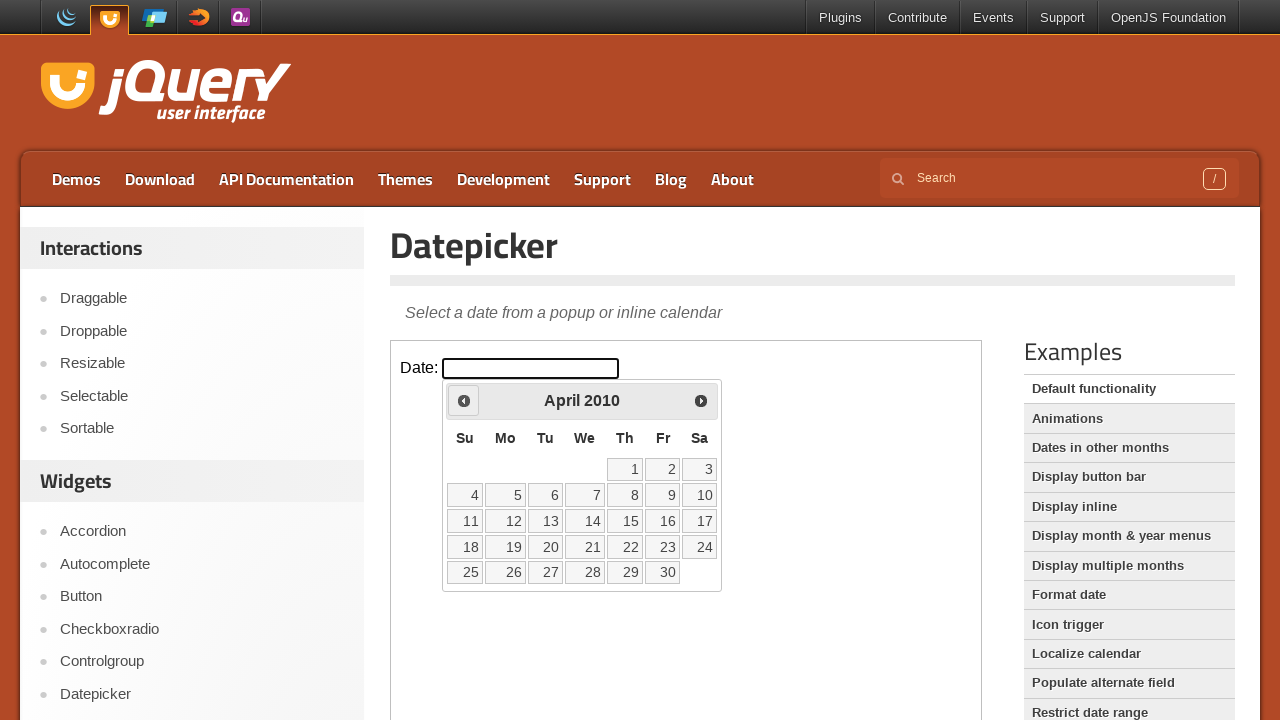

Retrieved current year from datepicker
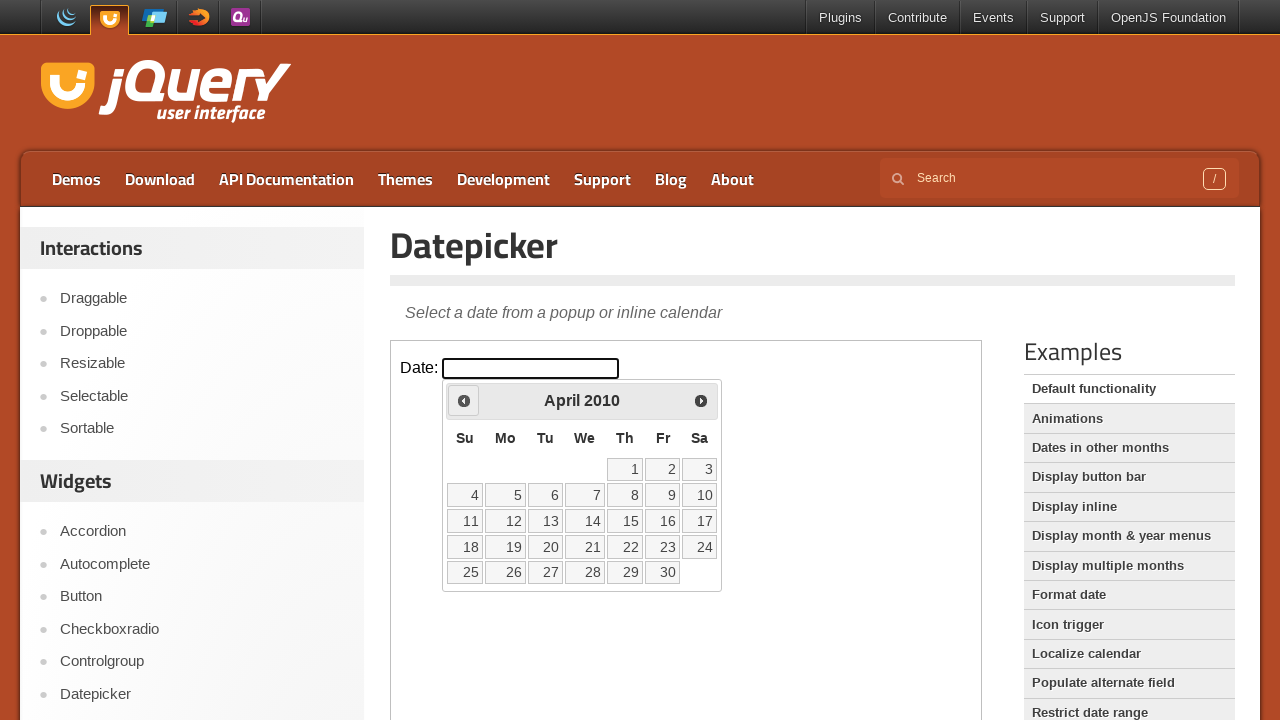

Clicked previous month button to navigate backwards at (464, 400) on iframe.demo-frame >> internal:control=enter-frame >> xpath=//*[@id='ui-datepicke
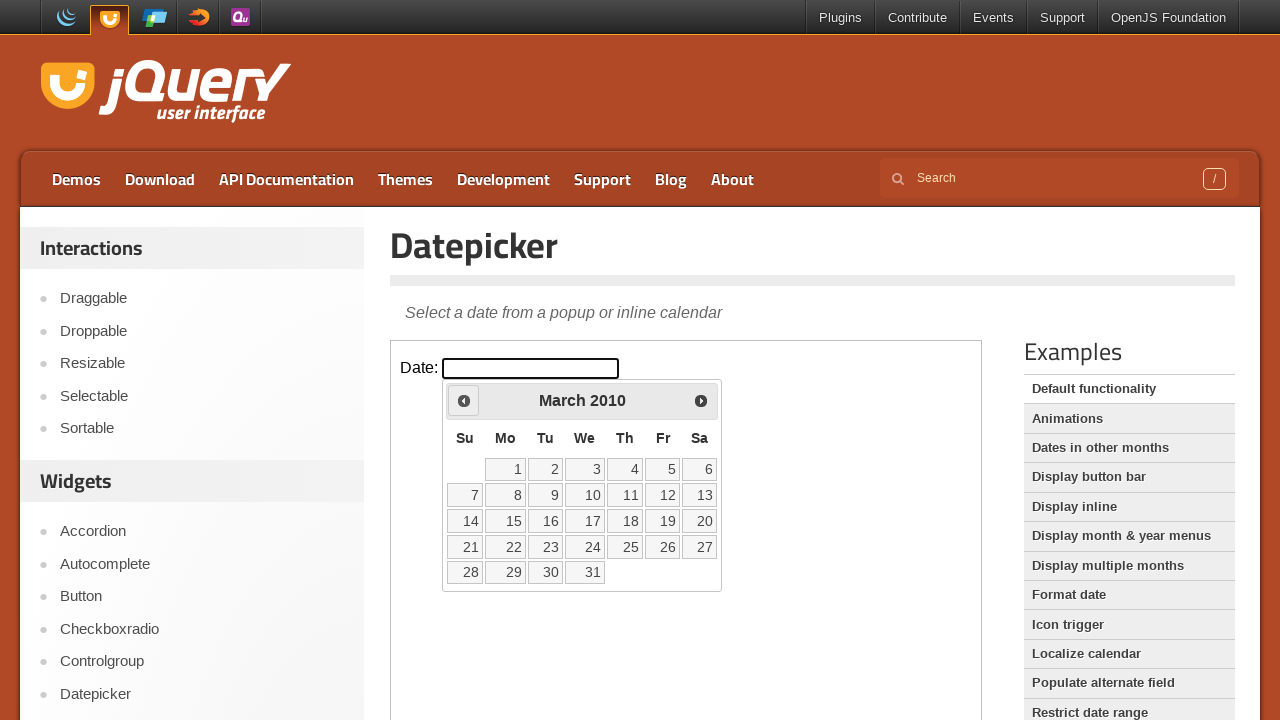

Retrieved current month from datepicker
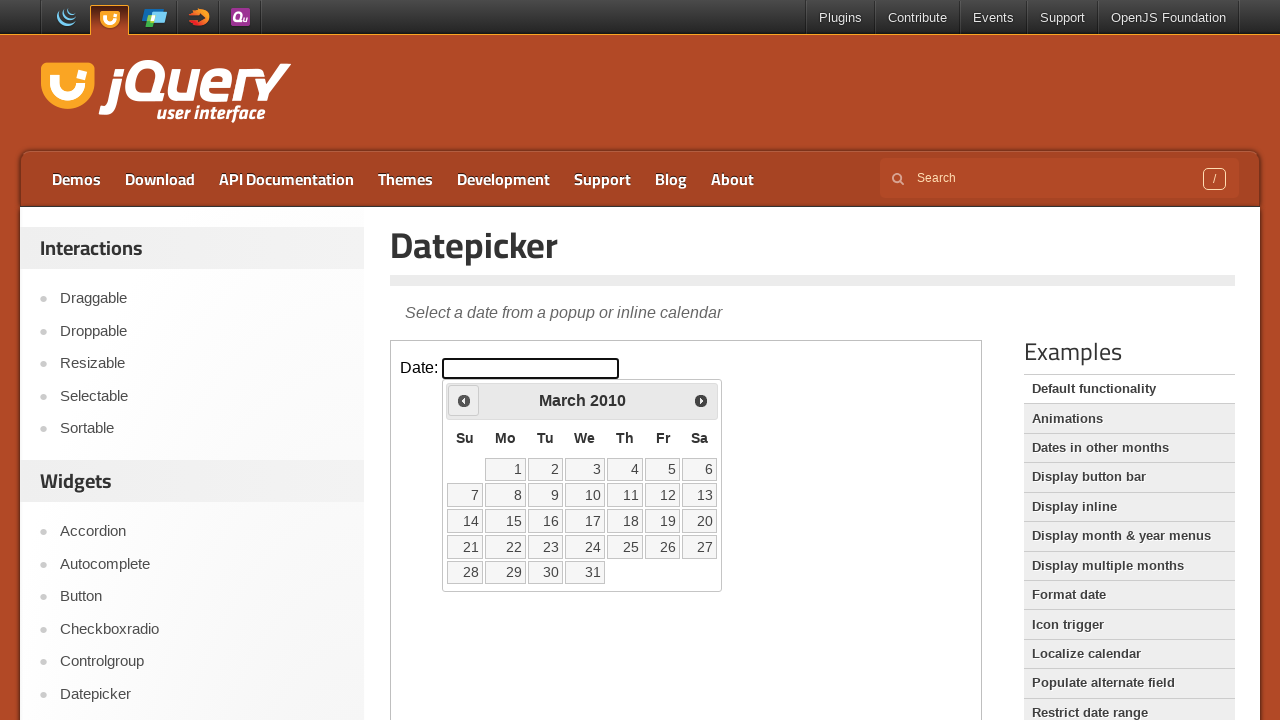

Retrieved current year from datepicker
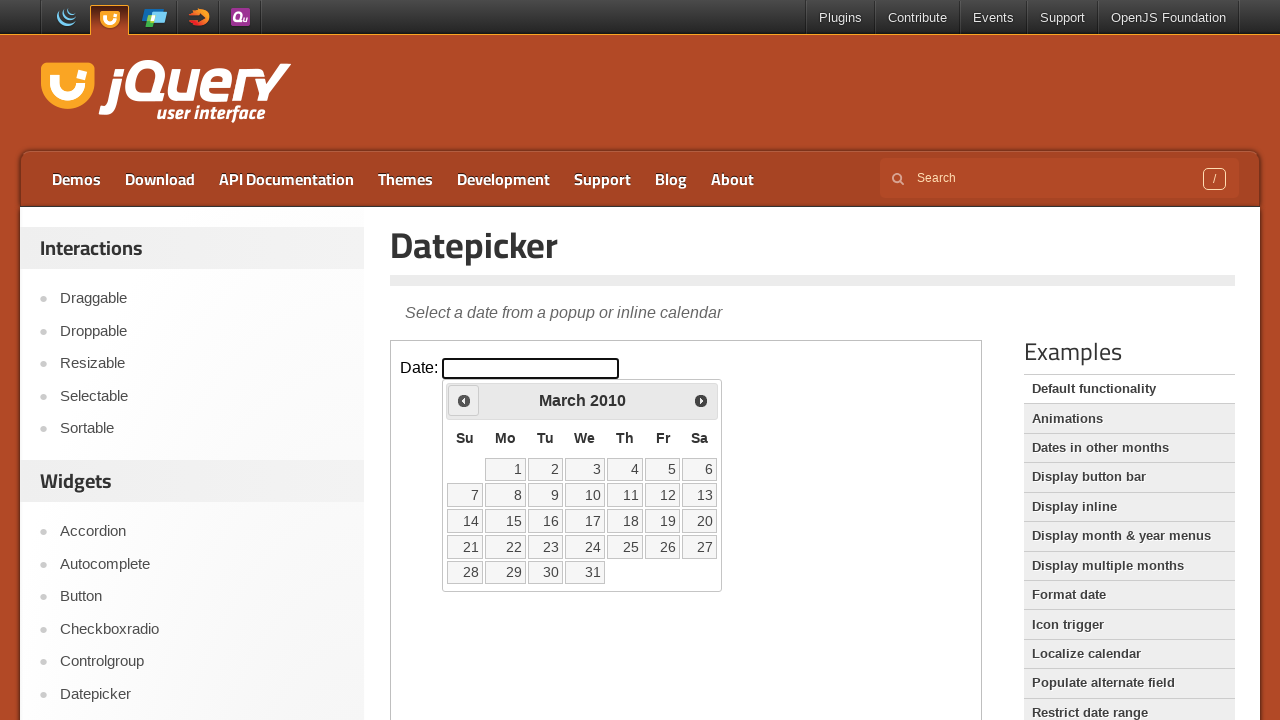

Clicked previous month button to navigate backwards at (464, 400) on iframe.demo-frame >> internal:control=enter-frame >> xpath=//*[@id='ui-datepicke
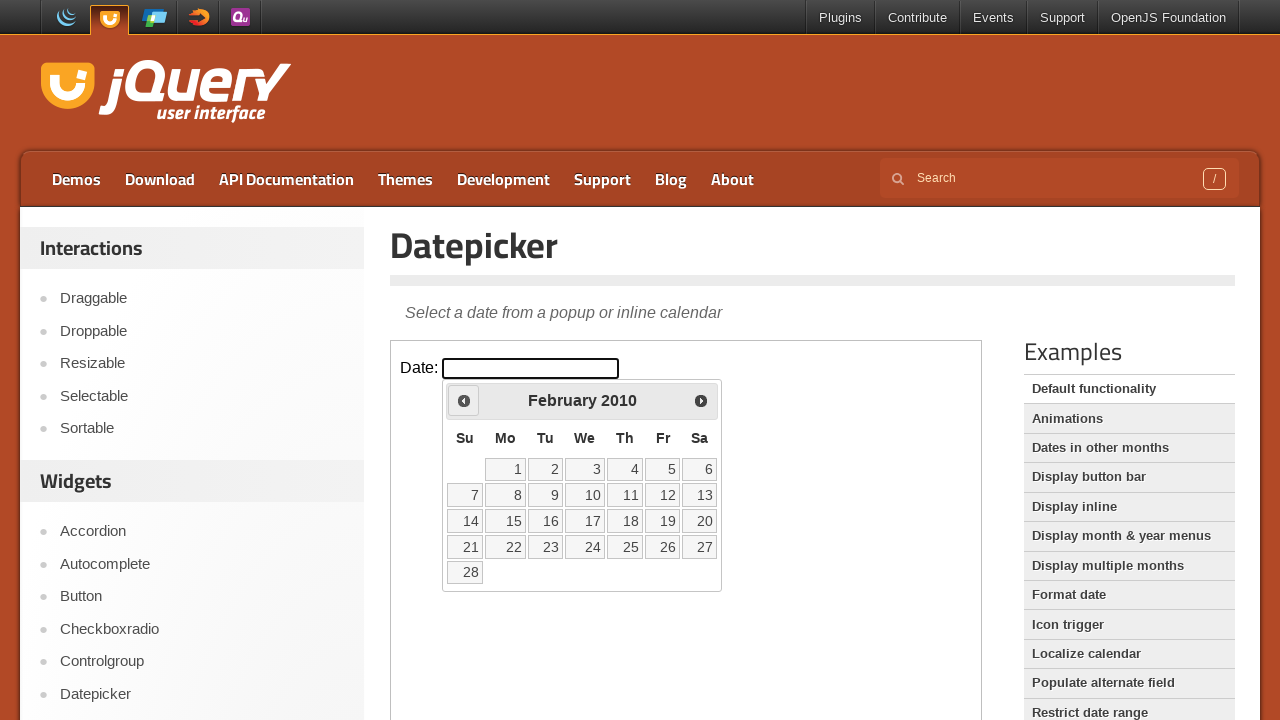

Retrieved current month from datepicker
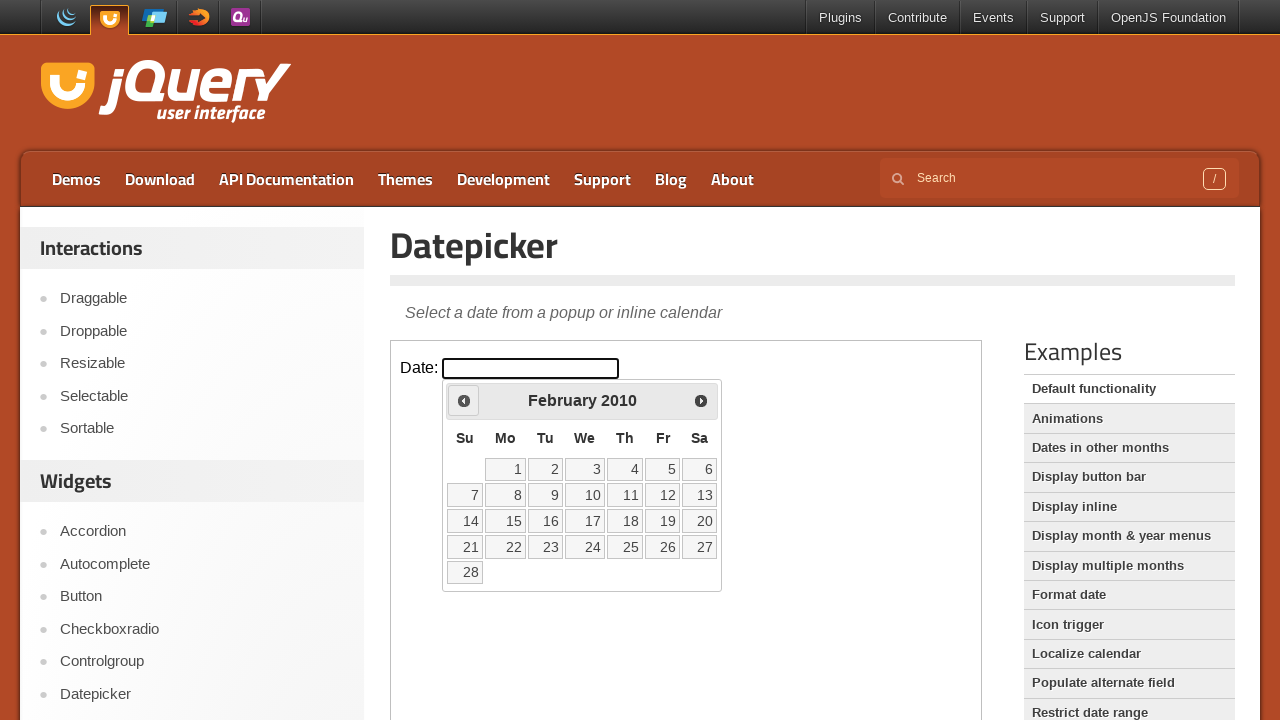

Retrieved current year from datepicker
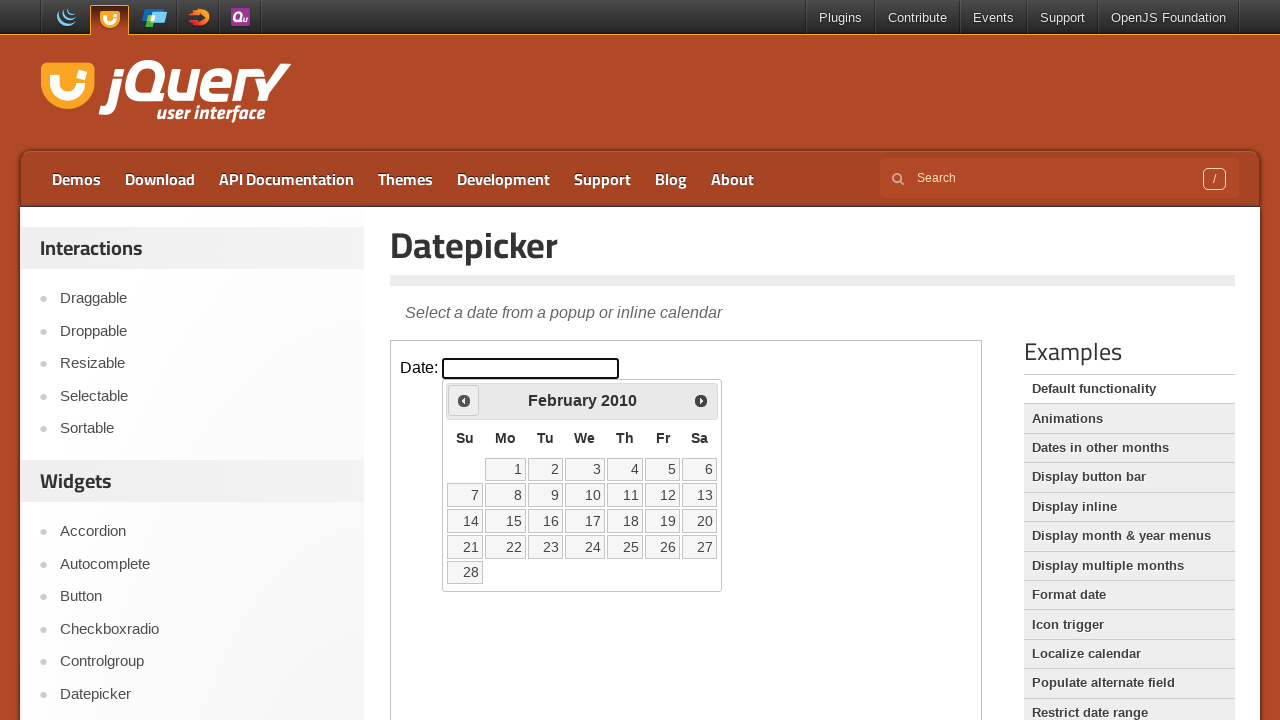

Clicked previous month button to navigate backwards at (464, 400) on iframe.demo-frame >> internal:control=enter-frame >> xpath=//*[@id='ui-datepicke
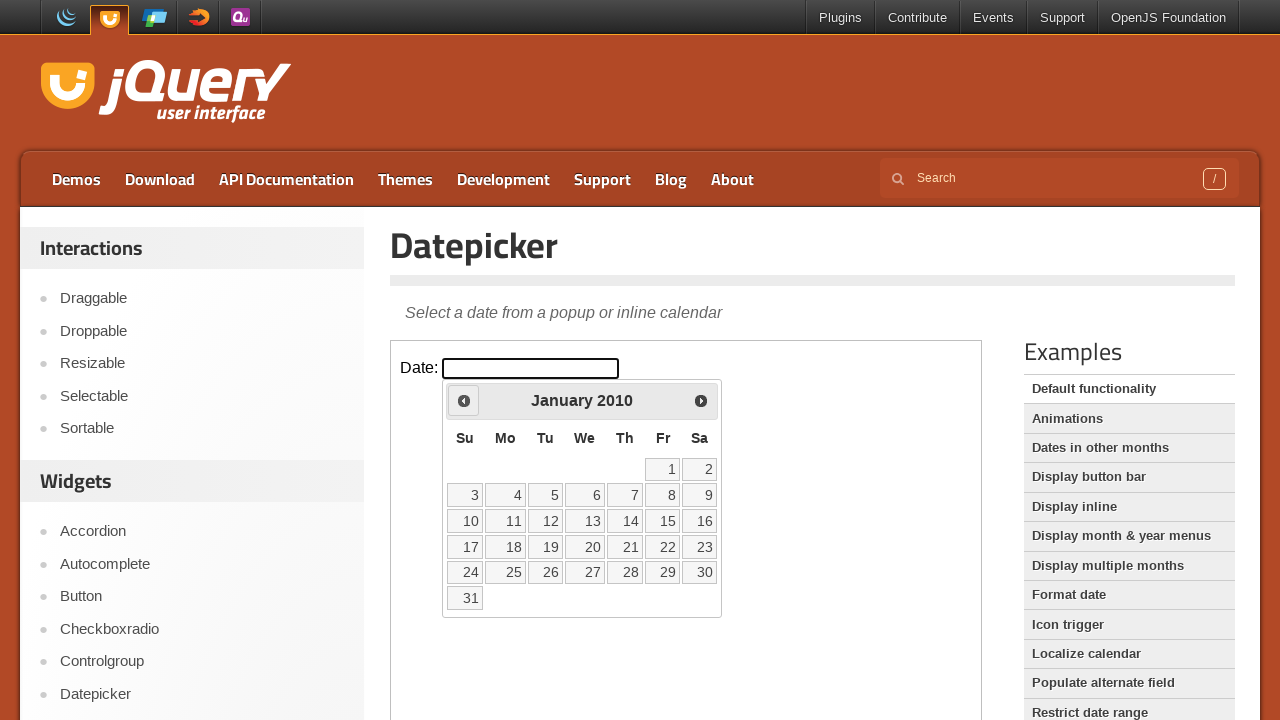

Retrieved current month from datepicker
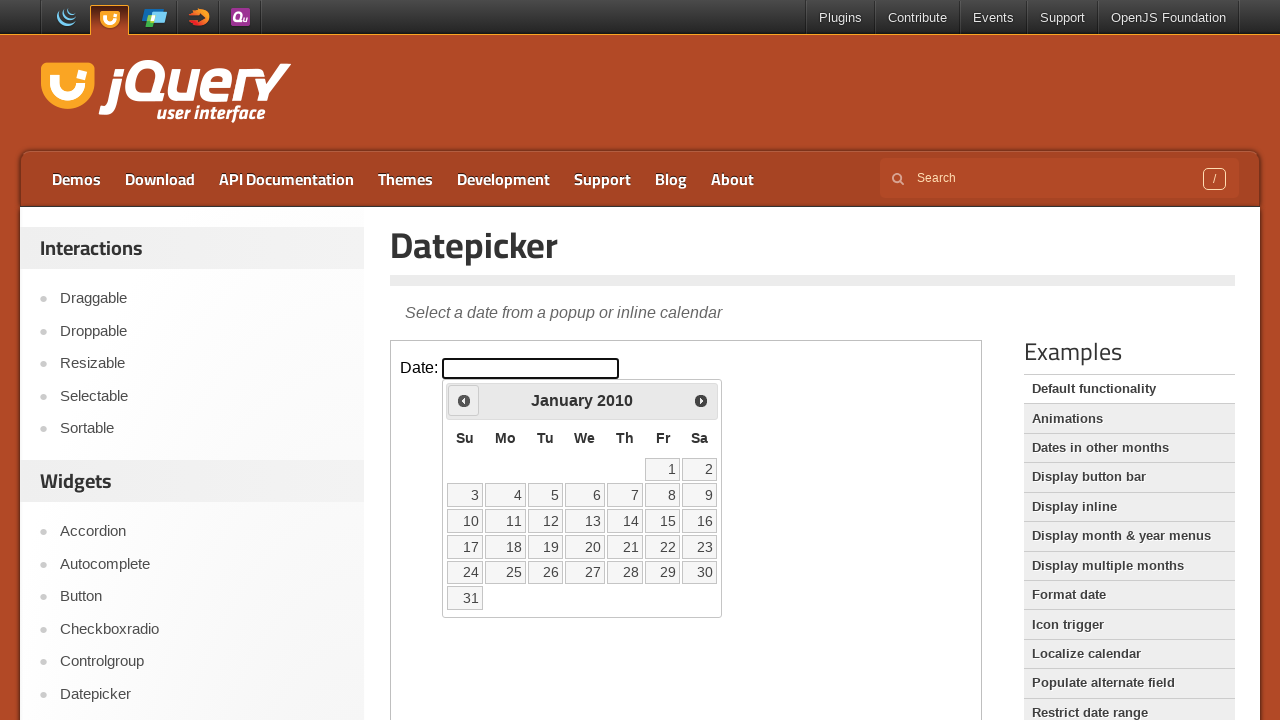

Retrieved current year from datepicker
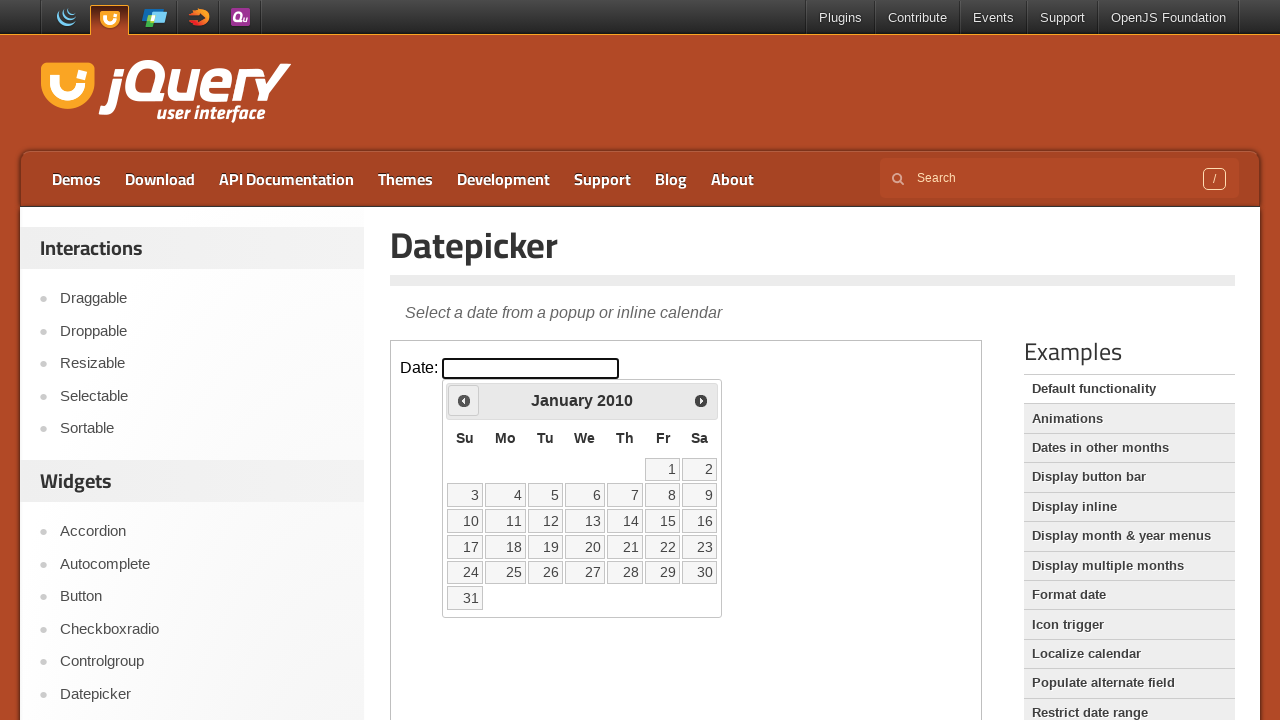

Clicked previous month button to navigate backwards at (464, 400) on iframe.demo-frame >> internal:control=enter-frame >> xpath=//*[@id='ui-datepicke
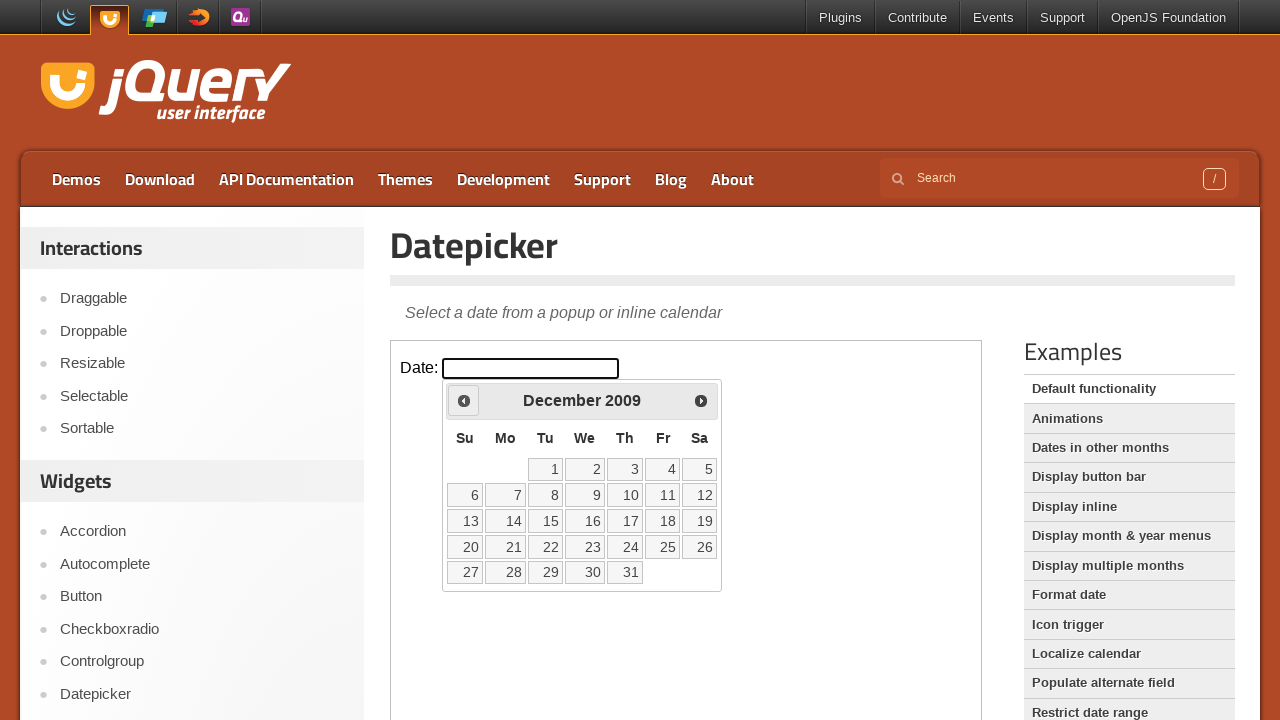

Retrieved current month from datepicker
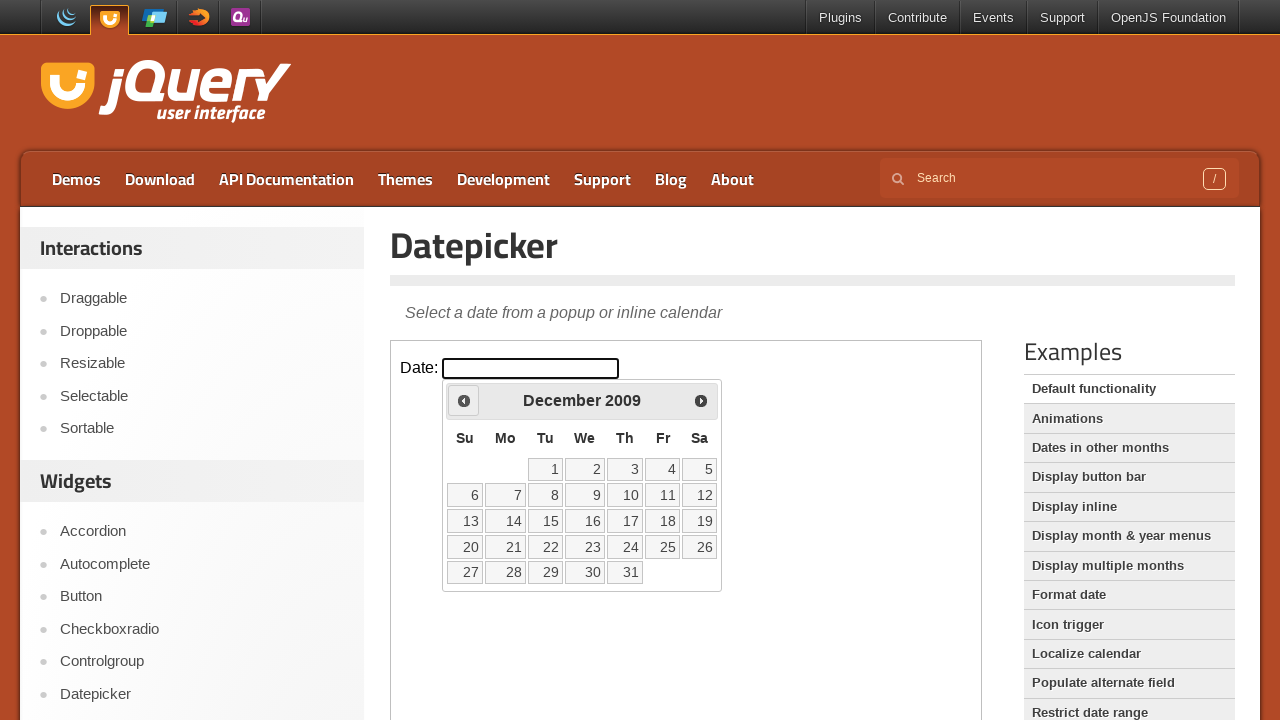

Retrieved current year from datepicker
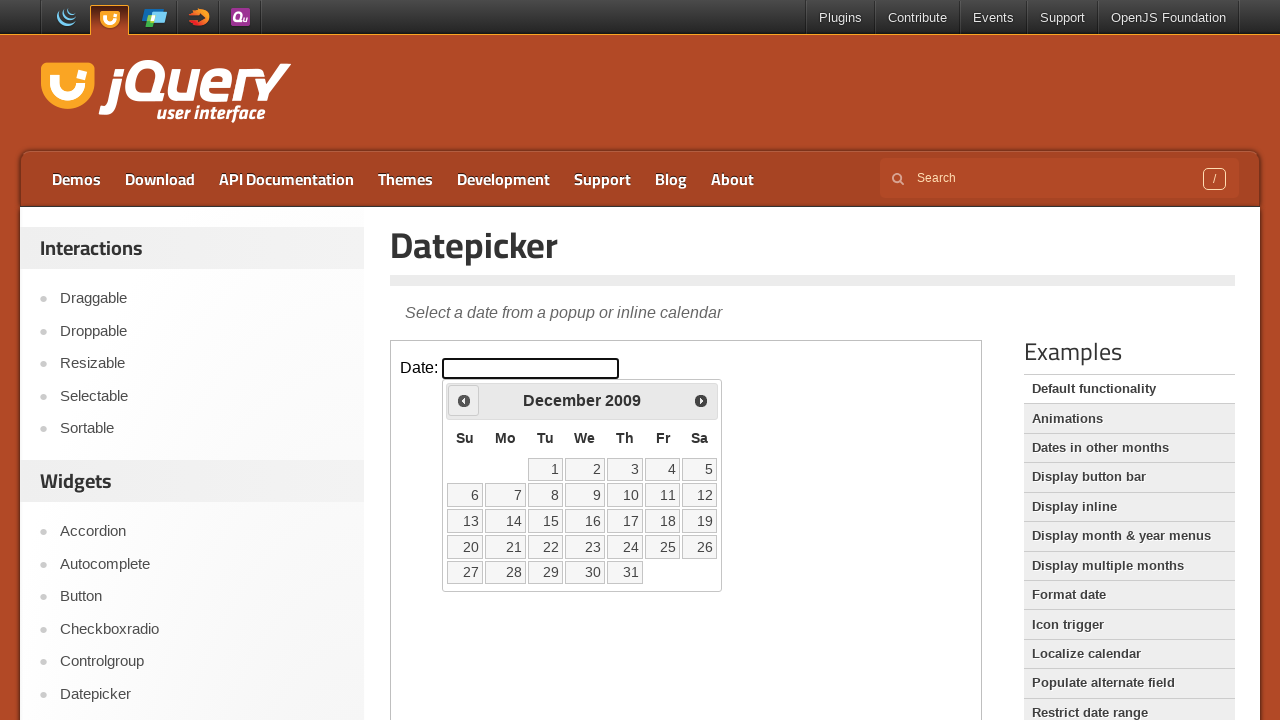

Clicked previous month button to navigate backwards at (464, 400) on iframe.demo-frame >> internal:control=enter-frame >> xpath=//*[@id='ui-datepicke
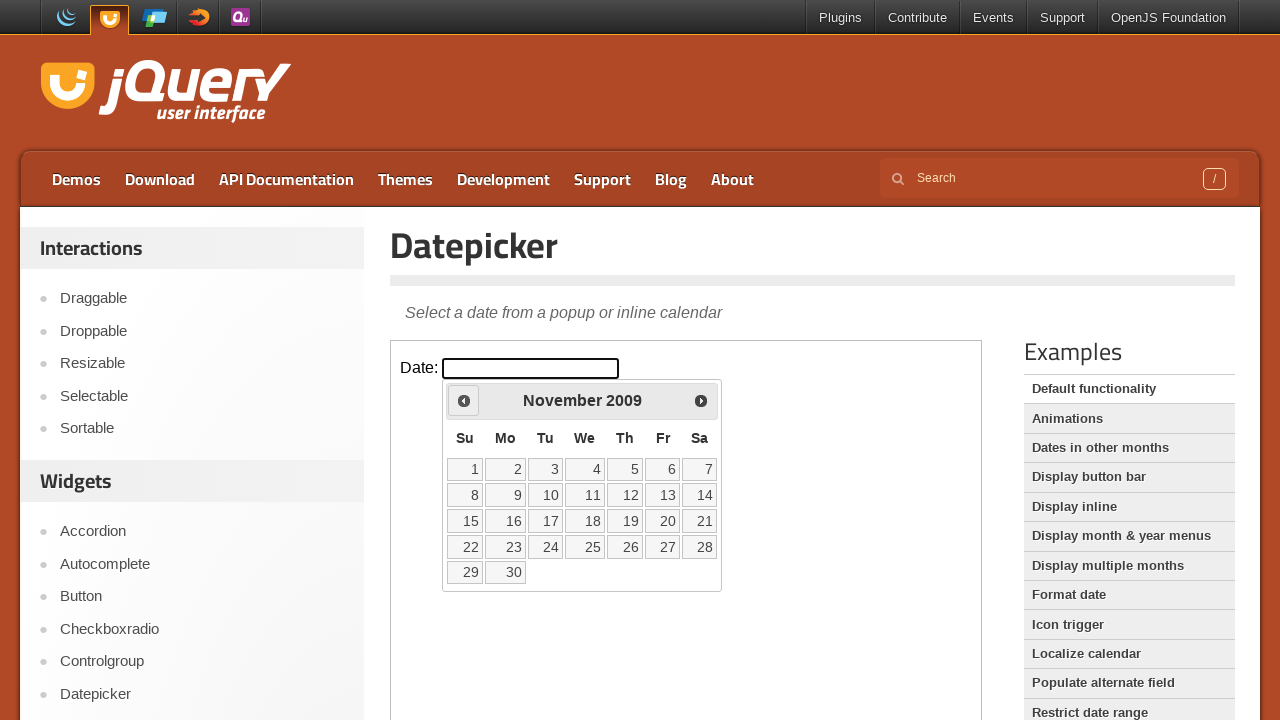

Retrieved current month from datepicker
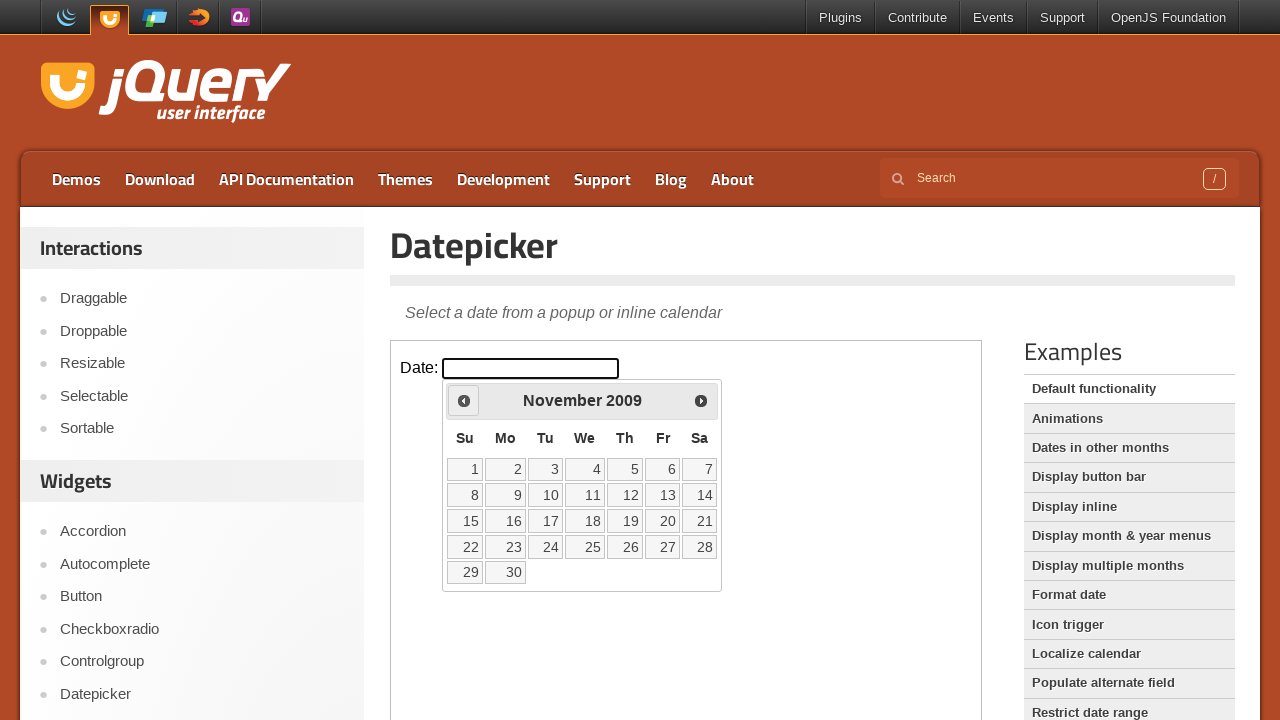

Retrieved current year from datepicker
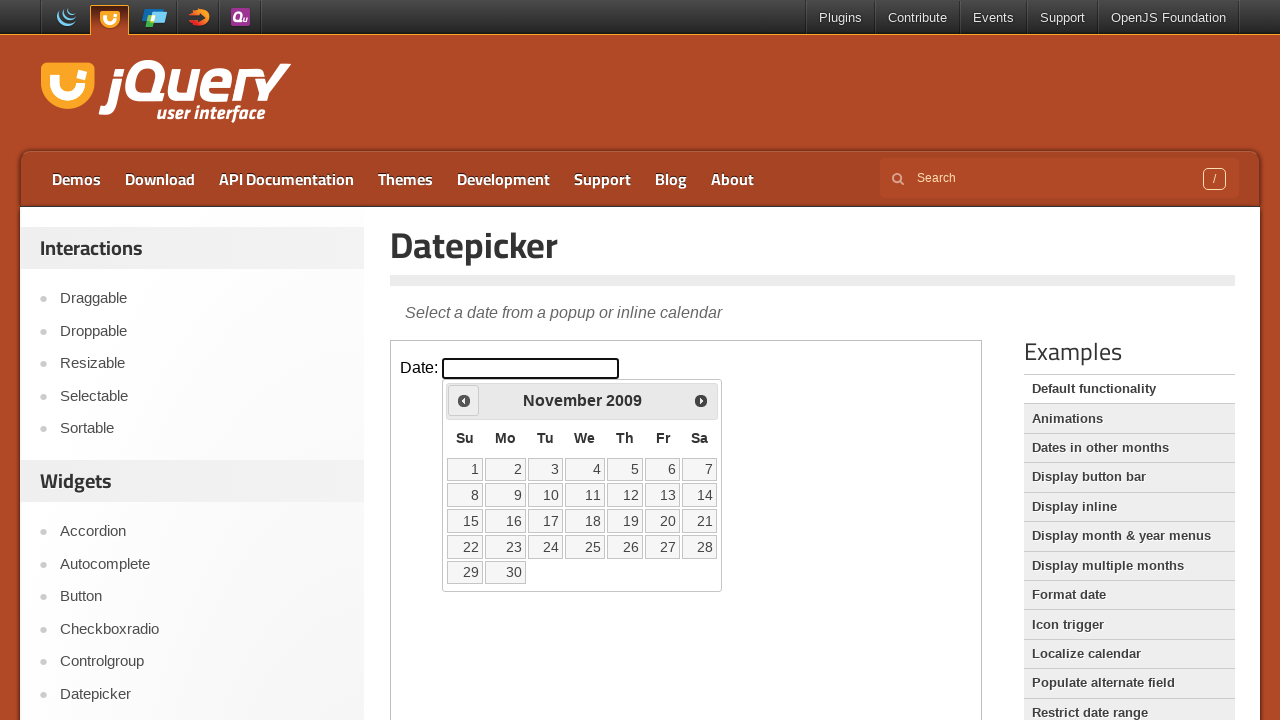

Clicked previous month button to navigate backwards at (464, 400) on iframe.demo-frame >> internal:control=enter-frame >> xpath=//*[@id='ui-datepicke
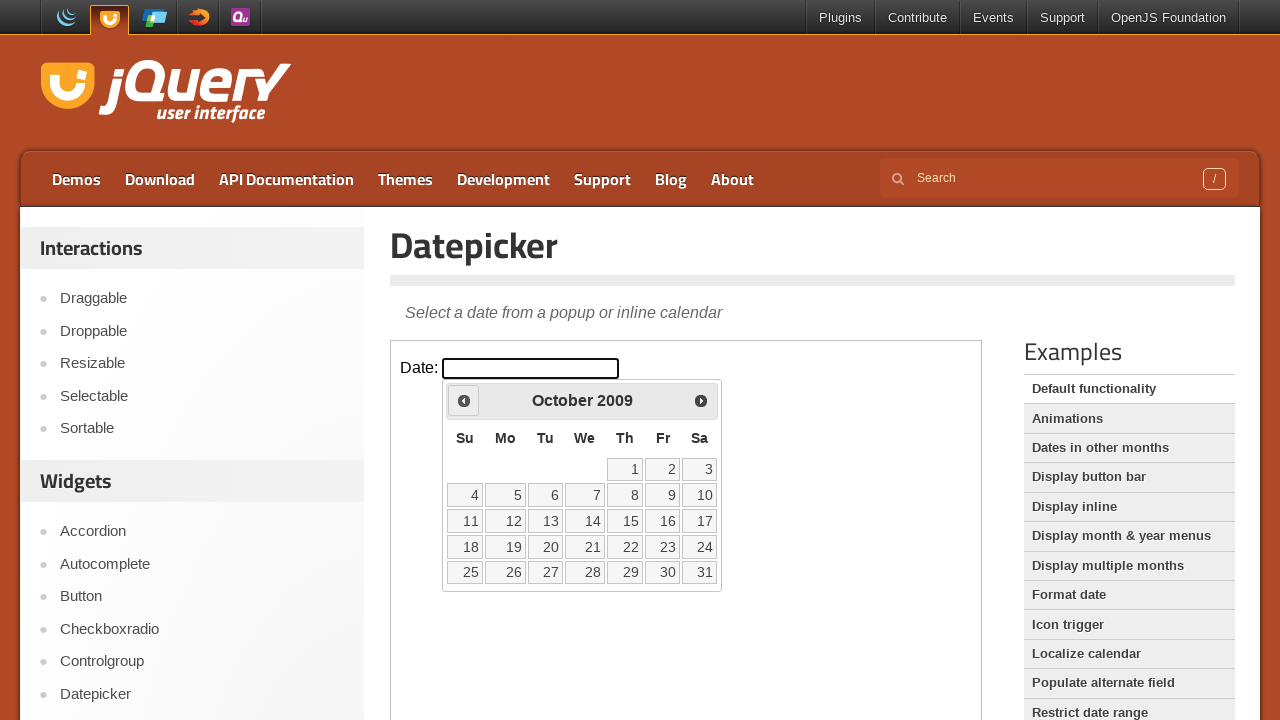

Retrieved current month from datepicker
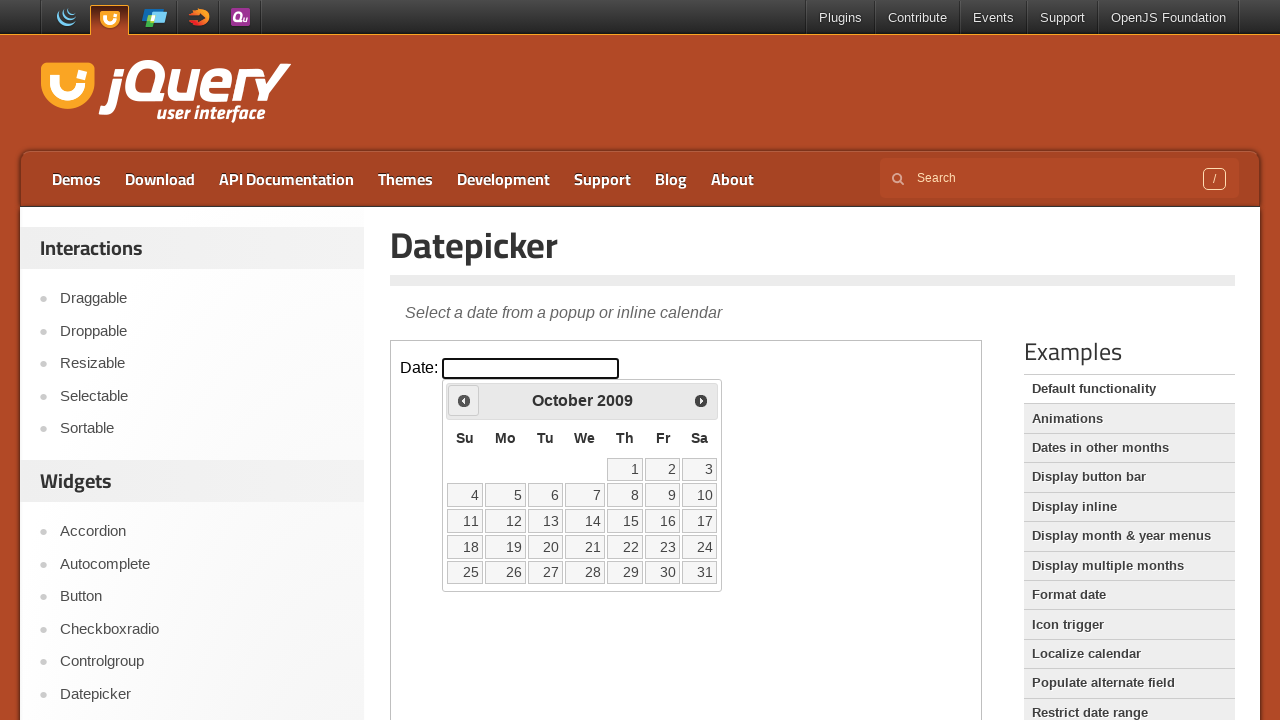

Retrieved current year from datepicker
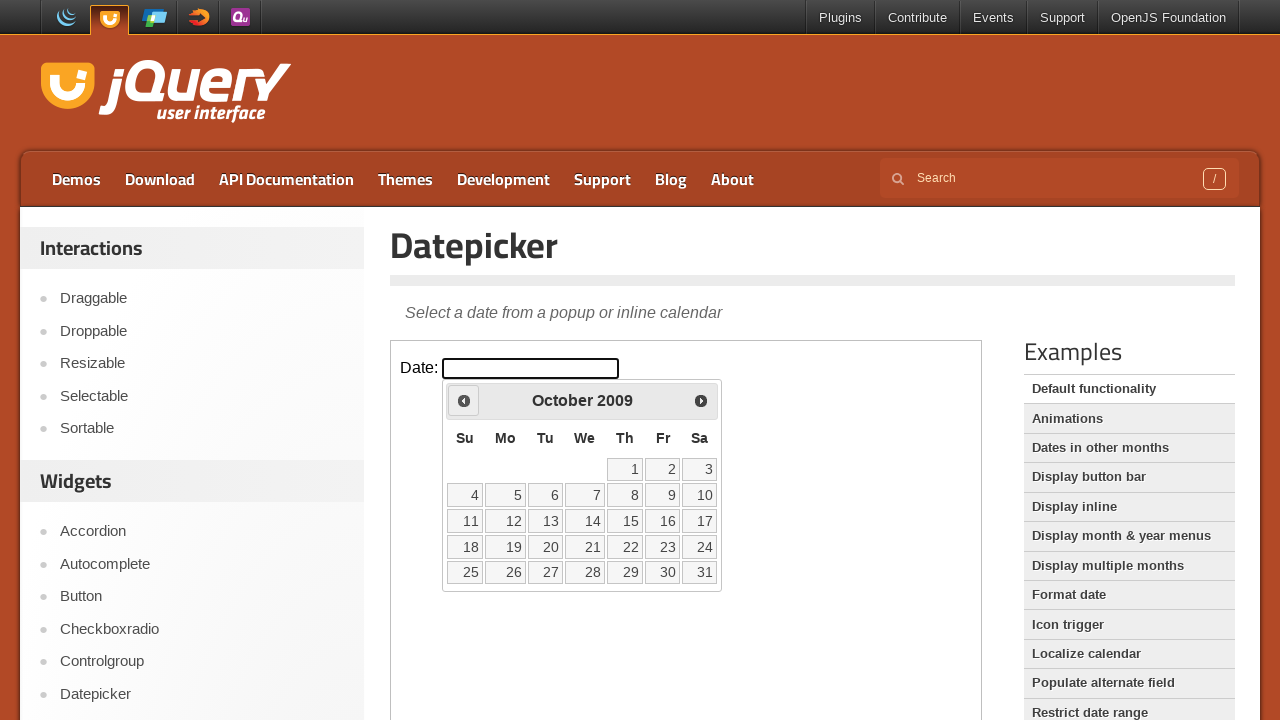

Clicked previous month button to navigate backwards at (464, 400) on iframe.demo-frame >> internal:control=enter-frame >> xpath=//*[@id='ui-datepicke
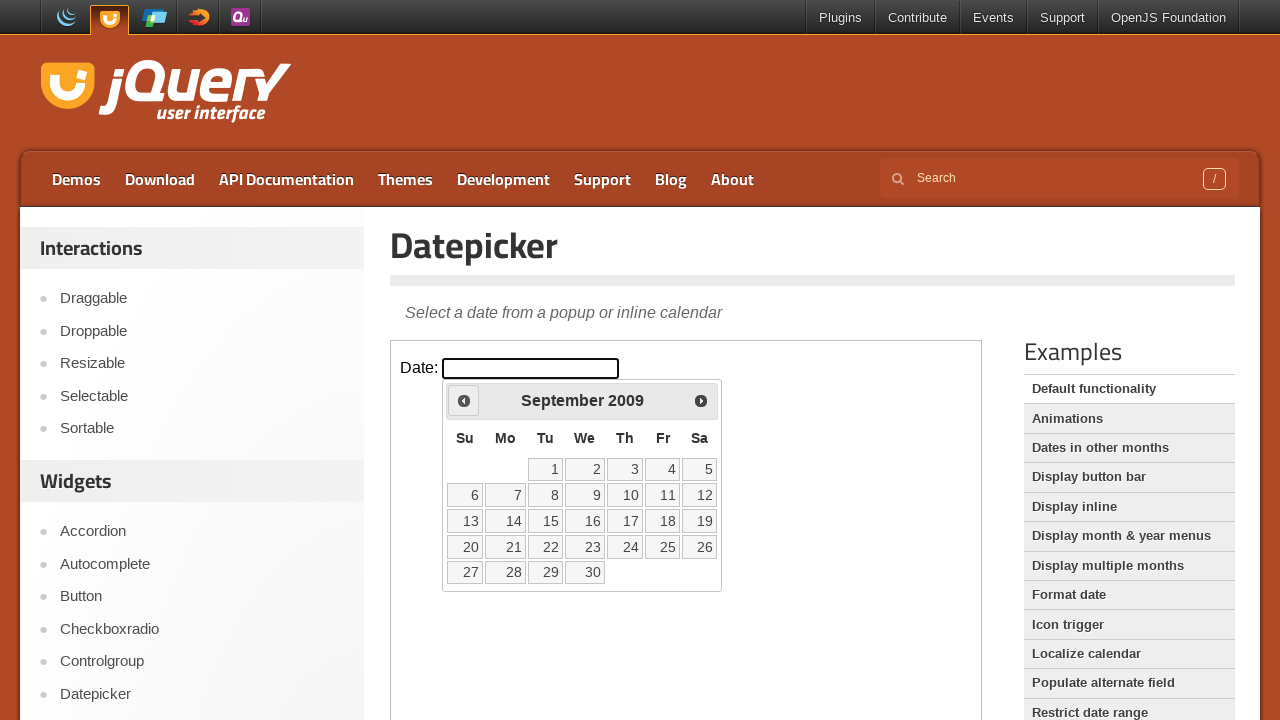

Retrieved current month from datepicker
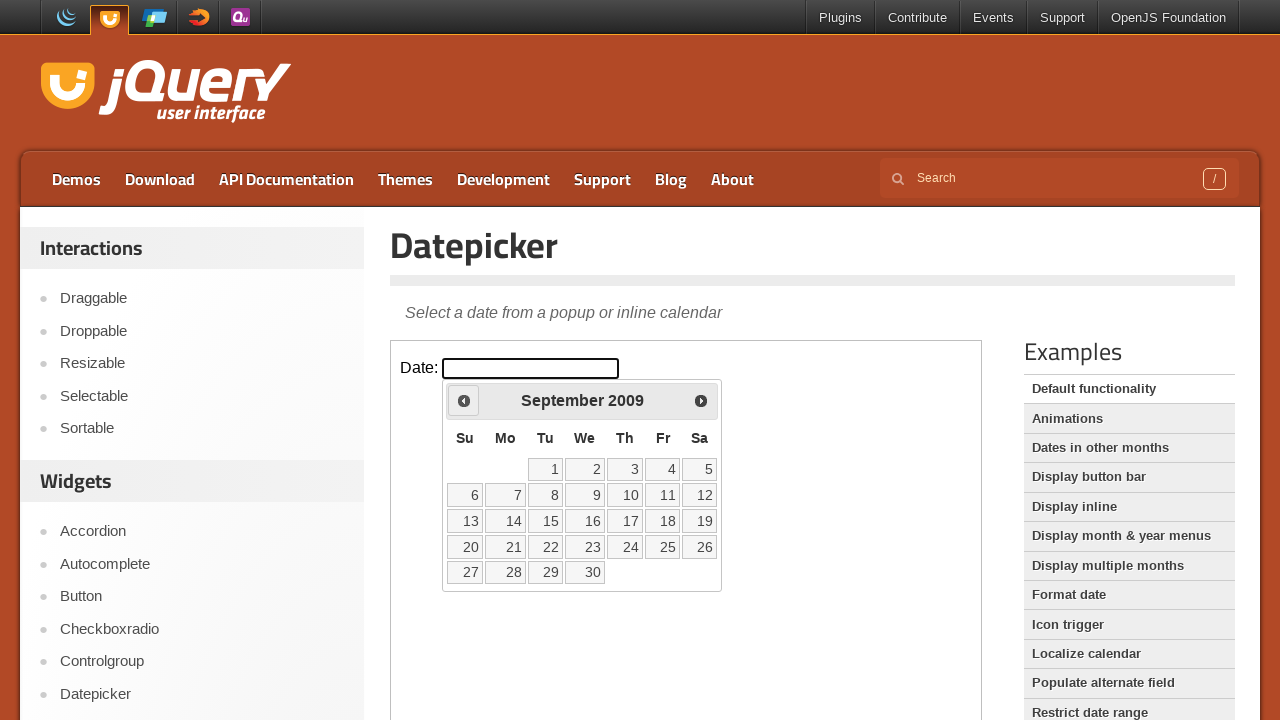

Retrieved current year from datepicker
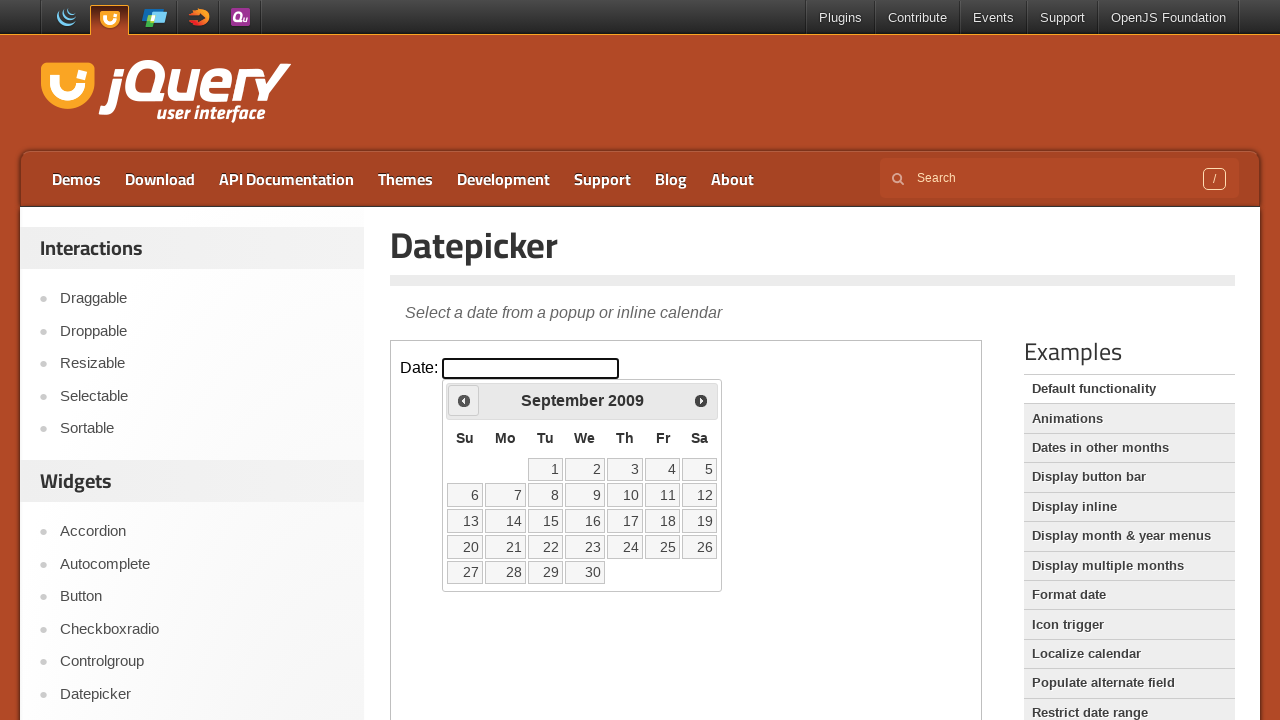

Clicked previous month button to navigate backwards at (464, 400) on iframe.demo-frame >> internal:control=enter-frame >> xpath=//*[@id='ui-datepicke
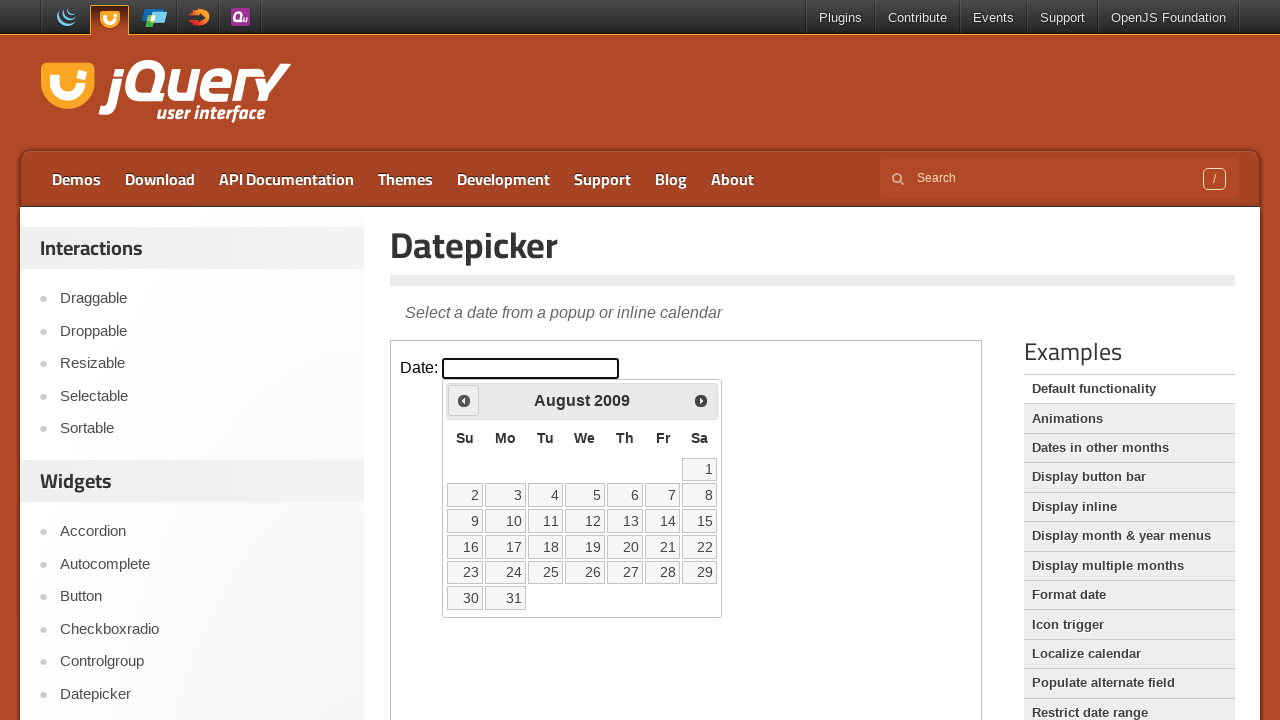

Retrieved current month from datepicker
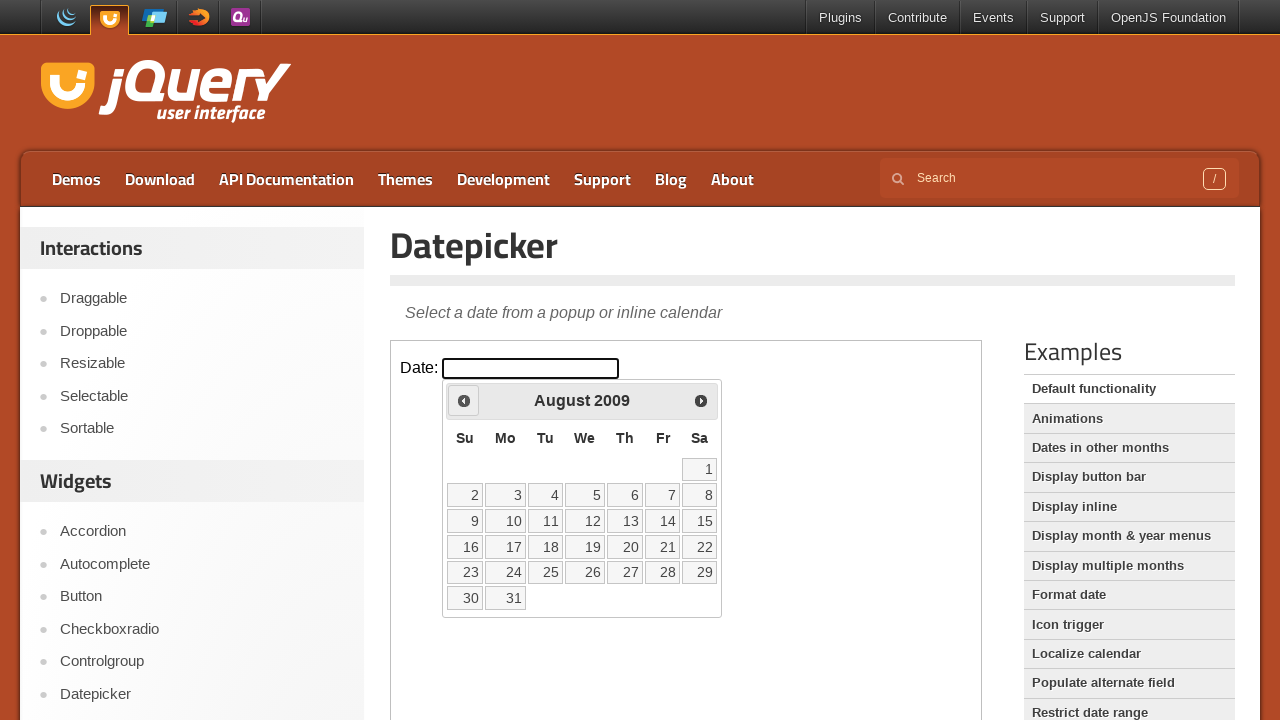

Retrieved current year from datepicker
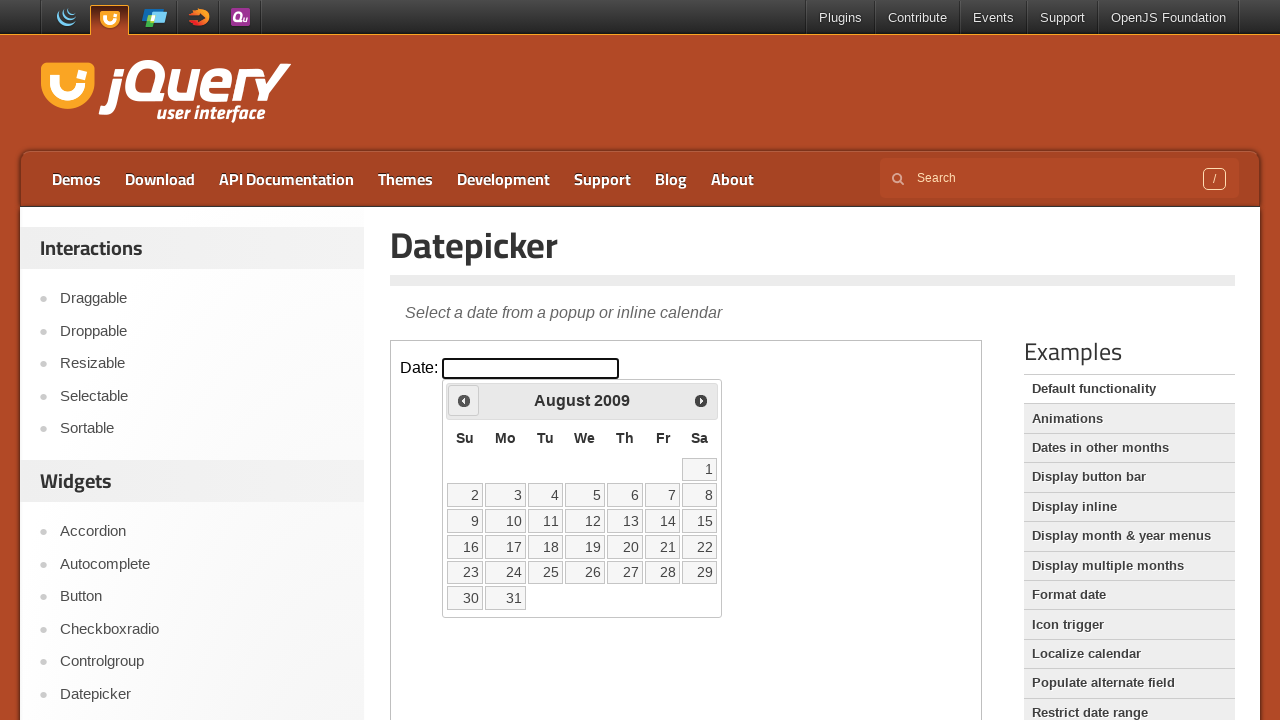

Clicked previous month button to navigate backwards at (464, 400) on iframe.demo-frame >> internal:control=enter-frame >> xpath=//*[@id='ui-datepicke
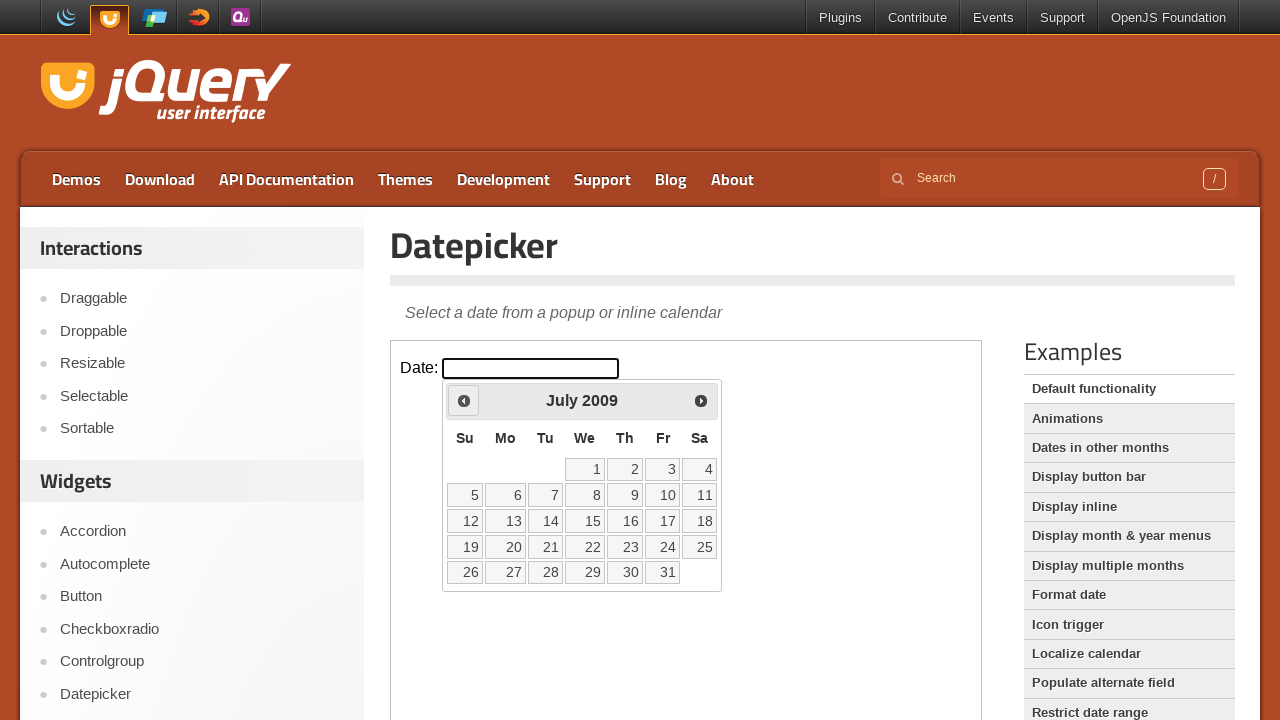

Retrieved current month from datepicker
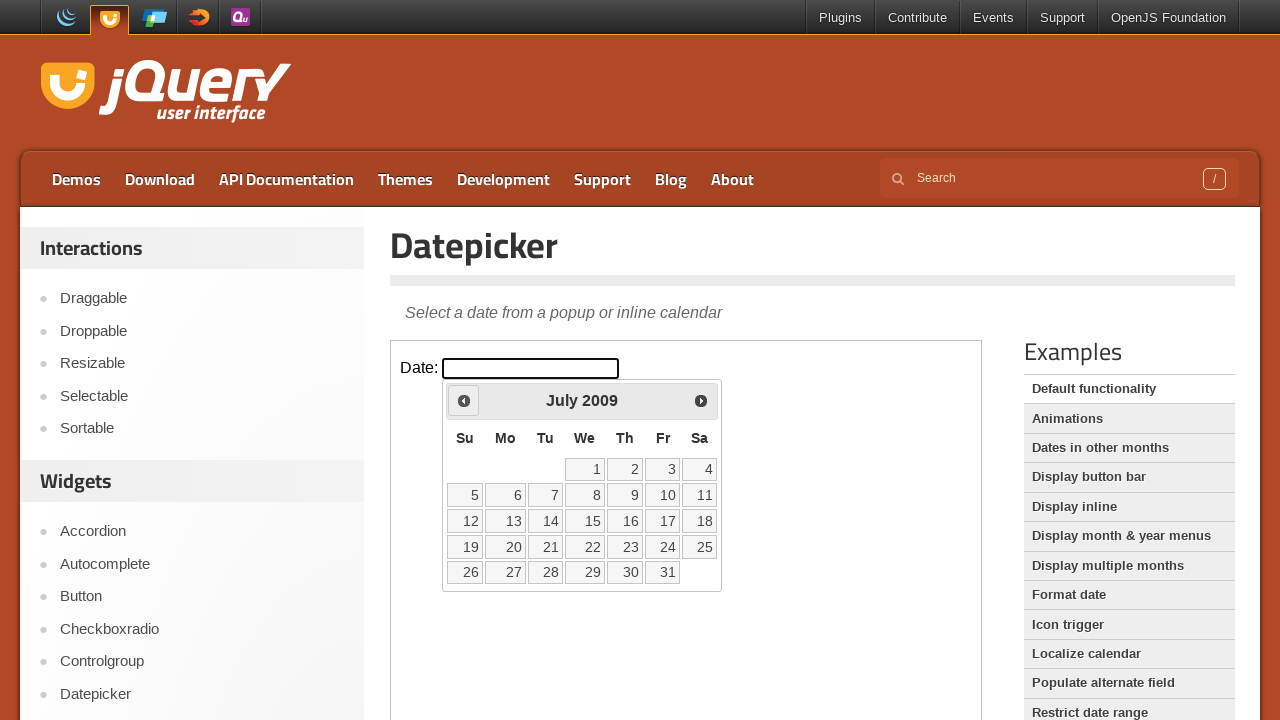

Retrieved current year from datepicker
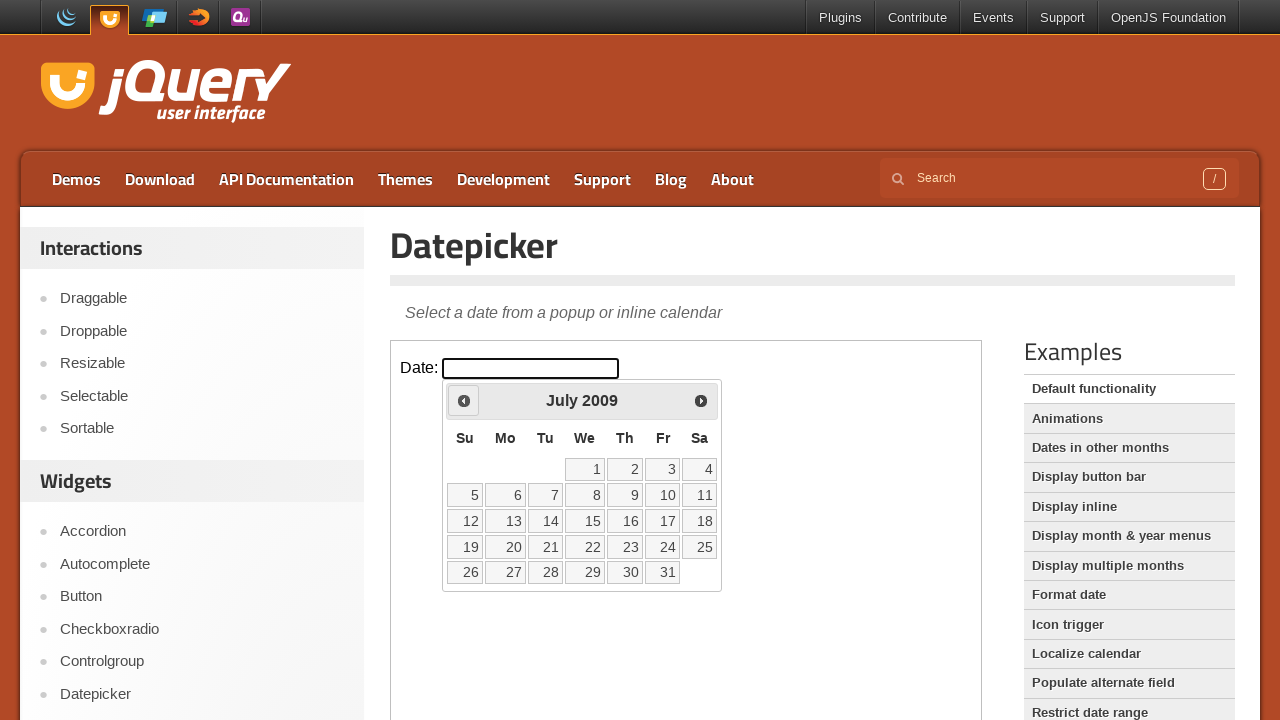

Clicked previous month button to navigate backwards at (464, 400) on iframe.demo-frame >> internal:control=enter-frame >> xpath=//*[@id='ui-datepicke
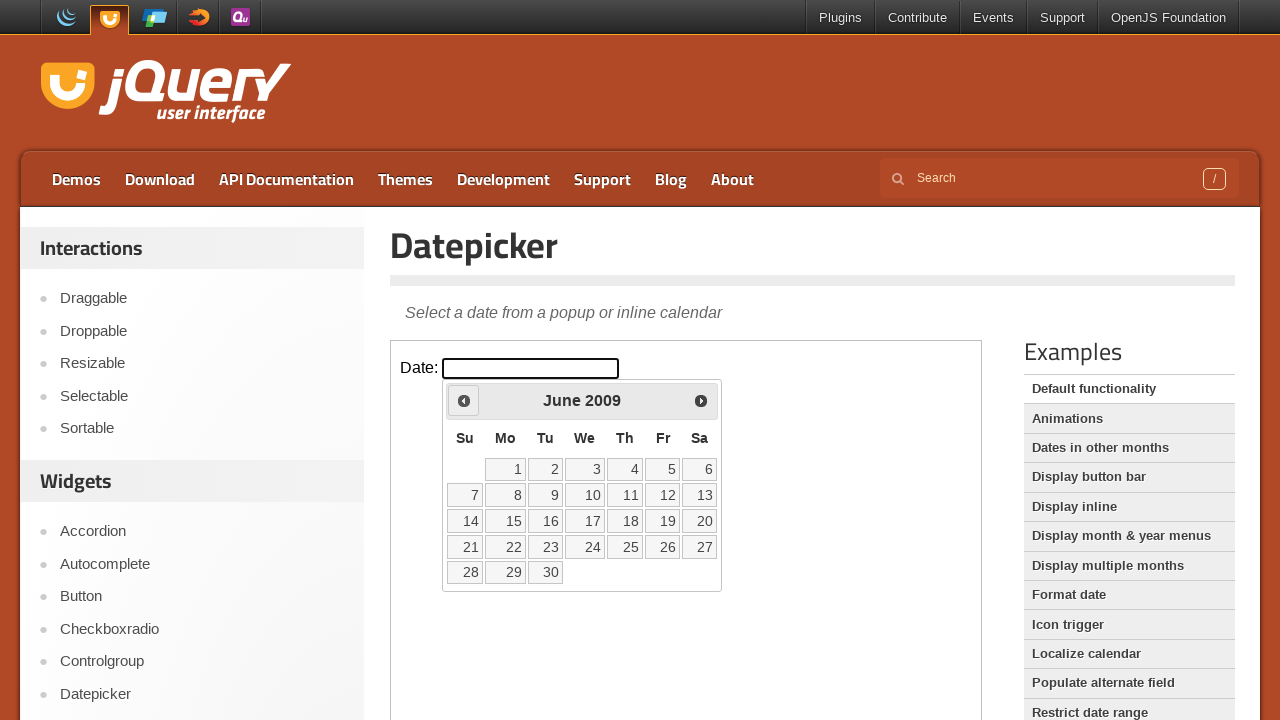

Retrieved current month from datepicker
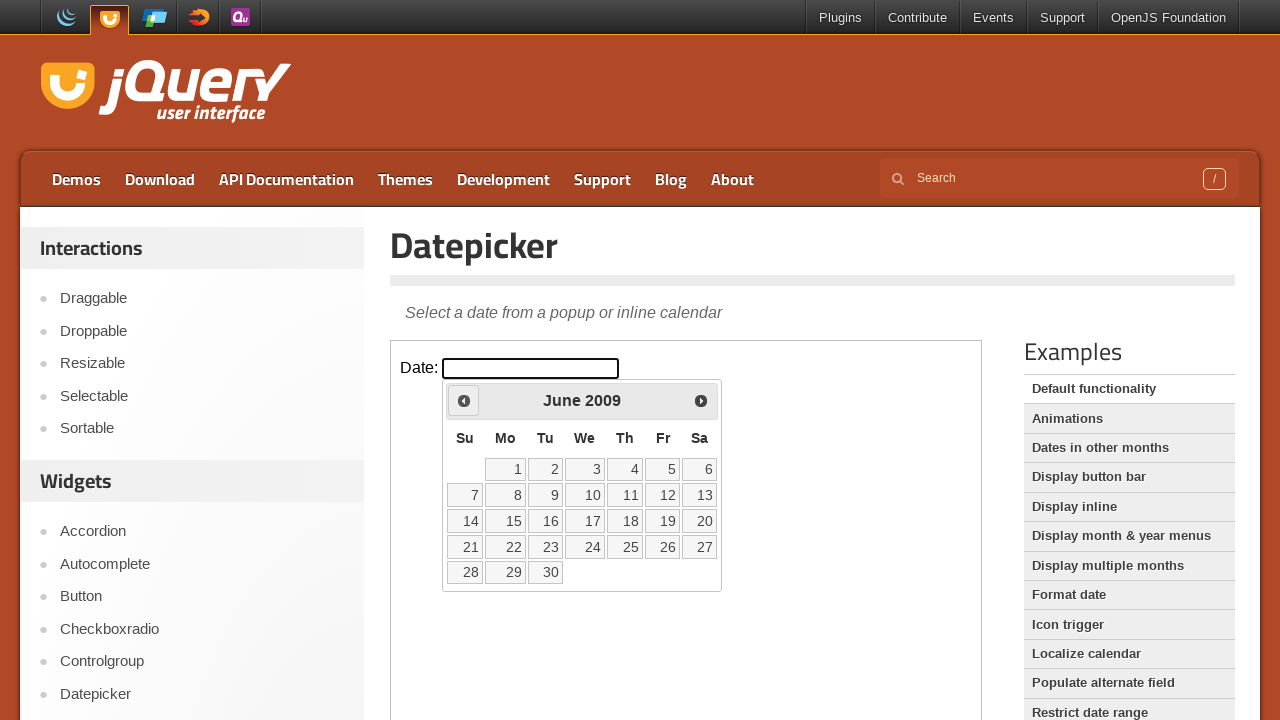

Retrieved current year from datepicker
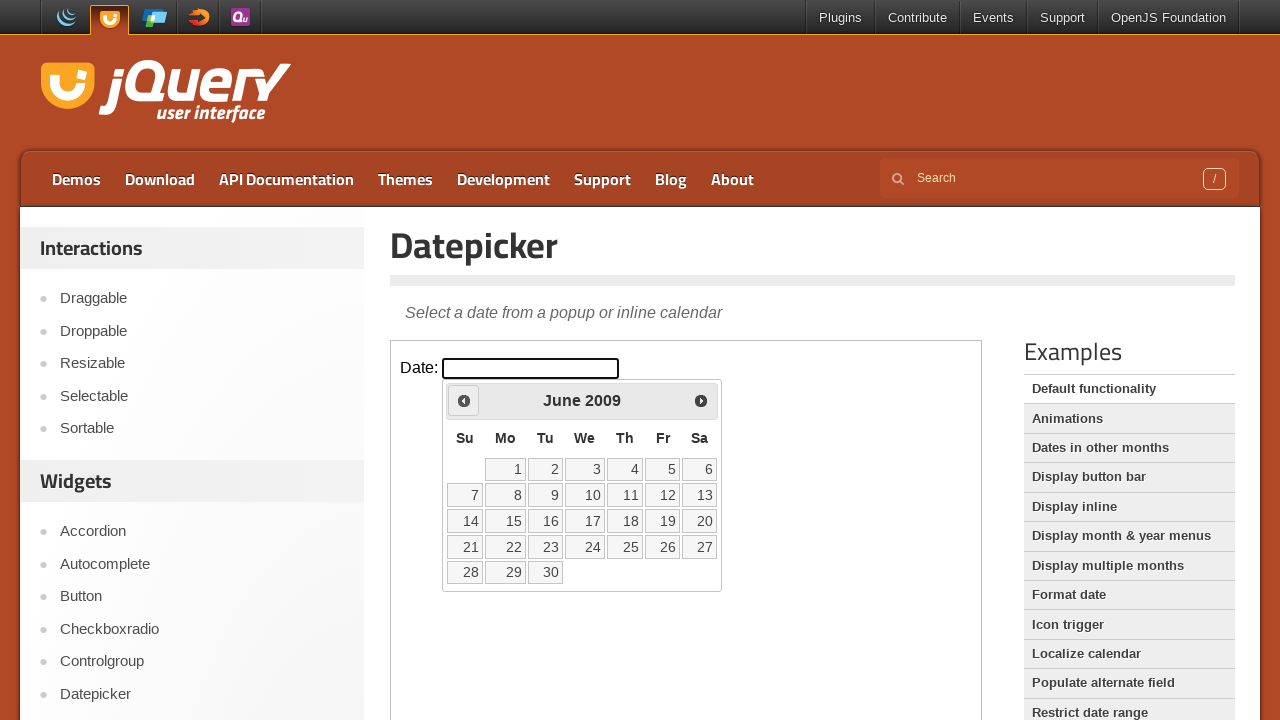

Clicked previous month button to navigate backwards at (464, 400) on iframe.demo-frame >> internal:control=enter-frame >> xpath=//*[@id='ui-datepicke
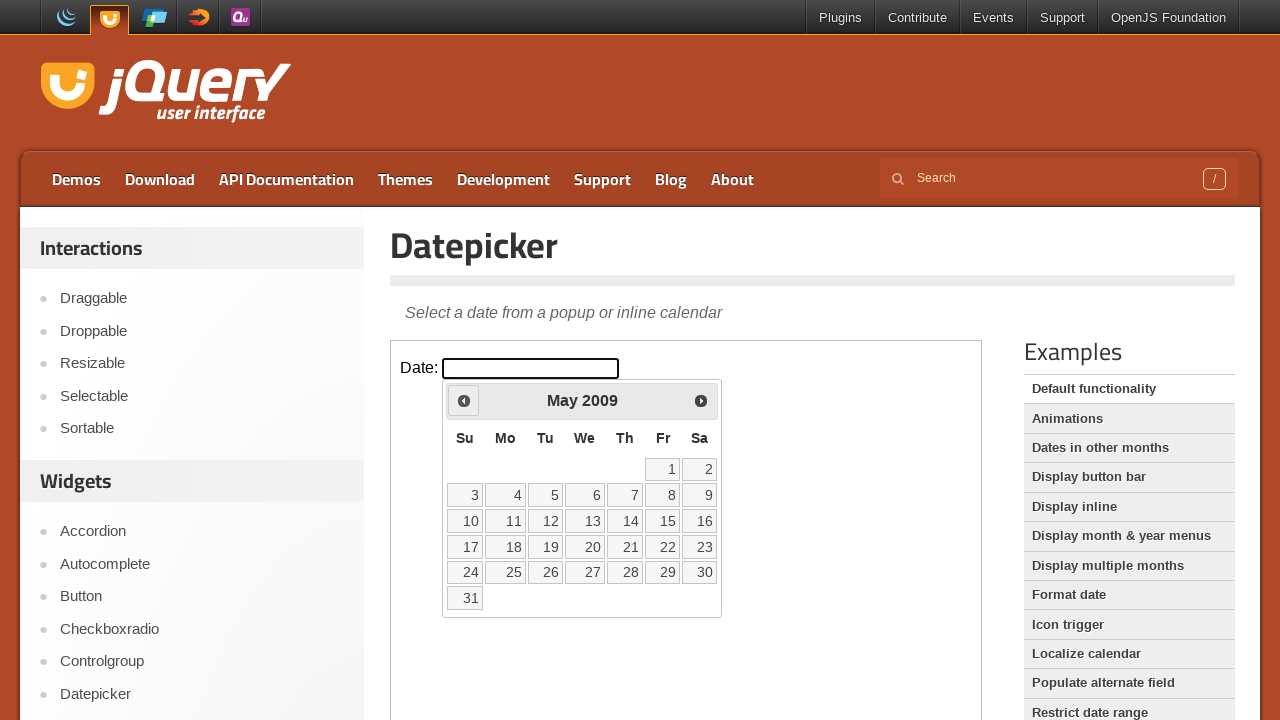

Retrieved current month from datepicker
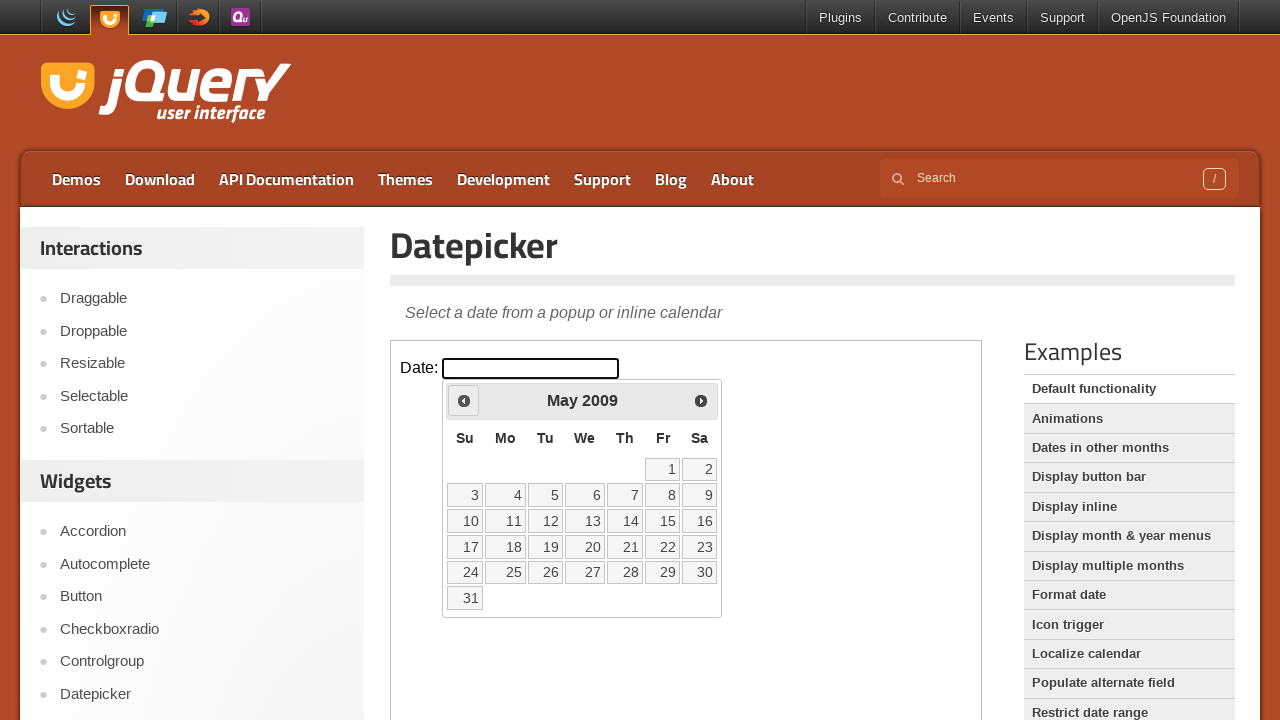

Retrieved current year from datepicker
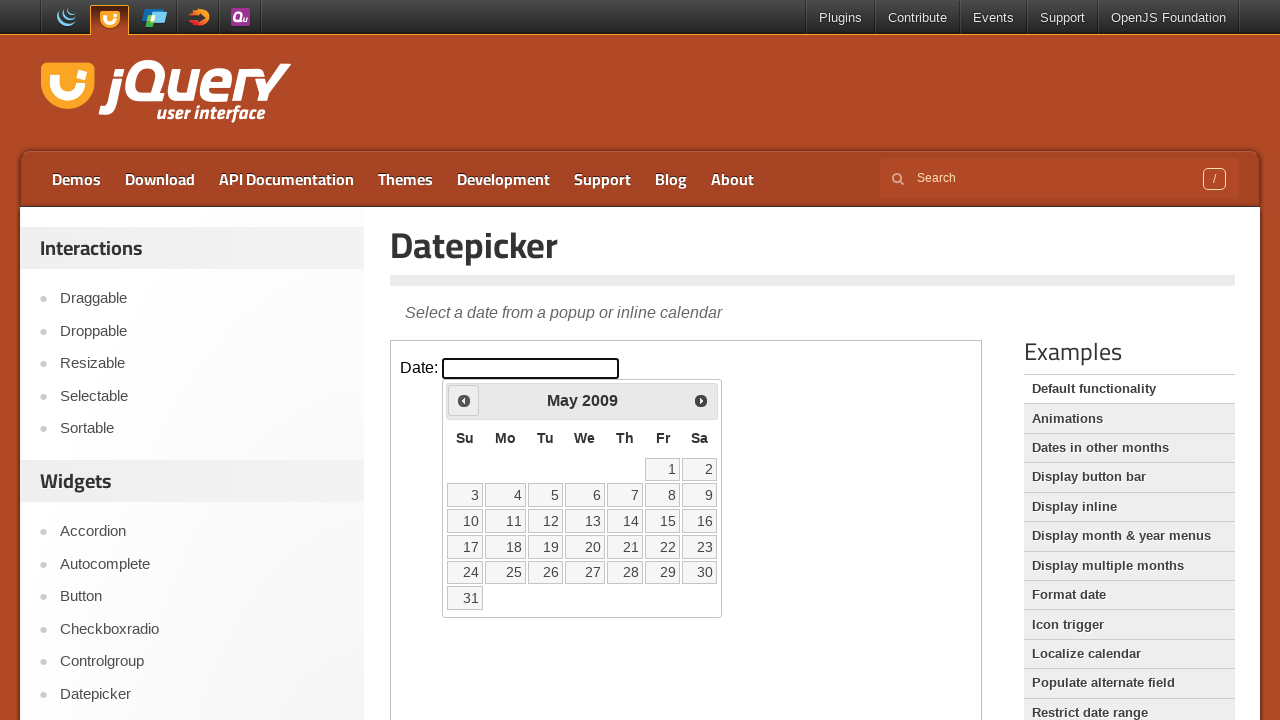

Clicked previous month button to navigate backwards at (464, 400) on iframe.demo-frame >> internal:control=enter-frame >> xpath=//*[@id='ui-datepicke
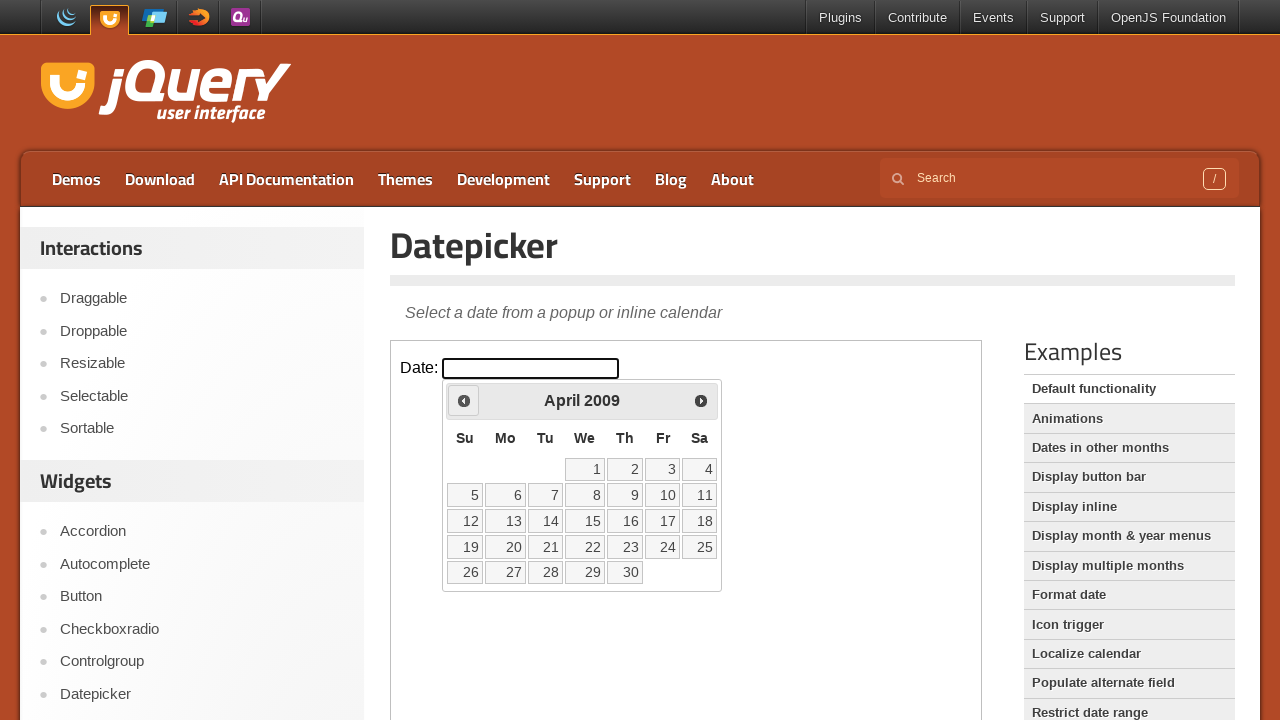

Retrieved current month from datepicker
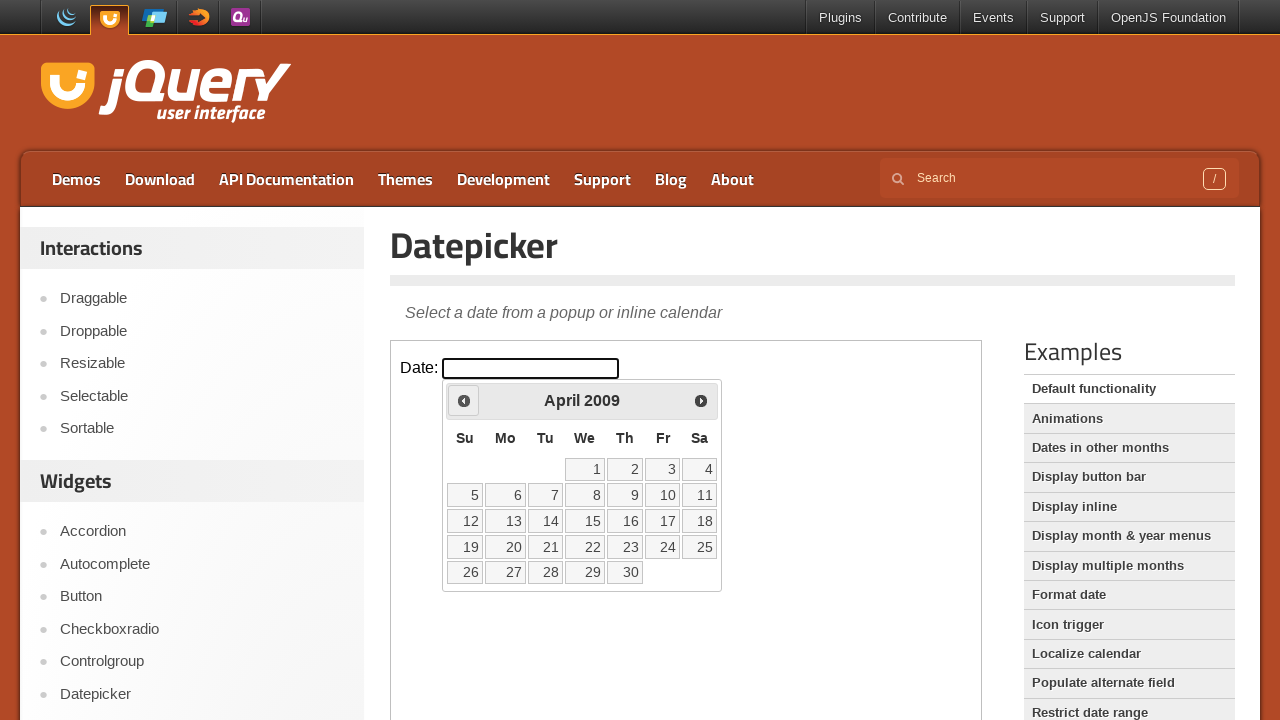

Retrieved current year from datepicker
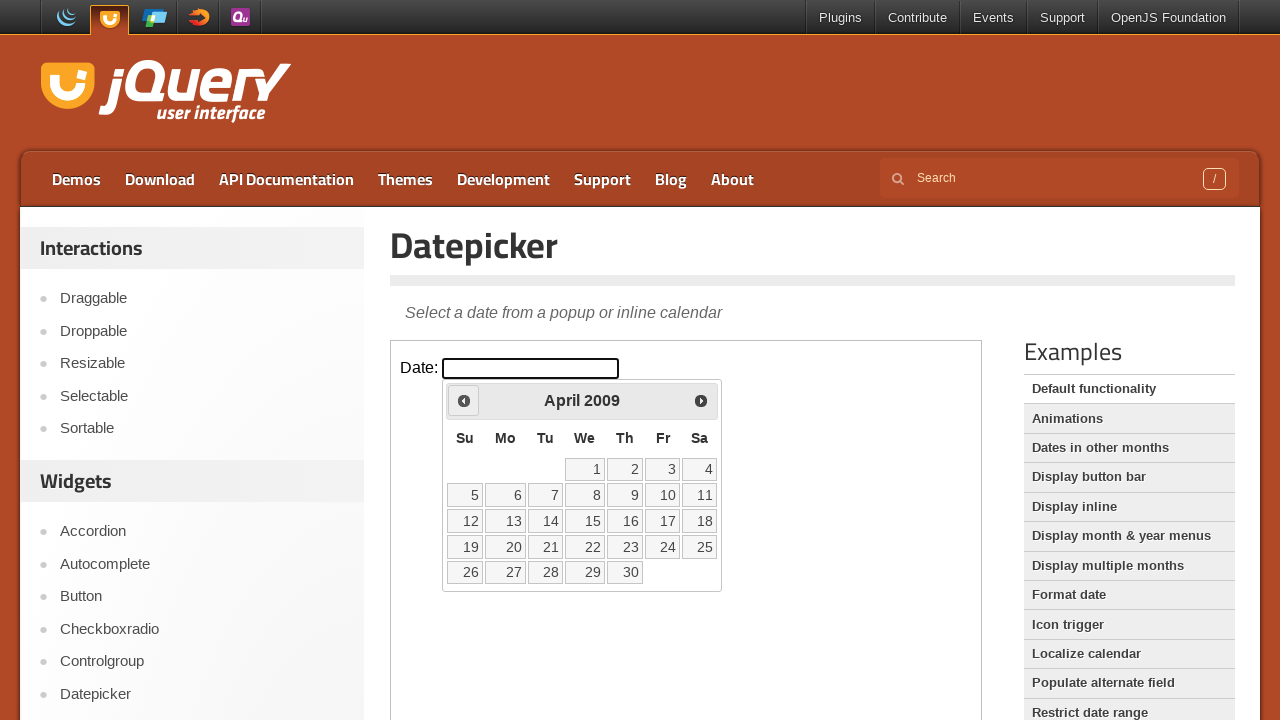

Clicked previous month button to navigate backwards at (464, 400) on iframe.demo-frame >> internal:control=enter-frame >> xpath=//*[@id='ui-datepicke
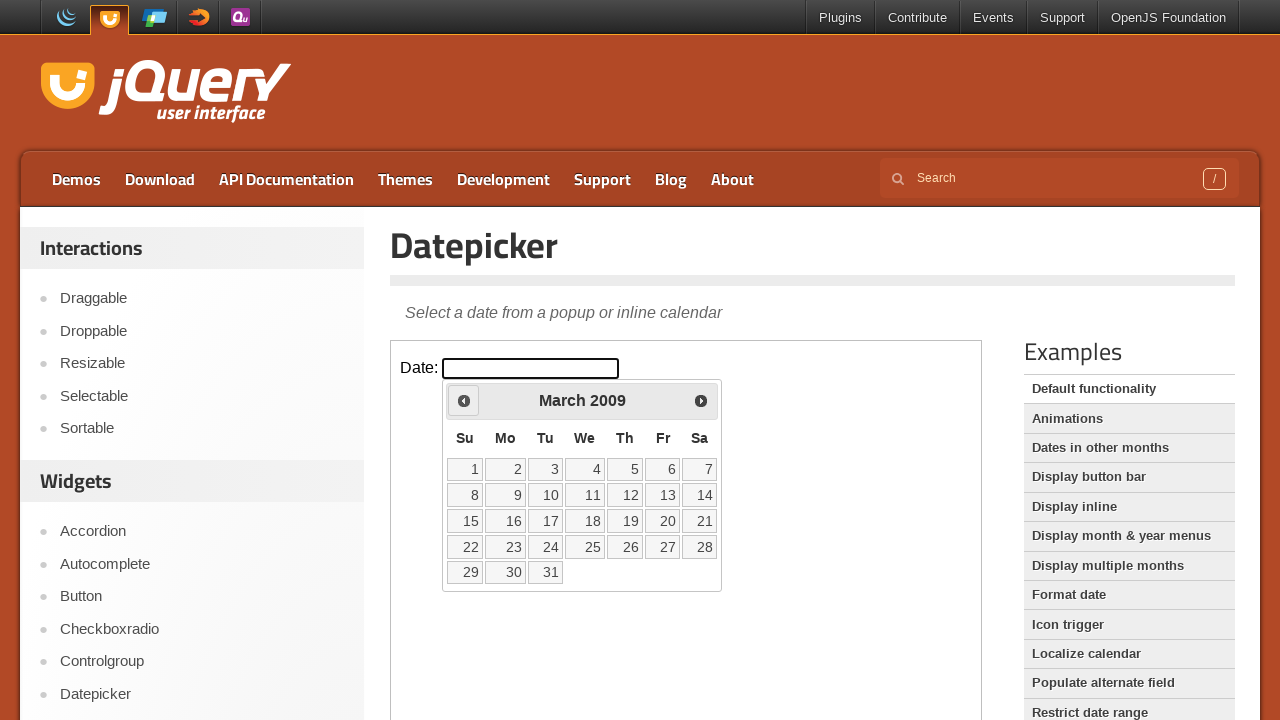

Retrieved current month from datepicker
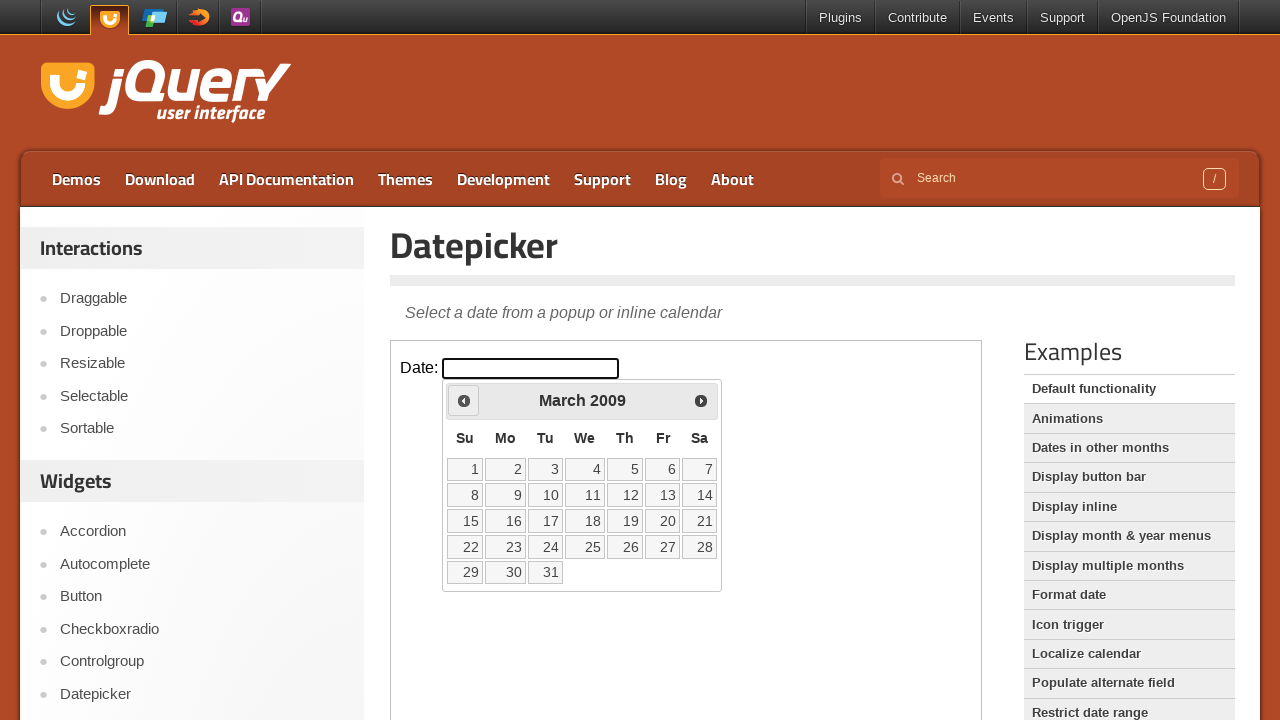

Retrieved current year from datepicker
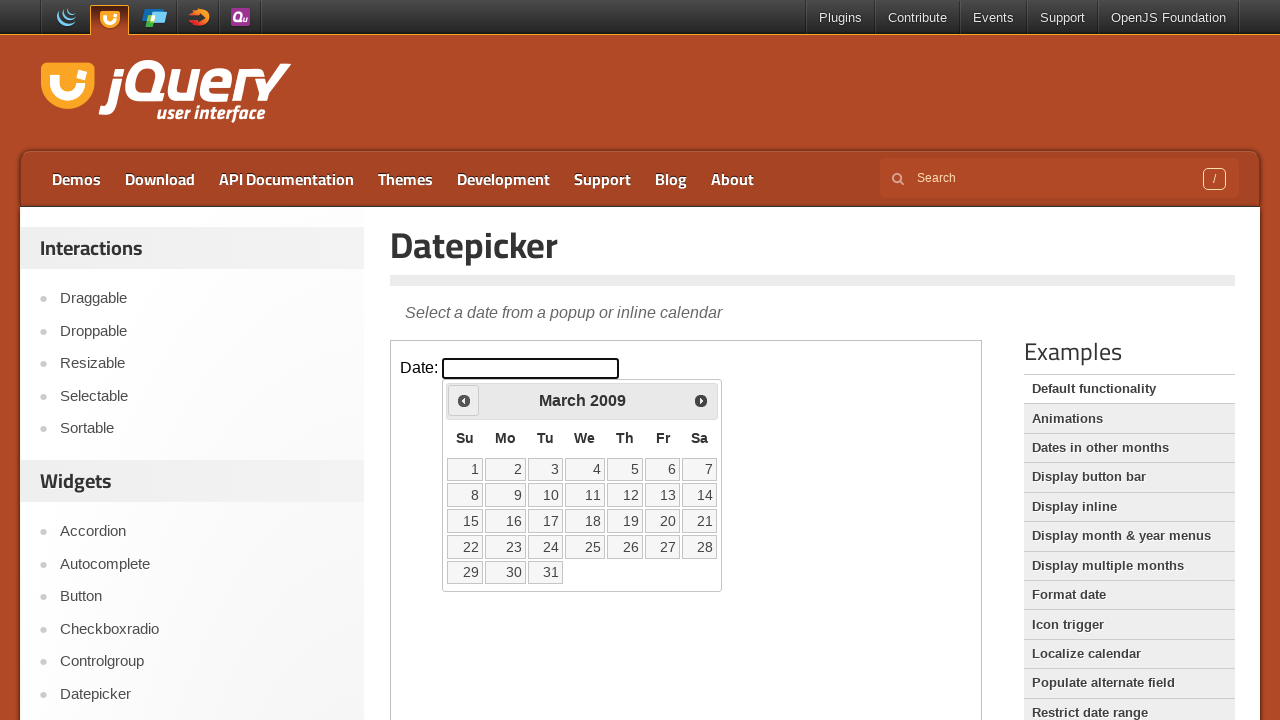

Clicked previous month button to navigate backwards at (464, 400) on iframe.demo-frame >> internal:control=enter-frame >> xpath=//*[@id='ui-datepicke
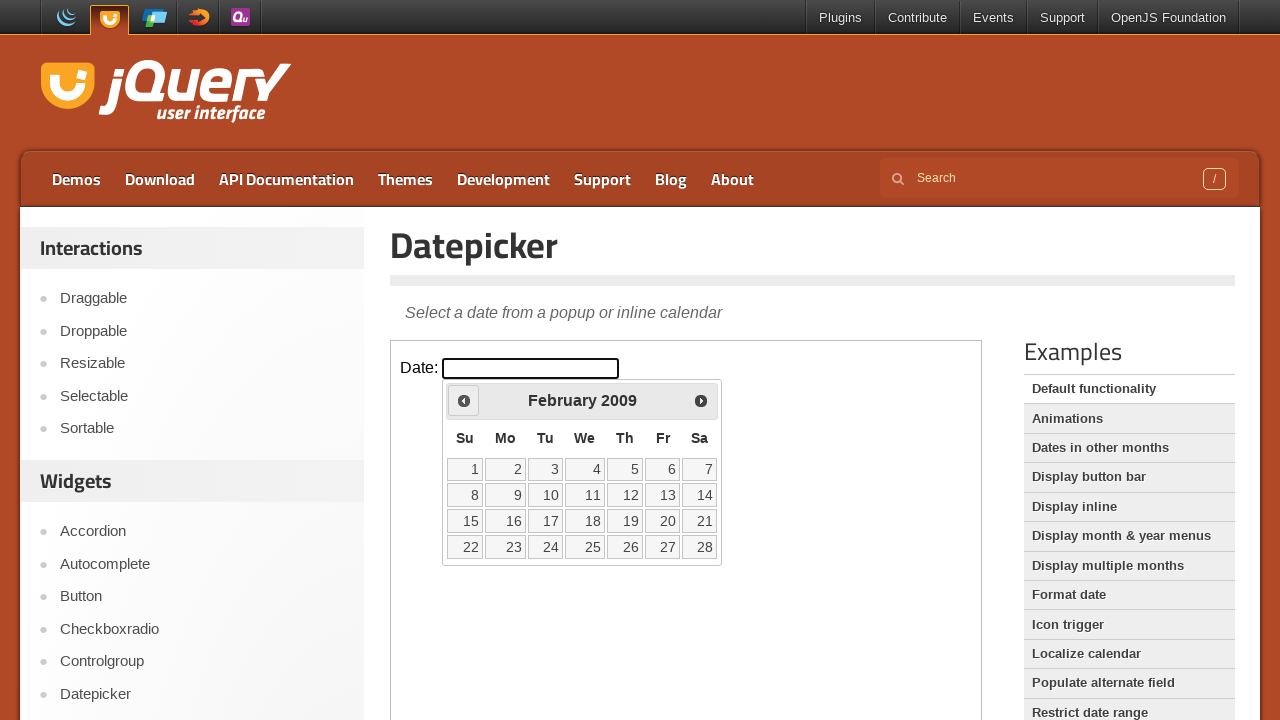

Retrieved current month from datepicker
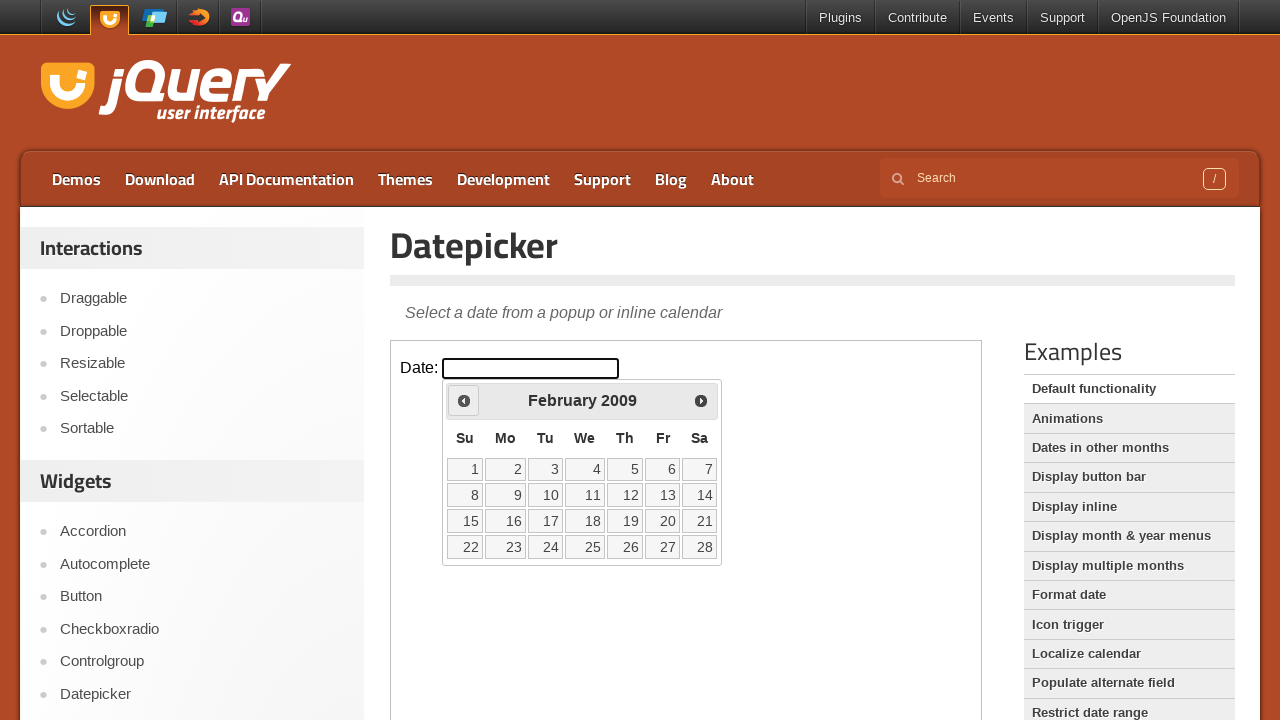

Retrieved current year from datepicker
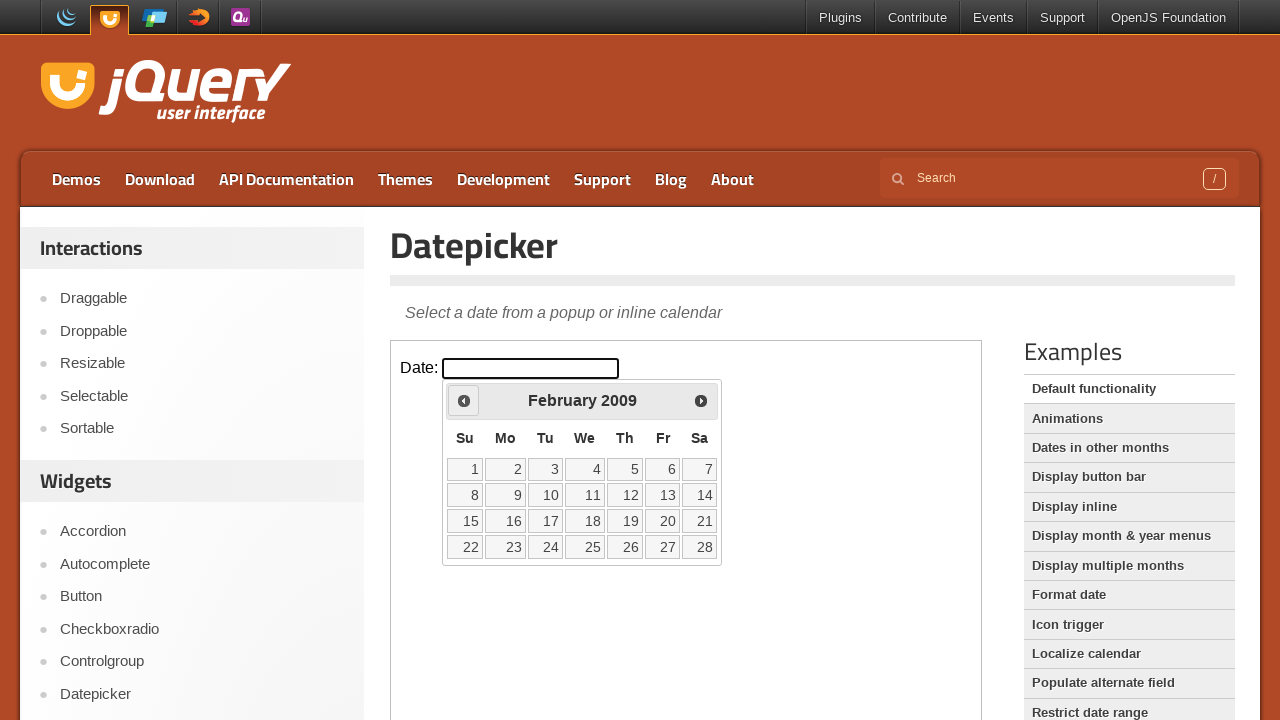

Clicked previous month button to navigate backwards at (464, 400) on iframe.demo-frame >> internal:control=enter-frame >> xpath=//*[@id='ui-datepicke
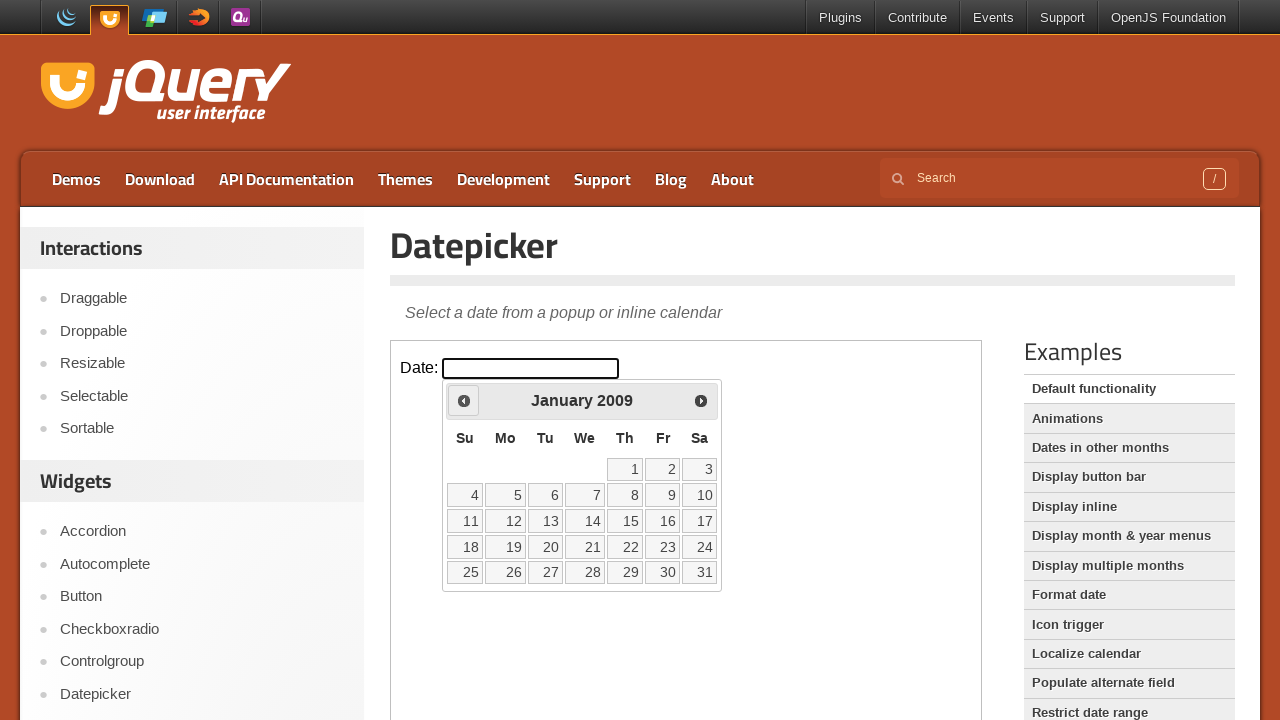

Retrieved current month from datepicker
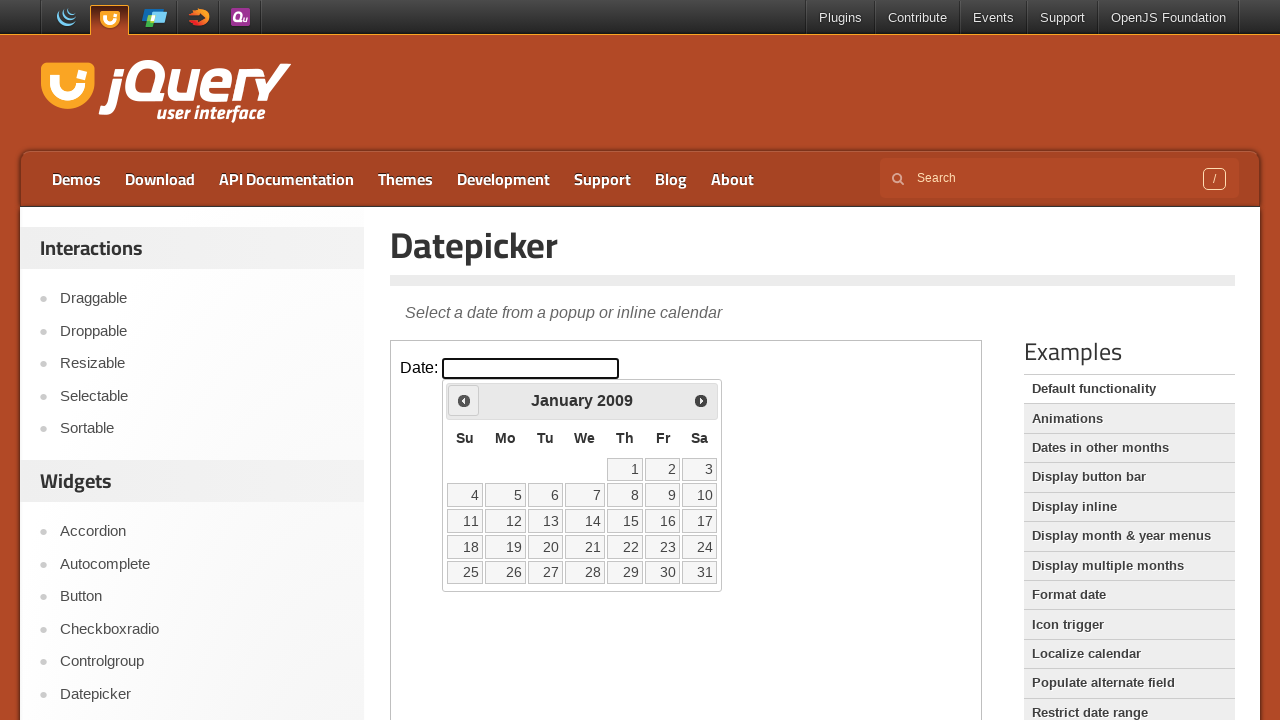

Retrieved current year from datepicker
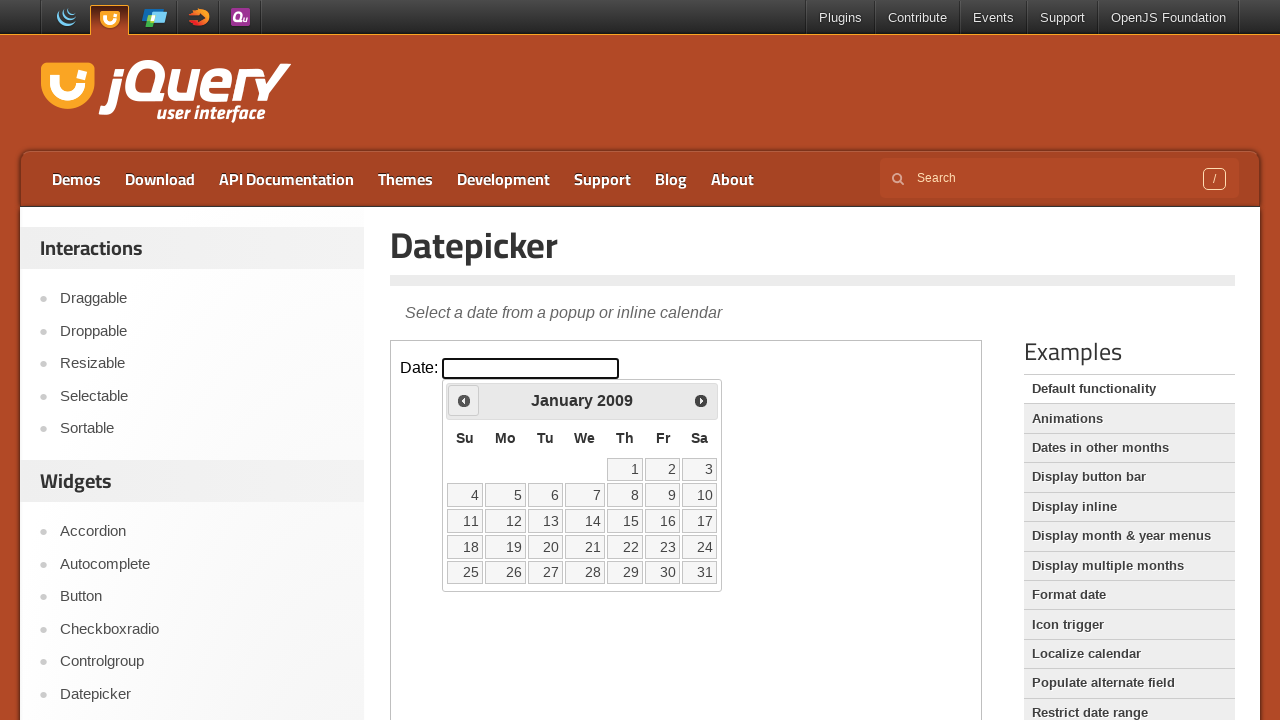

Clicked previous month button to navigate backwards at (464, 400) on iframe.demo-frame >> internal:control=enter-frame >> xpath=//*[@id='ui-datepicke
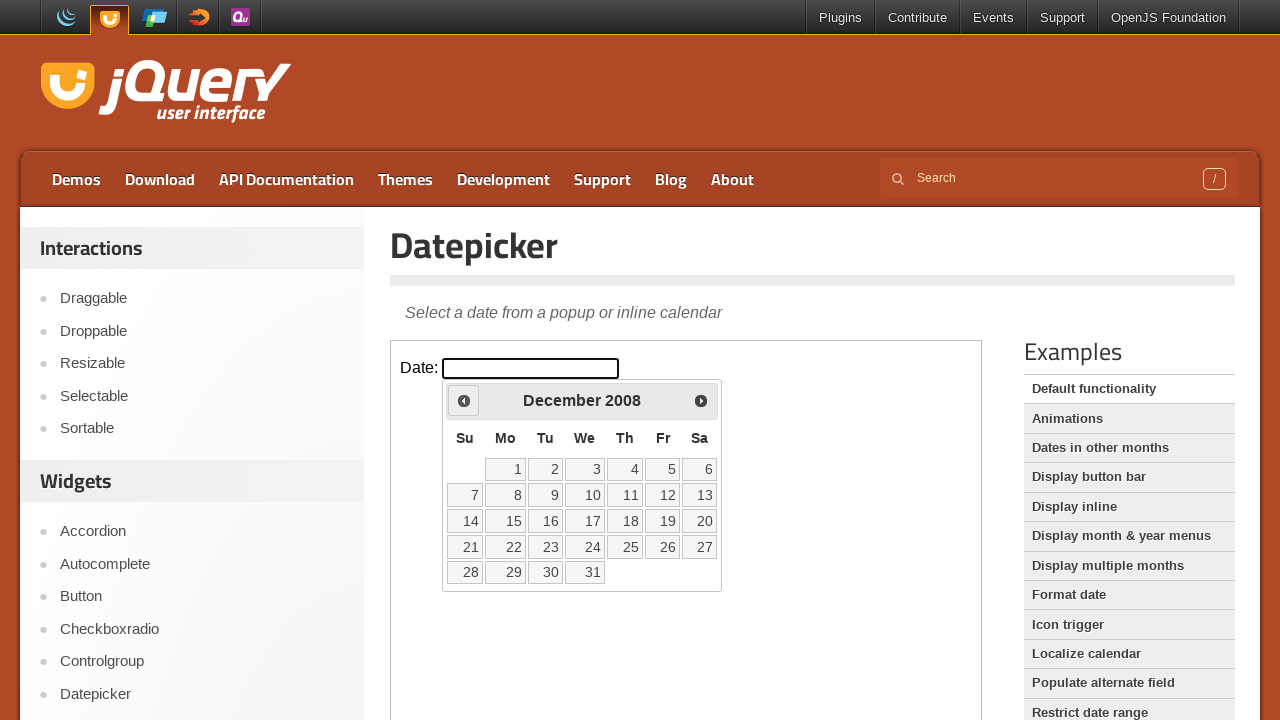

Retrieved current month from datepicker
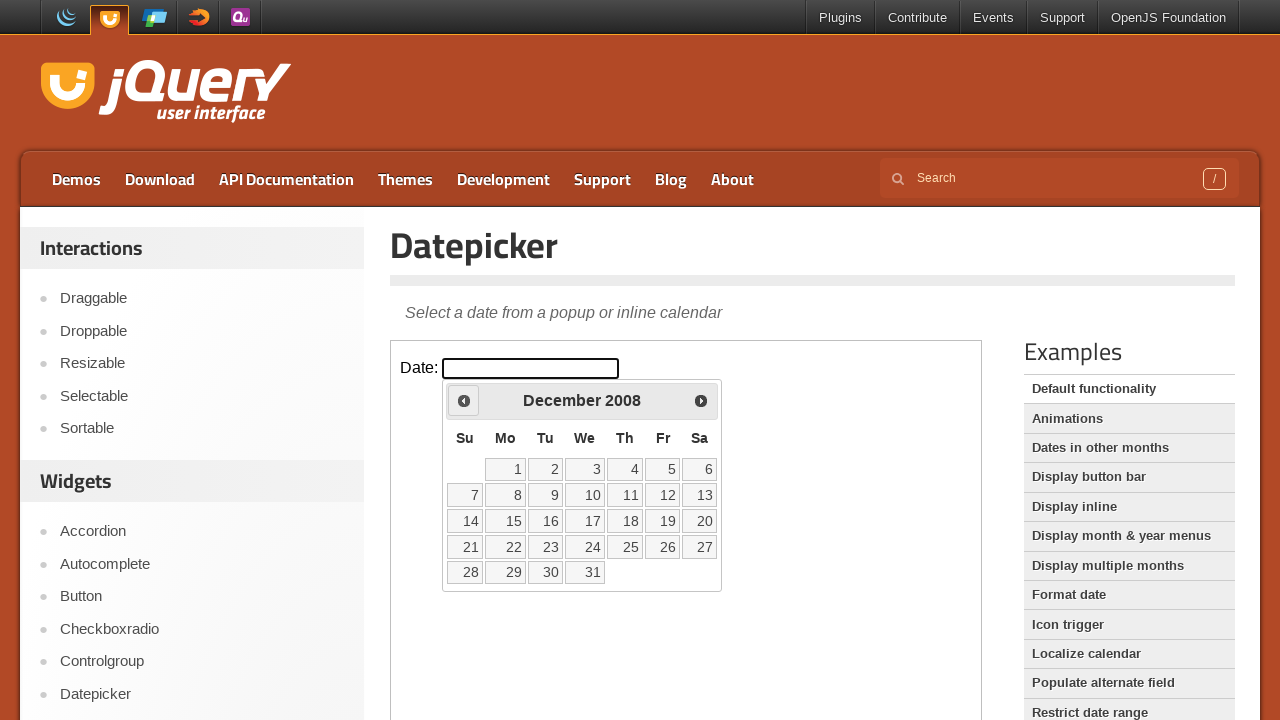

Retrieved current year from datepicker
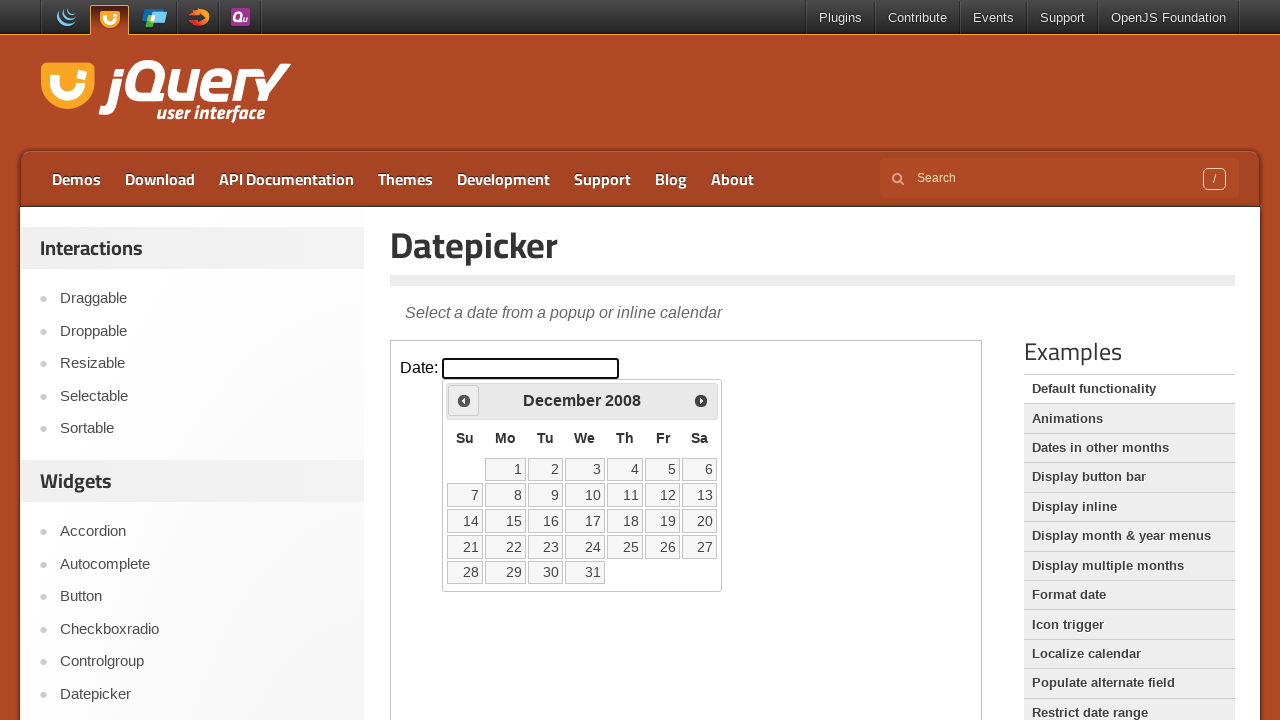

Clicked previous month button to navigate backwards at (464, 400) on iframe.demo-frame >> internal:control=enter-frame >> xpath=//*[@id='ui-datepicke
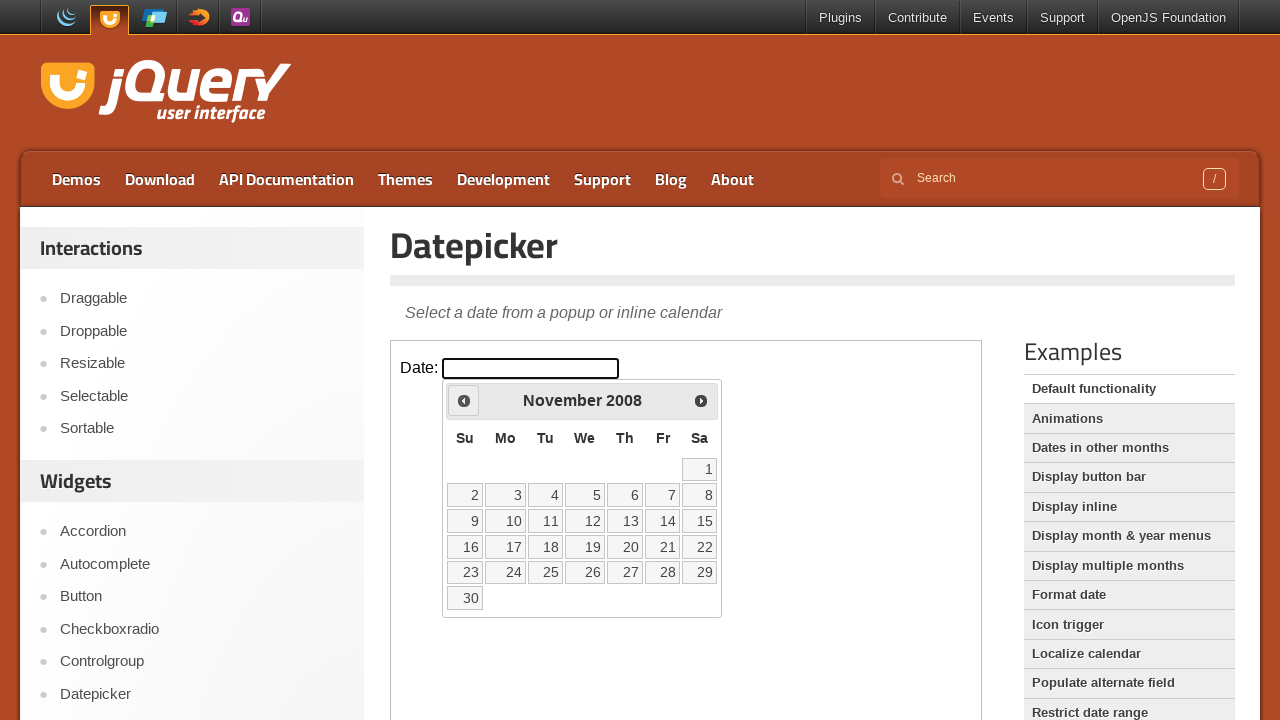

Retrieved current month from datepicker
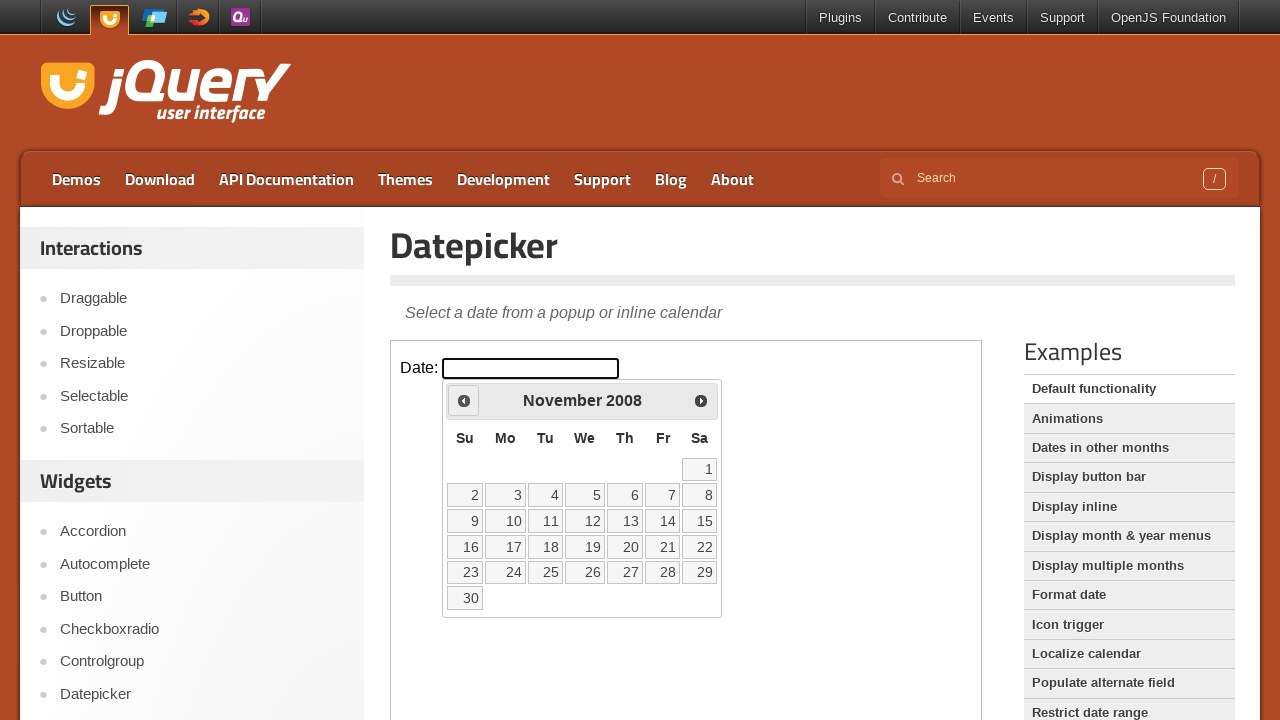

Retrieved current year from datepicker
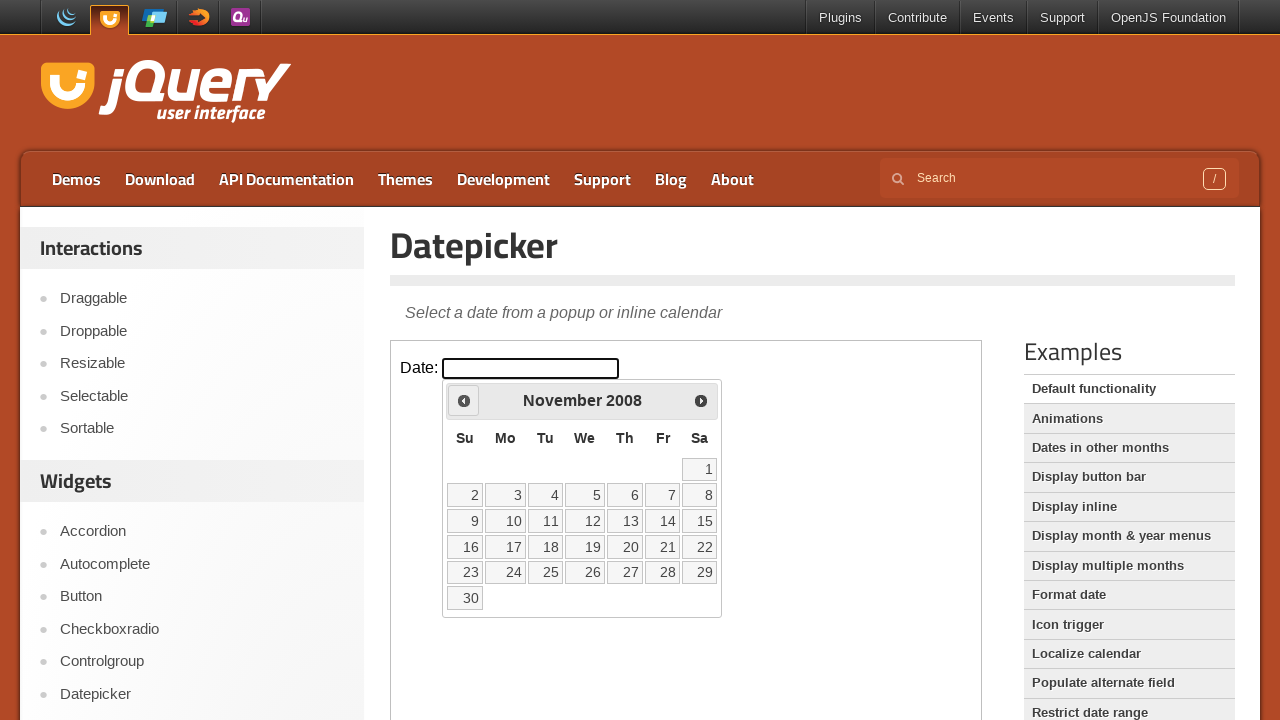

Clicked previous month button to navigate backwards at (464, 400) on iframe.demo-frame >> internal:control=enter-frame >> xpath=//*[@id='ui-datepicke
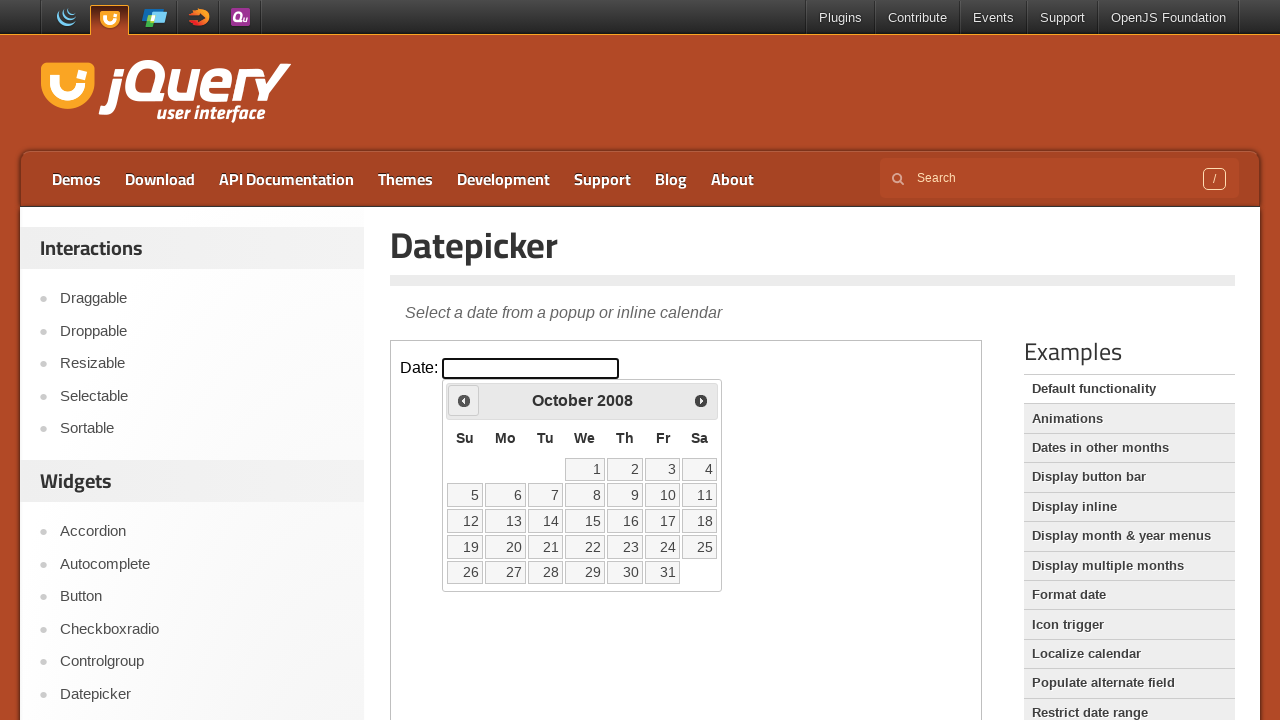

Retrieved current month from datepicker
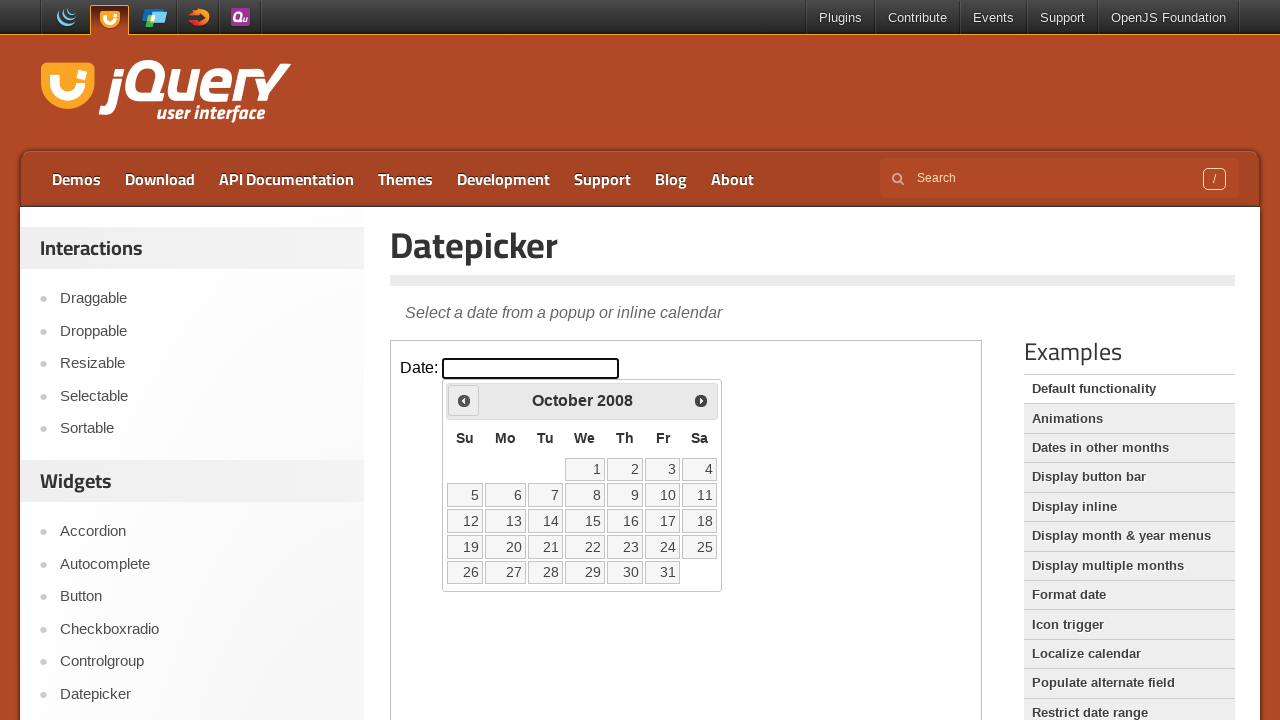

Retrieved current year from datepicker
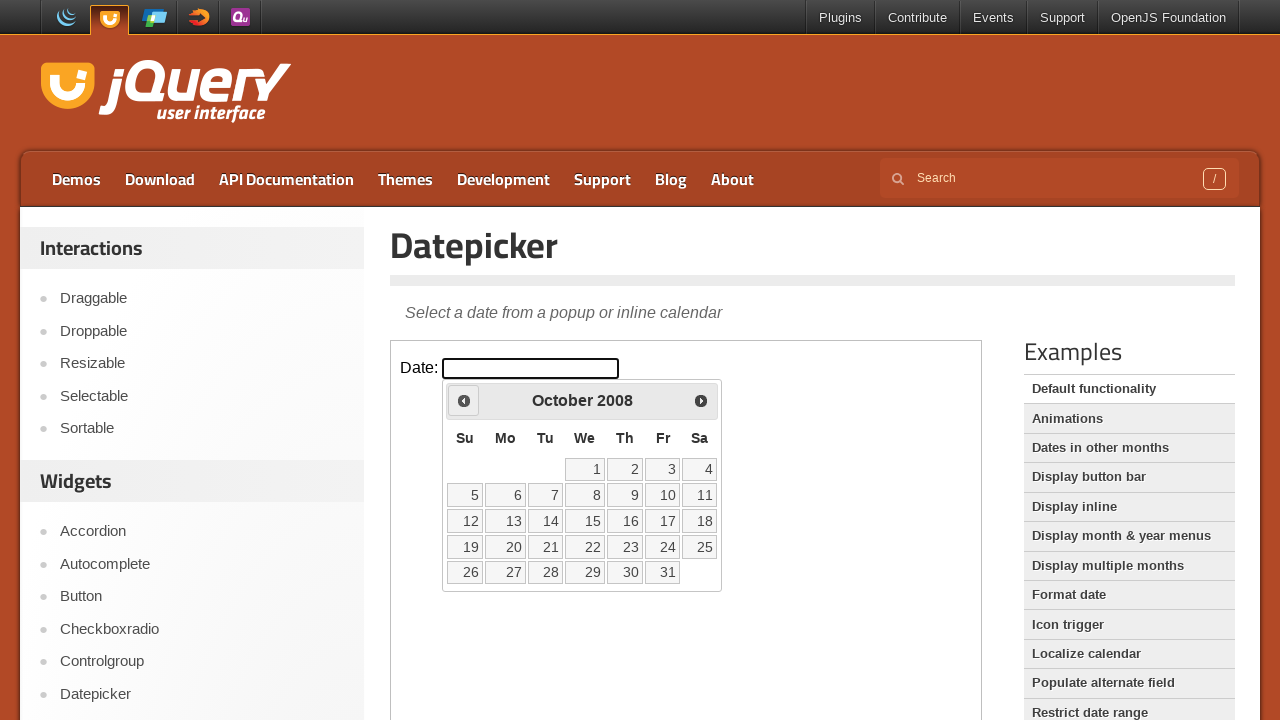

Clicked previous month button to navigate backwards at (464, 400) on iframe.demo-frame >> internal:control=enter-frame >> xpath=//*[@id='ui-datepicke
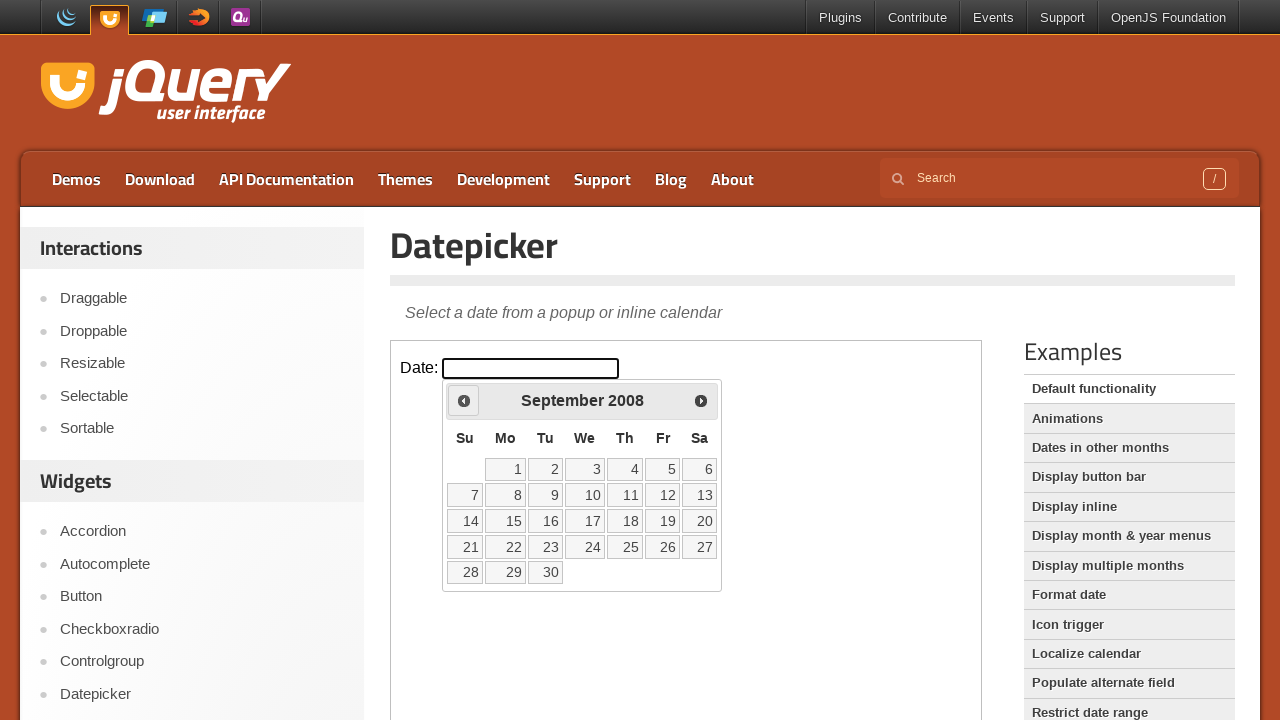

Retrieved current month from datepicker
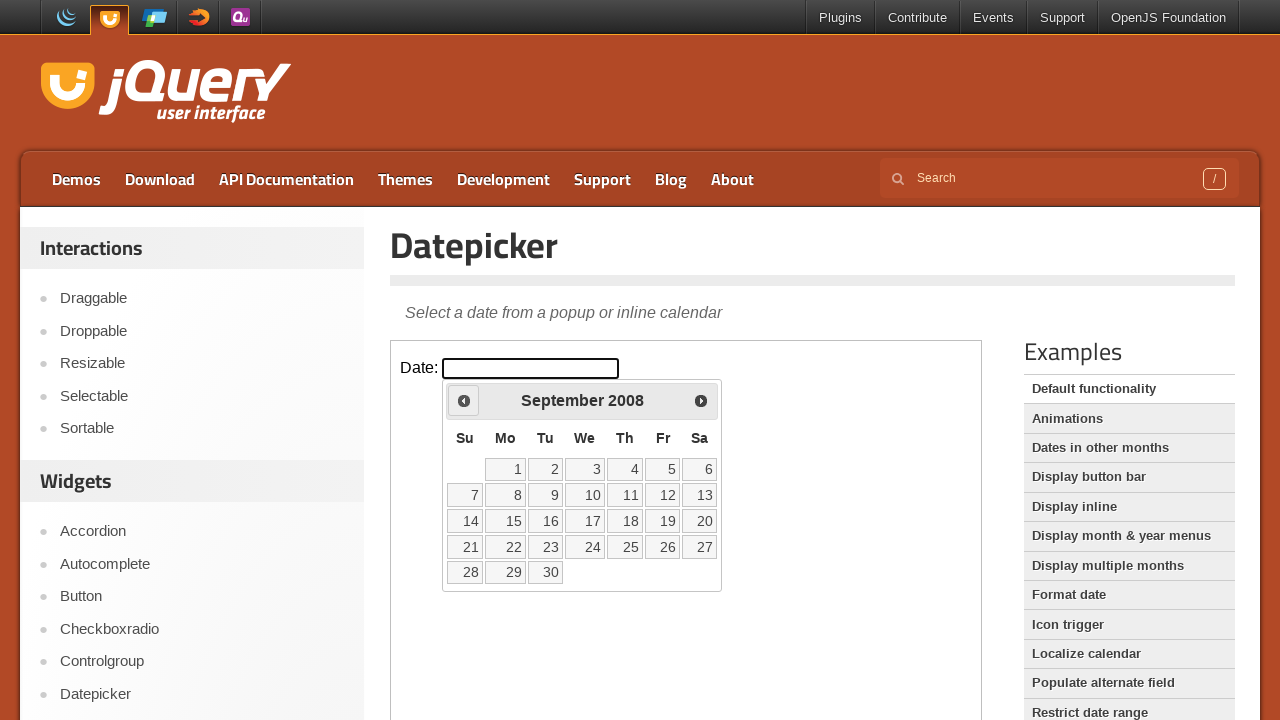

Retrieved current year from datepicker
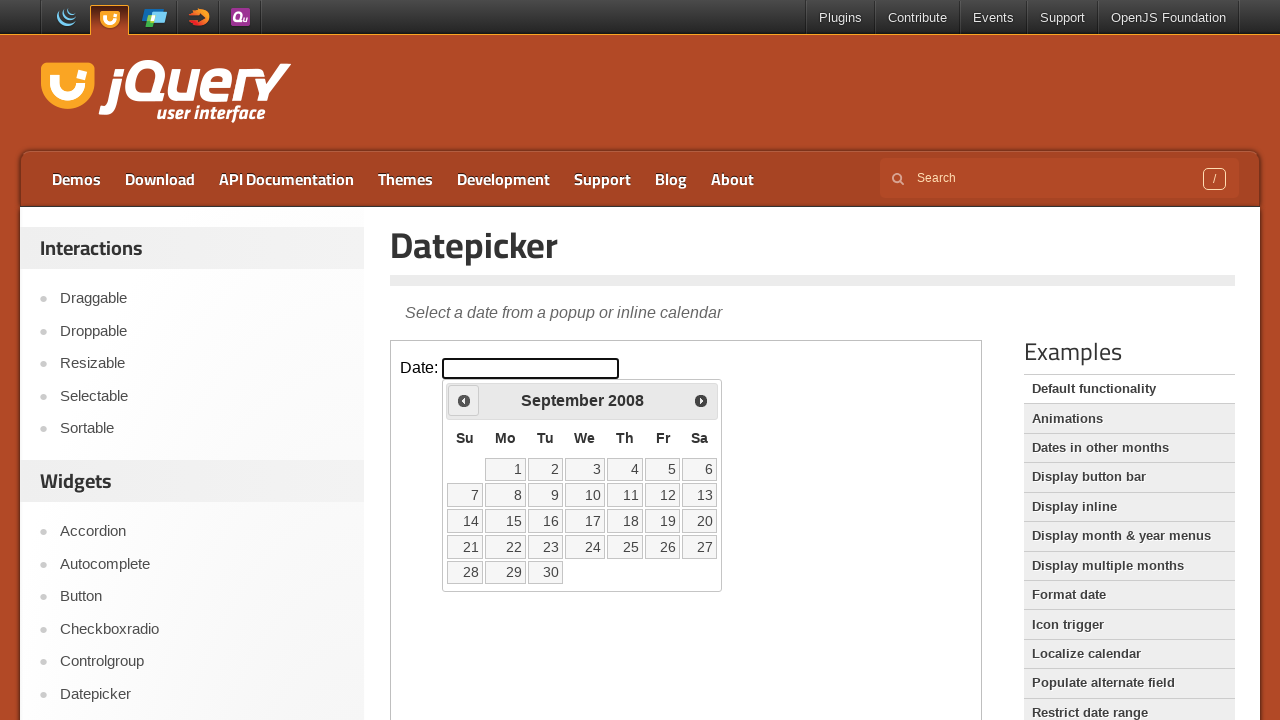

Clicked previous month button to navigate backwards at (464, 400) on iframe.demo-frame >> internal:control=enter-frame >> xpath=//*[@id='ui-datepicke
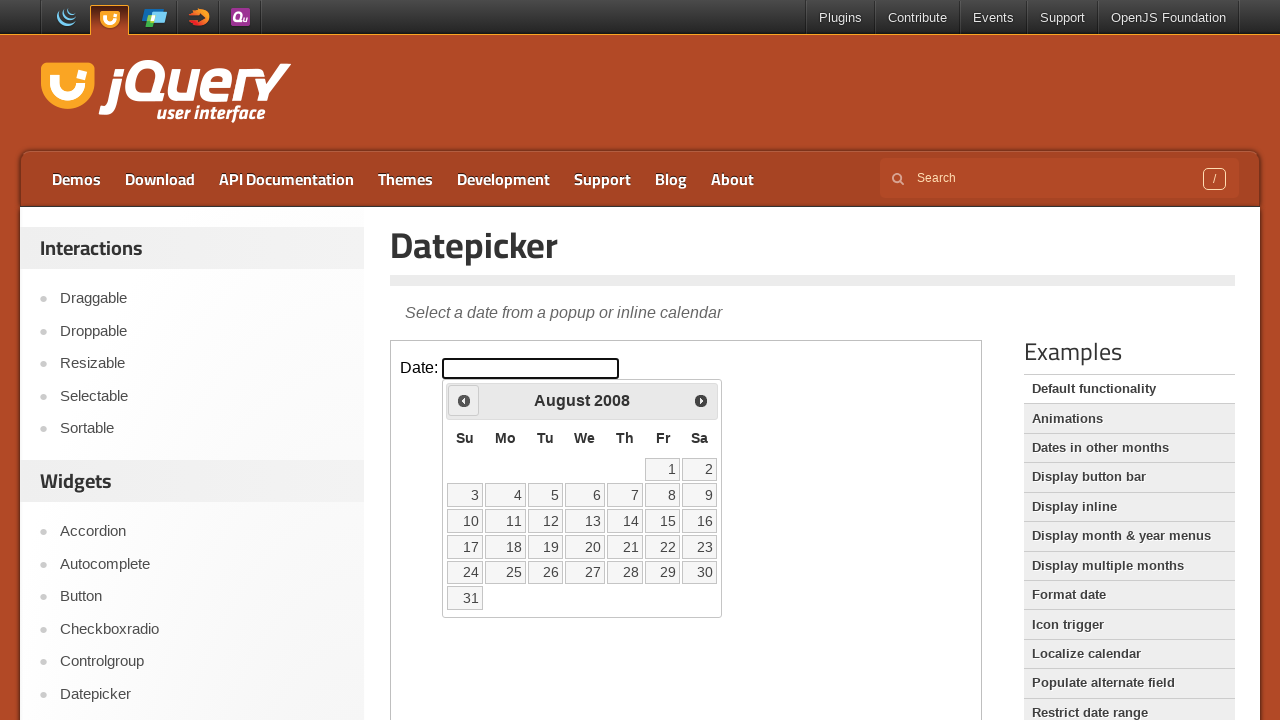

Retrieved current month from datepicker
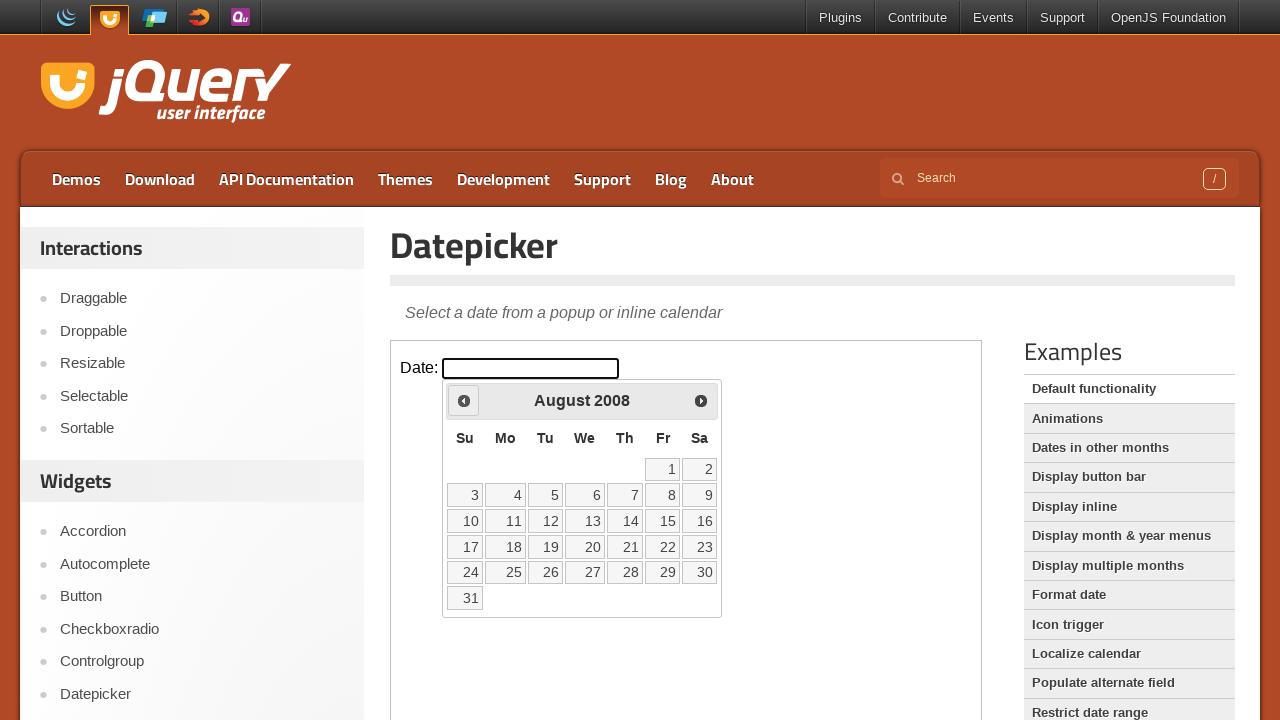

Retrieved current year from datepicker
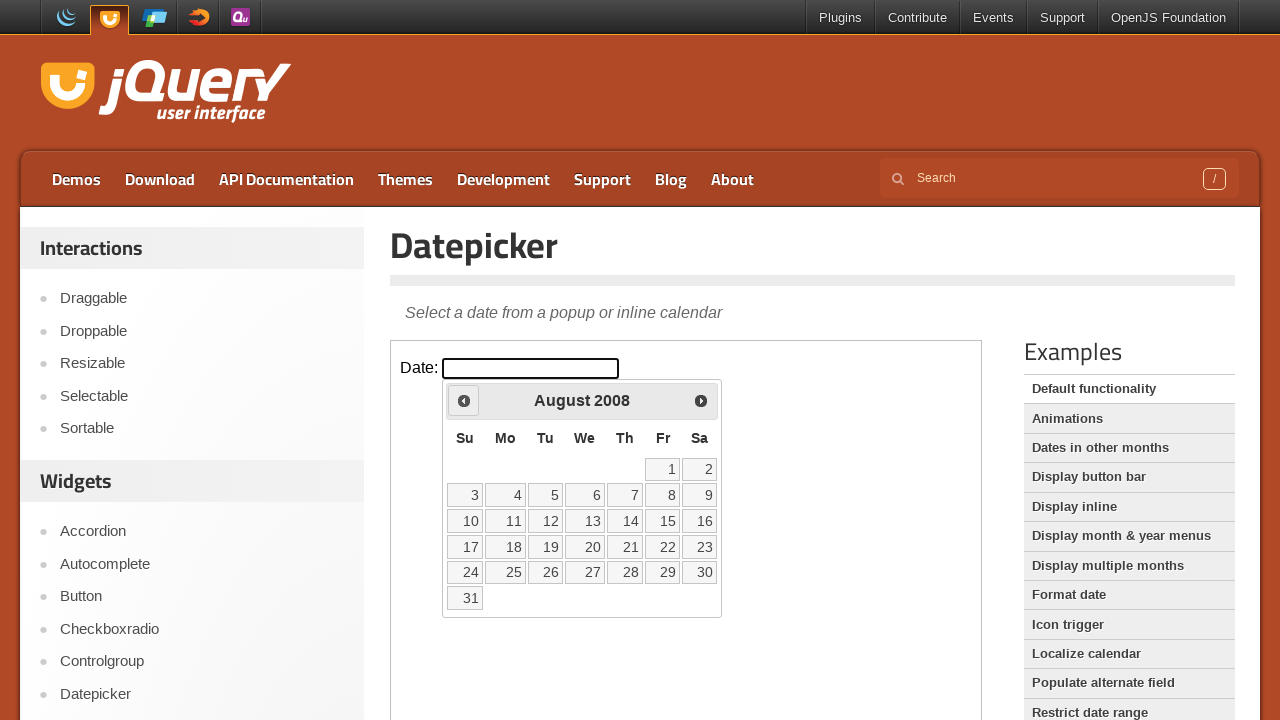

Clicked previous month button to navigate backwards at (464, 400) on iframe.demo-frame >> internal:control=enter-frame >> xpath=//*[@id='ui-datepicke
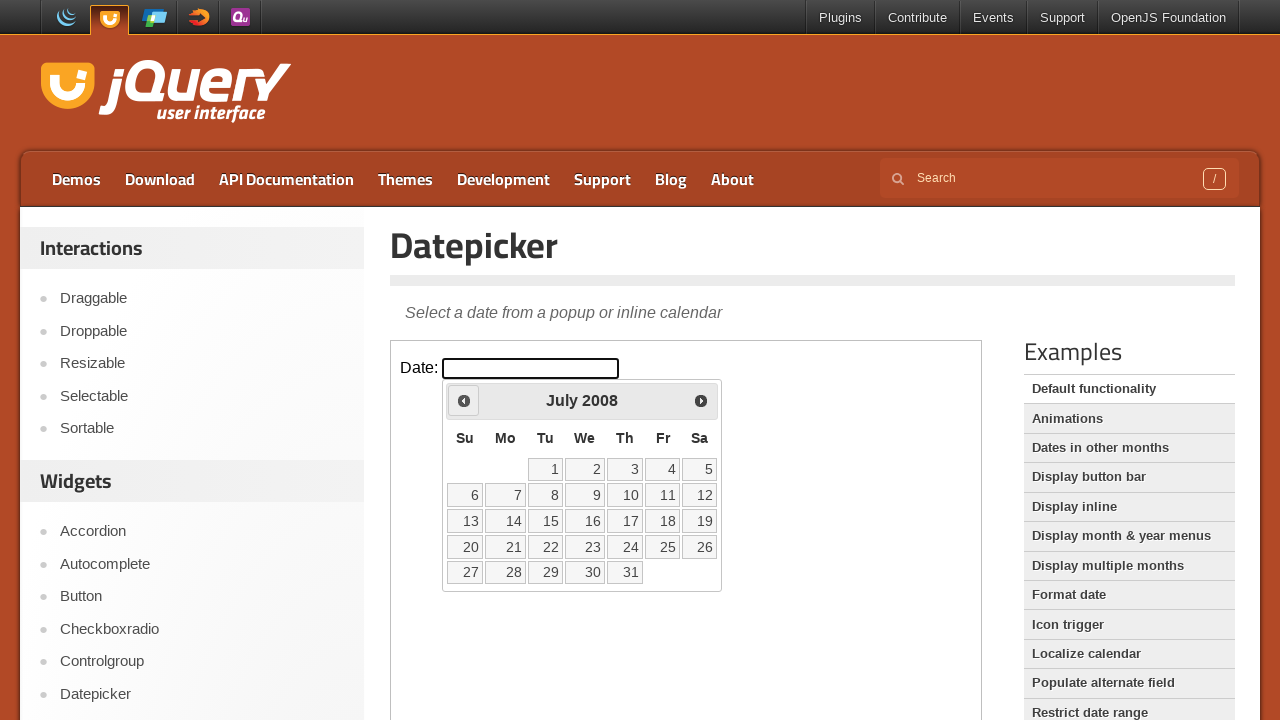

Retrieved current month from datepicker
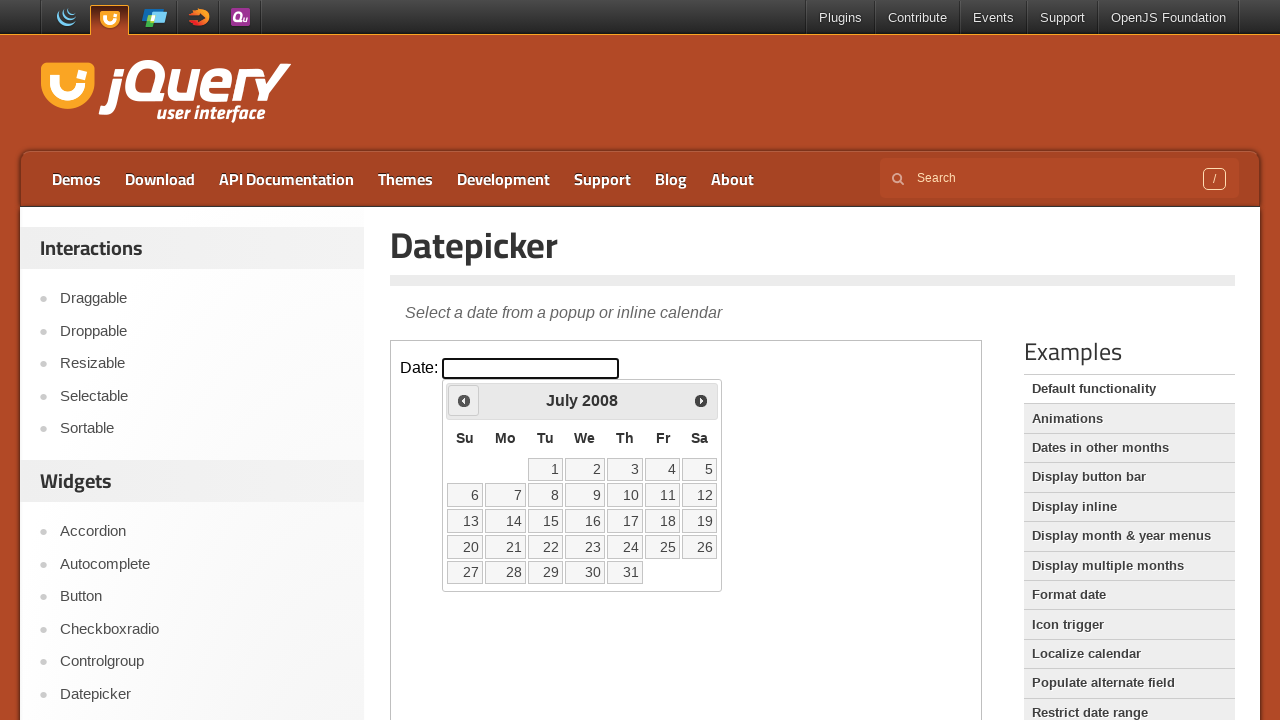

Retrieved current year from datepicker
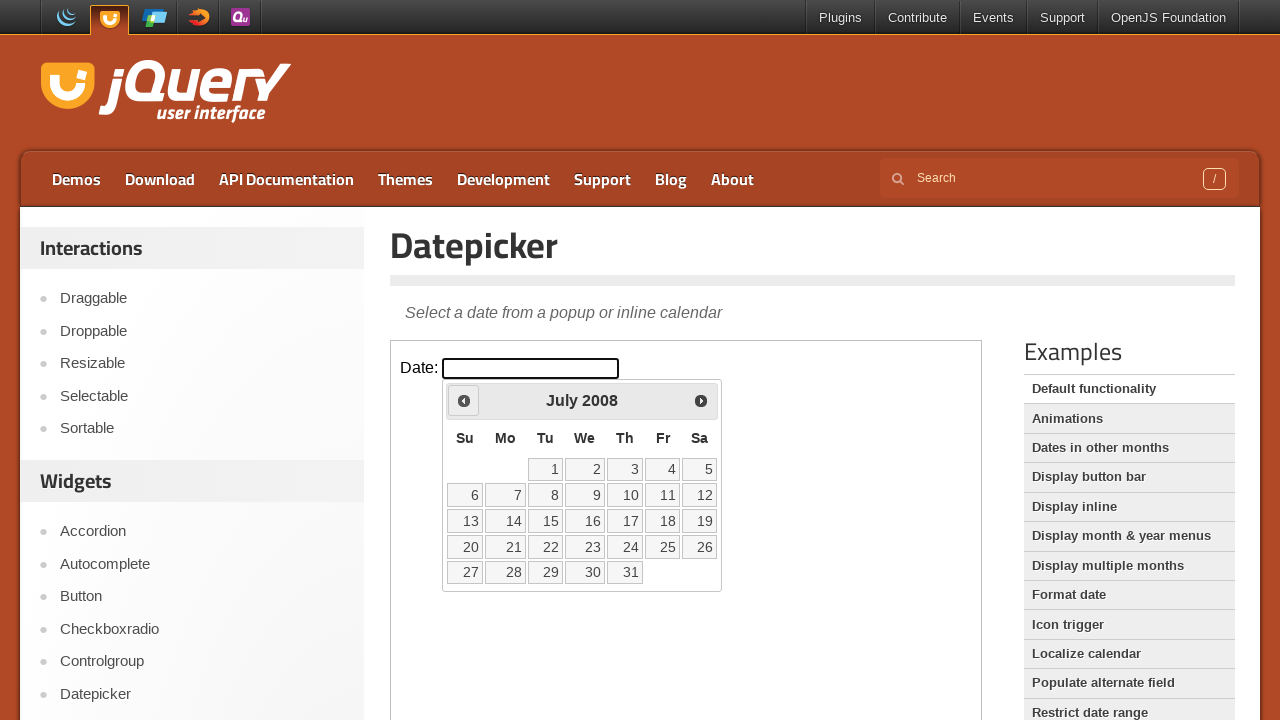

Clicked previous month button to navigate backwards at (464, 400) on iframe.demo-frame >> internal:control=enter-frame >> xpath=//*[@id='ui-datepicke
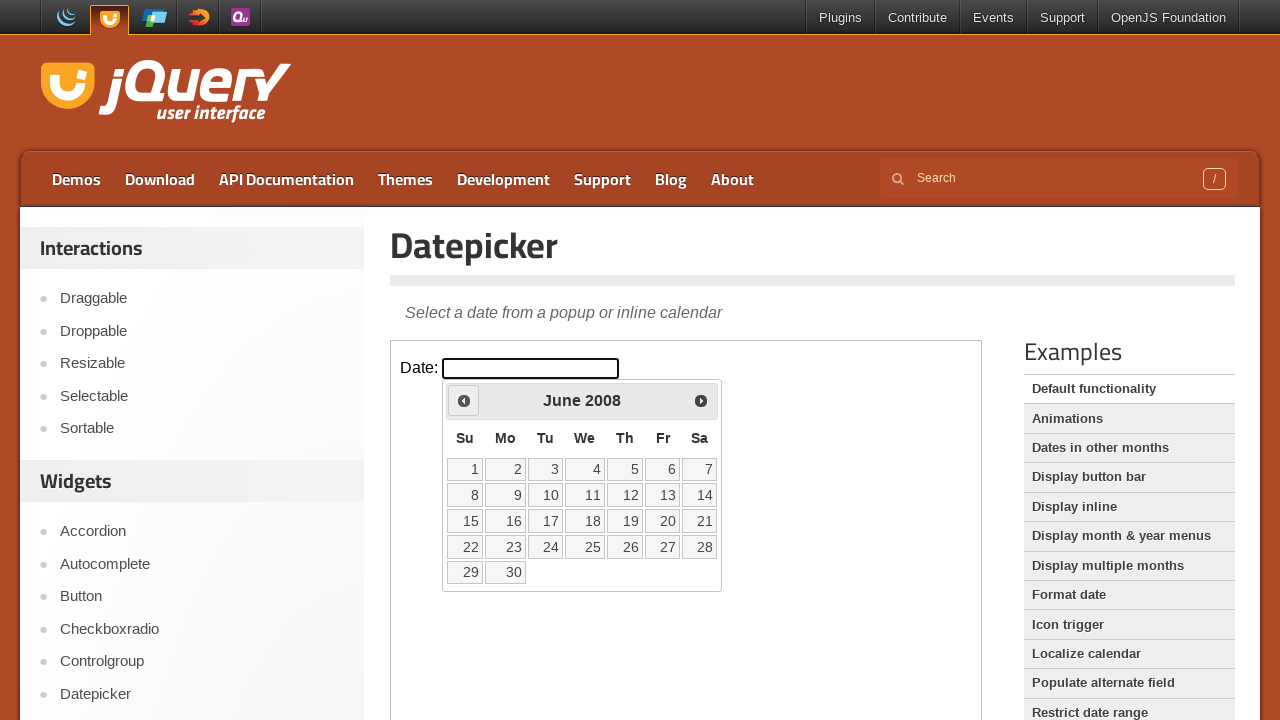

Retrieved current month from datepicker
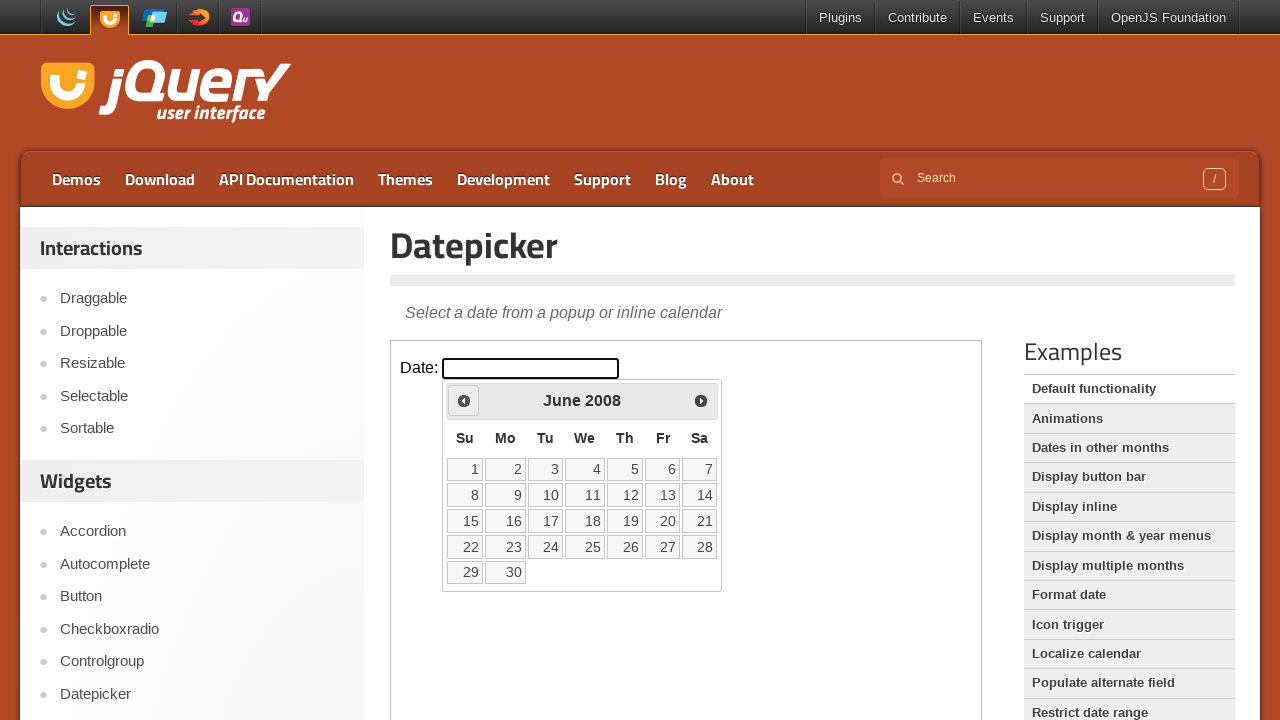

Retrieved current year from datepicker
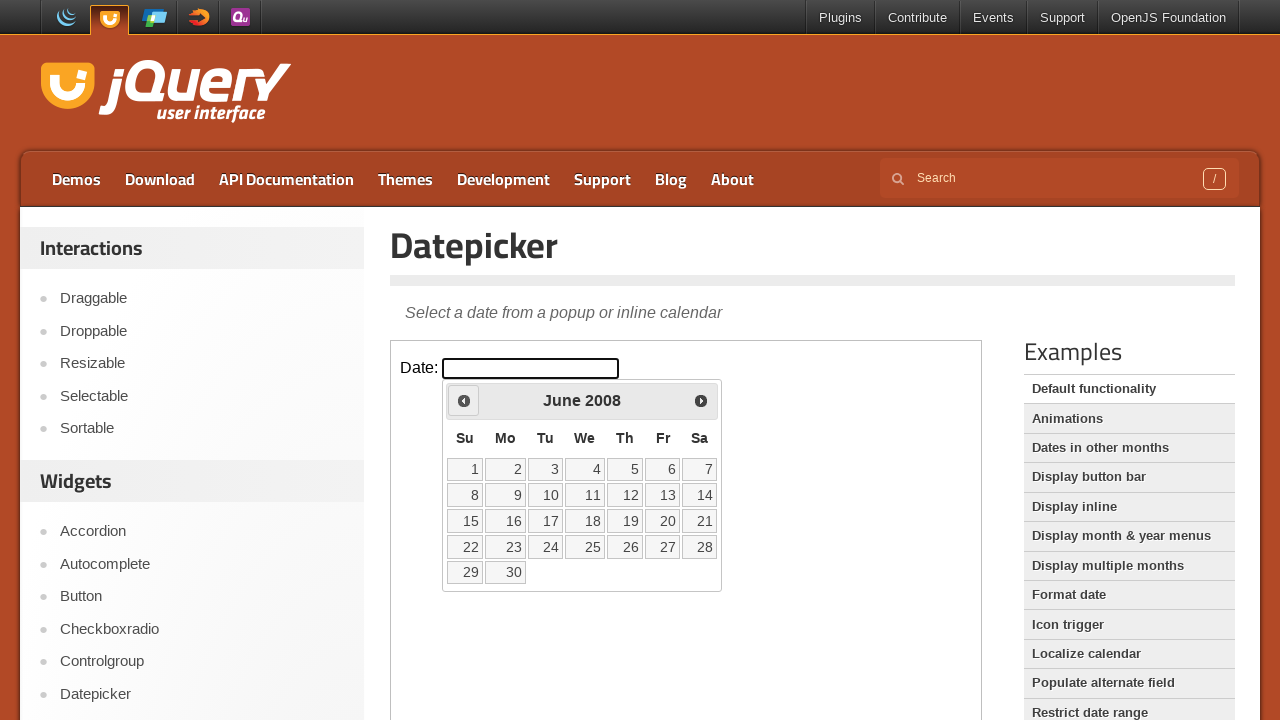

Clicked previous month button to navigate backwards at (464, 400) on iframe.demo-frame >> internal:control=enter-frame >> xpath=//*[@id='ui-datepicke
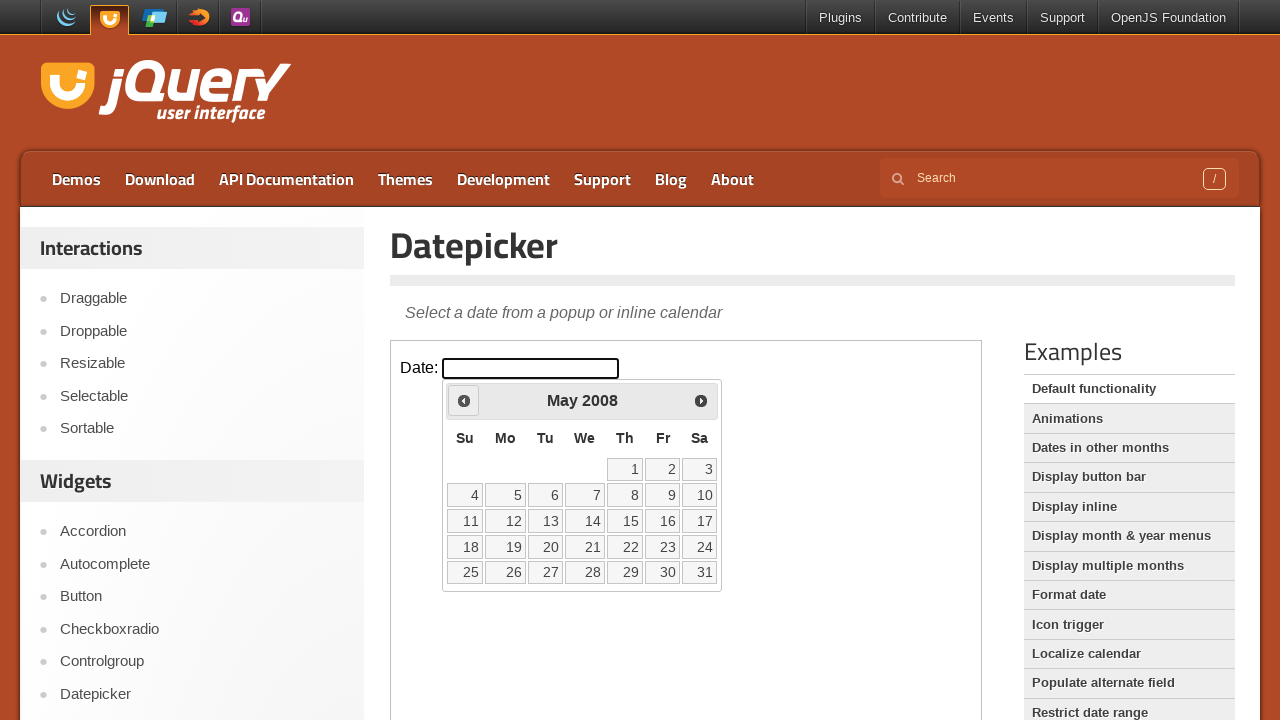

Retrieved current month from datepicker
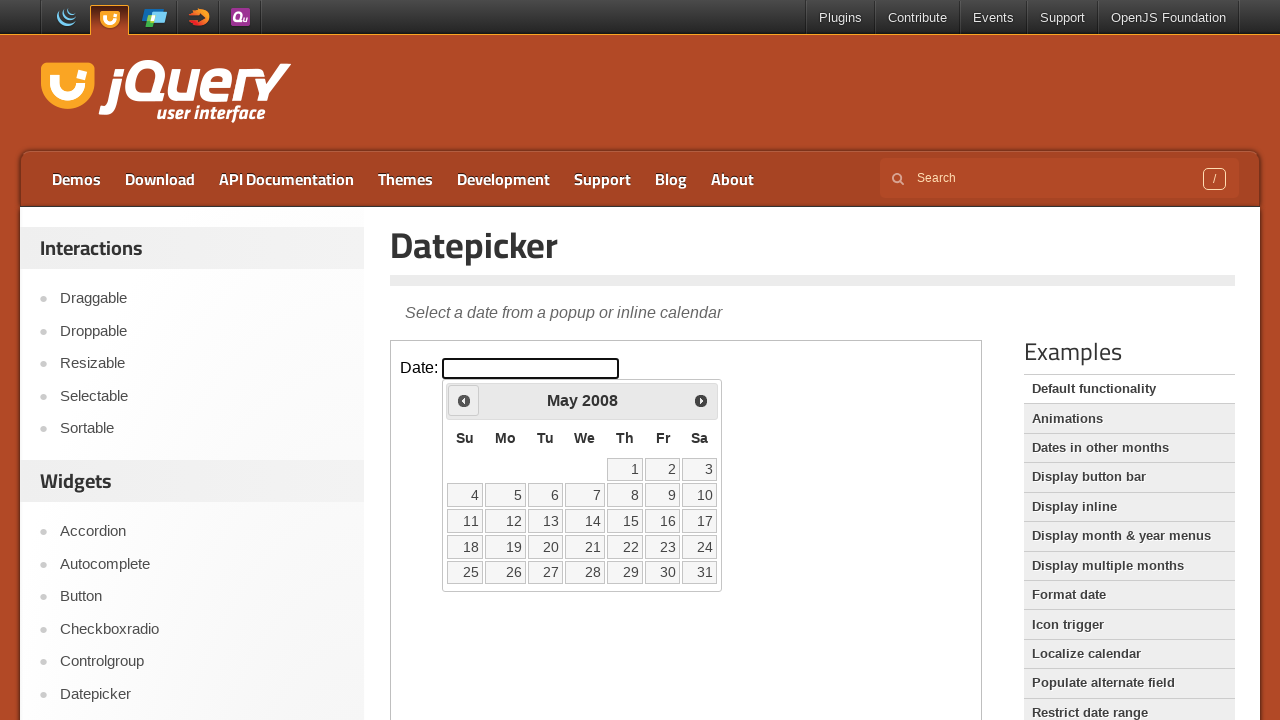

Retrieved current year from datepicker
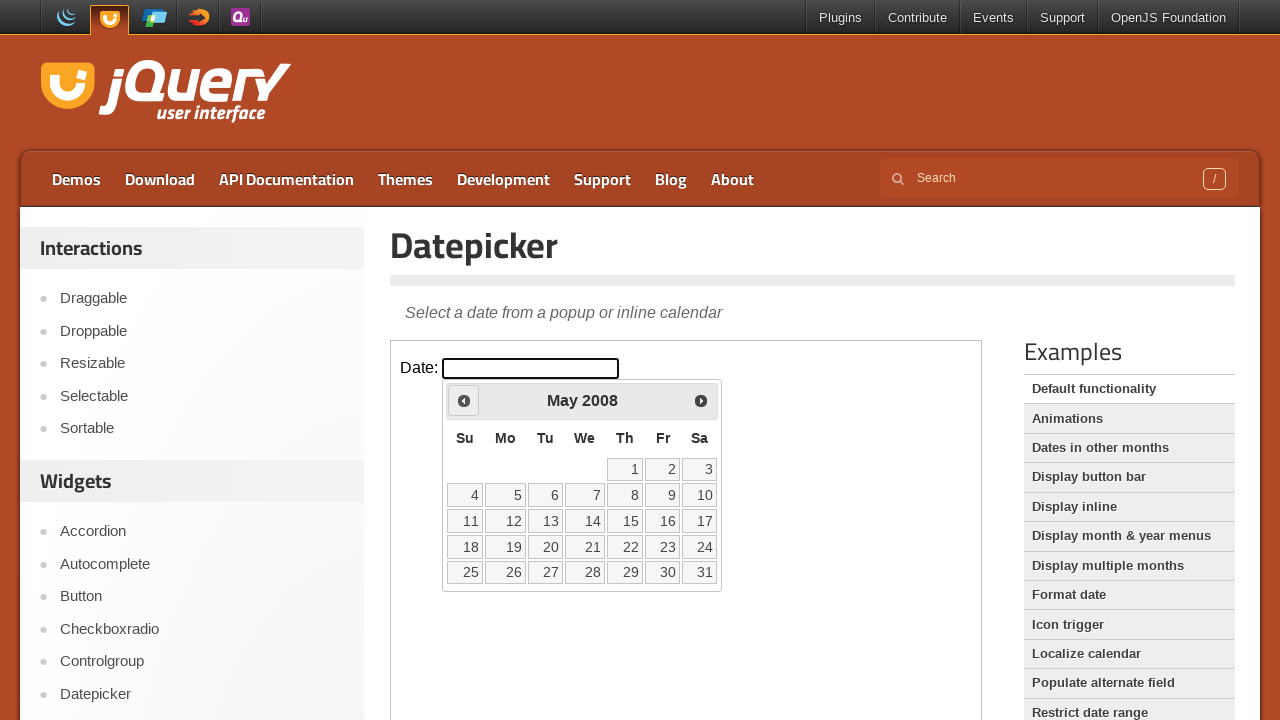

Clicked previous month button to navigate backwards at (464, 400) on iframe.demo-frame >> internal:control=enter-frame >> xpath=//*[@id='ui-datepicke
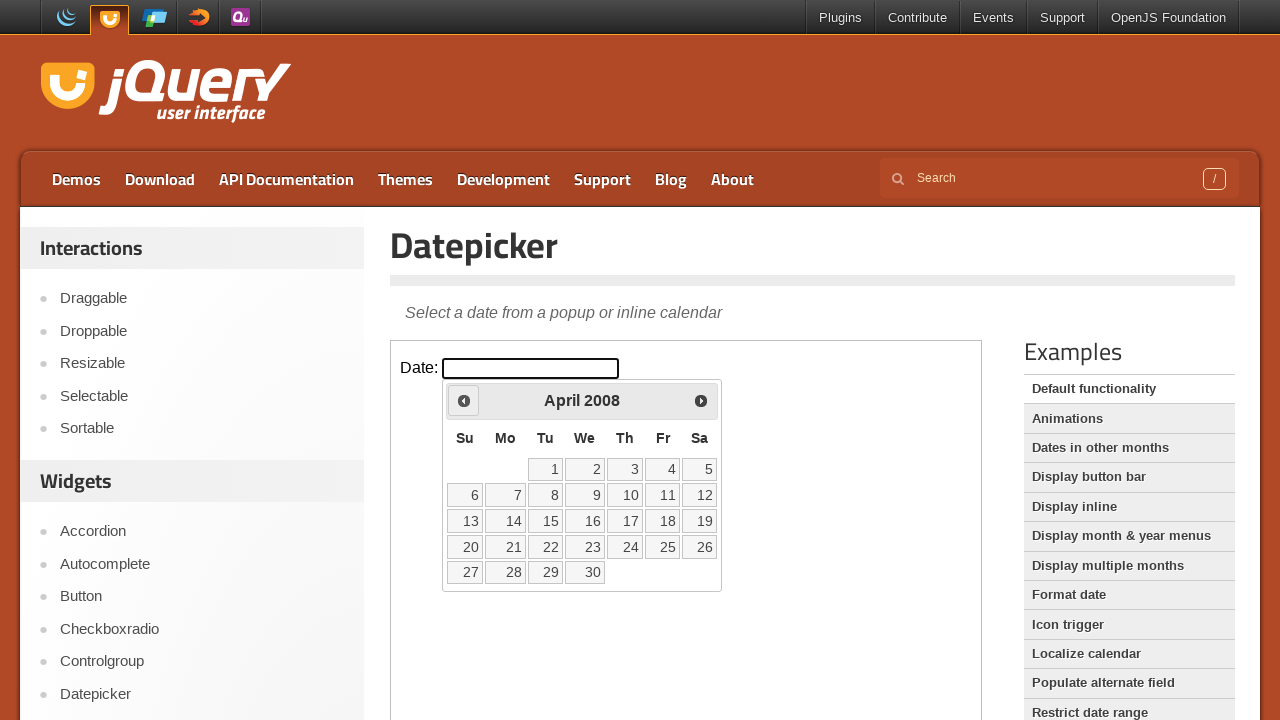

Retrieved current month from datepicker
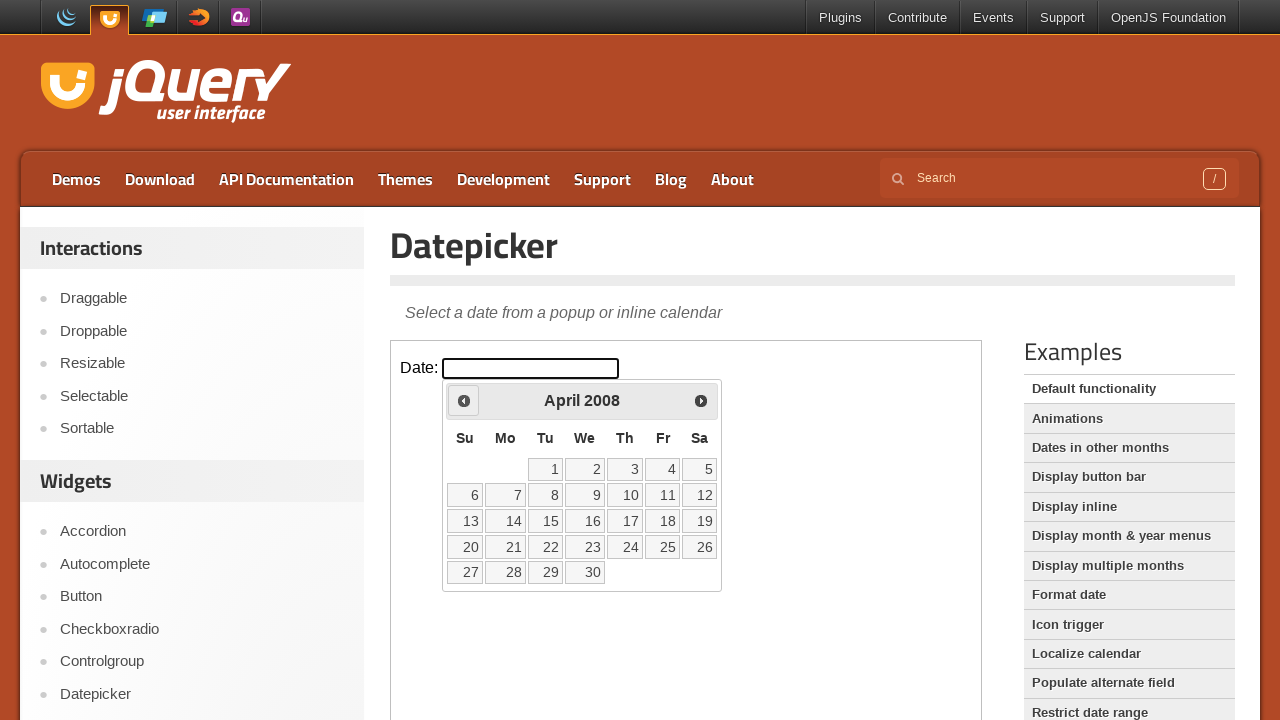

Retrieved current year from datepicker
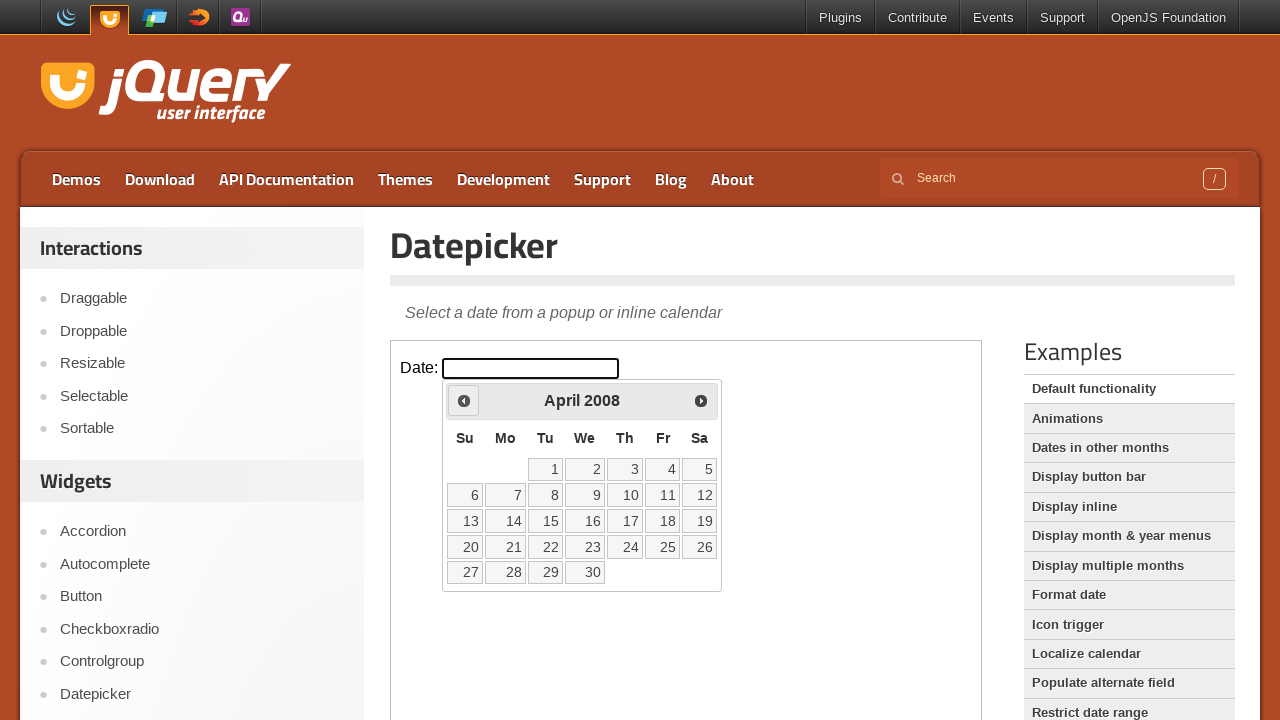

Clicked previous month button to navigate backwards at (464, 400) on iframe.demo-frame >> internal:control=enter-frame >> xpath=//*[@id='ui-datepicke
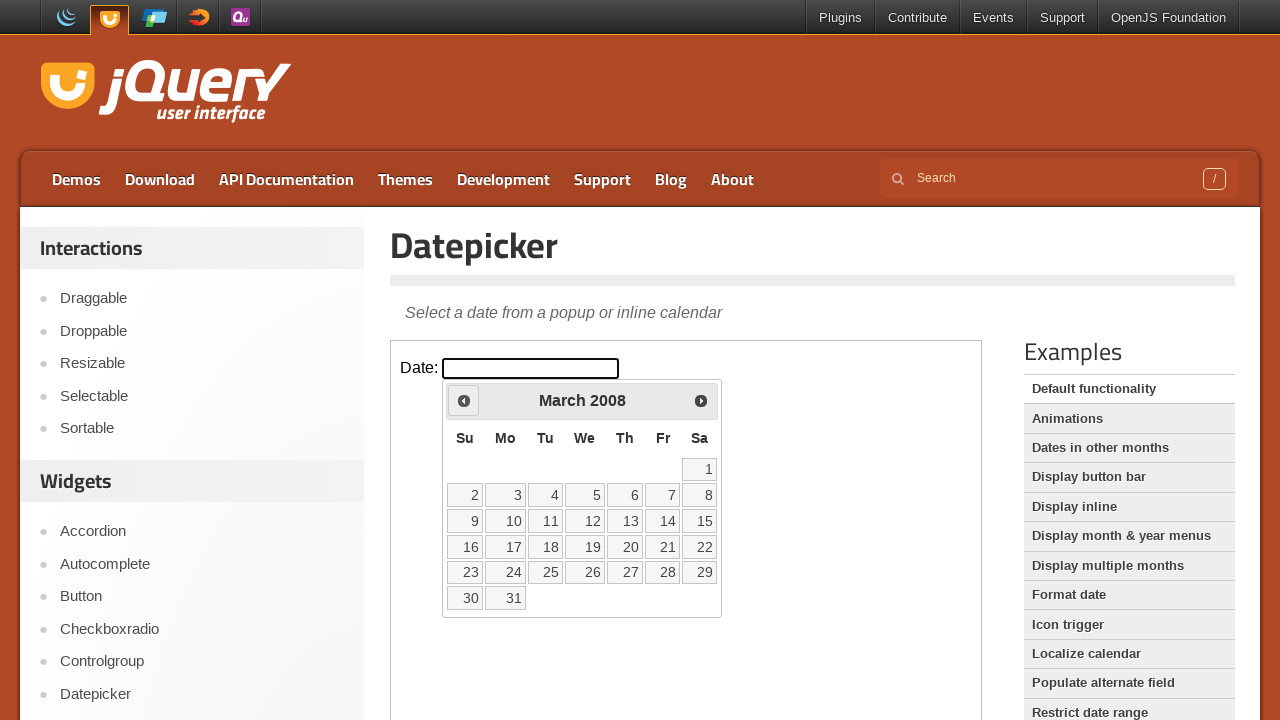

Retrieved current month from datepicker
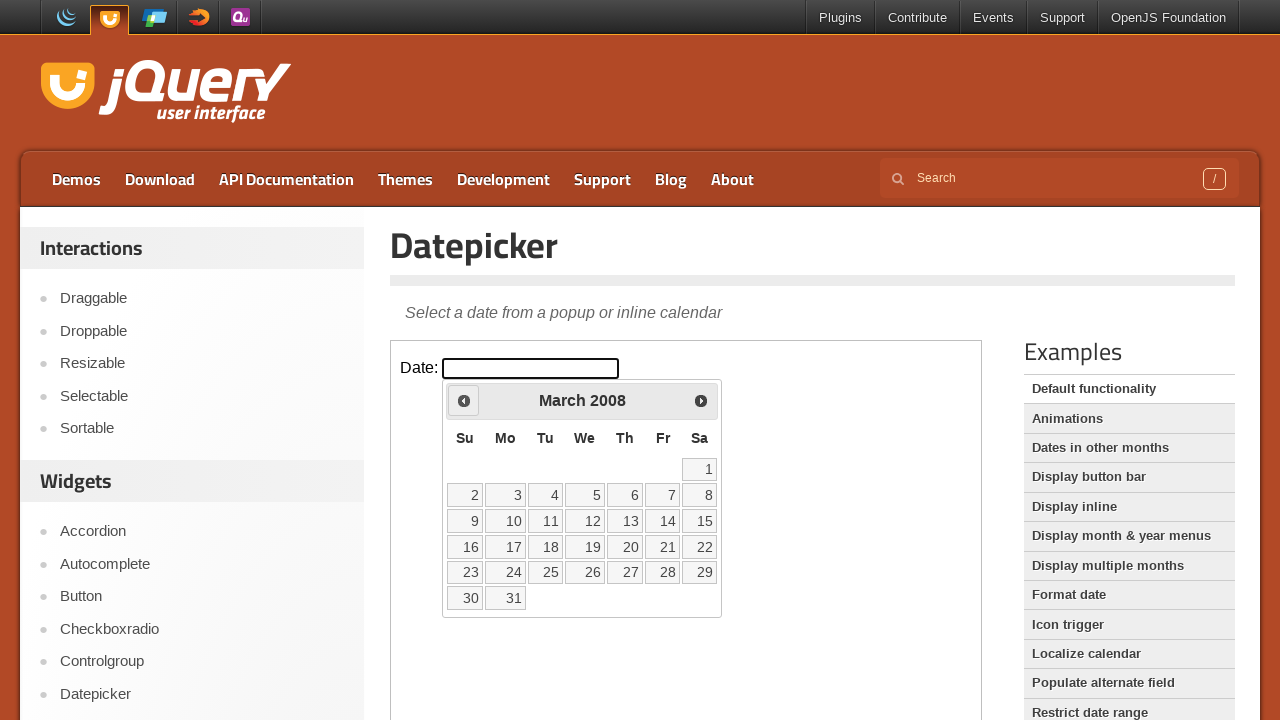

Retrieved current year from datepicker
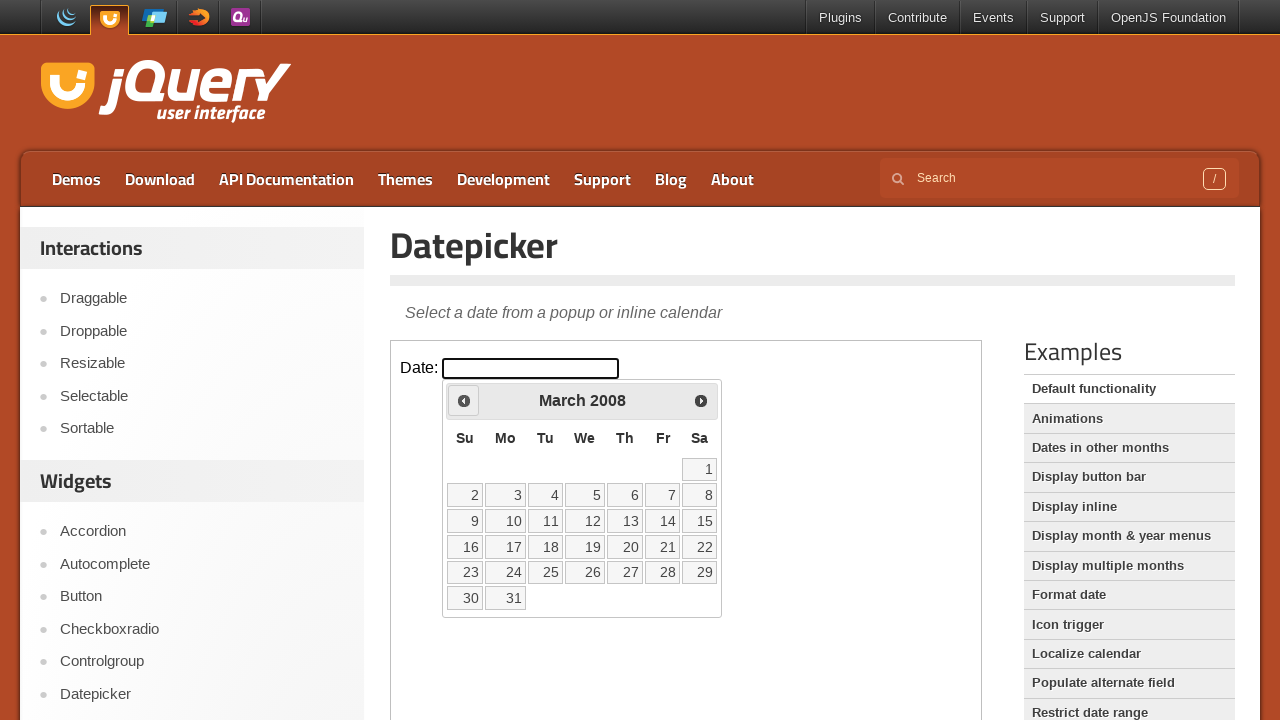

Clicked previous month button to navigate backwards at (464, 400) on iframe.demo-frame >> internal:control=enter-frame >> xpath=//*[@id='ui-datepicke
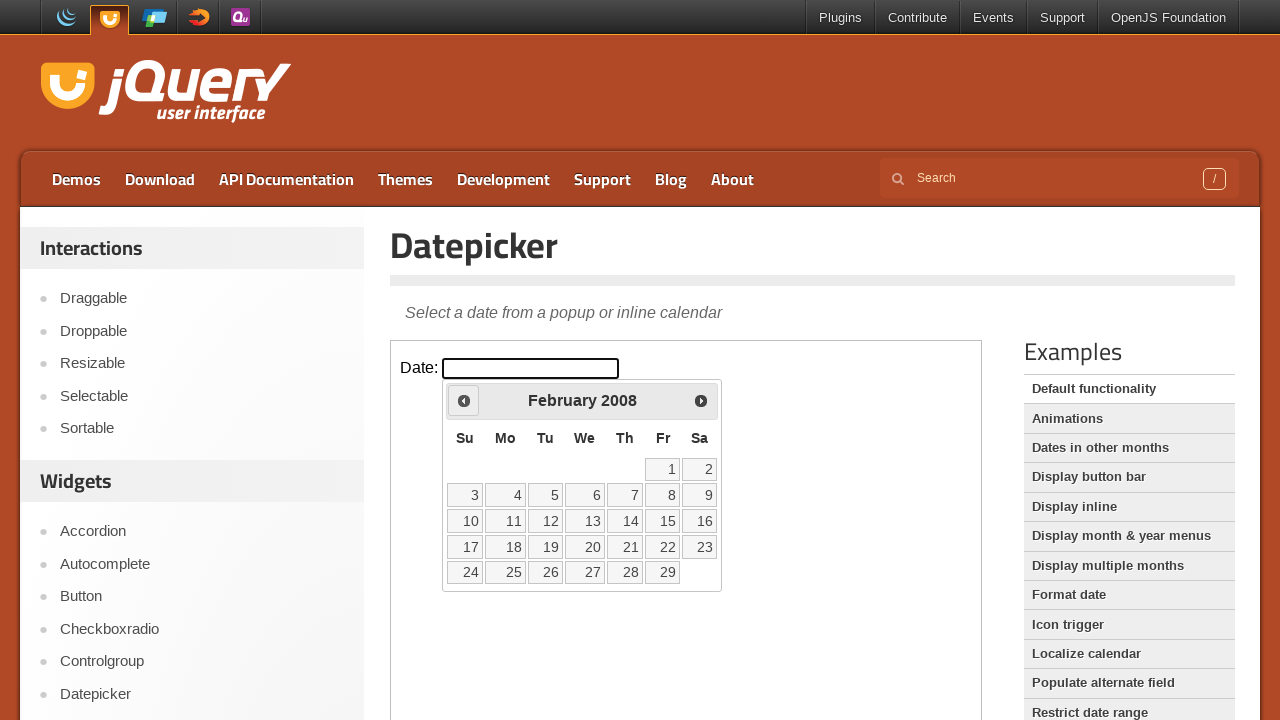

Retrieved current month from datepicker
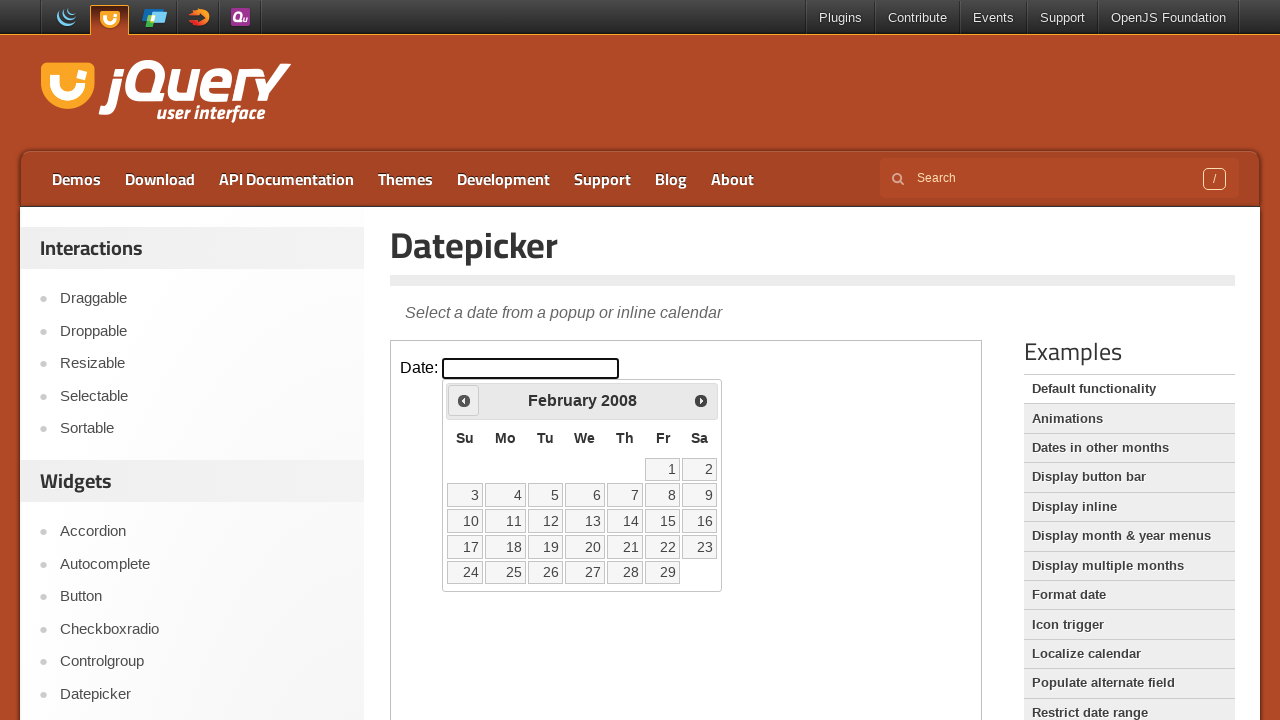

Retrieved current year from datepicker
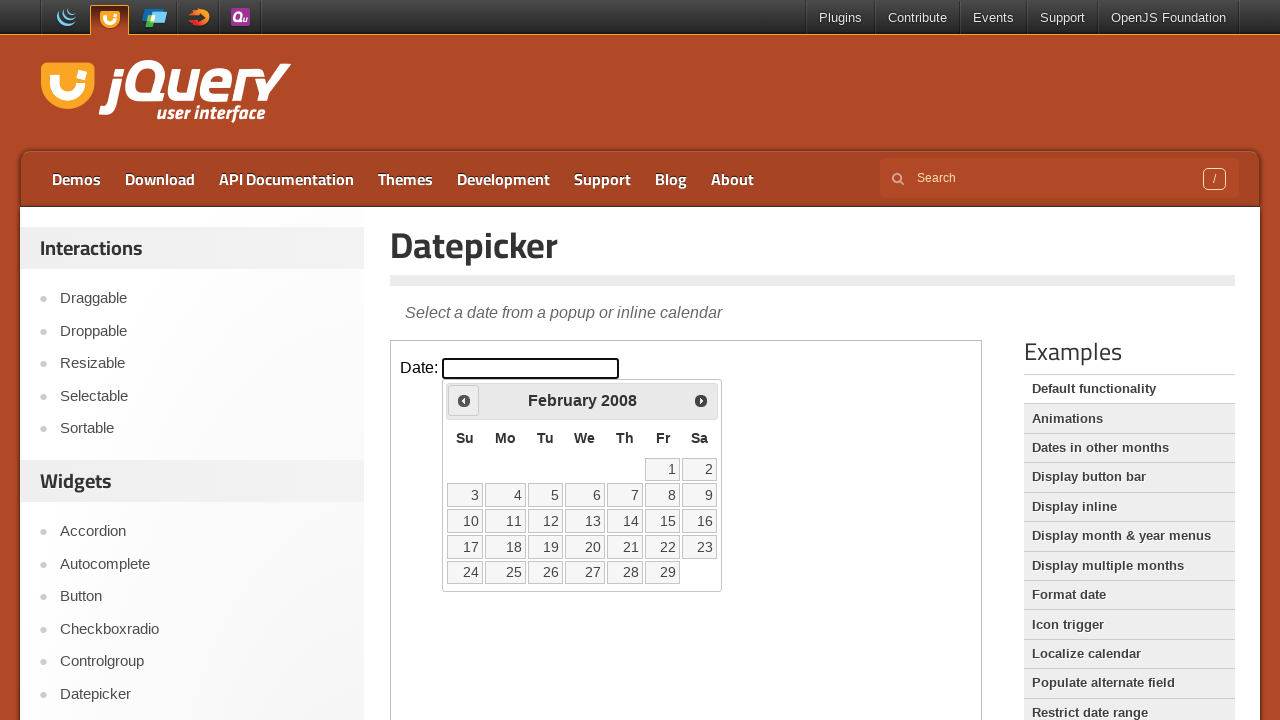

Clicked previous month button to navigate backwards at (464, 400) on iframe.demo-frame >> internal:control=enter-frame >> xpath=//*[@id='ui-datepicke
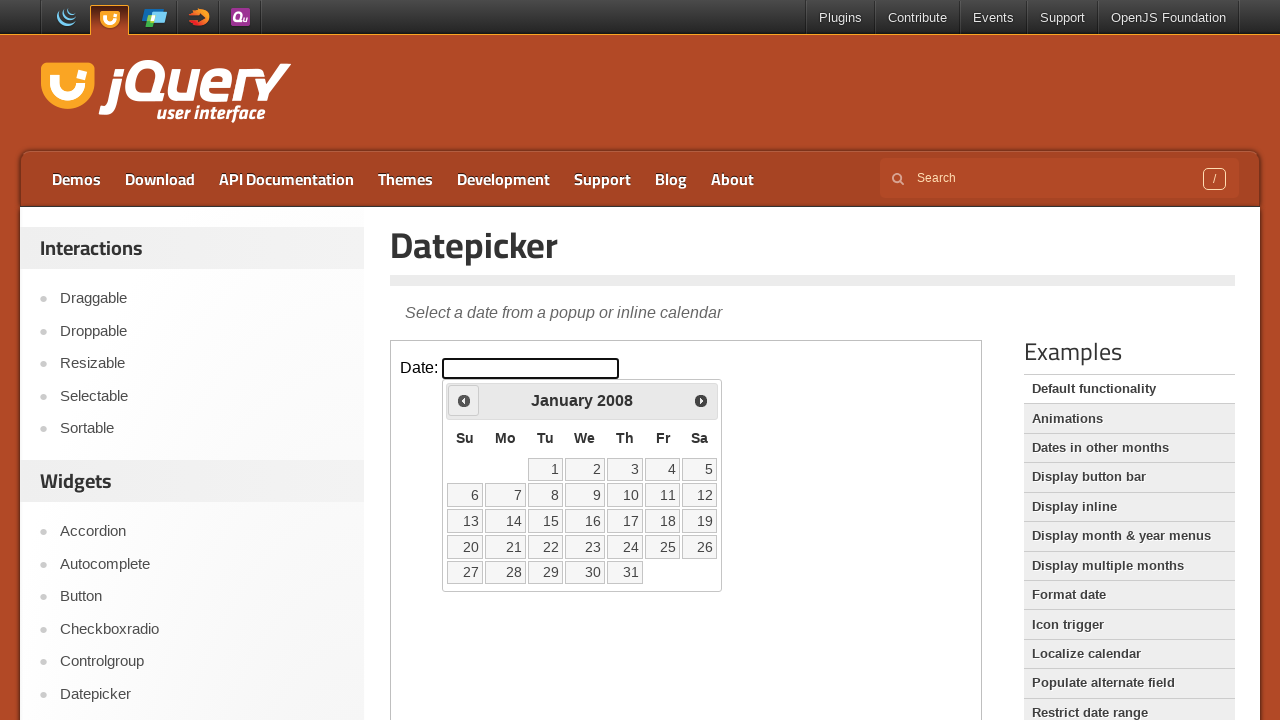

Retrieved current month from datepicker
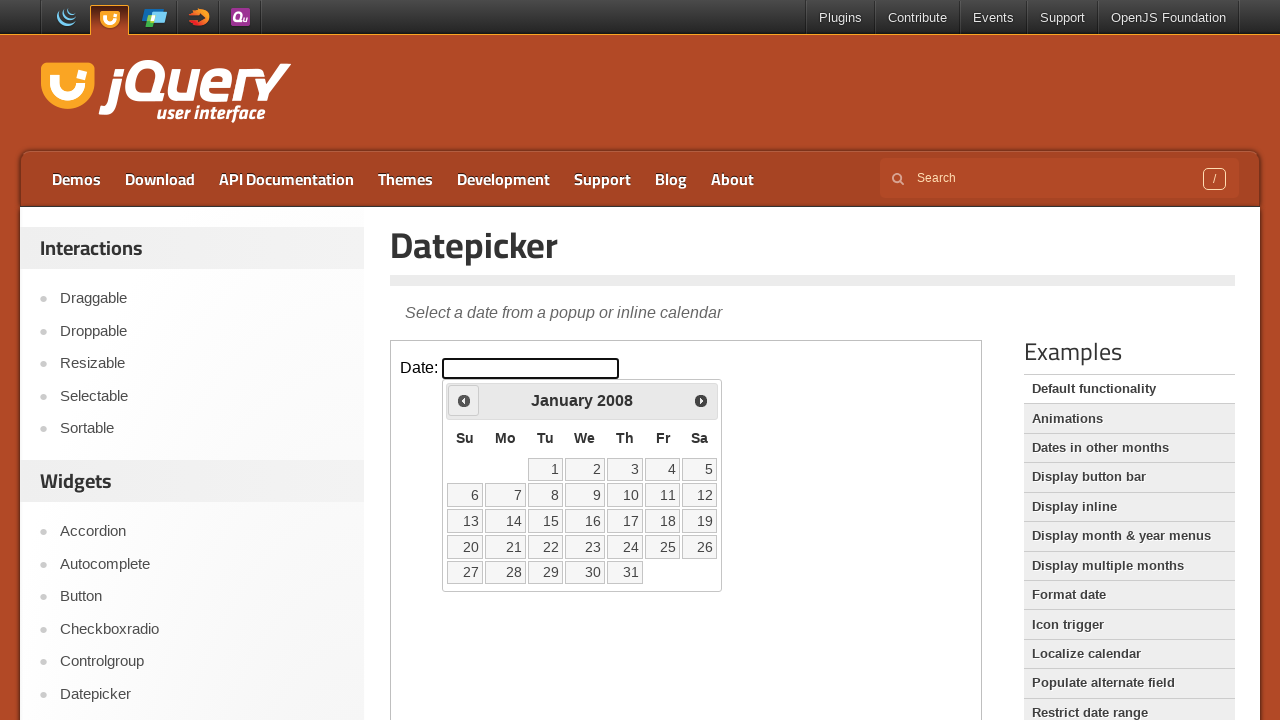

Retrieved current year from datepicker
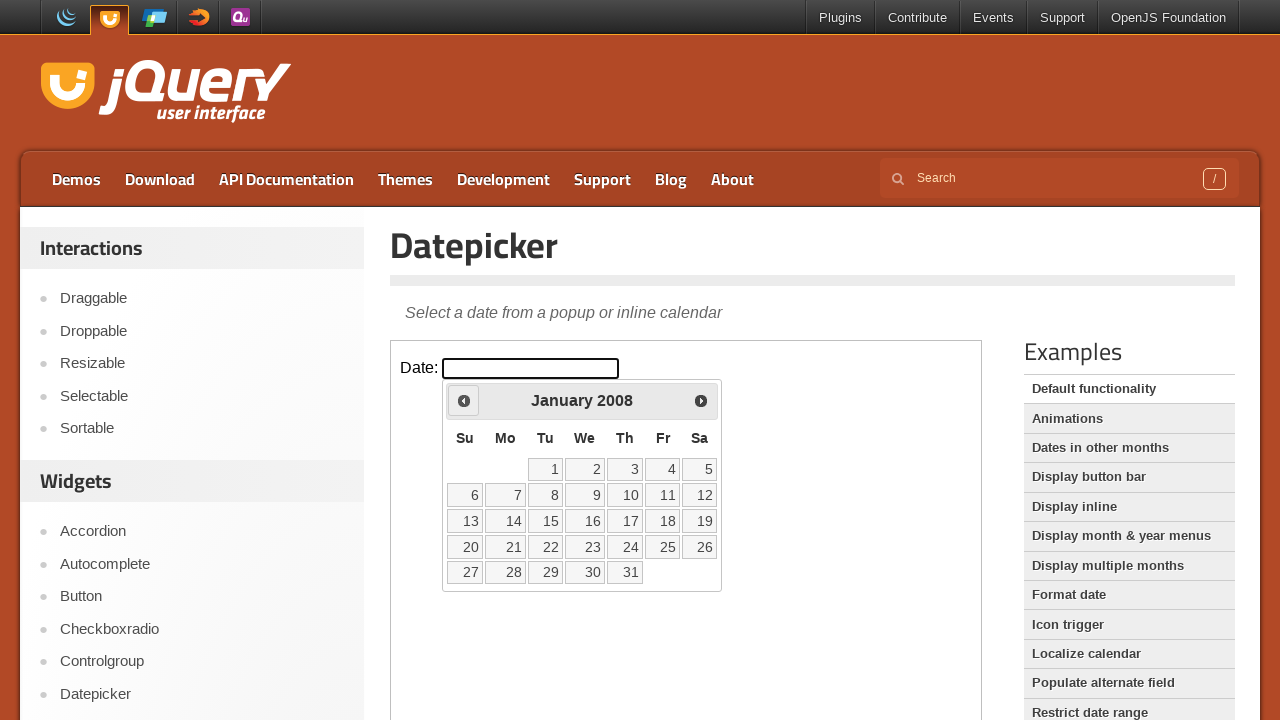

Clicked previous month button to navigate backwards at (464, 400) on iframe.demo-frame >> internal:control=enter-frame >> xpath=//*[@id='ui-datepicke
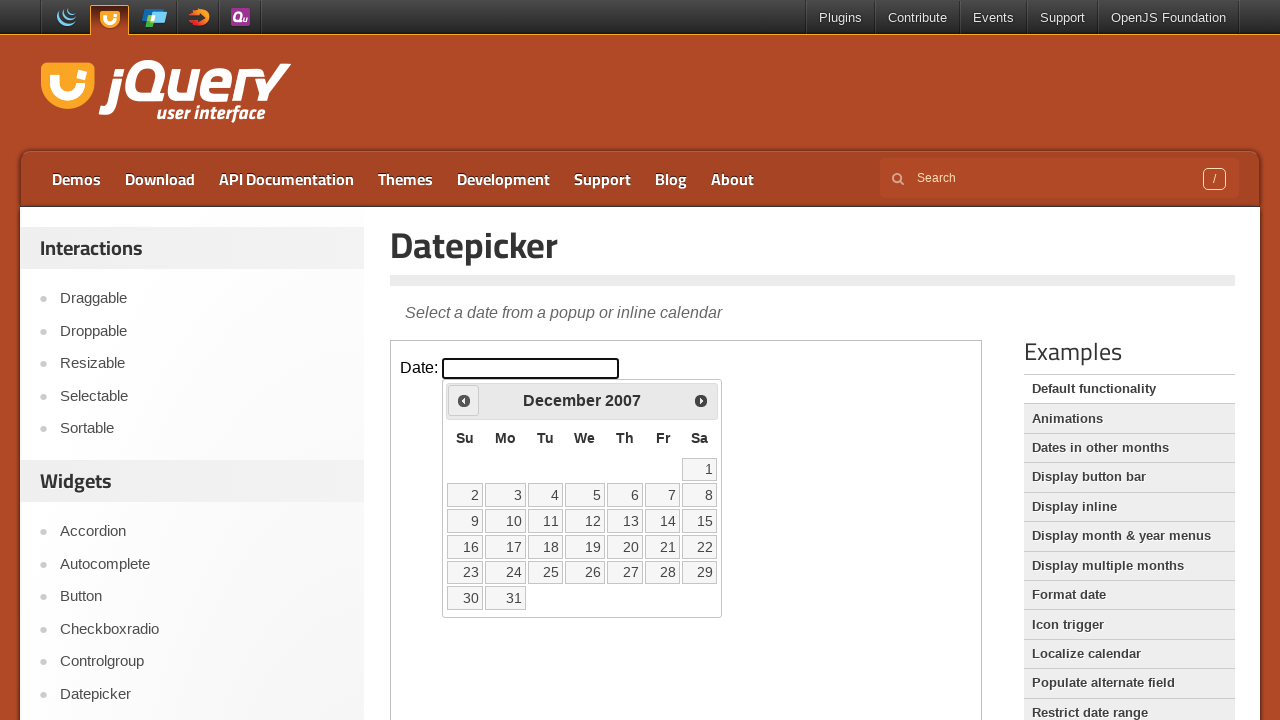

Retrieved current month from datepicker
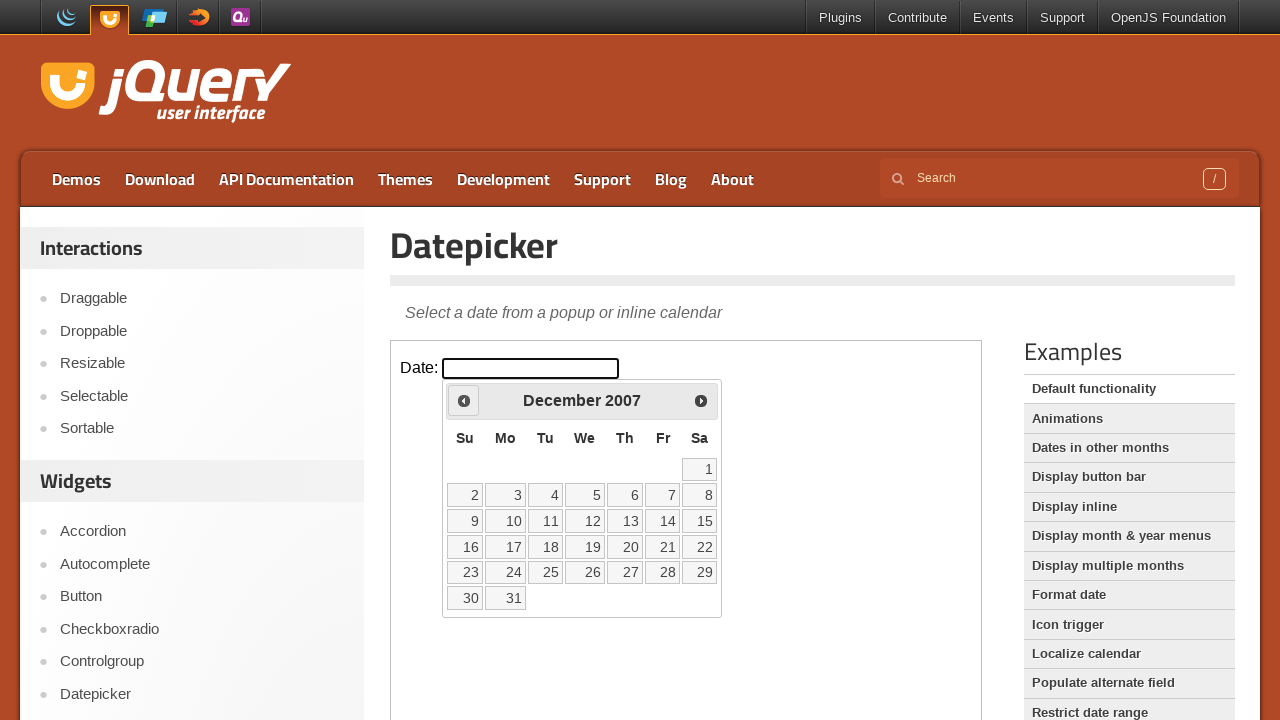

Retrieved current year from datepicker
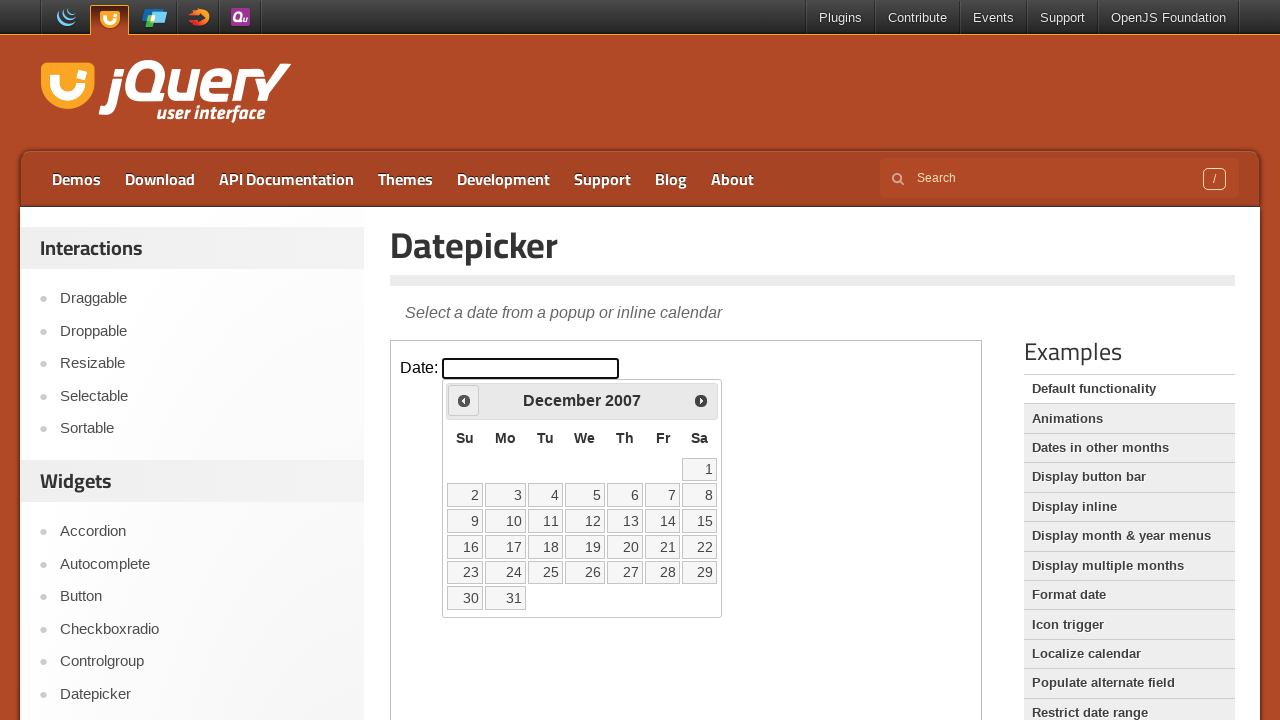

Clicked previous month button to navigate backwards at (464, 400) on iframe.demo-frame >> internal:control=enter-frame >> xpath=//*[@id='ui-datepicke
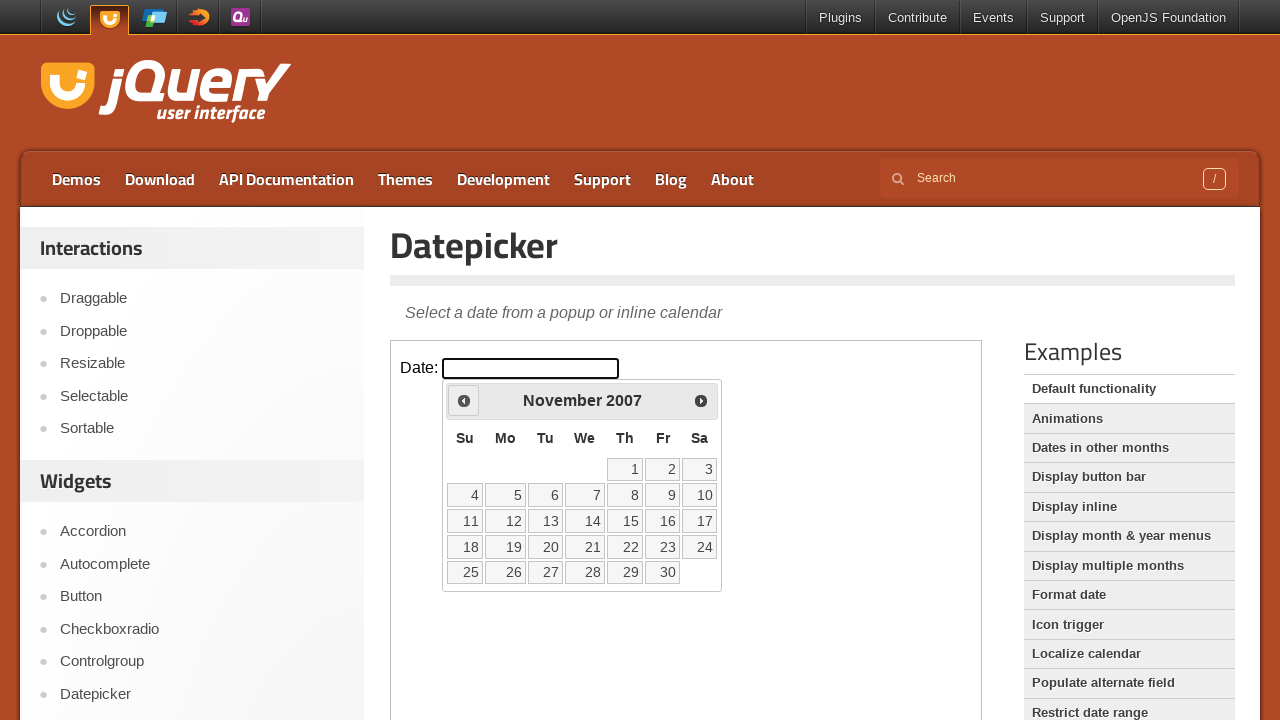

Retrieved current month from datepicker
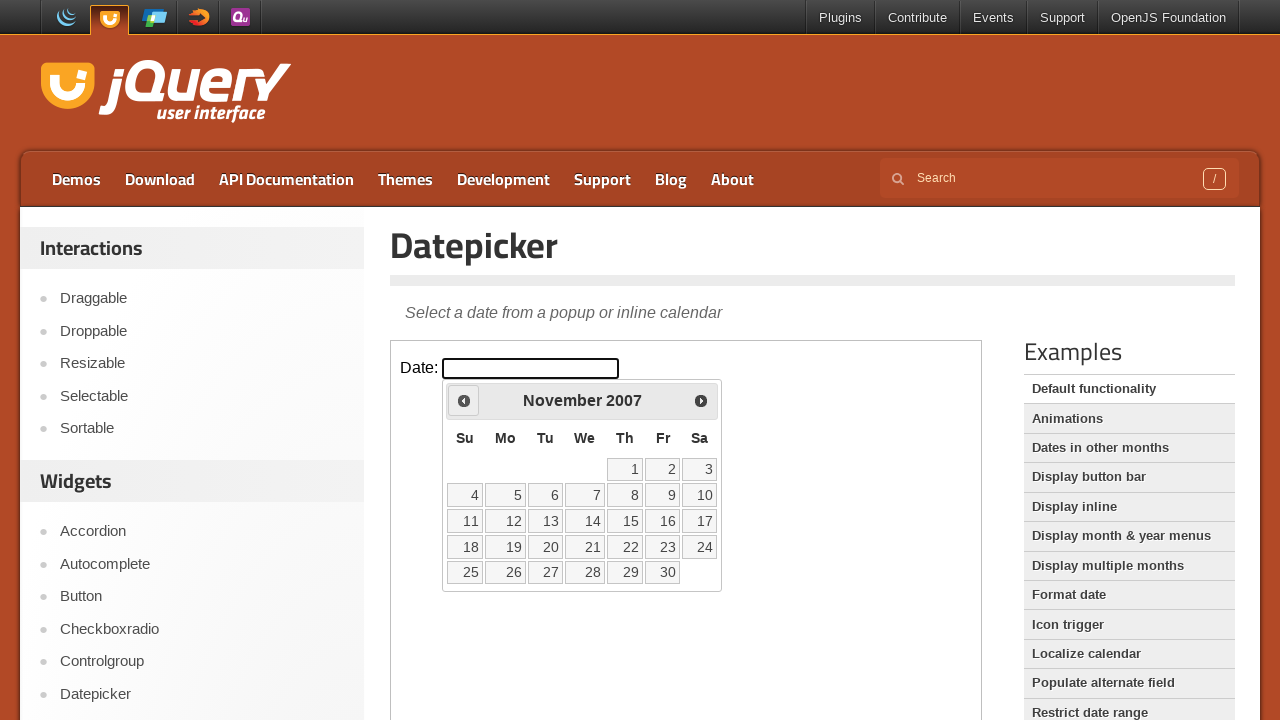

Retrieved current year from datepicker
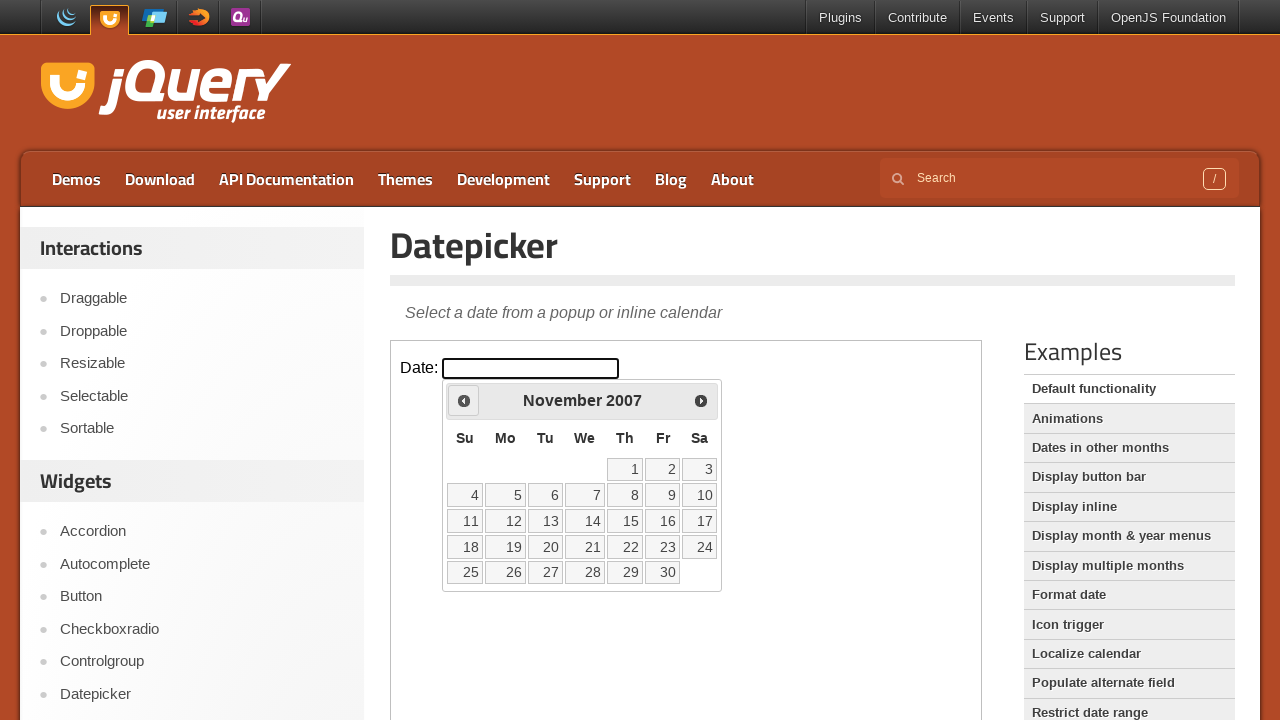

Clicked previous month button to navigate backwards at (464, 400) on iframe.demo-frame >> internal:control=enter-frame >> xpath=//*[@id='ui-datepicke
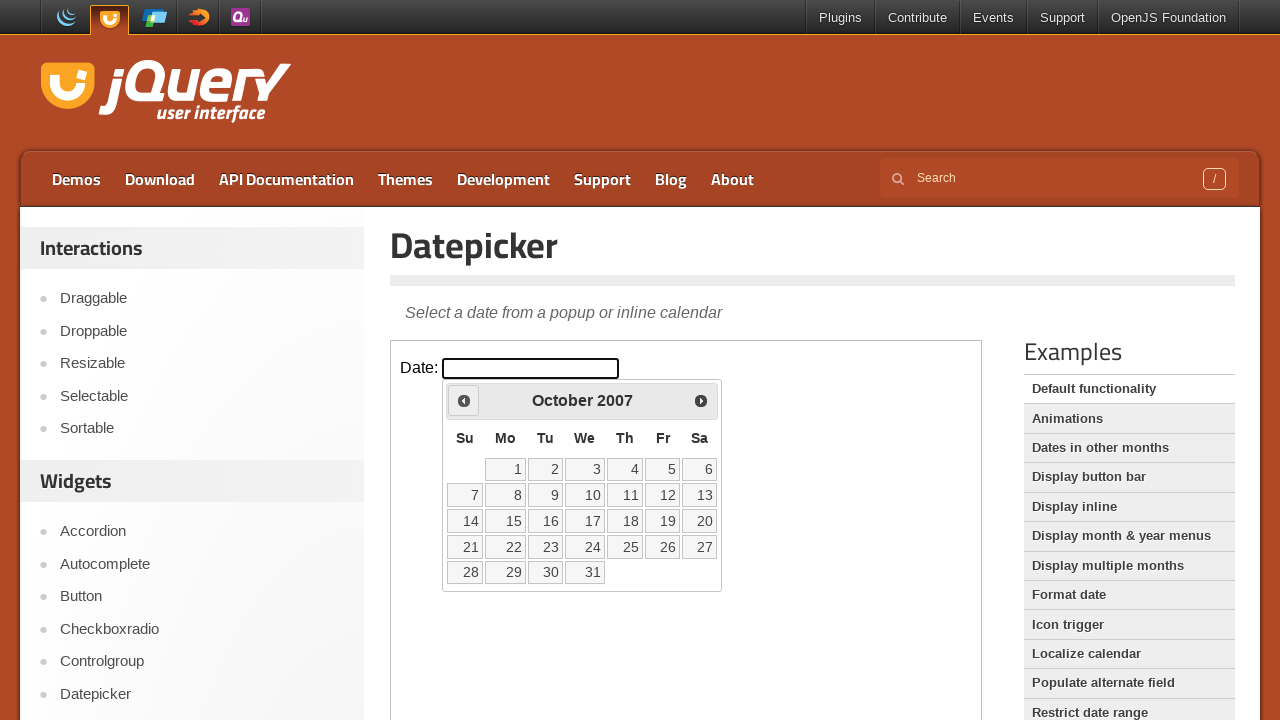

Retrieved current month from datepicker
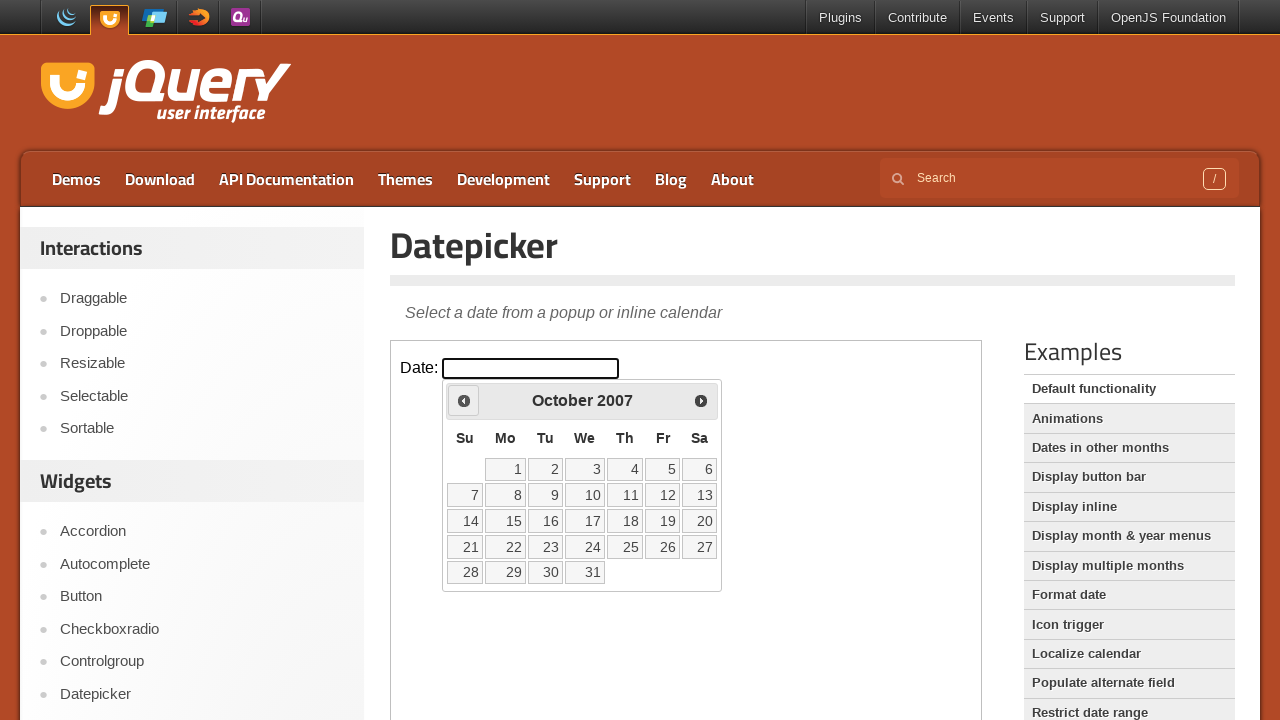

Retrieved current year from datepicker
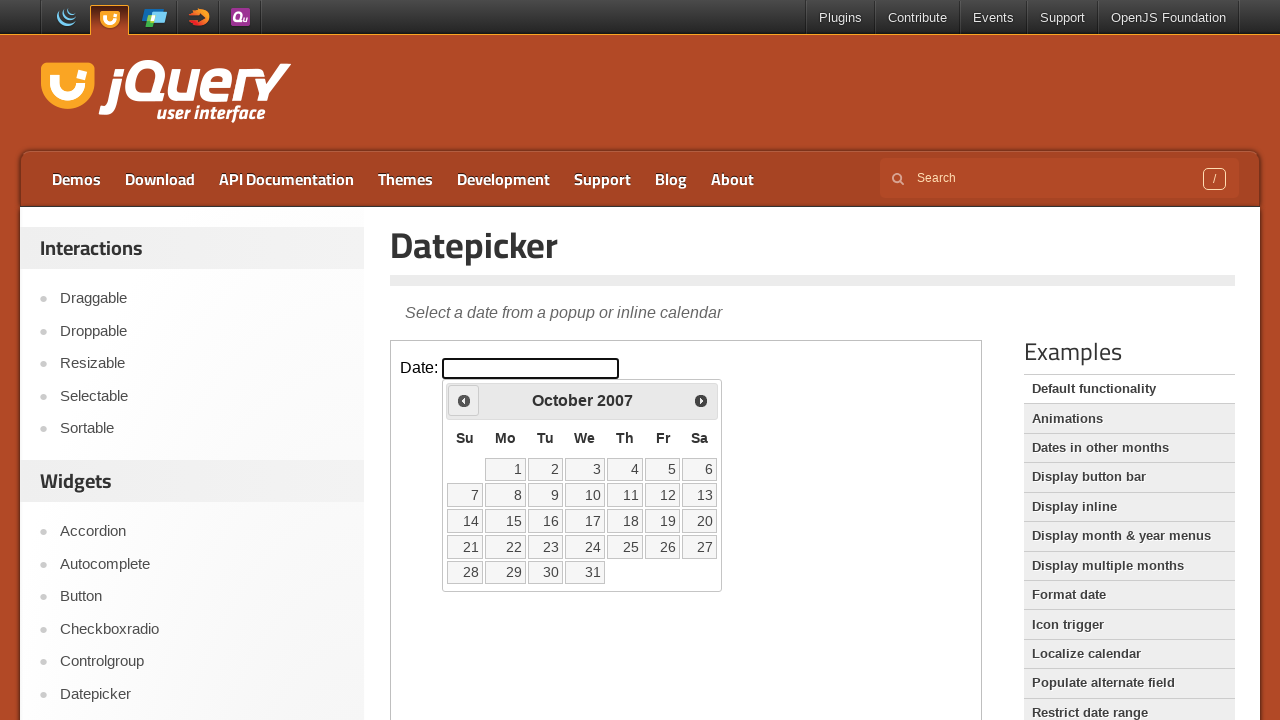

Clicked previous month button to navigate backwards at (464, 400) on iframe.demo-frame >> internal:control=enter-frame >> xpath=//*[@id='ui-datepicke
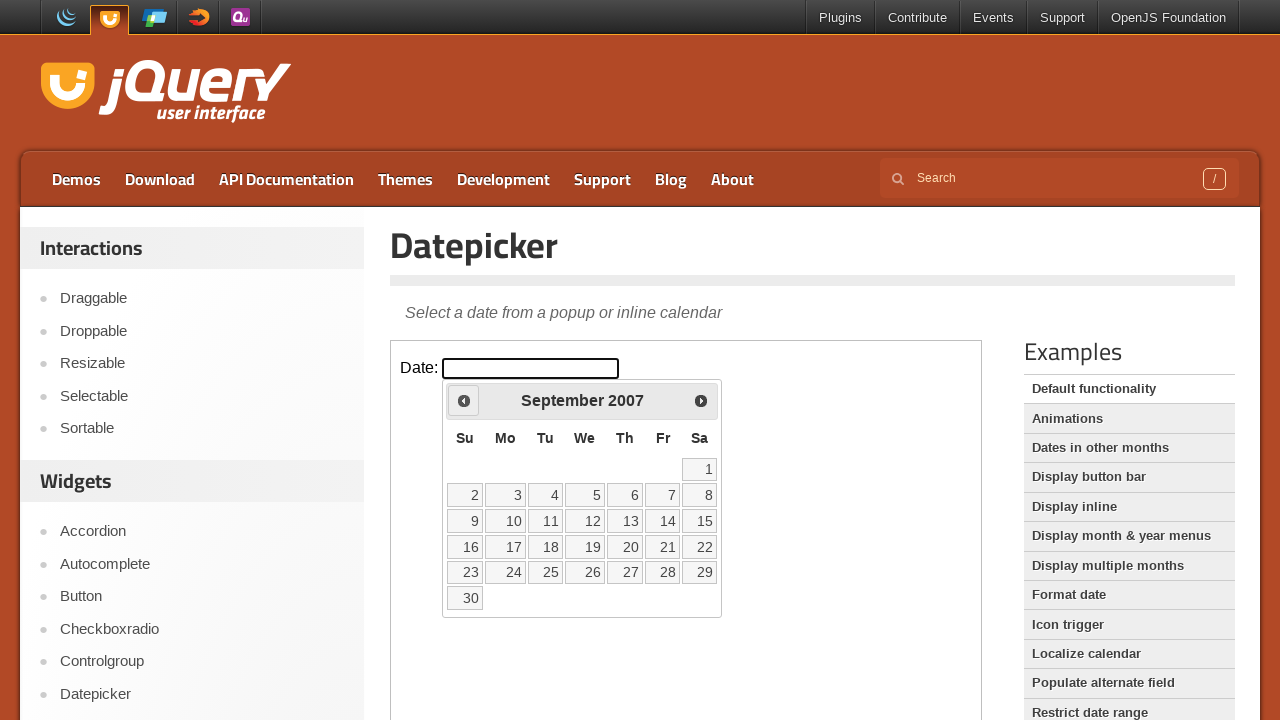

Retrieved current month from datepicker
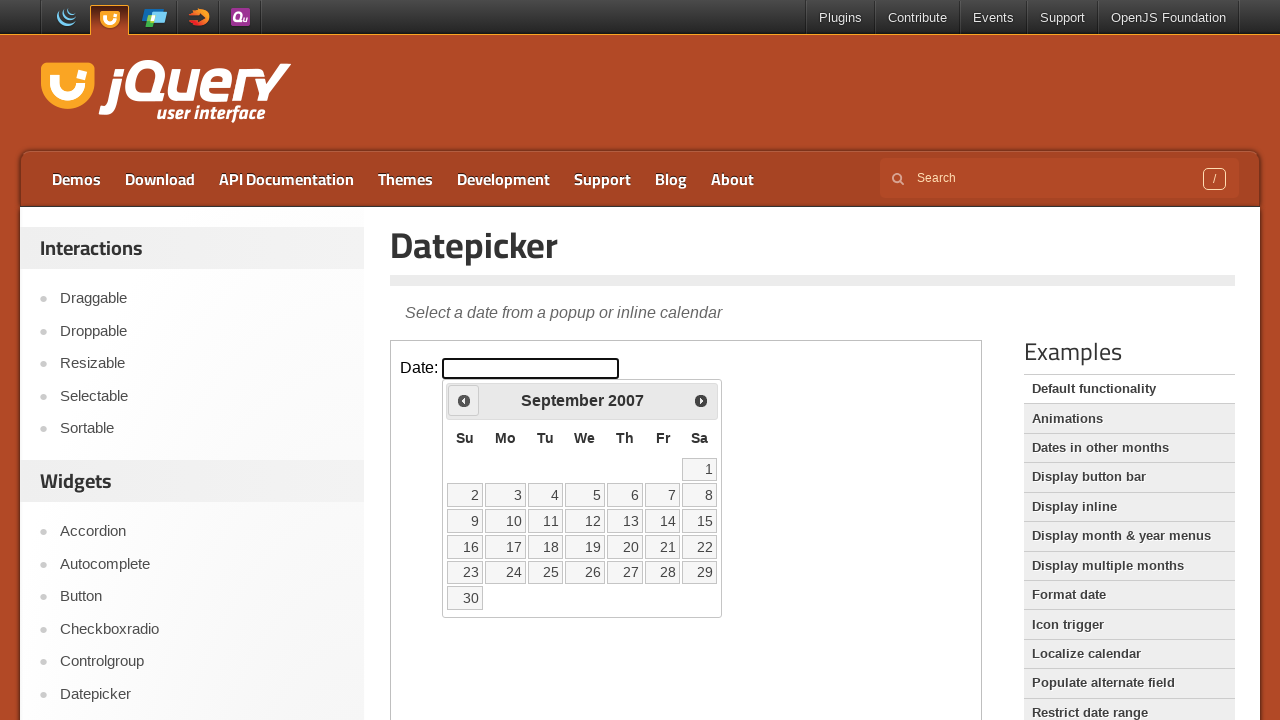

Retrieved current year from datepicker
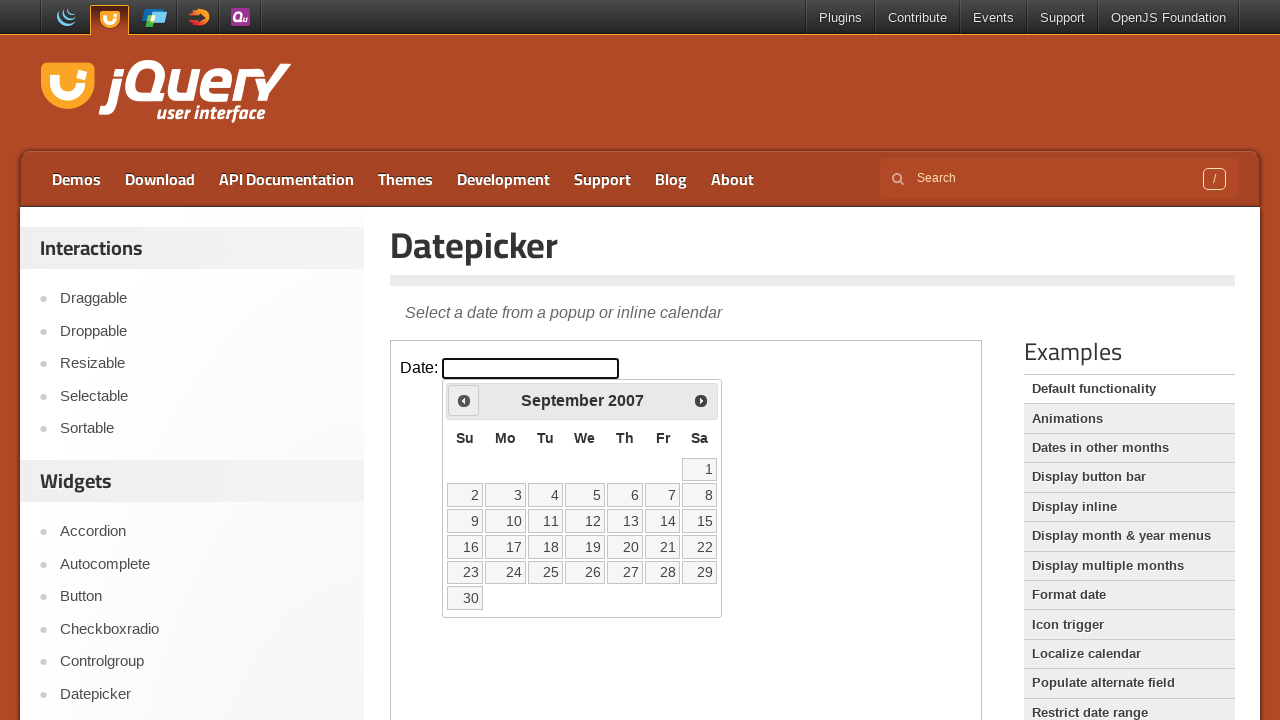

Clicked previous month button to navigate backwards at (464, 400) on iframe.demo-frame >> internal:control=enter-frame >> xpath=//*[@id='ui-datepicke
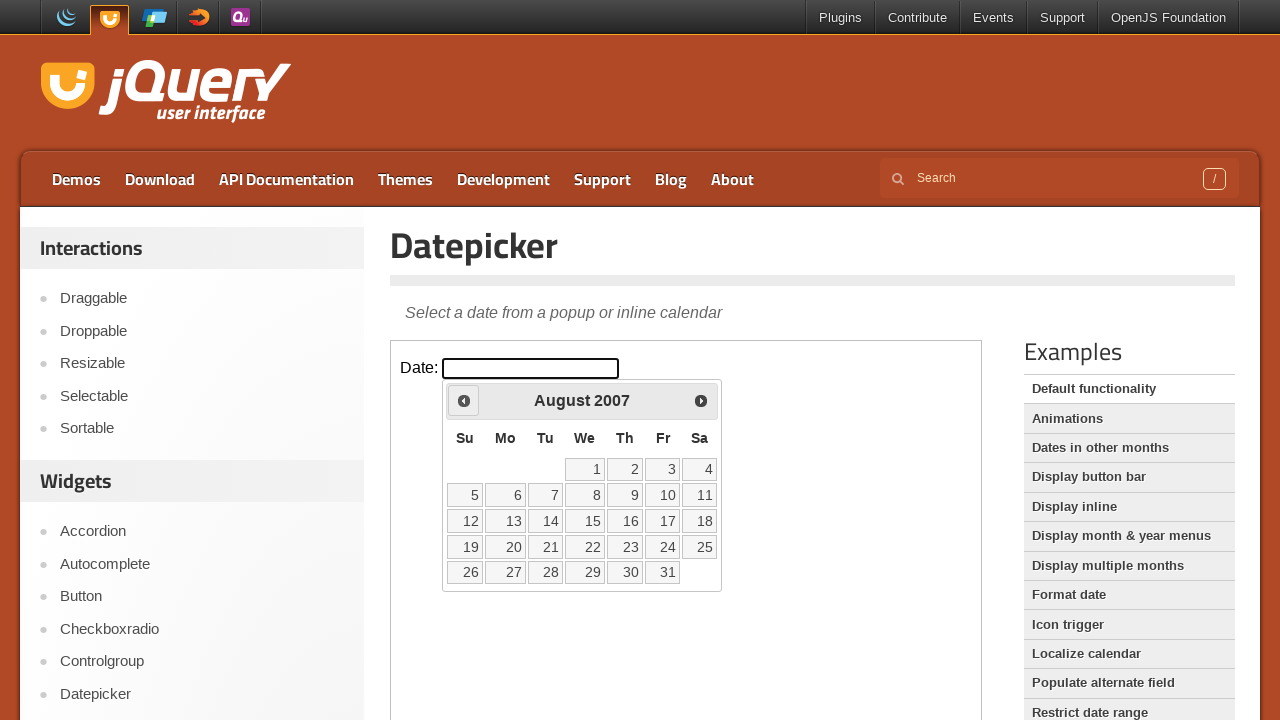

Retrieved current month from datepicker
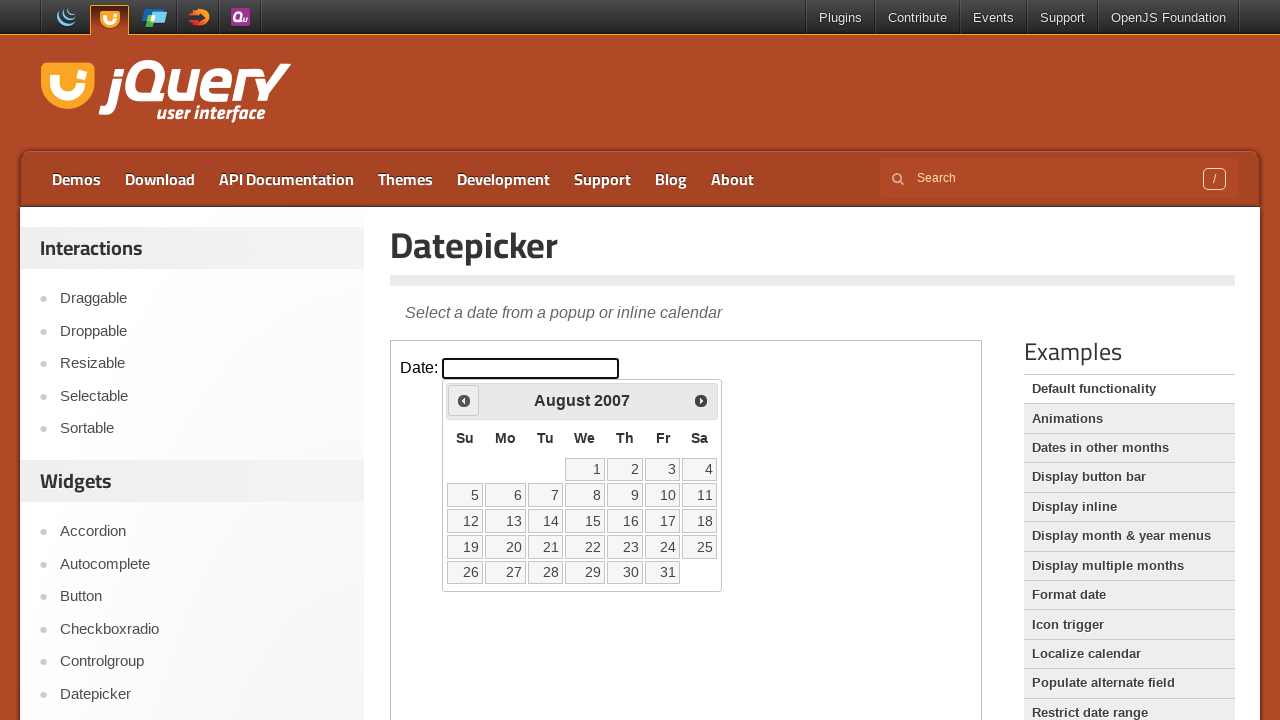

Retrieved current year from datepicker
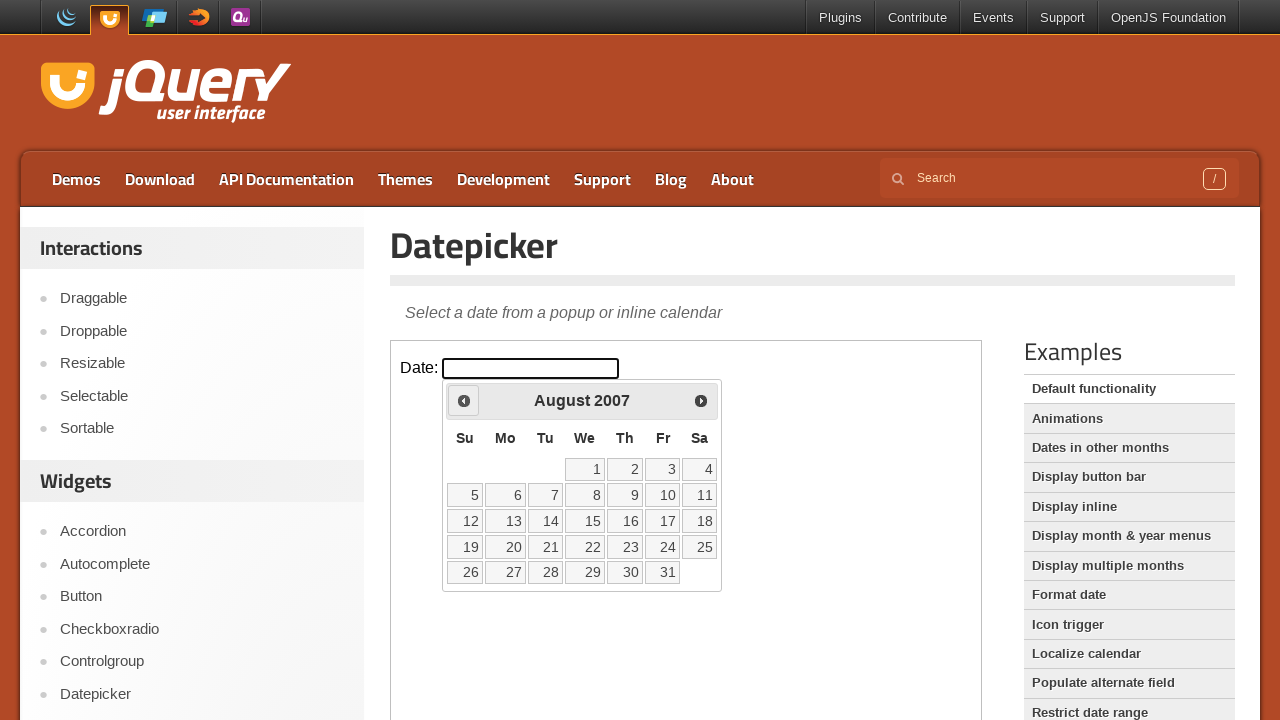

Clicked previous month button to navigate backwards at (464, 400) on iframe.demo-frame >> internal:control=enter-frame >> xpath=//*[@id='ui-datepicke
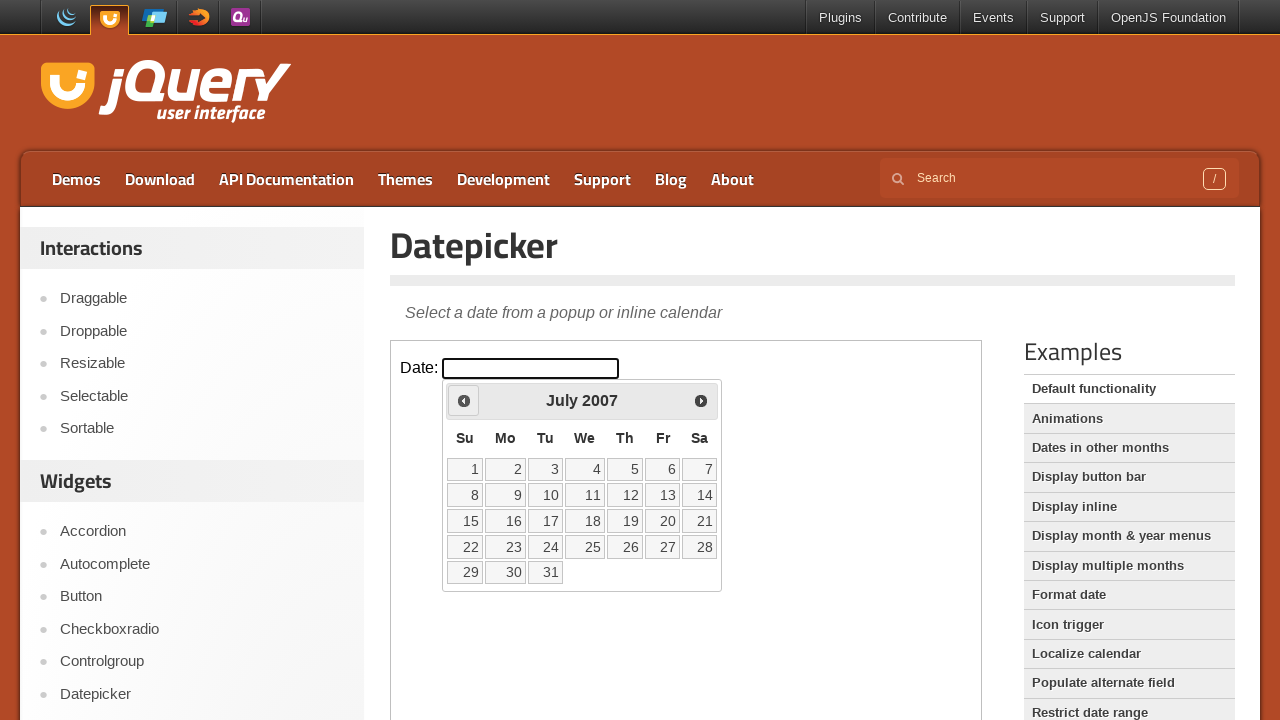

Retrieved current month from datepicker
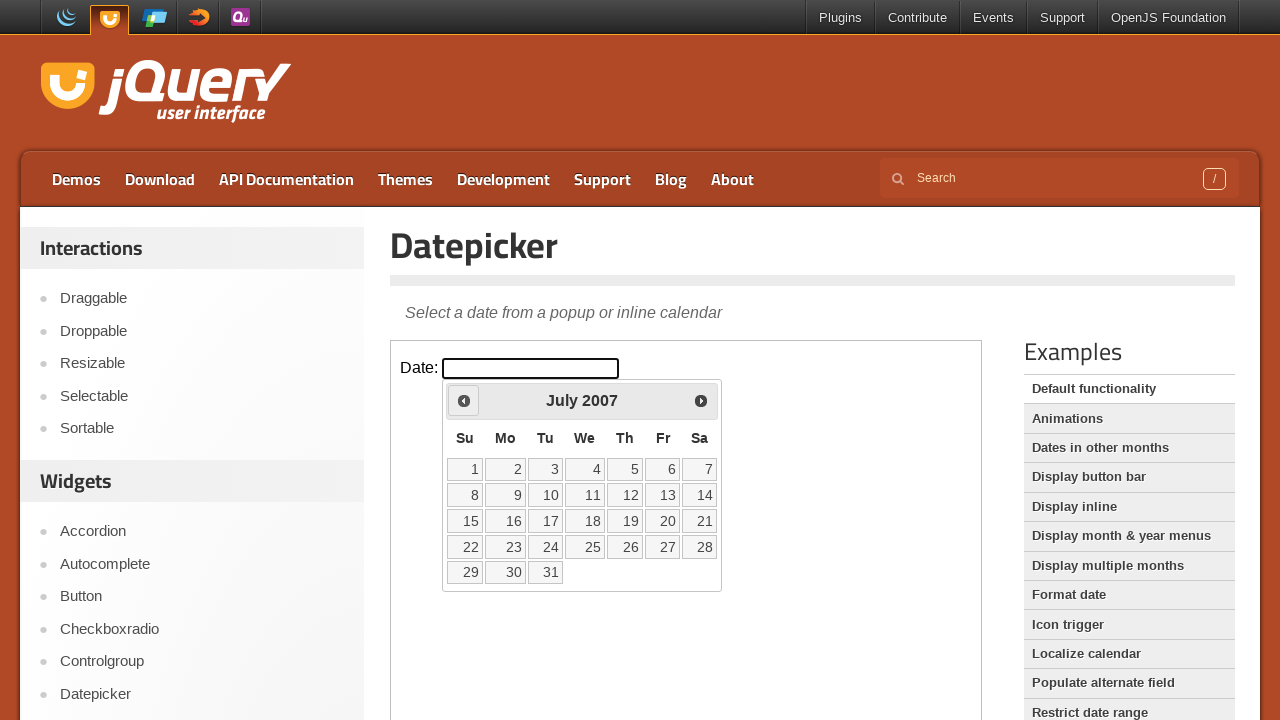

Retrieved current year from datepicker
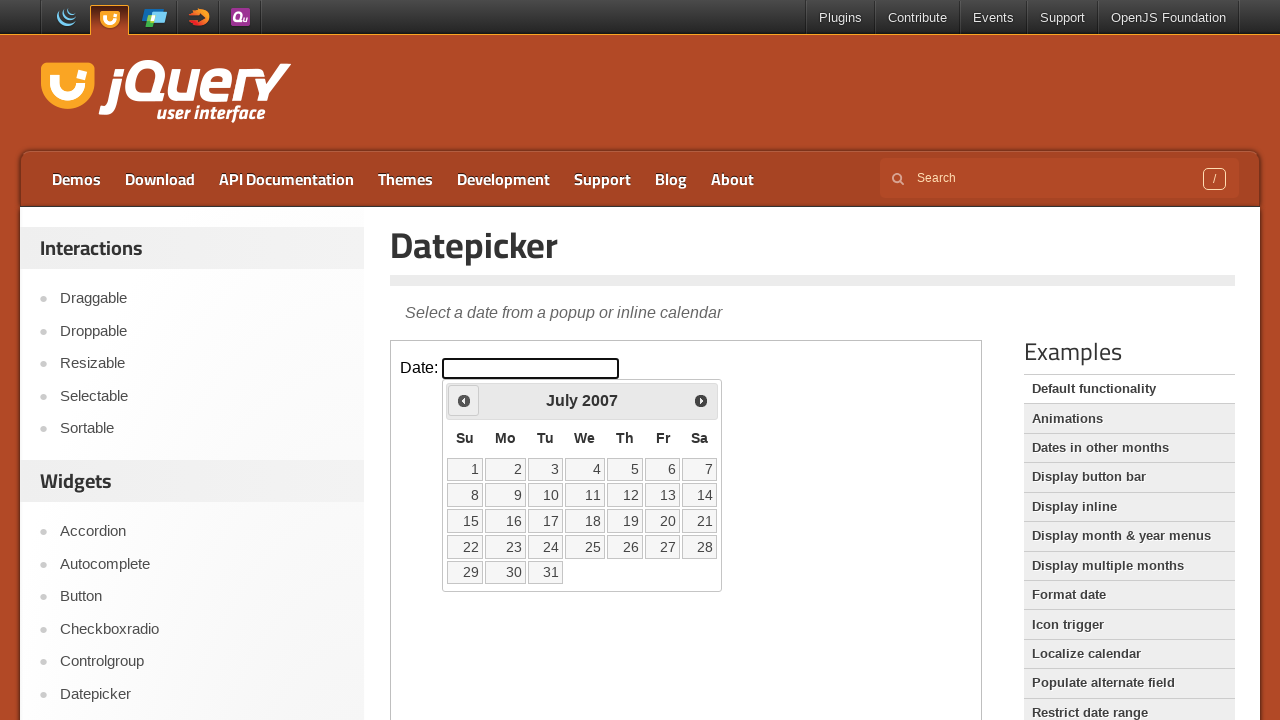

Clicked previous month button to navigate backwards at (464, 400) on iframe.demo-frame >> internal:control=enter-frame >> xpath=//*[@id='ui-datepicke
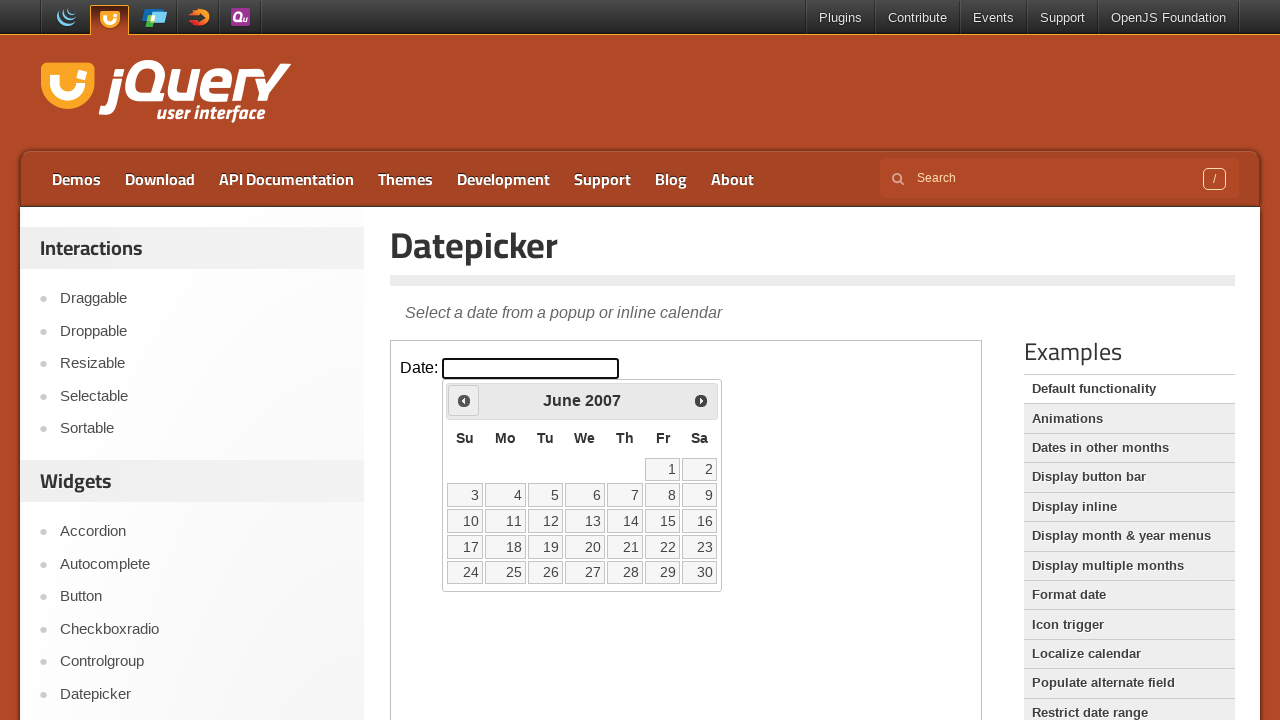

Retrieved current month from datepicker
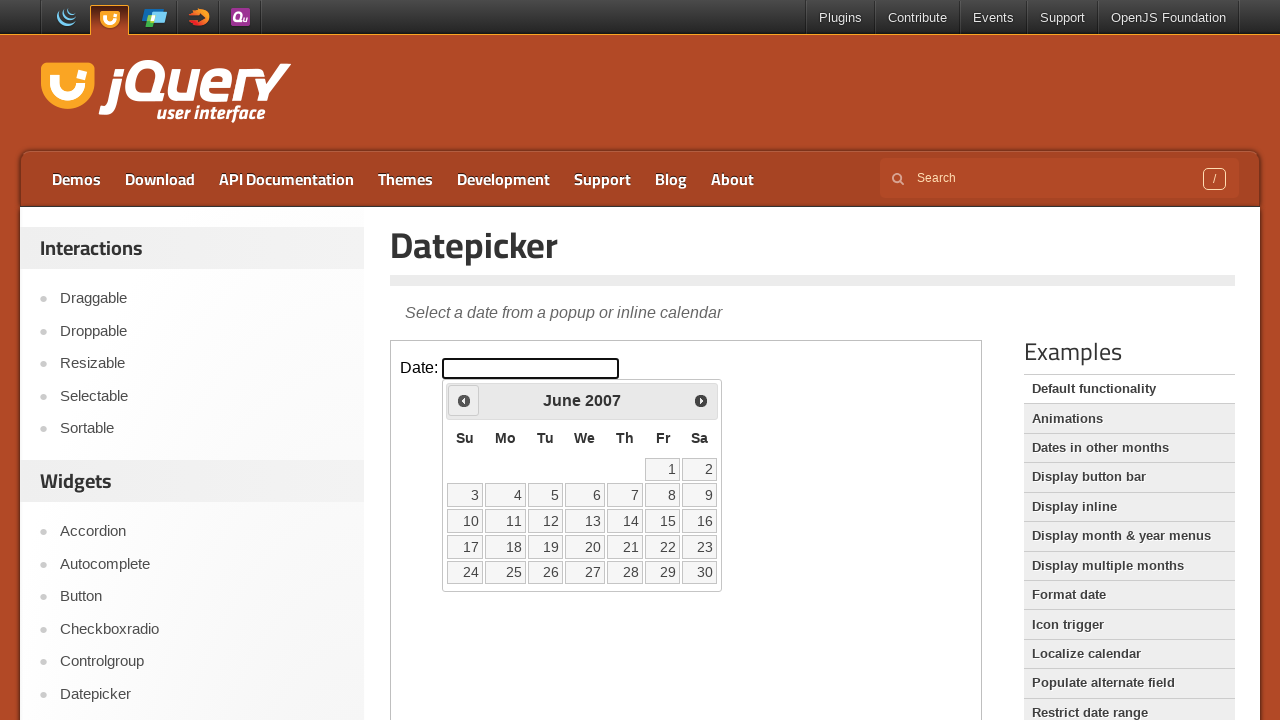

Retrieved current year from datepicker
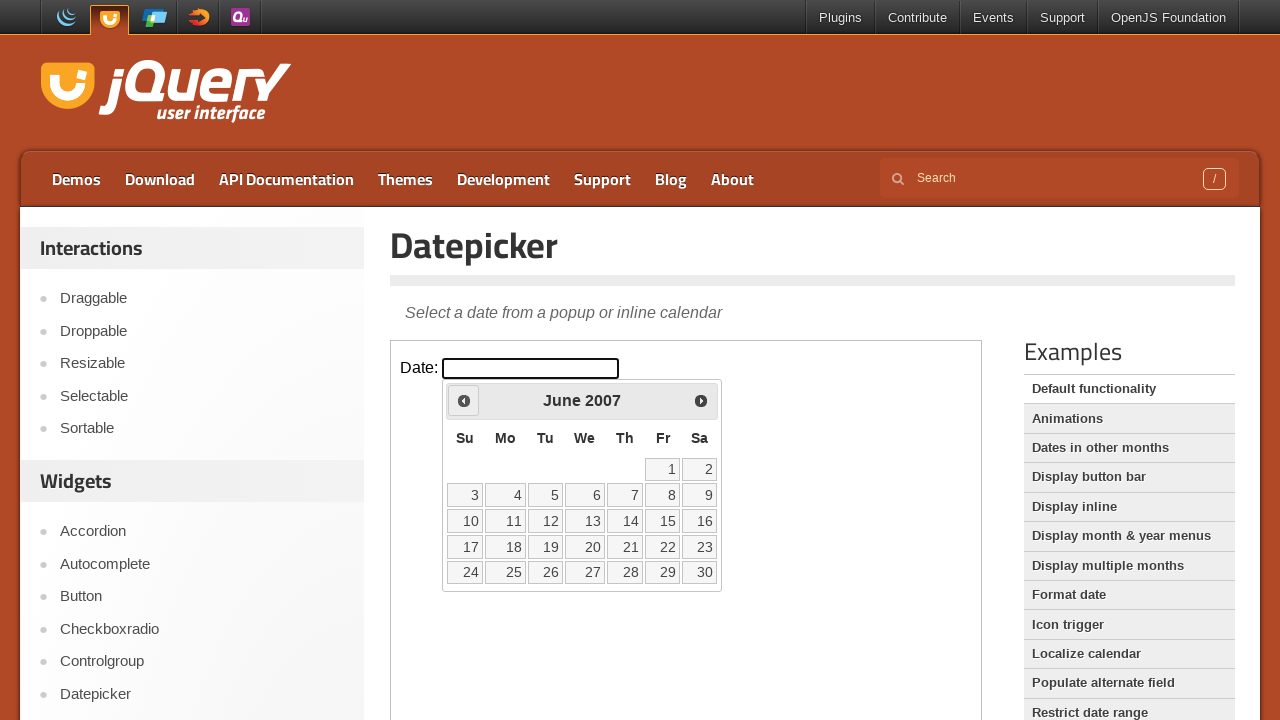

Clicked previous month button to navigate backwards at (464, 400) on iframe.demo-frame >> internal:control=enter-frame >> xpath=//*[@id='ui-datepicke
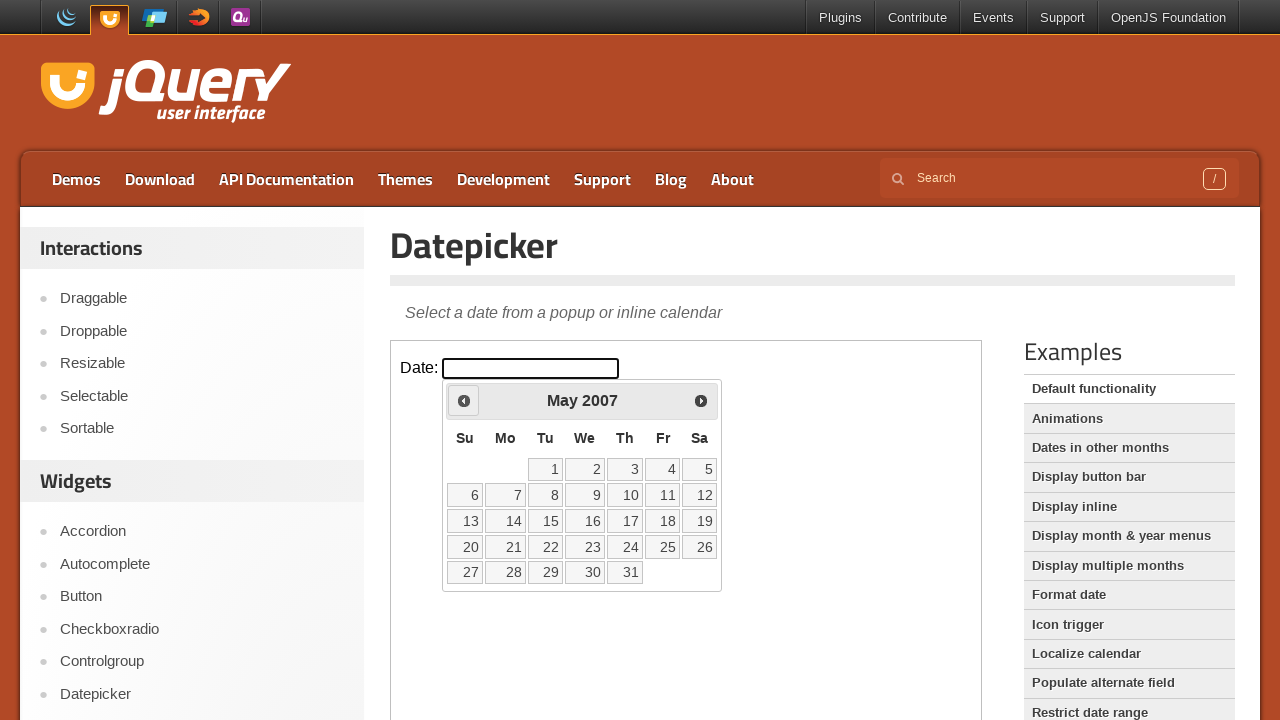

Retrieved current month from datepicker
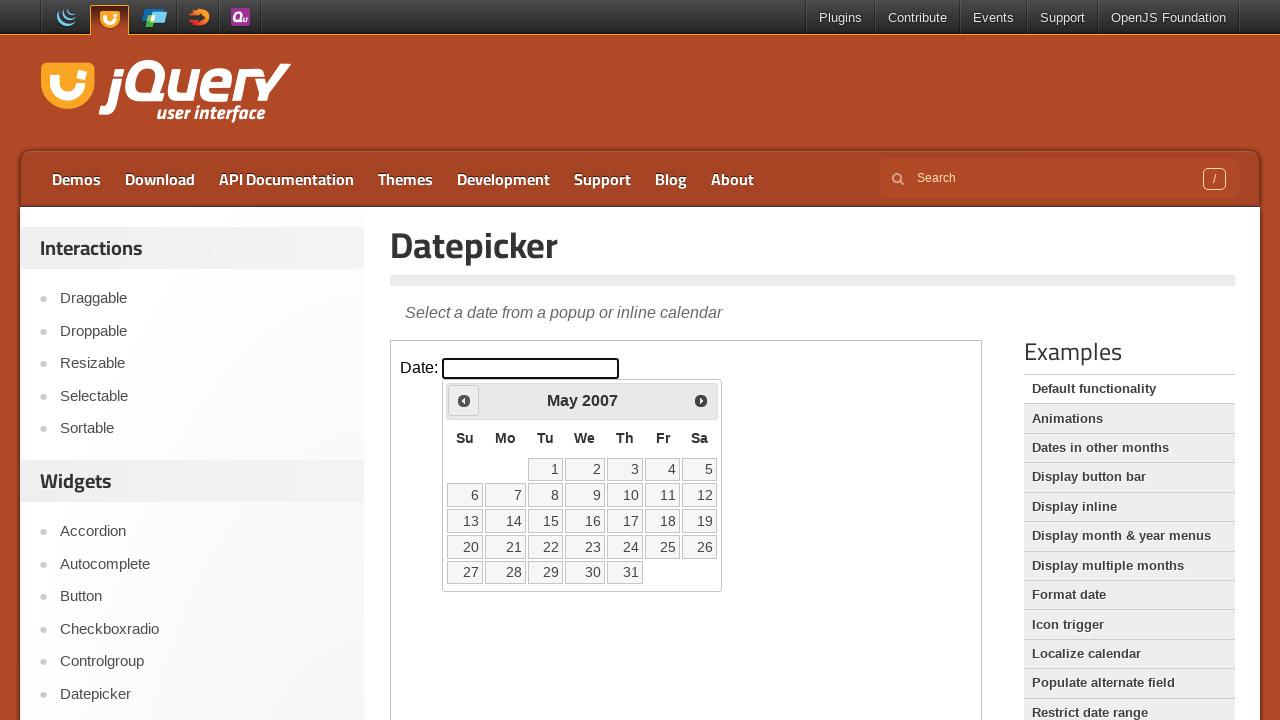

Retrieved current year from datepicker
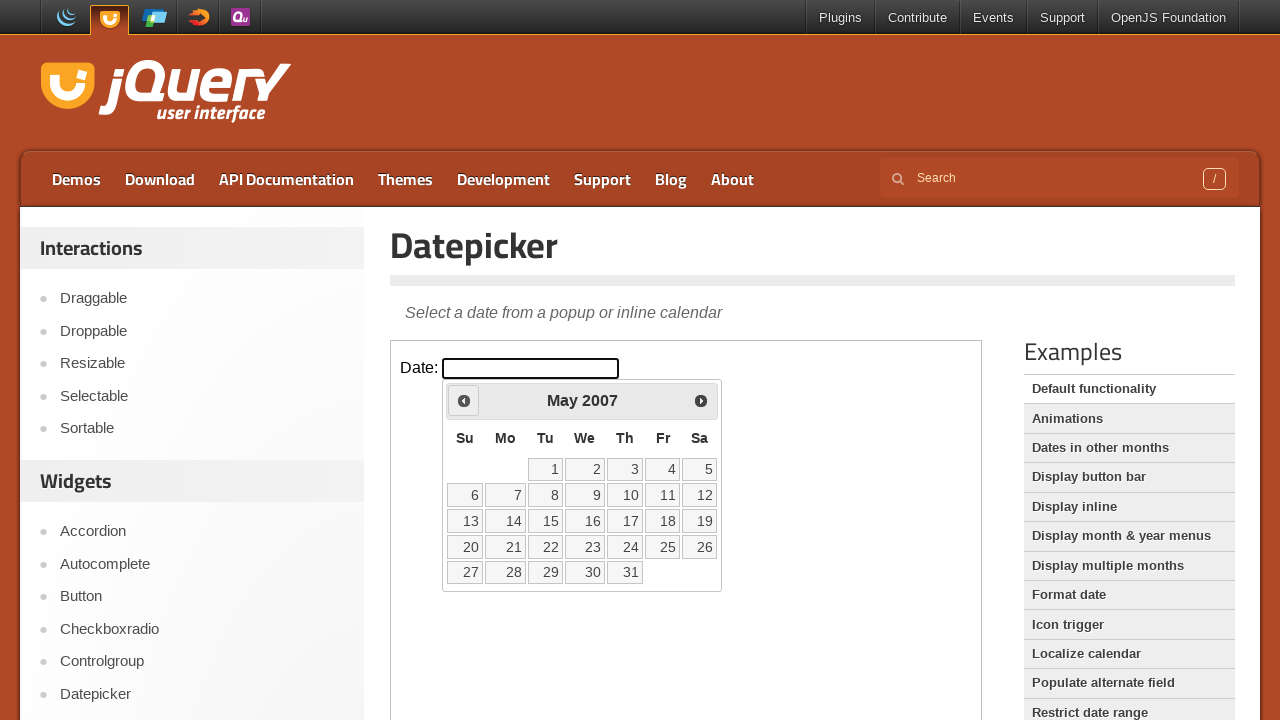

Clicked previous month button to navigate backwards at (464, 400) on iframe.demo-frame >> internal:control=enter-frame >> xpath=//*[@id='ui-datepicke
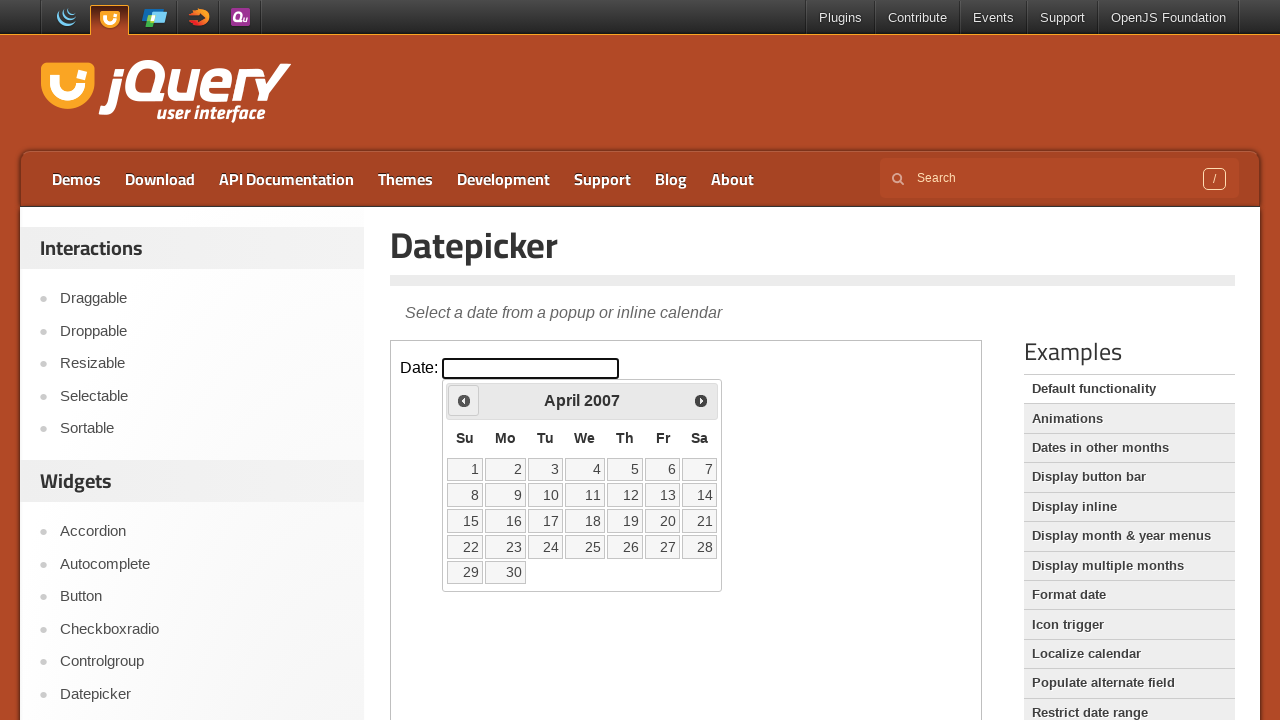

Retrieved current month from datepicker
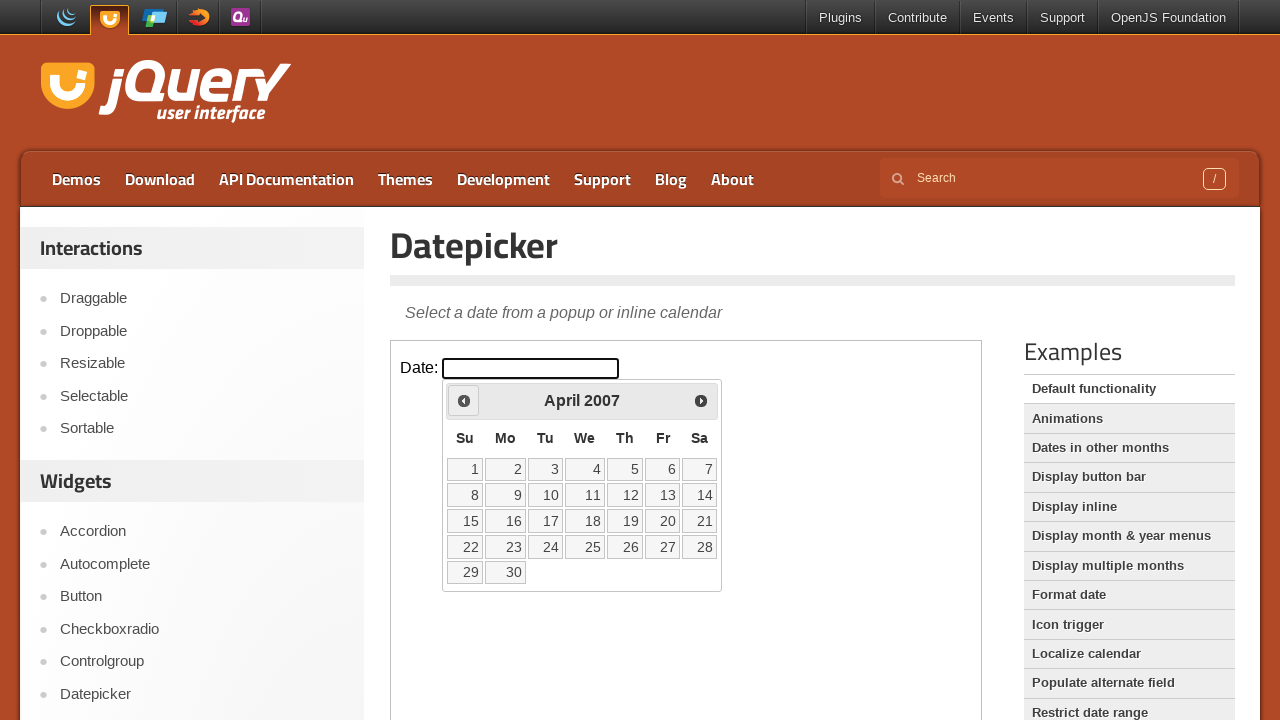

Retrieved current year from datepicker
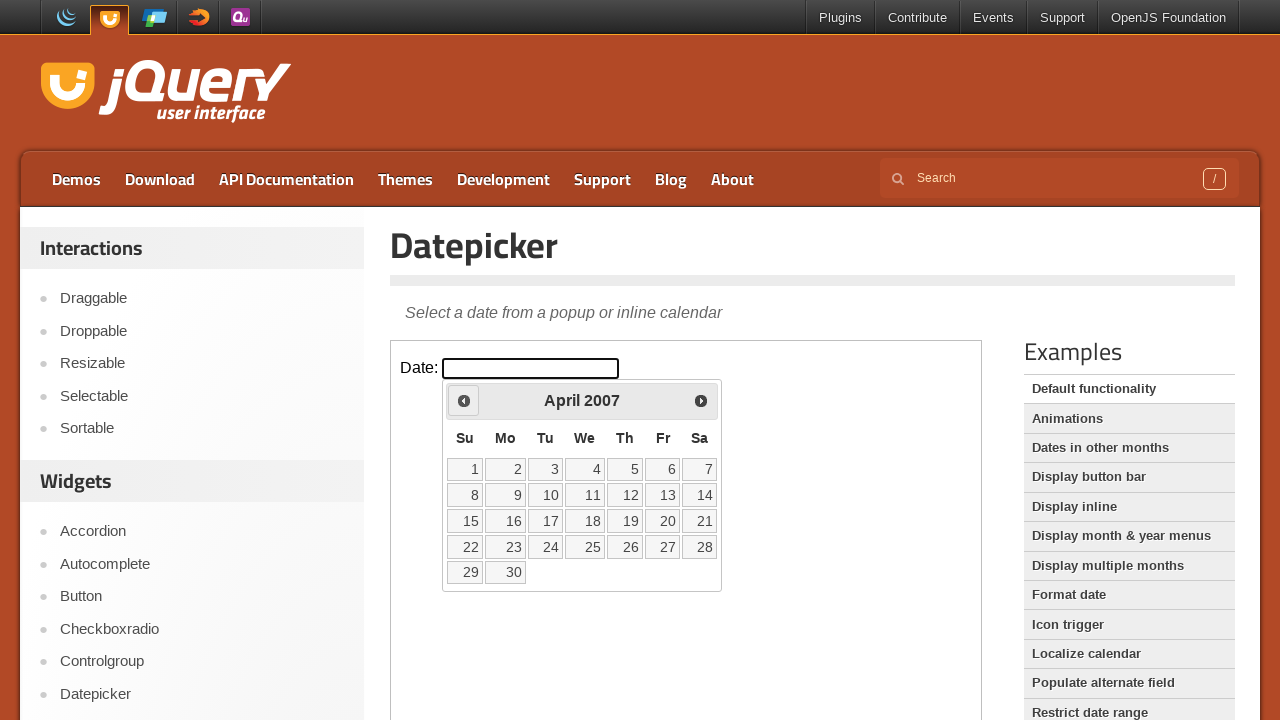

Clicked previous month button to navigate backwards at (464, 400) on iframe.demo-frame >> internal:control=enter-frame >> xpath=//*[@id='ui-datepicke
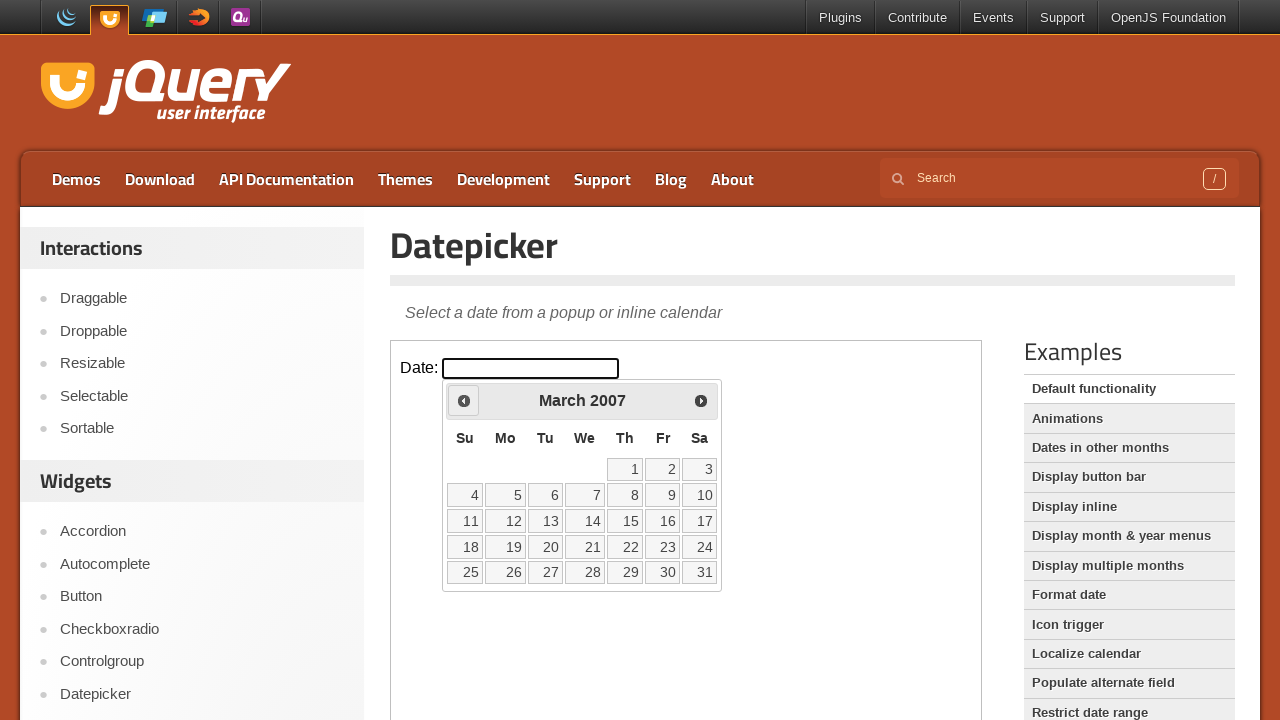

Retrieved current month from datepicker
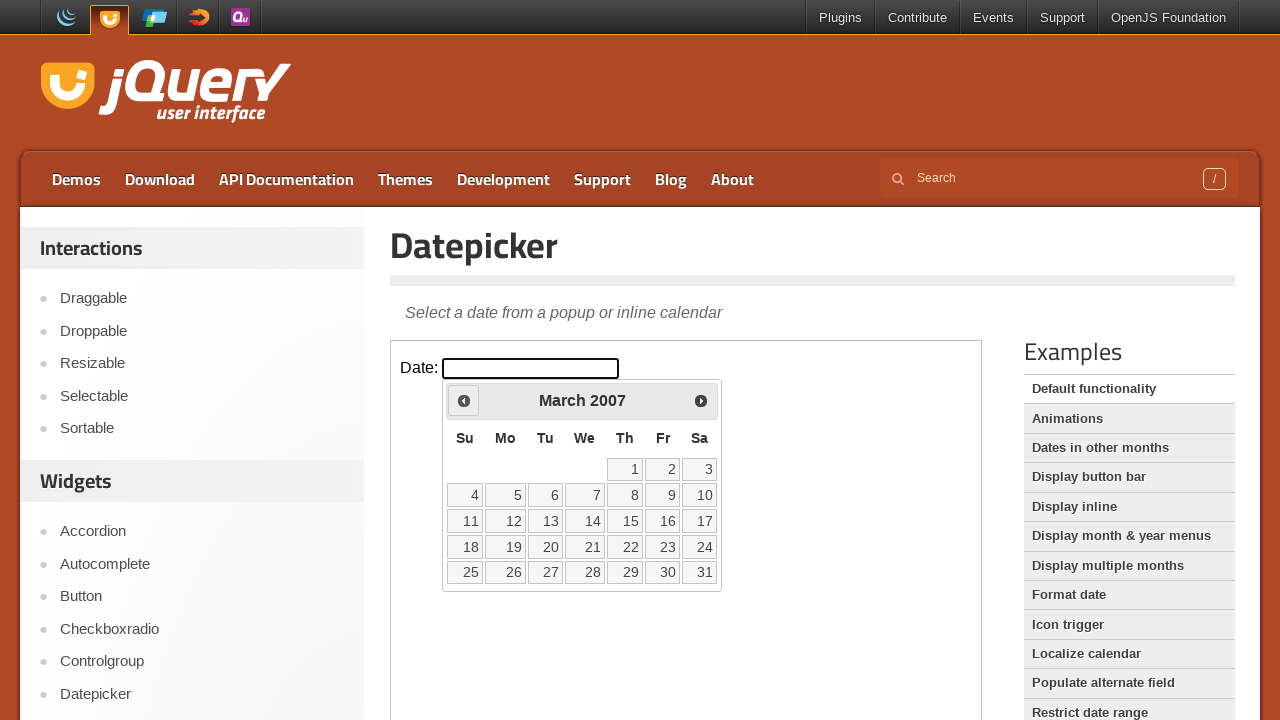

Retrieved current year from datepicker
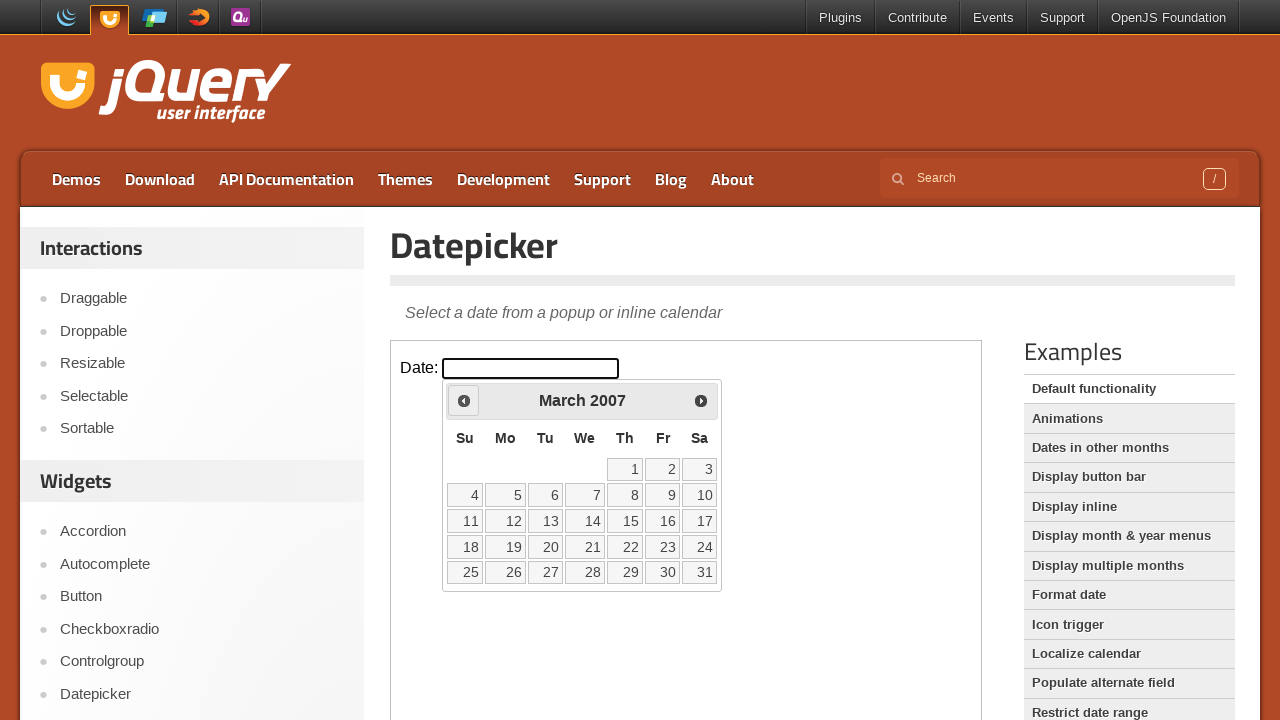

Clicked previous month button to navigate backwards at (464, 400) on iframe.demo-frame >> internal:control=enter-frame >> xpath=//*[@id='ui-datepicke
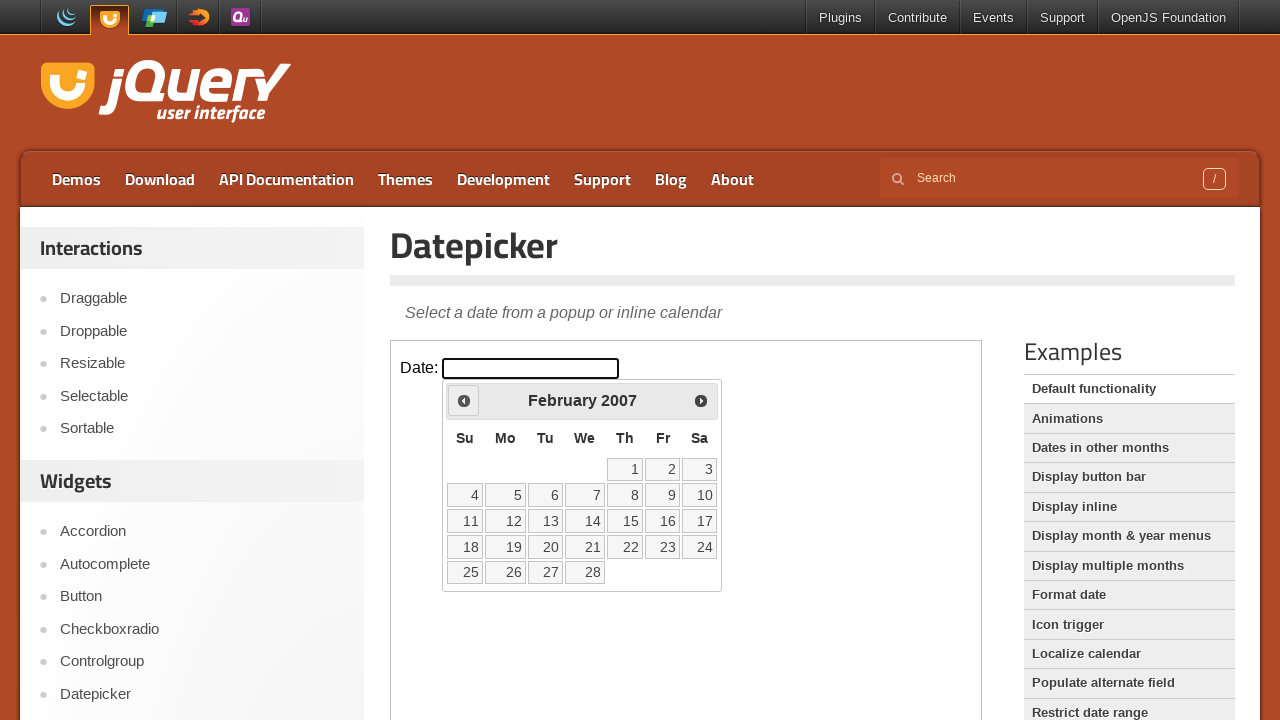

Retrieved current month from datepicker
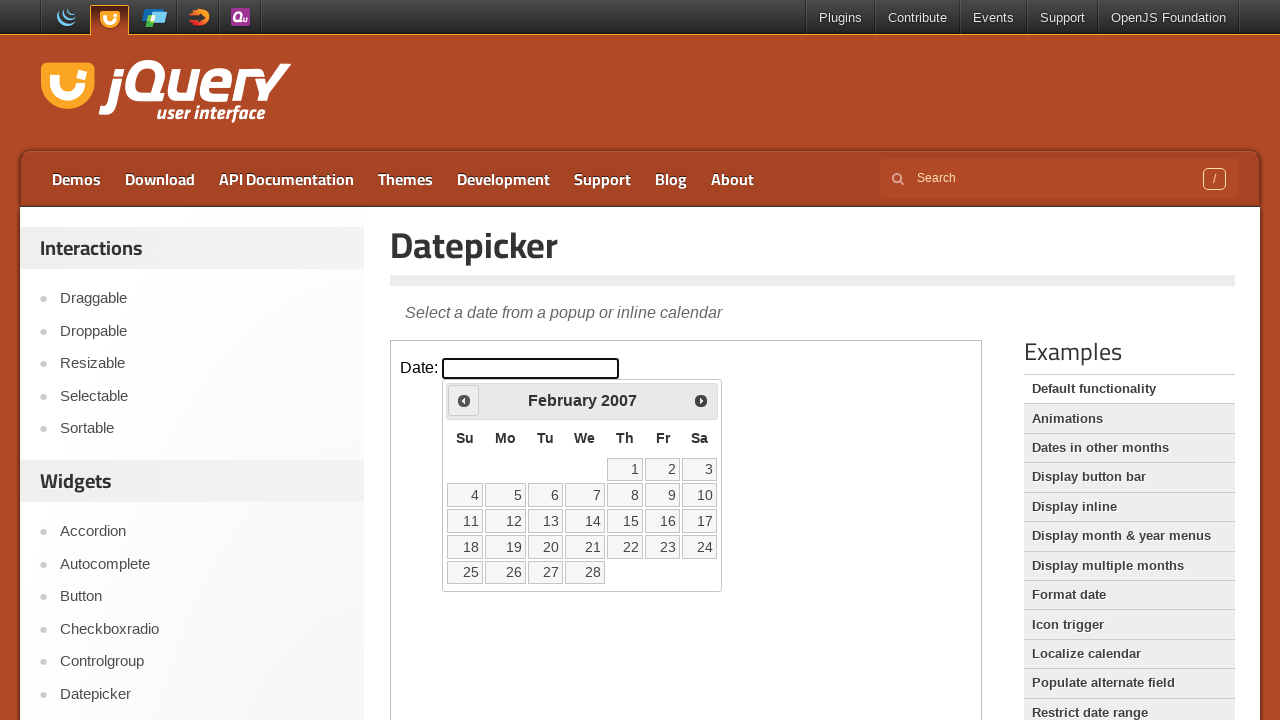

Retrieved current year from datepicker
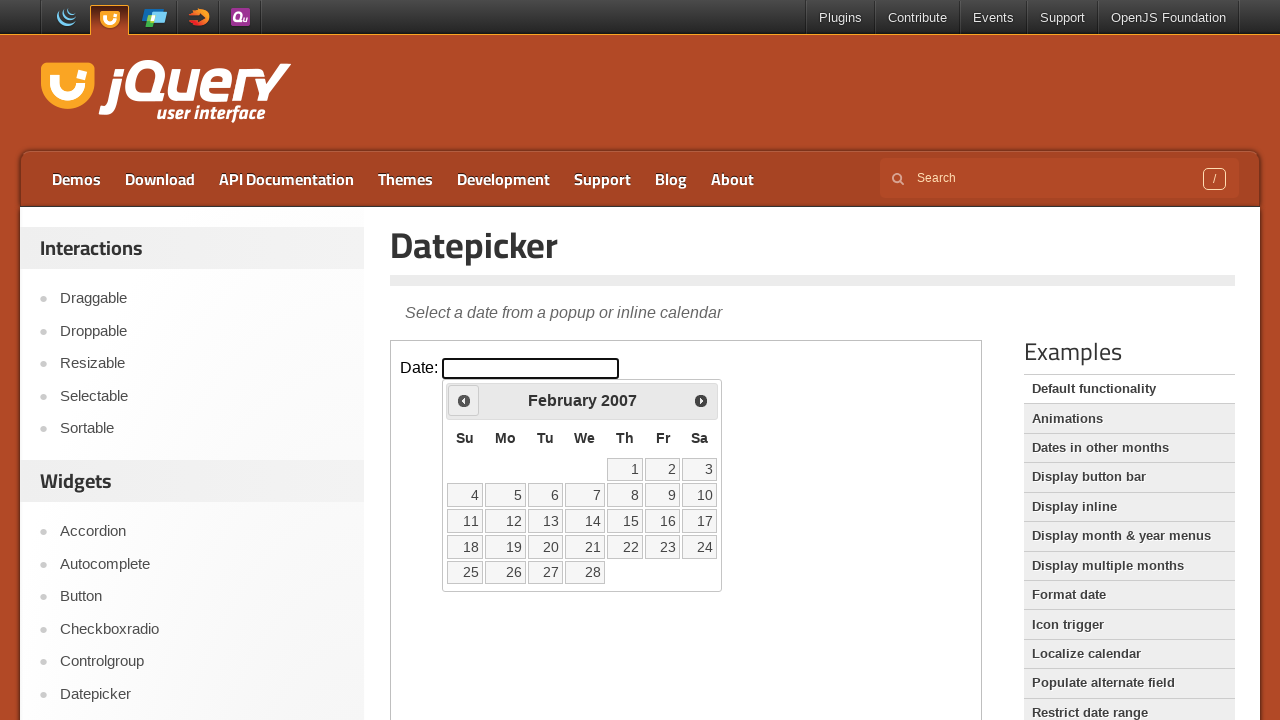

Clicked previous month button to navigate backwards at (464, 400) on iframe.demo-frame >> internal:control=enter-frame >> xpath=//*[@id='ui-datepicke
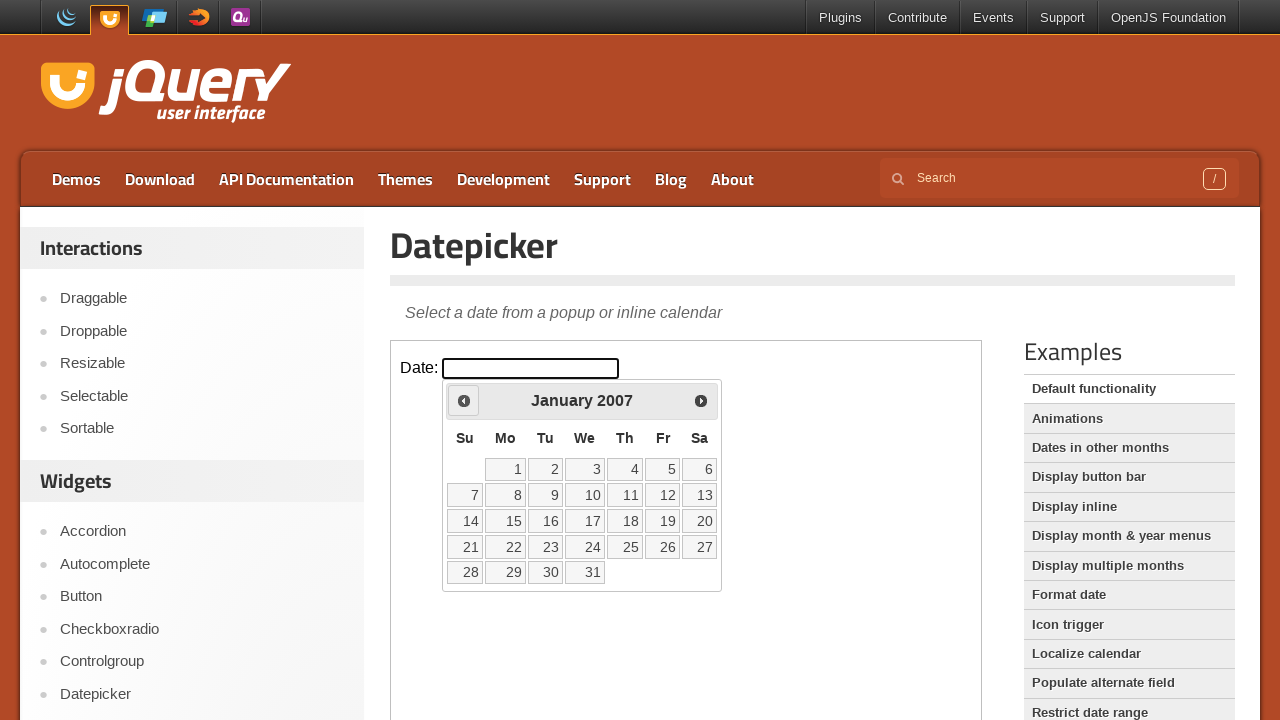

Retrieved current month from datepicker
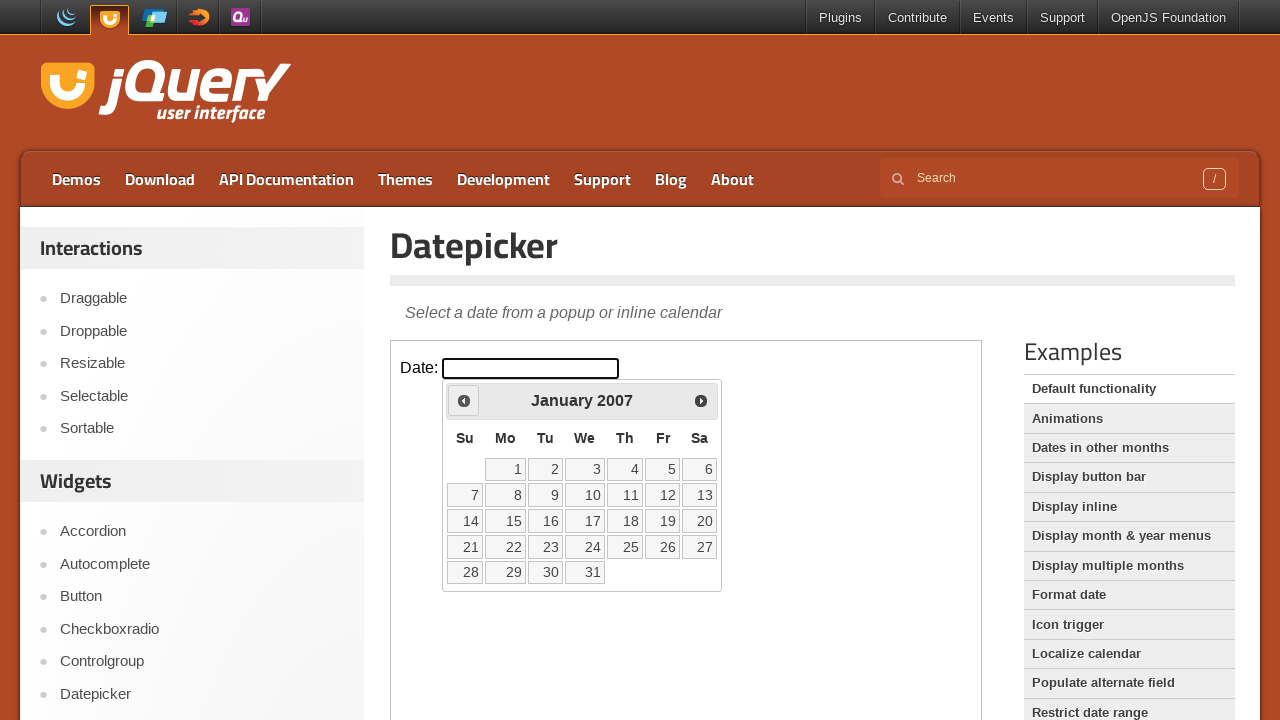

Retrieved current year from datepicker
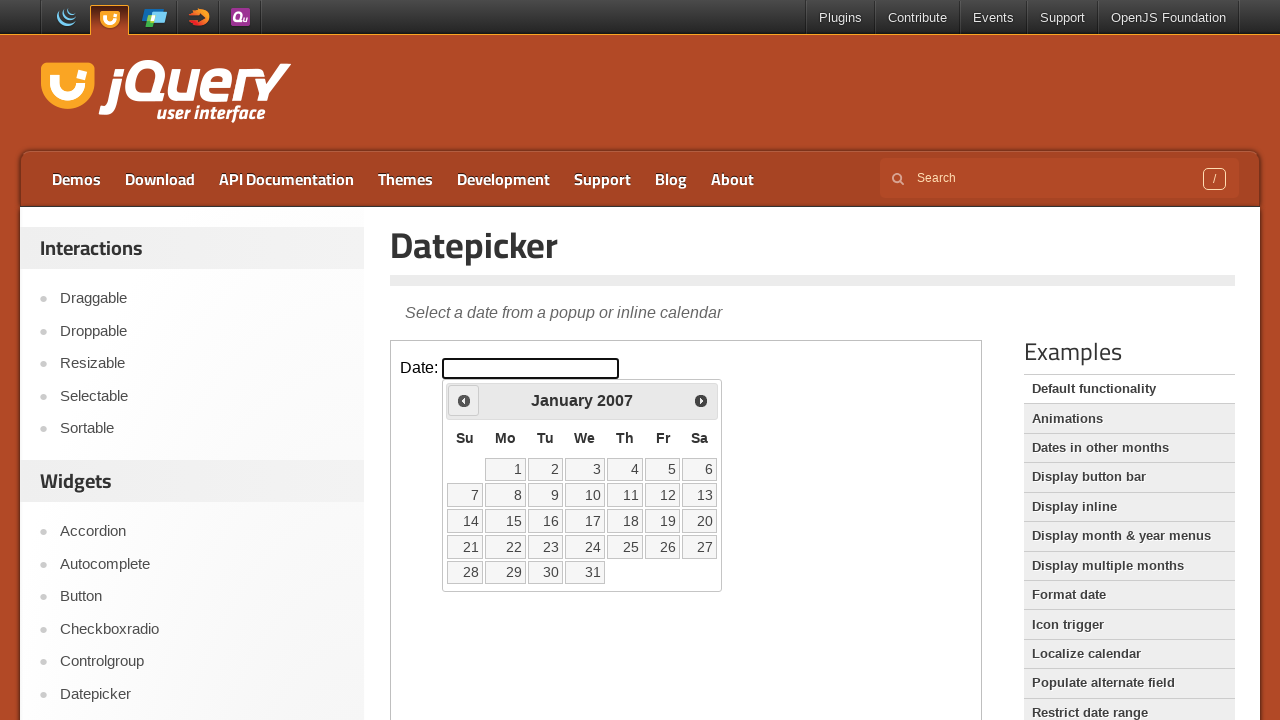

Clicked previous month button to navigate backwards at (464, 400) on iframe.demo-frame >> internal:control=enter-frame >> xpath=//*[@id='ui-datepicke
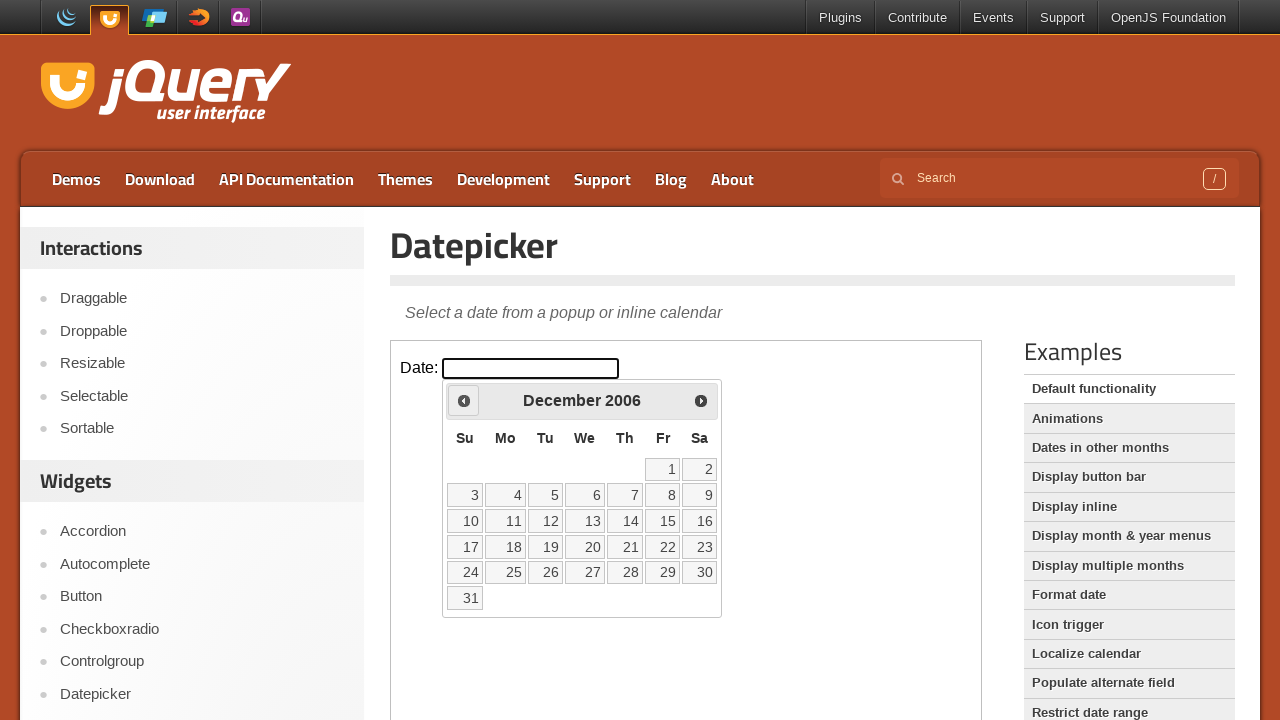

Retrieved current month from datepicker
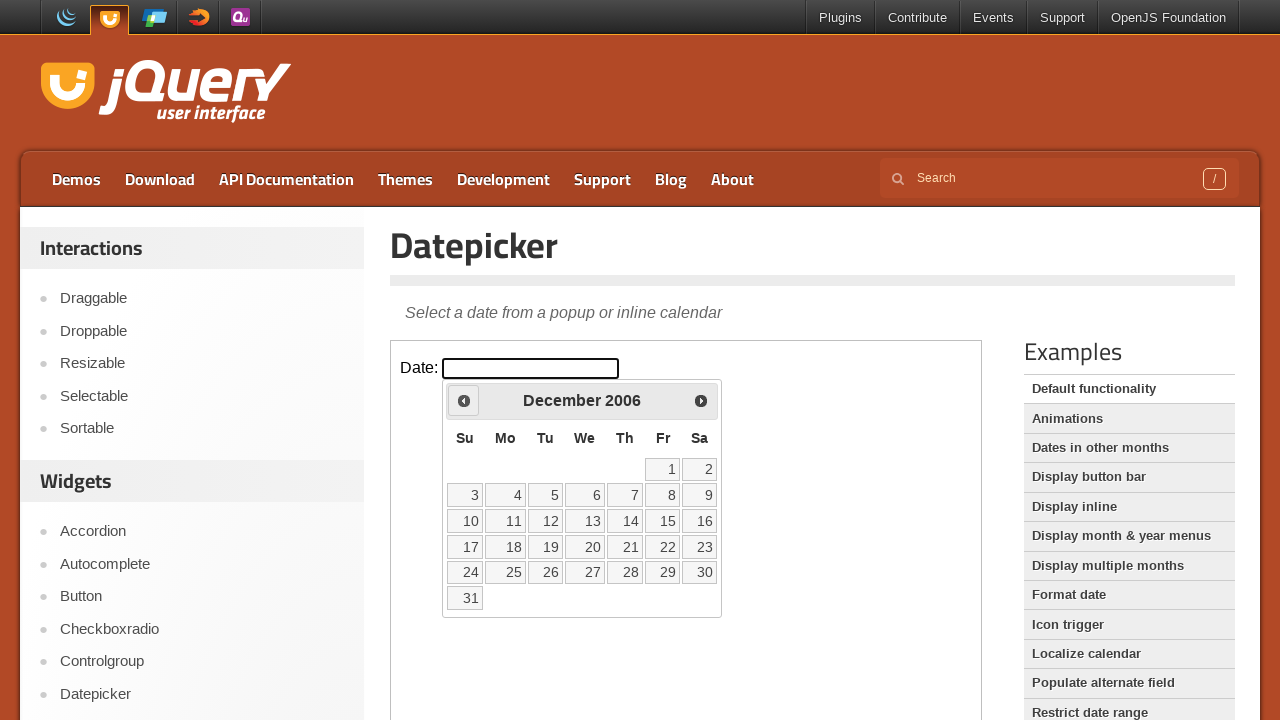

Retrieved current year from datepicker
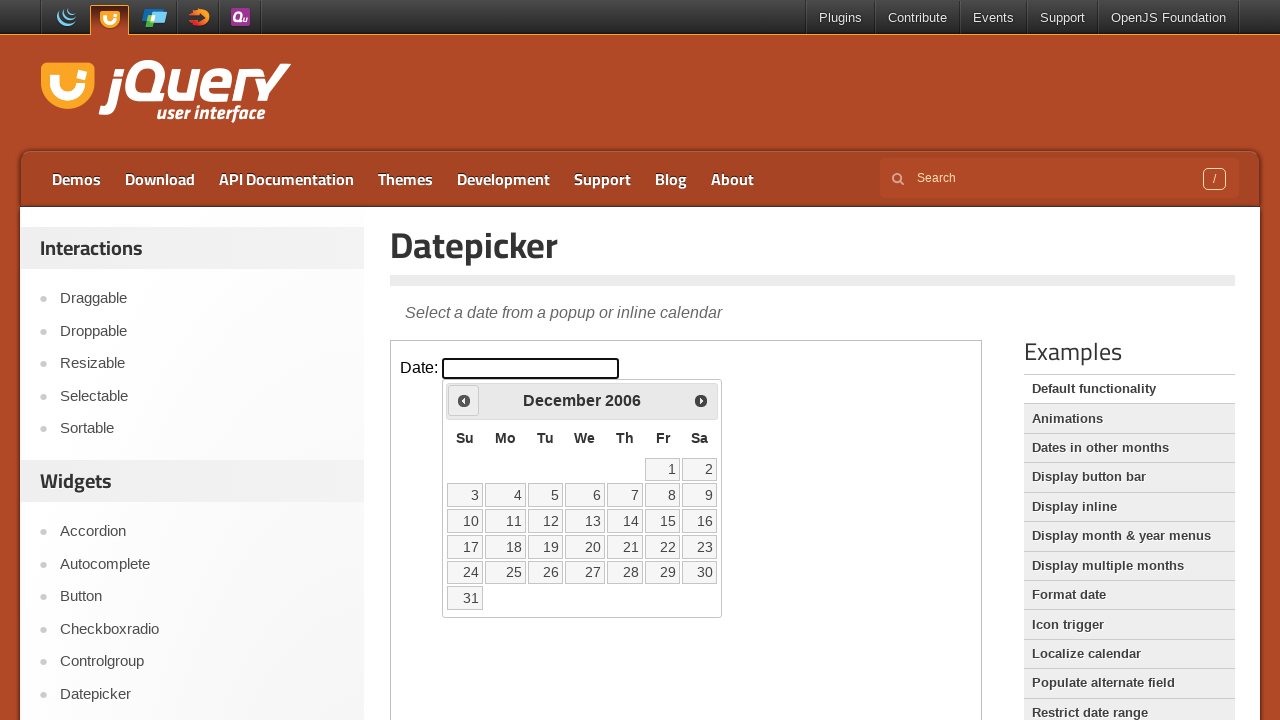

Clicked previous month button to navigate backwards at (464, 400) on iframe.demo-frame >> internal:control=enter-frame >> xpath=//*[@id='ui-datepicke
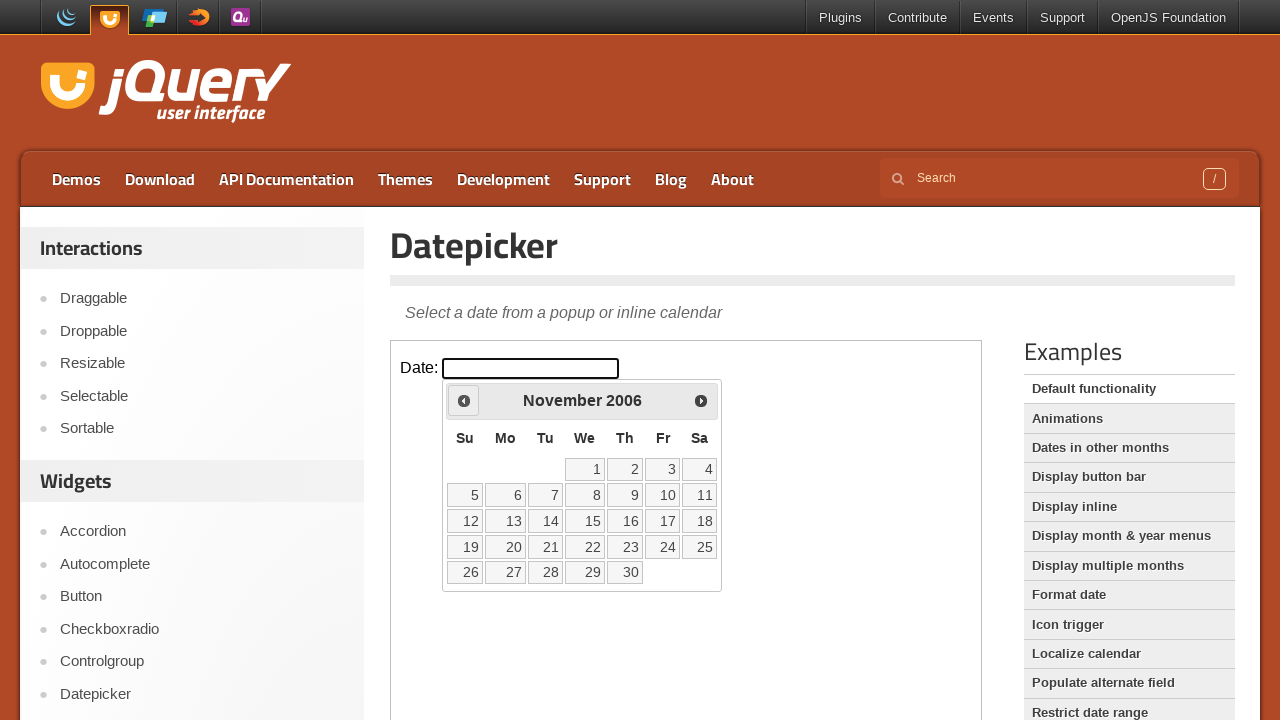

Retrieved current month from datepicker
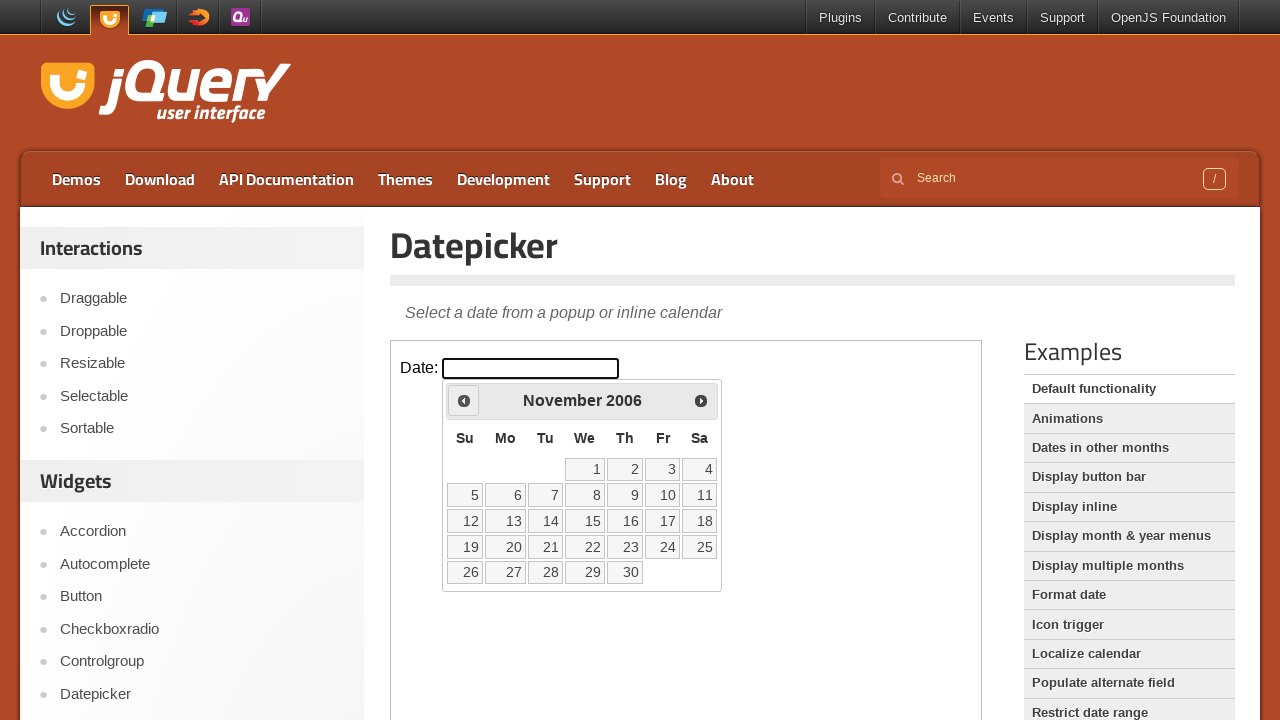

Retrieved current year from datepicker
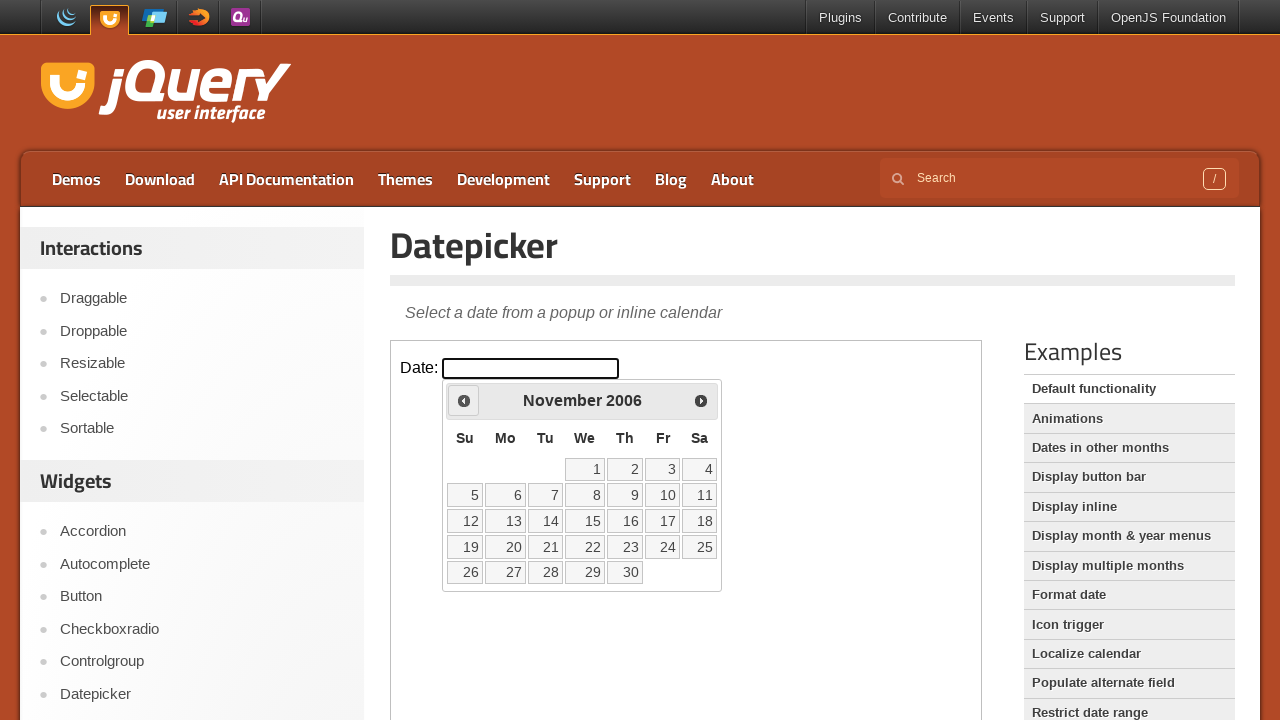

Clicked previous month button to navigate backwards at (464, 400) on iframe.demo-frame >> internal:control=enter-frame >> xpath=//*[@id='ui-datepicke
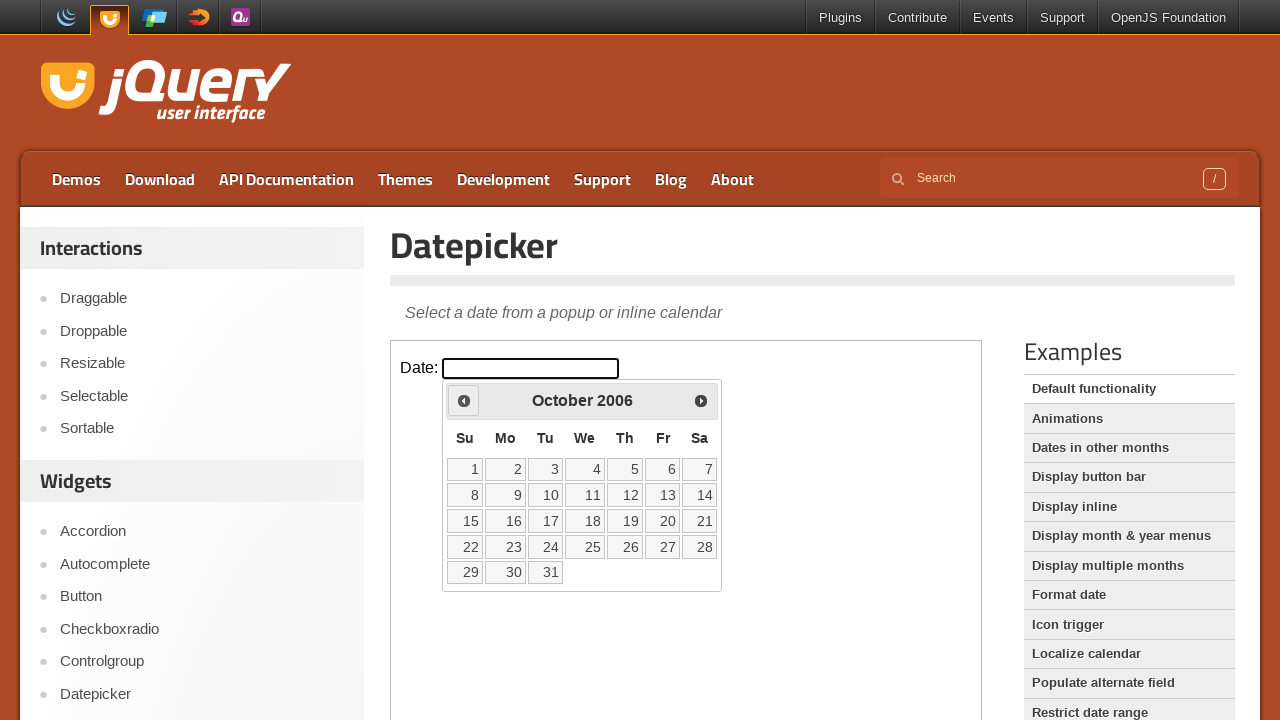

Retrieved current month from datepicker
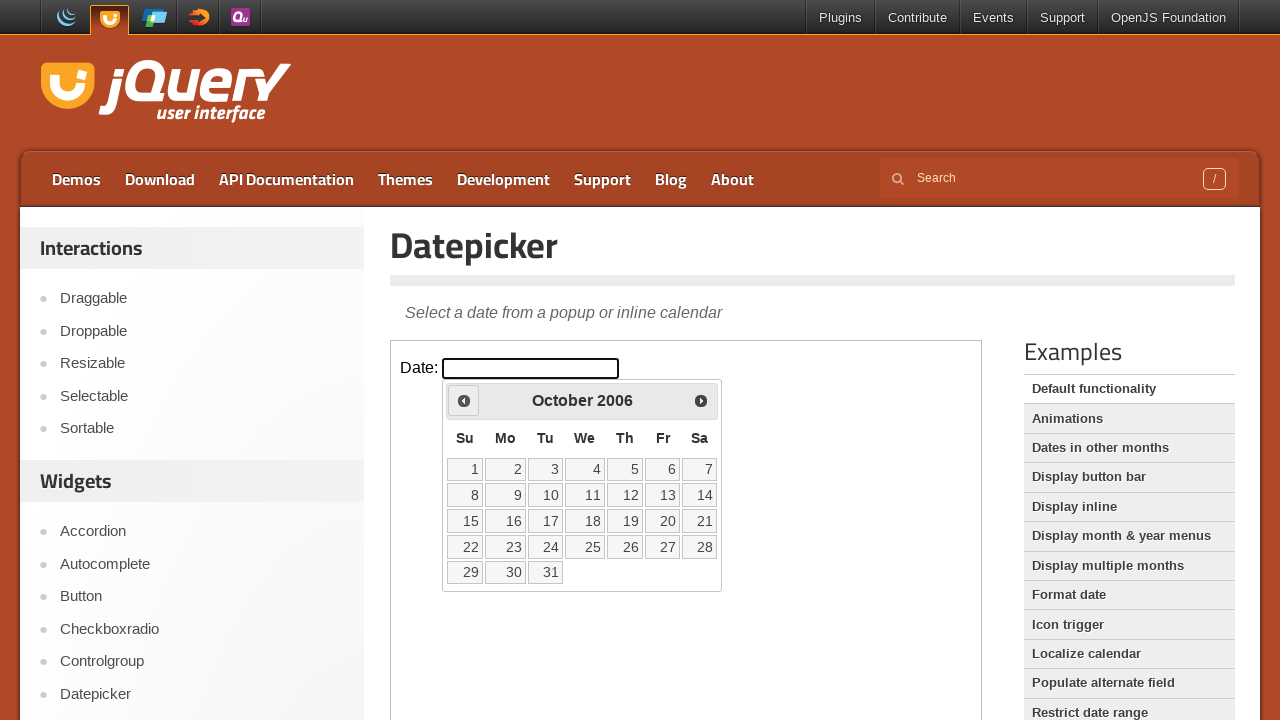

Retrieved current year from datepicker
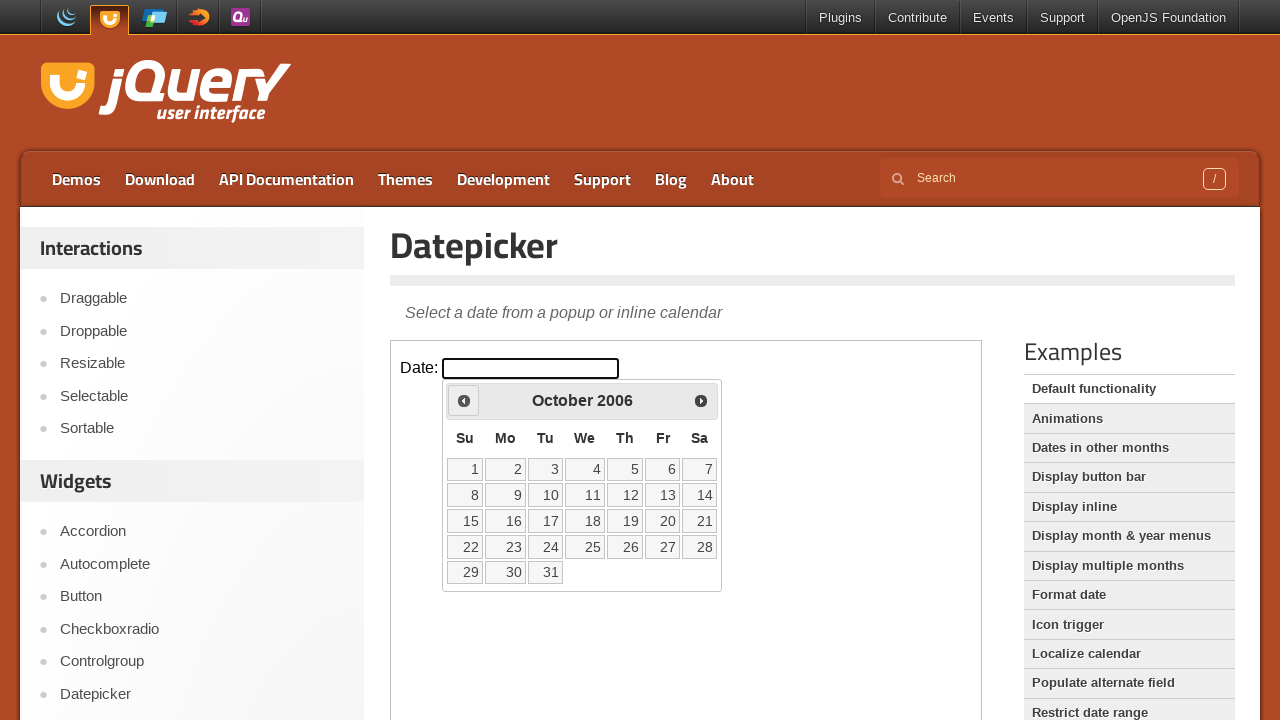

Clicked previous month button to navigate backwards at (464, 400) on iframe.demo-frame >> internal:control=enter-frame >> xpath=//*[@id='ui-datepicke
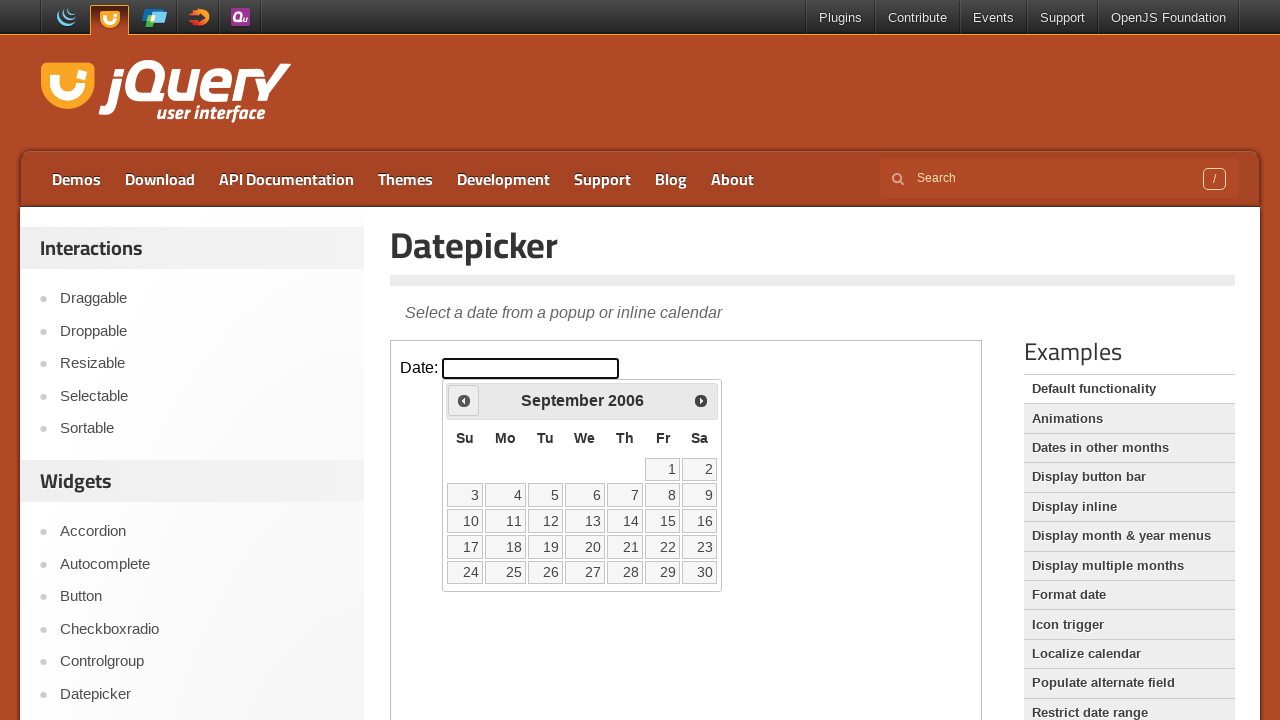

Retrieved current month from datepicker
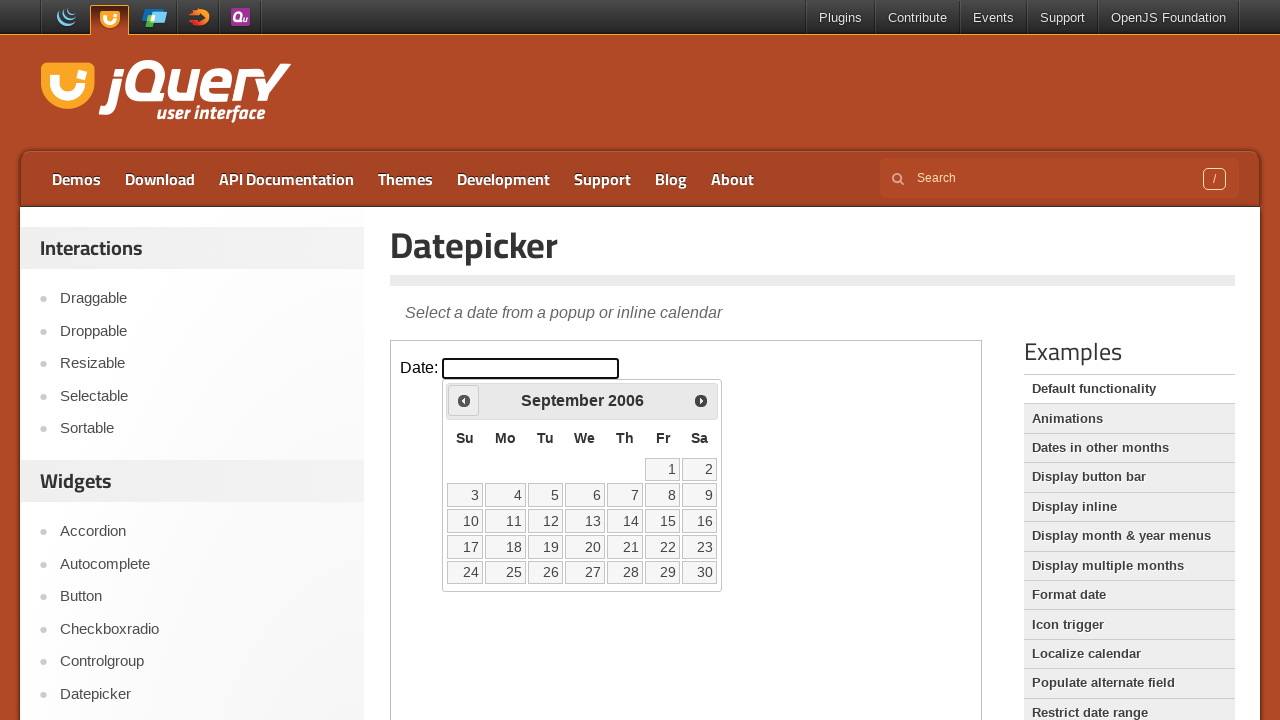

Retrieved current year from datepicker
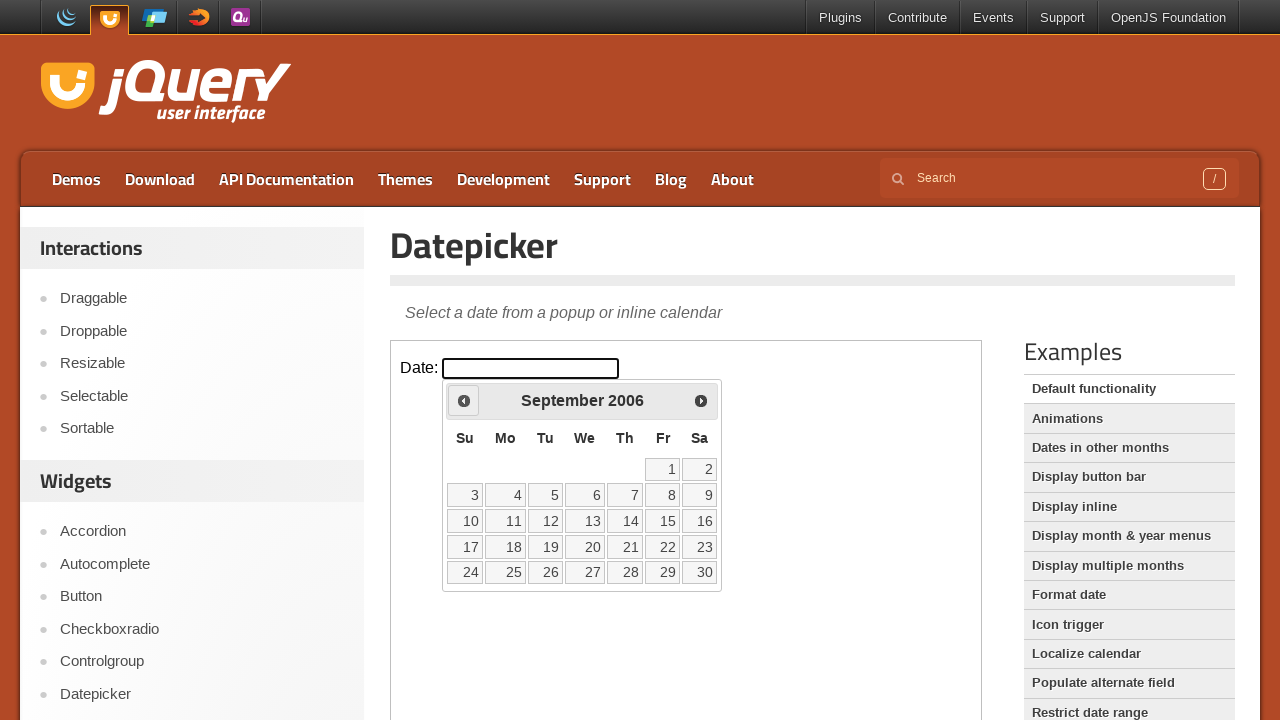

Clicked previous month button to navigate backwards at (464, 400) on iframe.demo-frame >> internal:control=enter-frame >> xpath=//*[@id='ui-datepicke
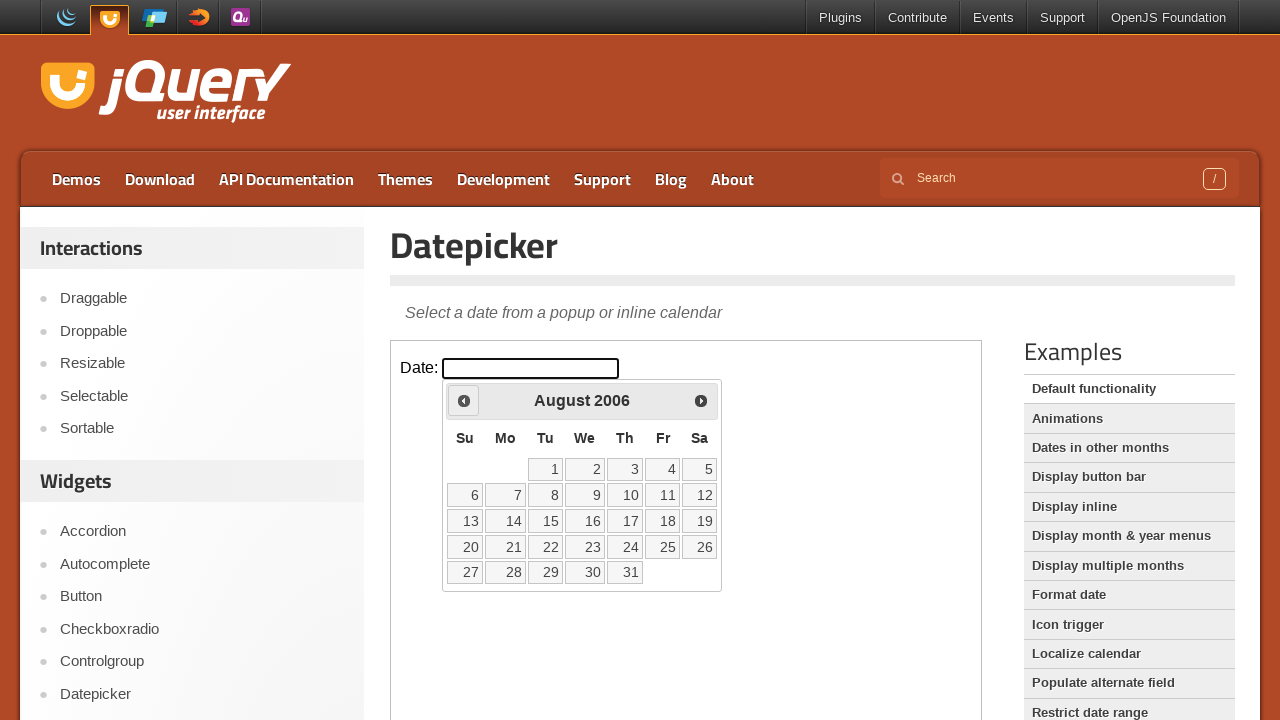

Retrieved current month from datepicker
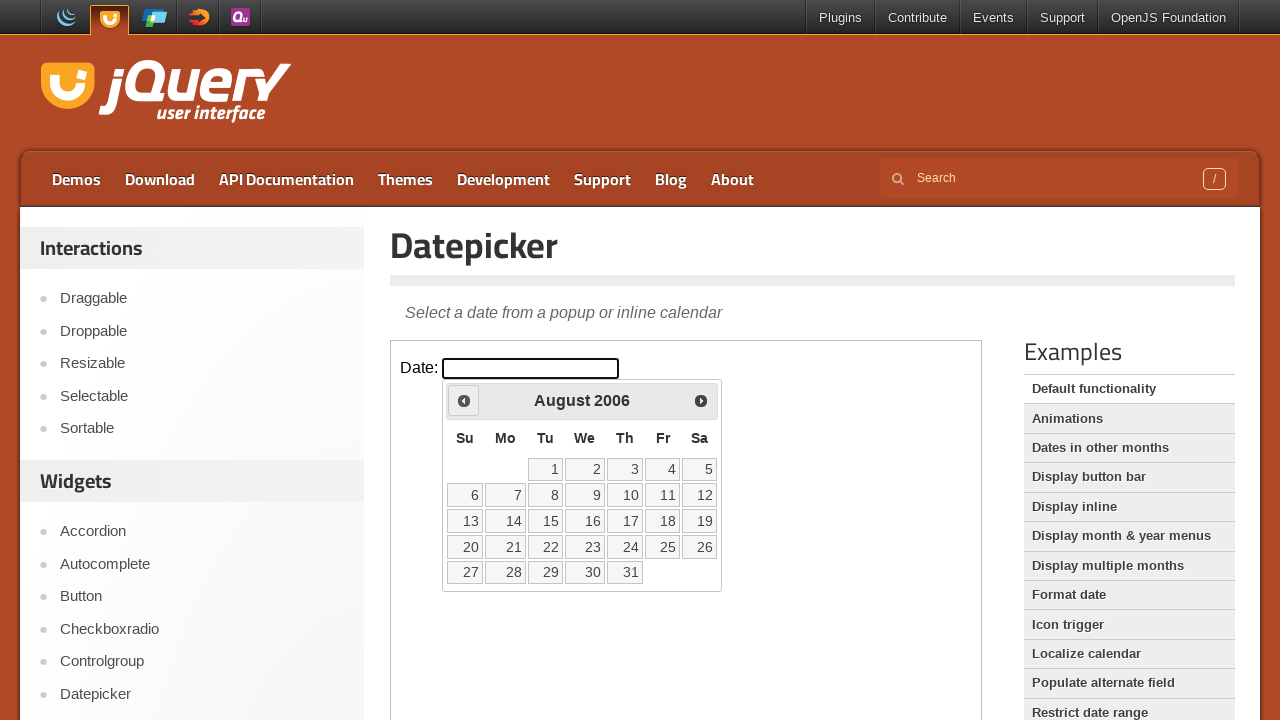

Retrieved current year from datepicker
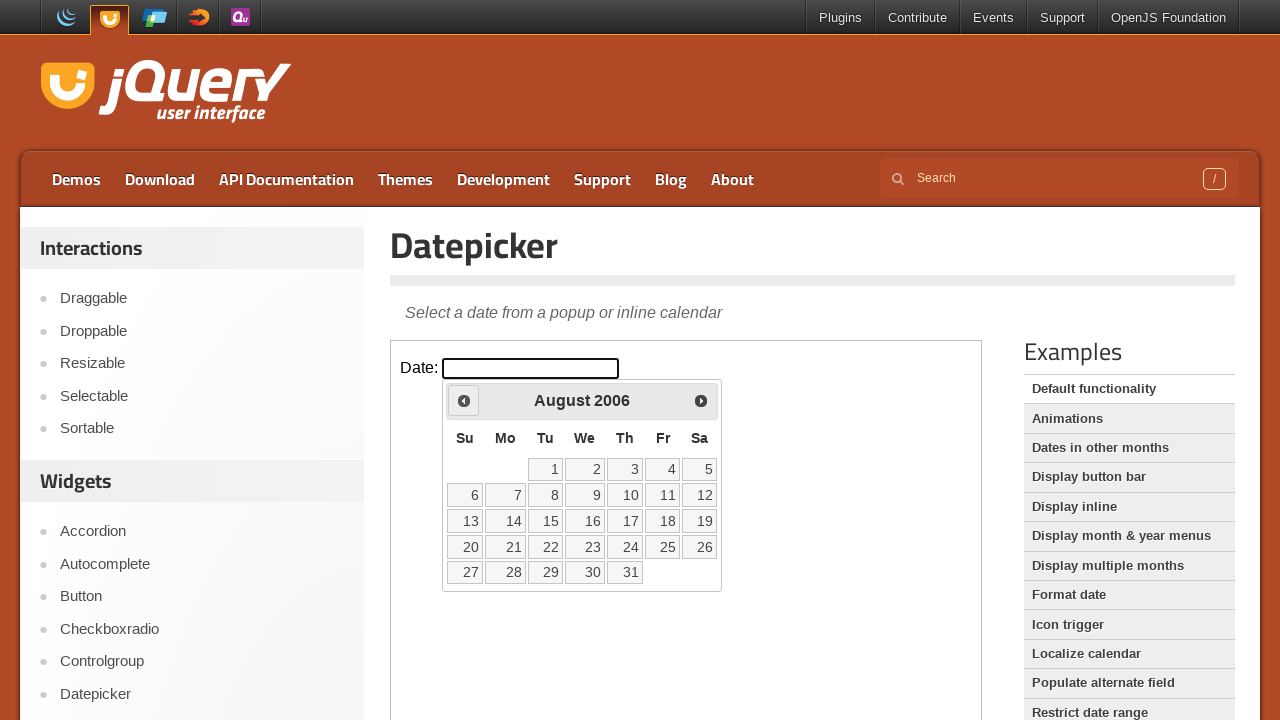

Clicked previous month button to navigate backwards at (464, 400) on iframe.demo-frame >> internal:control=enter-frame >> xpath=//*[@id='ui-datepicke
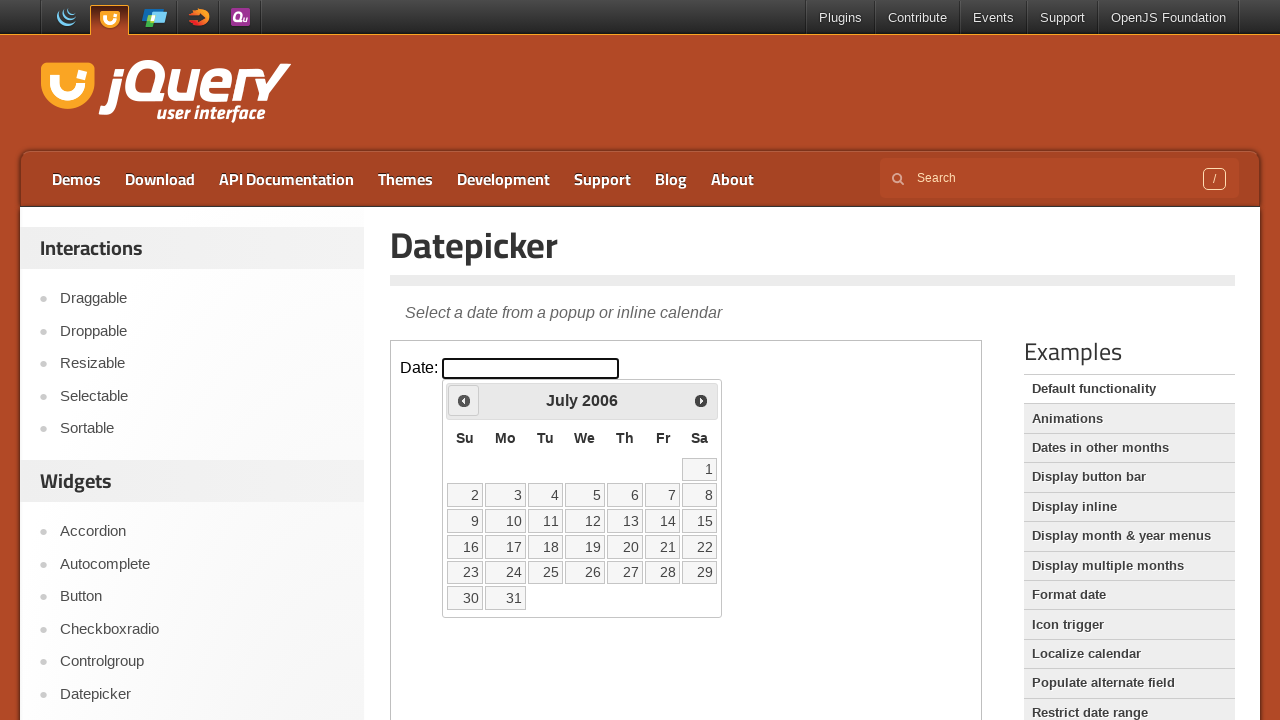

Retrieved current month from datepicker
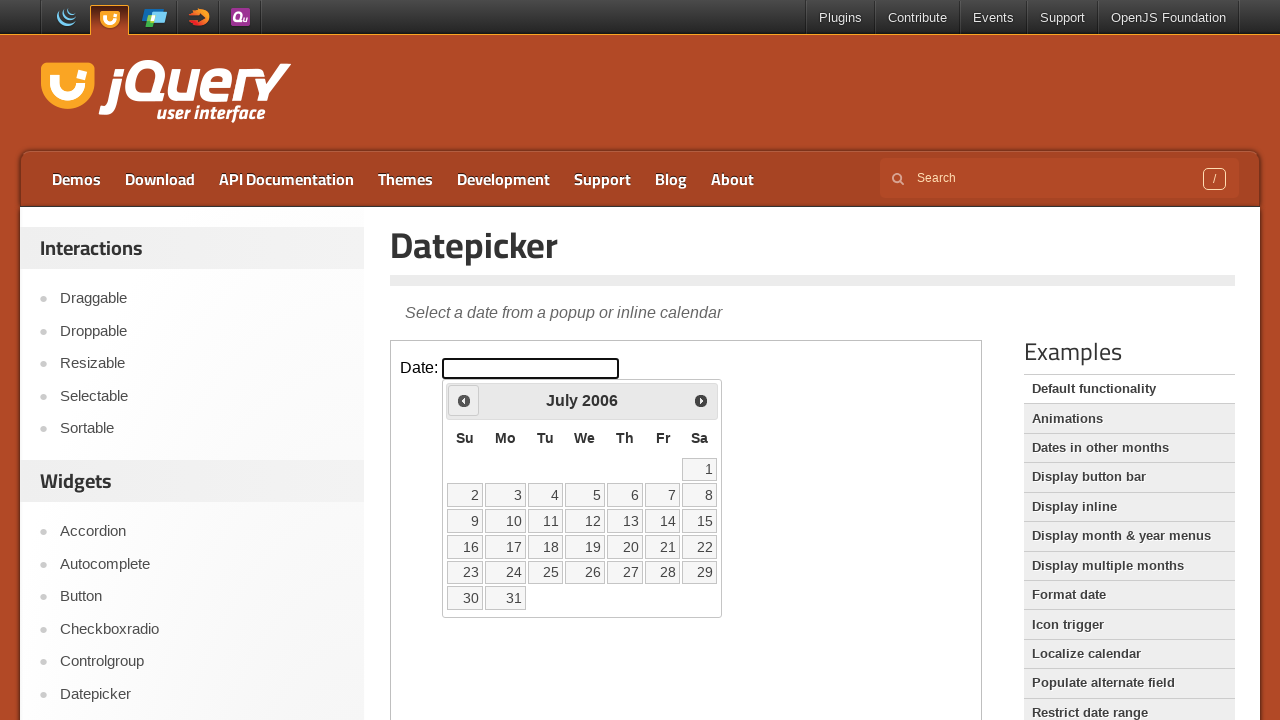

Retrieved current year from datepicker
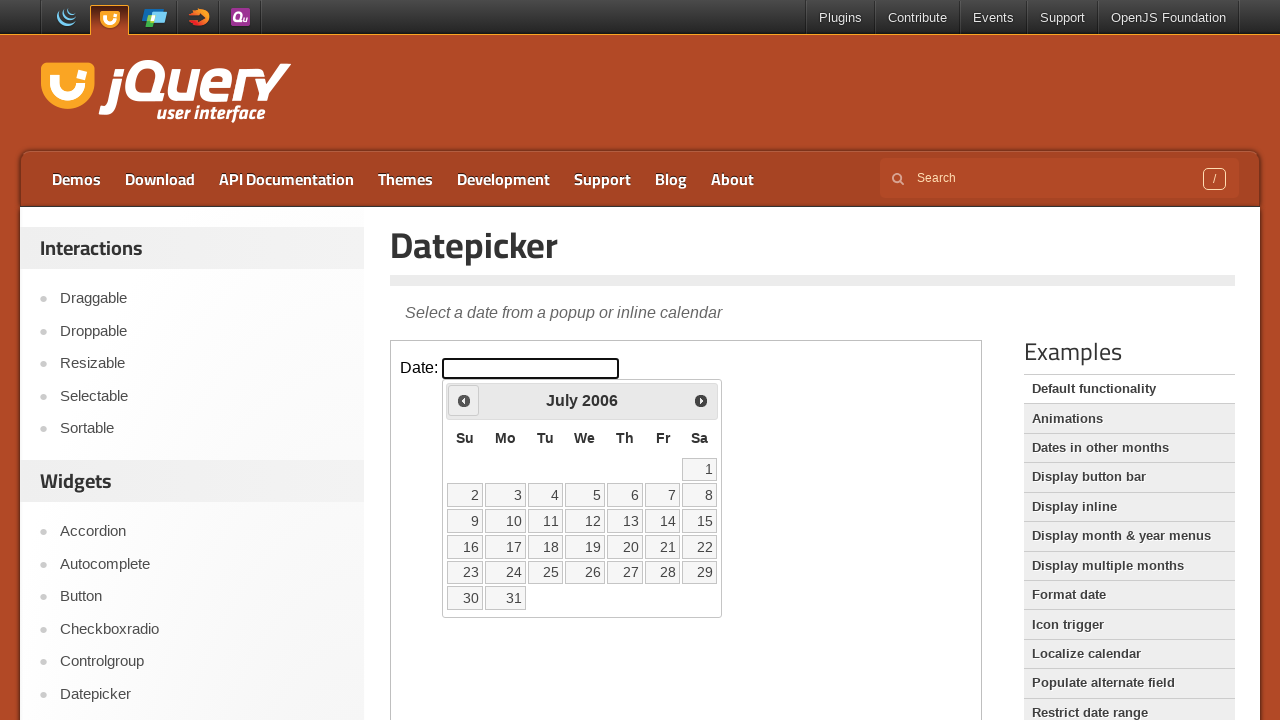

Clicked previous month button to navigate backwards at (464, 400) on iframe.demo-frame >> internal:control=enter-frame >> xpath=//*[@id='ui-datepicke
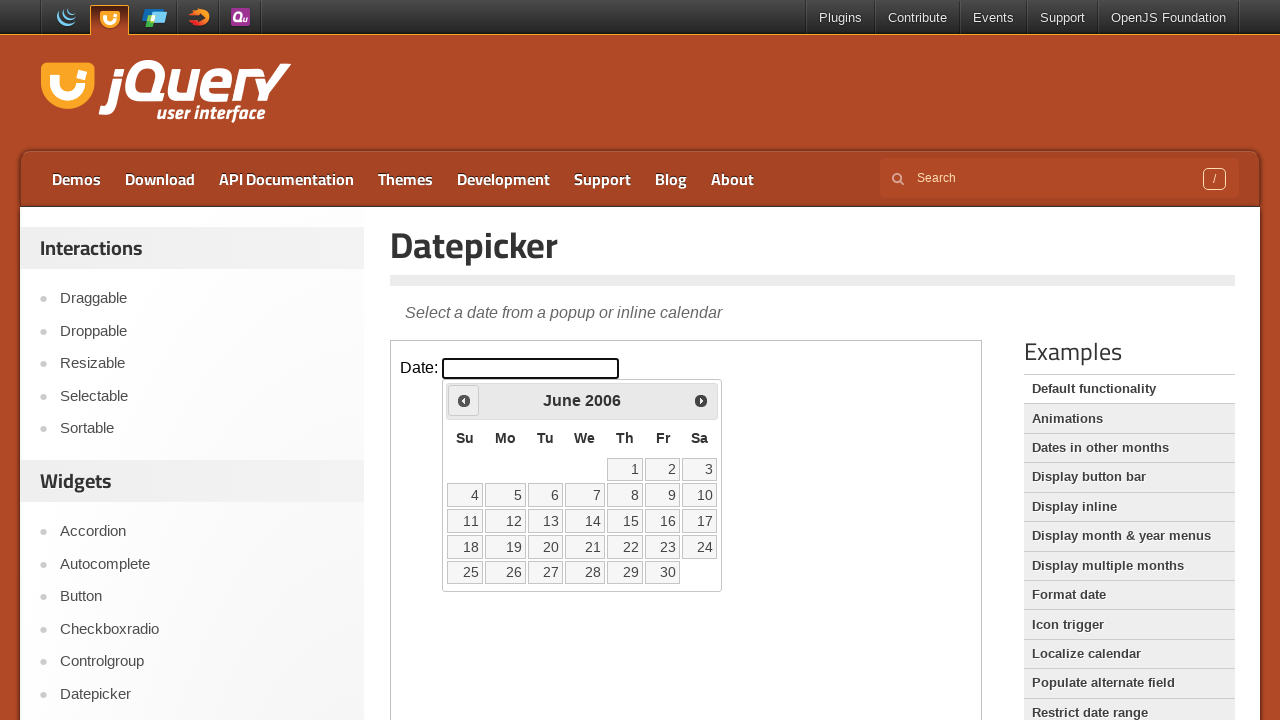

Retrieved current month from datepicker
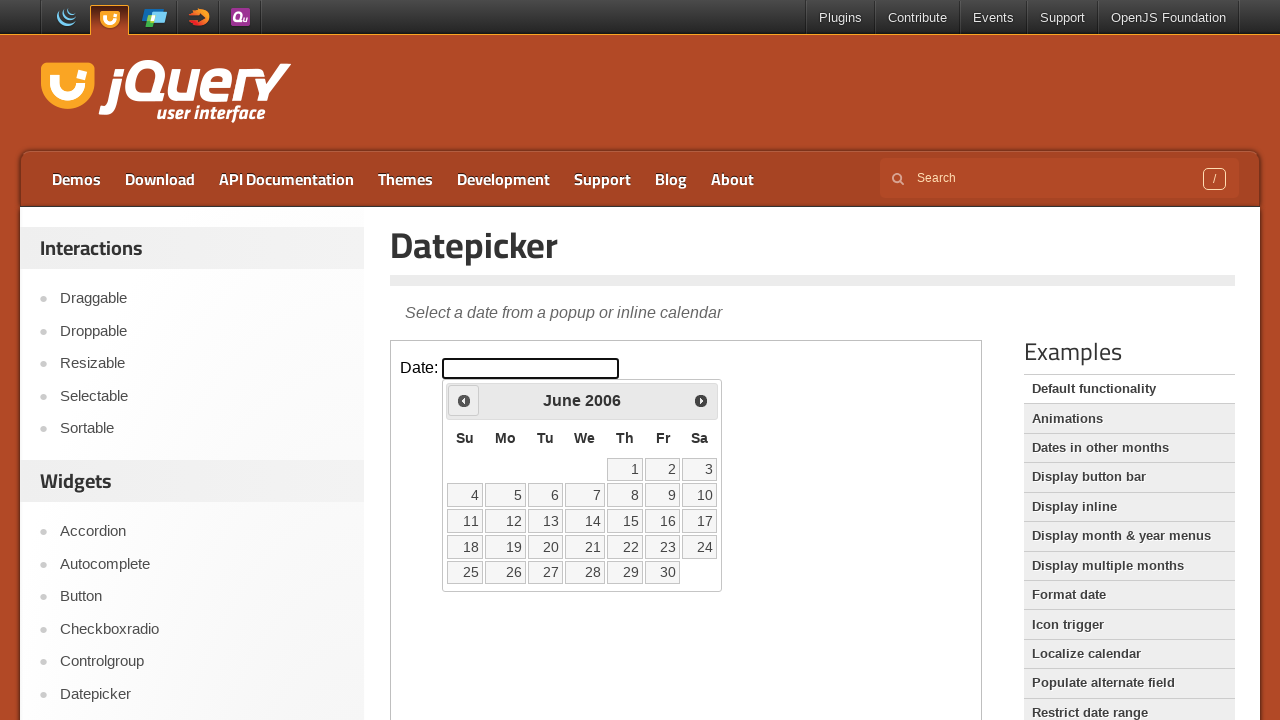

Retrieved current year from datepicker
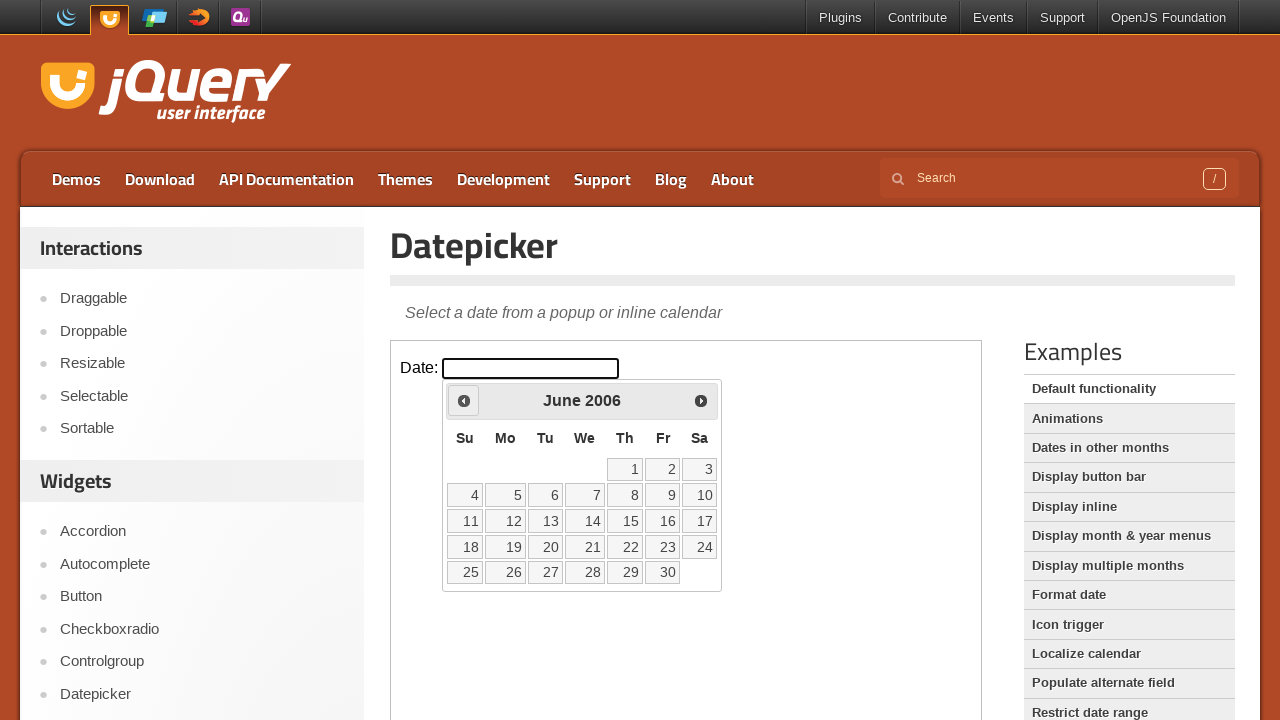

Clicked previous month button to navigate backwards at (464, 400) on iframe.demo-frame >> internal:control=enter-frame >> xpath=//*[@id='ui-datepicke
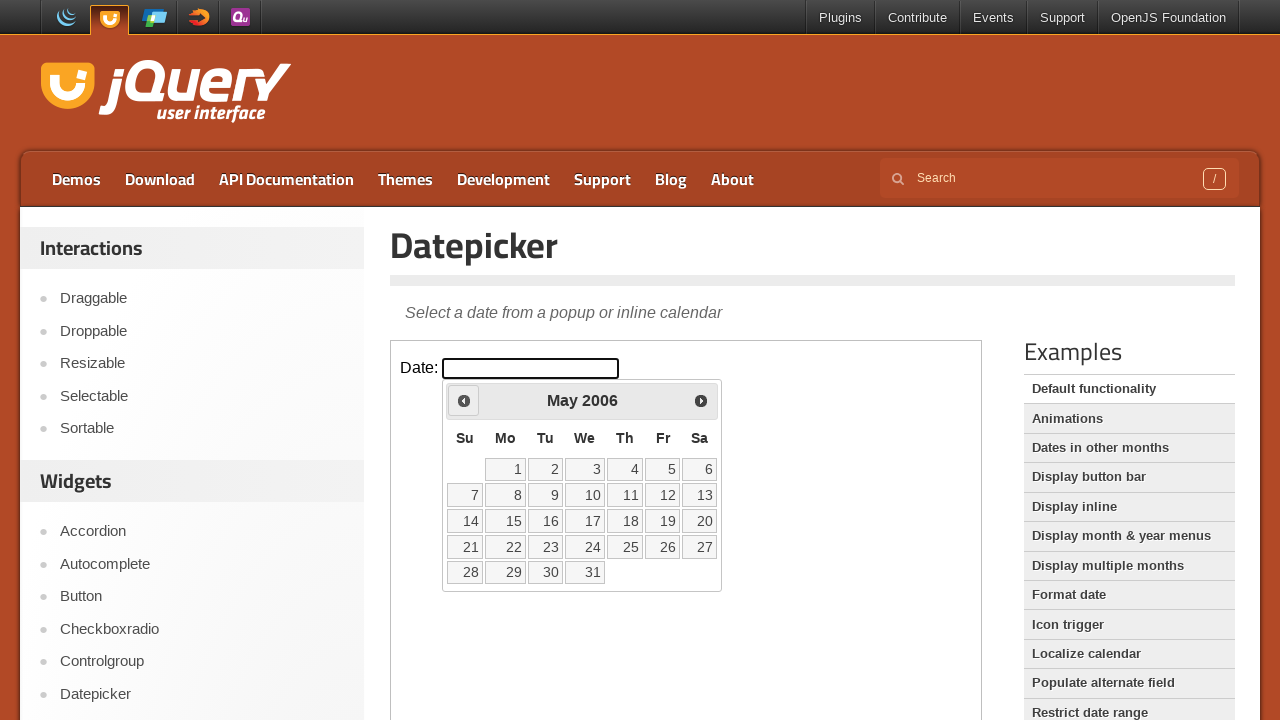

Retrieved current month from datepicker
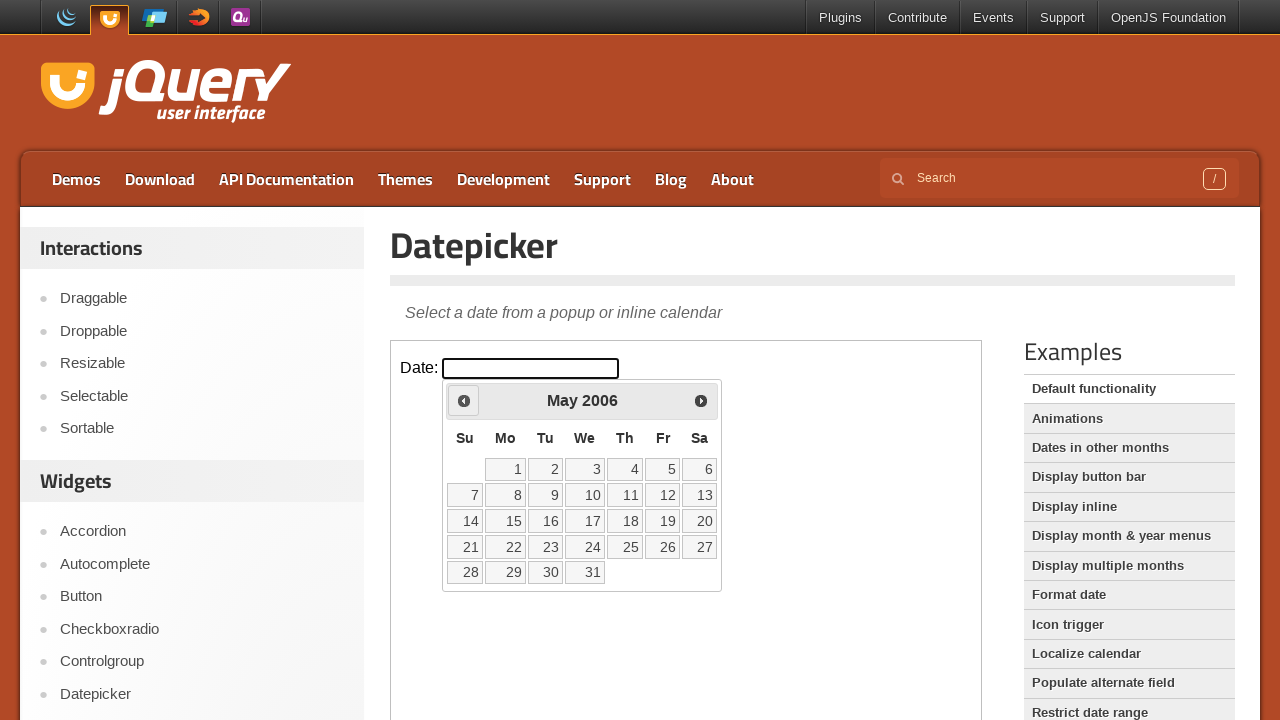

Retrieved current year from datepicker
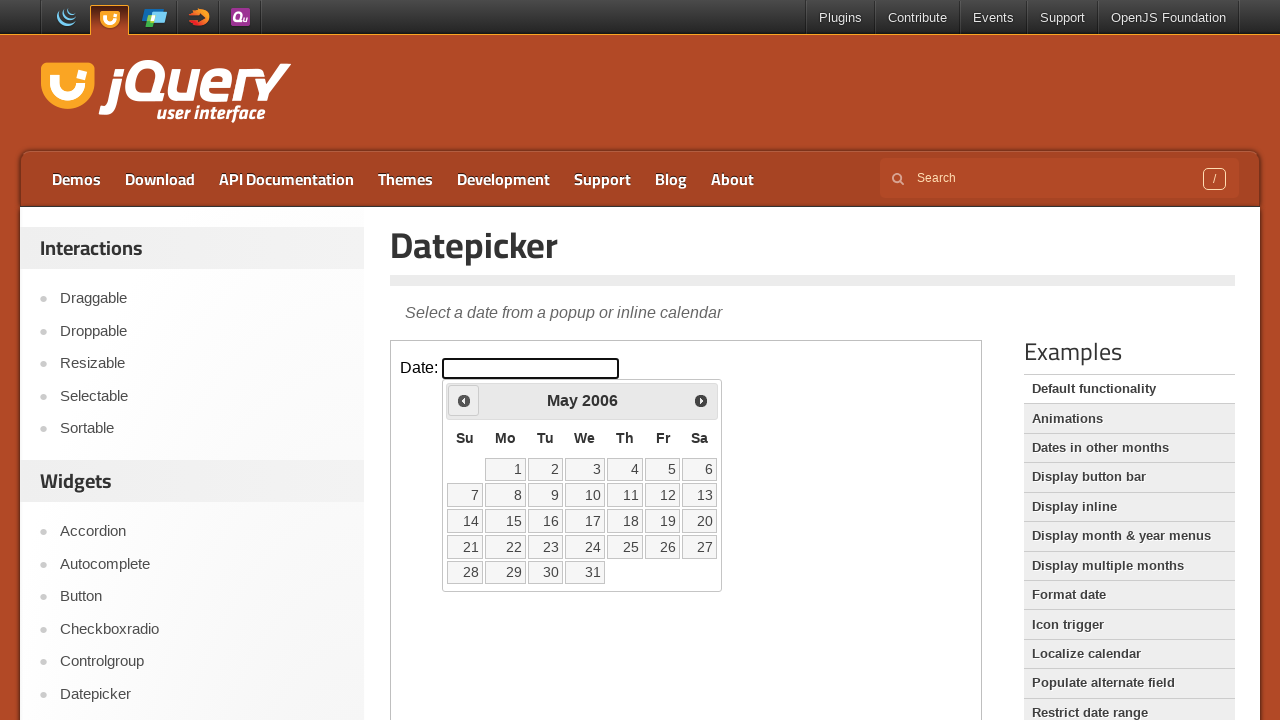

Clicked previous month button to navigate backwards at (464, 400) on iframe.demo-frame >> internal:control=enter-frame >> xpath=//*[@id='ui-datepicke
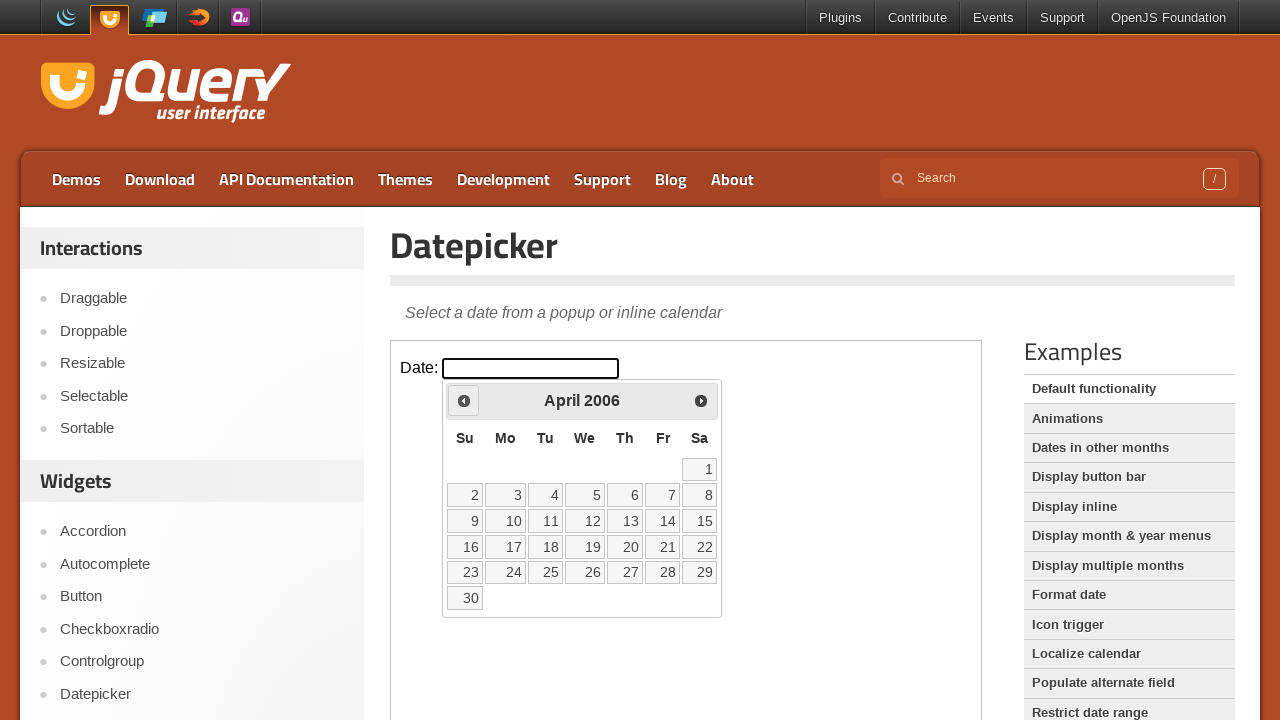

Retrieved current month from datepicker
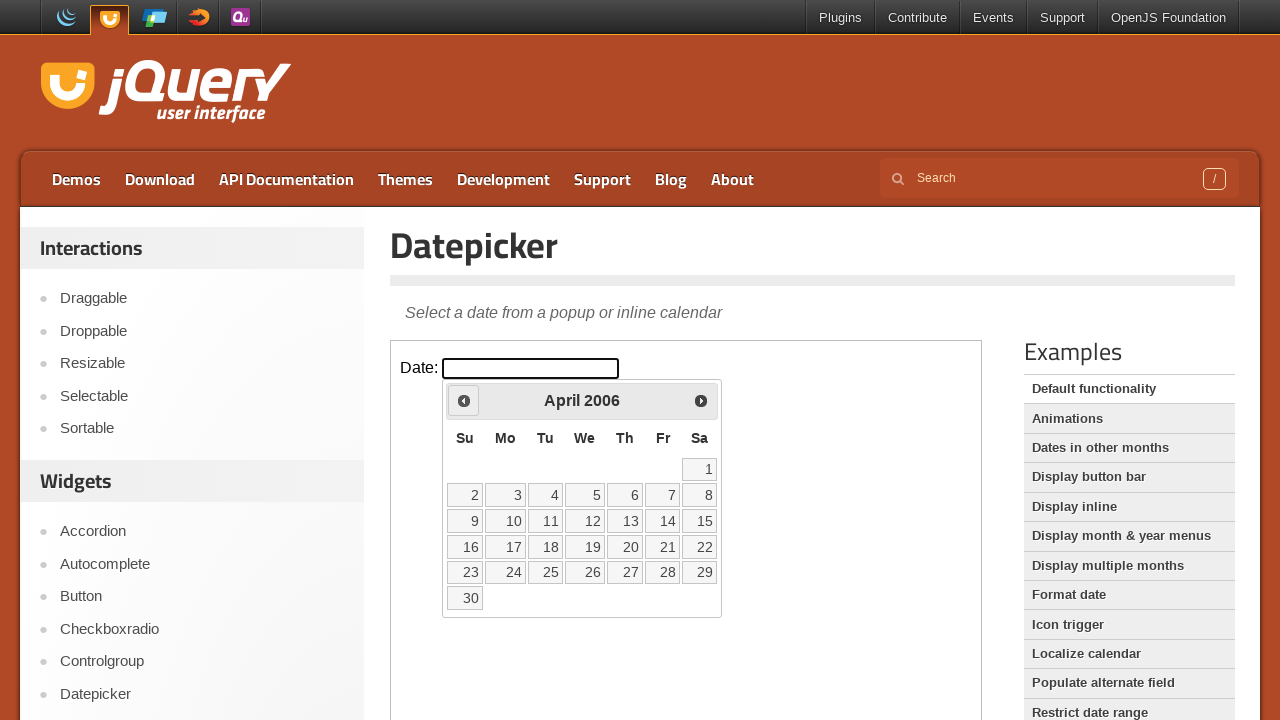

Retrieved current year from datepicker
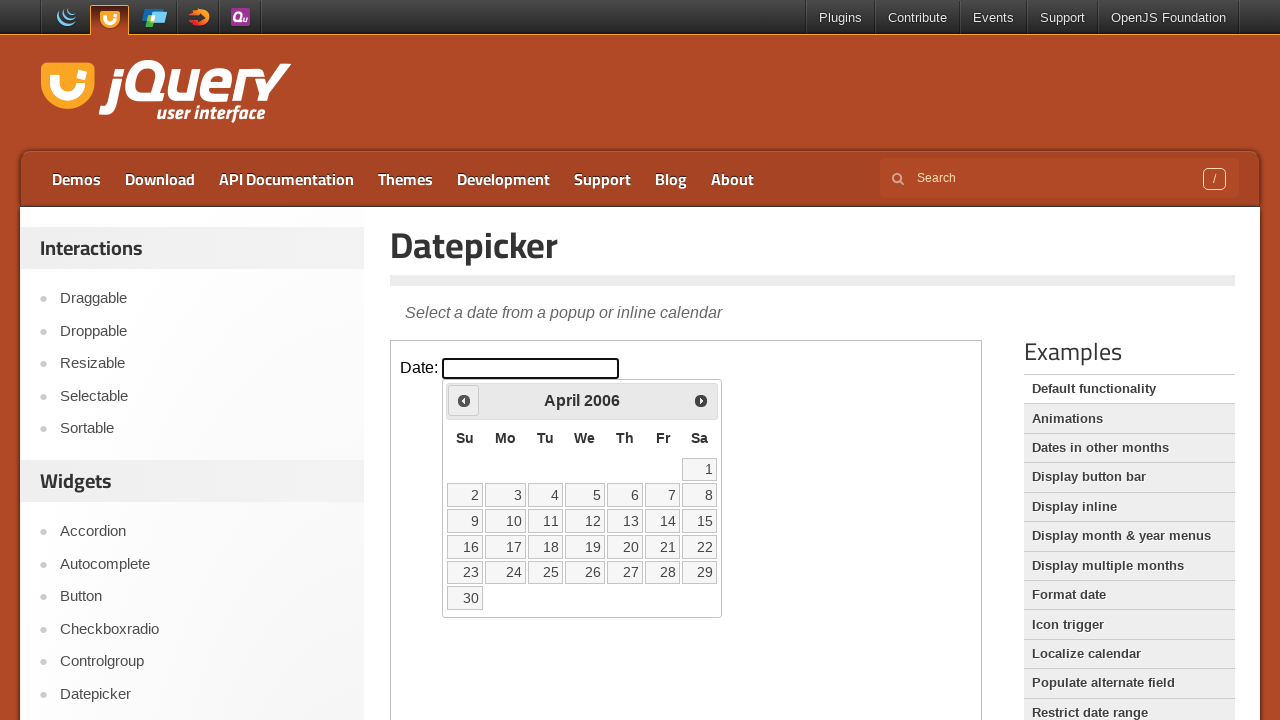

Clicked previous month button to navigate backwards at (464, 400) on iframe.demo-frame >> internal:control=enter-frame >> xpath=//*[@id='ui-datepicke
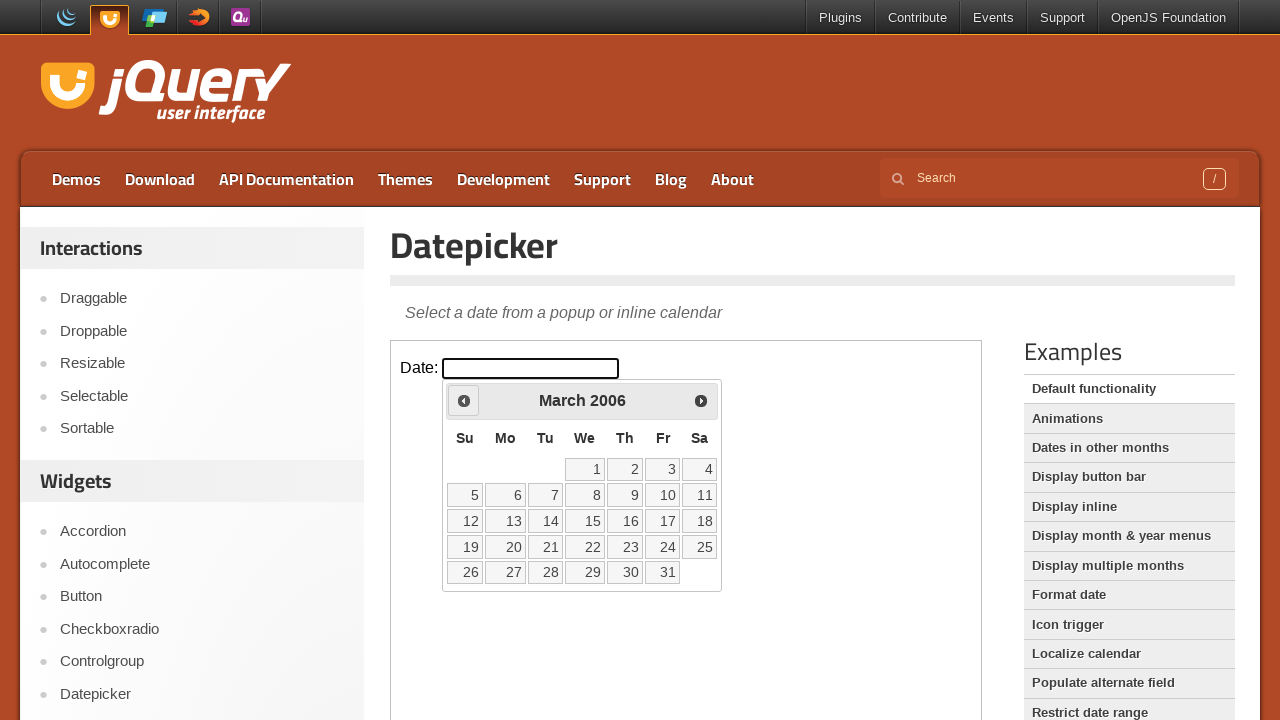

Retrieved current month from datepicker
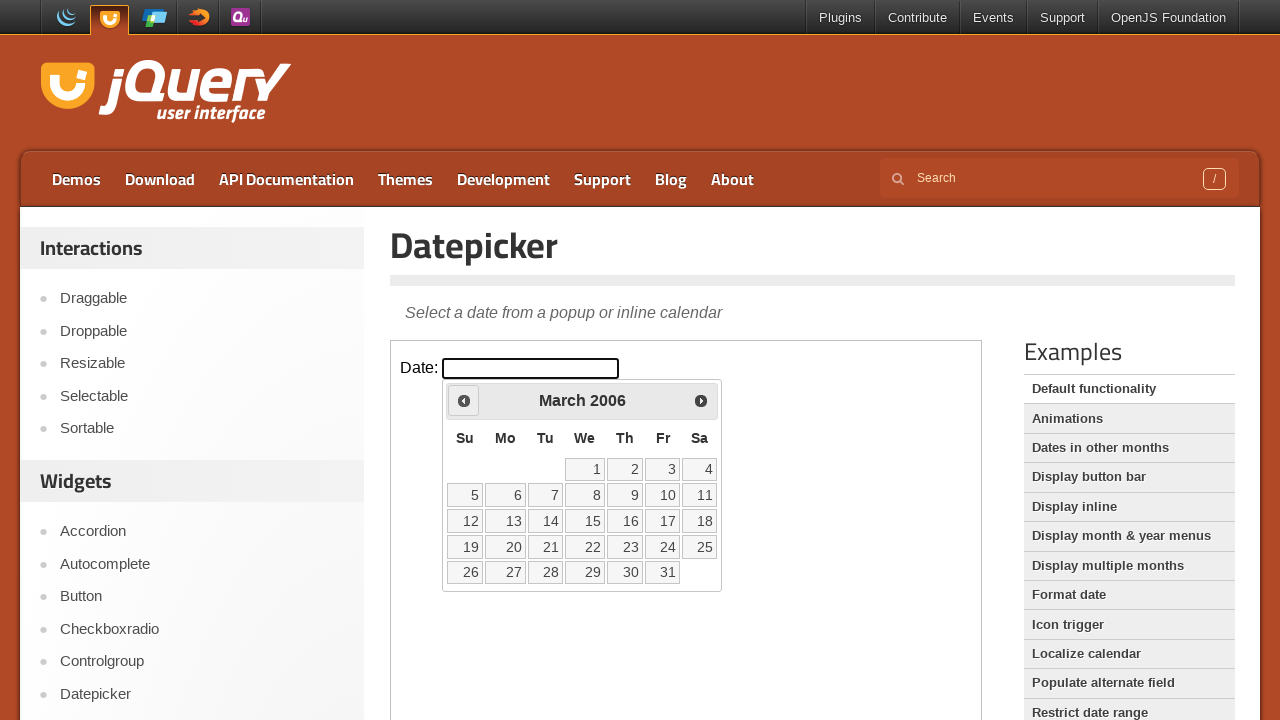

Retrieved current year from datepicker
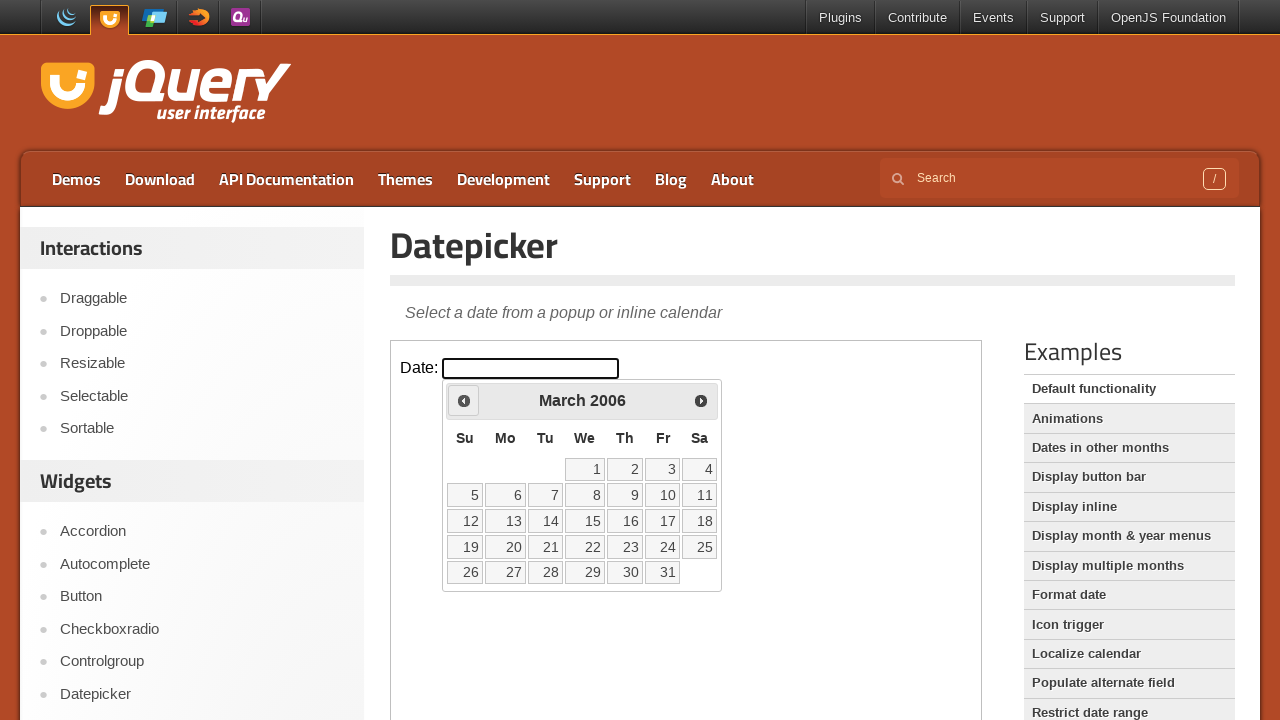

Clicked previous month button to navigate backwards at (464, 400) on iframe.demo-frame >> internal:control=enter-frame >> xpath=//*[@id='ui-datepicke
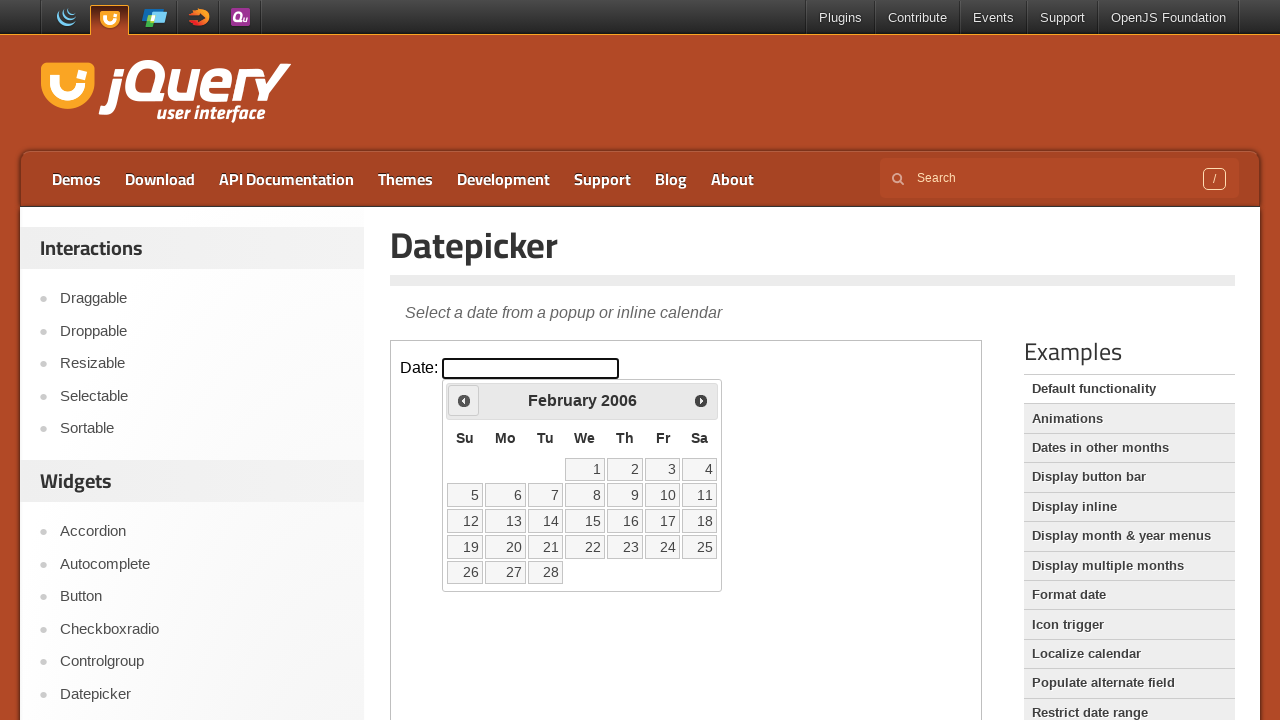

Retrieved current month from datepicker
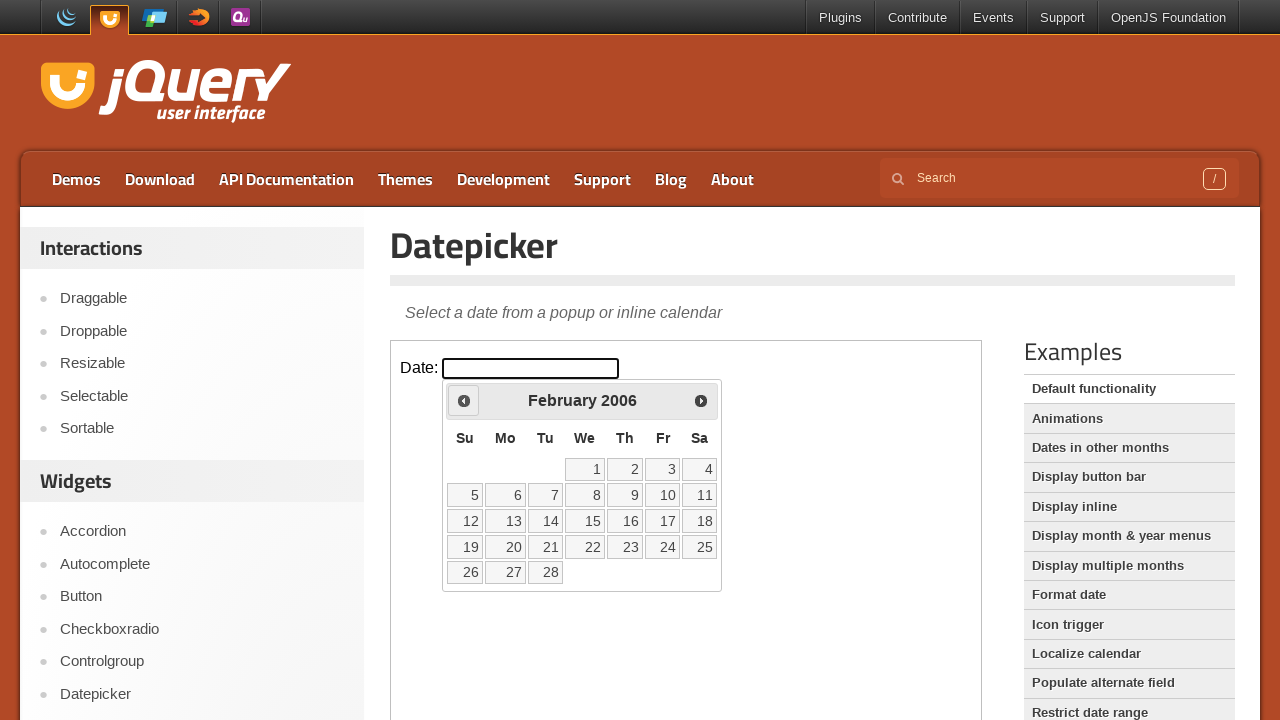

Retrieved current year from datepicker
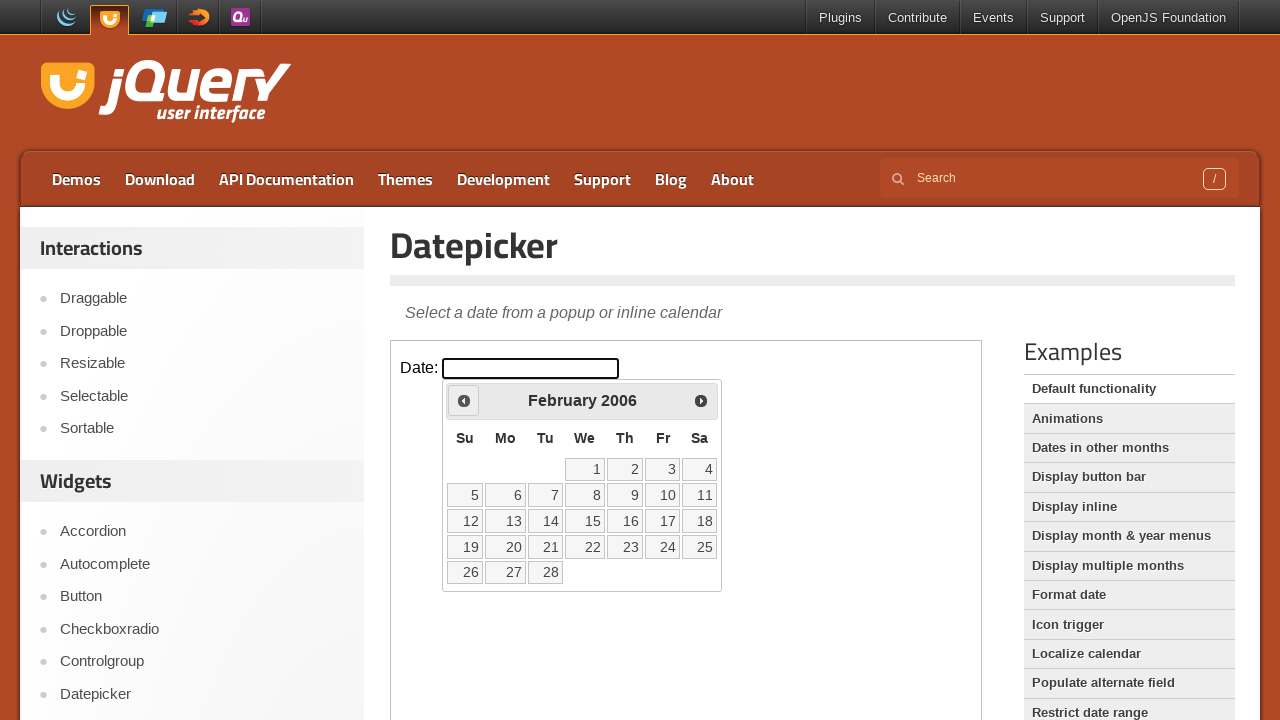

Clicked previous month button to navigate backwards at (464, 400) on iframe.demo-frame >> internal:control=enter-frame >> xpath=//*[@id='ui-datepicke
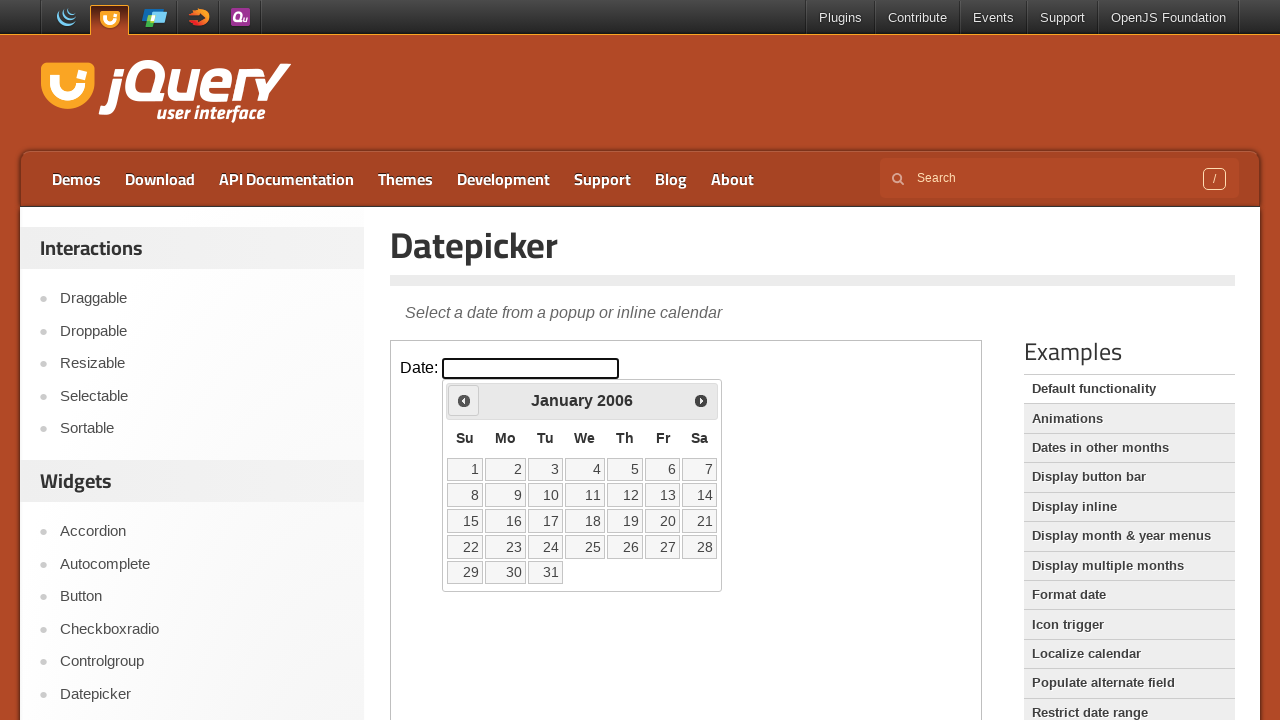

Retrieved current month from datepicker
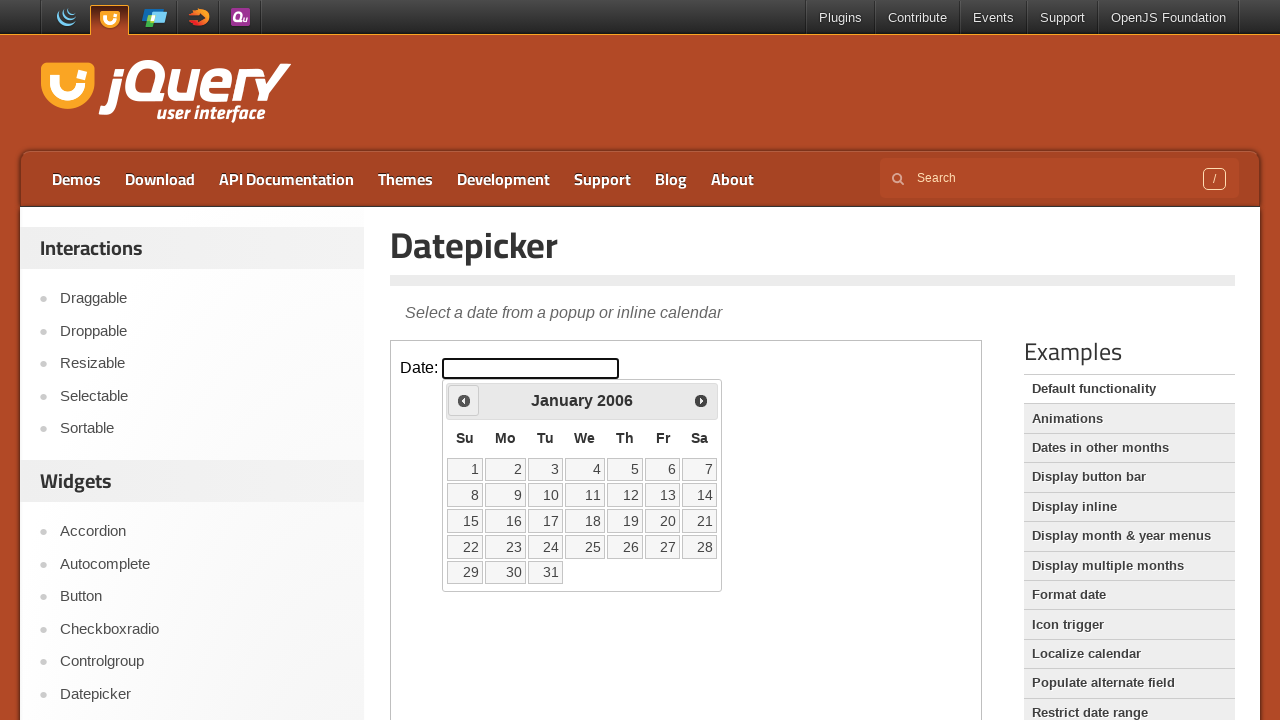

Retrieved current year from datepicker
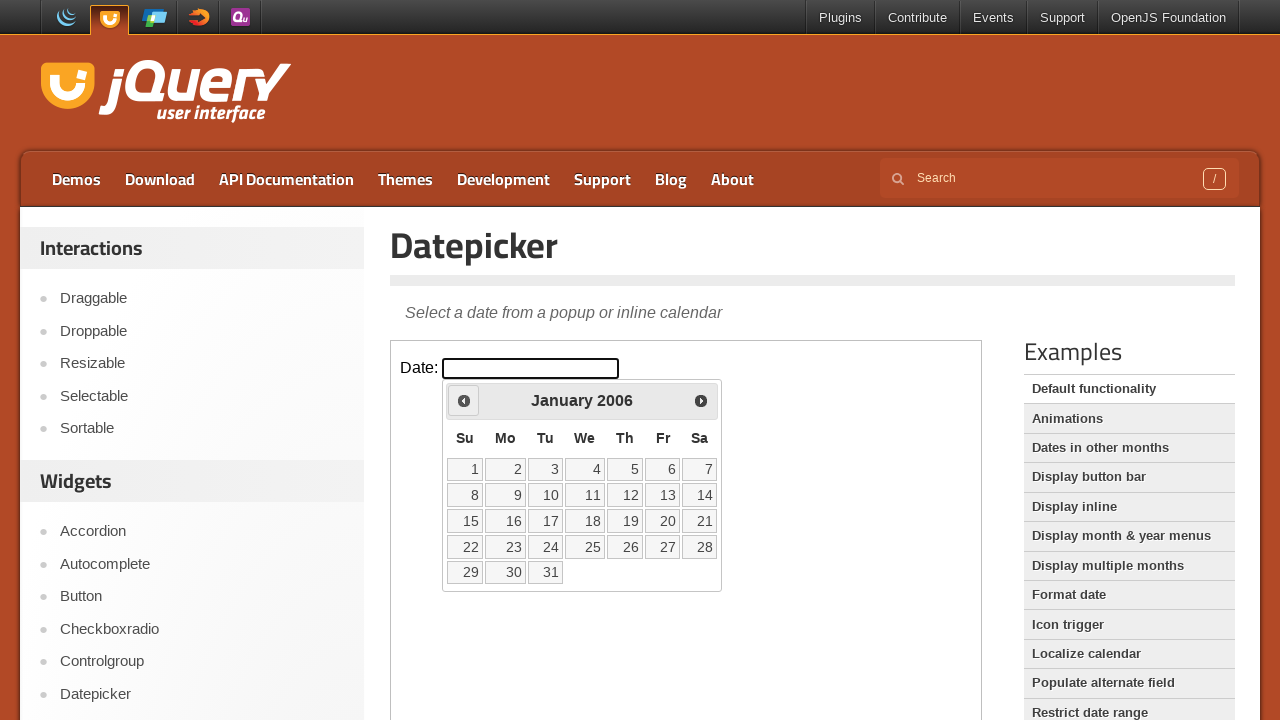

Clicked previous month button to navigate backwards at (464, 400) on iframe.demo-frame >> internal:control=enter-frame >> xpath=//*[@id='ui-datepicke
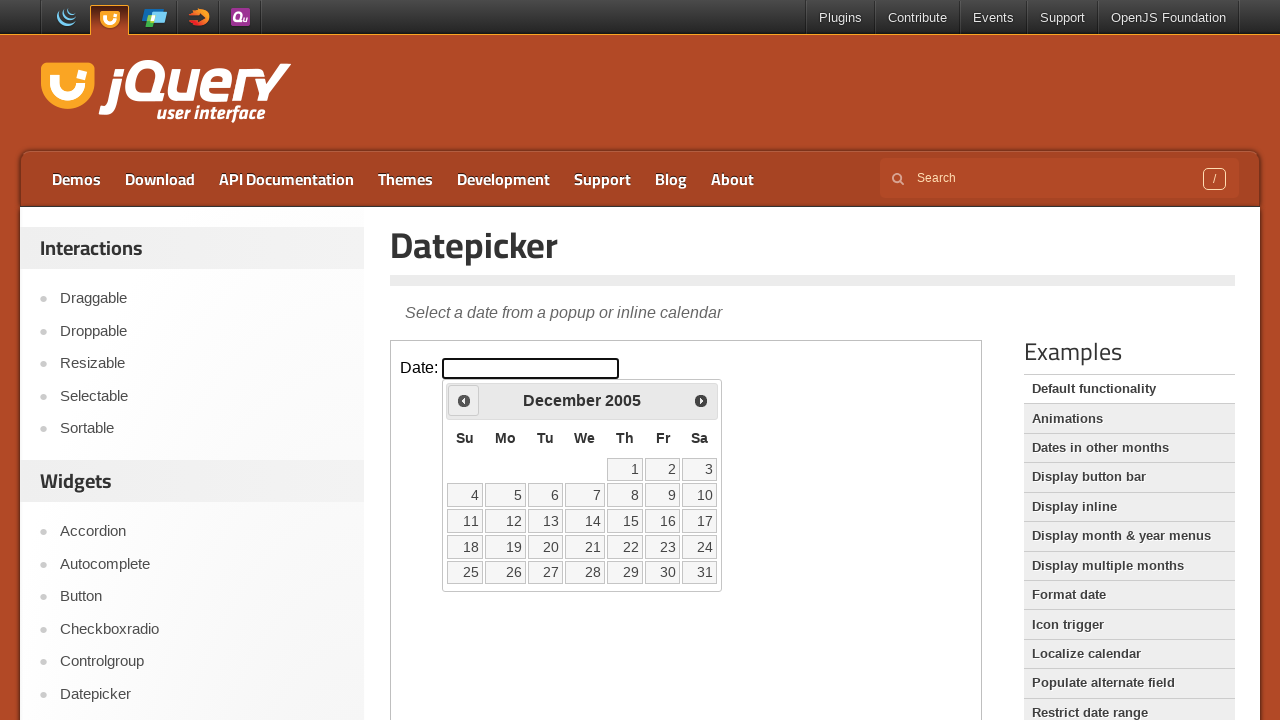

Retrieved current month from datepicker
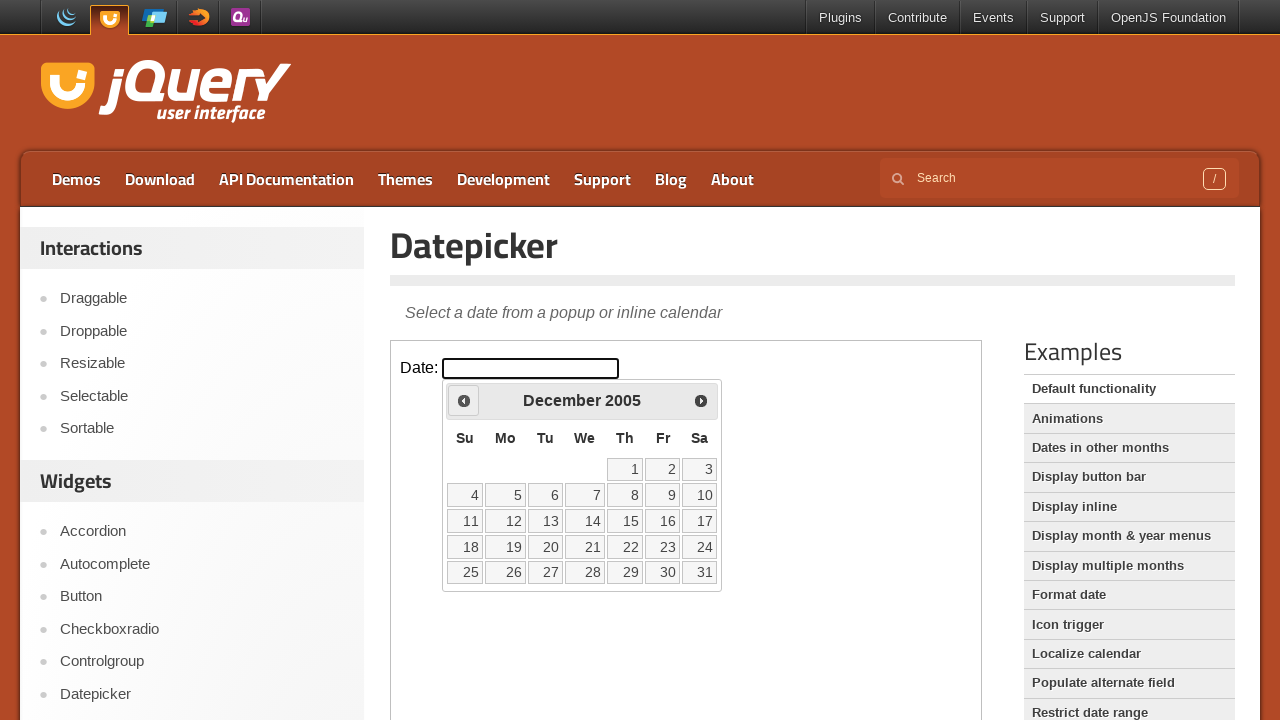

Retrieved current year from datepicker
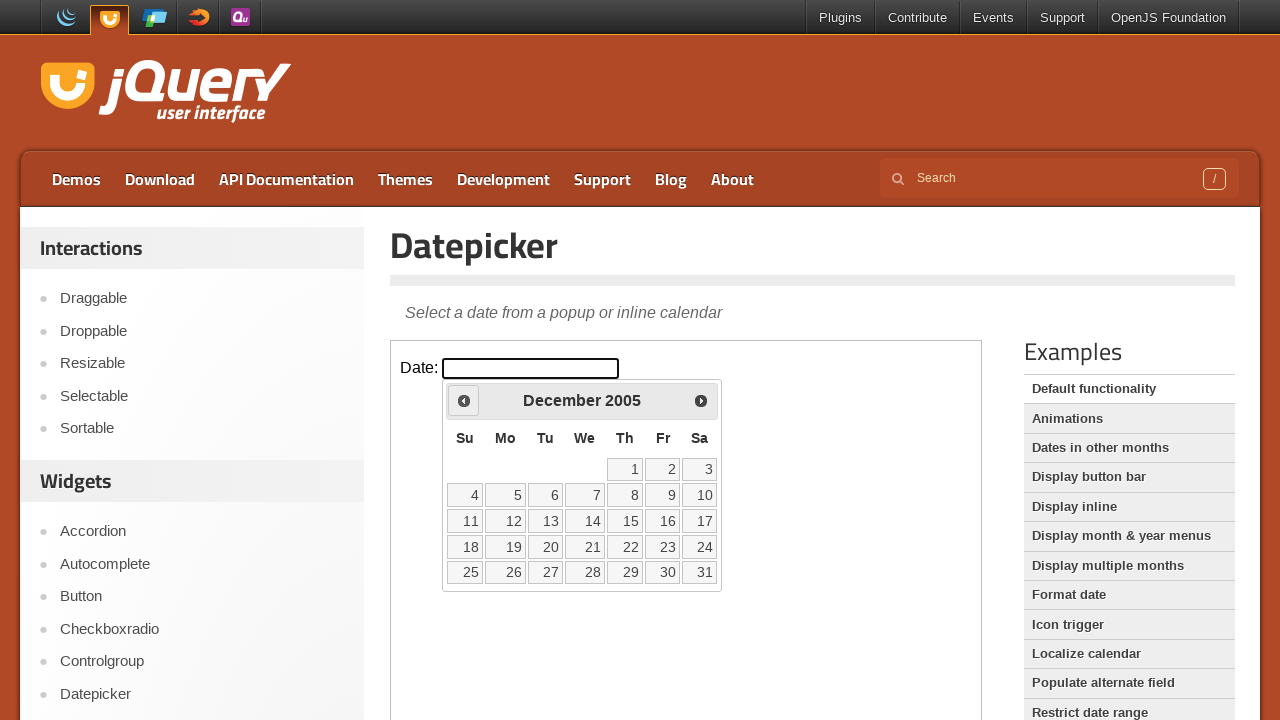

Clicked previous month button to navigate backwards at (464, 400) on iframe.demo-frame >> internal:control=enter-frame >> xpath=//*[@id='ui-datepicke
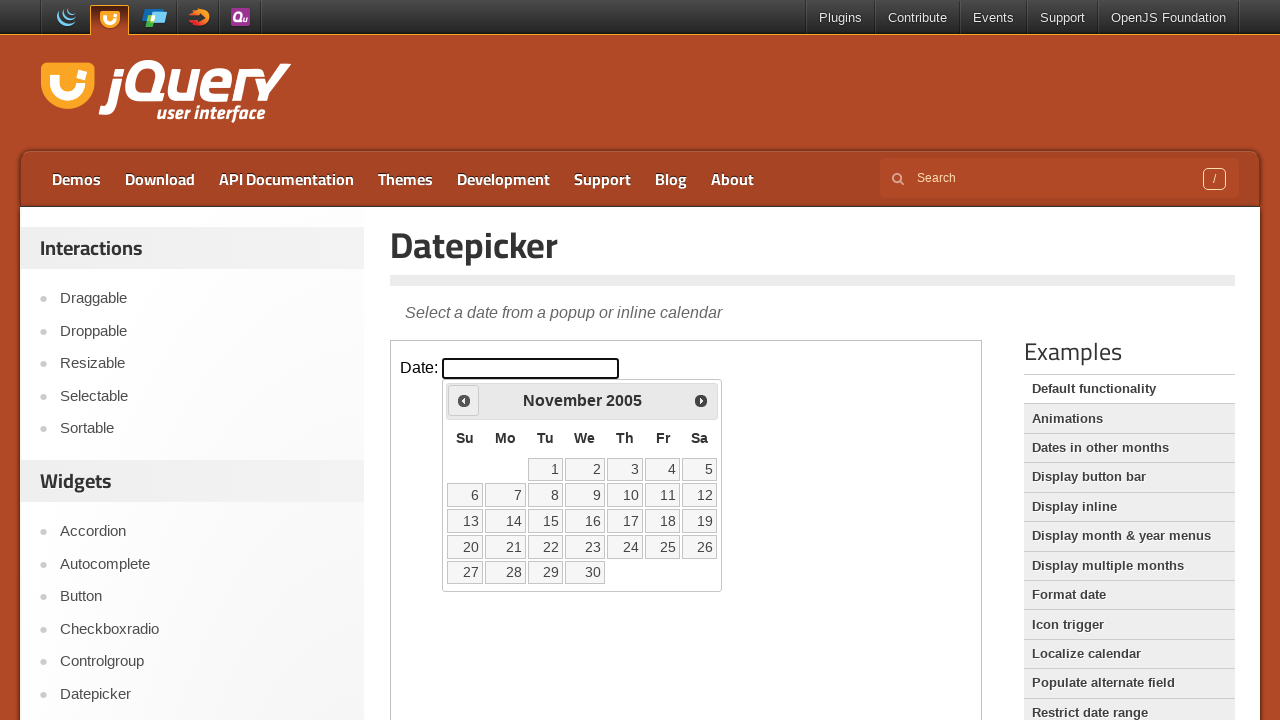

Retrieved current month from datepicker
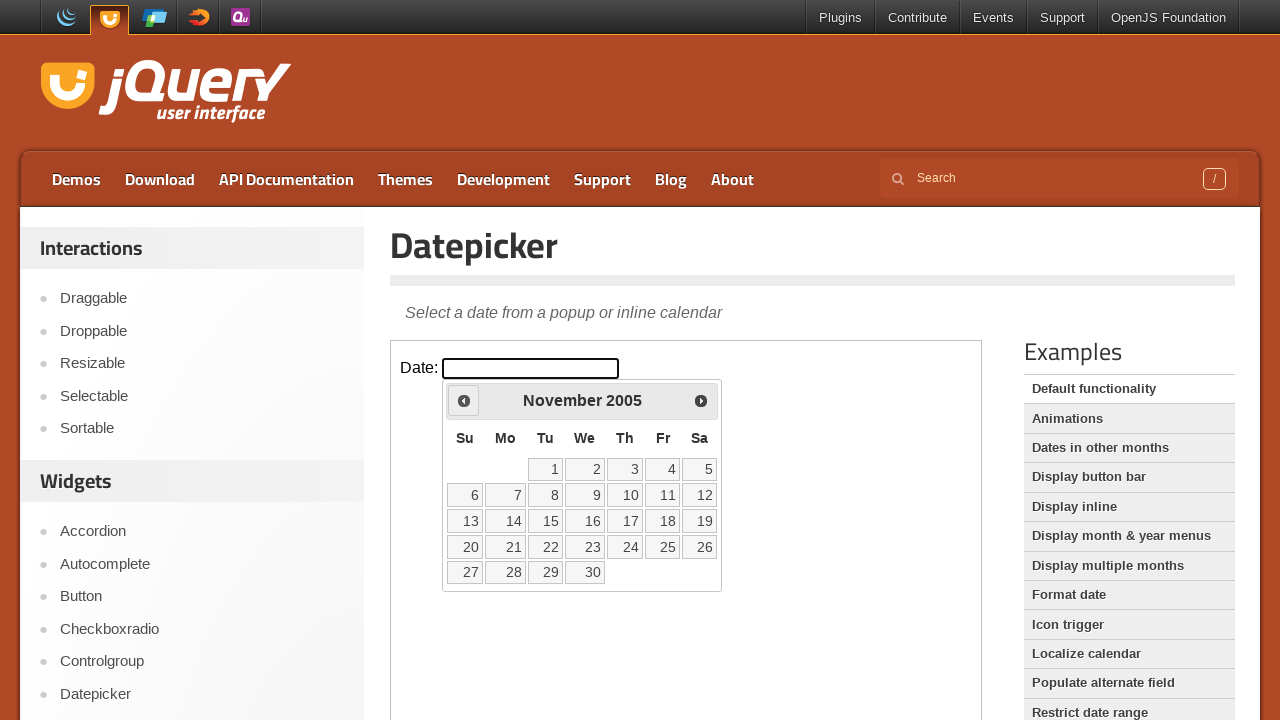

Retrieved current year from datepicker
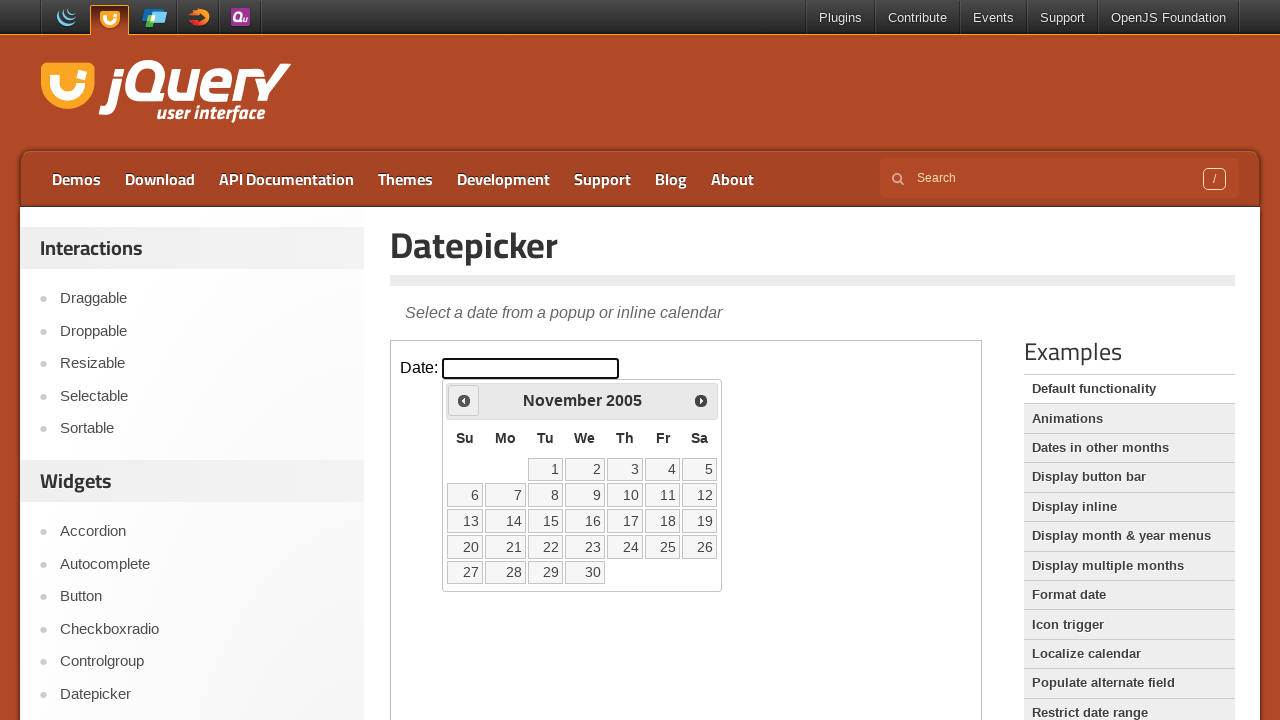

Clicked previous month button to navigate backwards at (464, 400) on iframe.demo-frame >> internal:control=enter-frame >> xpath=//*[@id='ui-datepicke
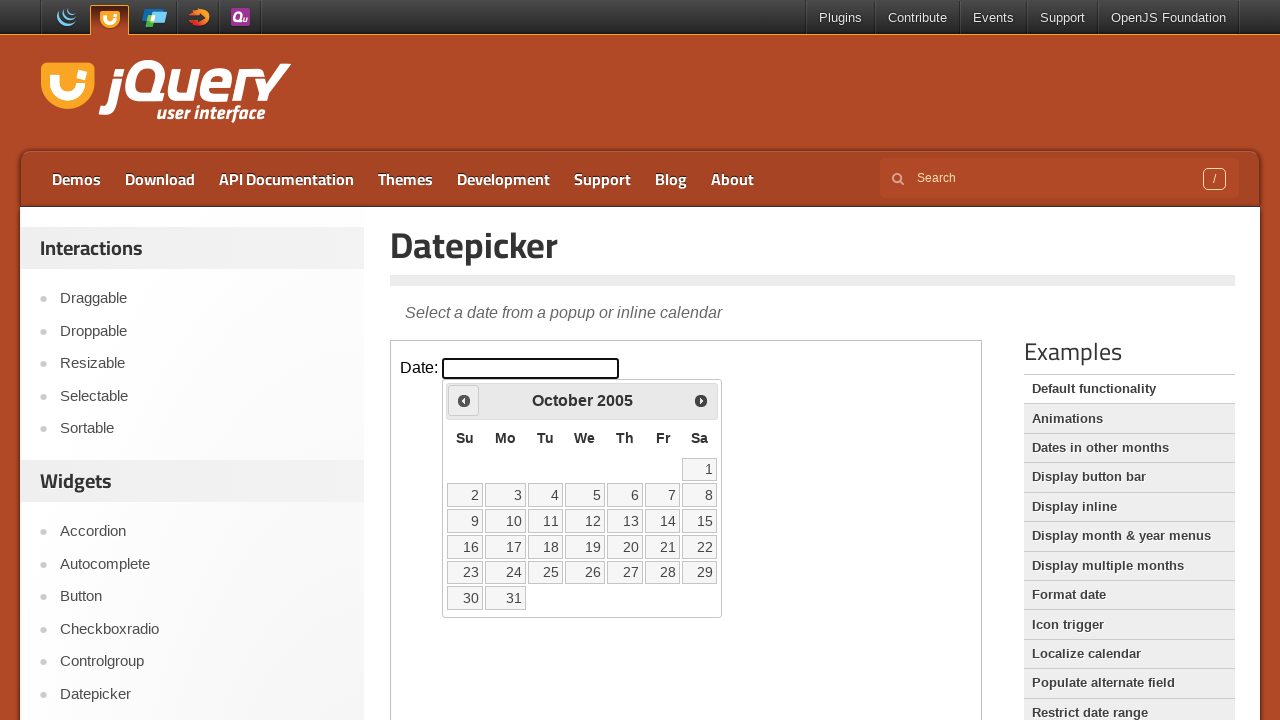

Retrieved current month from datepicker
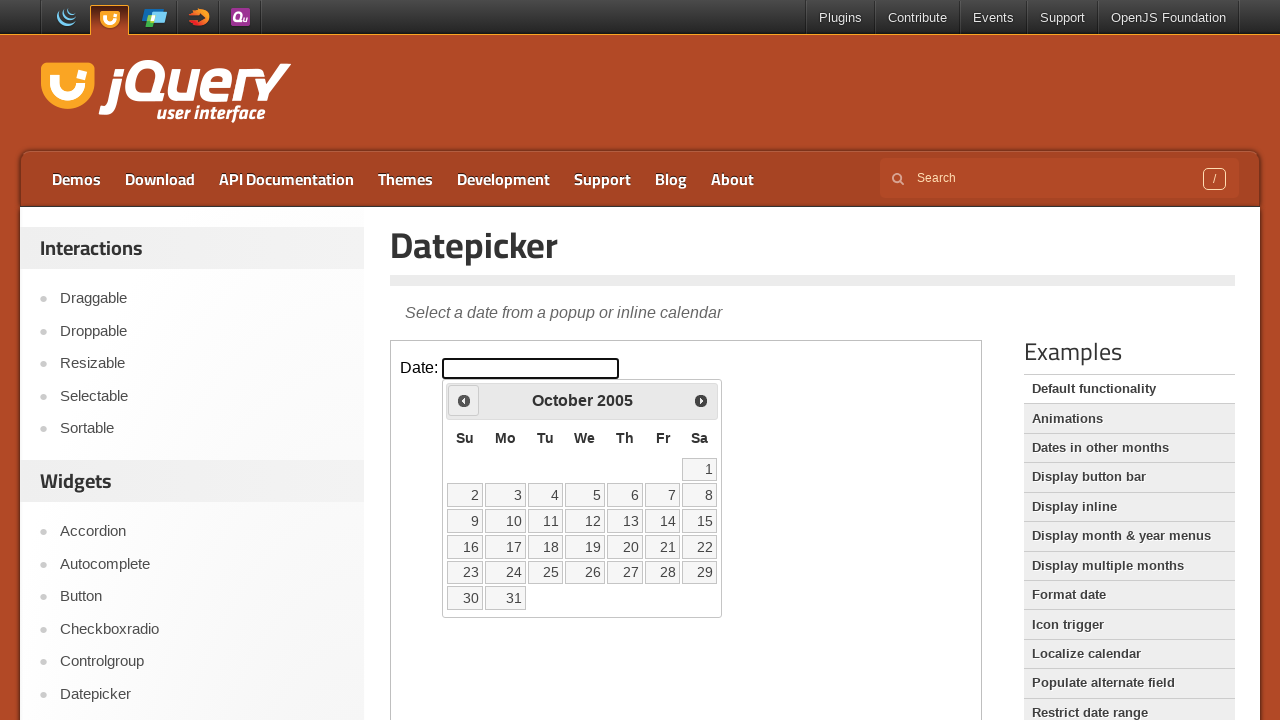

Retrieved current year from datepicker
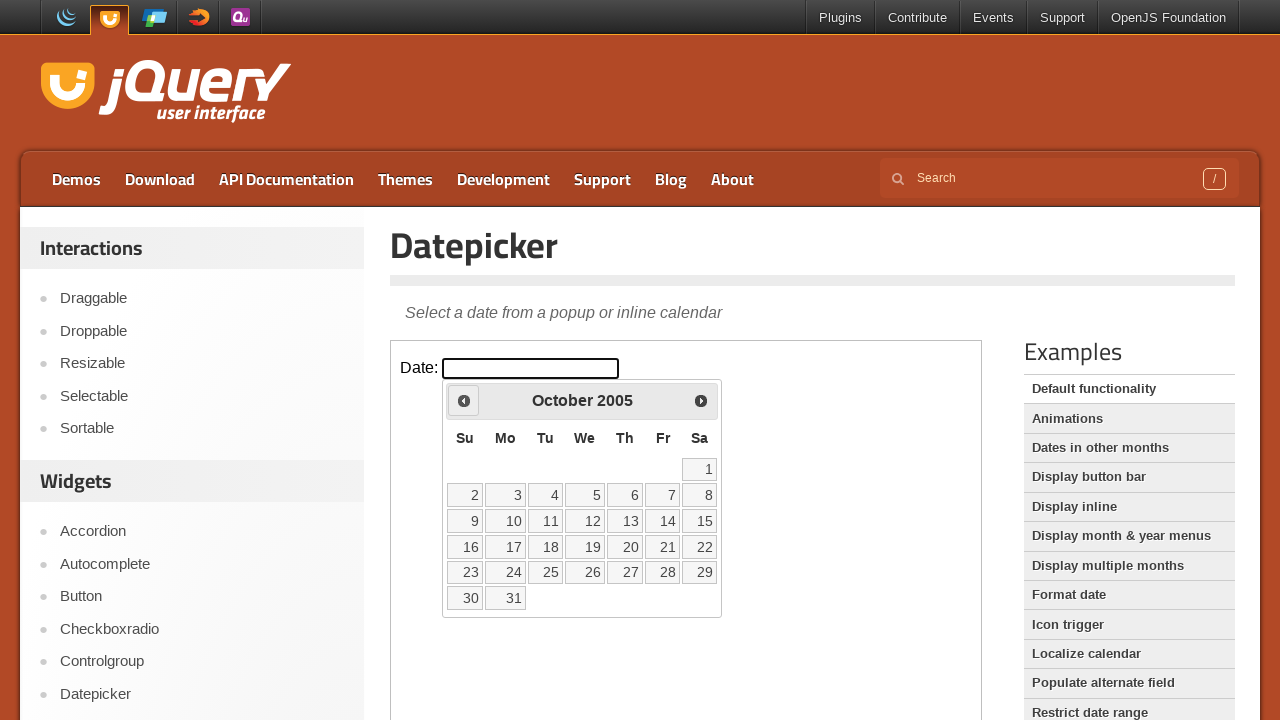

Clicked previous month button to navigate backwards at (464, 400) on iframe.demo-frame >> internal:control=enter-frame >> xpath=//*[@id='ui-datepicke
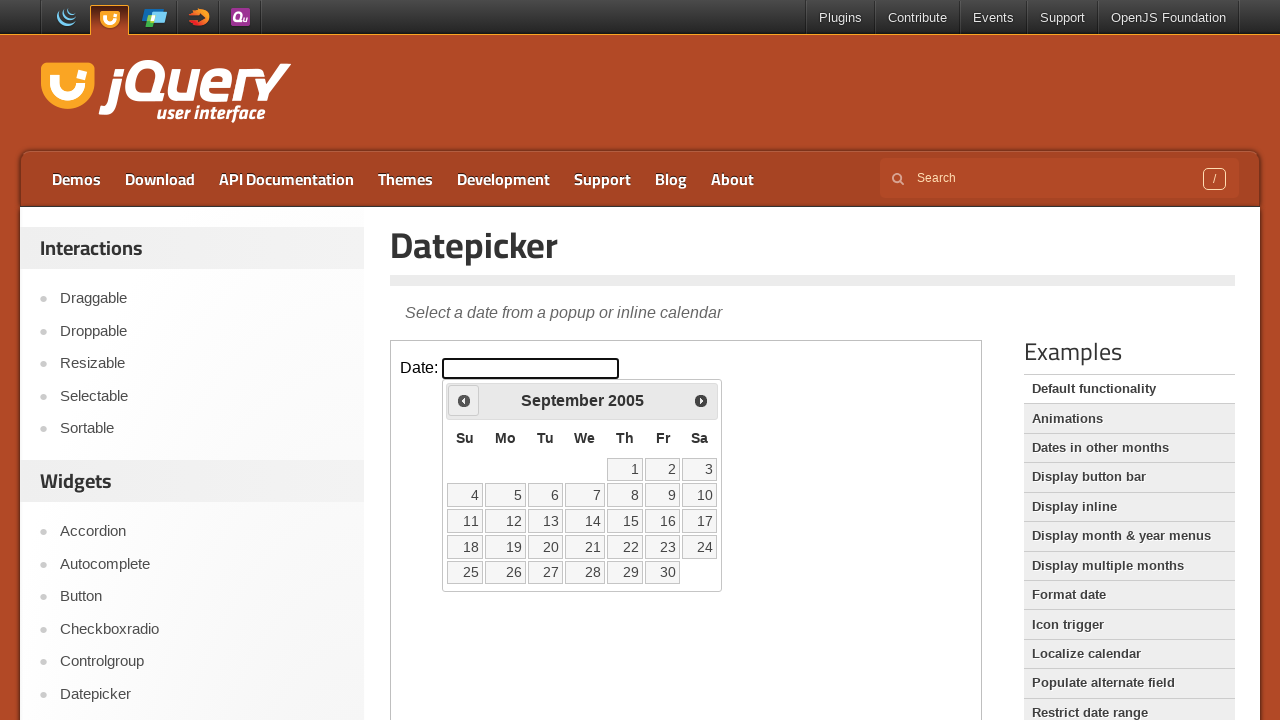

Retrieved current month from datepicker
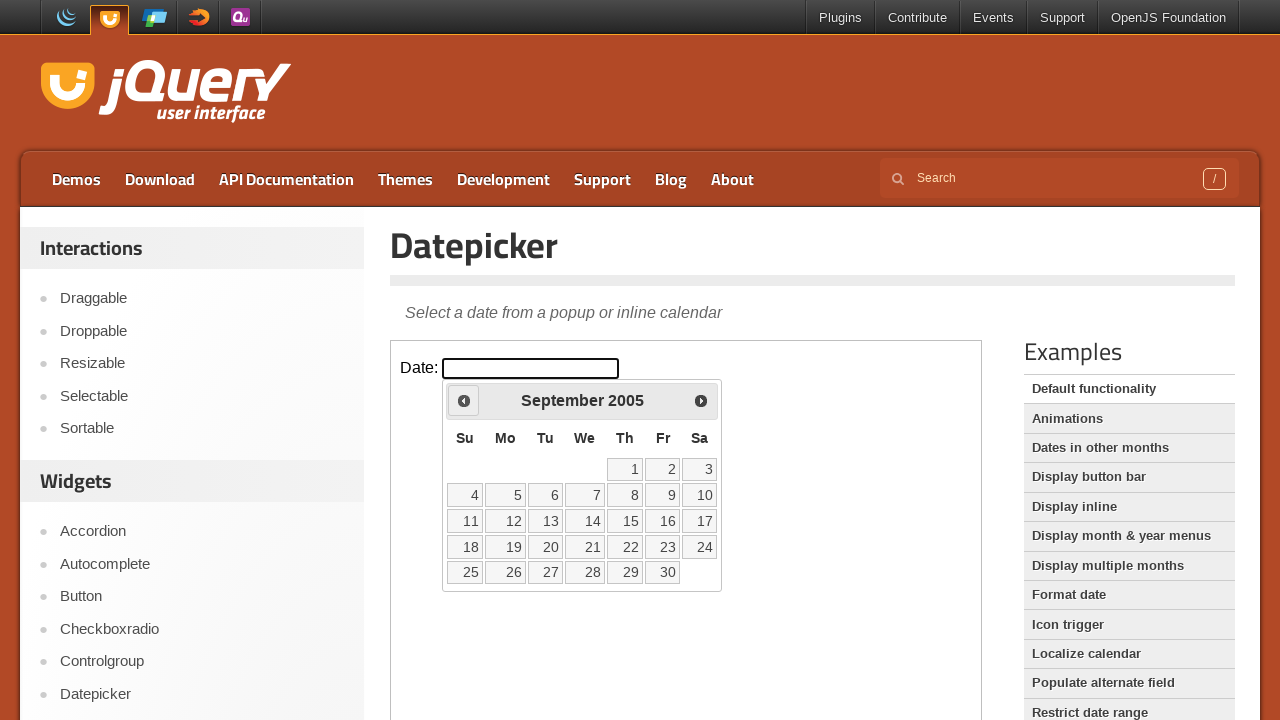

Retrieved current year from datepicker
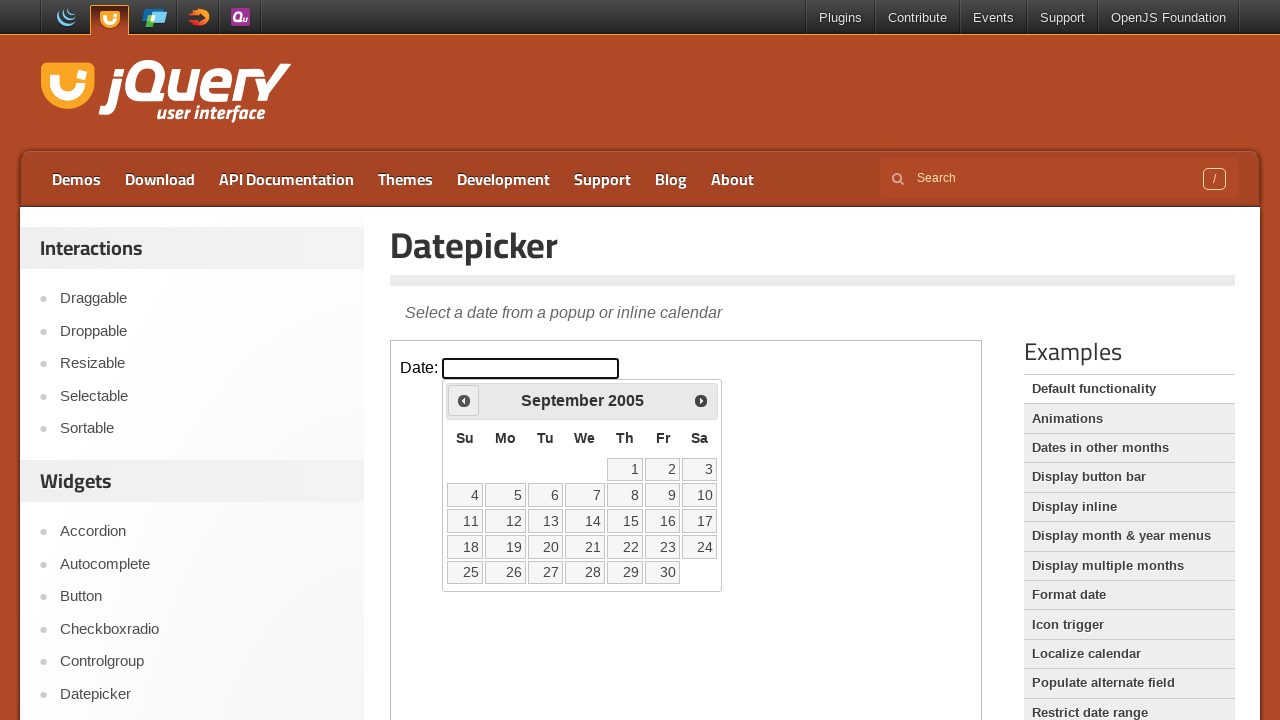

Clicked previous month button to navigate backwards at (464, 400) on iframe.demo-frame >> internal:control=enter-frame >> xpath=//*[@id='ui-datepicke
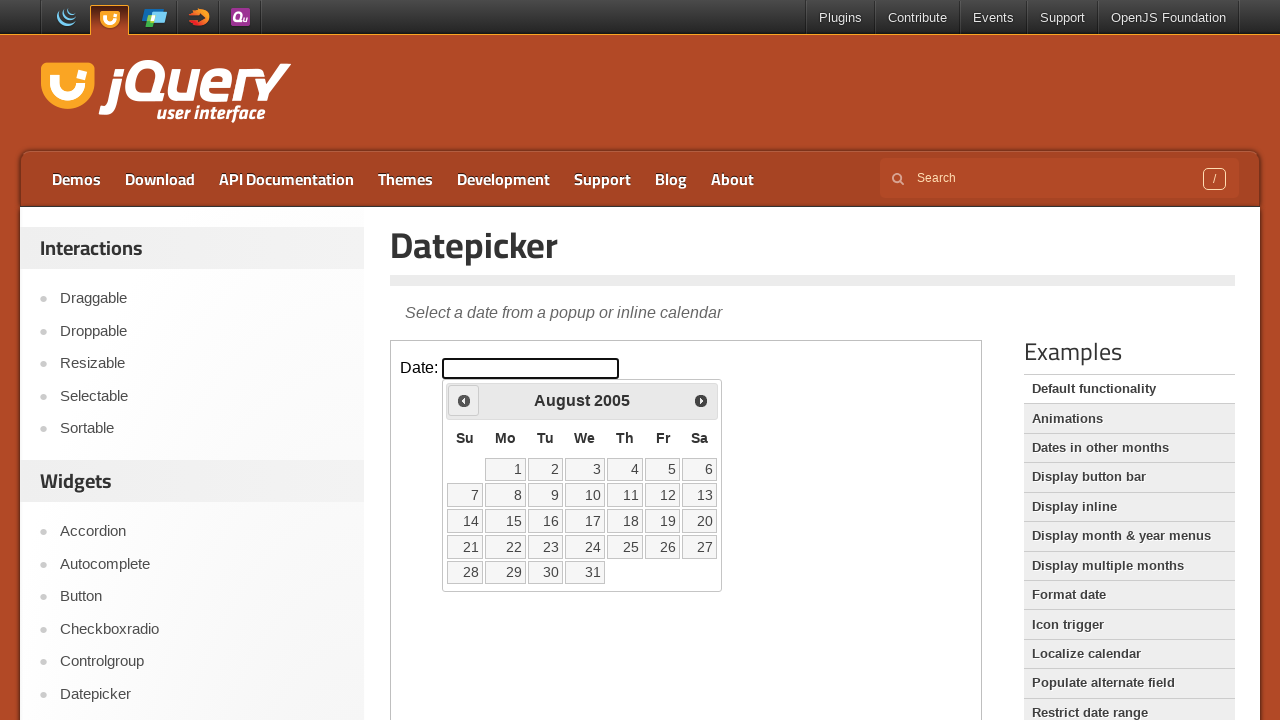

Retrieved current month from datepicker
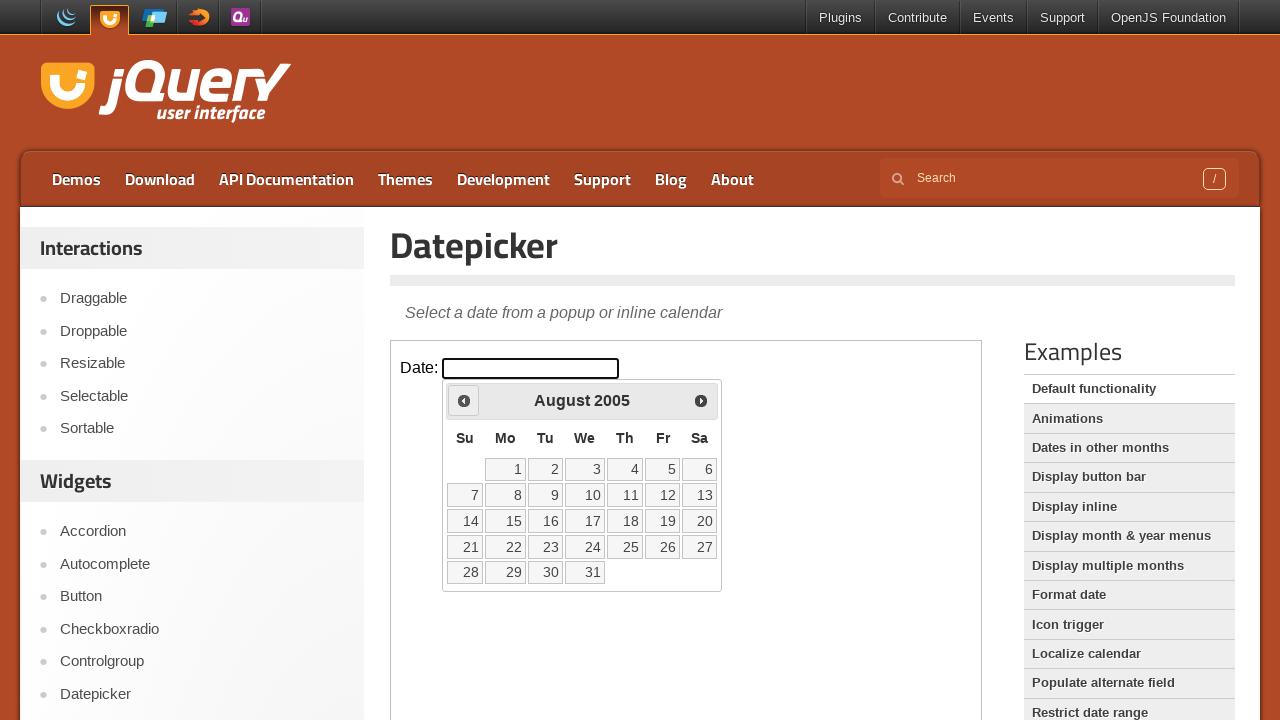

Retrieved current year from datepicker
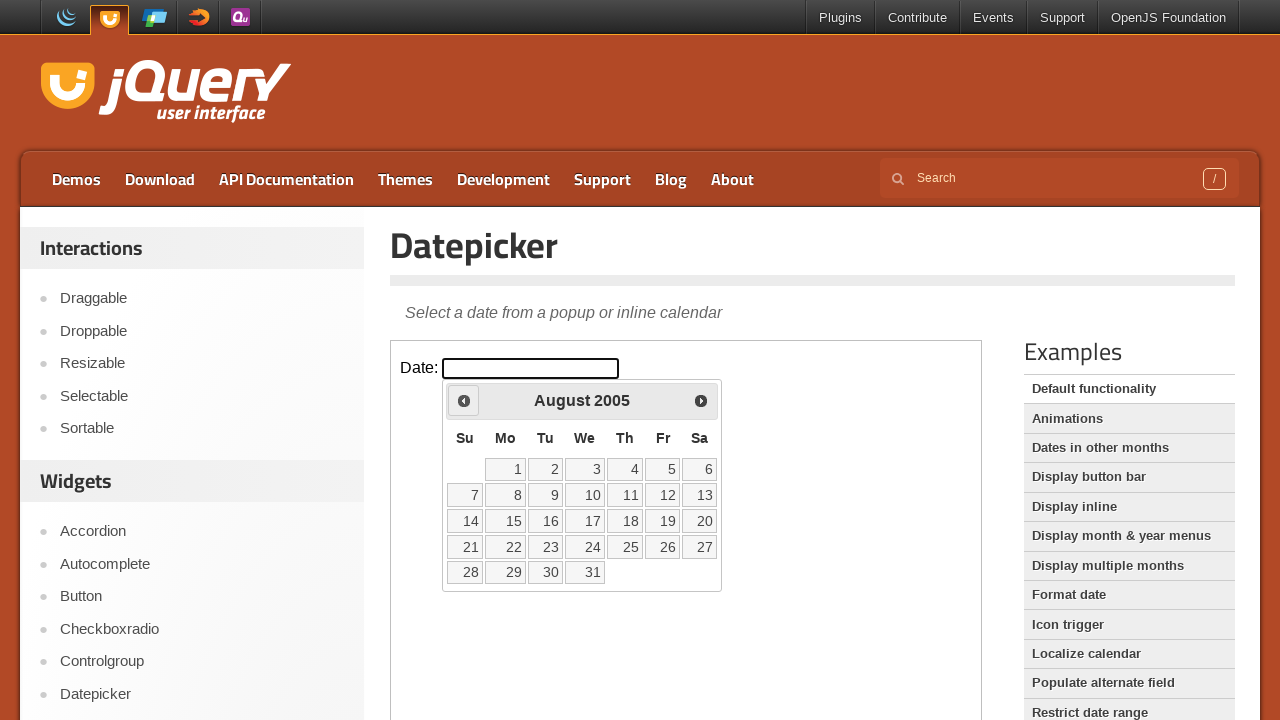

Clicked previous month button to navigate backwards at (464, 400) on iframe.demo-frame >> internal:control=enter-frame >> xpath=//*[@id='ui-datepicke
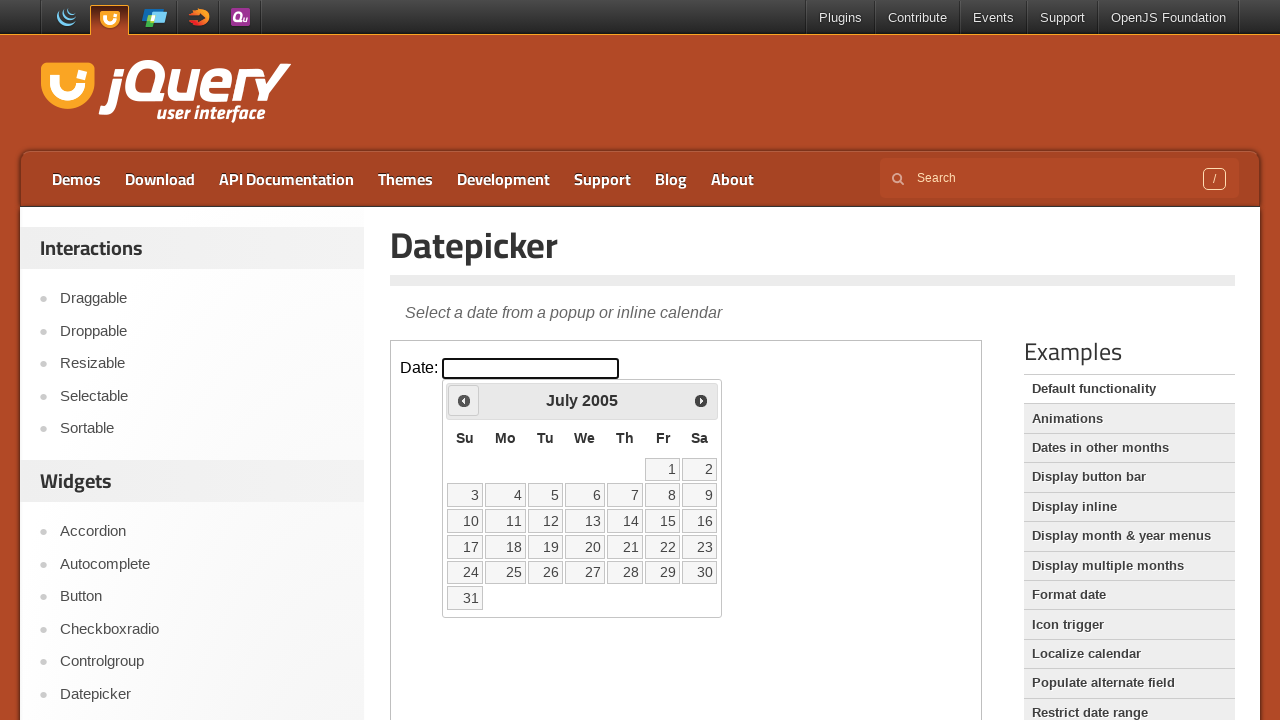

Retrieved current month from datepicker
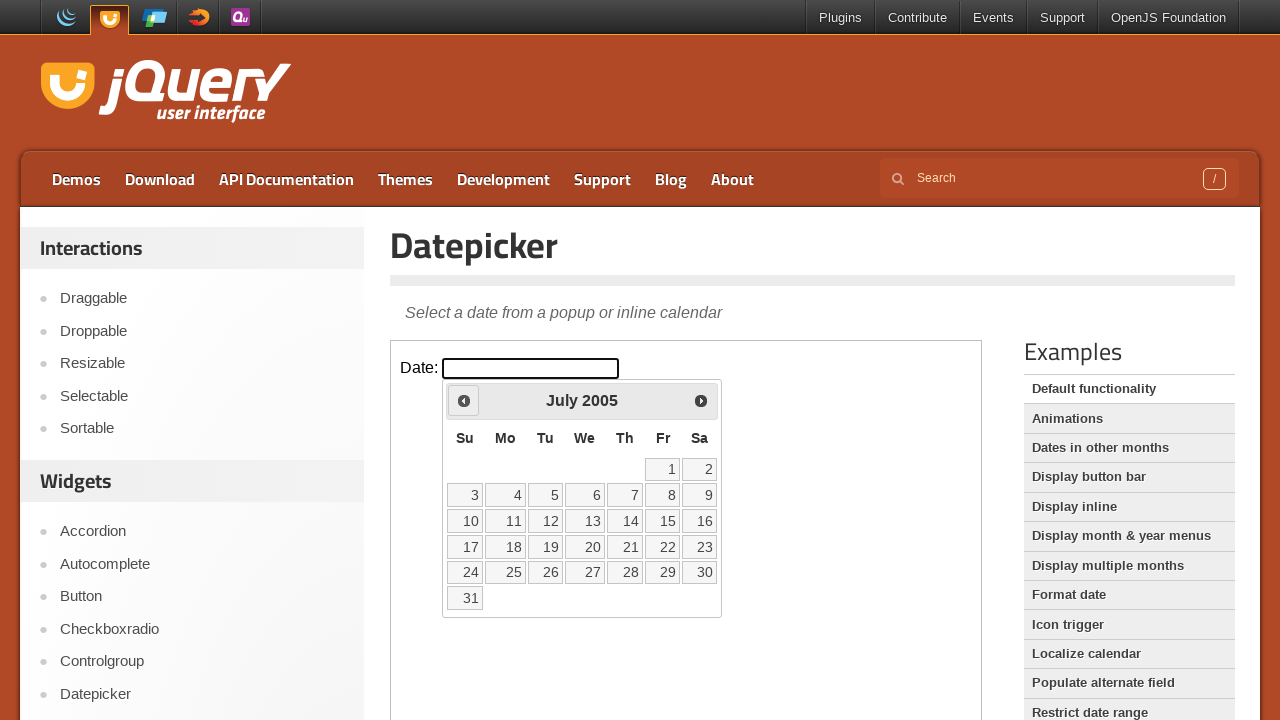

Retrieved current year from datepicker
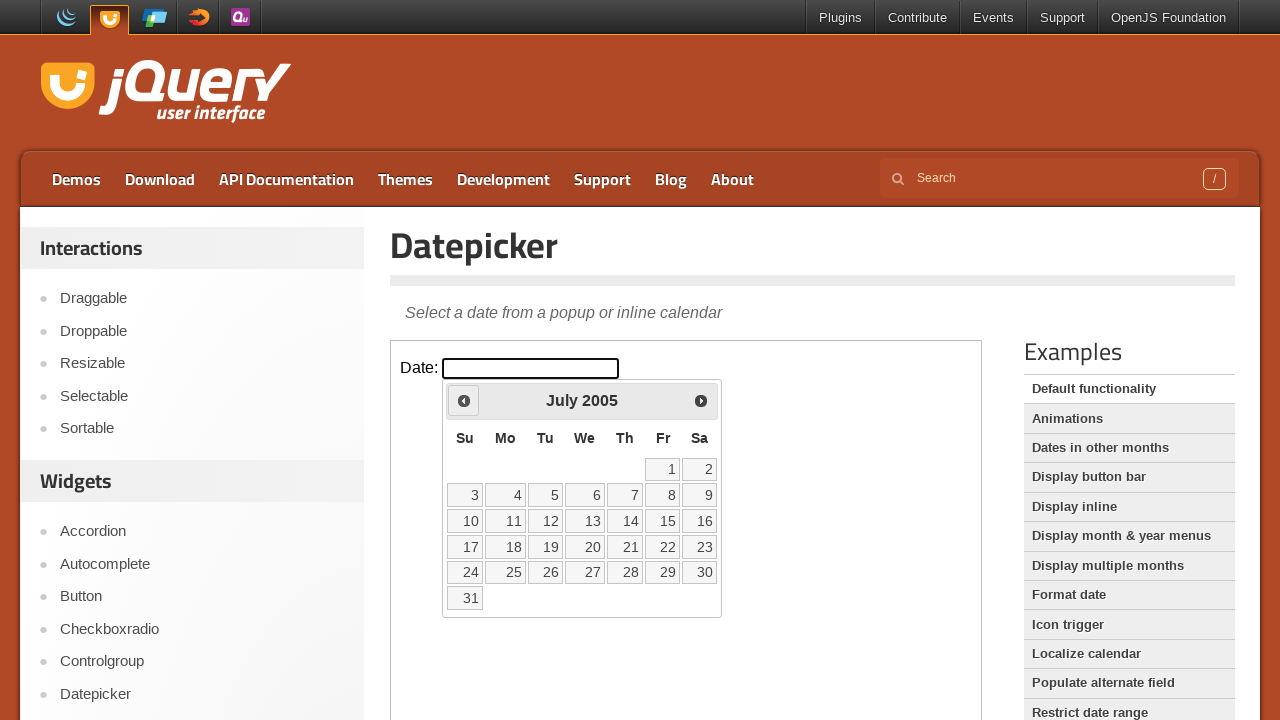

Clicked previous month button to navigate backwards at (464, 400) on iframe.demo-frame >> internal:control=enter-frame >> xpath=//*[@id='ui-datepicke
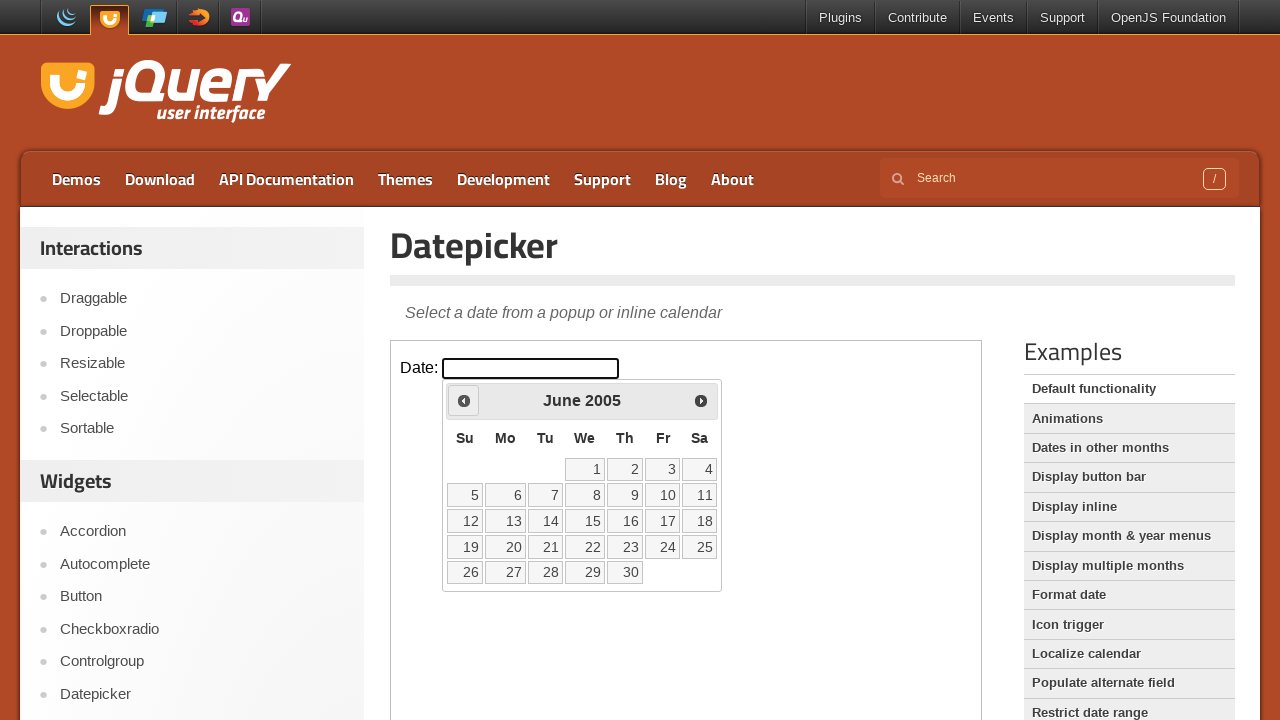

Retrieved current month from datepicker
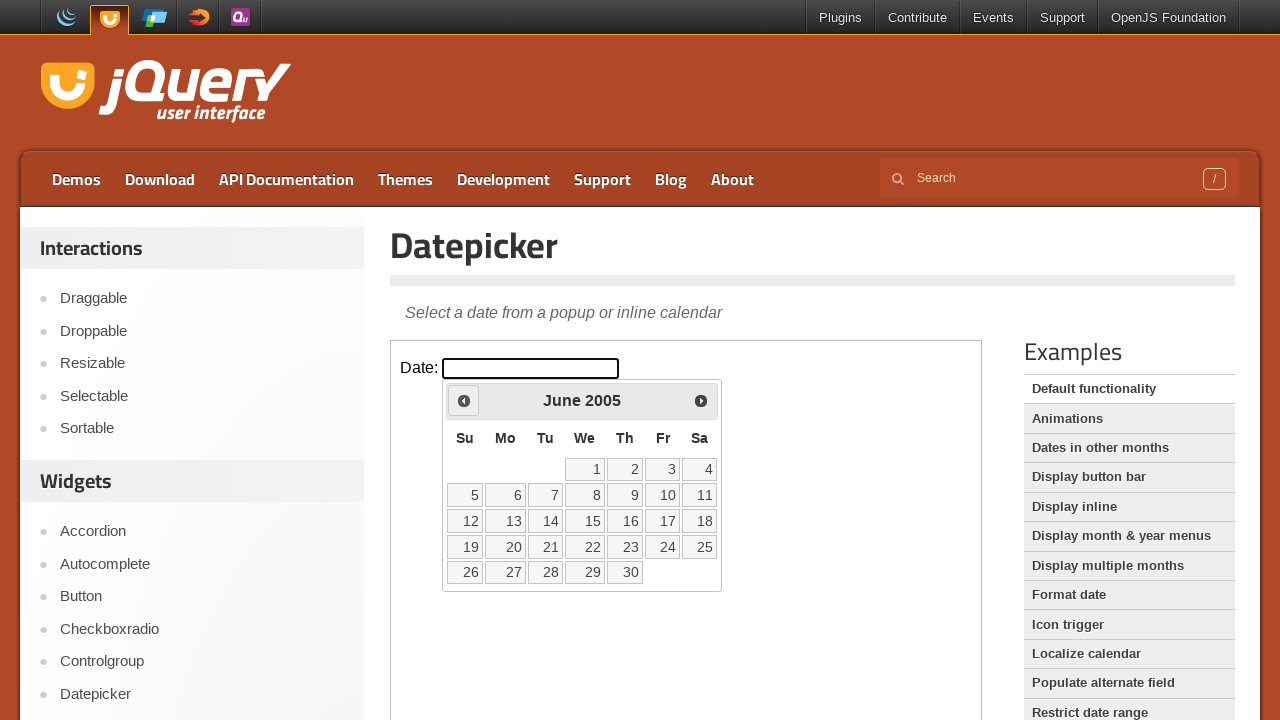

Retrieved current year from datepicker
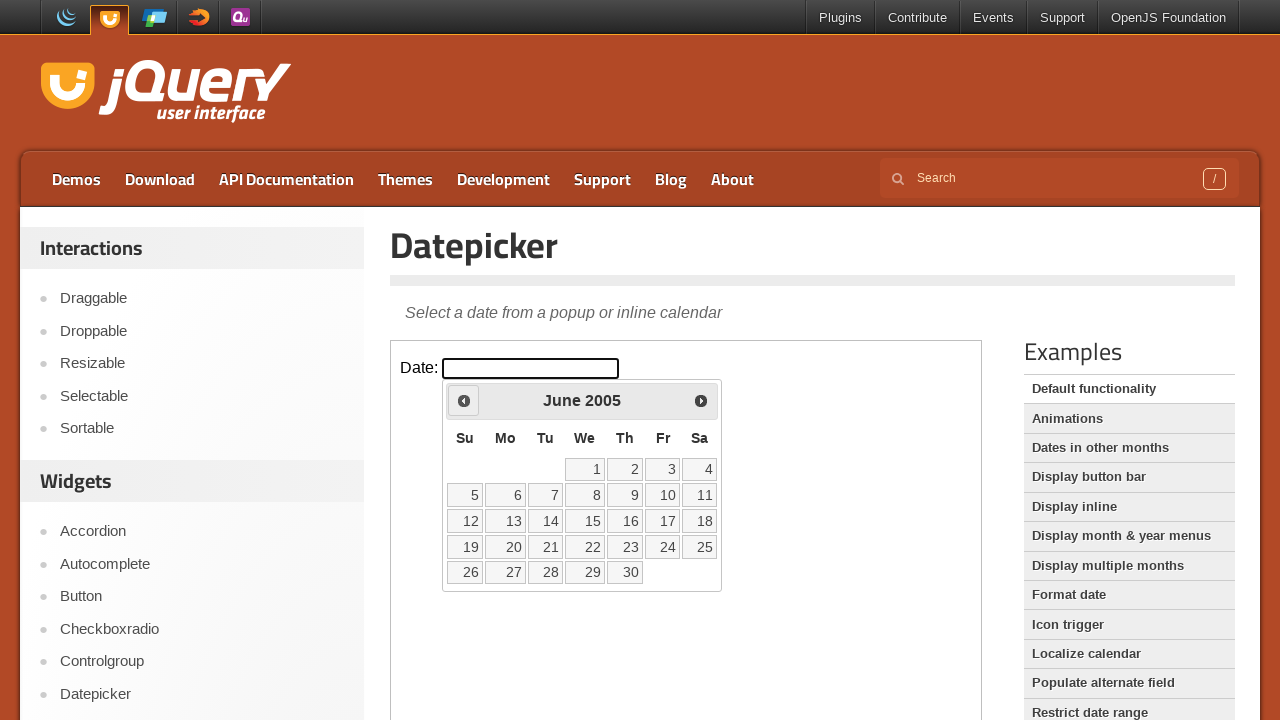

Clicked previous month button to navigate backwards at (464, 400) on iframe.demo-frame >> internal:control=enter-frame >> xpath=//*[@id='ui-datepicke
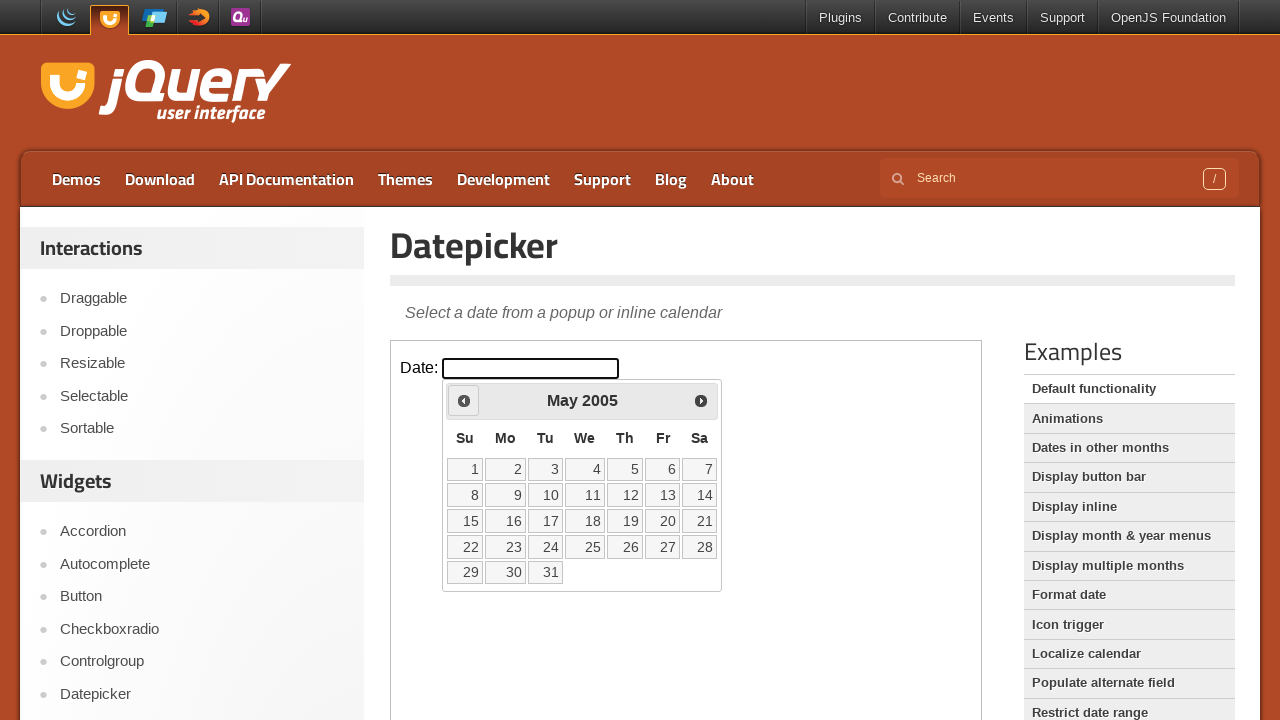

Retrieved current month from datepicker
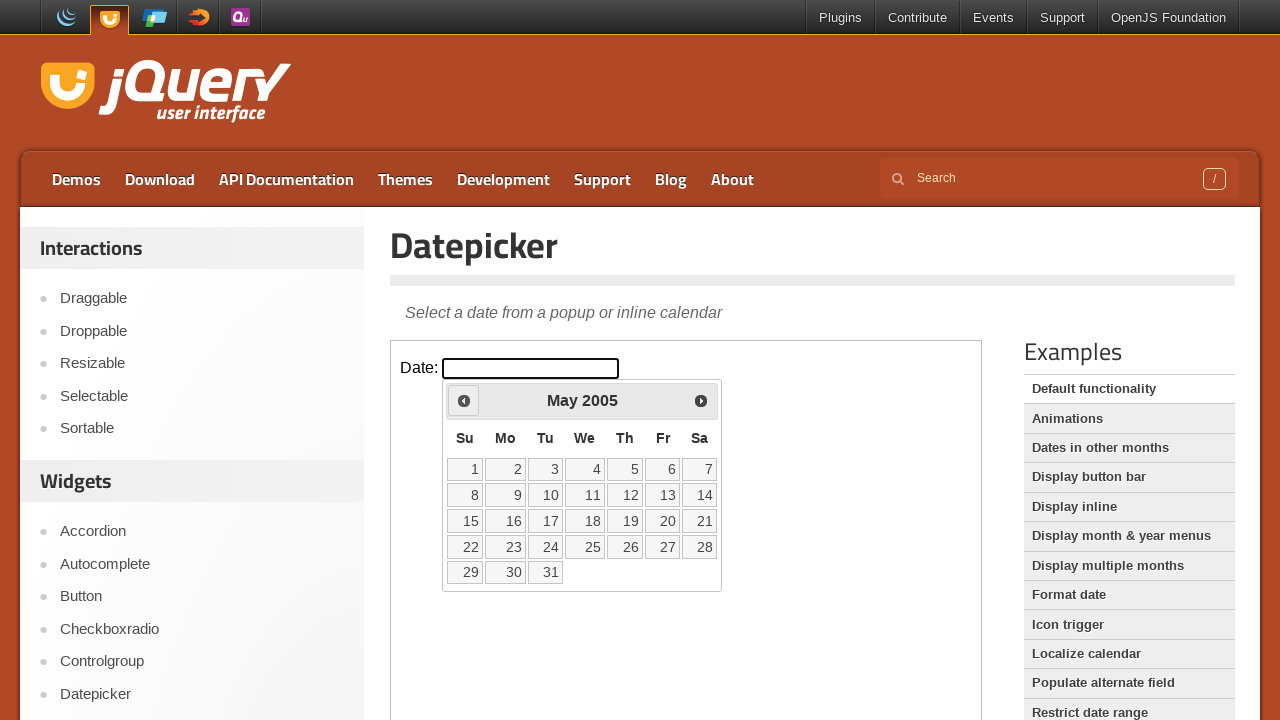

Retrieved current year from datepicker
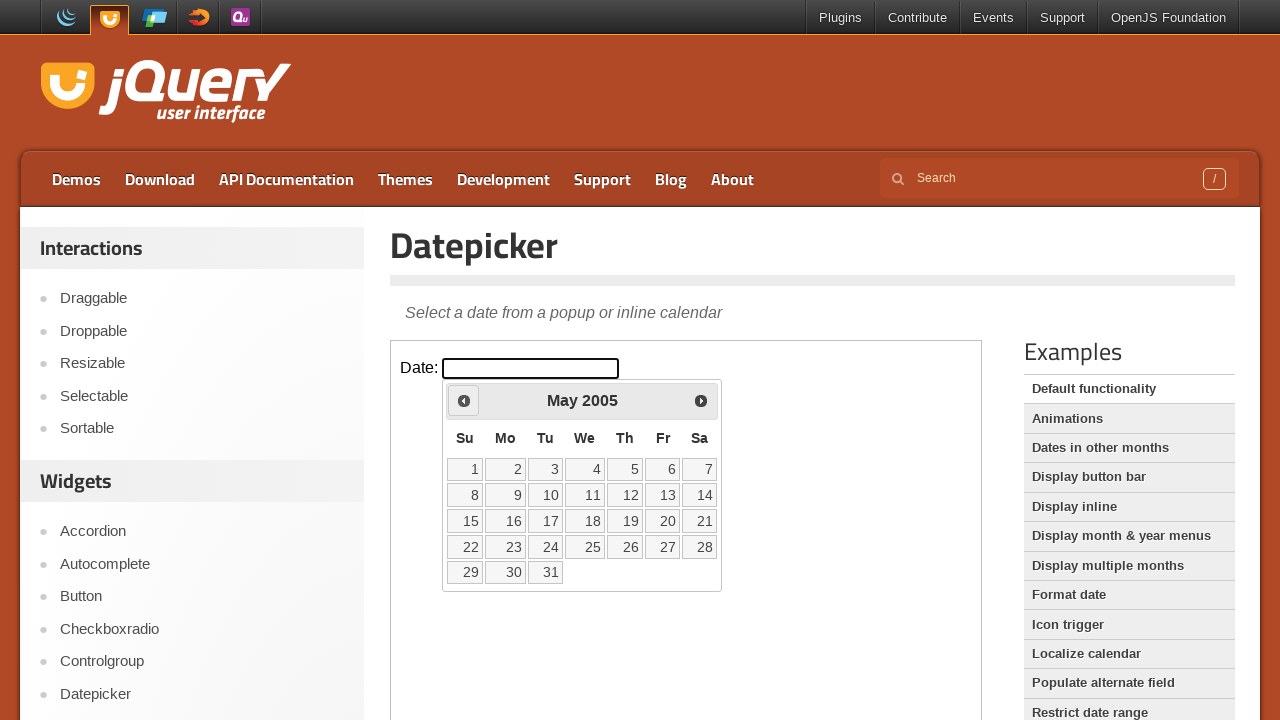

Target month (May) and year (2005) reached, exiting navigation loop
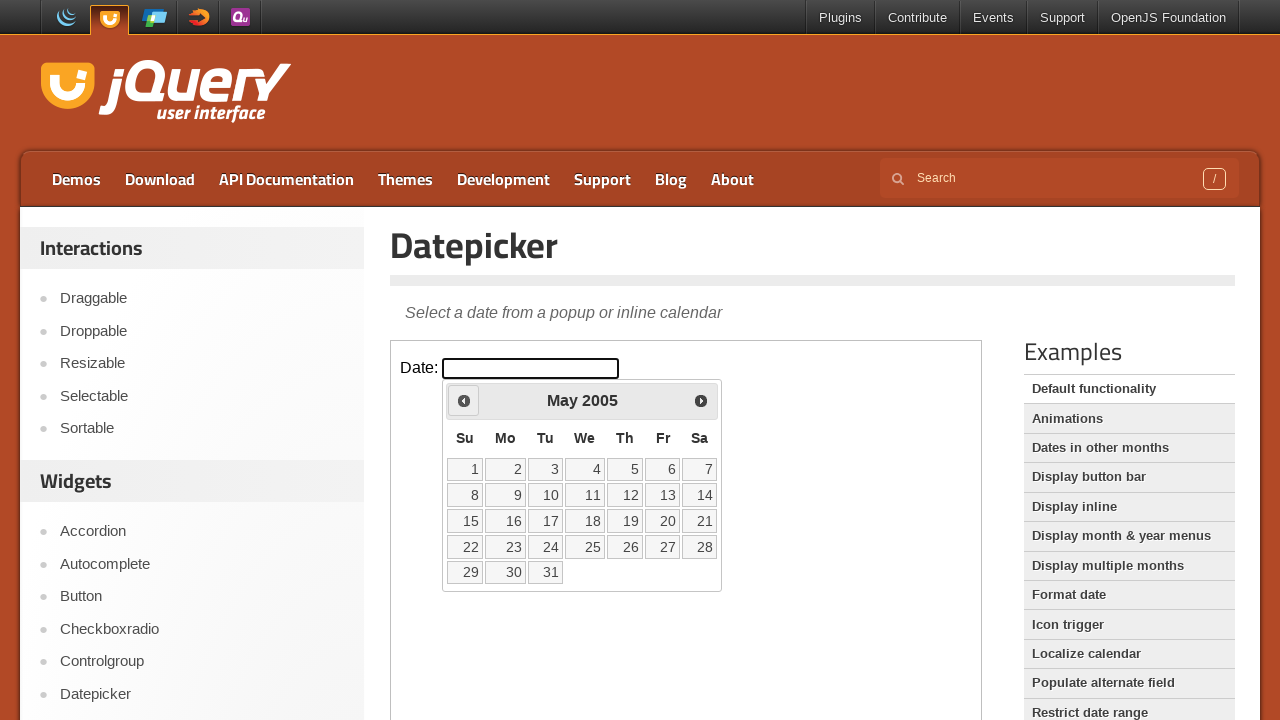

Clicked date '3' in the datepicker calendar at (545, 469) on iframe.demo-frame >> internal:control=enter-frame >> //table//tbody/tr/td/a[text
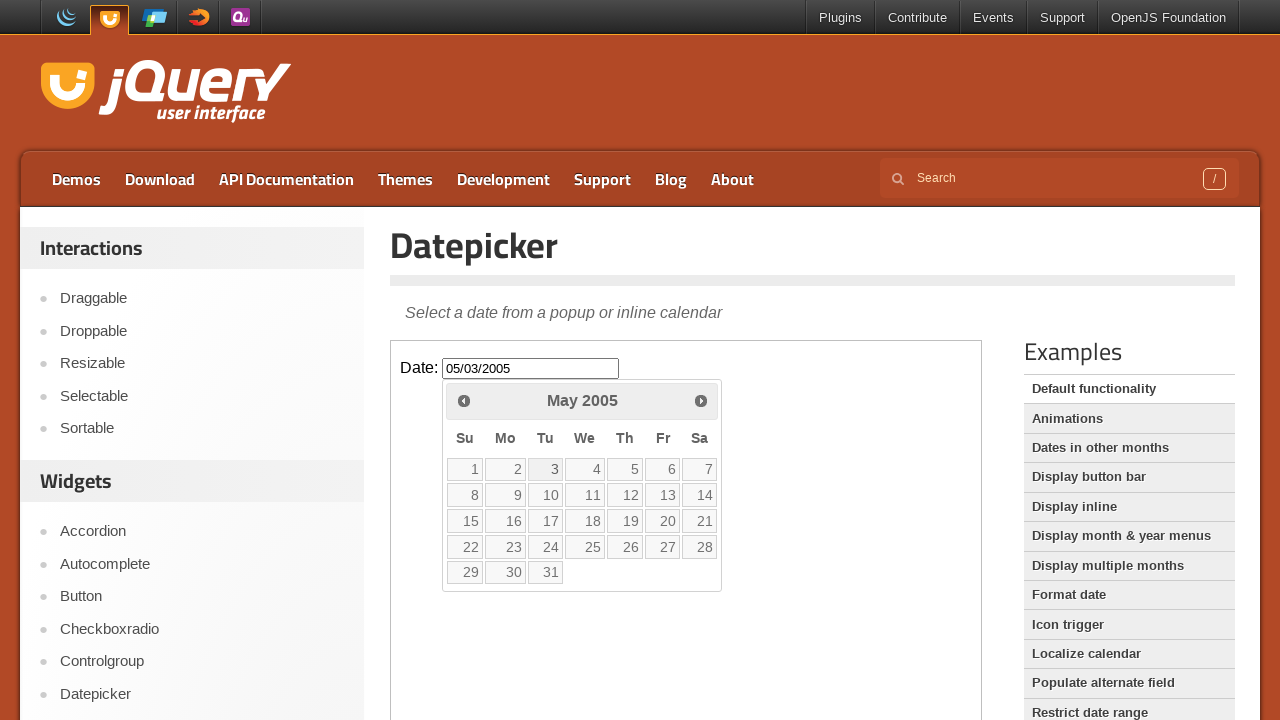

Waited 1000ms to allow date selection to complete
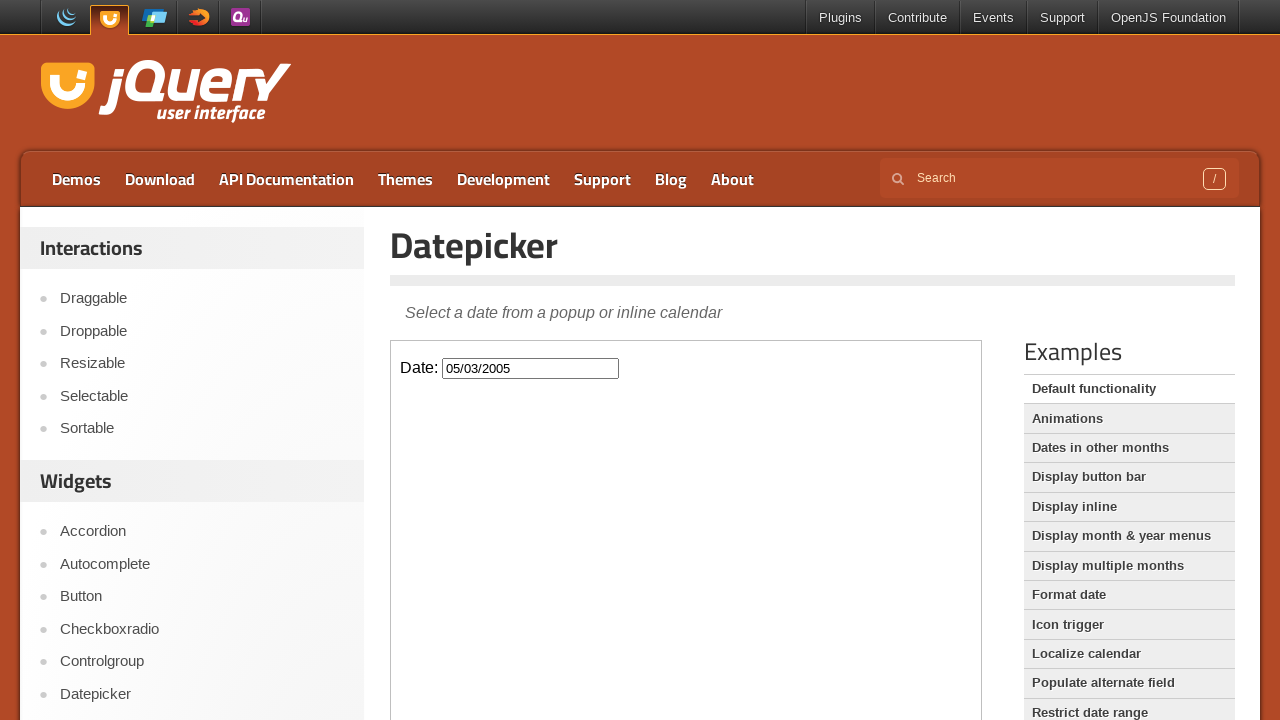

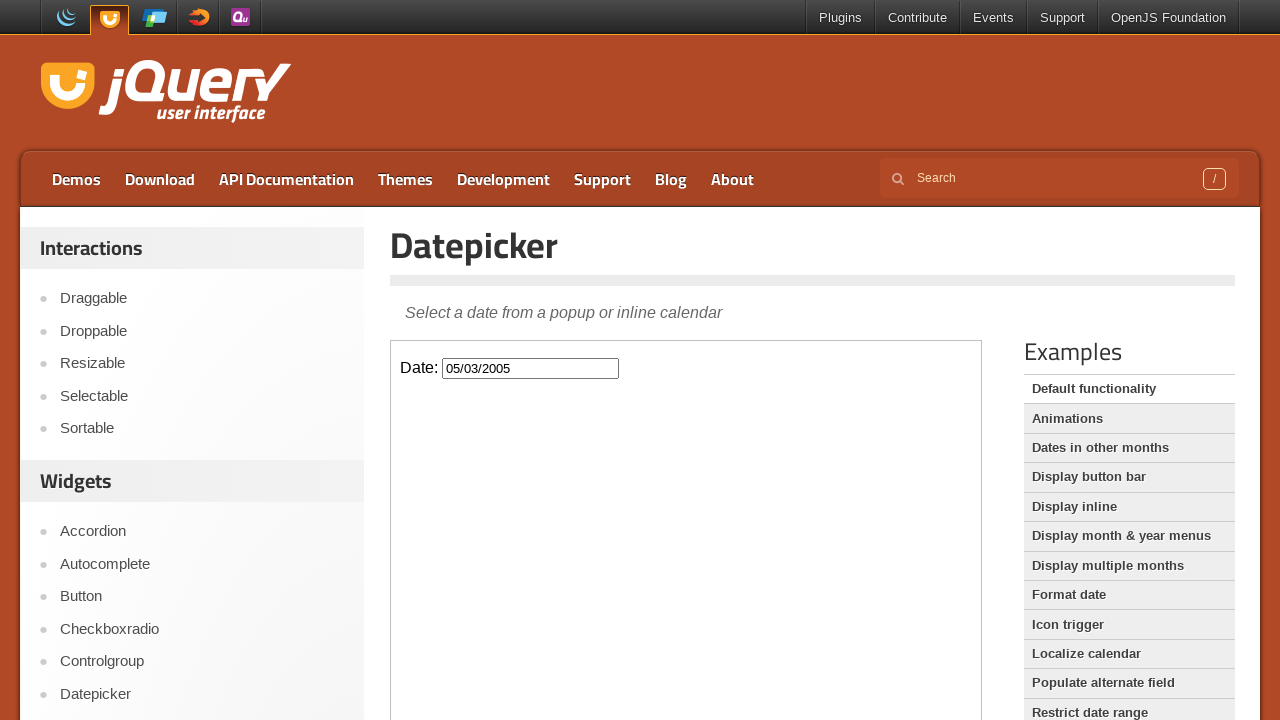